Automates playing the Zetamac arithmetic game by starting the game, reading math problems, solving them, and entering answers repeatedly for the duration of the game session.

Starting URL: https://arithmetic.zetamac.com/

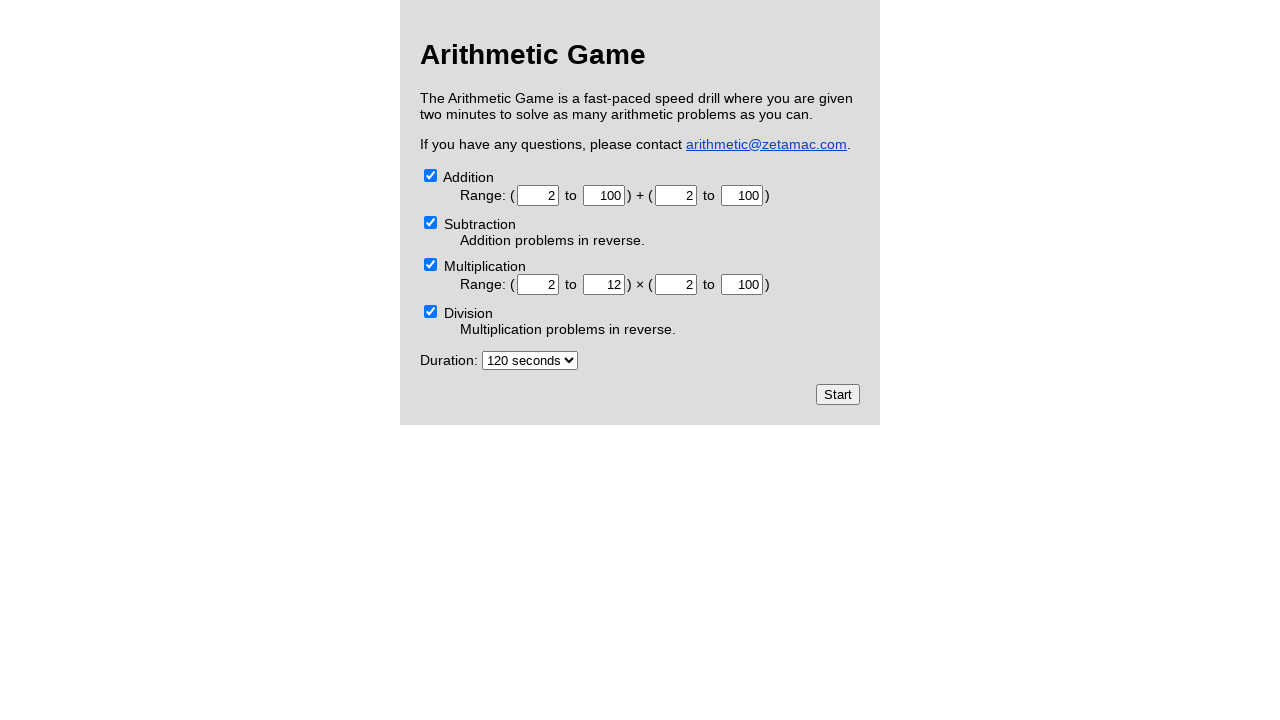

Start button loaded and ready
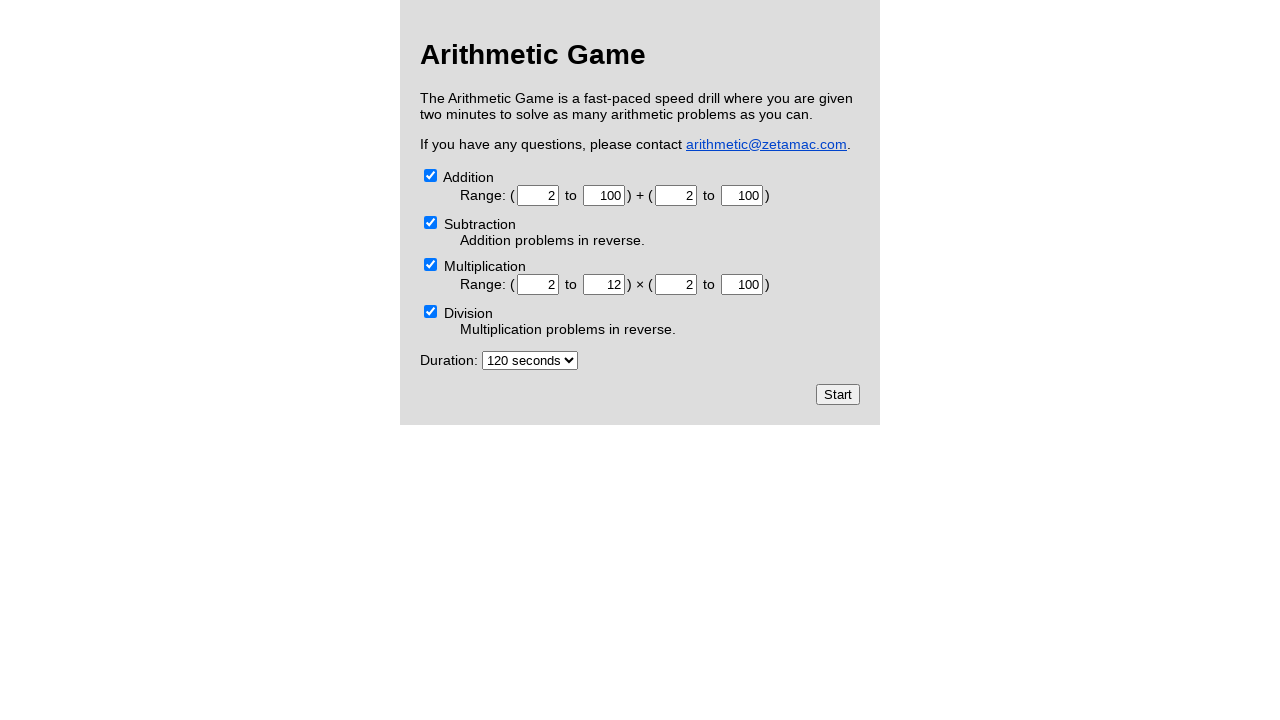

Clicked start button to begin game at (838, 394) on input[type='submit']
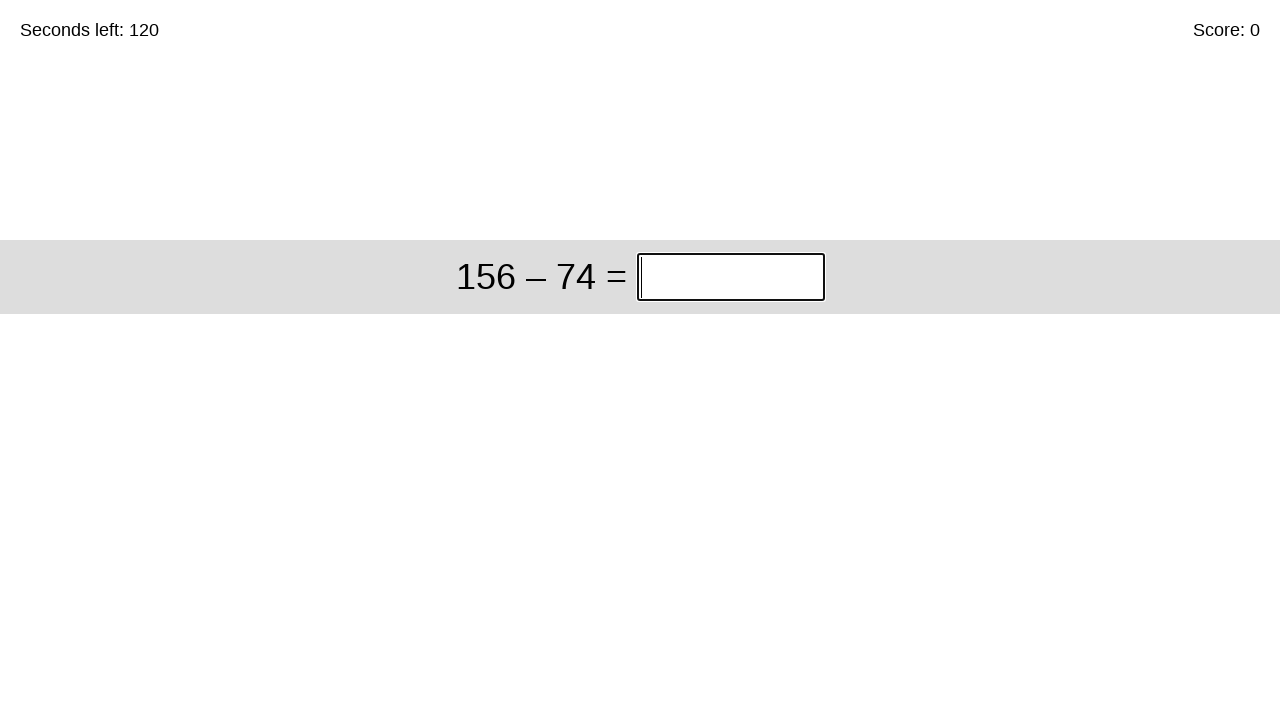

Game initialized and problem element appeared
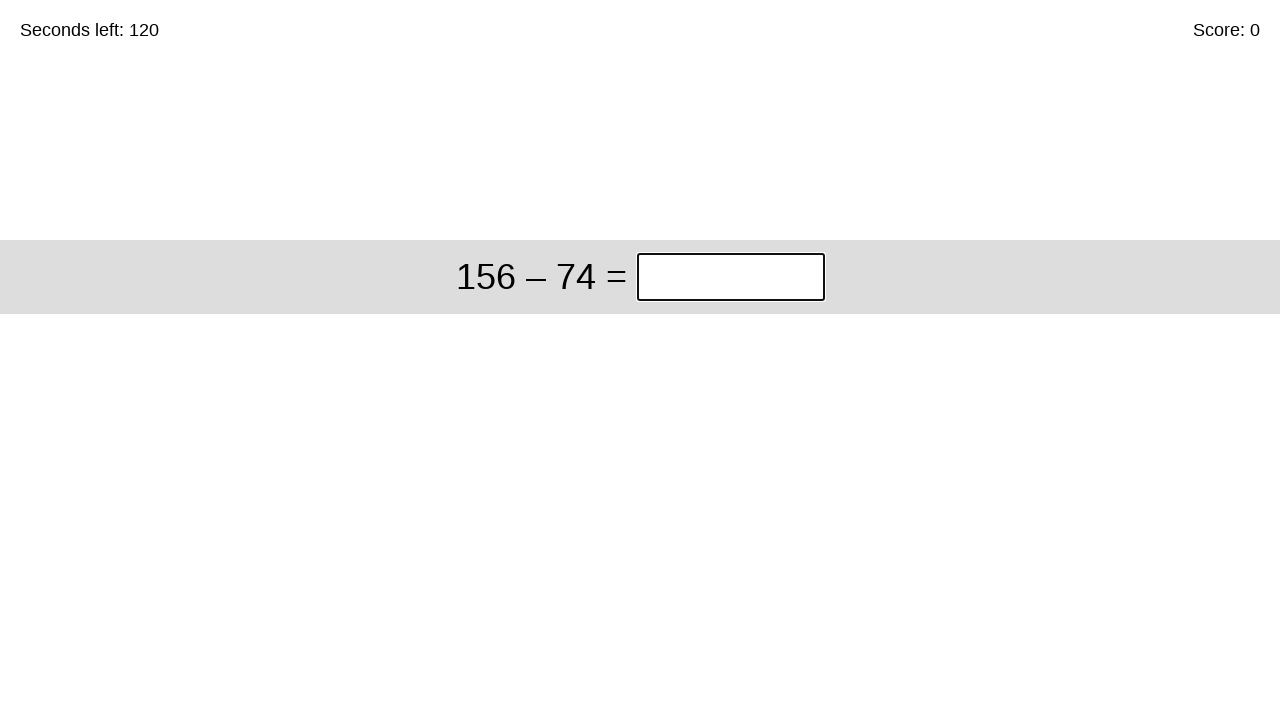

Waited 1 second for game to fully load
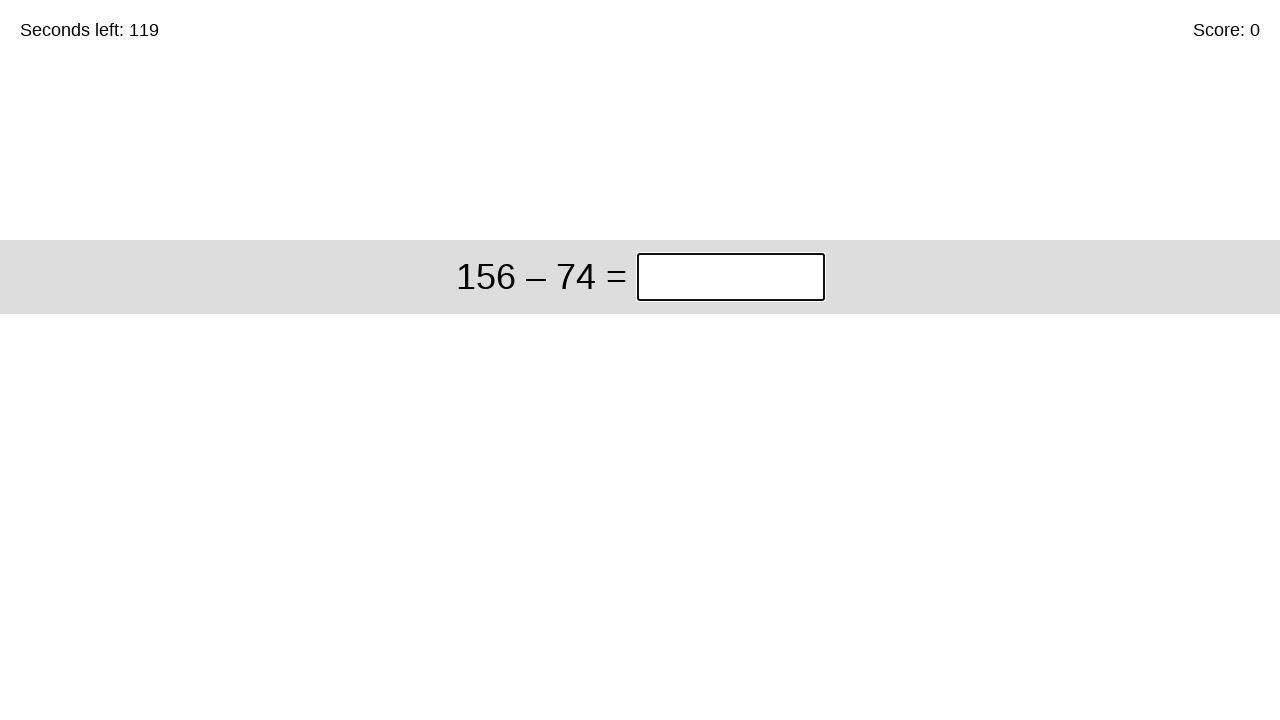

Filled answer field with '82' for problem '156 – 74' on input.answer
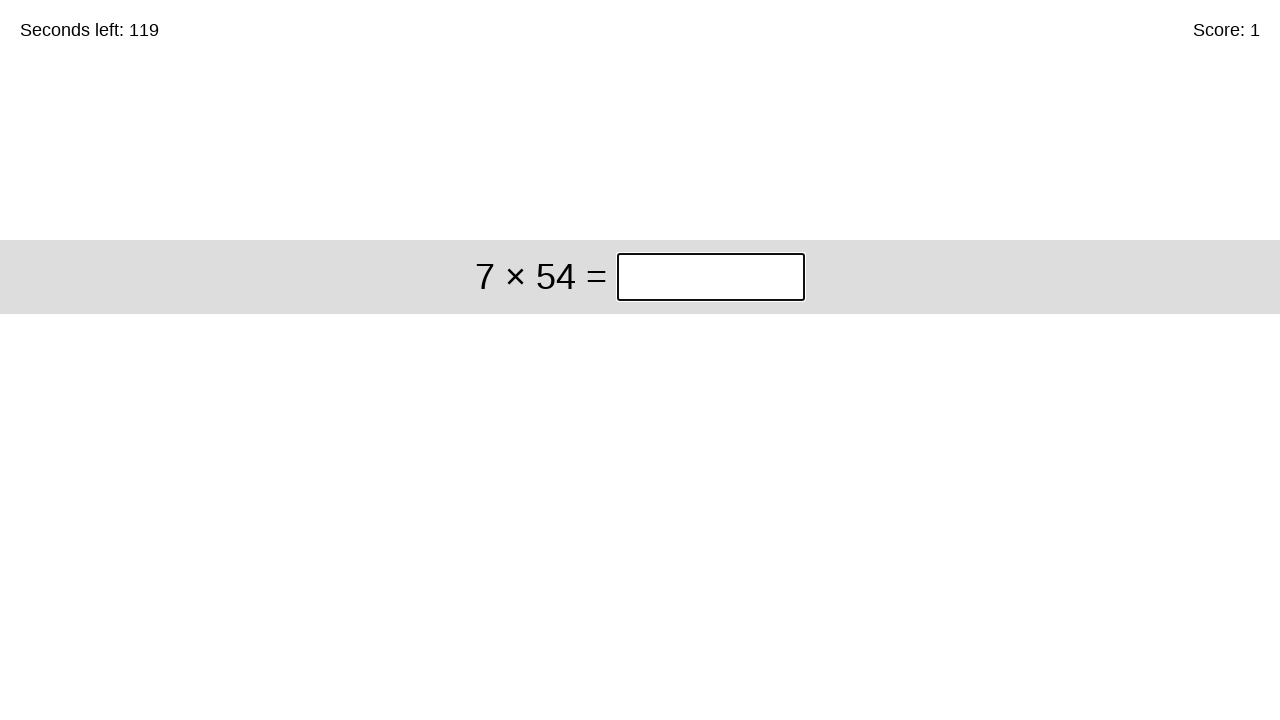

Pressed Enter to submit answer on input.answer
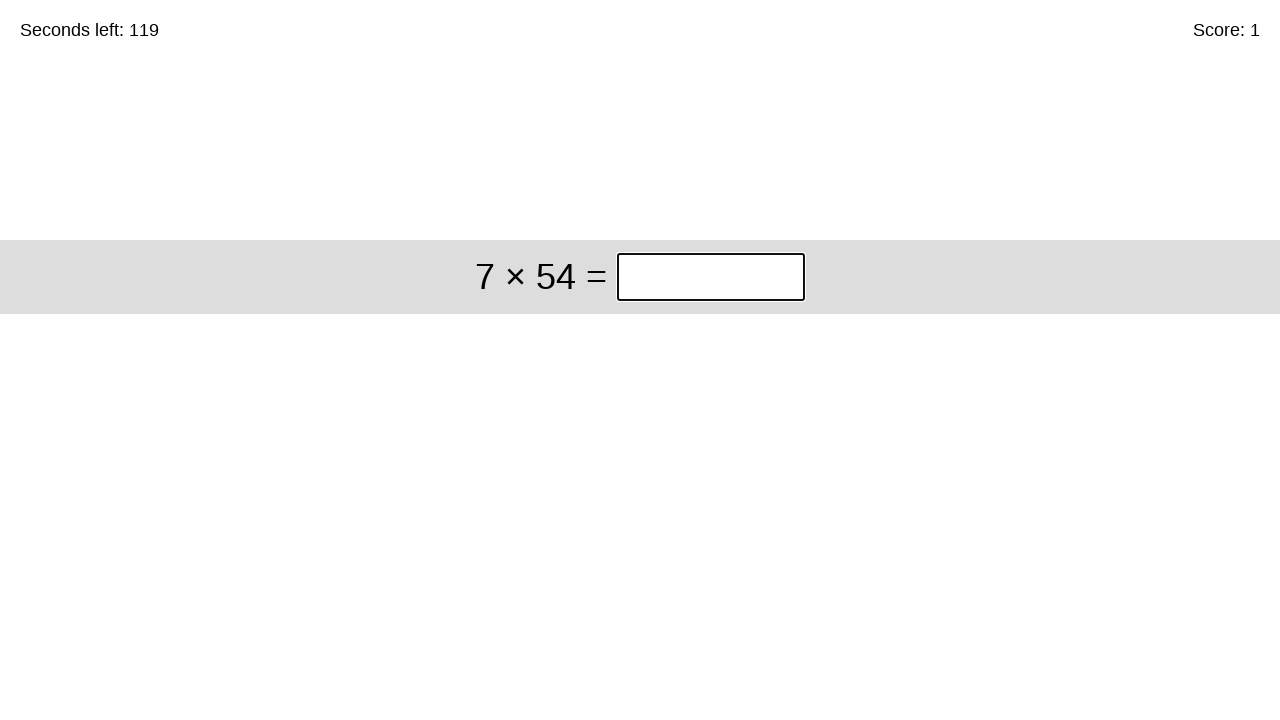

Answer submitted, waiting for next problem (solved 1 so far)
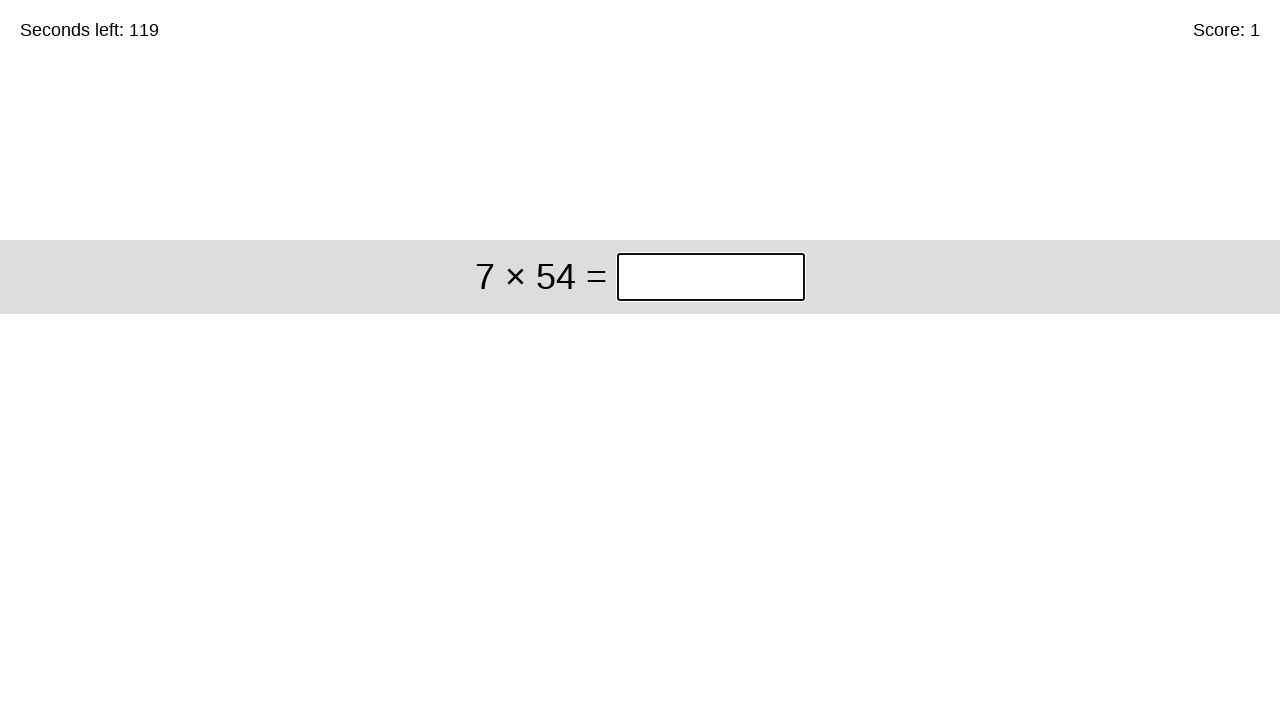

Filled answer field with '378' for problem '7 × 54' on input.answer
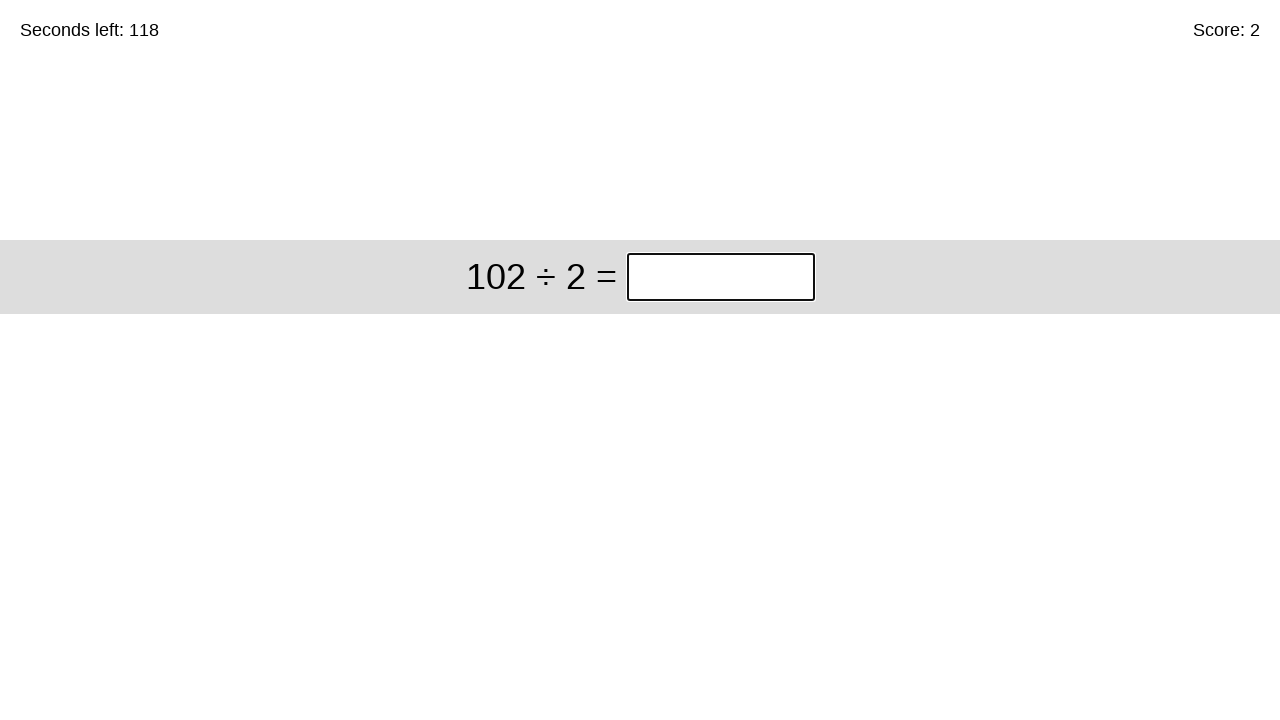

Pressed Enter to submit answer on input.answer
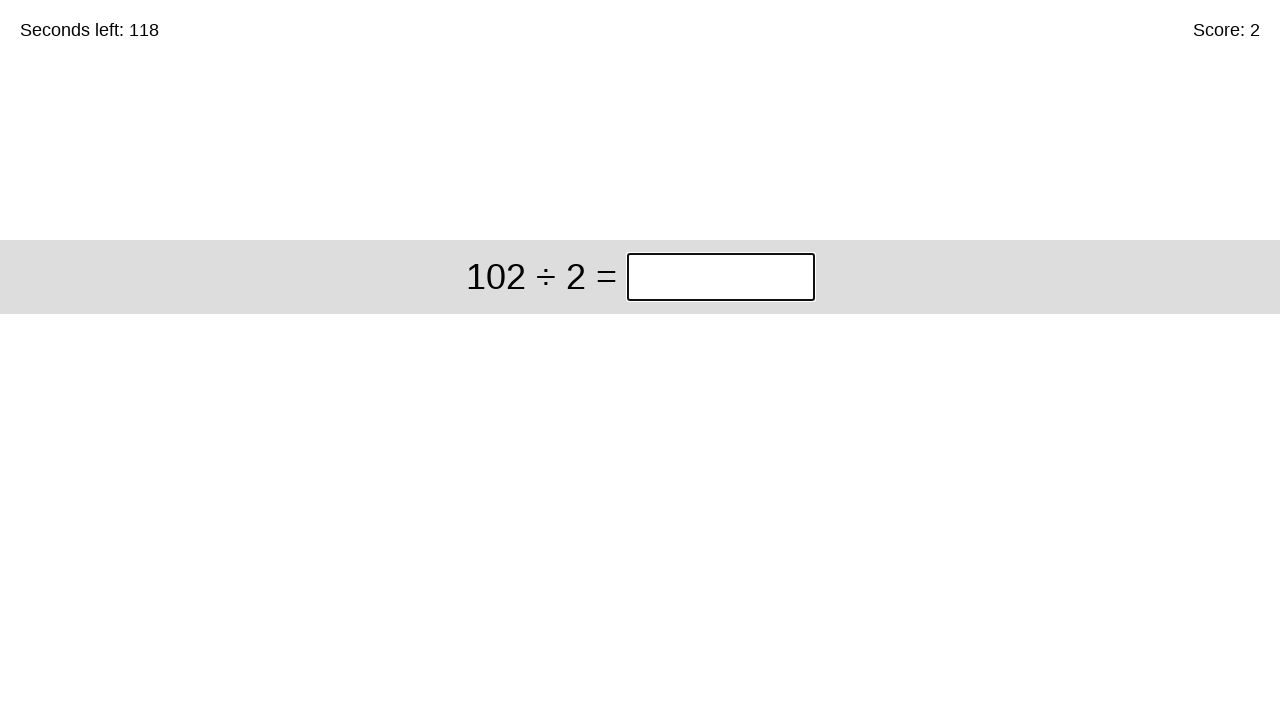

Answer submitted, waiting for next problem (solved 2 so far)
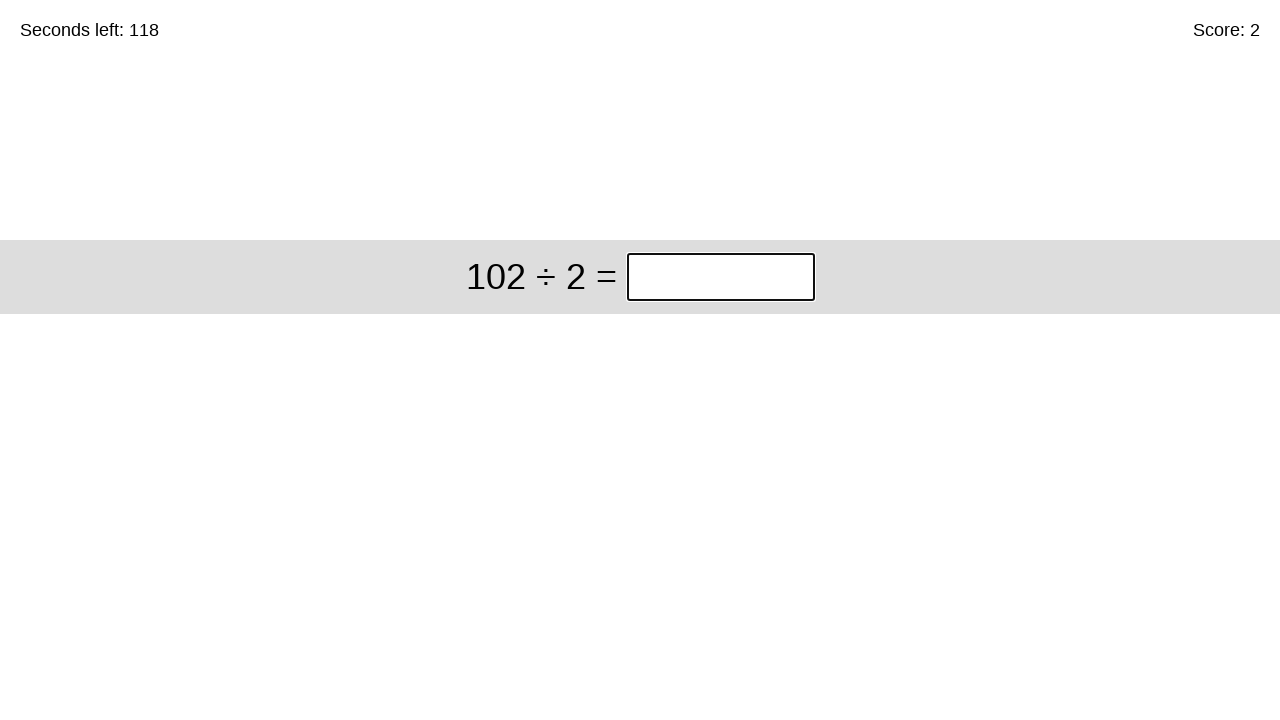

Filled answer field with '51' for problem '102 ÷ 2' on input.answer
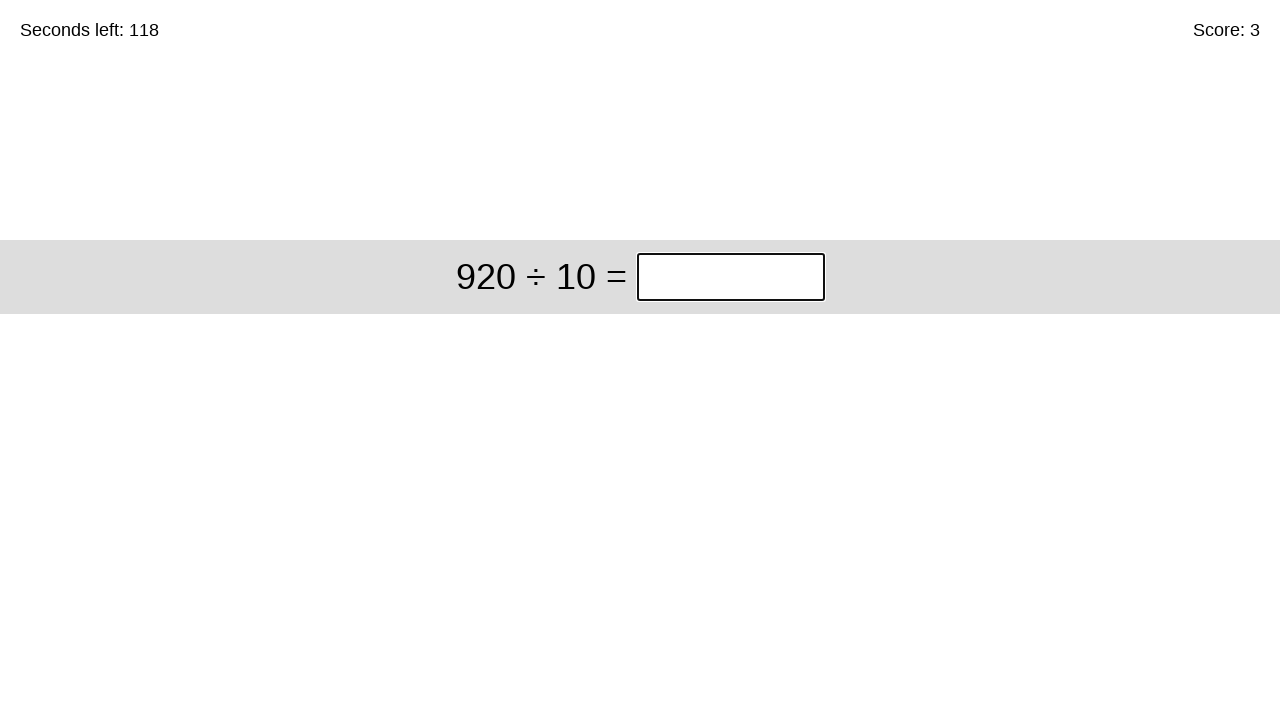

Pressed Enter to submit answer on input.answer
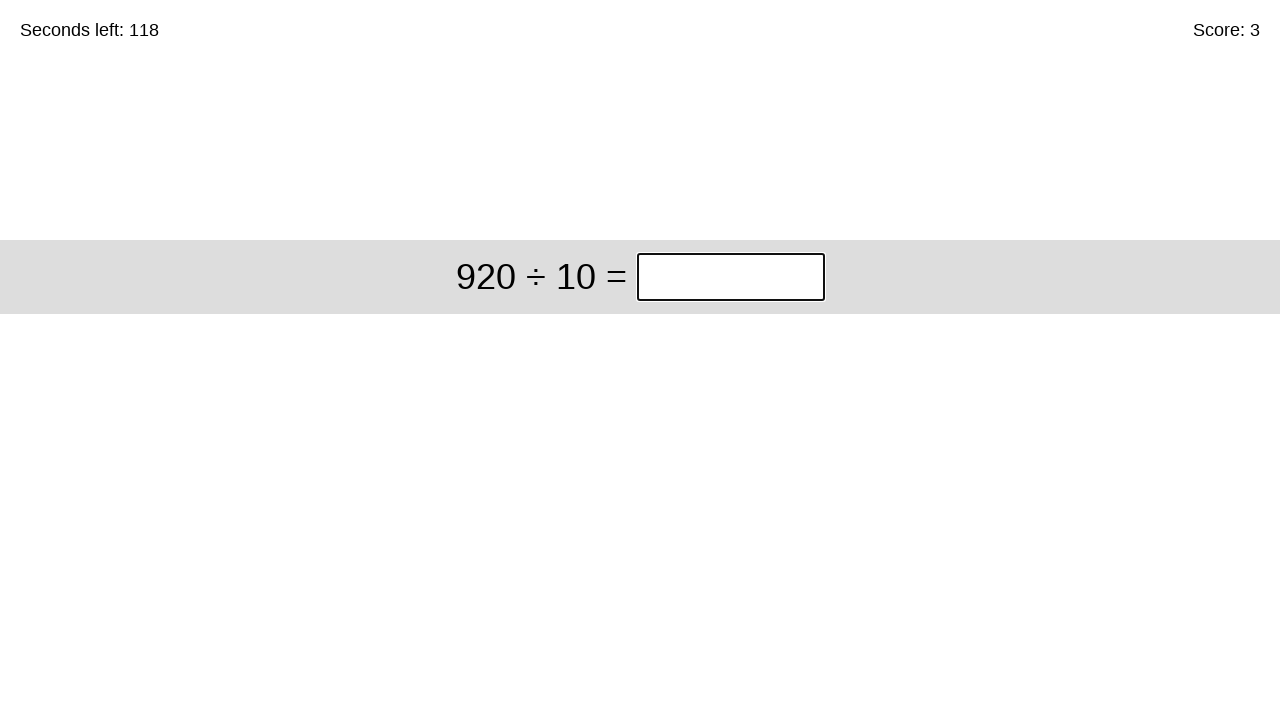

Answer submitted, waiting for next problem (solved 3 so far)
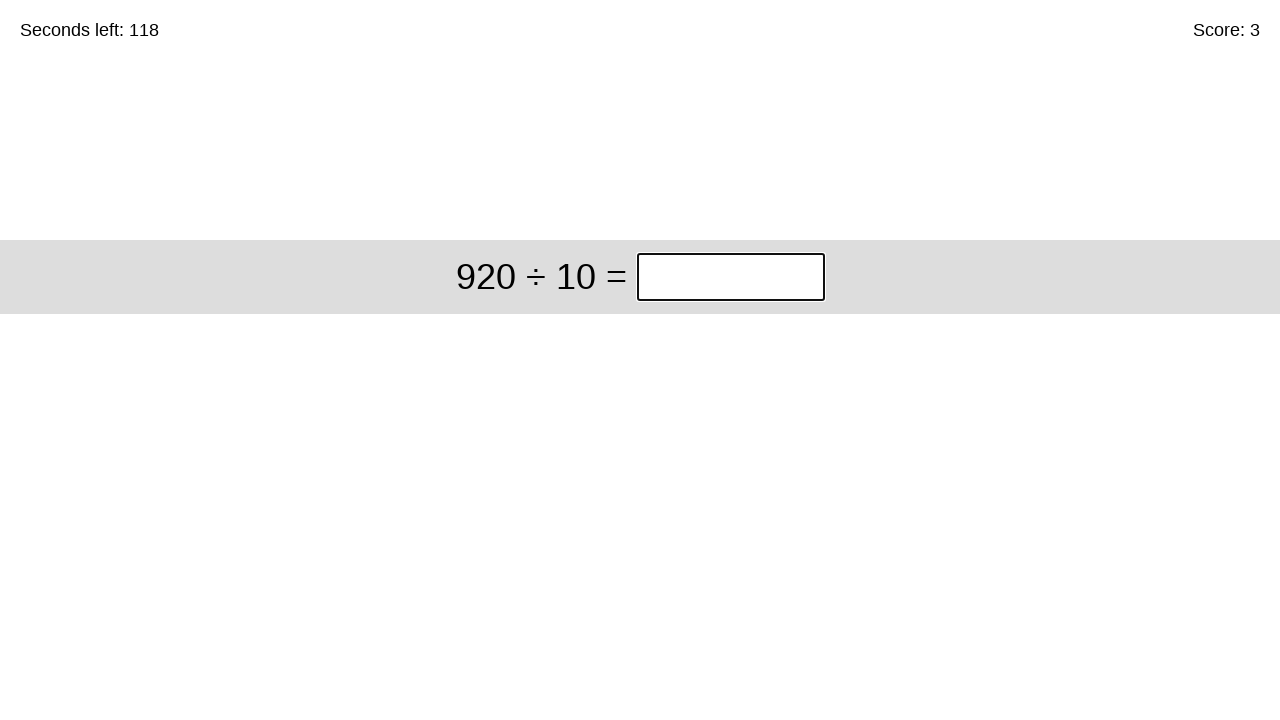

Filled answer field with '92' for problem '920 ÷ 10' on input.answer
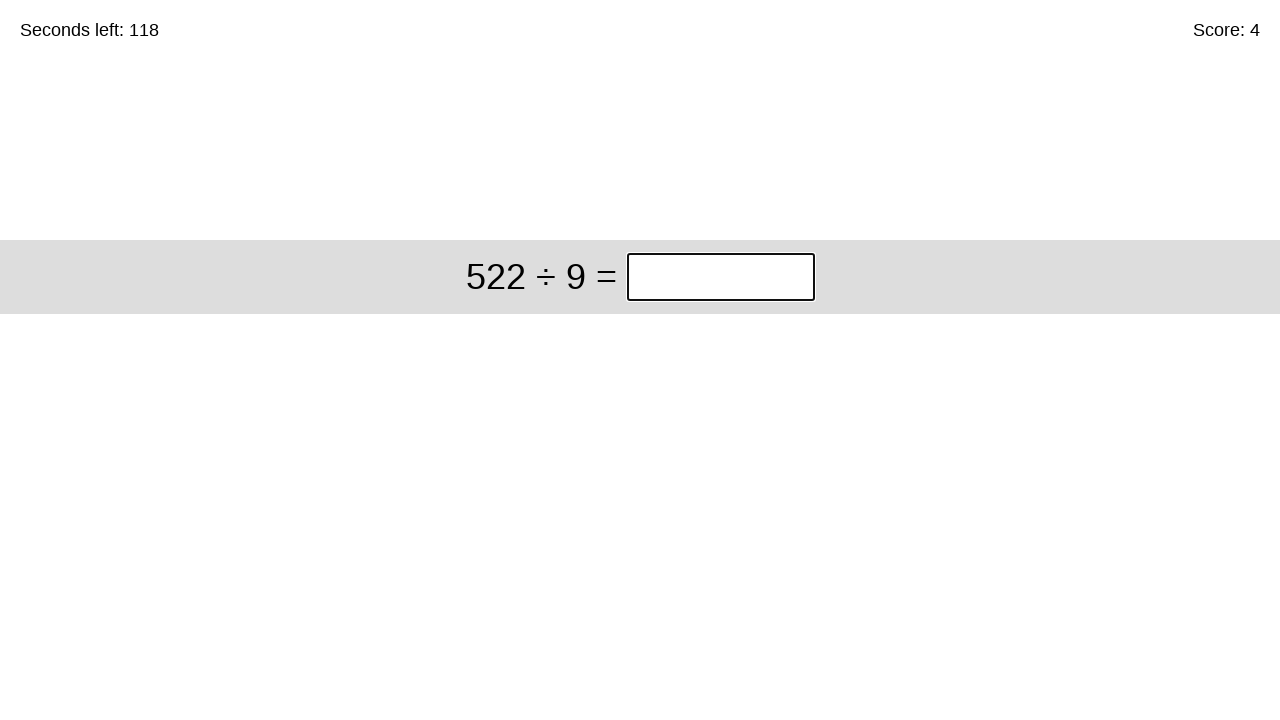

Pressed Enter to submit answer on input.answer
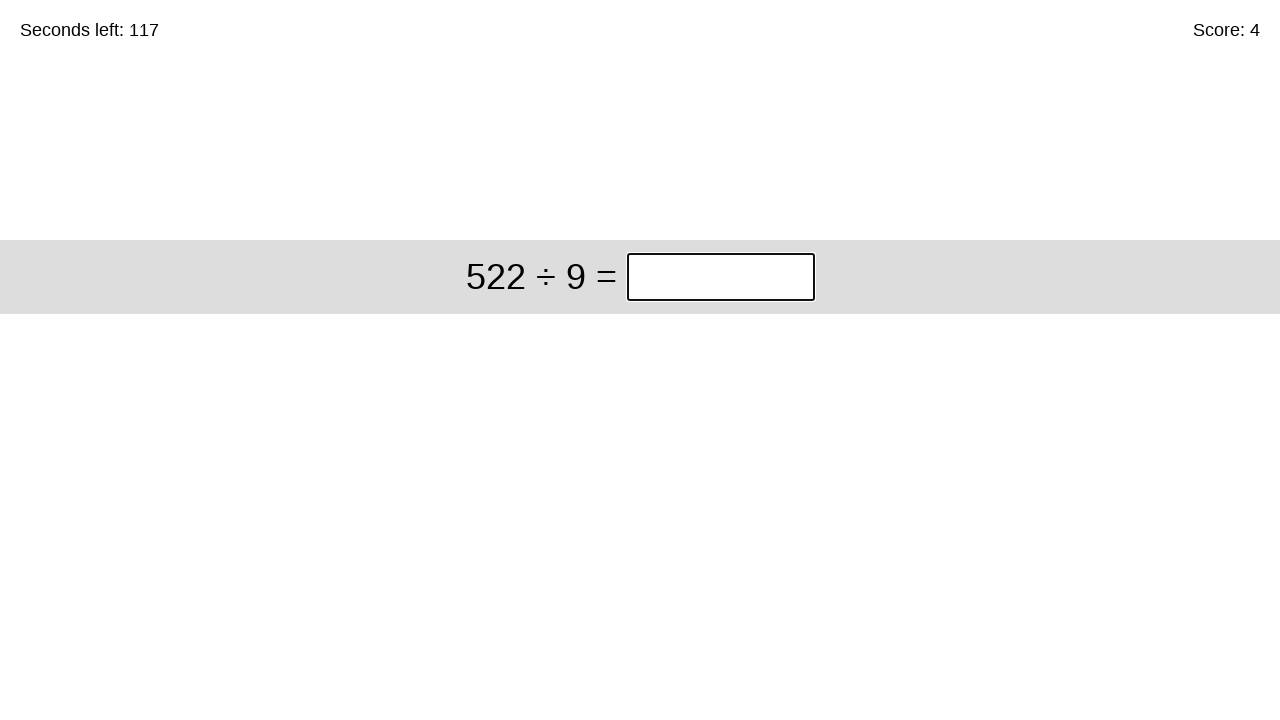

Answer submitted, waiting for next problem (solved 4 so far)
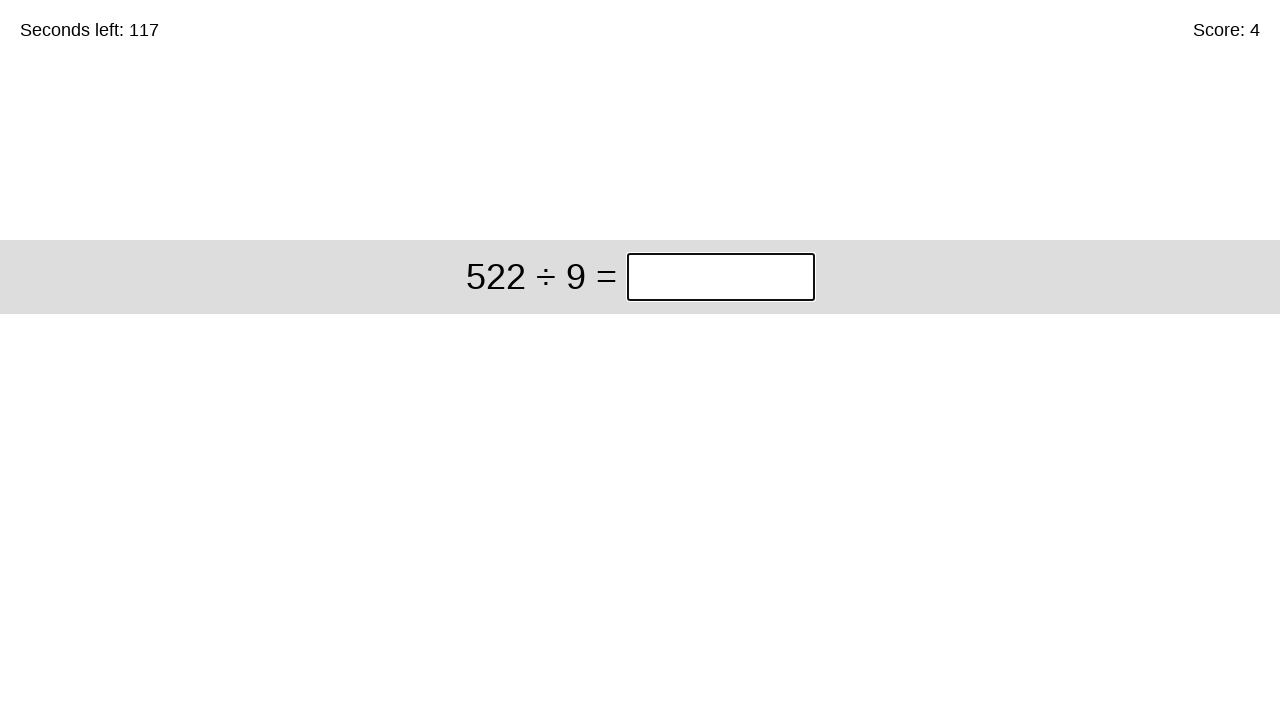

Filled answer field with '58' for problem '522 ÷ 9' on input.answer
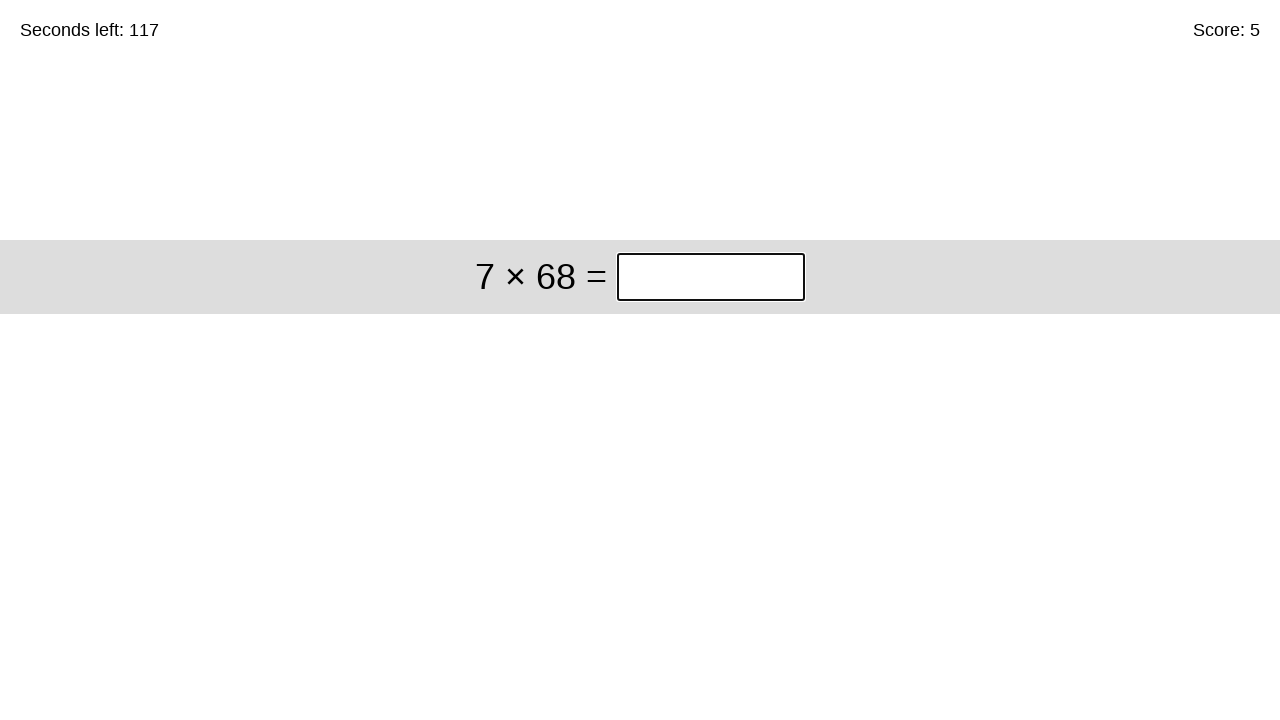

Pressed Enter to submit answer on input.answer
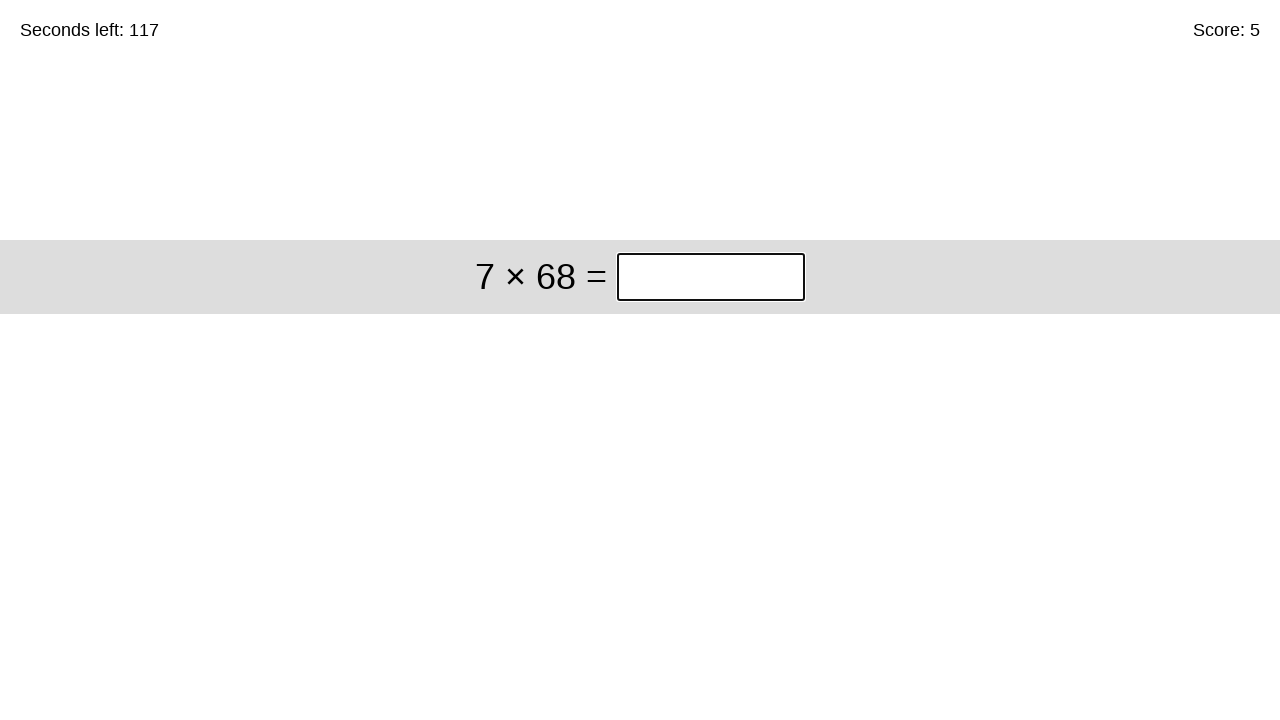

Answer submitted, waiting for next problem (solved 5 so far)
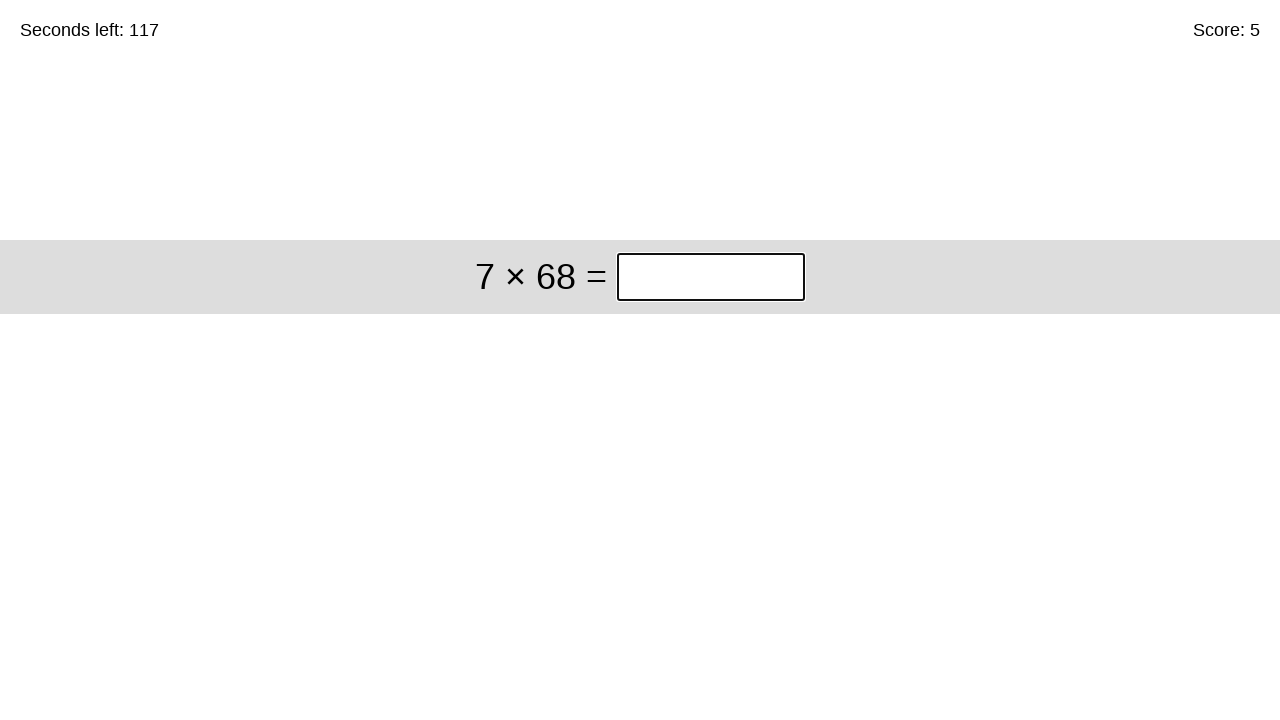

Filled answer field with '476' for problem '7 × 68' on input.answer
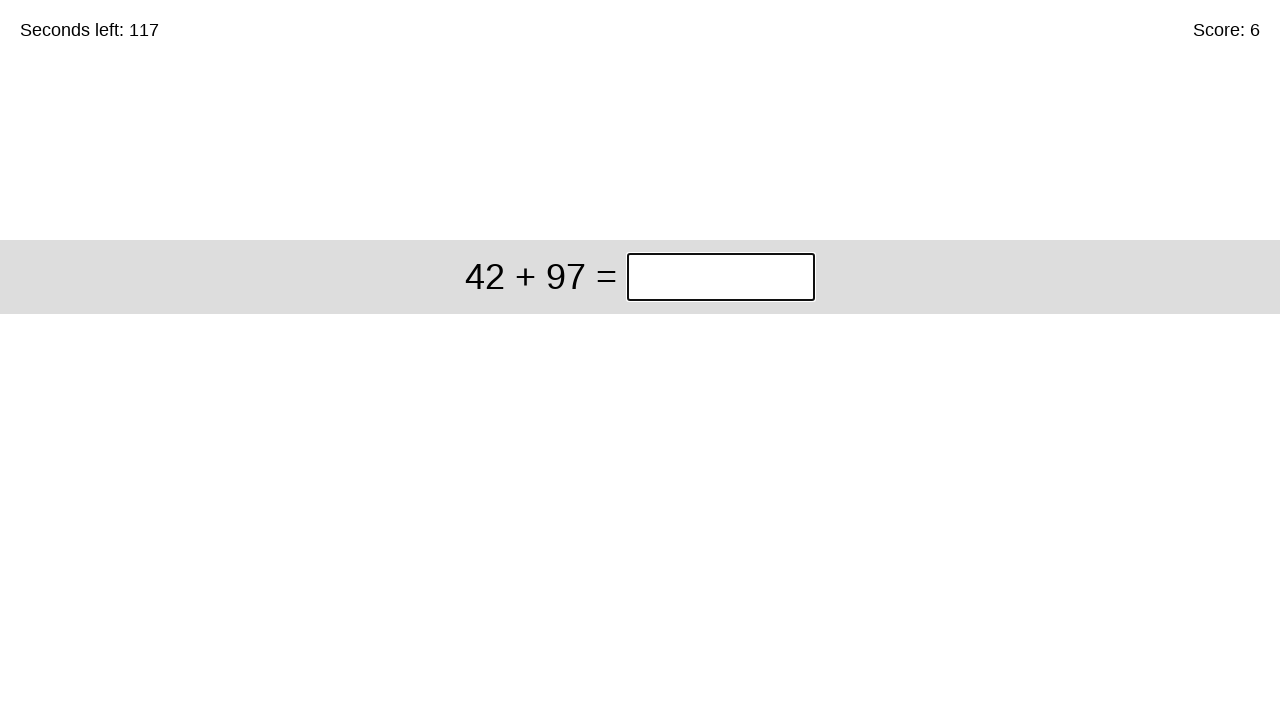

Pressed Enter to submit answer on input.answer
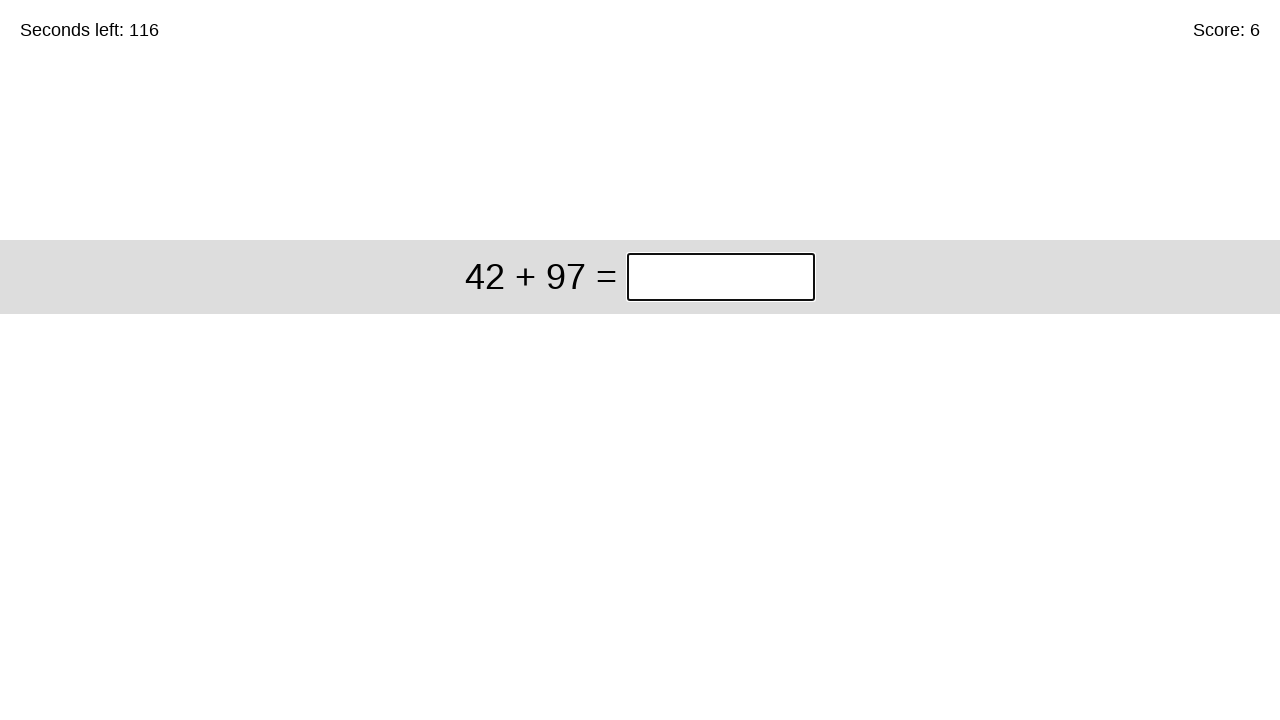

Answer submitted, waiting for next problem (solved 6 so far)
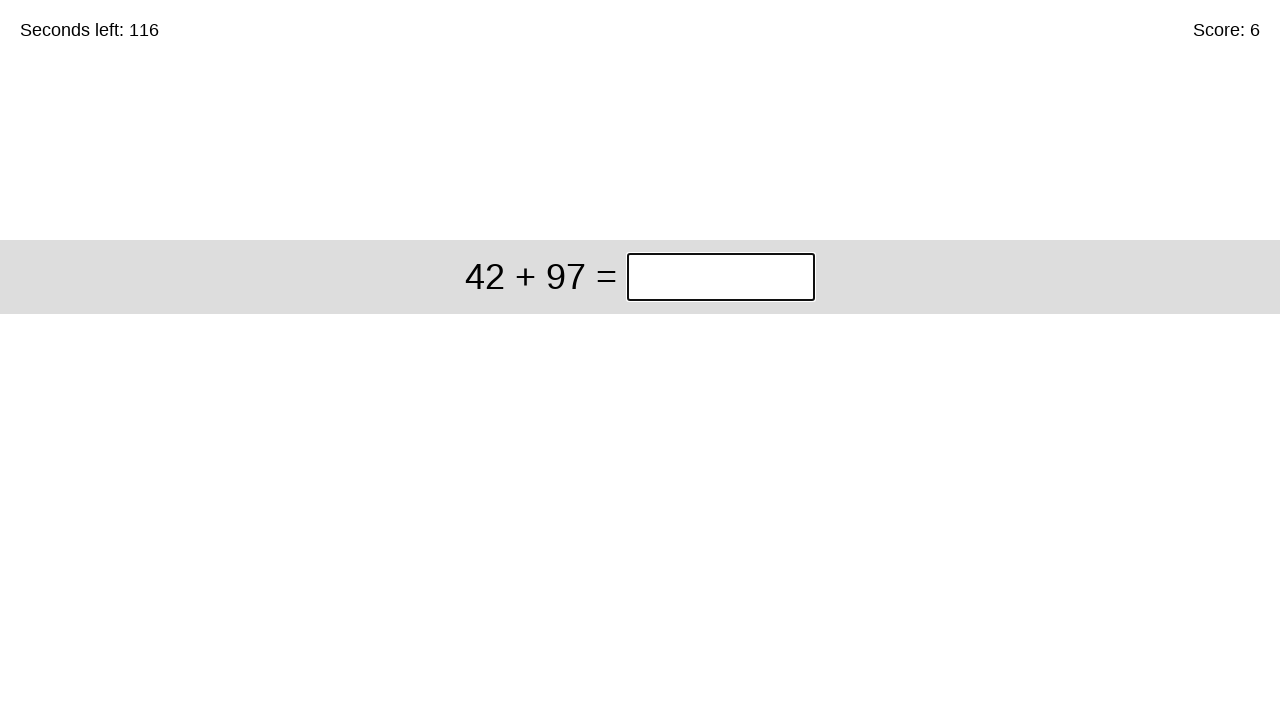

Filled answer field with '139' for problem '42 + 97' on input.answer
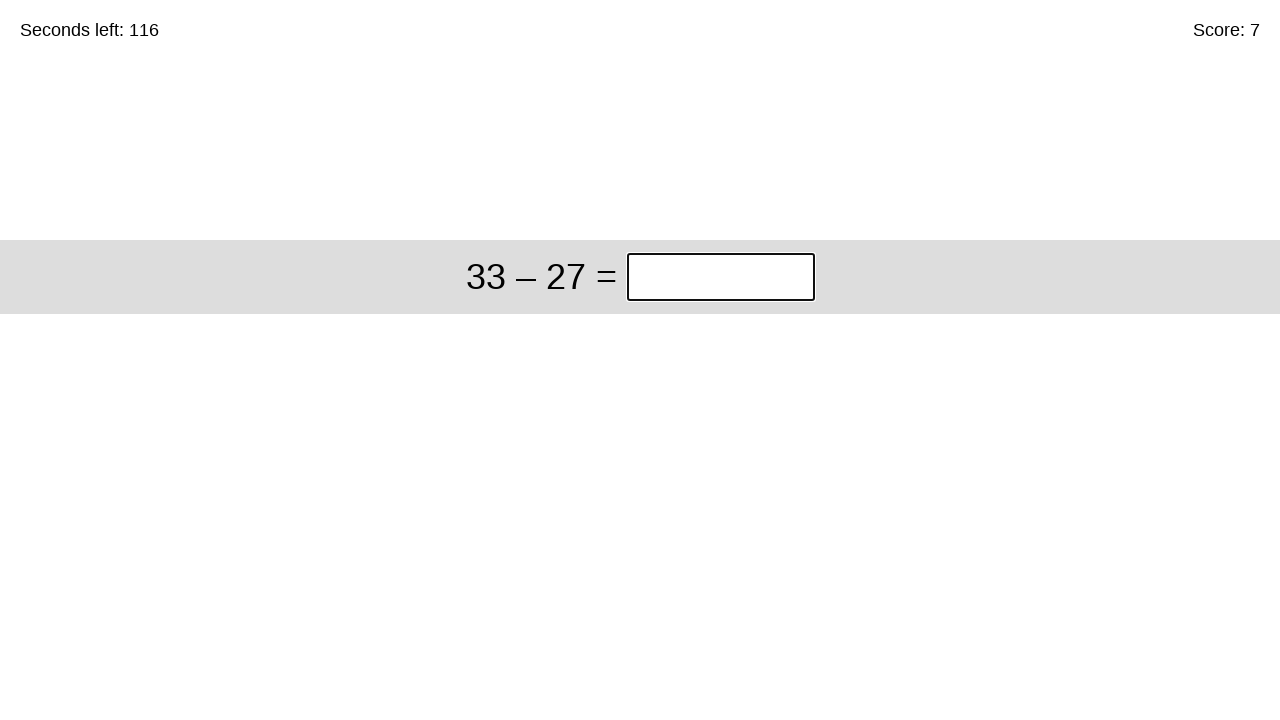

Pressed Enter to submit answer on input.answer
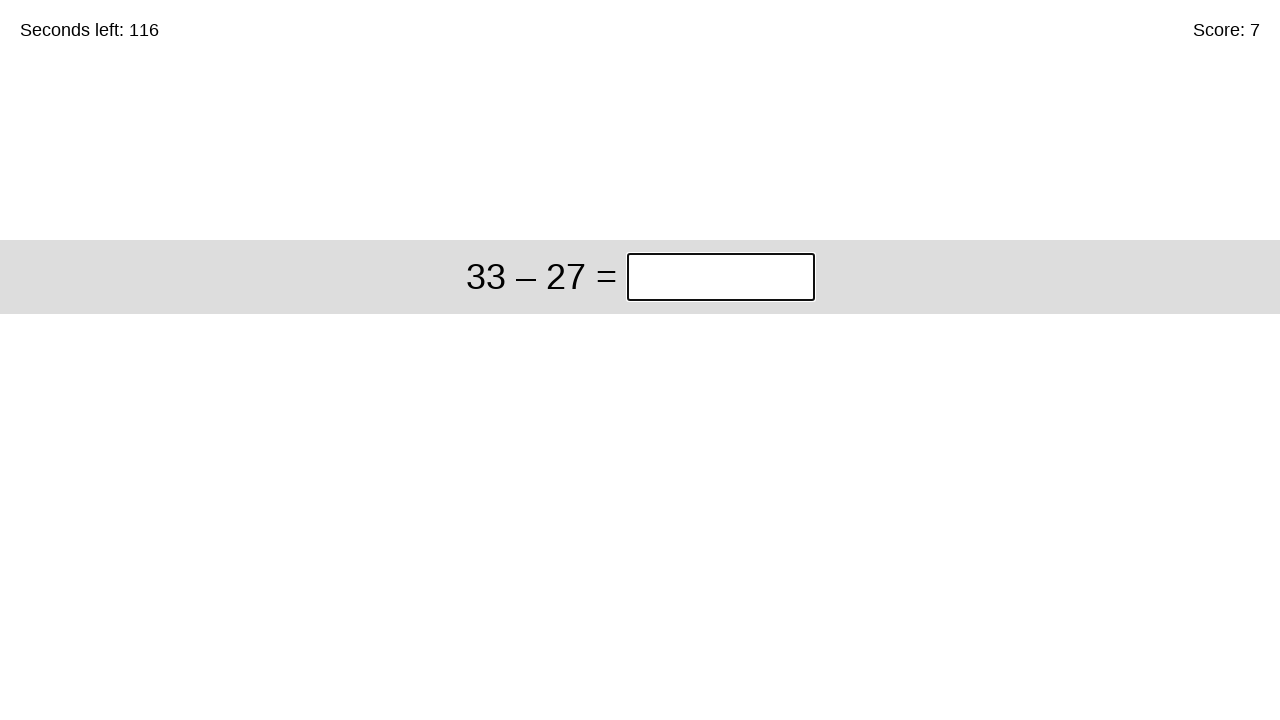

Answer submitted, waiting for next problem (solved 7 so far)
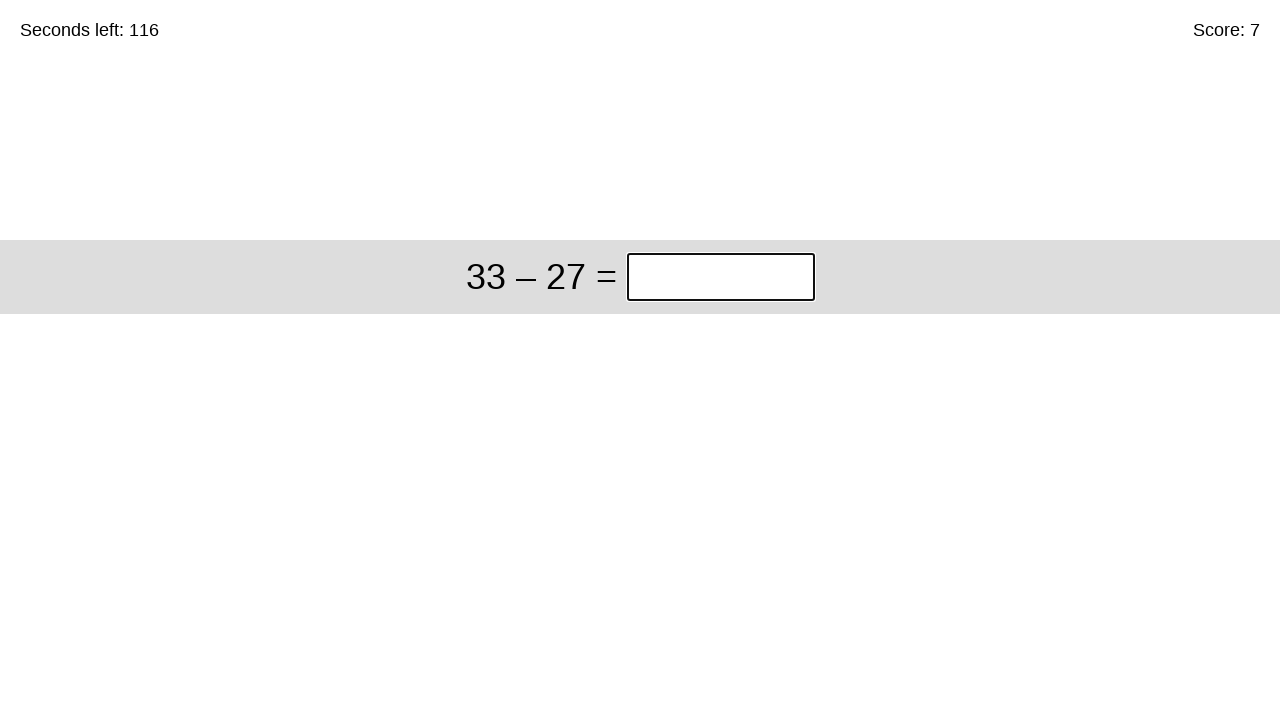

Filled answer field with '6' for problem '33 – 27' on input.answer
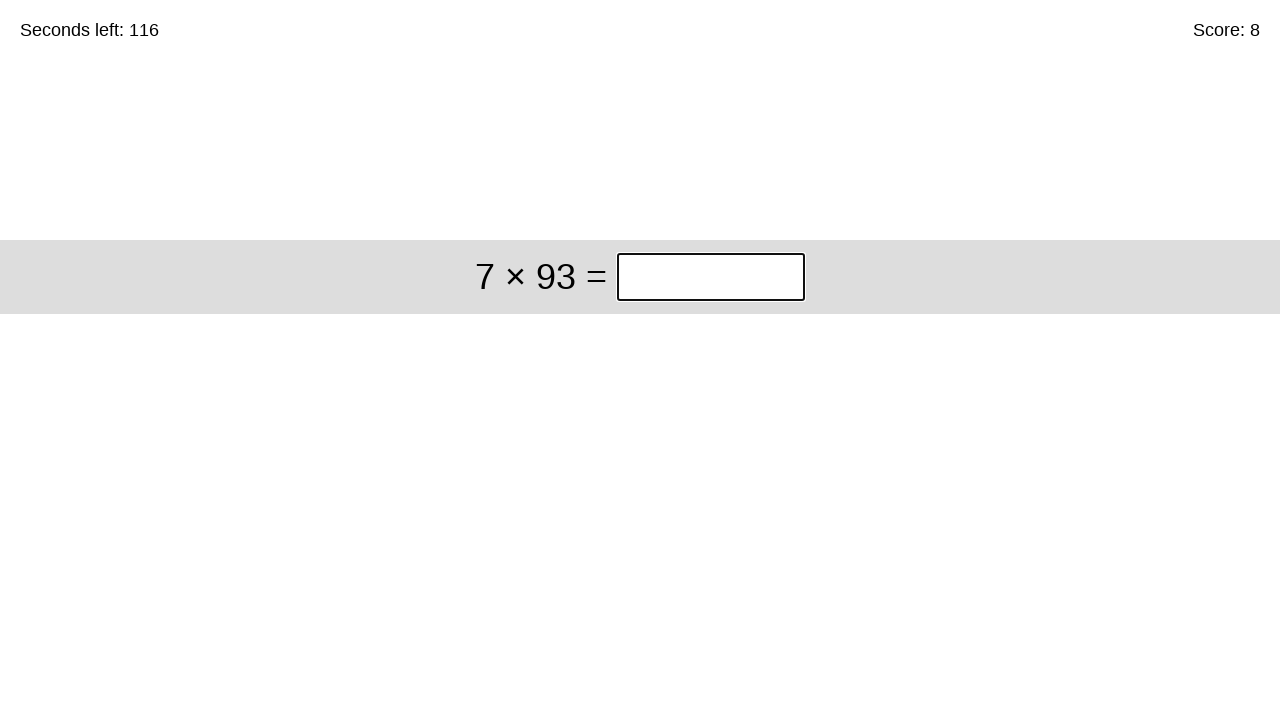

Pressed Enter to submit answer on input.answer
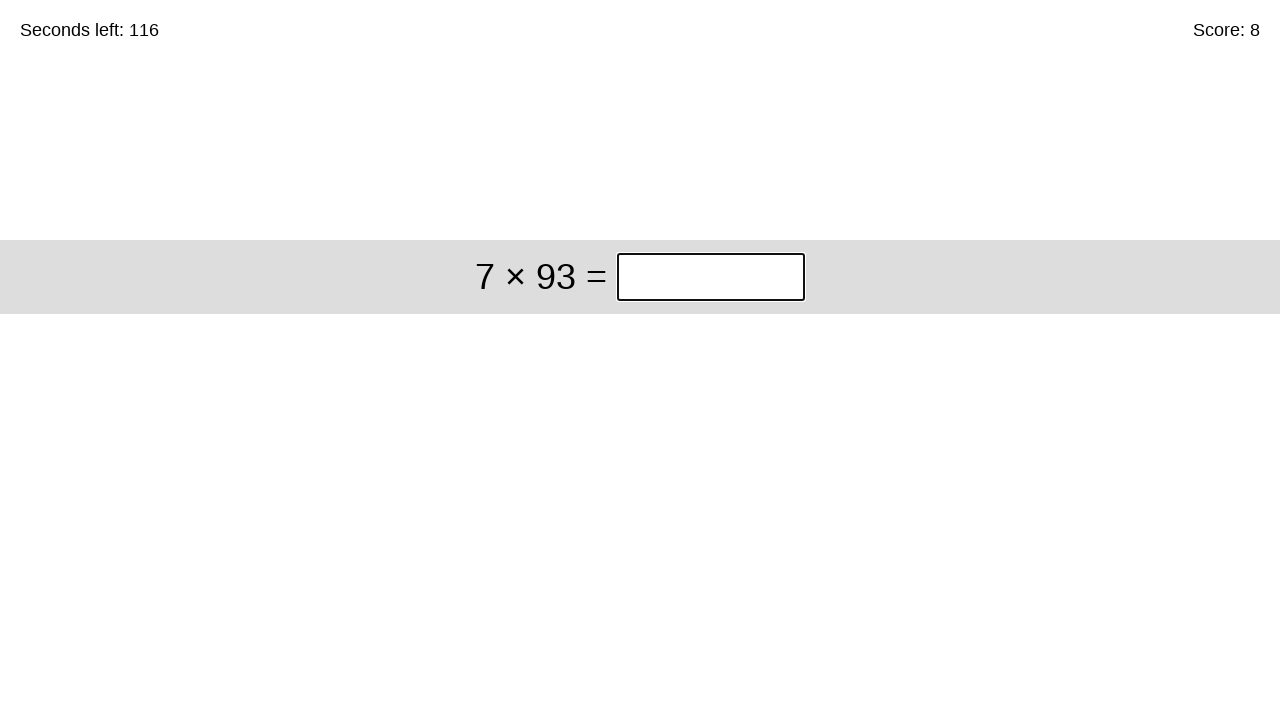

Answer submitted, waiting for next problem (solved 8 so far)
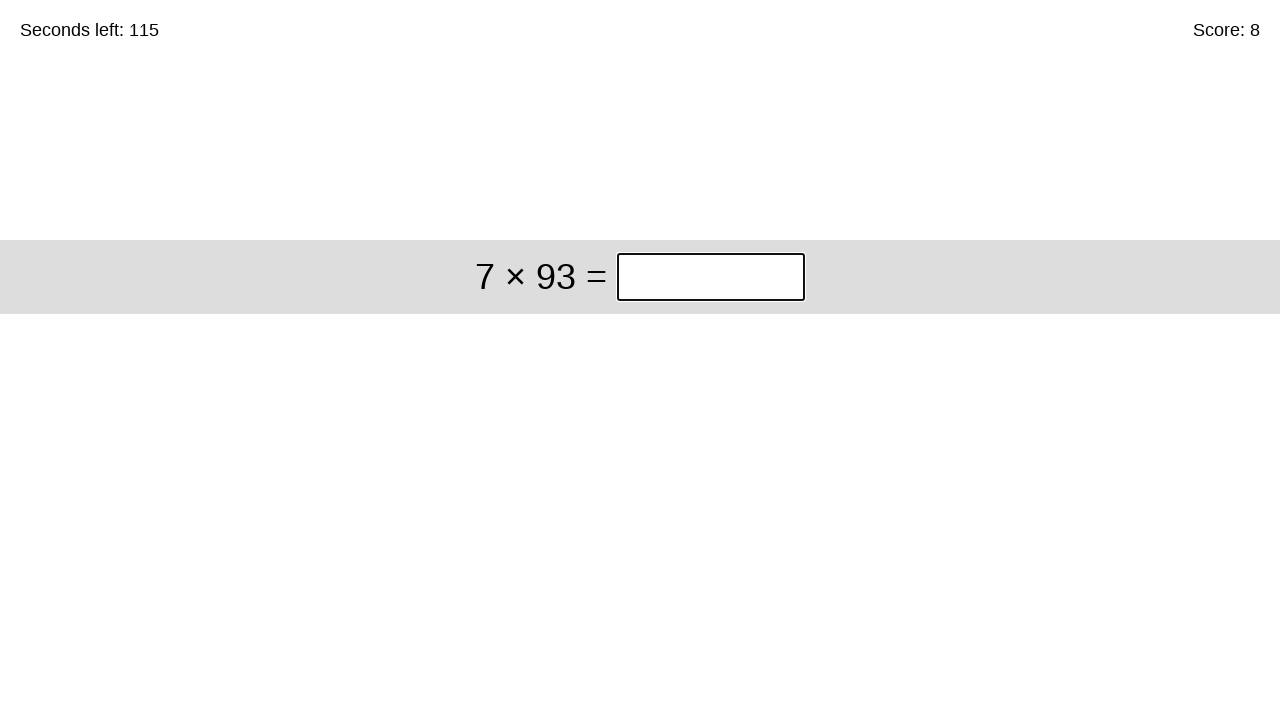

Filled answer field with '651' for problem '7 × 93' on input.answer
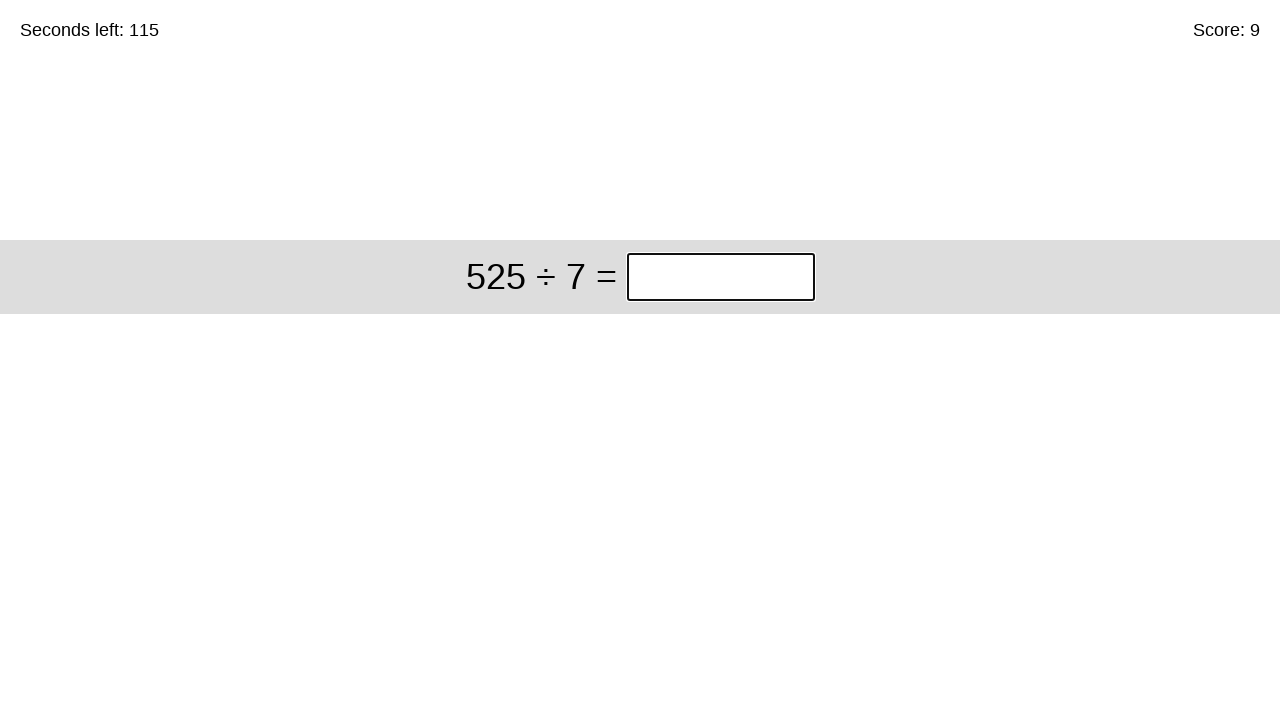

Pressed Enter to submit answer on input.answer
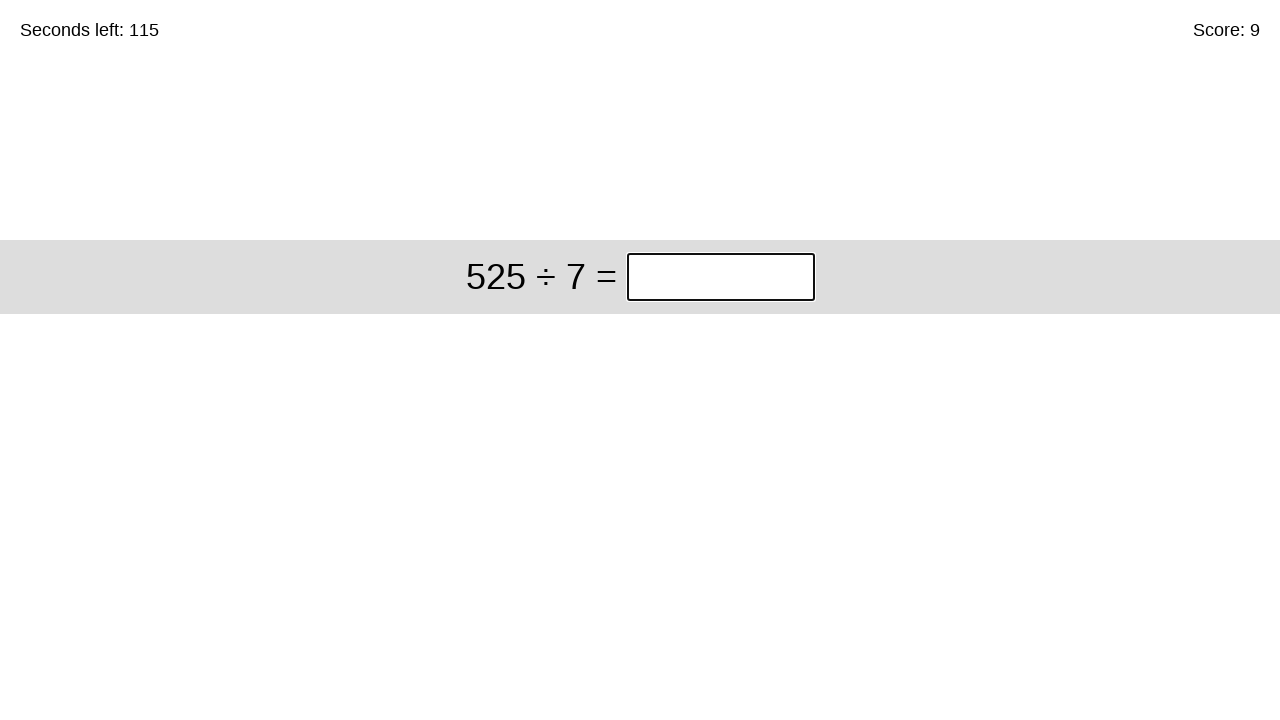

Answer submitted, waiting for next problem (solved 9 so far)
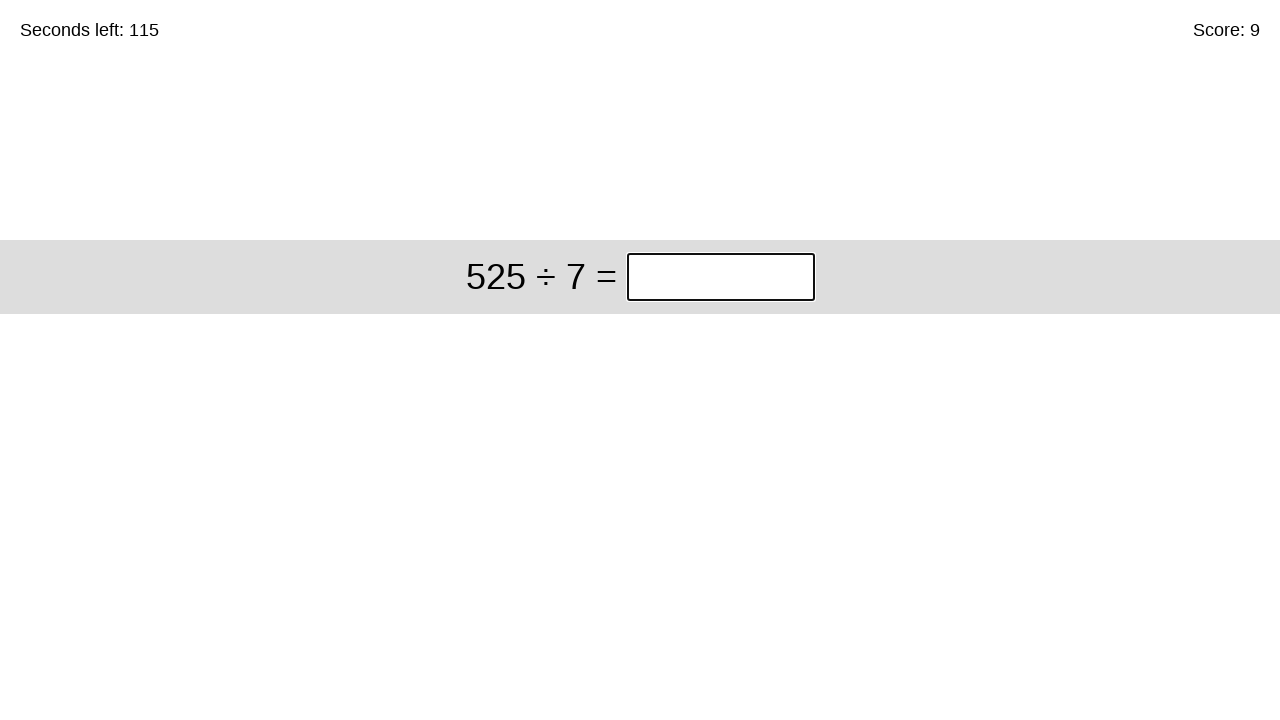

Filled answer field with '75' for problem '525 ÷ 7' on input.answer
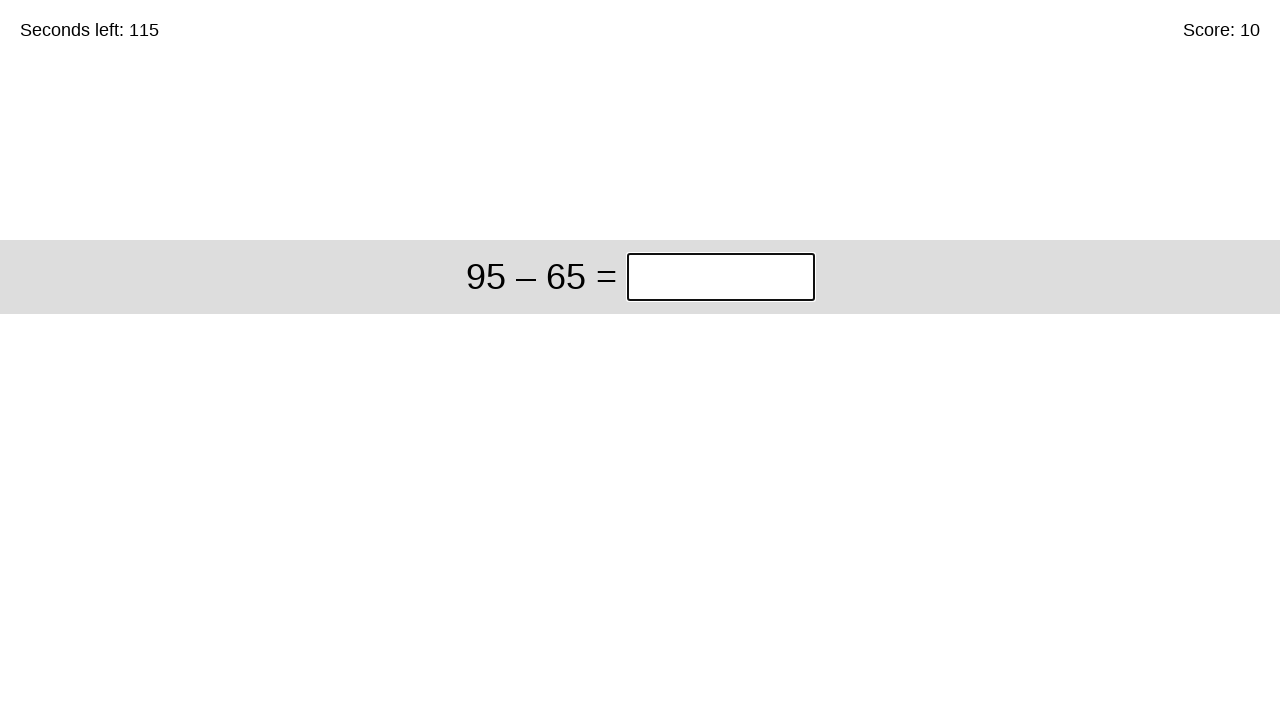

Pressed Enter to submit answer on input.answer
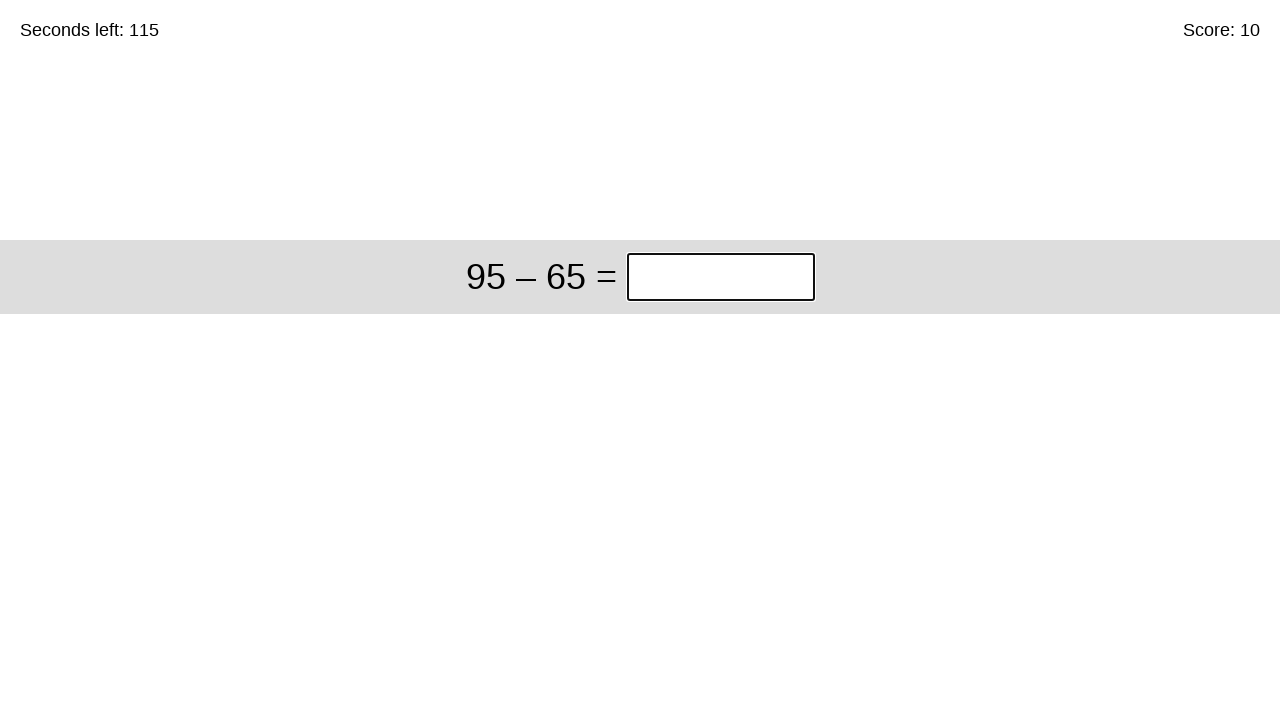

Answer submitted, waiting for next problem (solved 10 so far)
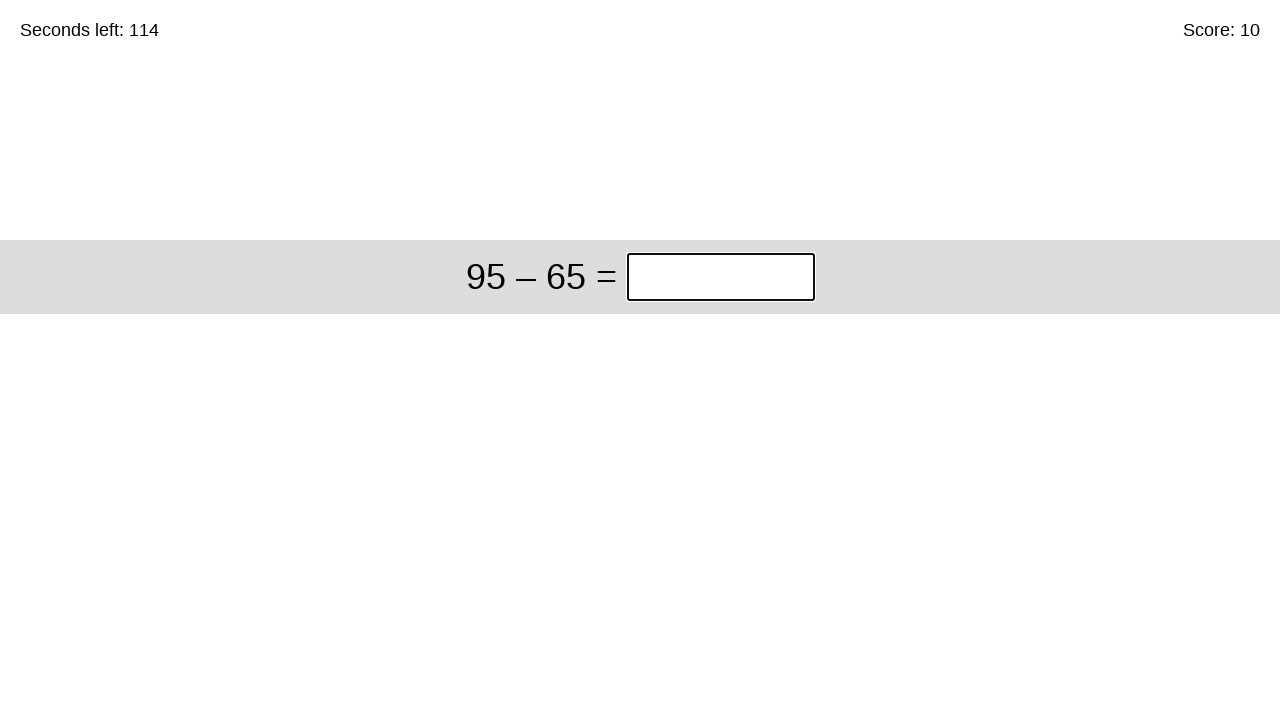

Filled answer field with '30' for problem '95 – 65' on input.answer
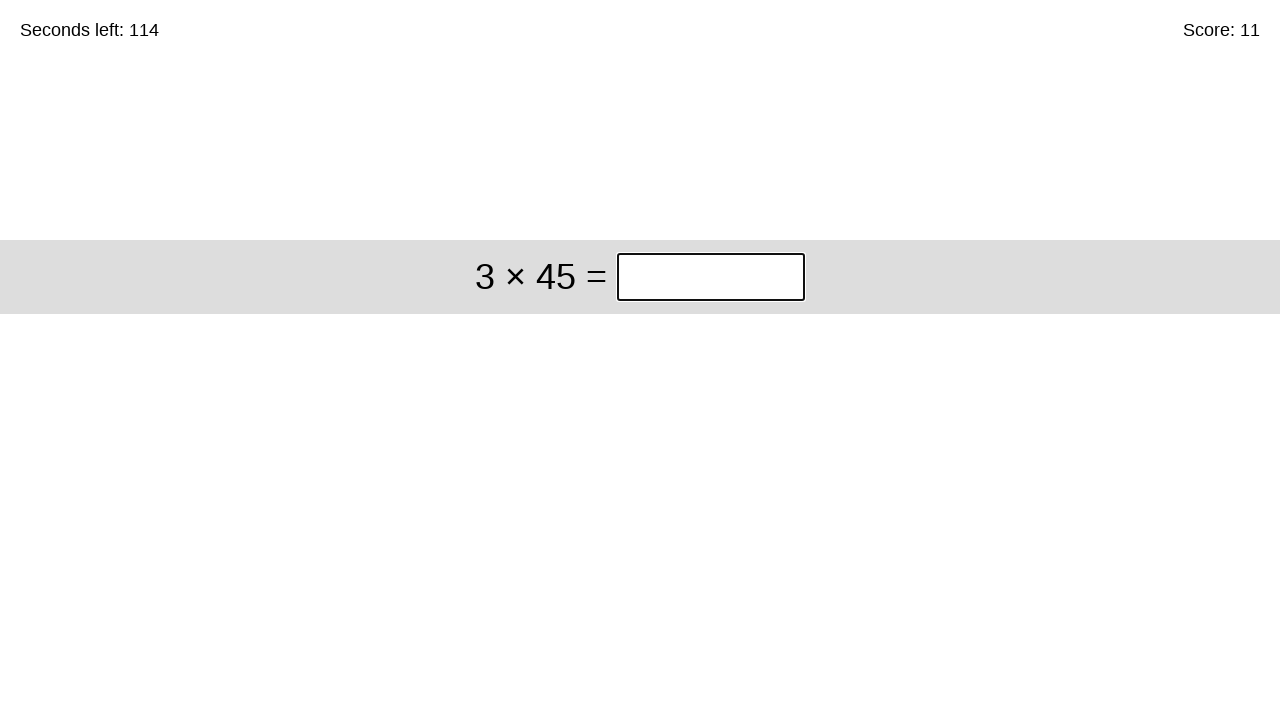

Pressed Enter to submit answer on input.answer
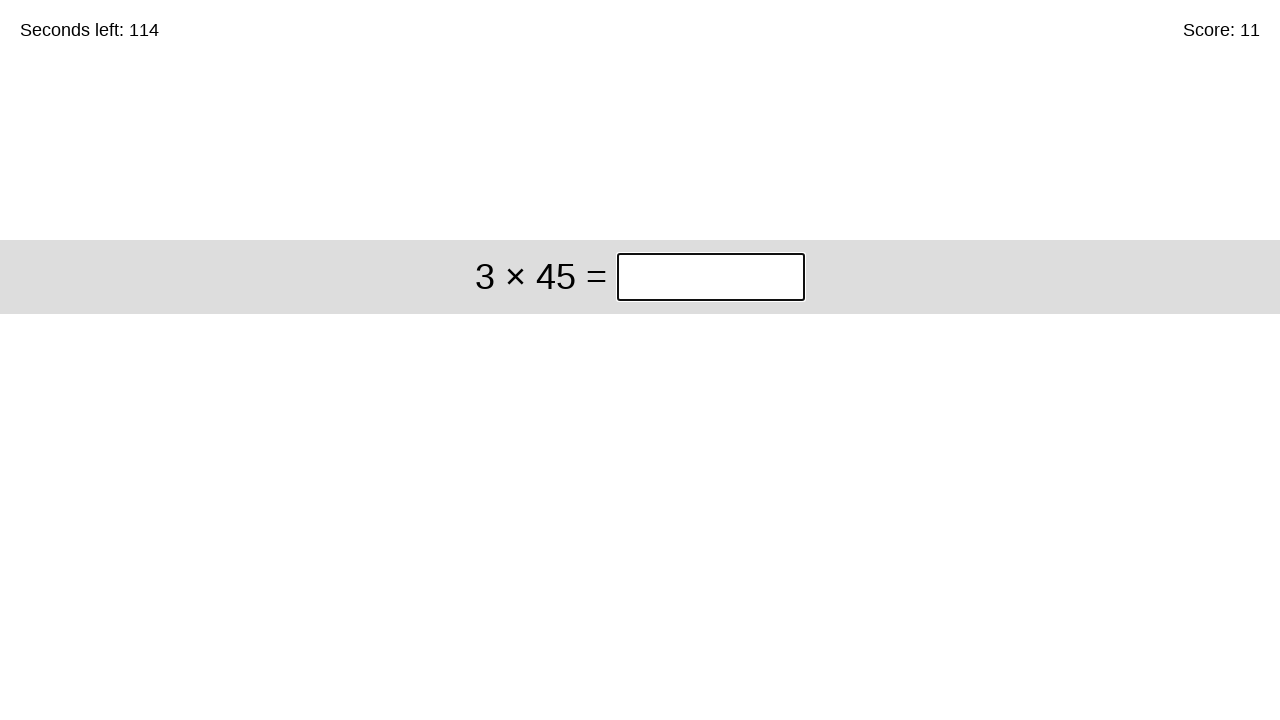

Answer submitted, waiting for next problem (solved 11 so far)
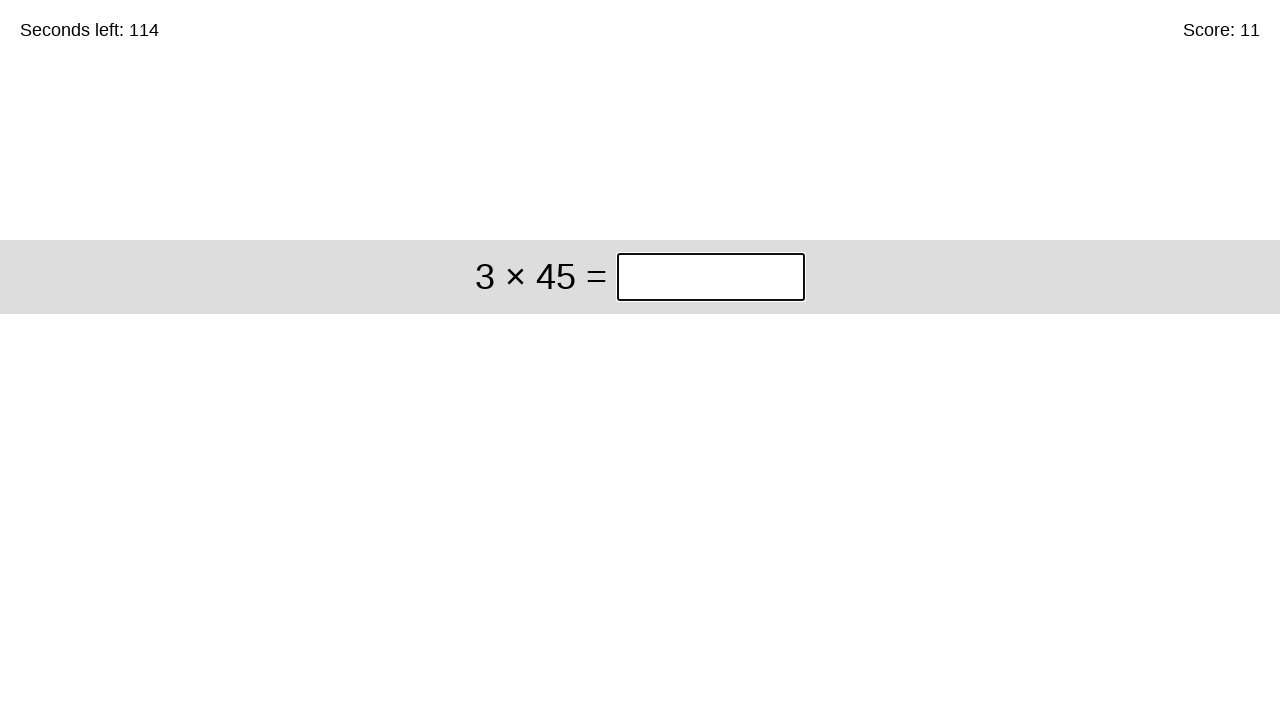

Filled answer field with '135' for problem '3 × 45' on input.answer
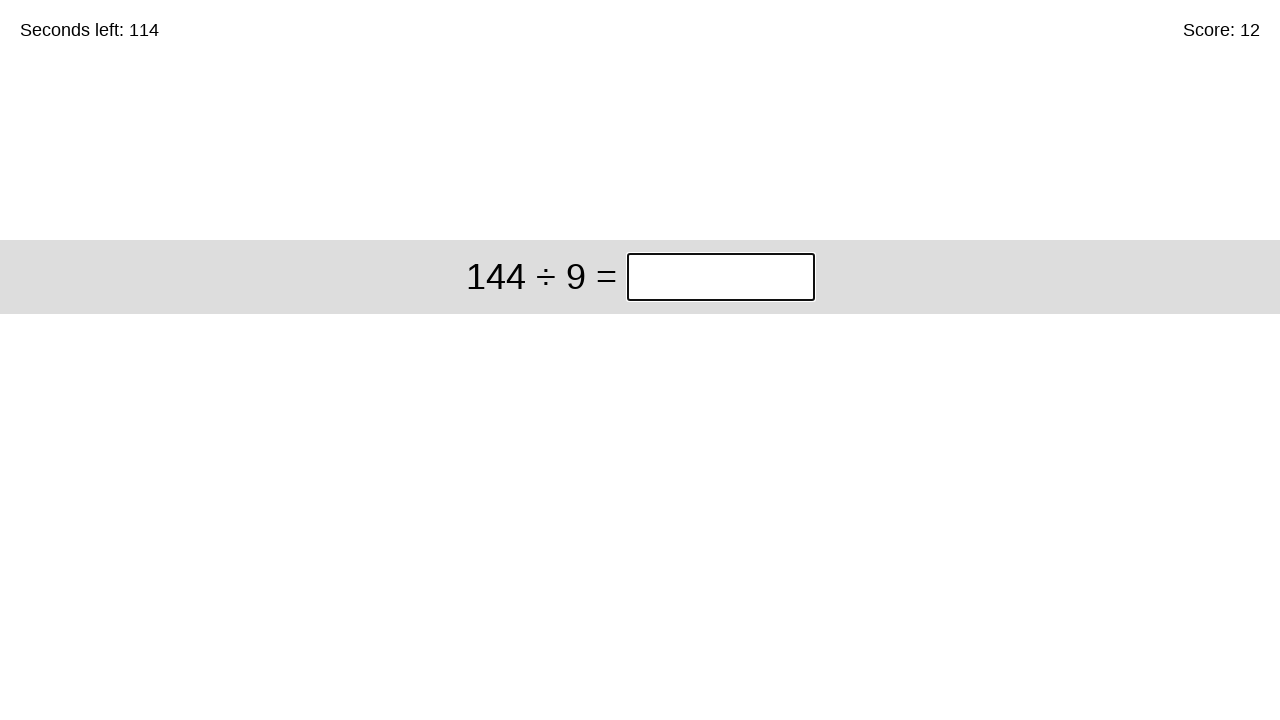

Pressed Enter to submit answer on input.answer
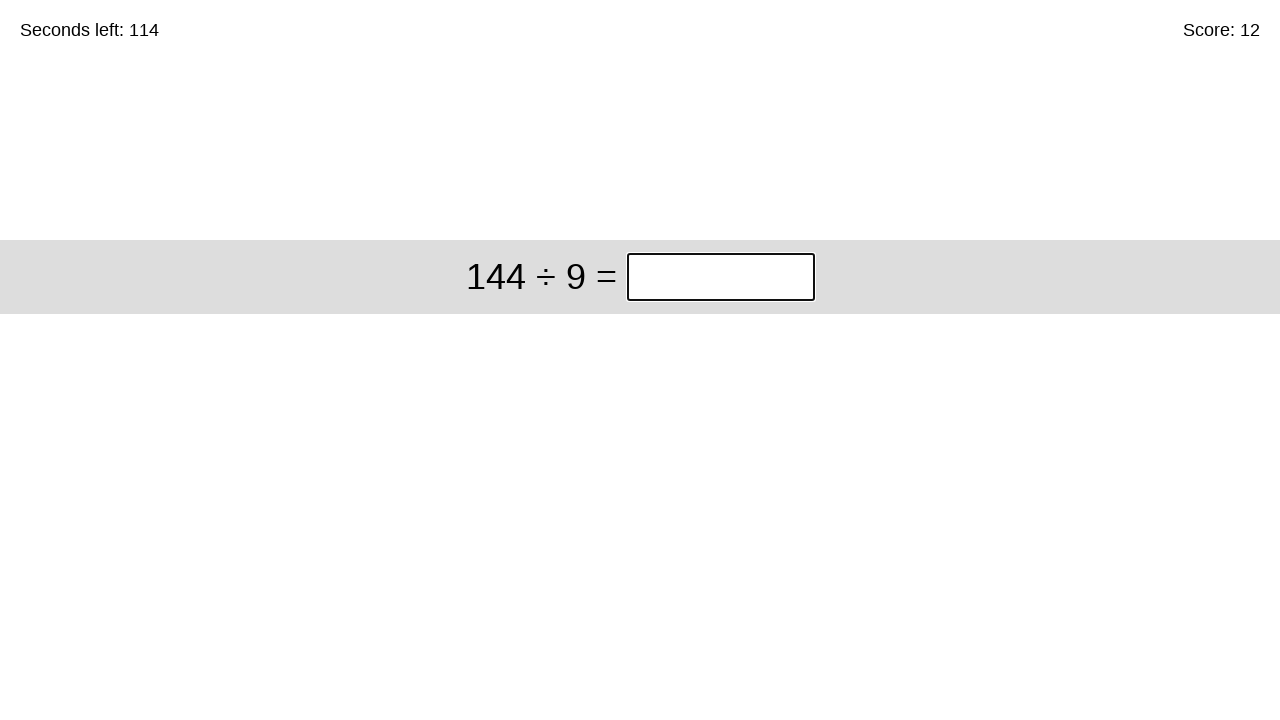

Answer submitted, waiting for next problem (solved 12 so far)
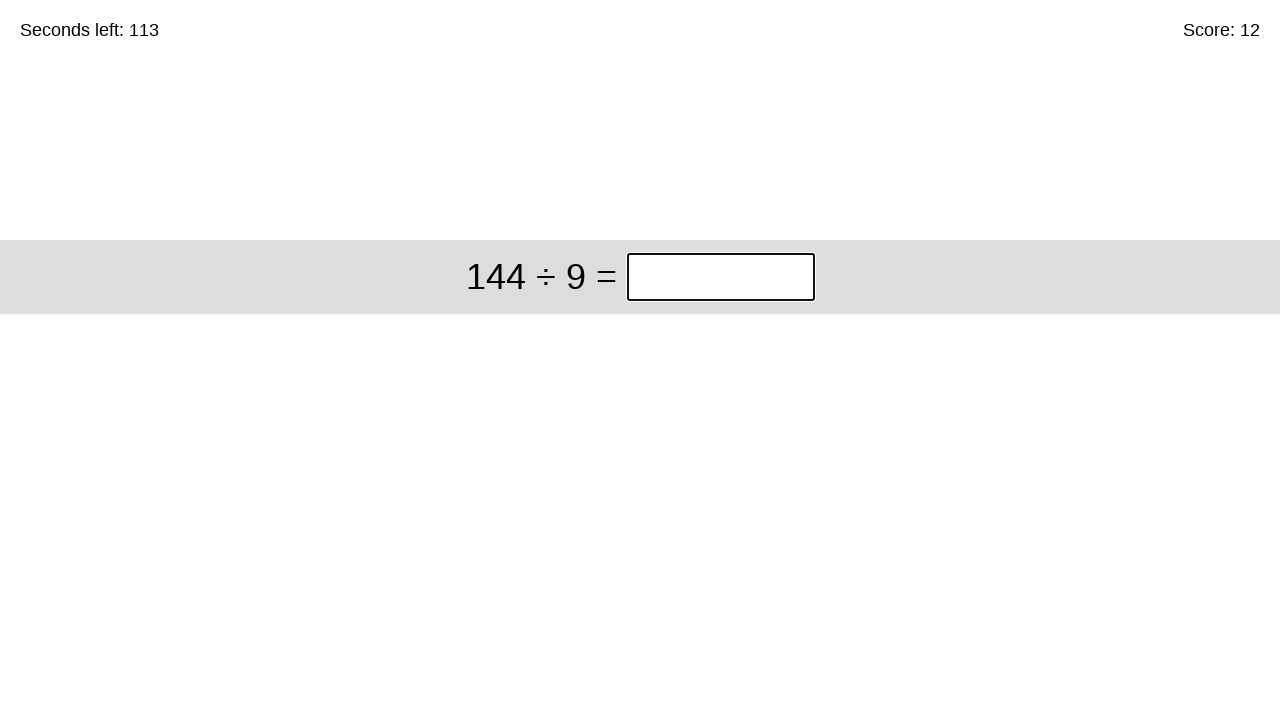

Filled answer field with '16' for problem '144 ÷ 9' on input.answer
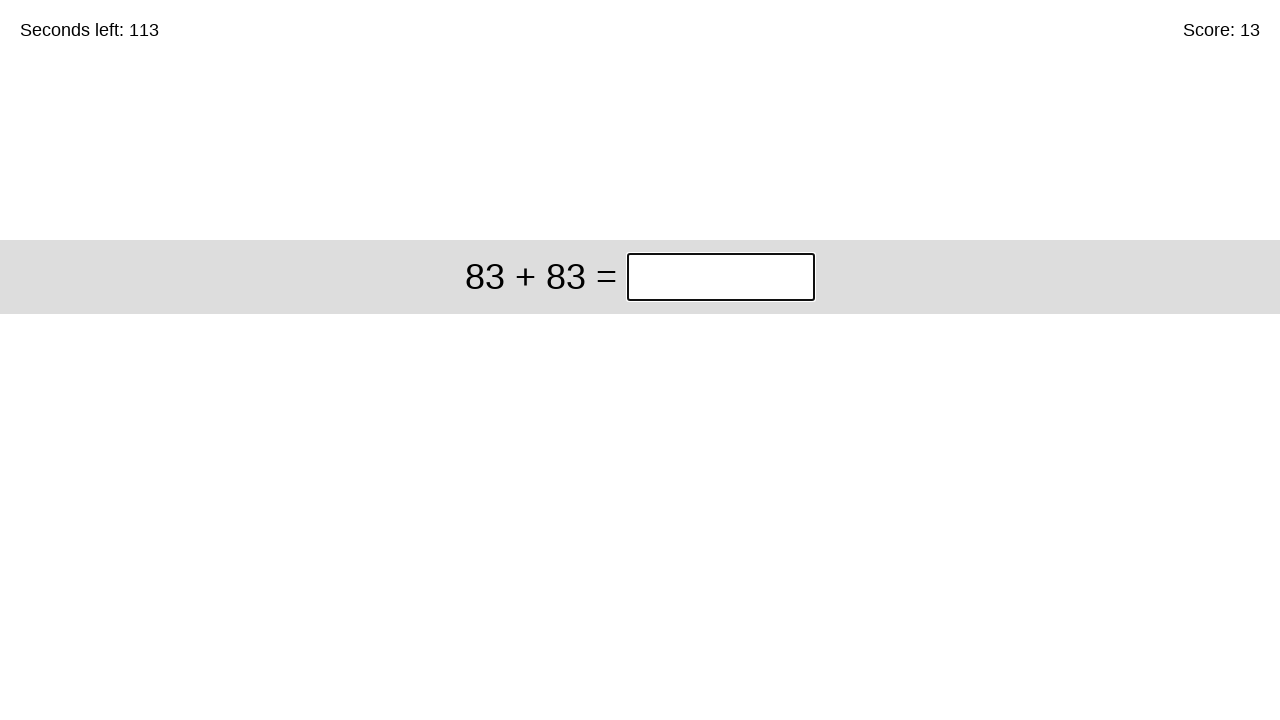

Pressed Enter to submit answer on input.answer
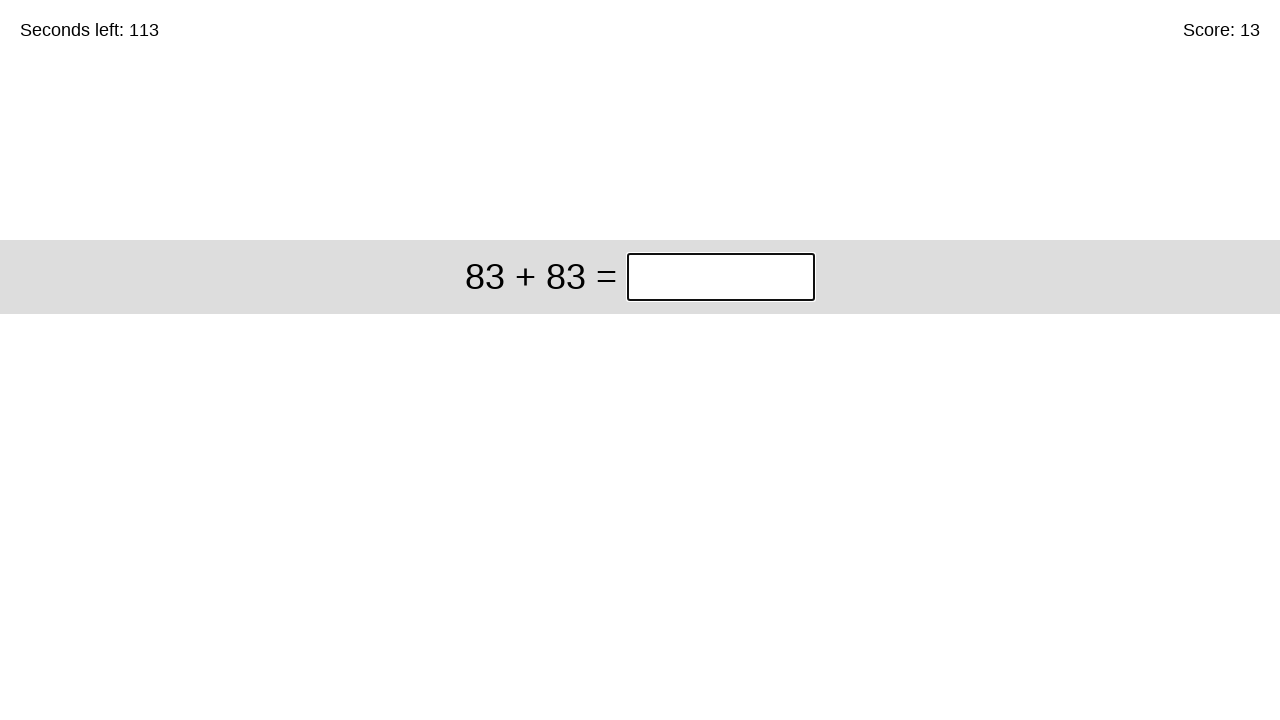

Answer submitted, waiting for next problem (solved 13 so far)
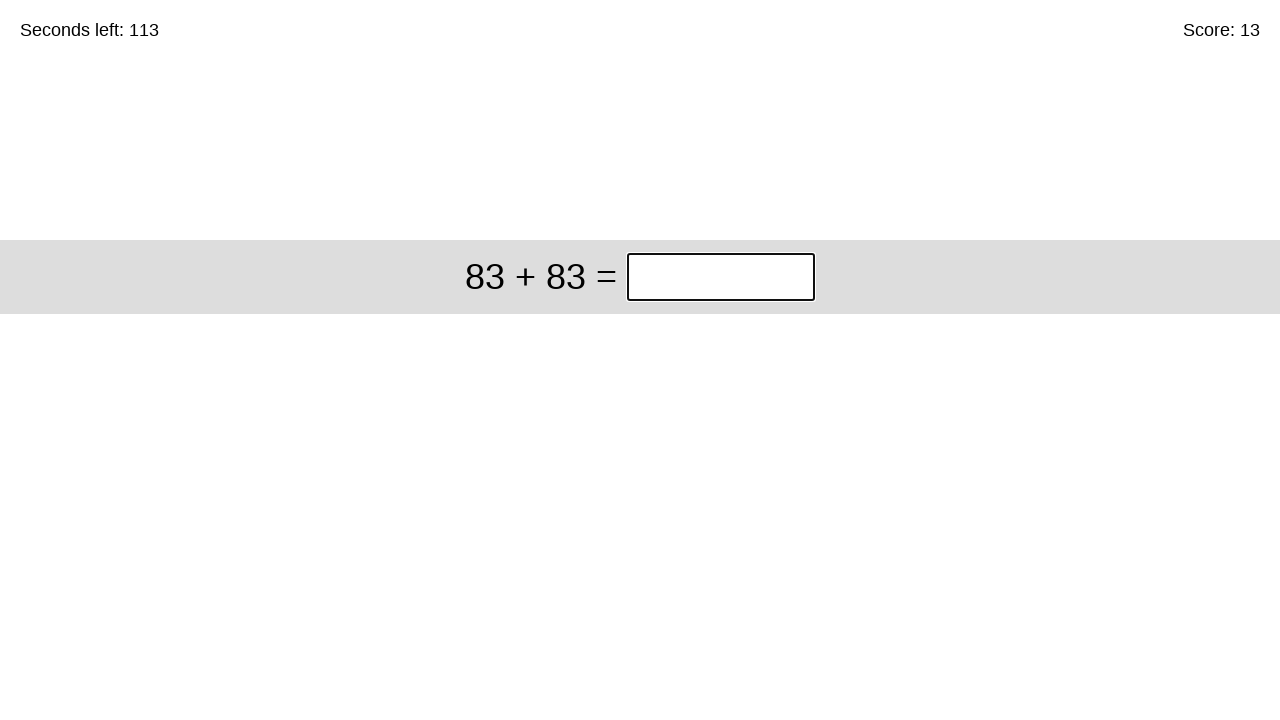

Filled answer field with '166' for problem '83 + 83' on input.answer
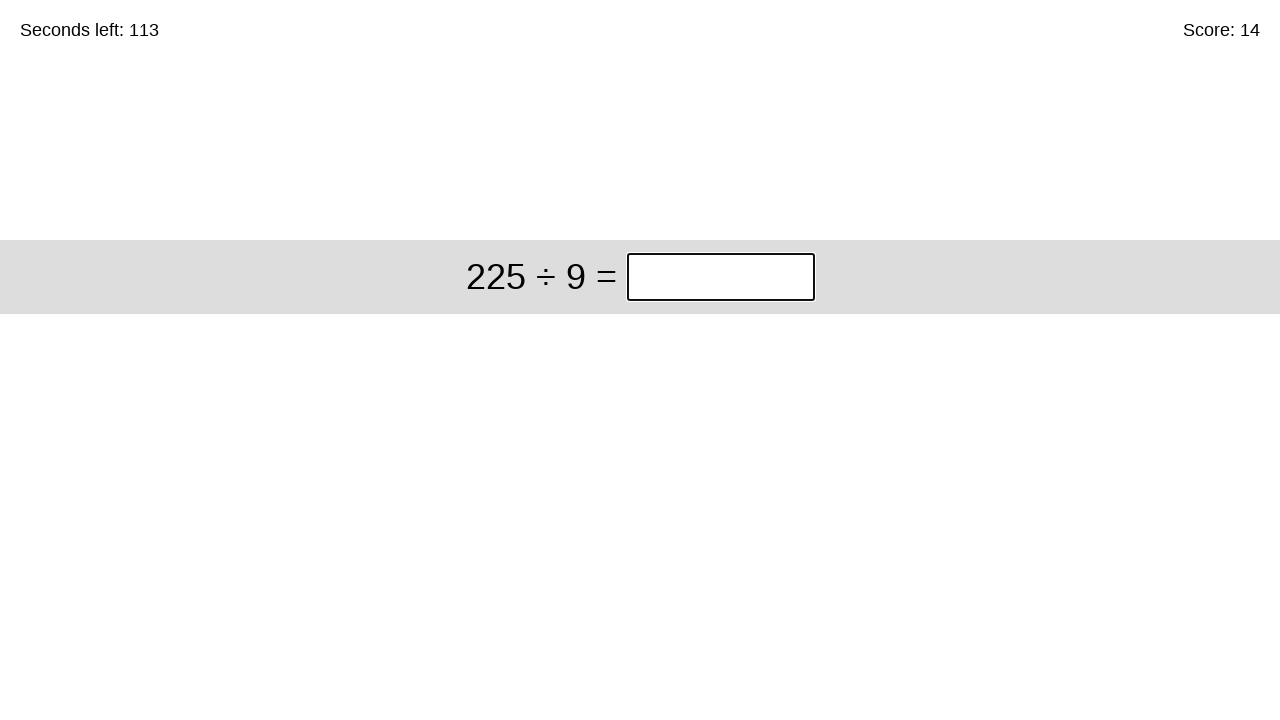

Pressed Enter to submit answer on input.answer
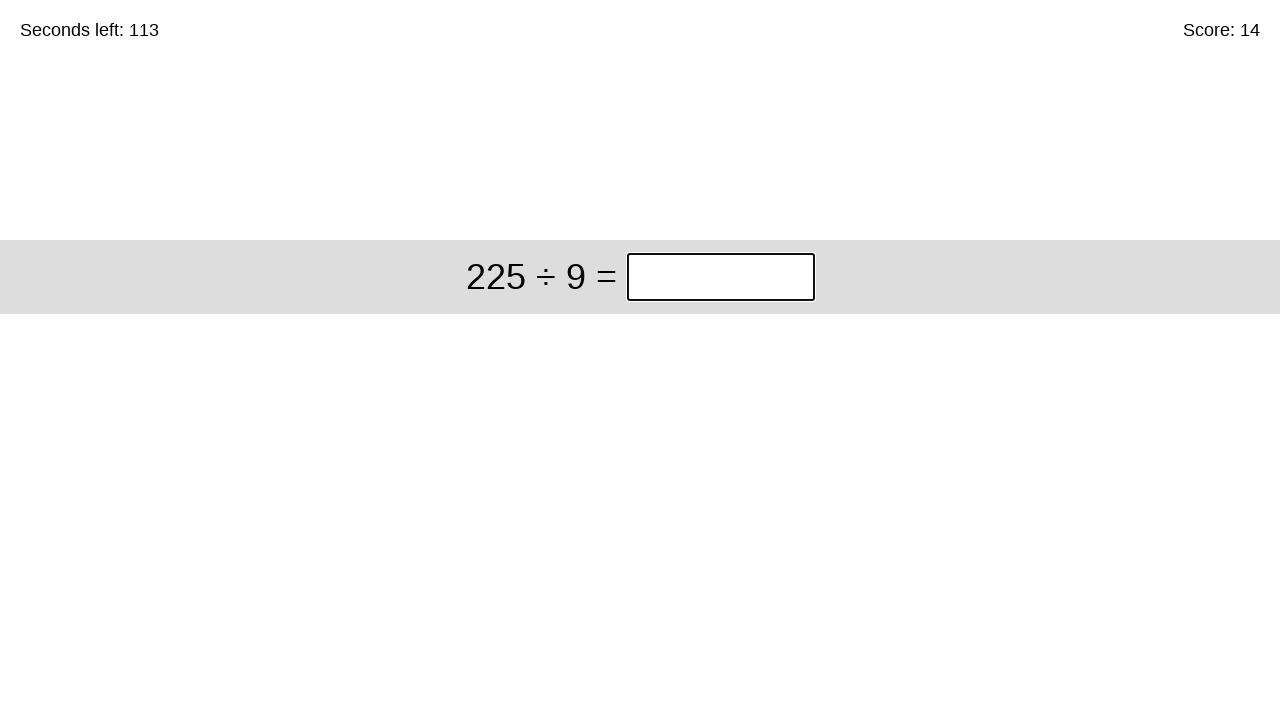

Answer submitted, waiting for next problem (solved 14 so far)
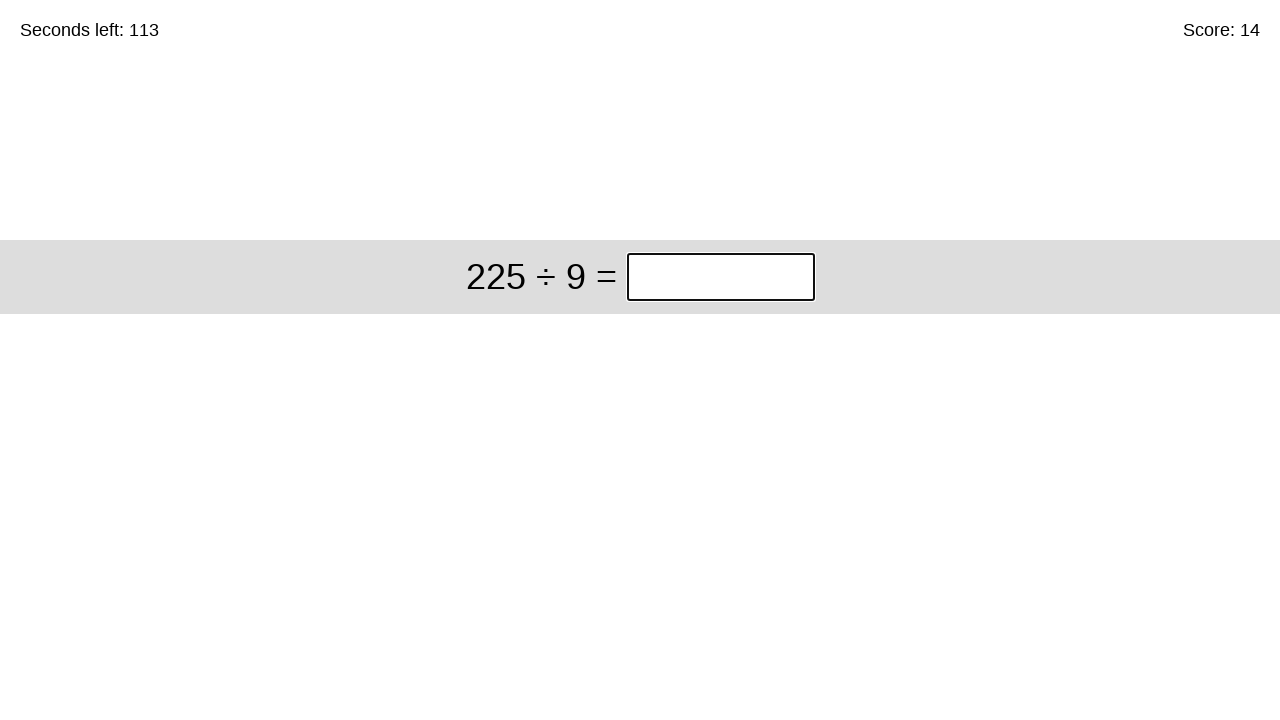

Filled answer field with '25' for problem '225 ÷ 9' on input.answer
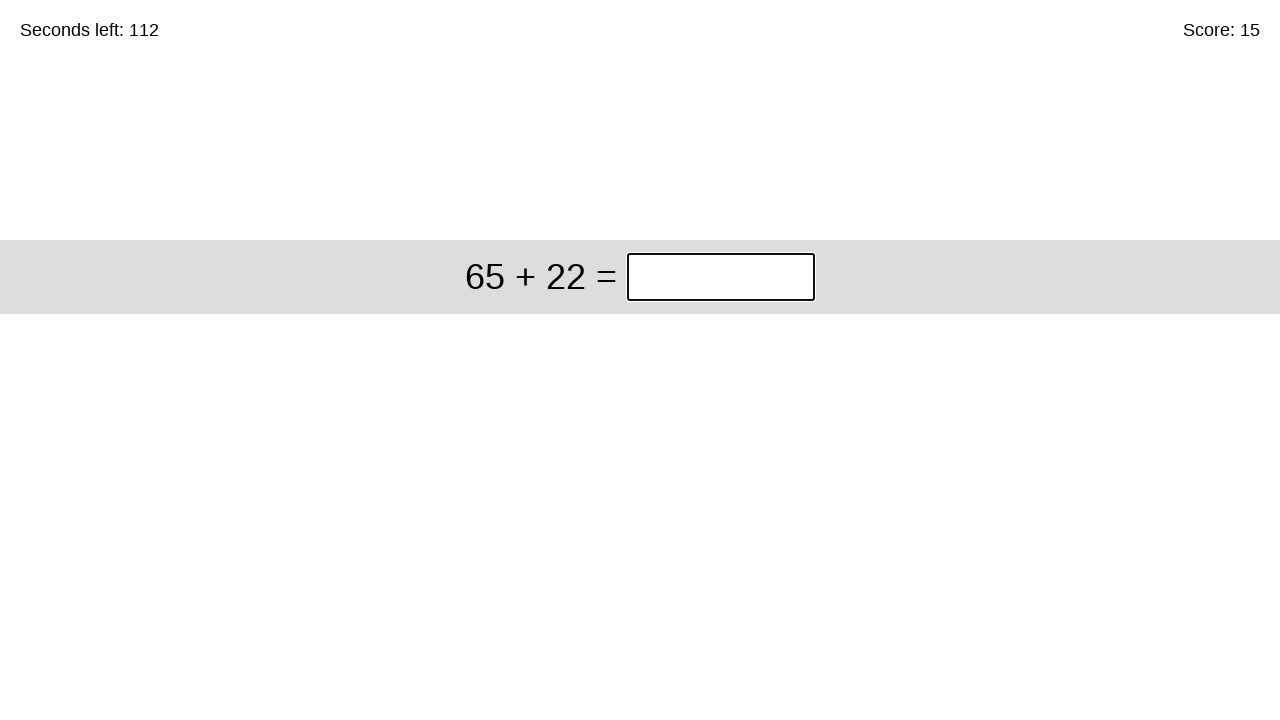

Pressed Enter to submit answer on input.answer
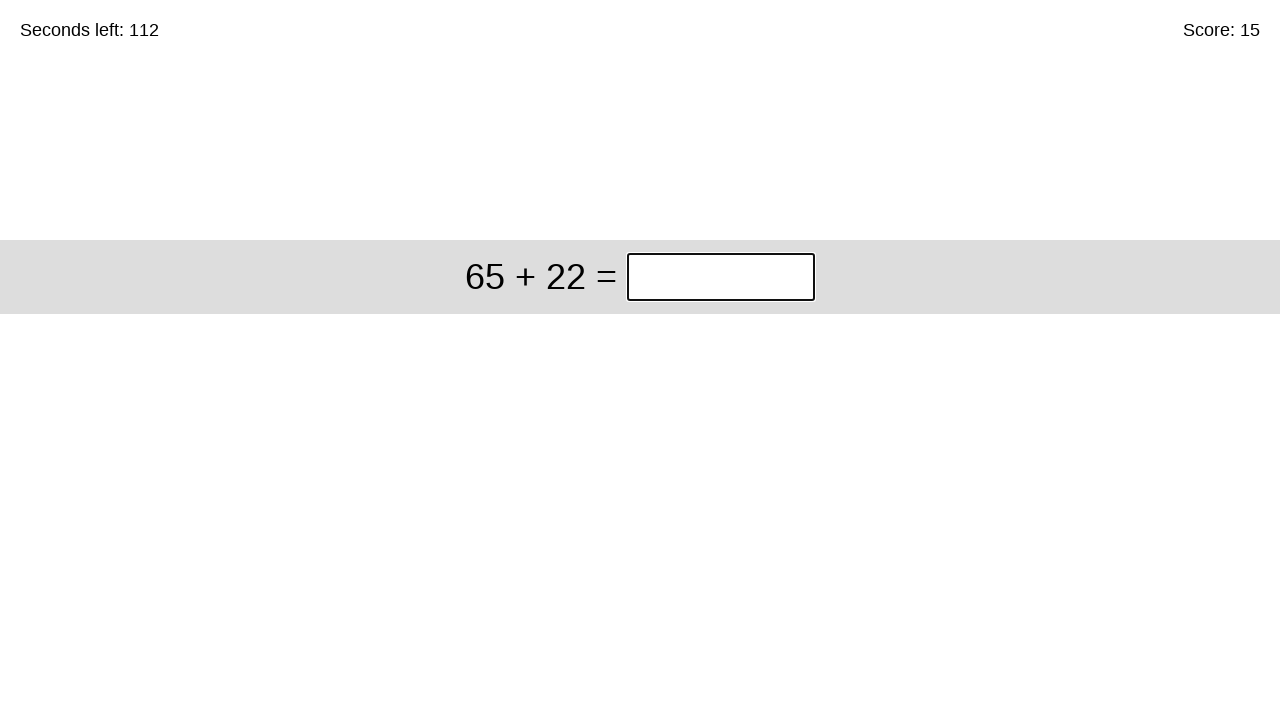

Answer submitted, waiting for next problem (solved 15 so far)
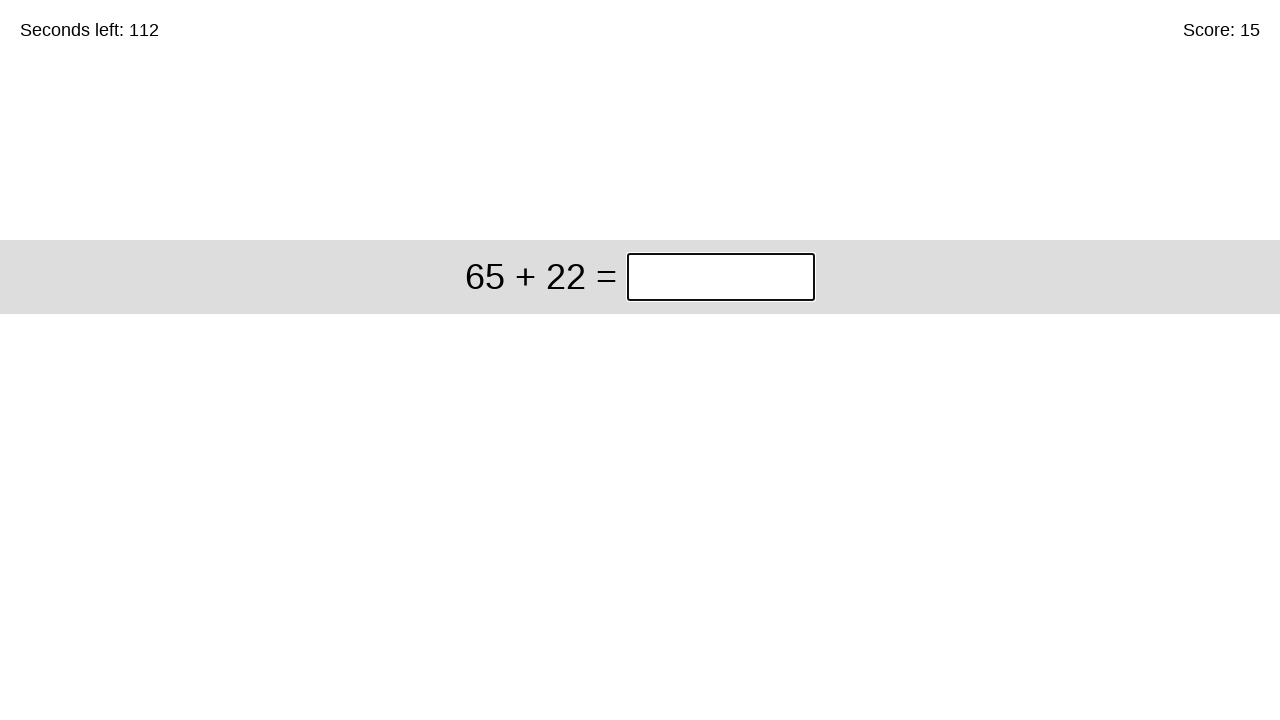

Filled answer field with '87' for problem '65 + 22' on input.answer
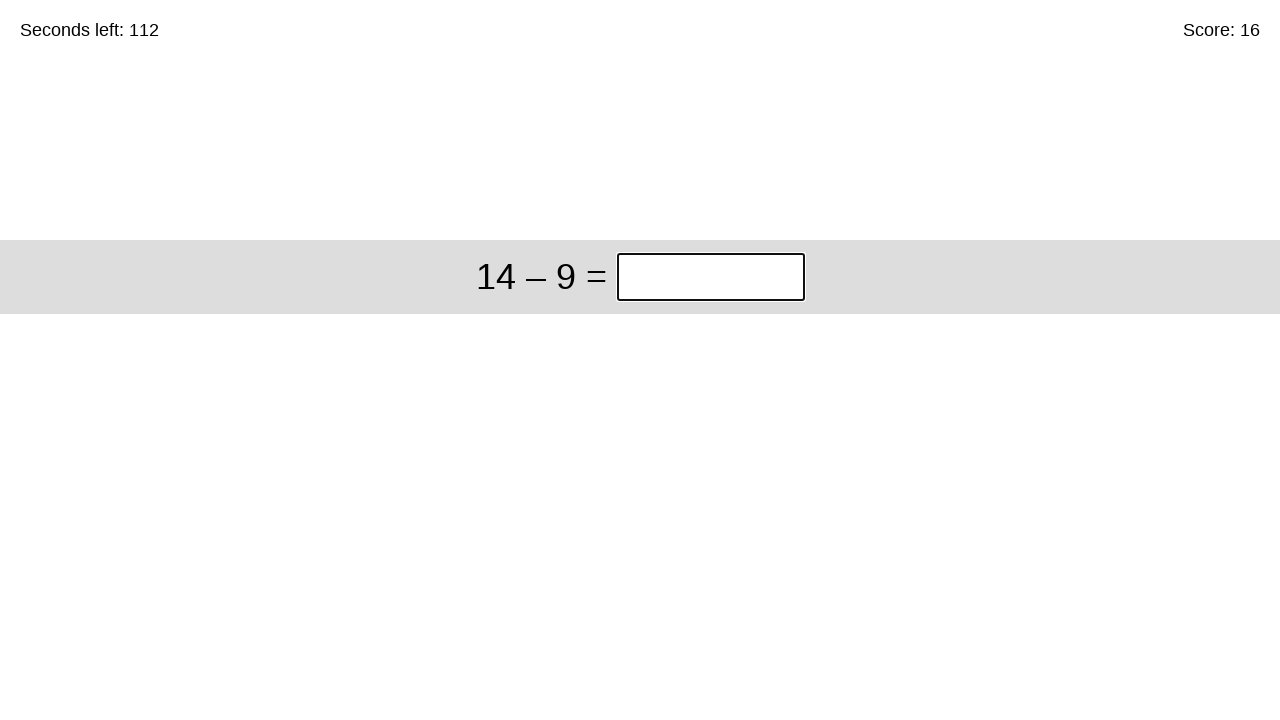

Pressed Enter to submit answer on input.answer
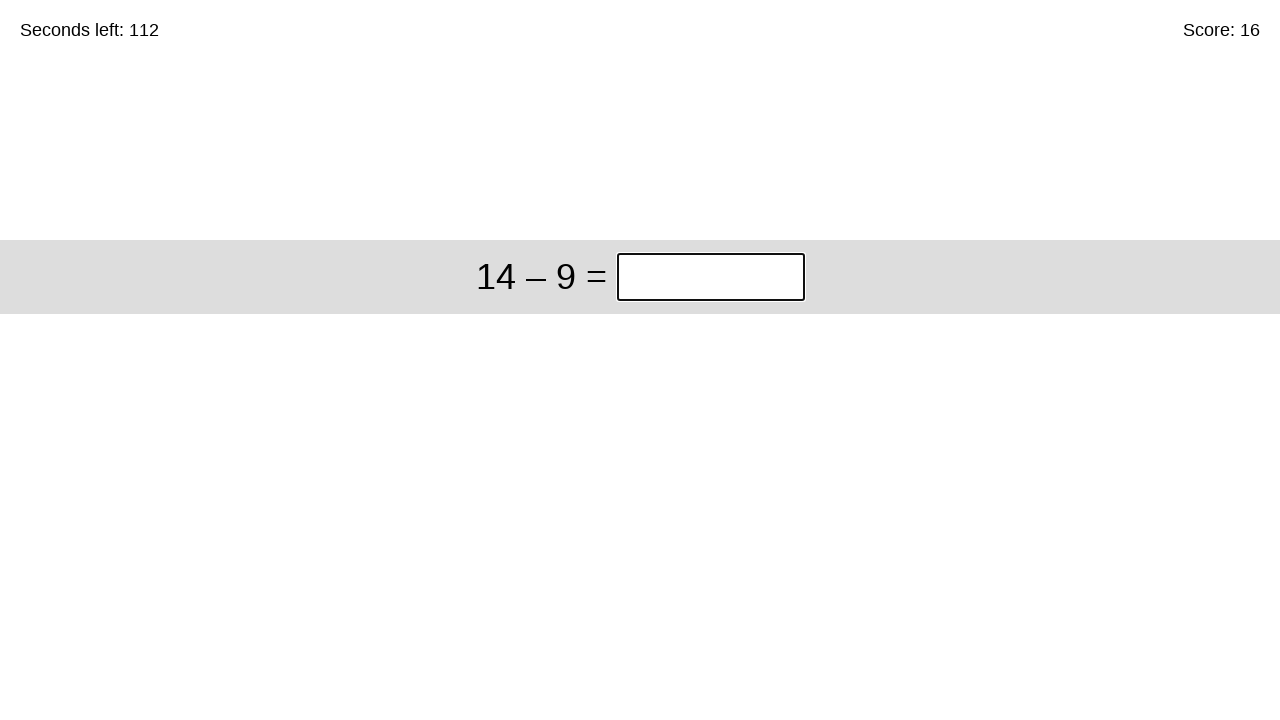

Answer submitted, waiting for next problem (solved 16 so far)
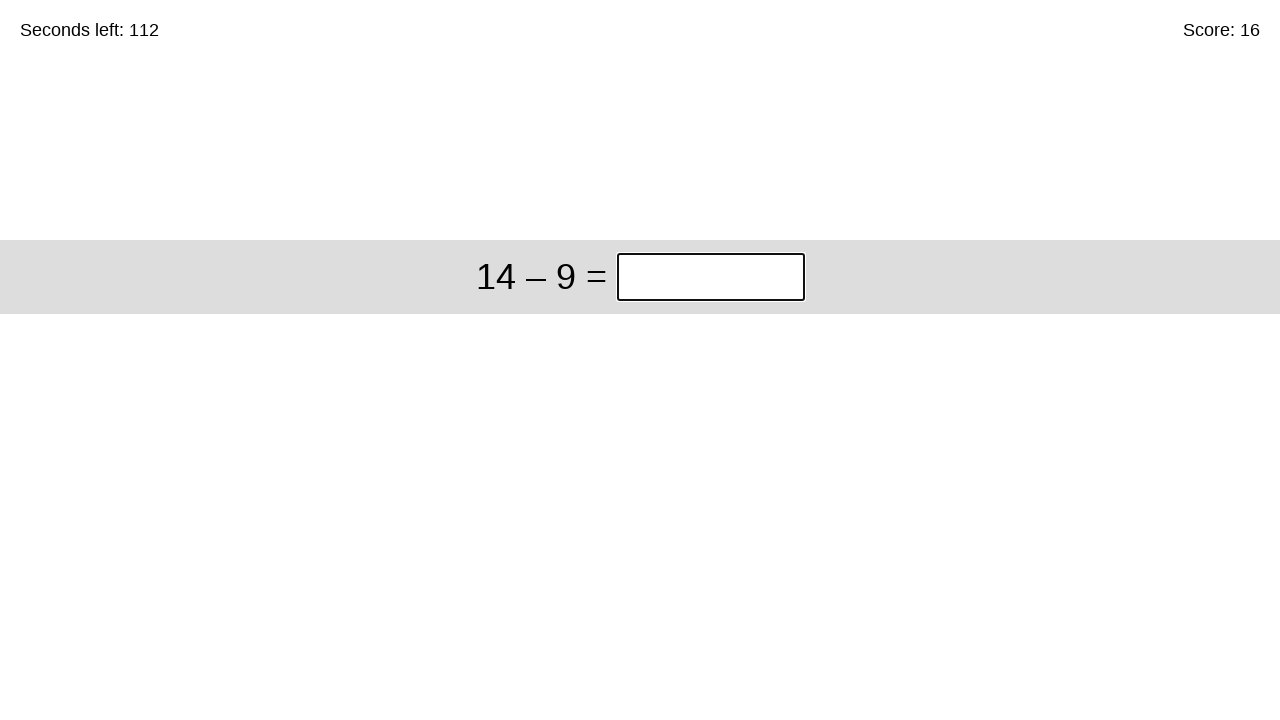

Filled answer field with '5' for problem '14 – 9' on input.answer
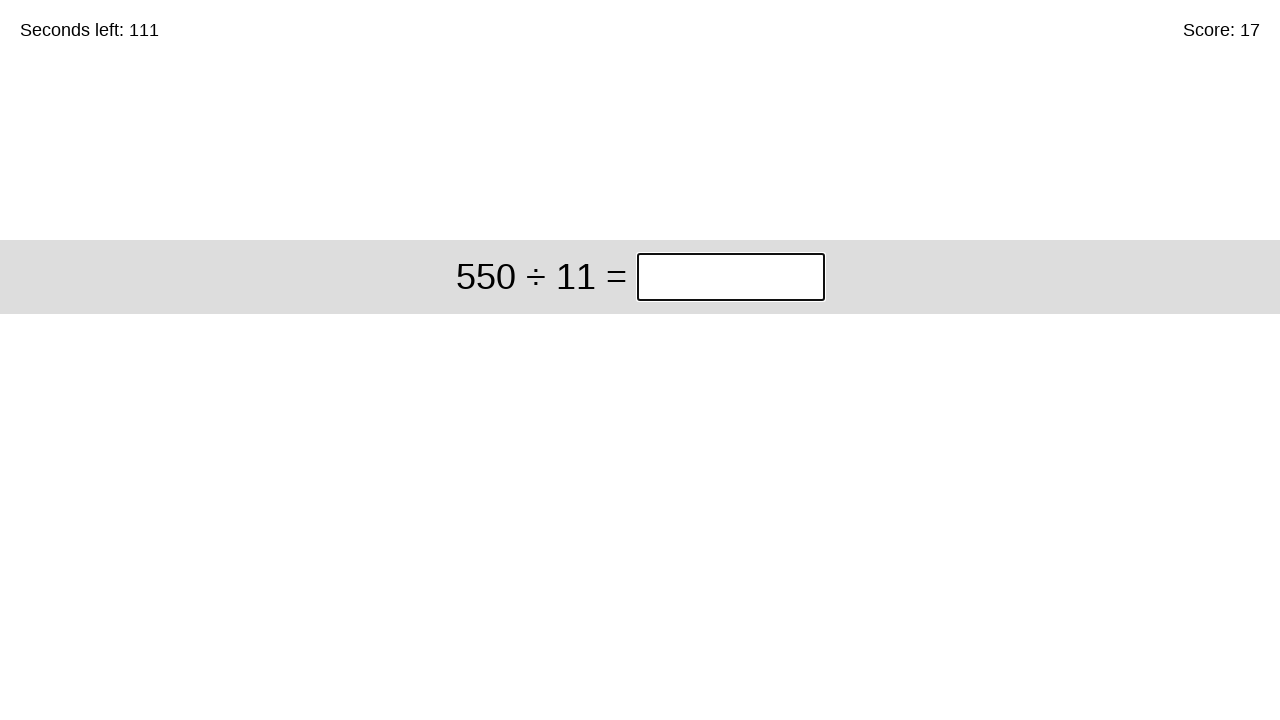

Pressed Enter to submit answer on input.answer
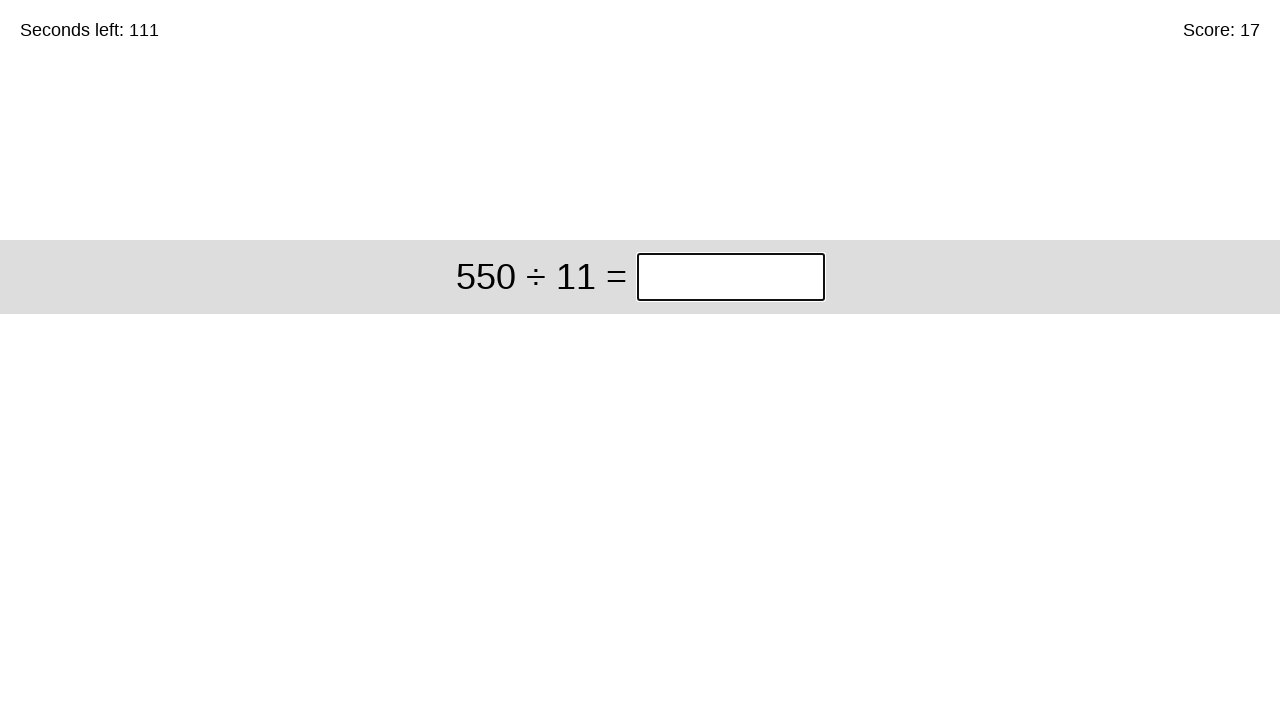

Answer submitted, waiting for next problem (solved 17 so far)
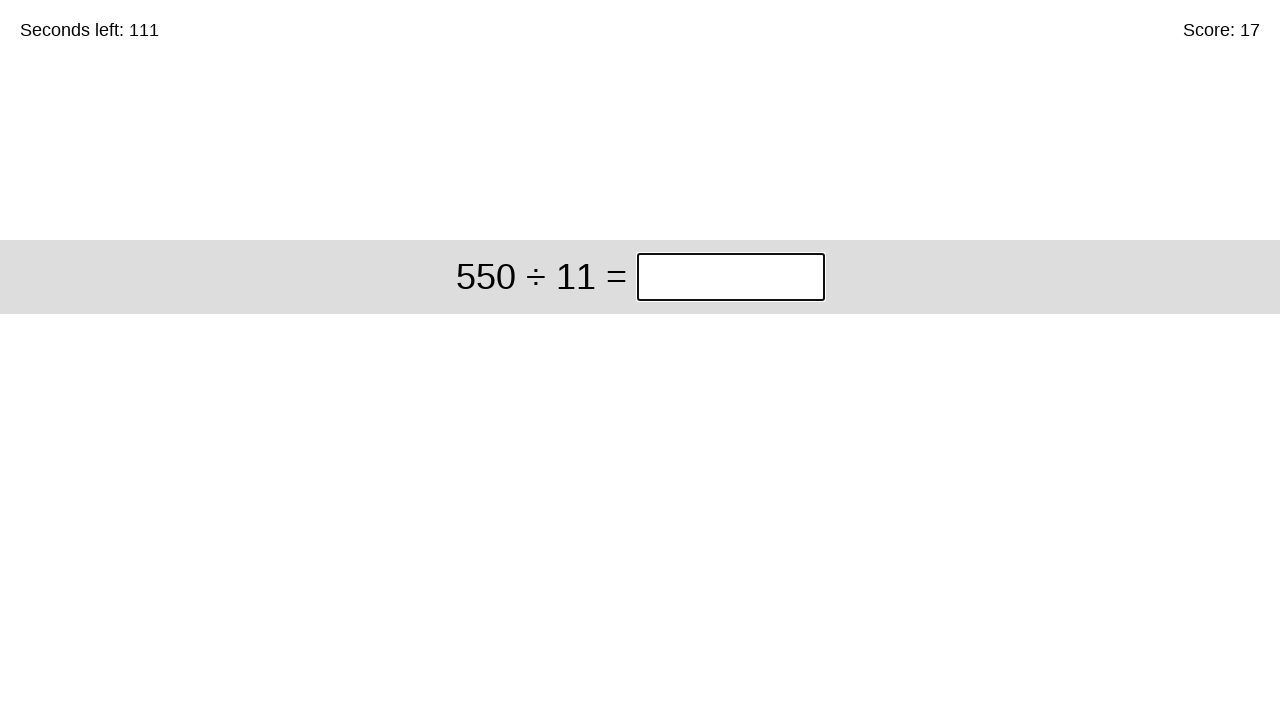

Filled answer field with '50' for problem '550 ÷ 11' on input.answer
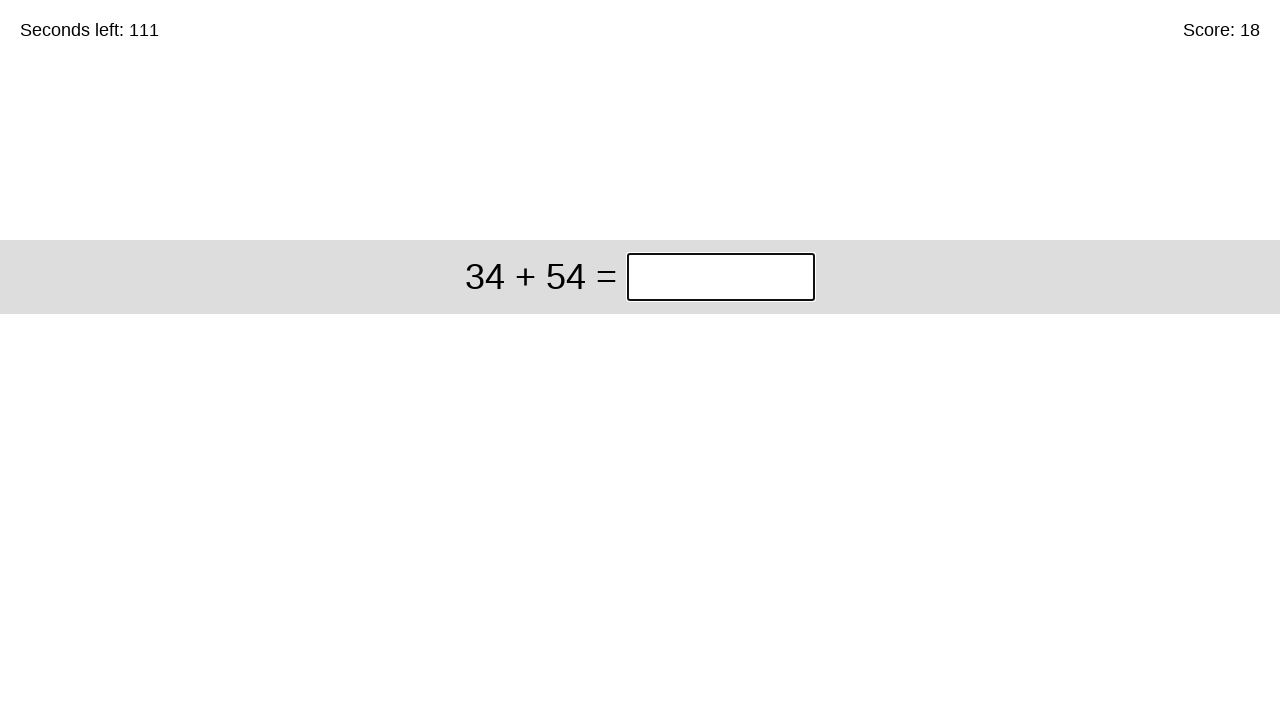

Pressed Enter to submit answer on input.answer
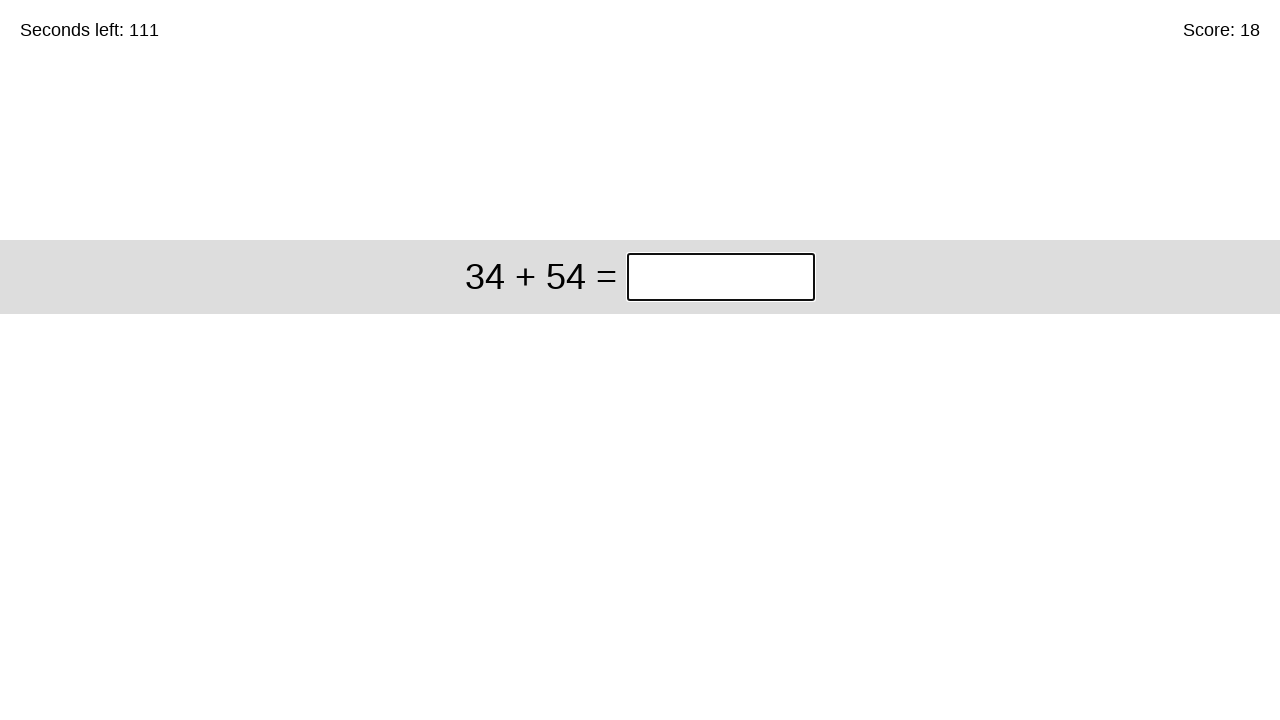

Answer submitted, waiting for next problem (solved 18 so far)
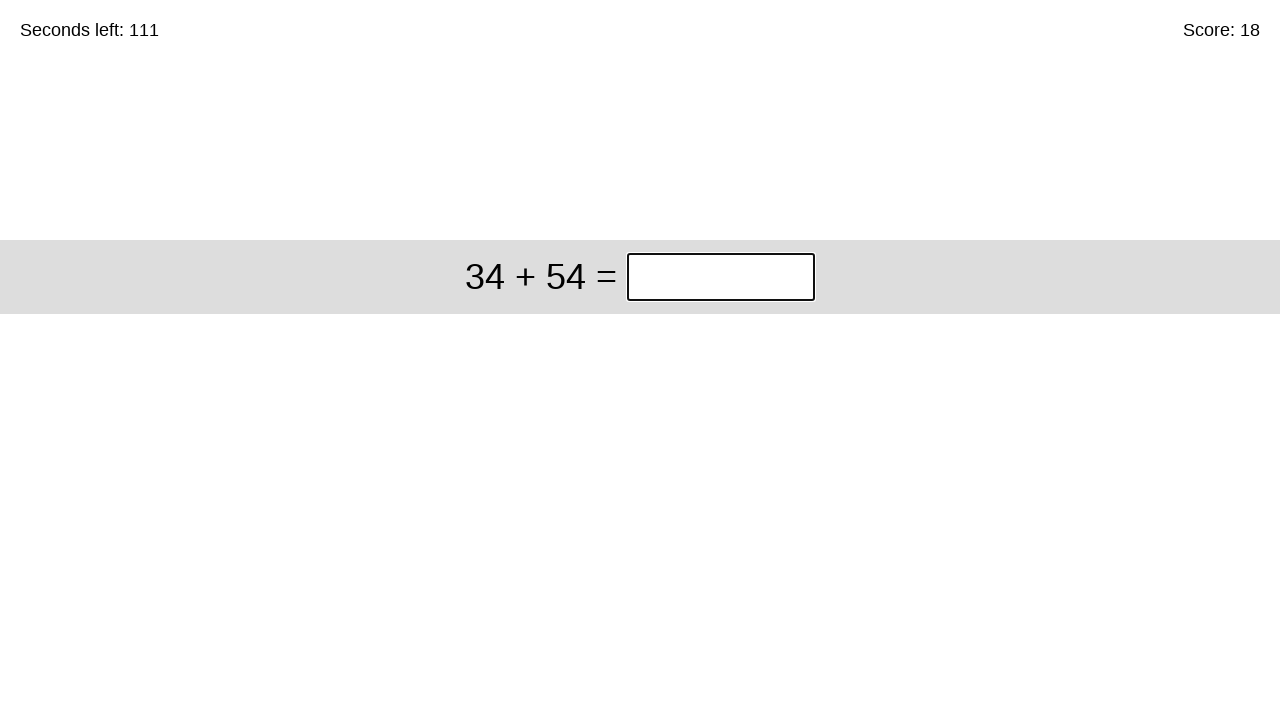

Filled answer field with '88' for problem '34 + 54' on input.answer
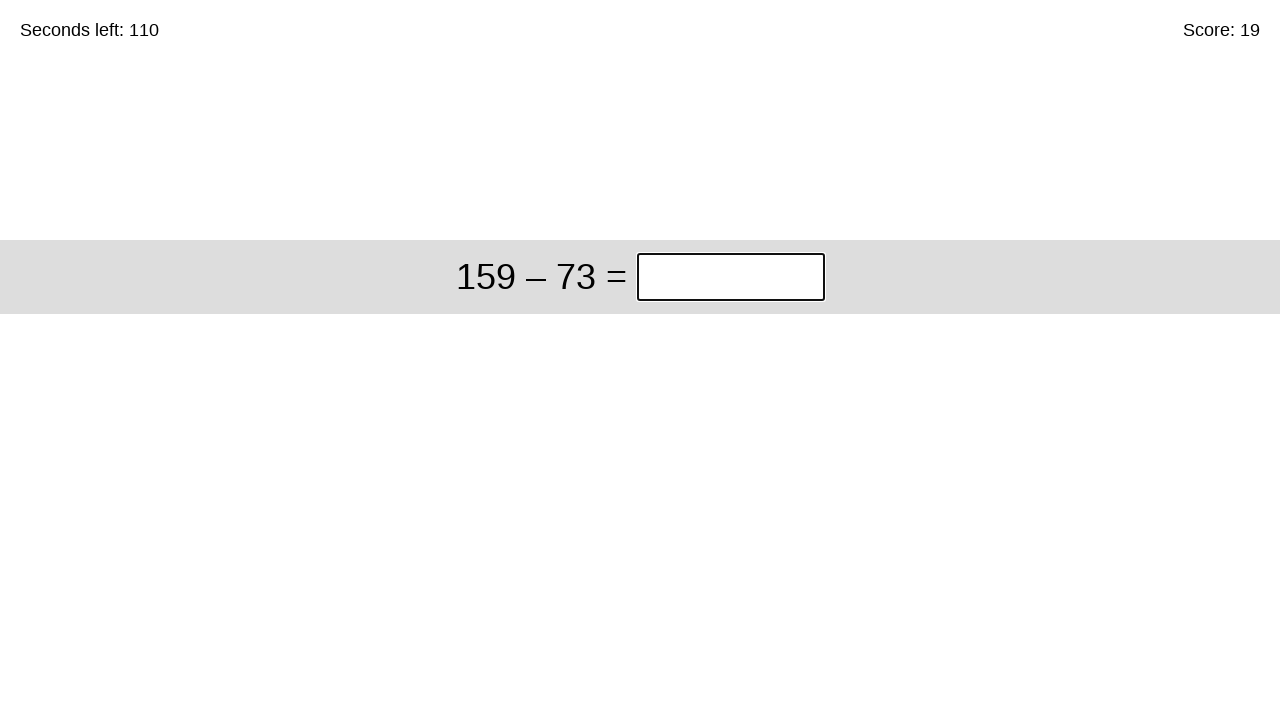

Pressed Enter to submit answer on input.answer
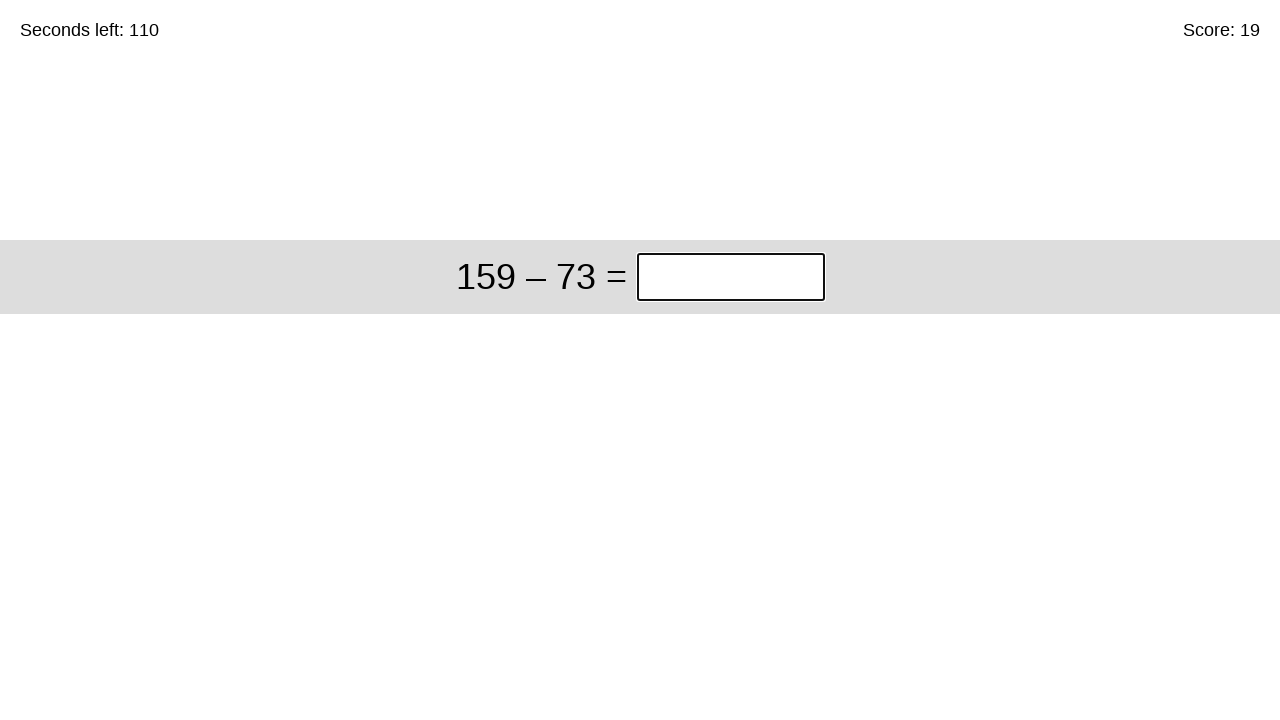

Answer submitted, waiting for next problem (solved 19 so far)
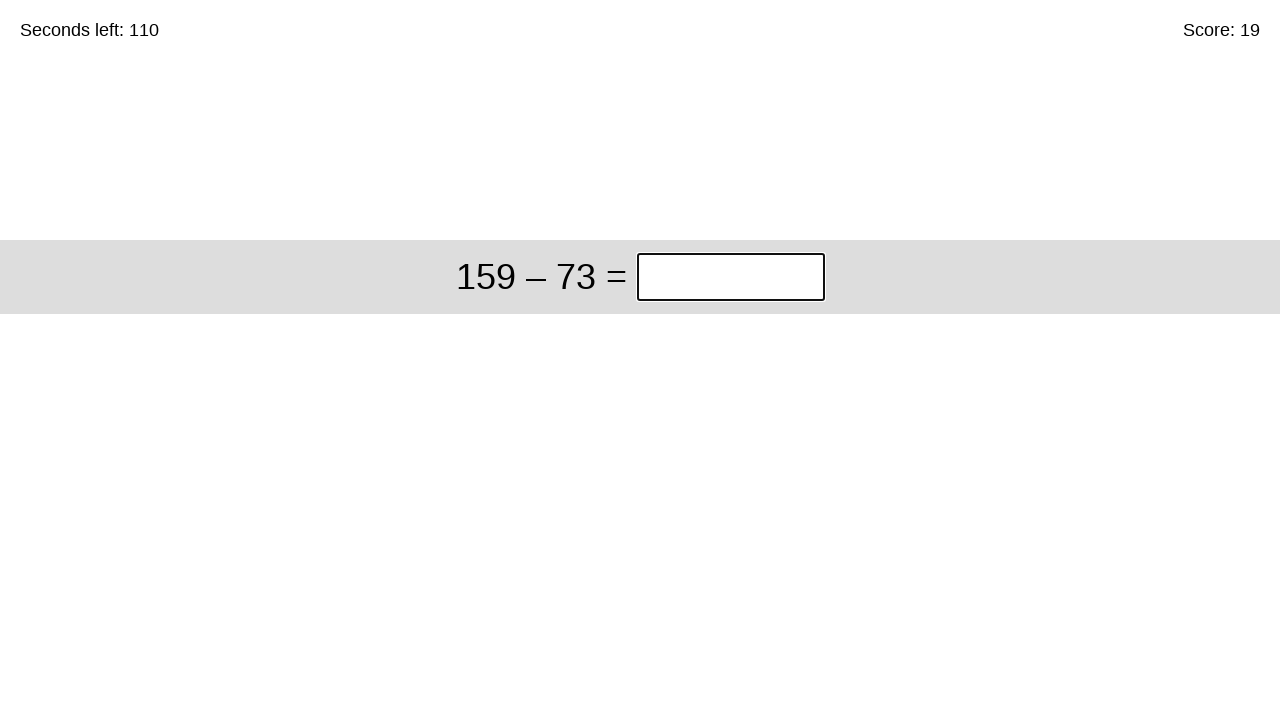

Filled answer field with '86' for problem '159 – 73' on input.answer
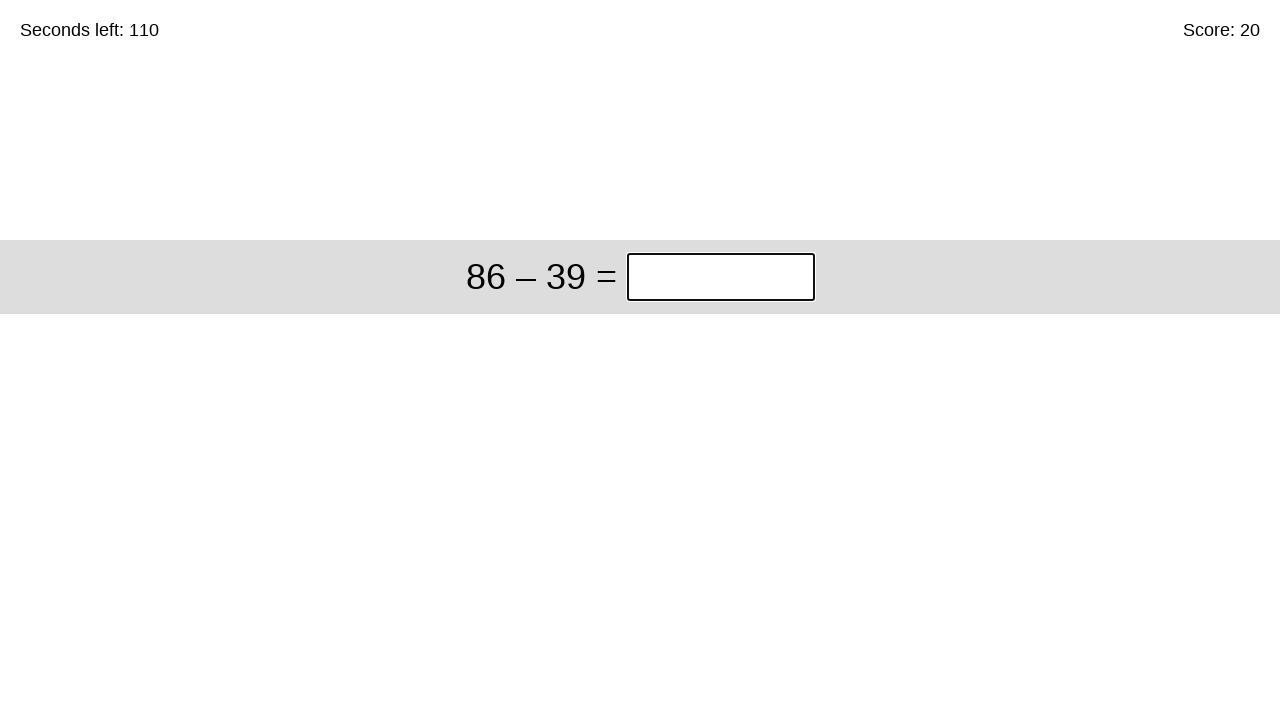

Pressed Enter to submit answer on input.answer
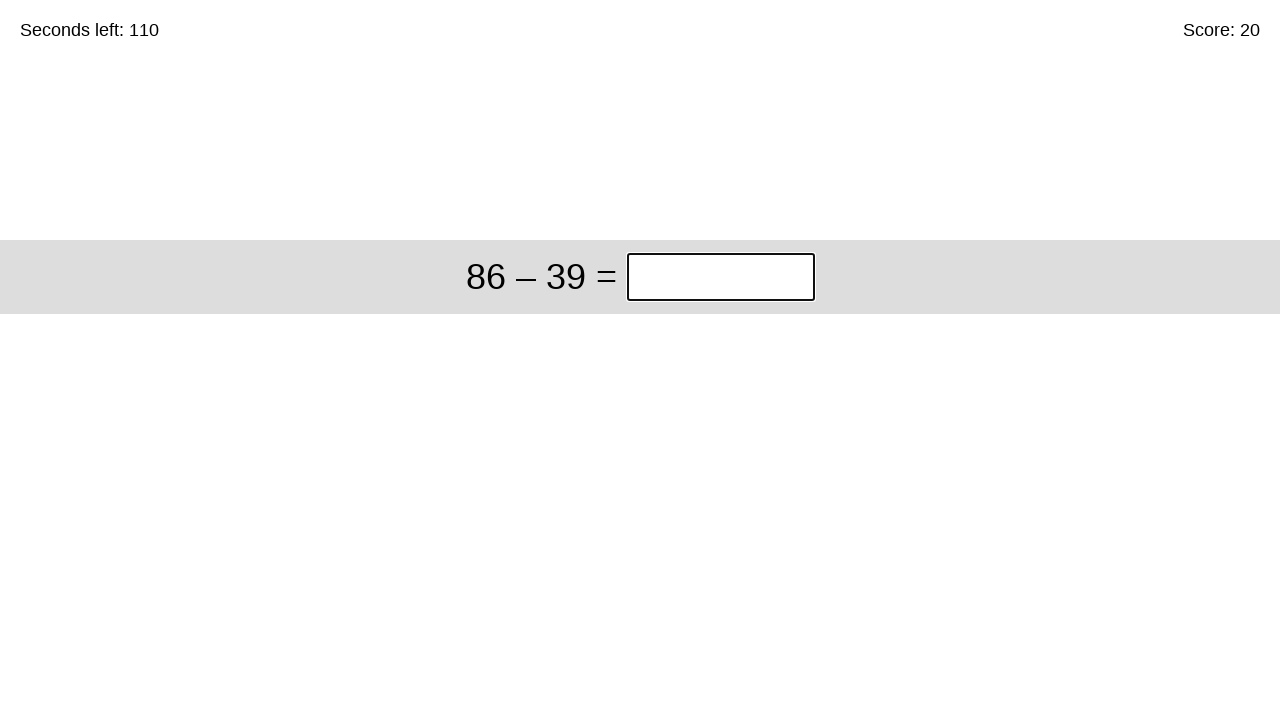

Answer submitted, waiting for next problem (solved 20 so far)
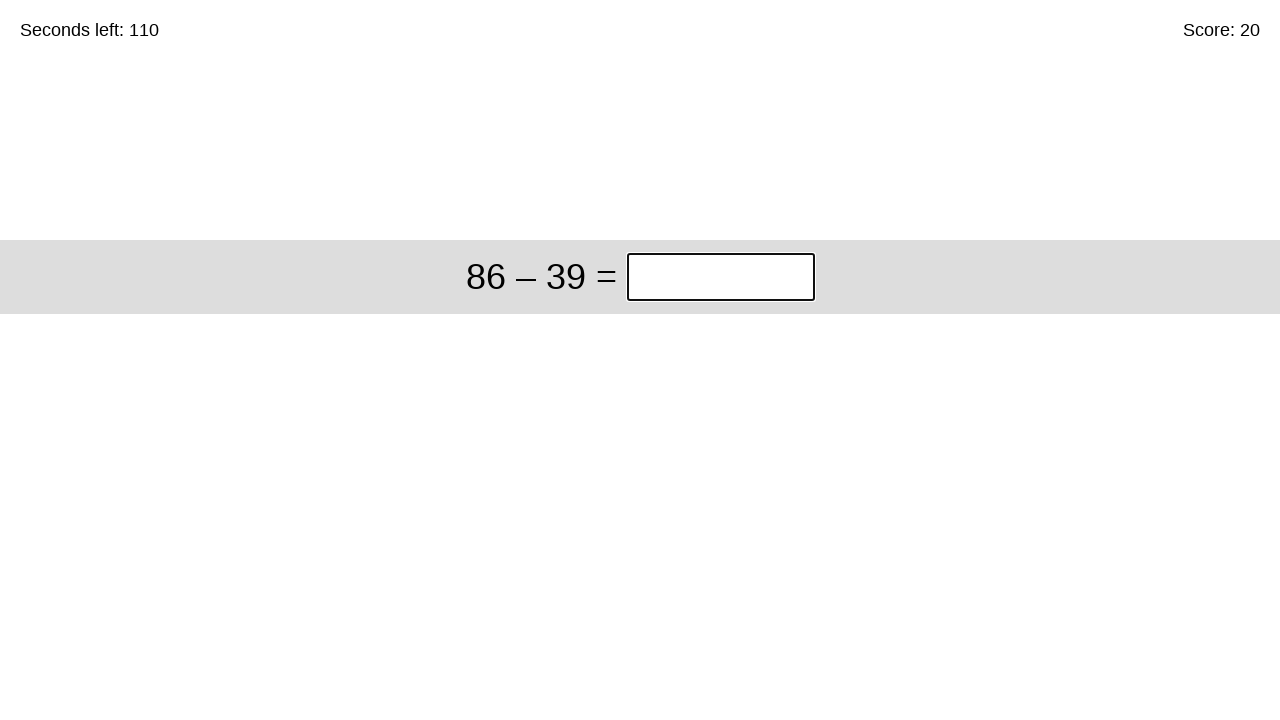

Filled answer field with '47' for problem '86 – 39' on input.answer
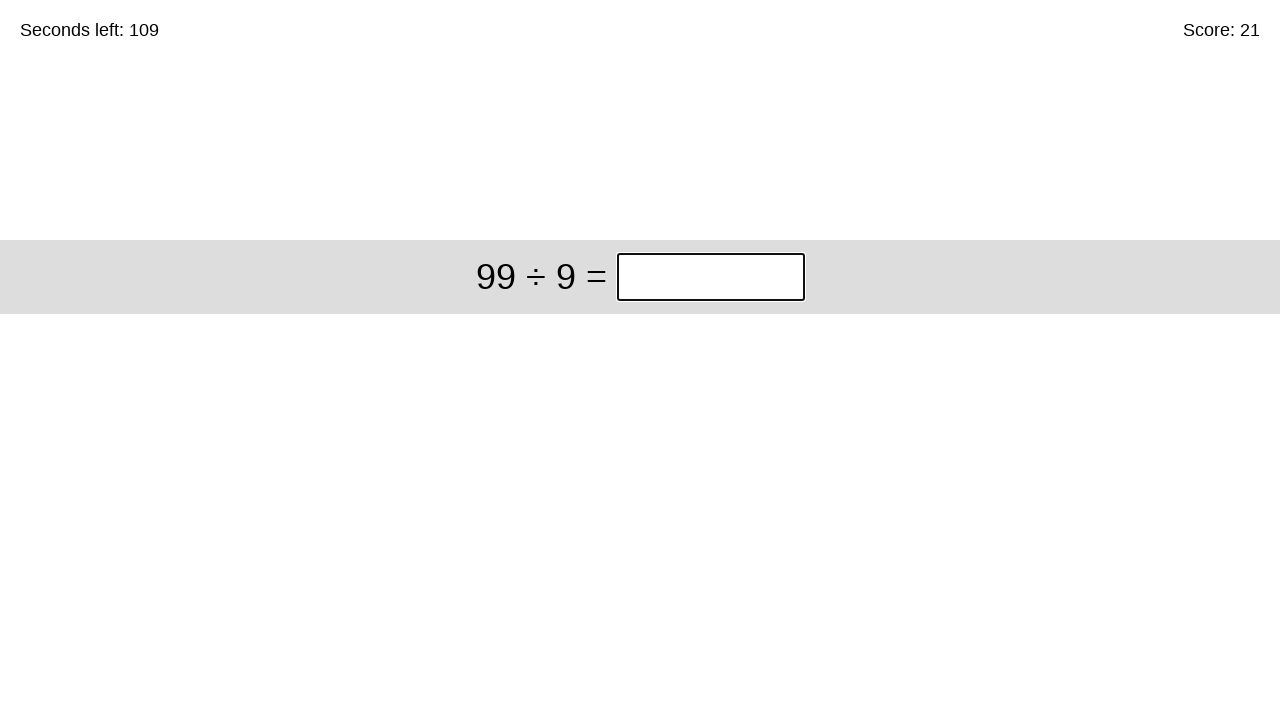

Pressed Enter to submit answer on input.answer
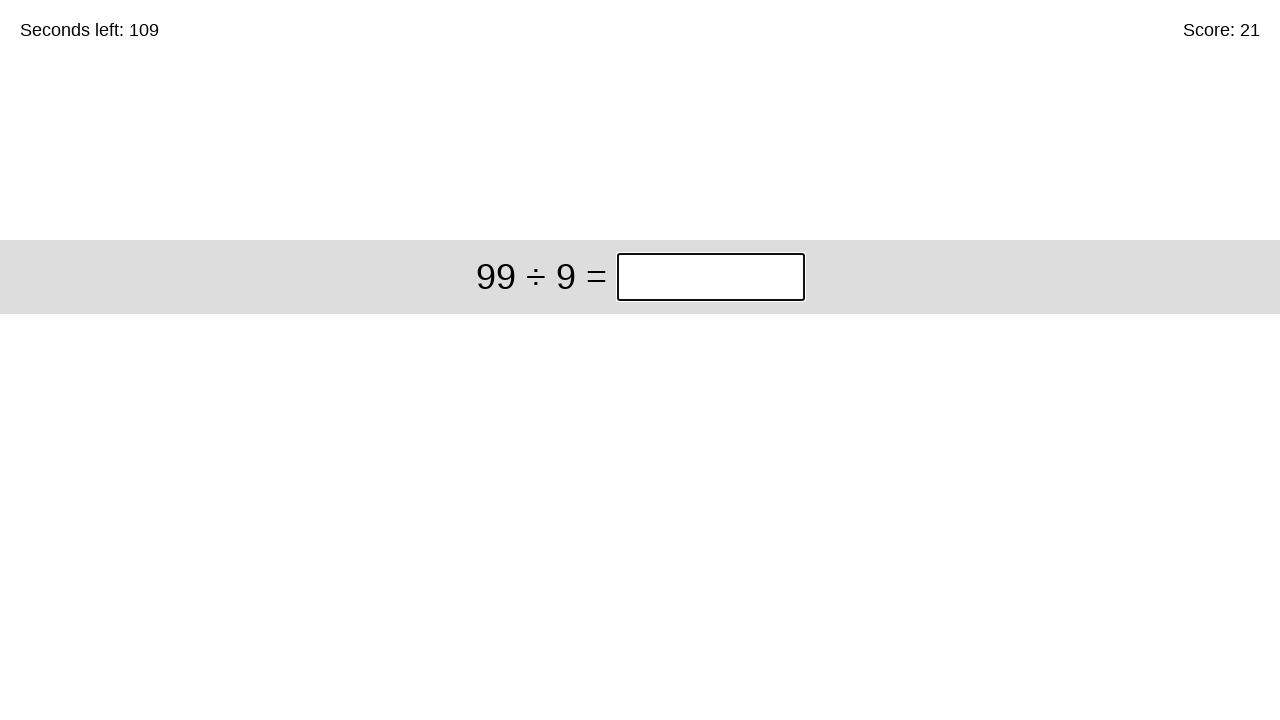

Answer submitted, waiting for next problem (solved 21 so far)
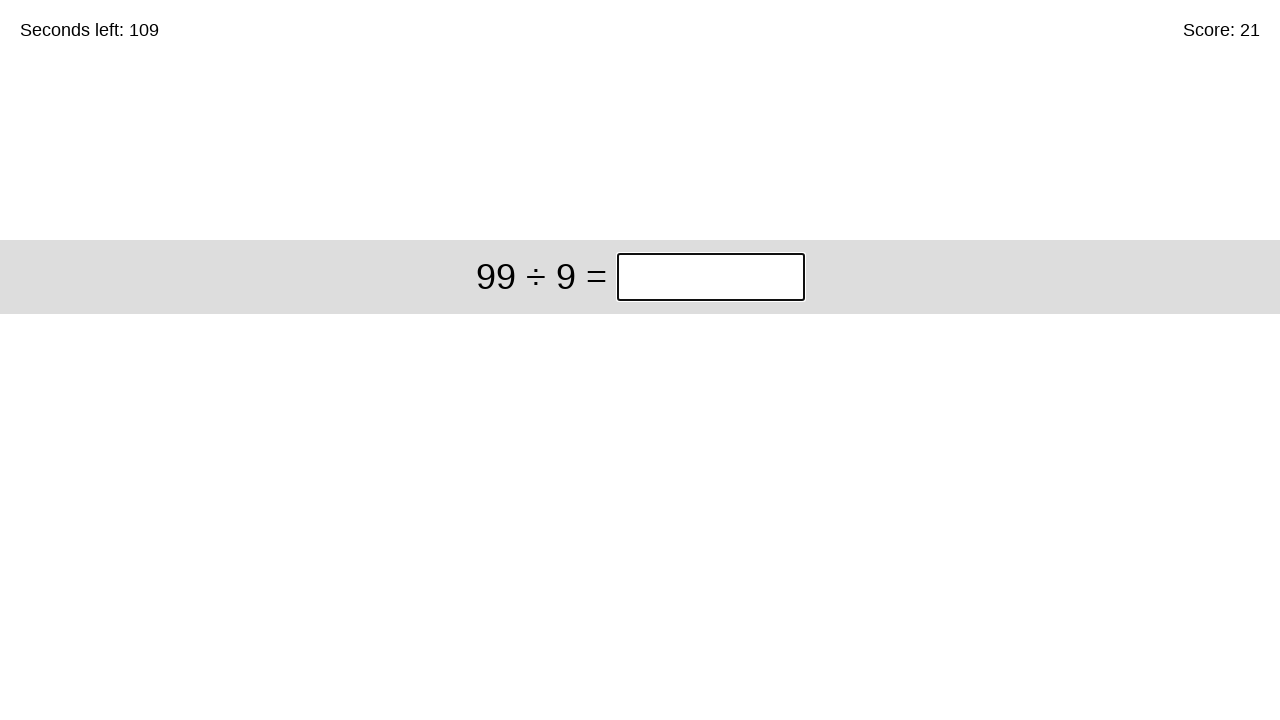

Filled answer field with '11' for problem '99 ÷ 9' on input.answer
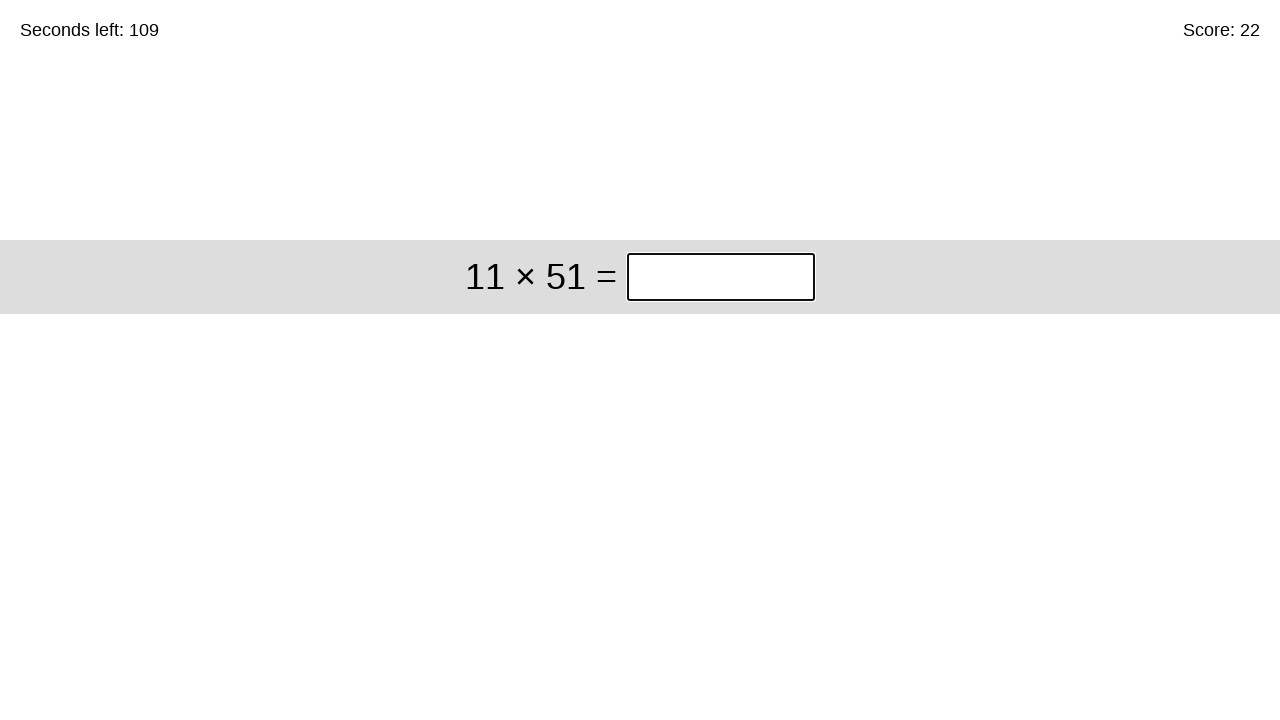

Pressed Enter to submit answer on input.answer
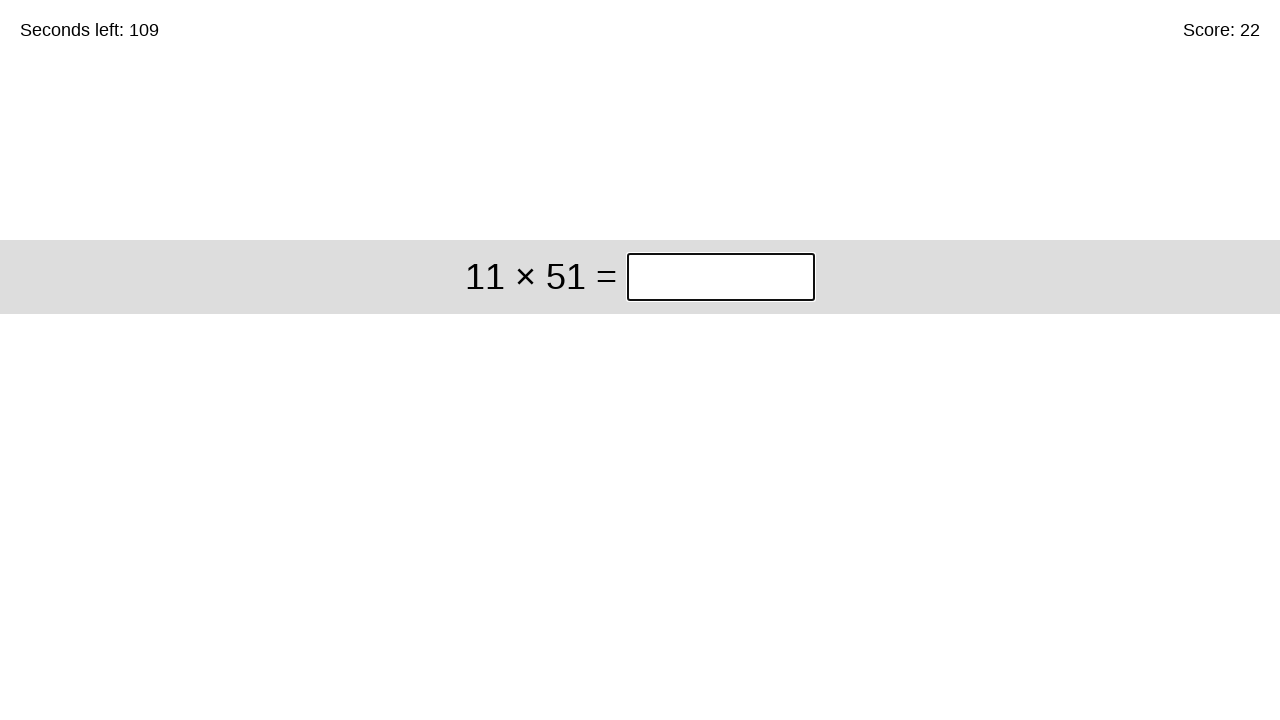

Answer submitted, waiting for next problem (solved 22 so far)
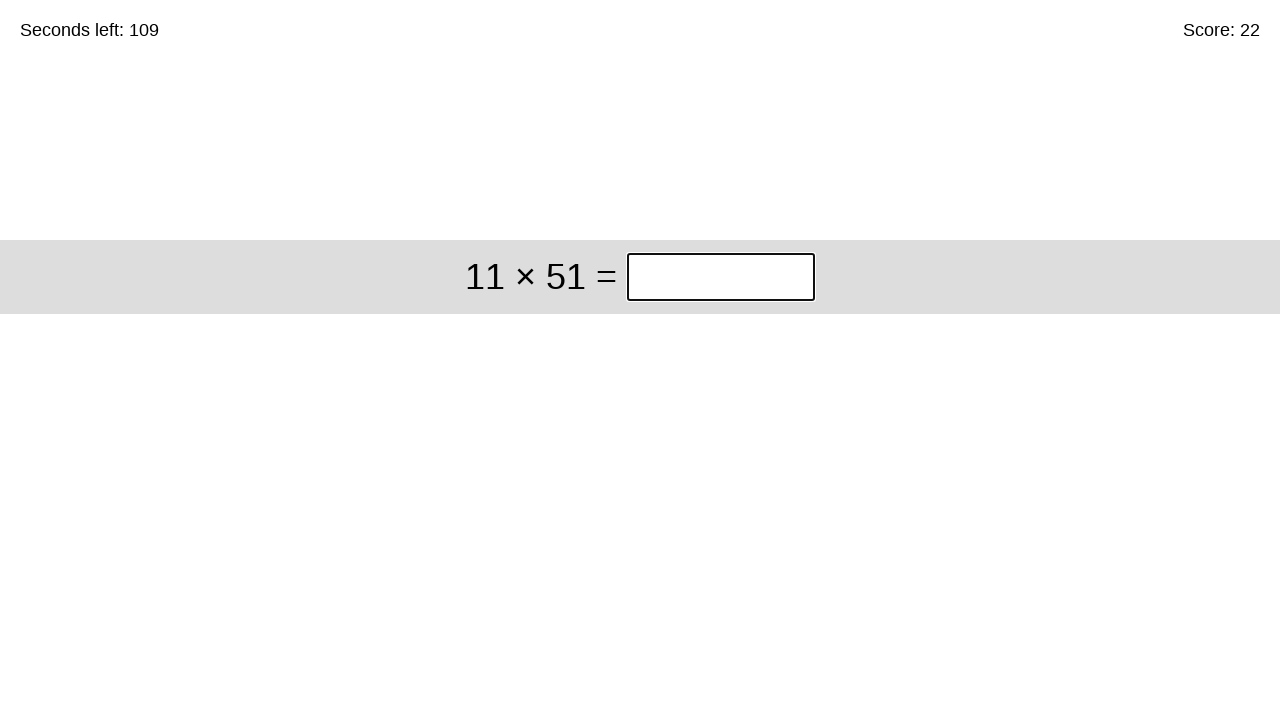

Filled answer field with '561' for problem '11 × 51' on input.answer
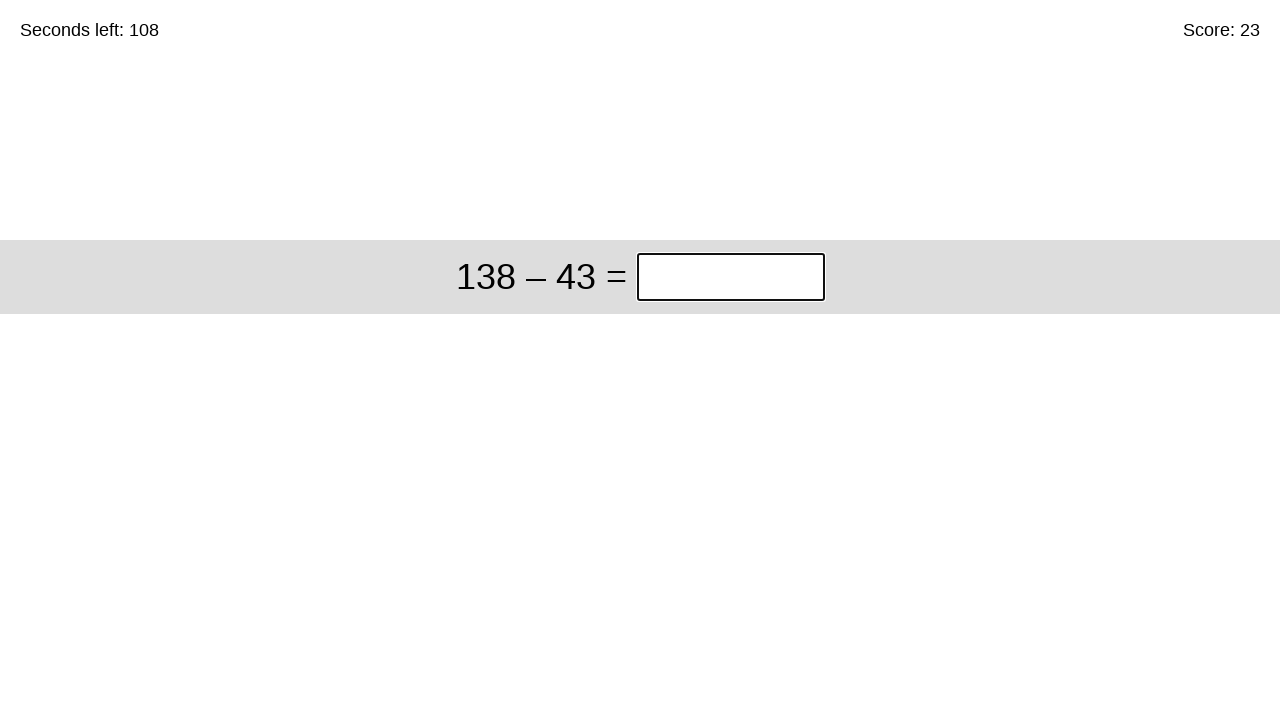

Pressed Enter to submit answer on input.answer
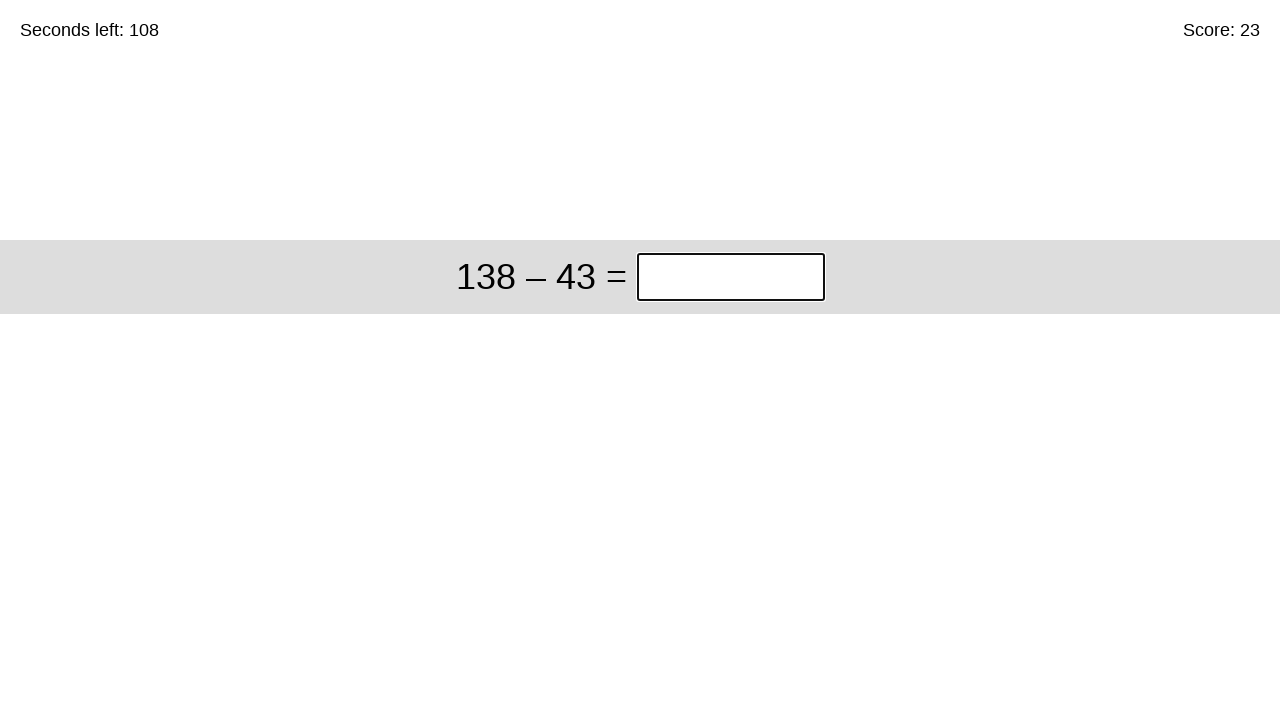

Answer submitted, waiting for next problem (solved 23 so far)
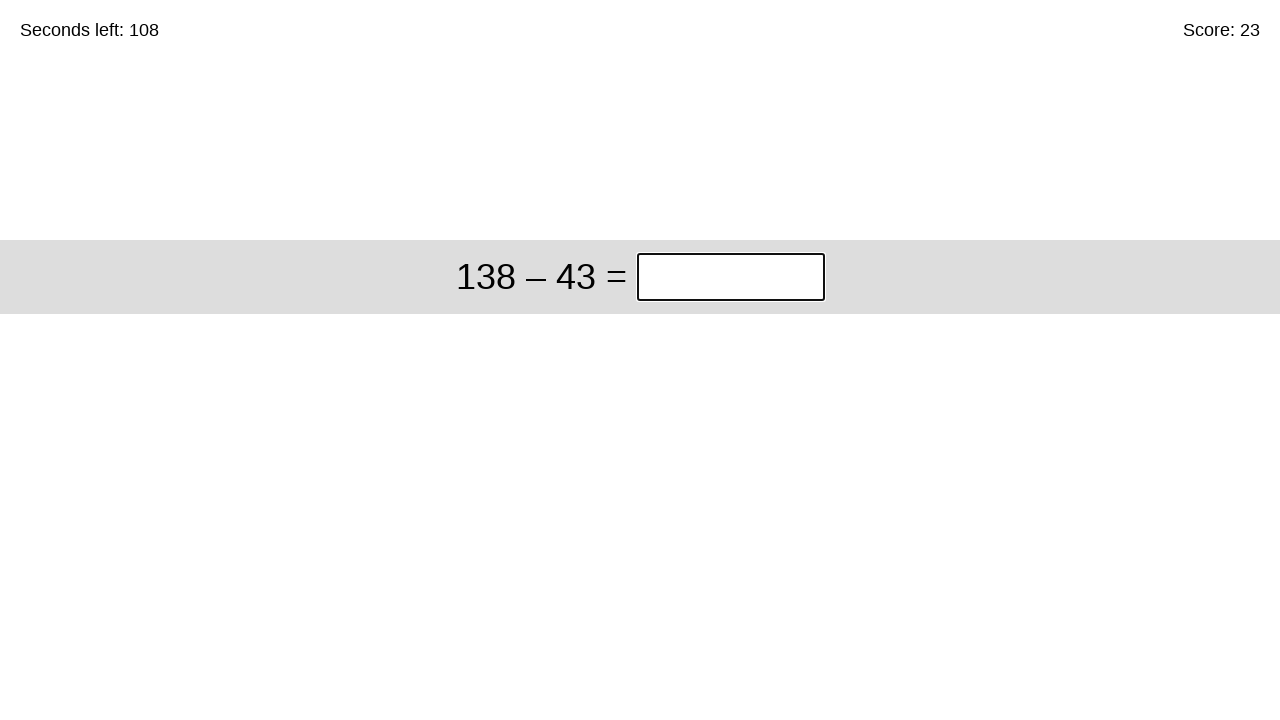

Filled answer field with '95' for problem '138 – 43' on input.answer
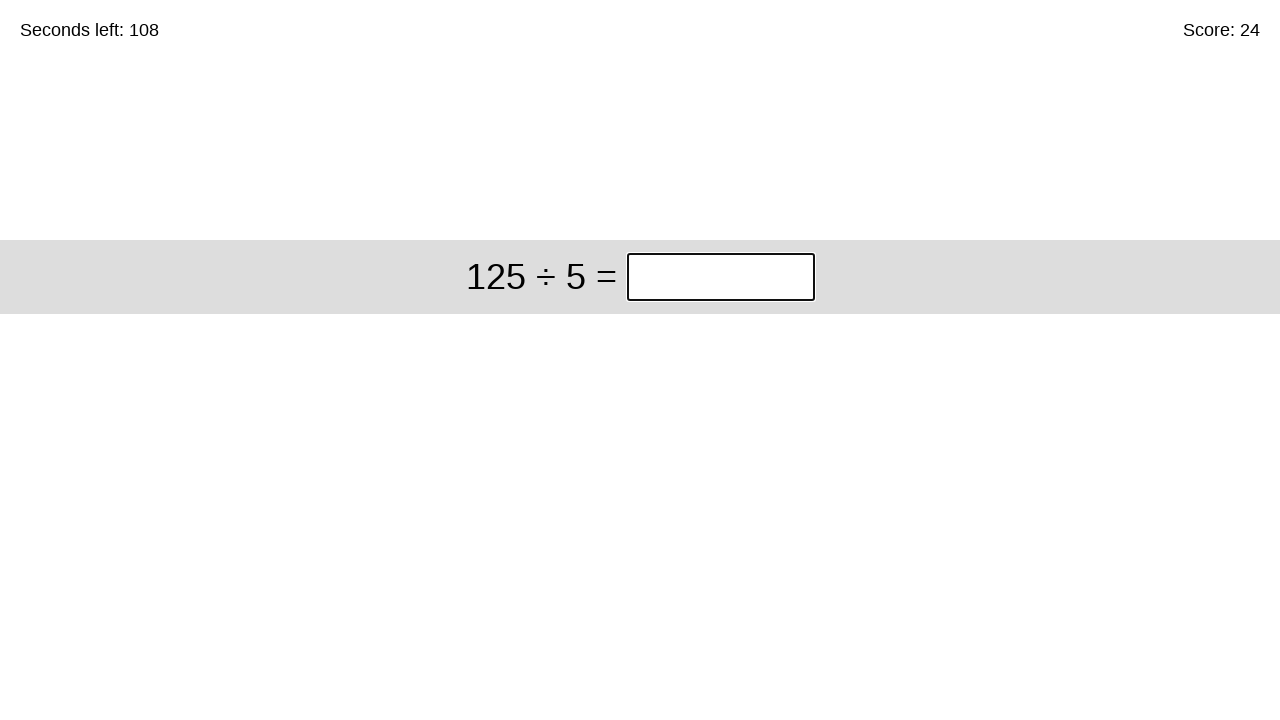

Pressed Enter to submit answer on input.answer
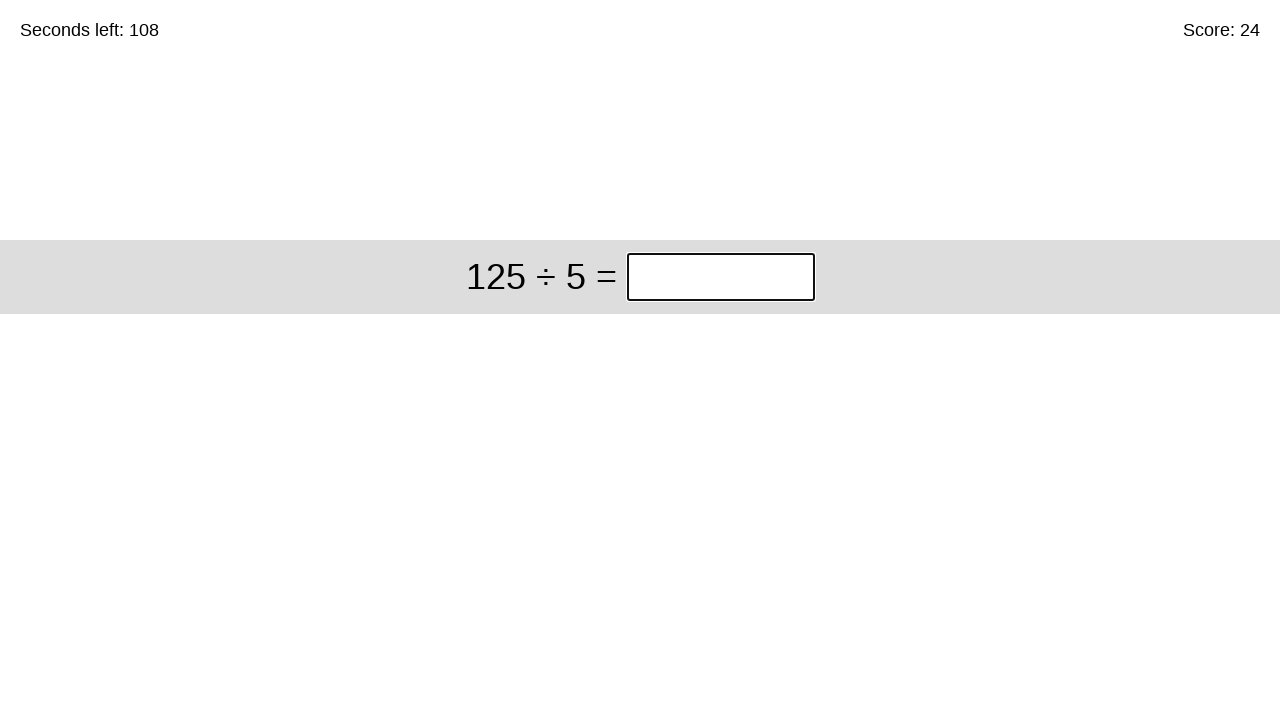

Answer submitted, waiting for next problem (solved 24 so far)
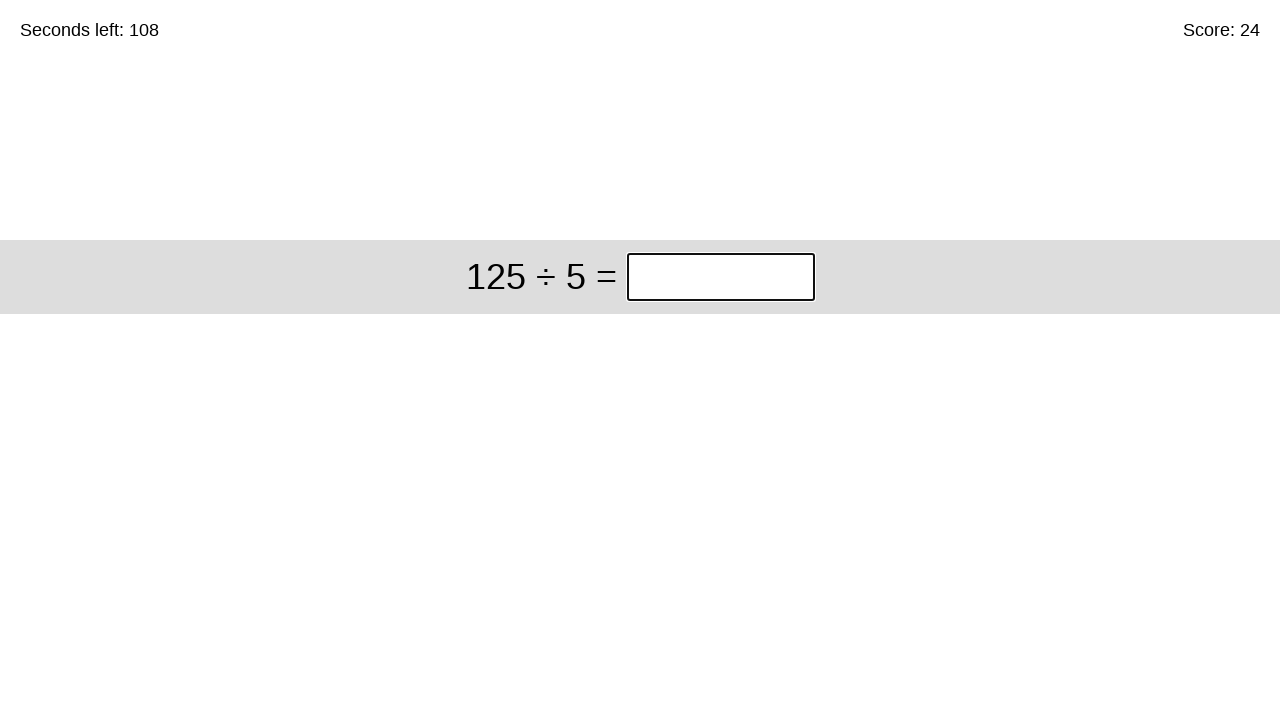

Filled answer field with '25' for problem '125 ÷ 5' on input.answer
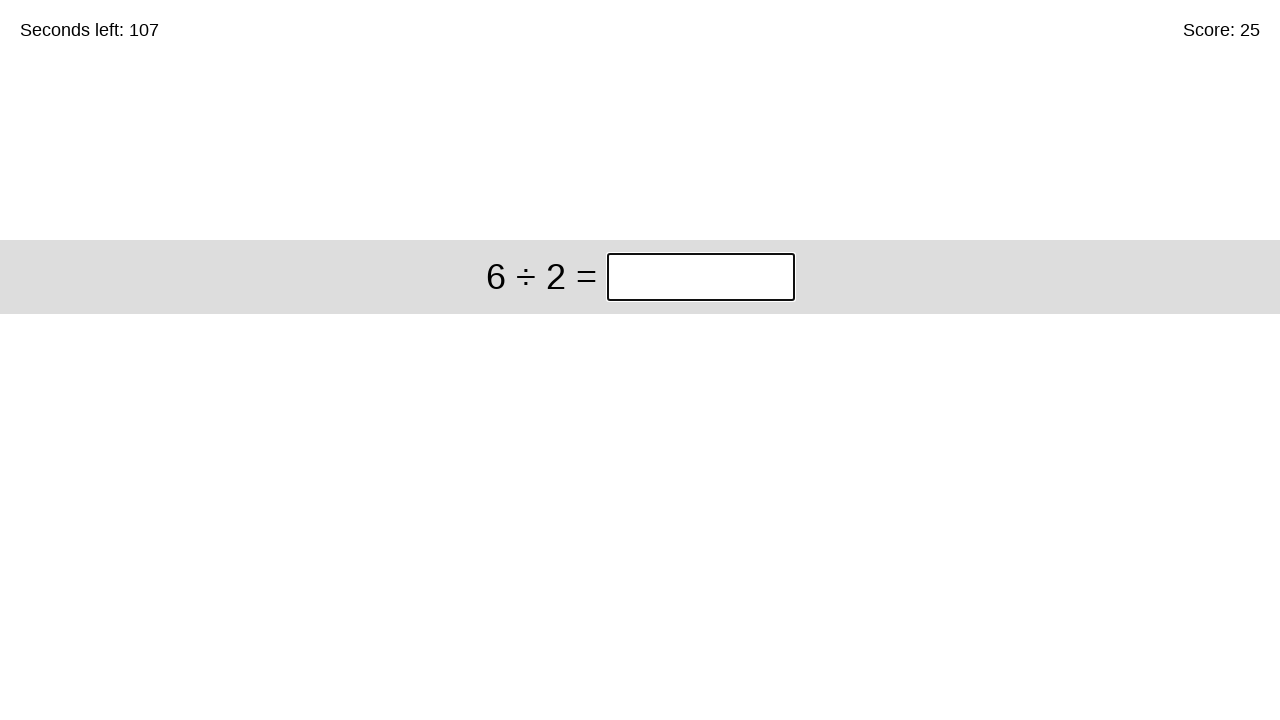

Pressed Enter to submit answer on input.answer
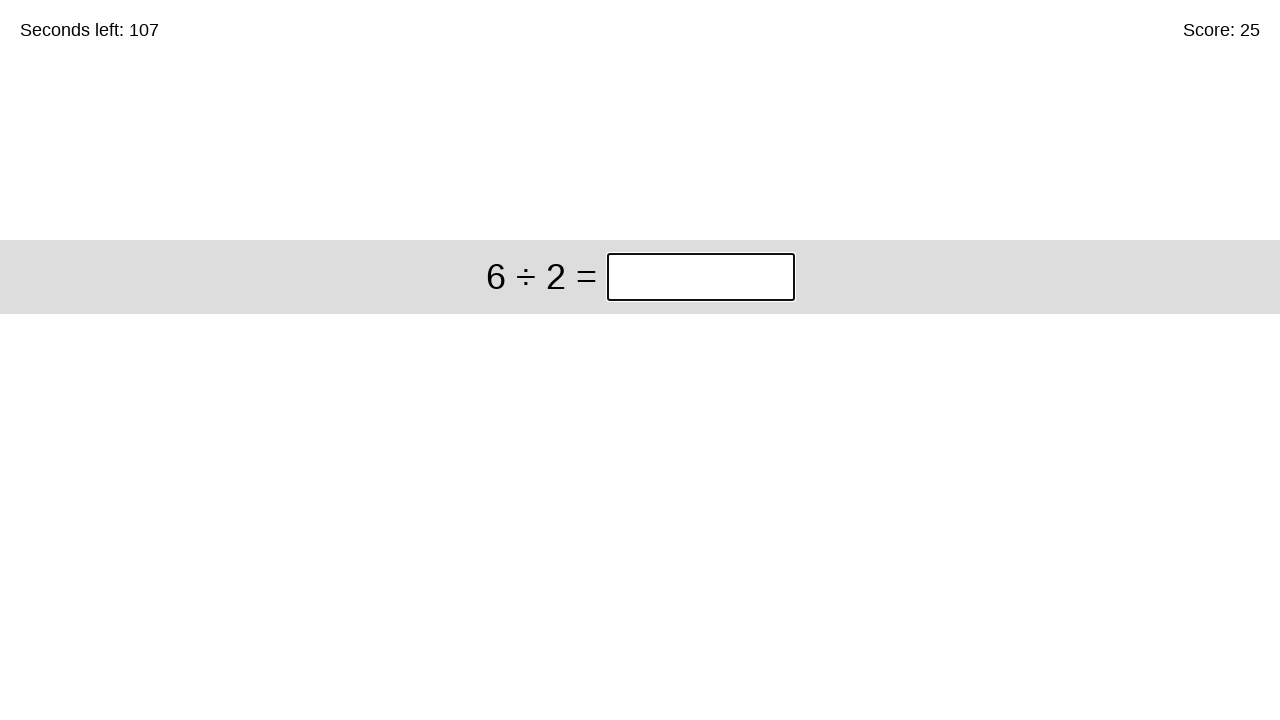

Answer submitted, waiting for next problem (solved 25 so far)
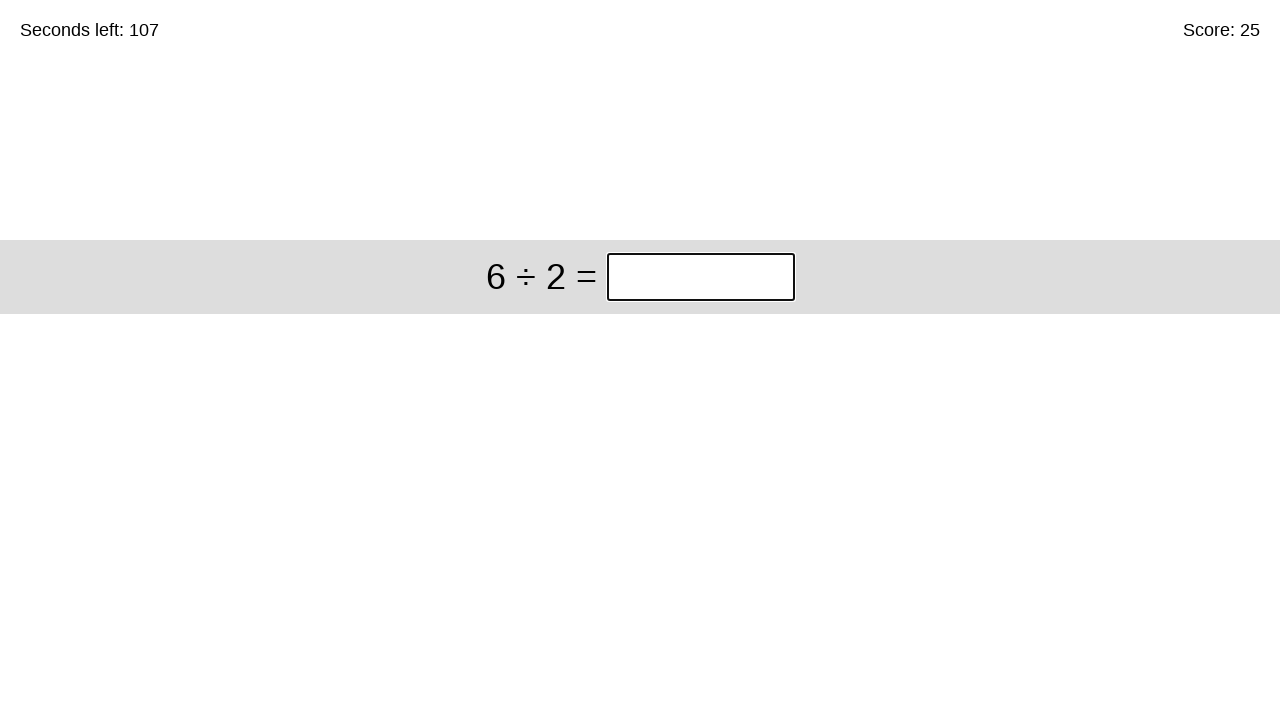

Filled answer field with '3' for problem '6 ÷ 2' on input.answer
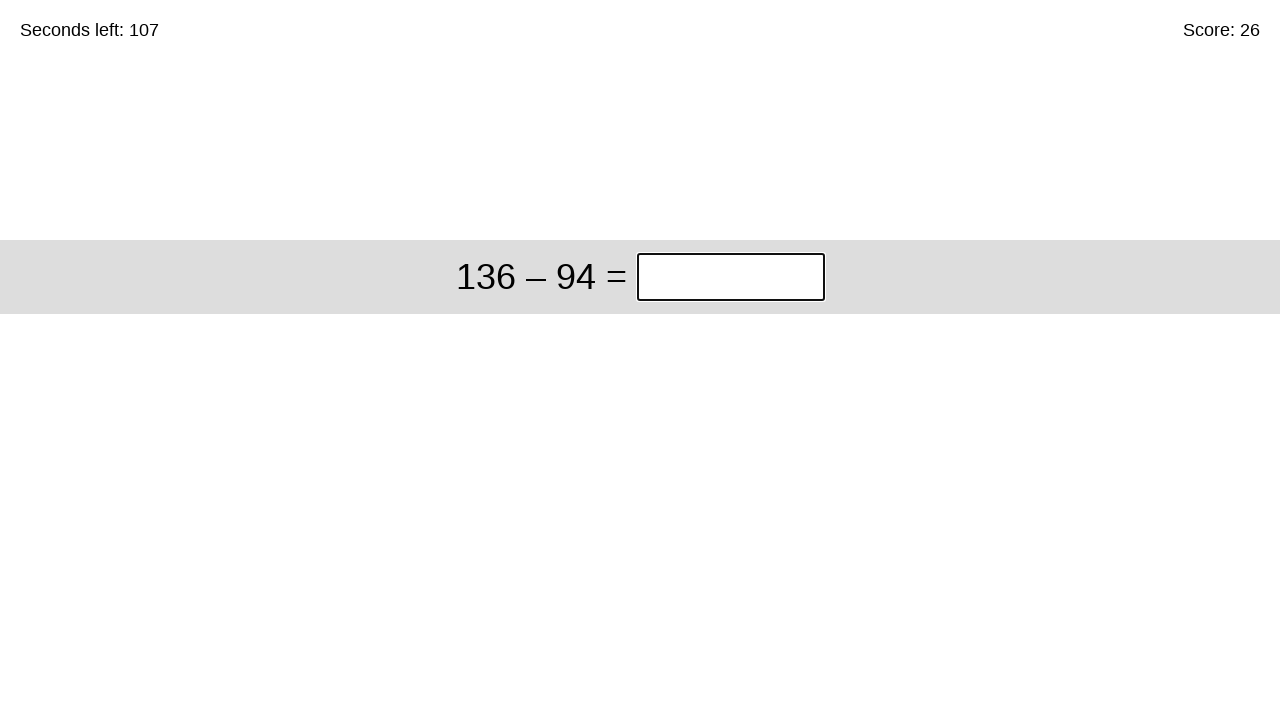

Pressed Enter to submit answer on input.answer
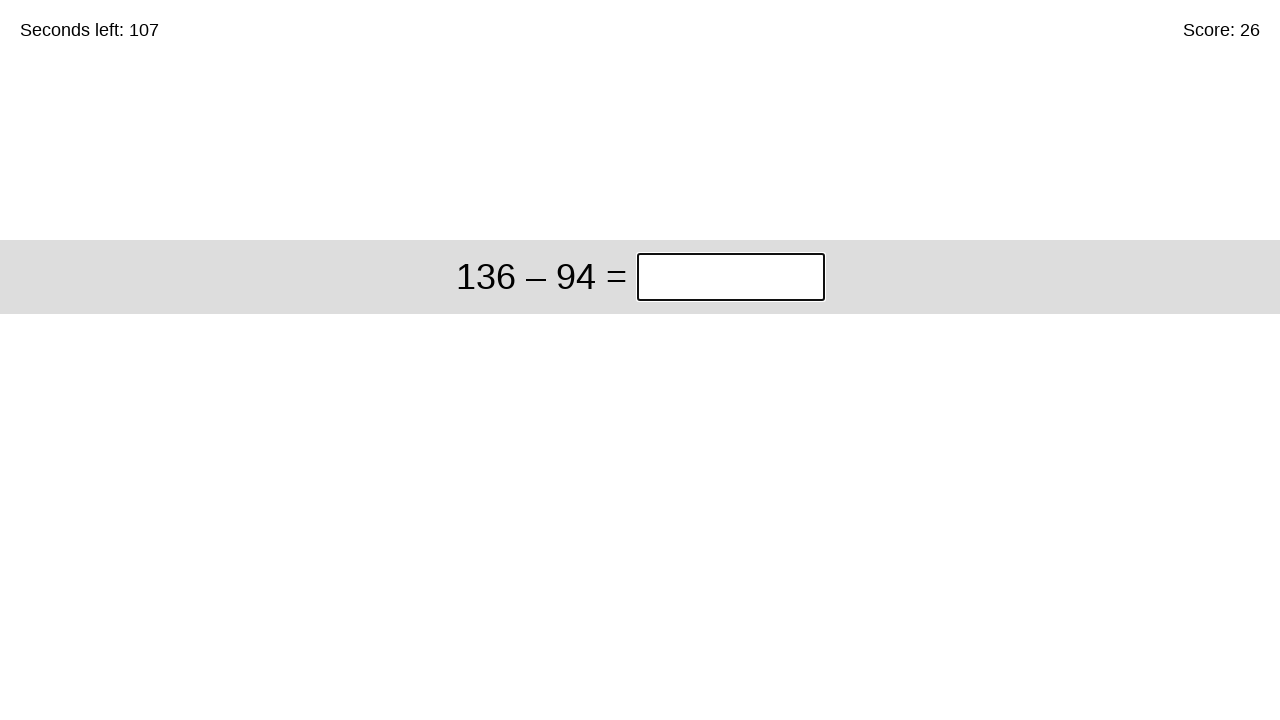

Answer submitted, waiting for next problem (solved 26 so far)
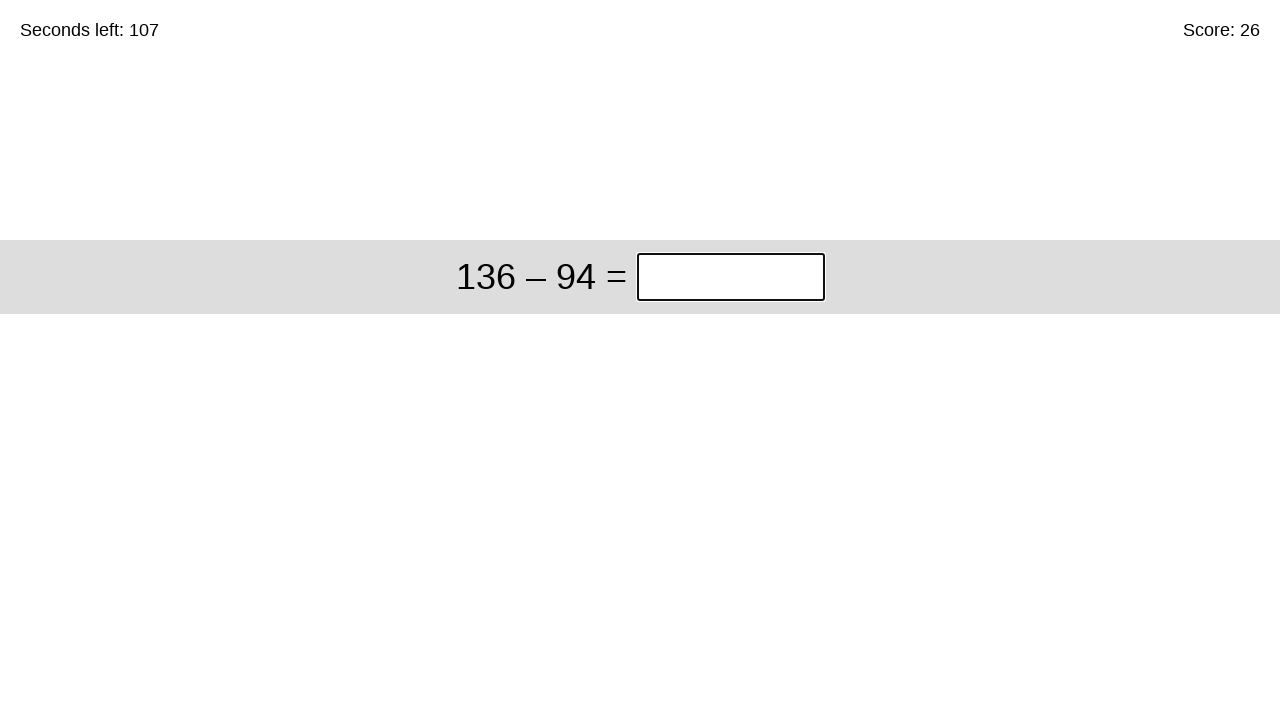

Filled answer field with '42' for problem '136 – 94' on input.answer
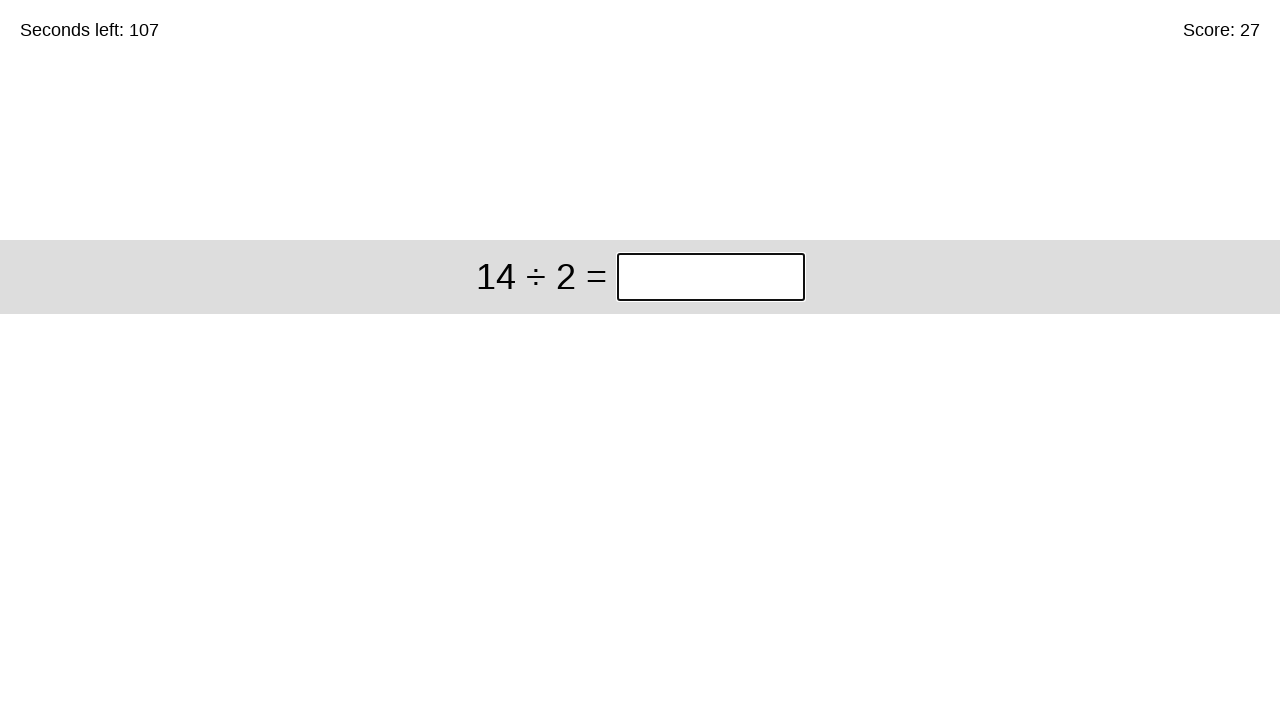

Pressed Enter to submit answer on input.answer
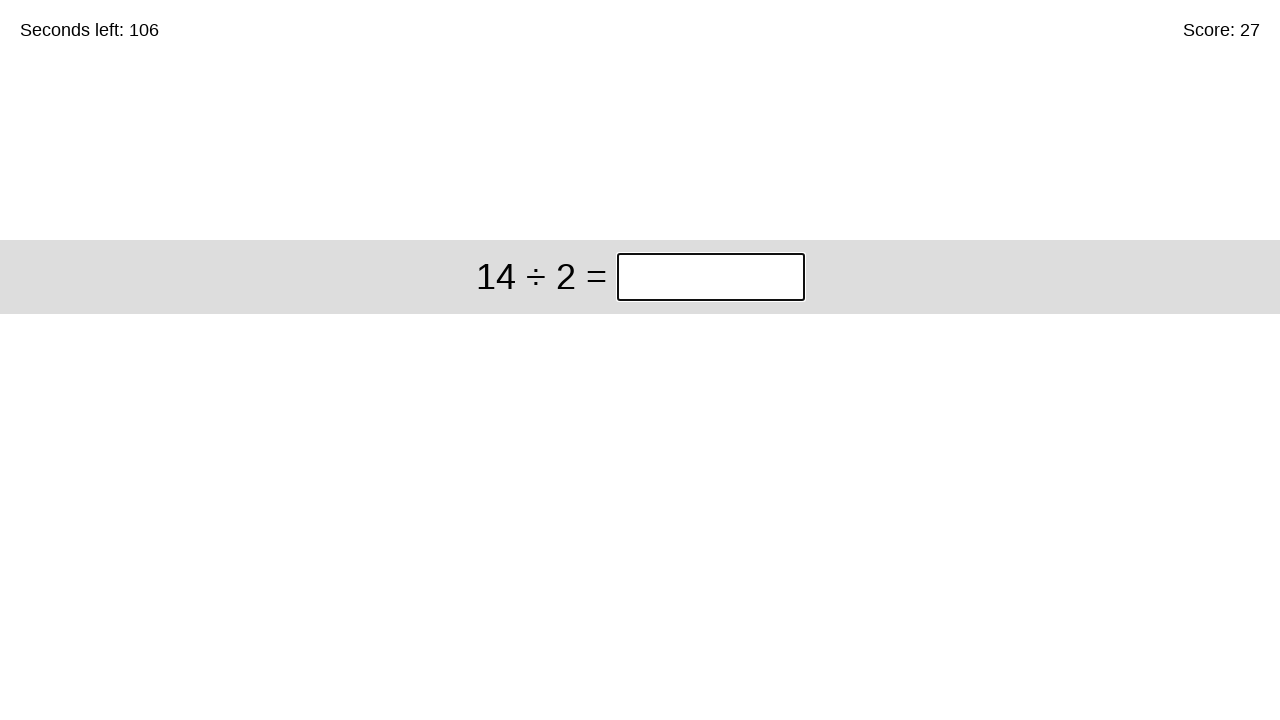

Answer submitted, waiting for next problem (solved 27 so far)
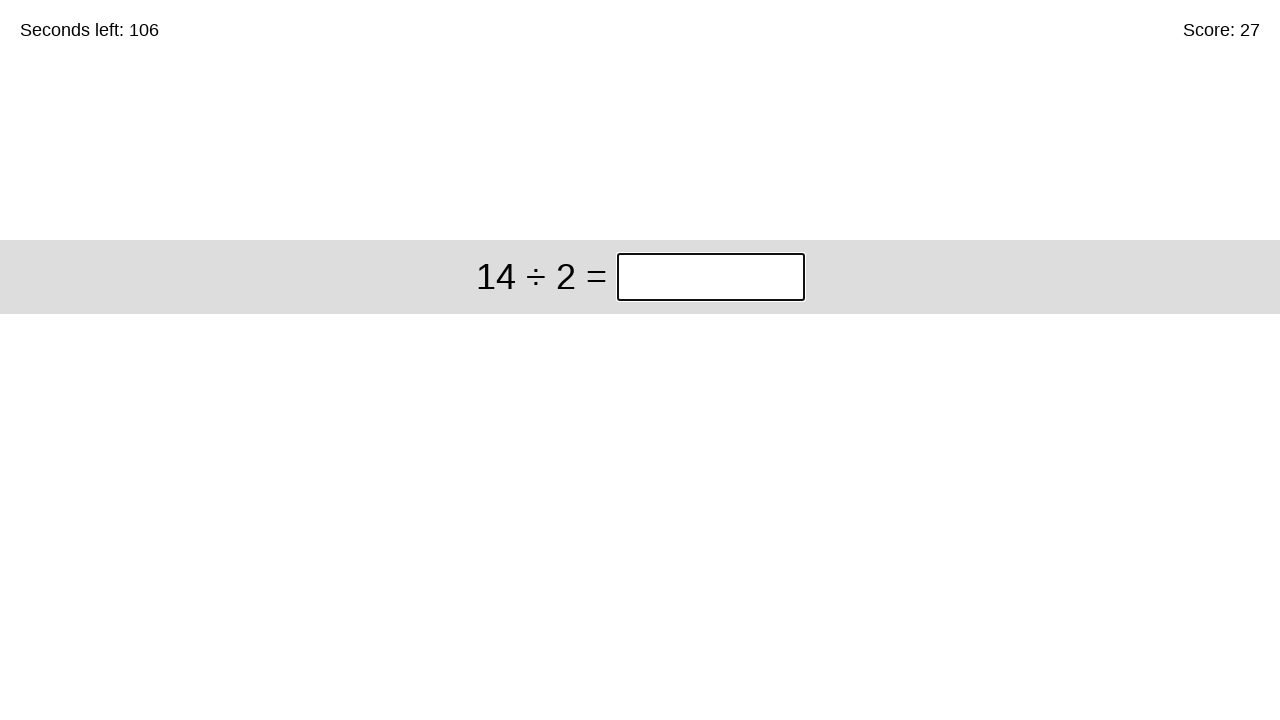

Filled answer field with '7' for problem '14 ÷ 2' on input.answer
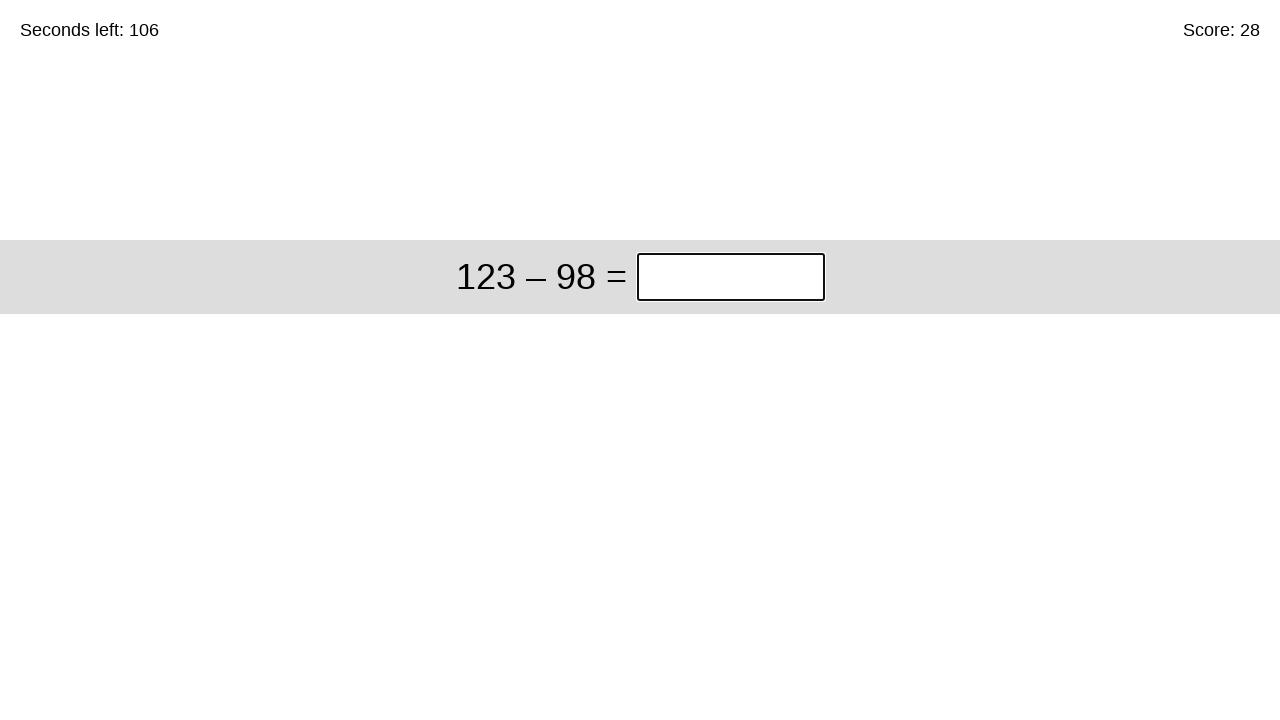

Pressed Enter to submit answer on input.answer
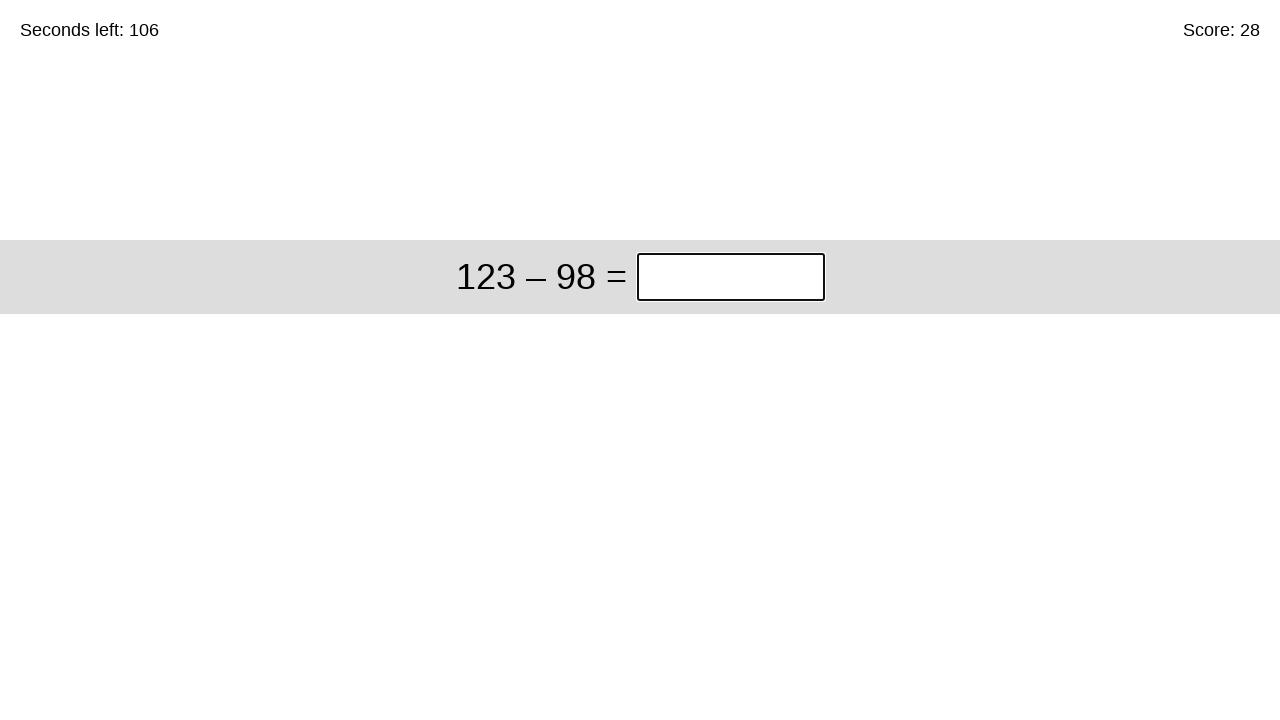

Answer submitted, waiting for next problem (solved 28 so far)
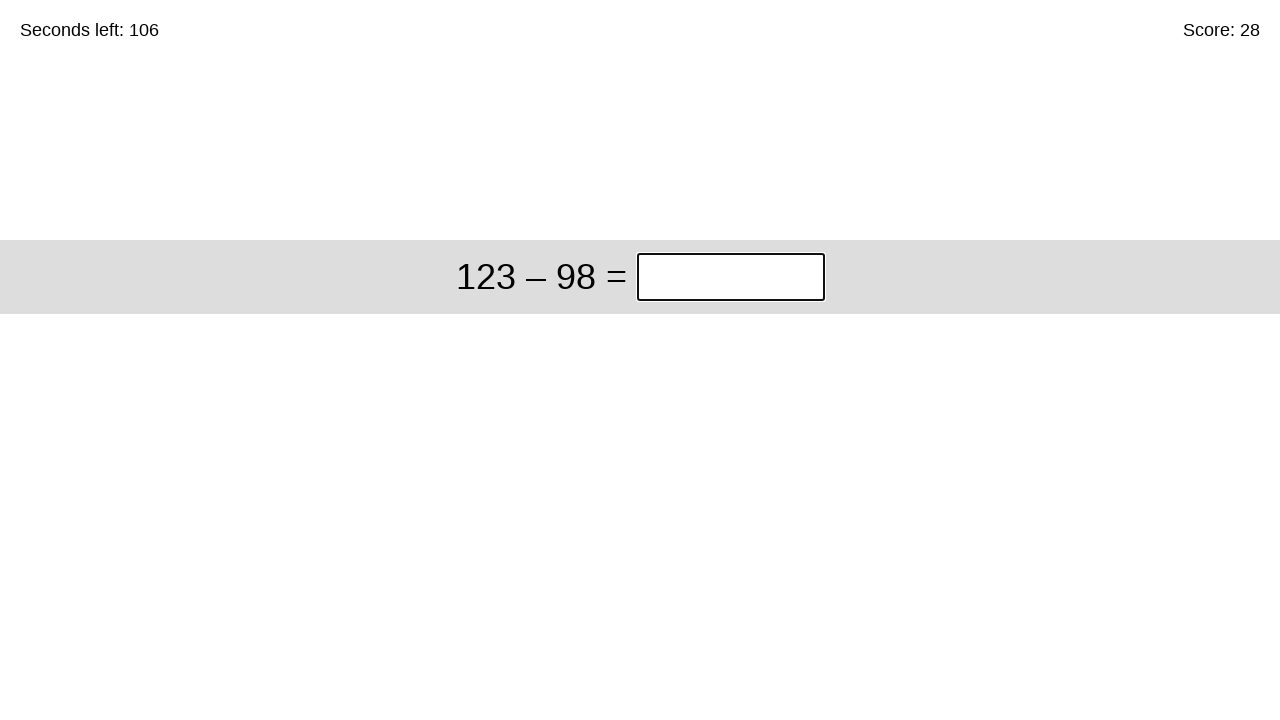

Filled answer field with '25' for problem '123 – 98' on input.answer
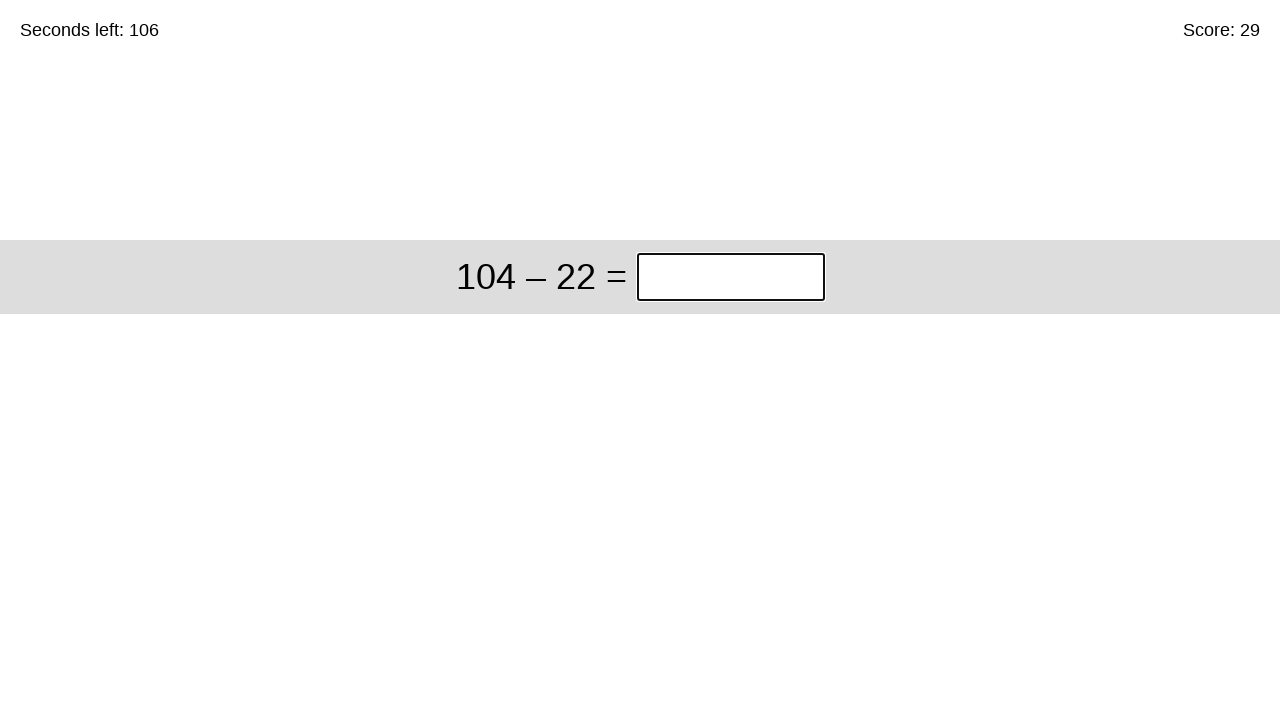

Pressed Enter to submit answer on input.answer
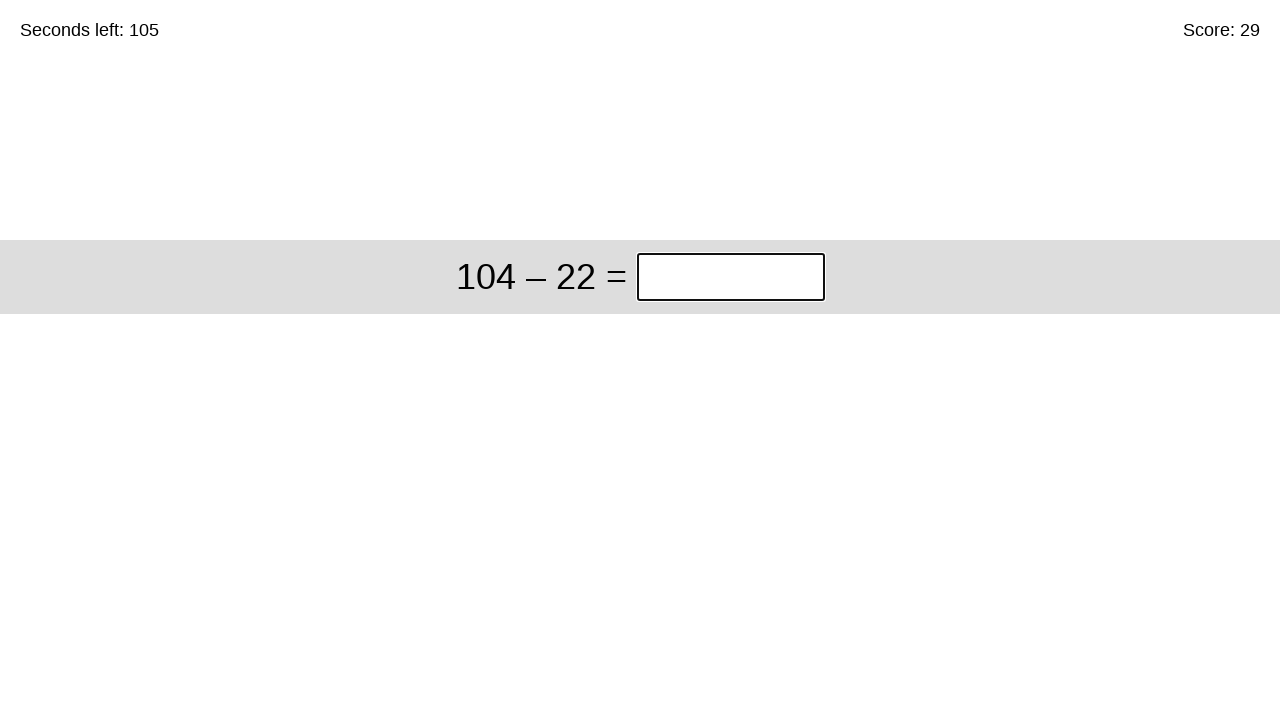

Answer submitted, waiting for next problem (solved 29 so far)
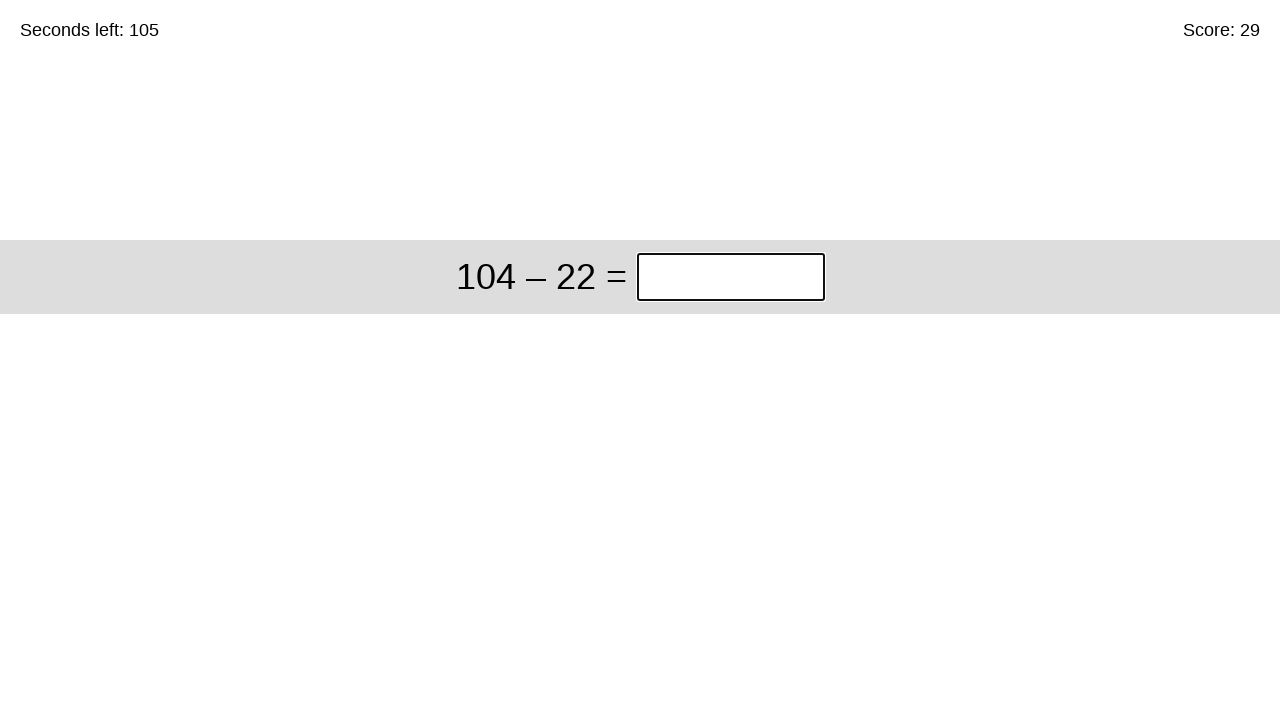

Filled answer field with '82' for problem '104 – 22' on input.answer
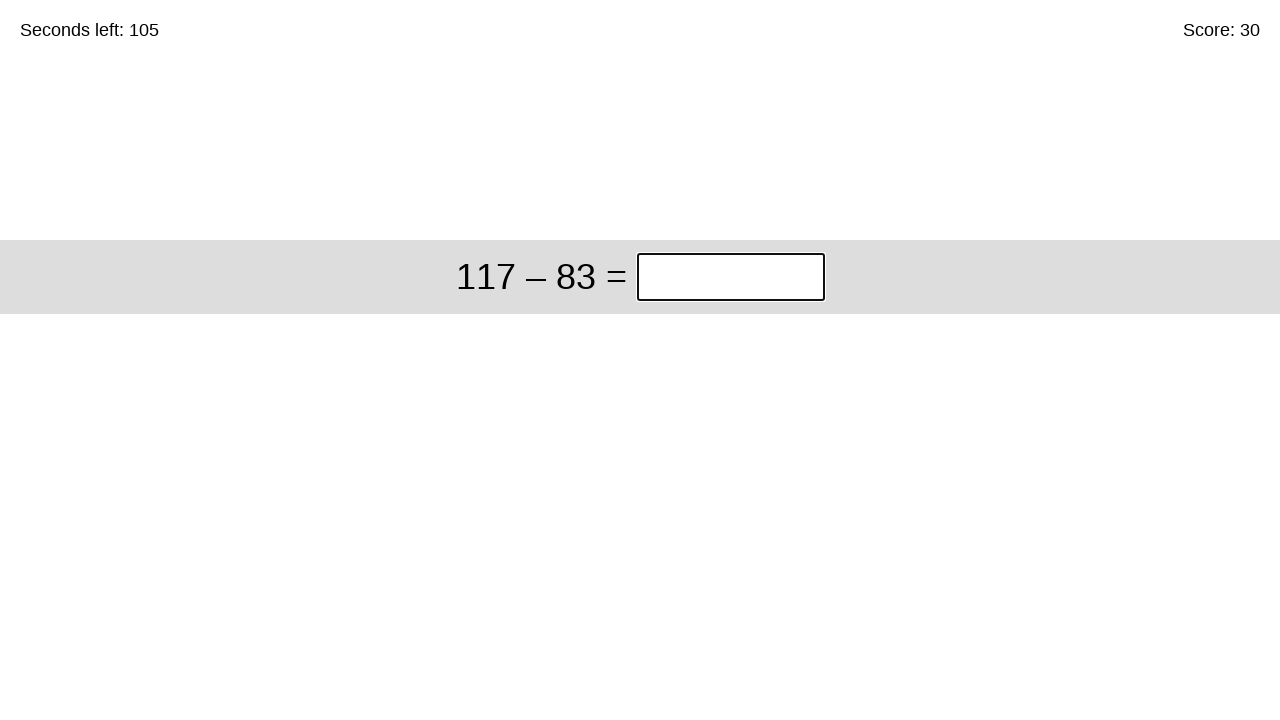

Pressed Enter to submit answer on input.answer
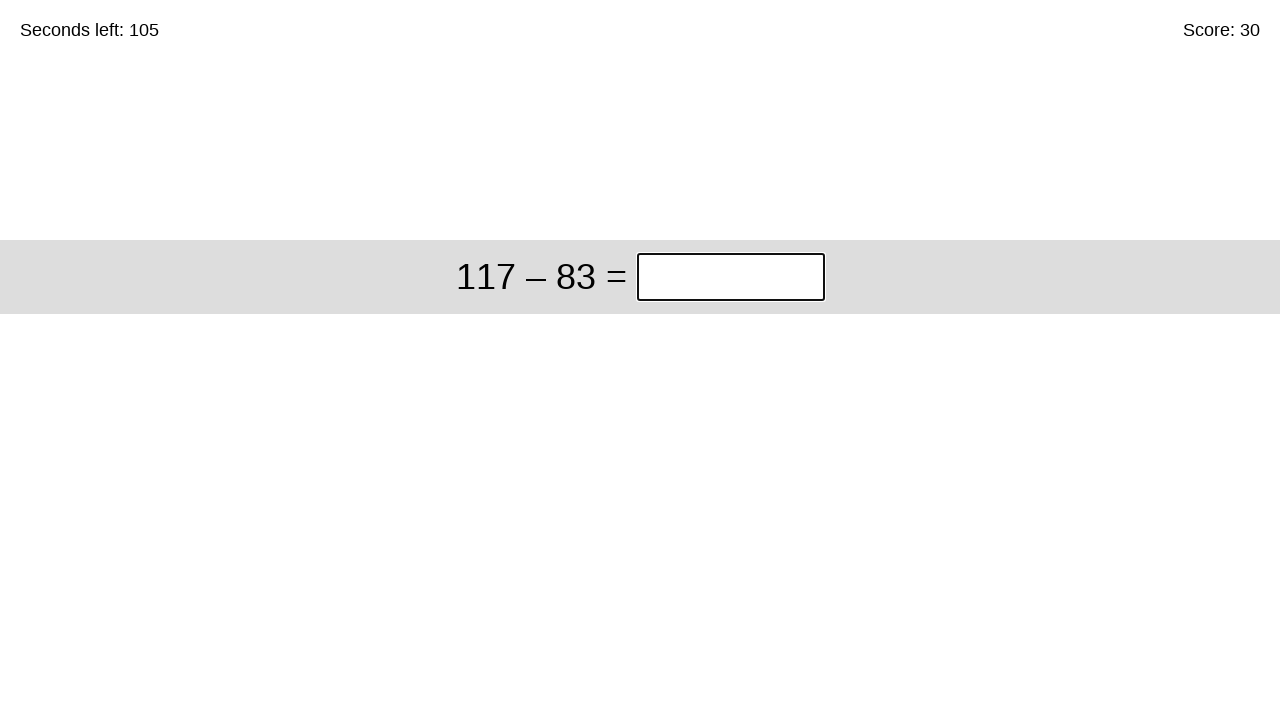

Answer submitted, waiting for next problem (solved 30 so far)
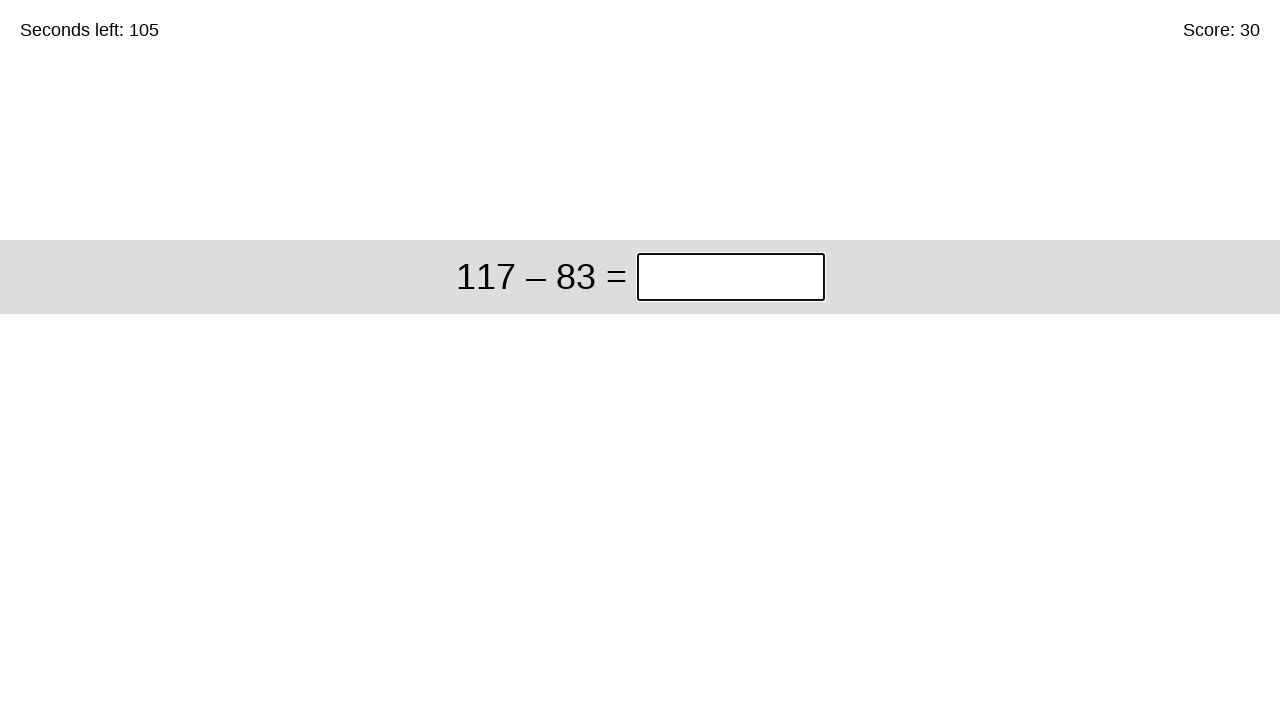

Filled answer field with '34' for problem '117 – 83' on input.answer
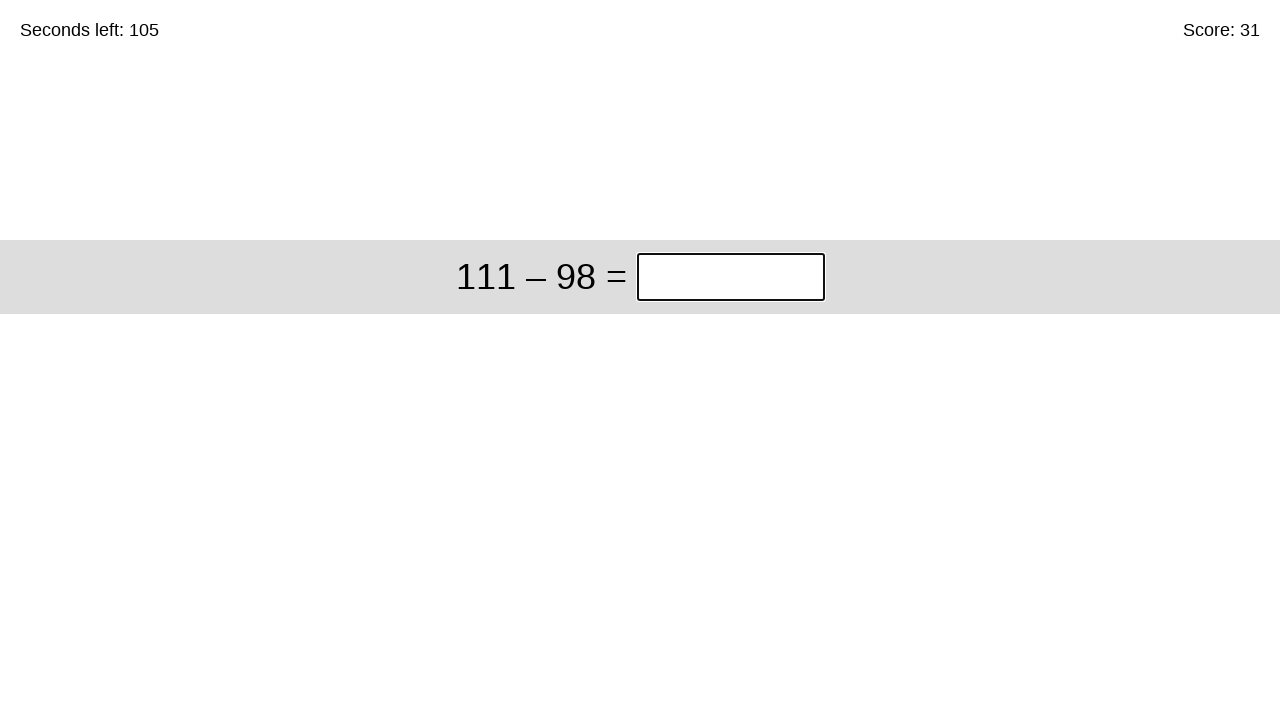

Pressed Enter to submit answer on input.answer
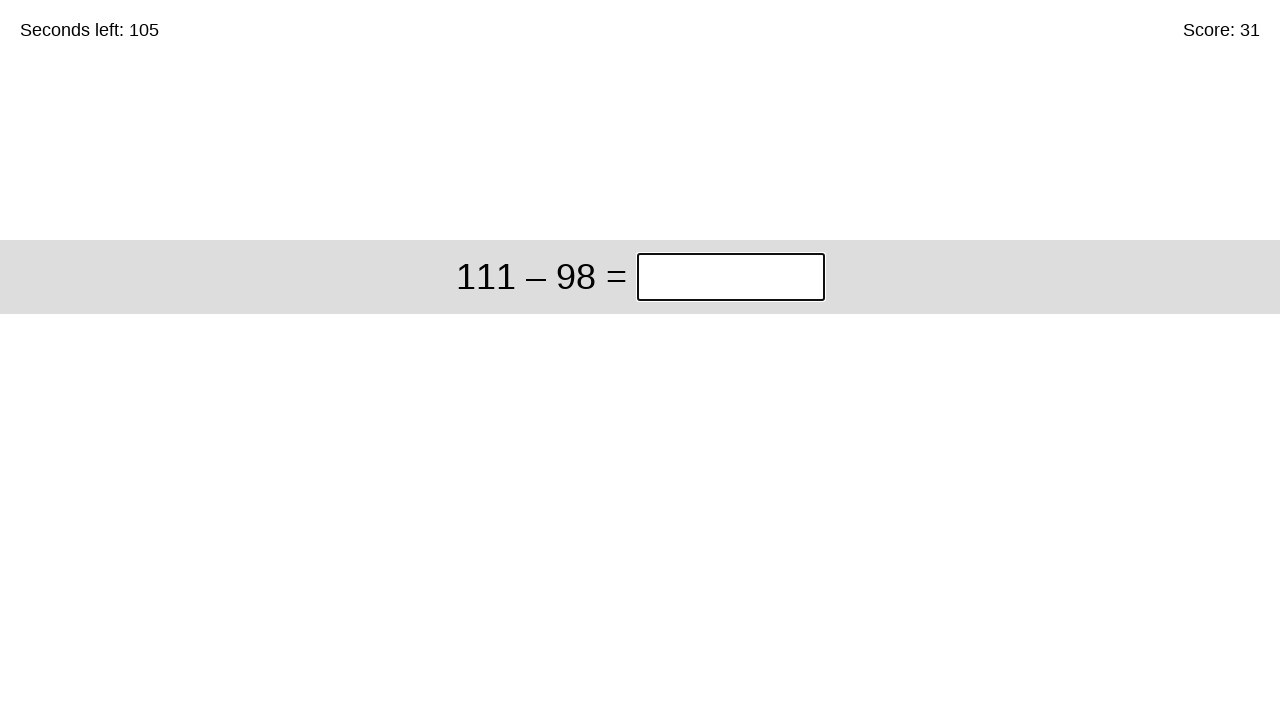

Answer submitted, waiting for next problem (solved 31 so far)
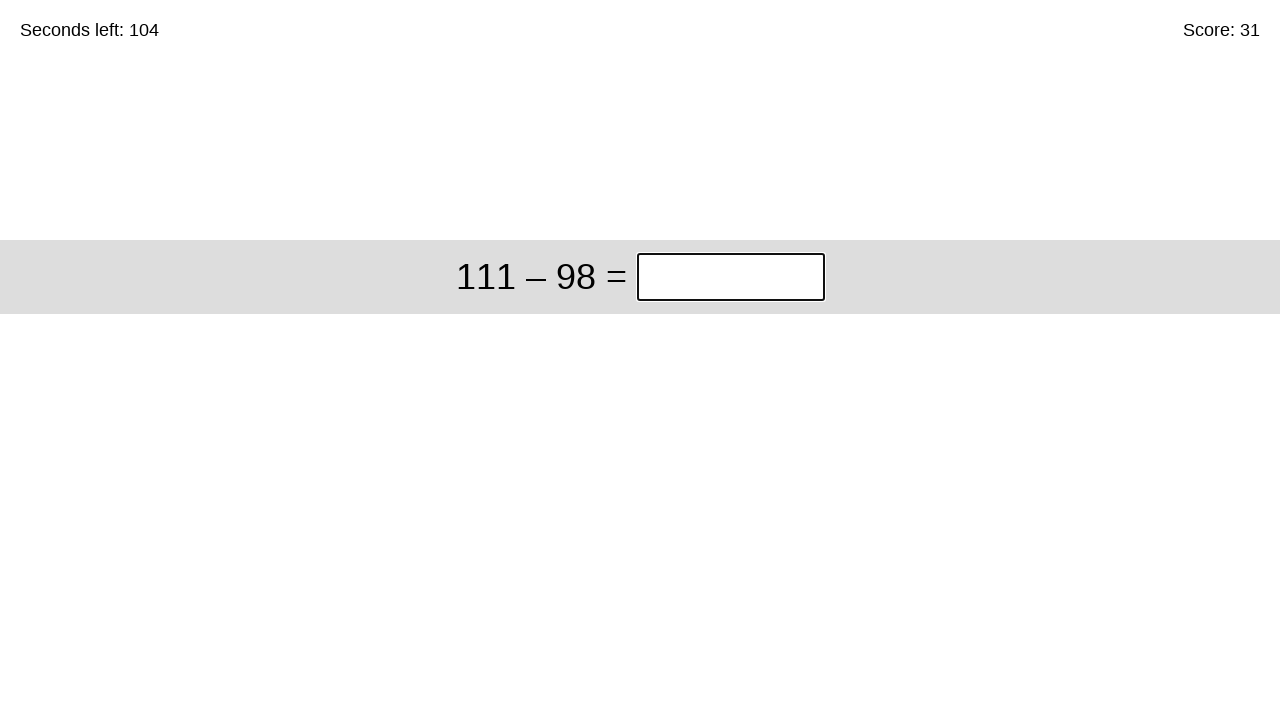

Filled answer field with '13' for problem '111 – 98' on input.answer
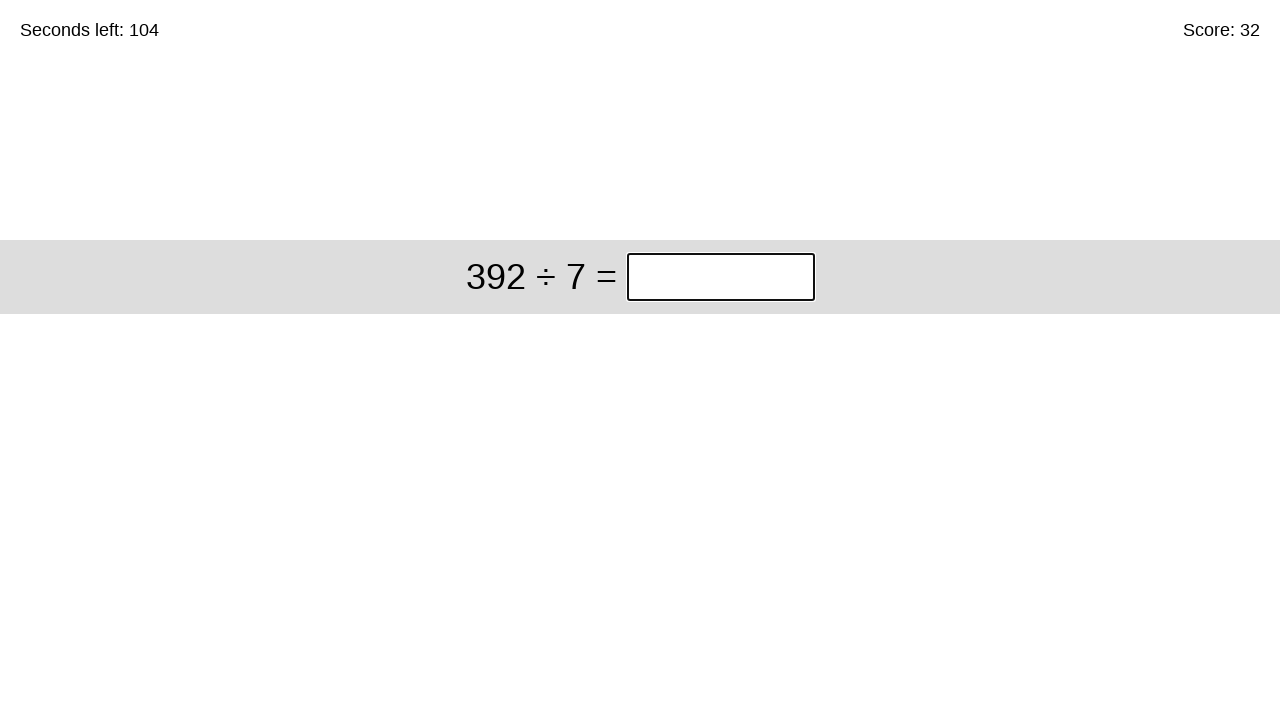

Pressed Enter to submit answer on input.answer
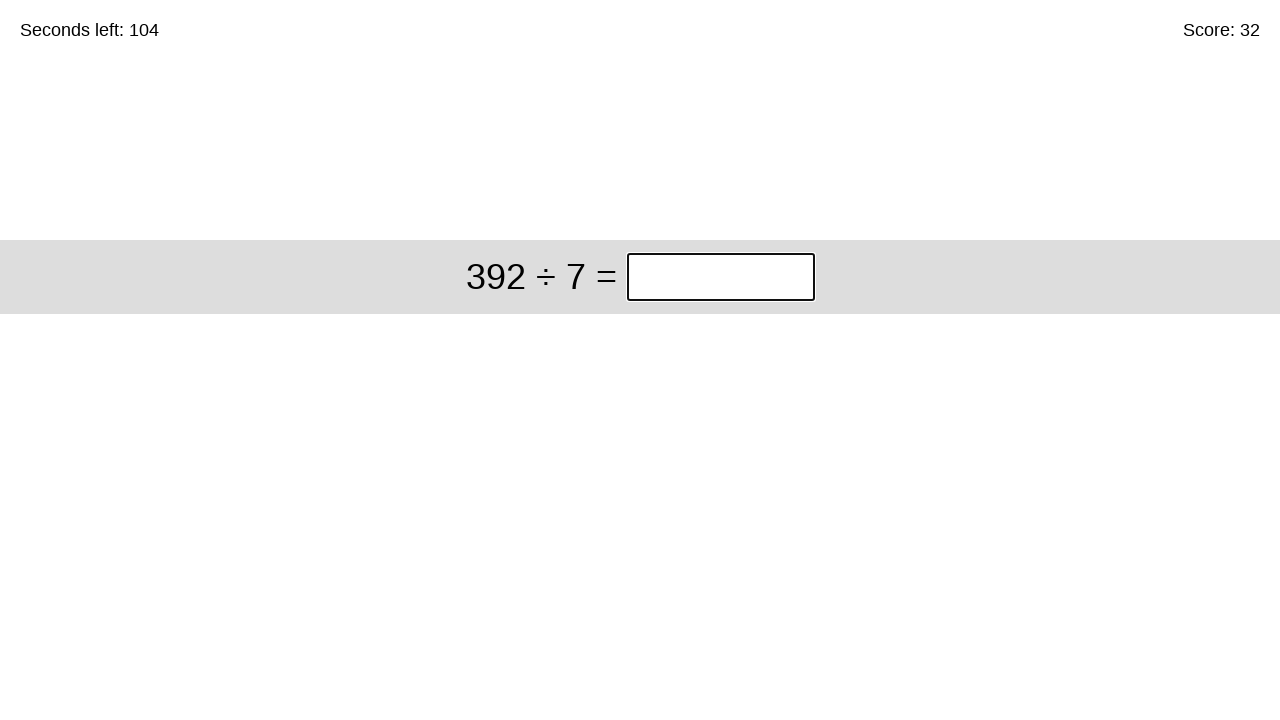

Answer submitted, waiting for next problem (solved 32 so far)
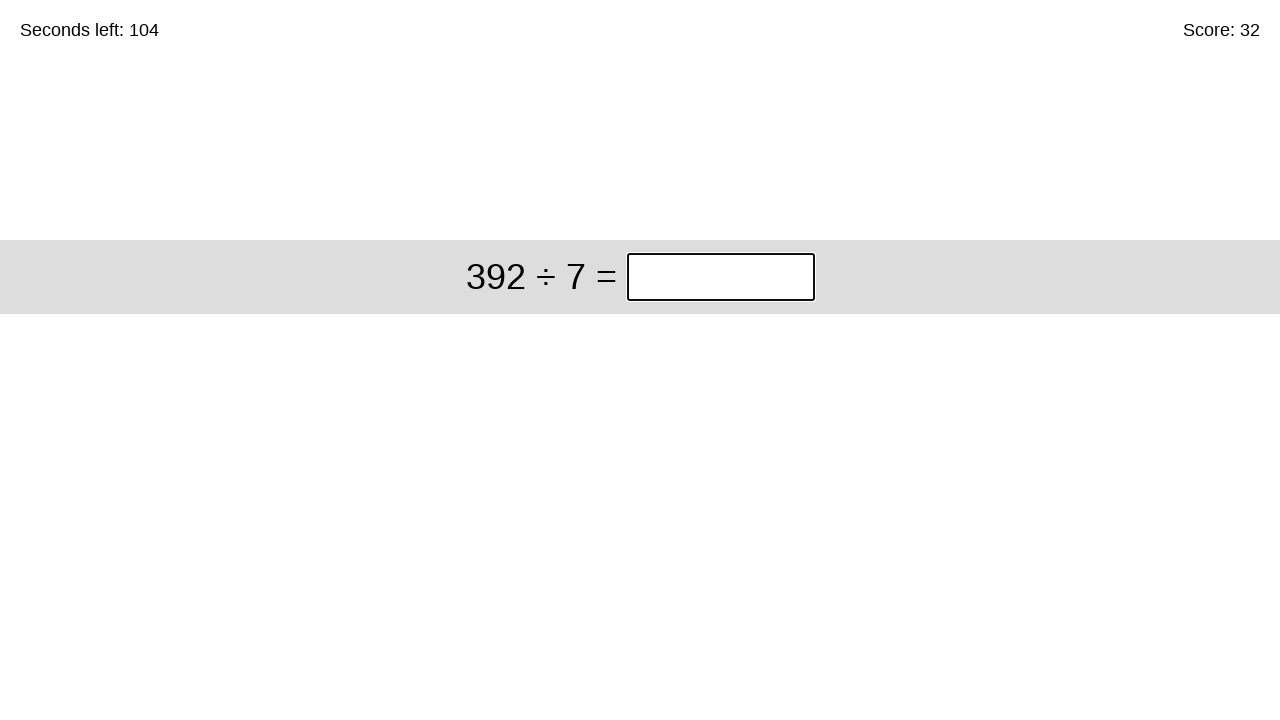

Filled answer field with '56' for problem '392 ÷ 7' on input.answer
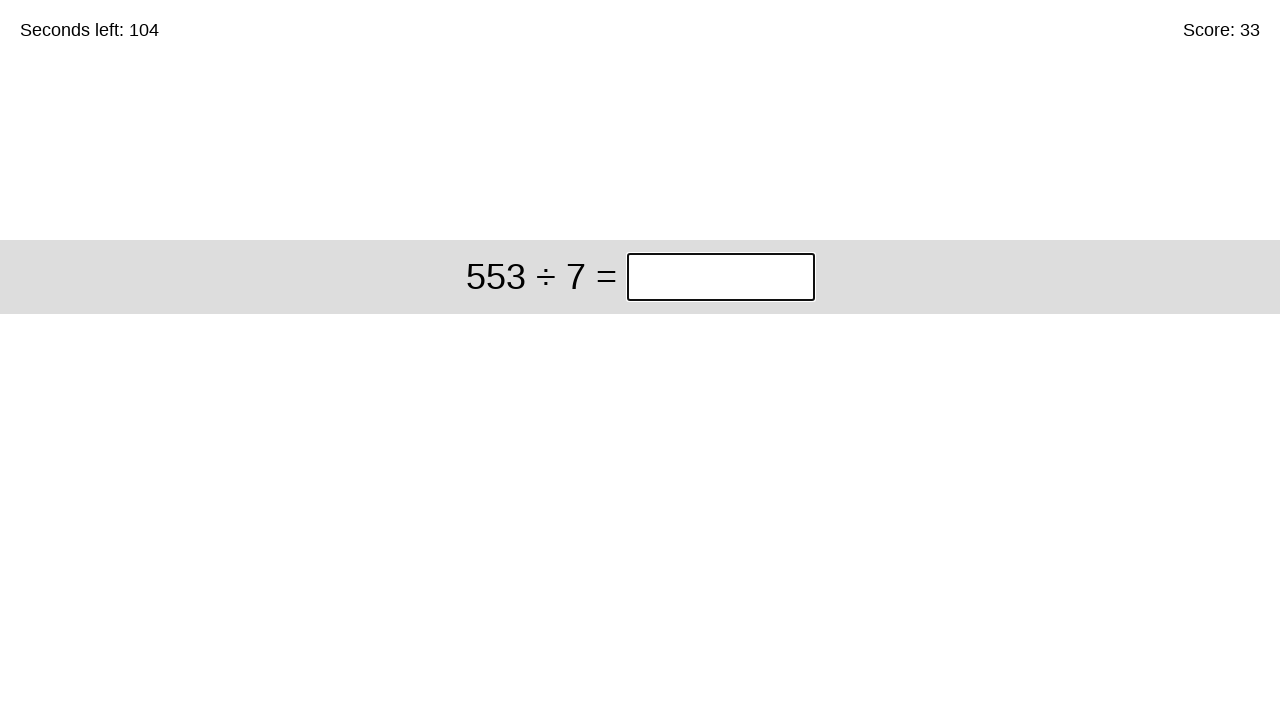

Pressed Enter to submit answer on input.answer
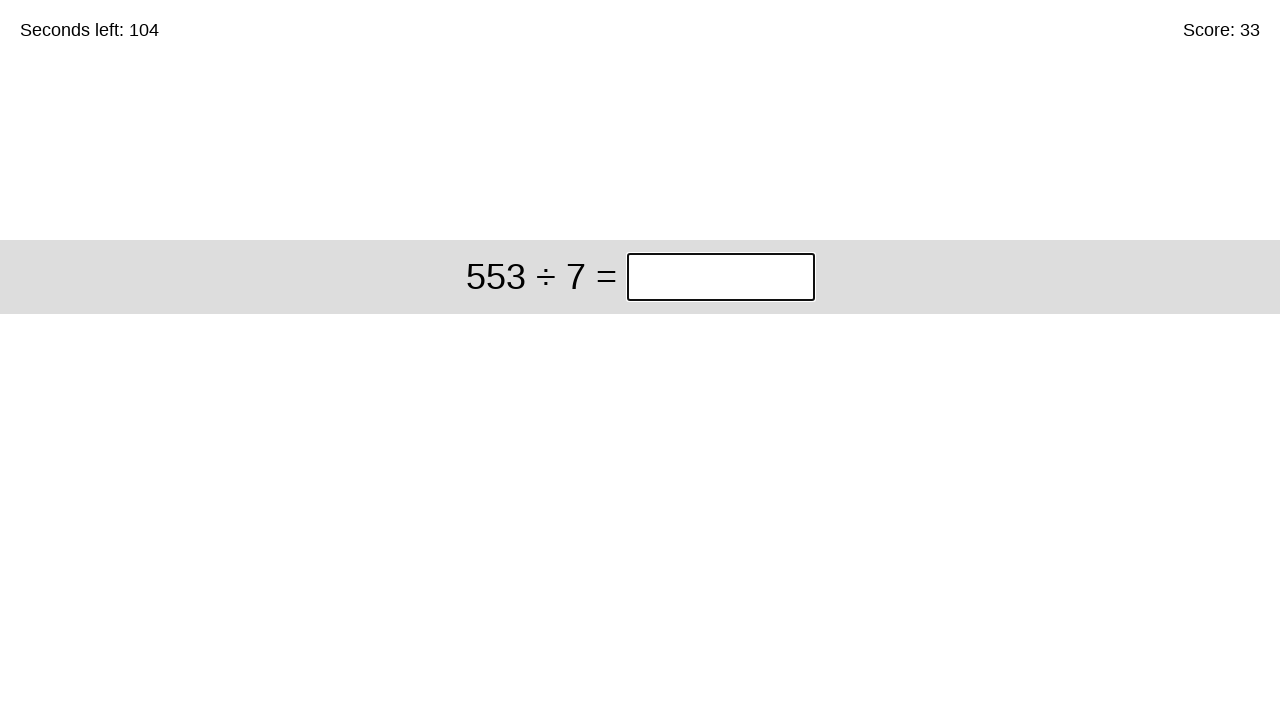

Answer submitted, waiting for next problem (solved 33 so far)
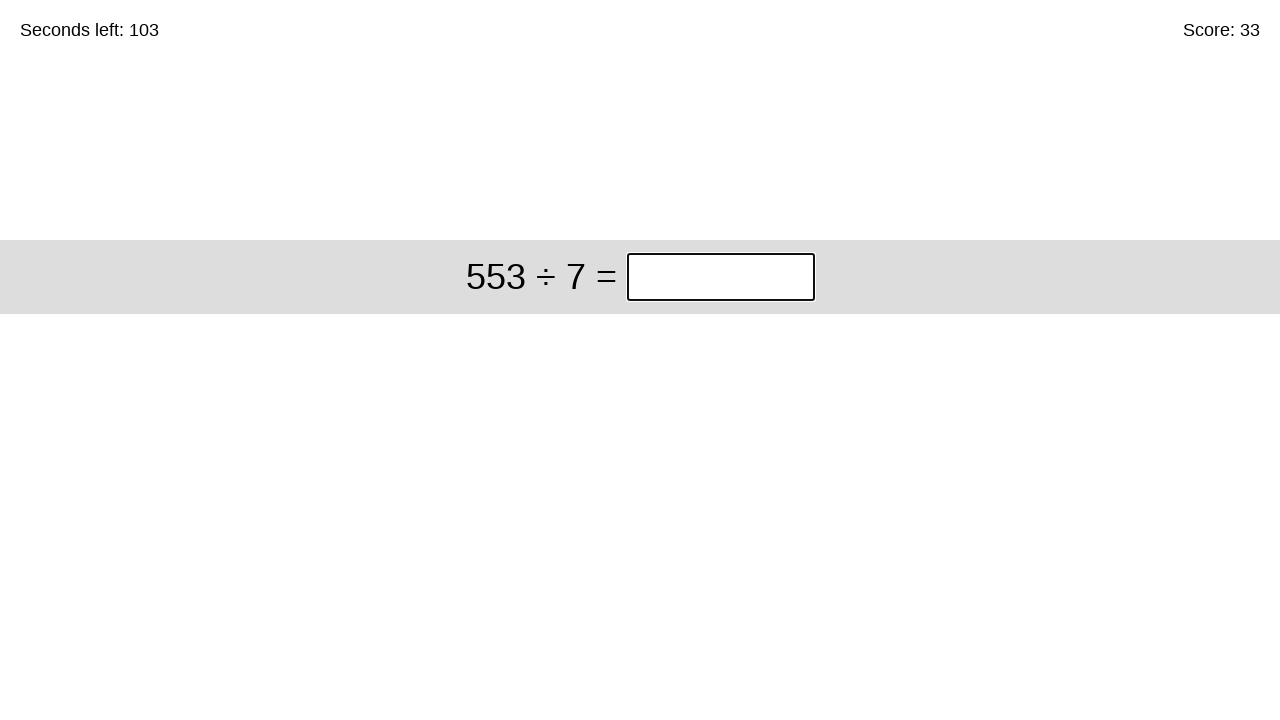

Filled answer field with '79' for problem '553 ÷ 7' on input.answer
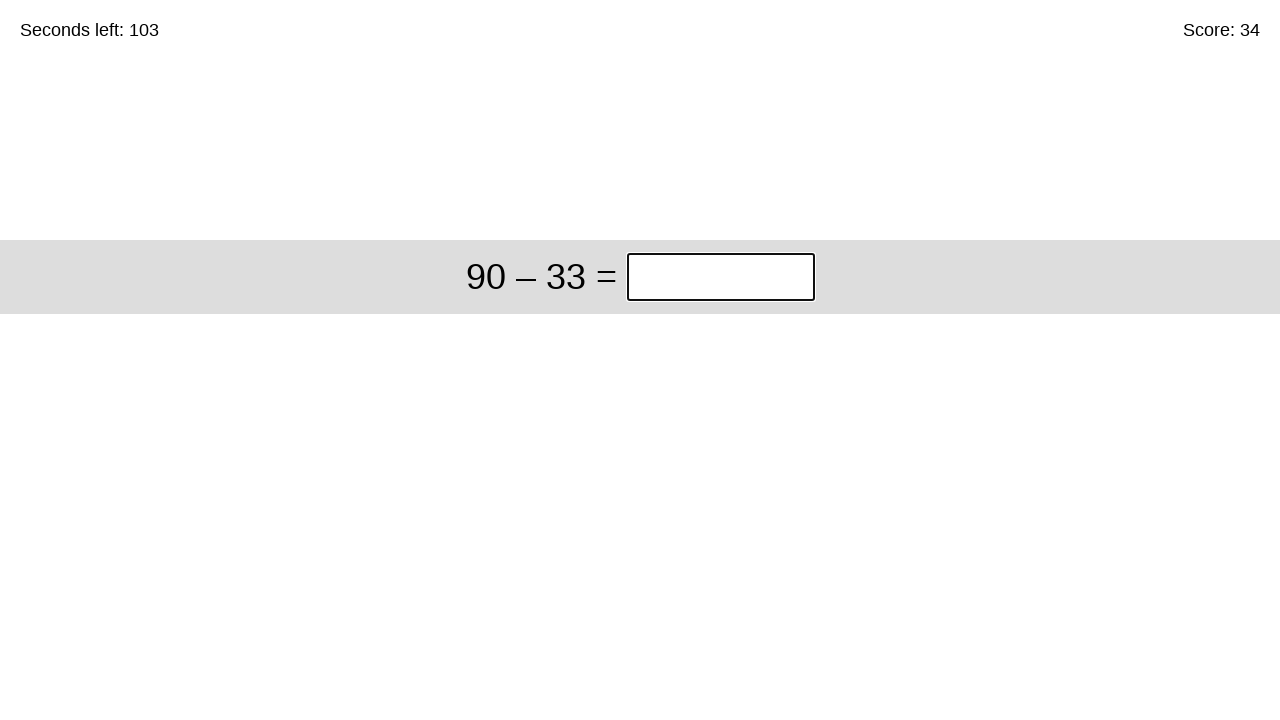

Pressed Enter to submit answer on input.answer
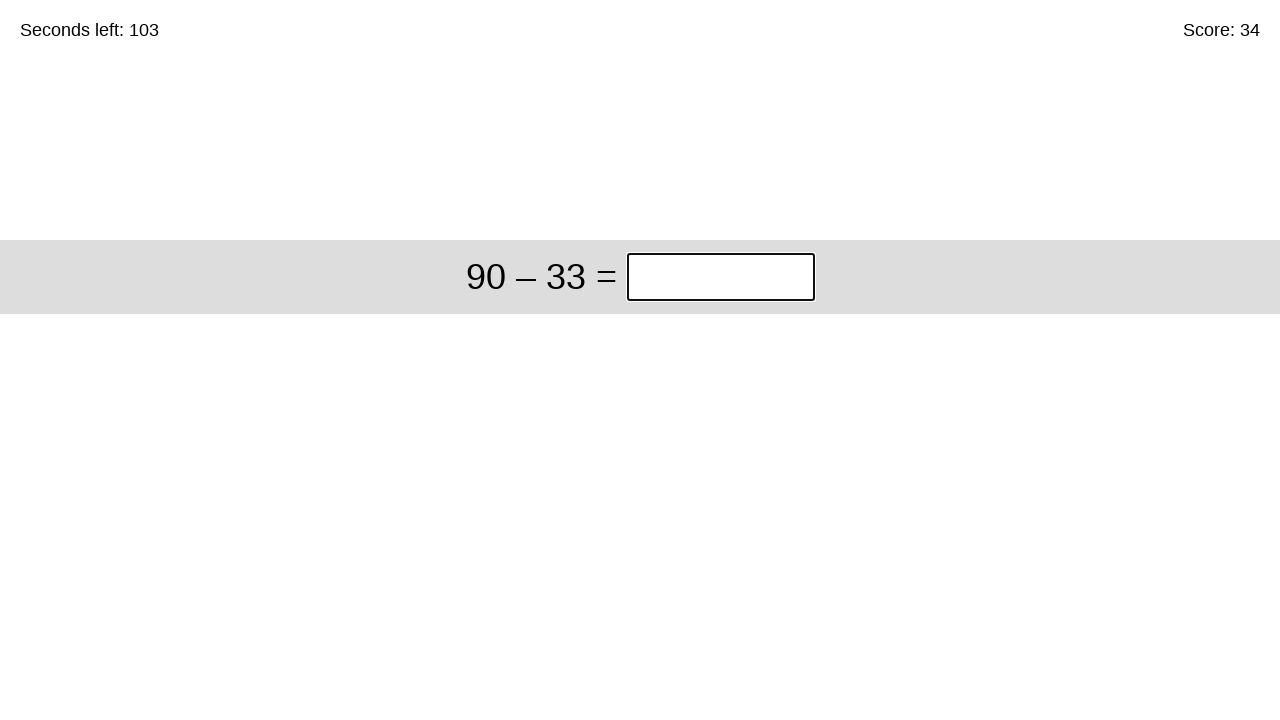

Answer submitted, waiting for next problem (solved 34 so far)
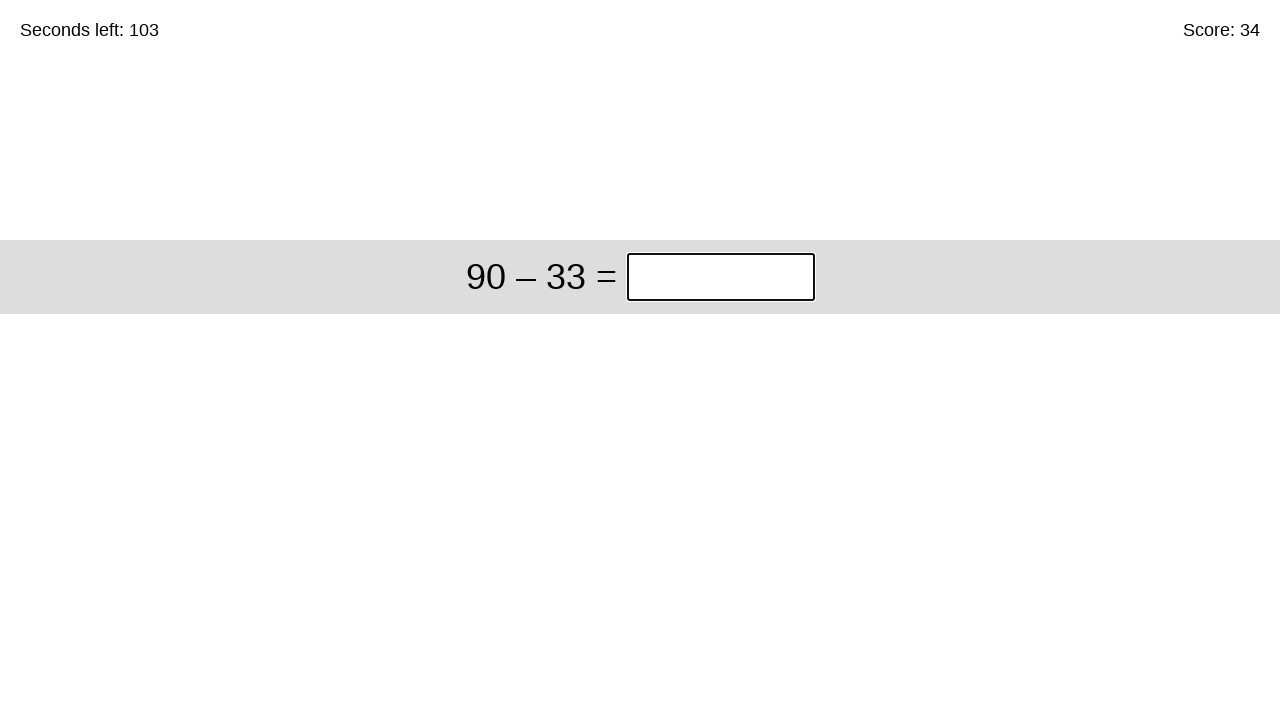

Filled answer field with '57' for problem '90 – 33' on input.answer
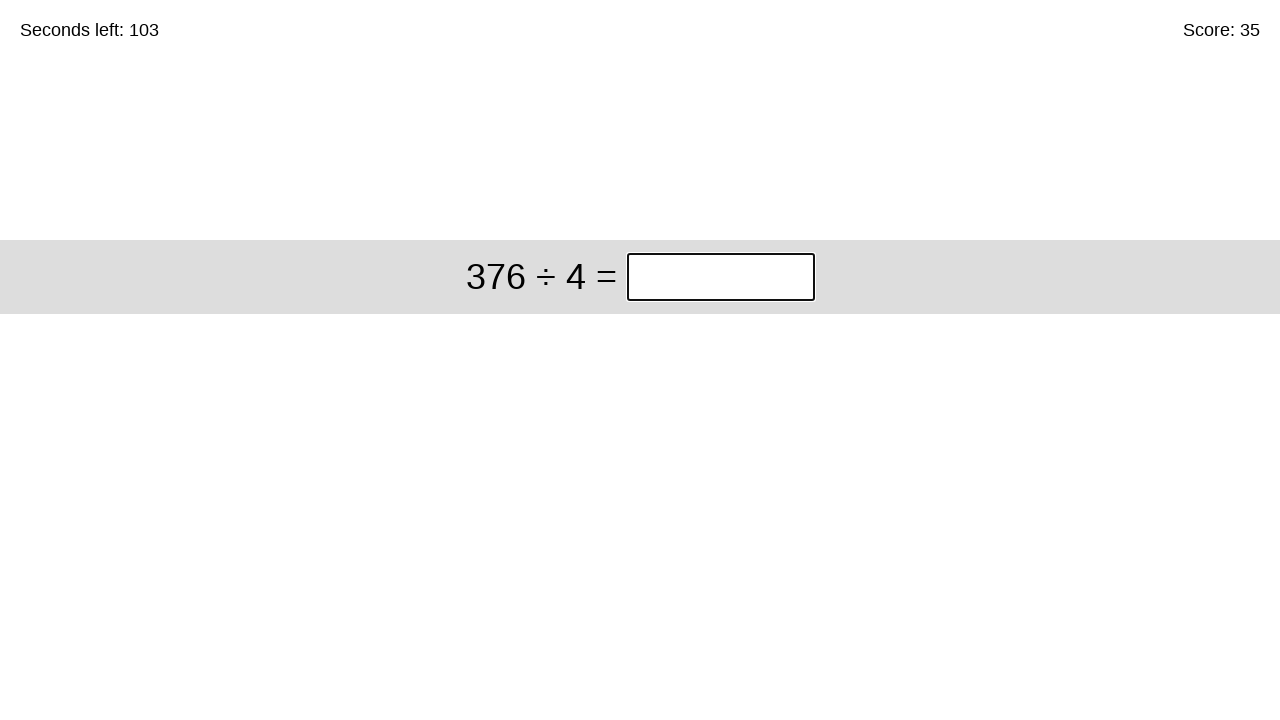

Pressed Enter to submit answer on input.answer
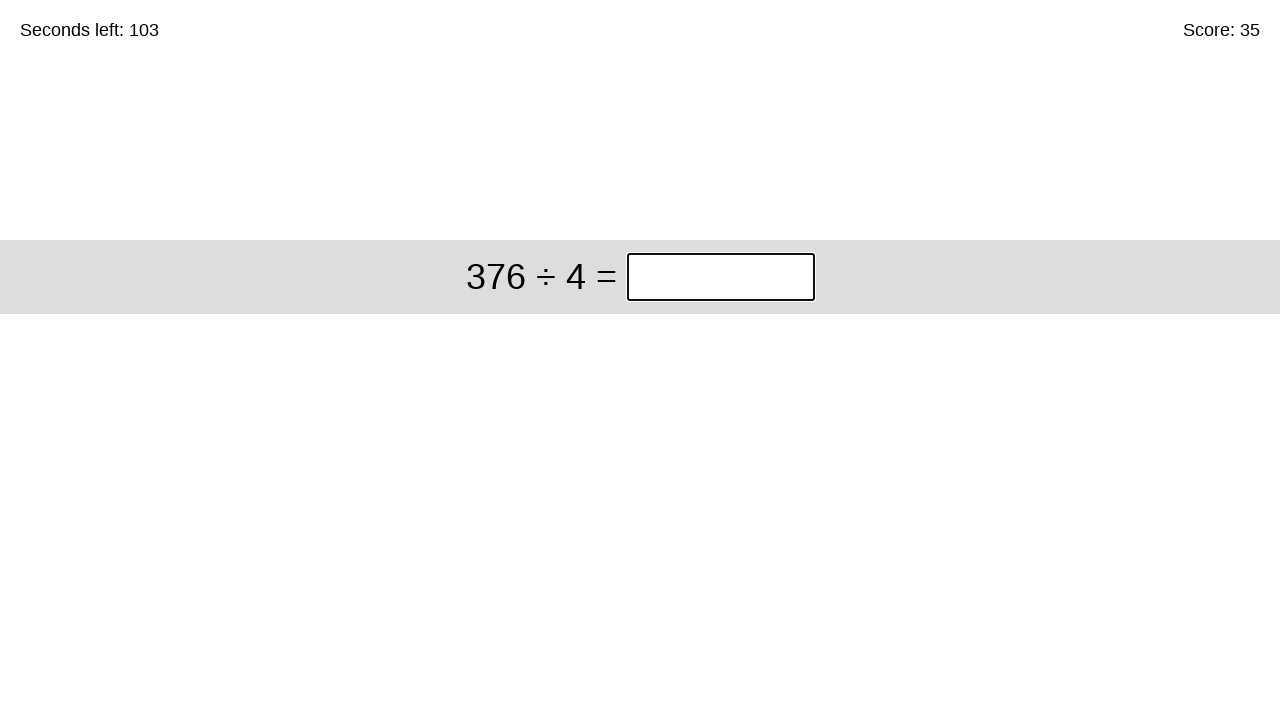

Answer submitted, waiting for next problem (solved 35 so far)
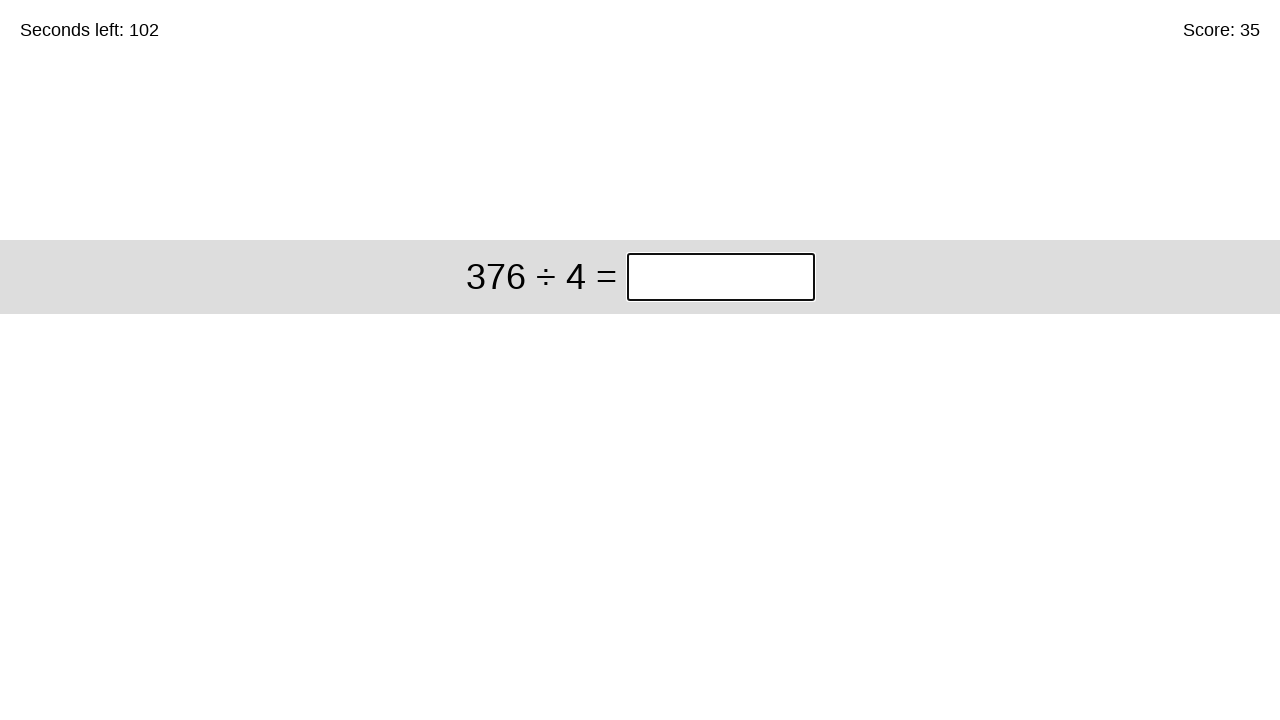

Filled answer field with '94' for problem '376 ÷ 4' on input.answer
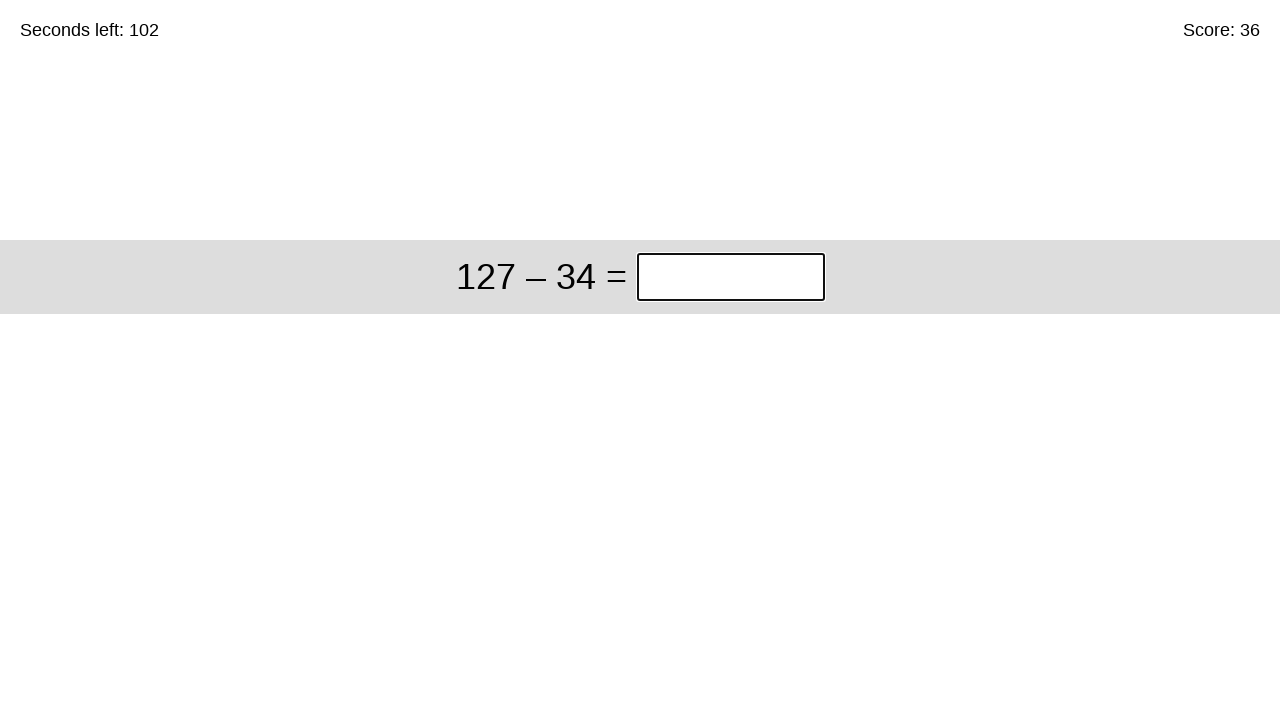

Pressed Enter to submit answer on input.answer
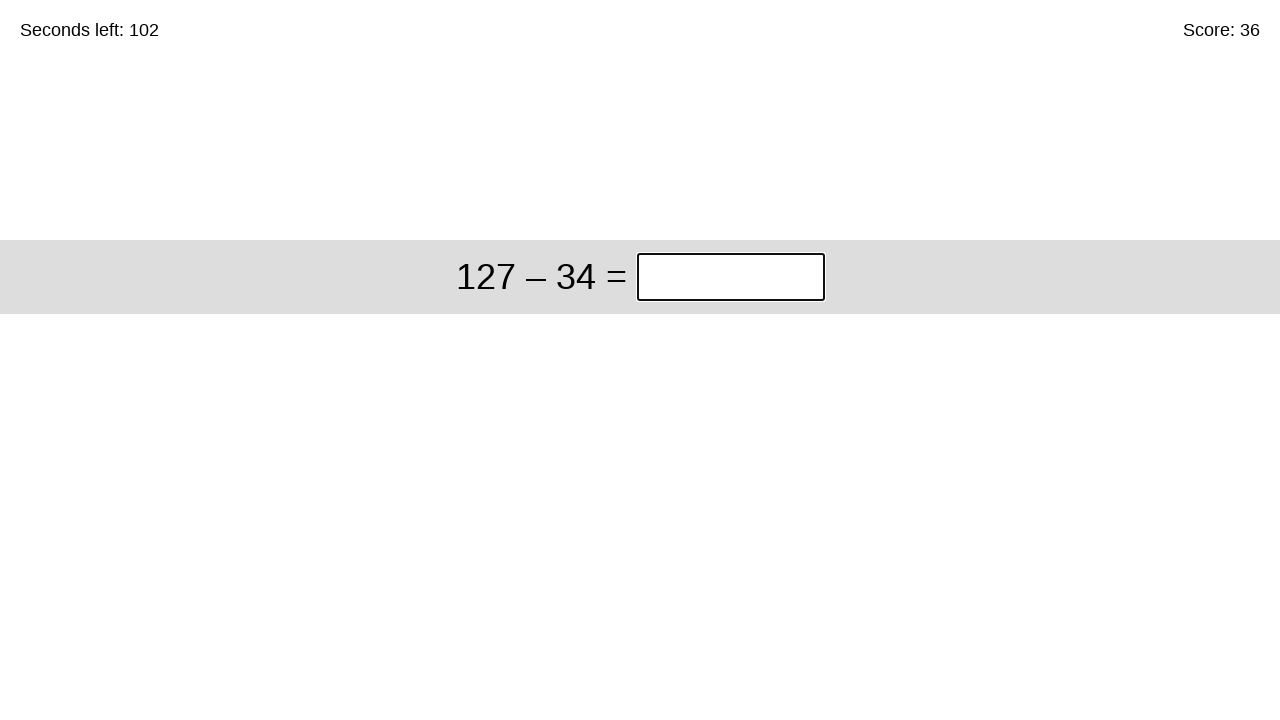

Answer submitted, waiting for next problem (solved 36 so far)
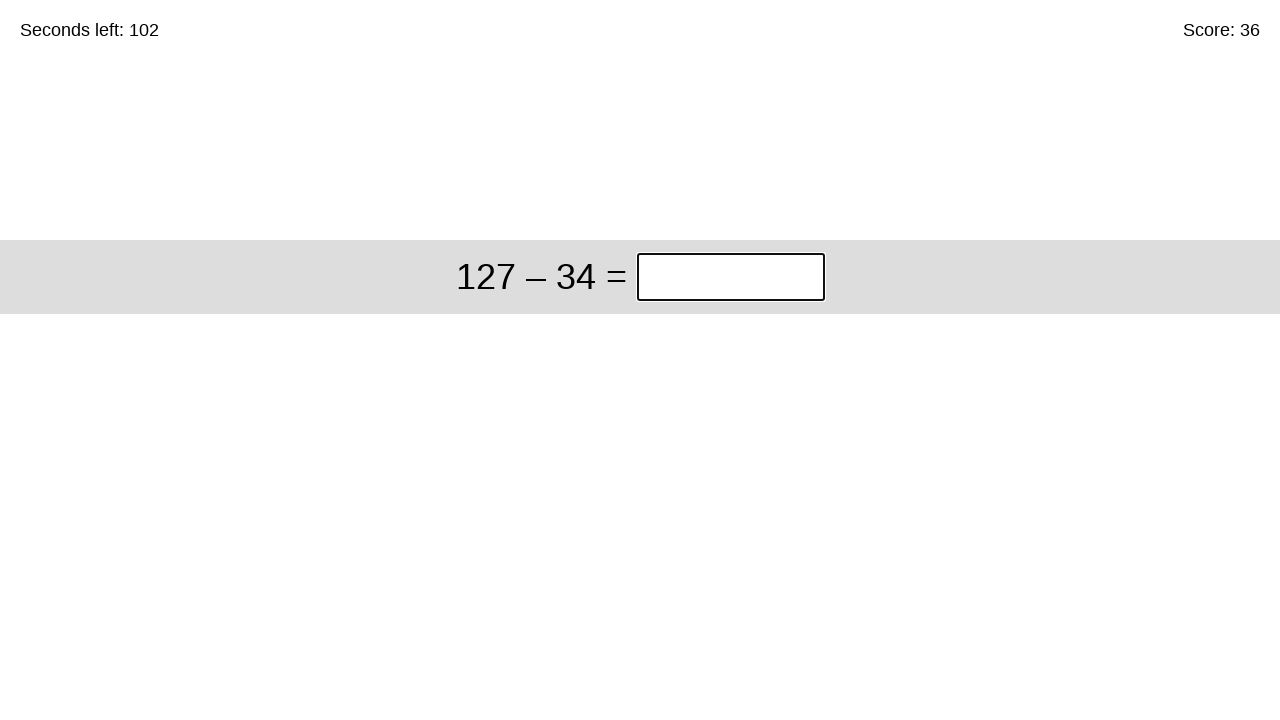

Filled answer field with '93' for problem '127 – 34' on input.answer
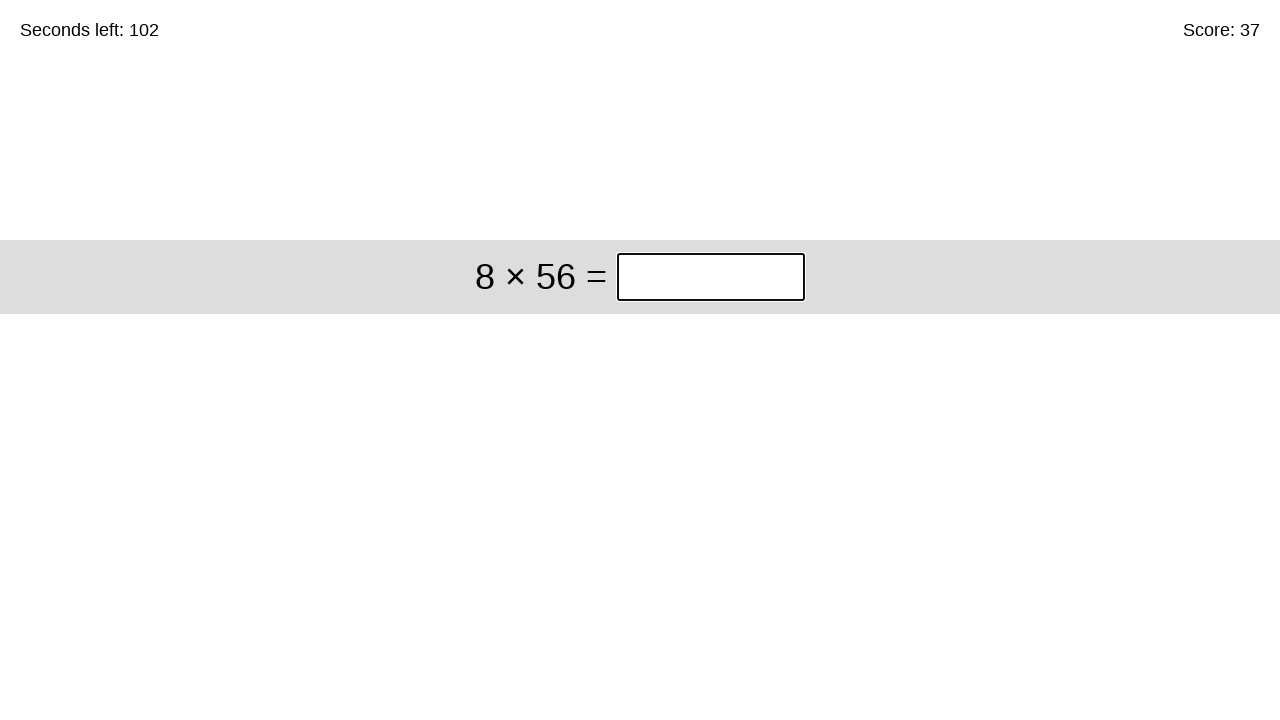

Pressed Enter to submit answer on input.answer
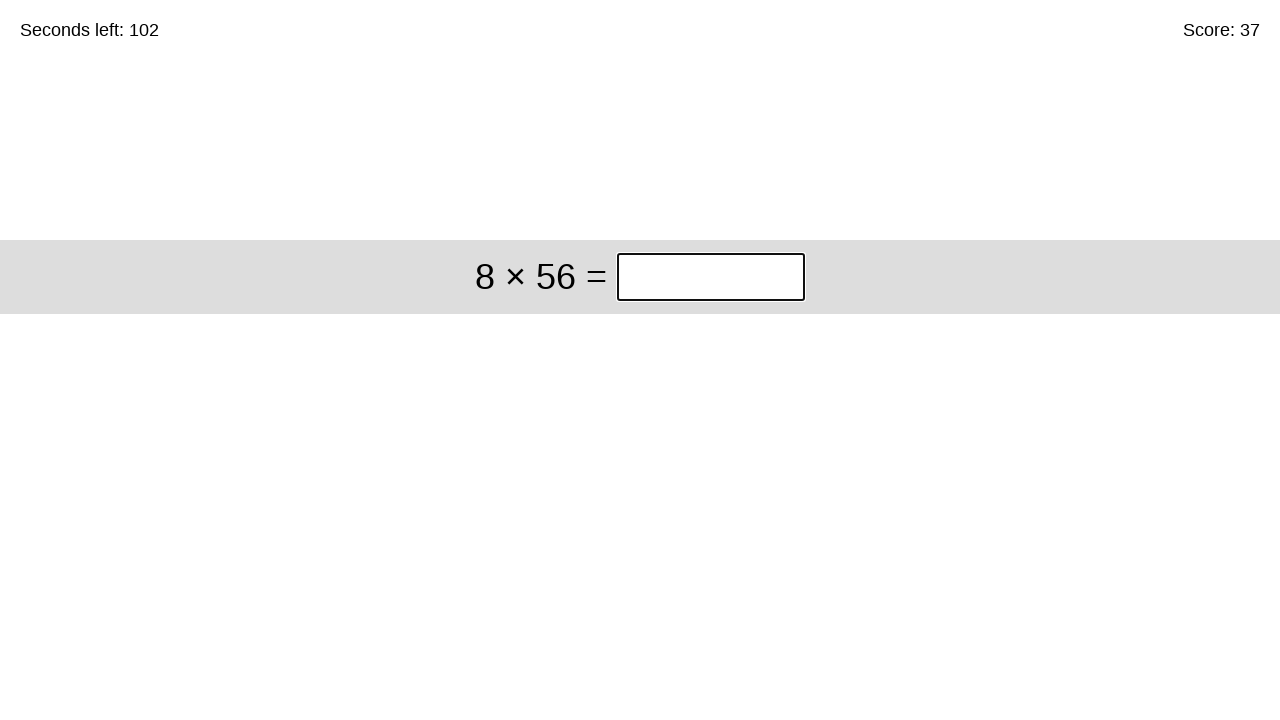

Answer submitted, waiting for next problem (solved 37 so far)
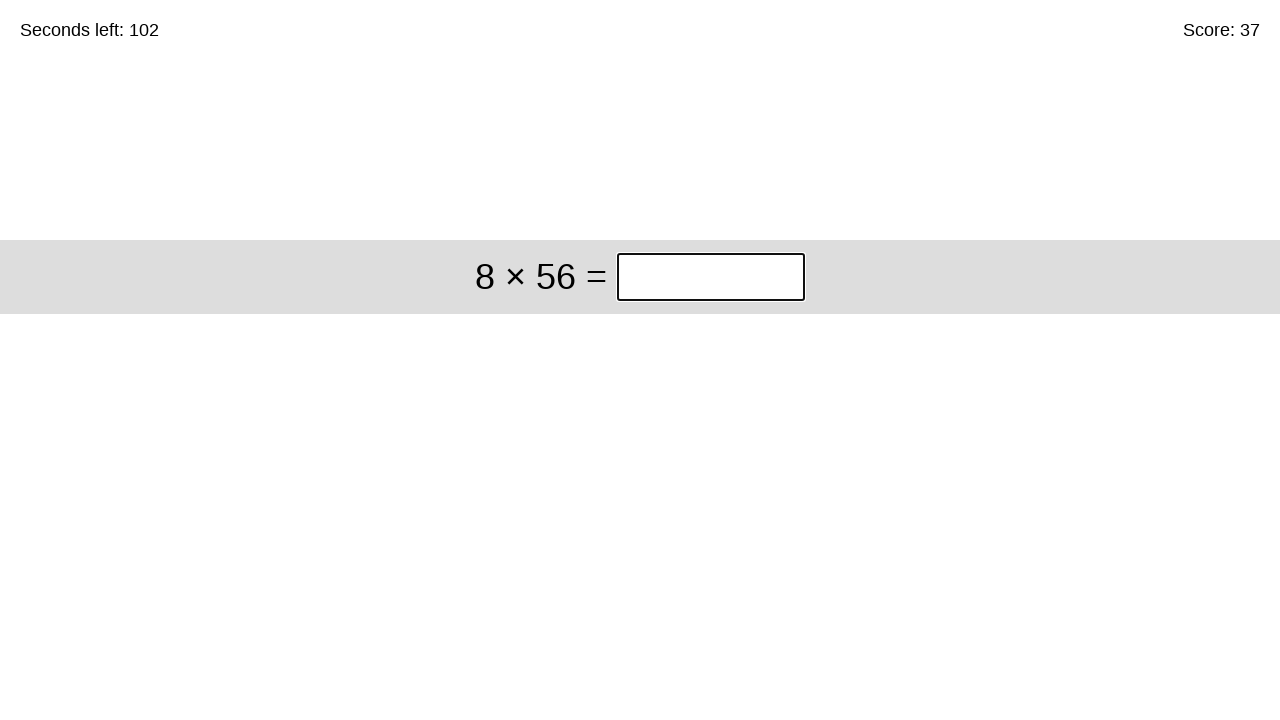

Filled answer field with '448' for problem '8 × 56' on input.answer
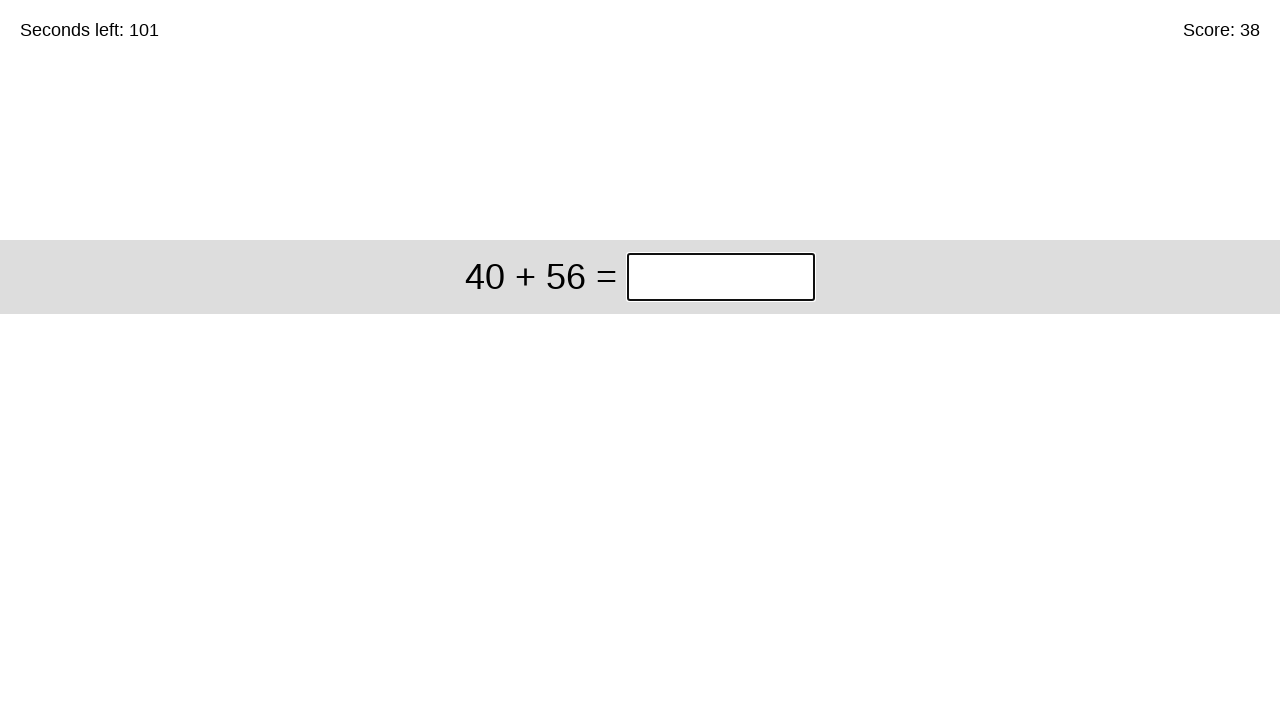

Pressed Enter to submit answer on input.answer
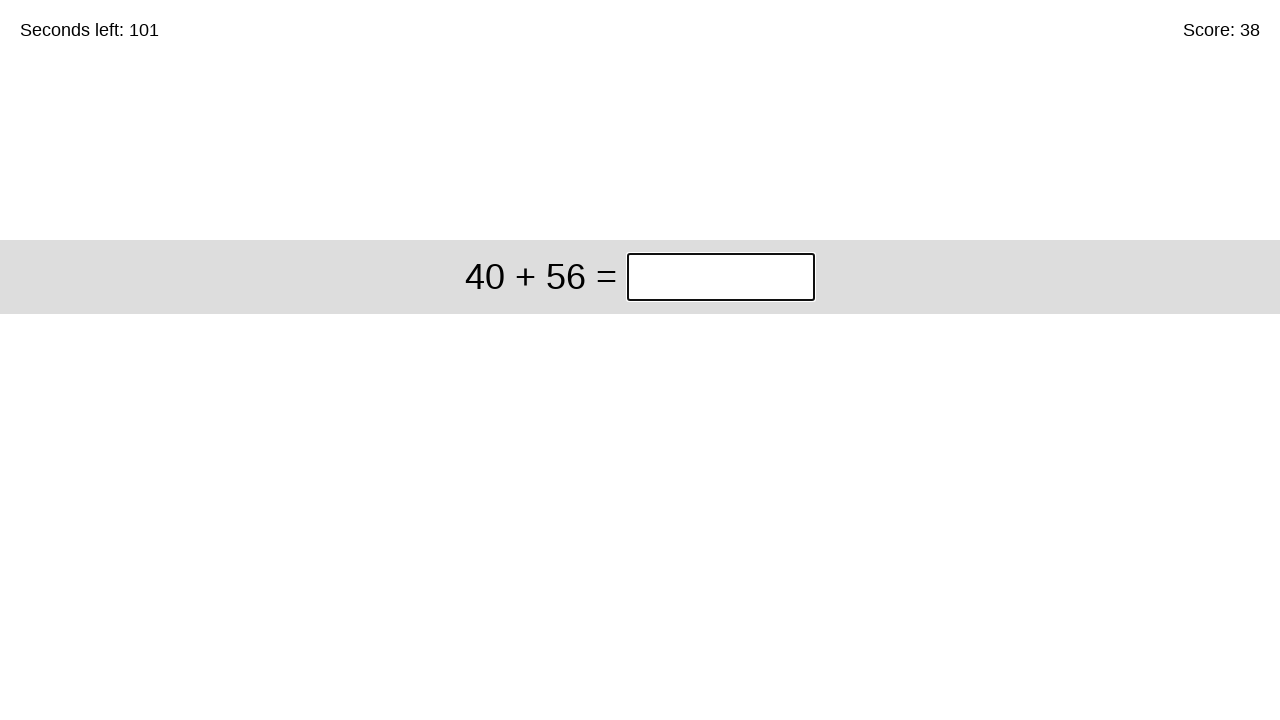

Answer submitted, waiting for next problem (solved 38 so far)
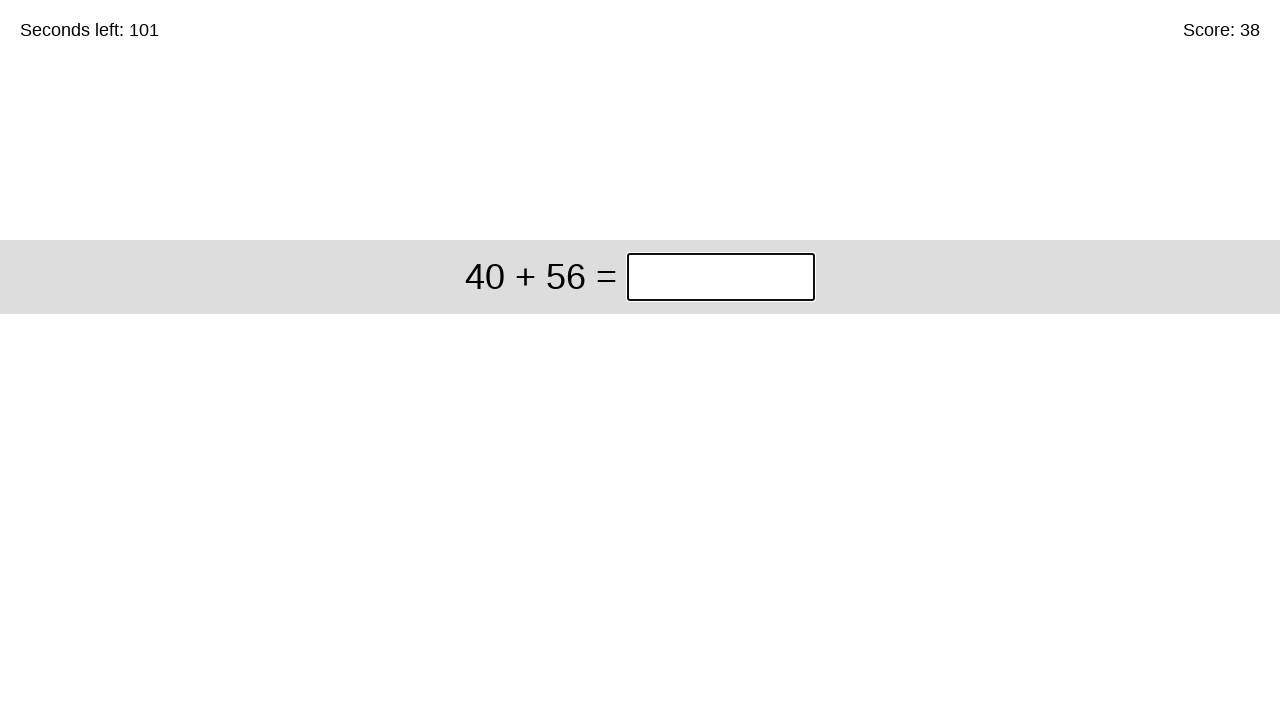

Filled answer field with '96' for problem '40 + 56' on input.answer
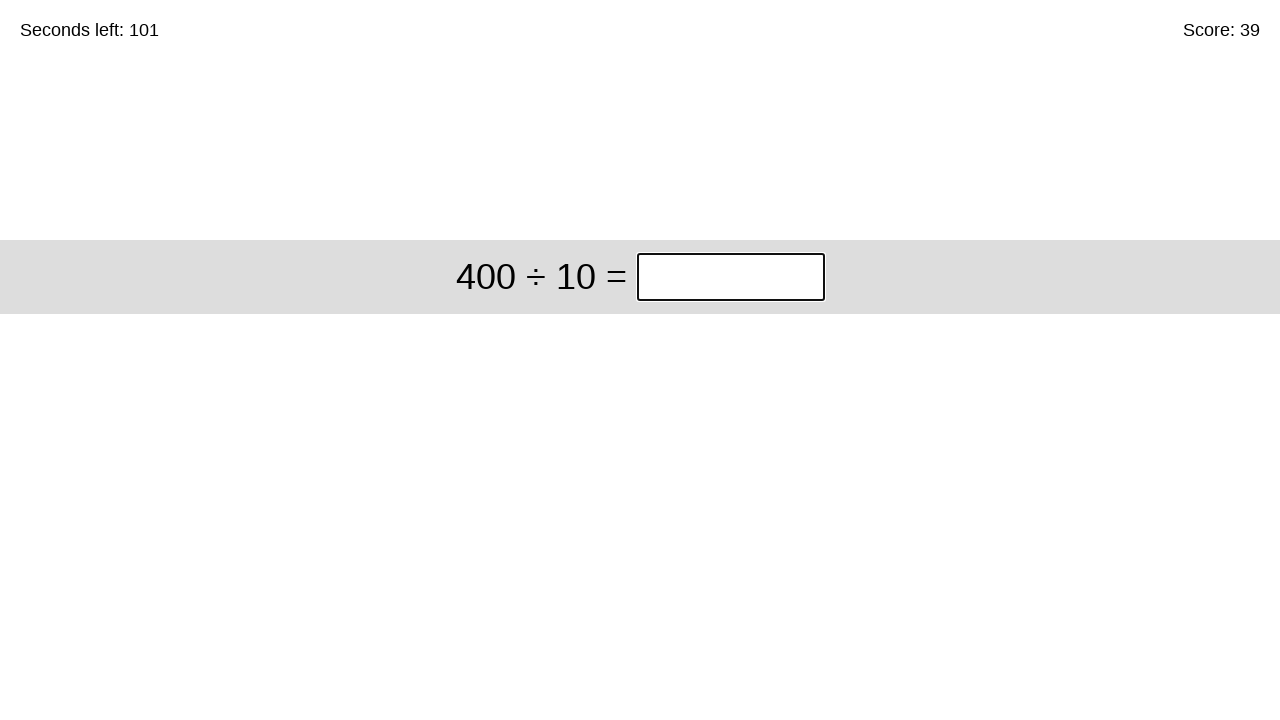

Pressed Enter to submit answer on input.answer
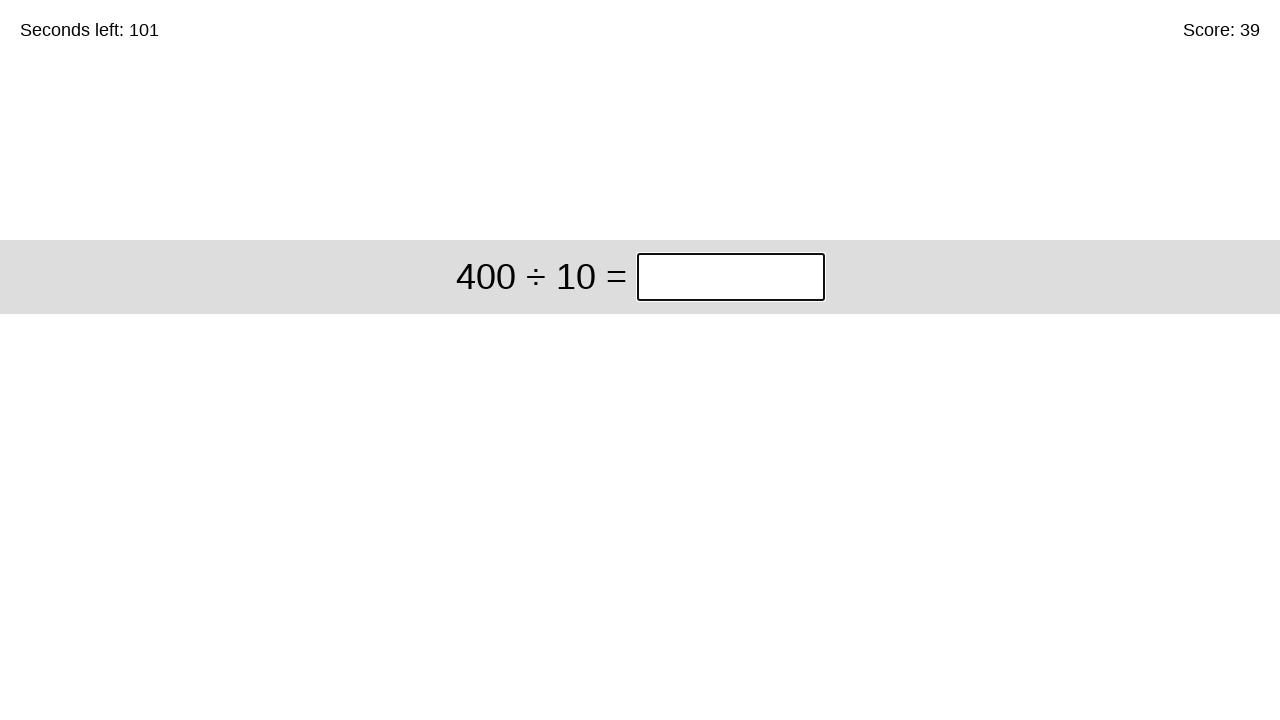

Answer submitted, waiting for next problem (solved 39 so far)
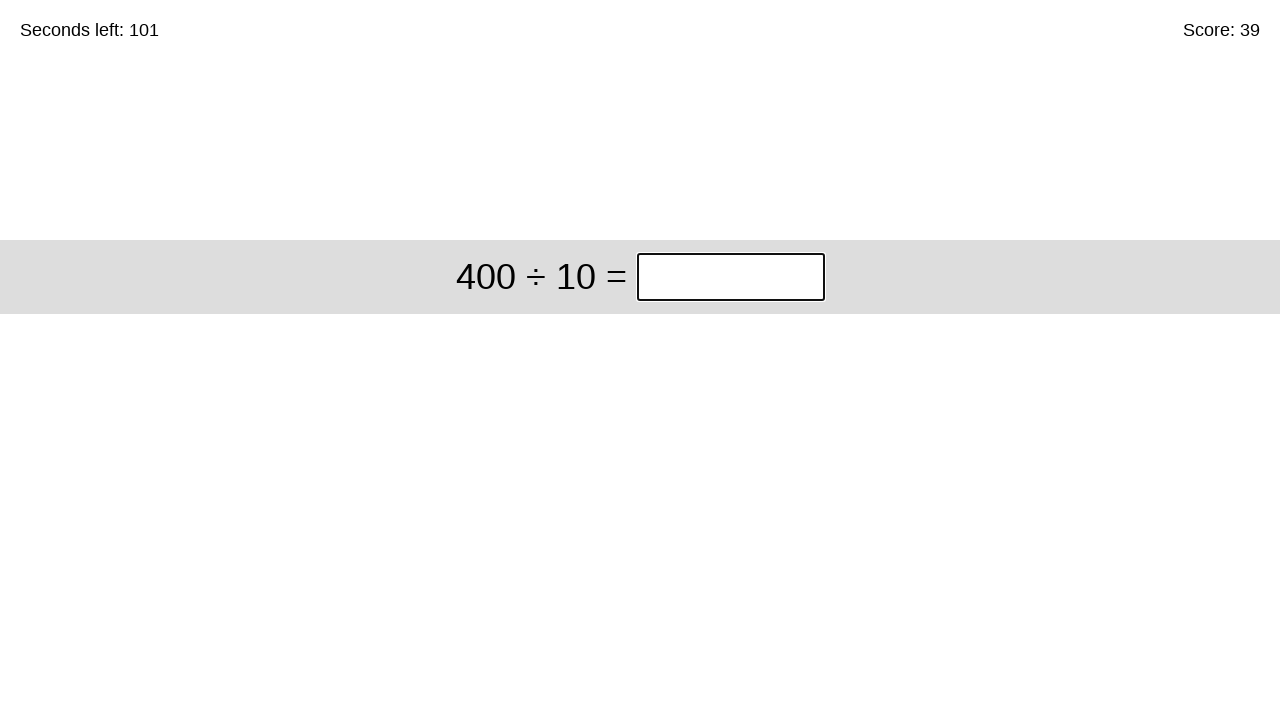

Filled answer field with '40' for problem '400 ÷ 10' on input.answer
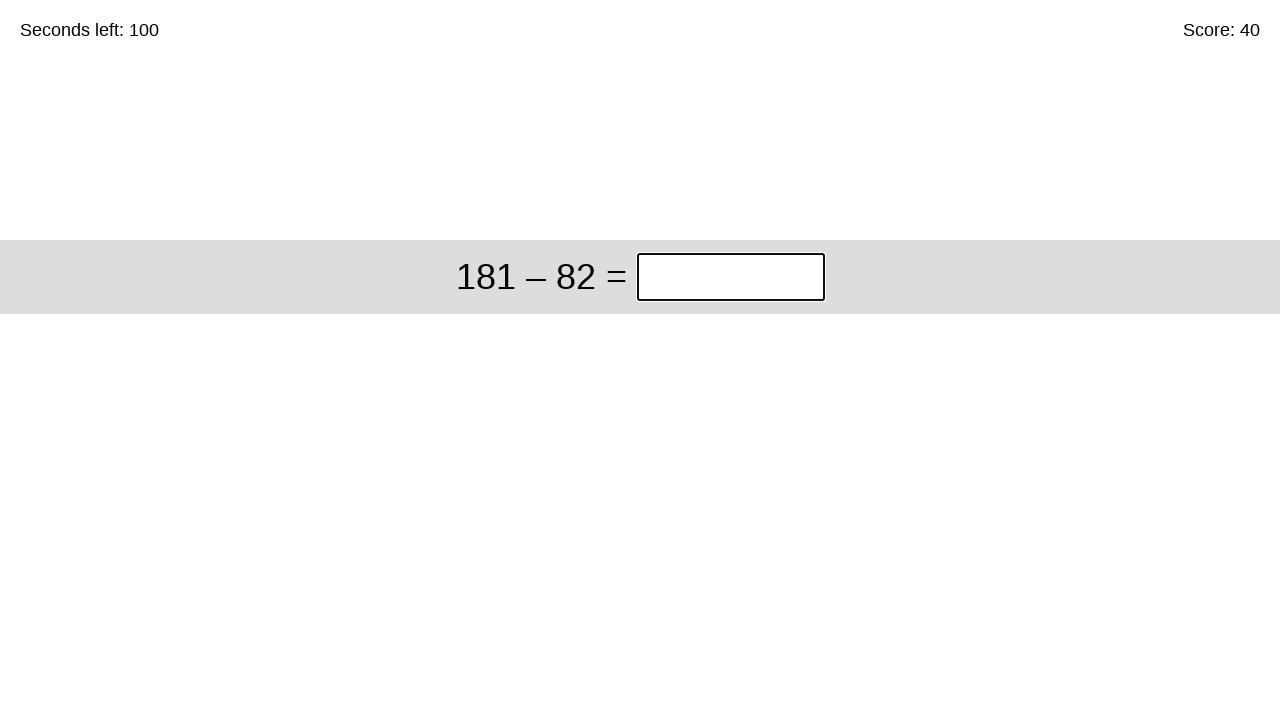

Pressed Enter to submit answer on input.answer
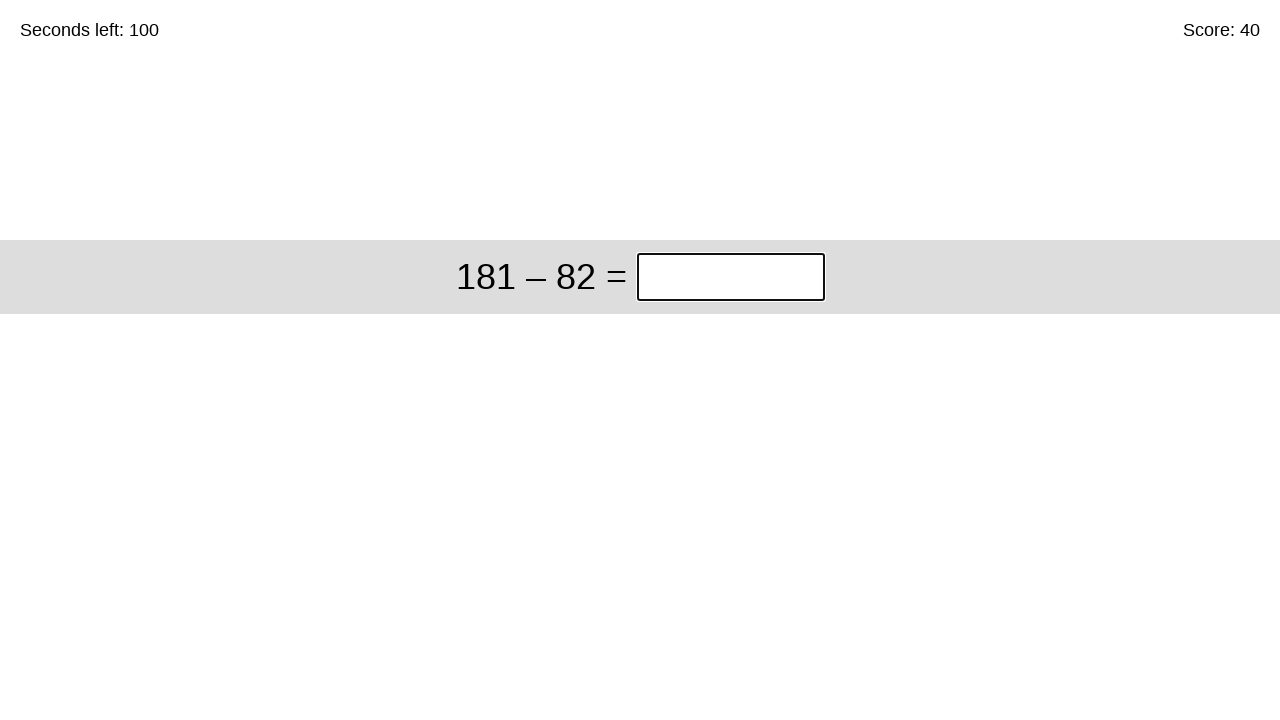

Answer submitted, waiting for next problem (solved 40 so far)
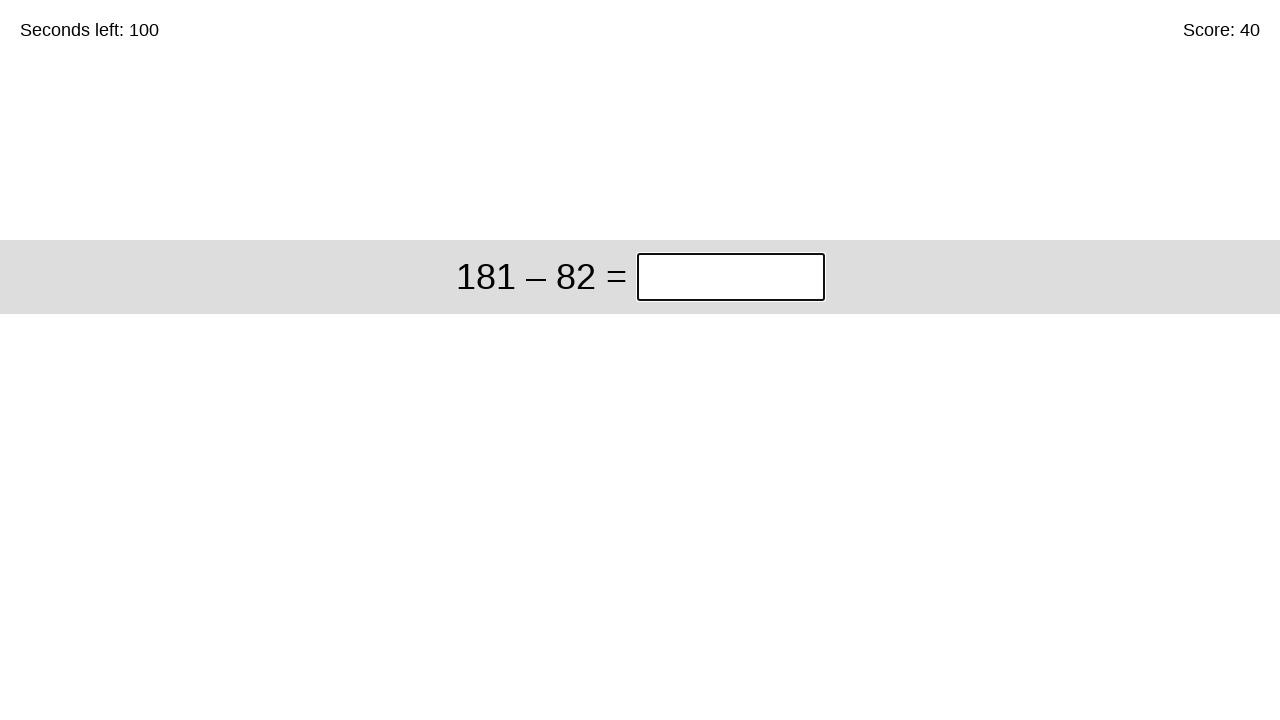

Filled answer field with '99' for problem '181 – 82' on input.answer
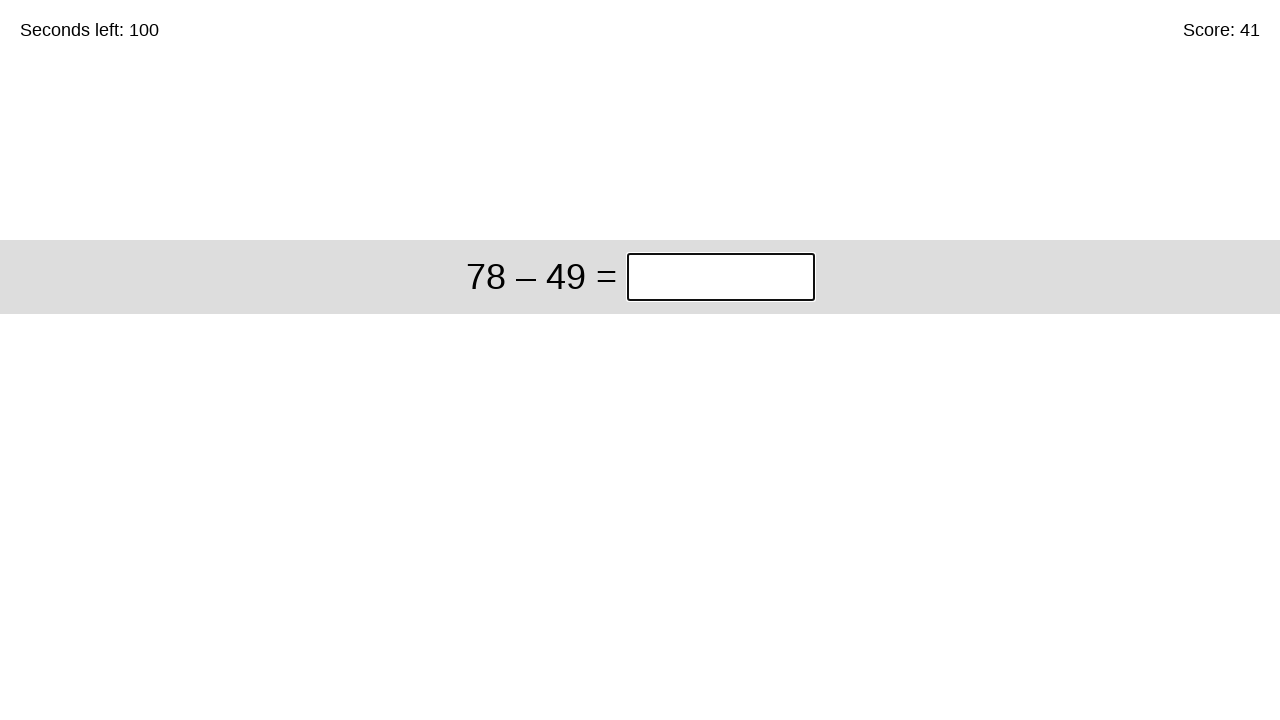

Pressed Enter to submit answer on input.answer
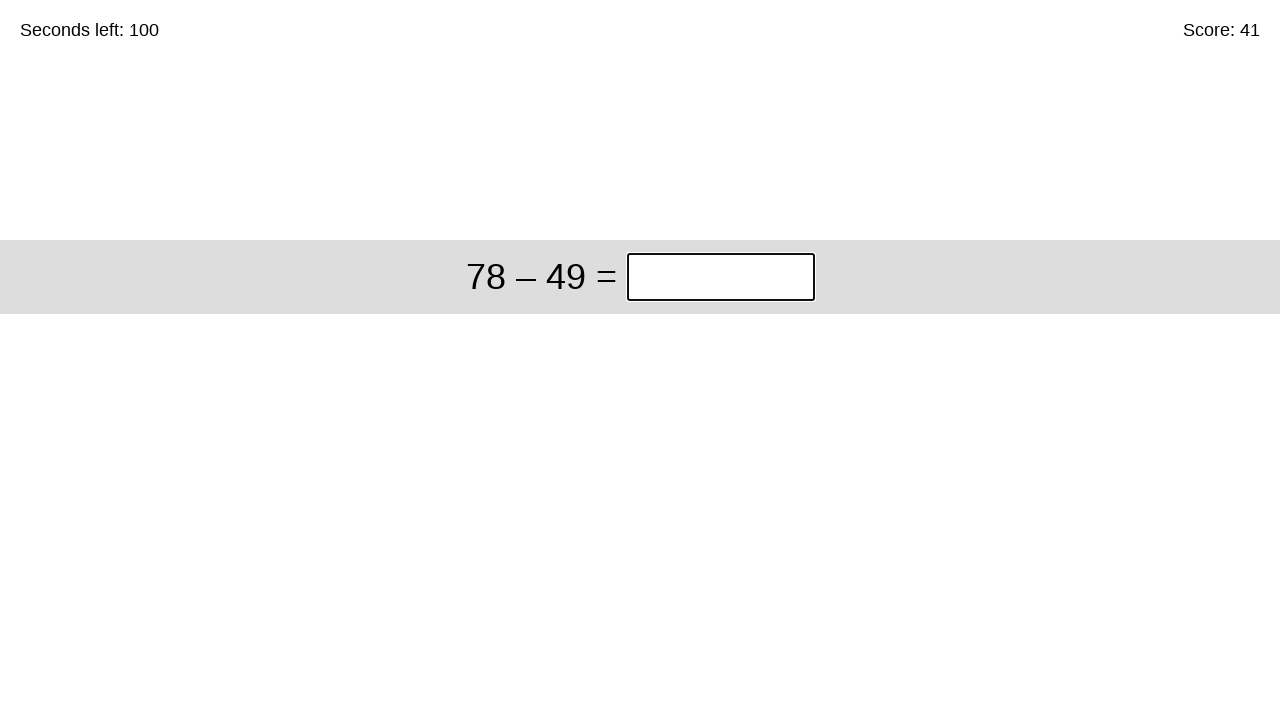

Answer submitted, waiting for next problem (solved 41 so far)
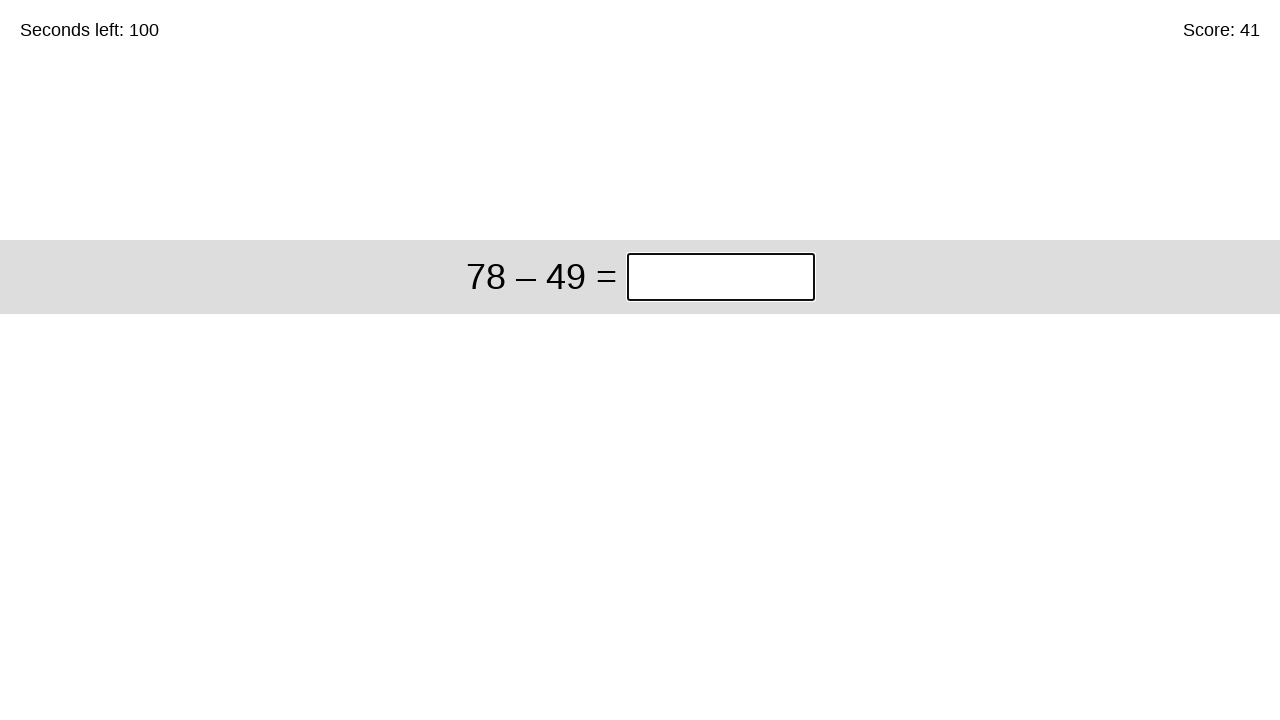

Filled answer field with '29' for problem '78 – 49' on input.answer
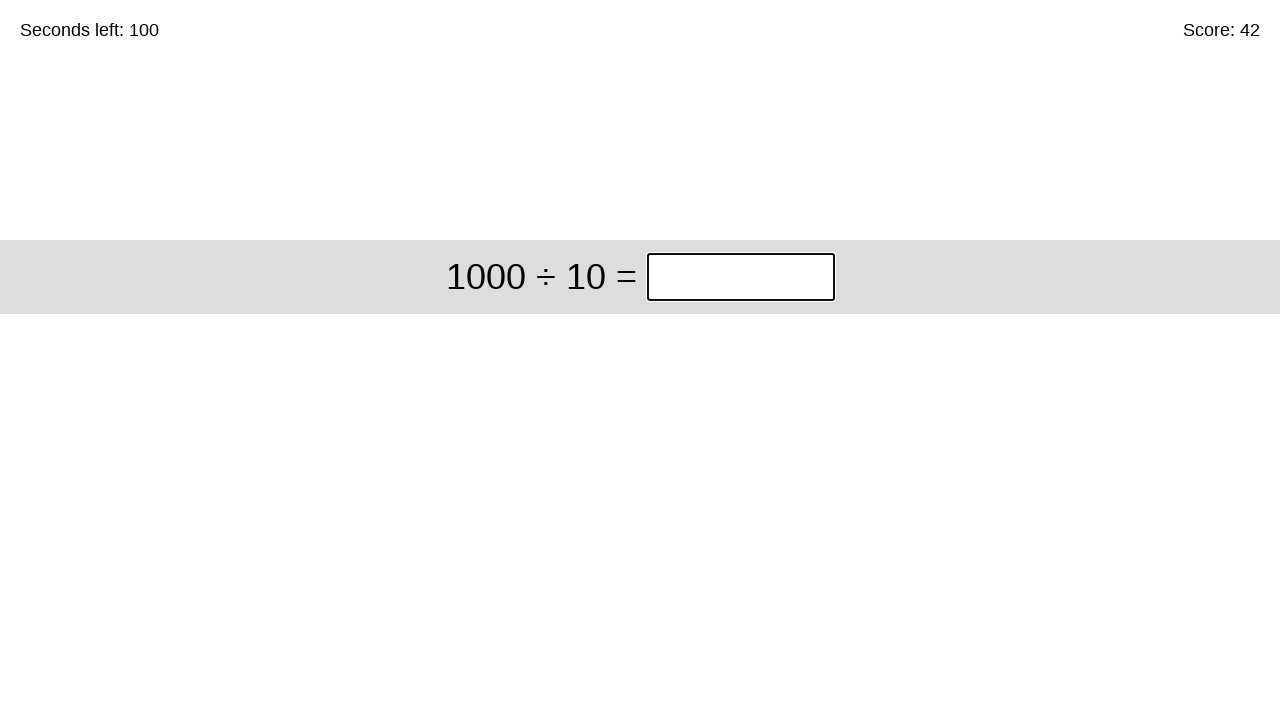

Pressed Enter to submit answer on input.answer
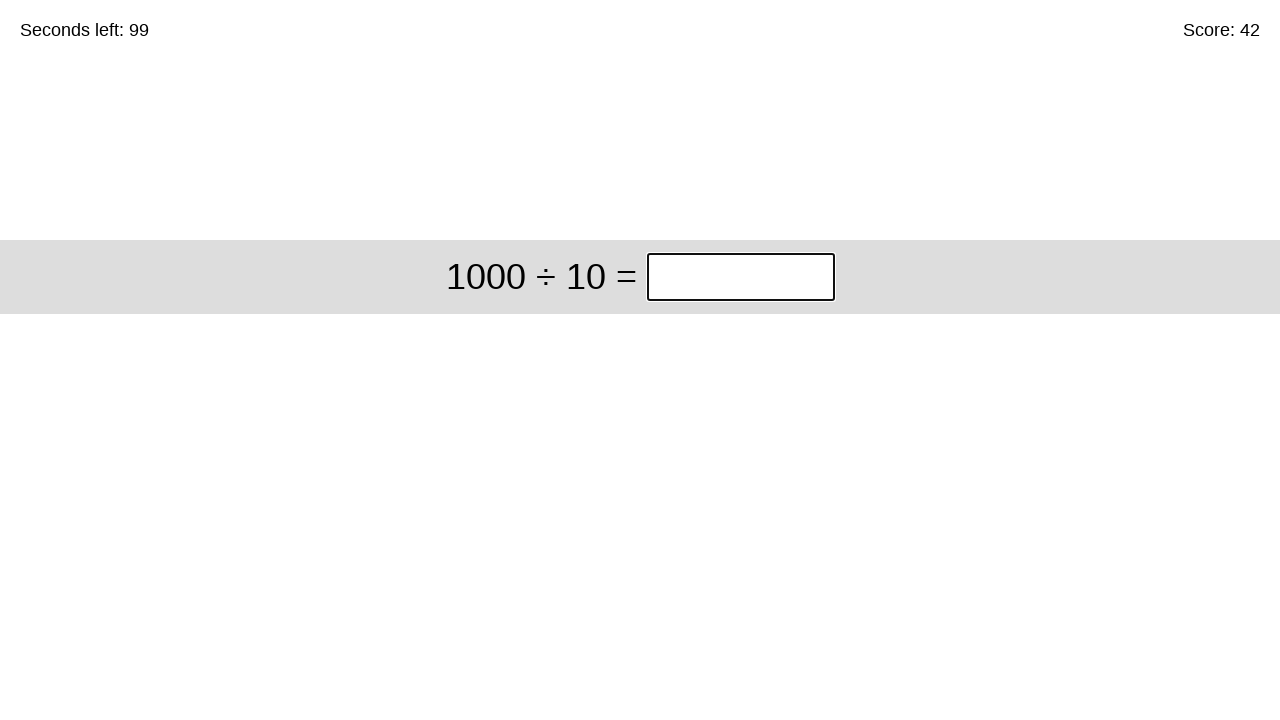

Answer submitted, waiting for next problem (solved 42 so far)
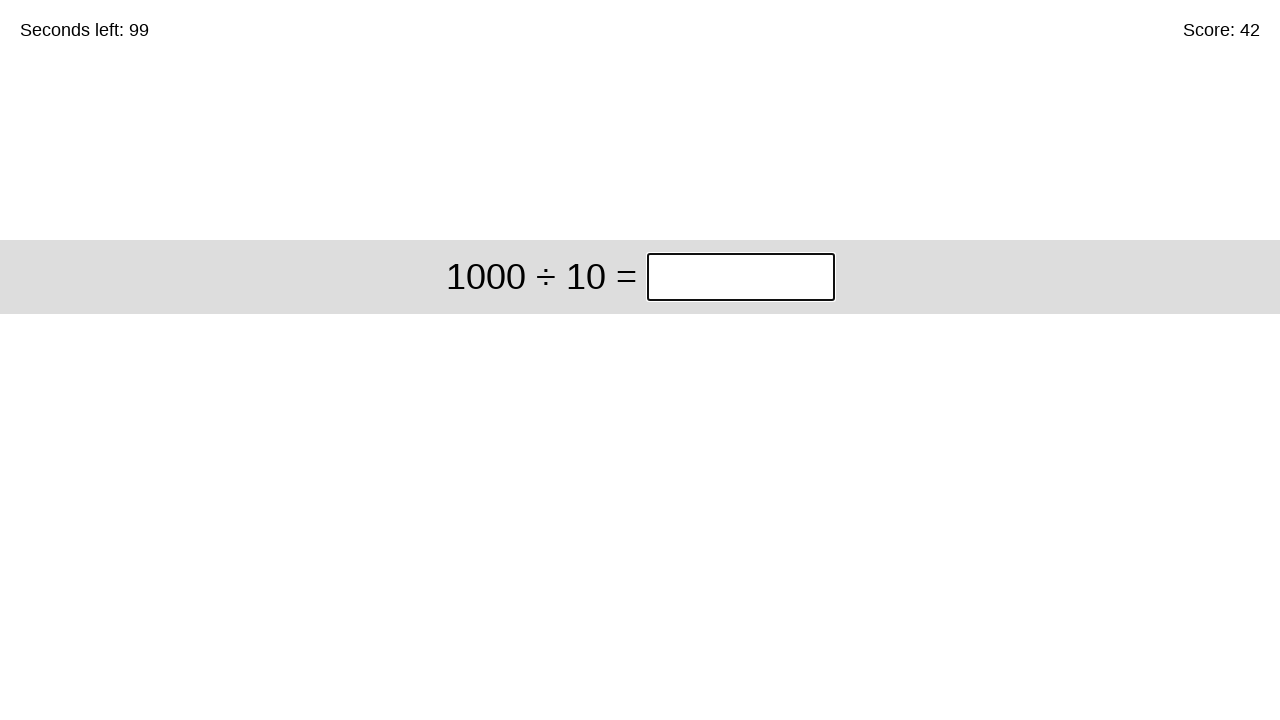

Filled answer field with '100' for problem '1000 ÷ 10' on input.answer
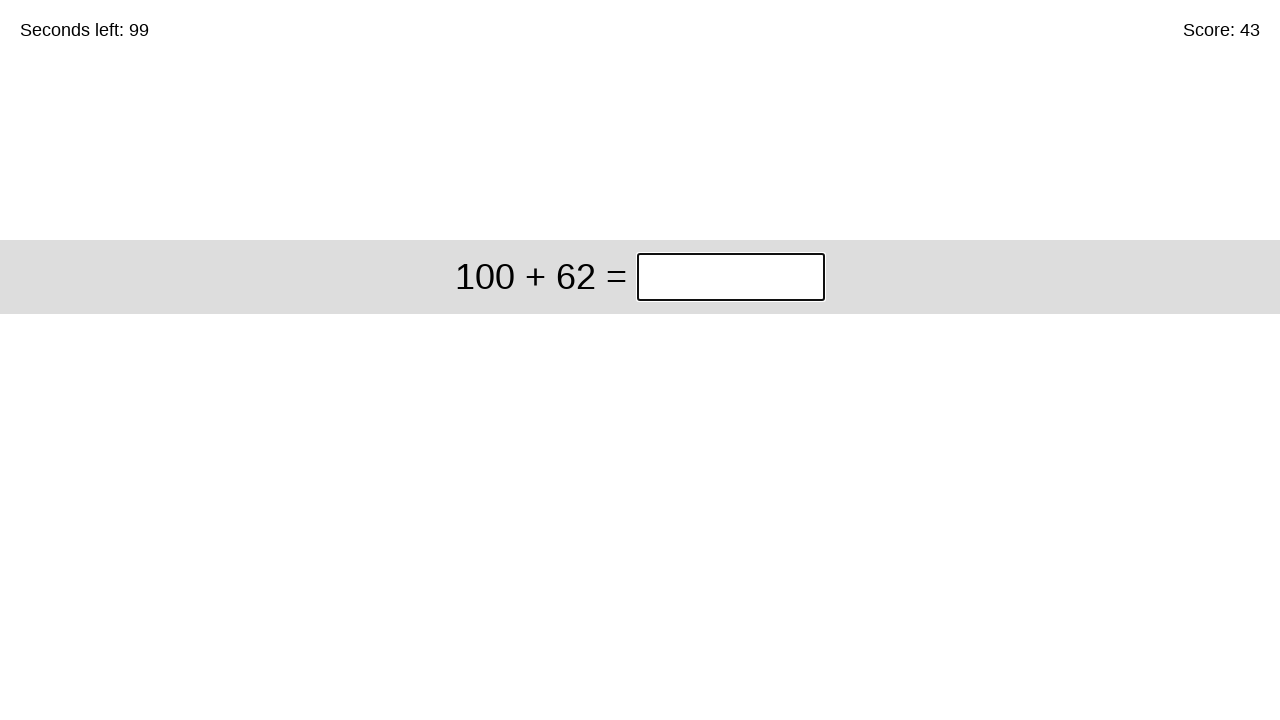

Pressed Enter to submit answer on input.answer
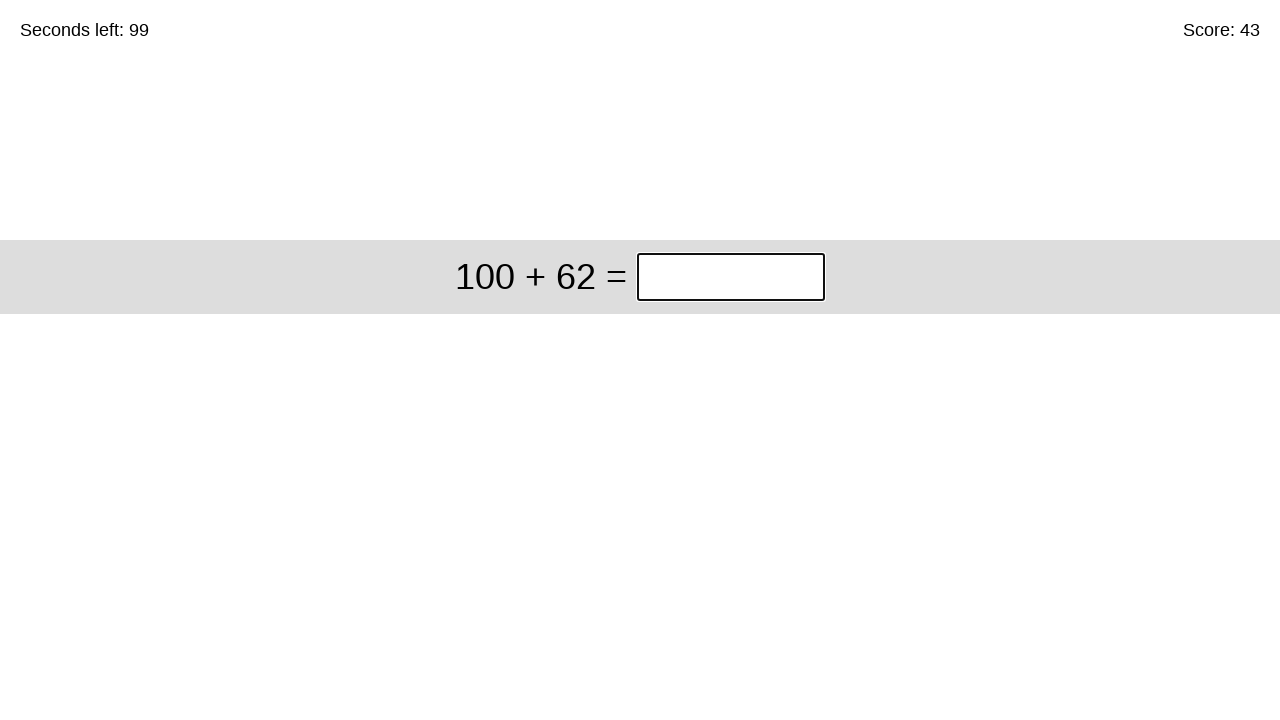

Answer submitted, waiting for next problem (solved 43 so far)
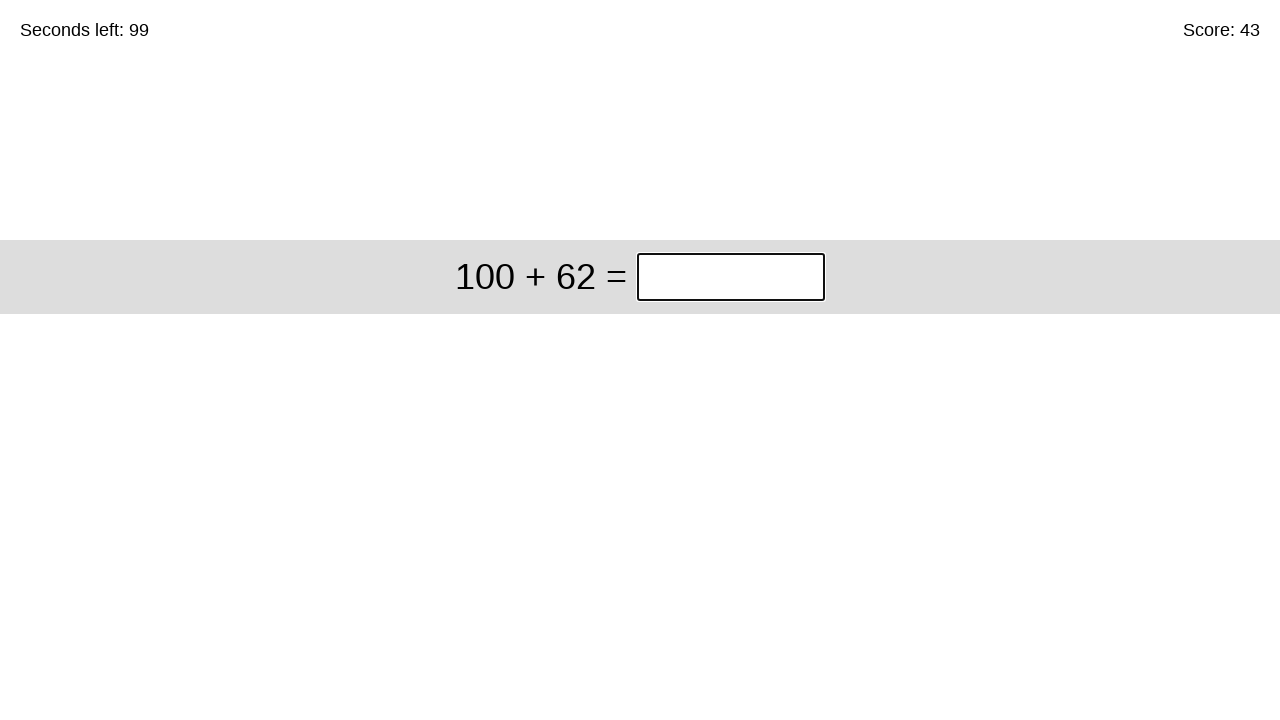

Filled answer field with '162' for problem '100 + 62' on input.answer
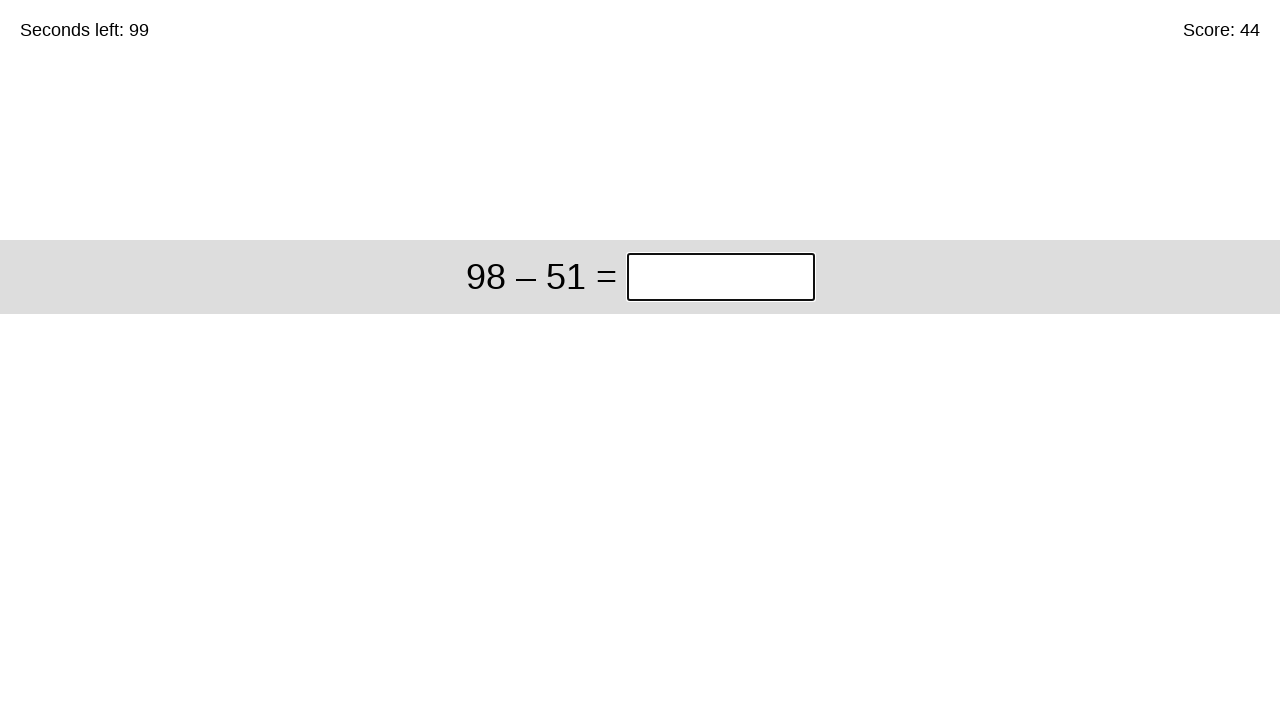

Pressed Enter to submit answer on input.answer
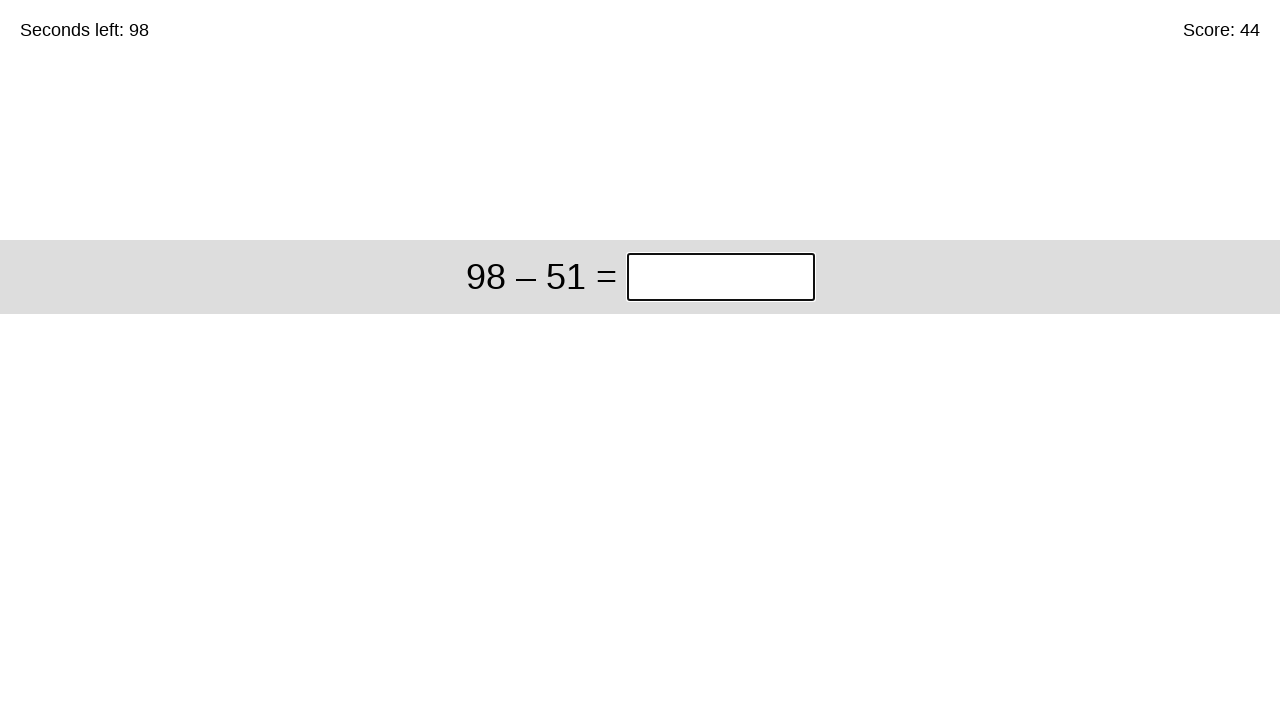

Answer submitted, waiting for next problem (solved 44 so far)
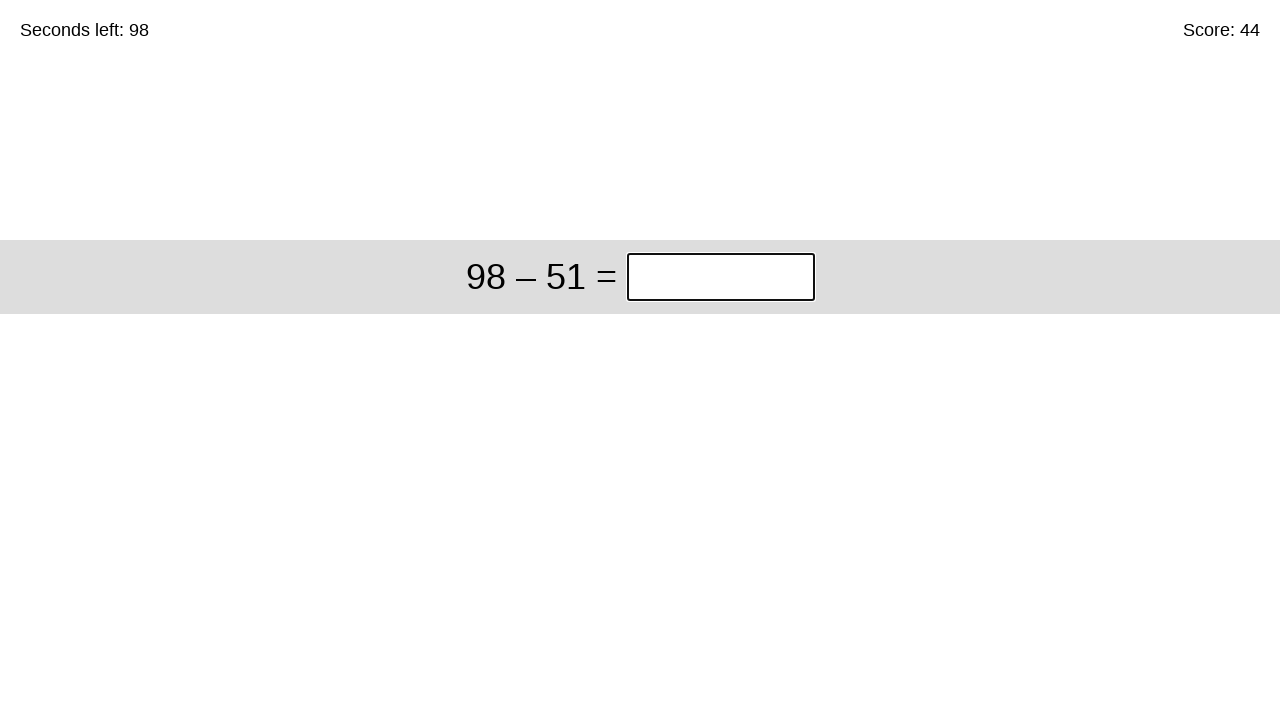

Filled answer field with '47' for problem '98 – 51' on input.answer
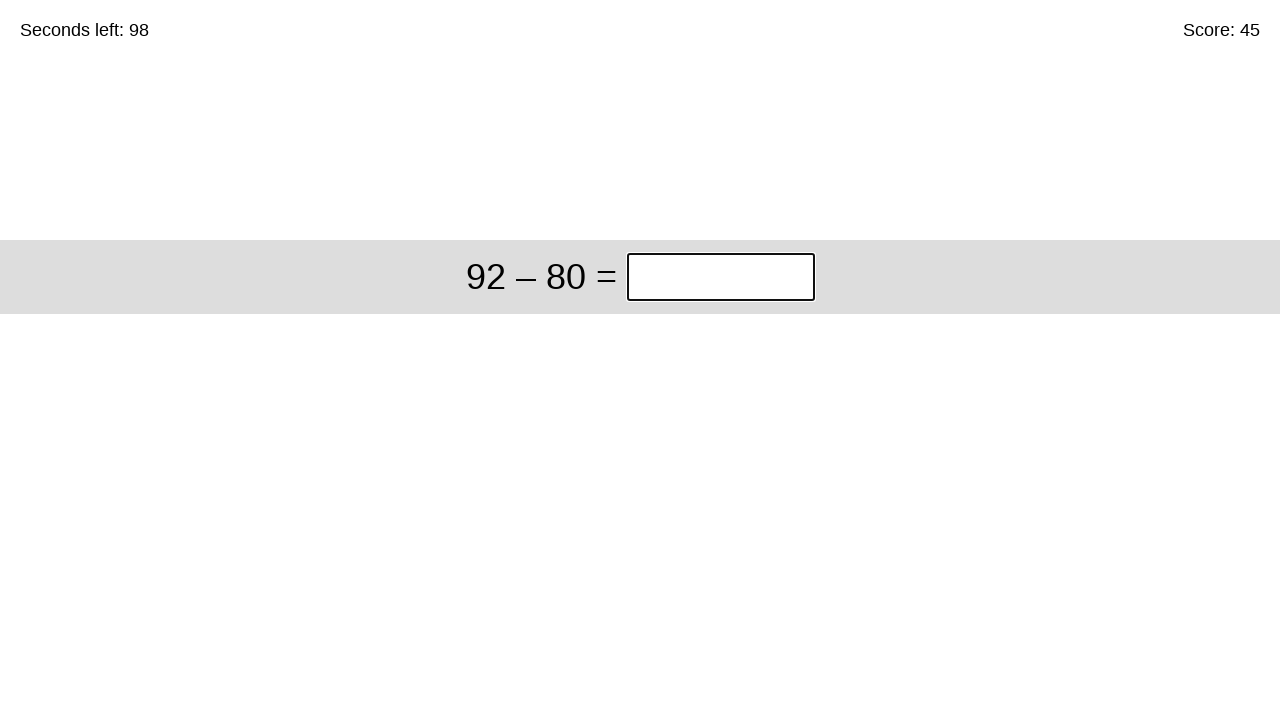

Pressed Enter to submit answer on input.answer
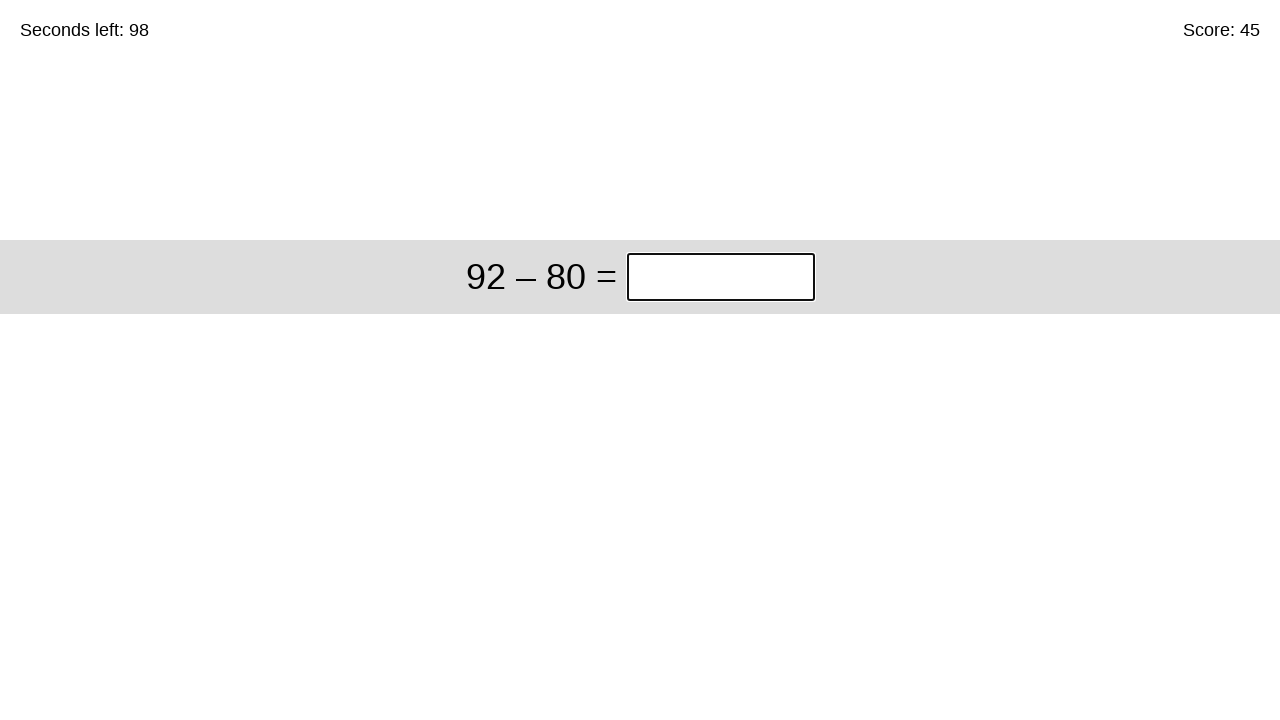

Answer submitted, waiting for next problem (solved 45 so far)
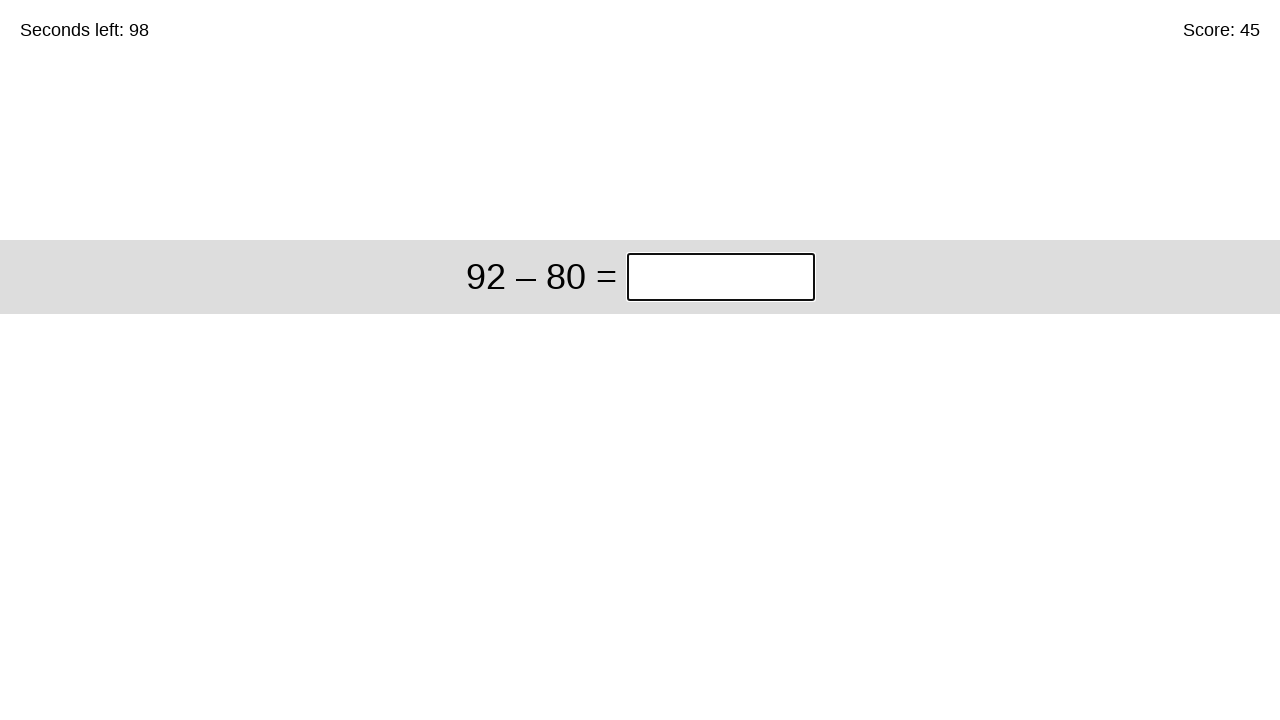

Filled answer field with '12' for problem '92 – 80' on input.answer
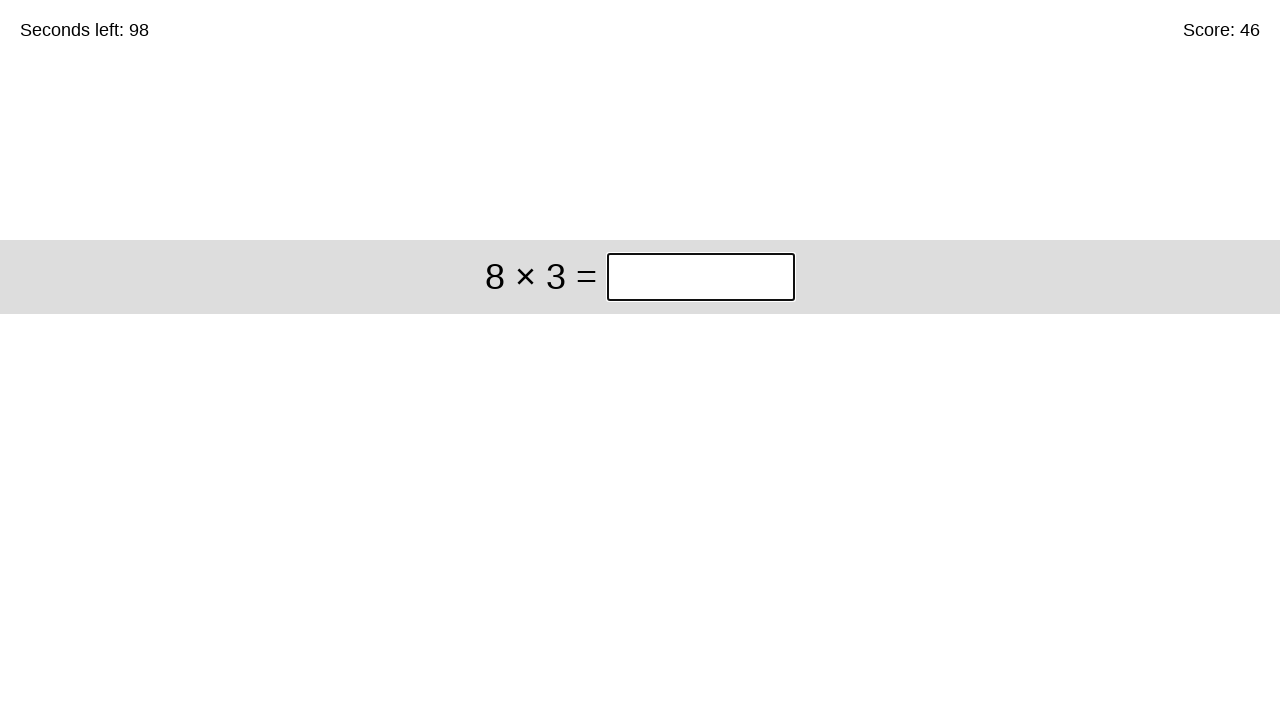

Pressed Enter to submit answer on input.answer
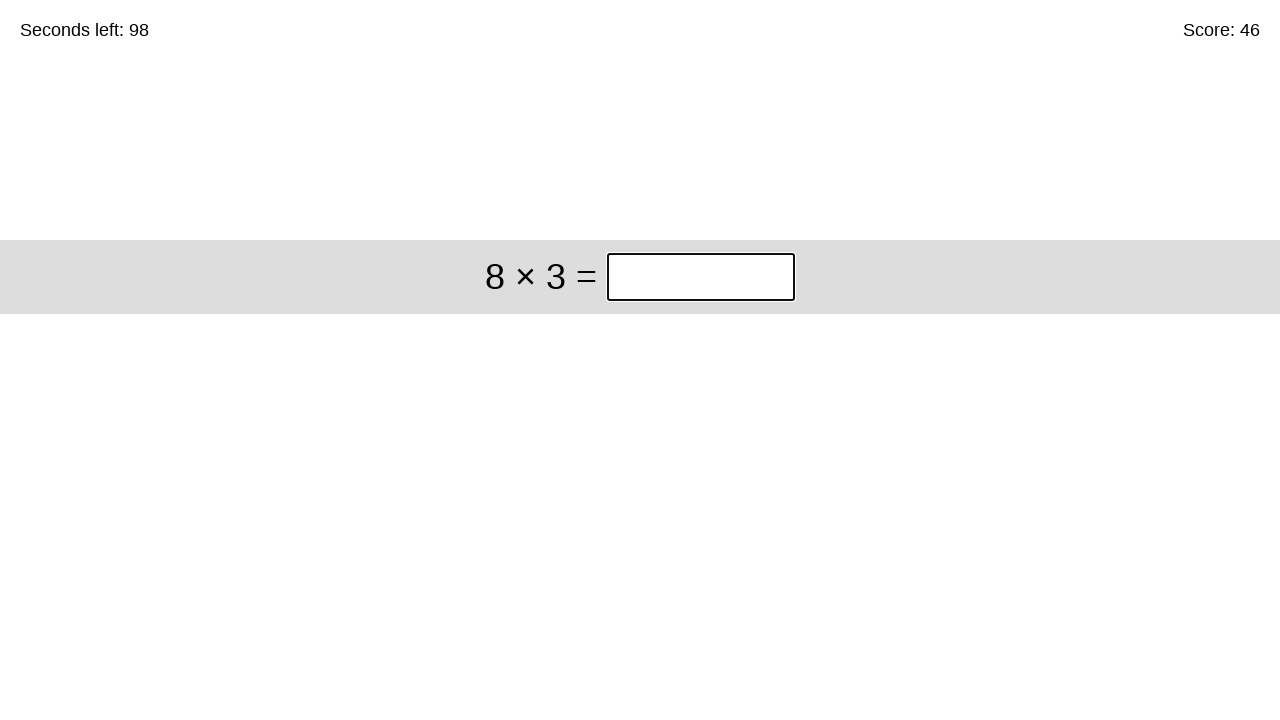

Answer submitted, waiting for next problem (solved 46 so far)
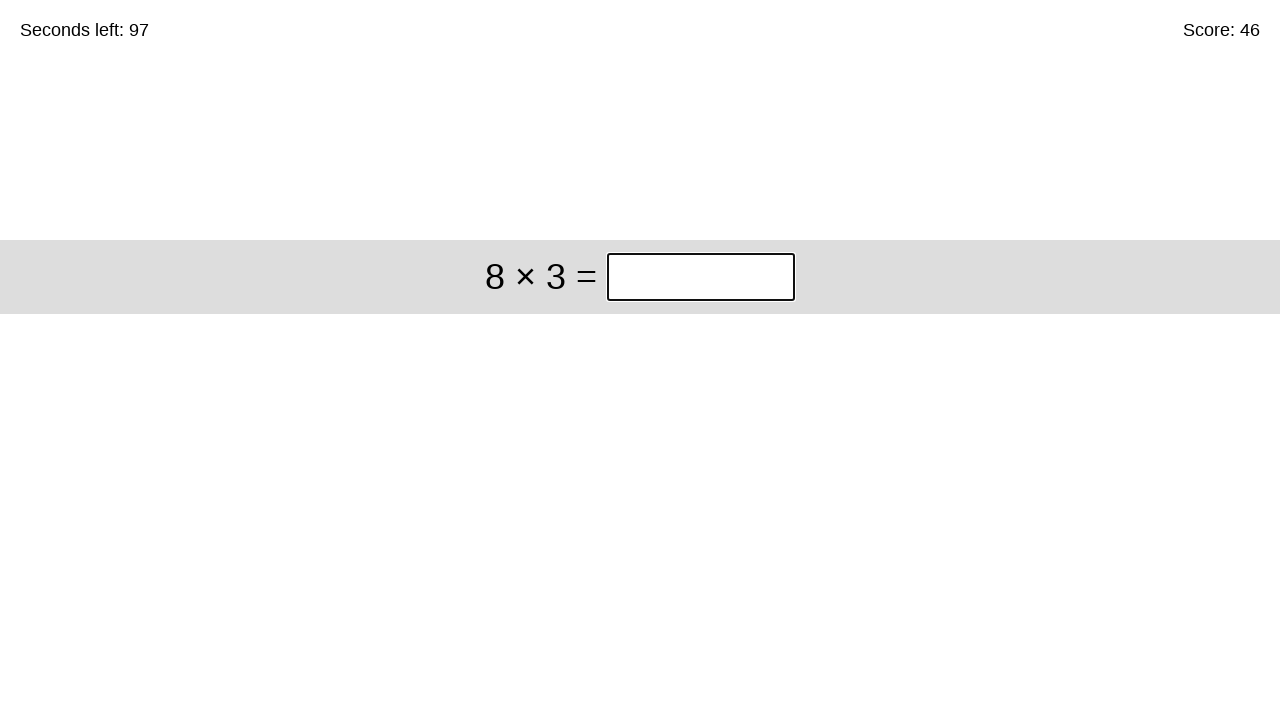

Filled answer field with '24' for problem '8 × 3' on input.answer
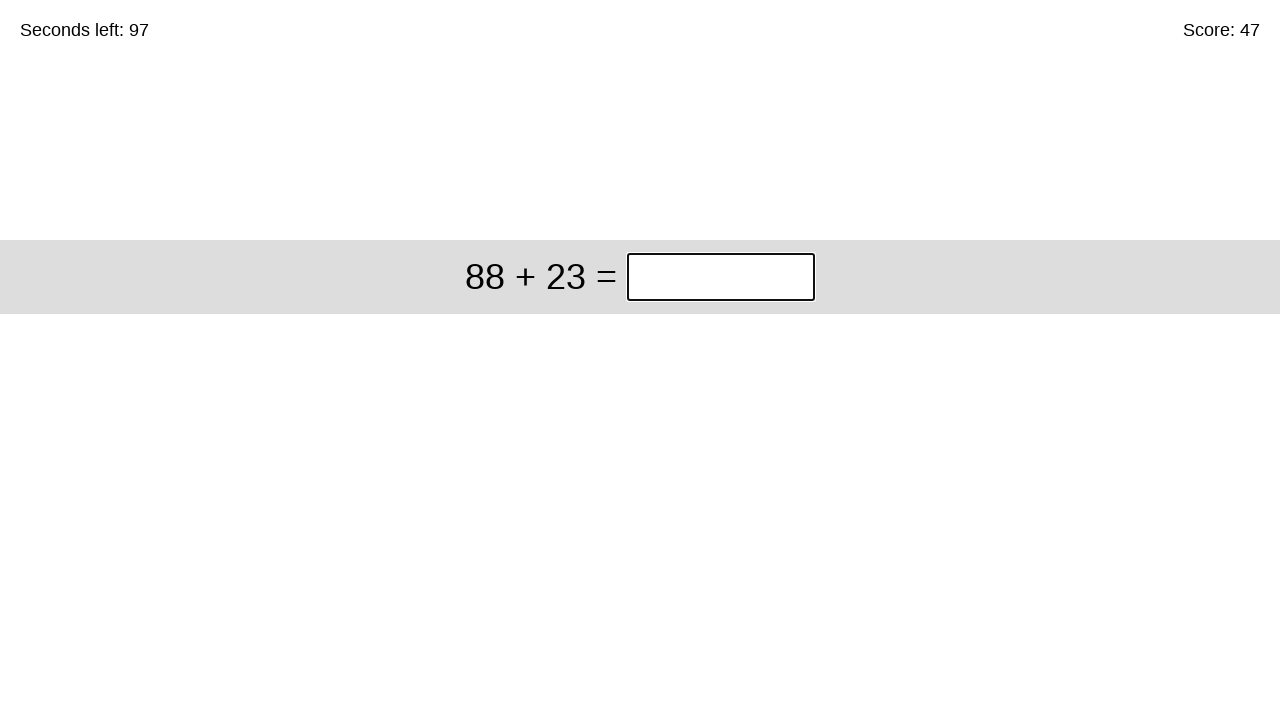

Pressed Enter to submit answer on input.answer
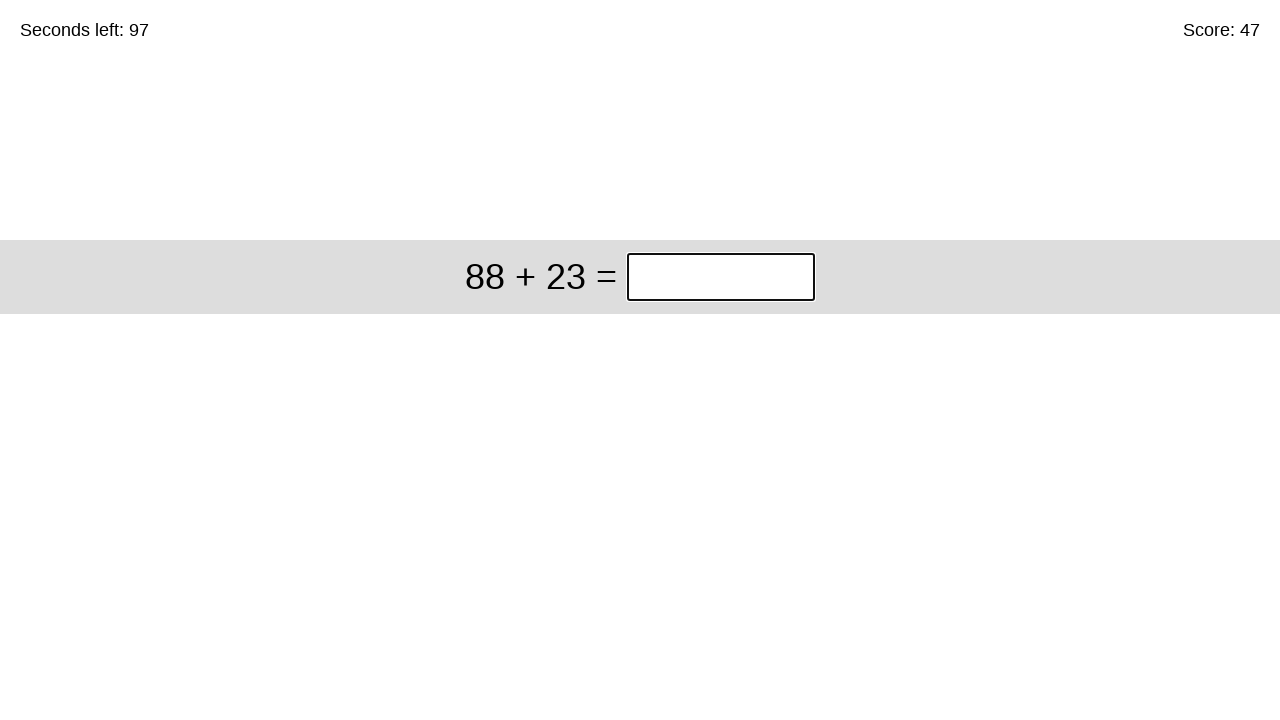

Answer submitted, waiting for next problem (solved 47 so far)
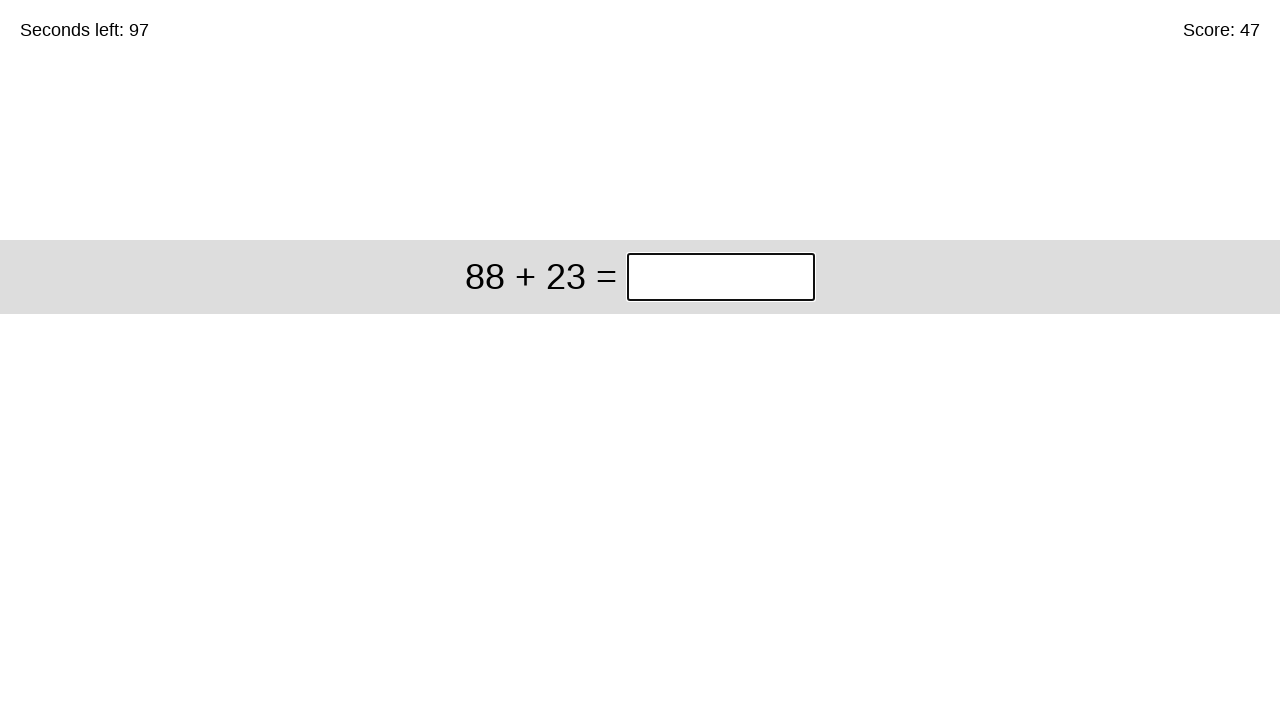

Filled answer field with '111' for problem '88 + 23' on input.answer
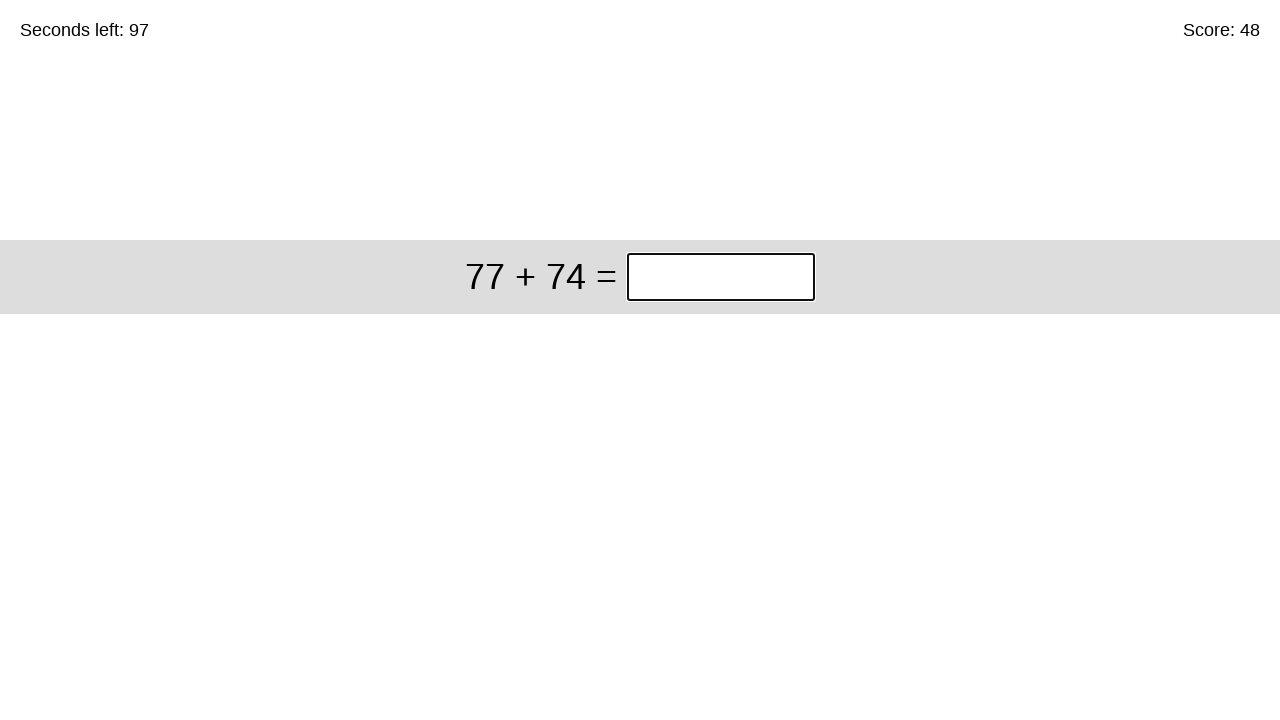

Pressed Enter to submit answer on input.answer
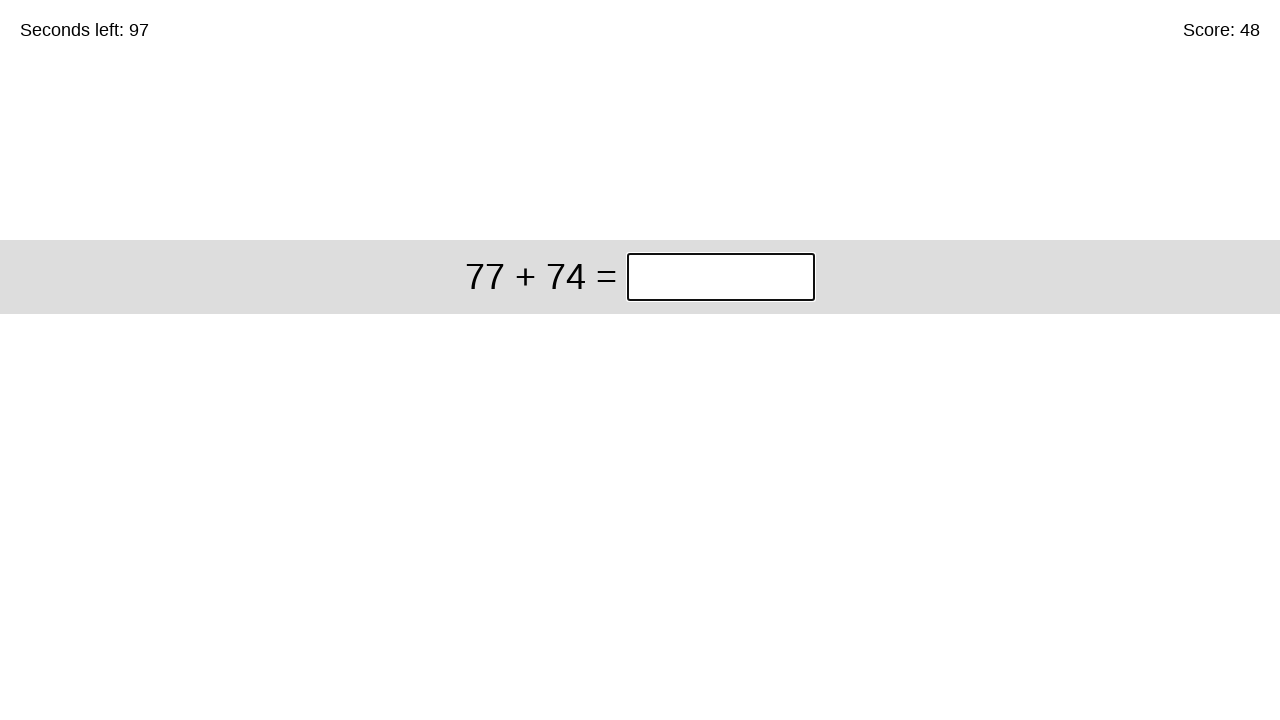

Answer submitted, waiting for next problem (solved 48 so far)
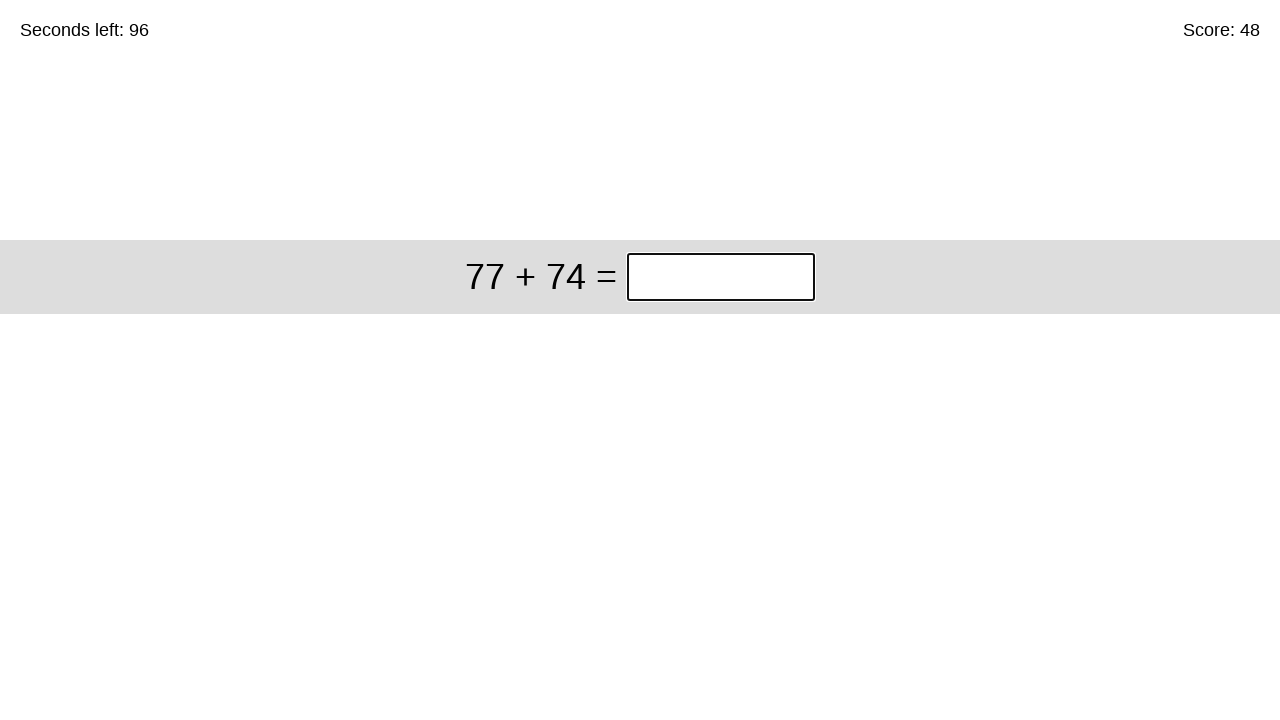

Filled answer field with '151' for problem '77 + 74' on input.answer
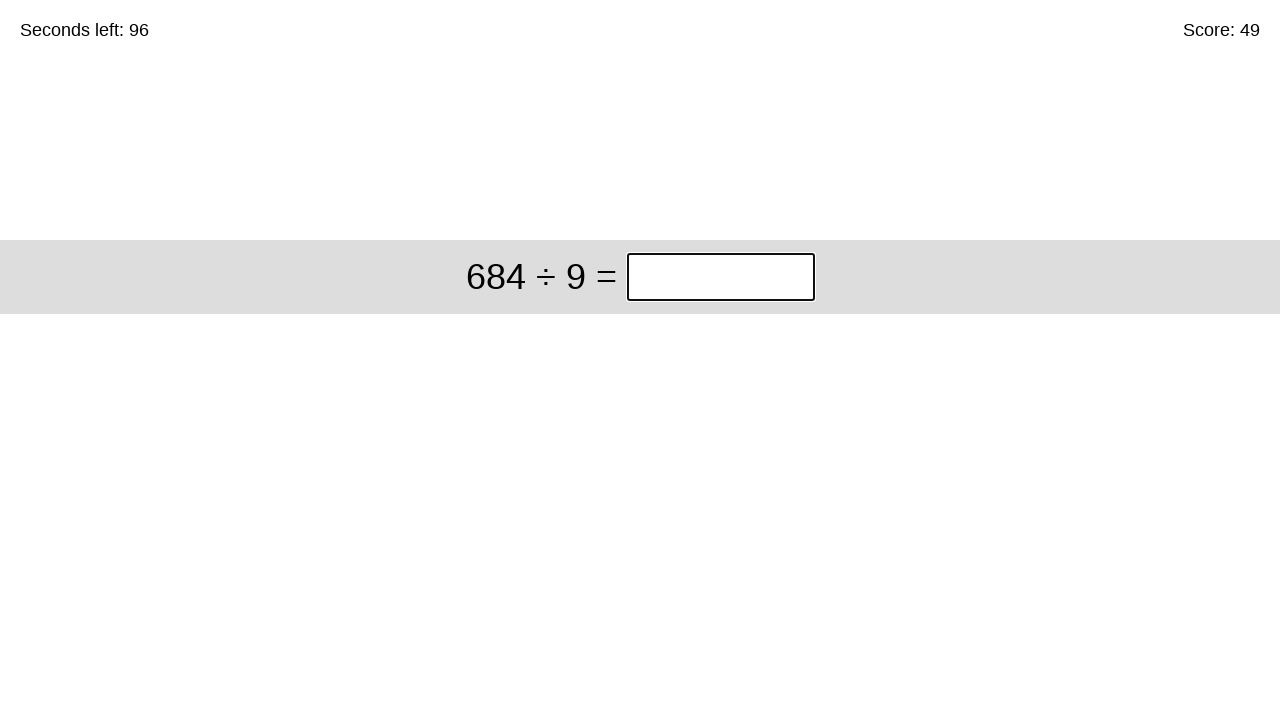

Pressed Enter to submit answer on input.answer
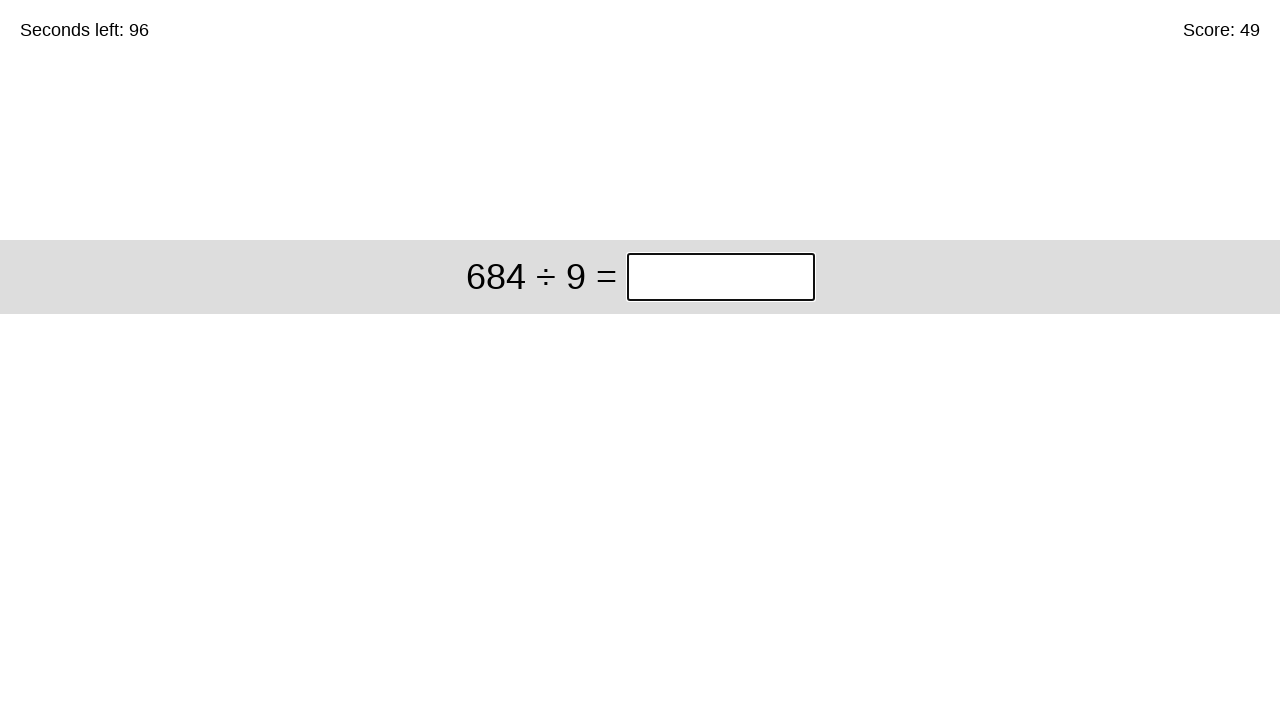

Answer submitted, waiting for next problem (solved 49 so far)
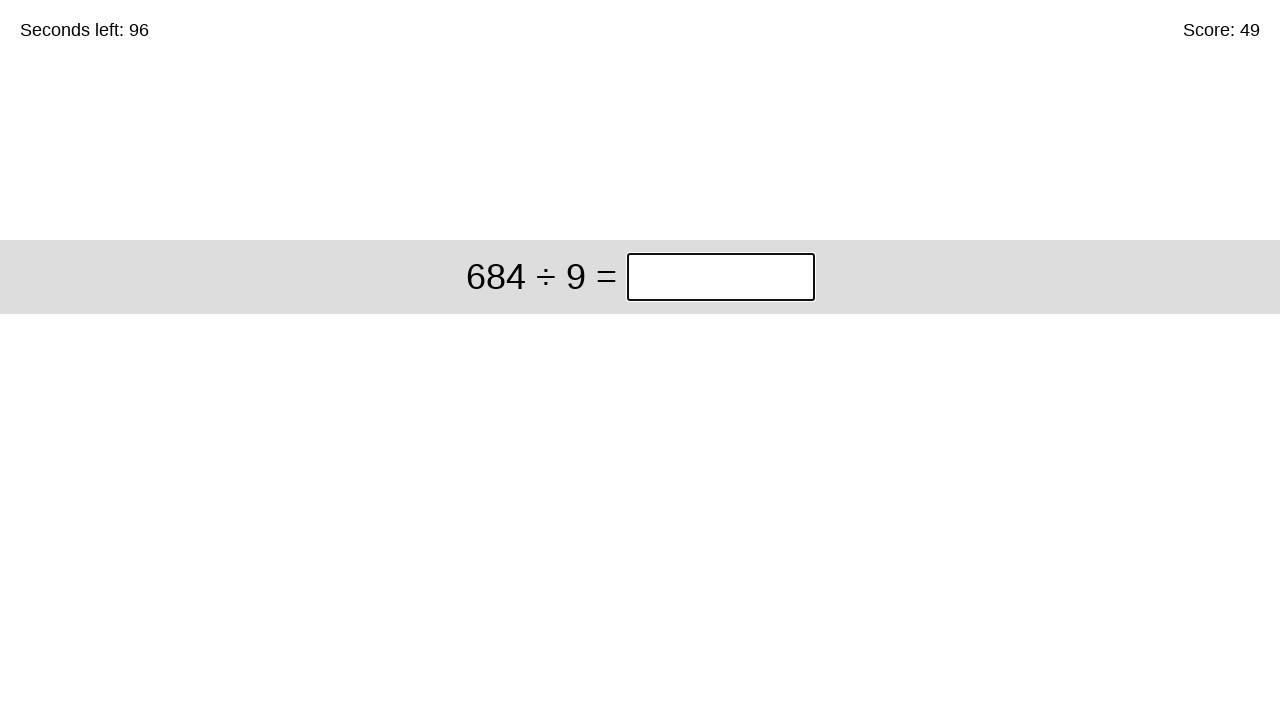

Filled answer field with '76' for problem '684 ÷ 9' on input.answer
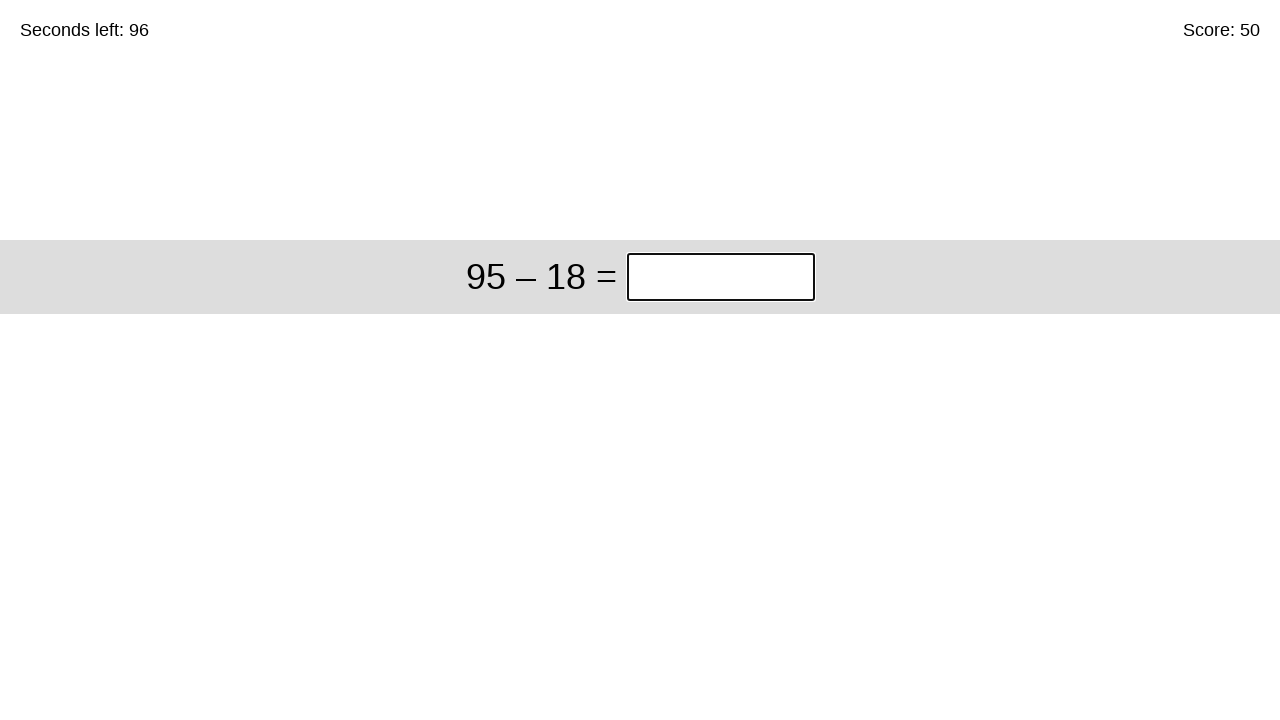

Pressed Enter to submit answer on input.answer
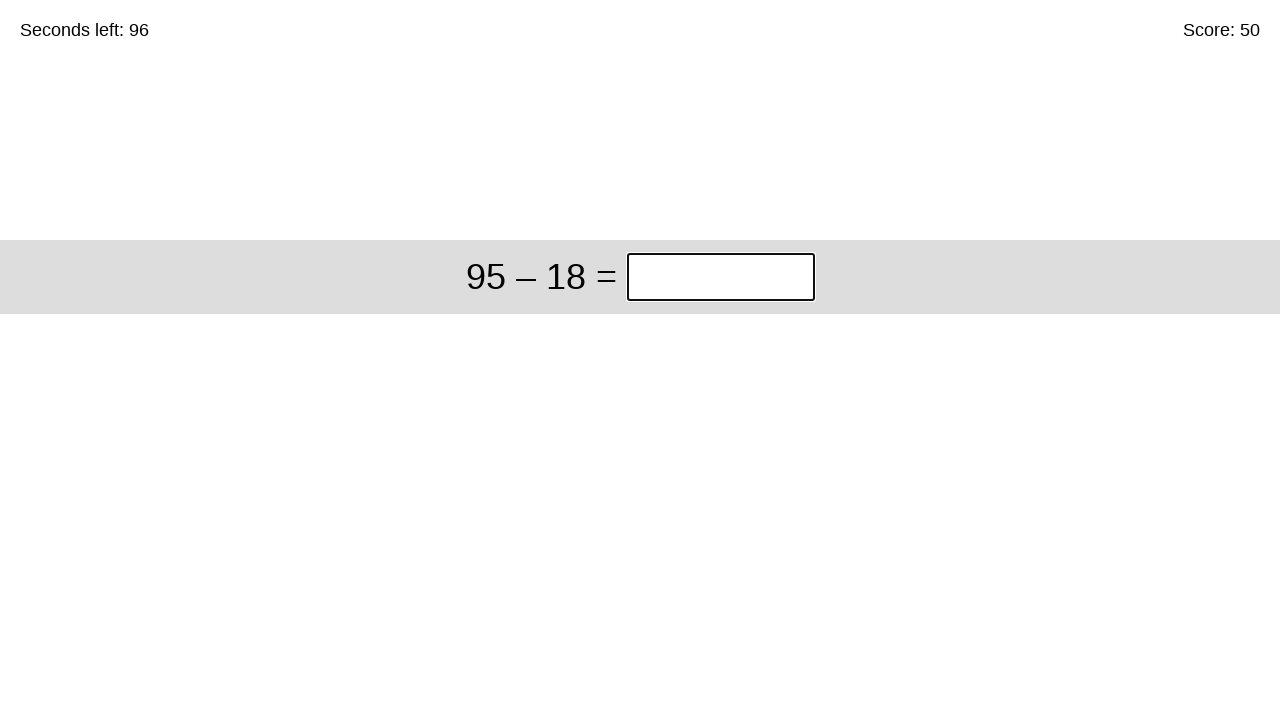

Answer submitted, waiting for next problem (solved 50 so far)
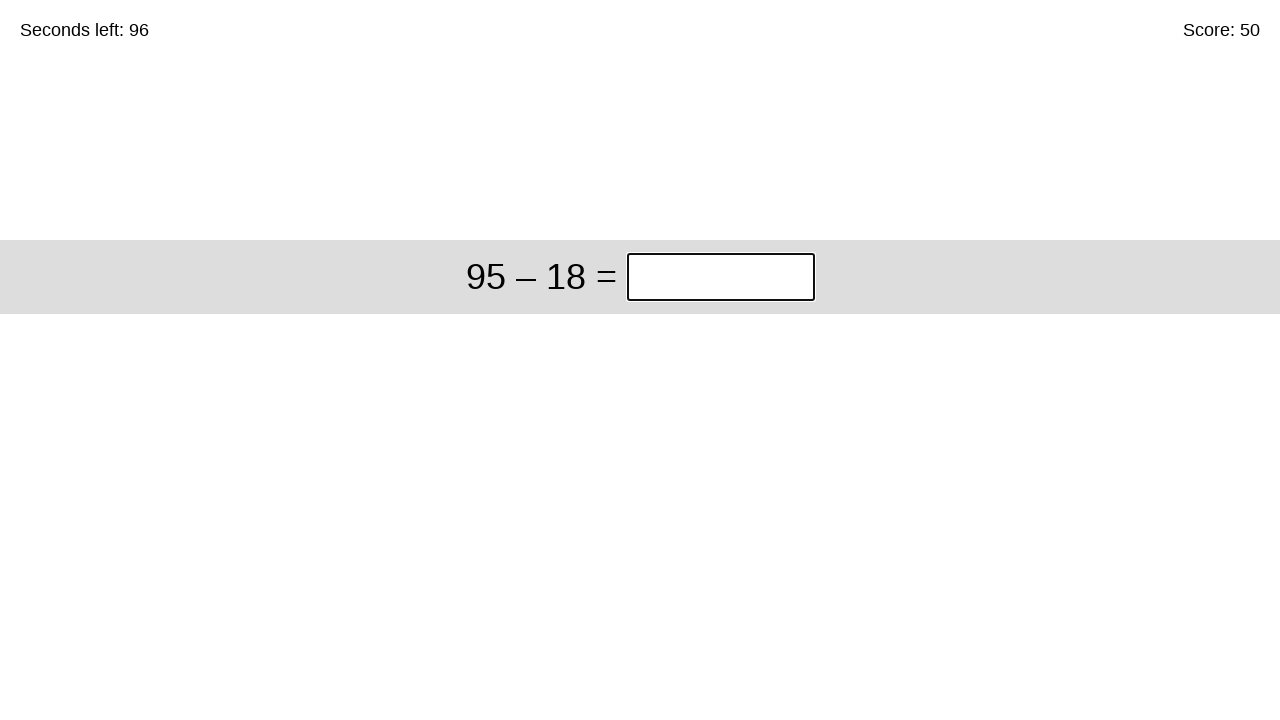

Filled answer field with '77' for problem '95 – 18' on input.answer
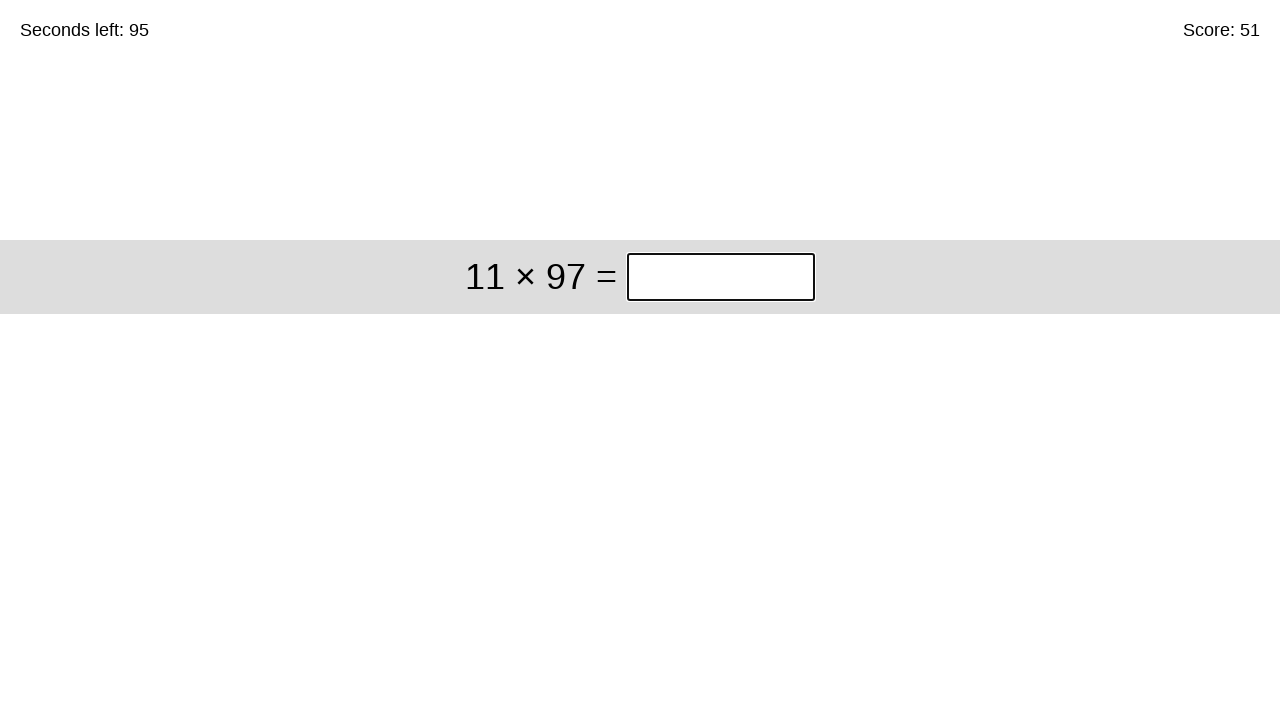

Pressed Enter to submit answer on input.answer
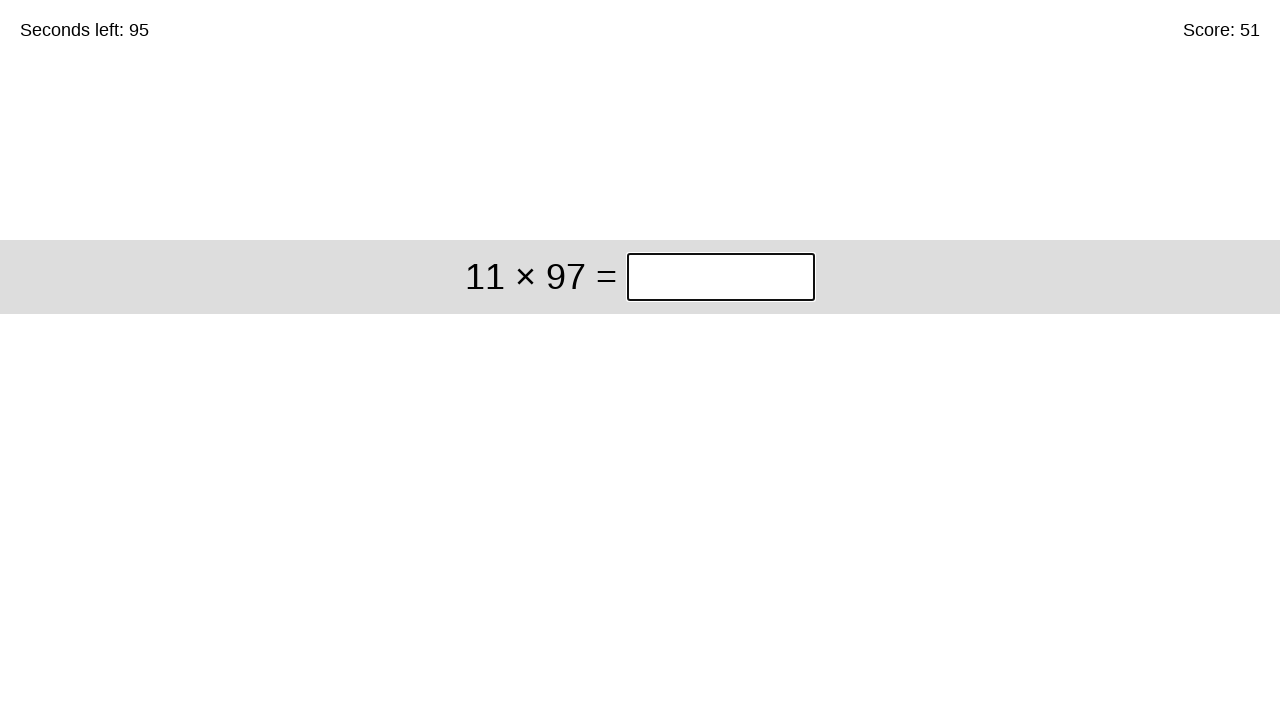

Answer submitted, waiting for next problem (solved 51 so far)
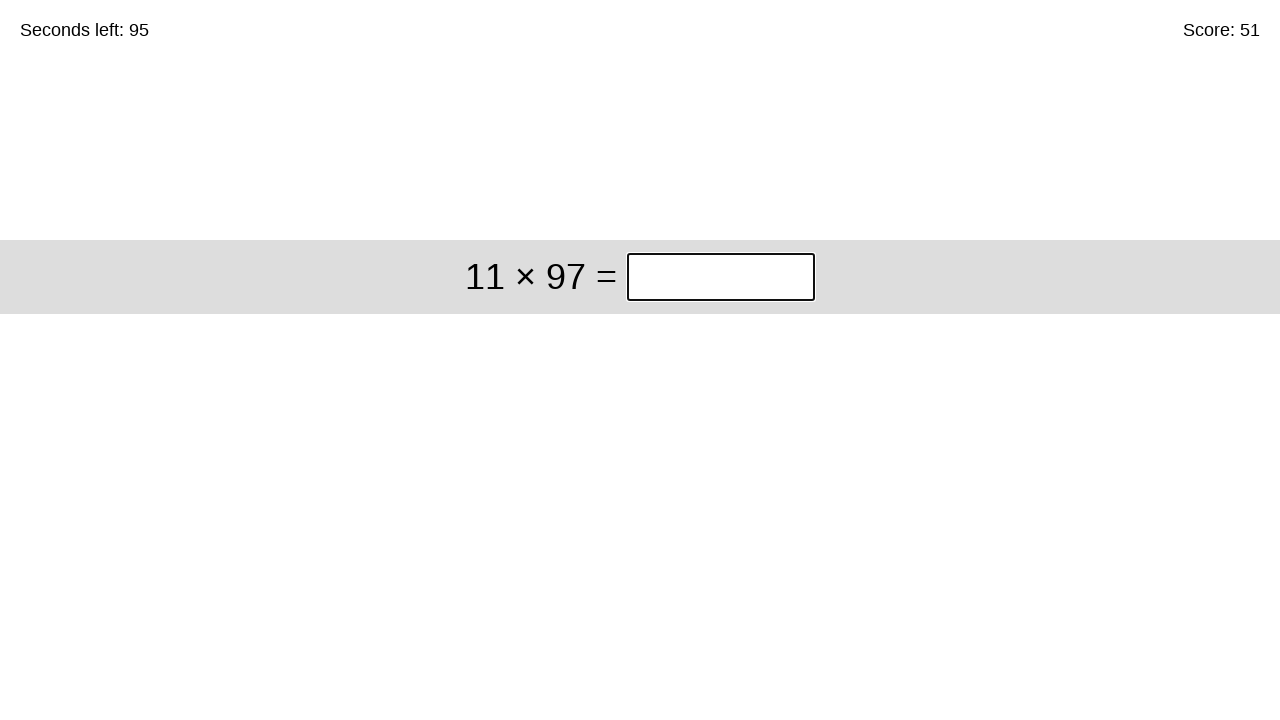

Filled answer field with '1067' for problem '11 × 97' on input.answer
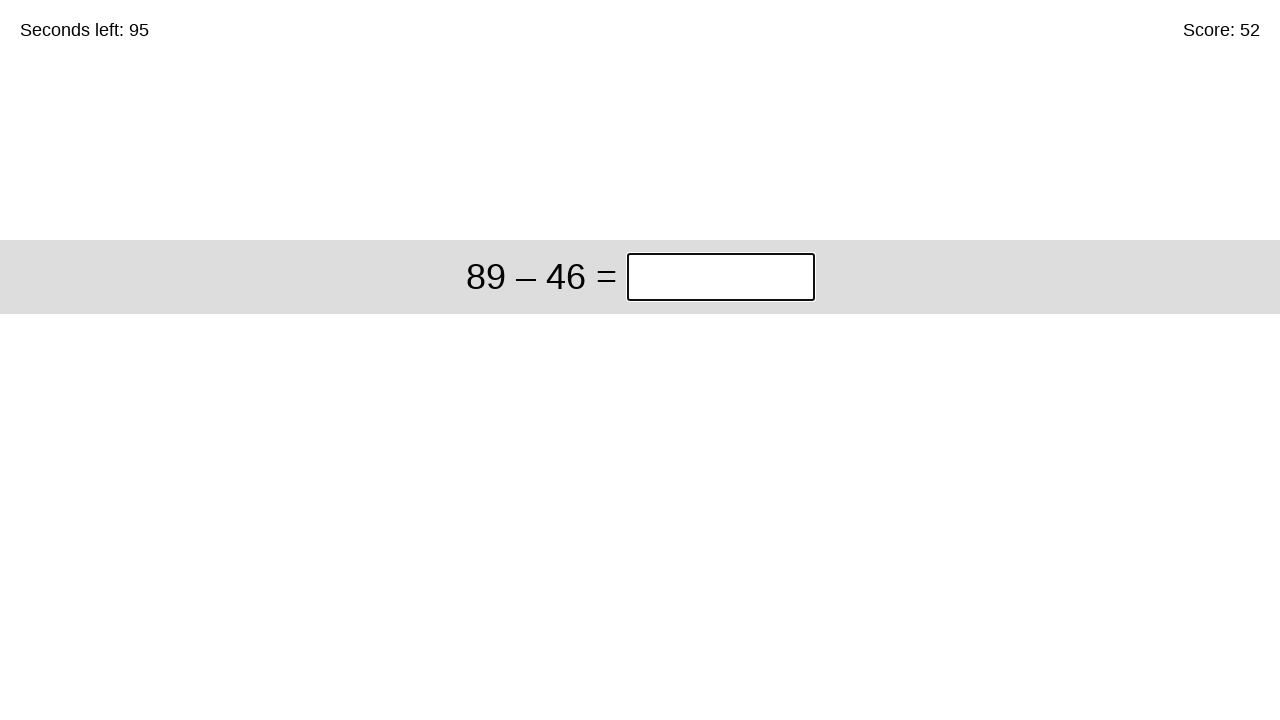

Pressed Enter to submit answer on input.answer
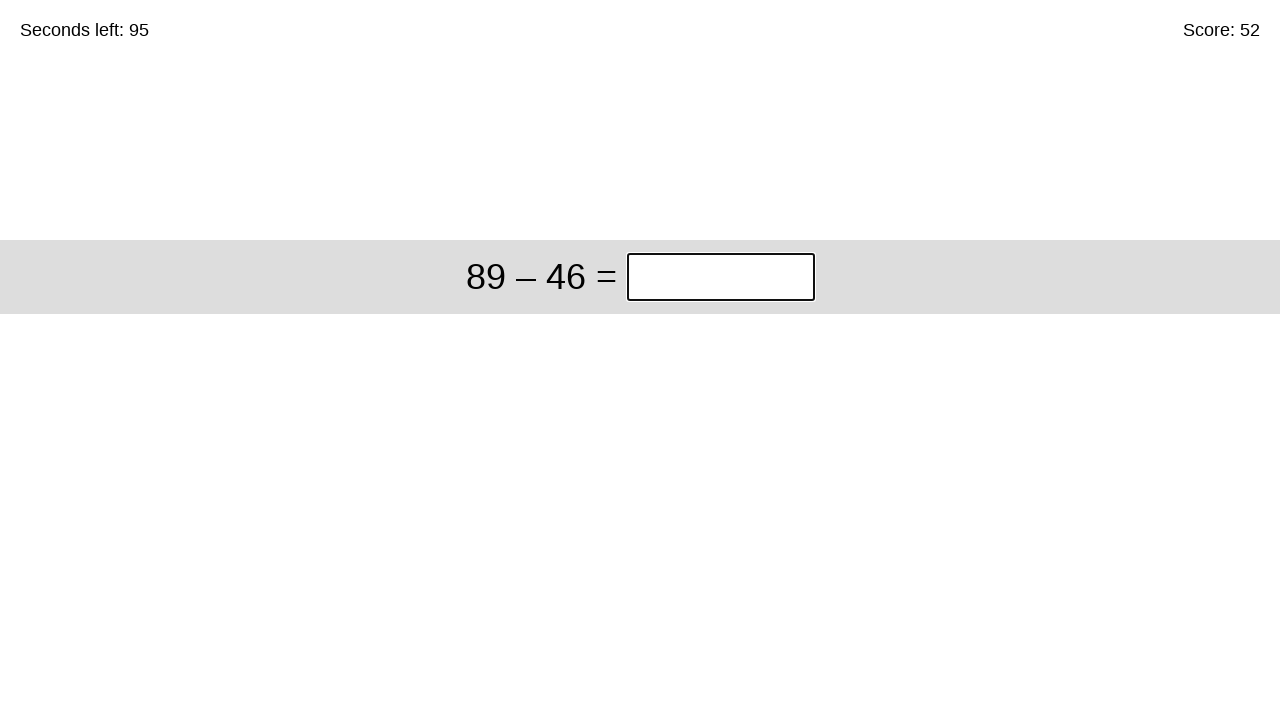

Answer submitted, waiting for next problem (solved 52 so far)
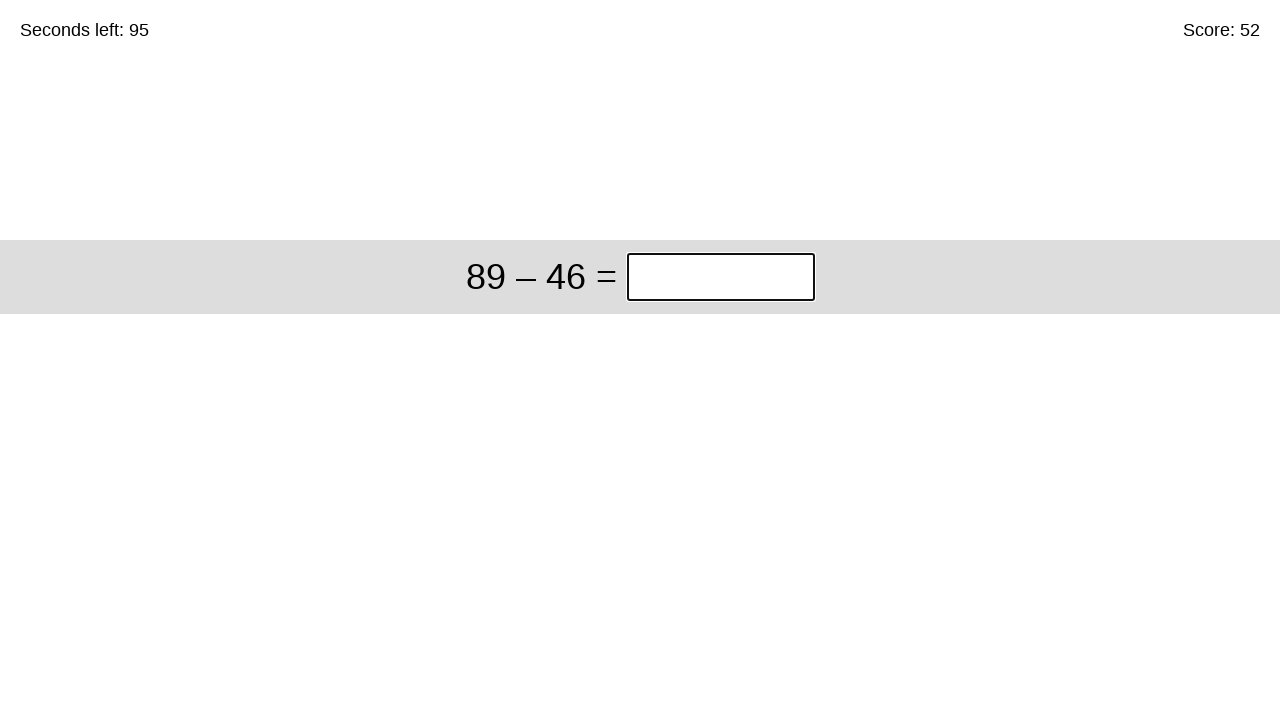

Filled answer field with '43' for problem '89 – 46' on input.answer
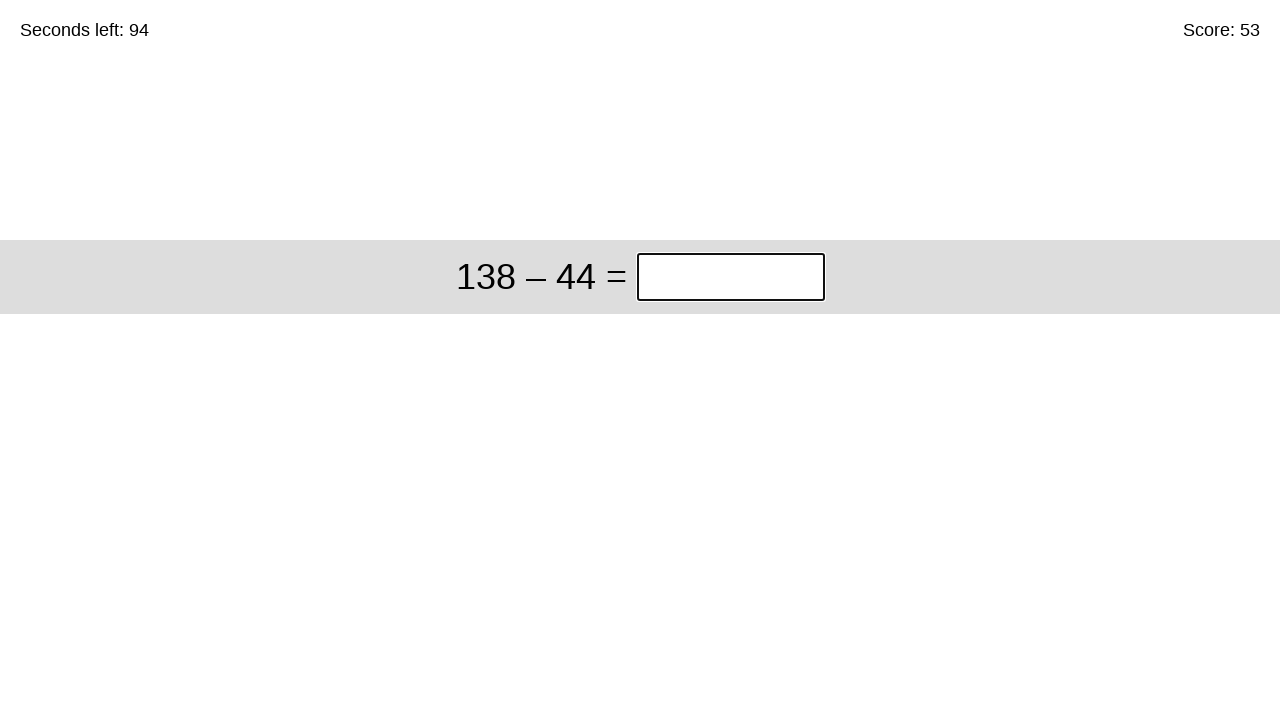

Pressed Enter to submit answer on input.answer
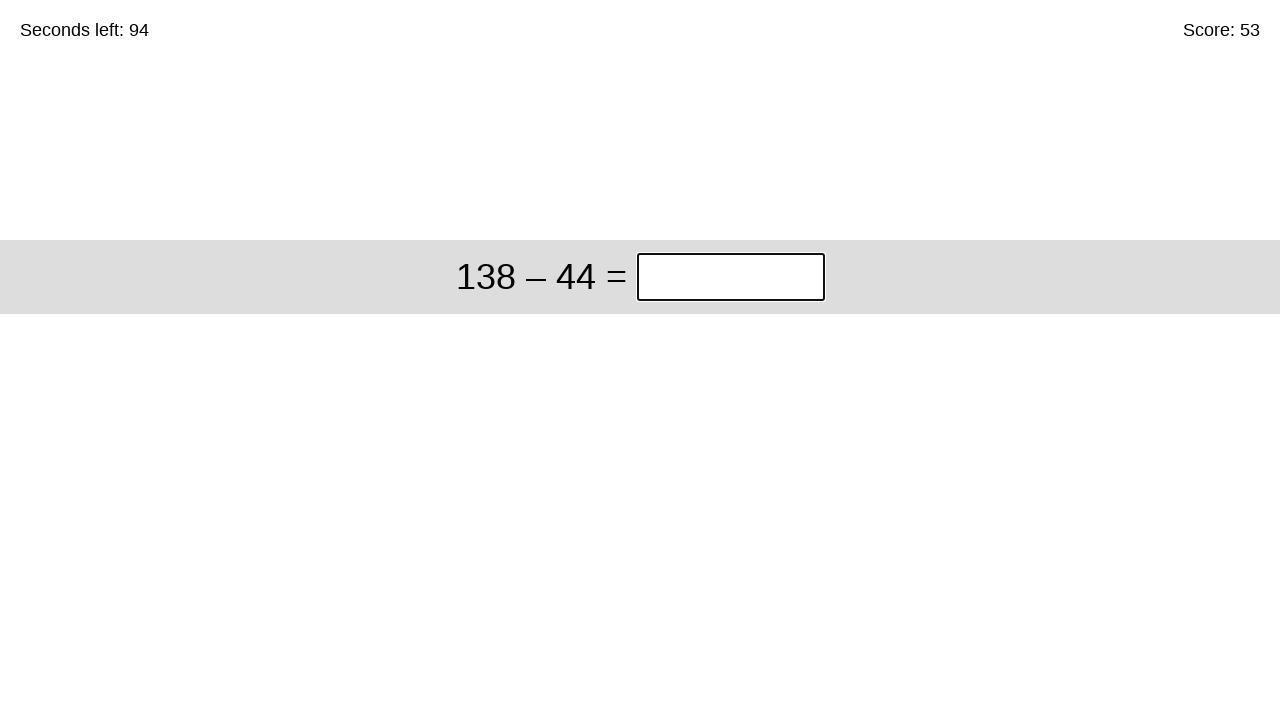

Answer submitted, waiting for next problem (solved 53 so far)
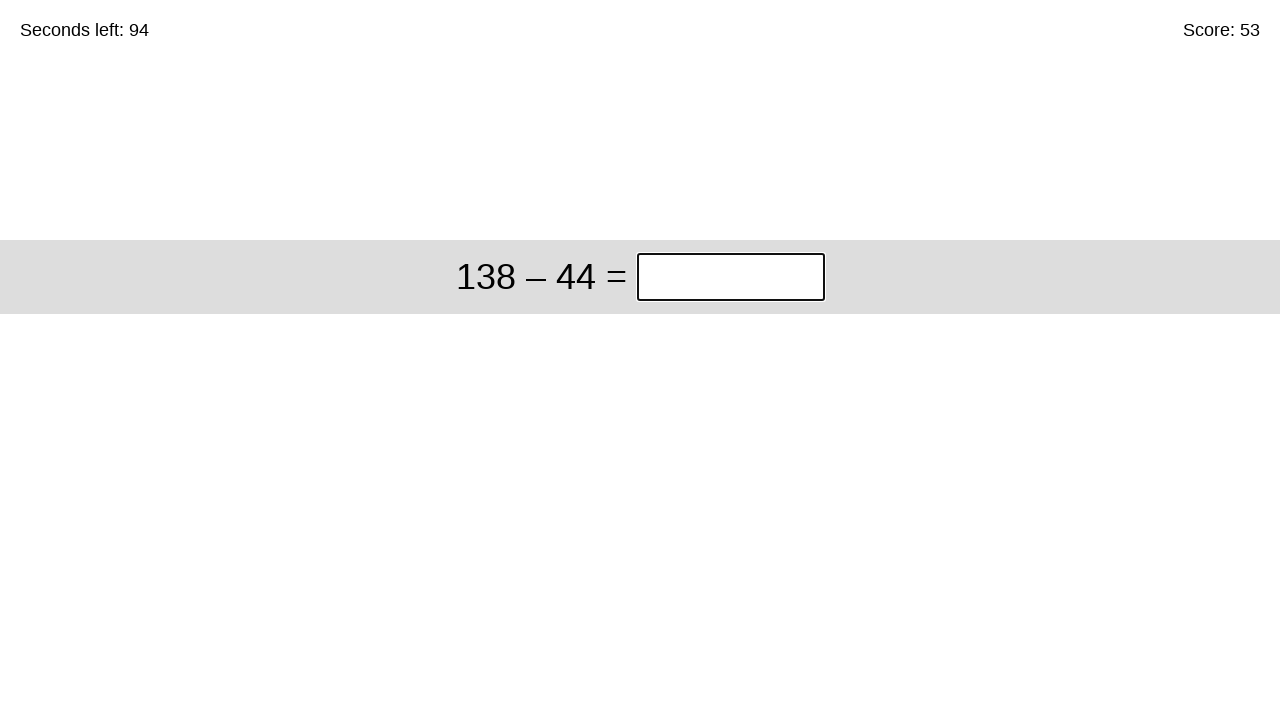

Filled answer field with '94' for problem '138 – 44' on input.answer
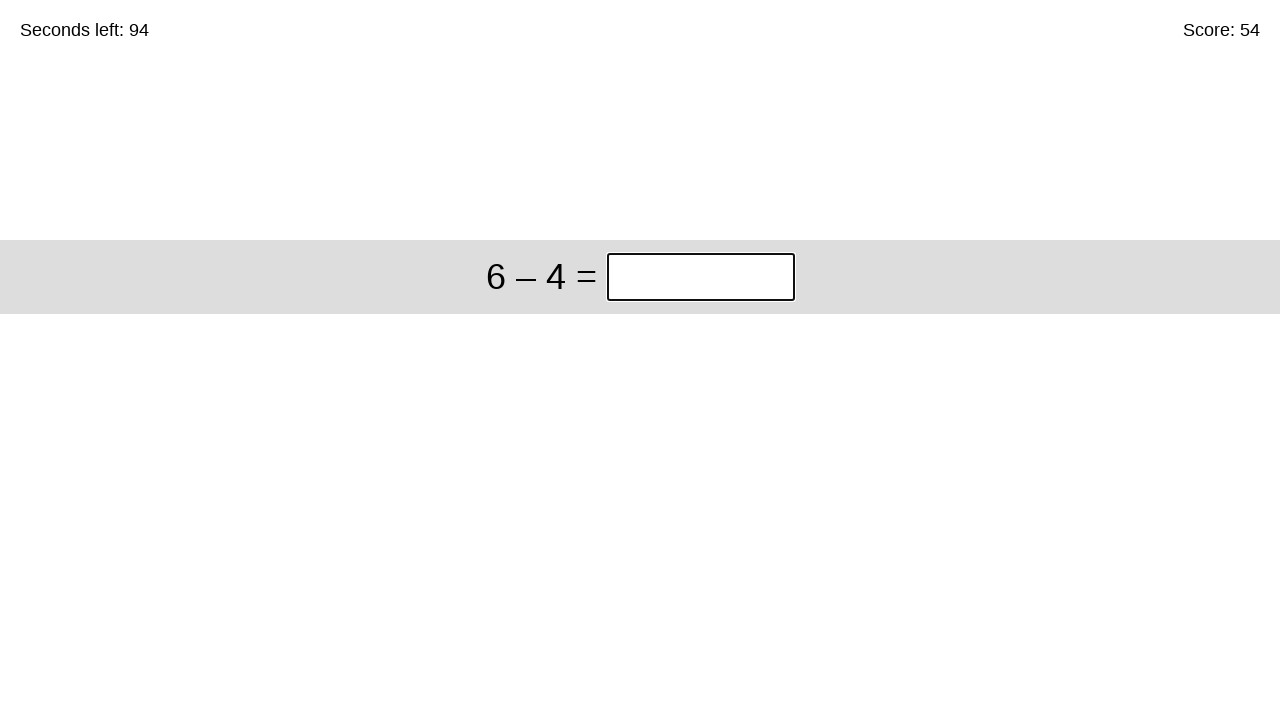

Pressed Enter to submit answer on input.answer
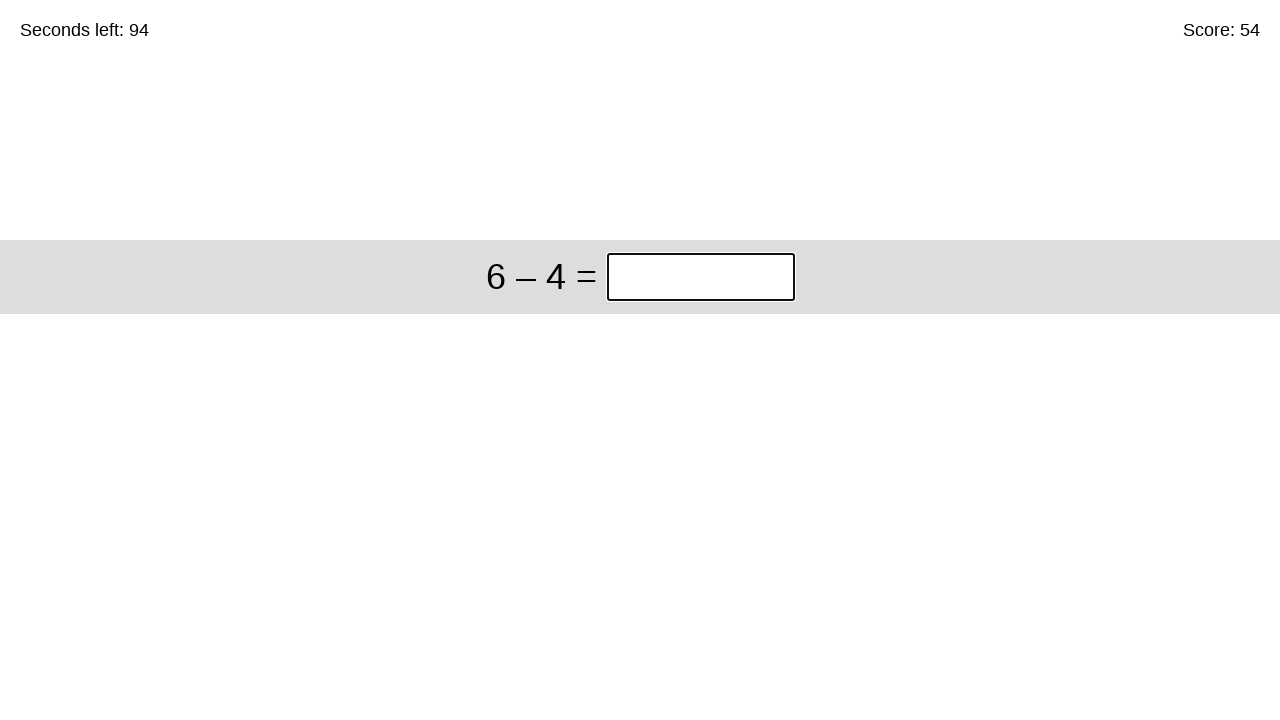

Answer submitted, waiting for next problem (solved 54 so far)
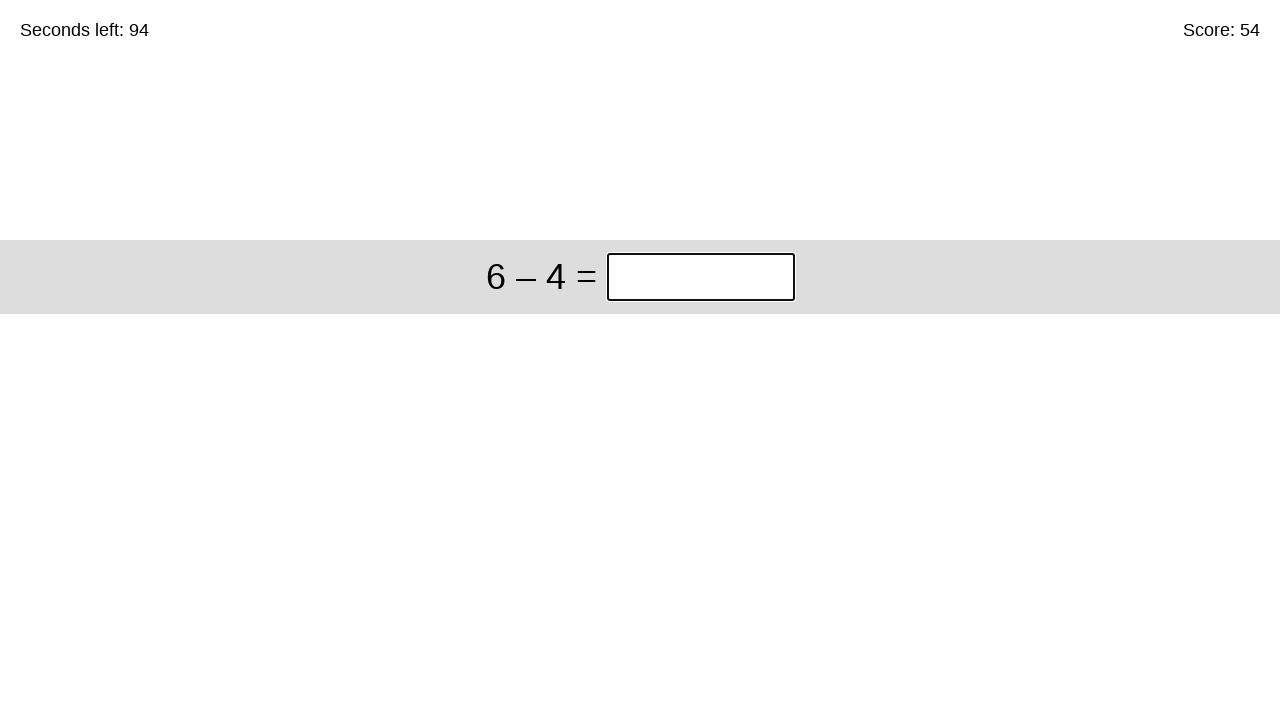

Filled answer field with '2' for problem '6 – 4' on input.answer
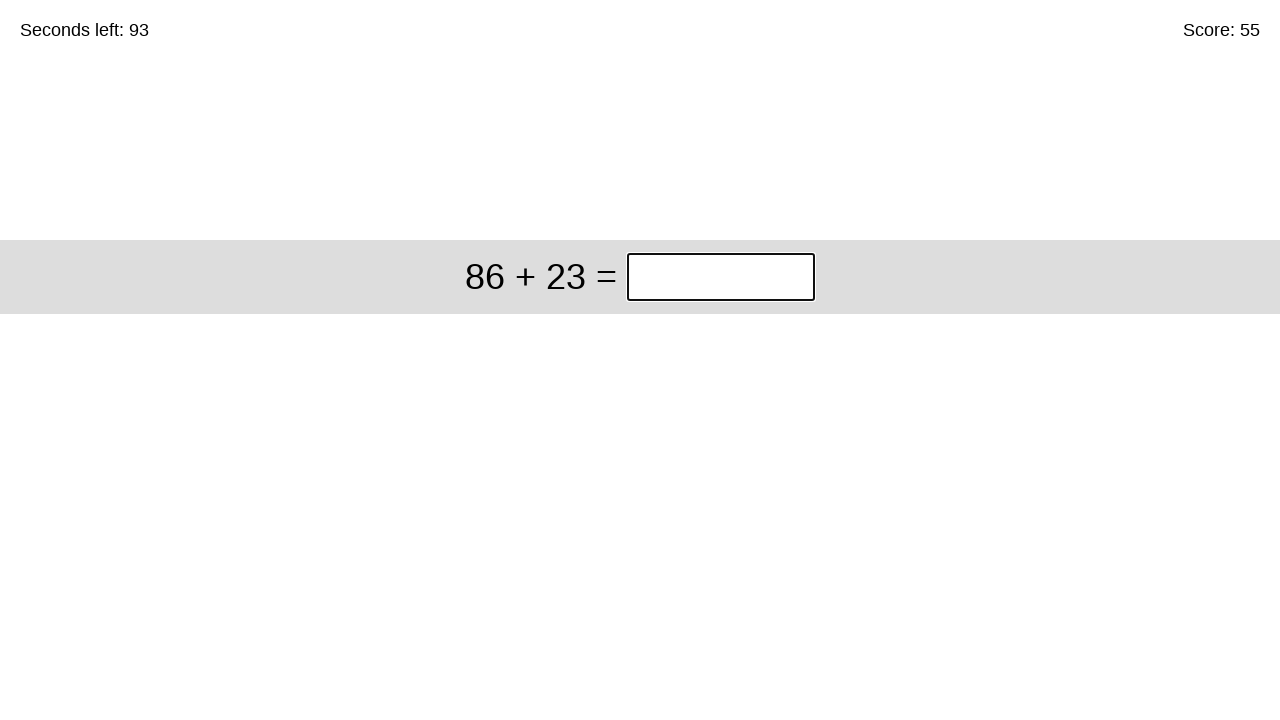

Pressed Enter to submit answer on input.answer
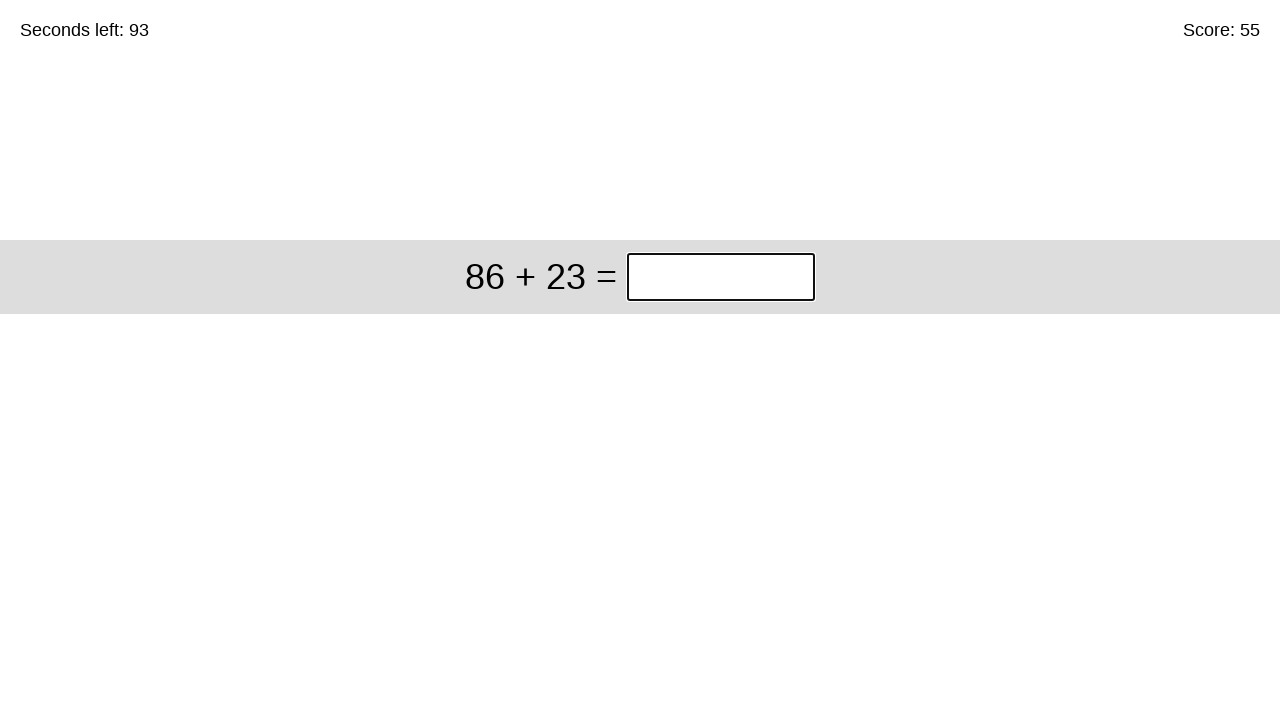

Answer submitted, waiting for next problem (solved 55 so far)
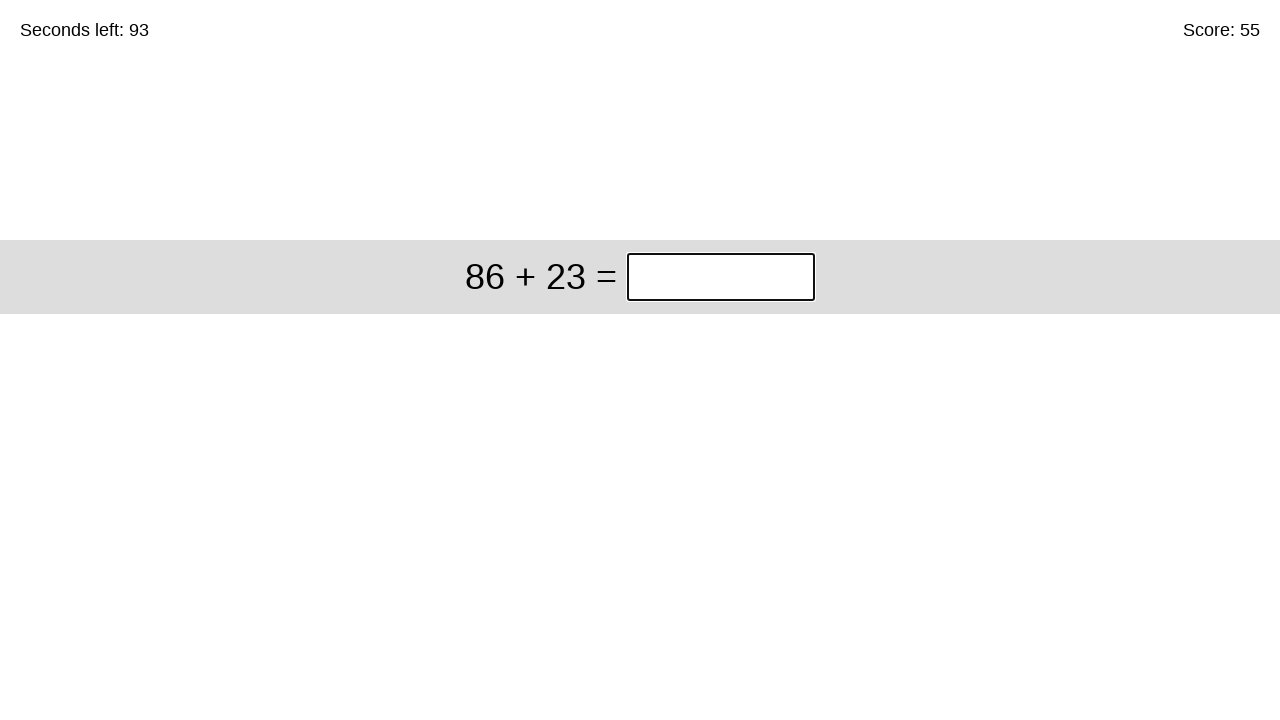

Filled answer field with '109' for problem '86 + 23' on input.answer
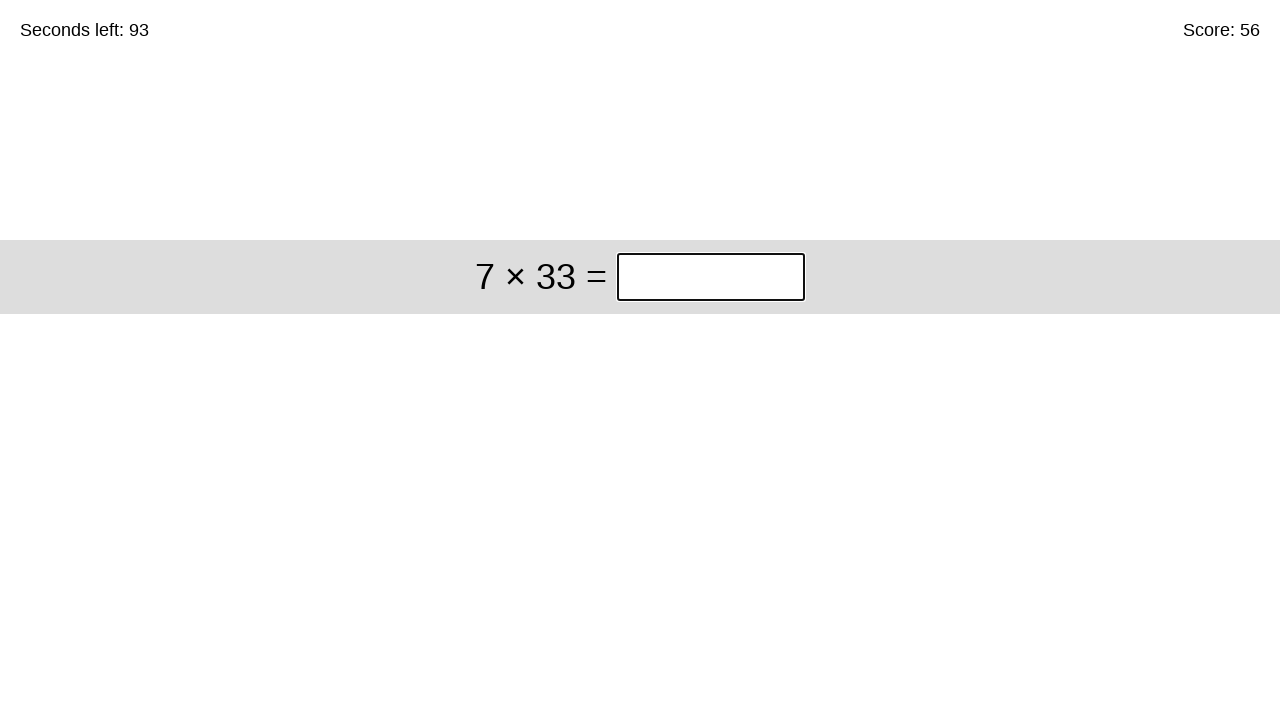

Pressed Enter to submit answer on input.answer
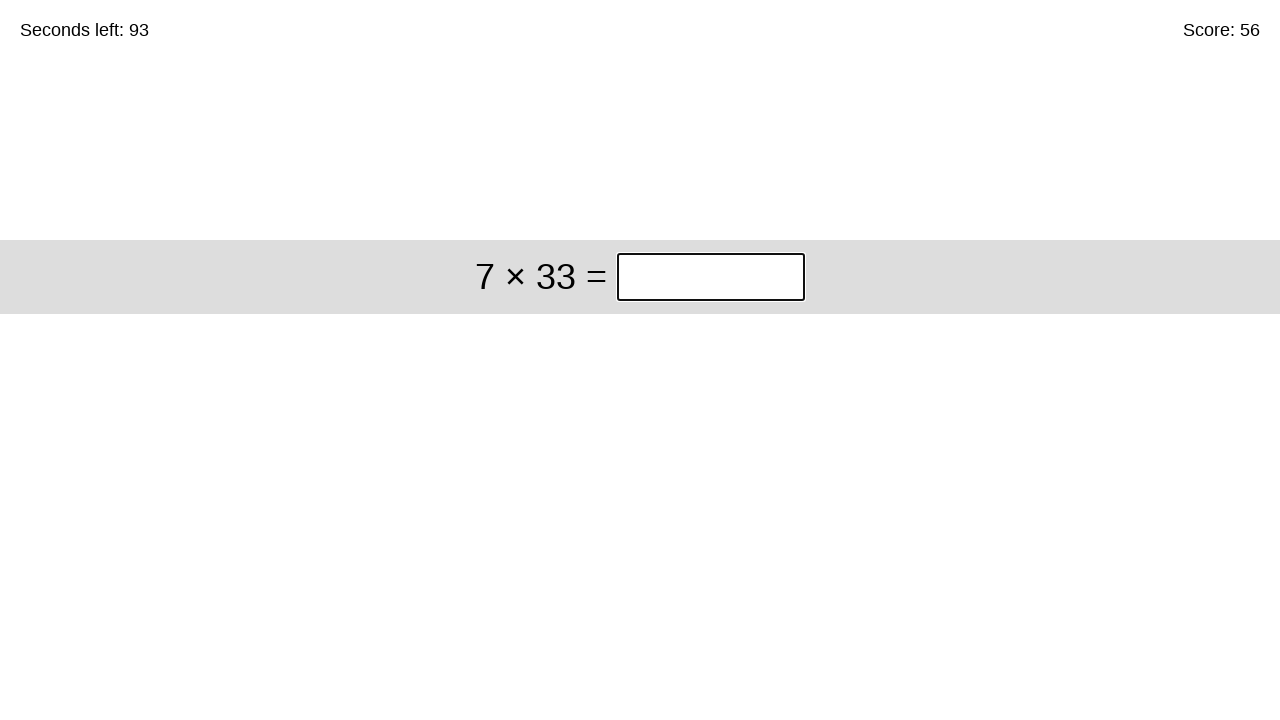

Answer submitted, waiting for next problem (solved 56 so far)
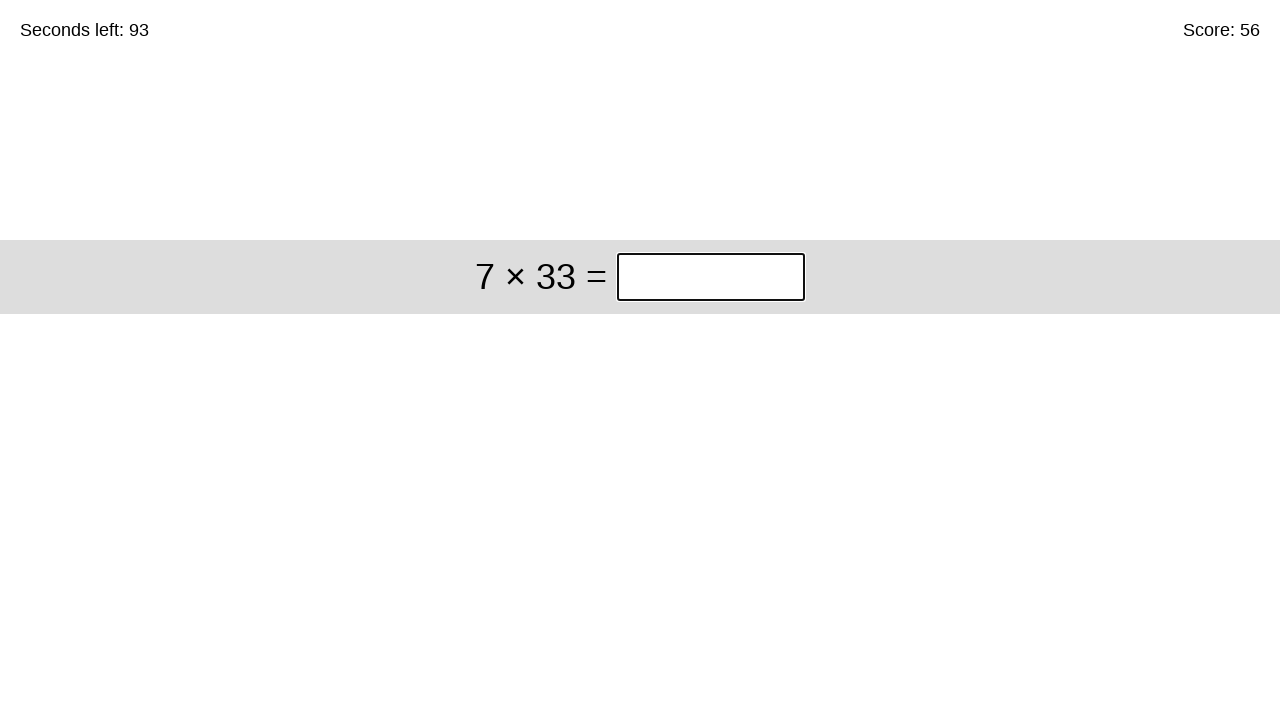

Filled answer field with '231' for problem '7 × 33' on input.answer
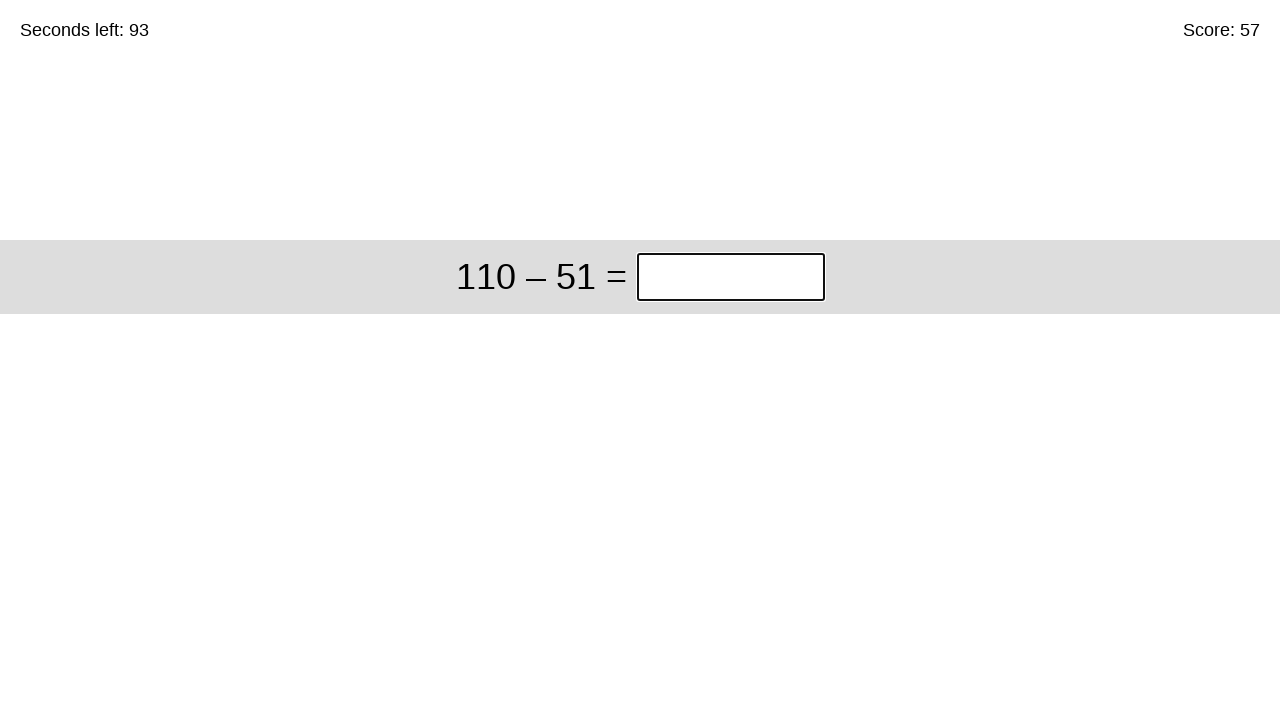

Pressed Enter to submit answer on input.answer
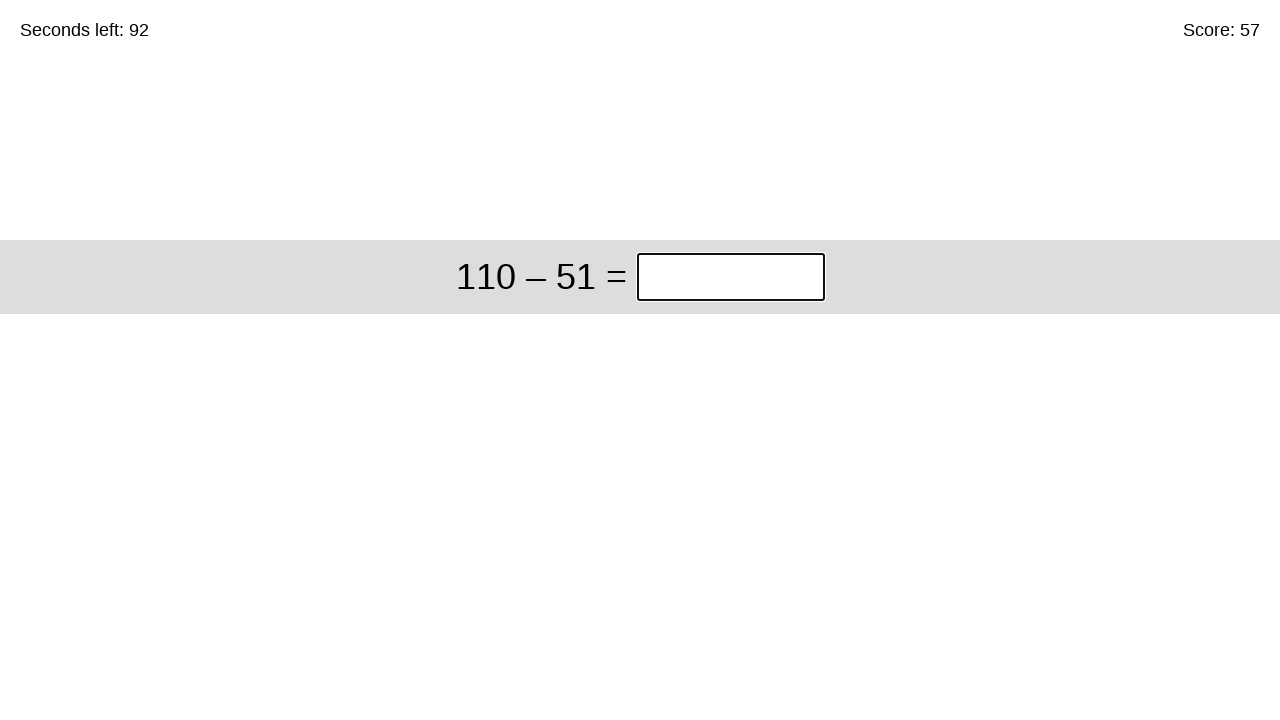

Answer submitted, waiting for next problem (solved 57 so far)
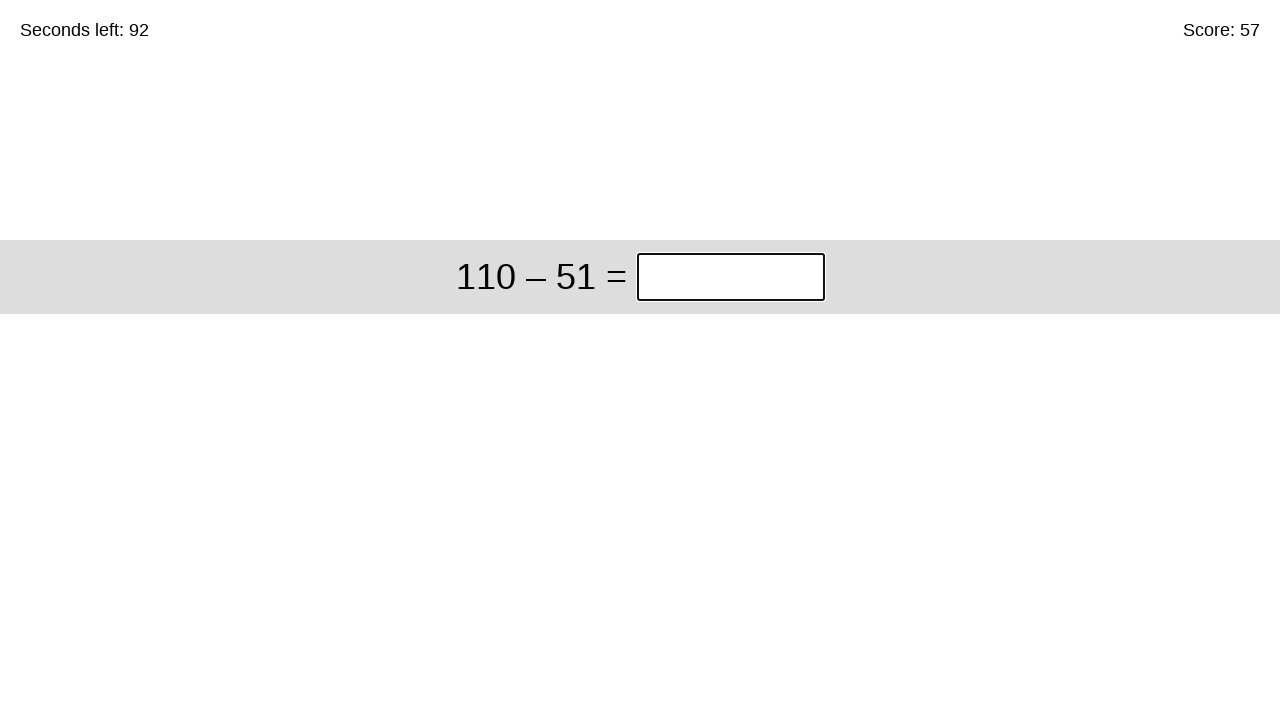

Filled answer field with '59' for problem '110 – 51' on input.answer
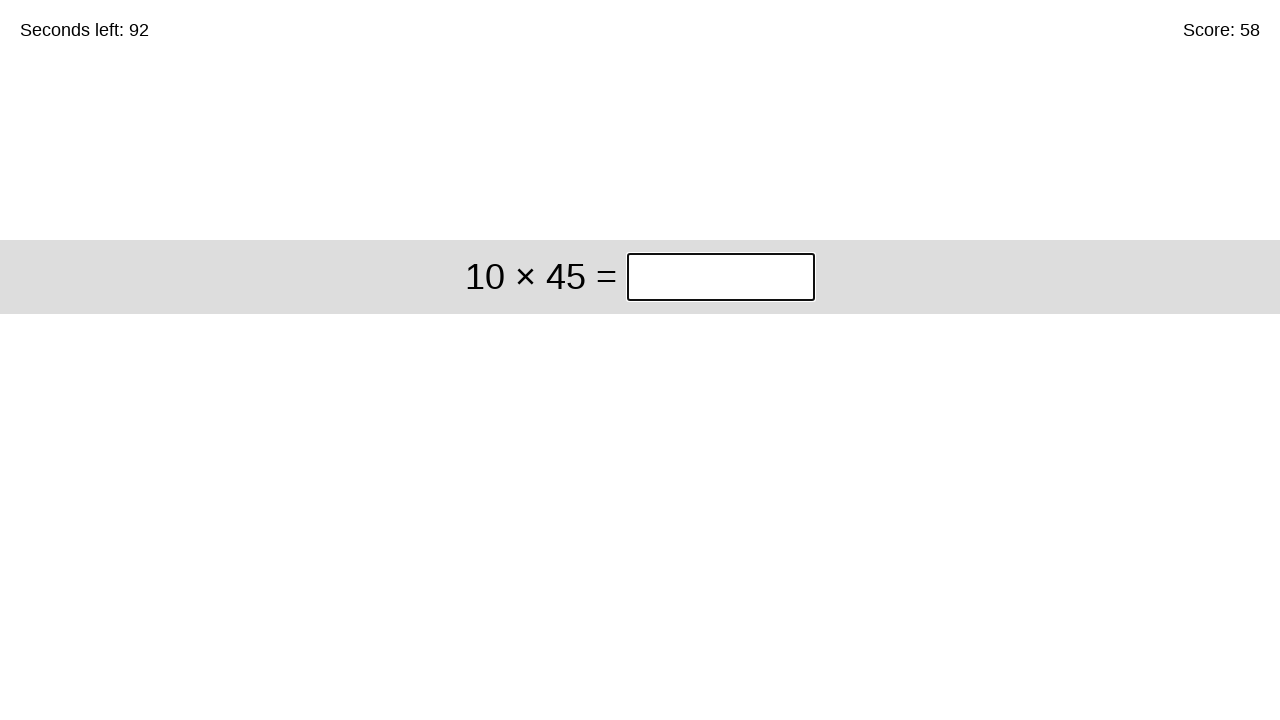

Pressed Enter to submit answer on input.answer
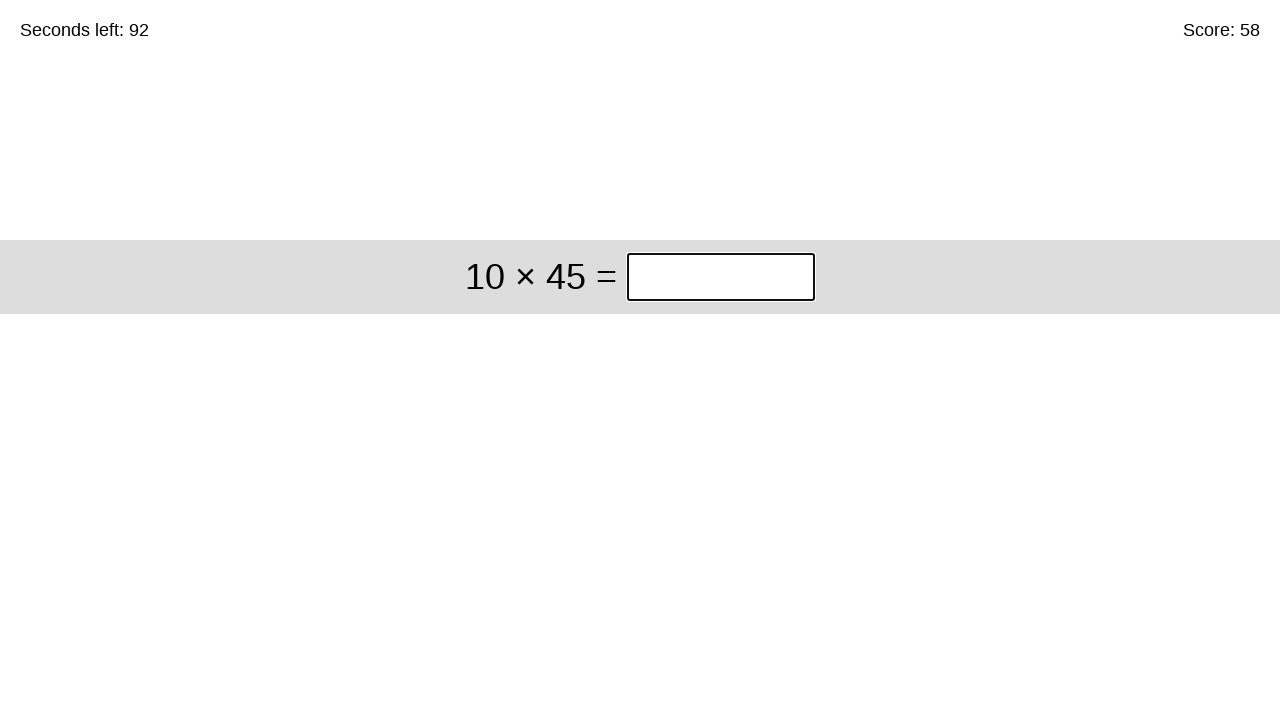

Answer submitted, waiting for next problem (solved 58 so far)
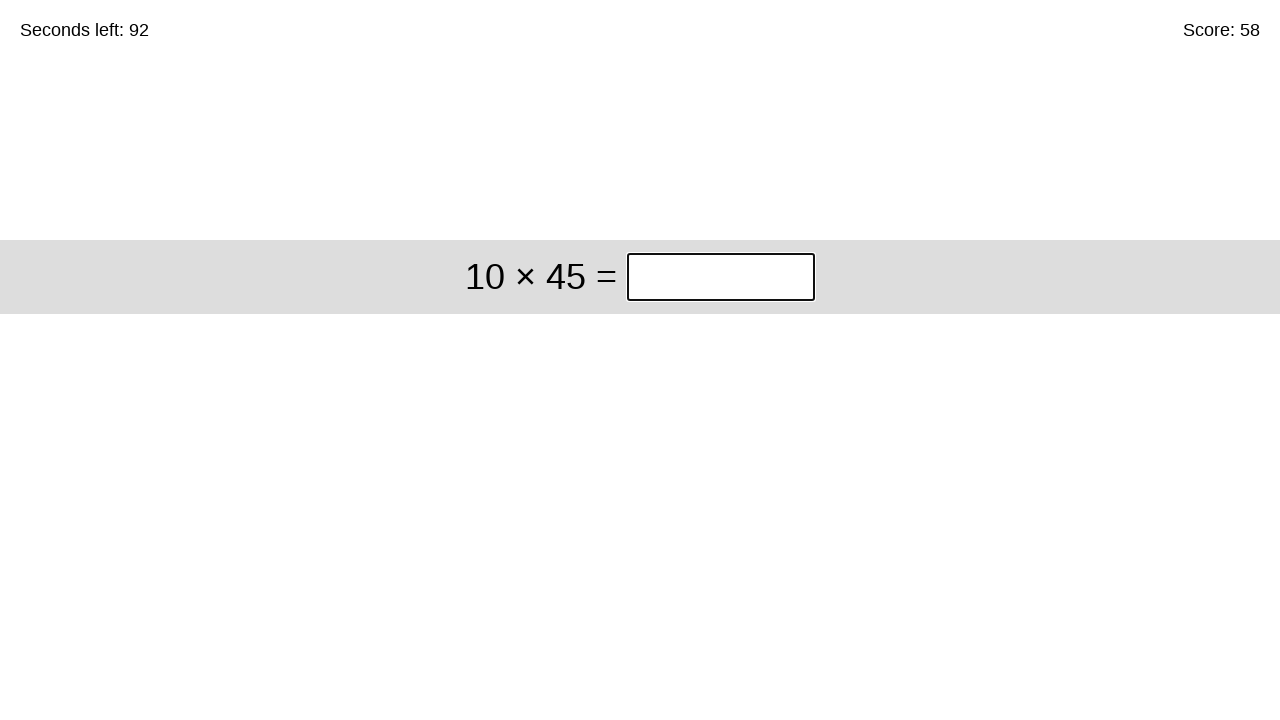

Filled answer field with '450' for problem '10 × 45' on input.answer
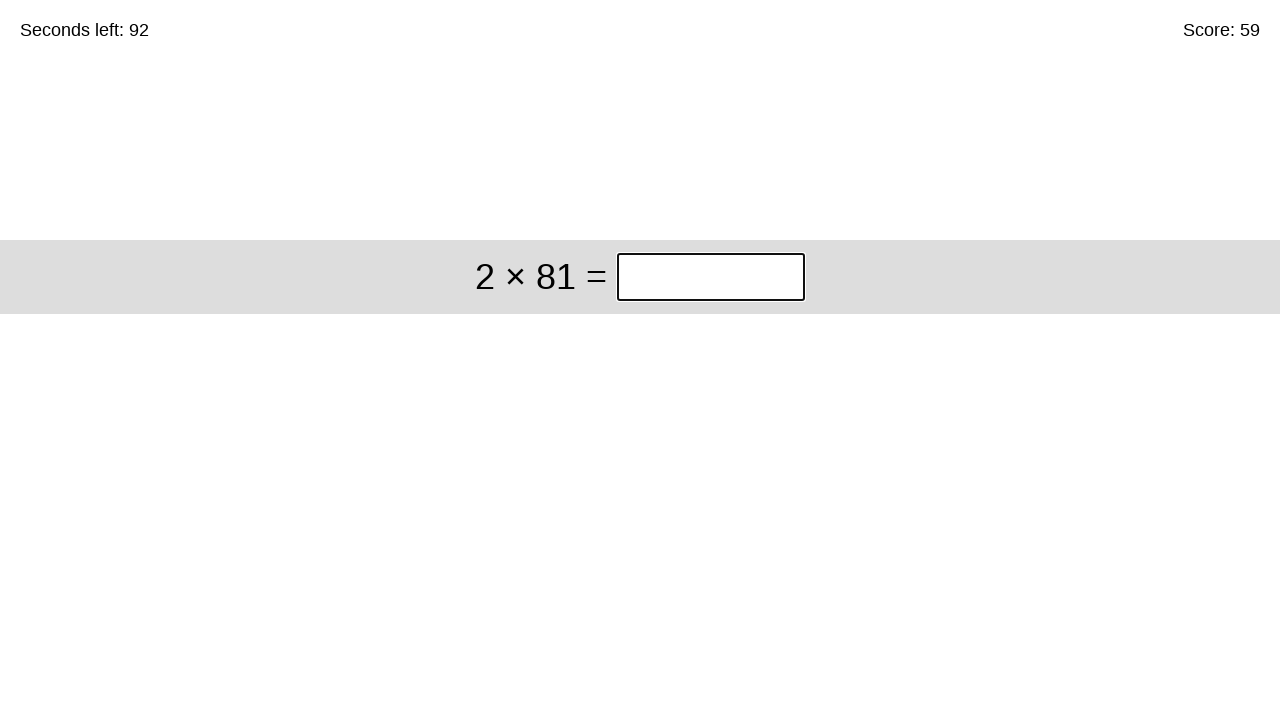

Pressed Enter to submit answer on input.answer
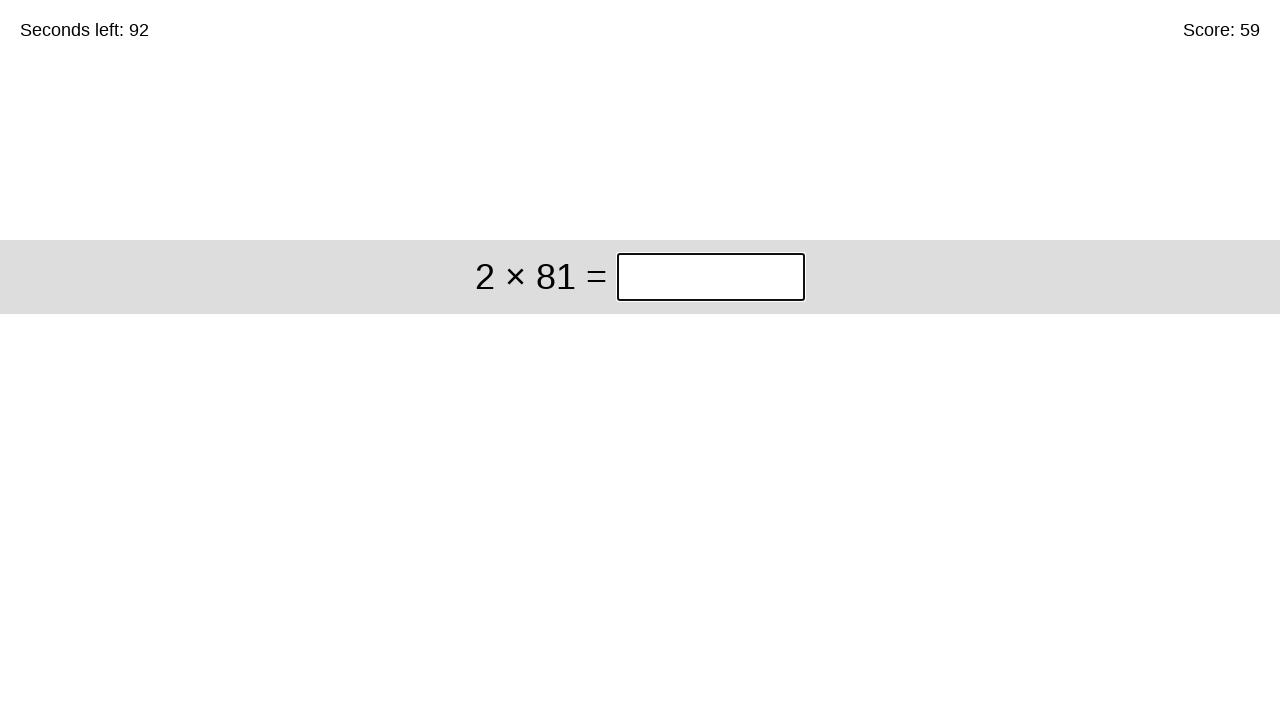

Answer submitted, waiting for next problem (solved 59 so far)
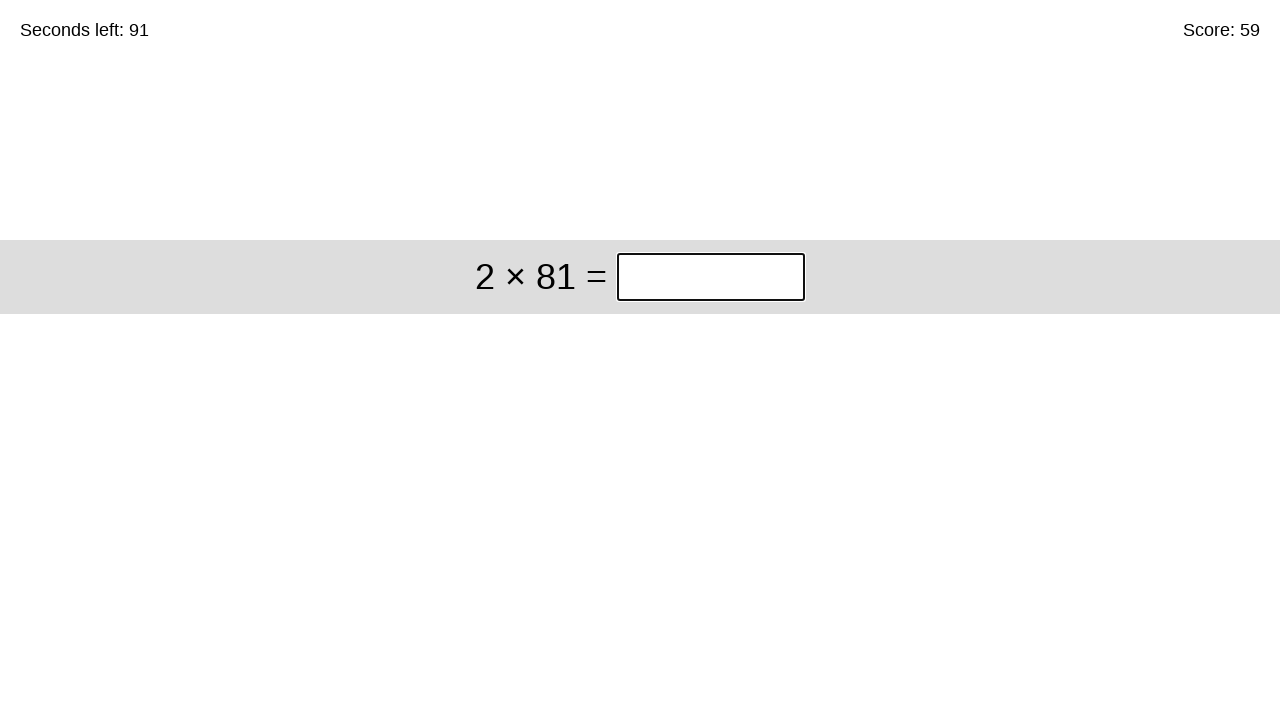

Filled answer field with '162' for problem '2 × 81' on input.answer
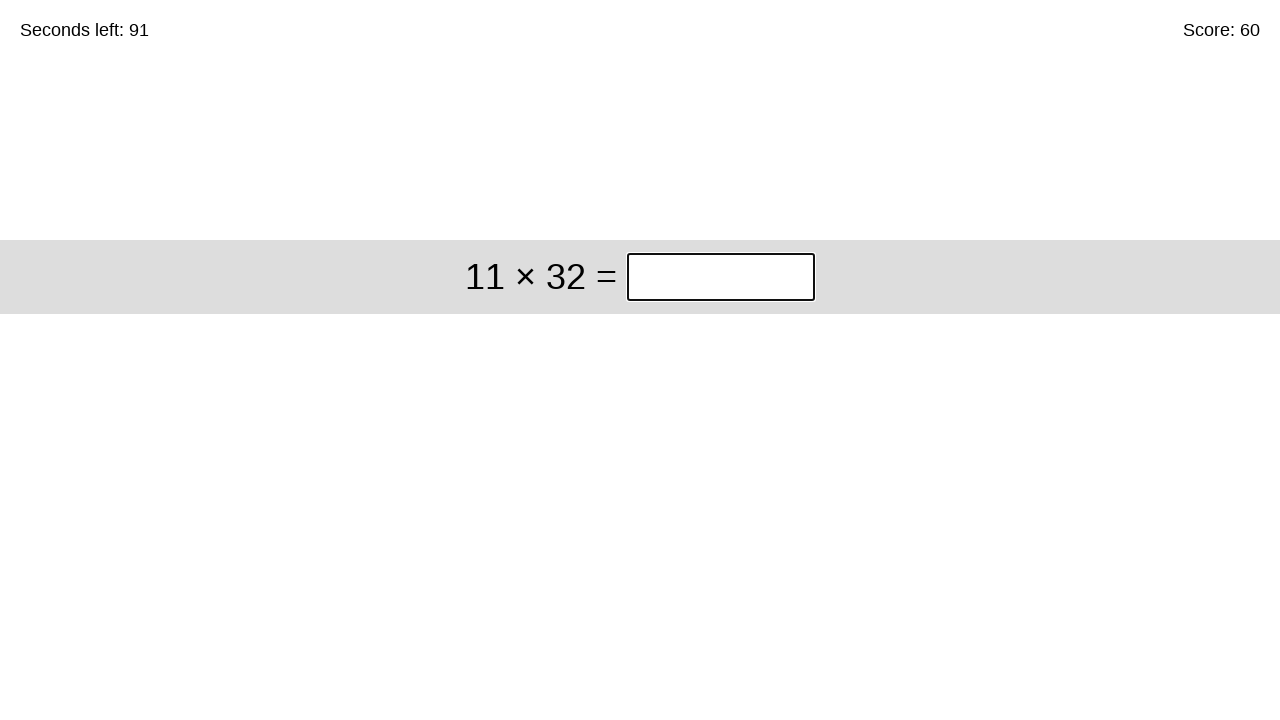

Pressed Enter to submit answer on input.answer
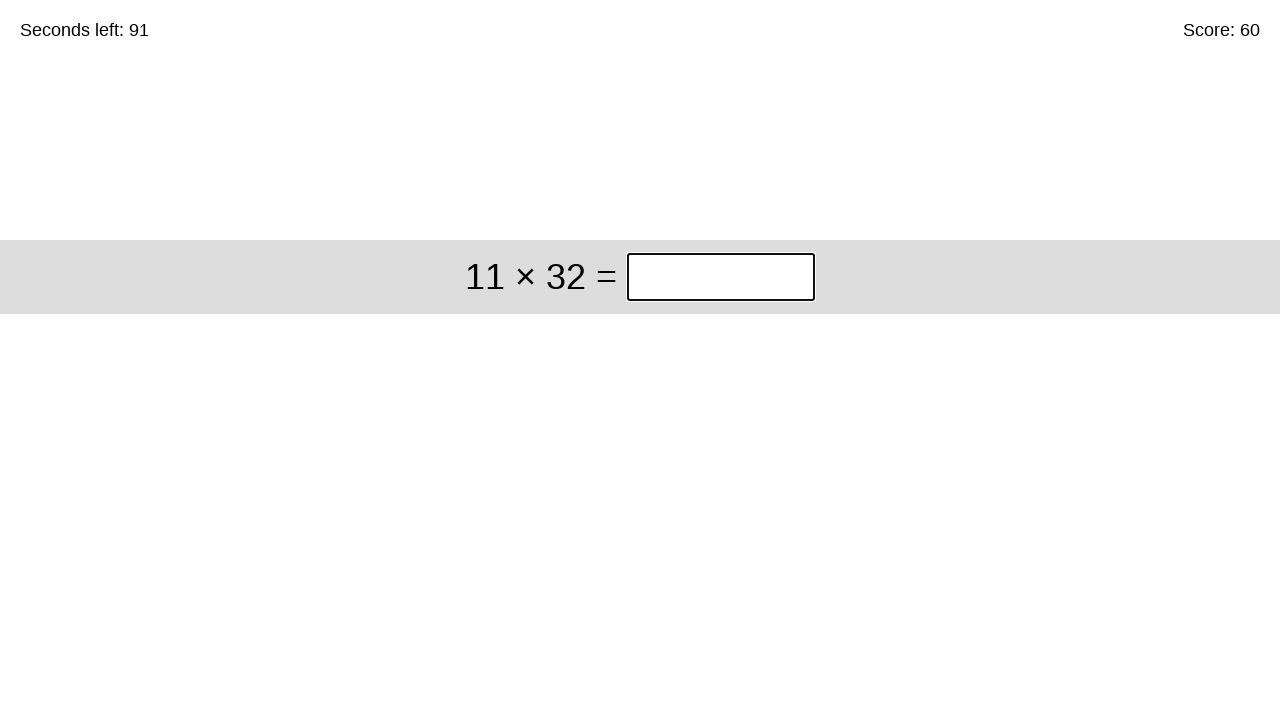

Answer submitted, waiting for next problem (solved 60 so far)
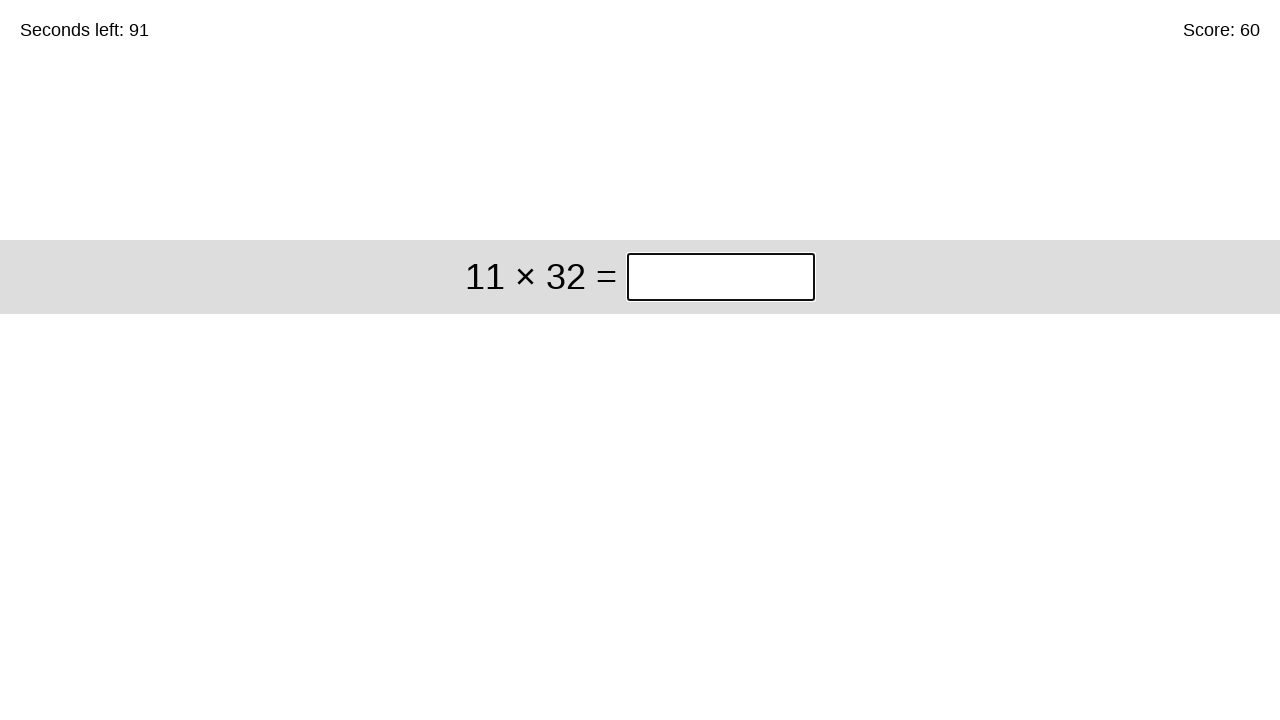

Filled answer field with '352' for problem '11 × 32' on input.answer
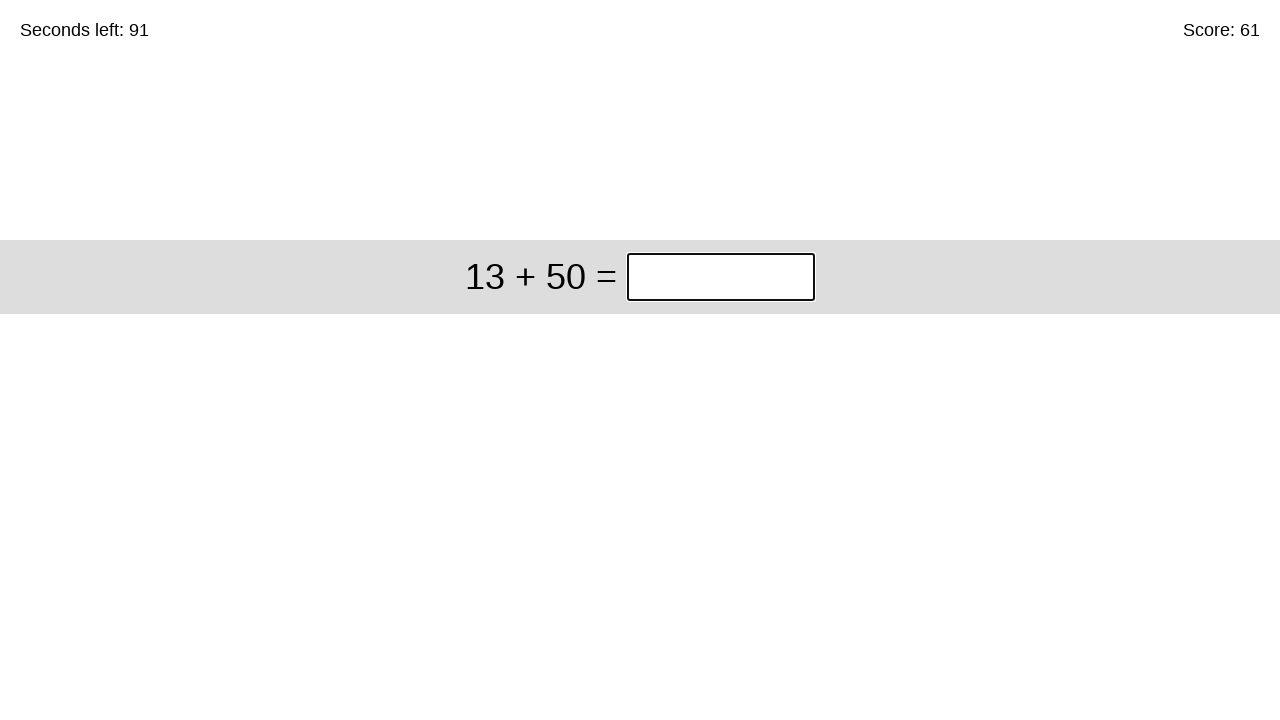

Pressed Enter to submit answer on input.answer
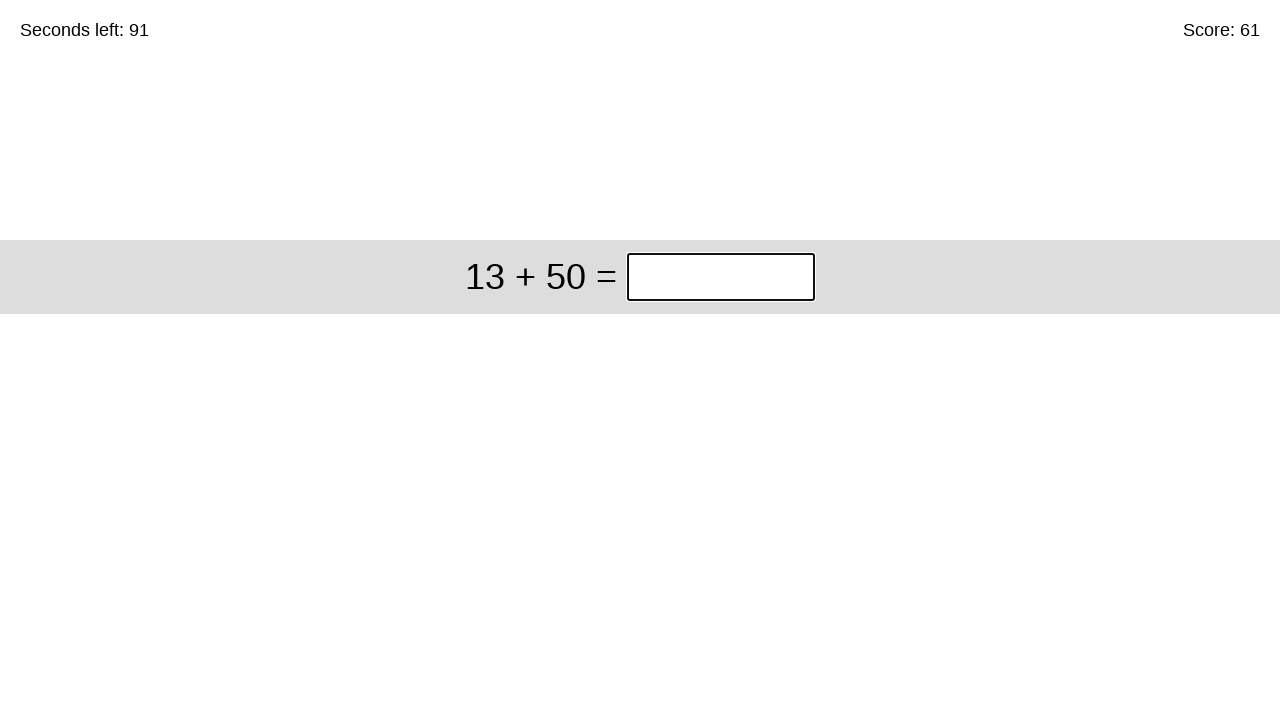

Answer submitted, waiting for next problem (solved 61 so far)
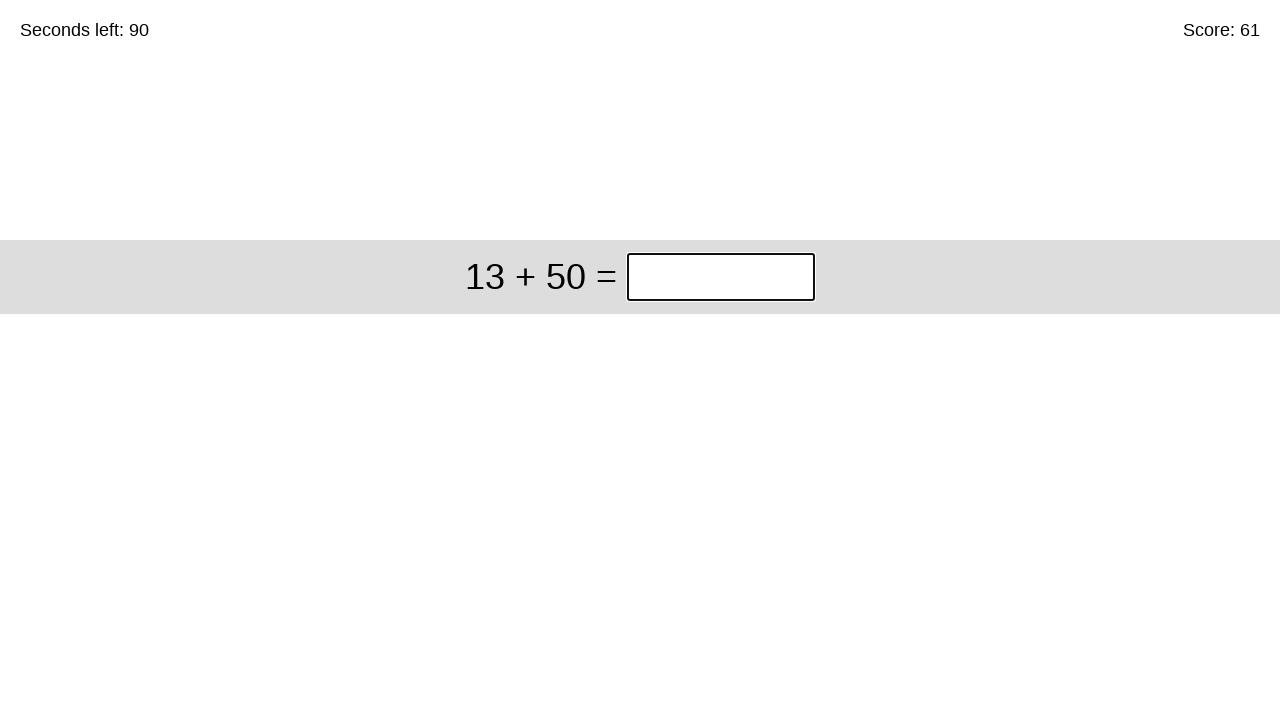

Filled answer field with '63' for problem '13 + 50' on input.answer
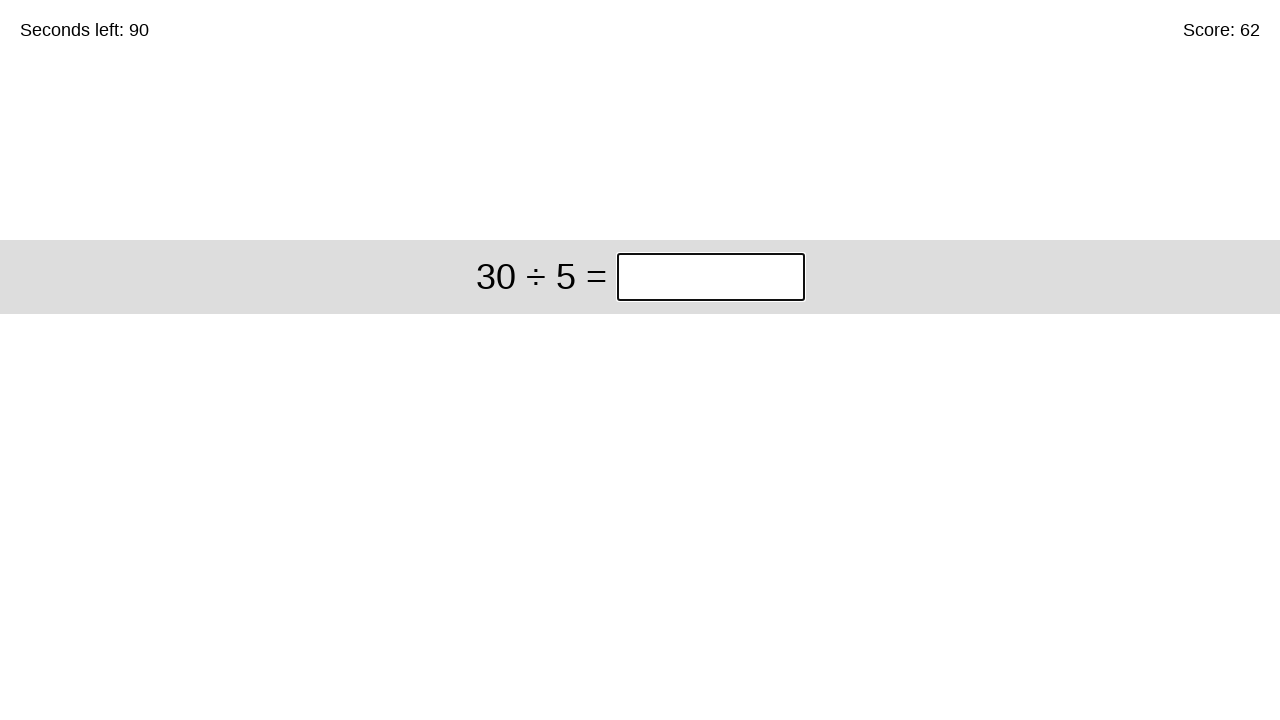

Pressed Enter to submit answer on input.answer
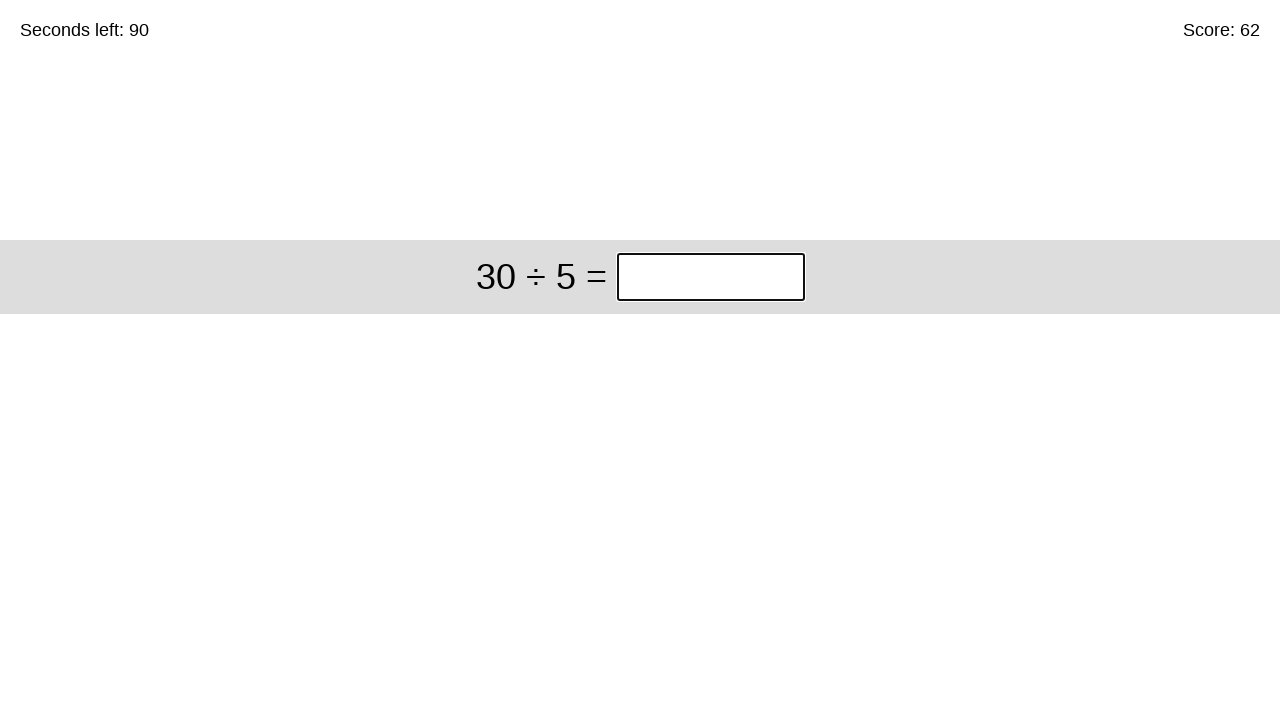

Answer submitted, waiting for next problem (solved 62 so far)
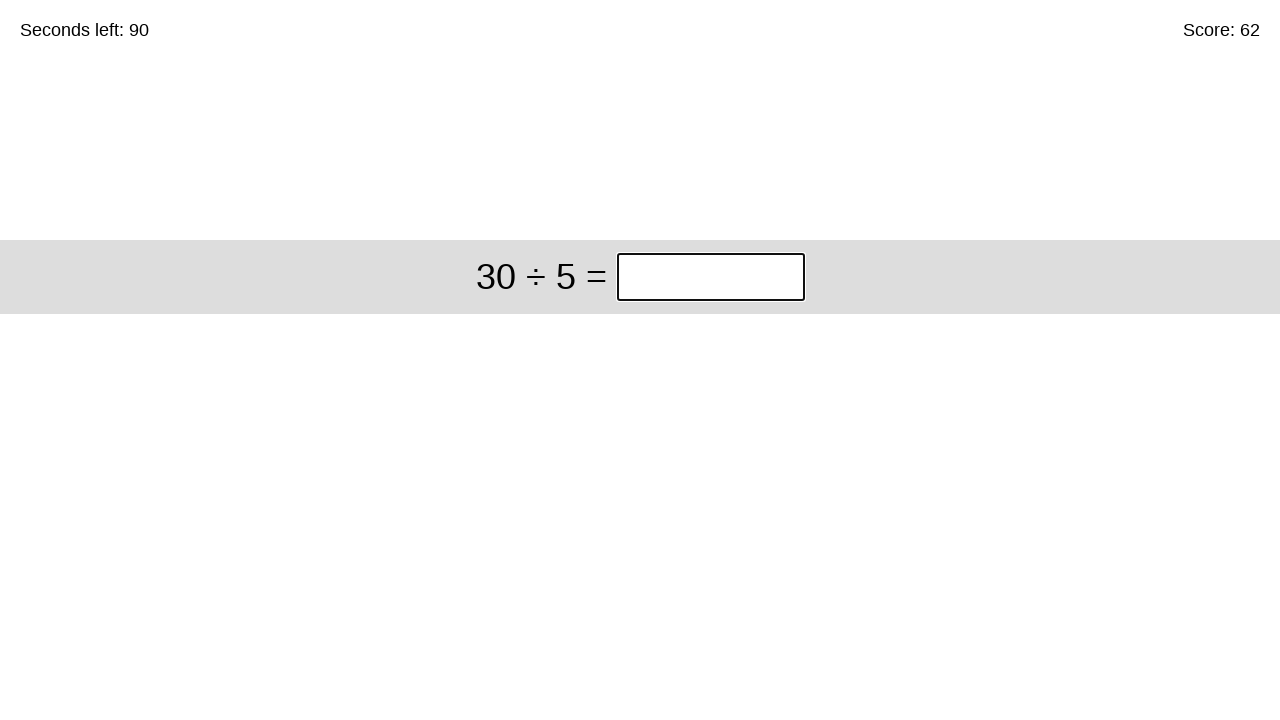

Filled answer field with '6' for problem '30 ÷ 5' on input.answer
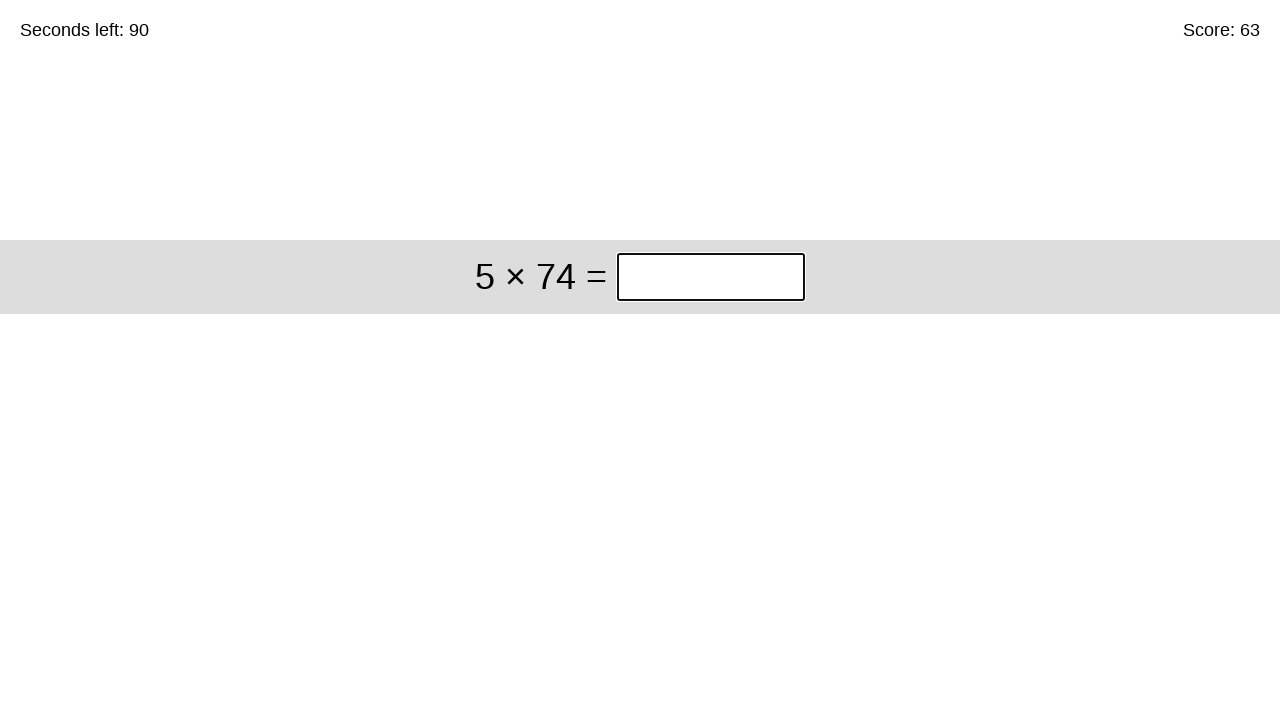

Pressed Enter to submit answer on input.answer
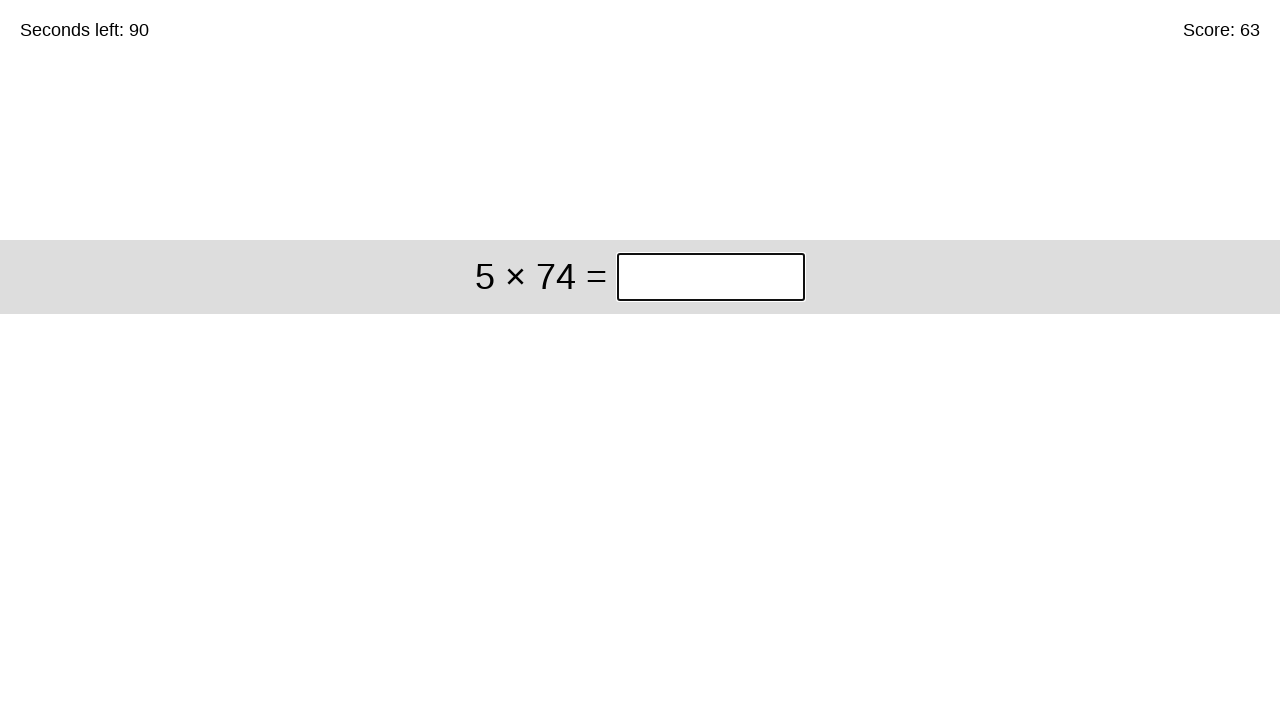

Answer submitted, waiting for next problem (solved 63 so far)
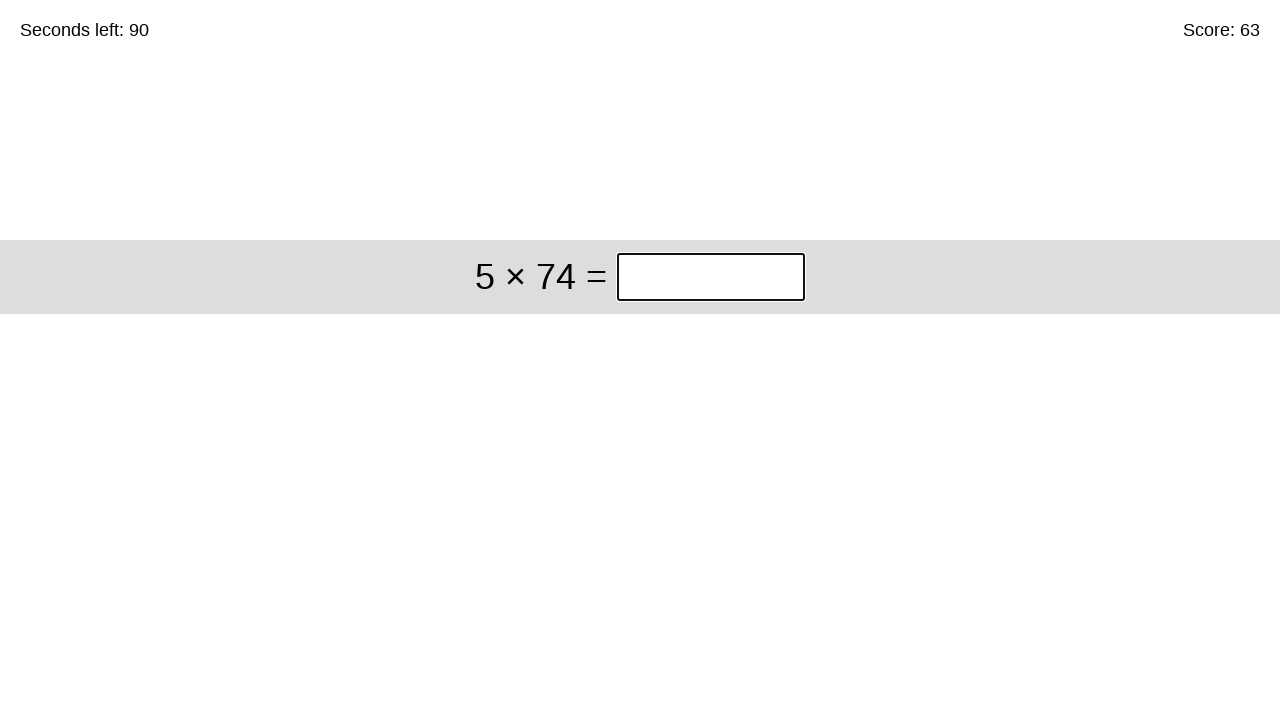

Filled answer field with '370' for problem '5 × 74' on input.answer
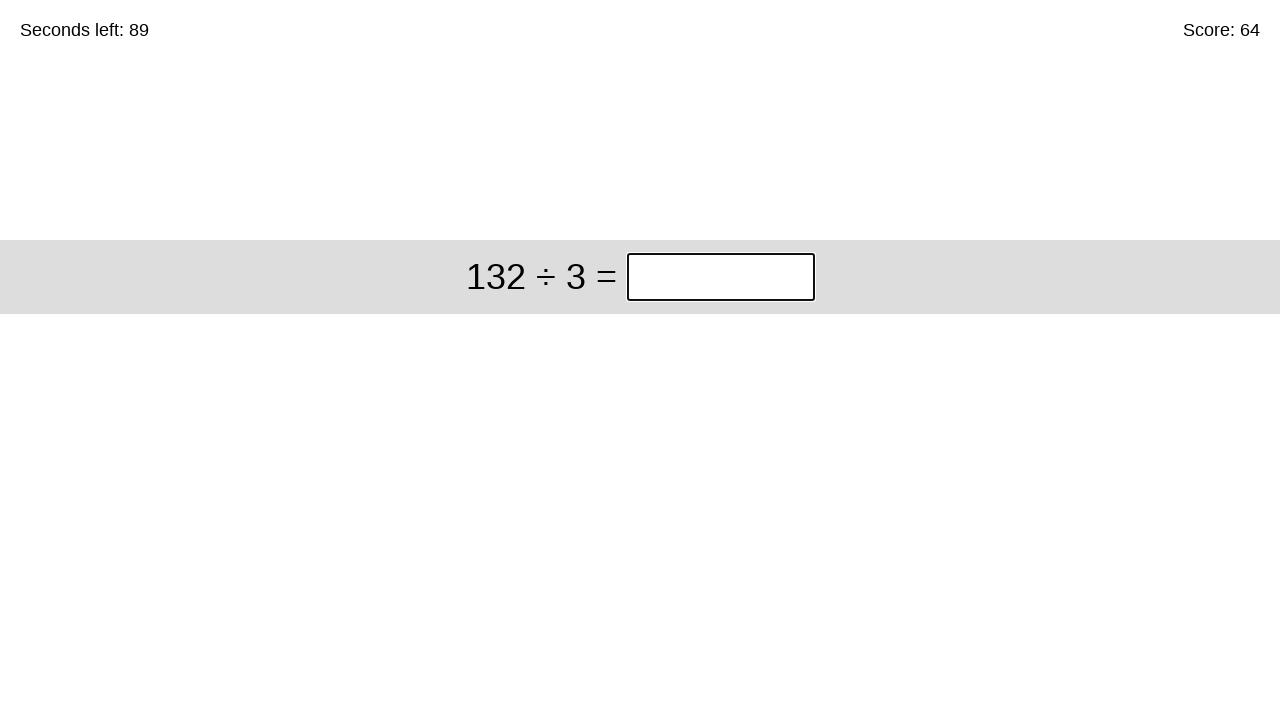

Pressed Enter to submit answer on input.answer
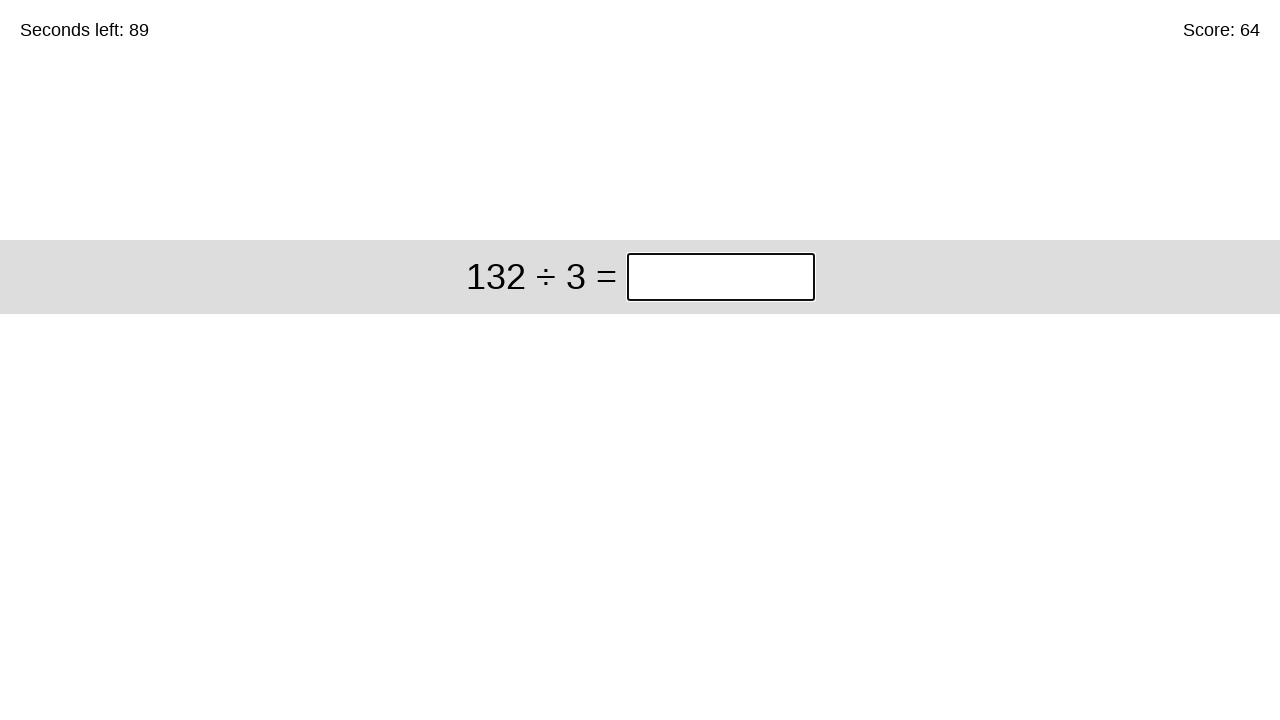

Answer submitted, waiting for next problem (solved 64 so far)
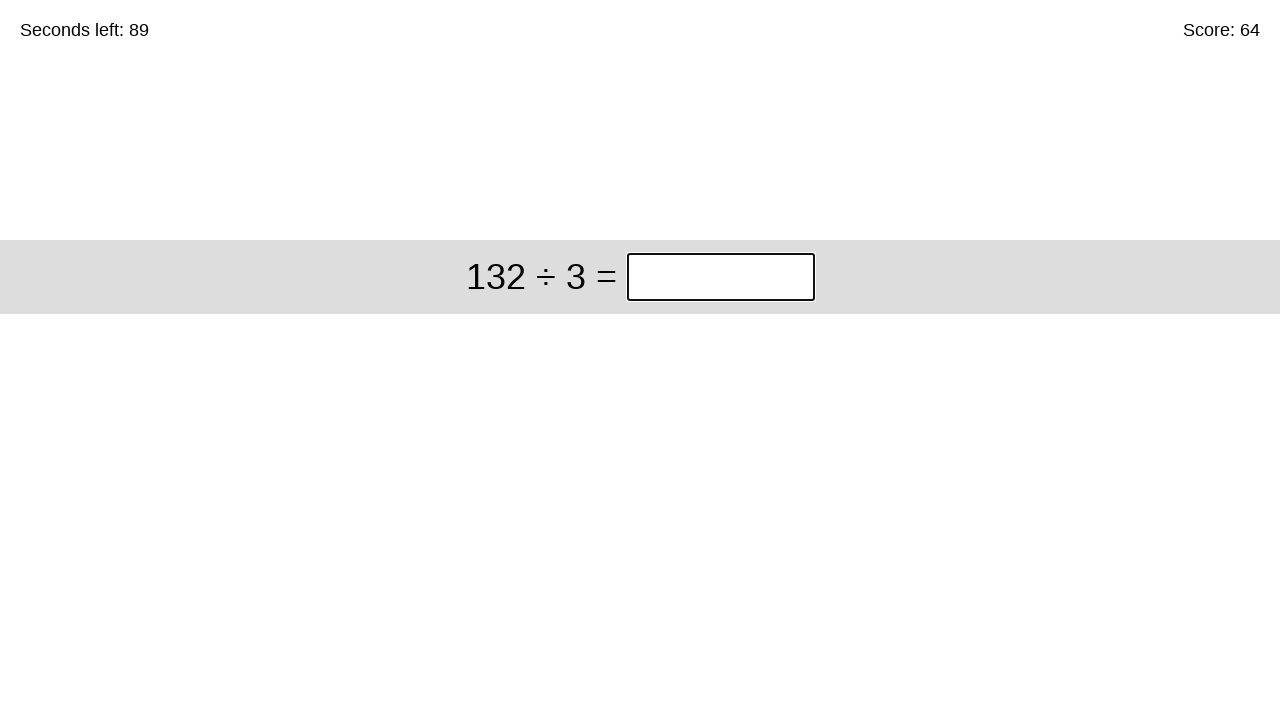

Filled answer field with '44' for problem '132 ÷ 3' on input.answer
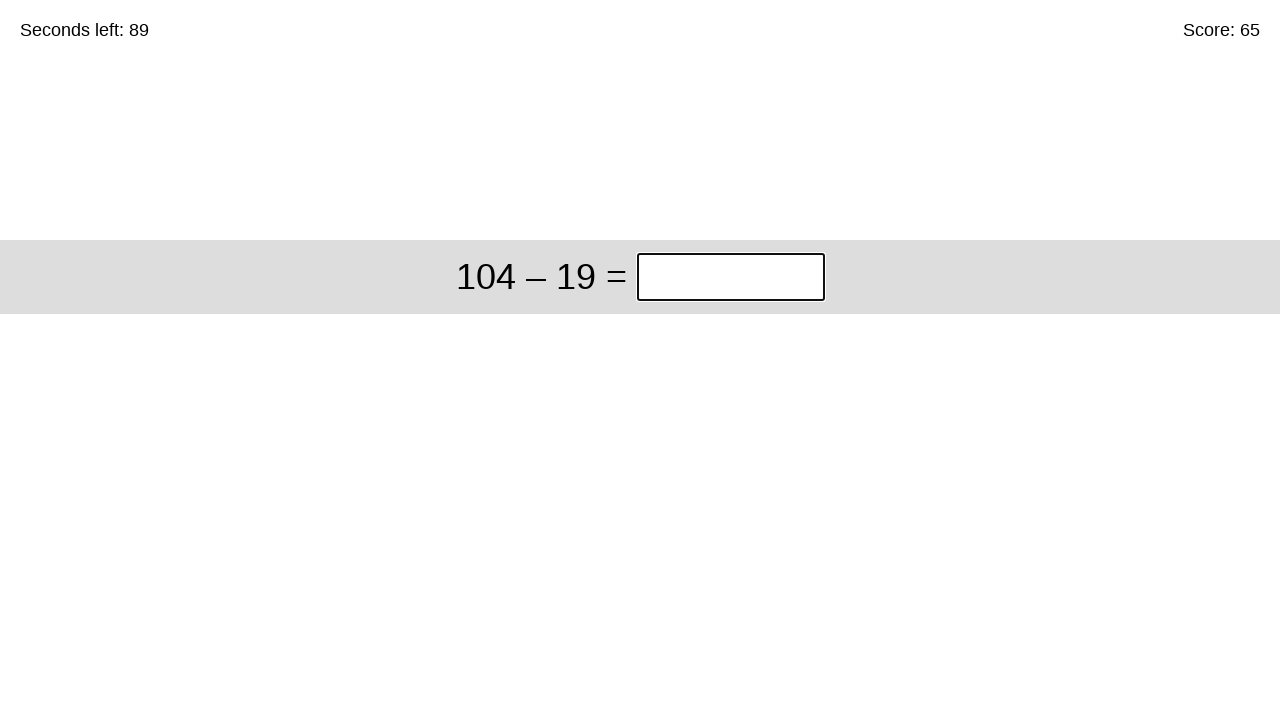

Pressed Enter to submit answer on input.answer
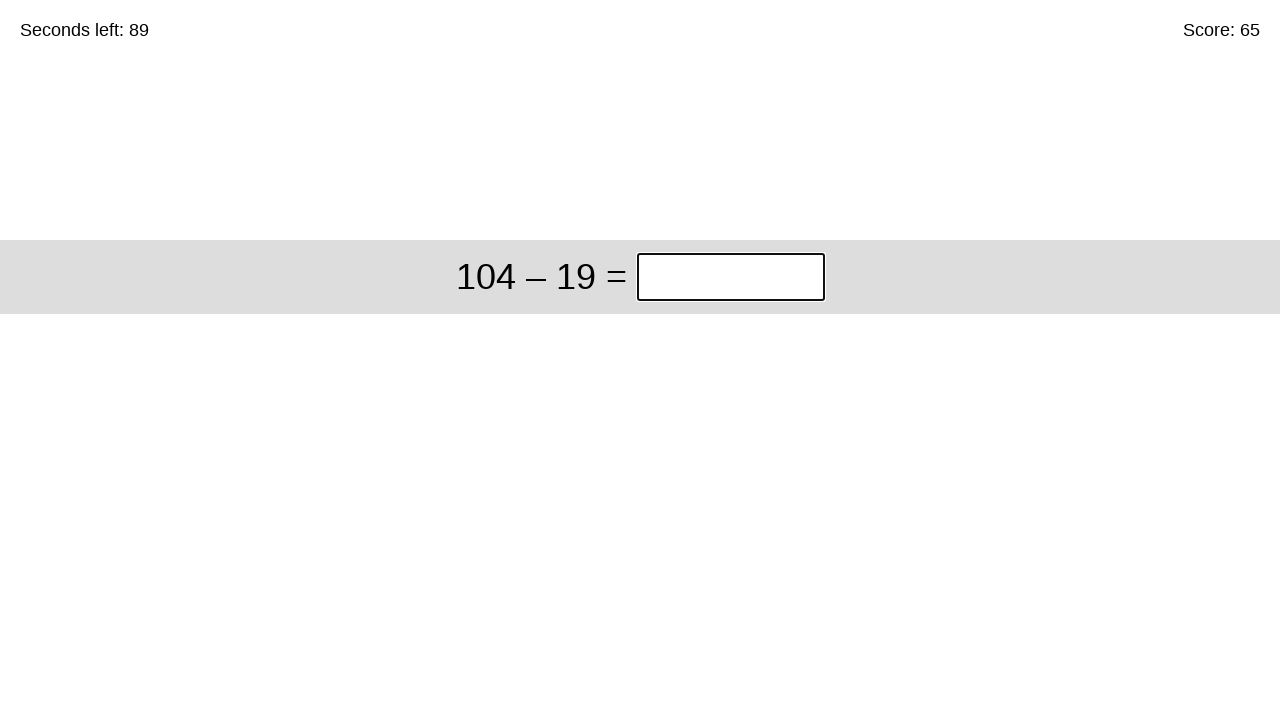

Answer submitted, waiting for next problem (solved 65 so far)
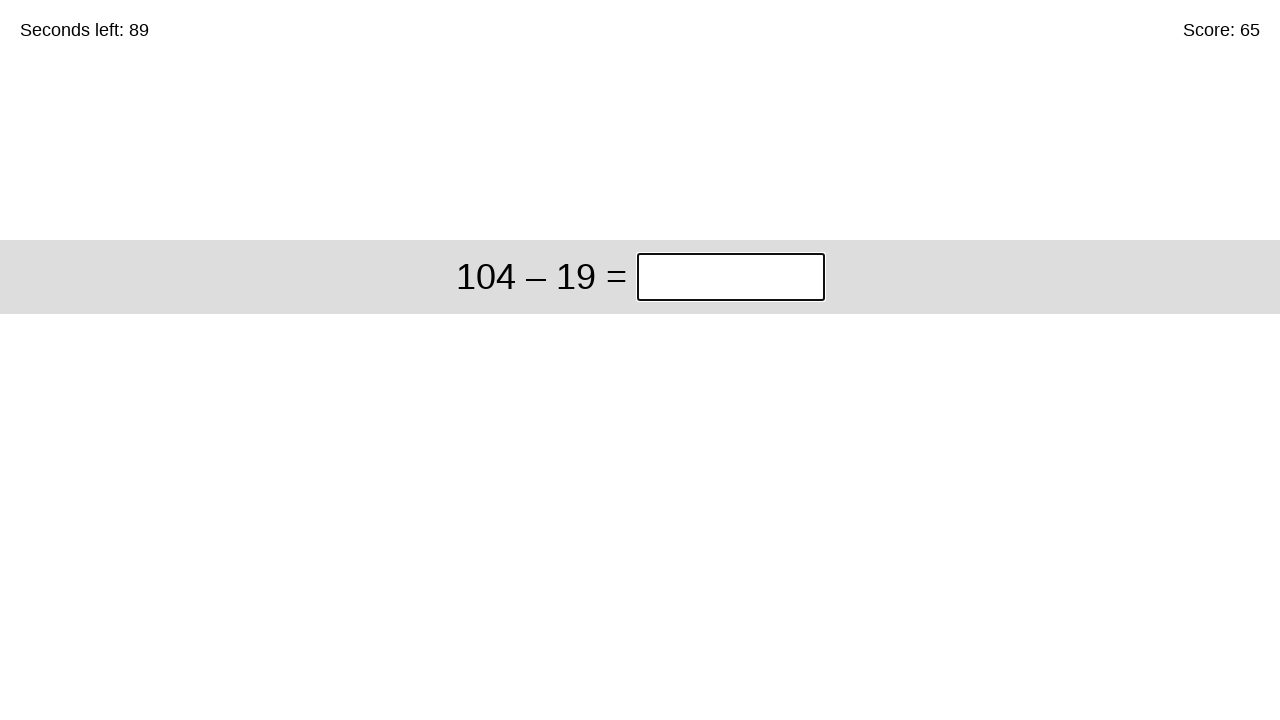

Filled answer field with '85' for problem '104 – 19' on input.answer
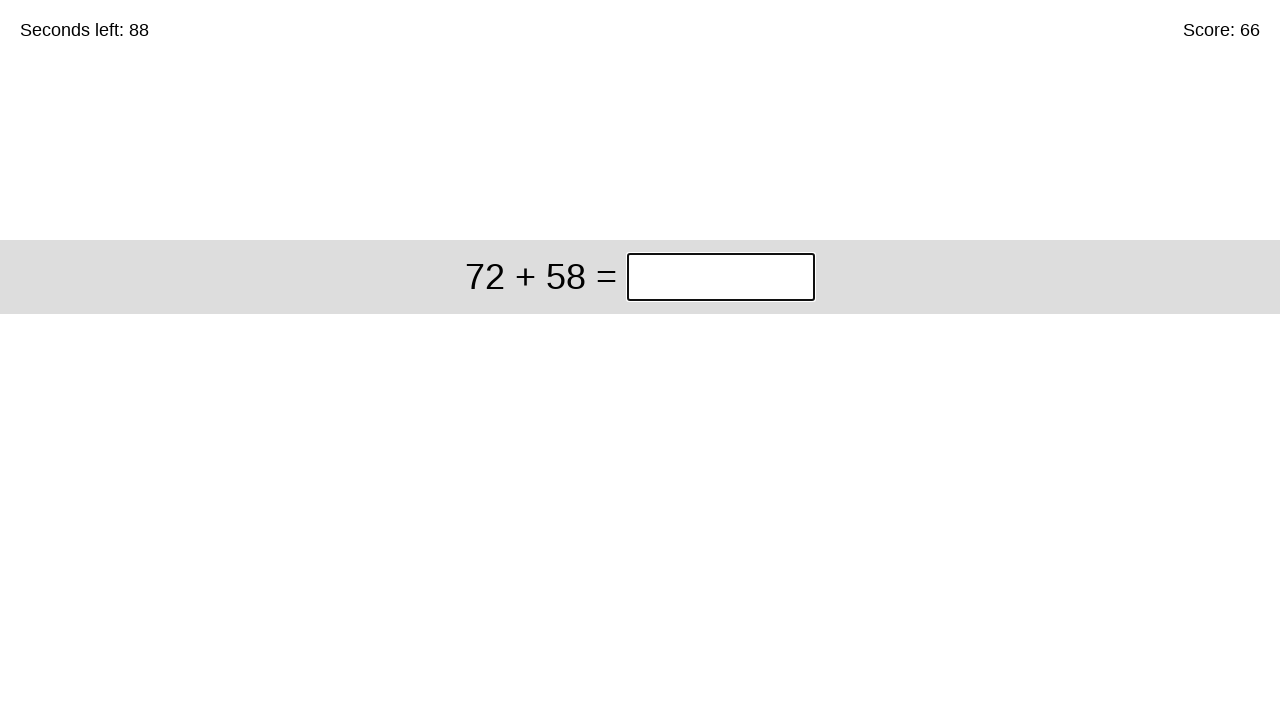

Pressed Enter to submit answer on input.answer
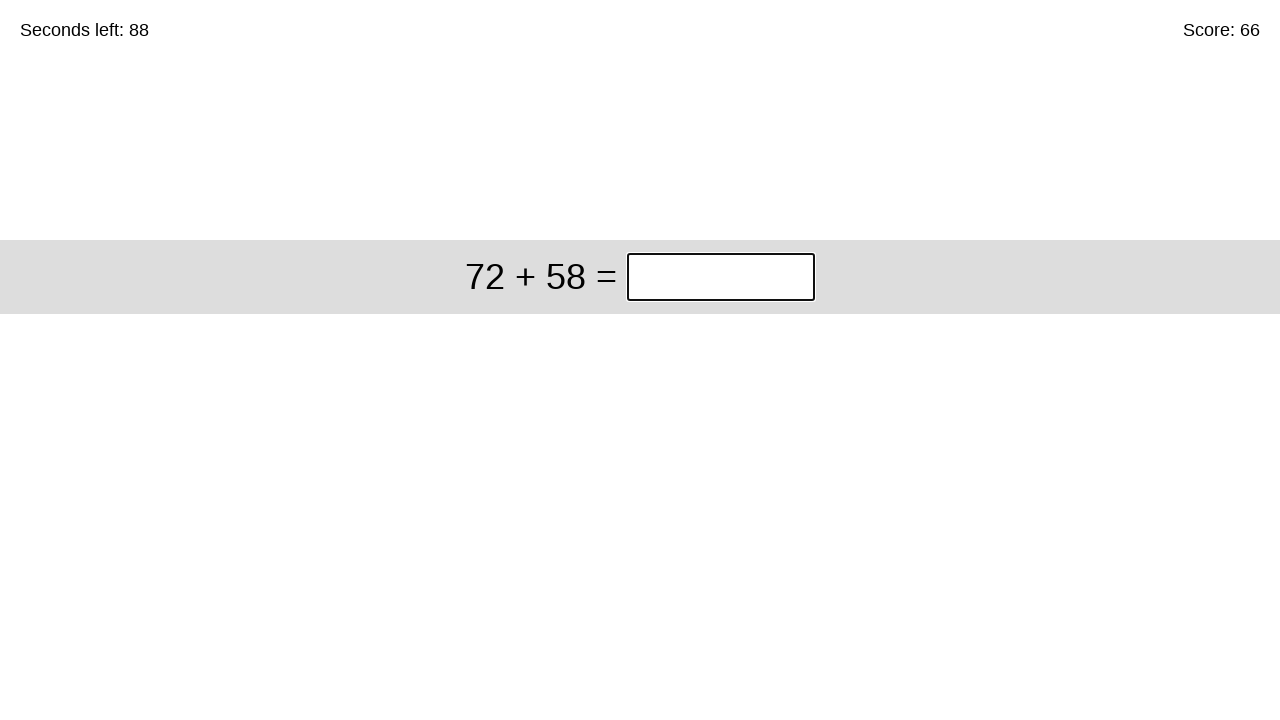

Answer submitted, waiting for next problem (solved 66 so far)
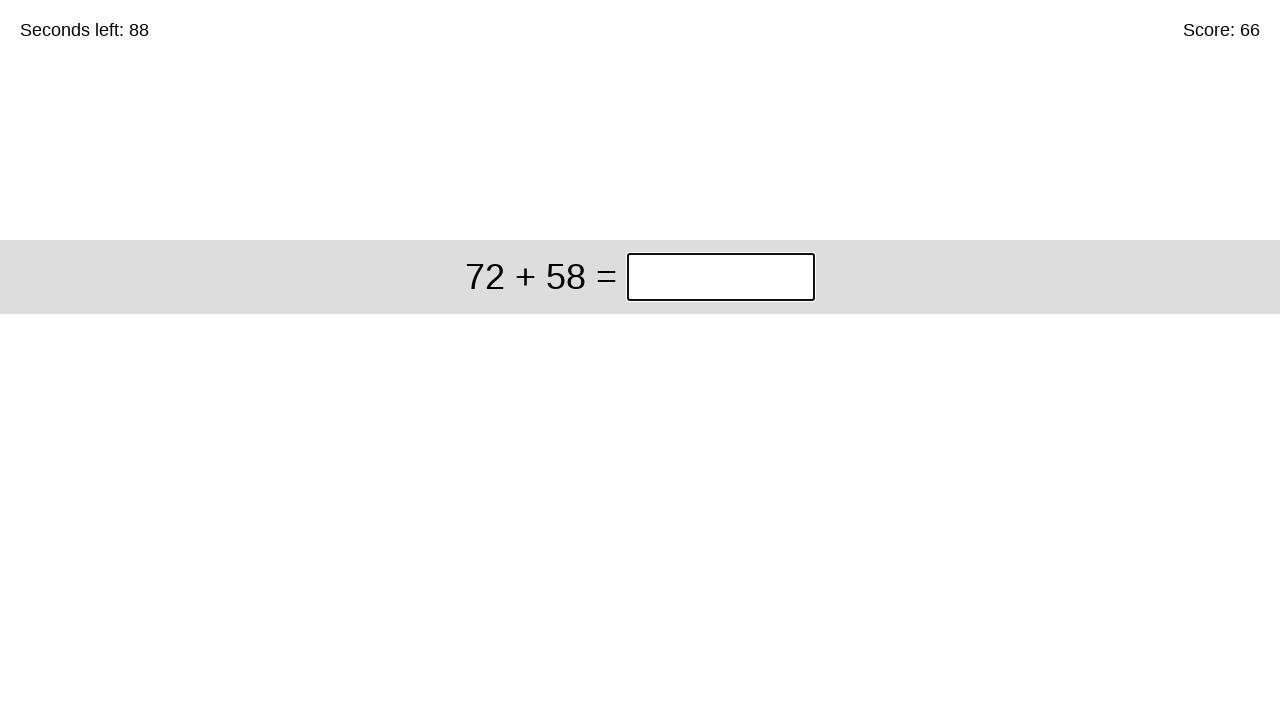

Filled answer field with '130' for problem '72 + 58' on input.answer
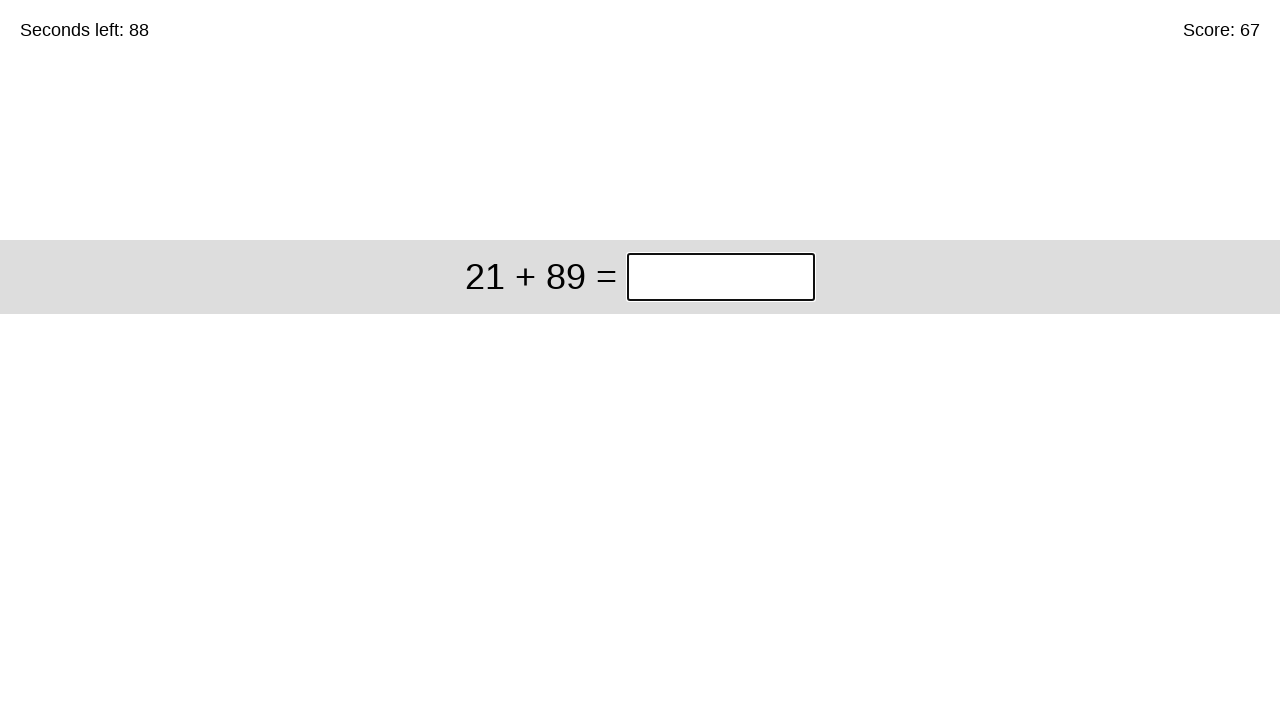

Pressed Enter to submit answer on input.answer
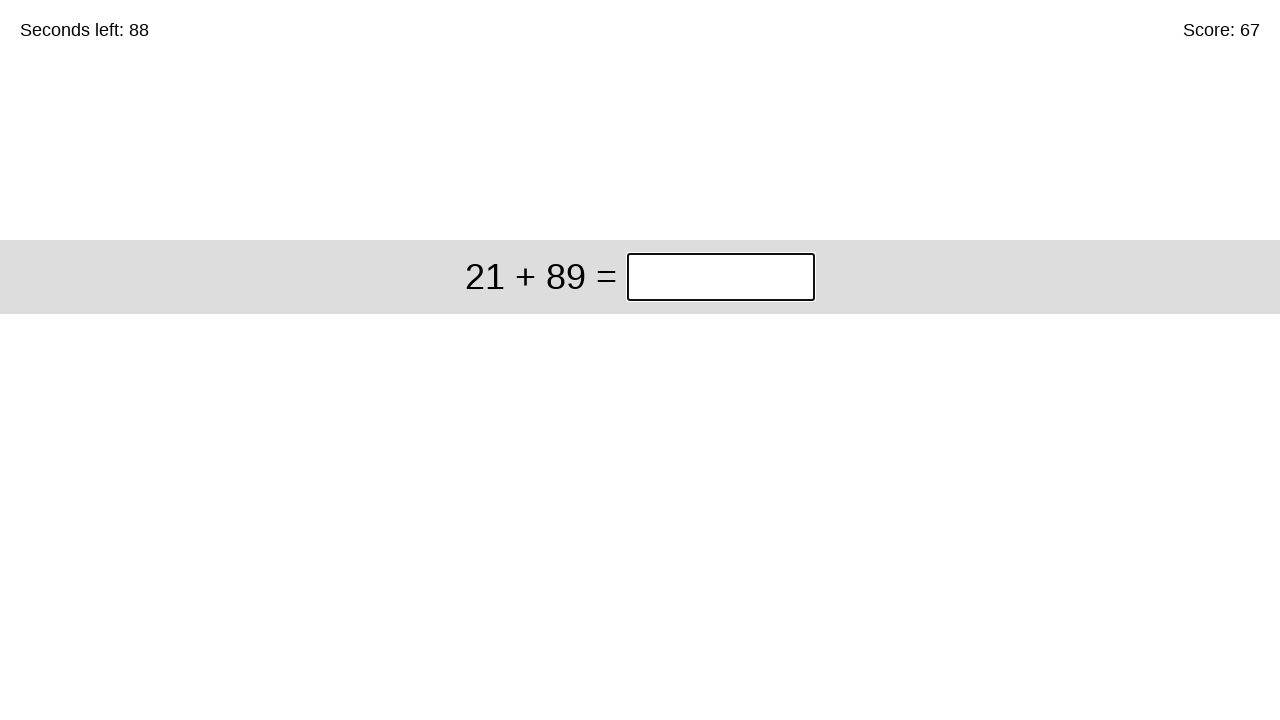

Answer submitted, waiting for next problem (solved 67 so far)
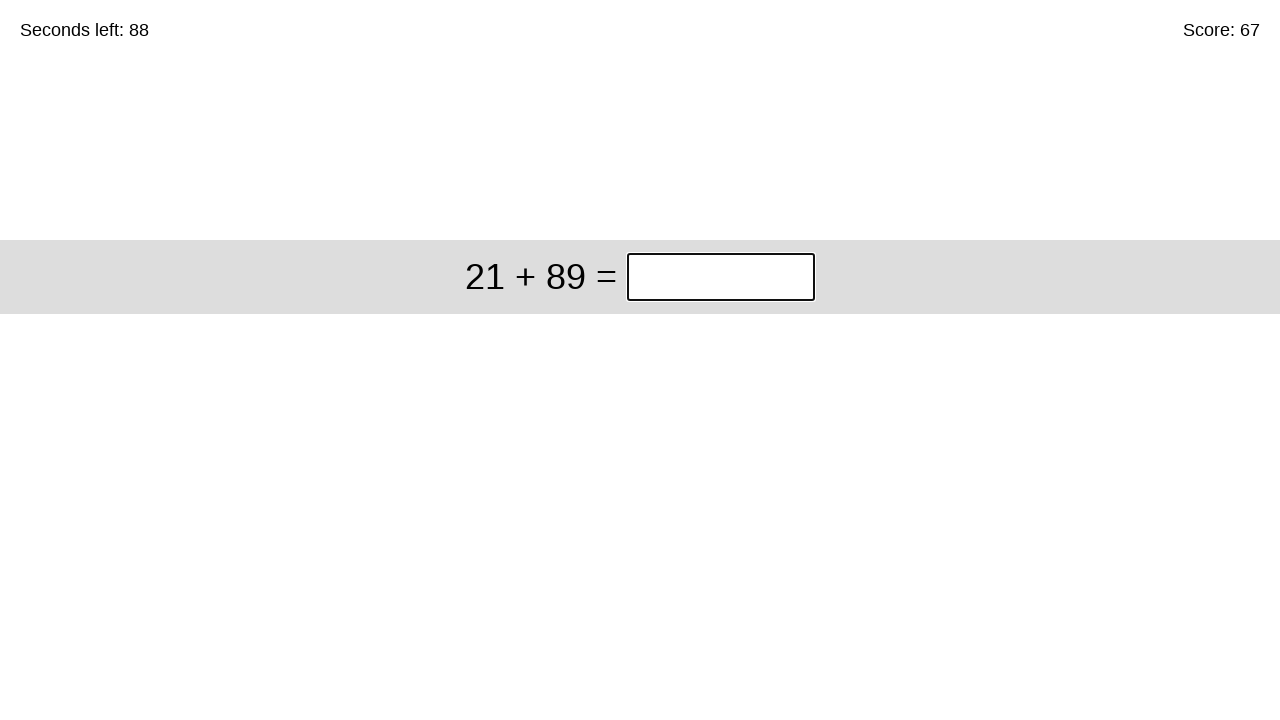

Filled answer field with '110' for problem '21 + 89' on input.answer
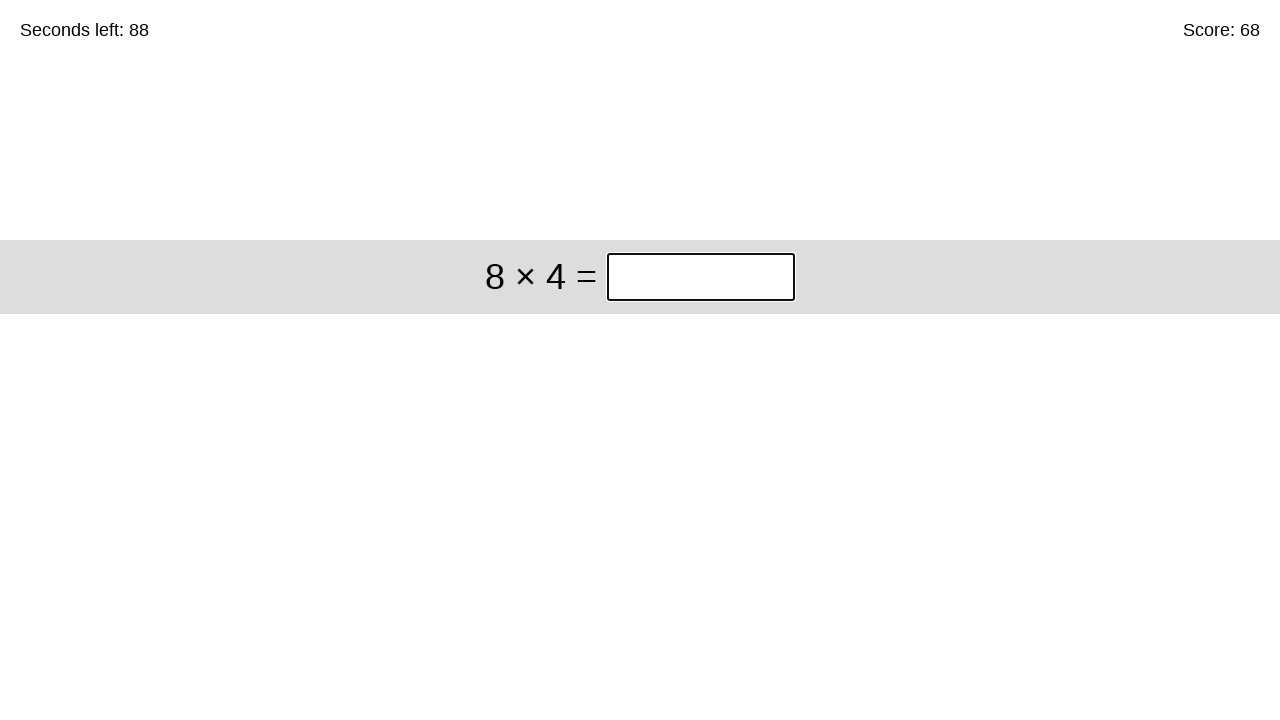

Pressed Enter to submit answer on input.answer
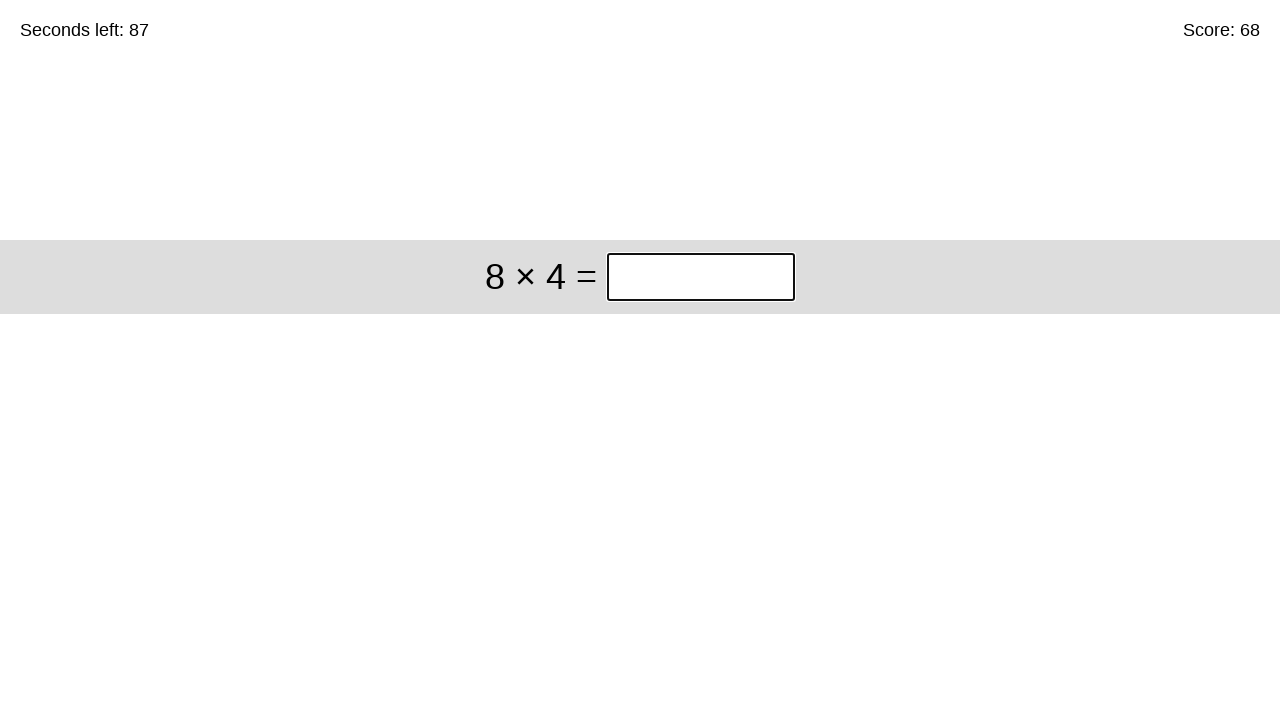

Answer submitted, waiting for next problem (solved 68 so far)
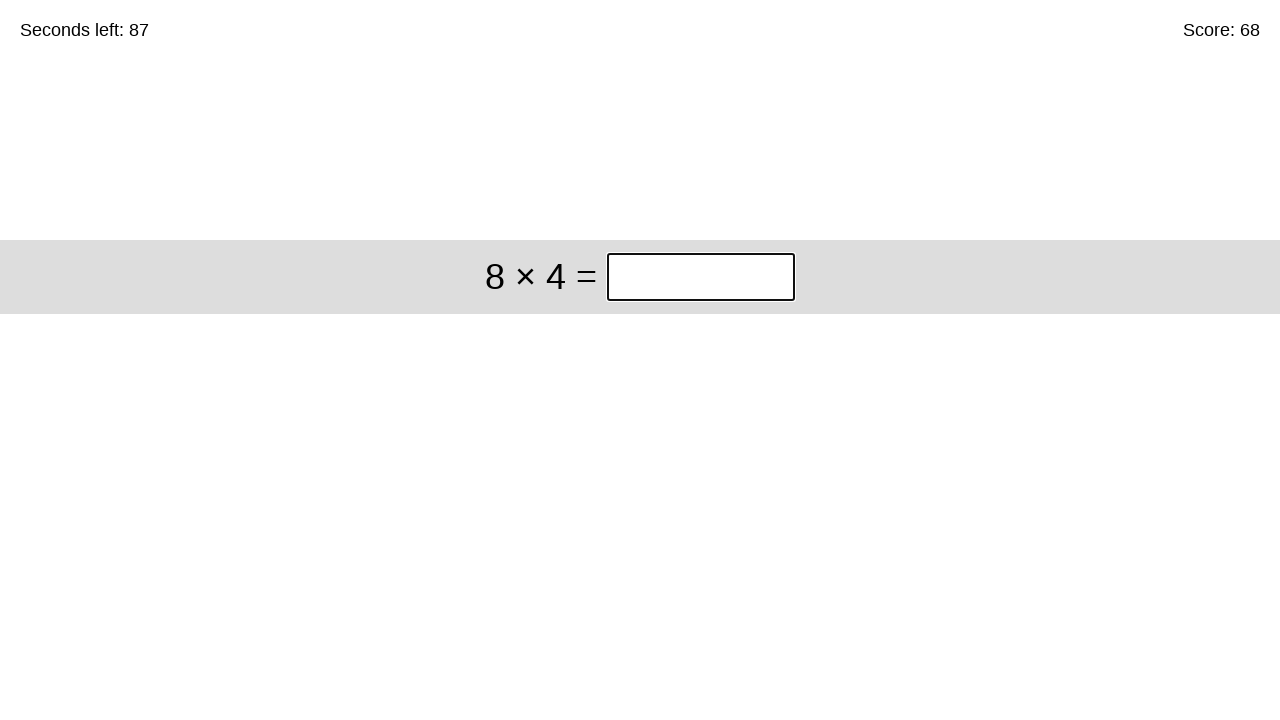

Filled answer field with '32' for problem '8 × 4' on input.answer
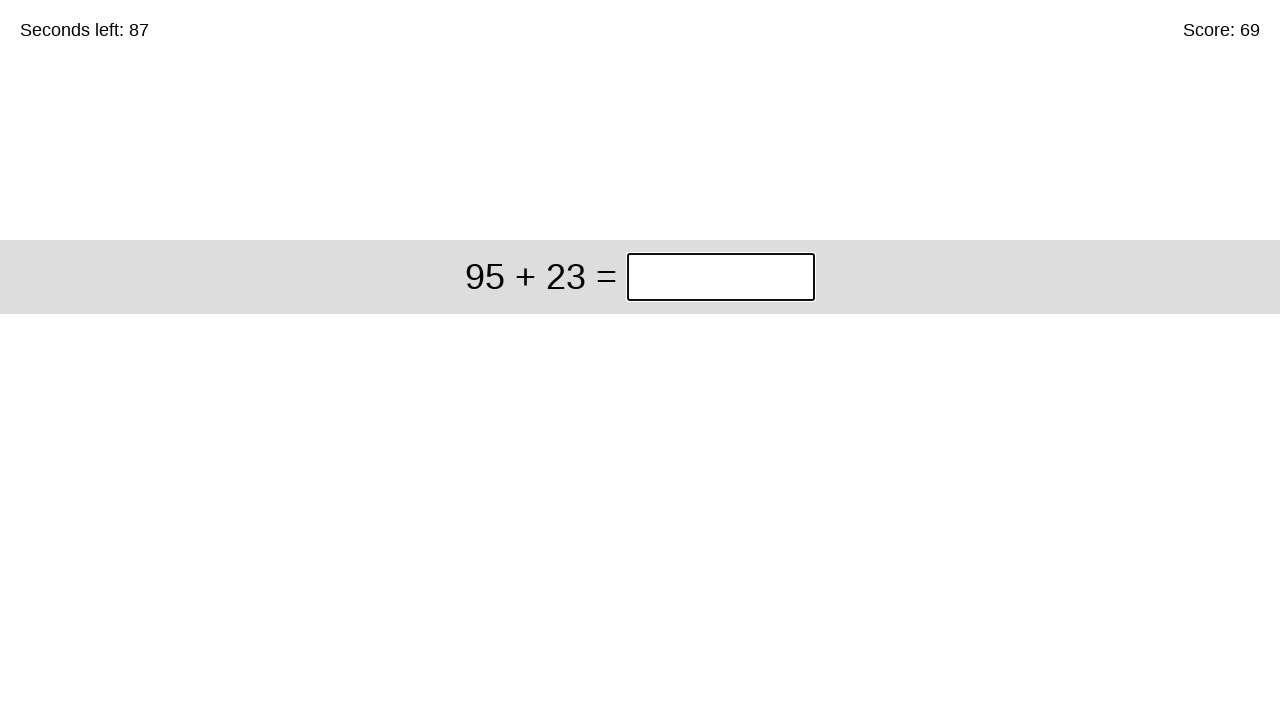

Pressed Enter to submit answer on input.answer
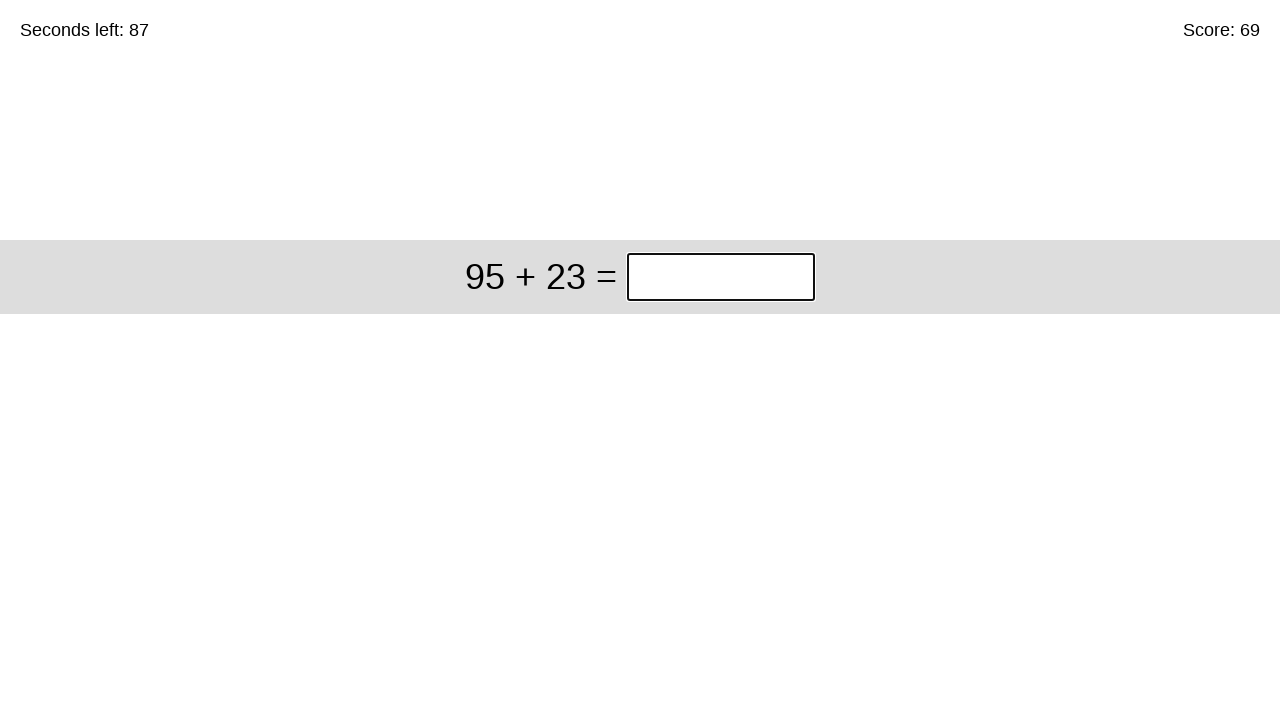

Answer submitted, waiting for next problem (solved 69 so far)
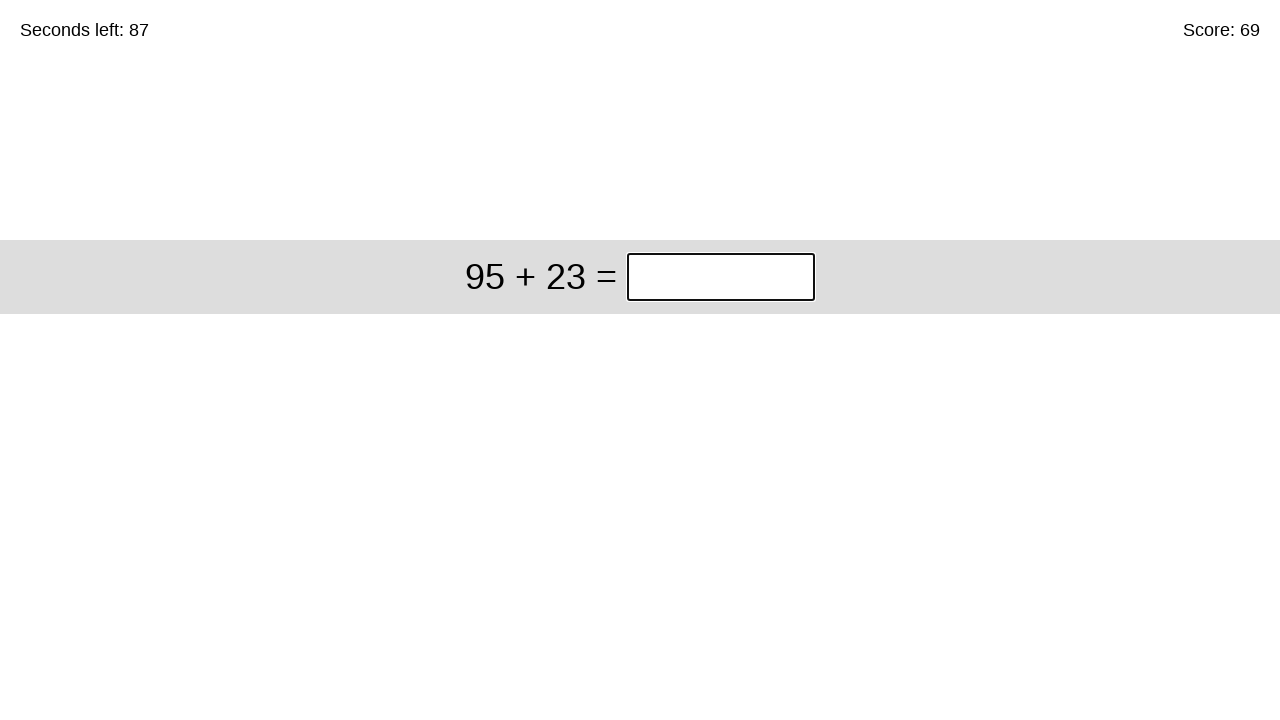

Filled answer field with '118' for problem '95 + 23' on input.answer
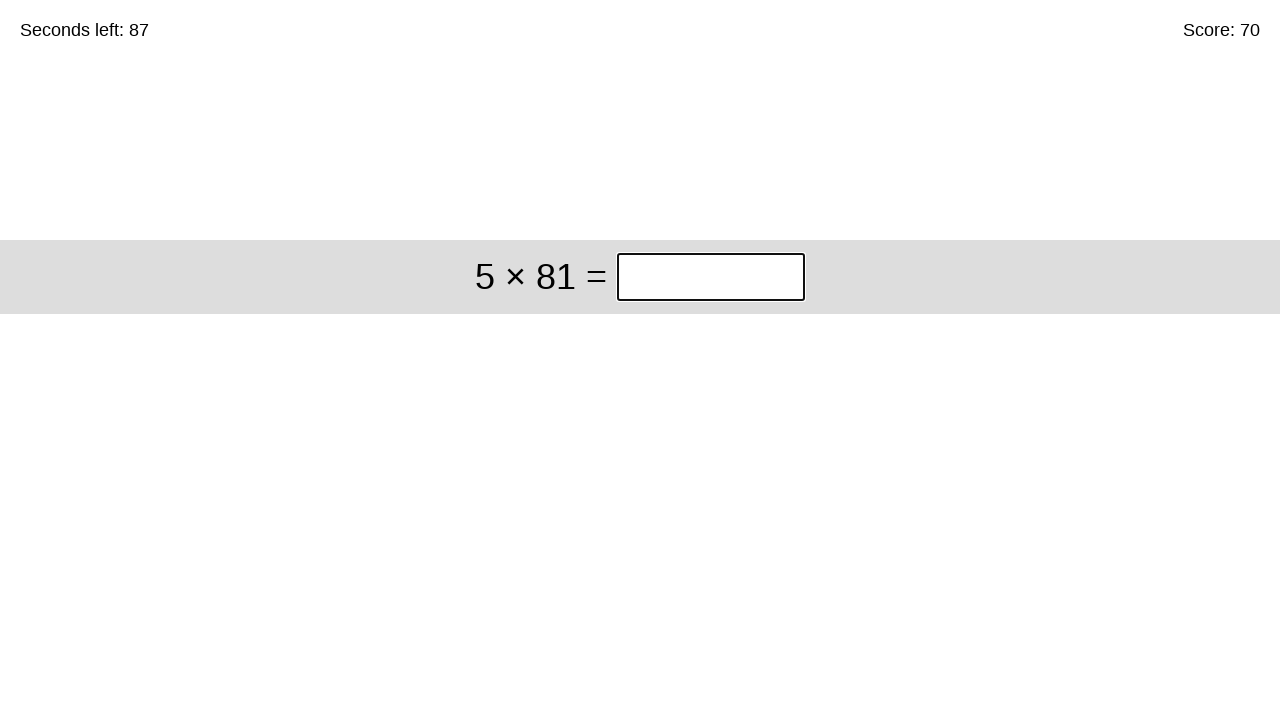

Pressed Enter to submit answer on input.answer
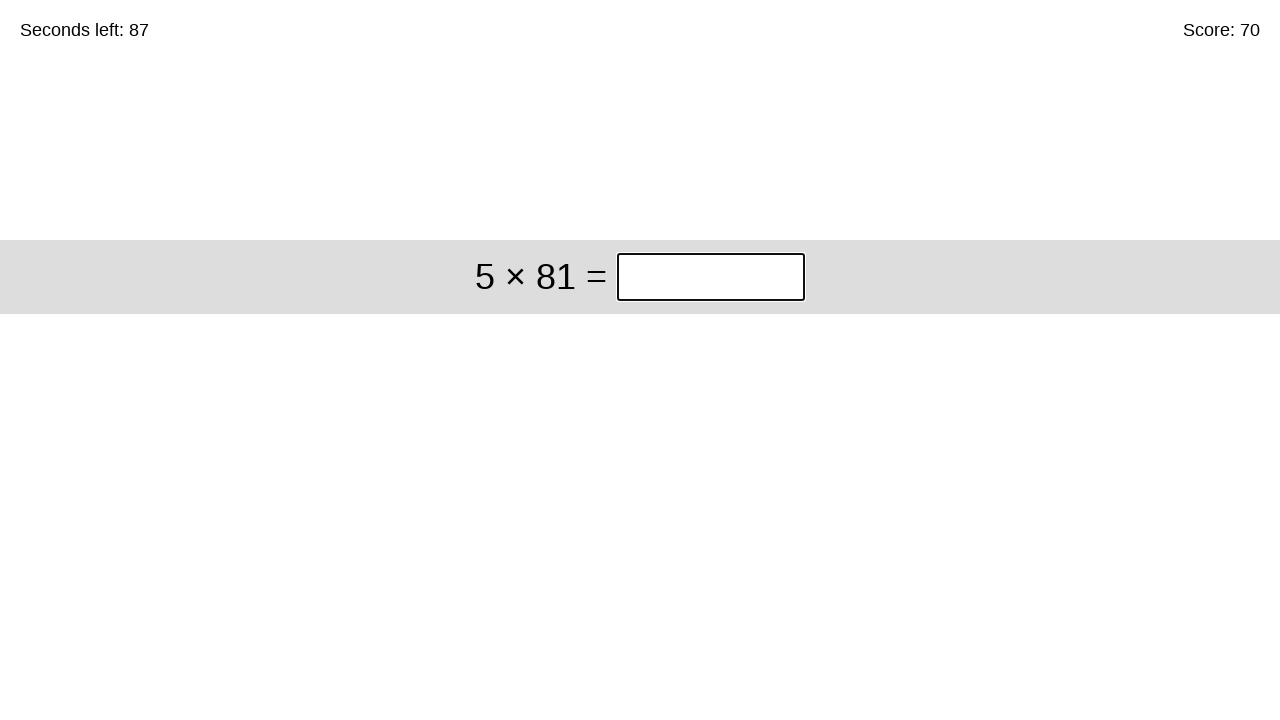

Answer submitted, waiting for next problem (solved 70 so far)
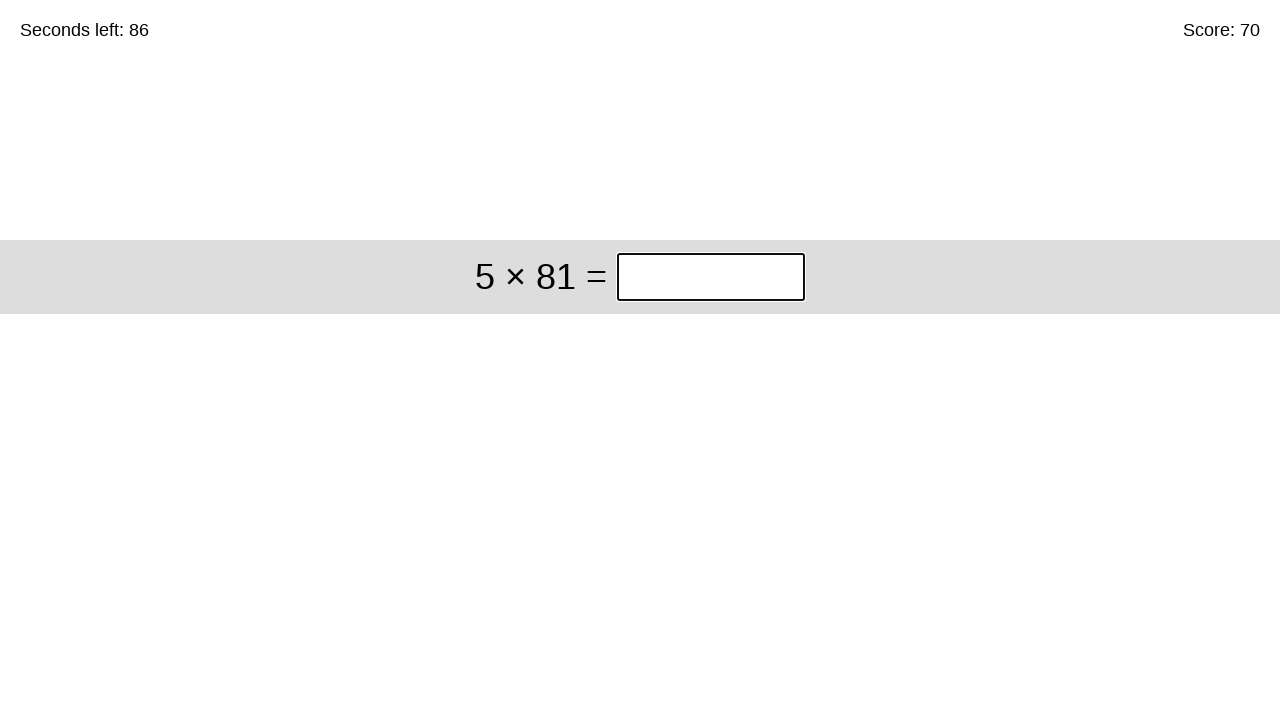

Filled answer field with '405' for problem '5 × 81' on input.answer
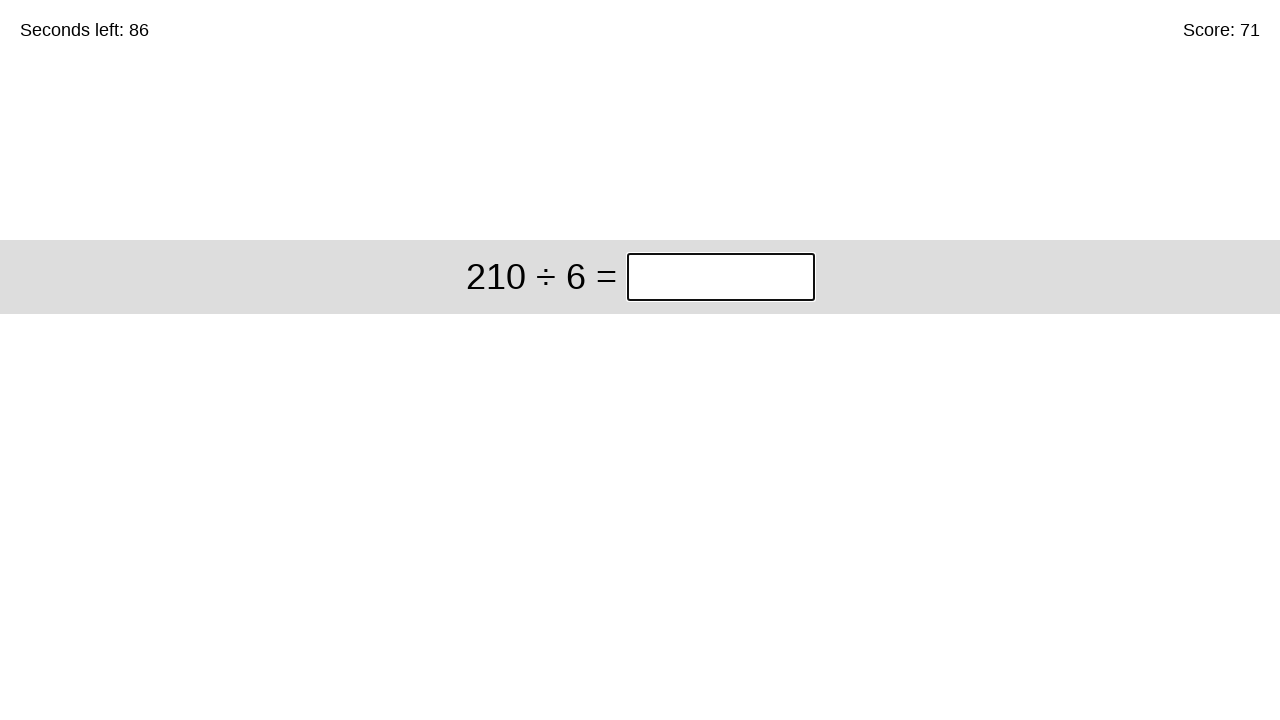

Pressed Enter to submit answer on input.answer
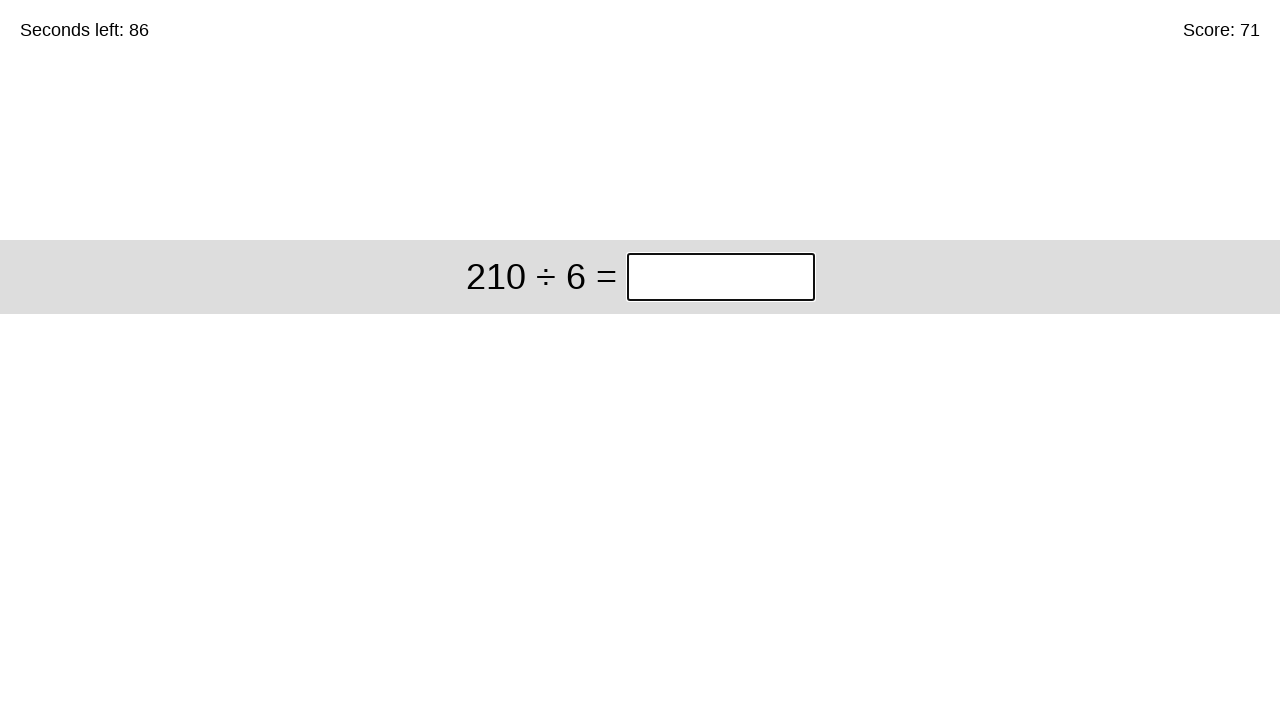

Answer submitted, waiting for next problem (solved 71 so far)
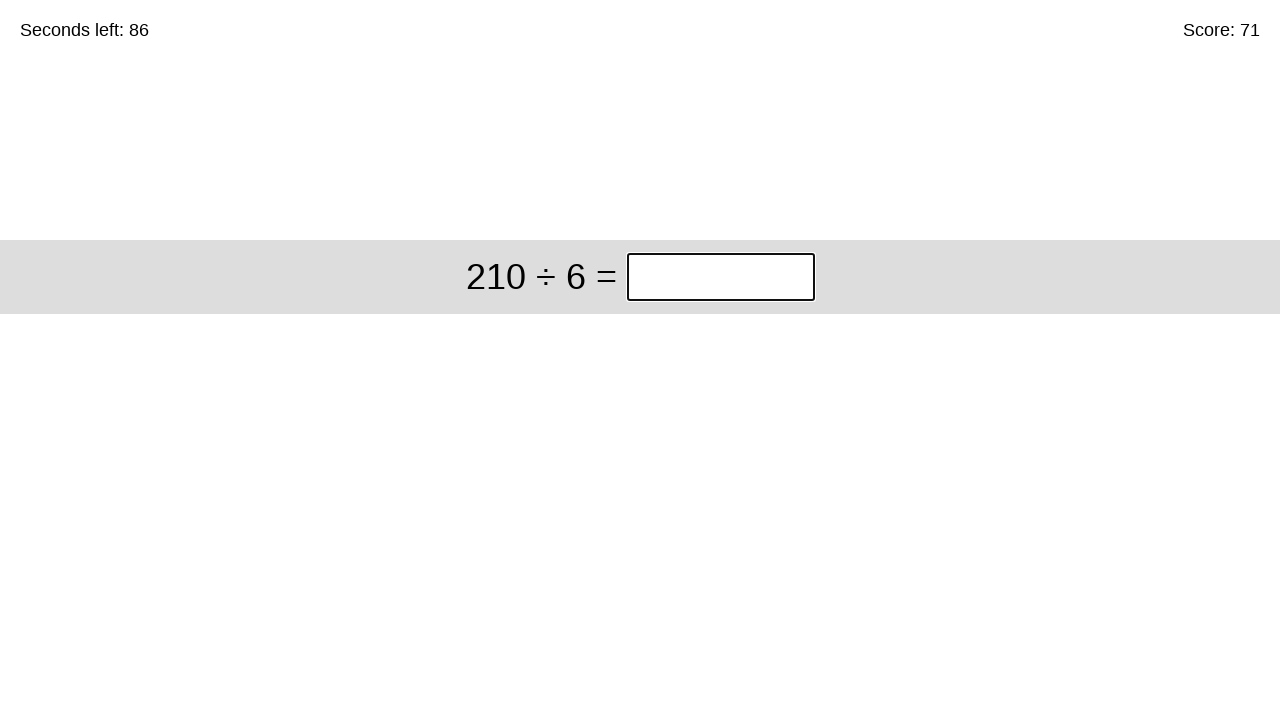

Filled answer field with '35' for problem '210 ÷ 6' on input.answer
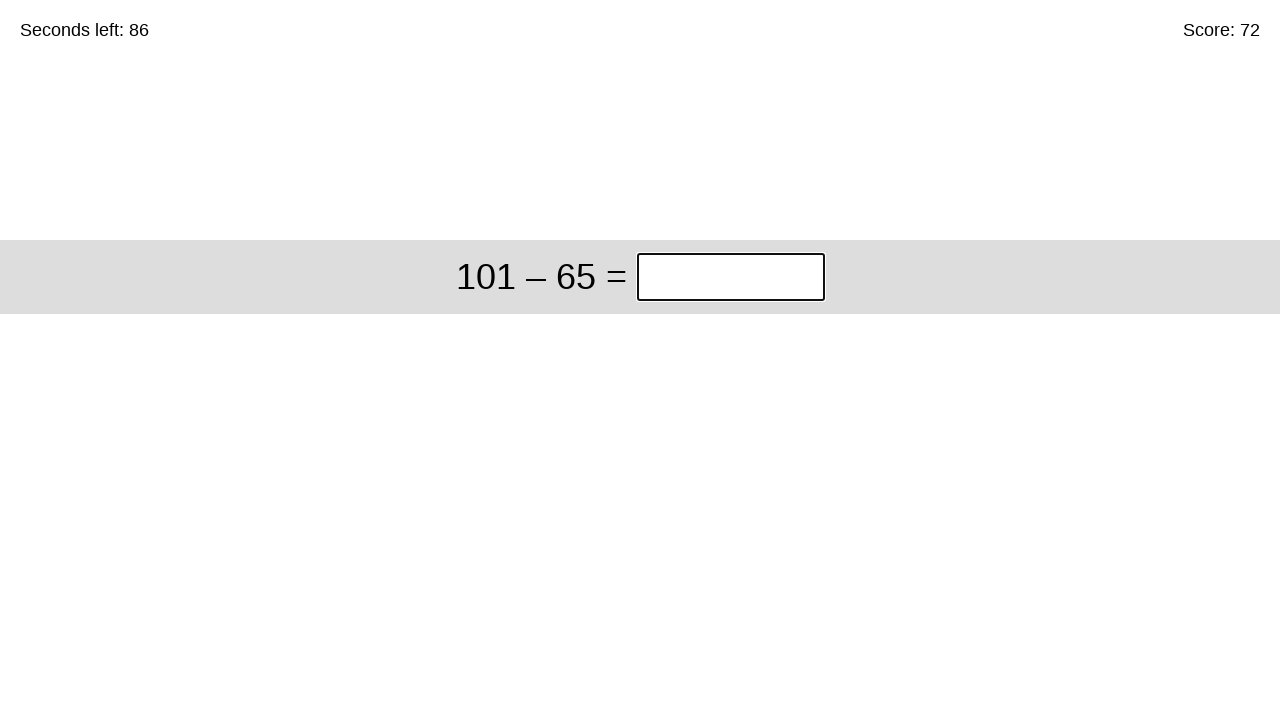

Pressed Enter to submit answer on input.answer
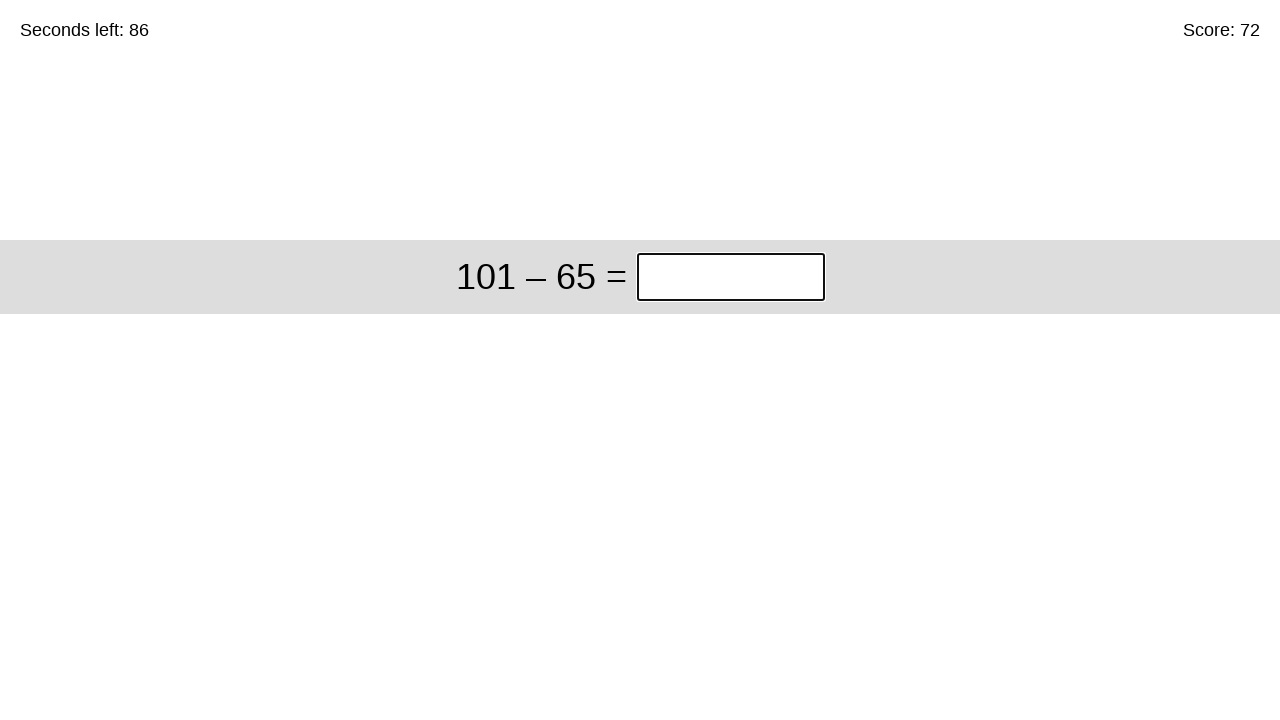

Answer submitted, waiting for next problem (solved 72 so far)
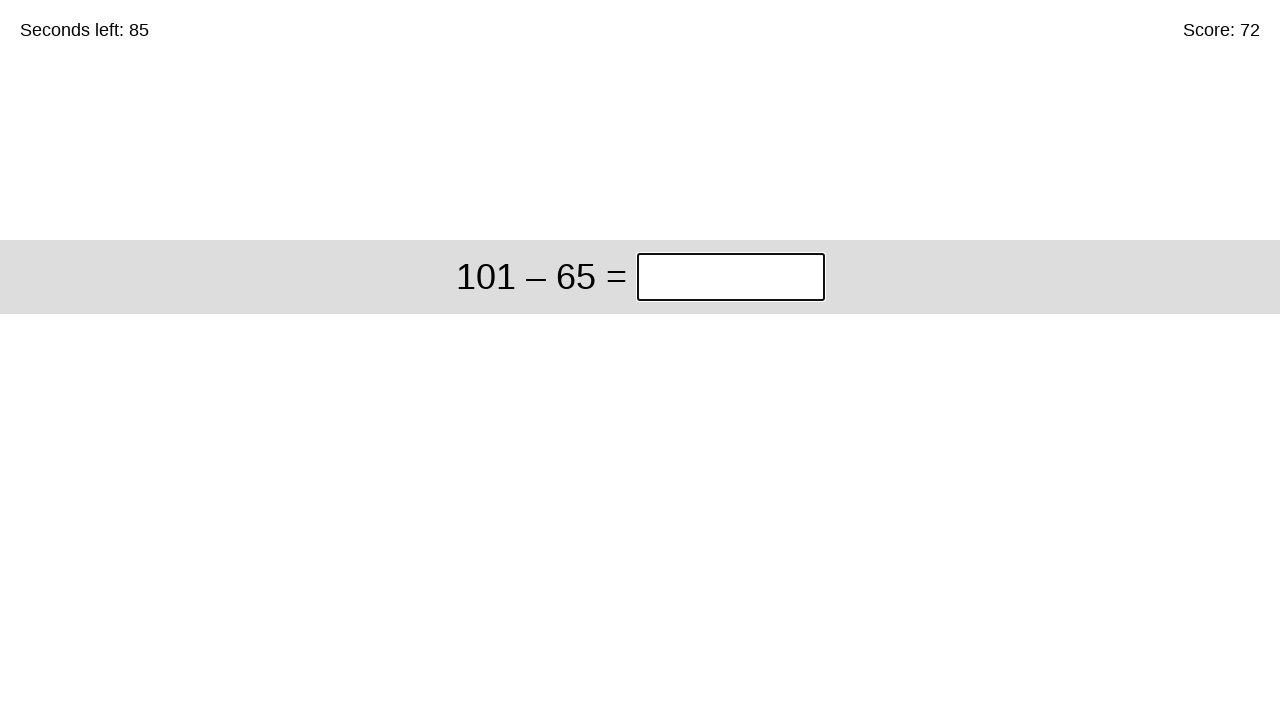

Filled answer field with '36' for problem '101 – 65' on input.answer
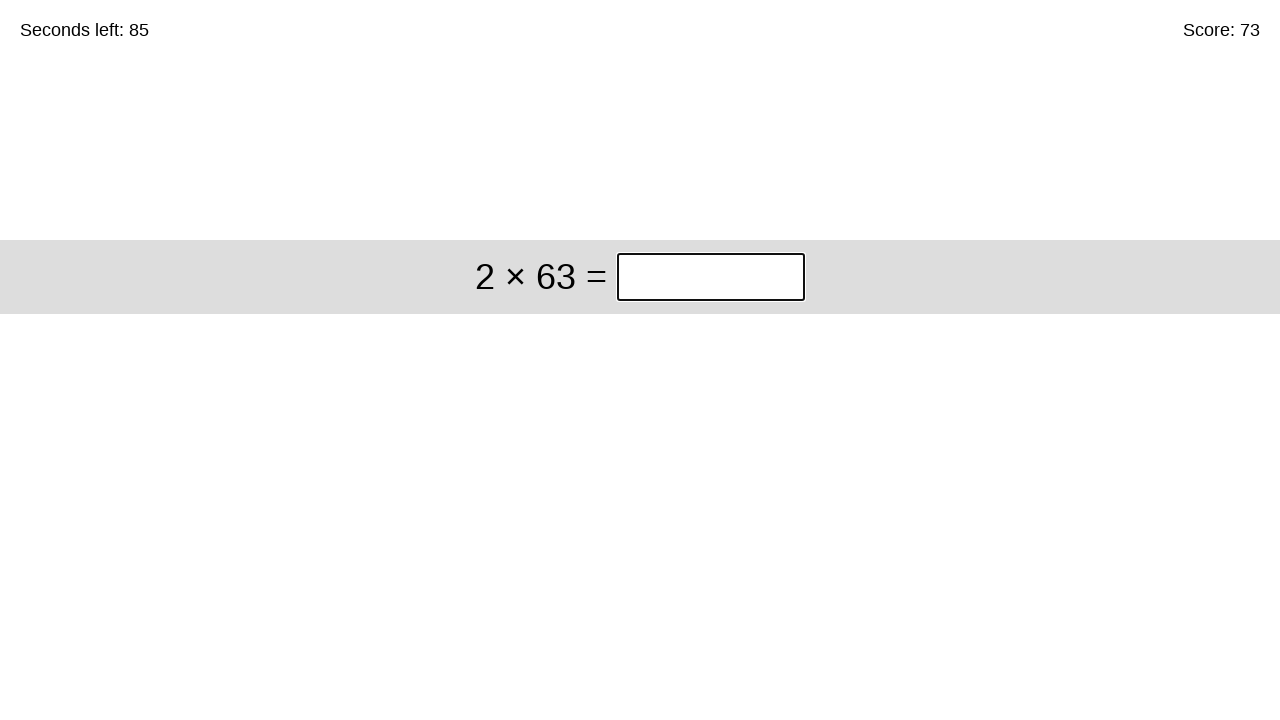

Pressed Enter to submit answer on input.answer
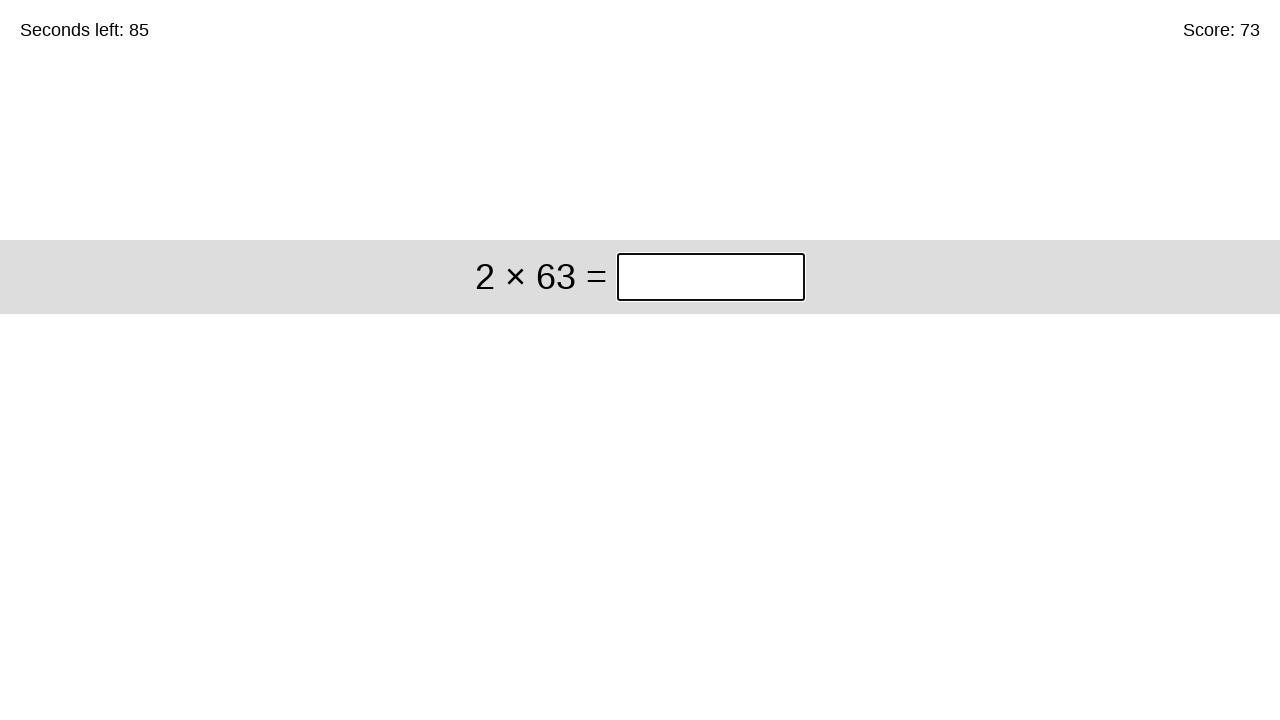

Answer submitted, waiting for next problem (solved 73 so far)
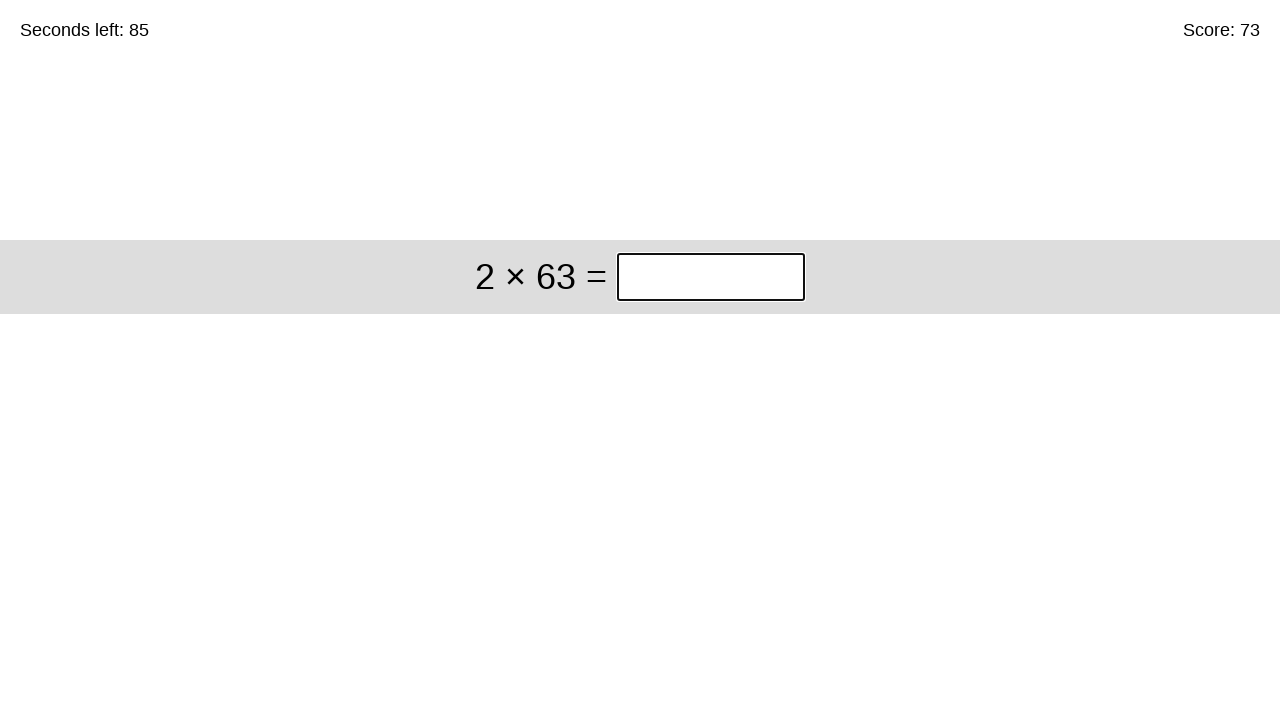

Filled answer field with '126' for problem '2 × 63' on input.answer
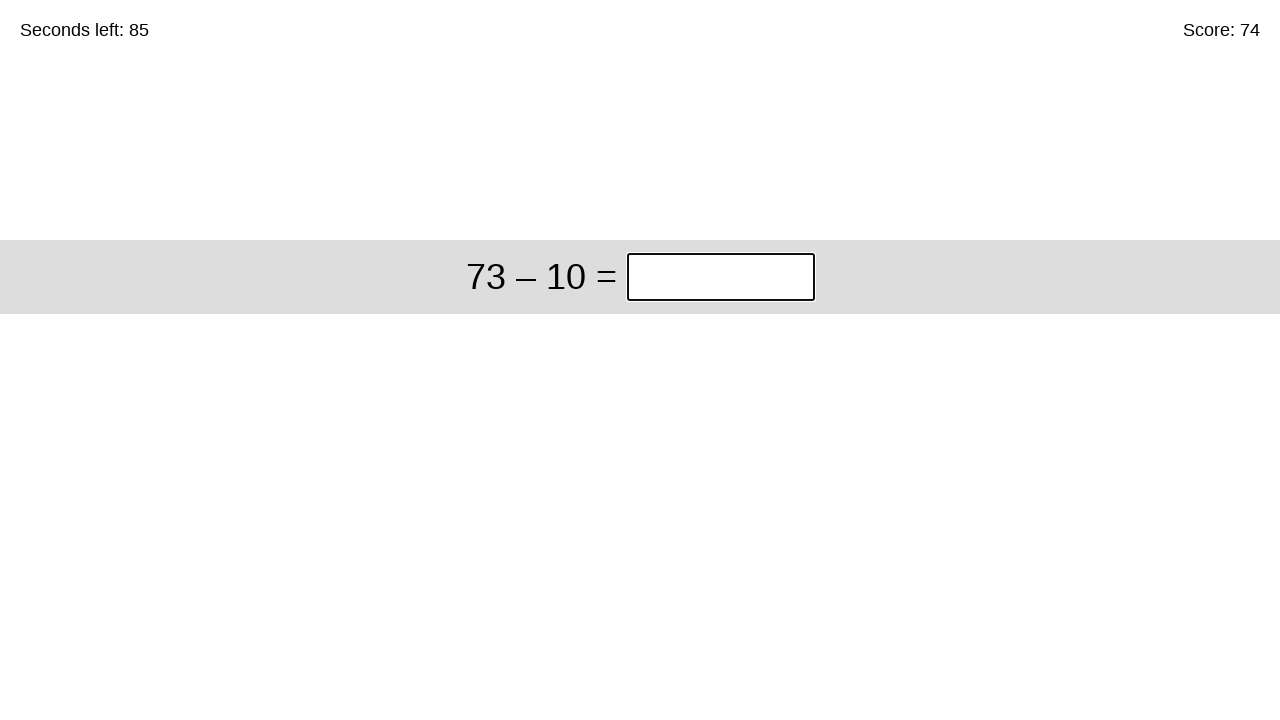

Pressed Enter to submit answer on input.answer
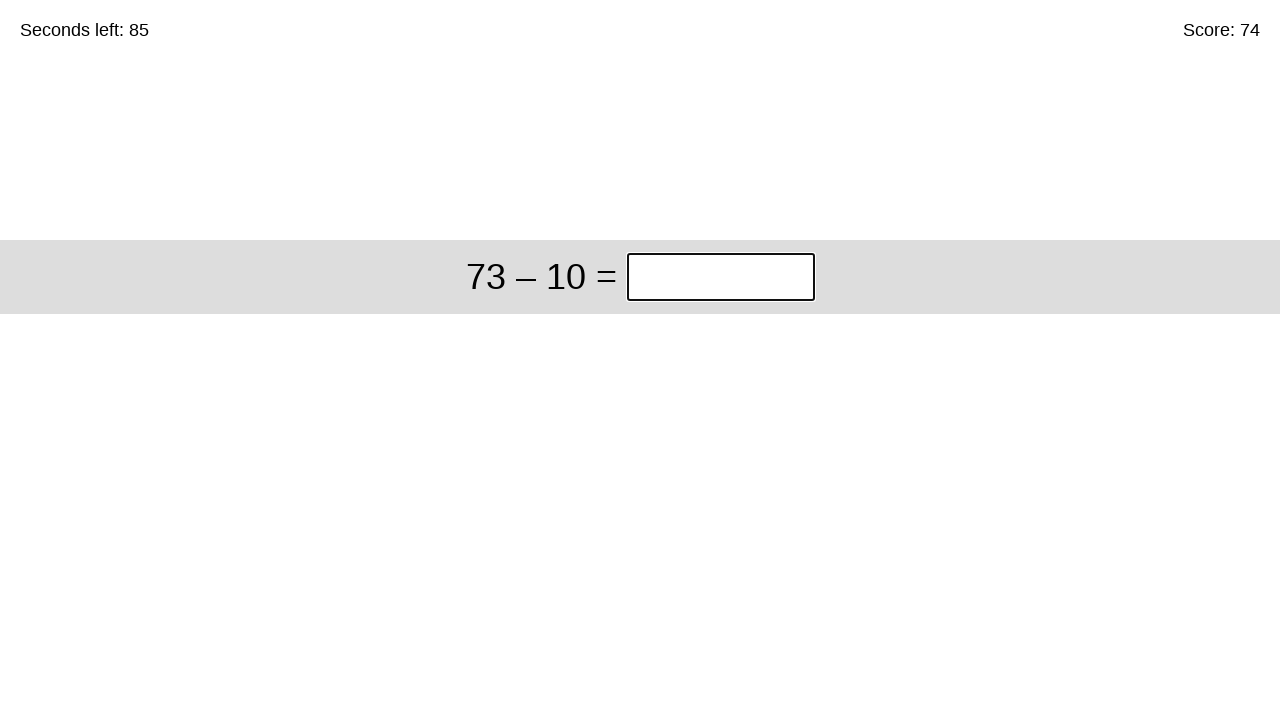

Answer submitted, waiting for next problem (solved 74 so far)
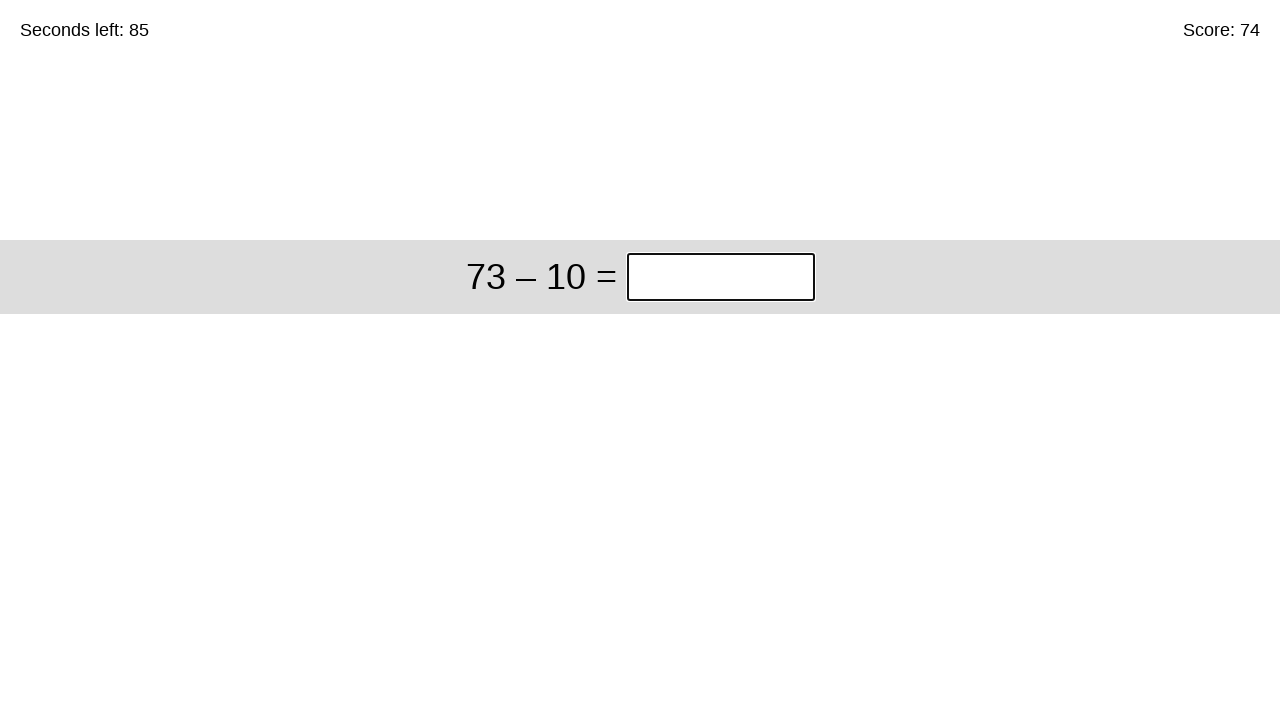

Filled answer field with '63' for problem '73 – 10' on input.answer
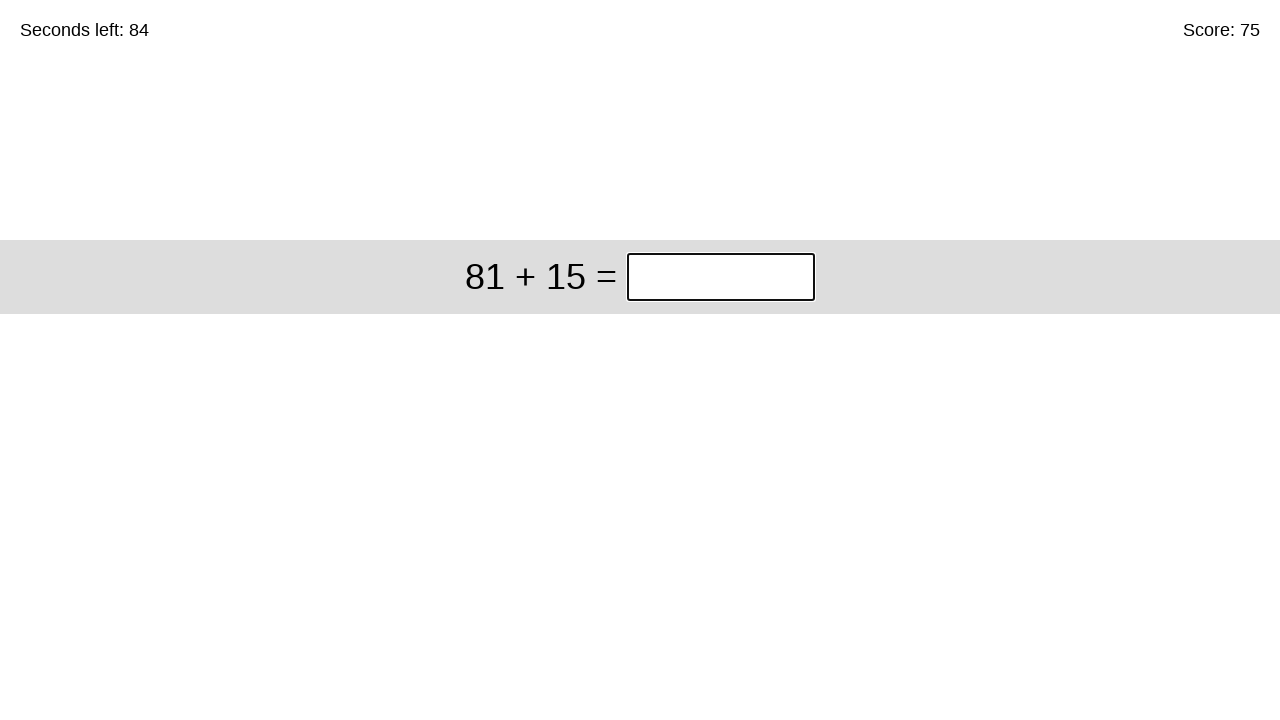

Pressed Enter to submit answer on input.answer
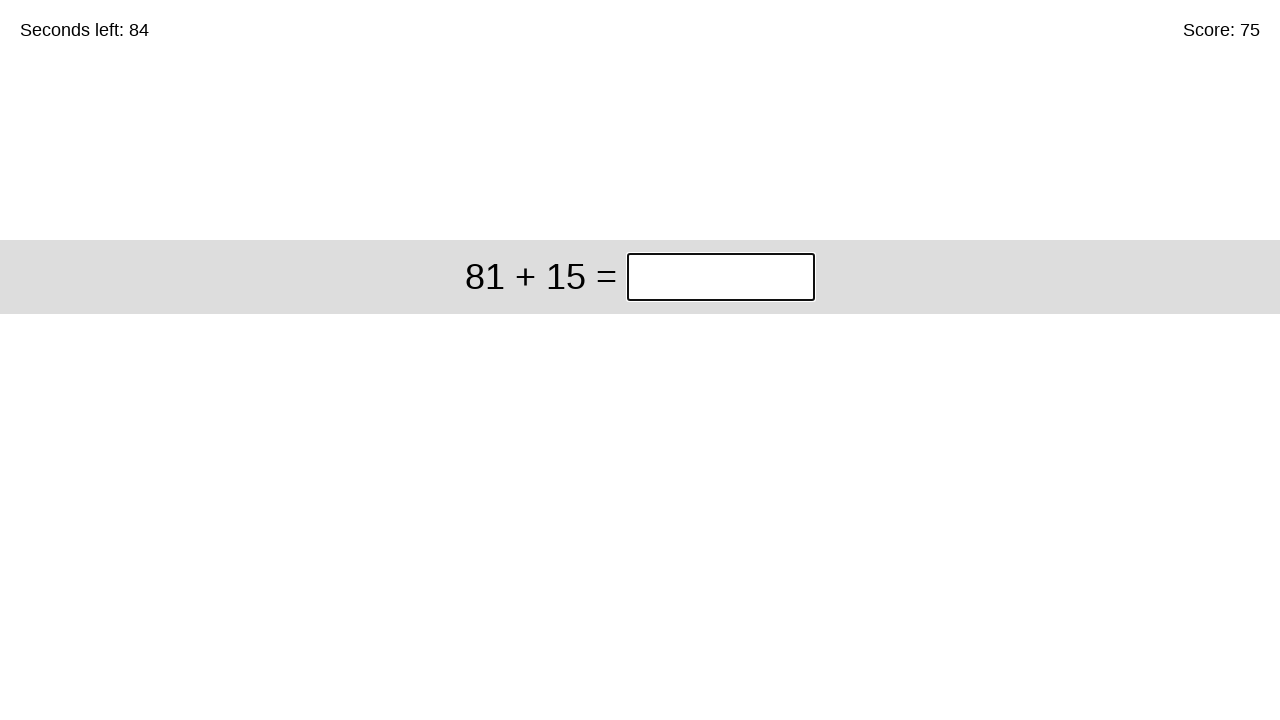

Answer submitted, waiting for next problem (solved 75 so far)
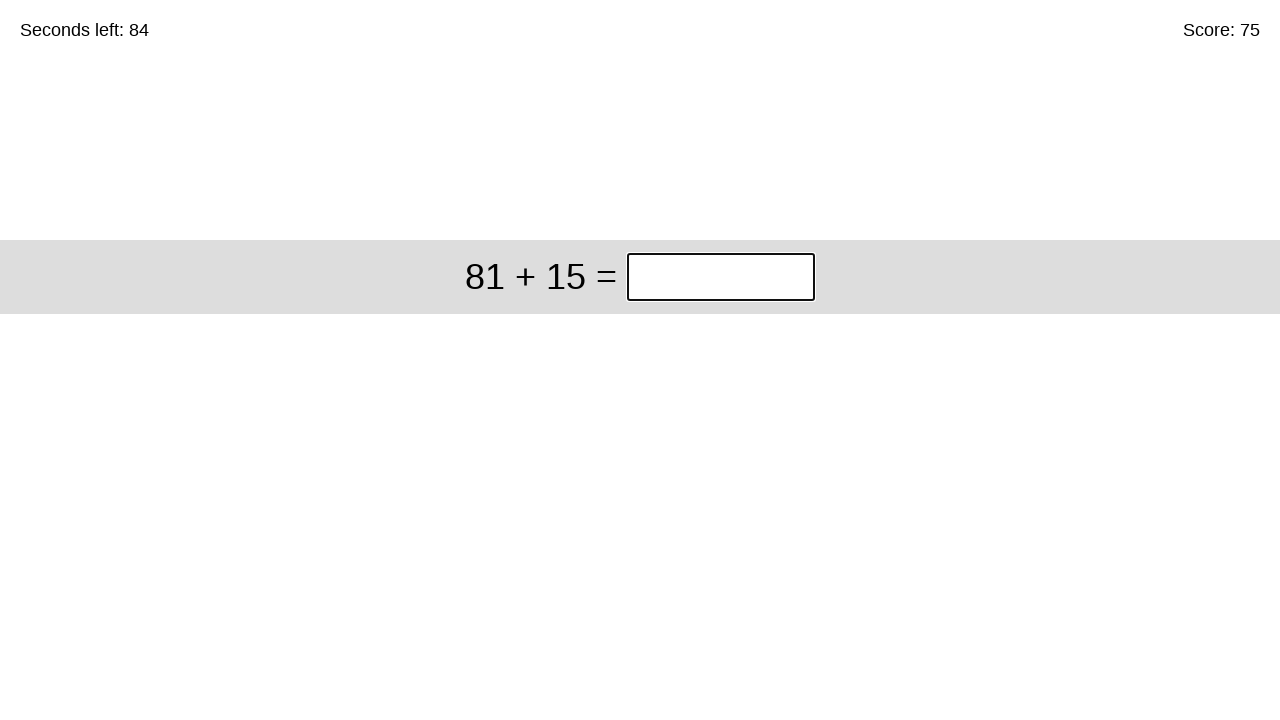

Filled answer field with '96' for problem '81 + 15' on input.answer
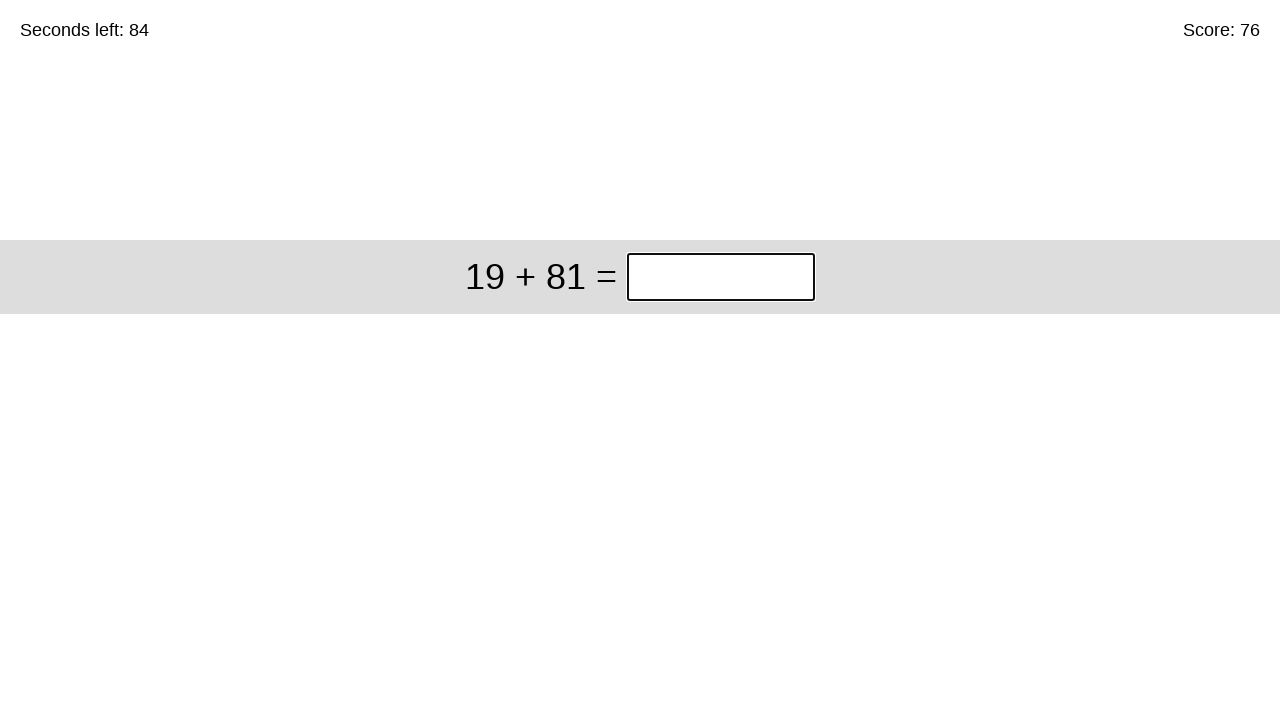

Pressed Enter to submit answer on input.answer
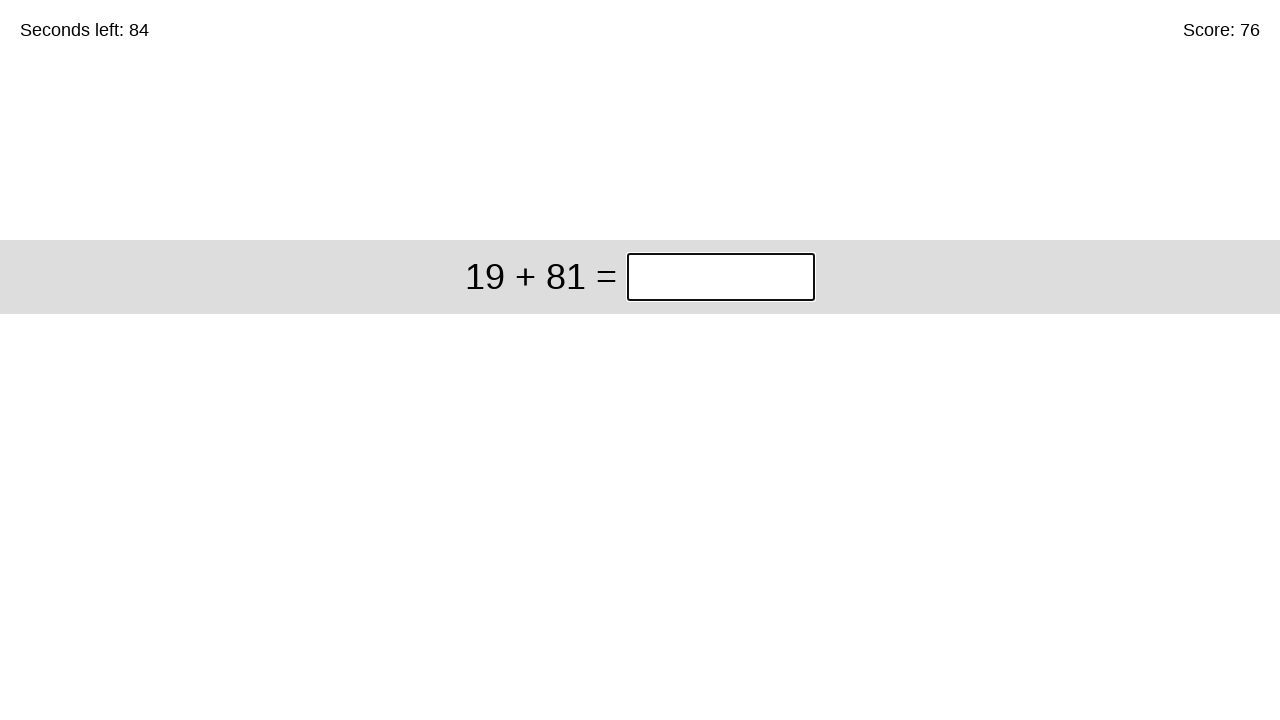

Answer submitted, waiting for next problem (solved 76 so far)
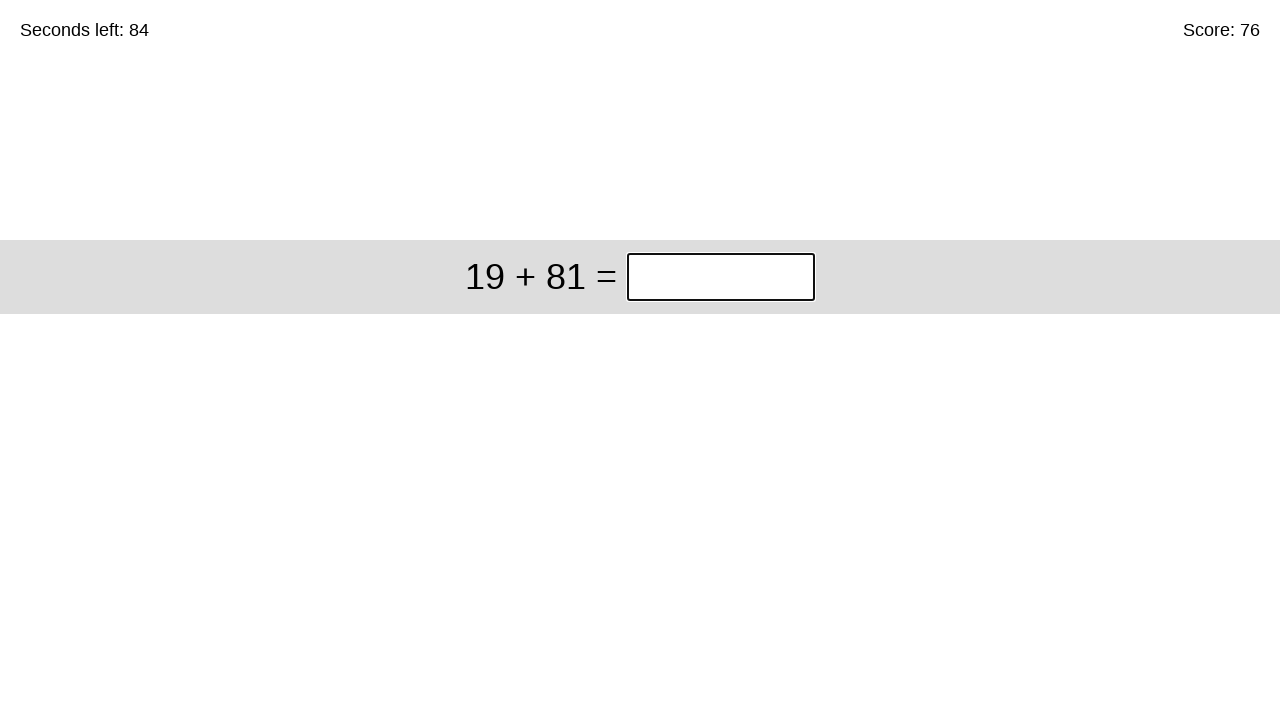

Filled answer field with '100' for problem '19 + 81' on input.answer
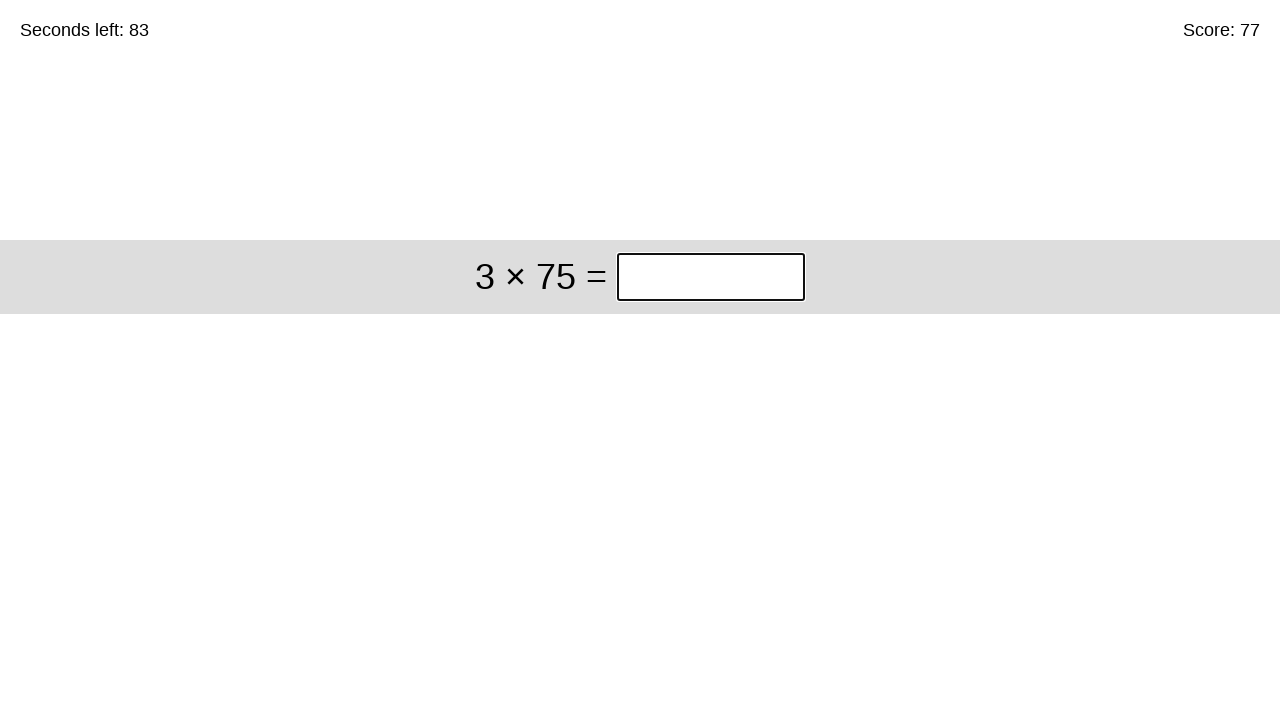

Pressed Enter to submit answer on input.answer
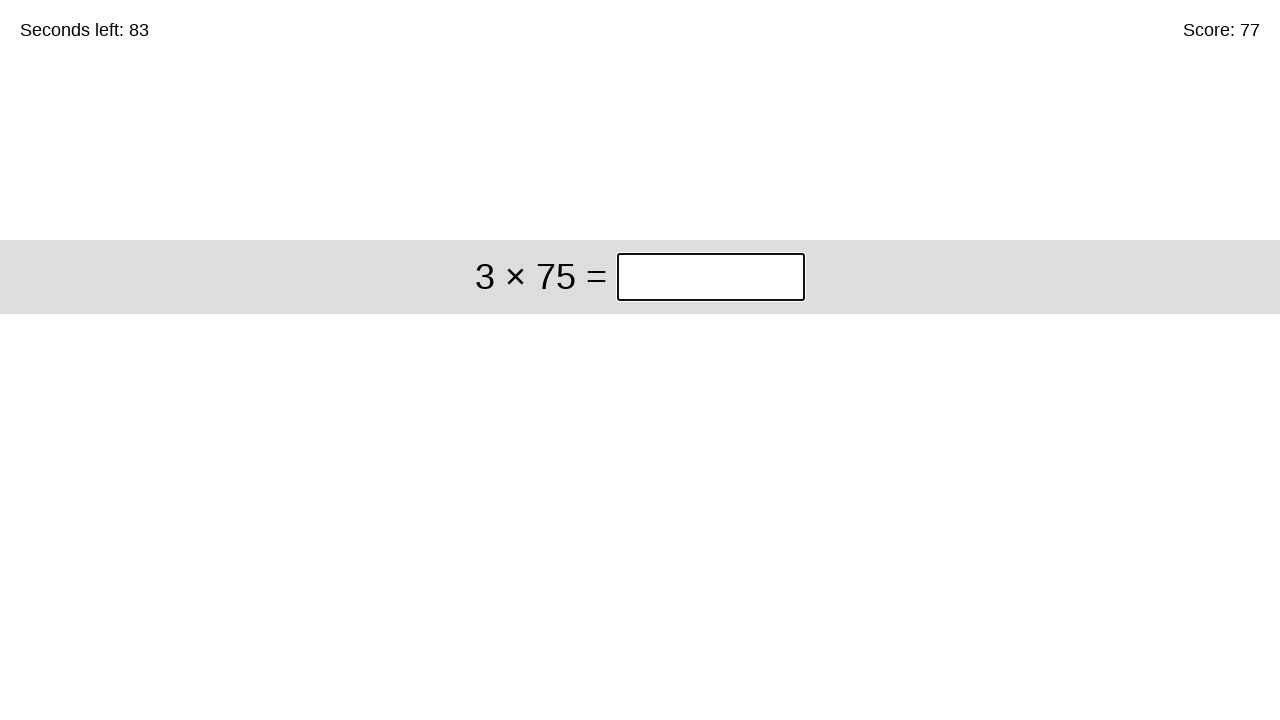

Answer submitted, waiting for next problem (solved 77 so far)
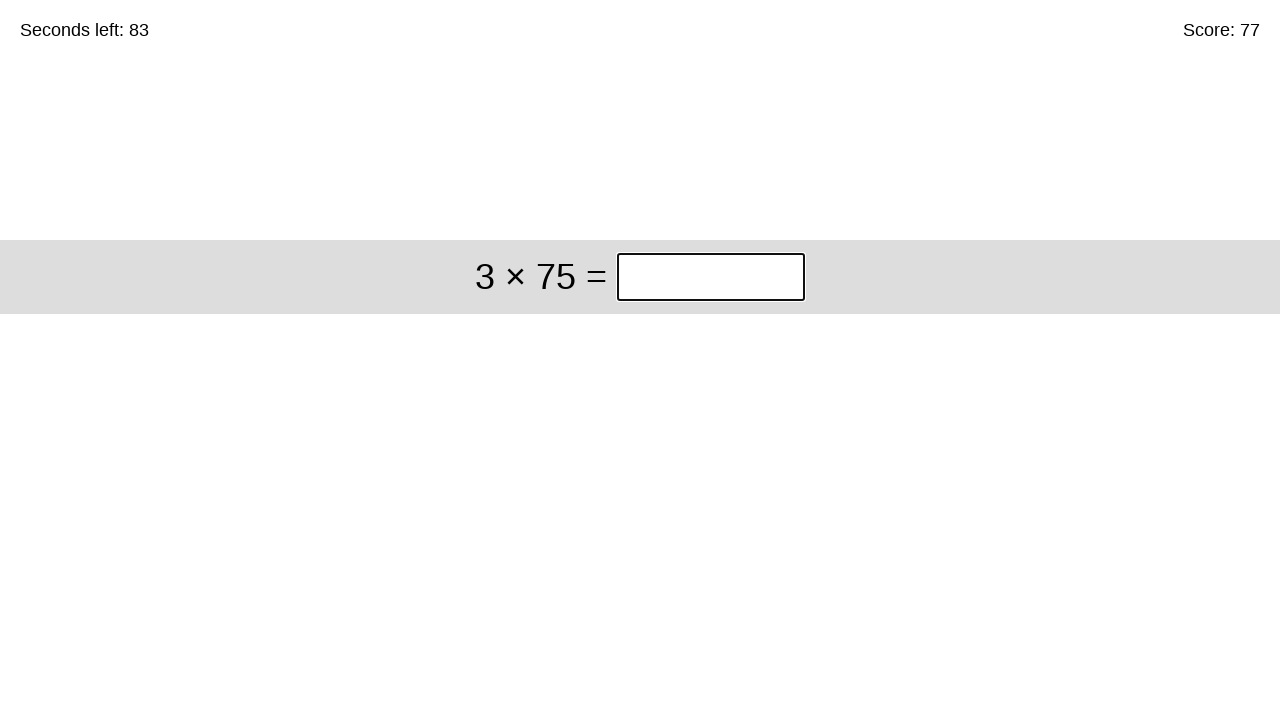

Filled answer field with '225' for problem '3 × 75' on input.answer
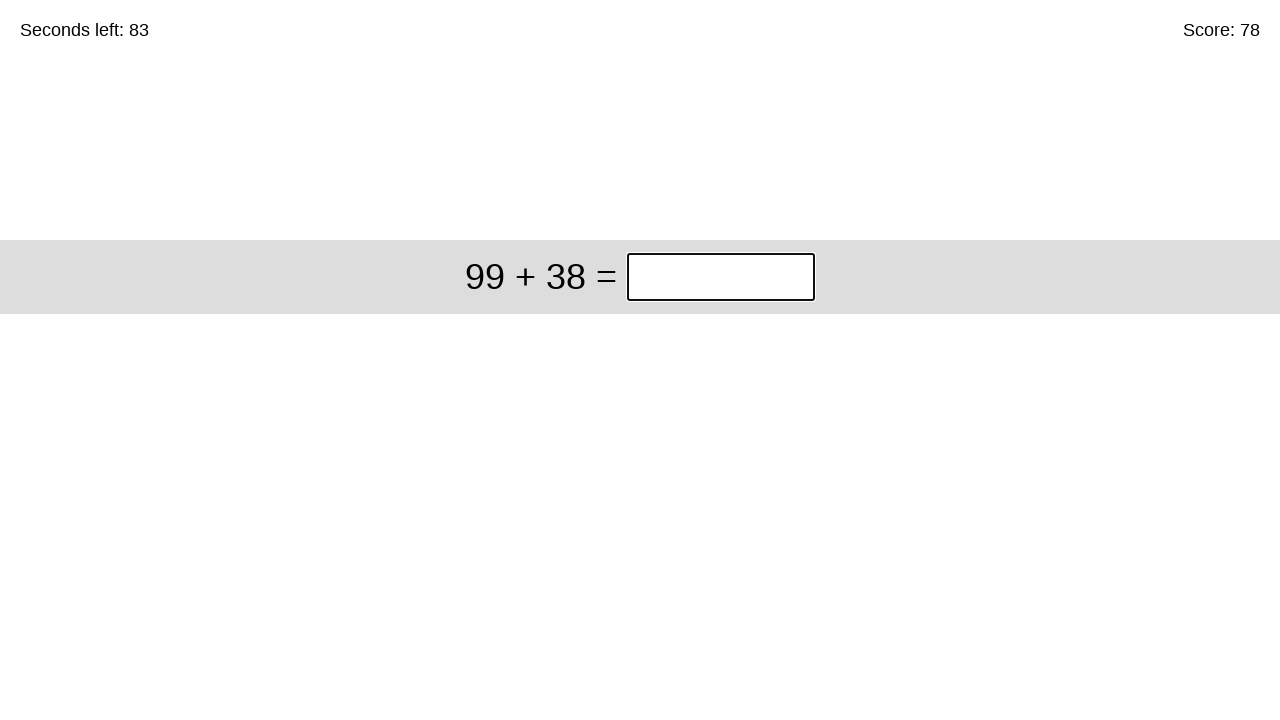

Pressed Enter to submit answer on input.answer
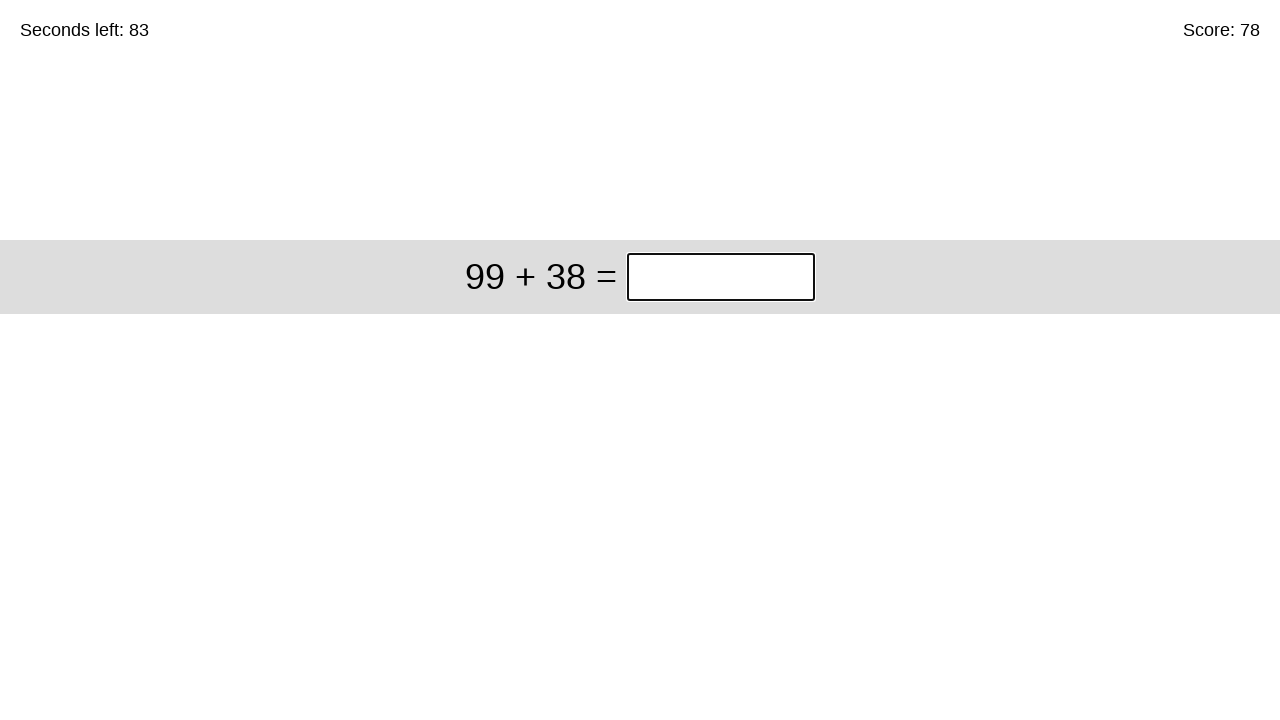

Answer submitted, waiting for next problem (solved 78 so far)
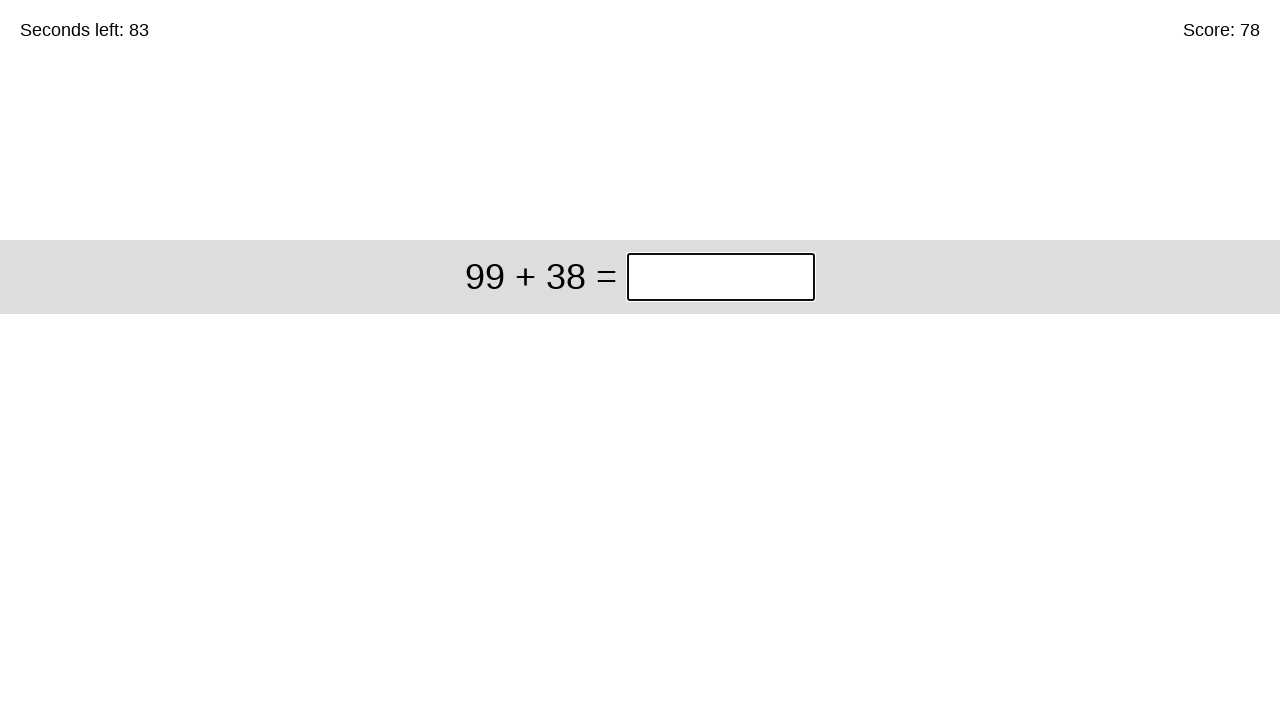

Filled answer field with '137' for problem '99 + 38' on input.answer
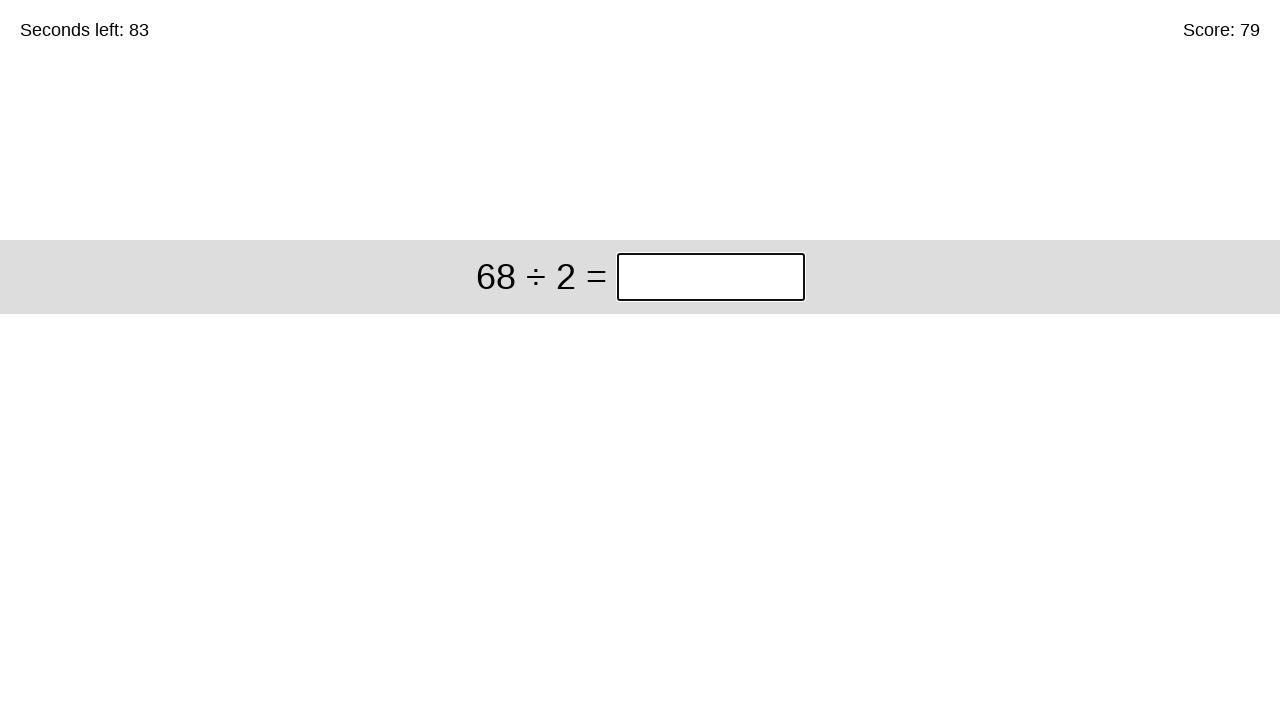

Pressed Enter to submit answer on input.answer
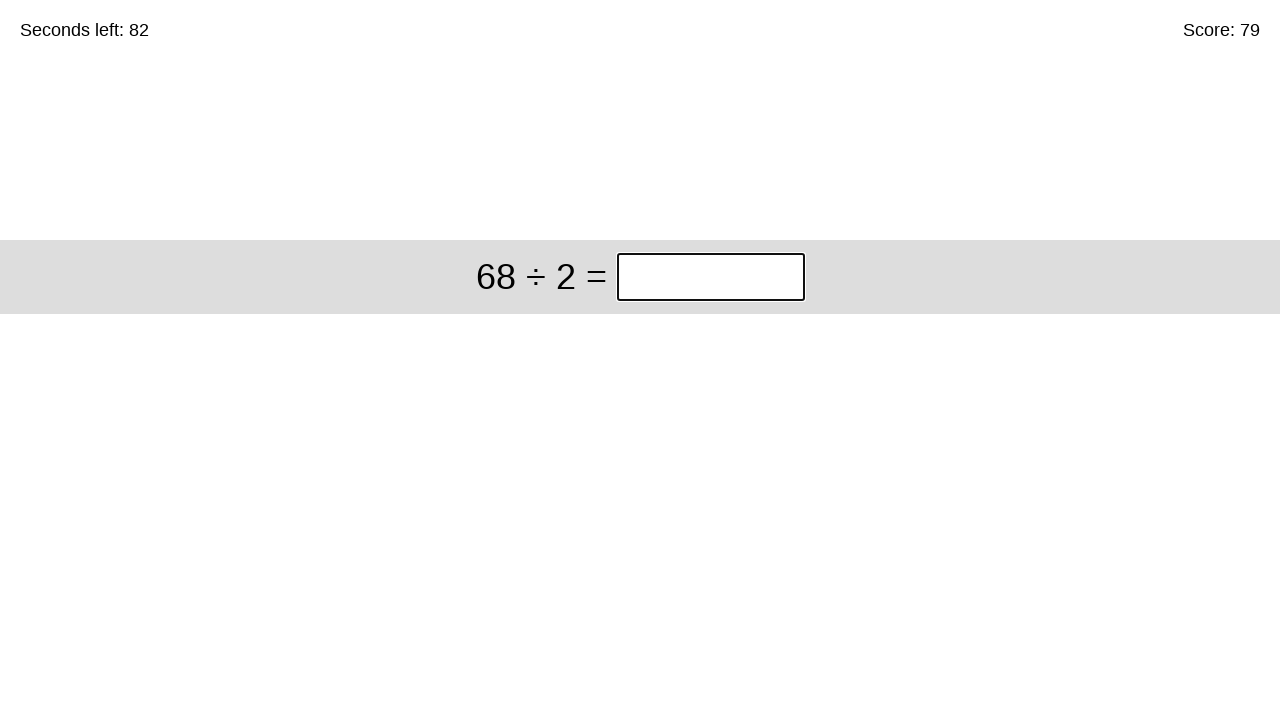

Answer submitted, waiting for next problem (solved 79 so far)
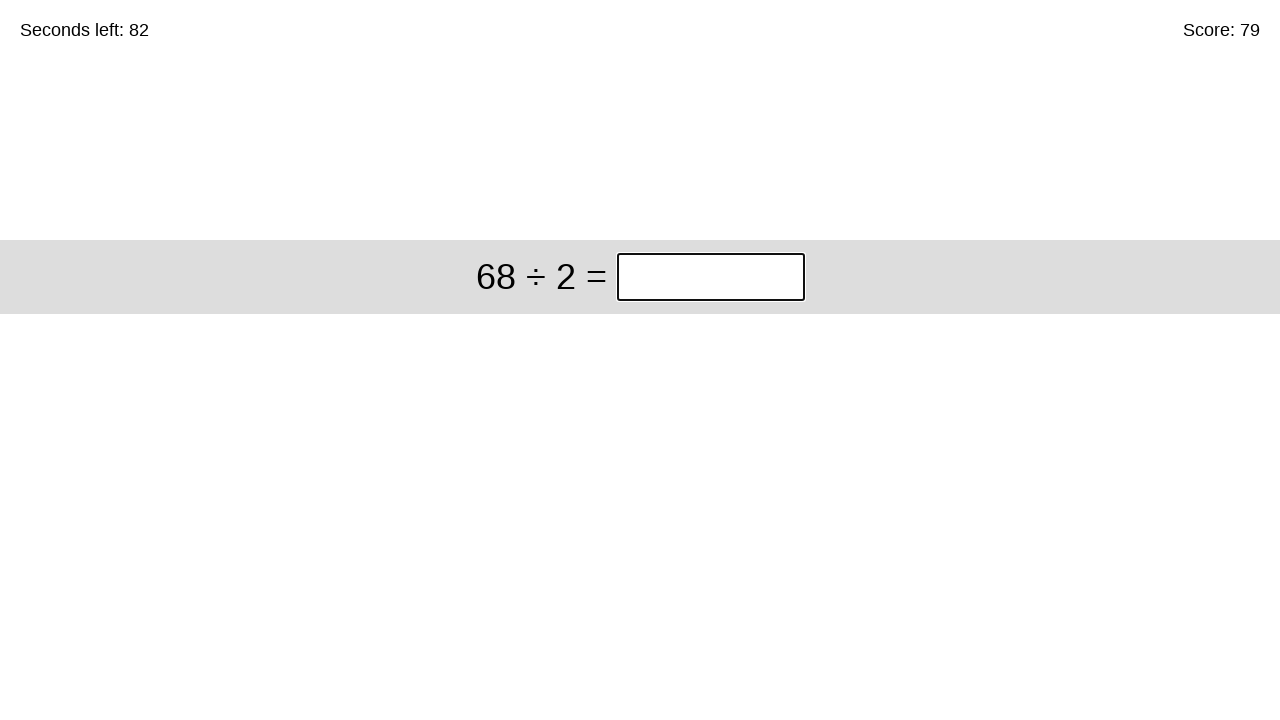

Filled answer field with '34' for problem '68 ÷ 2' on input.answer
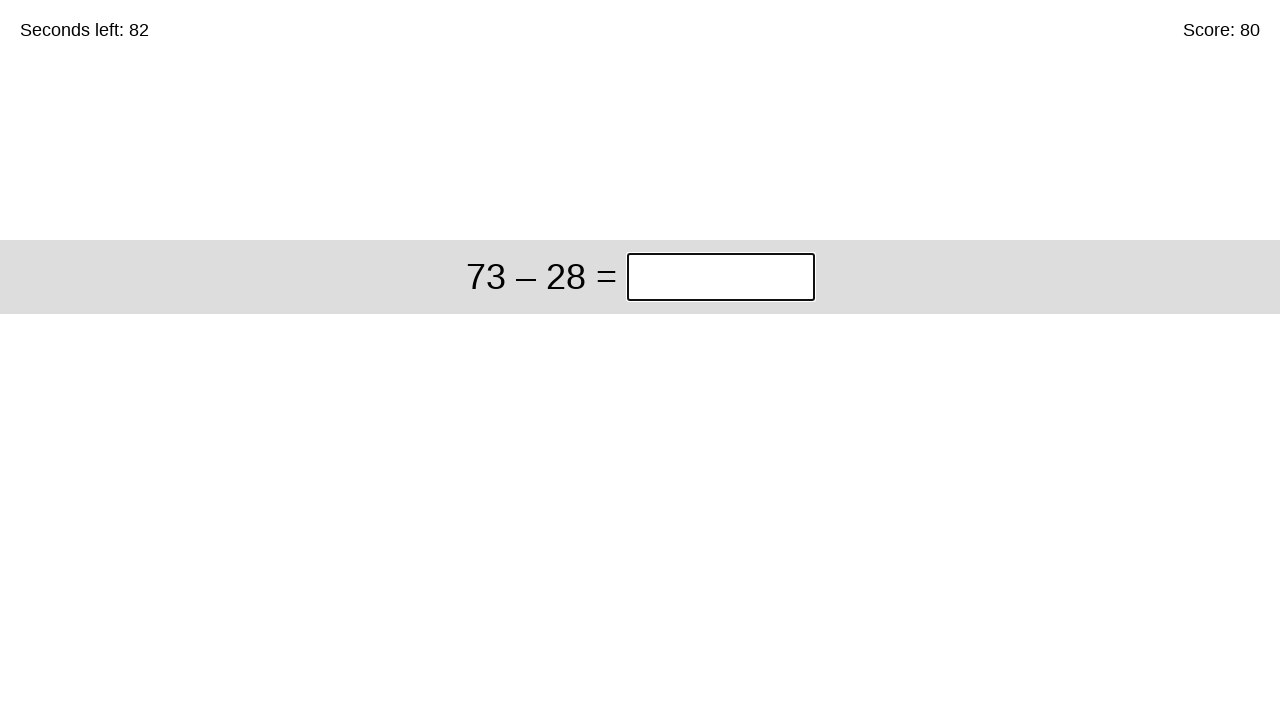

Pressed Enter to submit answer on input.answer
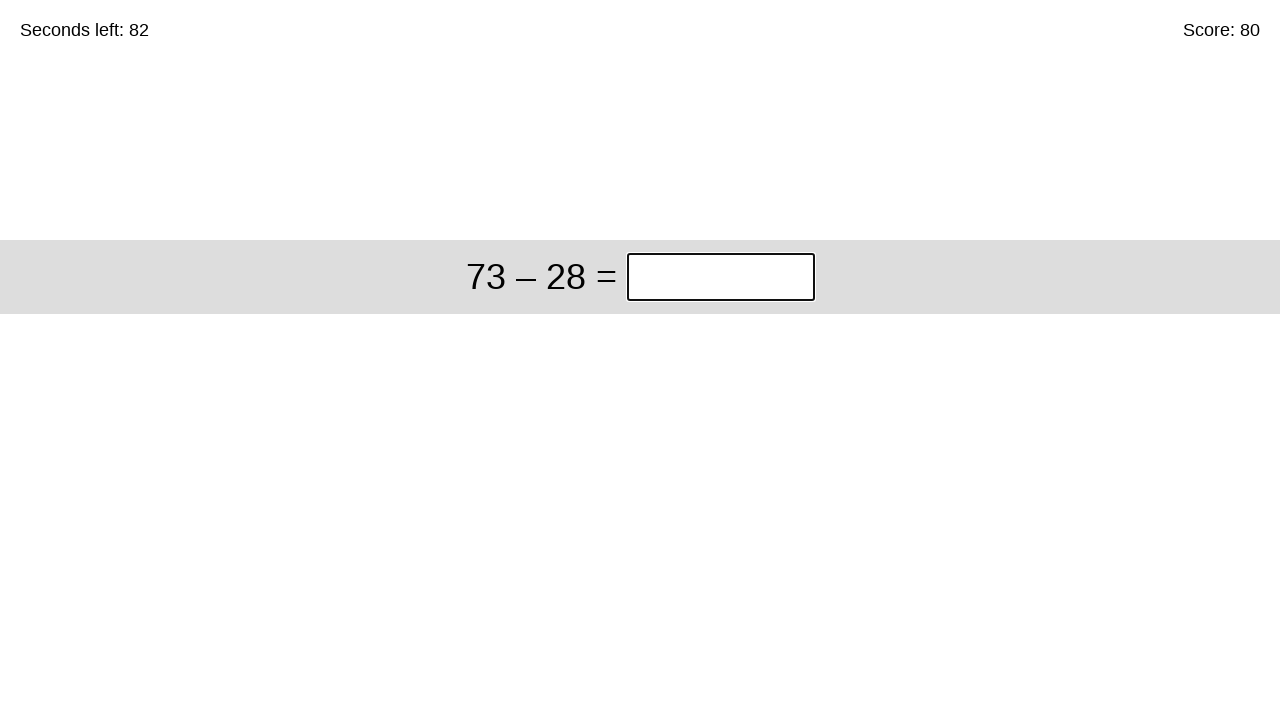

Answer submitted, waiting for next problem (solved 80 so far)
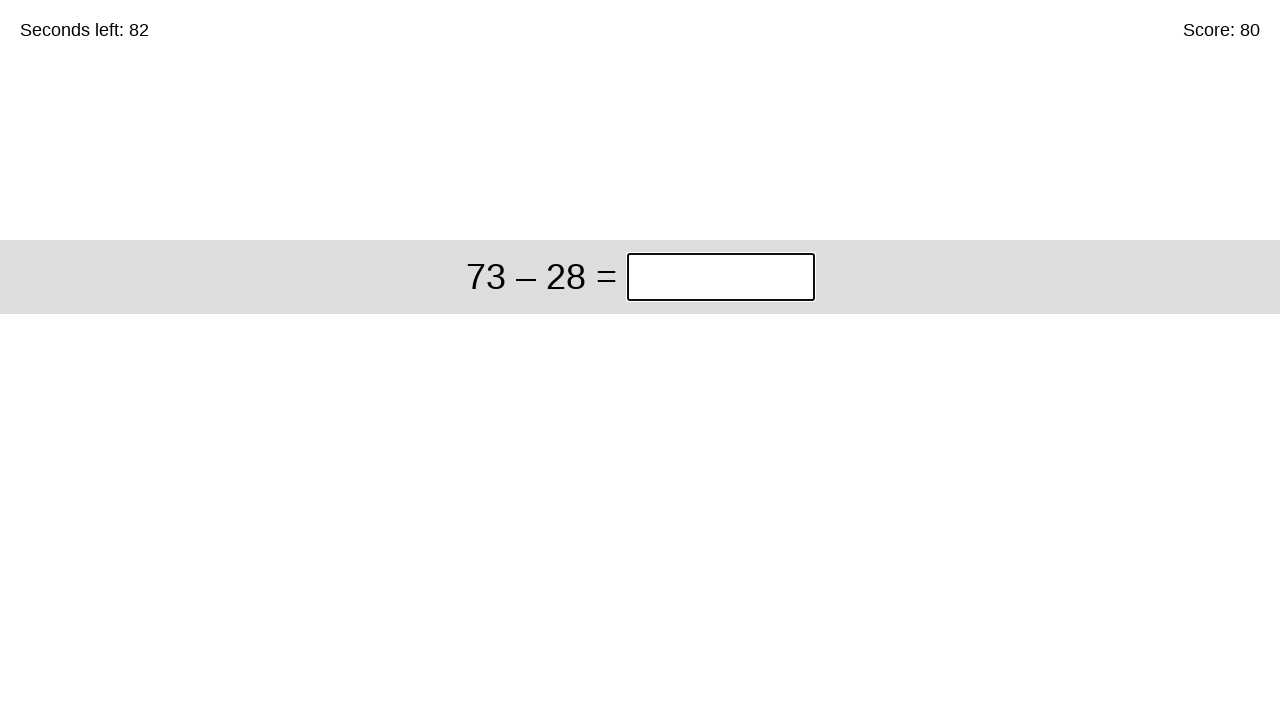

Filled answer field with '45' for problem '73 – 28' on input.answer
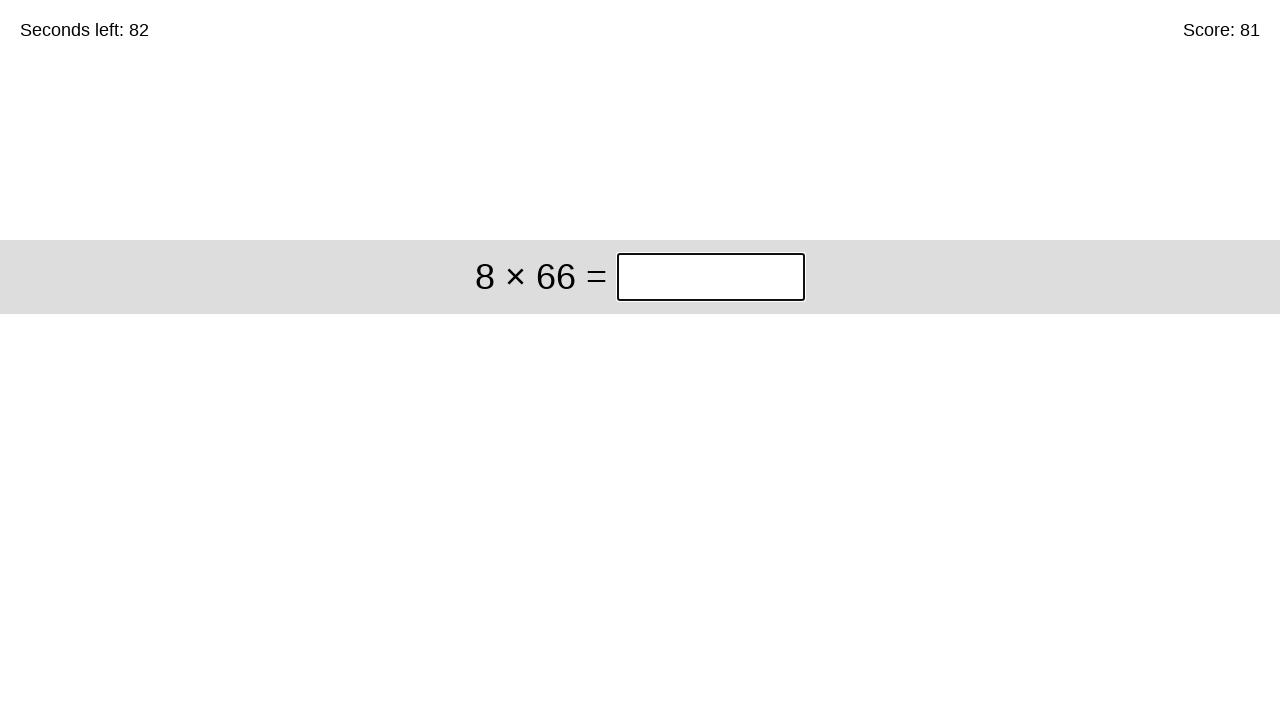

Pressed Enter to submit answer on input.answer
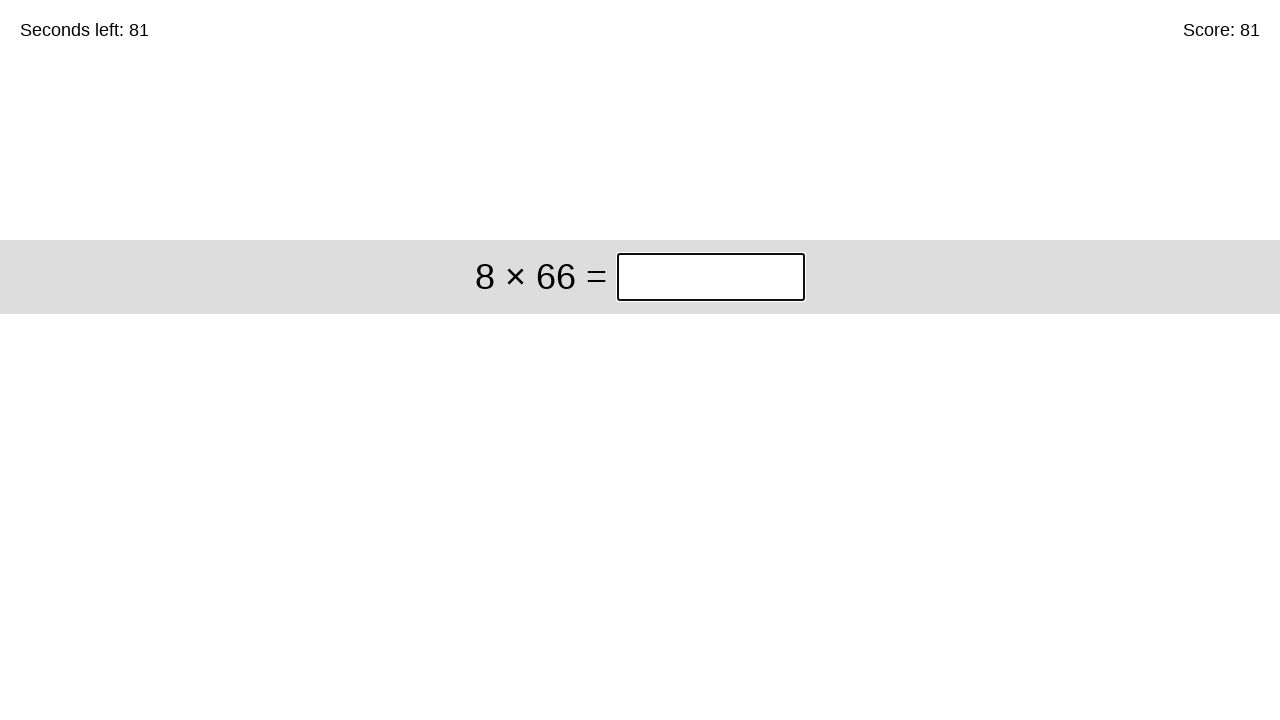

Answer submitted, waiting for next problem (solved 81 so far)
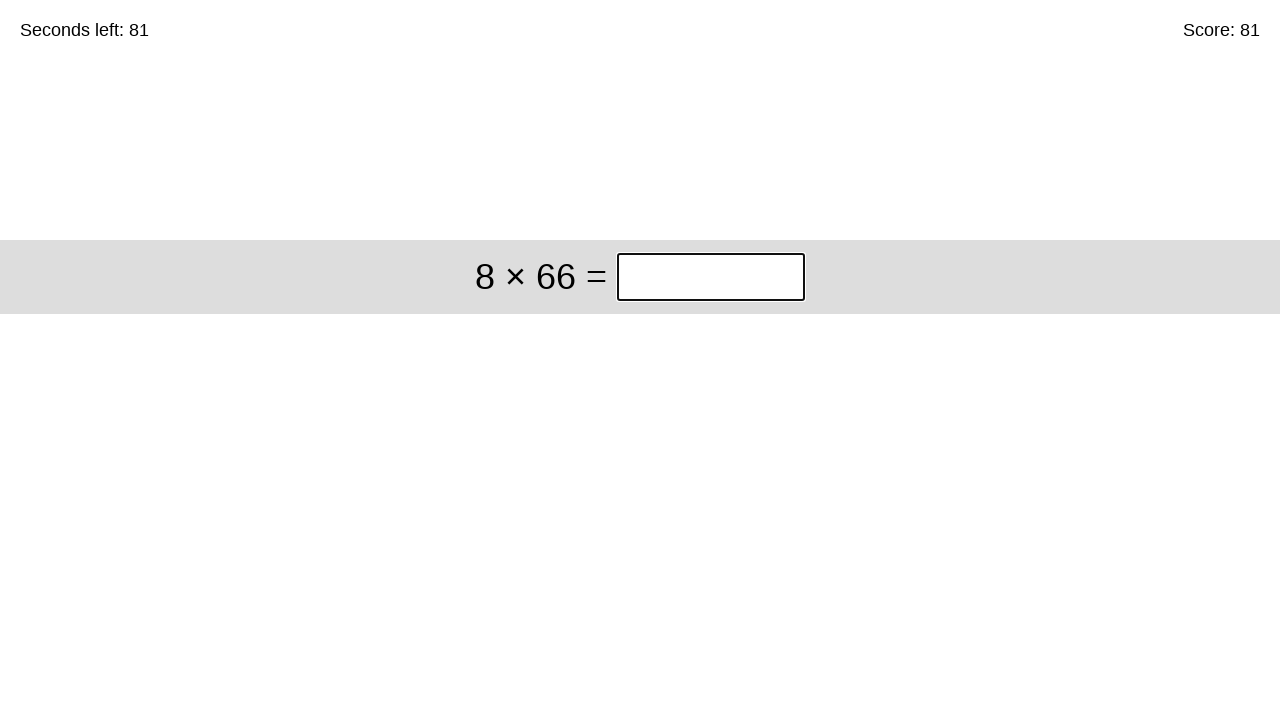

Filled answer field with '528' for problem '8 × 66' on input.answer
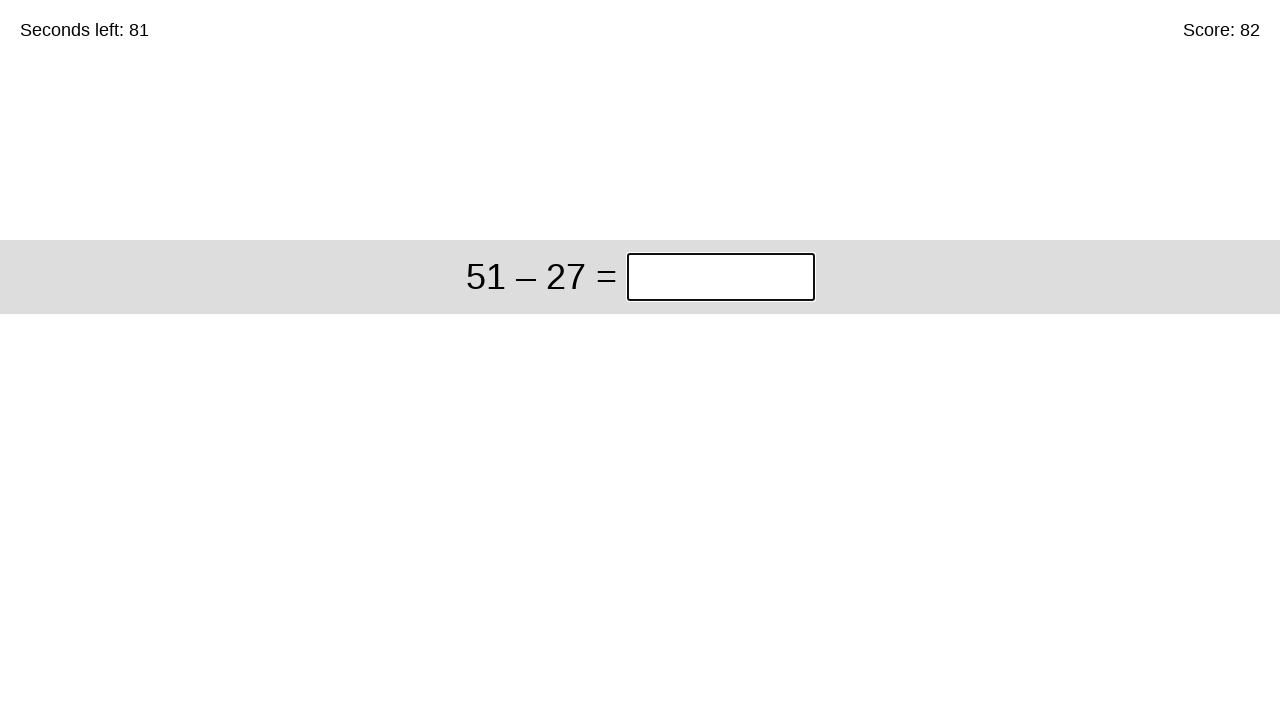

Pressed Enter to submit answer on input.answer
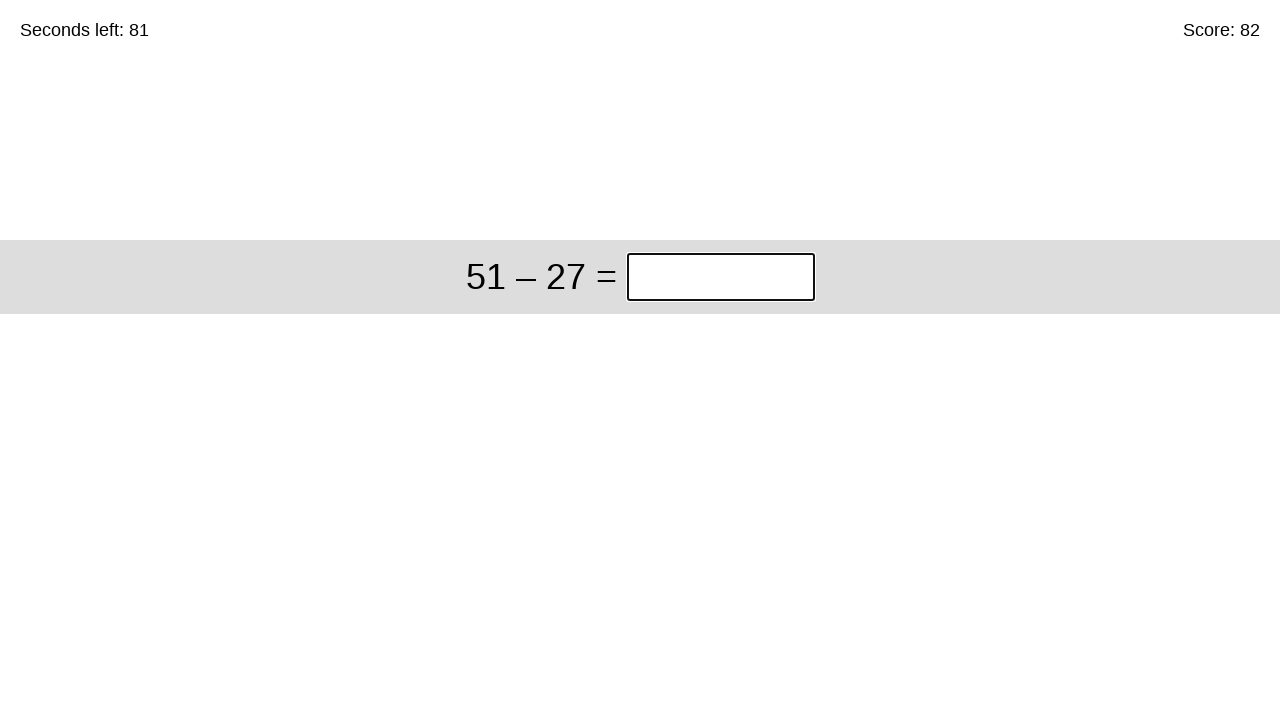

Answer submitted, waiting for next problem (solved 82 so far)
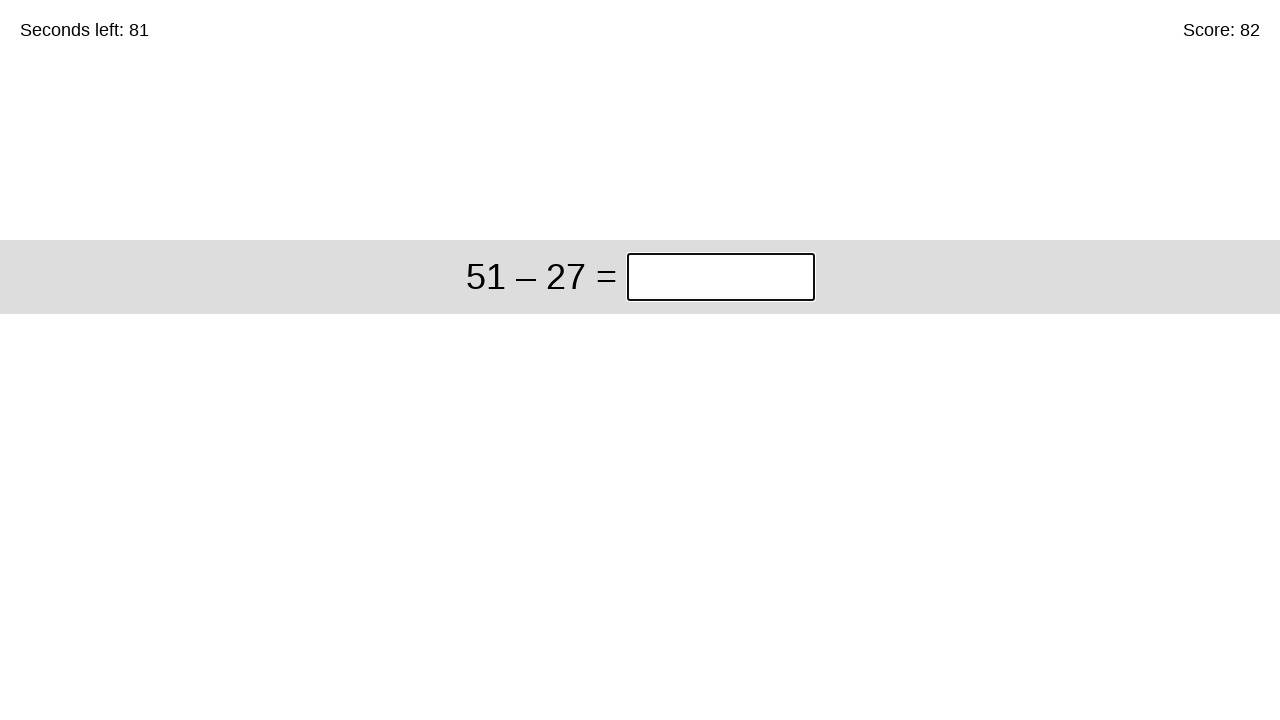

Filled answer field with '24' for problem '51 – 27' on input.answer
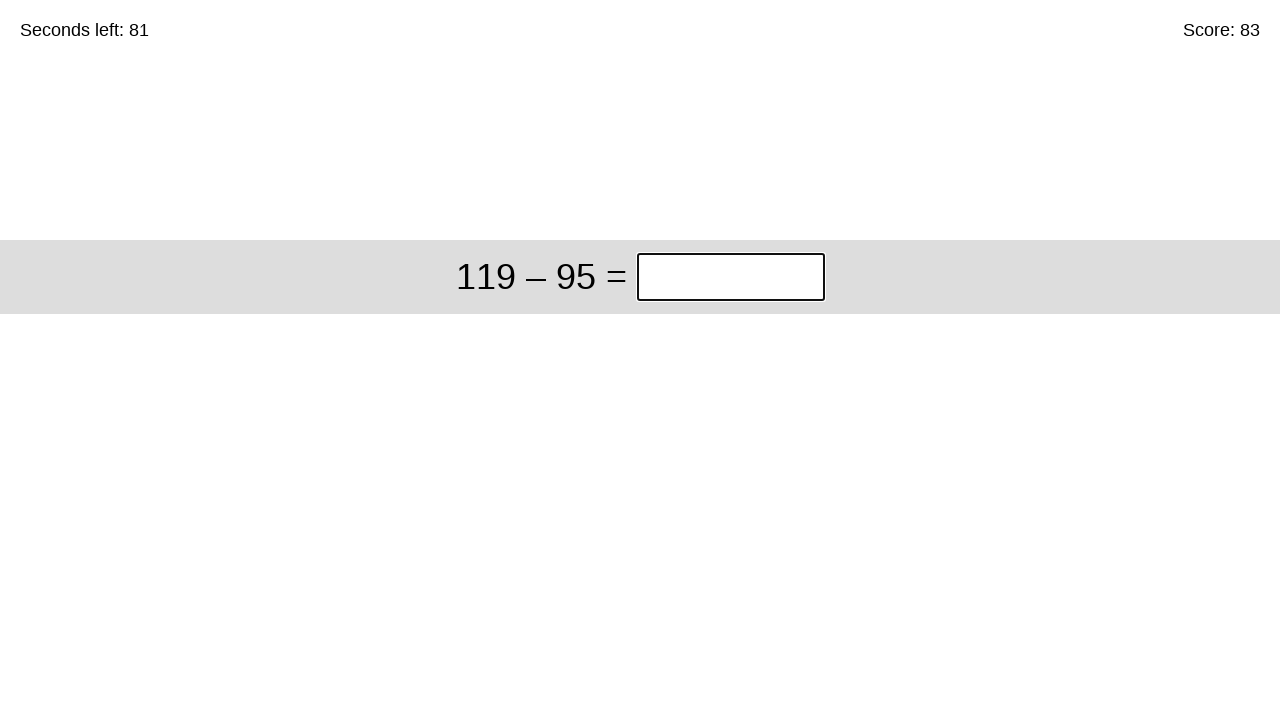

Pressed Enter to submit answer on input.answer
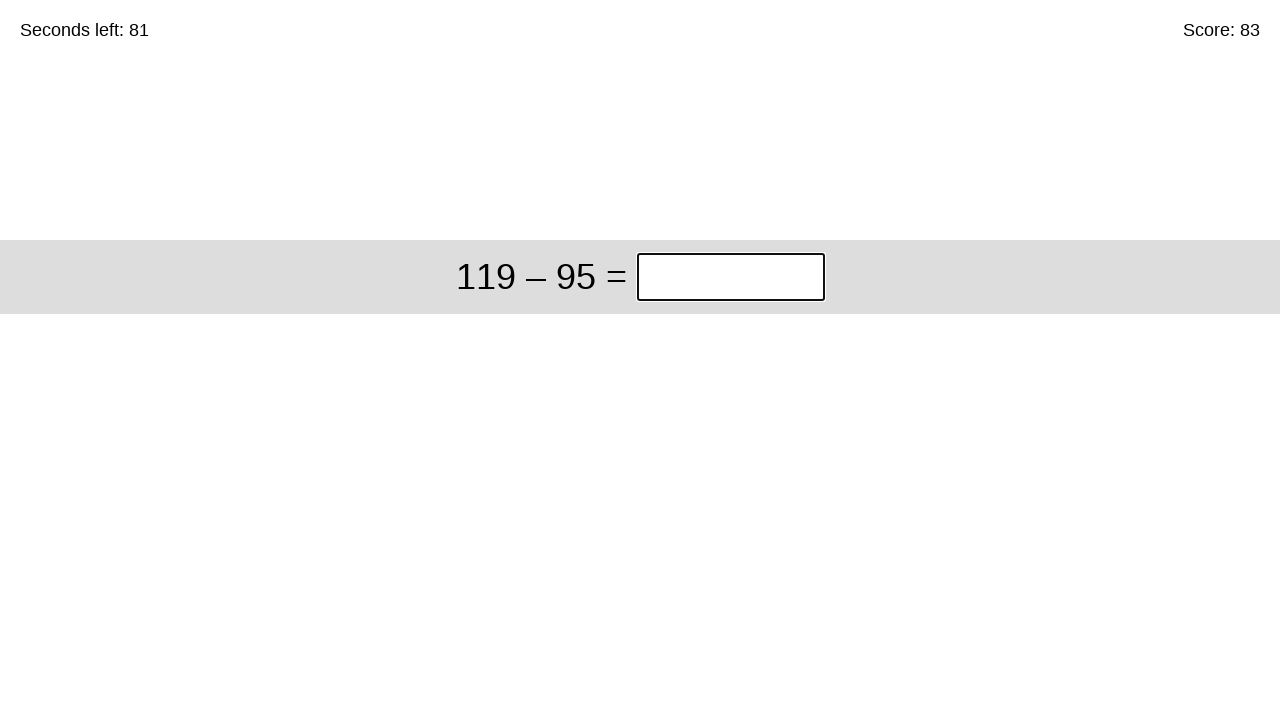

Answer submitted, waiting for next problem (solved 83 so far)
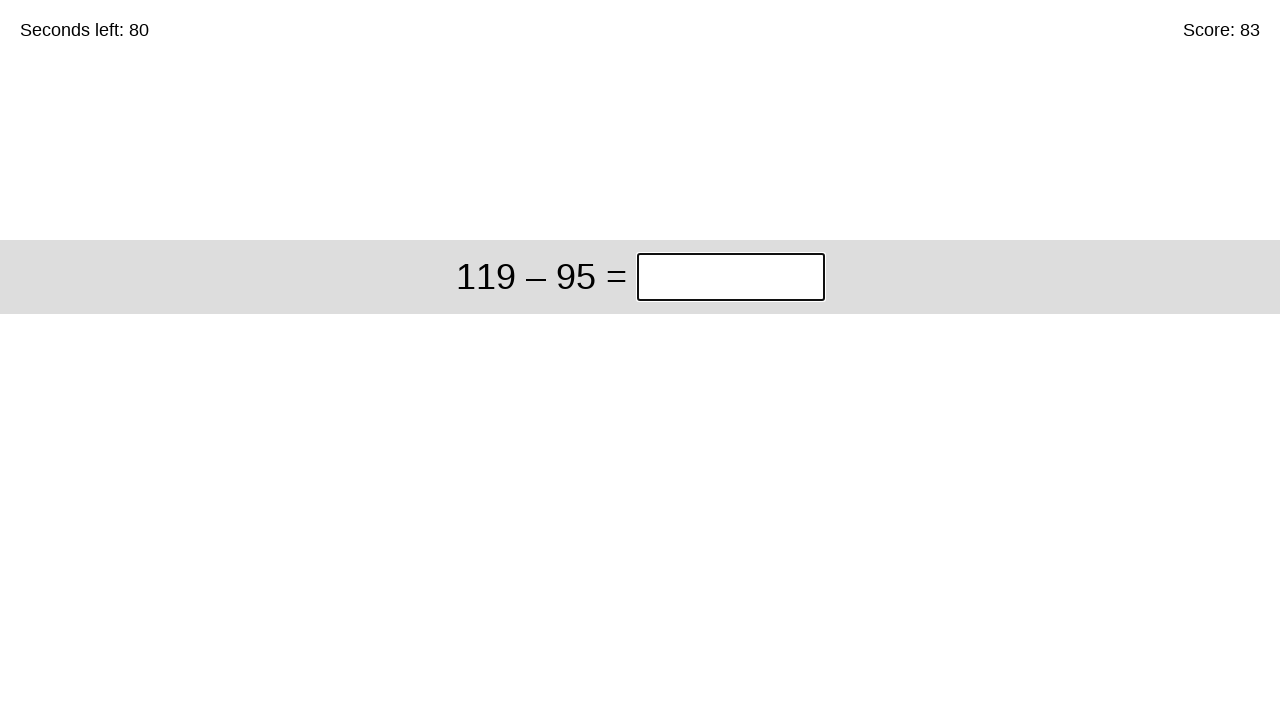

Filled answer field with '24' for problem '119 – 95' on input.answer
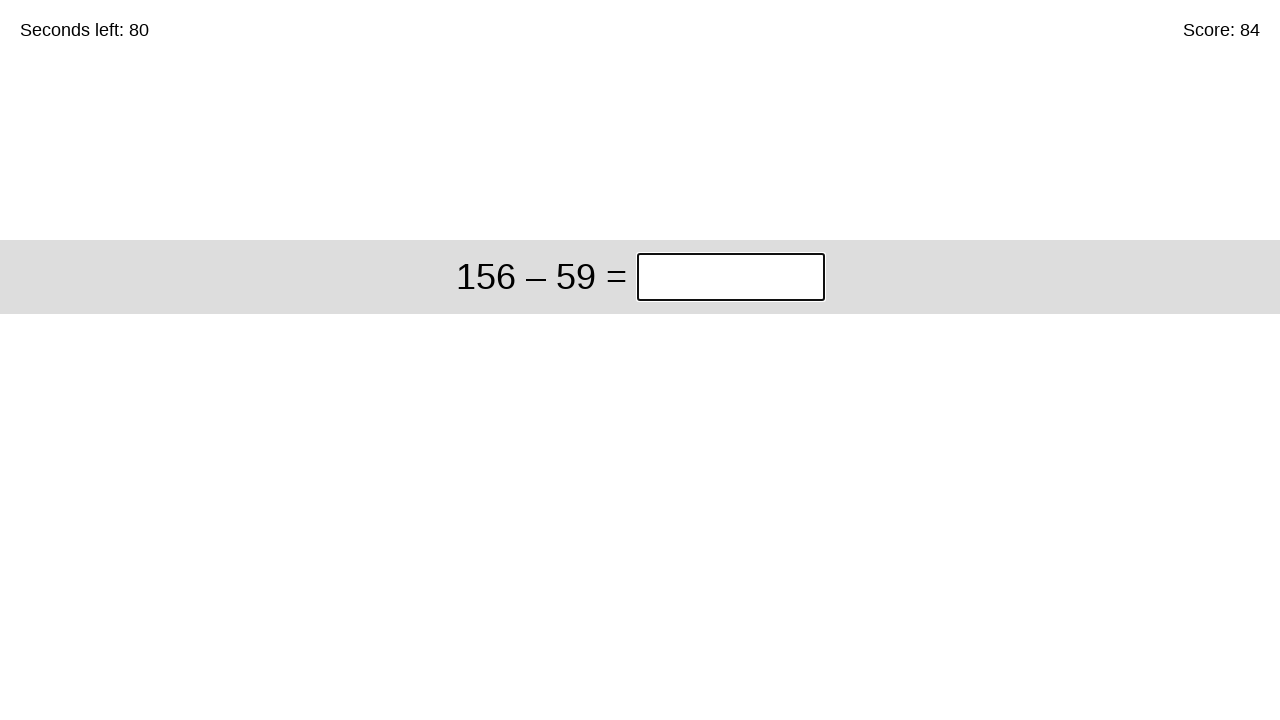

Pressed Enter to submit answer on input.answer
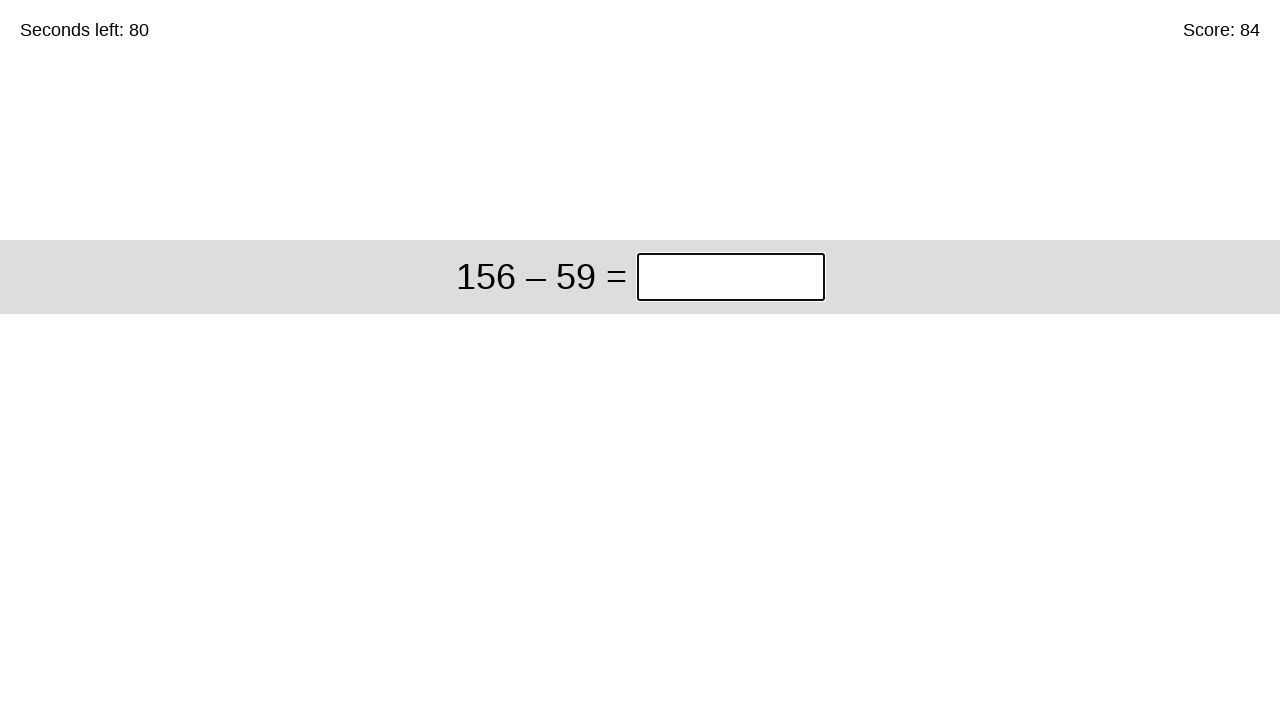

Answer submitted, waiting for next problem (solved 84 so far)
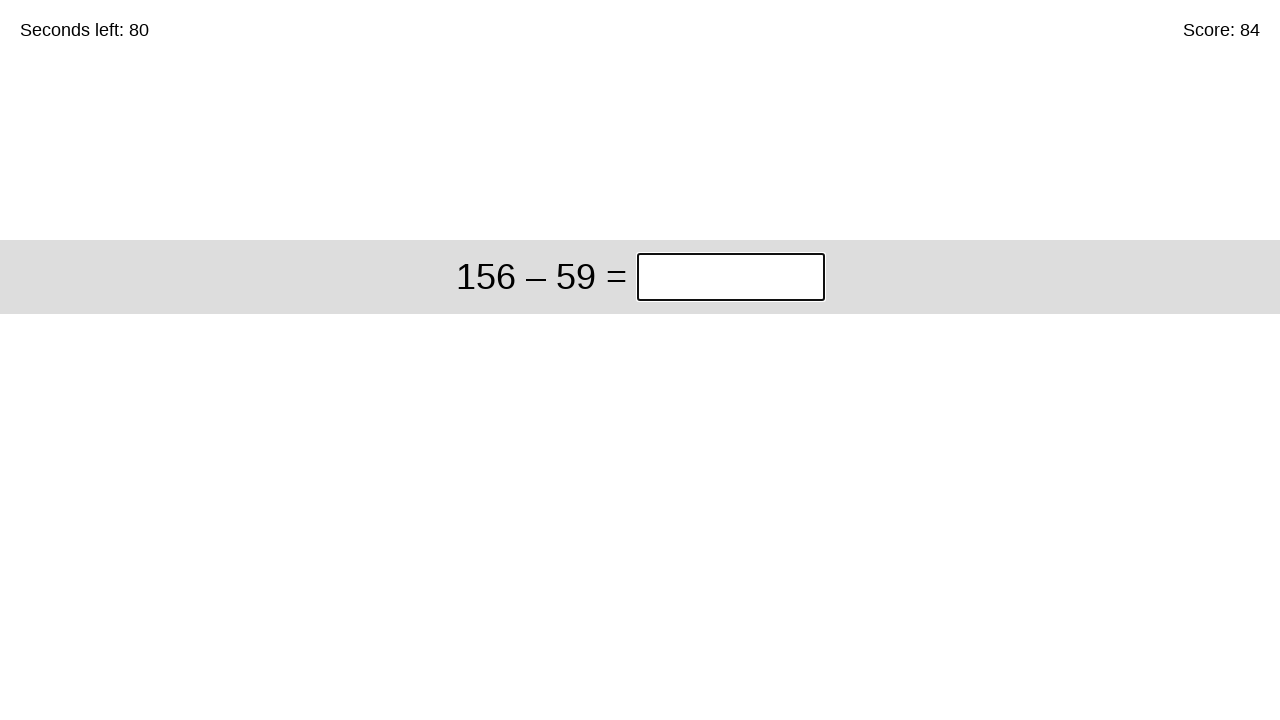

Filled answer field with '97' for problem '156 – 59' on input.answer
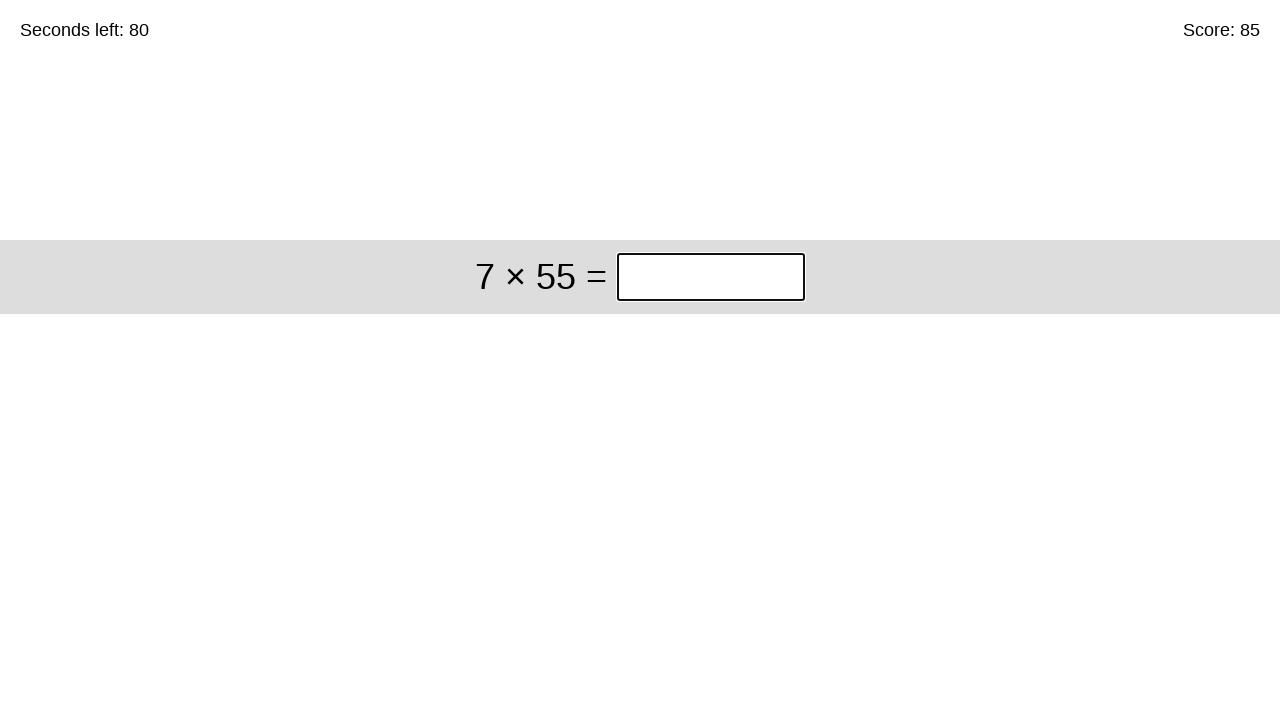

Pressed Enter to submit answer on input.answer
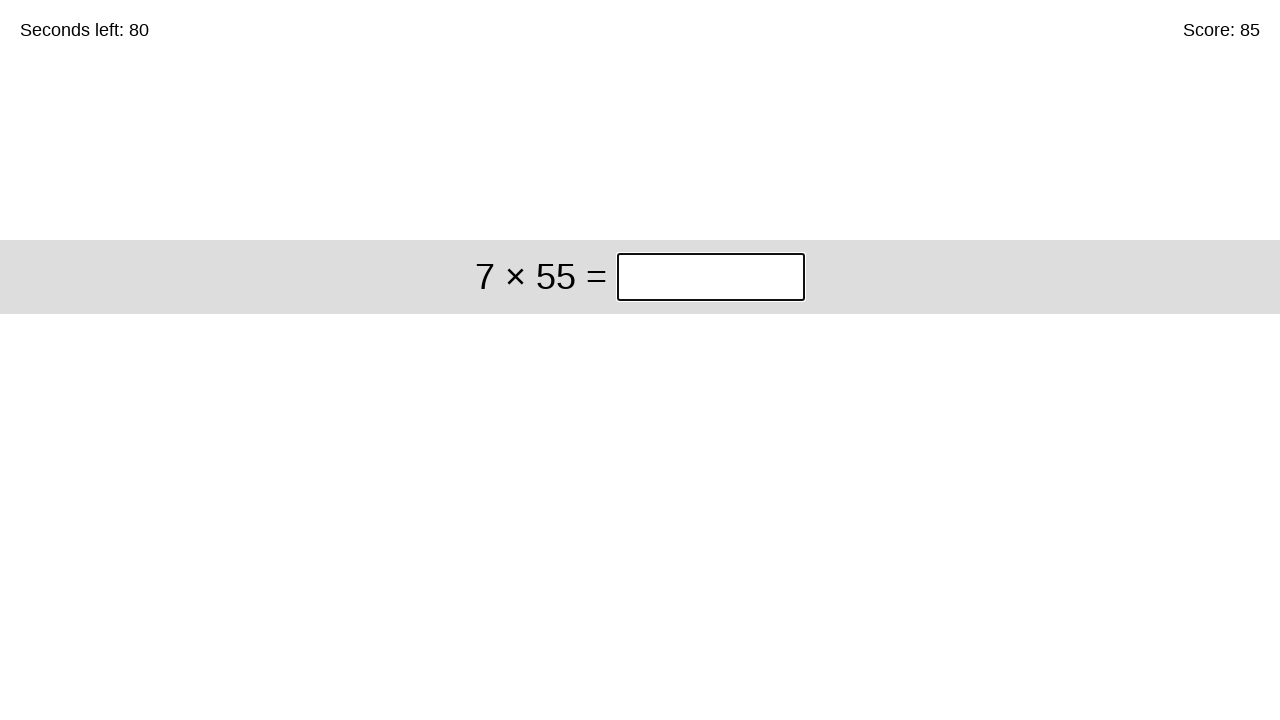

Answer submitted, waiting for next problem (solved 85 so far)
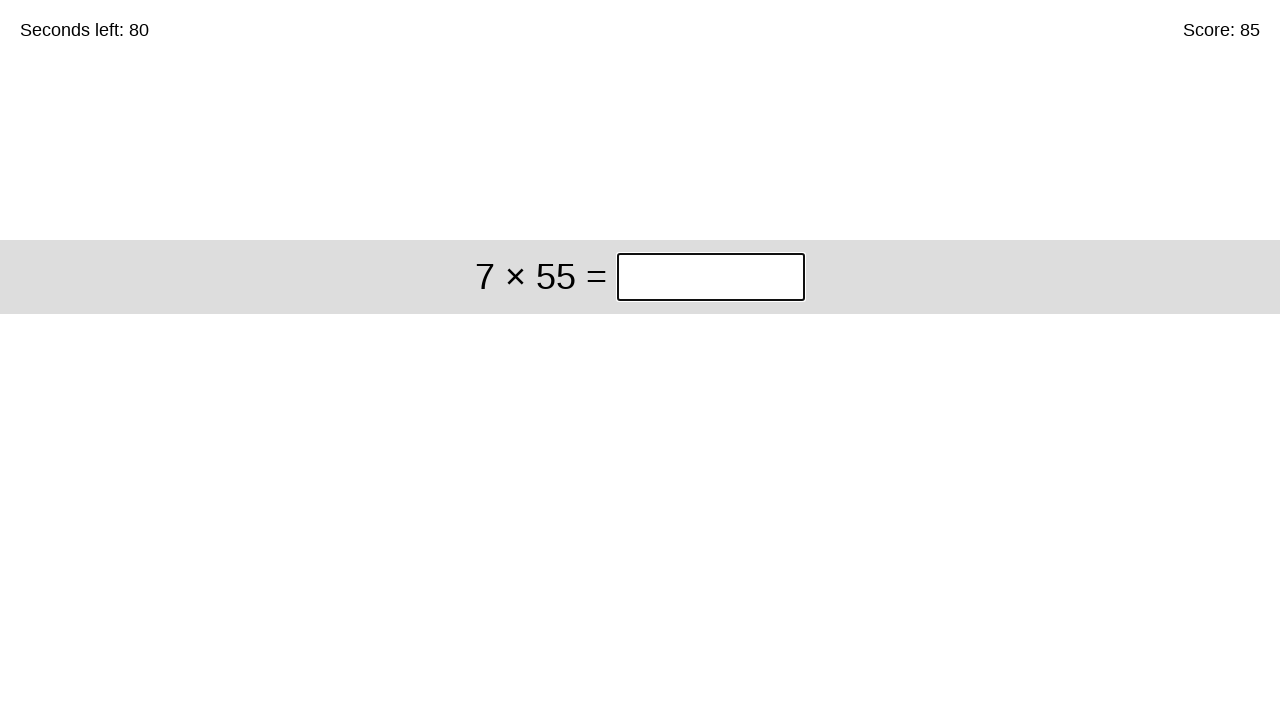

Filled answer field with '385' for problem '7 × 55' on input.answer
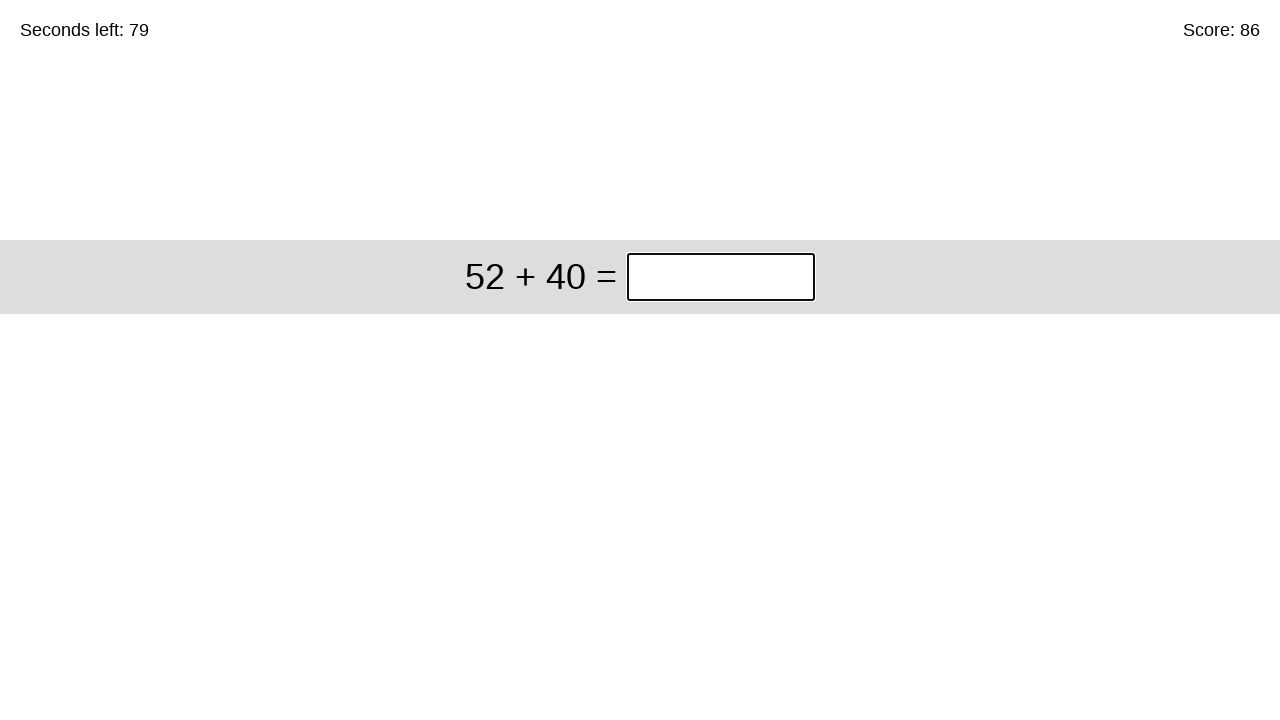

Pressed Enter to submit answer on input.answer
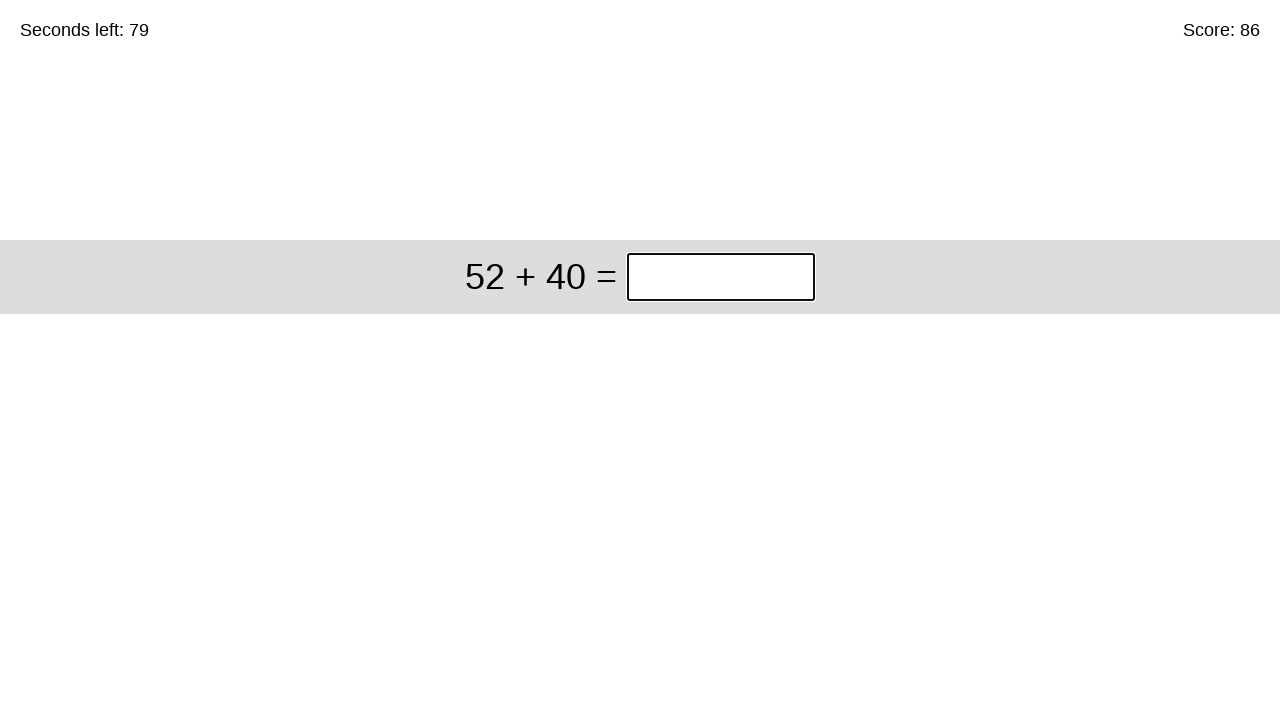

Answer submitted, waiting for next problem (solved 86 so far)
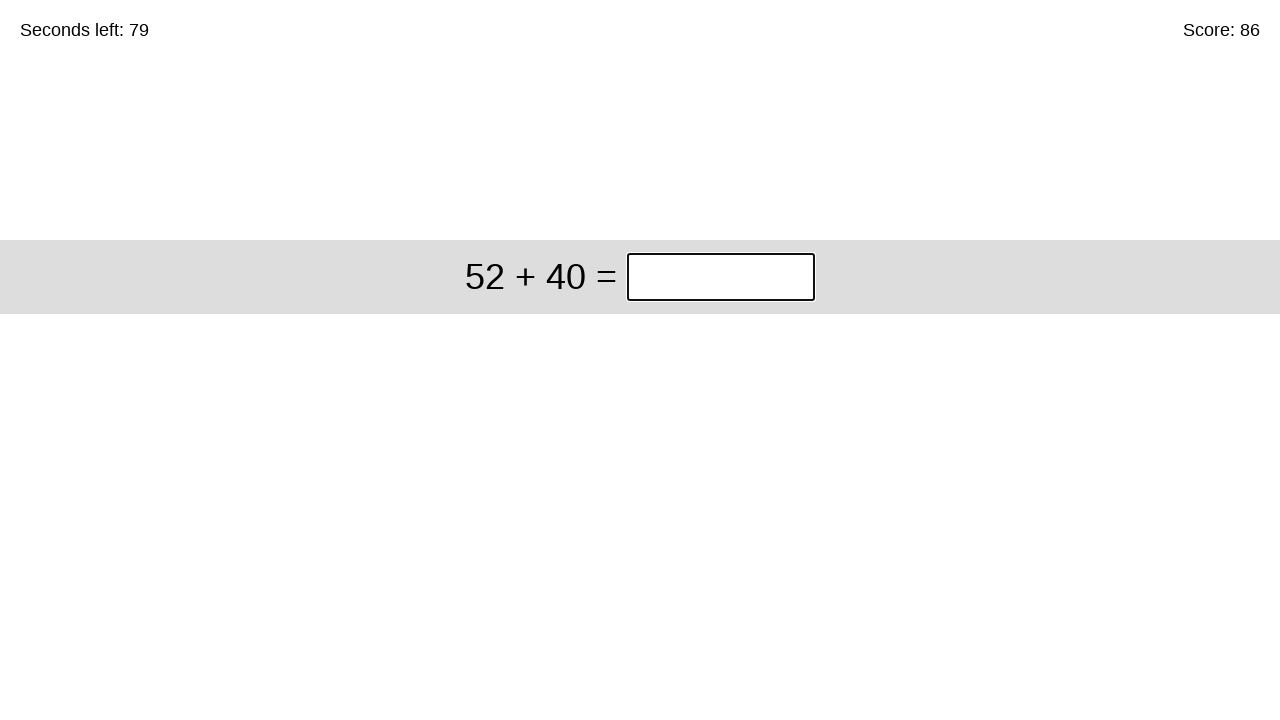

Filled answer field with '92' for problem '52 + 40' on input.answer
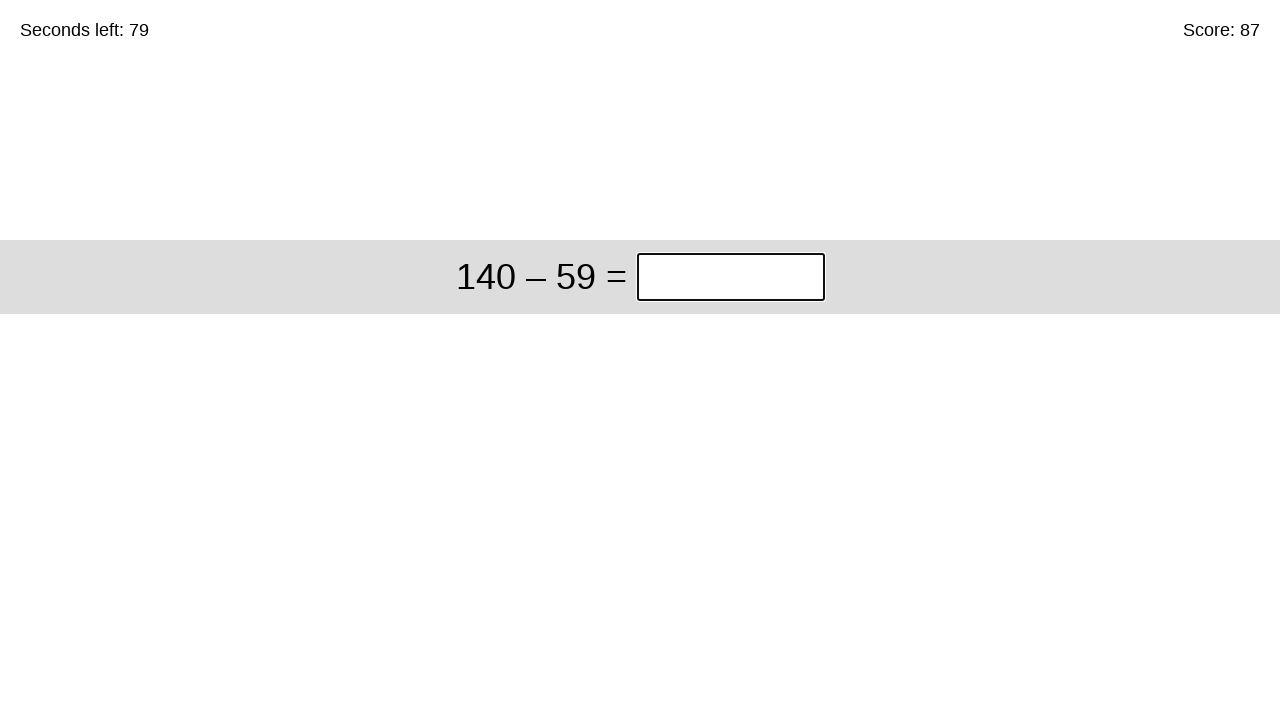

Pressed Enter to submit answer on input.answer
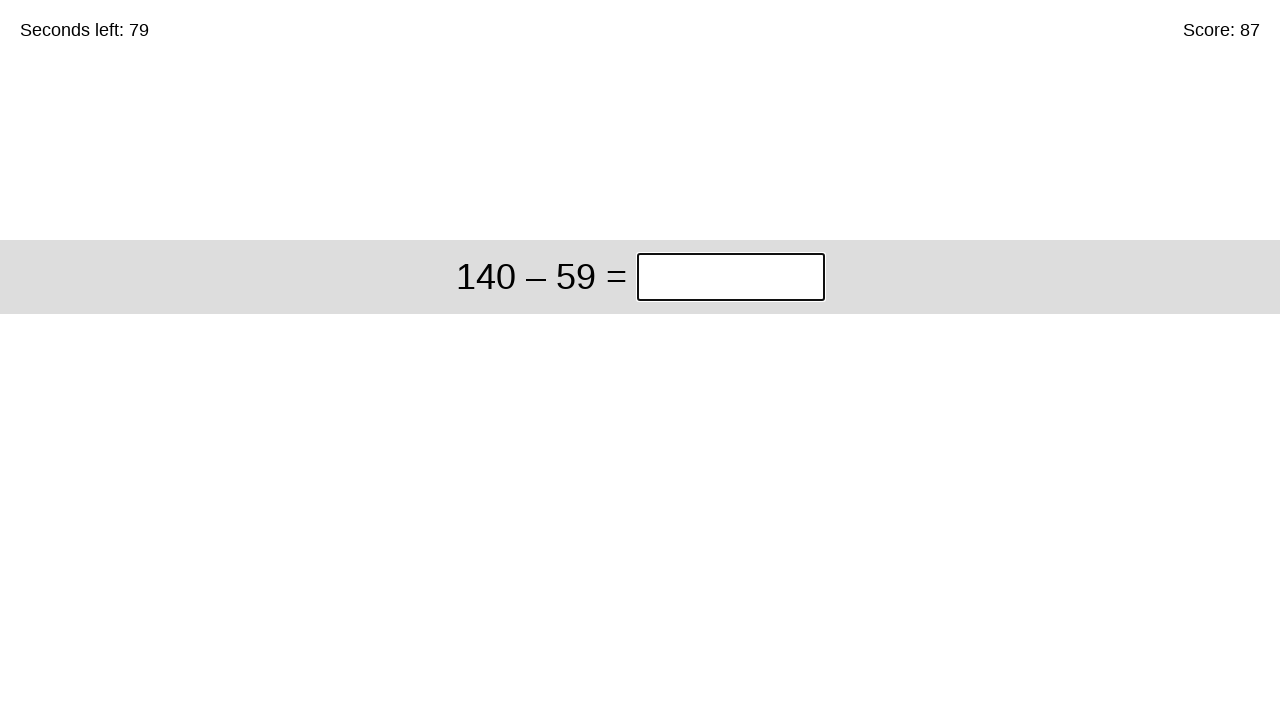

Answer submitted, waiting for next problem (solved 87 so far)
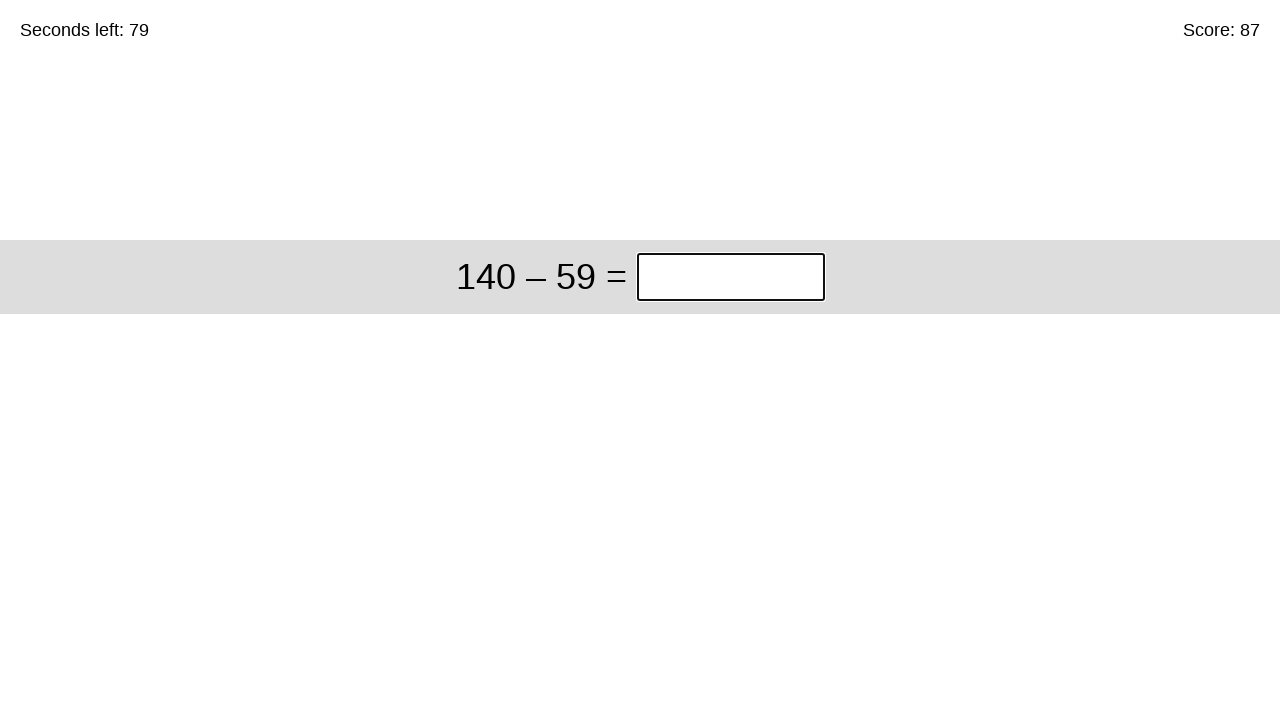

Filled answer field with '81' for problem '140 – 59' on input.answer
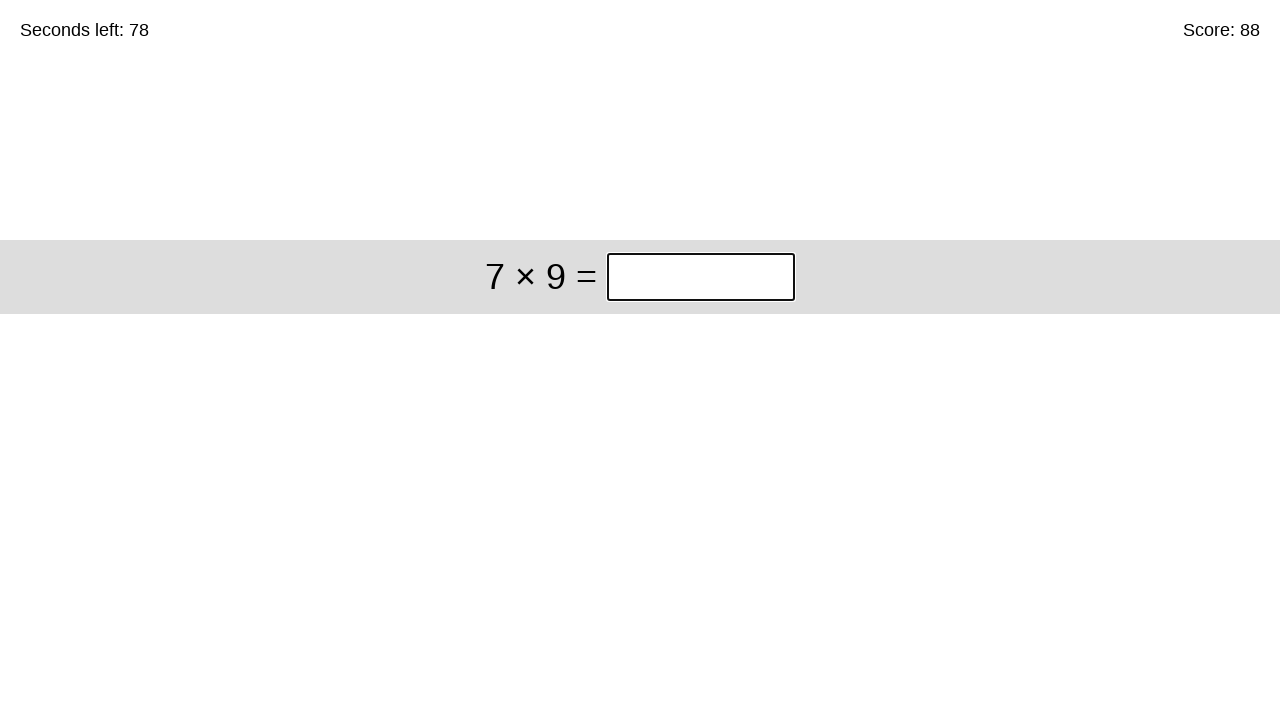

Pressed Enter to submit answer on input.answer
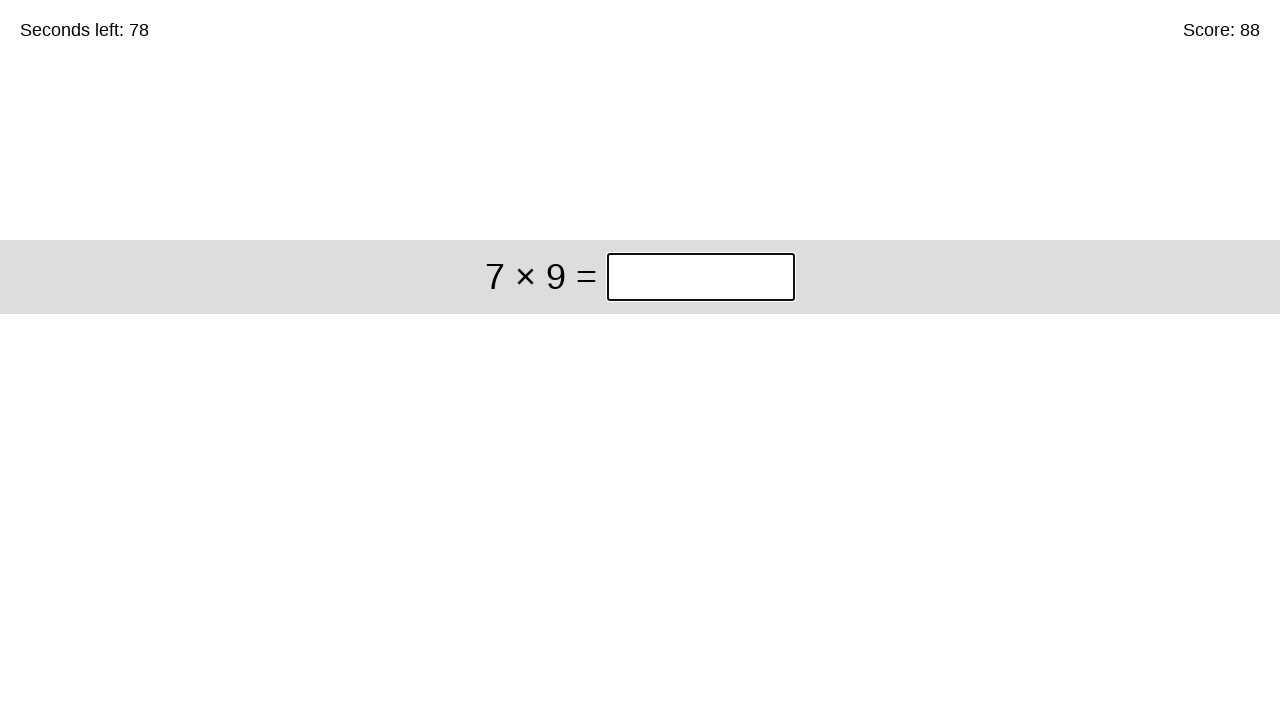

Answer submitted, waiting for next problem (solved 88 so far)
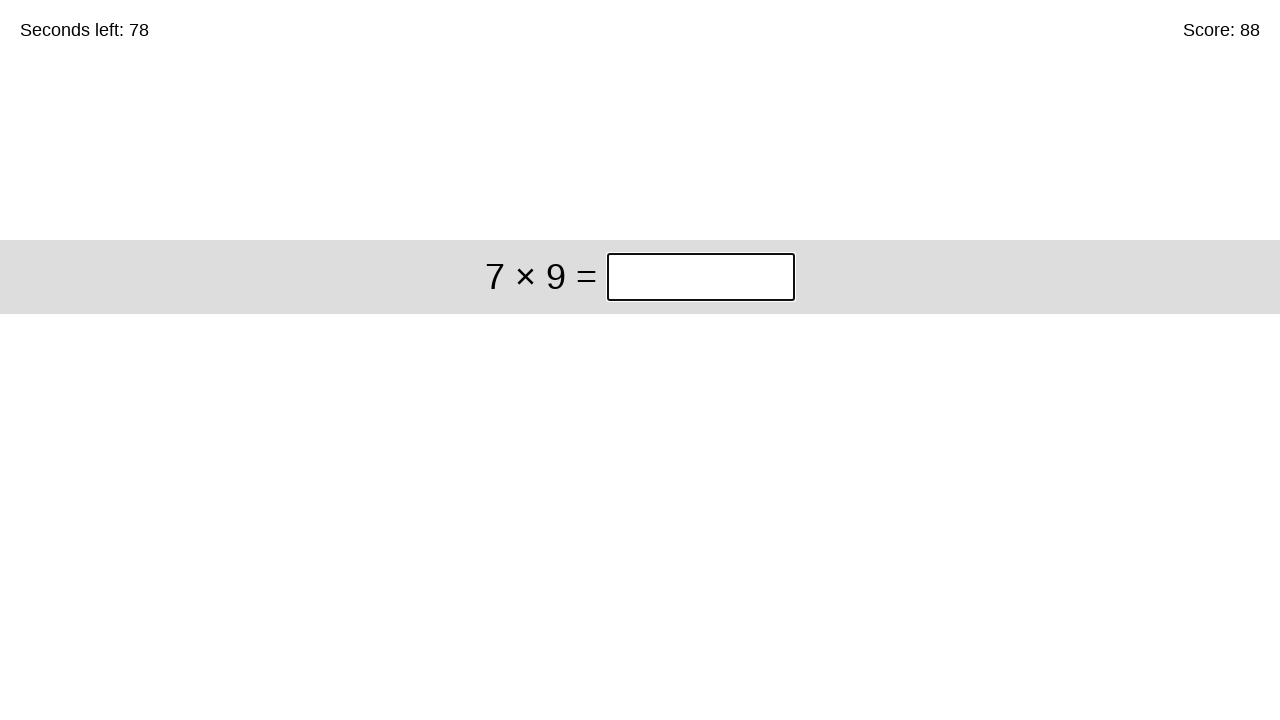

Filled answer field with '63' for problem '7 × 9' on input.answer
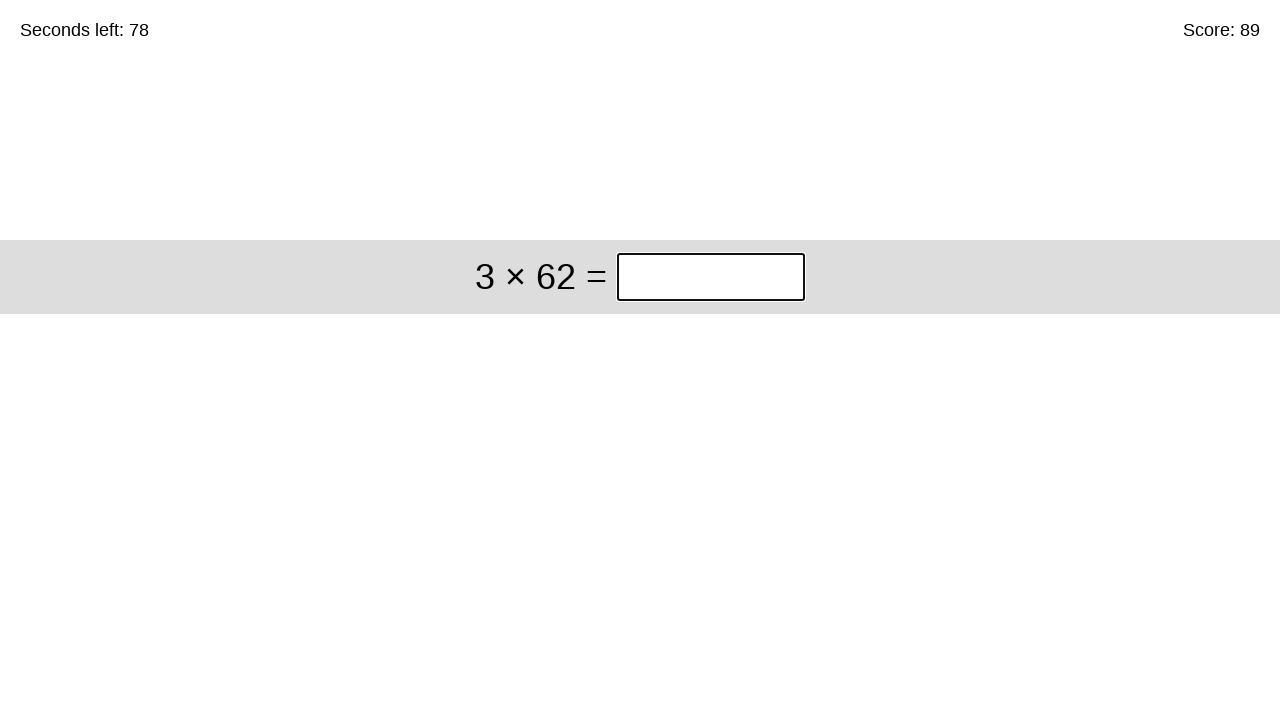

Pressed Enter to submit answer on input.answer
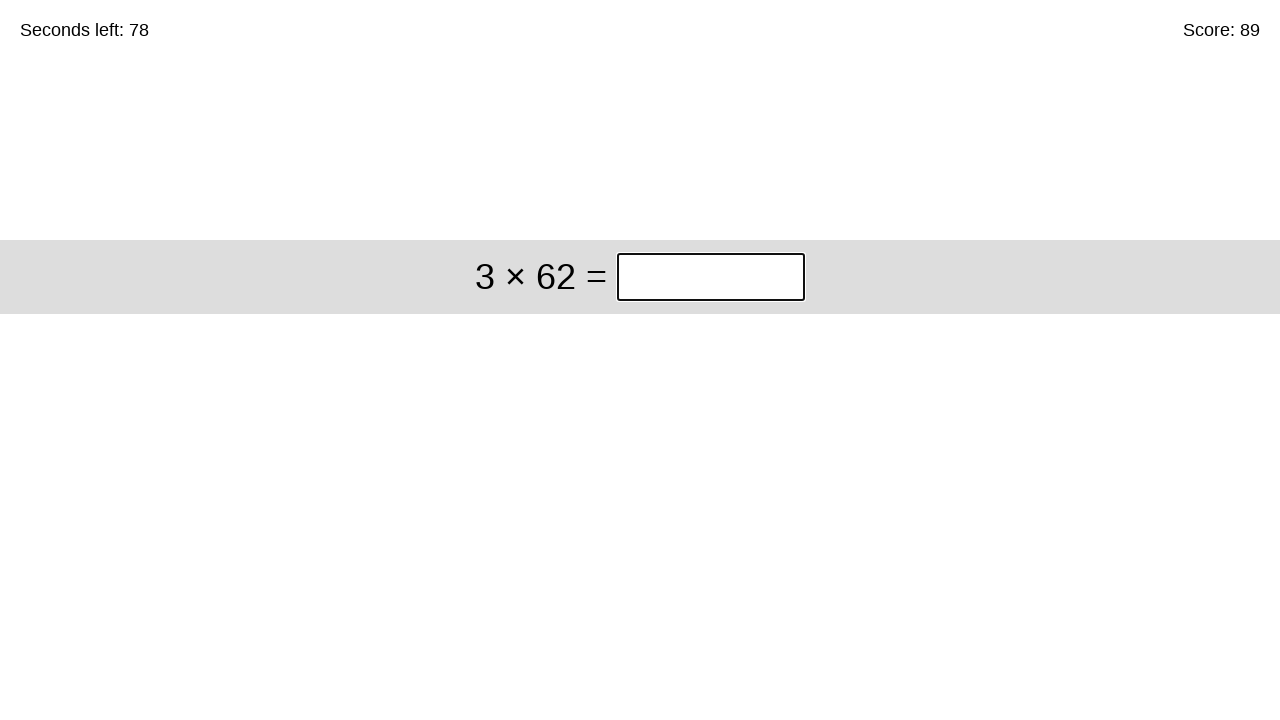

Answer submitted, waiting for next problem (solved 89 so far)
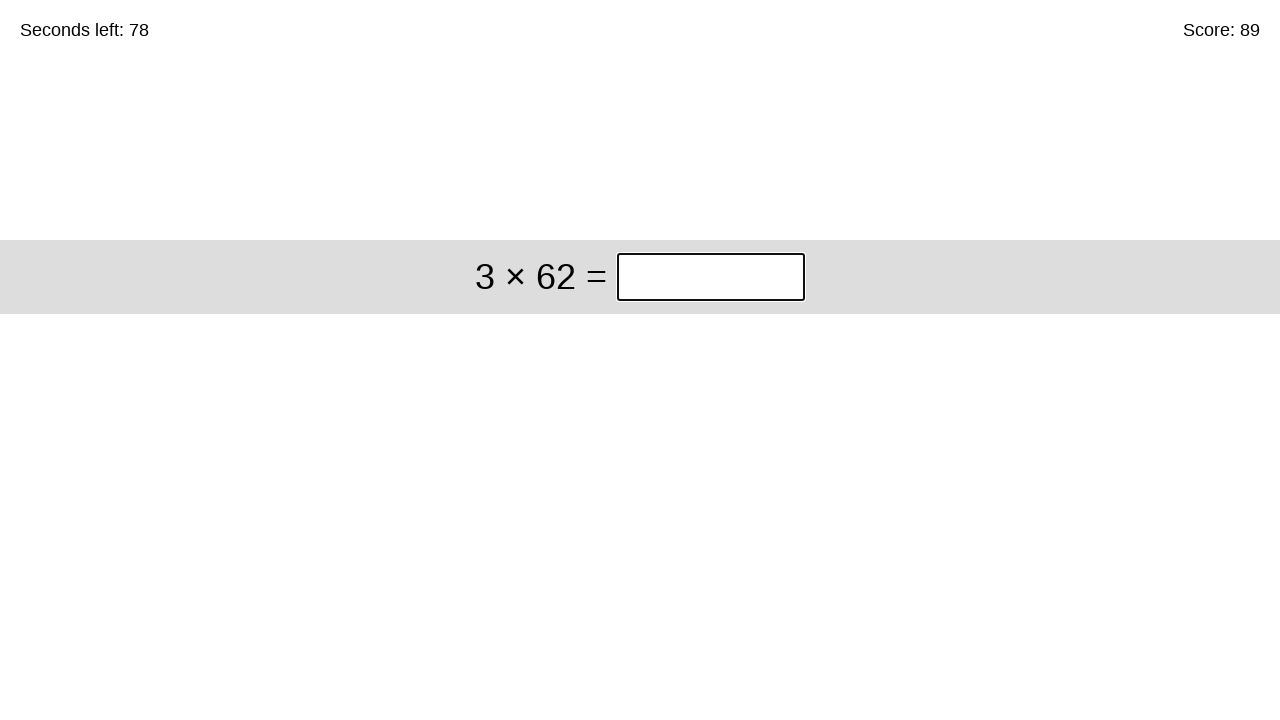

Filled answer field with '186' for problem '3 × 62' on input.answer
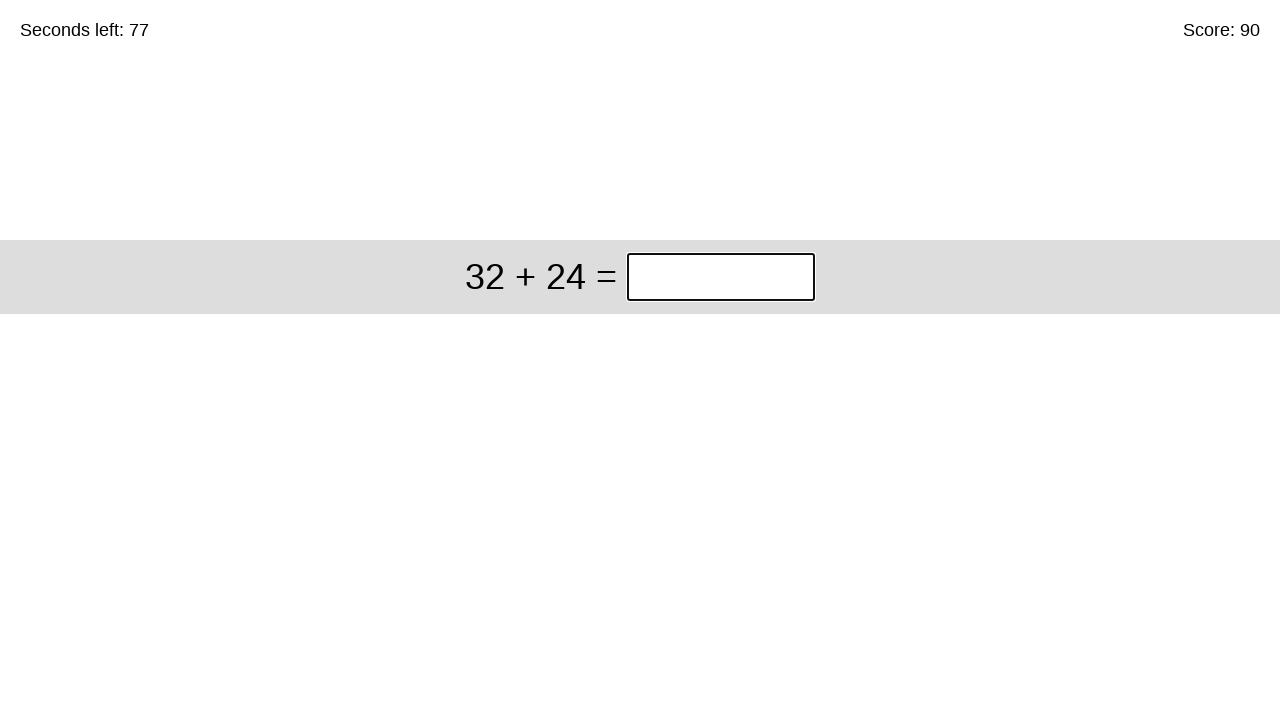

Pressed Enter to submit answer on input.answer
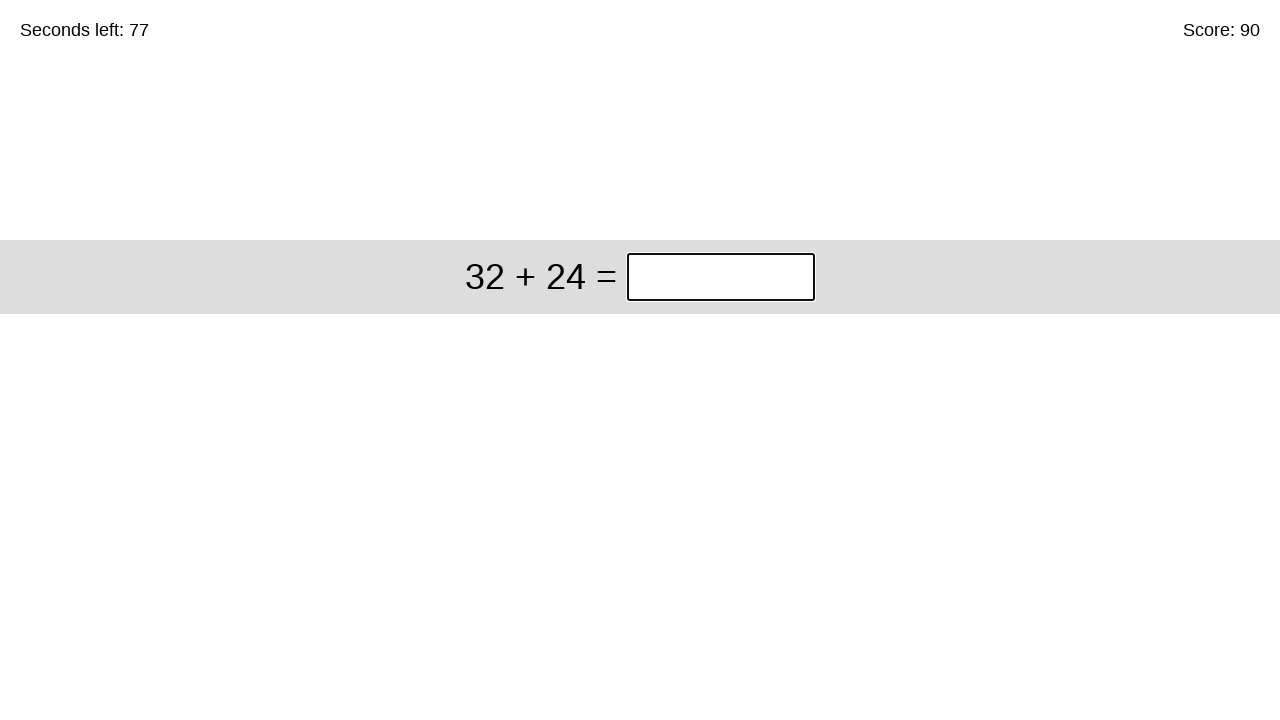

Answer submitted, waiting for next problem (solved 90 so far)
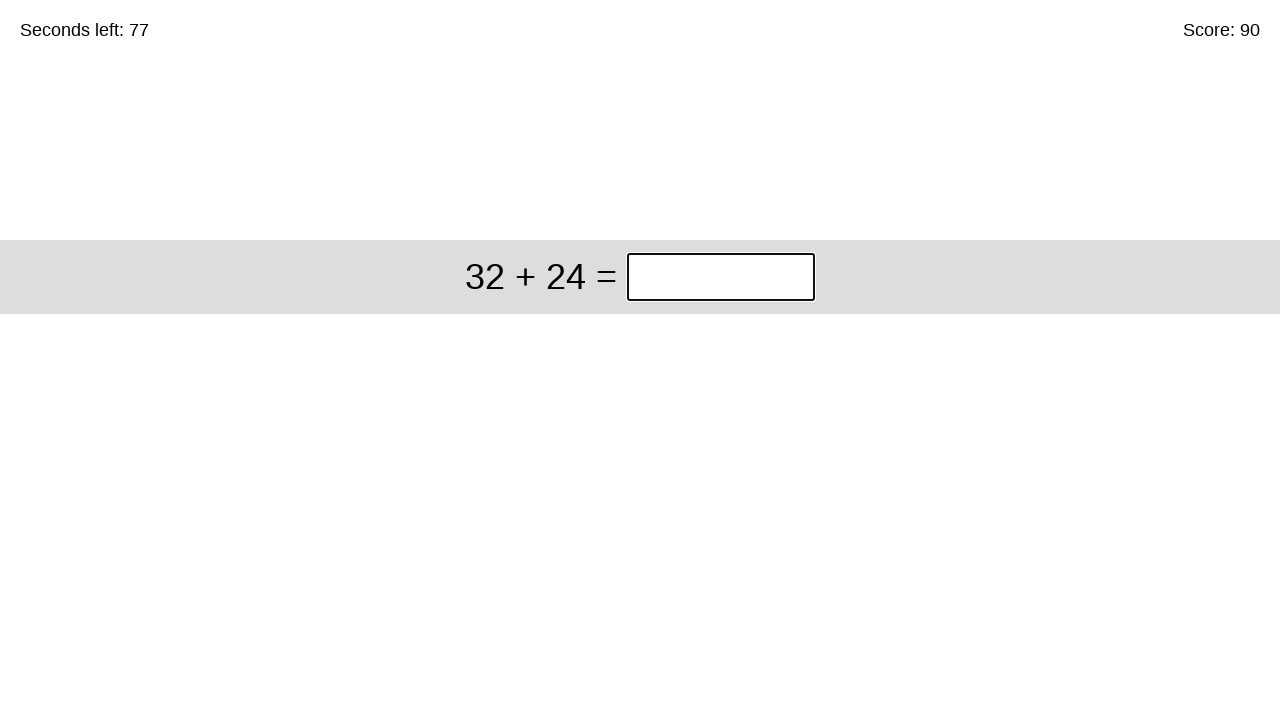

Filled answer field with '56' for problem '32 + 24' on input.answer
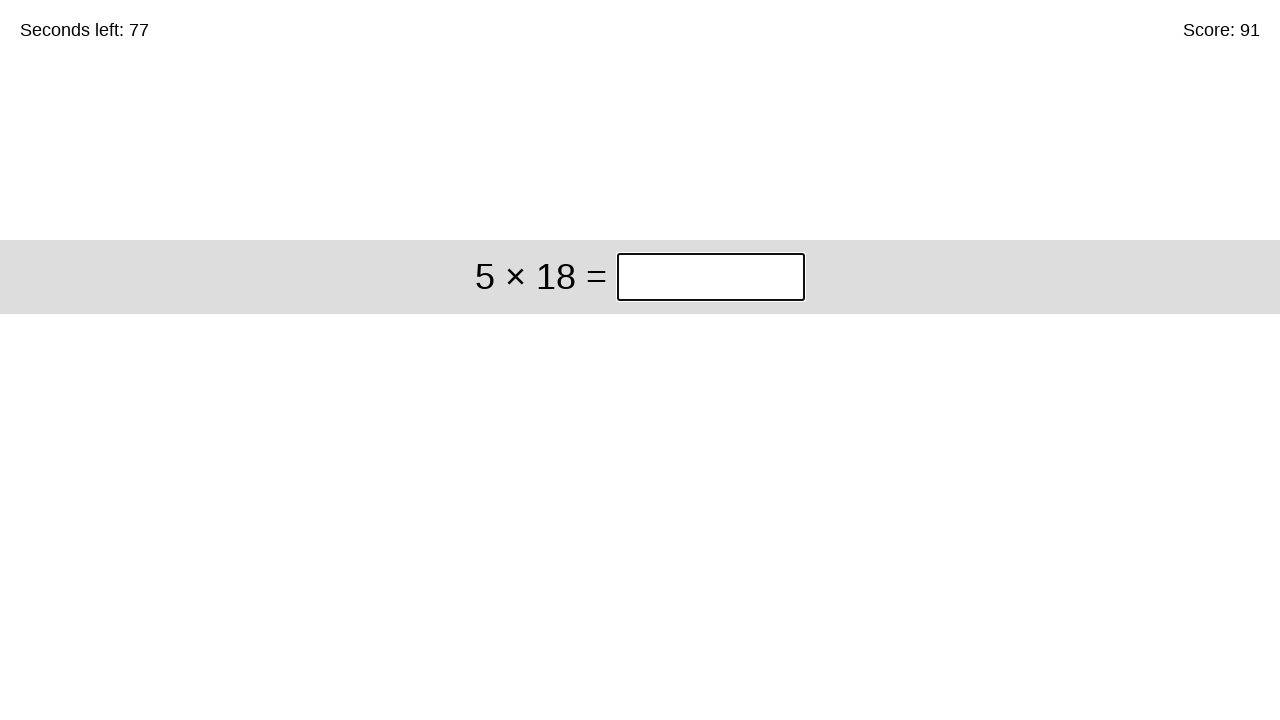

Pressed Enter to submit answer on input.answer
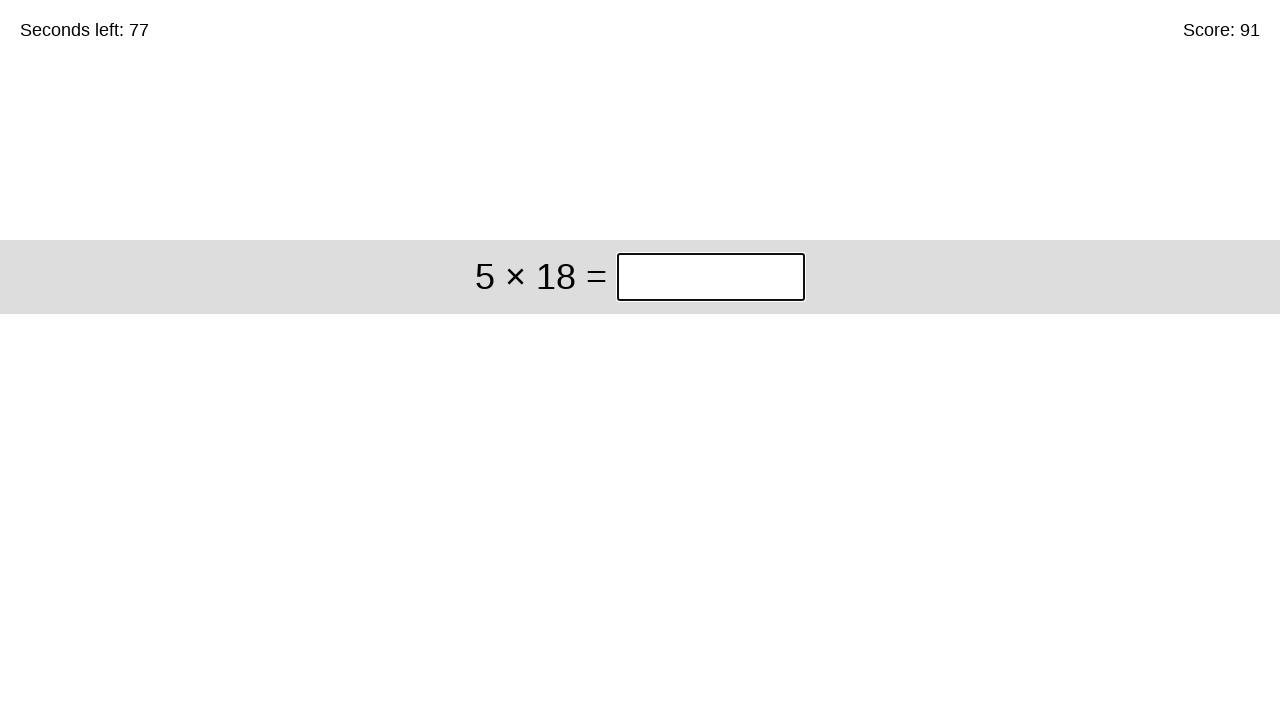

Answer submitted, waiting for next problem (solved 91 so far)
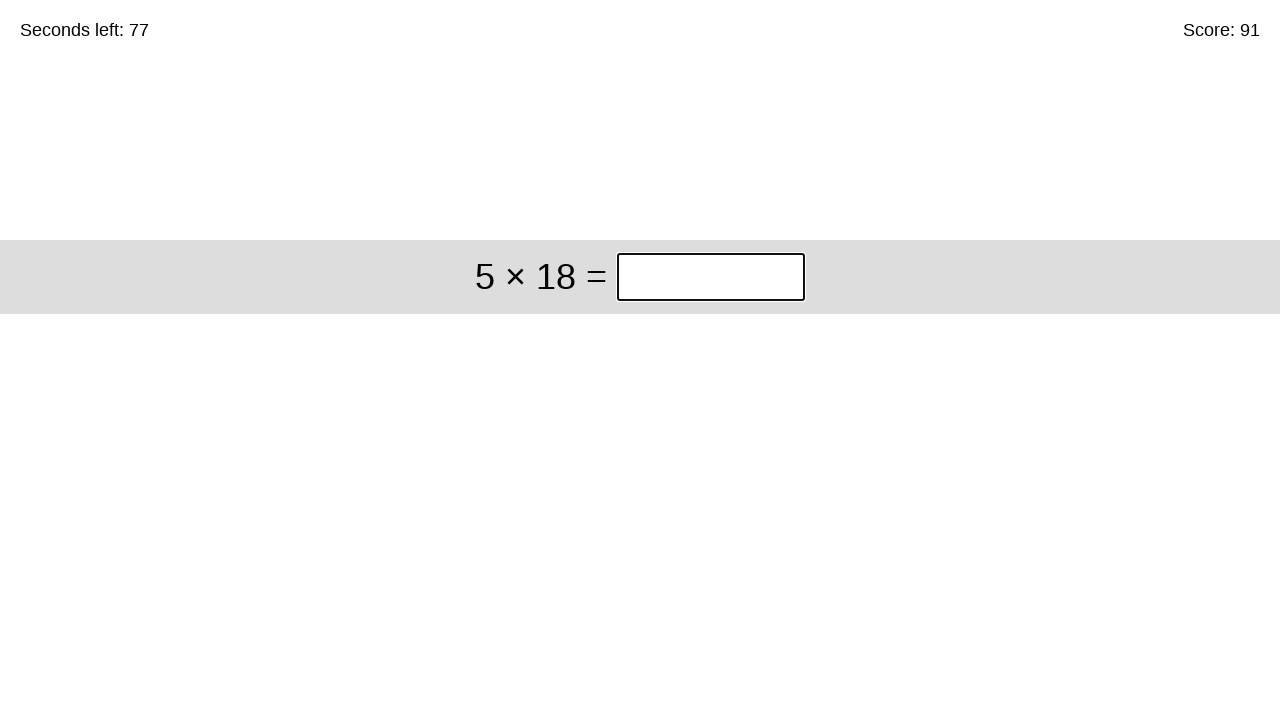

Filled answer field with '90' for problem '5 × 18' on input.answer
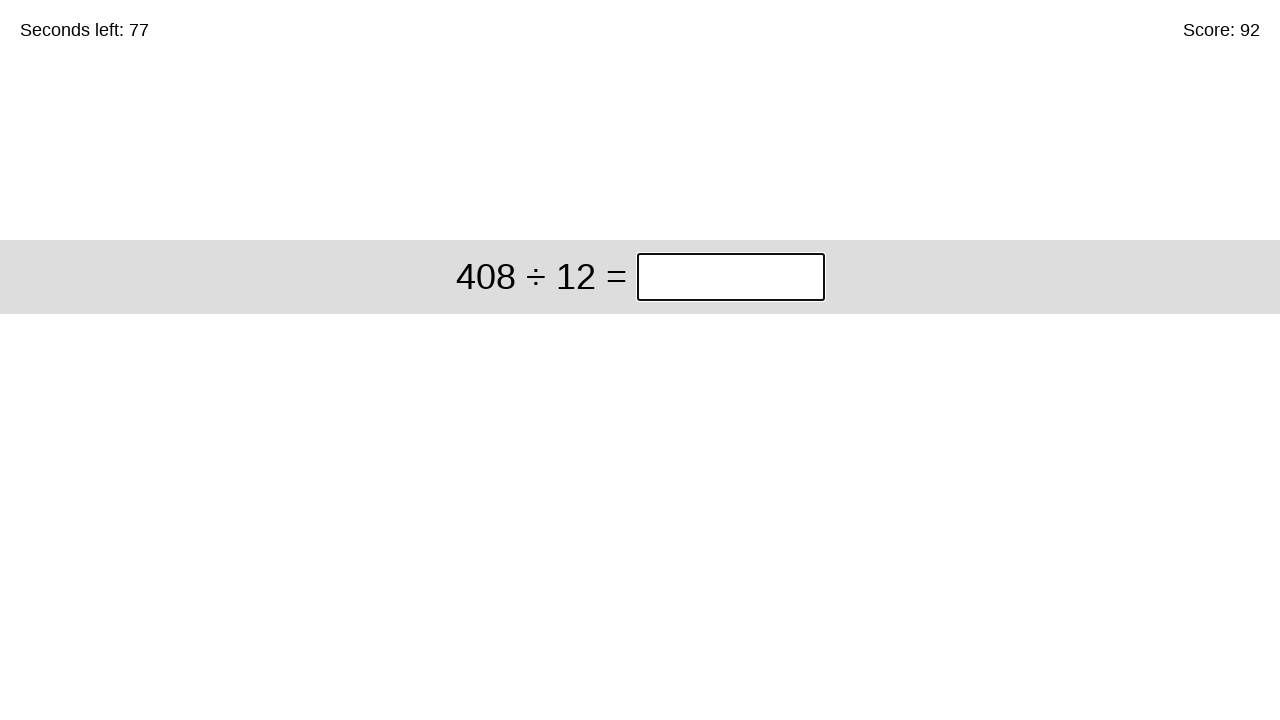

Pressed Enter to submit answer on input.answer
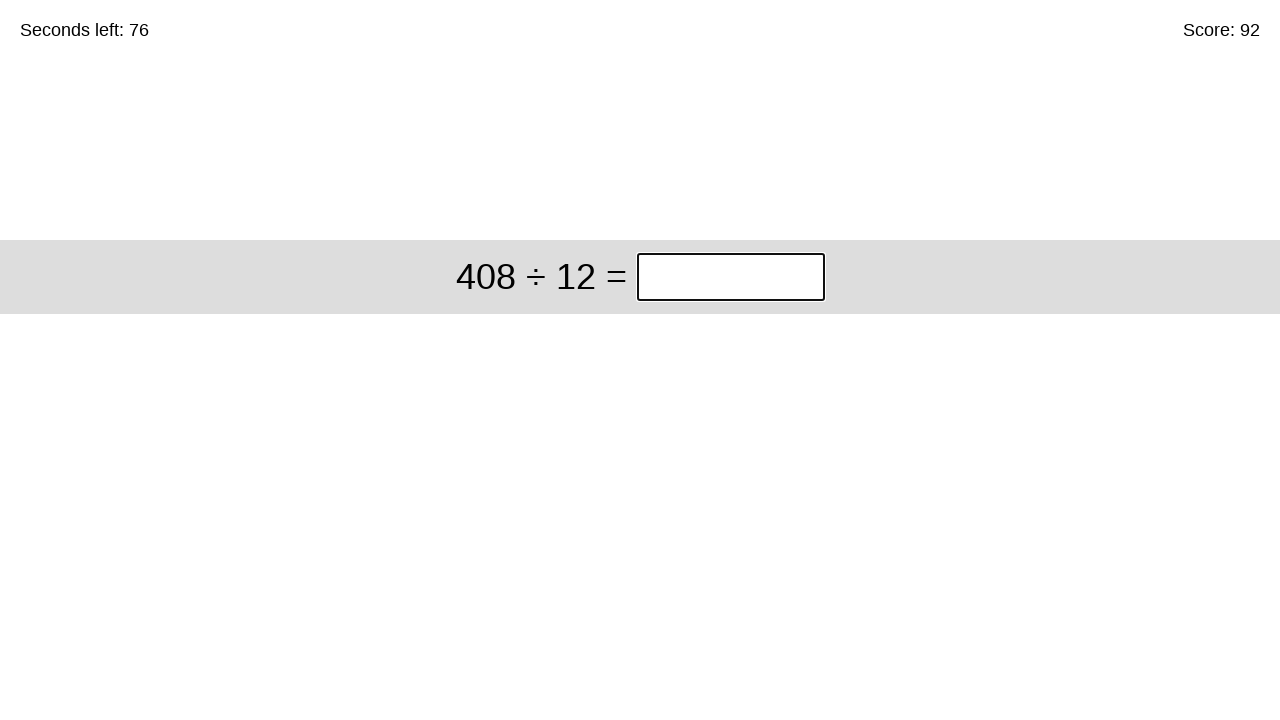

Answer submitted, waiting for next problem (solved 92 so far)
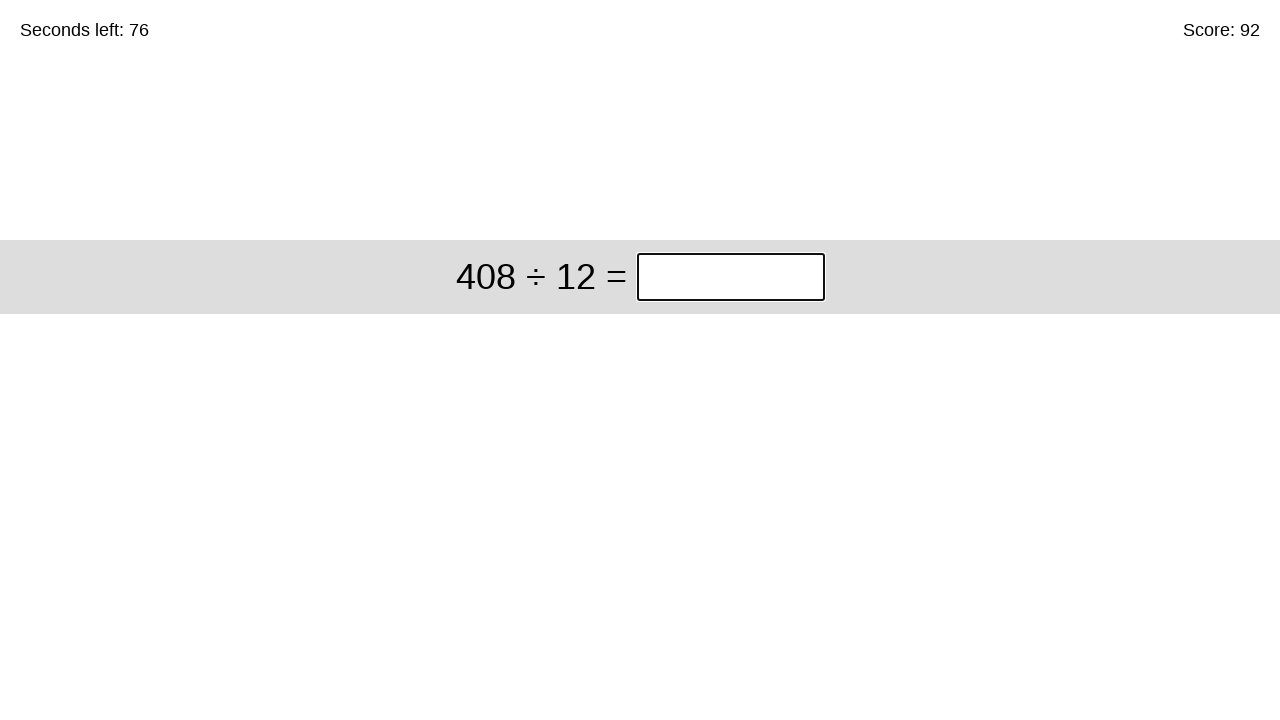

Filled answer field with '34' for problem '408 ÷ 12' on input.answer
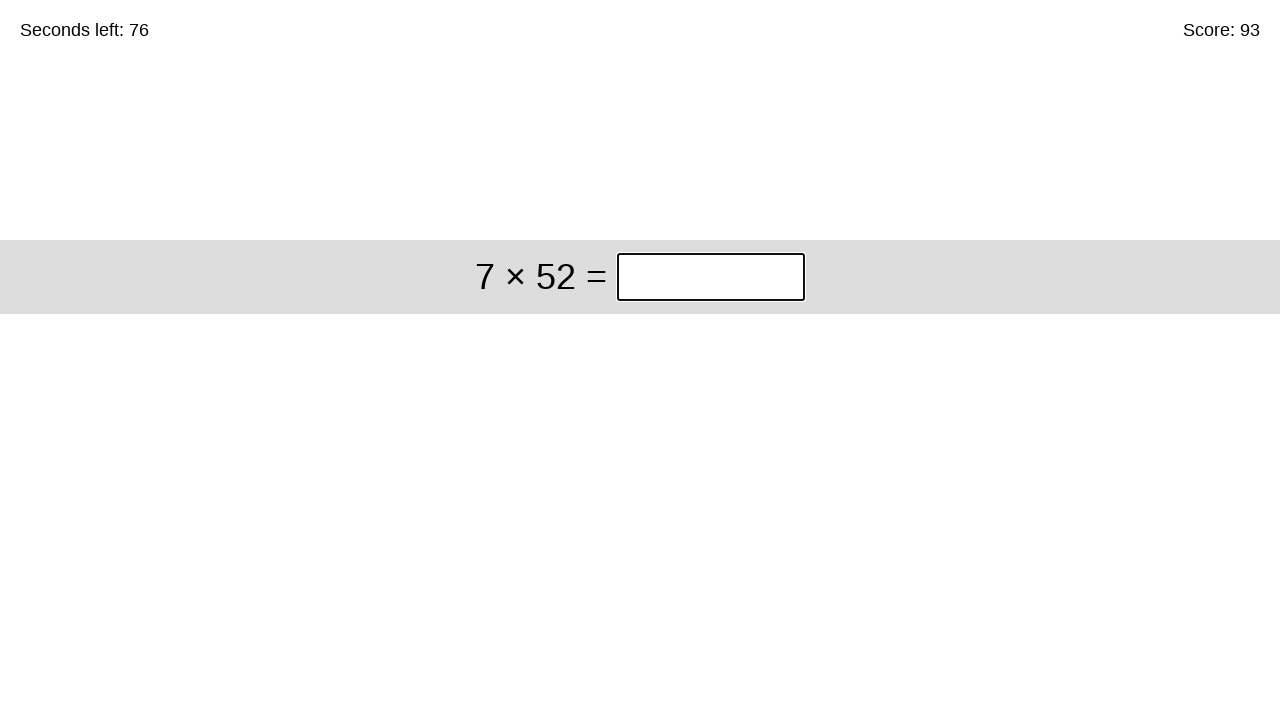

Pressed Enter to submit answer on input.answer
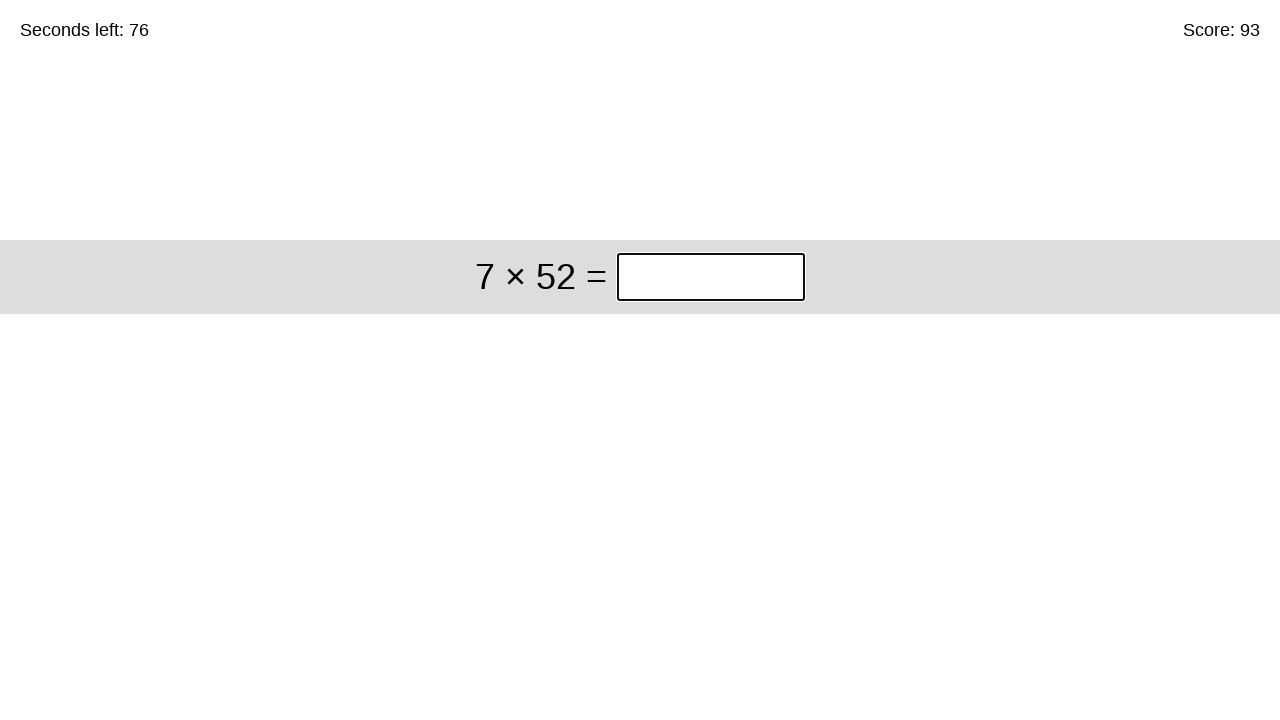

Answer submitted, waiting for next problem (solved 93 so far)
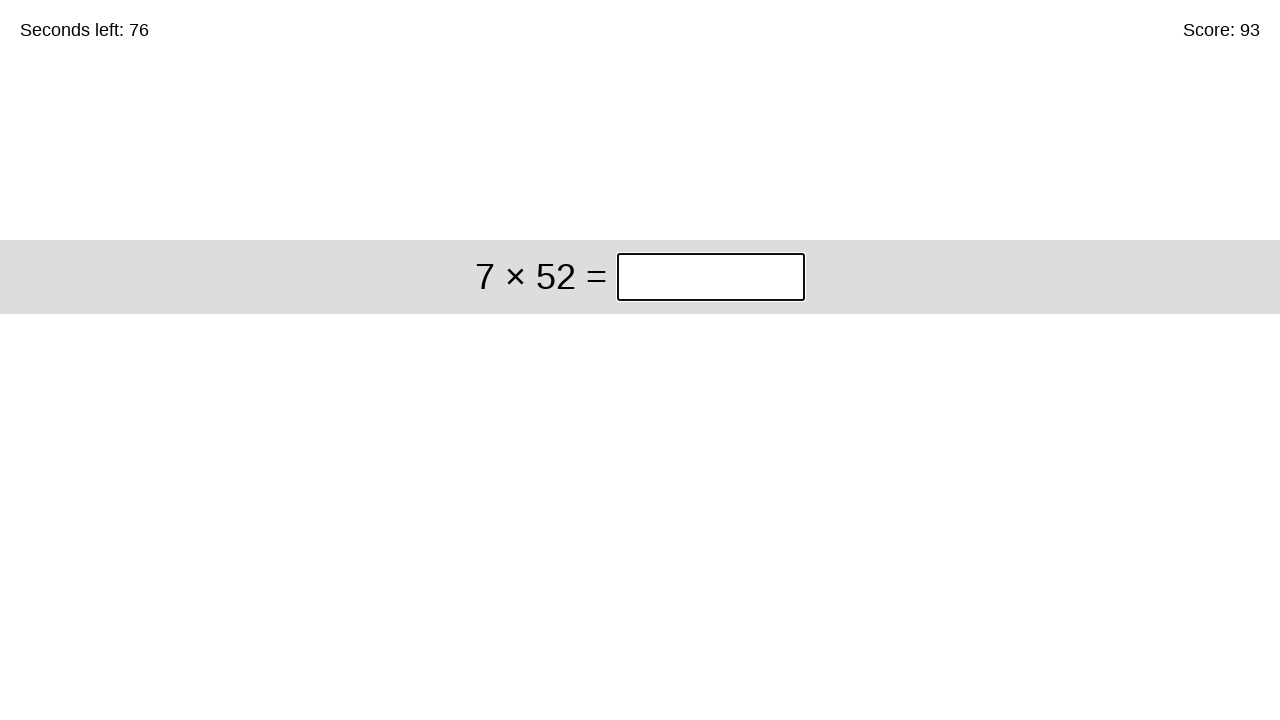

Filled answer field with '364' for problem '7 × 52' on input.answer
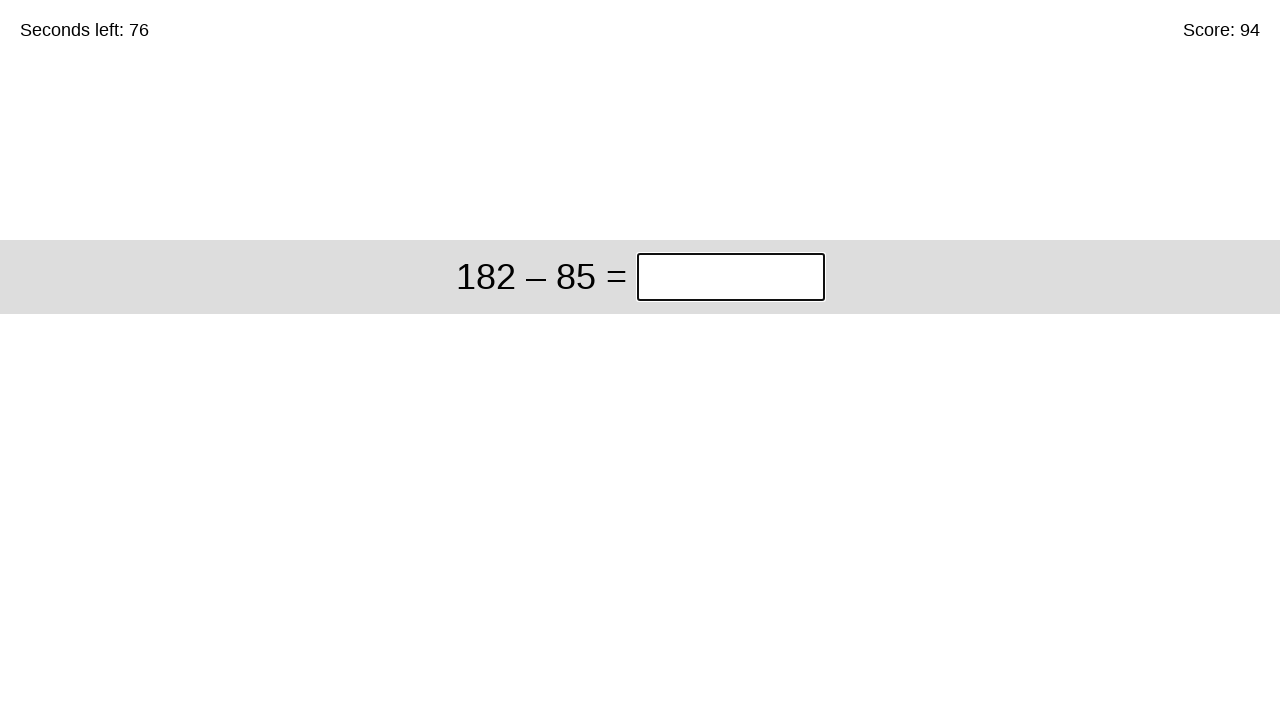

Pressed Enter to submit answer on input.answer
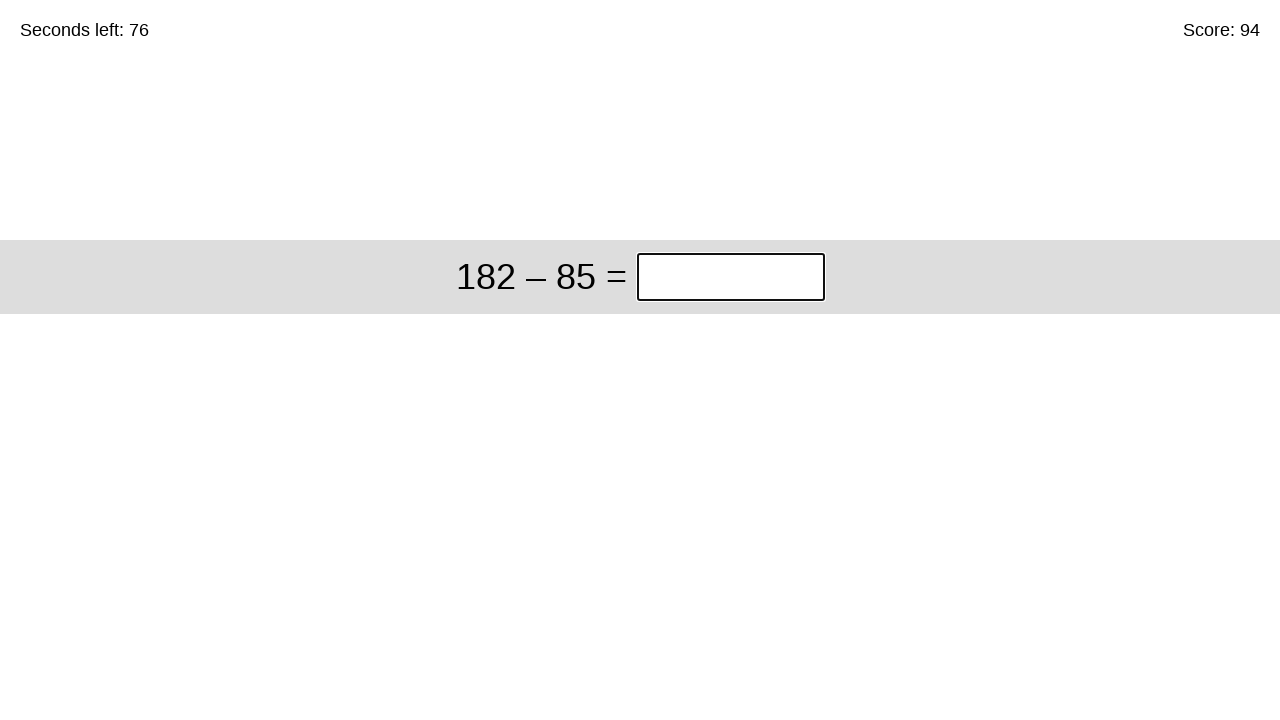

Answer submitted, waiting for next problem (solved 94 so far)
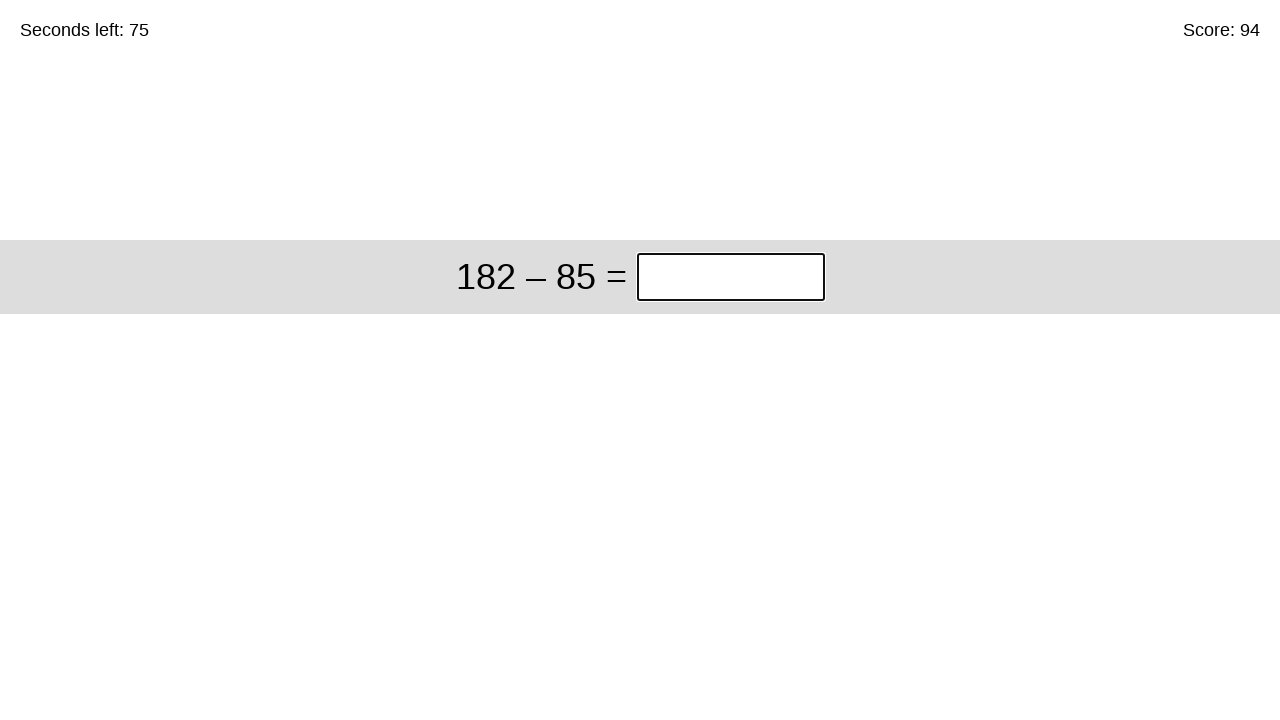

Filled answer field with '97' for problem '182 – 85' on input.answer
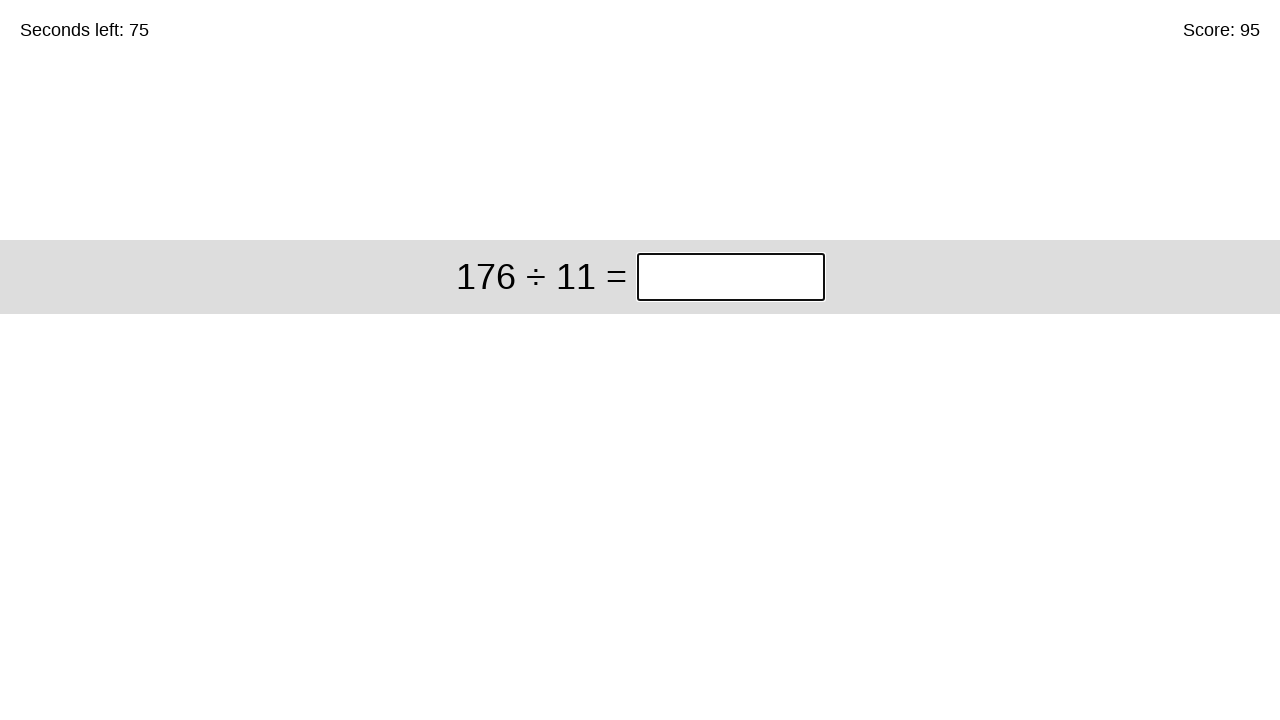

Pressed Enter to submit answer on input.answer
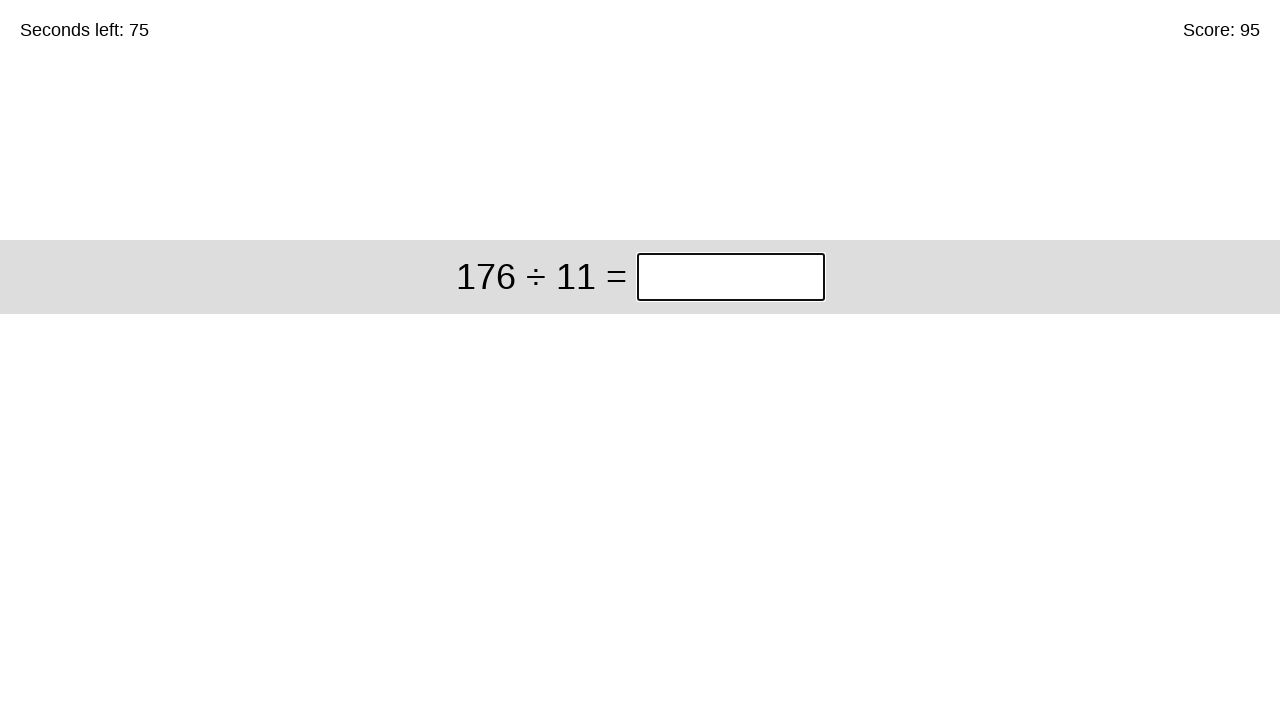

Answer submitted, waiting for next problem (solved 95 so far)
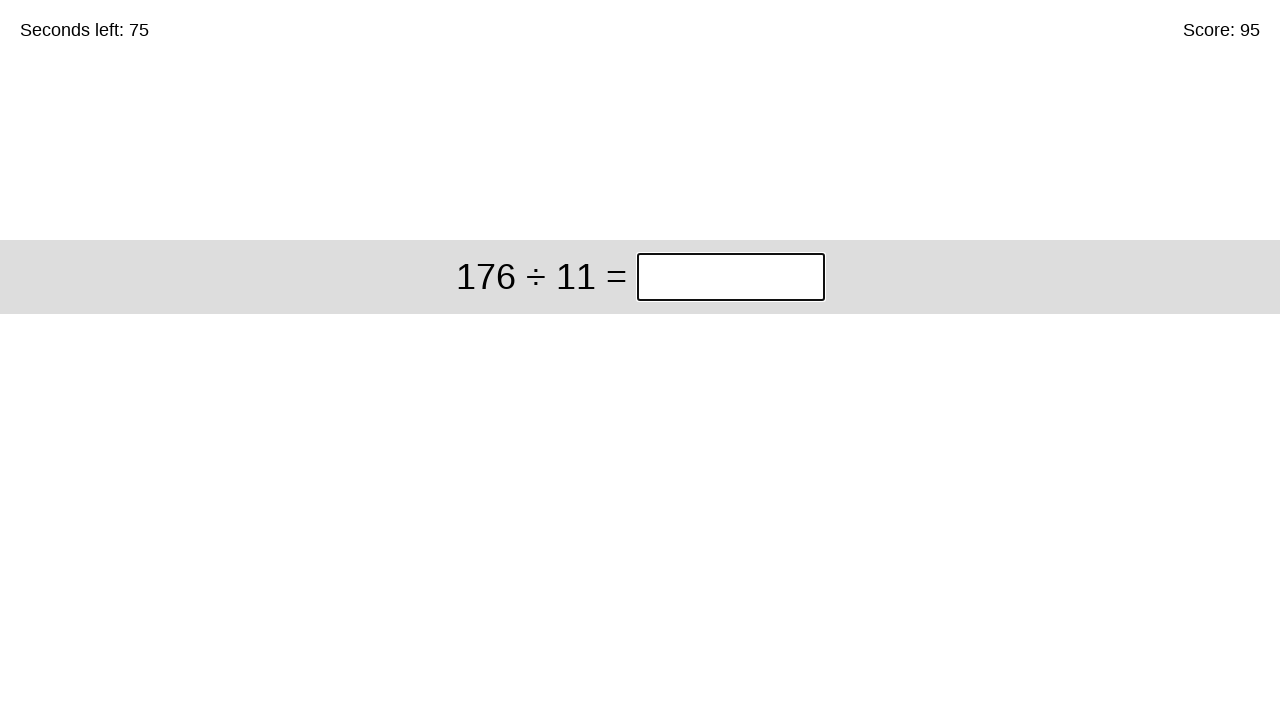

Filled answer field with '16' for problem '176 ÷ 11' on input.answer
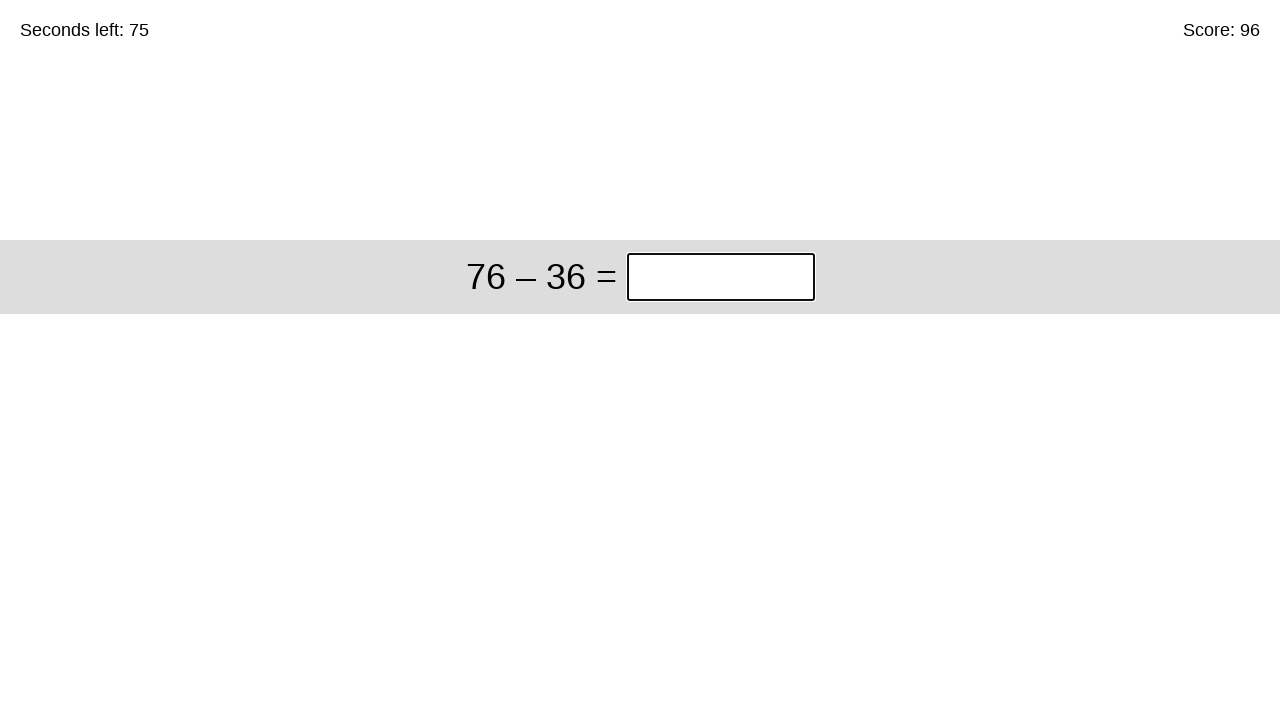

Pressed Enter to submit answer on input.answer
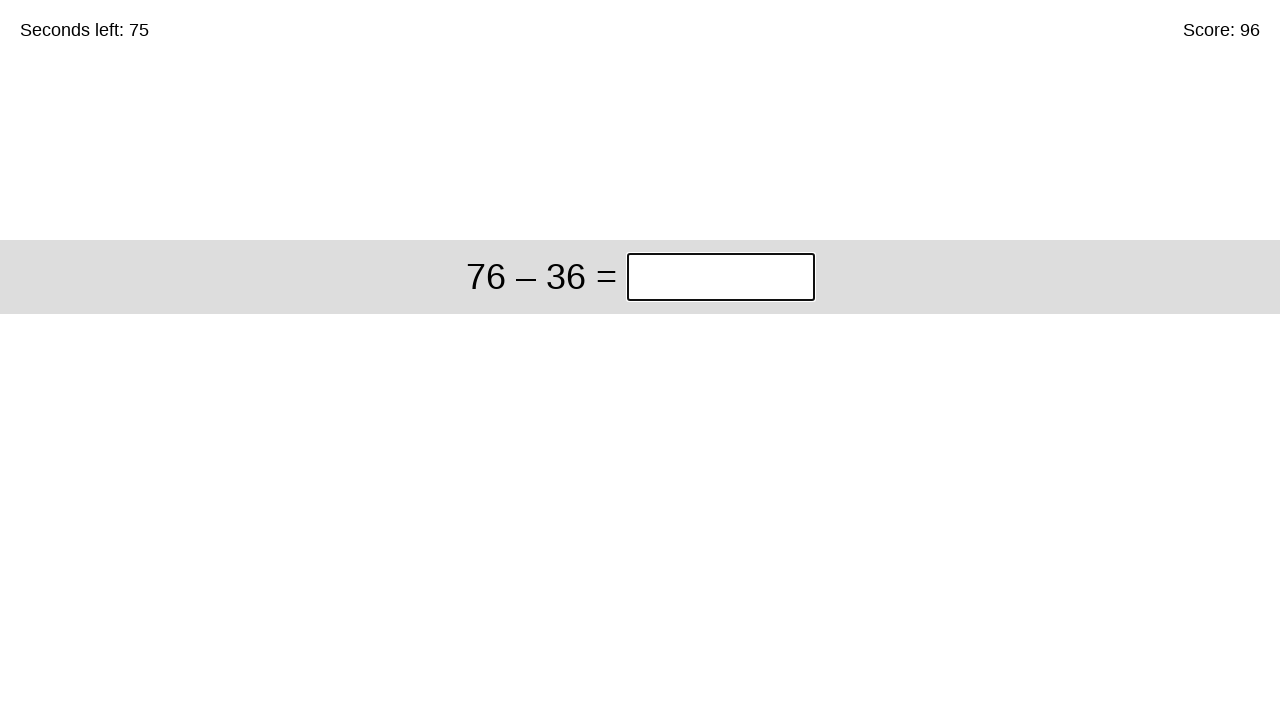

Answer submitted, waiting for next problem (solved 96 so far)
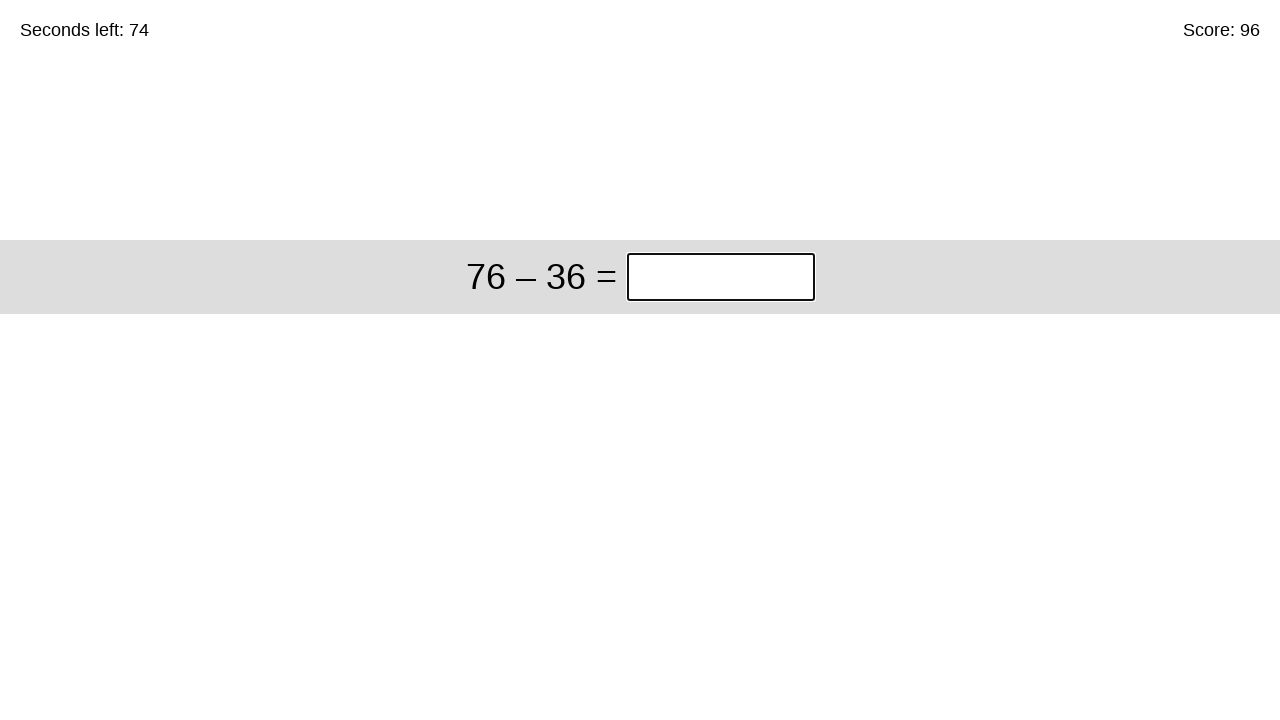

Filled answer field with '40' for problem '76 – 36' on input.answer
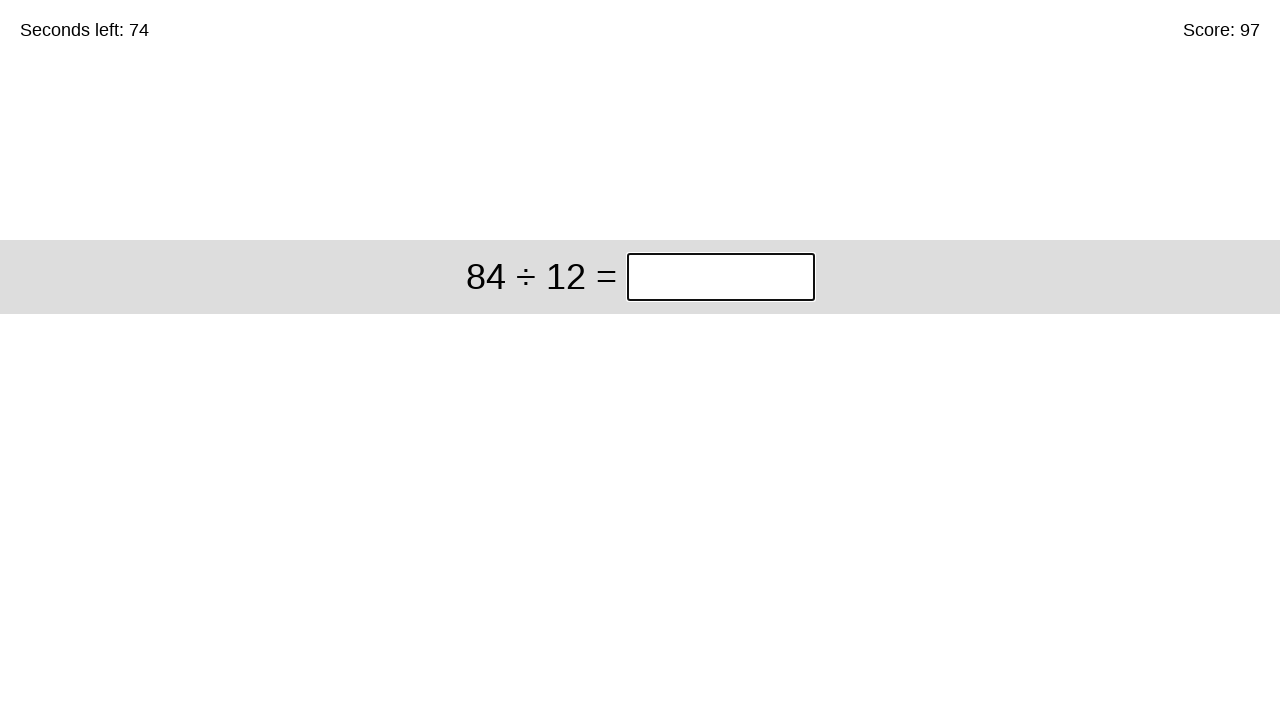

Pressed Enter to submit answer on input.answer
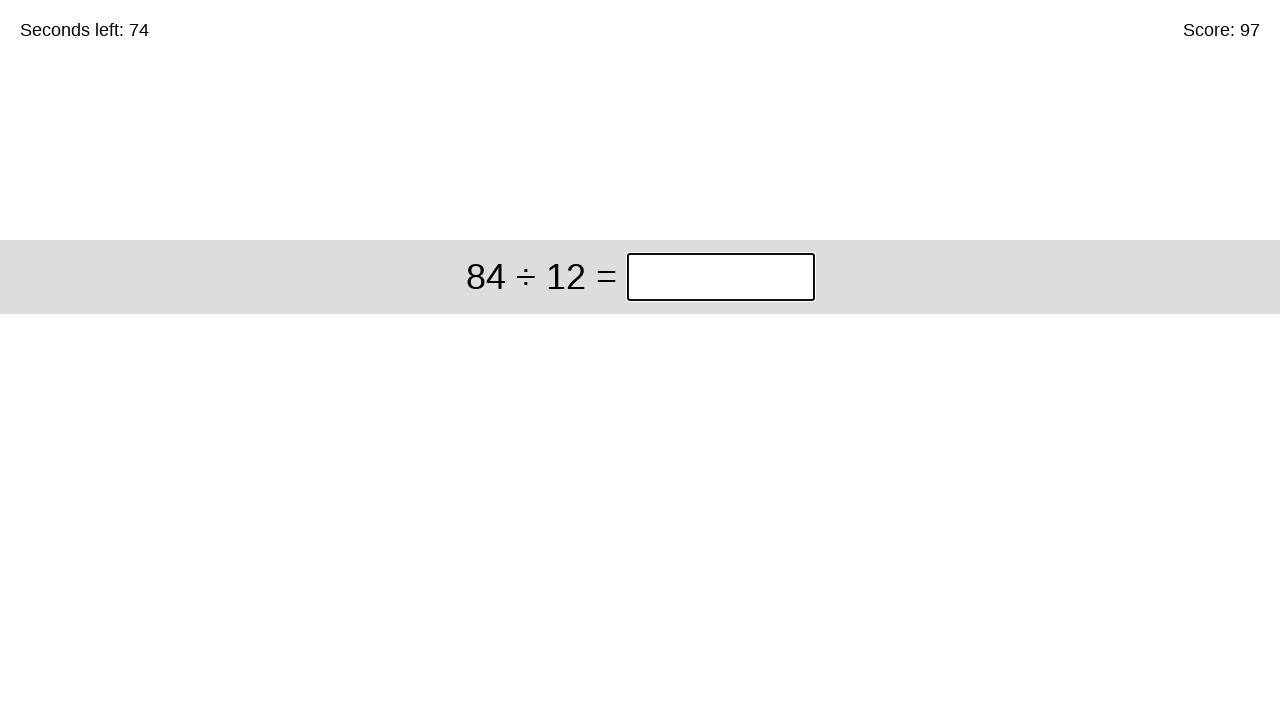

Answer submitted, waiting for next problem (solved 97 so far)
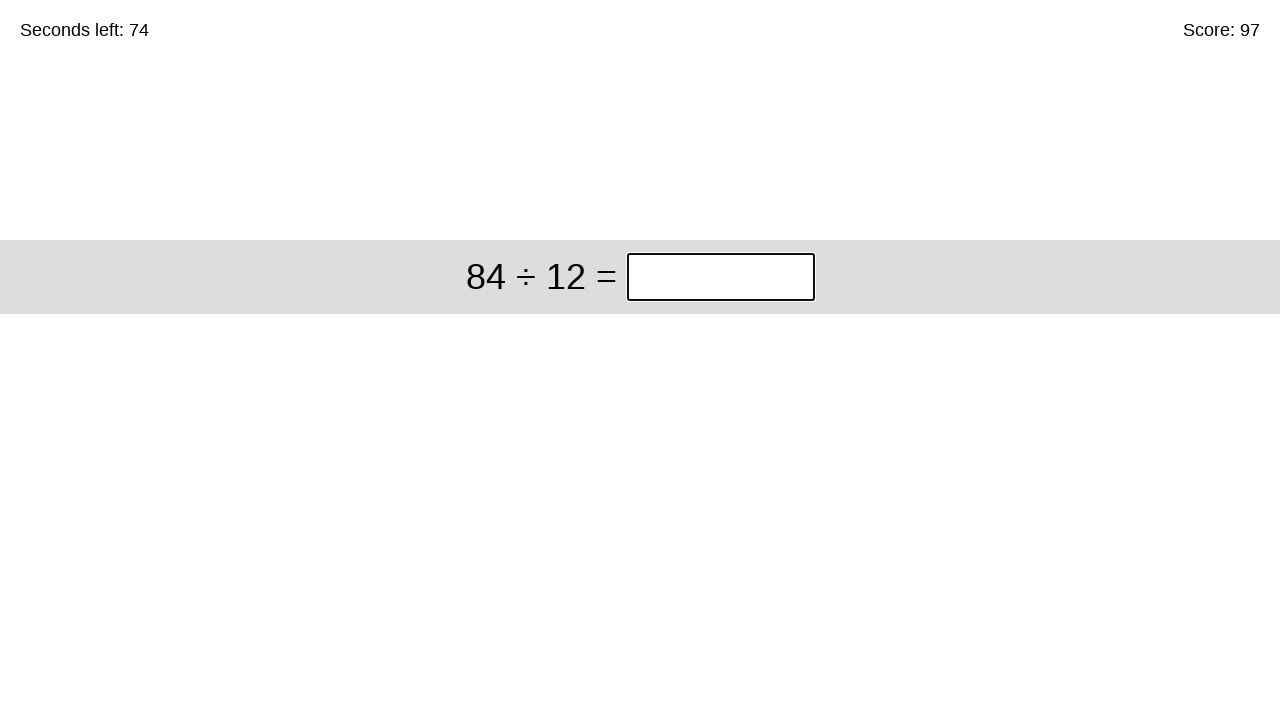

Filled answer field with '7' for problem '84 ÷ 12' on input.answer
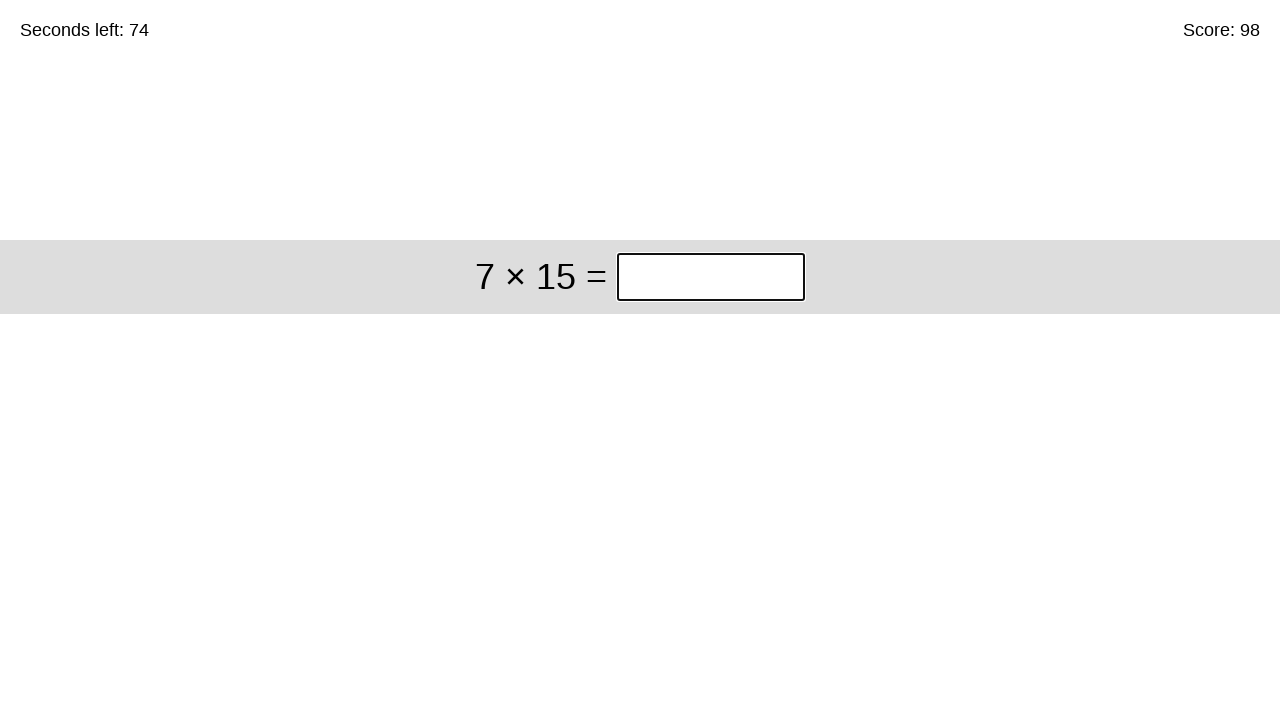

Pressed Enter to submit answer on input.answer
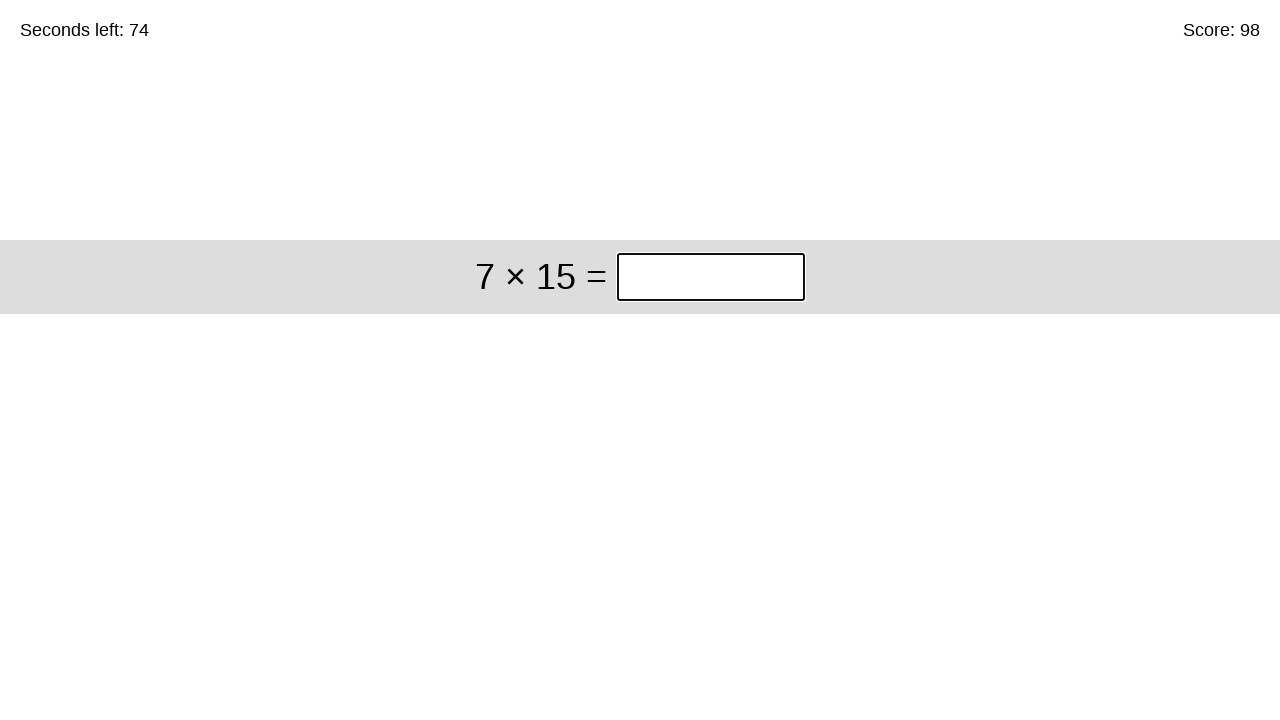

Answer submitted, waiting for next problem (solved 98 so far)
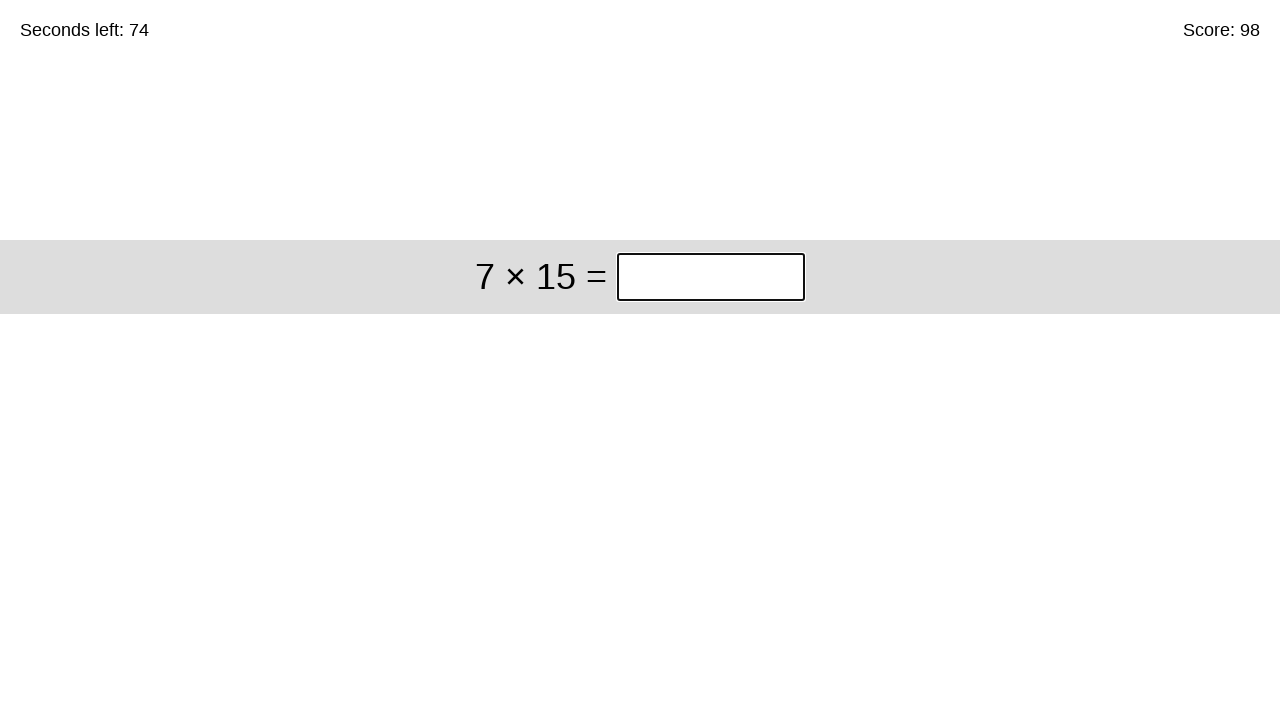

Filled answer field with '105' for problem '7 × 15' on input.answer
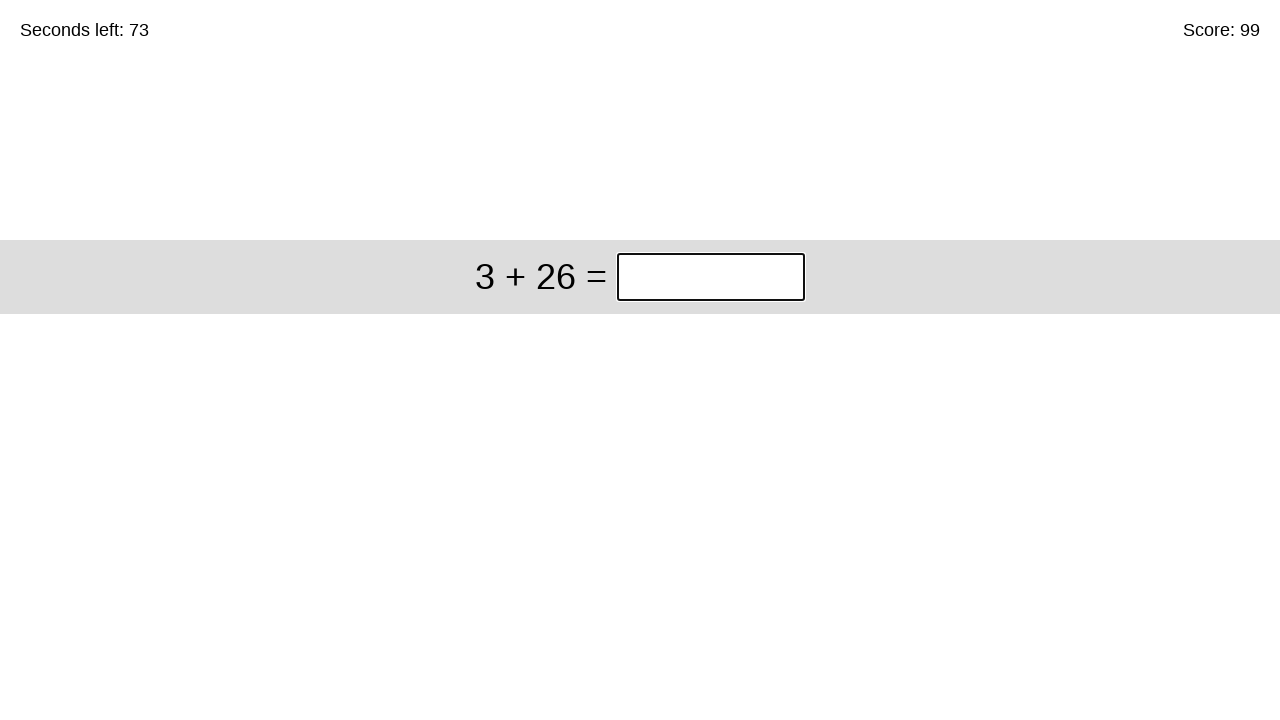

Pressed Enter to submit answer on input.answer
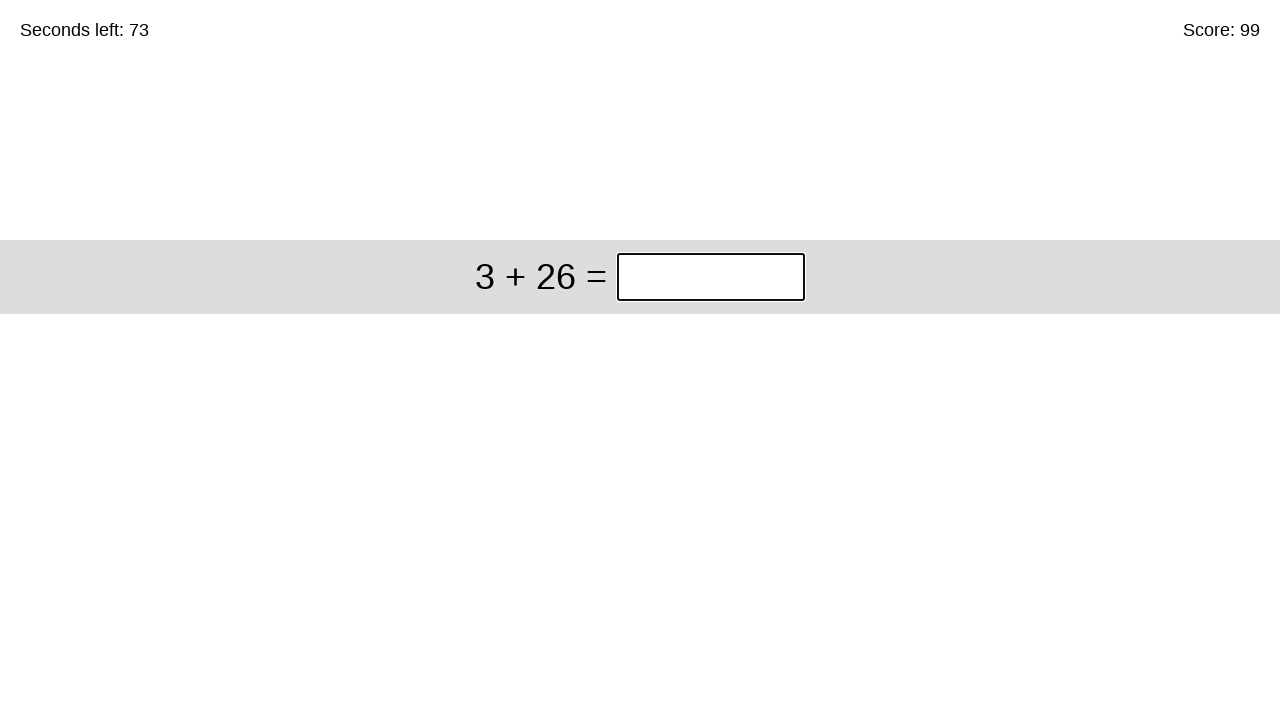

Answer submitted, waiting for next problem (solved 99 so far)
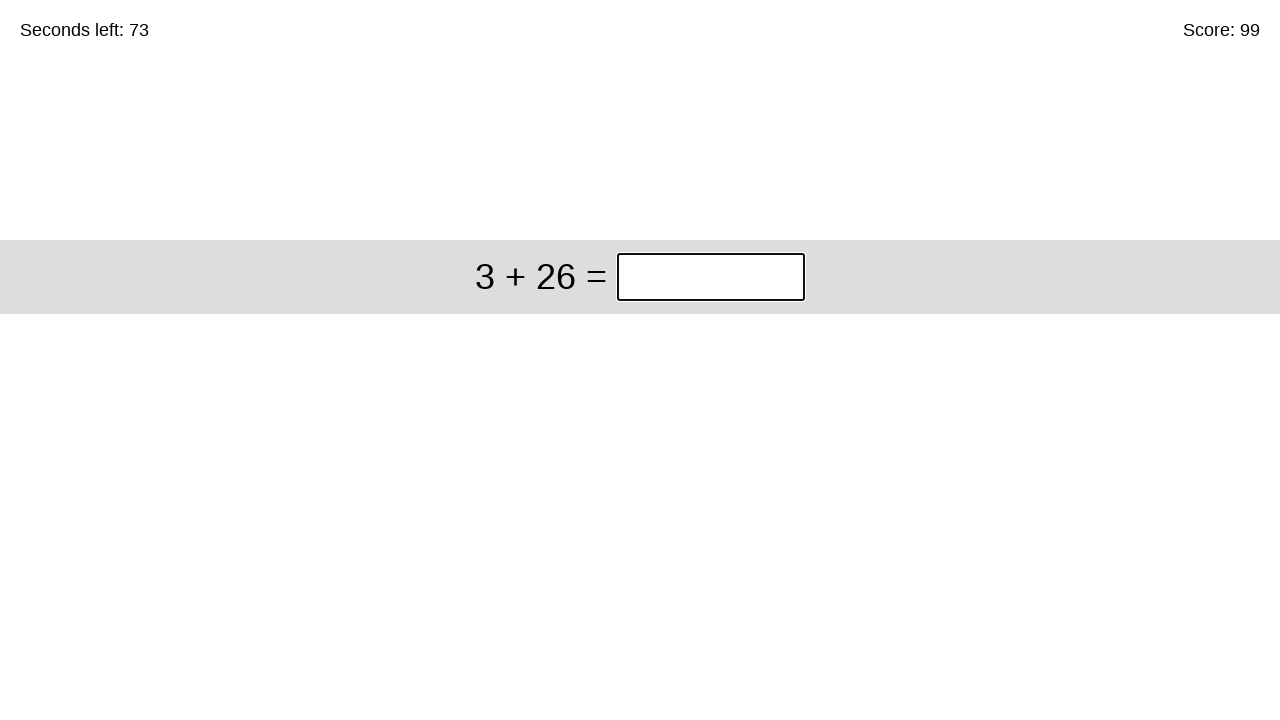

Filled answer field with '29' for problem '3 + 26' on input.answer
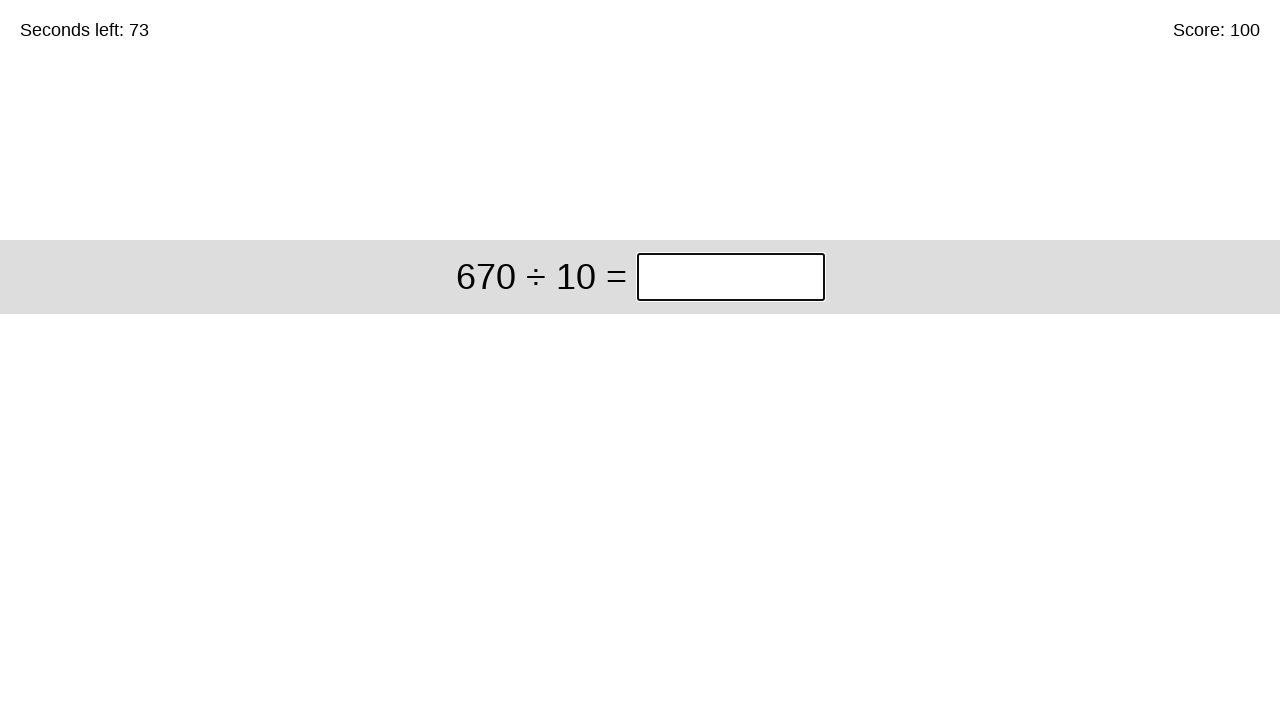

Pressed Enter to submit answer on input.answer
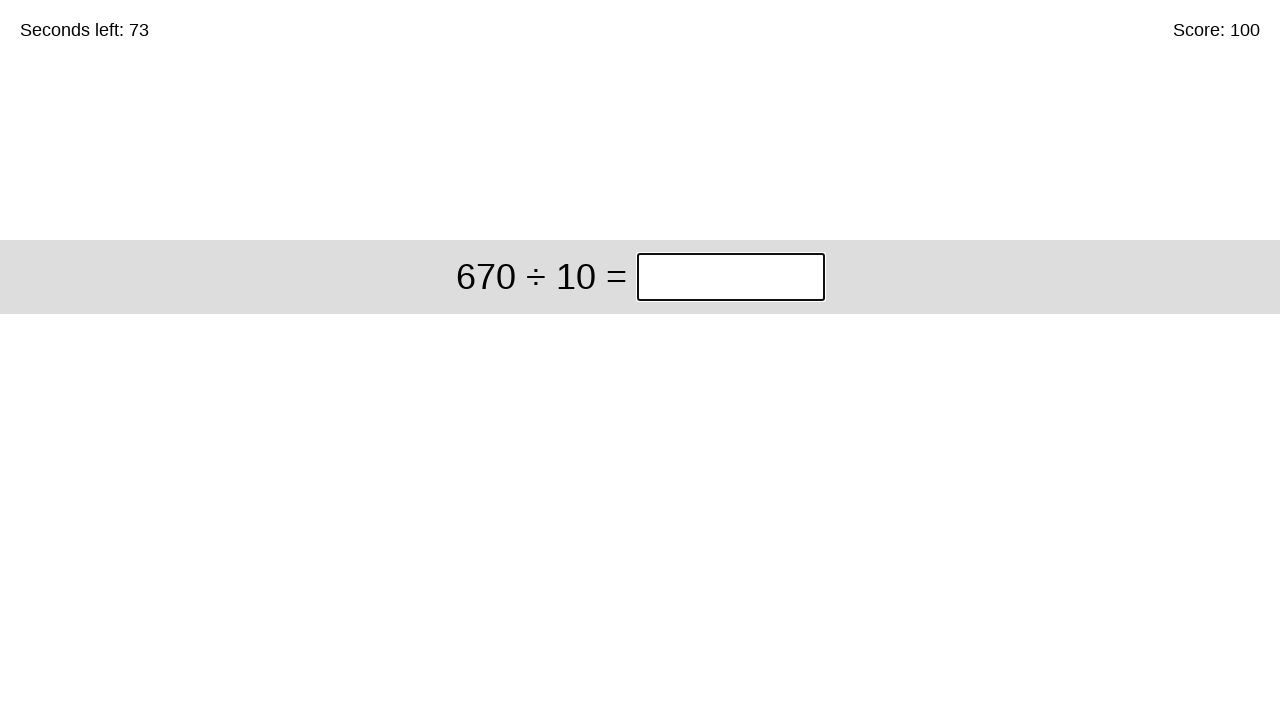

Answer submitted, waiting for next problem (solved 100 so far)
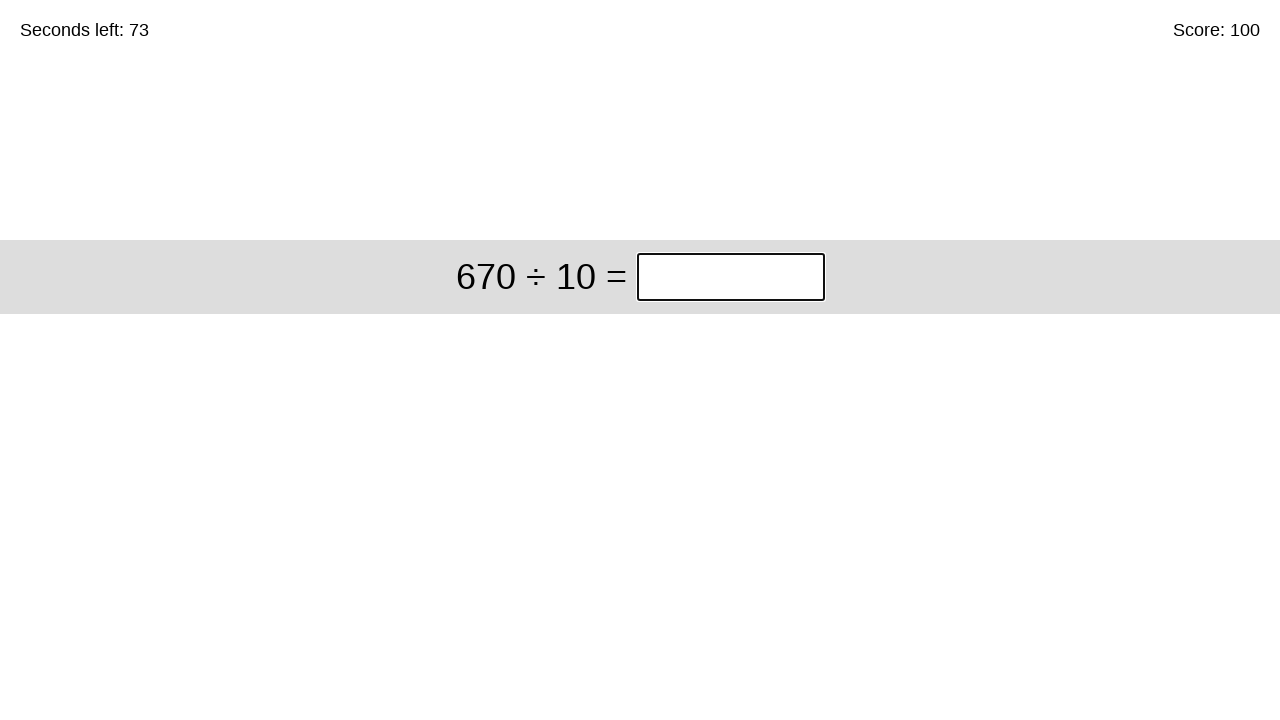

Filled answer field with '67' for problem '670 ÷ 10' on input.answer
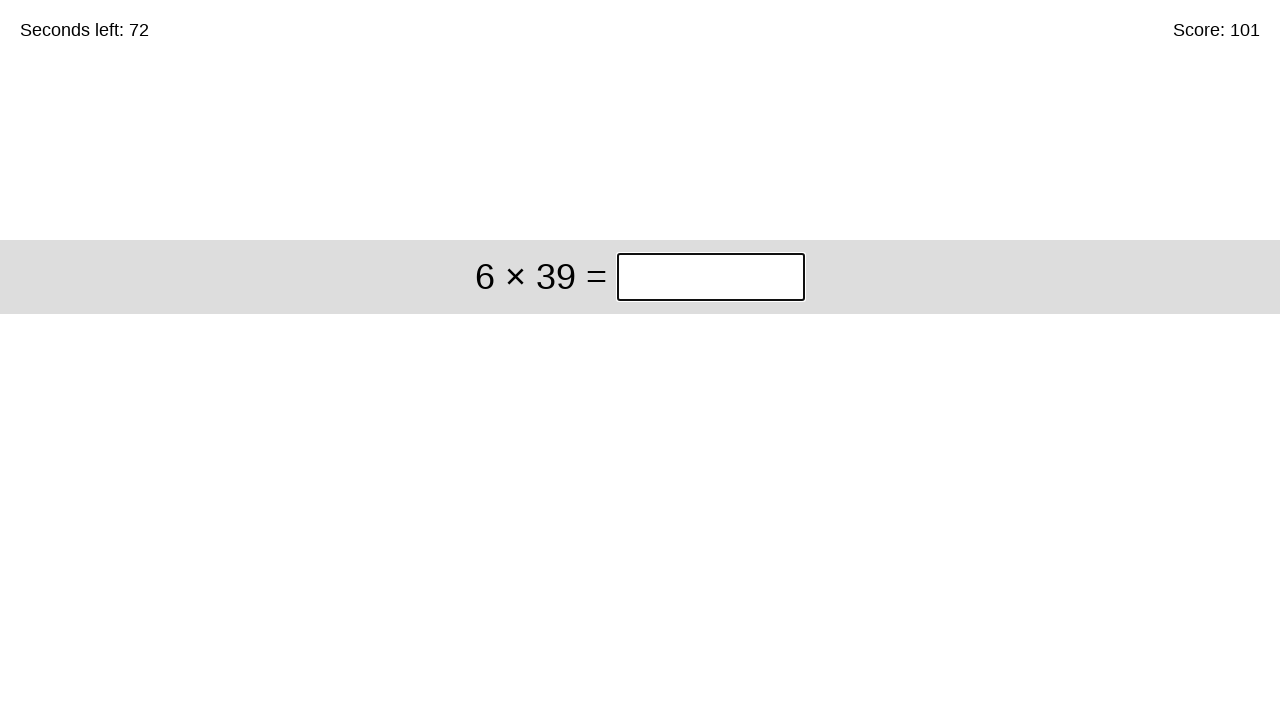

Pressed Enter to submit answer on input.answer
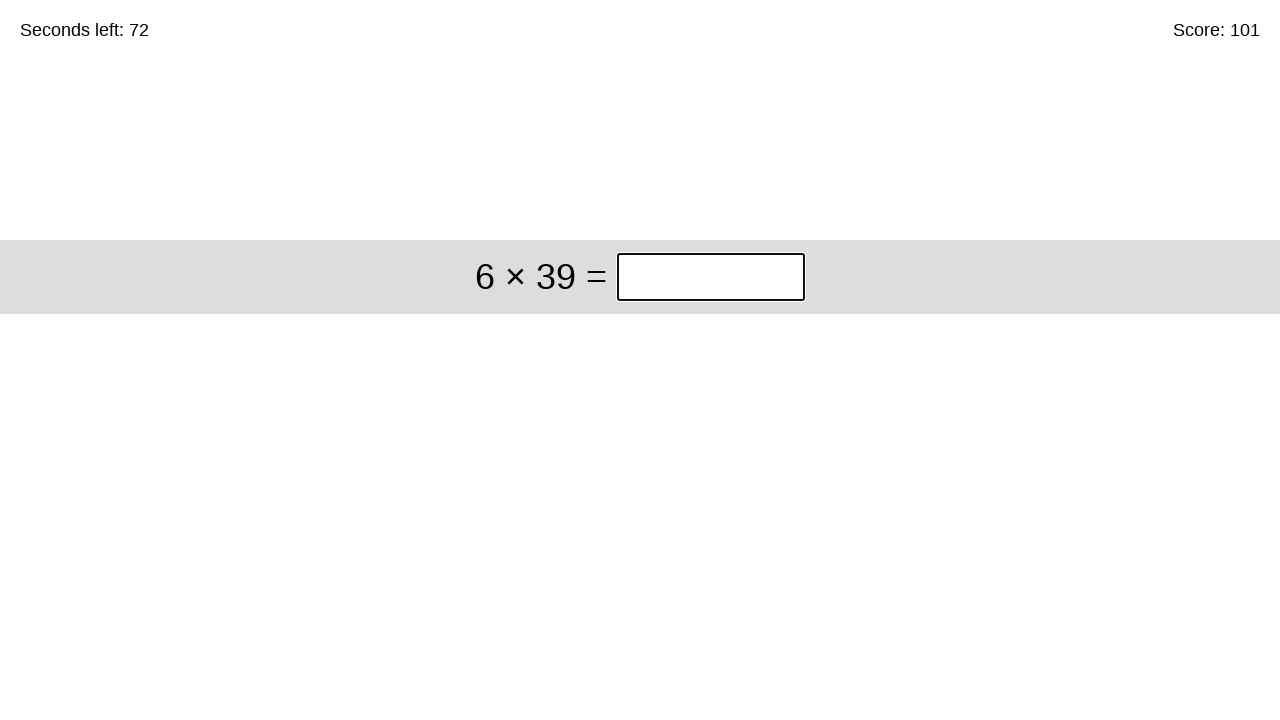

Answer submitted, waiting for next problem (solved 101 so far)
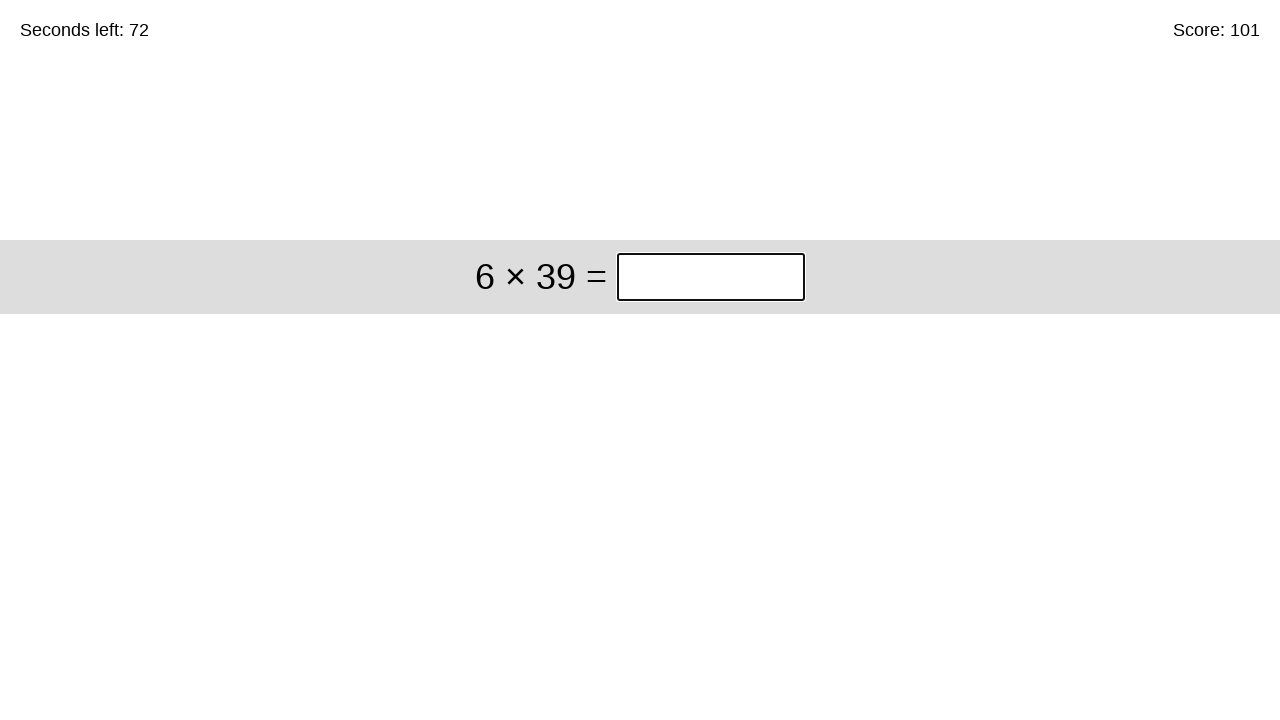

Filled answer field with '234' for problem '6 × 39' on input.answer
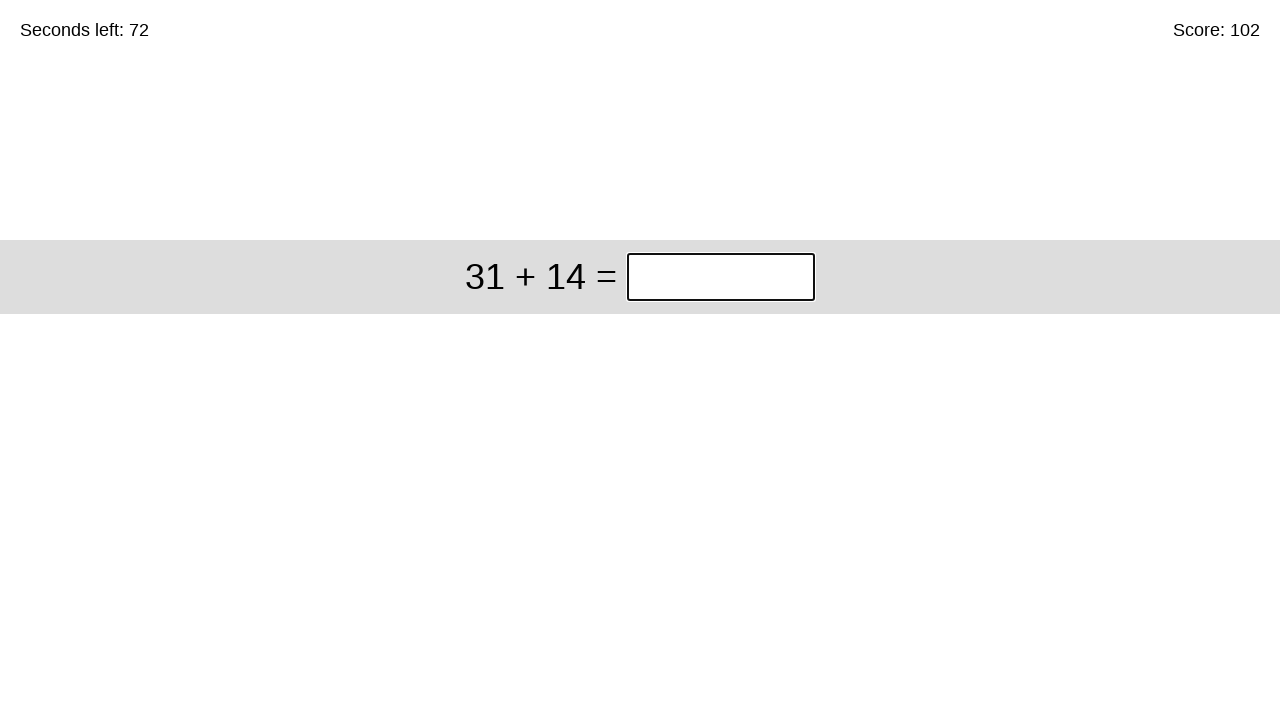

Pressed Enter to submit answer on input.answer
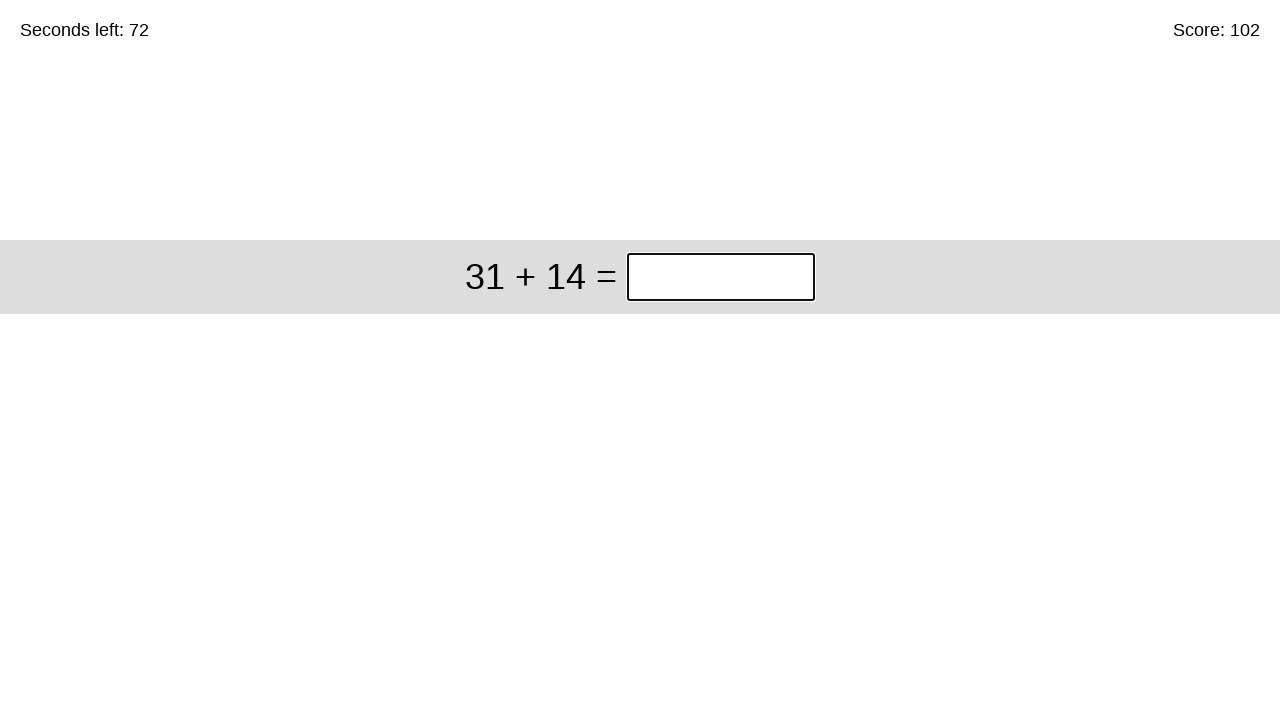

Answer submitted, waiting for next problem (solved 102 so far)
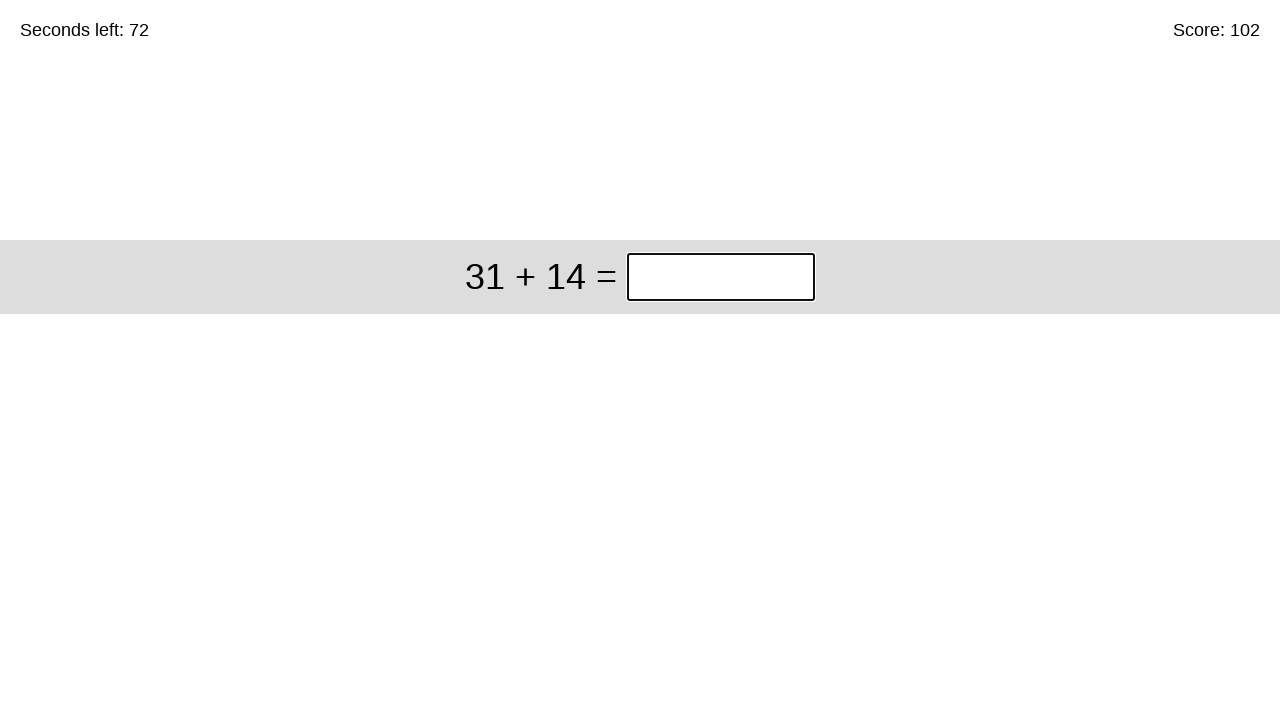

Filled answer field with '45' for problem '31 + 14' on input.answer
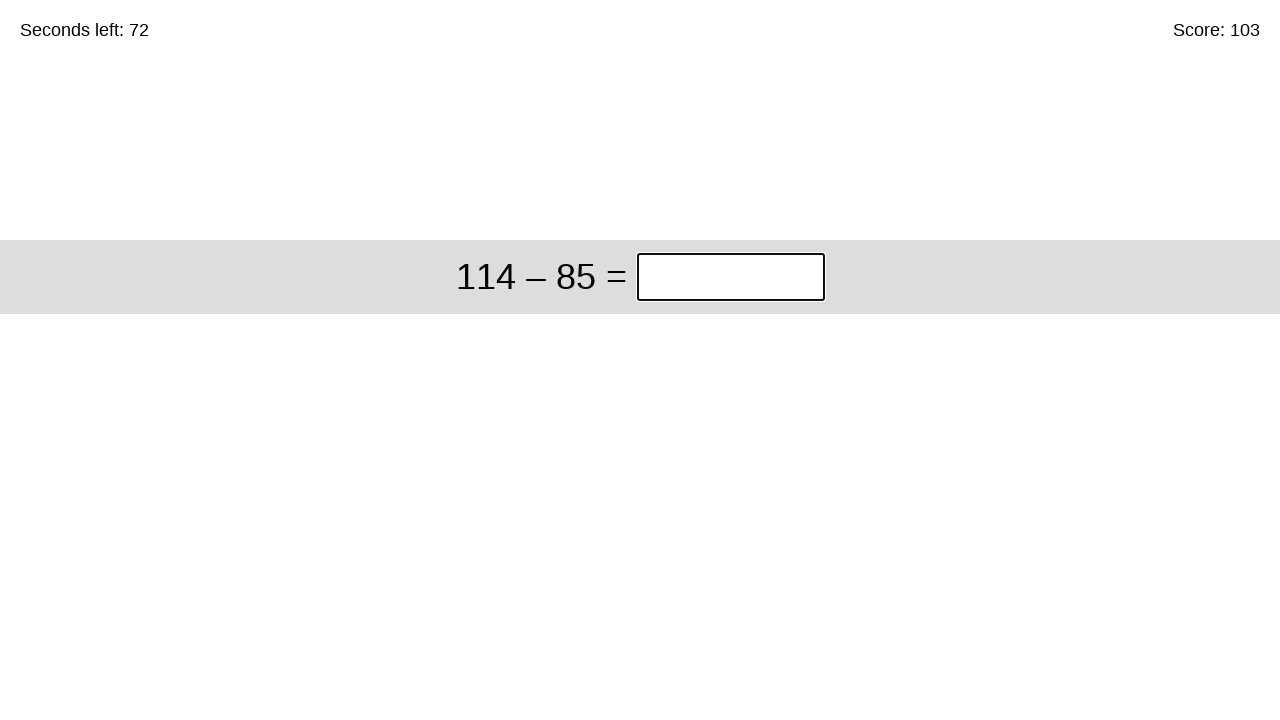

Pressed Enter to submit answer on input.answer
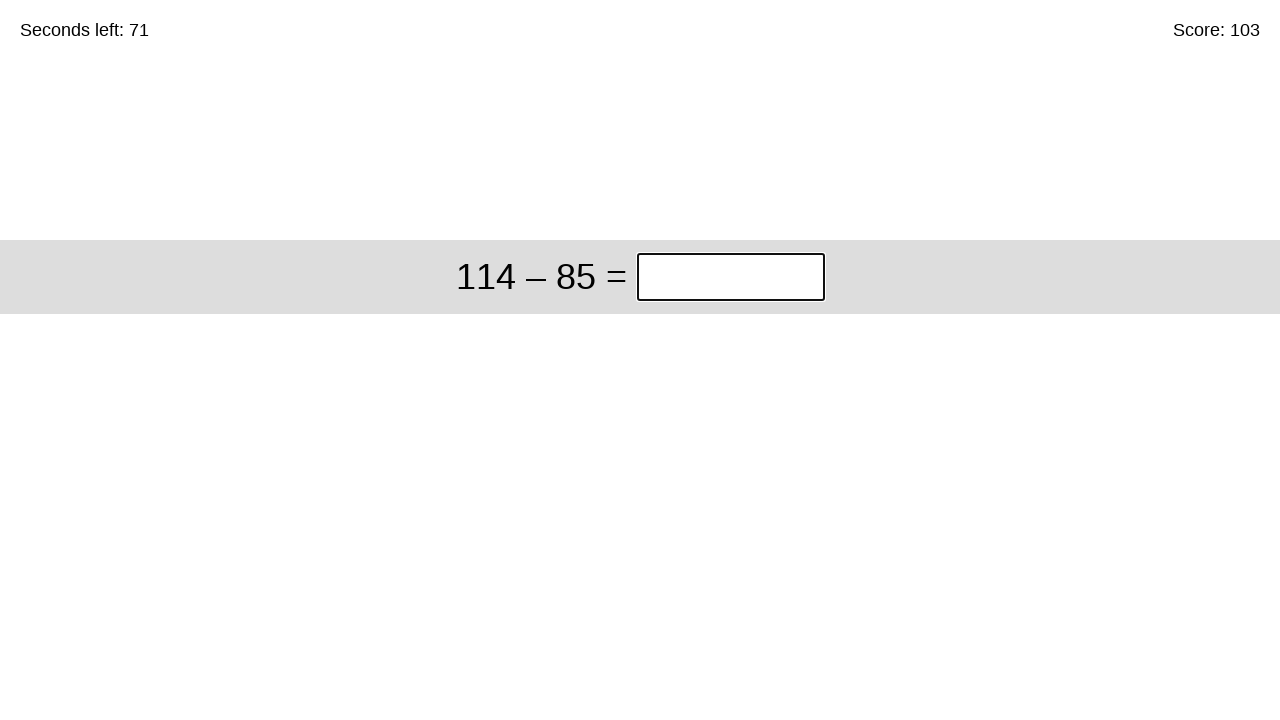

Answer submitted, waiting for next problem (solved 103 so far)
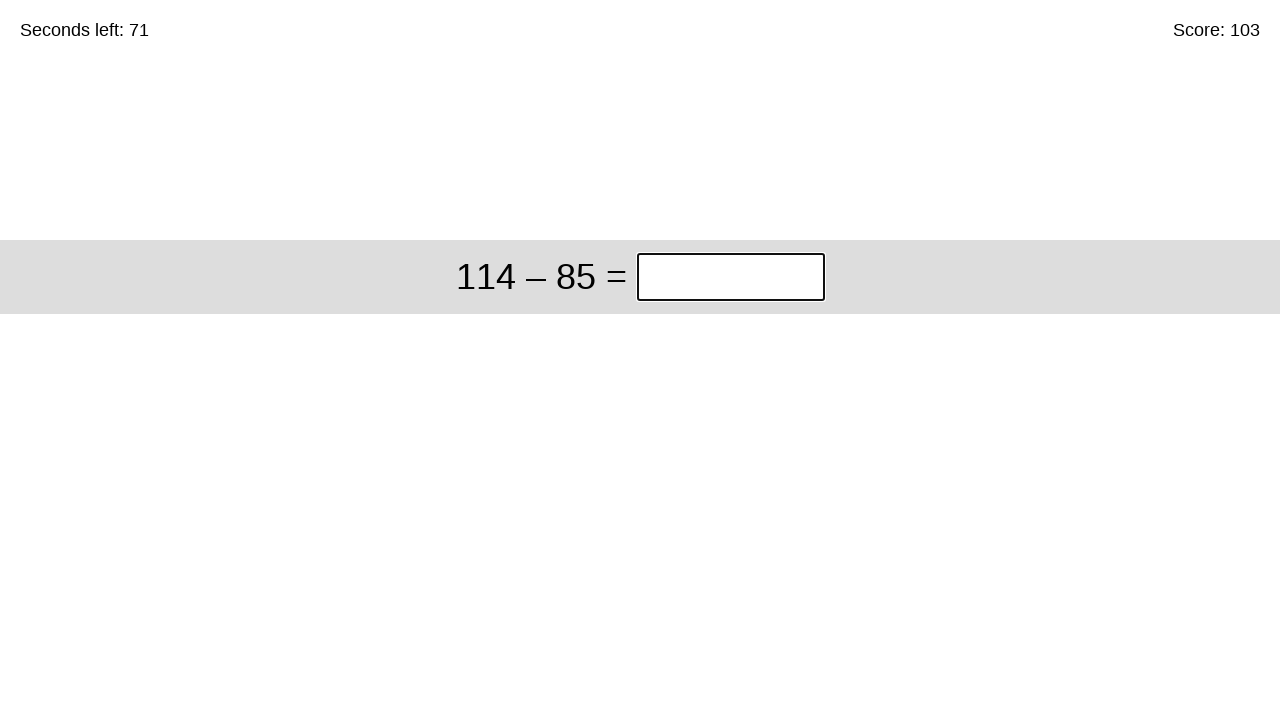

Filled answer field with '29' for problem '114 – 85' on input.answer
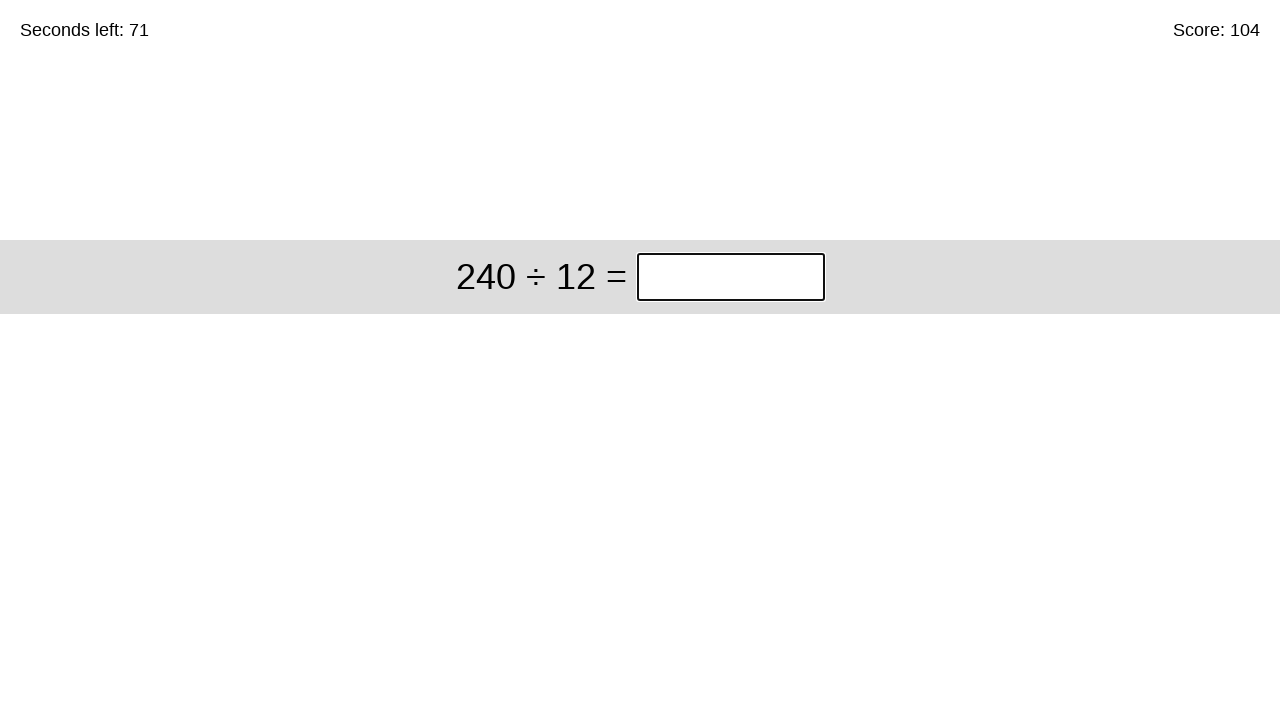

Pressed Enter to submit answer on input.answer
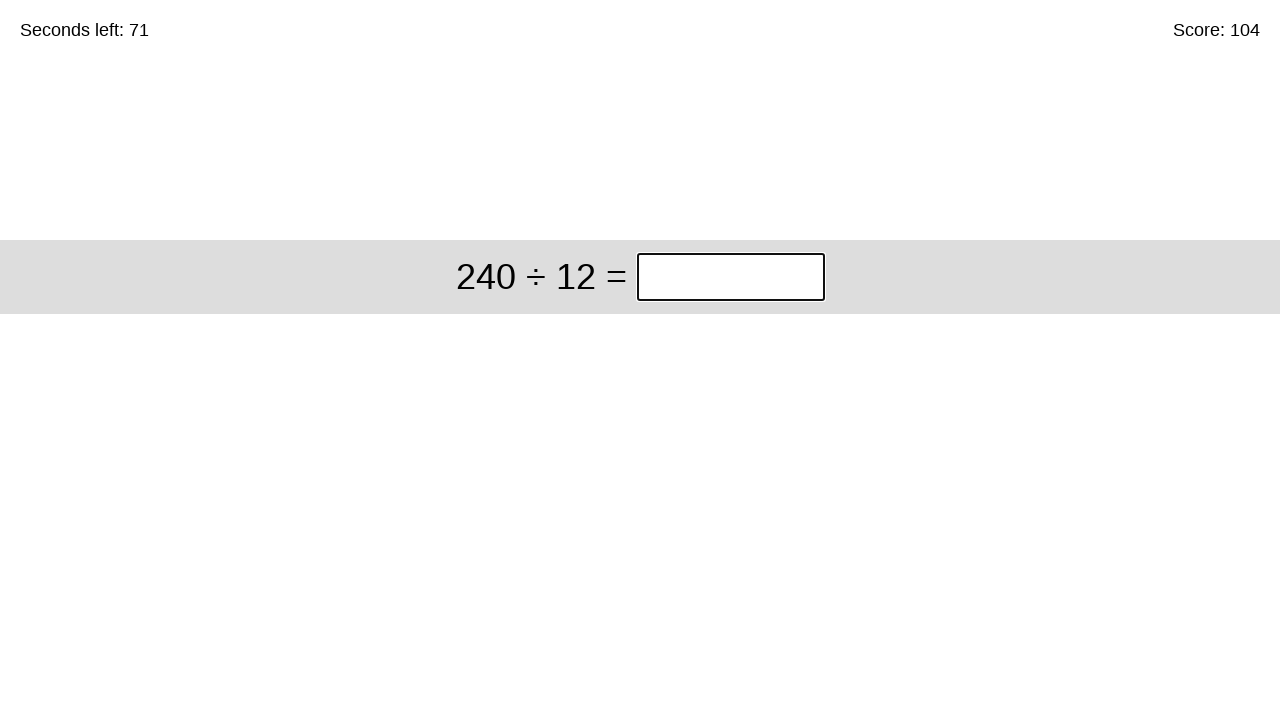

Answer submitted, waiting for next problem (solved 104 so far)
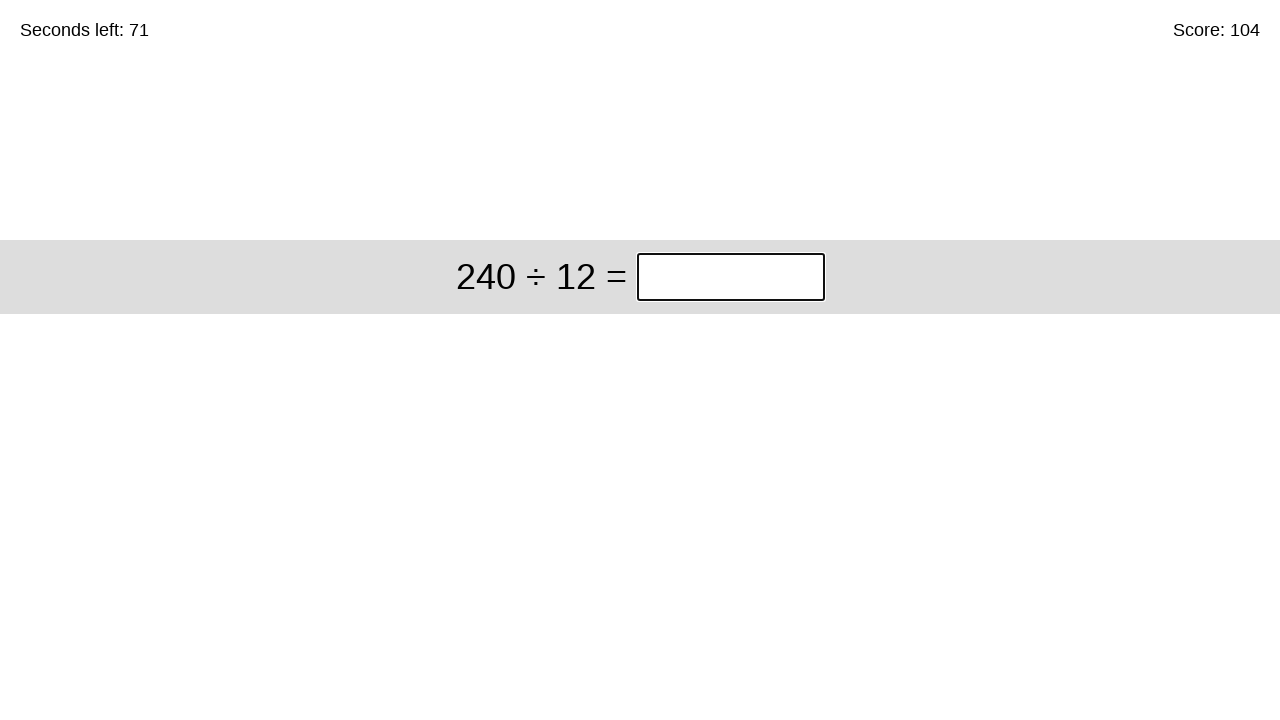

Filled answer field with '20' for problem '240 ÷ 12' on input.answer
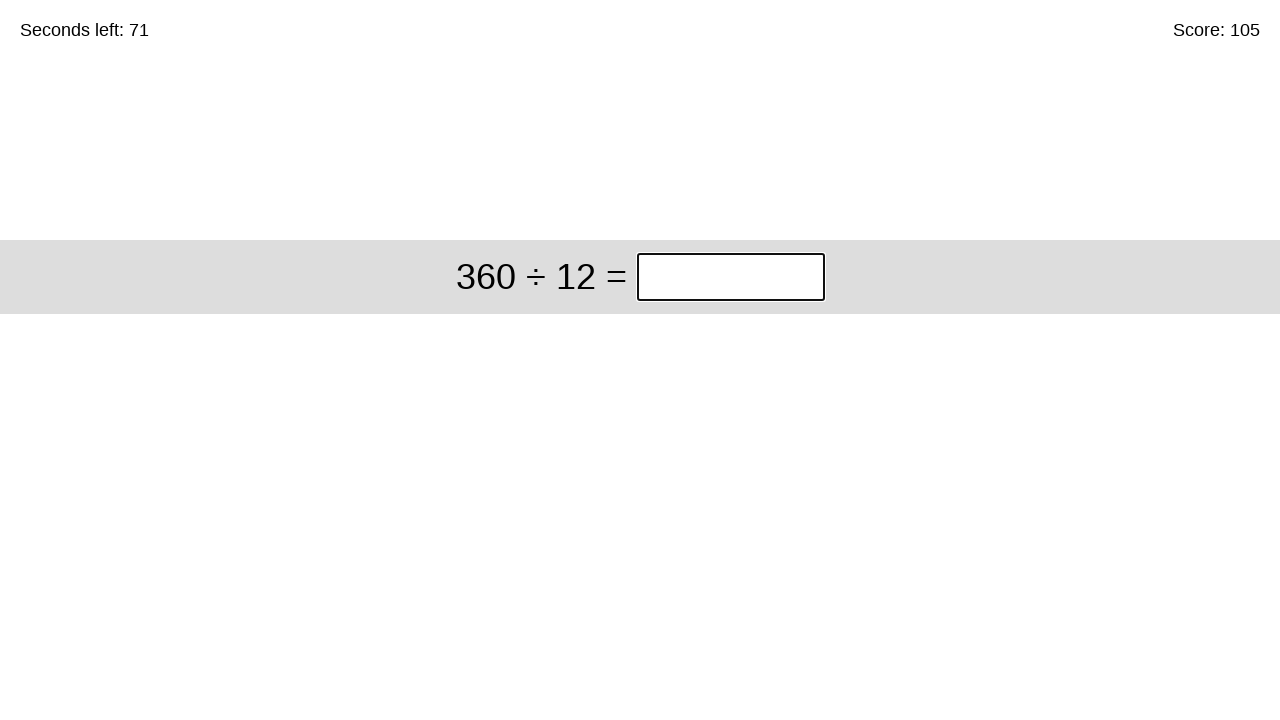

Pressed Enter to submit answer on input.answer
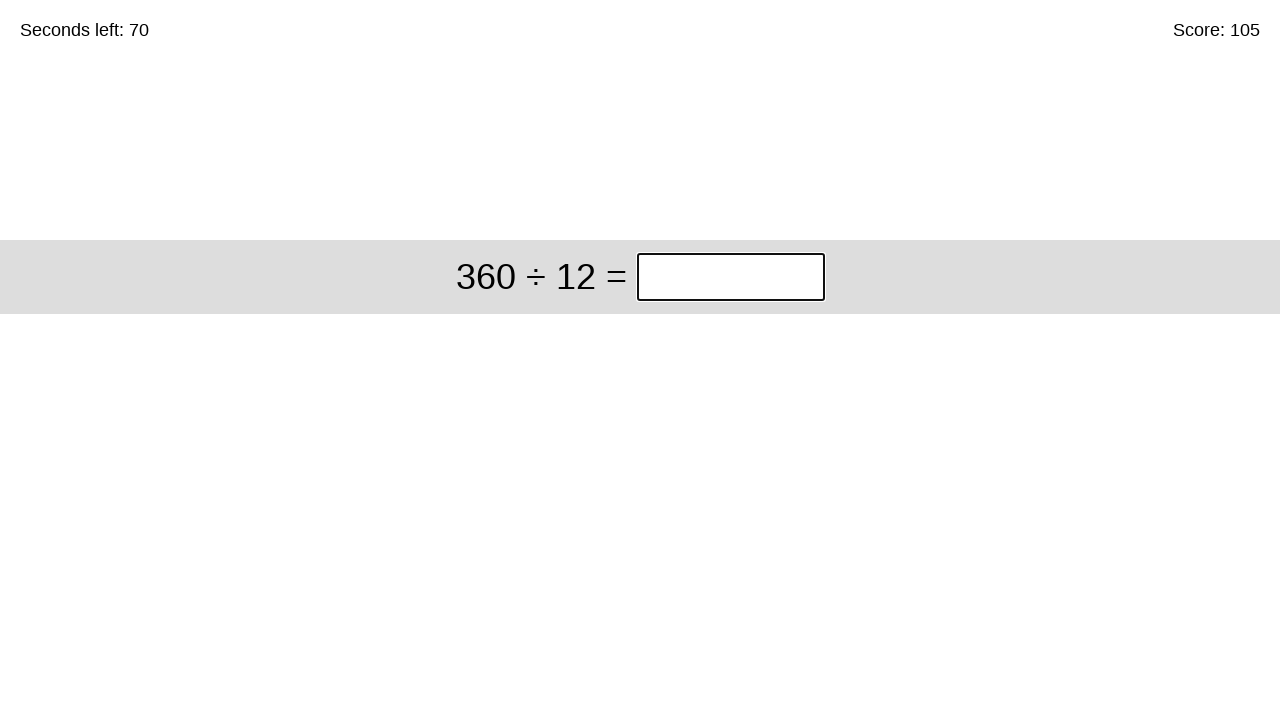

Answer submitted, waiting for next problem (solved 105 so far)
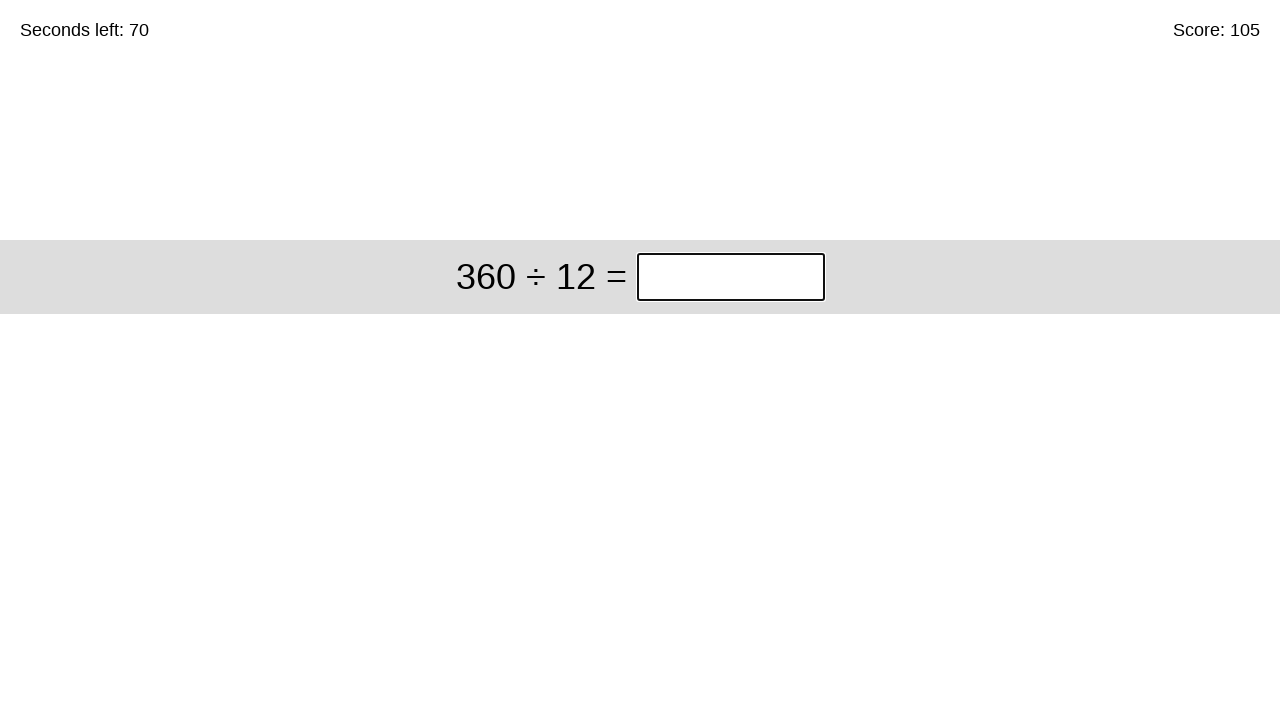

Filled answer field with '30' for problem '360 ÷ 12' on input.answer
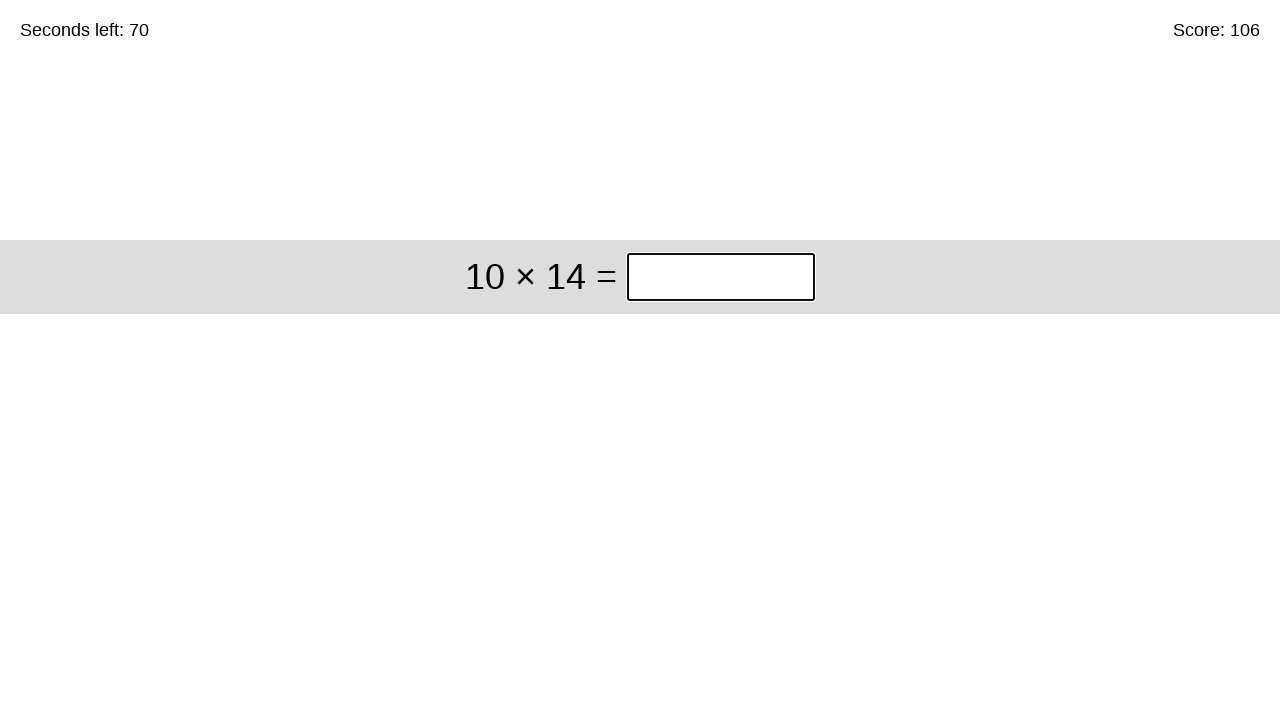

Pressed Enter to submit answer on input.answer
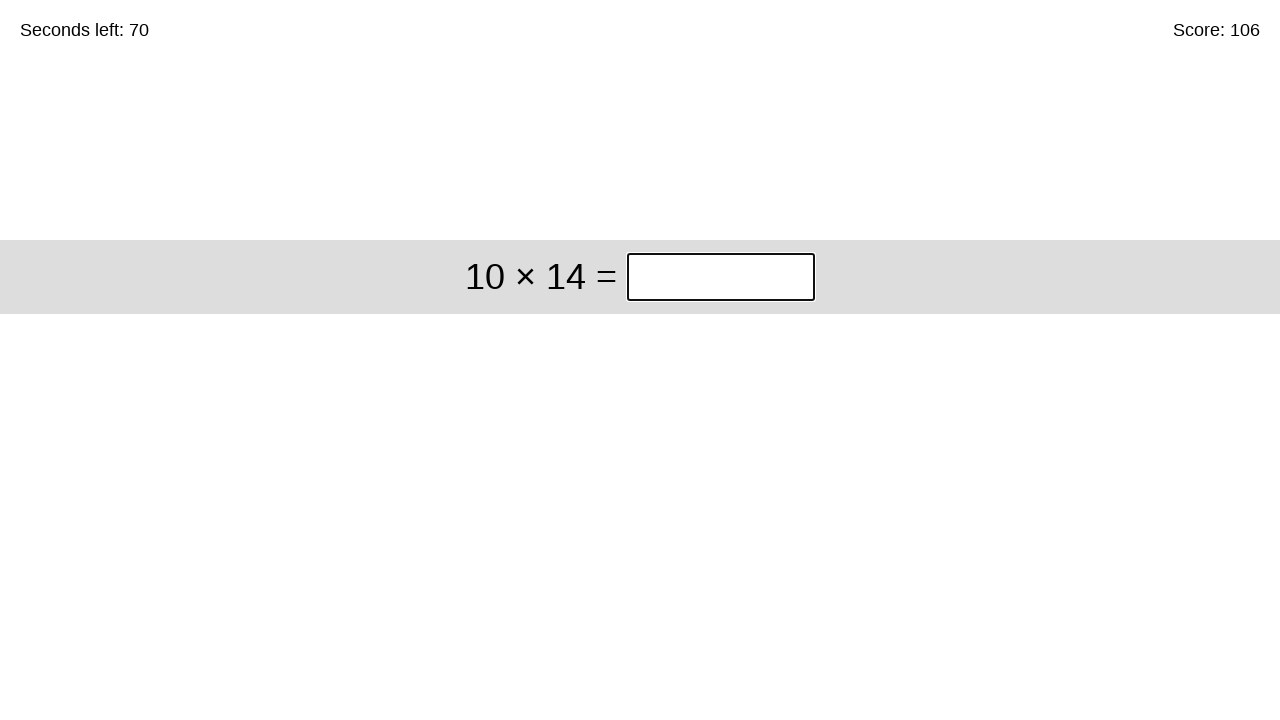

Answer submitted, waiting for next problem (solved 106 so far)
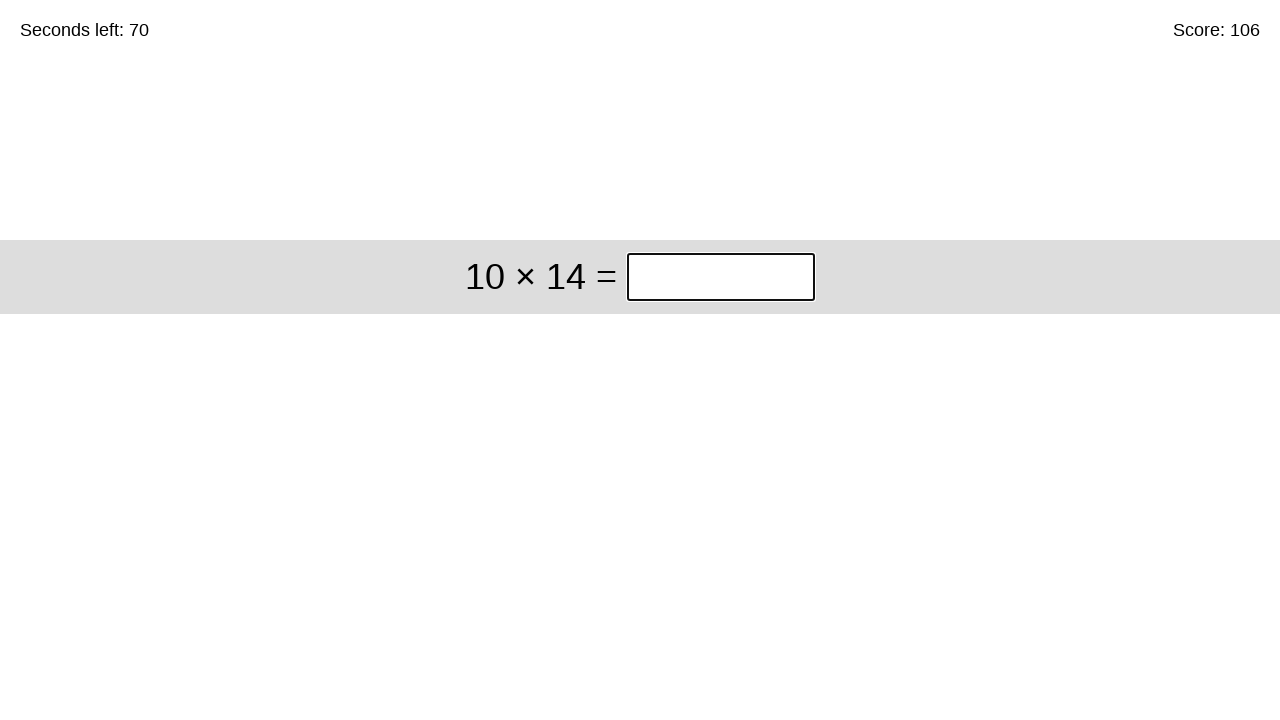

Filled answer field with '140' for problem '10 × 14' on input.answer
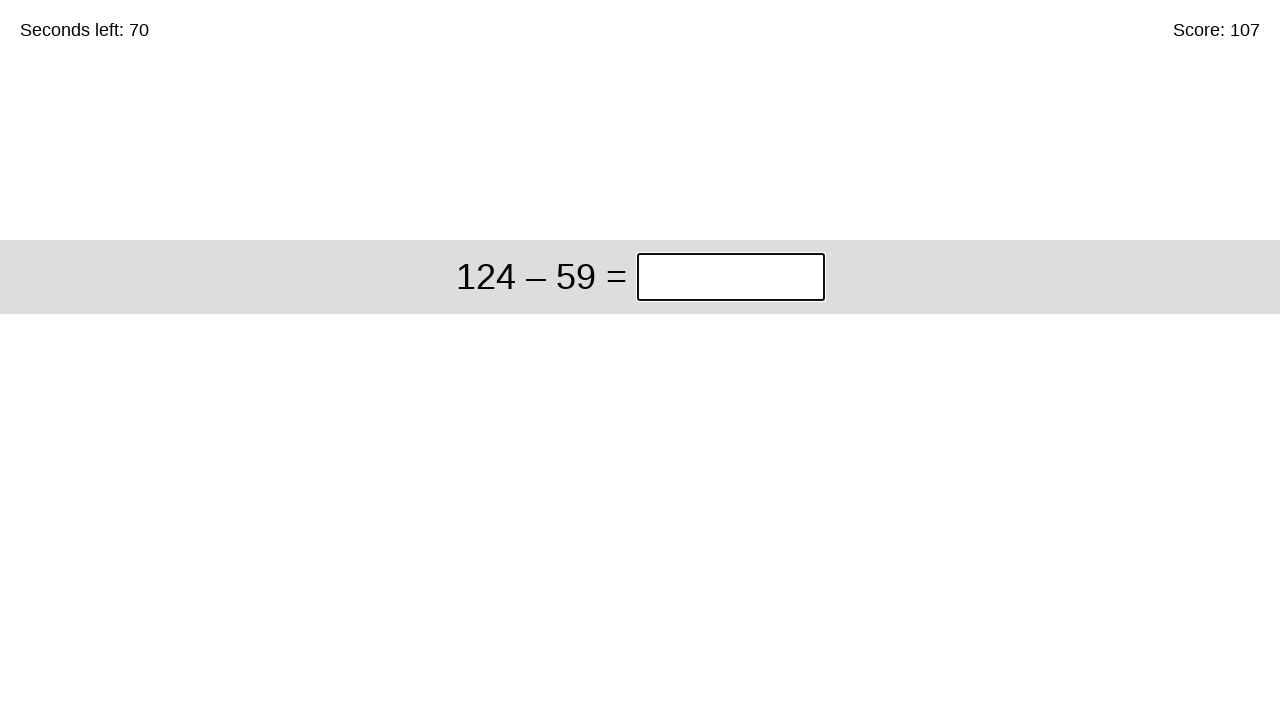

Pressed Enter to submit answer on input.answer
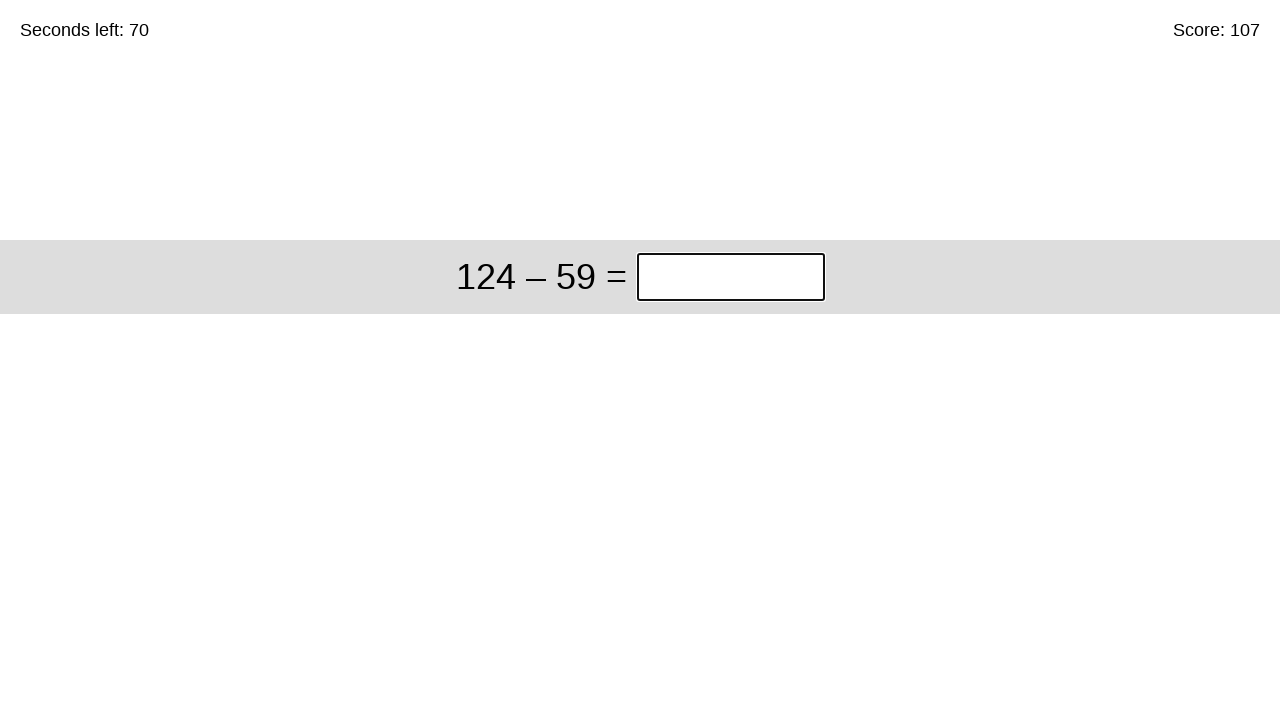

Answer submitted, waiting for next problem (solved 107 so far)
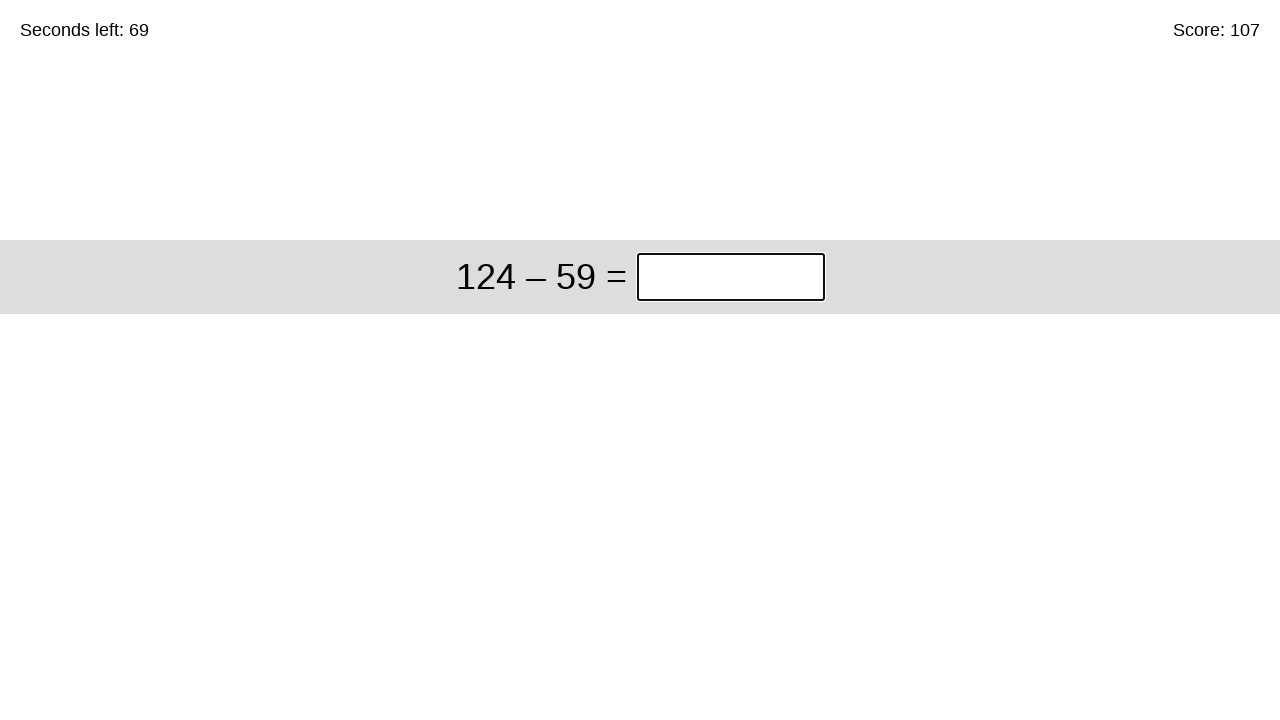

Filled answer field with '65' for problem '124 – 59' on input.answer
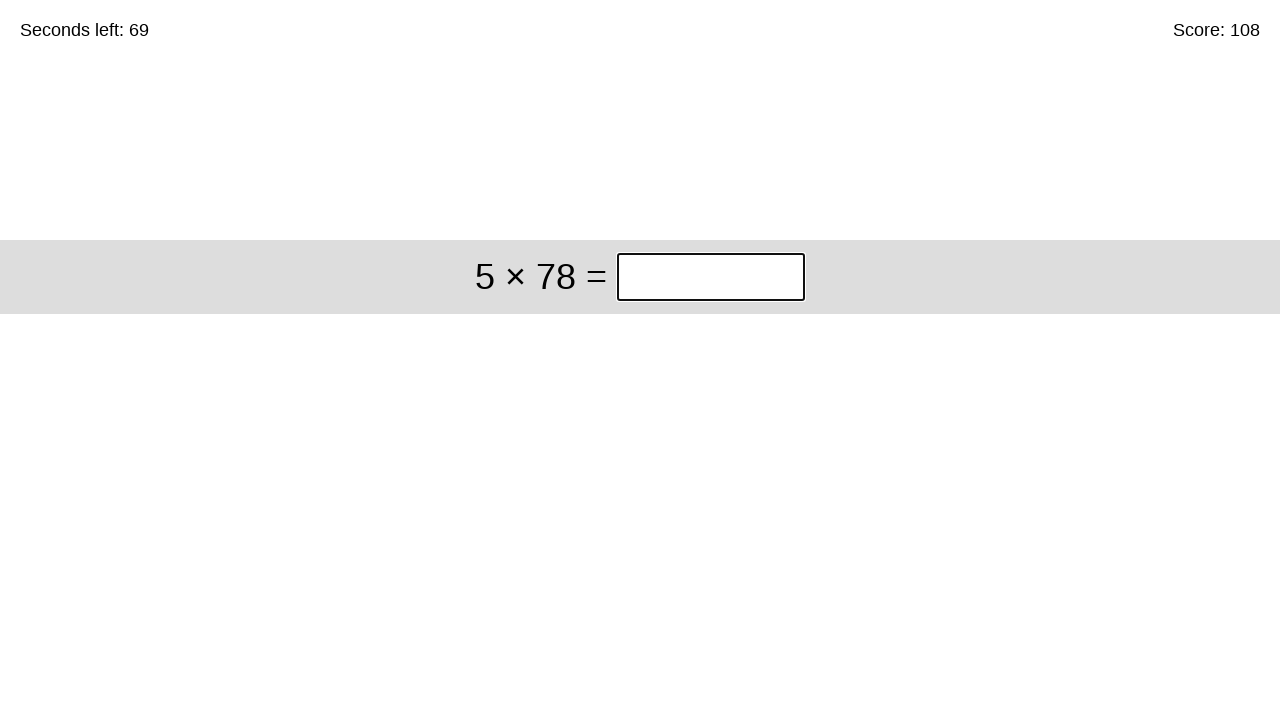

Pressed Enter to submit answer on input.answer
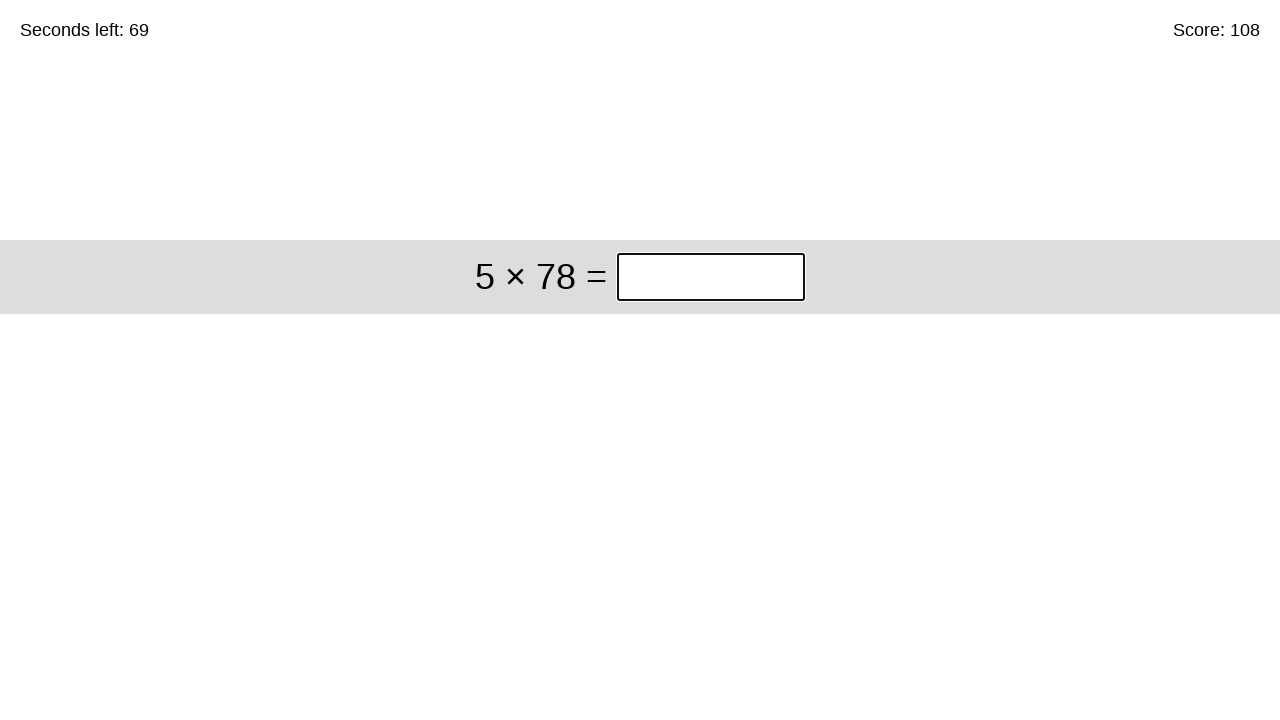

Answer submitted, waiting for next problem (solved 108 so far)
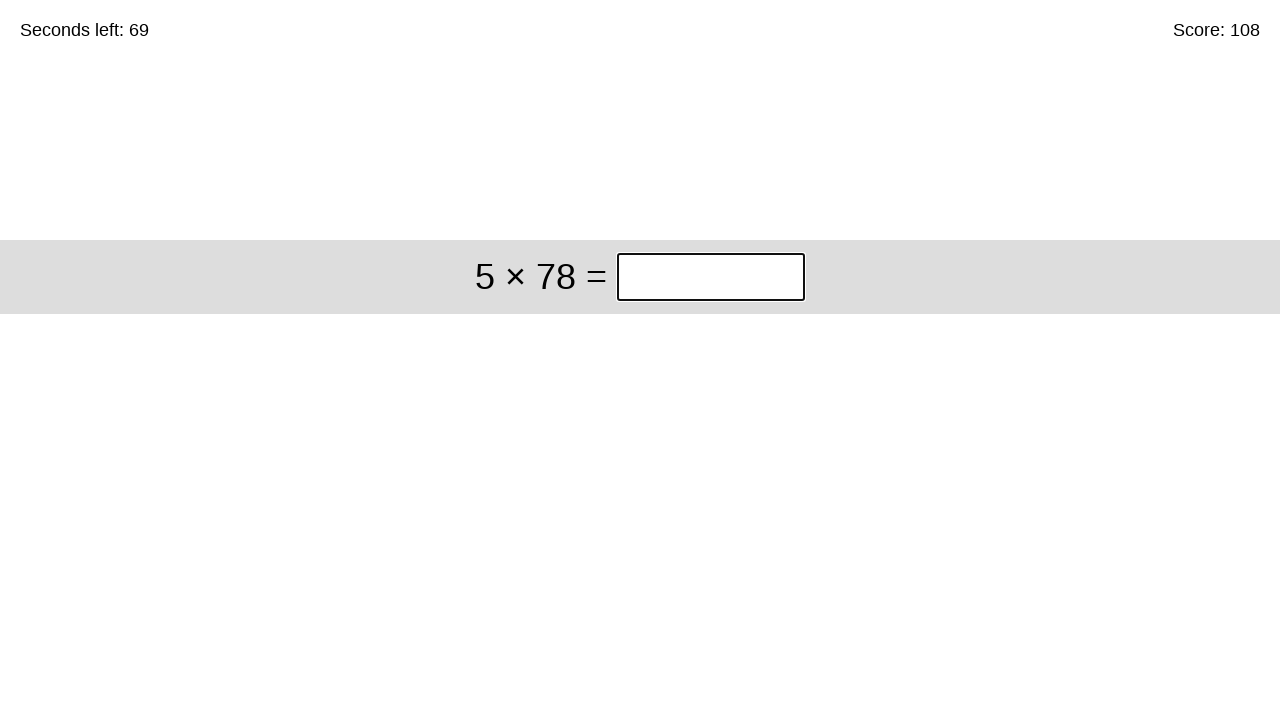

Filled answer field with '390' for problem '5 × 78' on input.answer
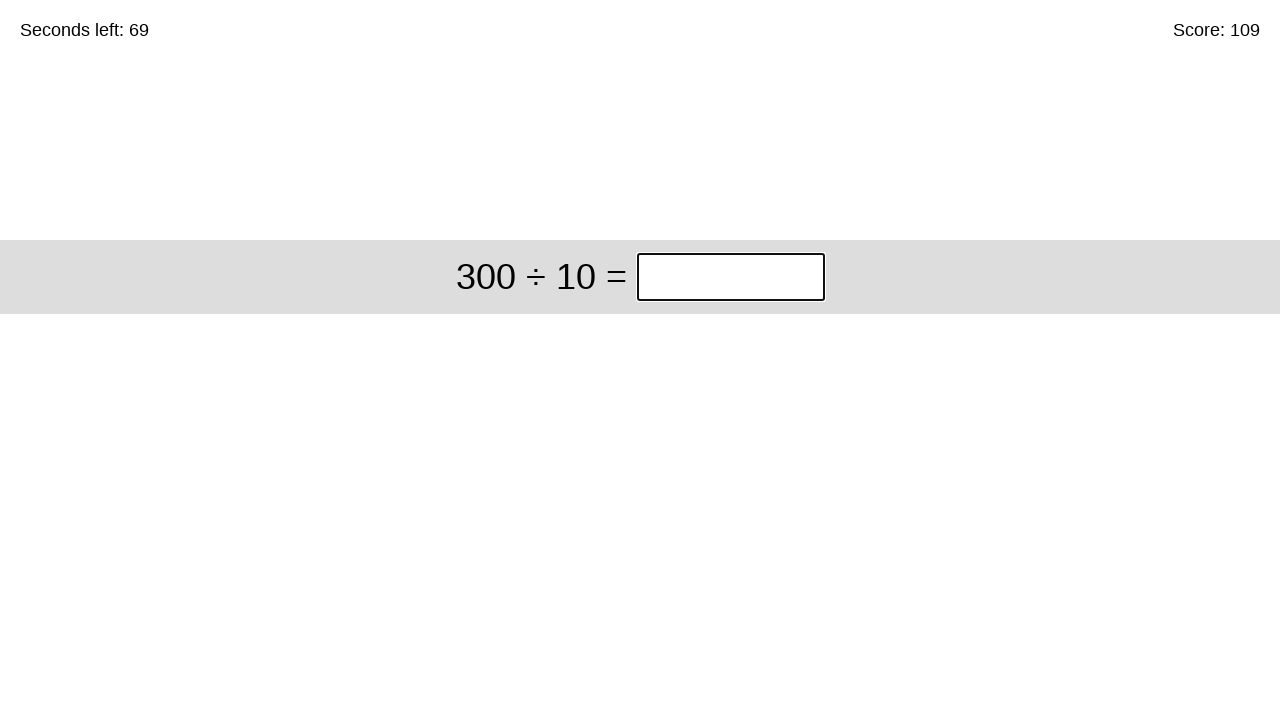

Pressed Enter to submit answer on input.answer
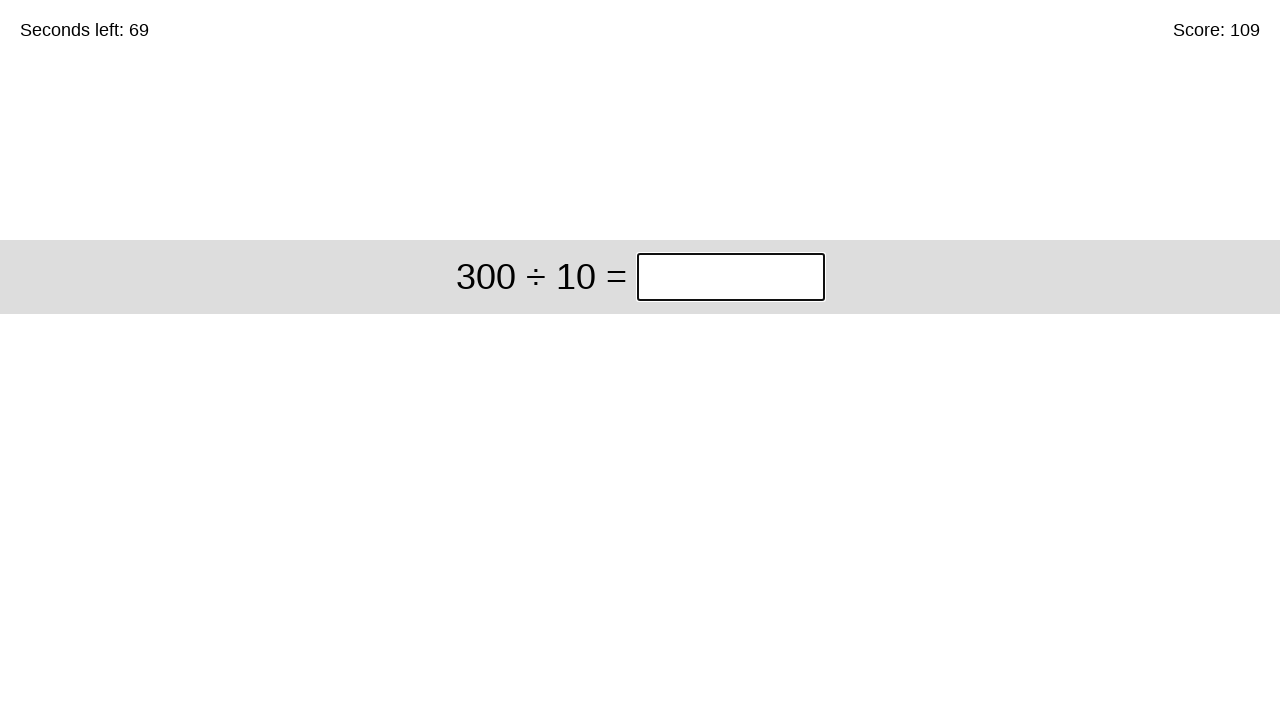

Answer submitted, waiting for next problem (solved 109 so far)
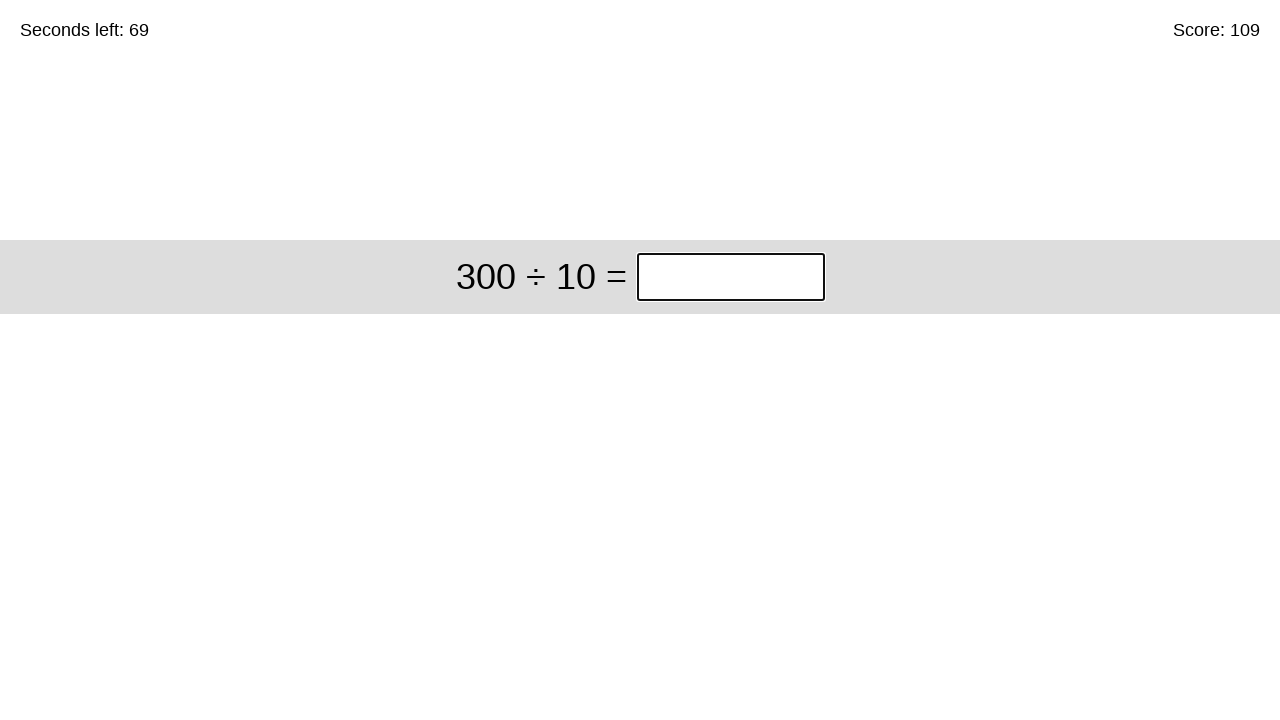

Filled answer field with '30' for problem '300 ÷ 10' on input.answer
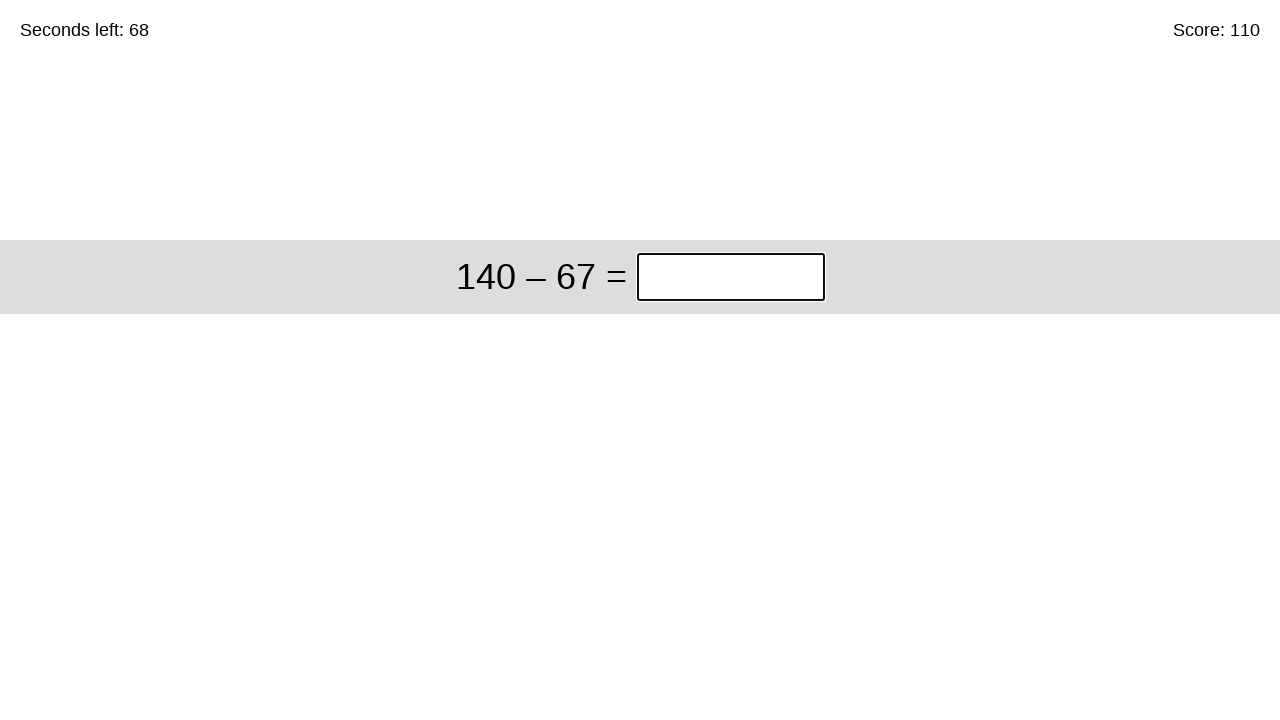

Pressed Enter to submit answer on input.answer
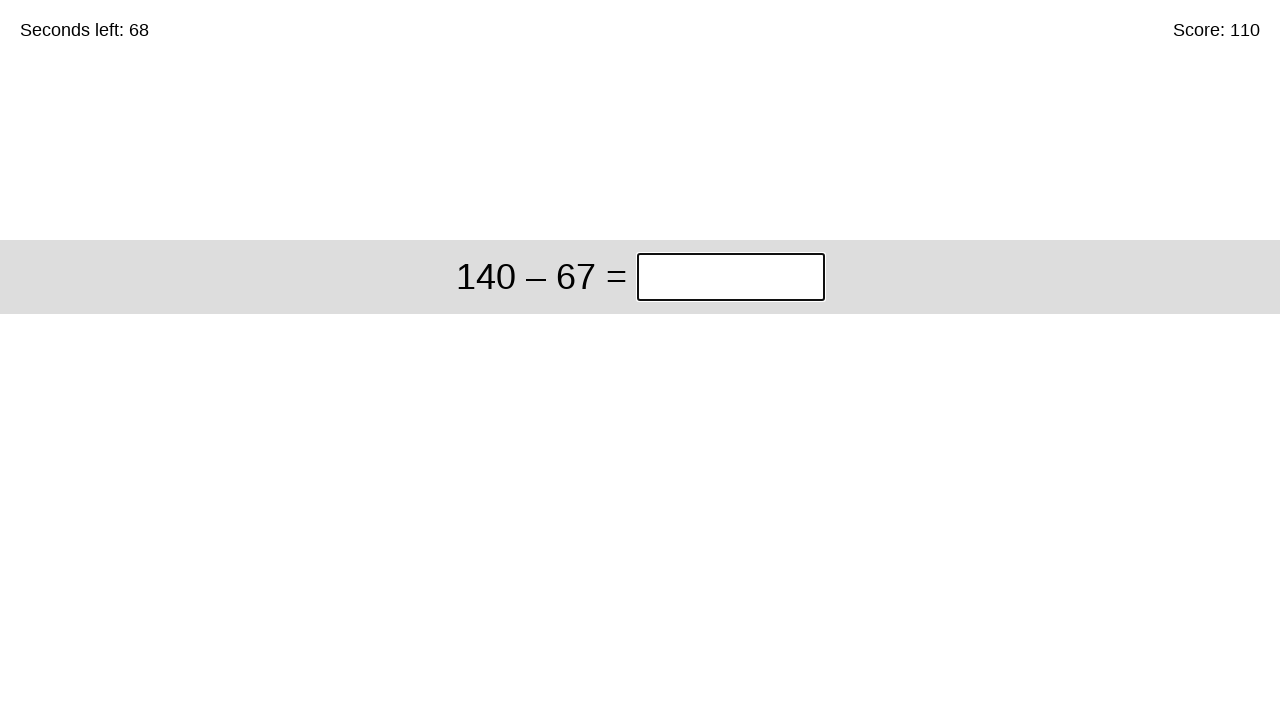

Answer submitted, waiting for next problem (solved 110 so far)
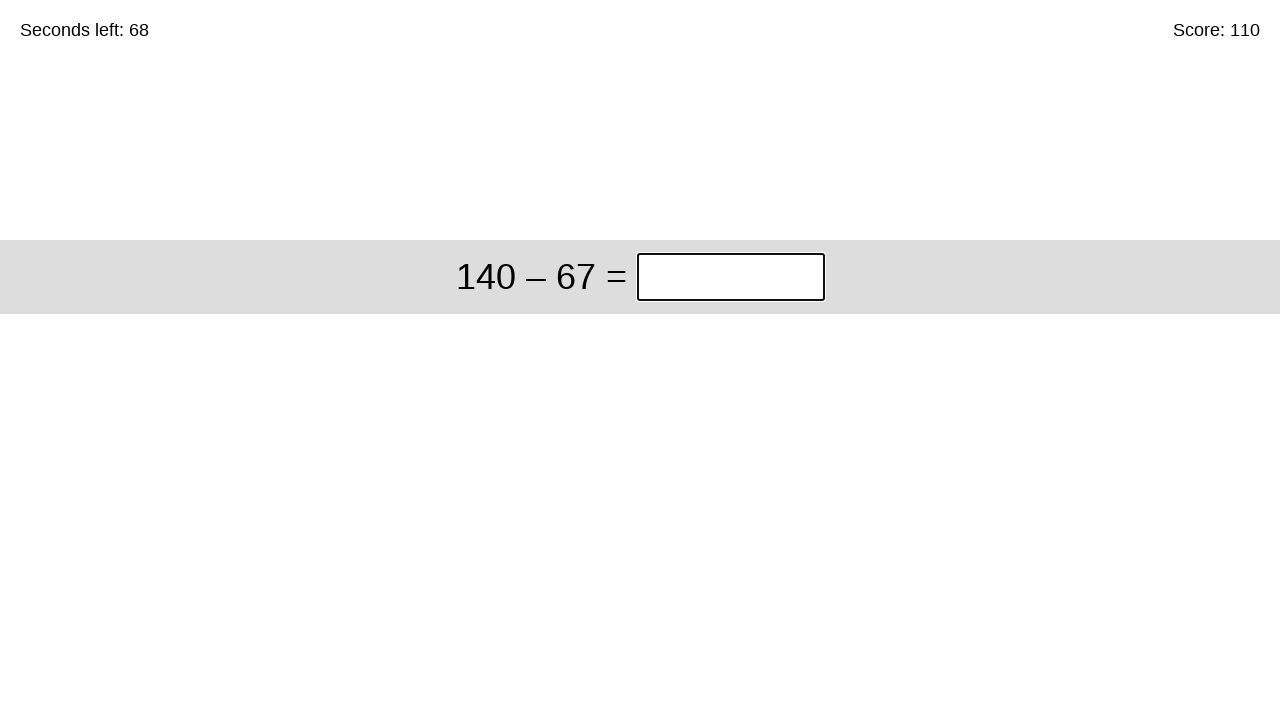

Filled answer field with '73' for problem '140 – 67' on input.answer
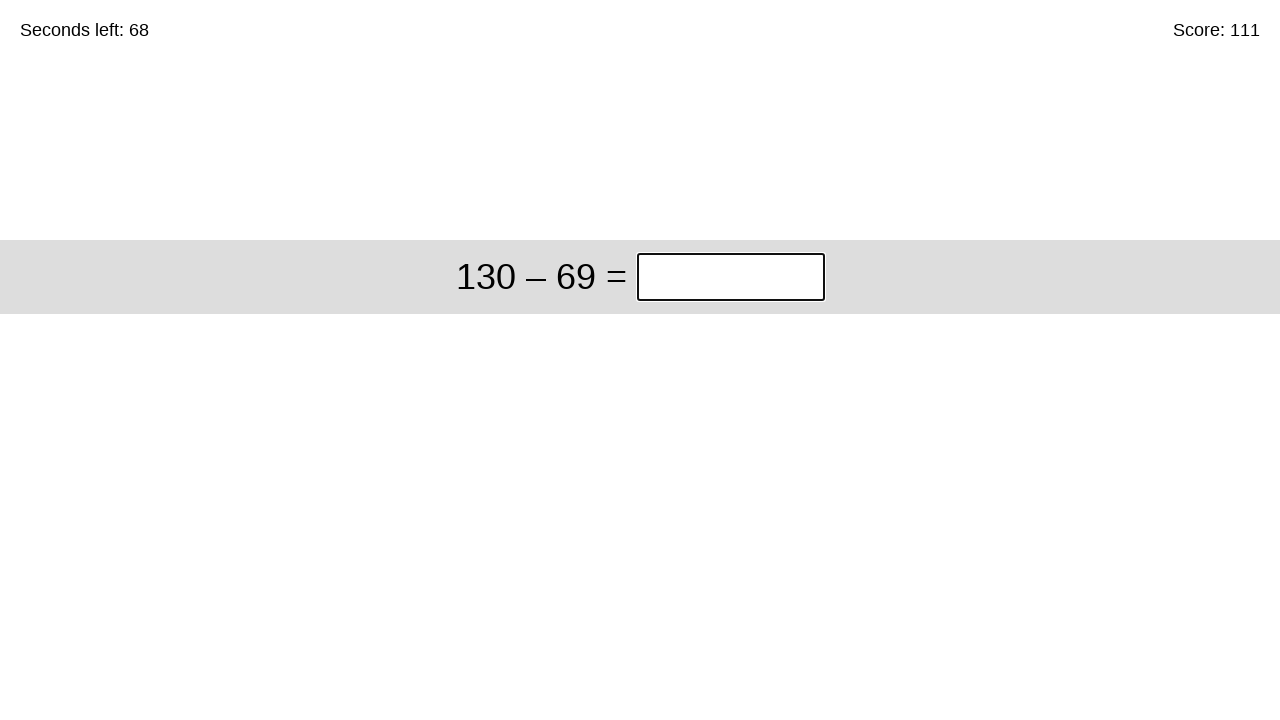

Pressed Enter to submit answer on input.answer
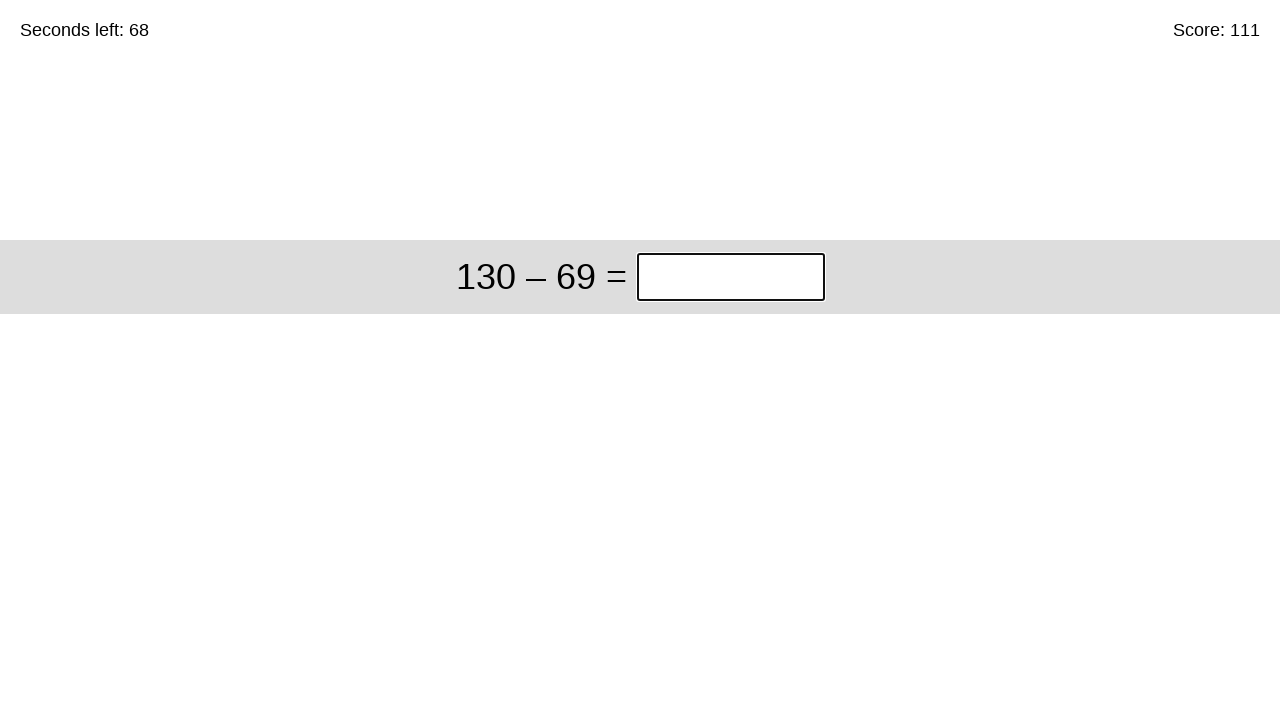

Answer submitted, waiting for next problem (solved 111 so far)
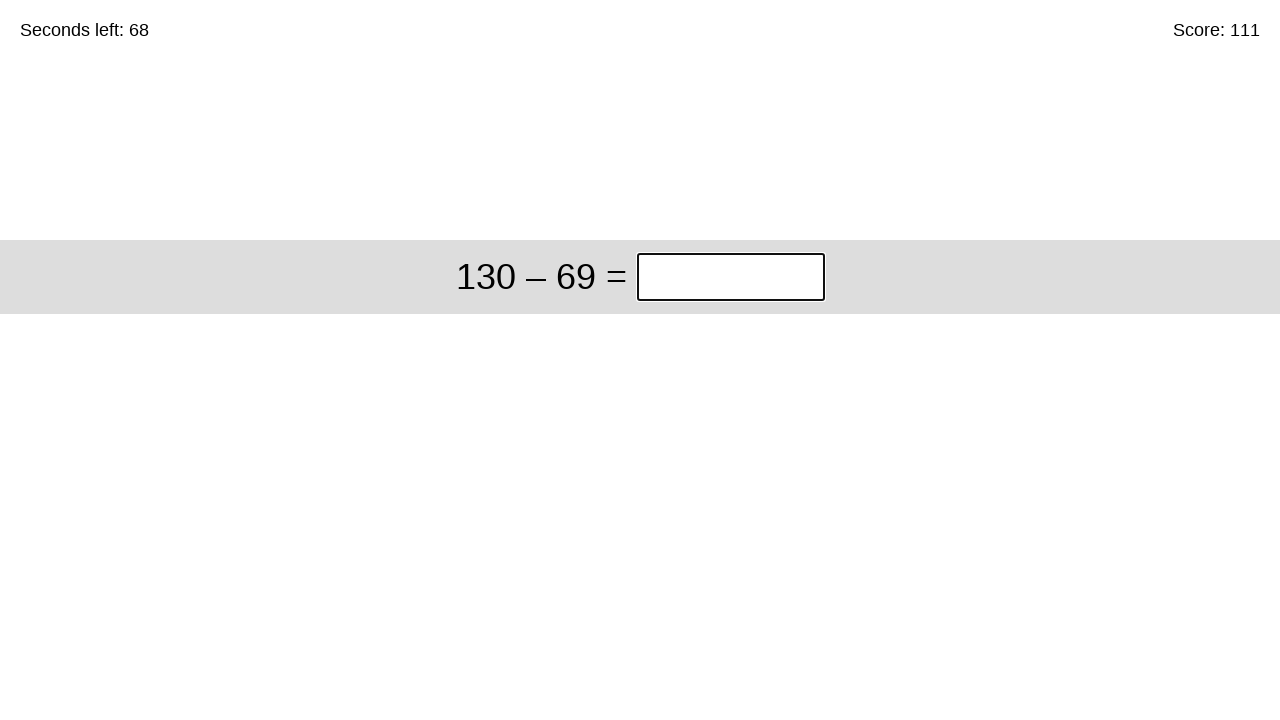

Filled answer field with '61' for problem '130 – 69' on input.answer
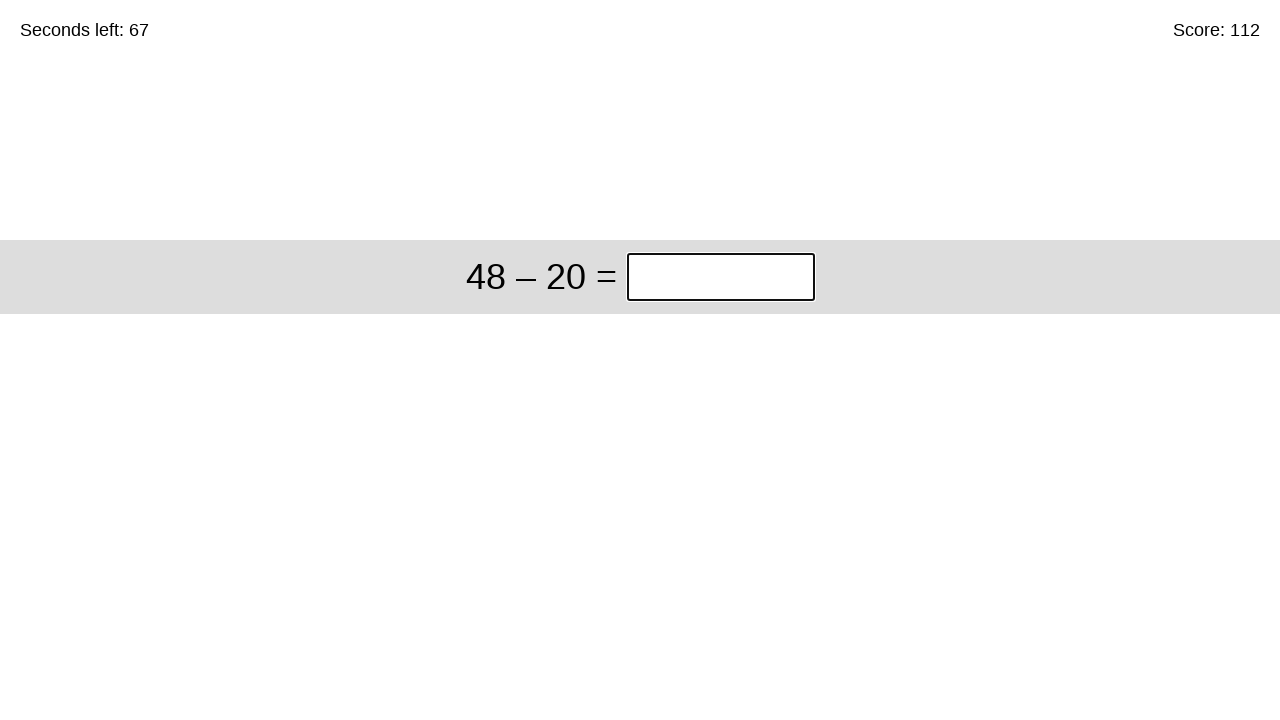

Pressed Enter to submit answer on input.answer
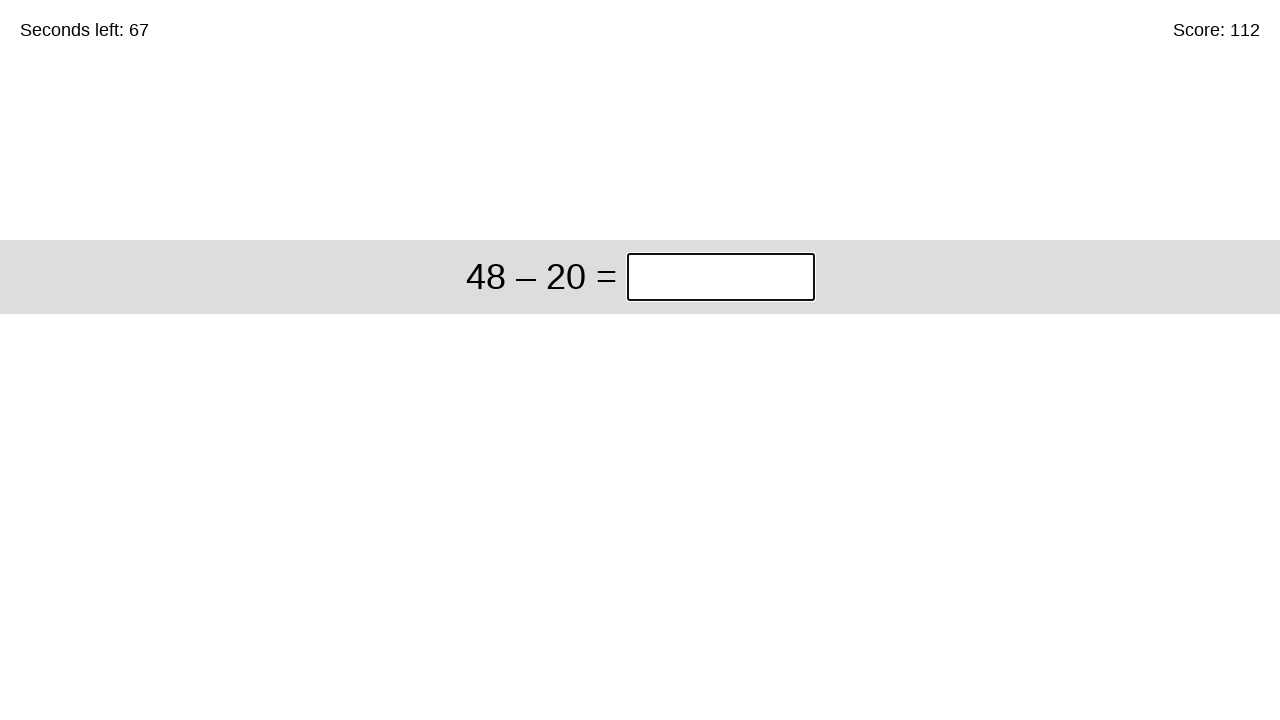

Answer submitted, waiting for next problem (solved 112 so far)
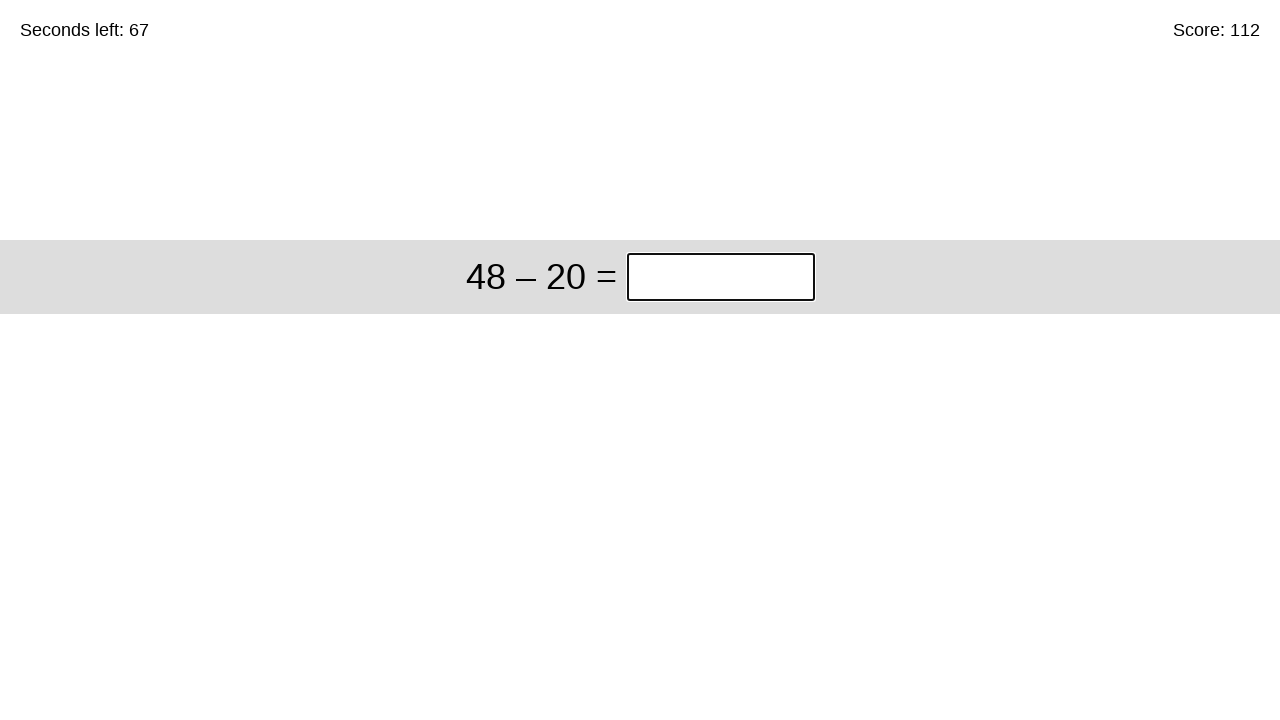

Filled answer field with '28' for problem '48 – 20' on input.answer
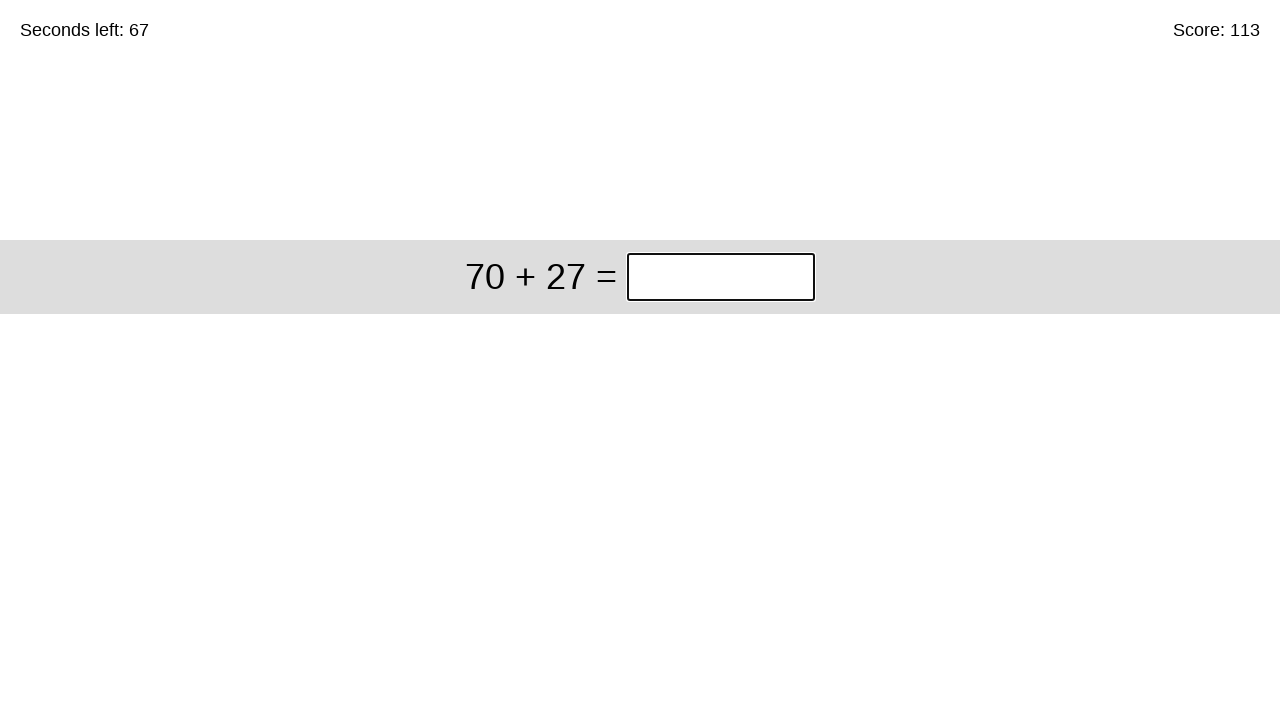

Pressed Enter to submit answer on input.answer
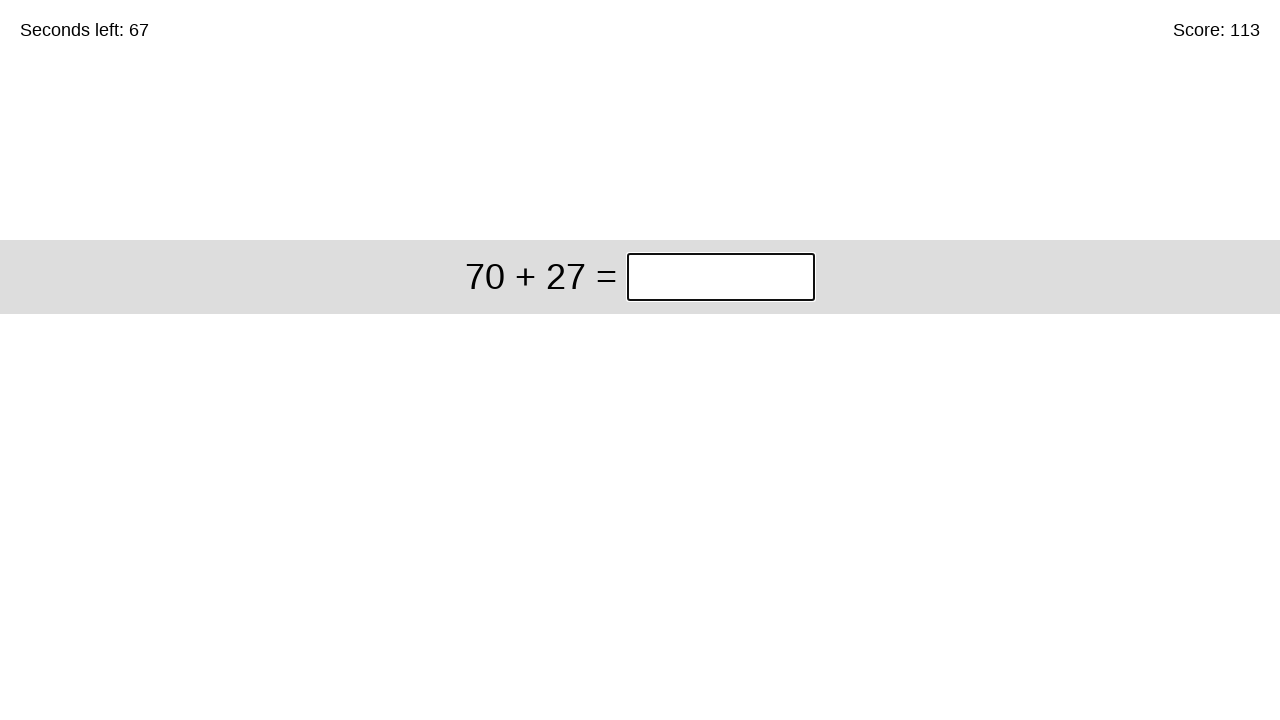

Answer submitted, waiting for next problem (solved 113 so far)
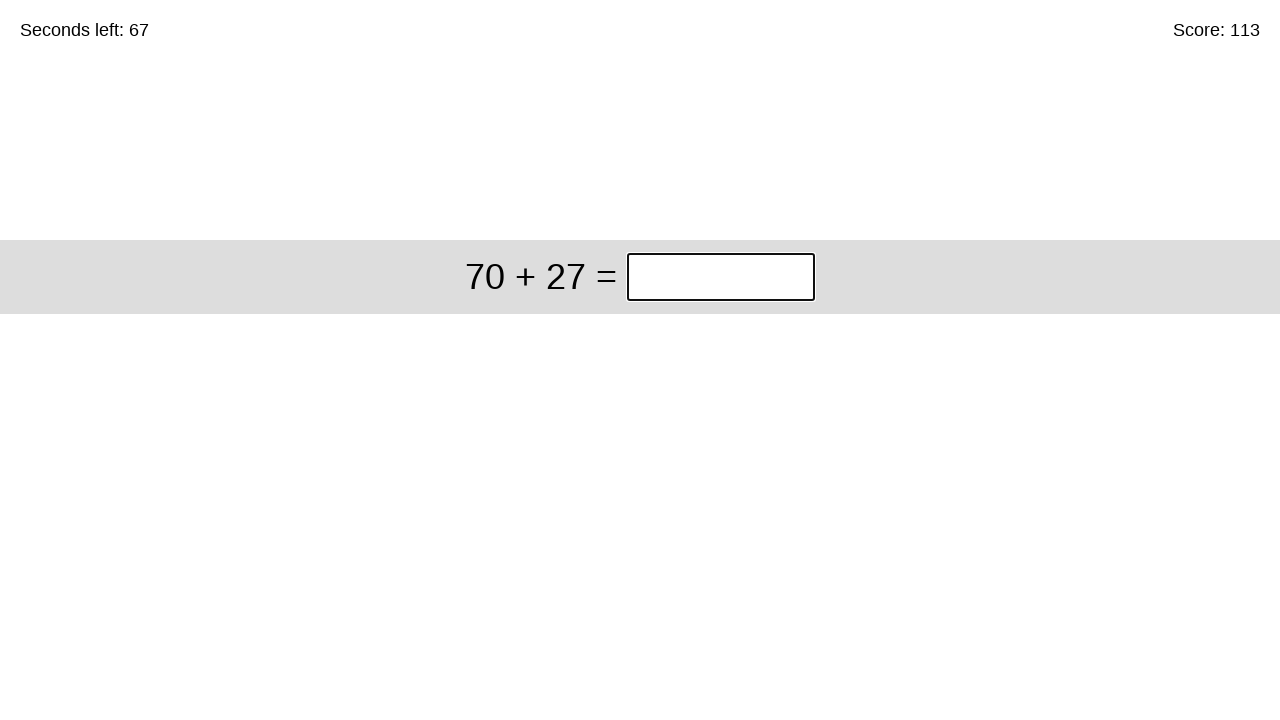

Filled answer field with '97' for problem '70 + 27' on input.answer
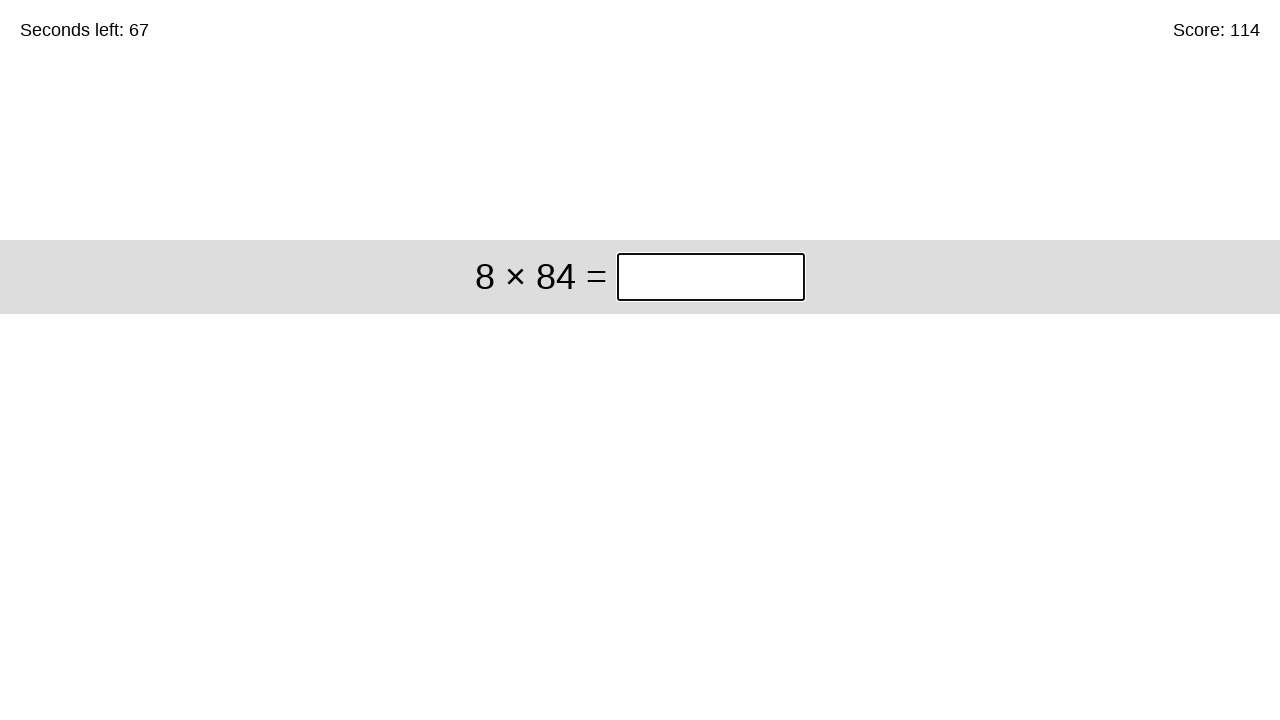

Pressed Enter to submit answer on input.answer
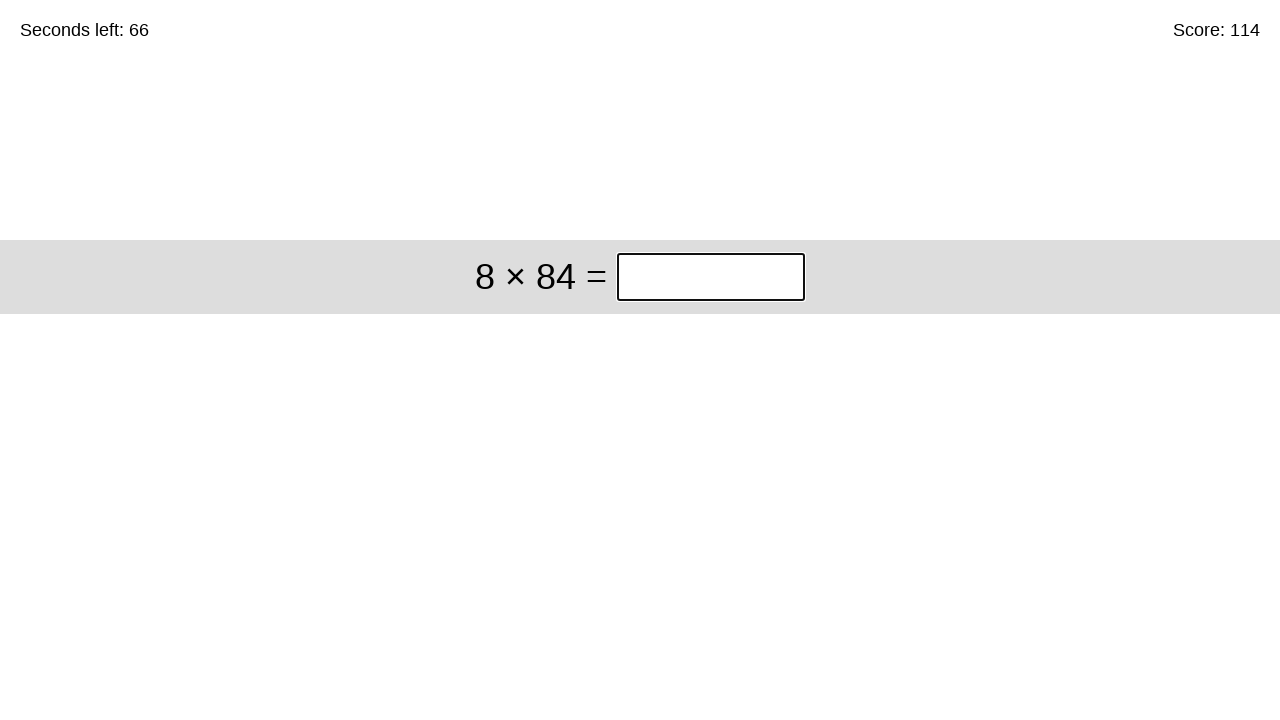

Answer submitted, waiting for next problem (solved 114 so far)
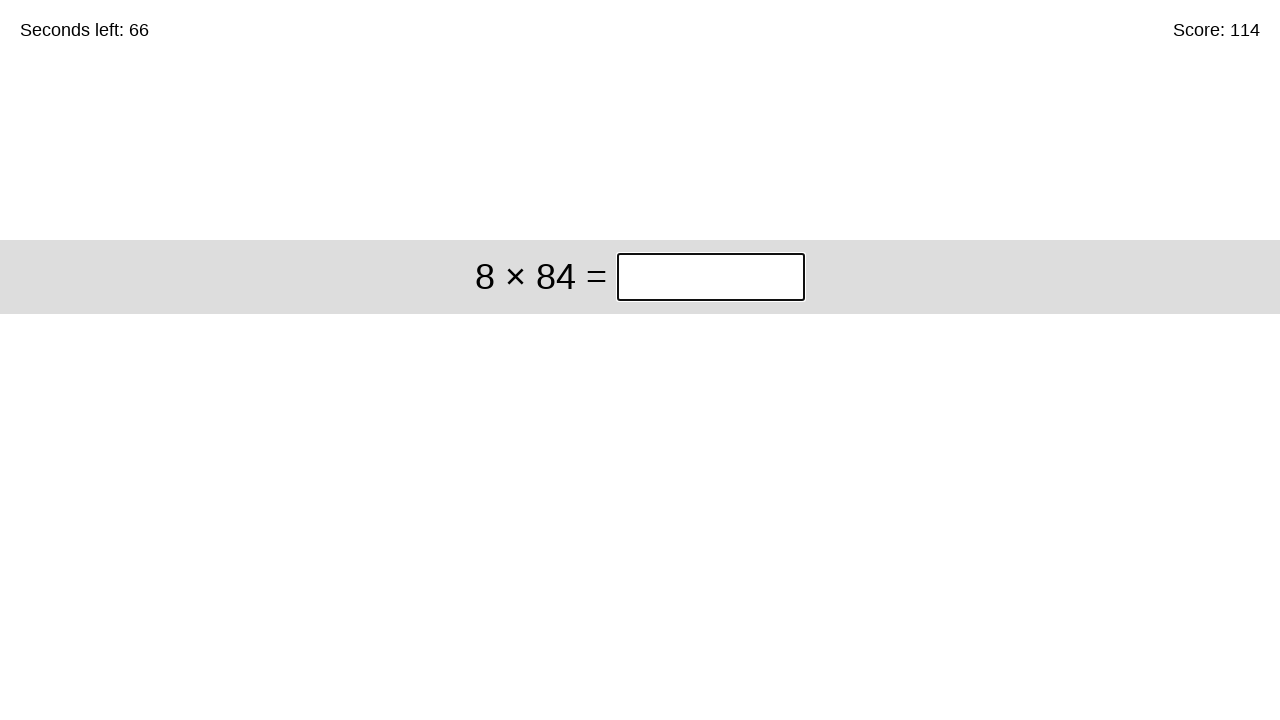

Filled answer field with '672' for problem '8 × 84' on input.answer
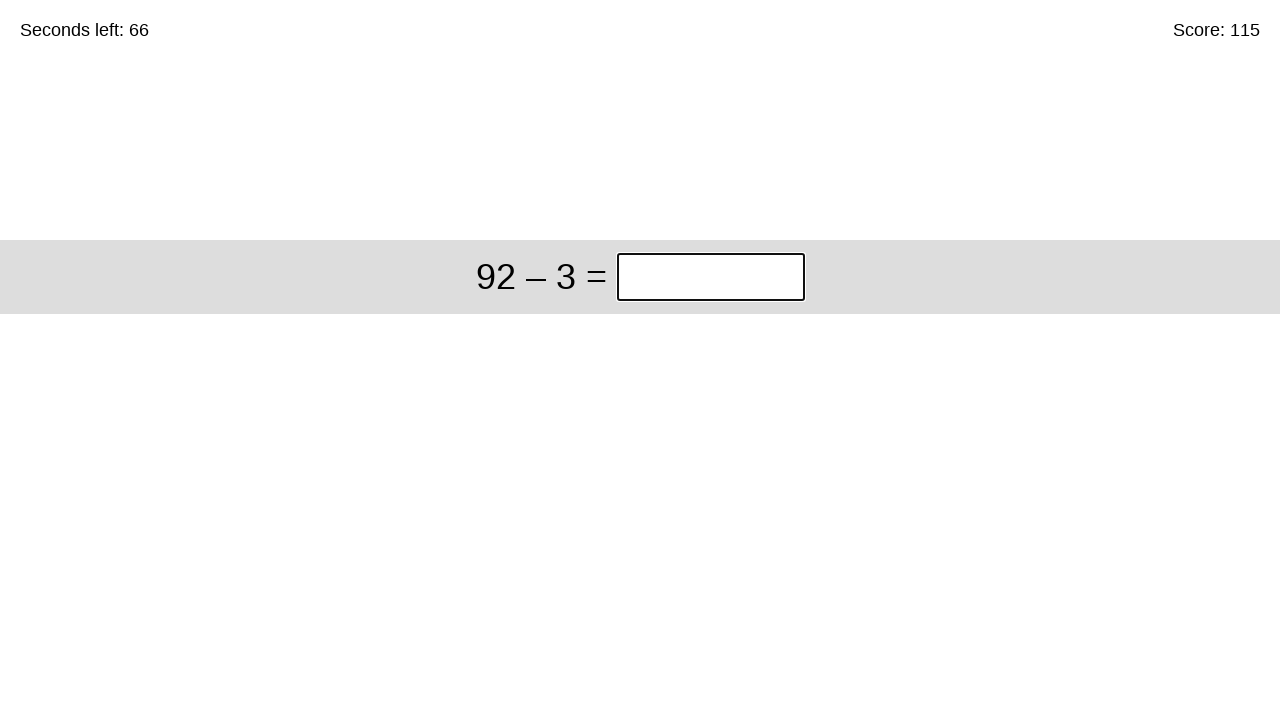

Pressed Enter to submit answer on input.answer
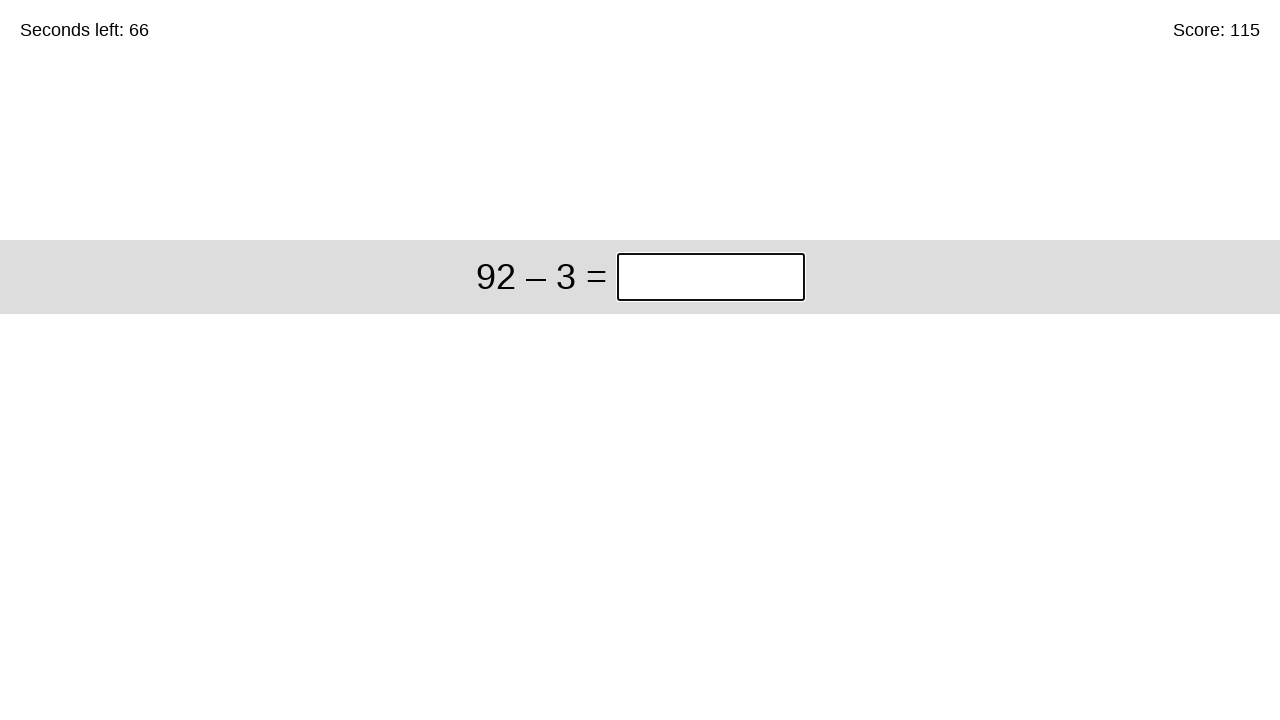

Answer submitted, waiting for next problem (solved 115 so far)
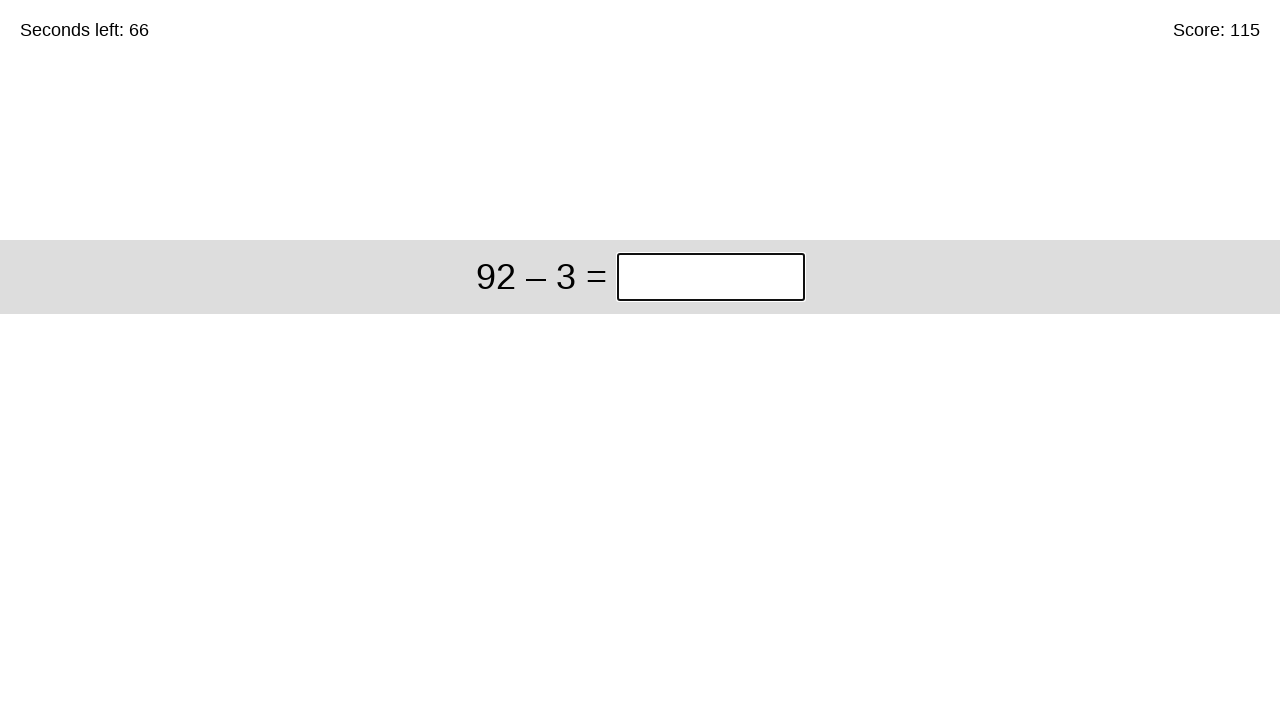

Filled answer field with '89' for problem '92 – 3' on input.answer
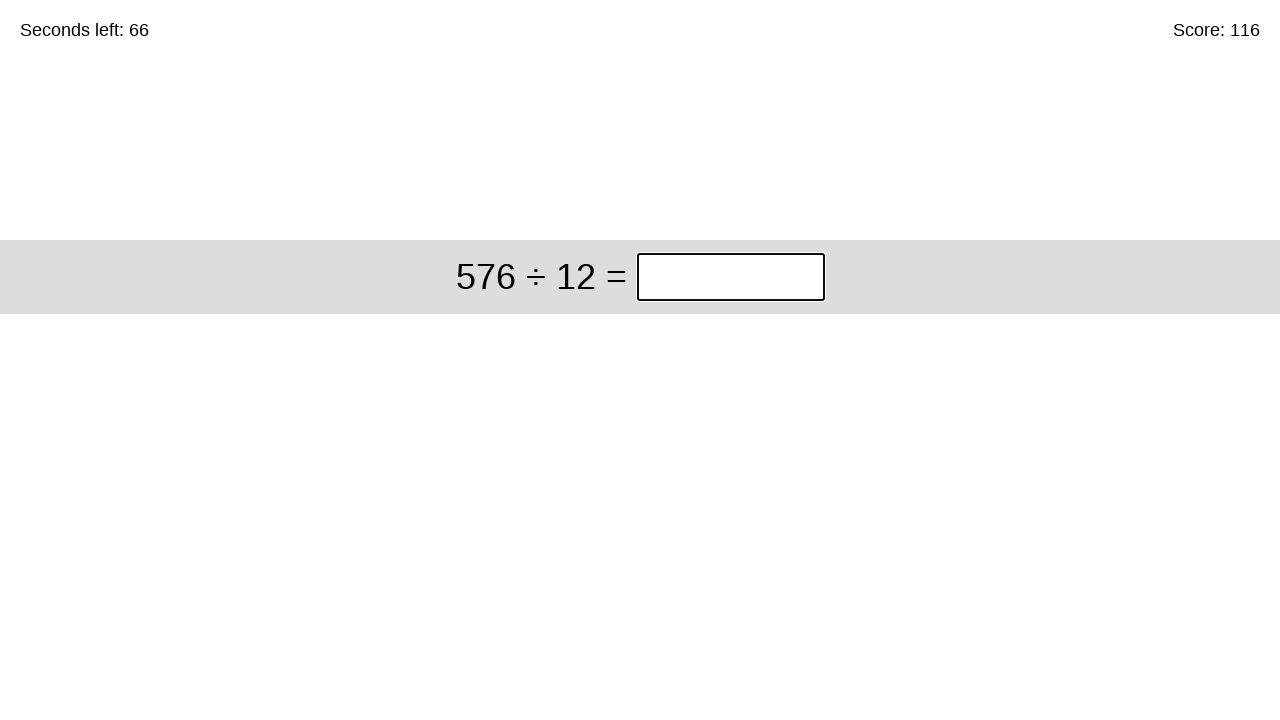

Pressed Enter to submit answer on input.answer
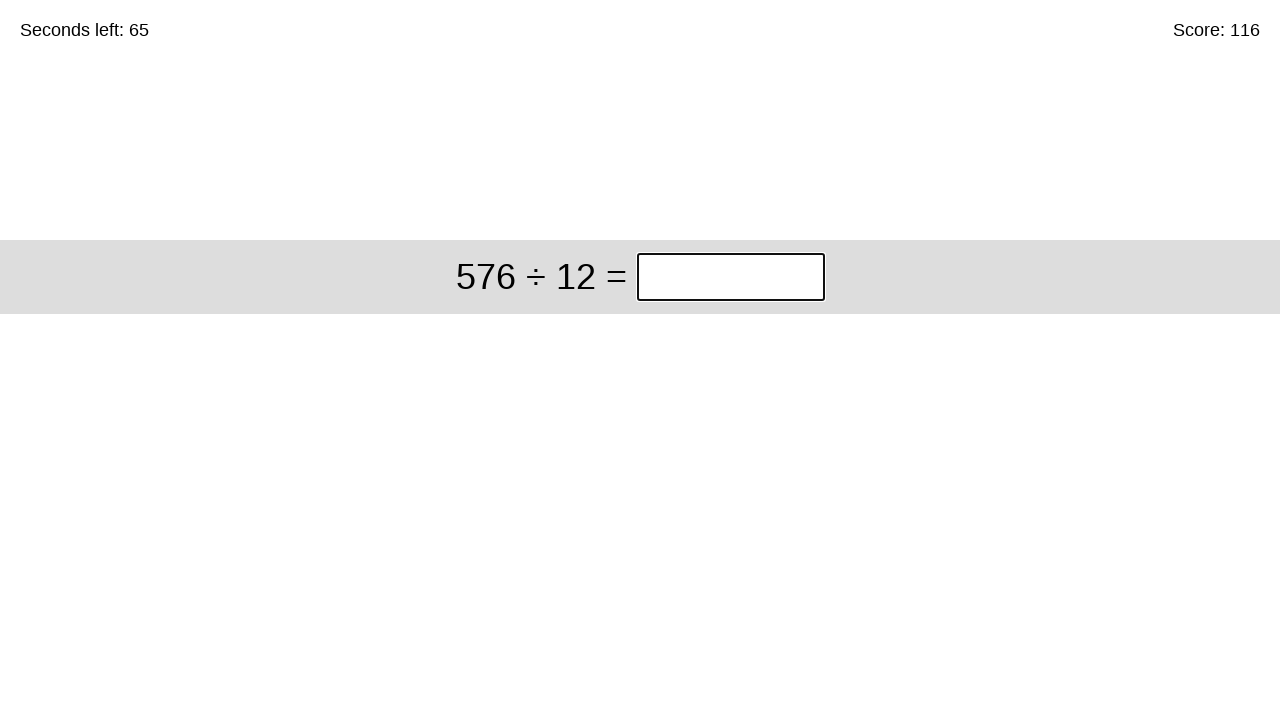

Answer submitted, waiting for next problem (solved 116 so far)
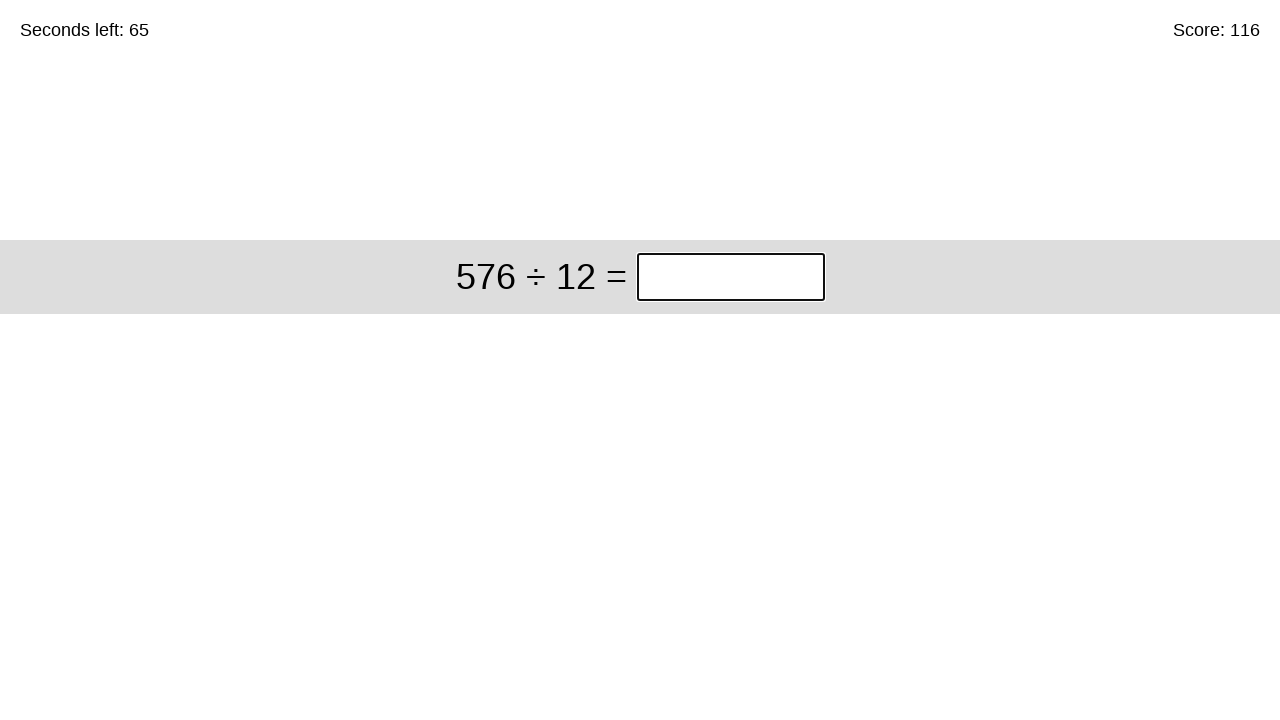

Filled answer field with '48' for problem '576 ÷ 12' on input.answer
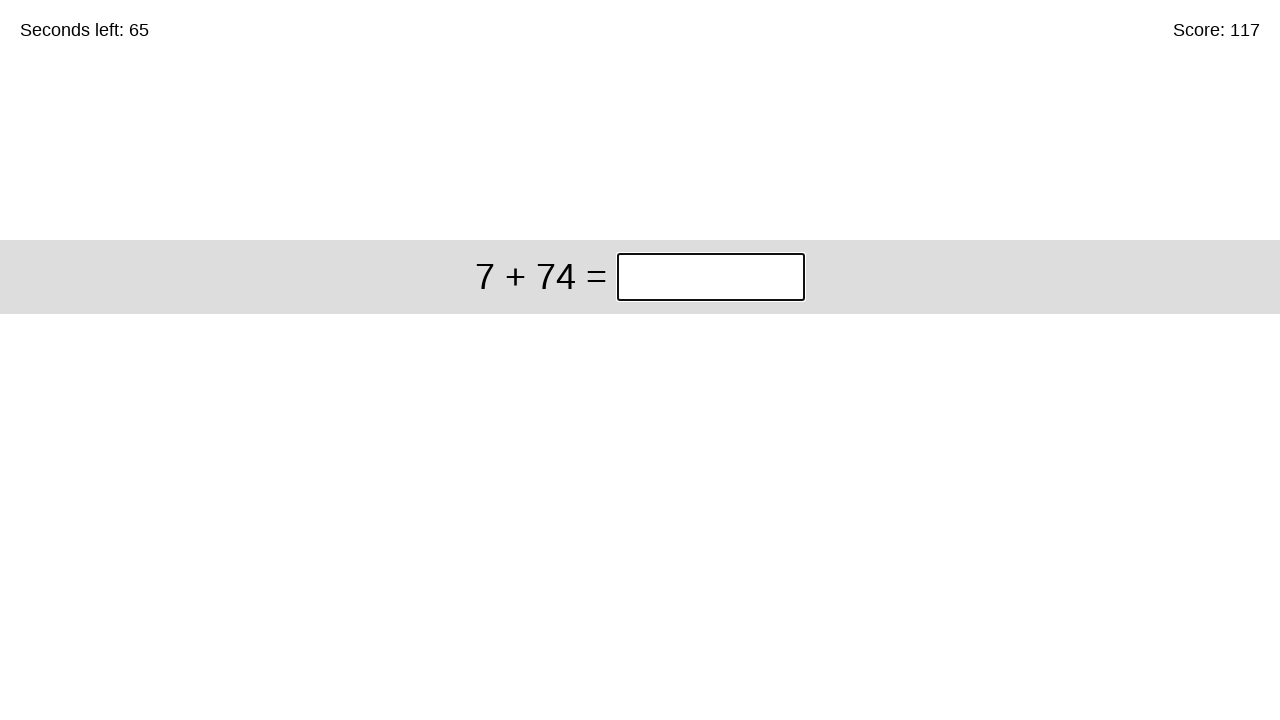

Pressed Enter to submit answer on input.answer
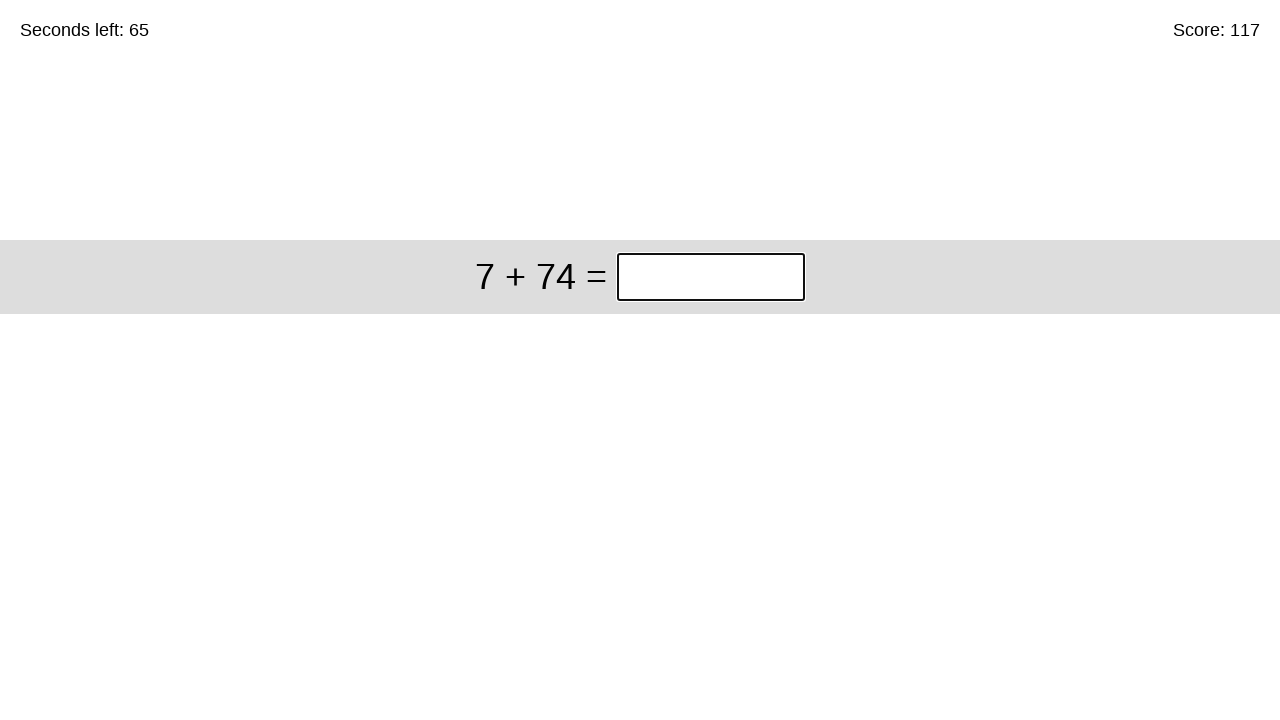

Answer submitted, waiting for next problem (solved 117 so far)
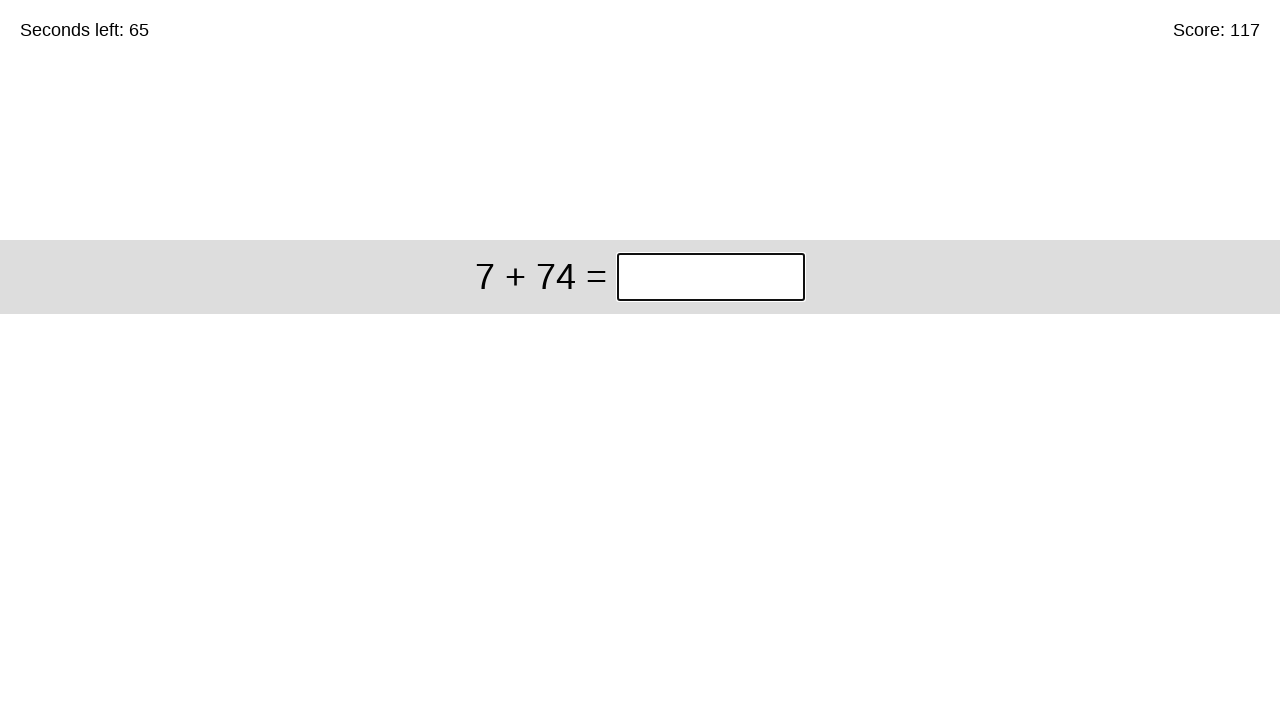

Filled answer field with '81' for problem '7 + 74' on input.answer
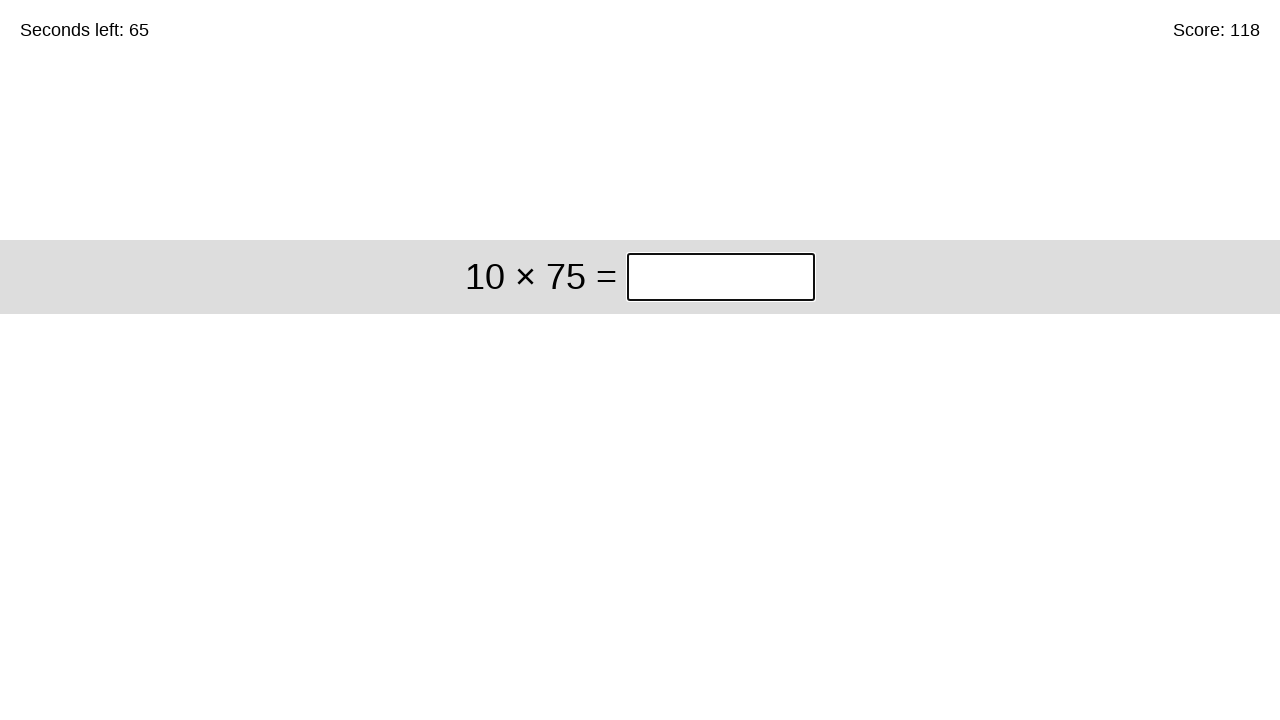

Pressed Enter to submit answer on input.answer
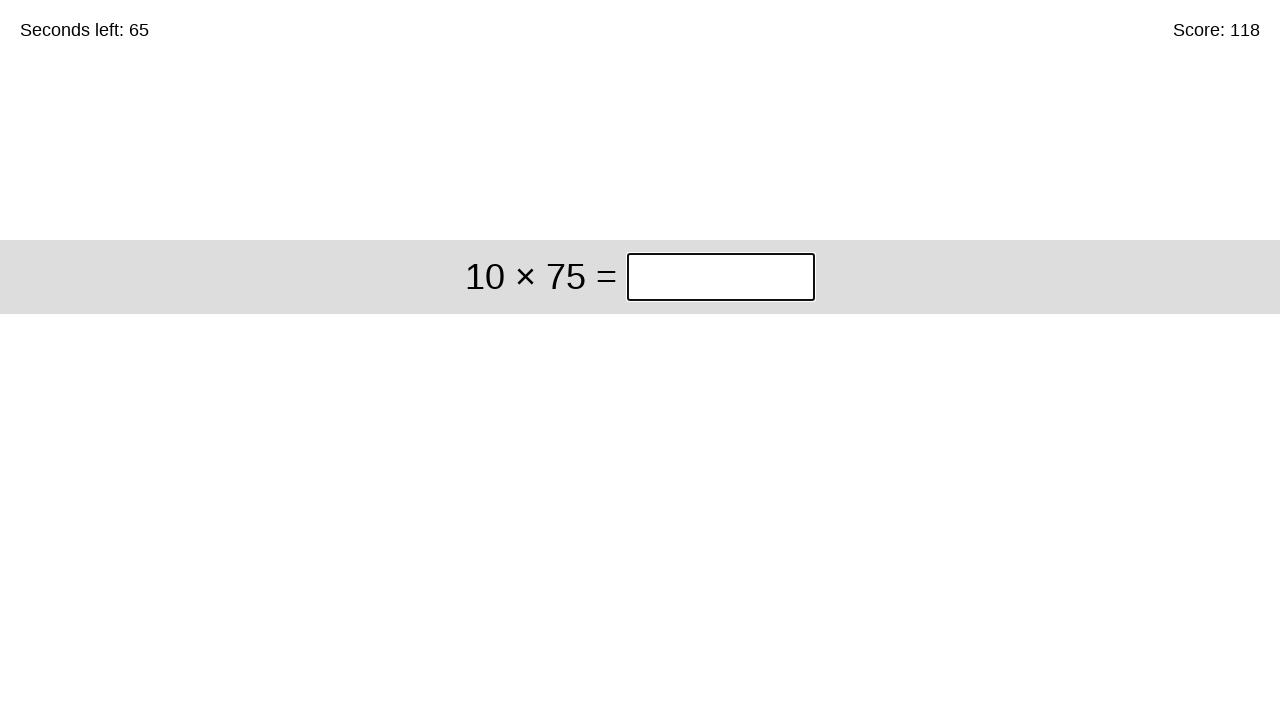

Answer submitted, waiting for next problem (solved 118 so far)
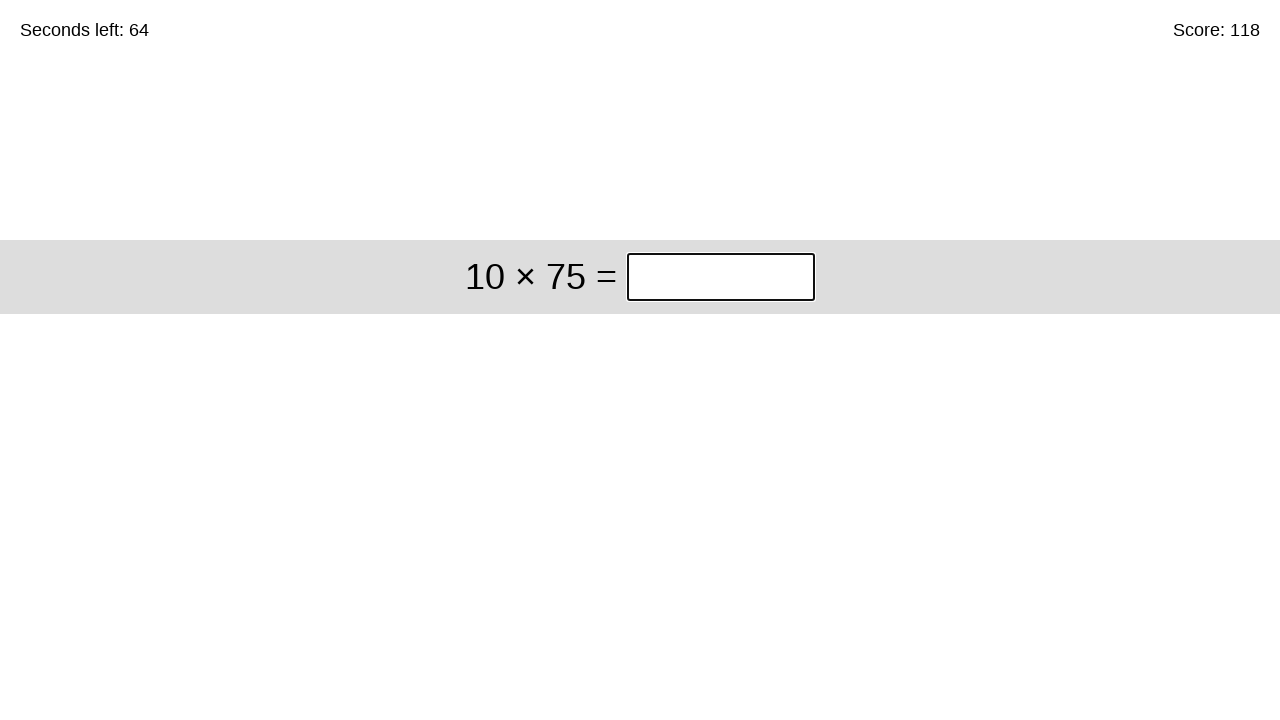

Filled answer field with '750' for problem '10 × 75' on input.answer
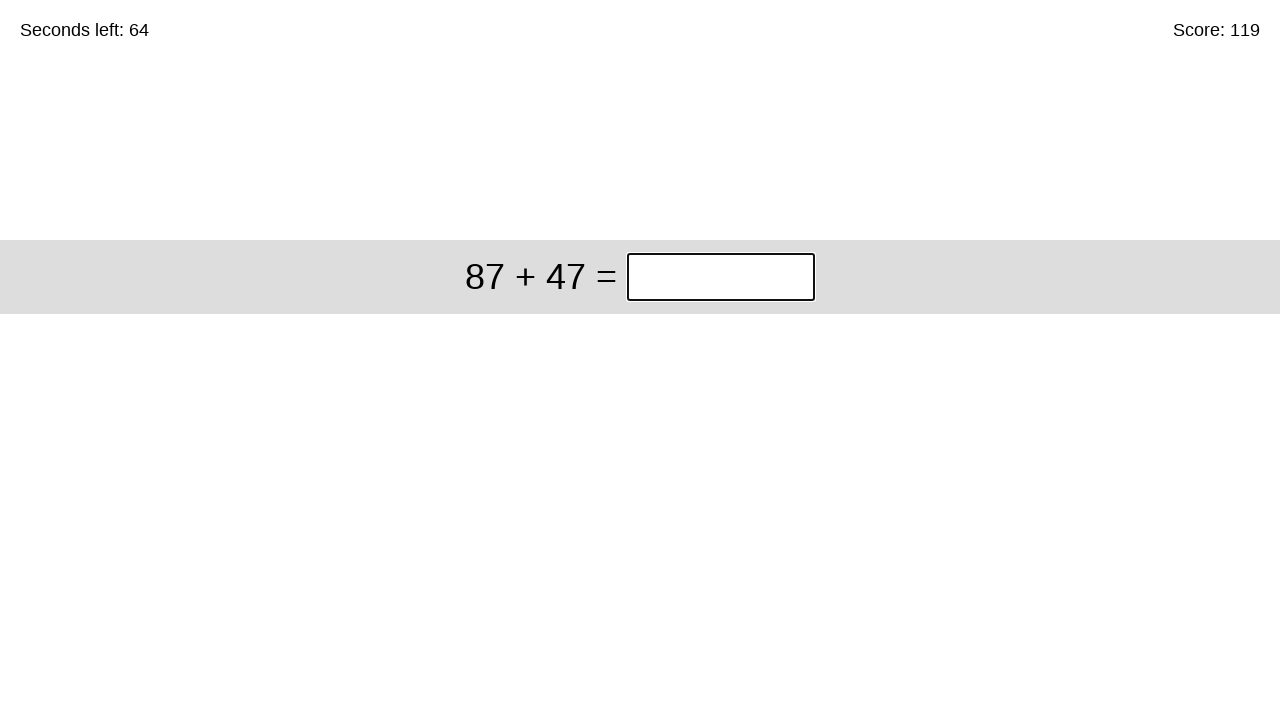

Pressed Enter to submit answer on input.answer
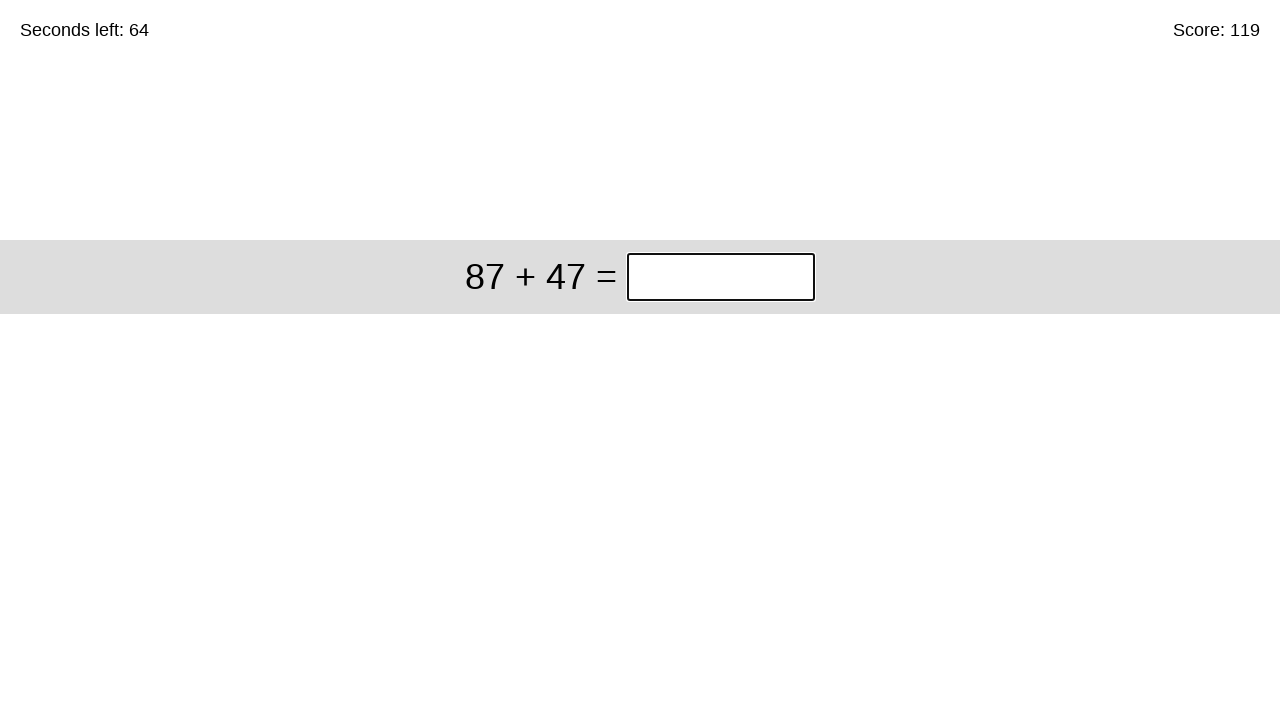

Answer submitted, waiting for next problem (solved 119 so far)
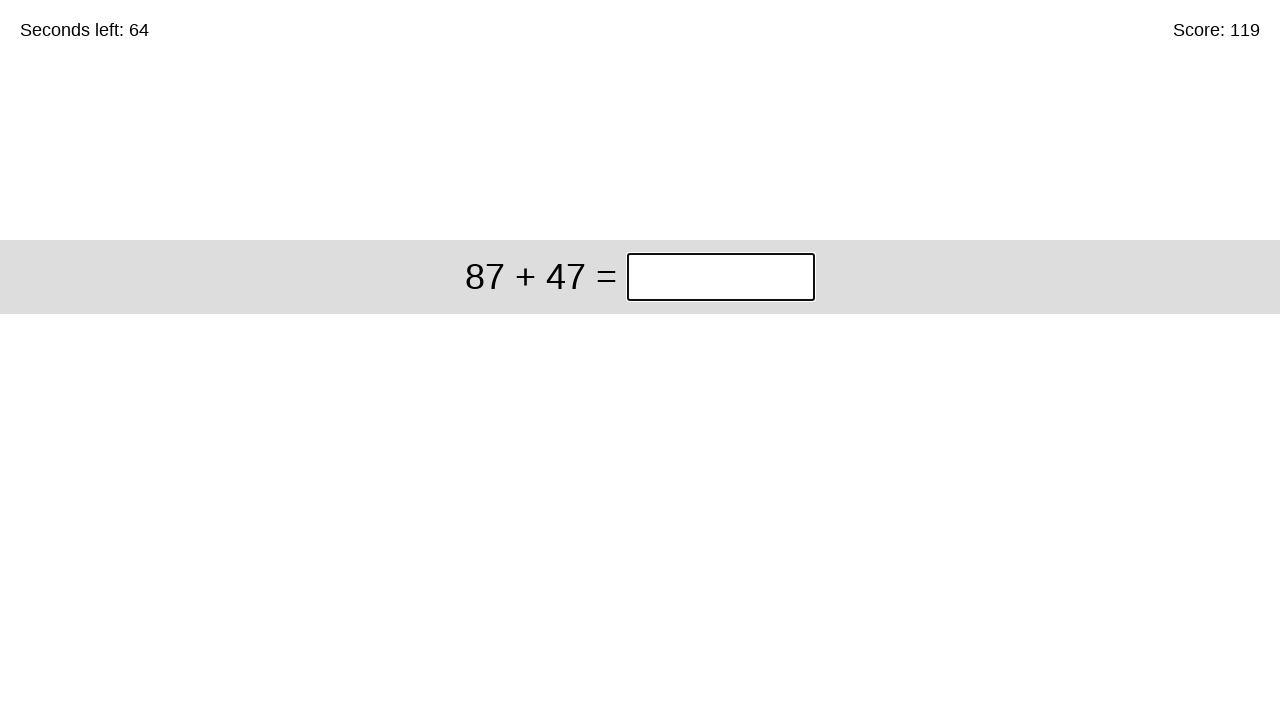

Filled answer field with '134' for problem '87 + 47' on input.answer
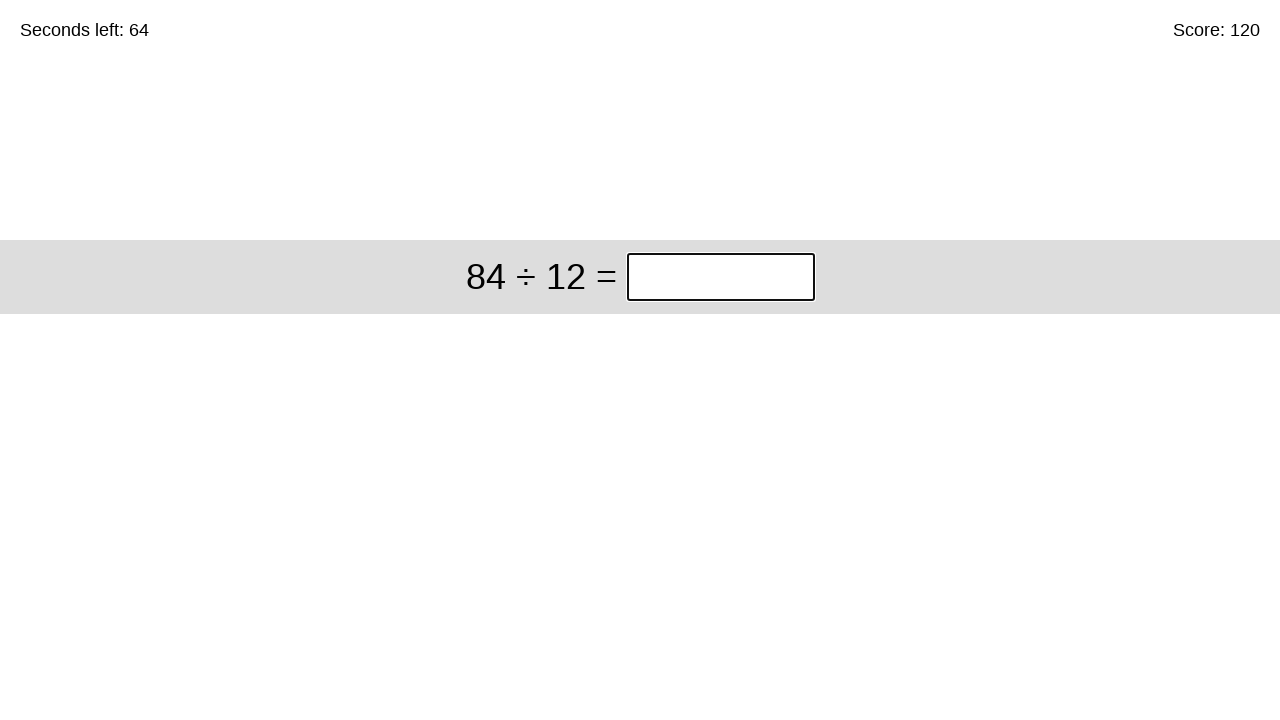

Pressed Enter to submit answer on input.answer
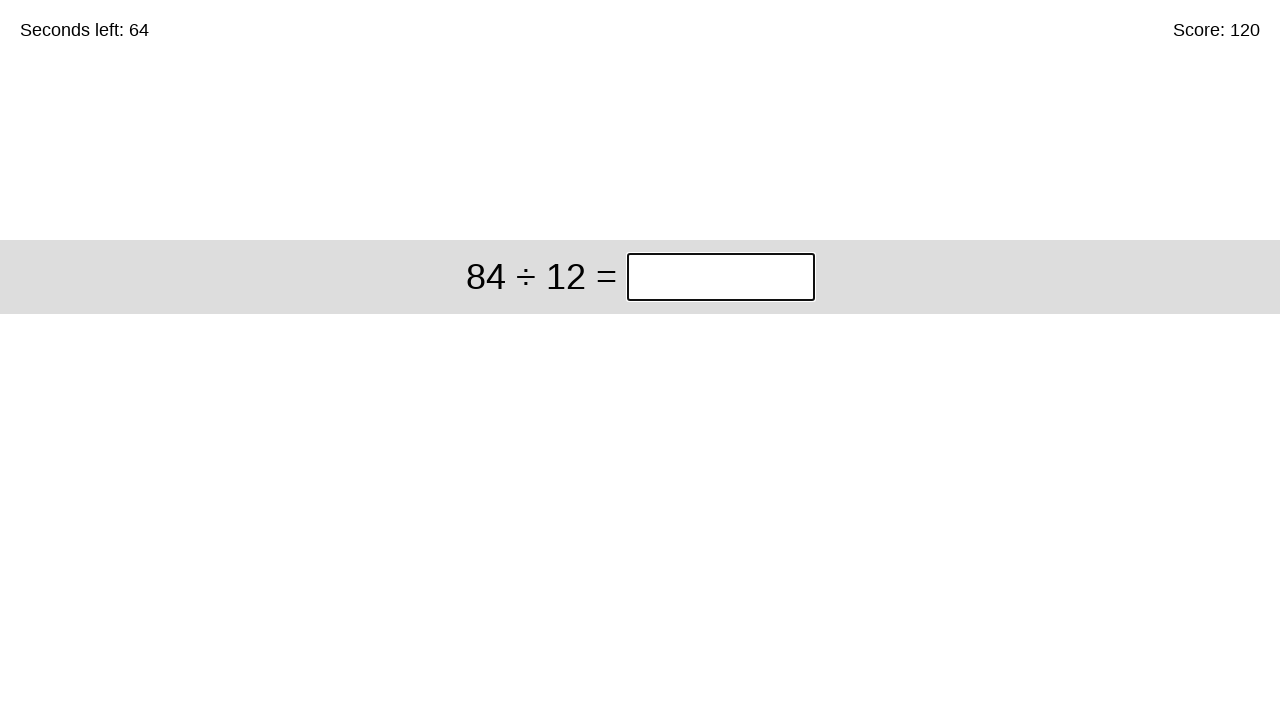

Answer submitted, waiting for next problem (solved 120 so far)
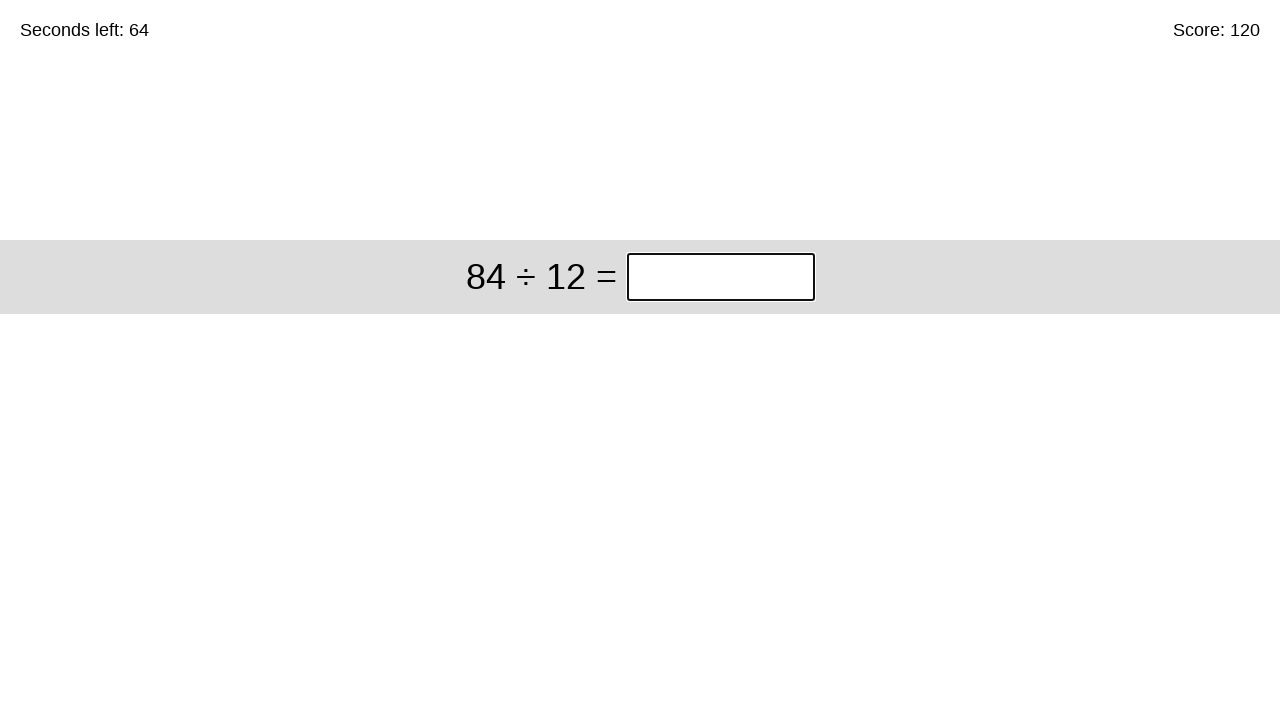

Filled answer field with '7' for problem '84 ÷ 12' on input.answer
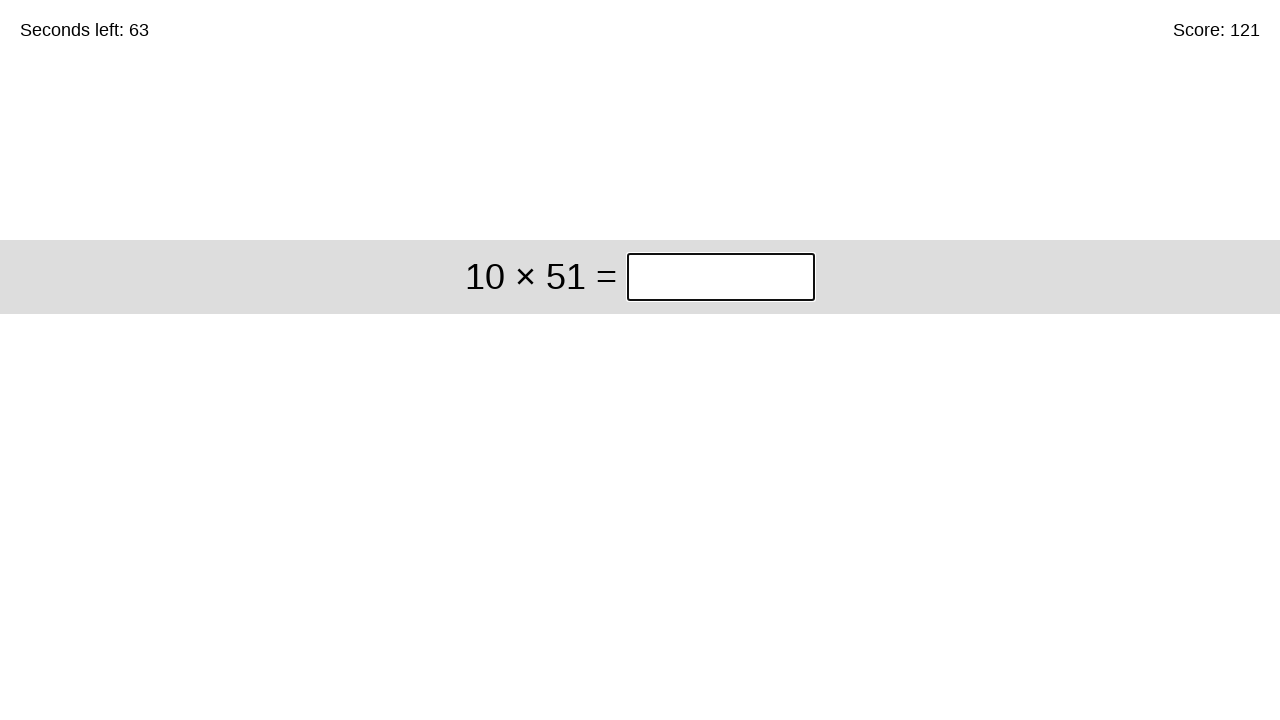

Pressed Enter to submit answer on input.answer
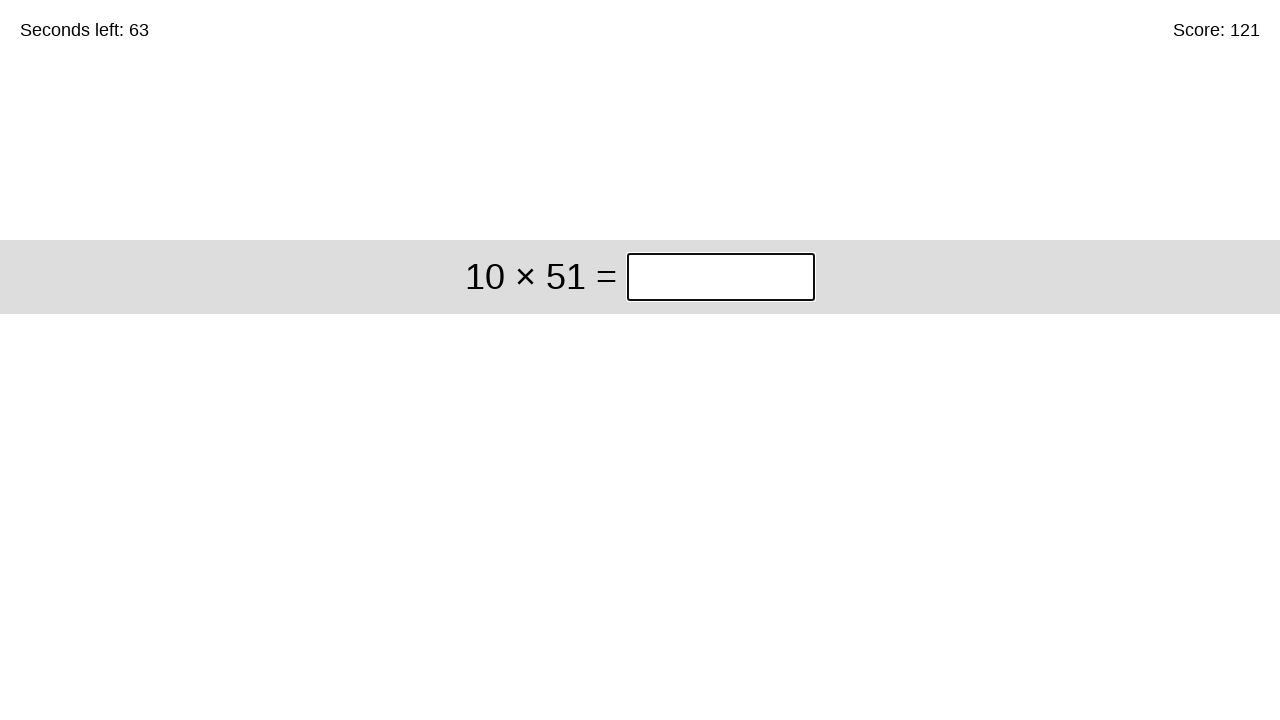

Answer submitted, waiting for next problem (solved 121 so far)
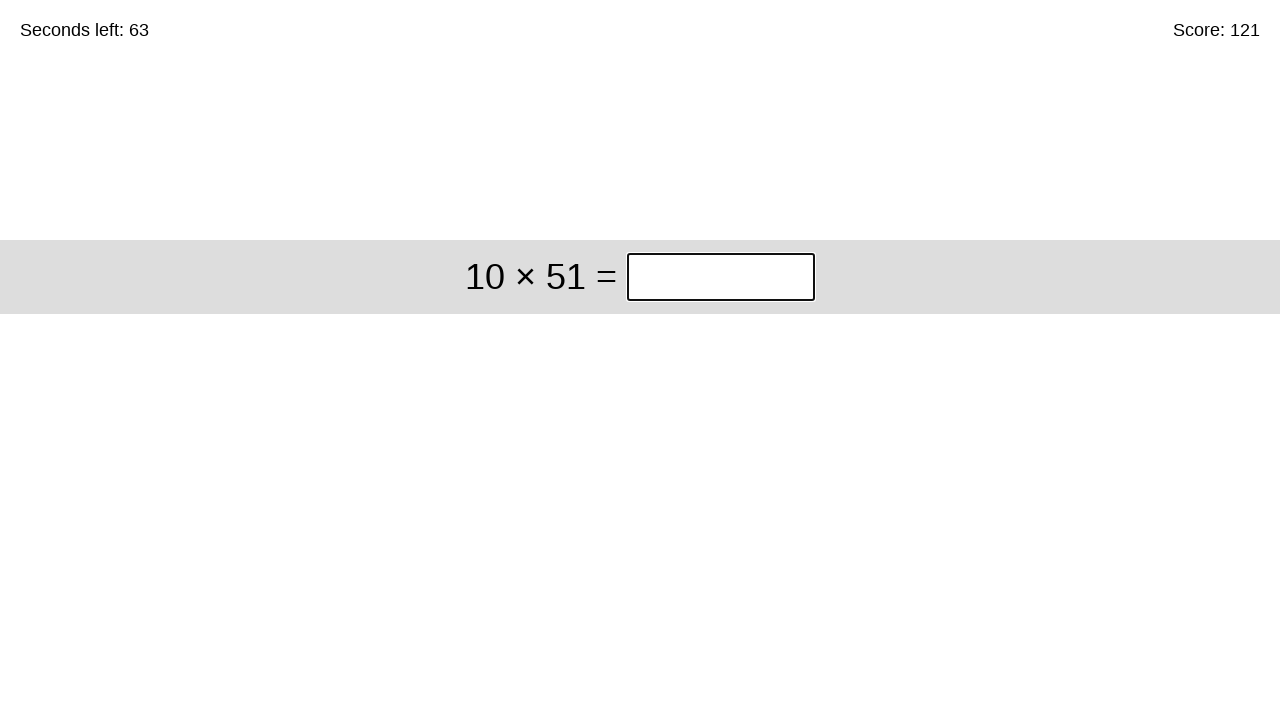

Filled answer field with '510' for problem '10 × 51' on input.answer
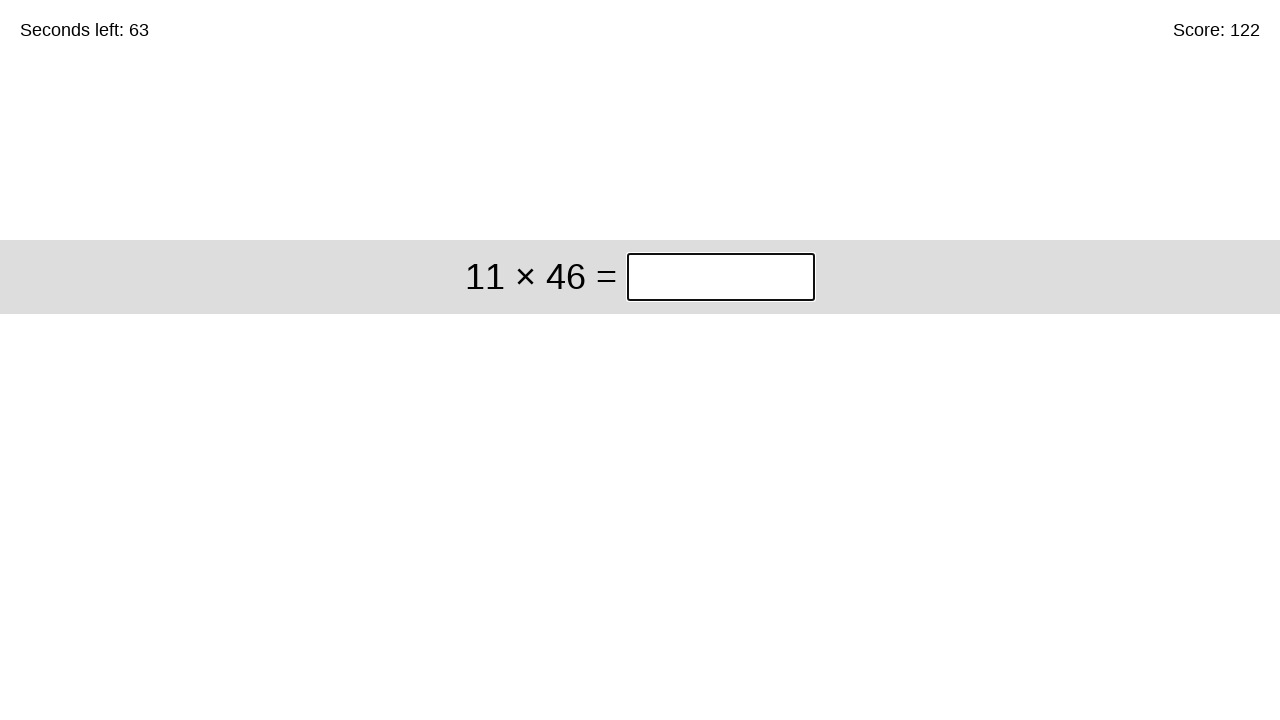

Pressed Enter to submit answer on input.answer
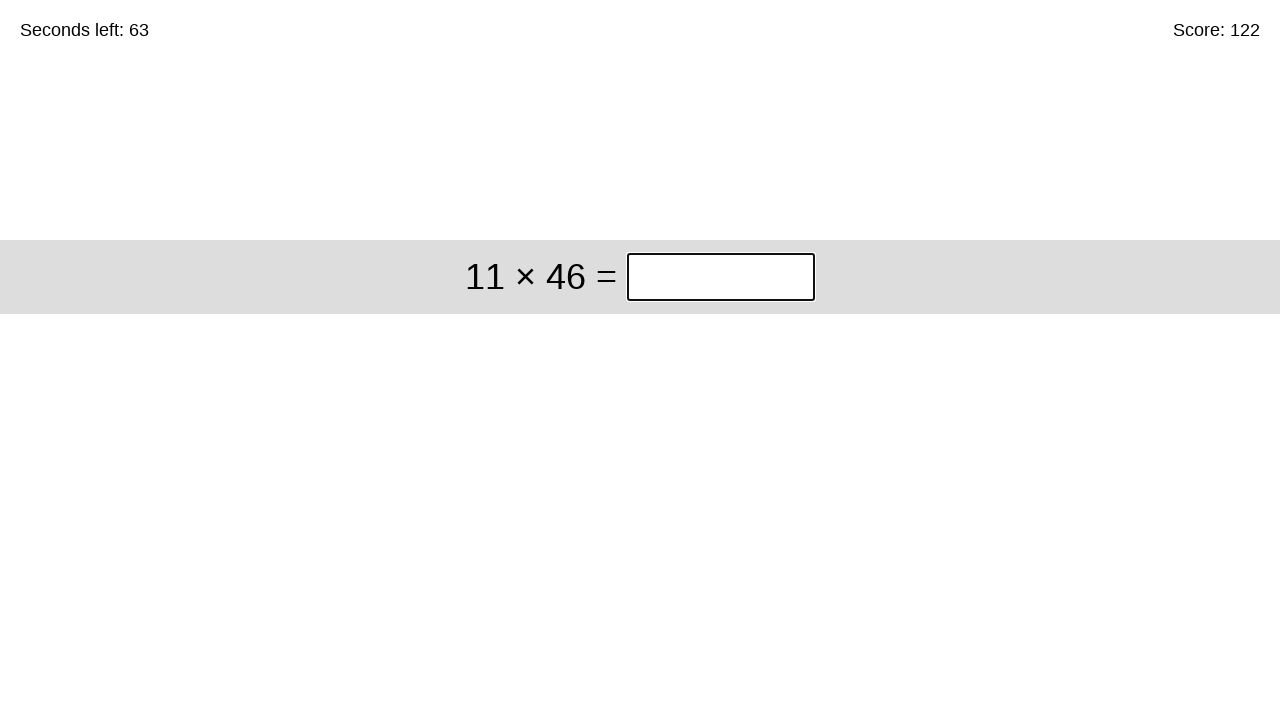

Answer submitted, waiting for next problem (solved 122 so far)
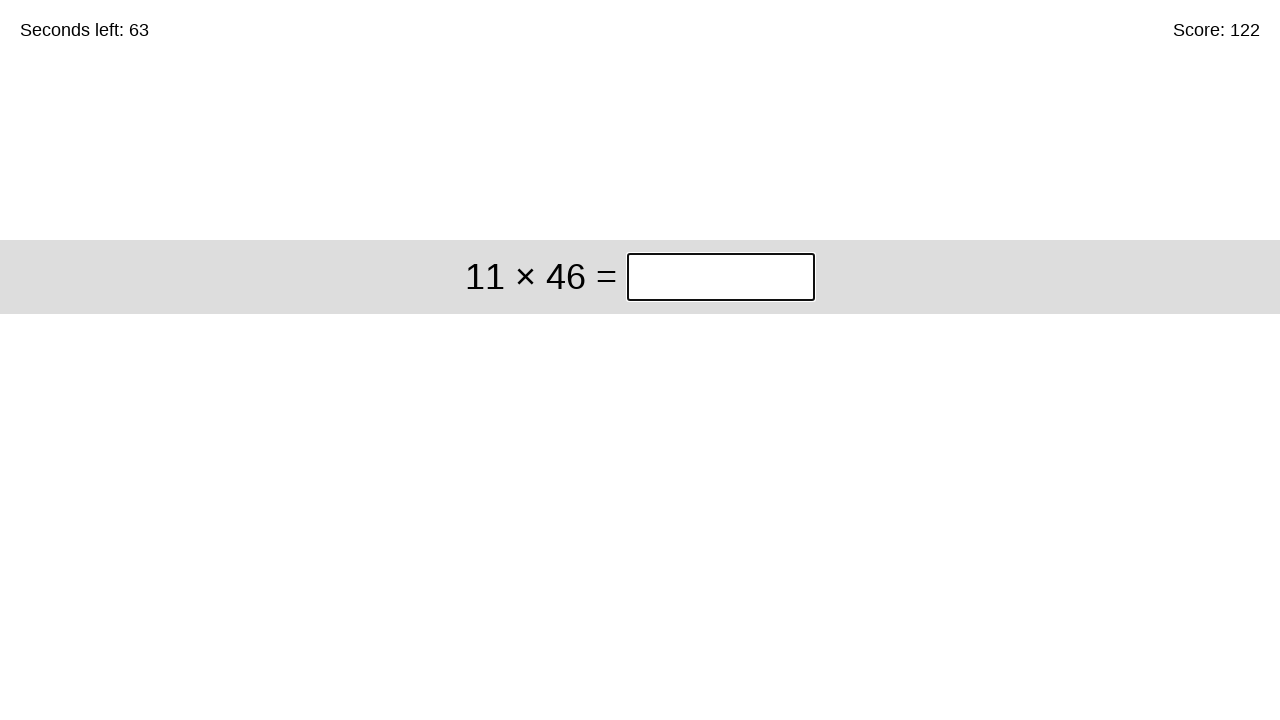

Filled answer field with '506' for problem '11 × 46' on input.answer
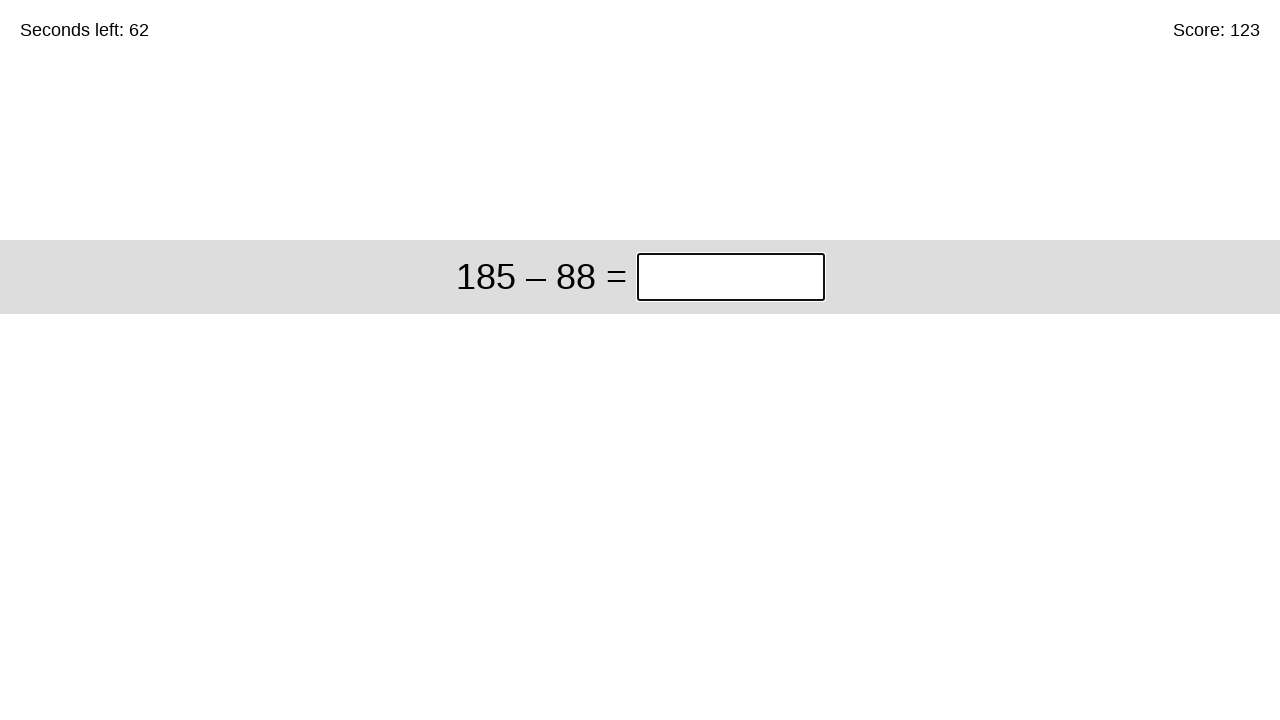

Pressed Enter to submit answer on input.answer
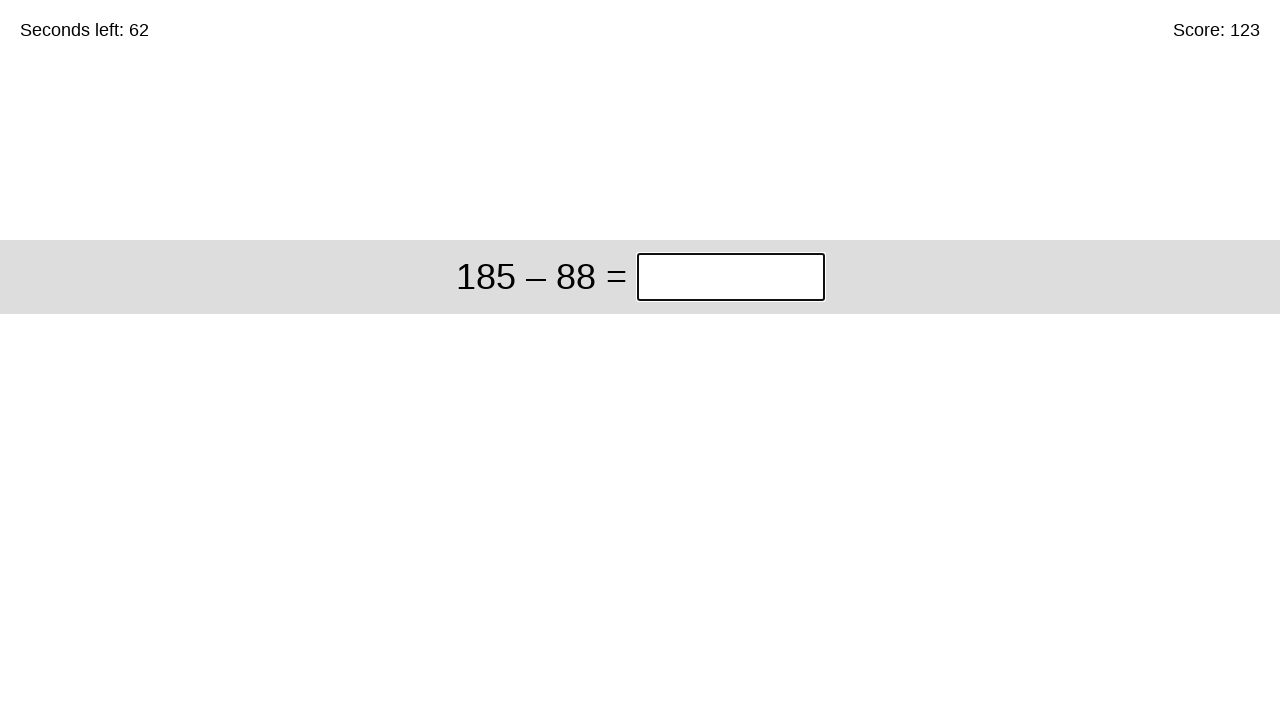

Answer submitted, waiting for next problem (solved 123 so far)
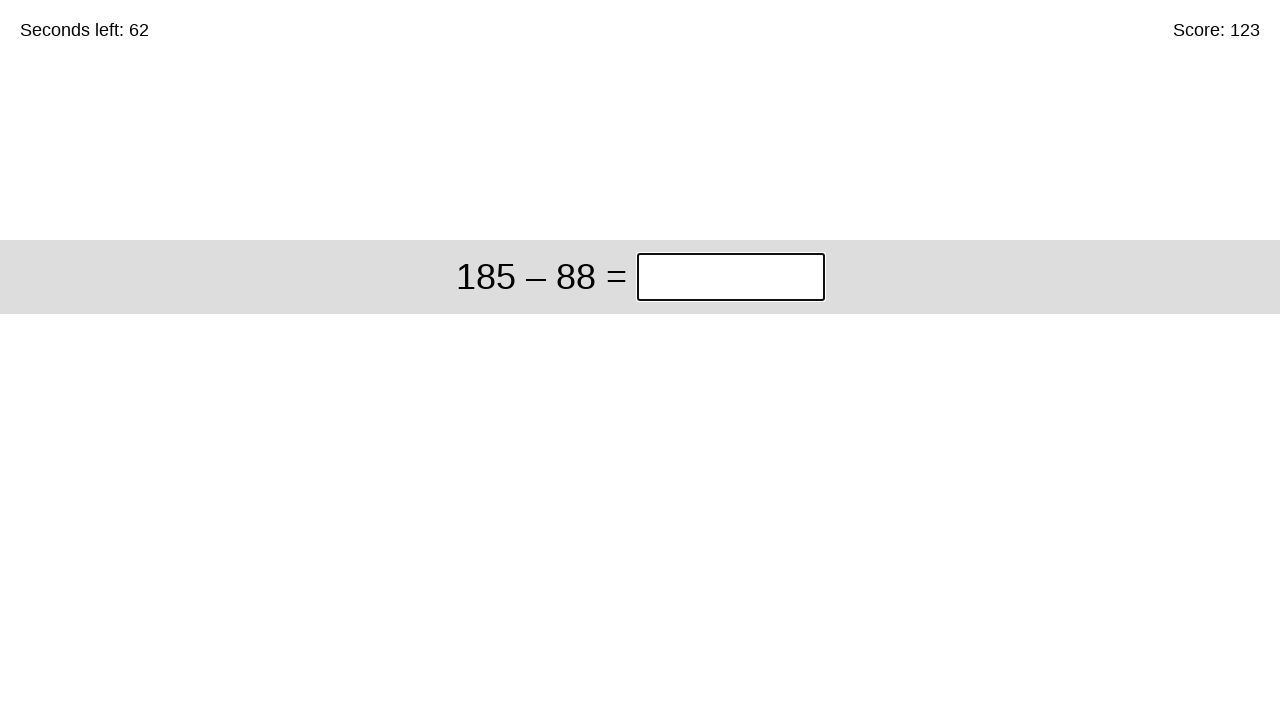

Filled answer field with '97' for problem '185 – 88' on input.answer
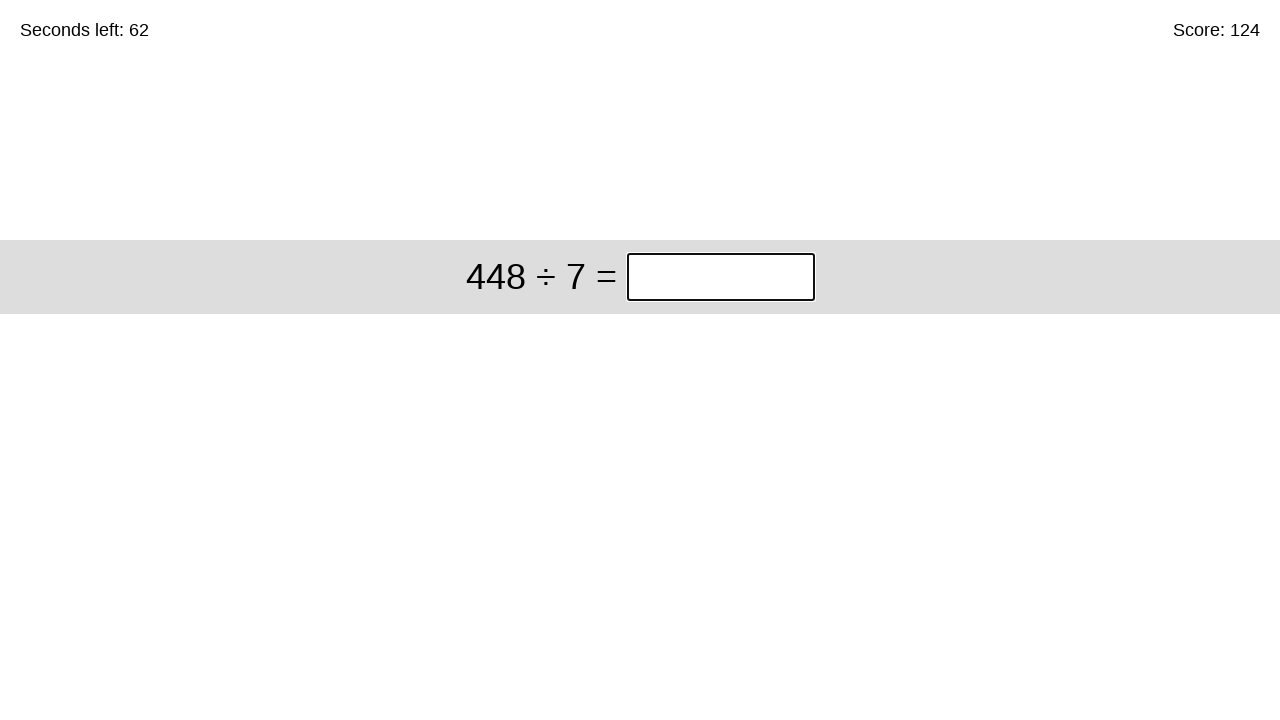

Pressed Enter to submit answer on input.answer
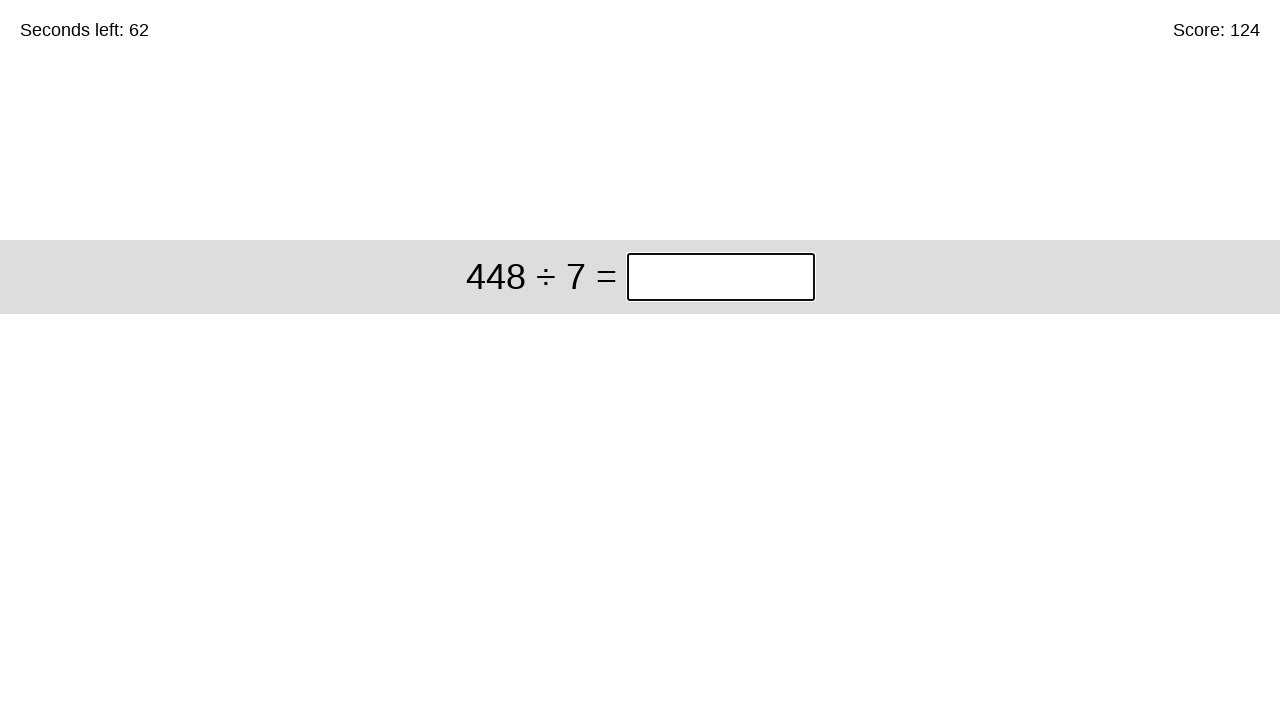

Answer submitted, waiting for next problem (solved 124 so far)
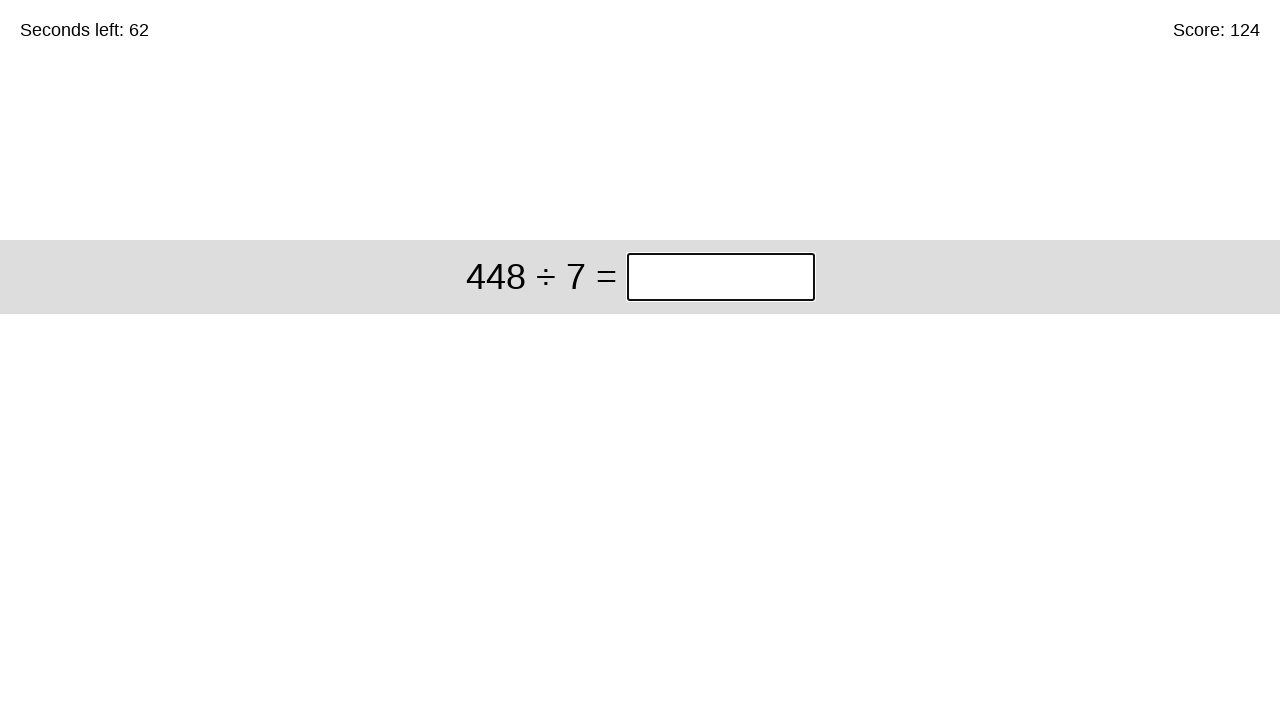

Filled answer field with '64' for problem '448 ÷ 7' on input.answer
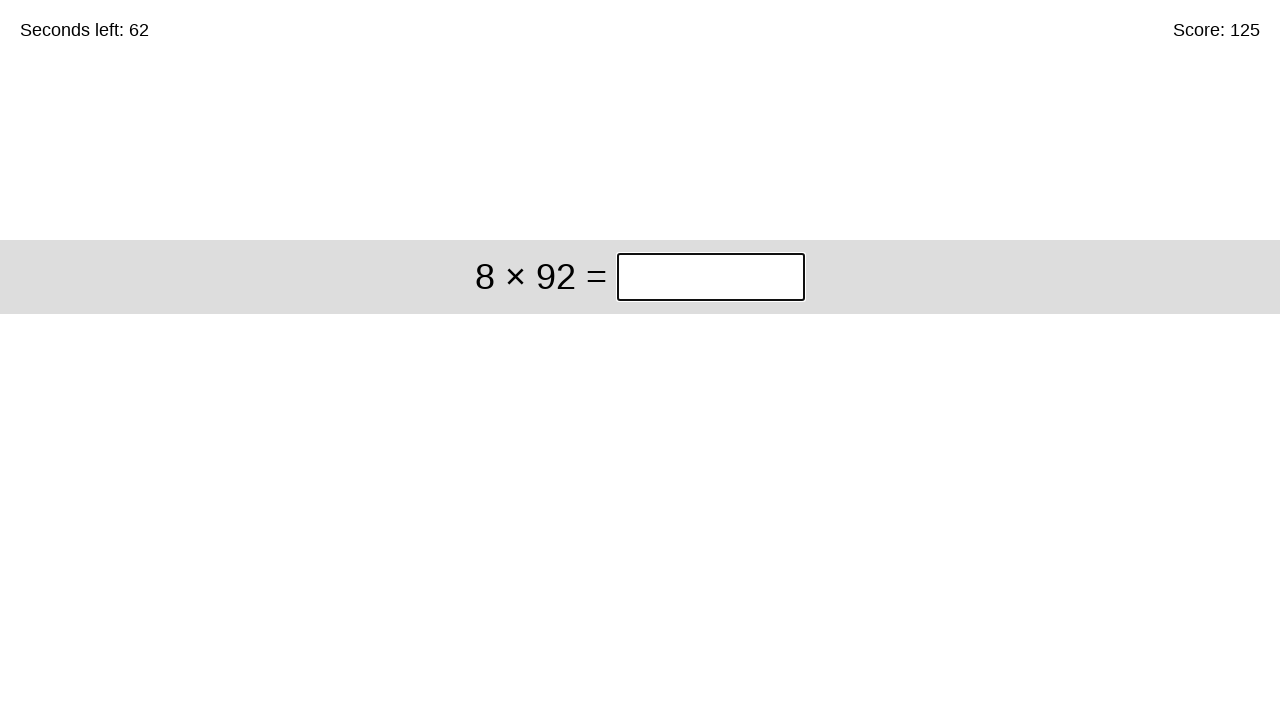

Pressed Enter to submit answer on input.answer
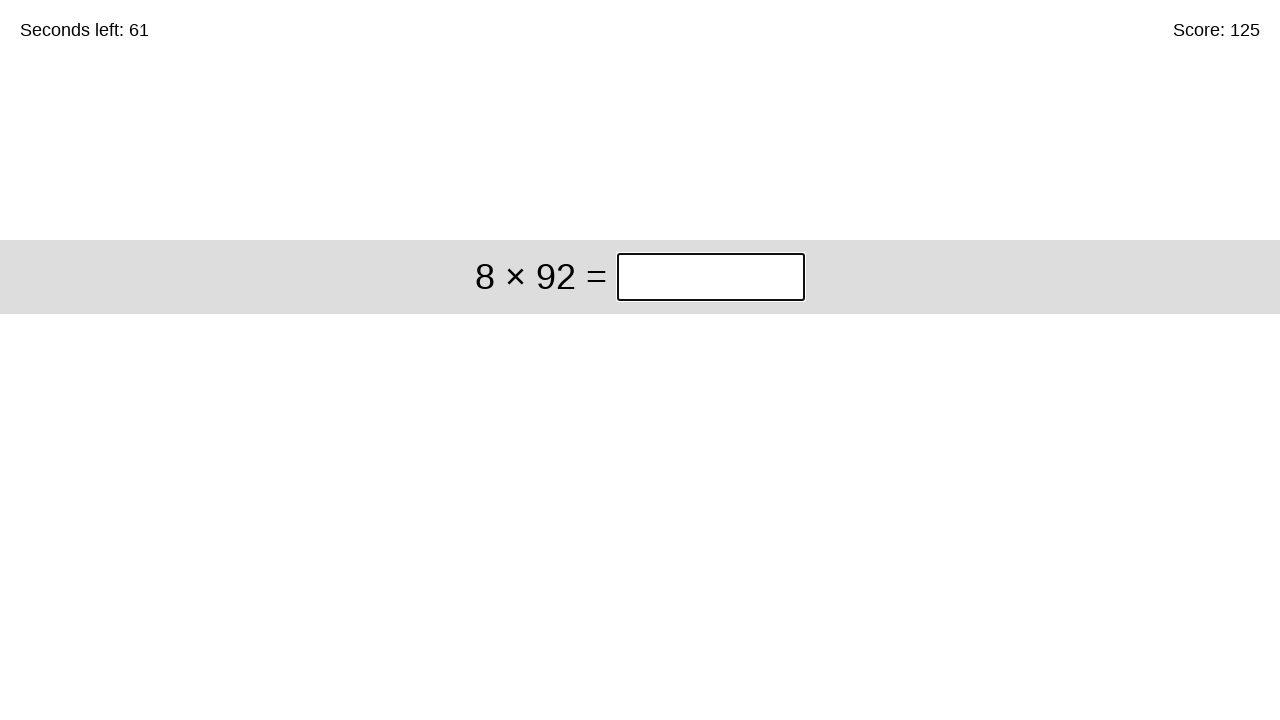

Answer submitted, waiting for next problem (solved 125 so far)
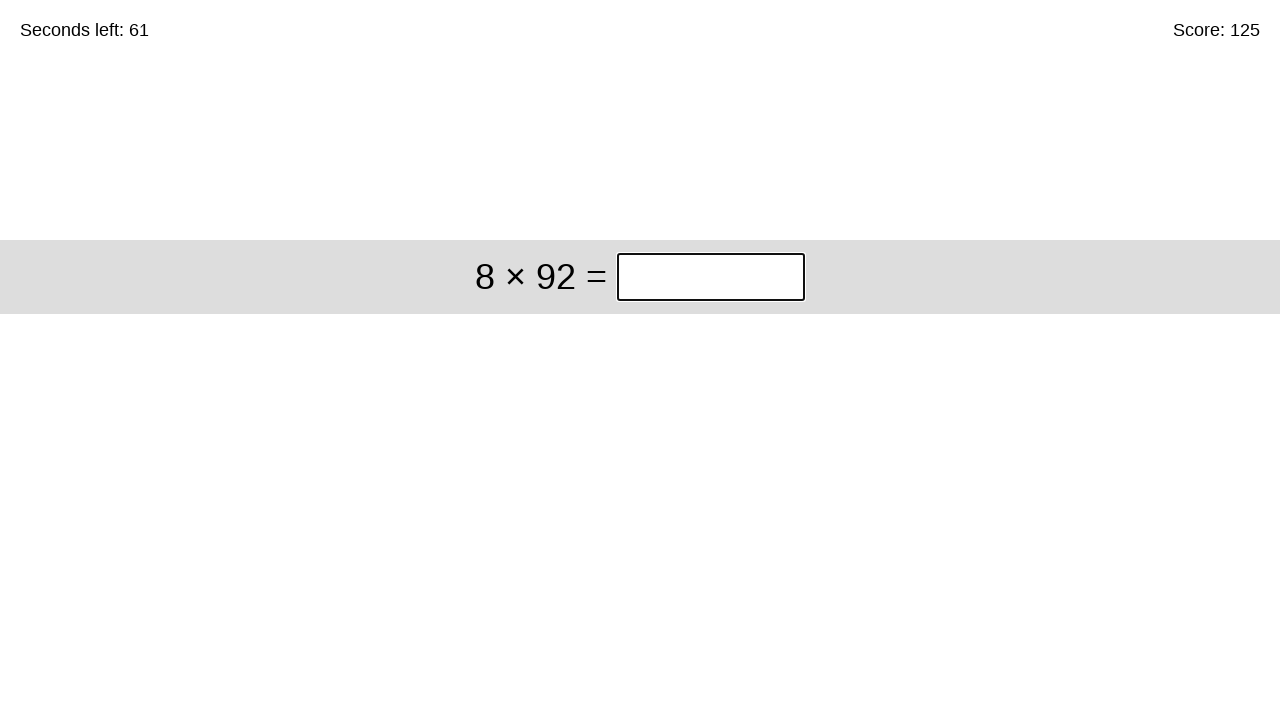

Filled answer field with '736' for problem '8 × 92' on input.answer
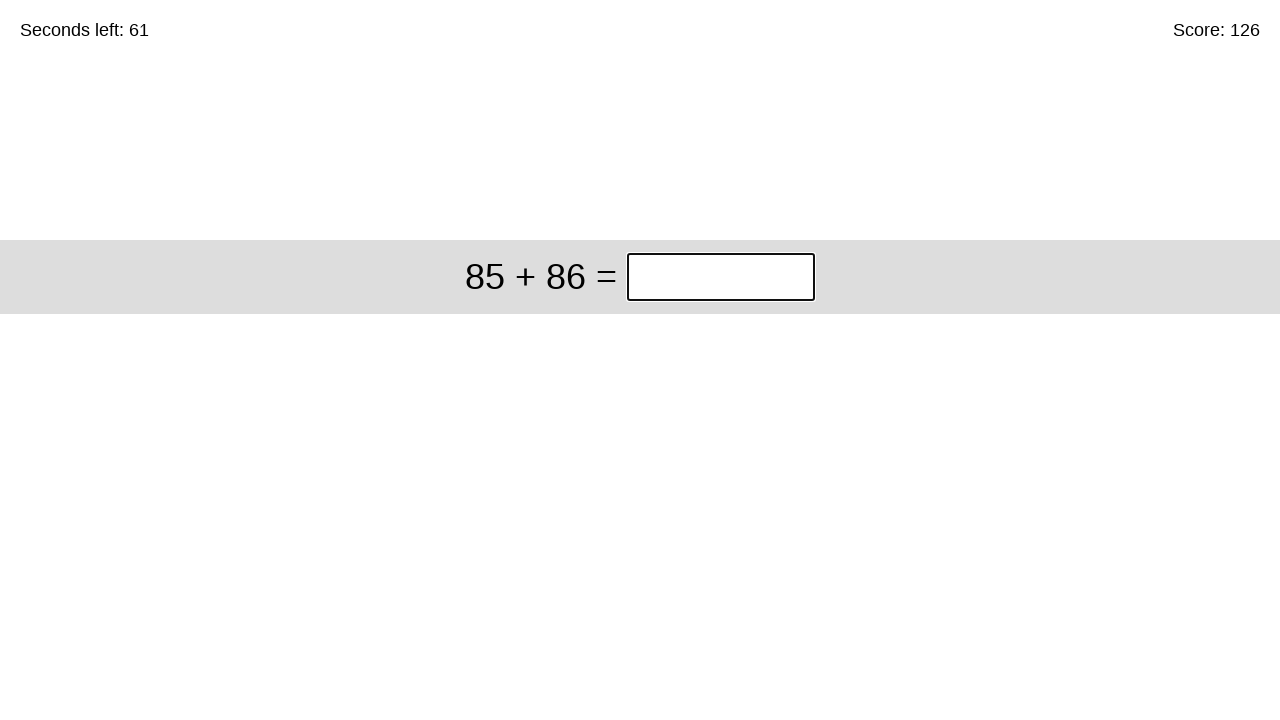

Pressed Enter to submit answer on input.answer
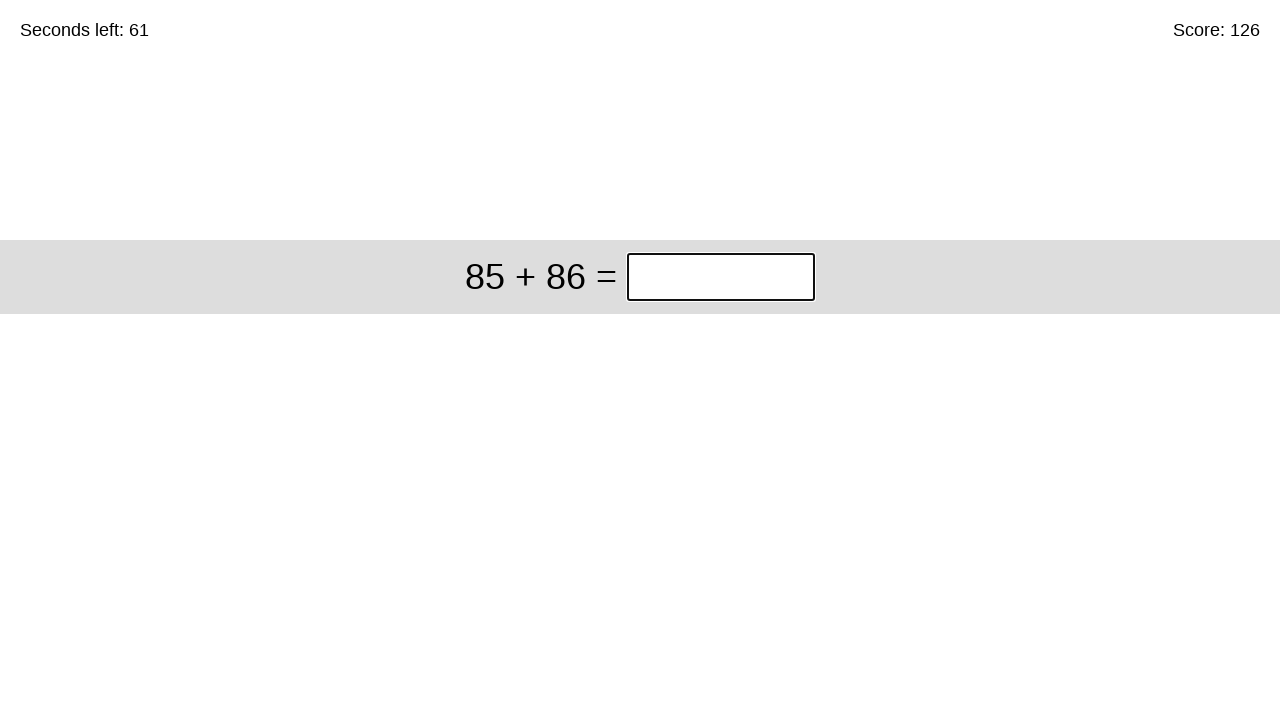

Answer submitted, waiting for next problem (solved 126 so far)
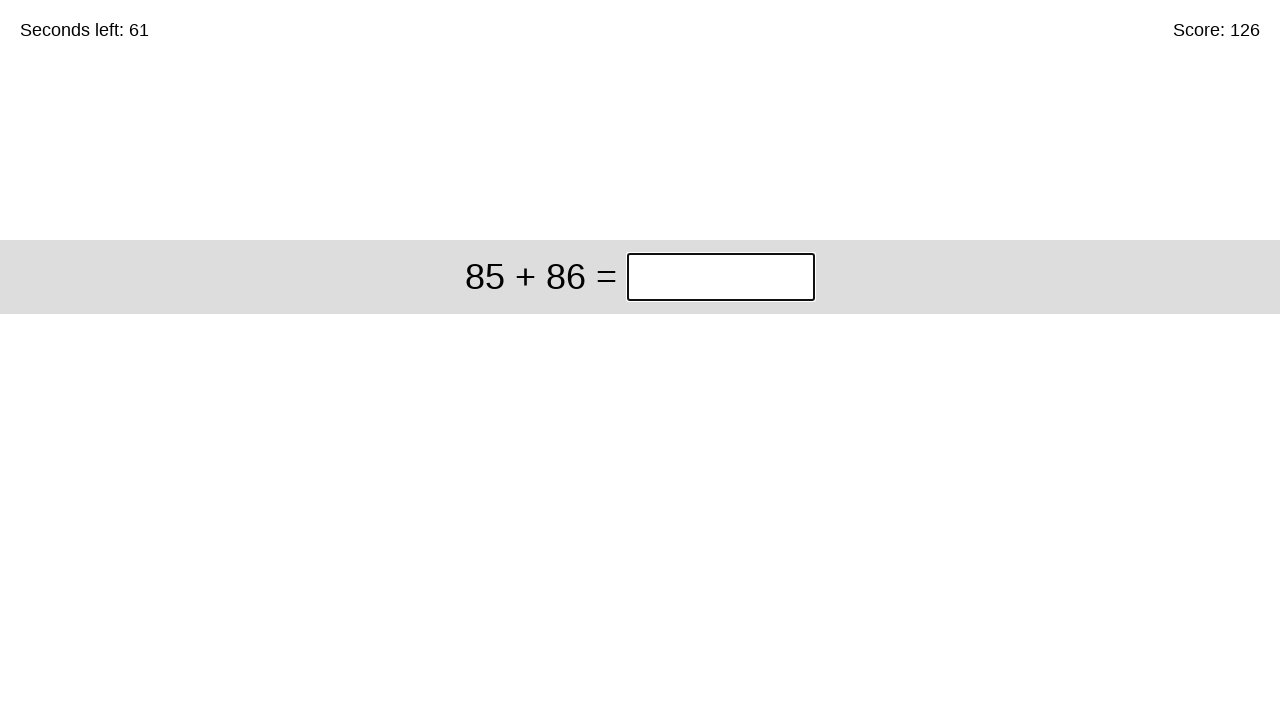

Filled answer field with '171' for problem '85 + 86' on input.answer
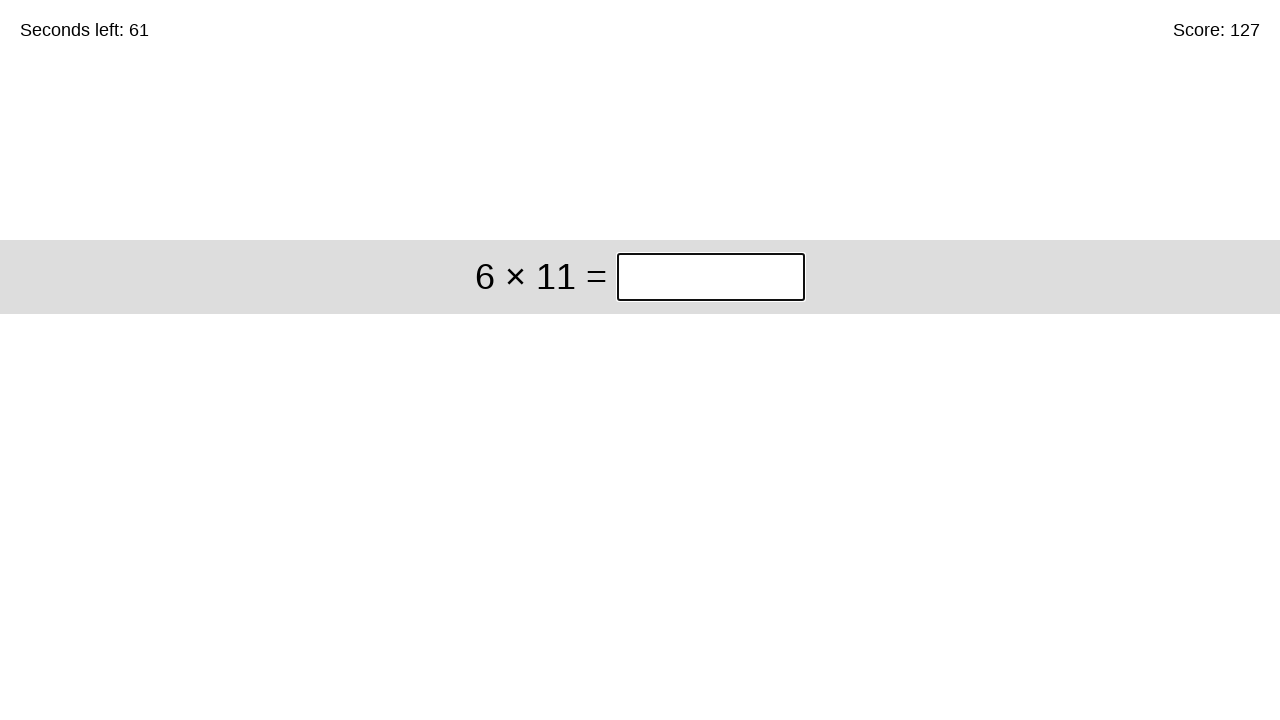

Pressed Enter to submit answer on input.answer
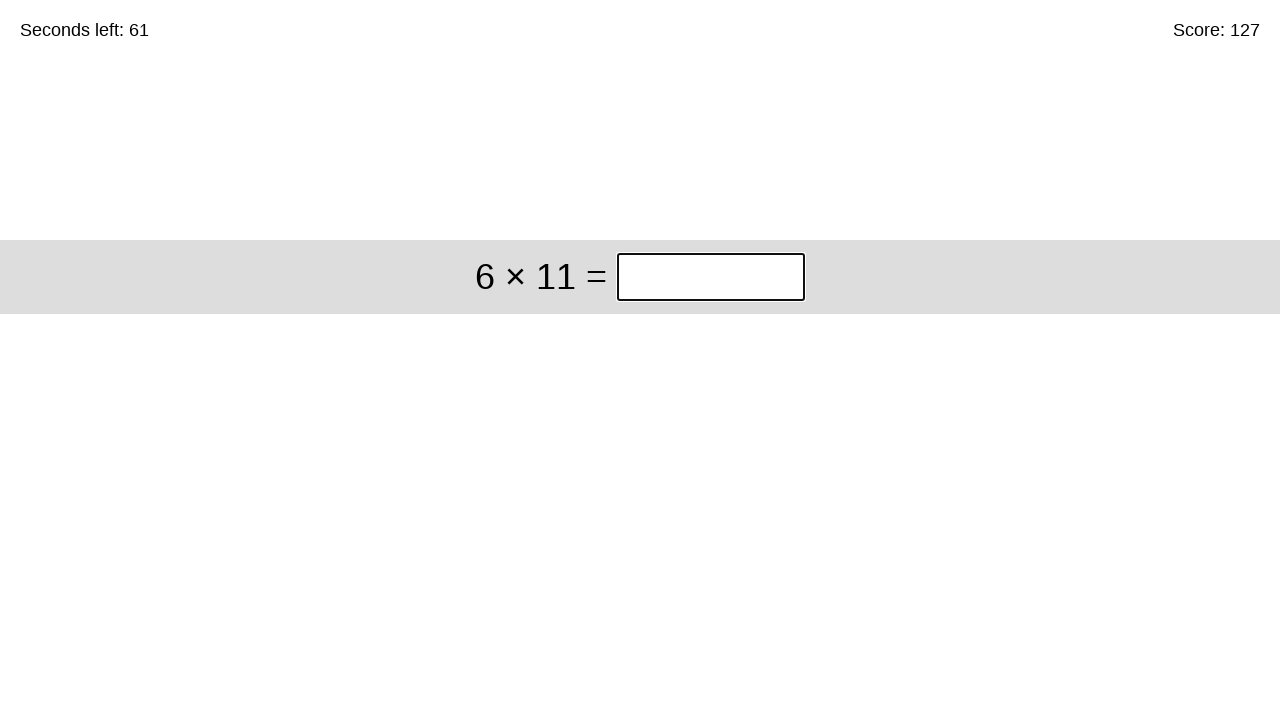

Answer submitted, waiting for next problem (solved 127 so far)
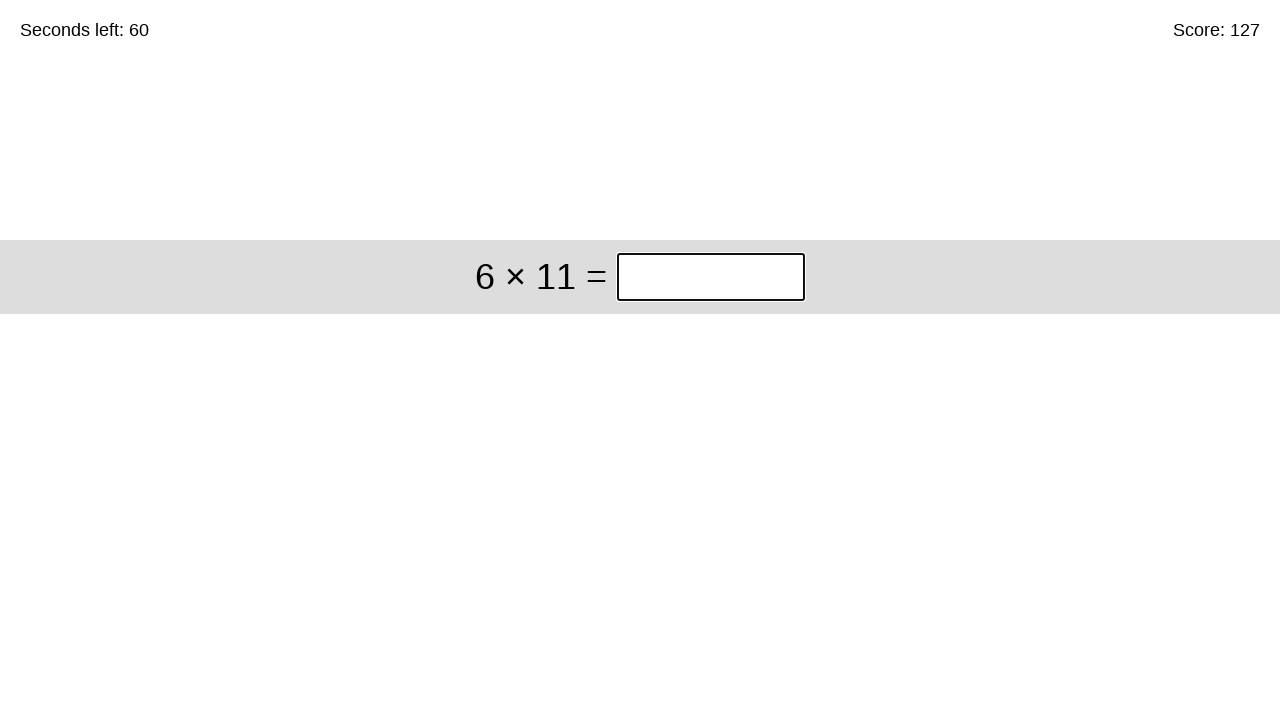

Filled answer field with '66' for problem '6 × 11' on input.answer
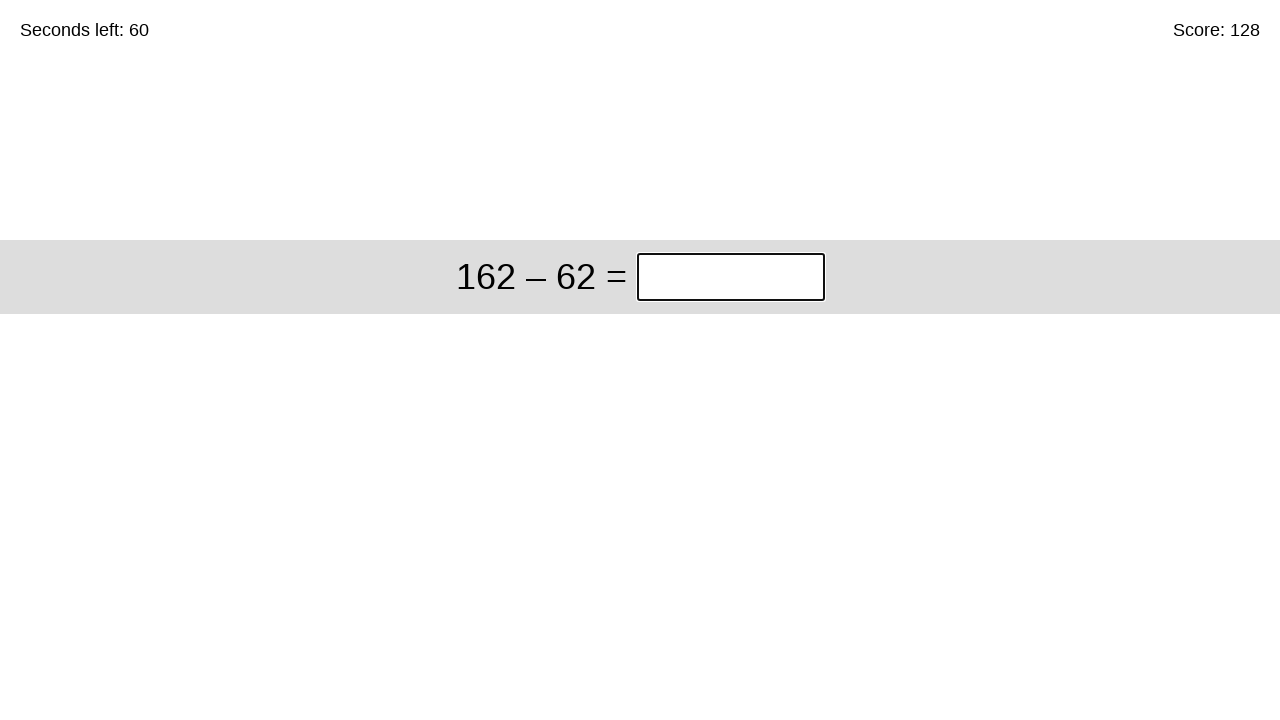

Pressed Enter to submit answer on input.answer
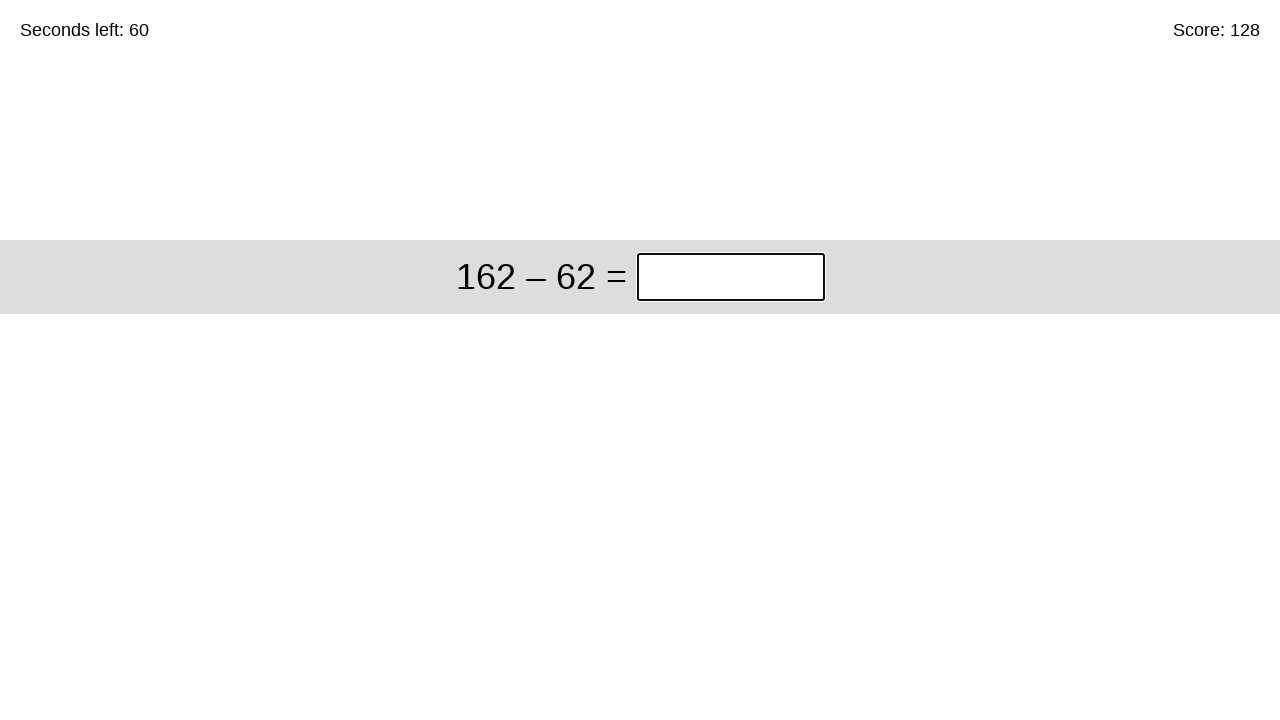

Answer submitted, waiting for next problem (solved 128 so far)
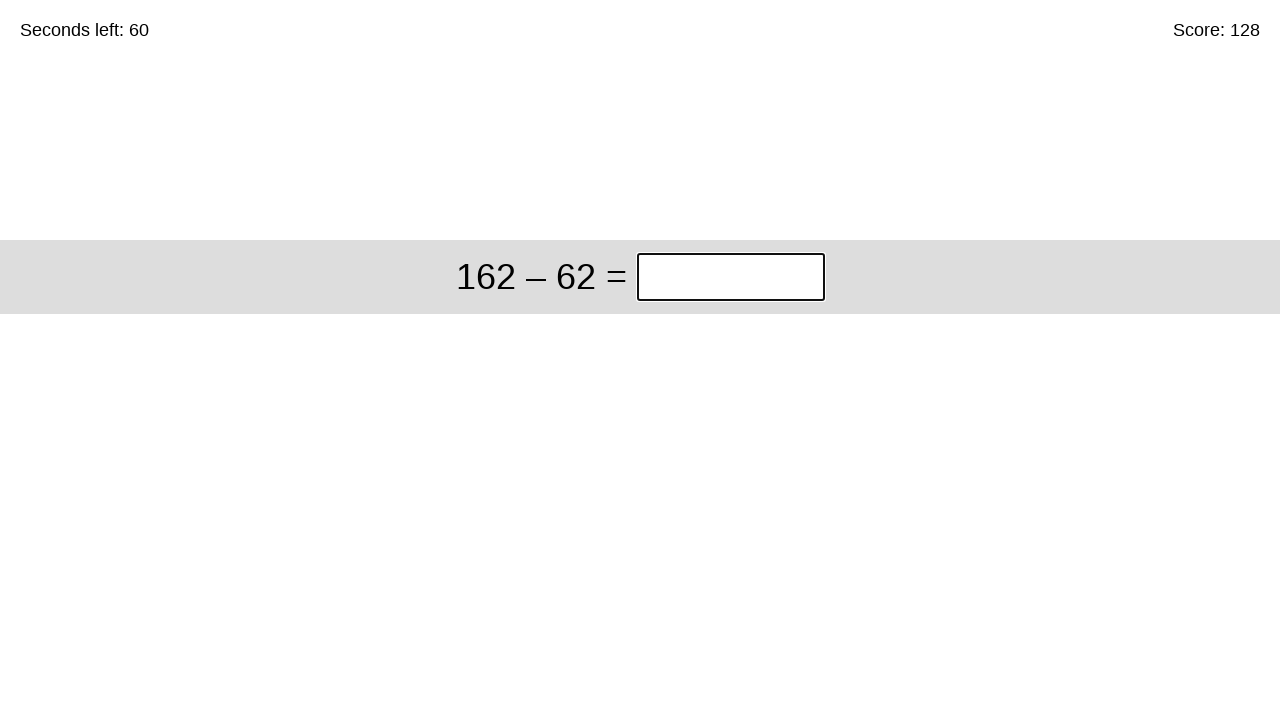

Filled answer field with '100' for problem '162 – 62' on input.answer
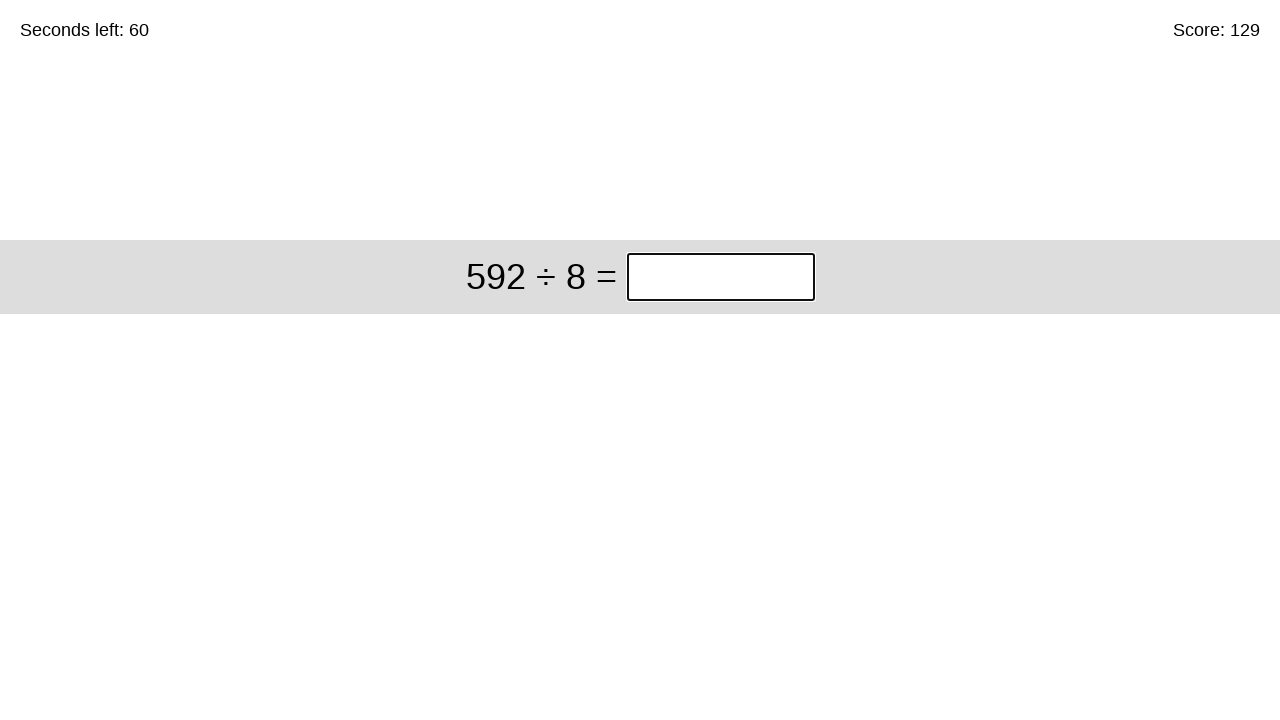

Pressed Enter to submit answer on input.answer
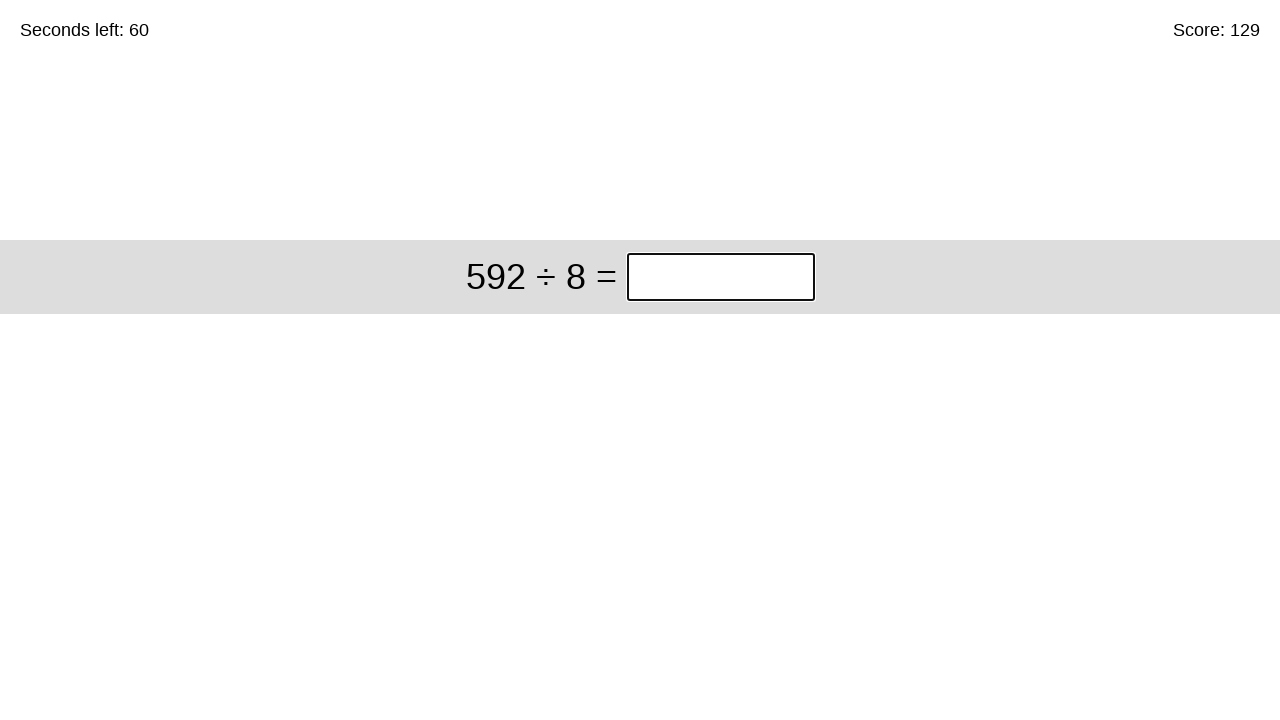

Answer submitted, waiting for next problem (solved 129 so far)
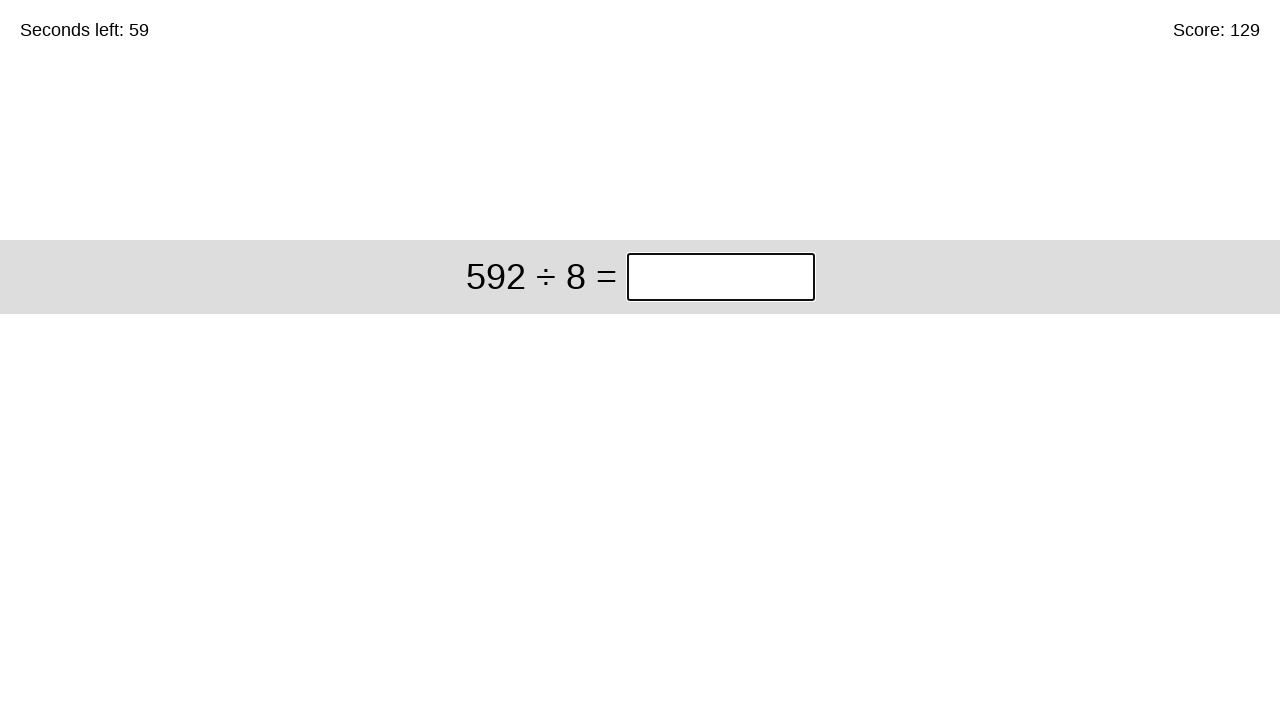

Filled answer field with '74' for problem '592 ÷ 8' on input.answer
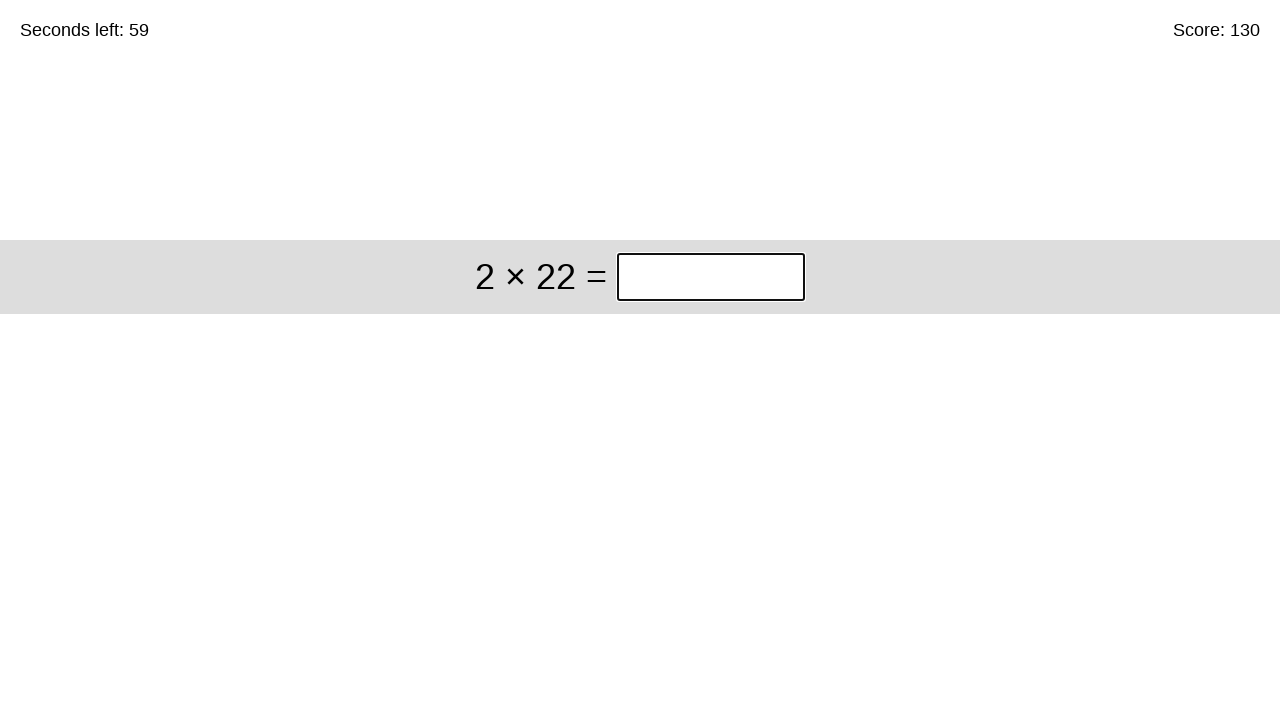

Pressed Enter to submit answer on input.answer
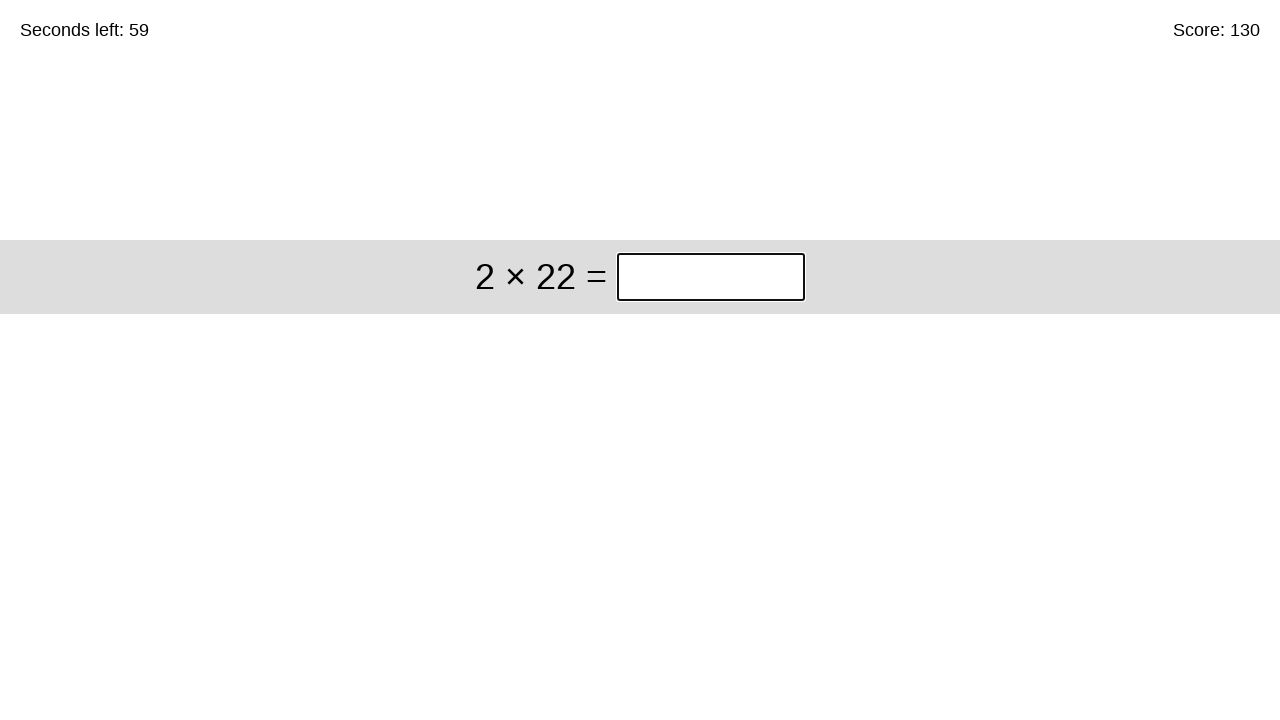

Answer submitted, waiting for next problem (solved 130 so far)
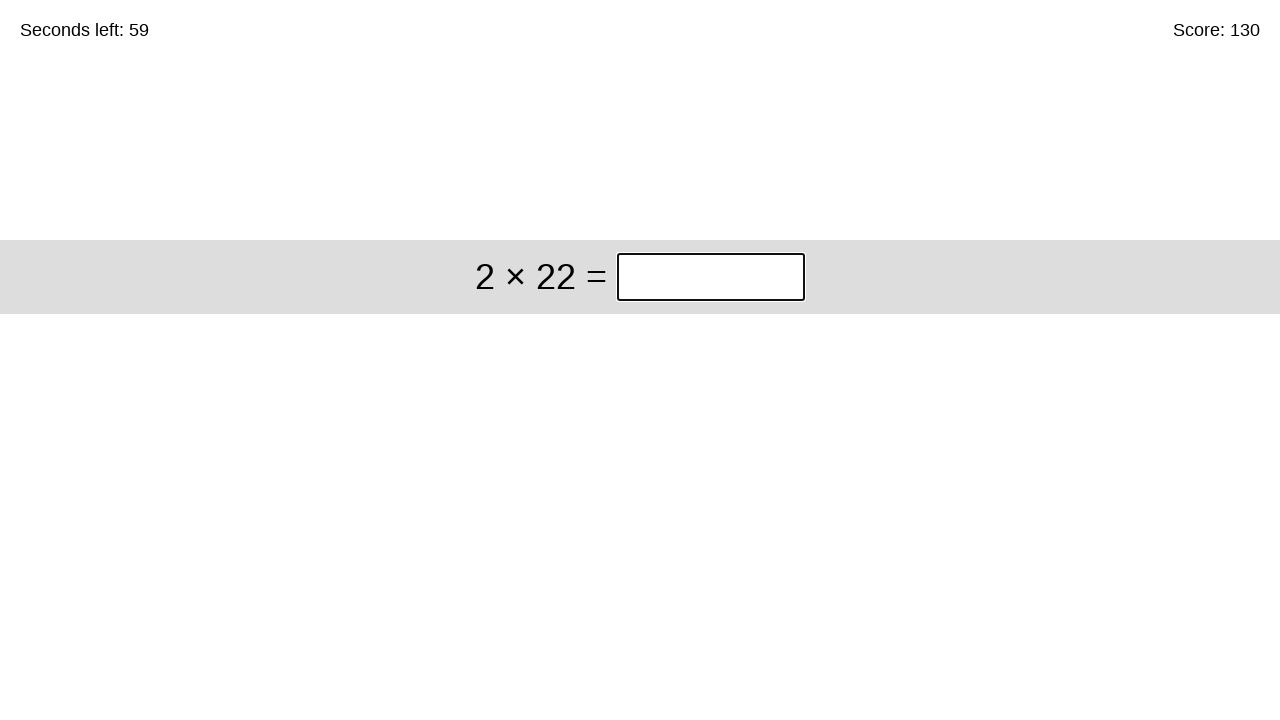

Filled answer field with '44' for problem '2 × 22' on input.answer
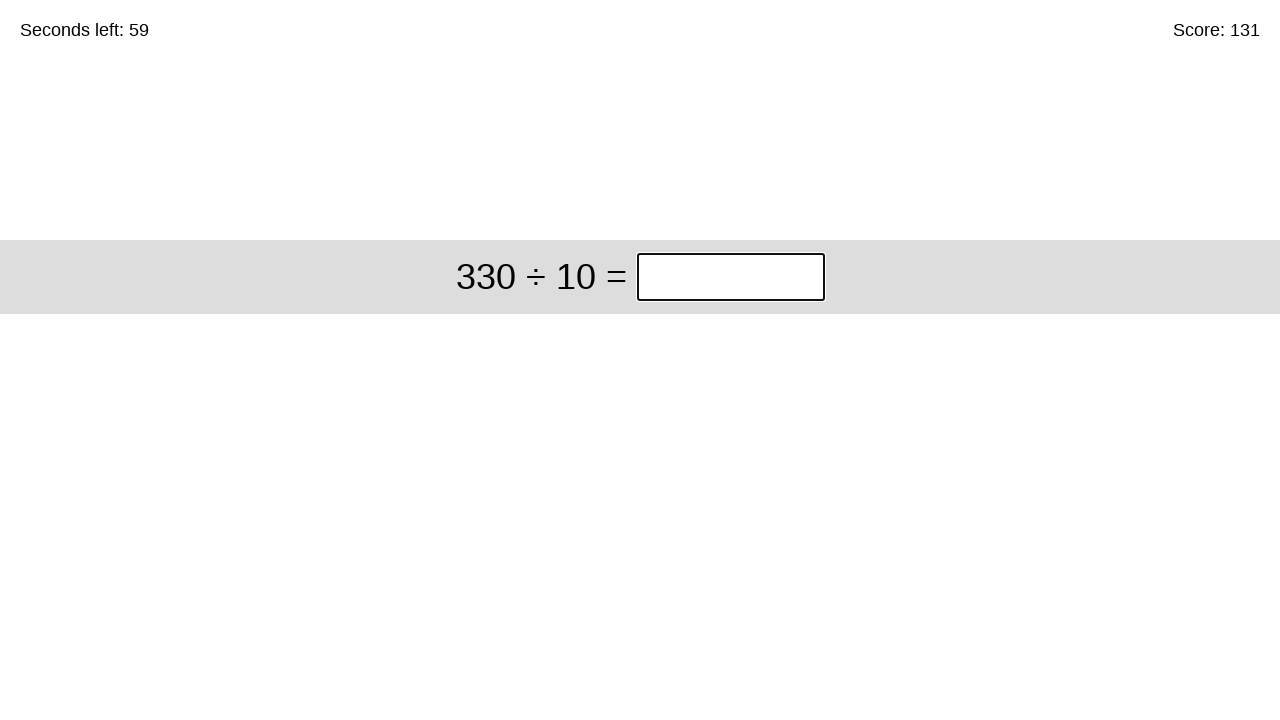

Pressed Enter to submit answer on input.answer
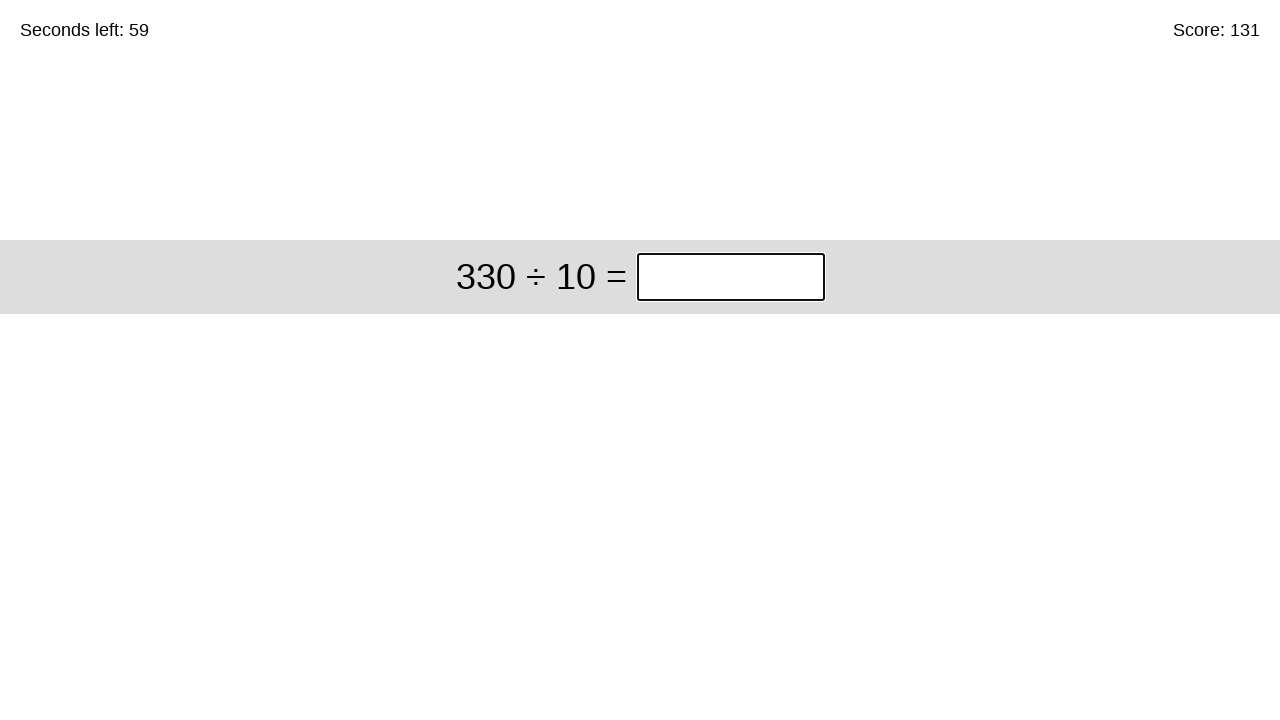

Answer submitted, waiting for next problem (solved 131 so far)
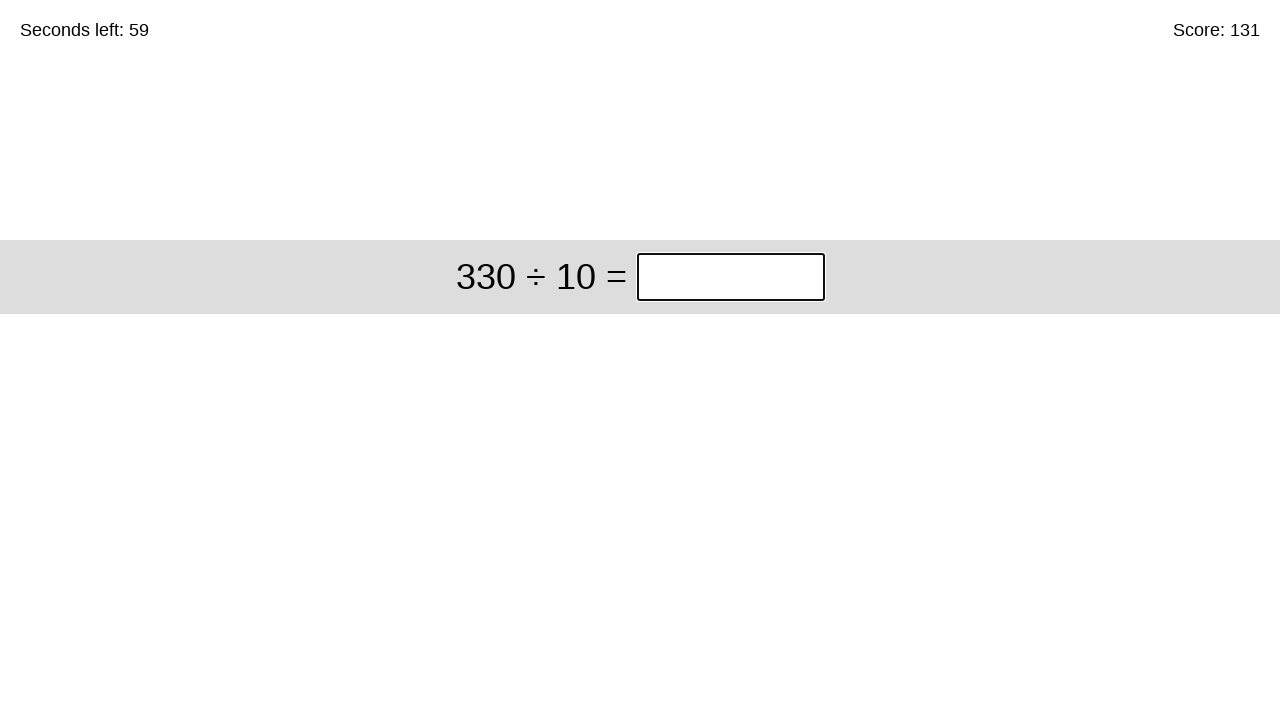

Filled answer field with '33' for problem '330 ÷ 10' on input.answer
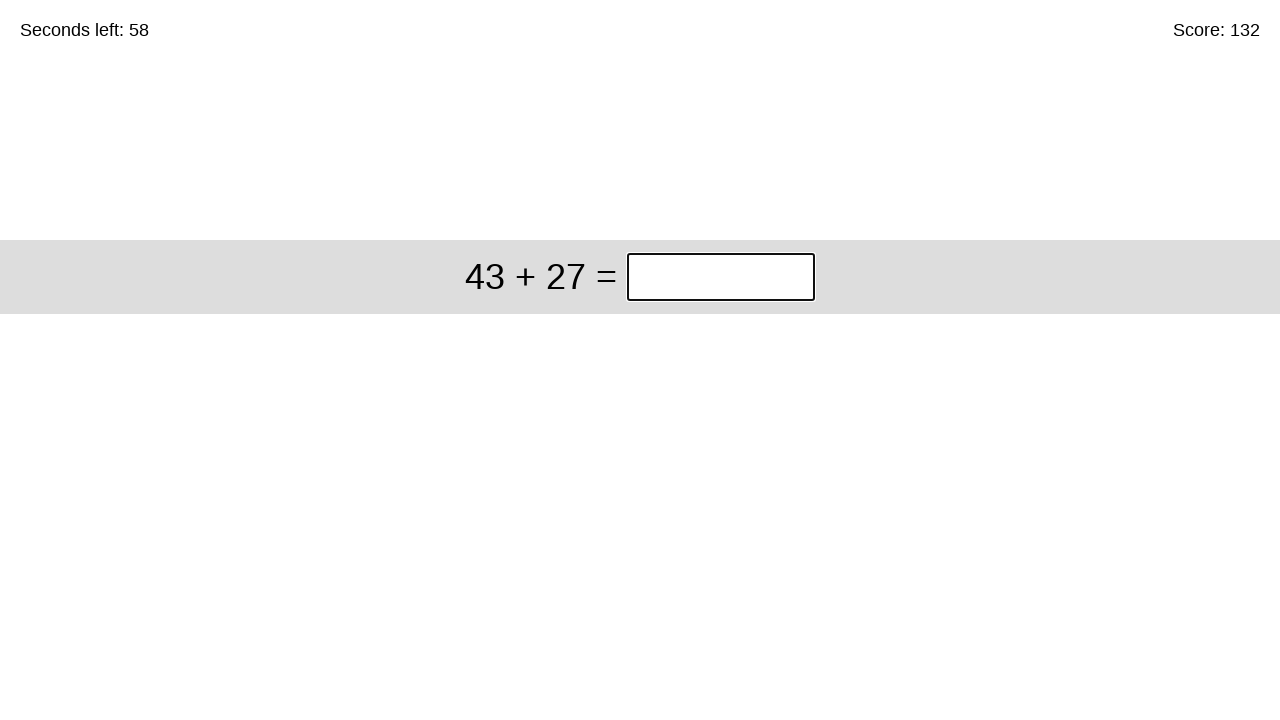

Pressed Enter to submit answer on input.answer
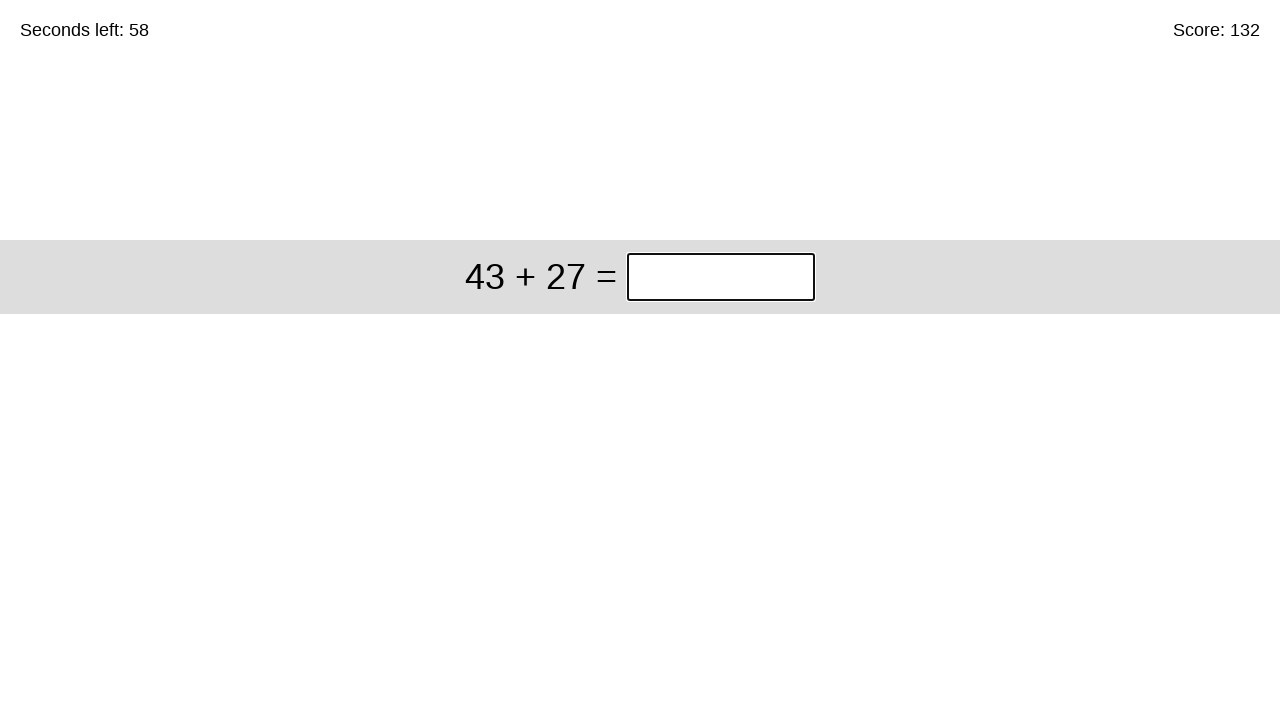

Answer submitted, waiting for next problem (solved 132 so far)
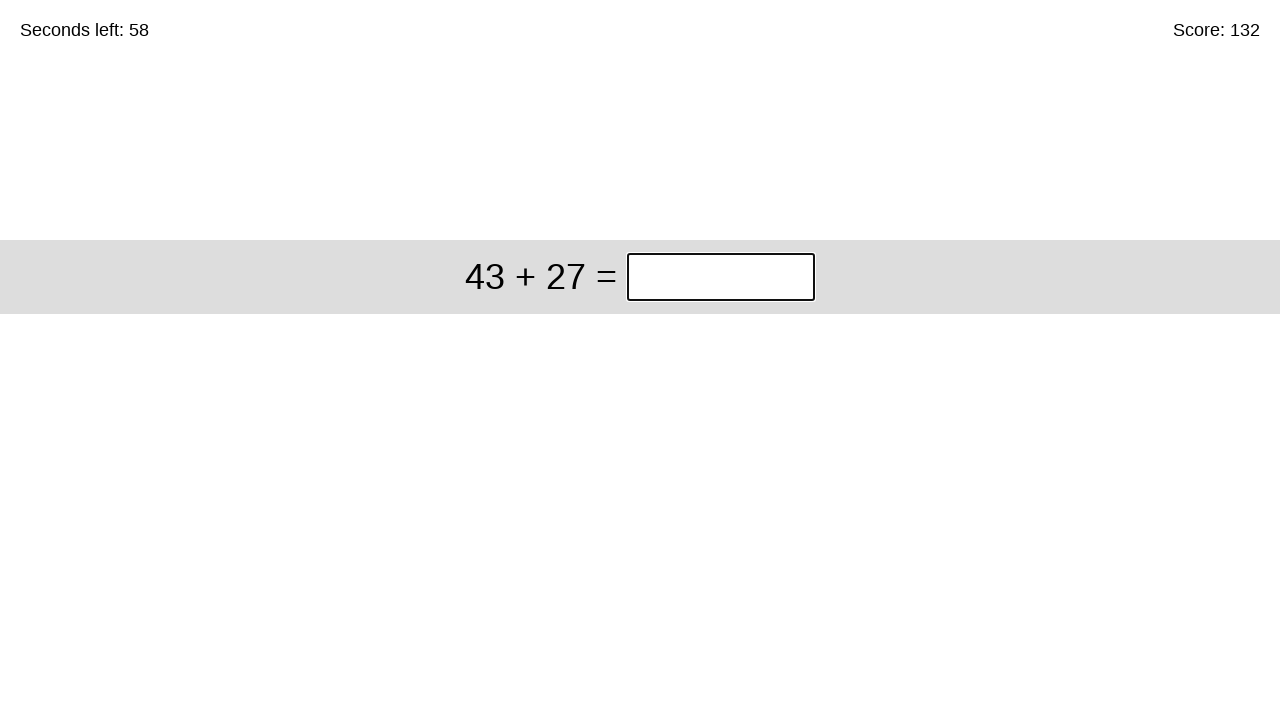

Filled answer field with '70' for problem '43 + 27' on input.answer
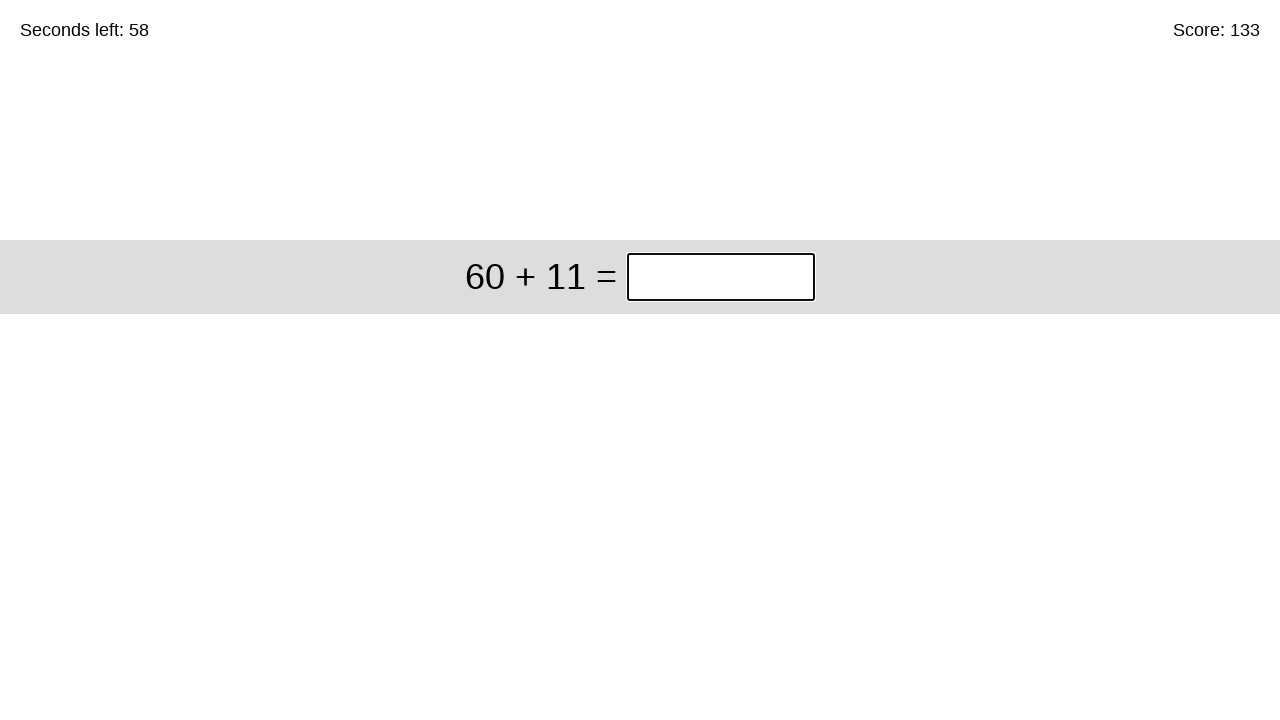

Pressed Enter to submit answer on input.answer
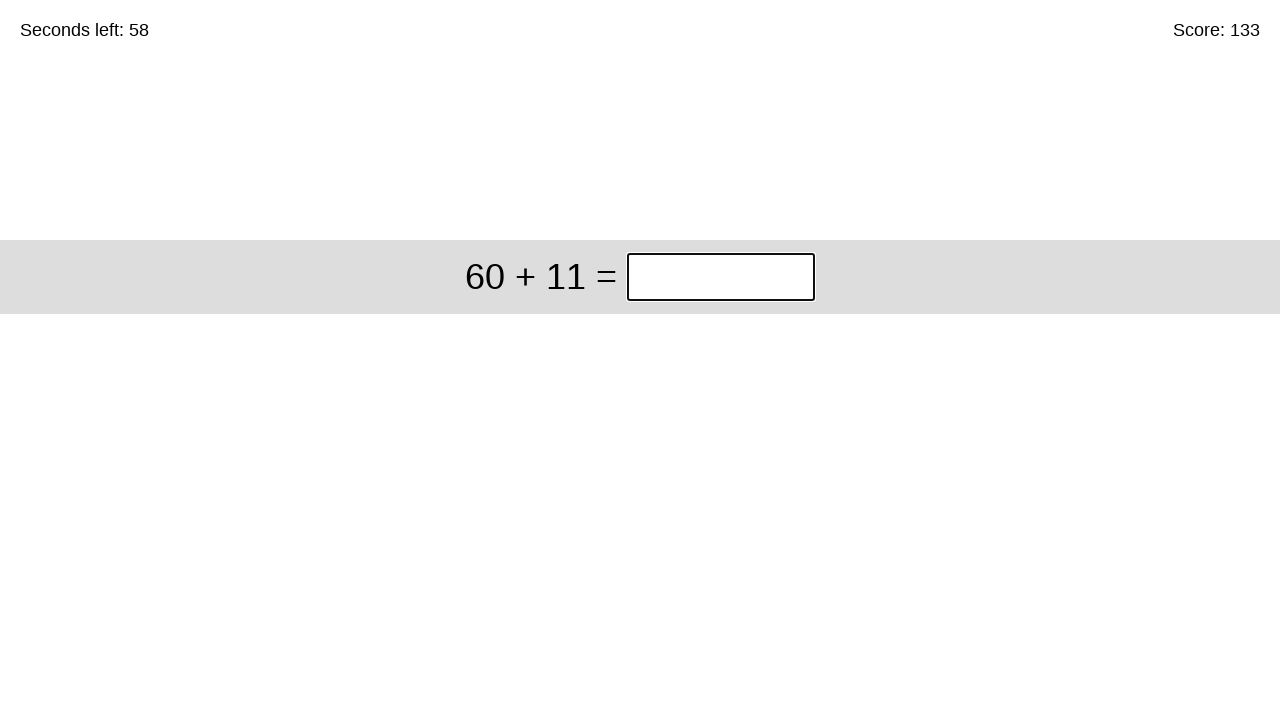

Answer submitted, waiting for next problem (solved 133 so far)
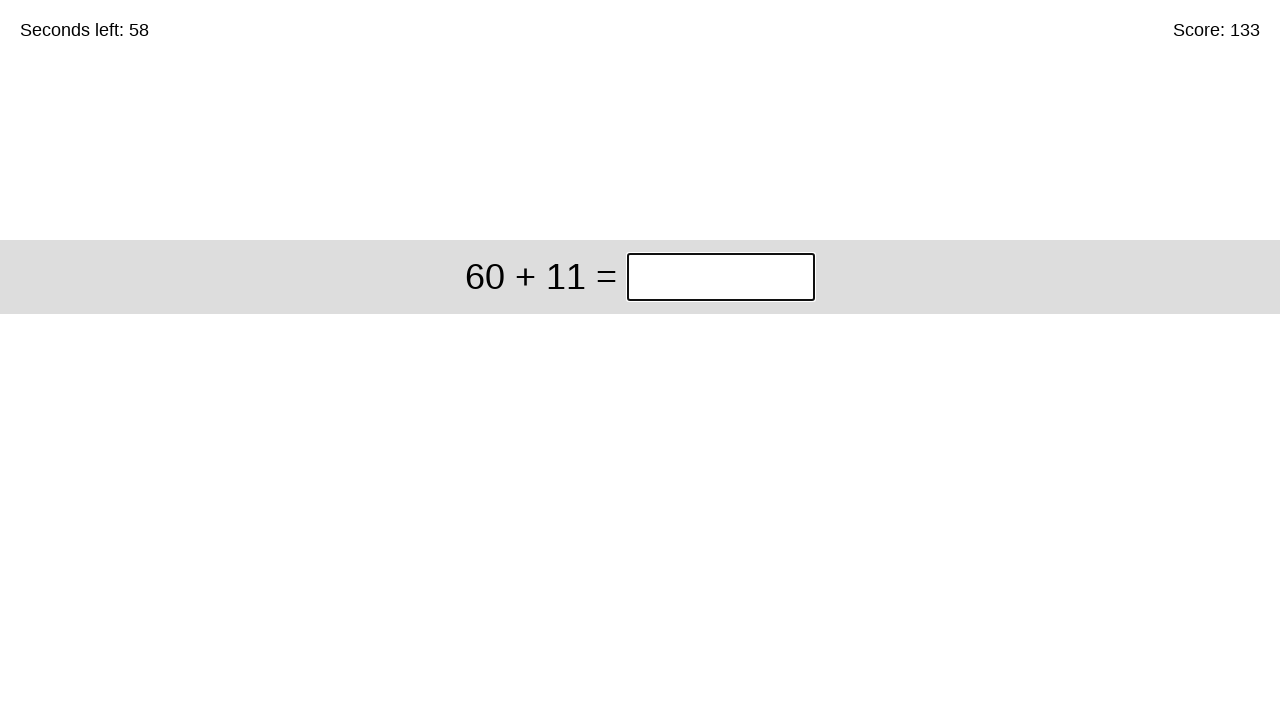

Filled answer field with '71' for problem '60 + 11' on input.answer
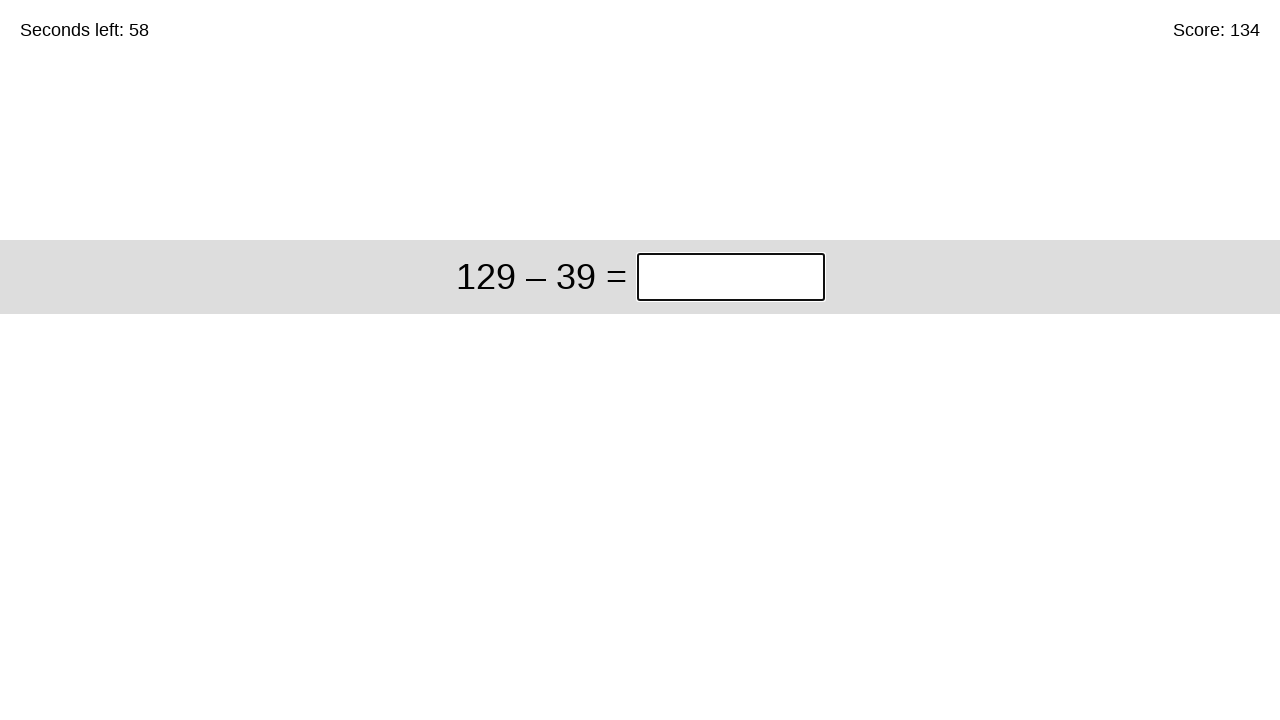

Pressed Enter to submit answer on input.answer
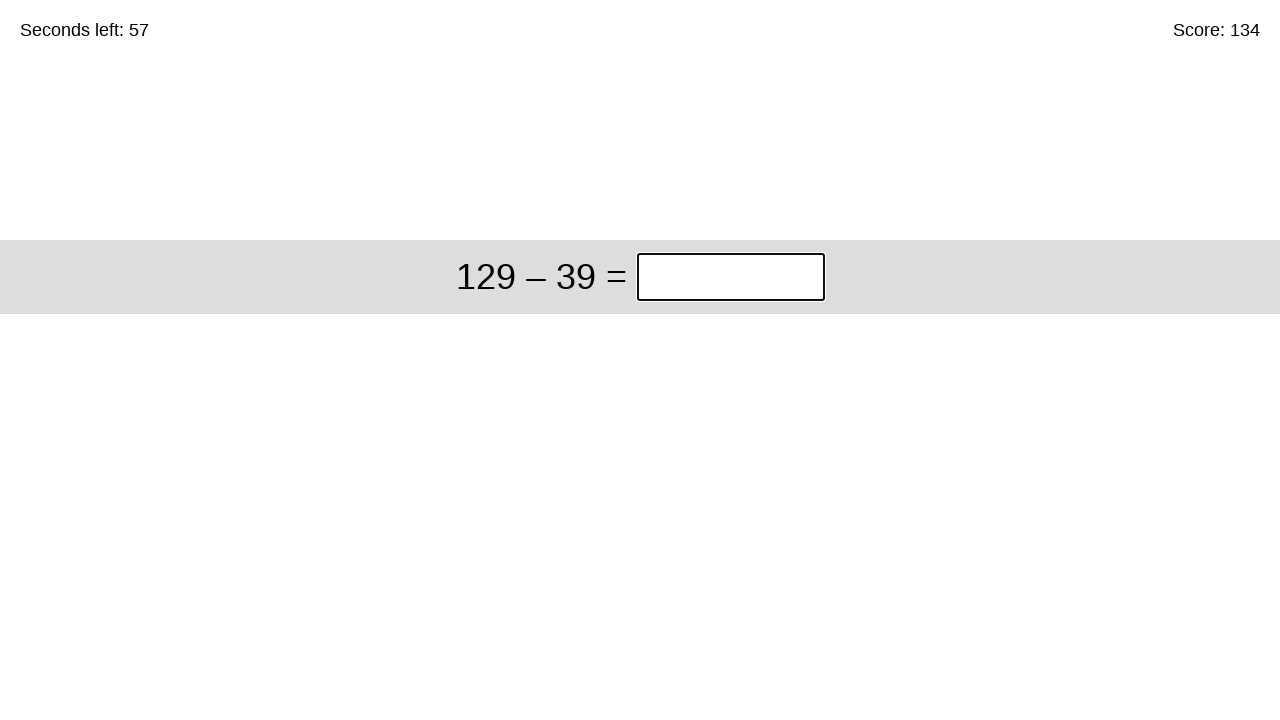

Answer submitted, waiting for next problem (solved 134 so far)
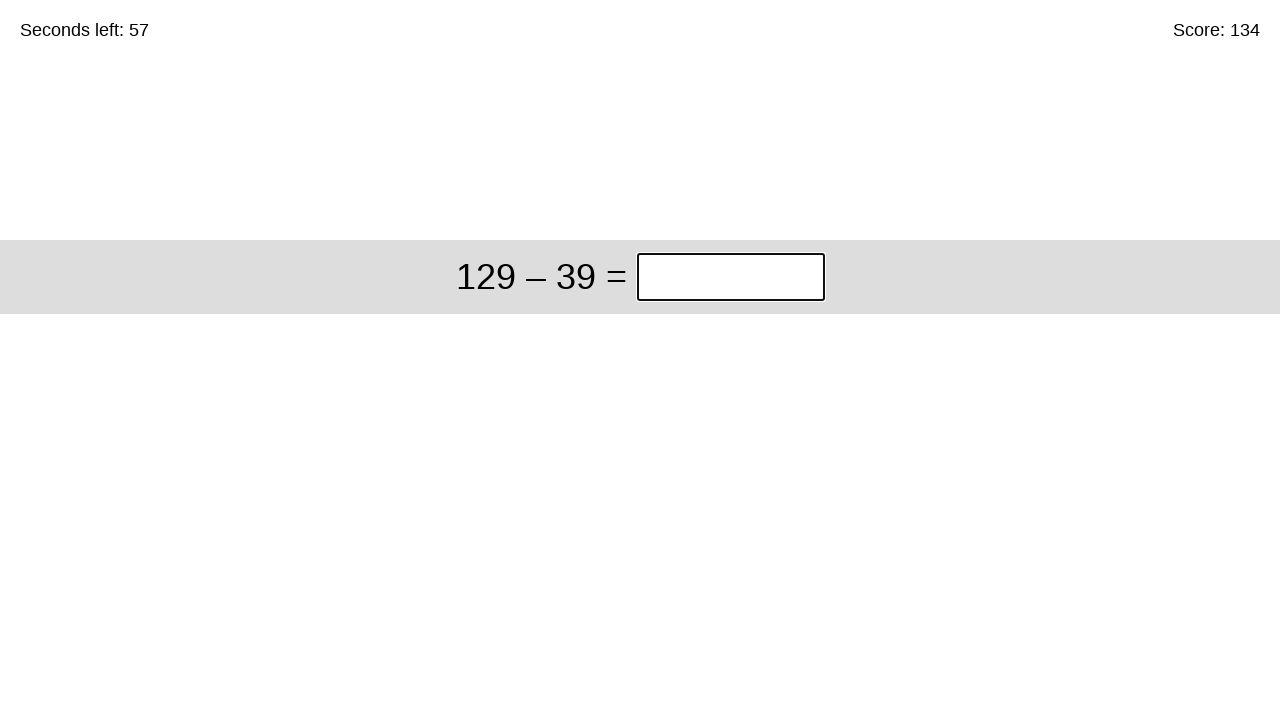

Filled answer field with '90' for problem '129 – 39' on input.answer
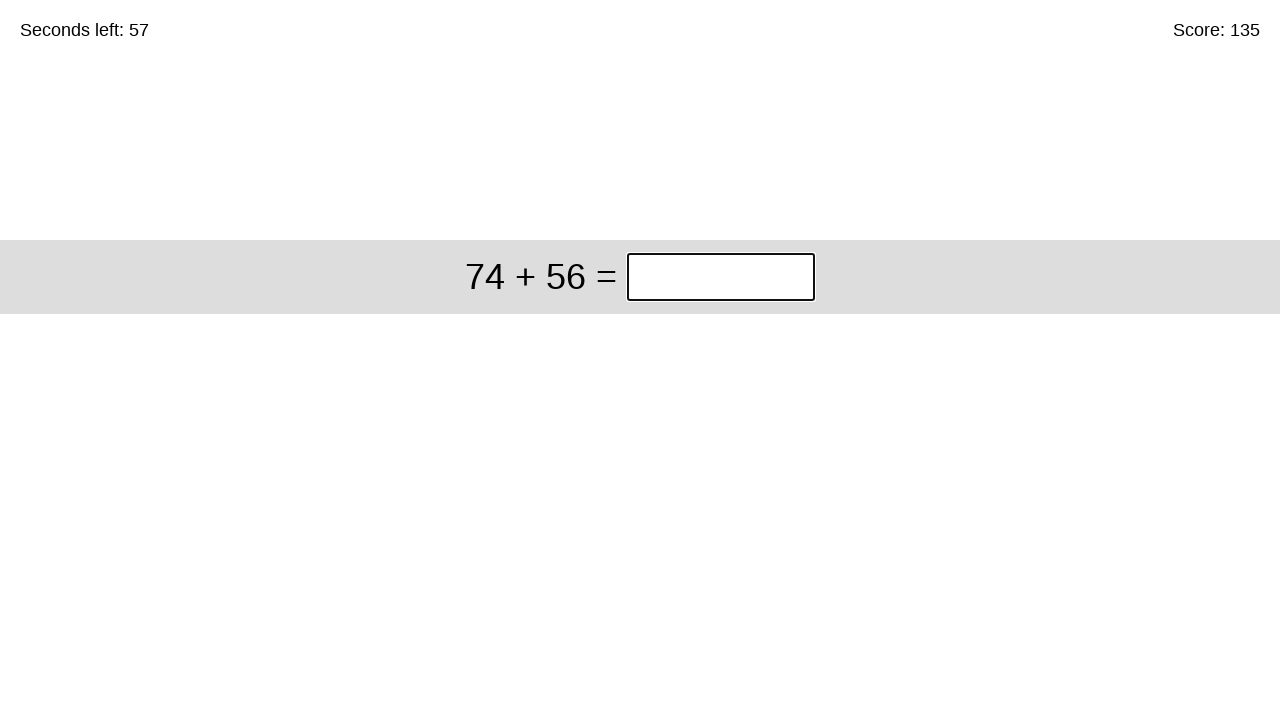

Pressed Enter to submit answer on input.answer
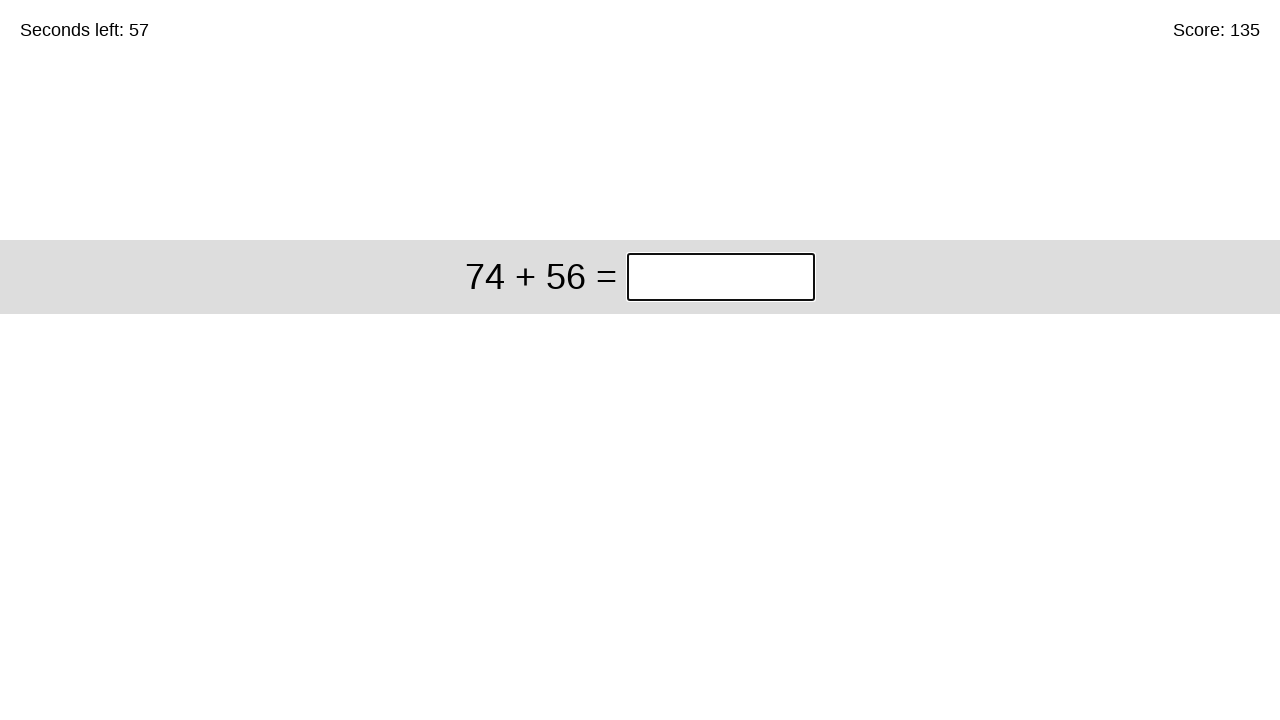

Answer submitted, waiting for next problem (solved 135 so far)
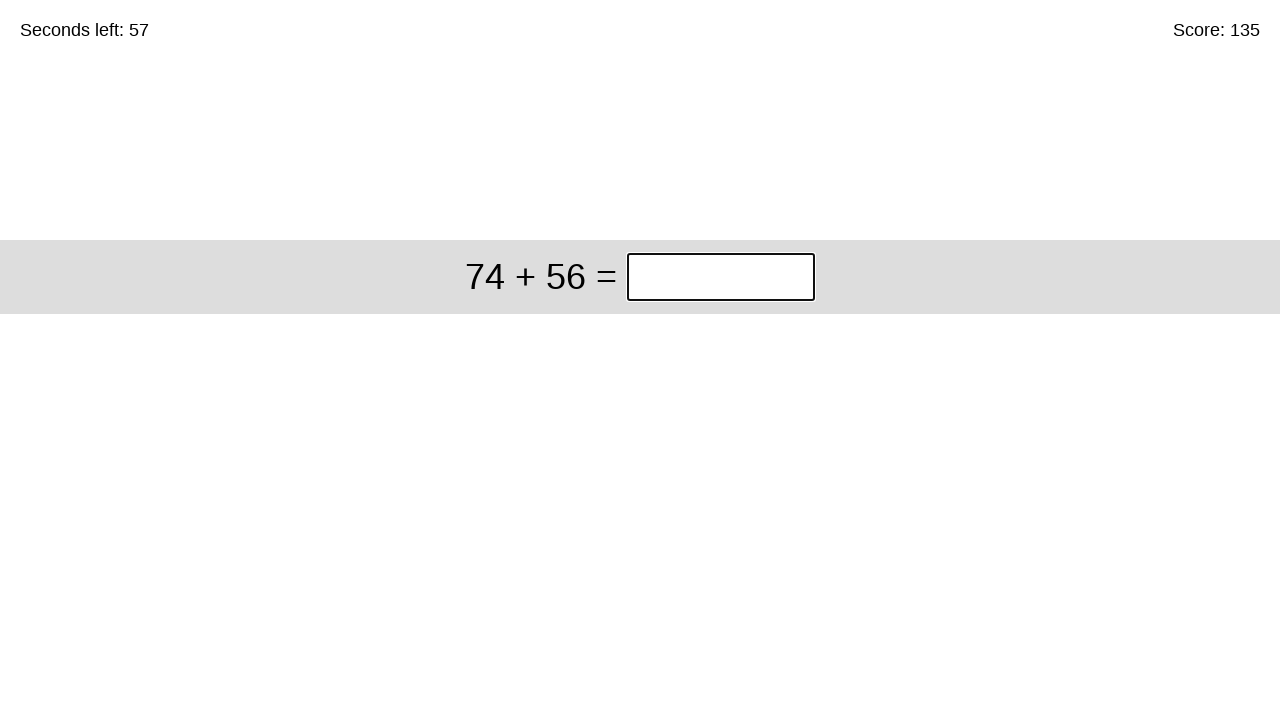

Filled answer field with '130' for problem '74 + 56' on input.answer
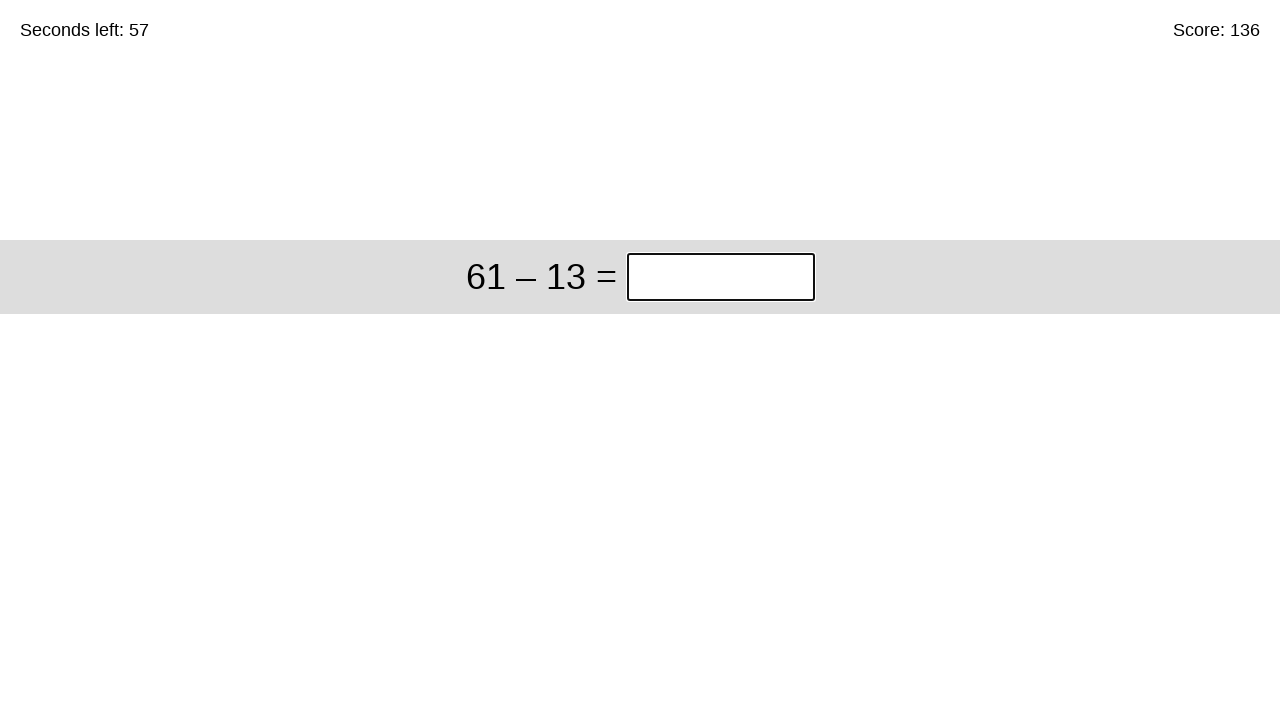

Pressed Enter to submit answer on input.answer
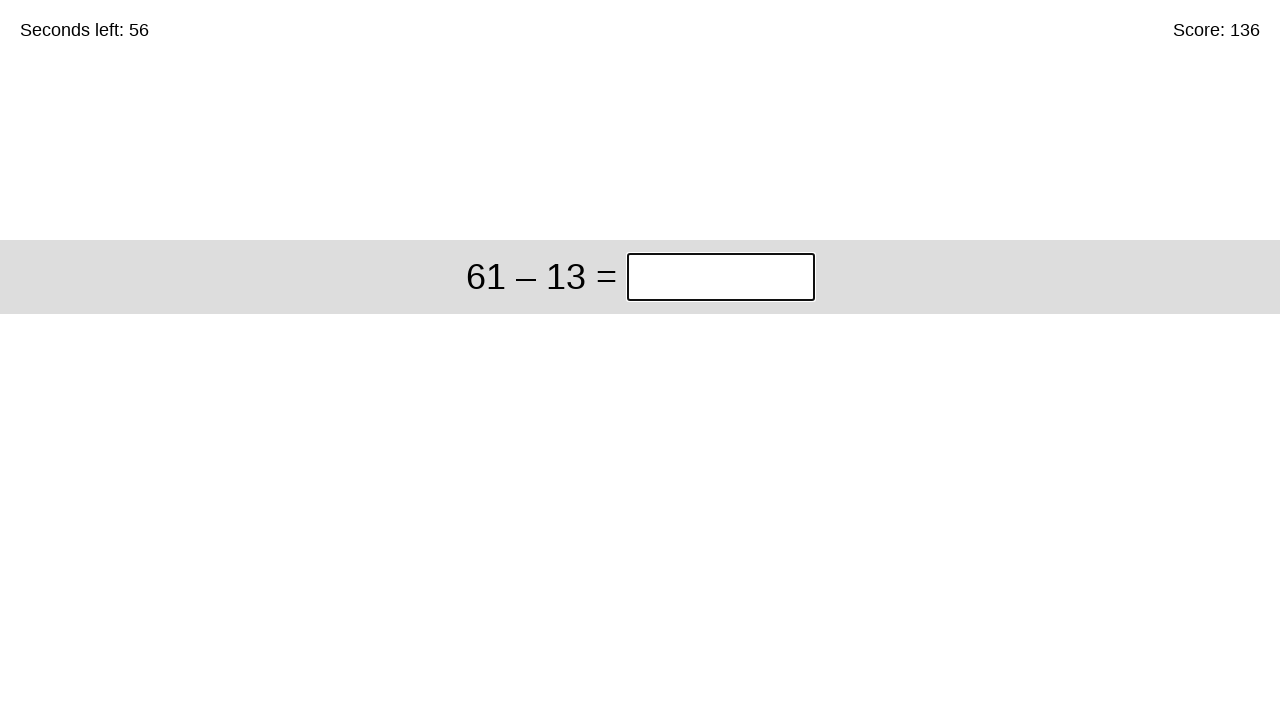

Answer submitted, waiting for next problem (solved 136 so far)
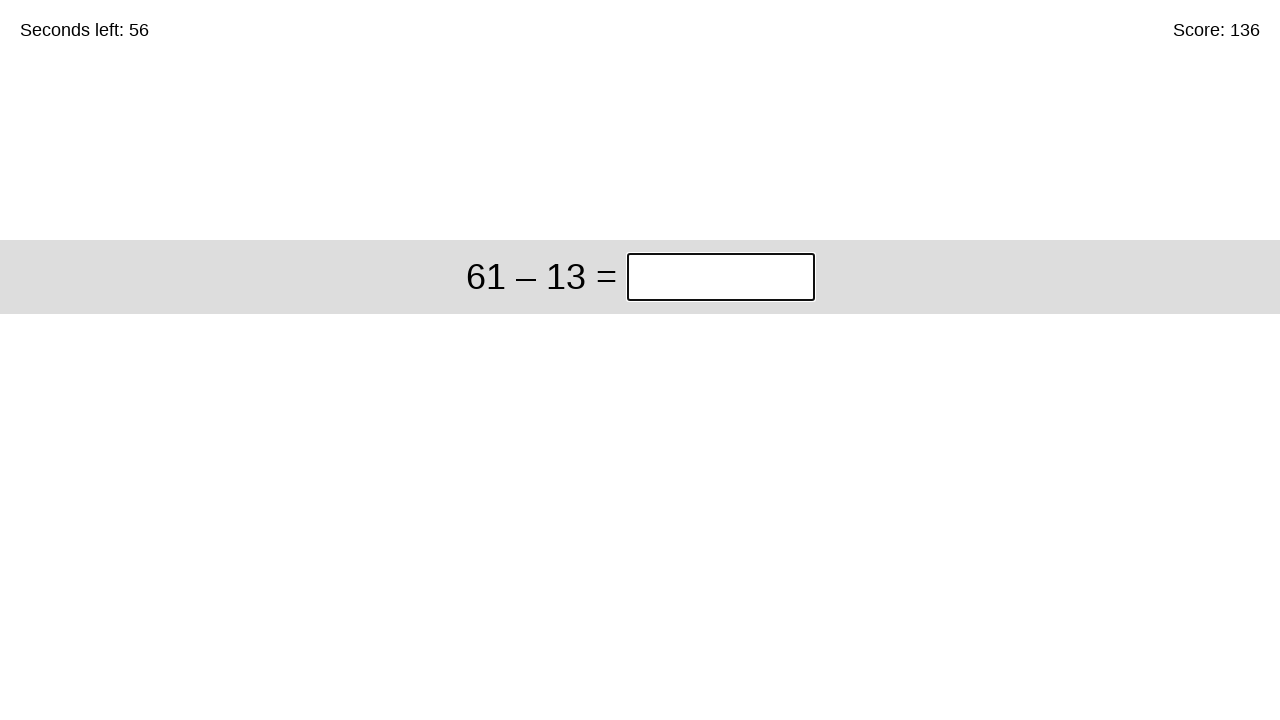

Filled answer field with '48' for problem '61 – 13' on input.answer
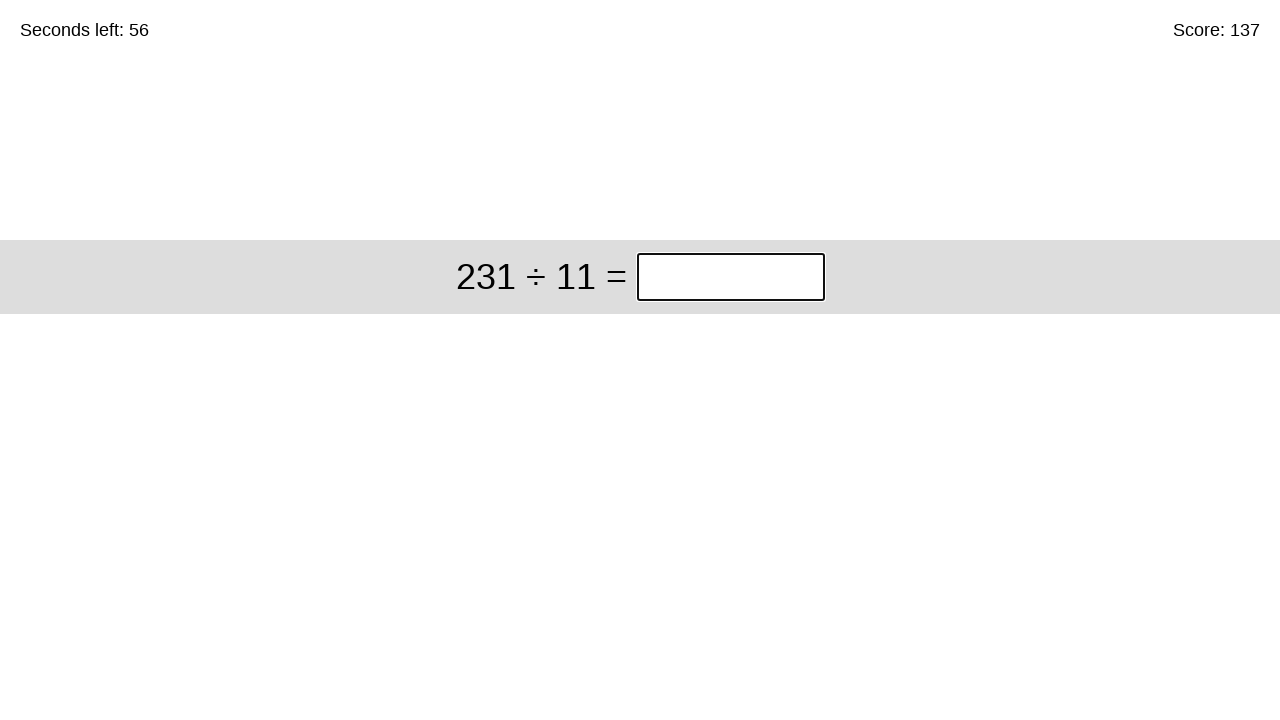

Pressed Enter to submit answer on input.answer
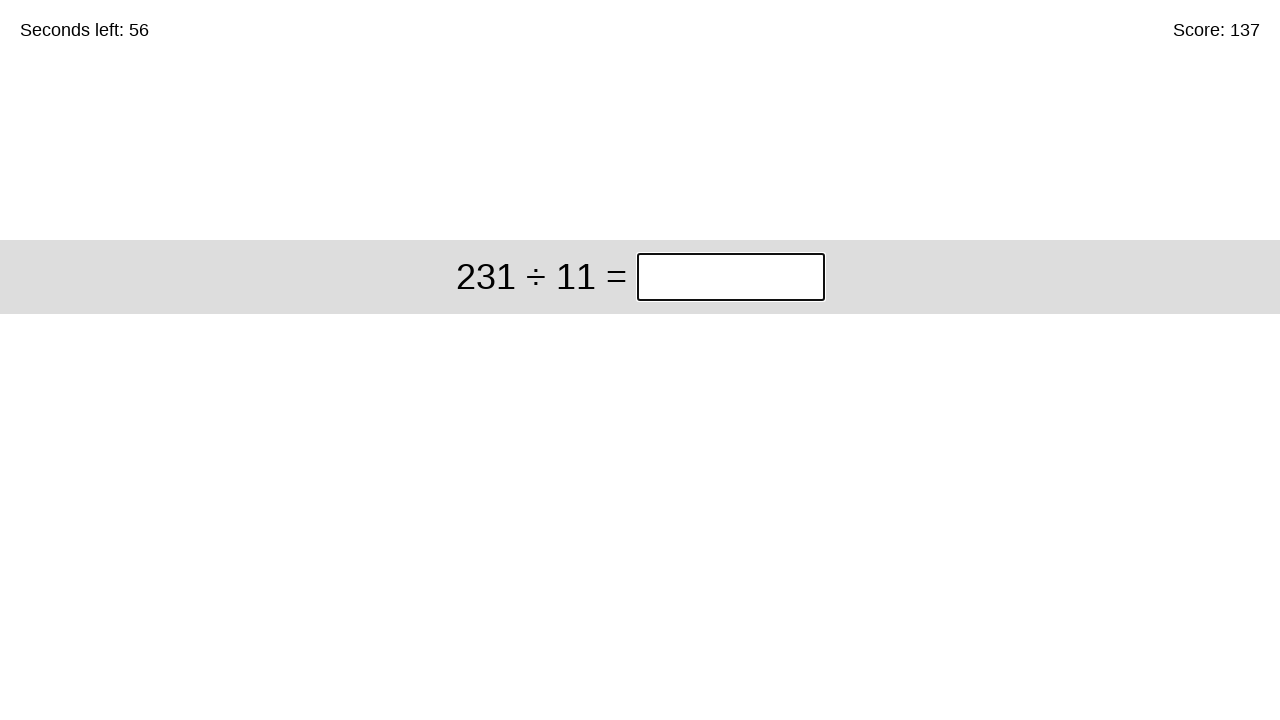

Answer submitted, waiting for next problem (solved 137 so far)
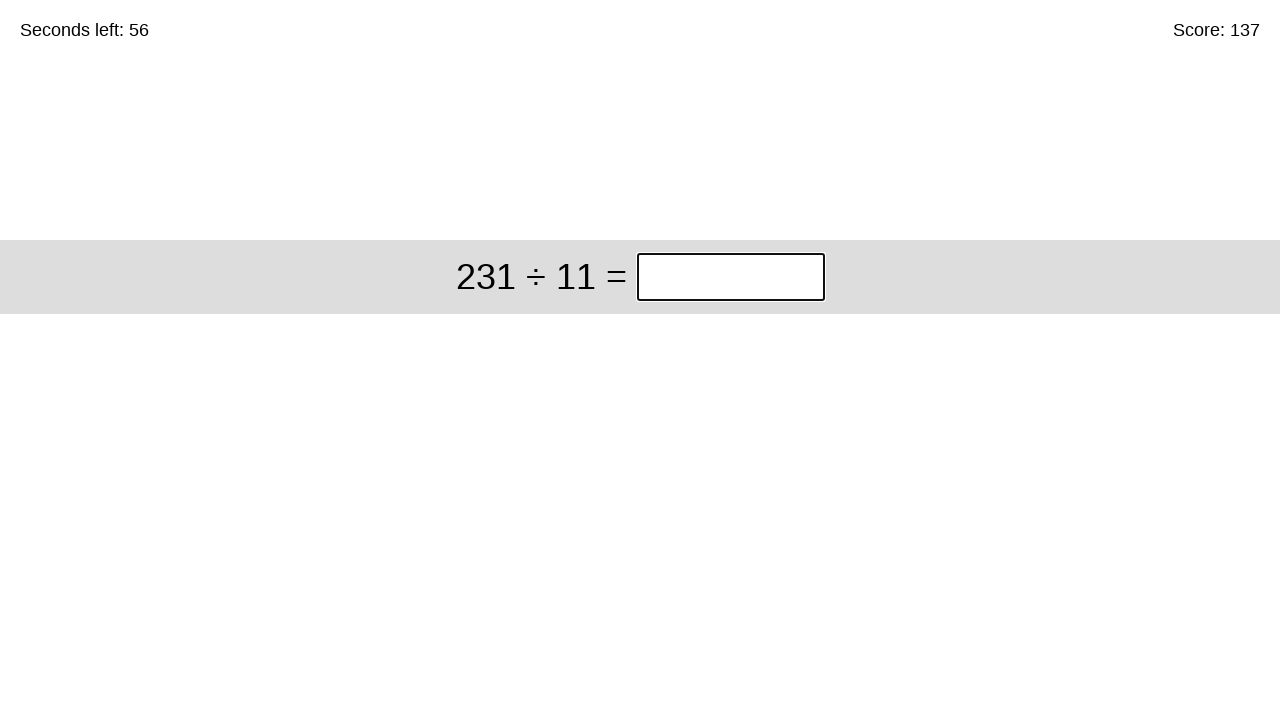

Filled answer field with '21' for problem '231 ÷ 11' on input.answer
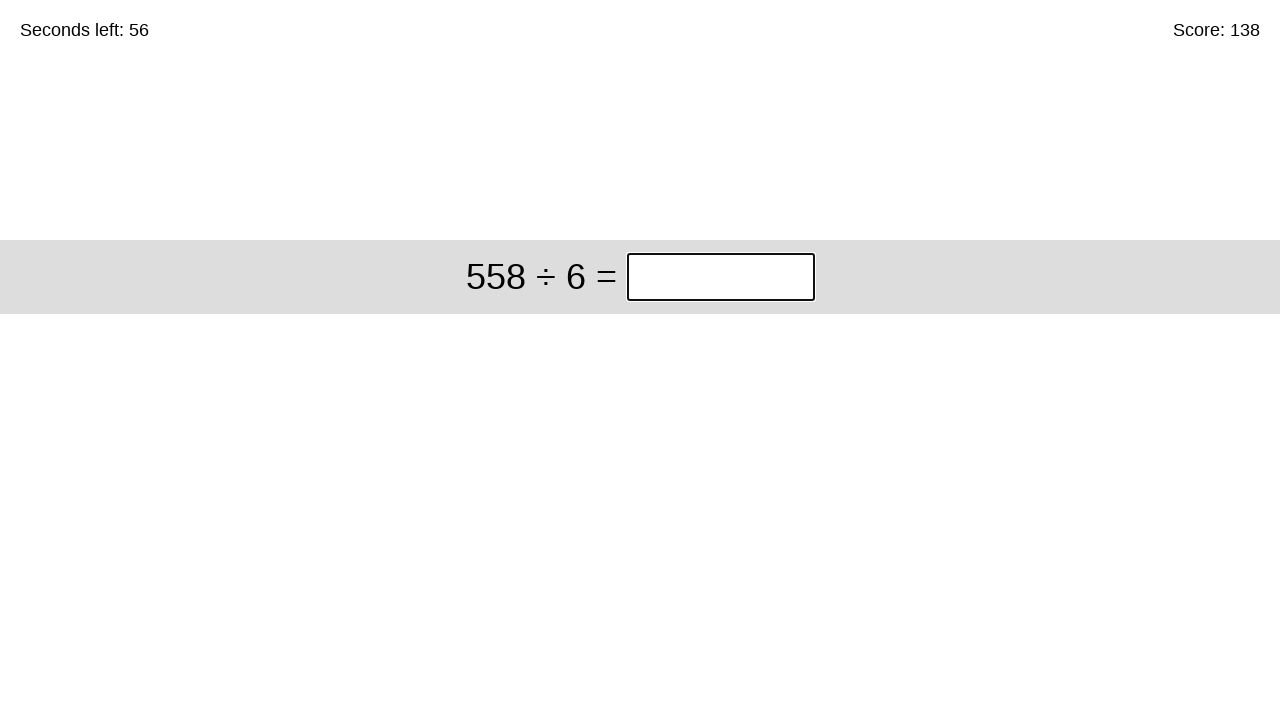

Pressed Enter to submit answer on input.answer
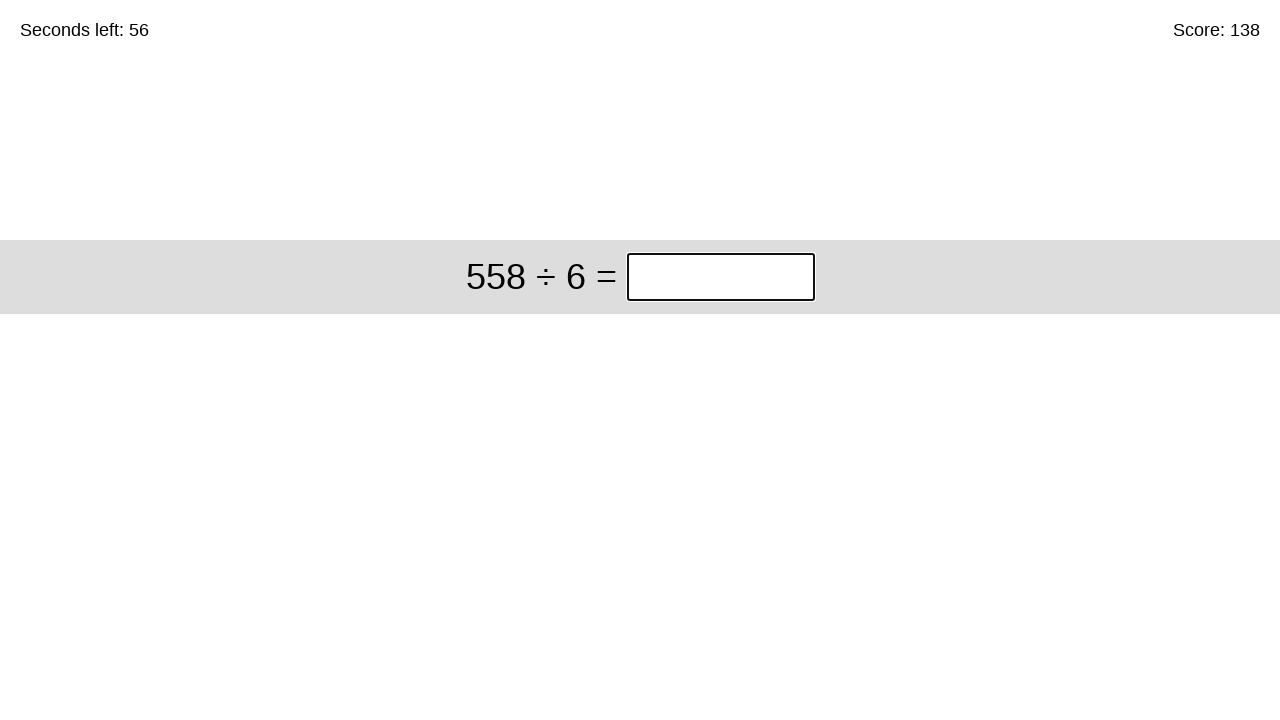

Answer submitted, waiting for next problem (solved 138 so far)
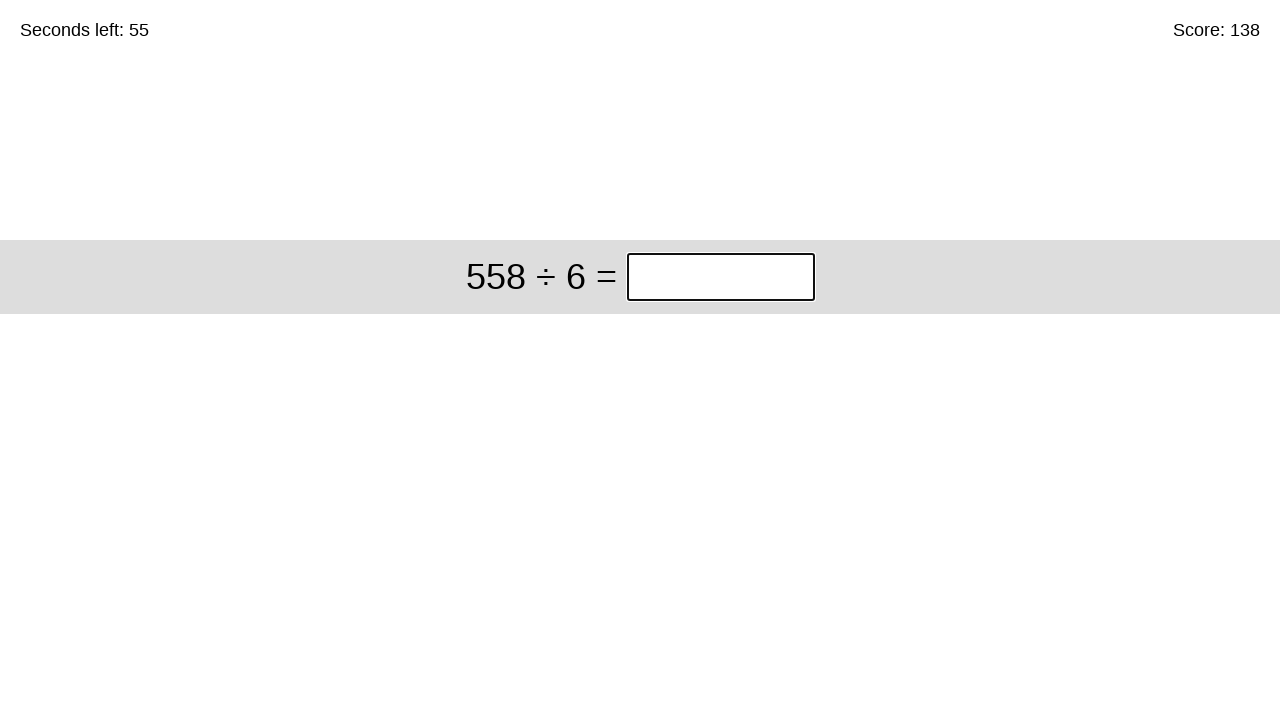

Filled answer field with '93' for problem '558 ÷ 6' on input.answer
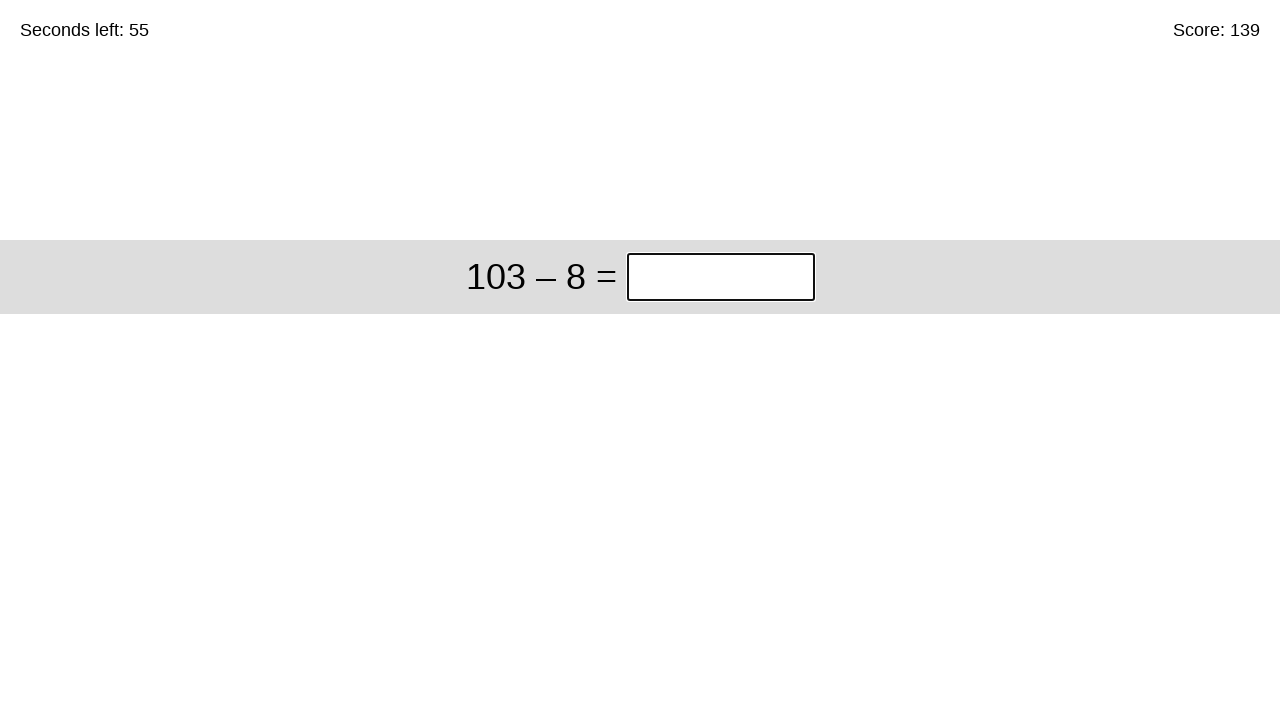

Pressed Enter to submit answer on input.answer
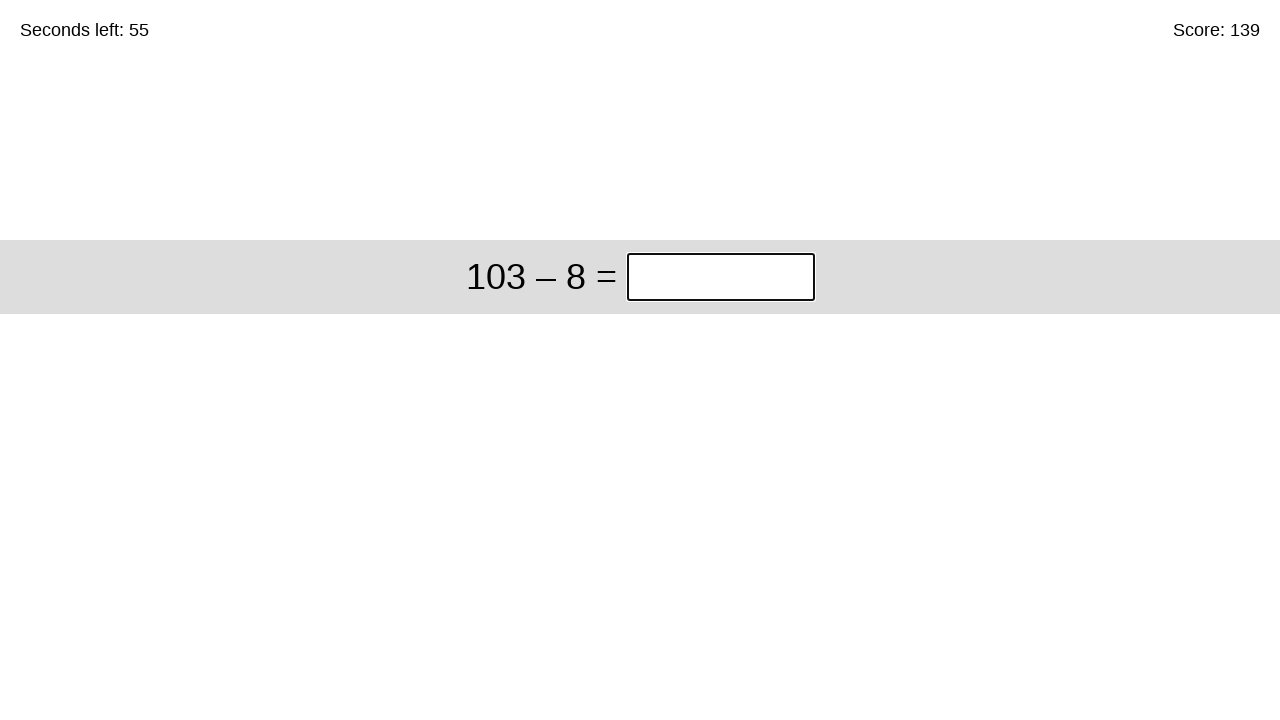

Answer submitted, waiting for next problem (solved 139 so far)
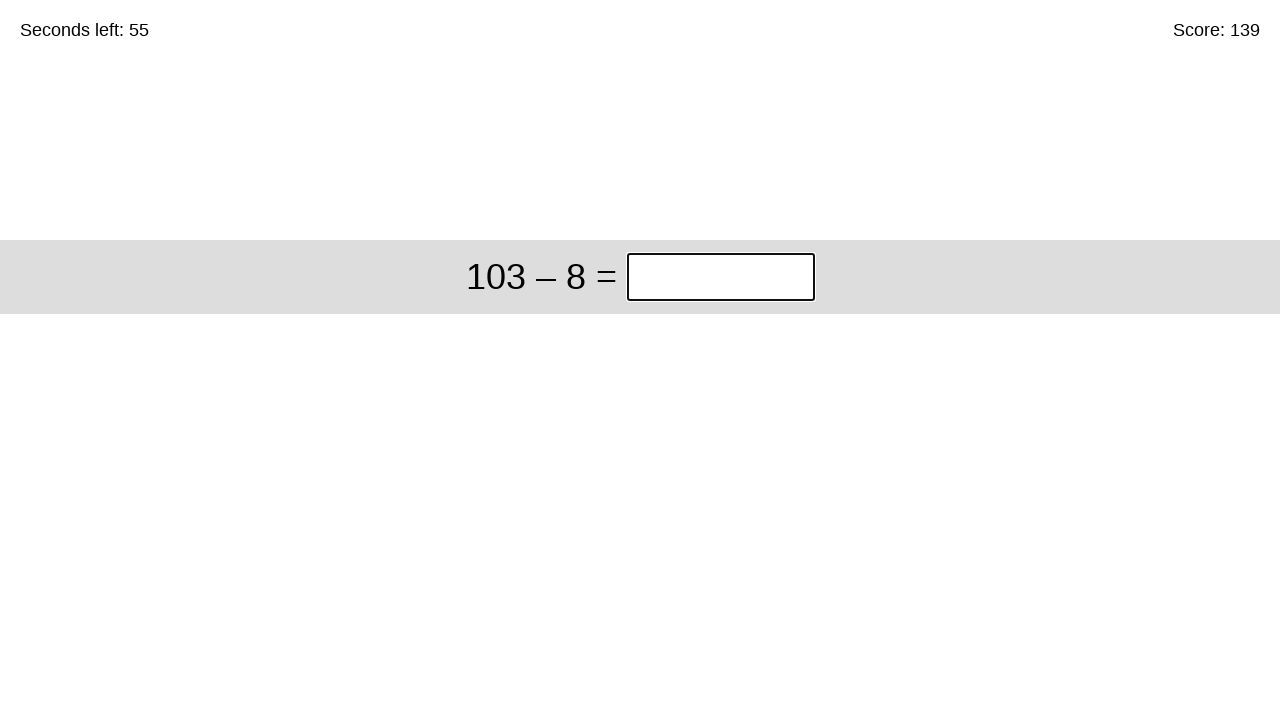

Filled answer field with '95' for problem '103 – 8' on input.answer
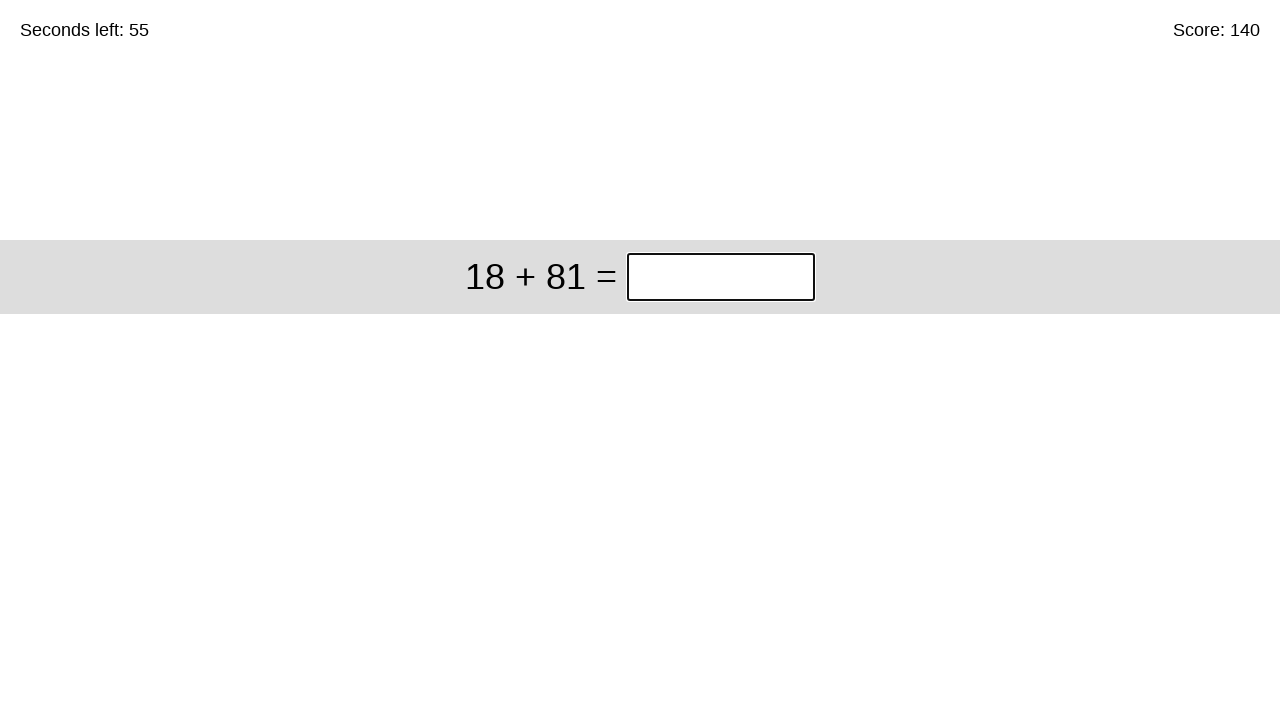

Pressed Enter to submit answer on input.answer
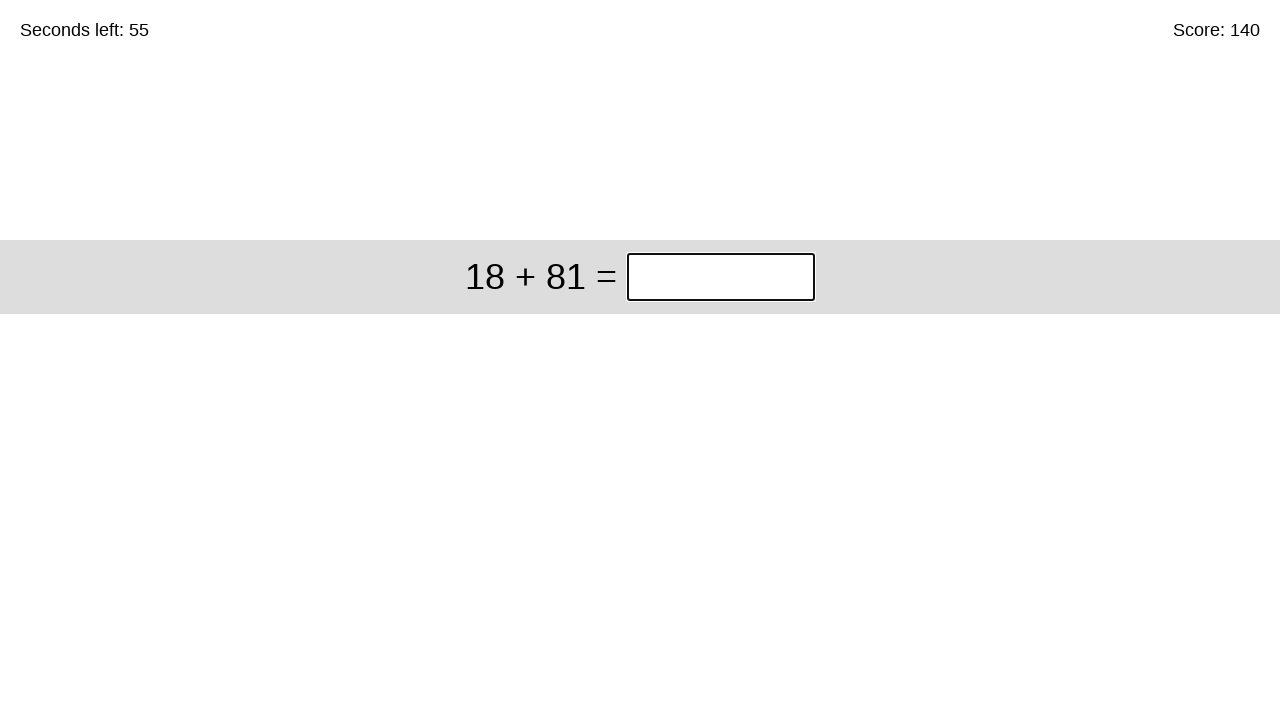

Answer submitted, waiting for next problem (solved 140 so far)
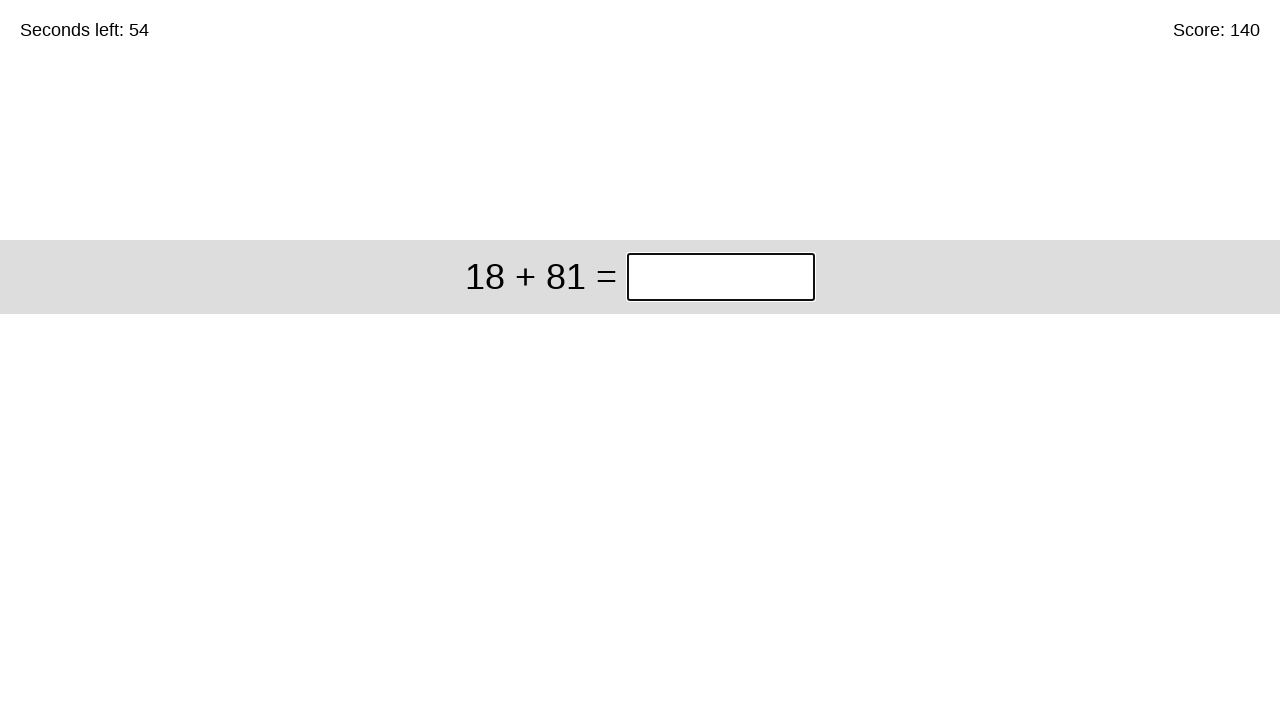

Filled answer field with '99' for problem '18 + 81' on input.answer
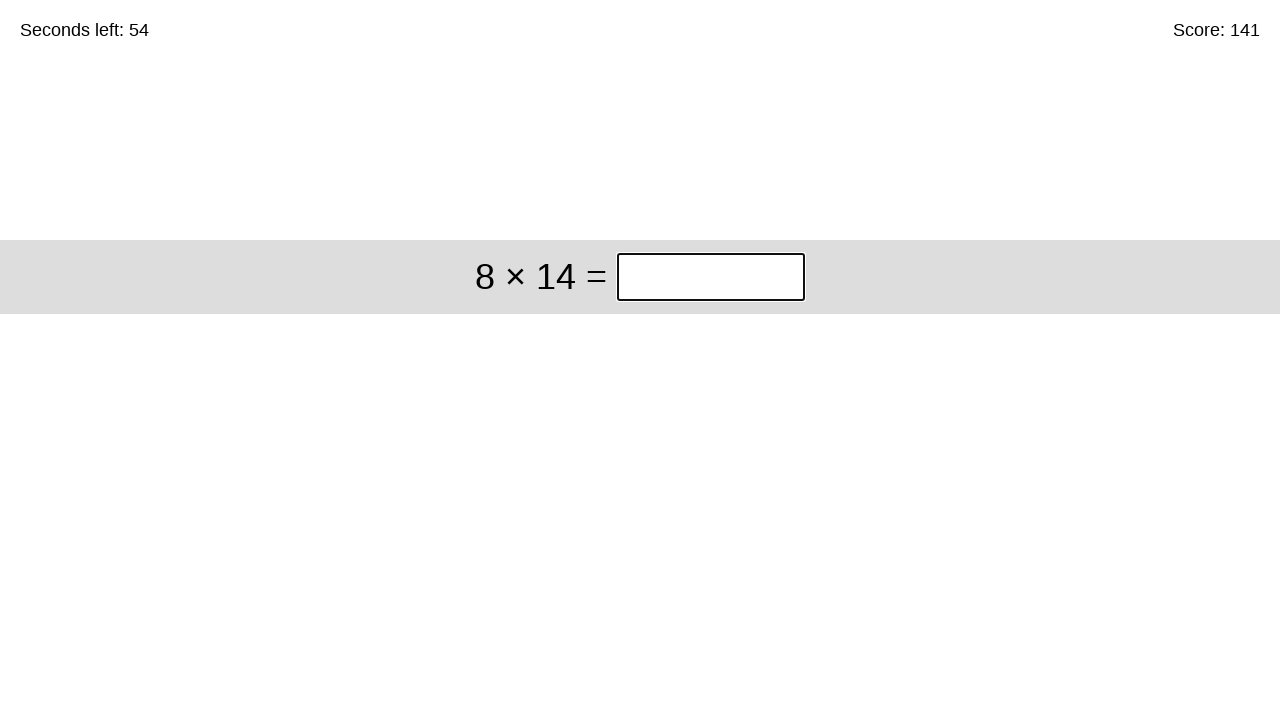

Pressed Enter to submit answer on input.answer
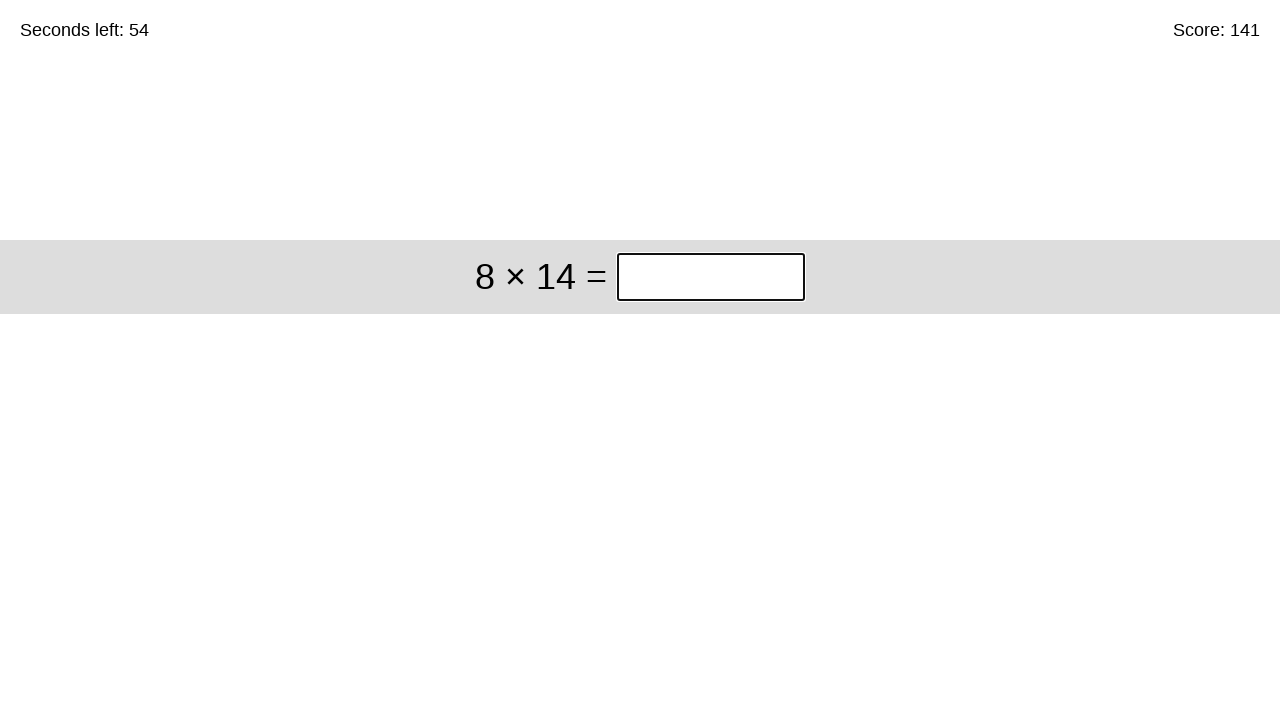

Answer submitted, waiting for next problem (solved 141 so far)
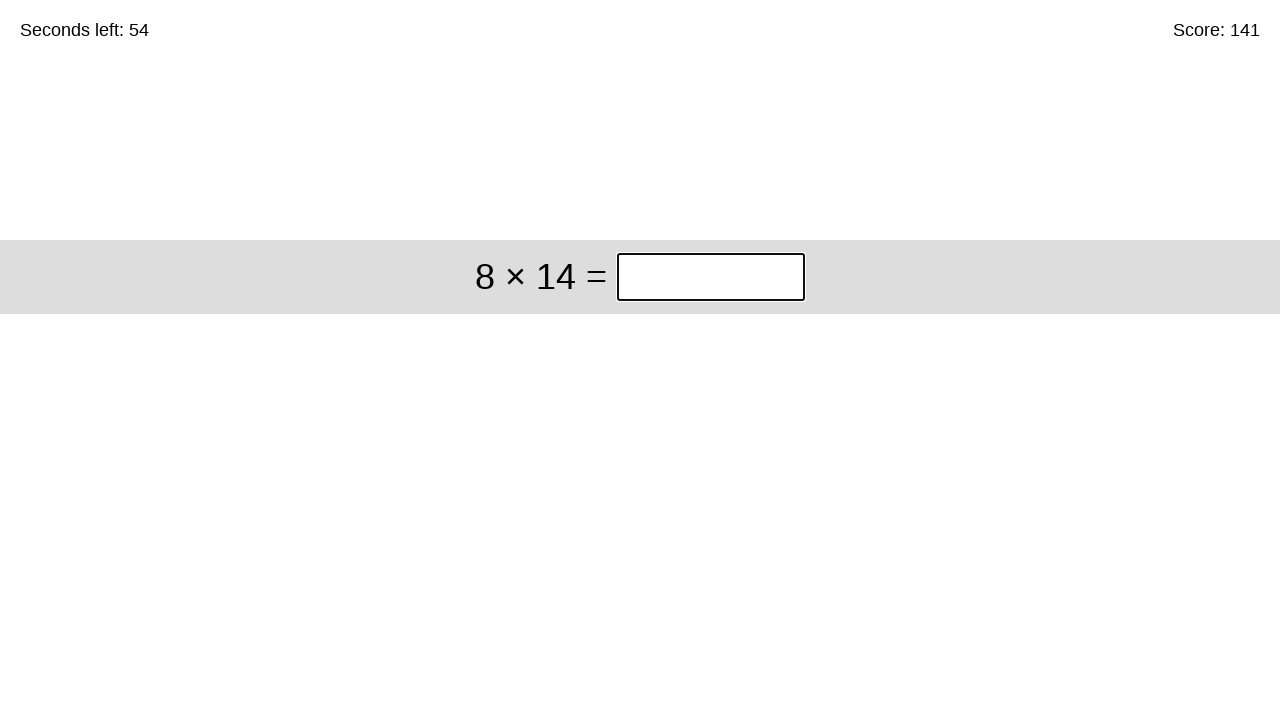

Filled answer field with '112' for problem '8 × 14' on input.answer
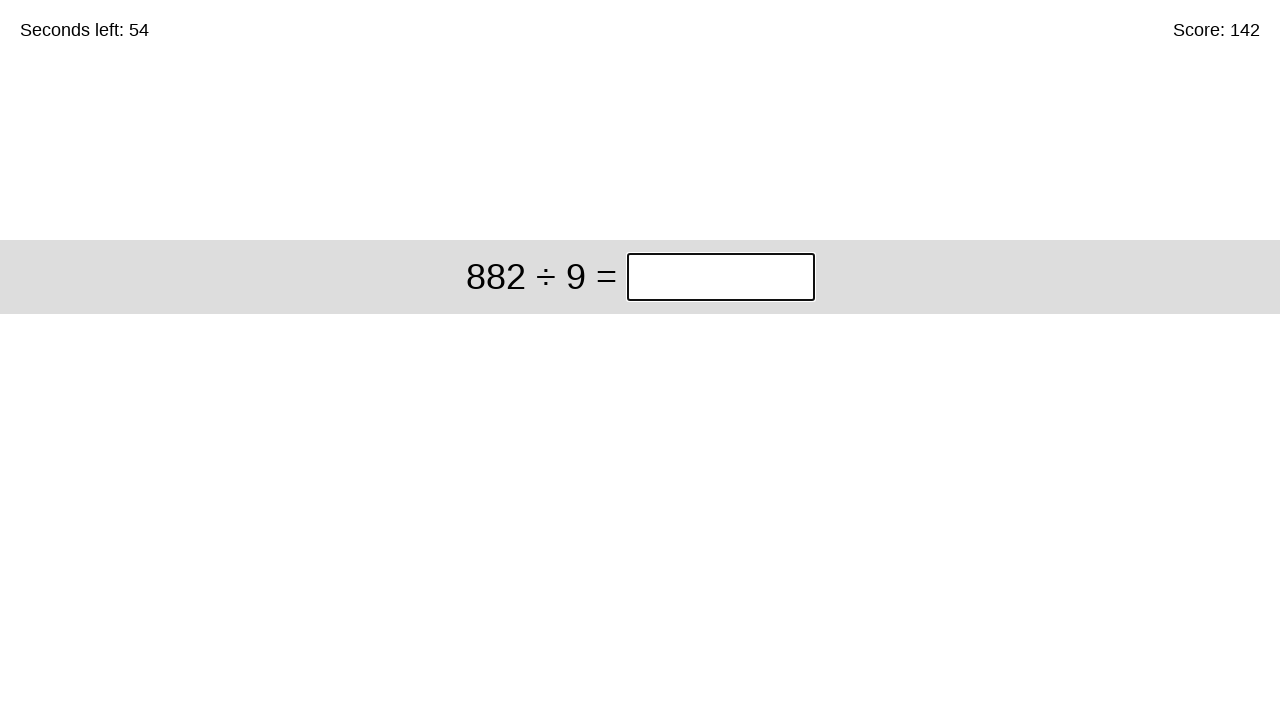

Pressed Enter to submit answer on input.answer
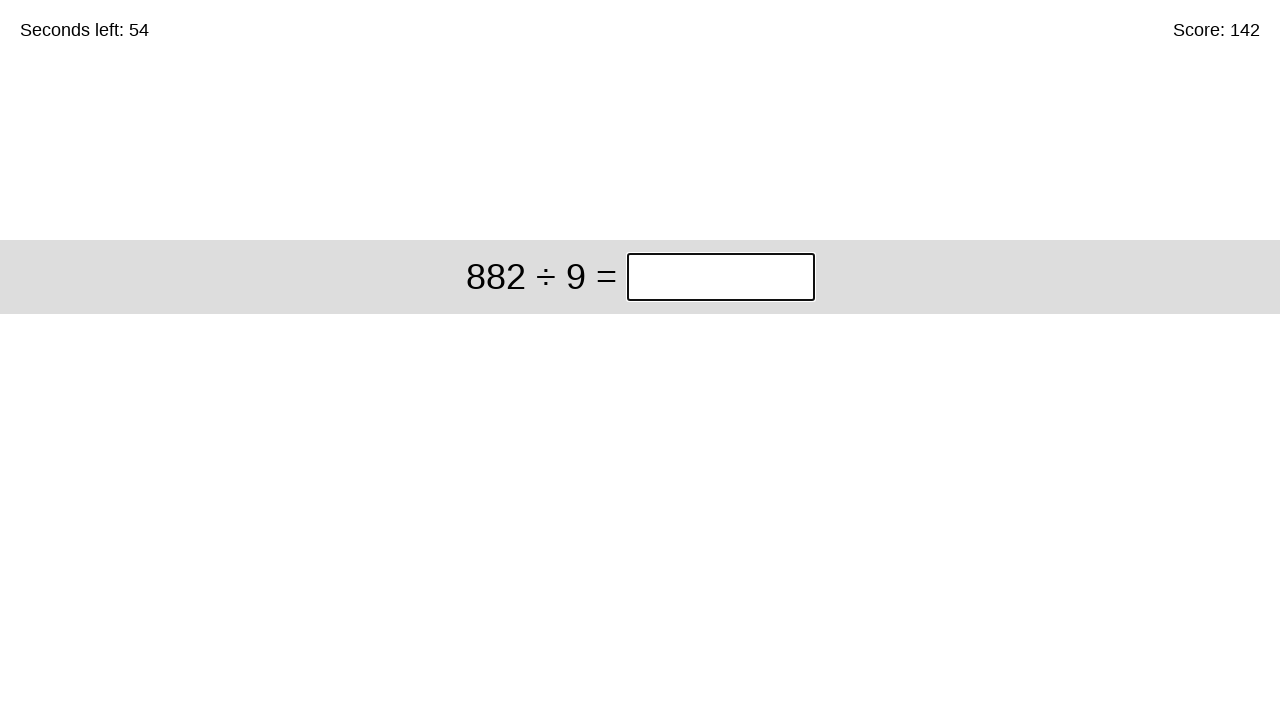

Answer submitted, waiting for next problem (solved 142 so far)
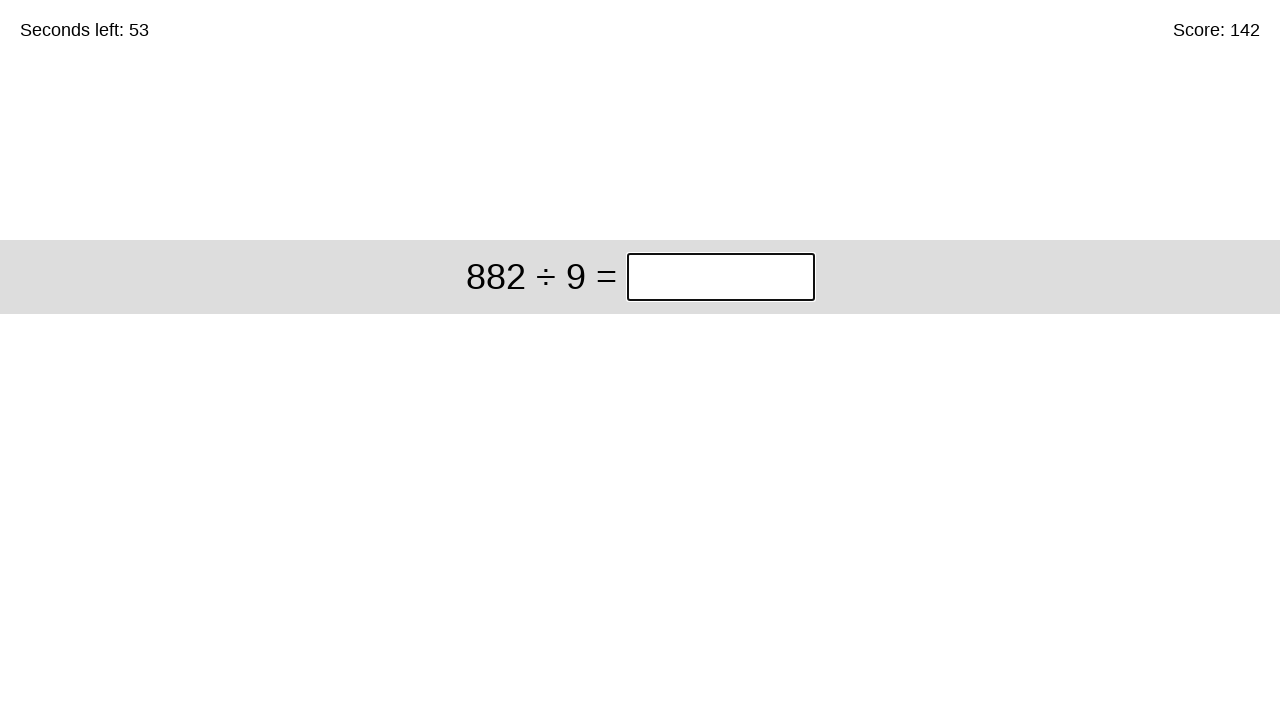

Filled answer field with '98' for problem '882 ÷ 9' on input.answer
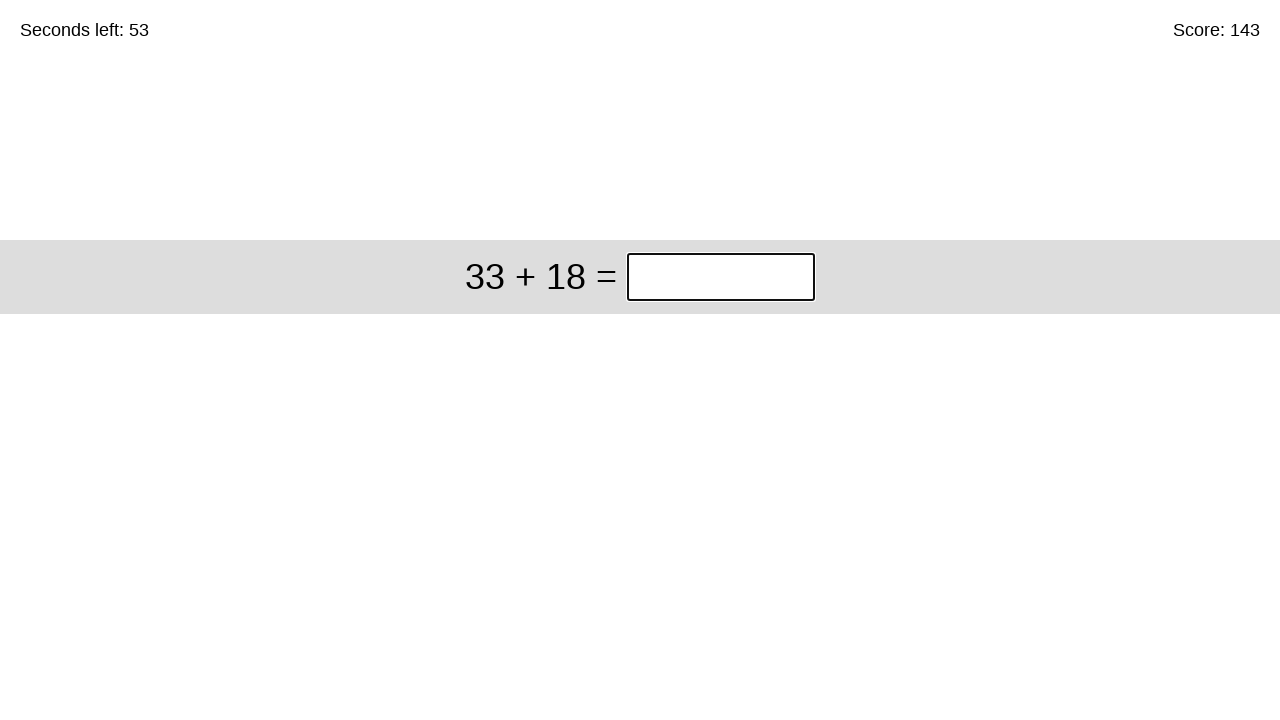

Pressed Enter to submit answer on input.answer
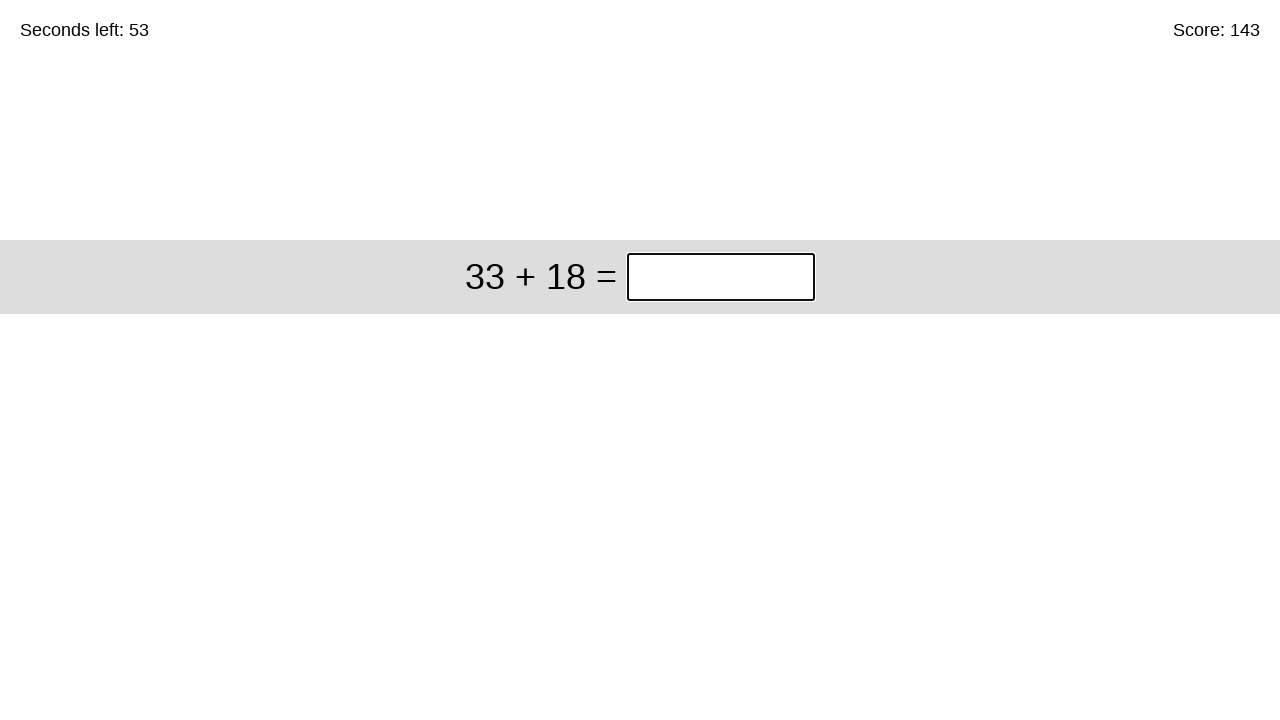

Answer submitted, waiting for next problem (solved 143 so far)
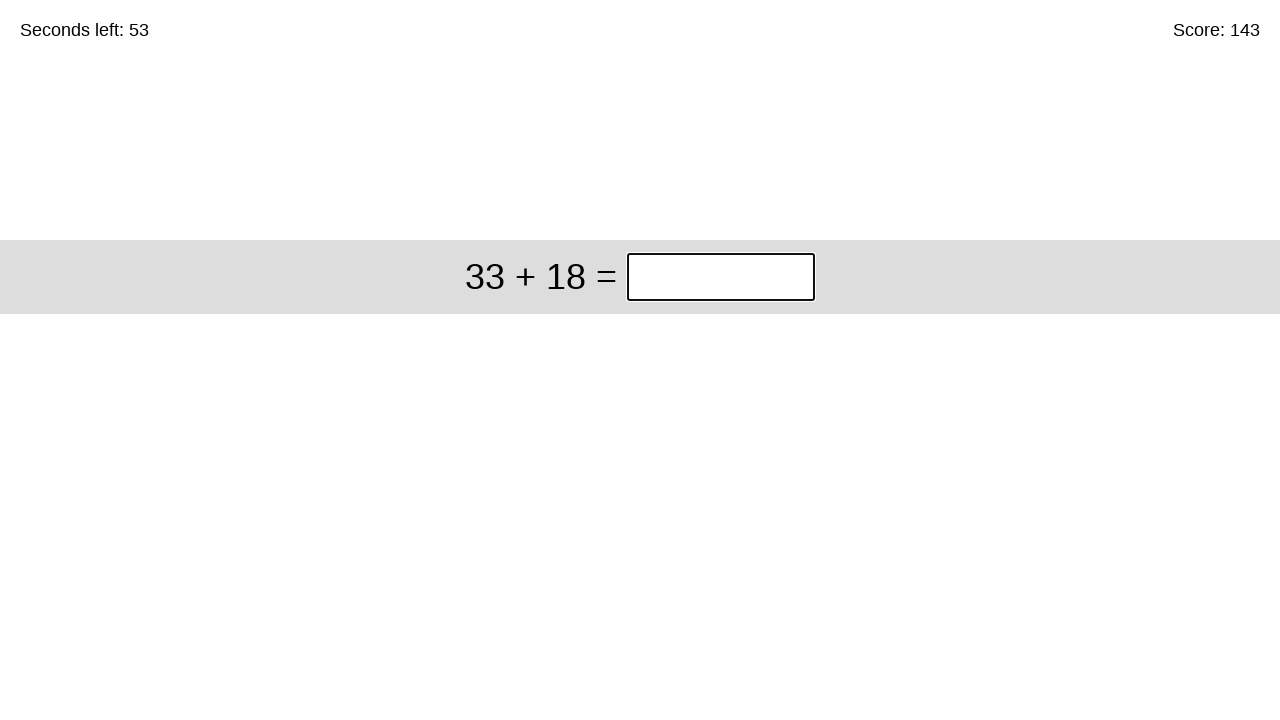

Filled answer field with '51' for problem '33 + 18' on input.answer
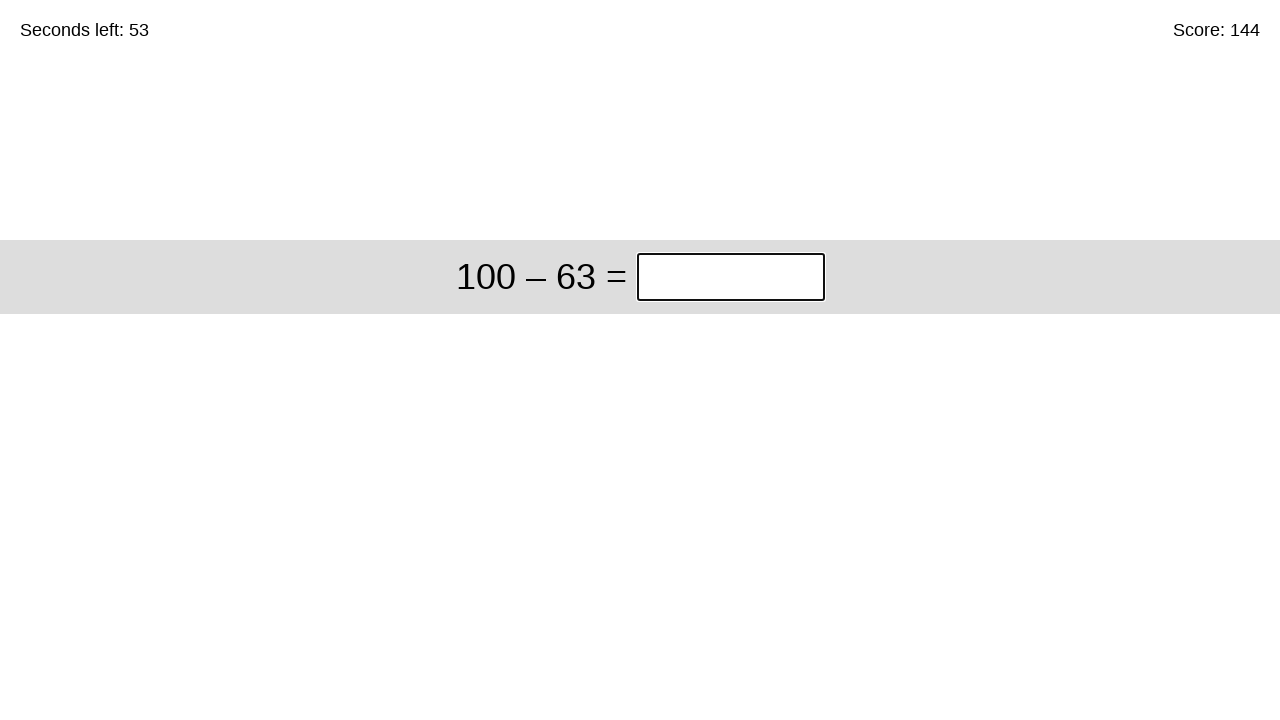

Pressed Enter to submit answer on input.answer
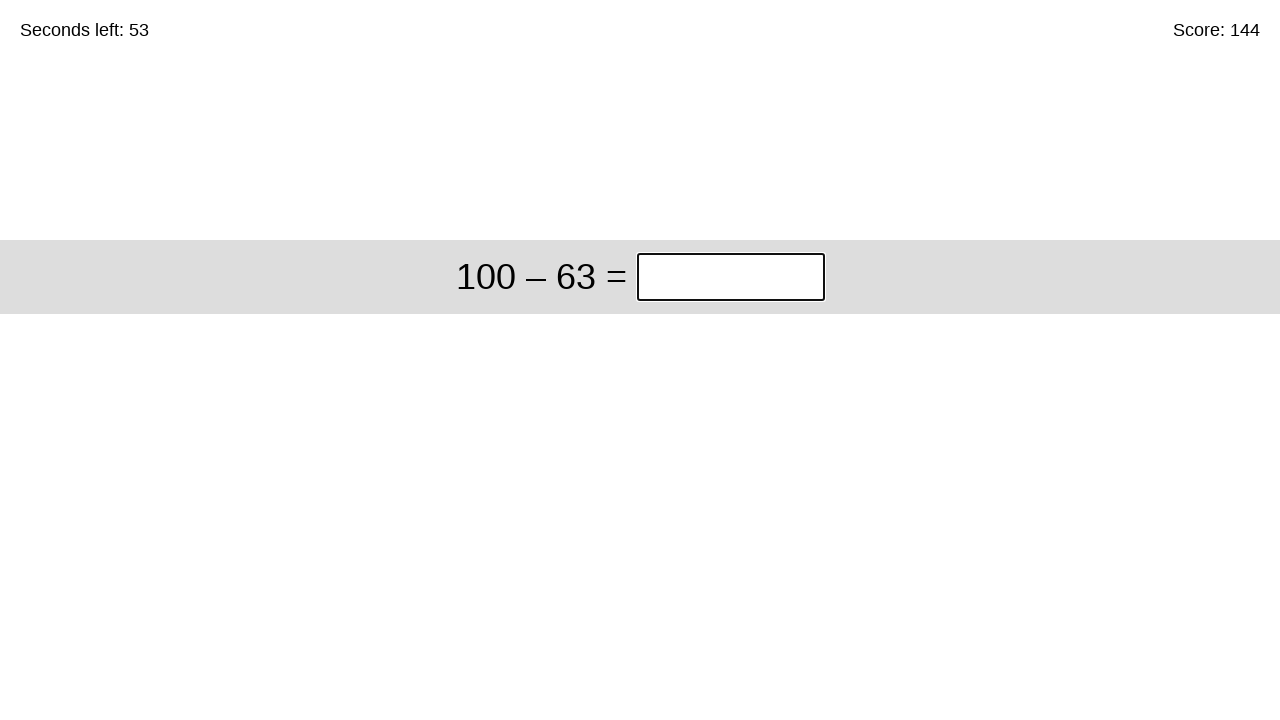

Answer submitted, waiting for next problem (solved 144 so far)
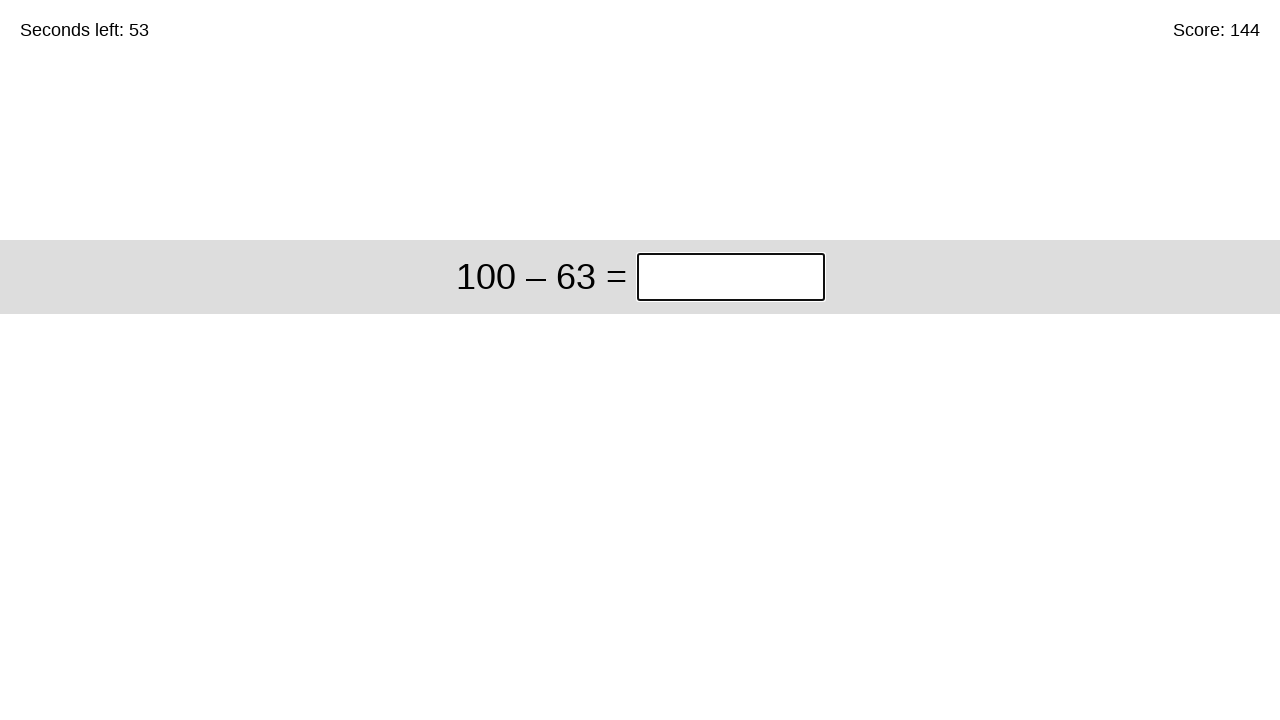

Filled answer field with '37' for problem '100 – 63' on input.answer
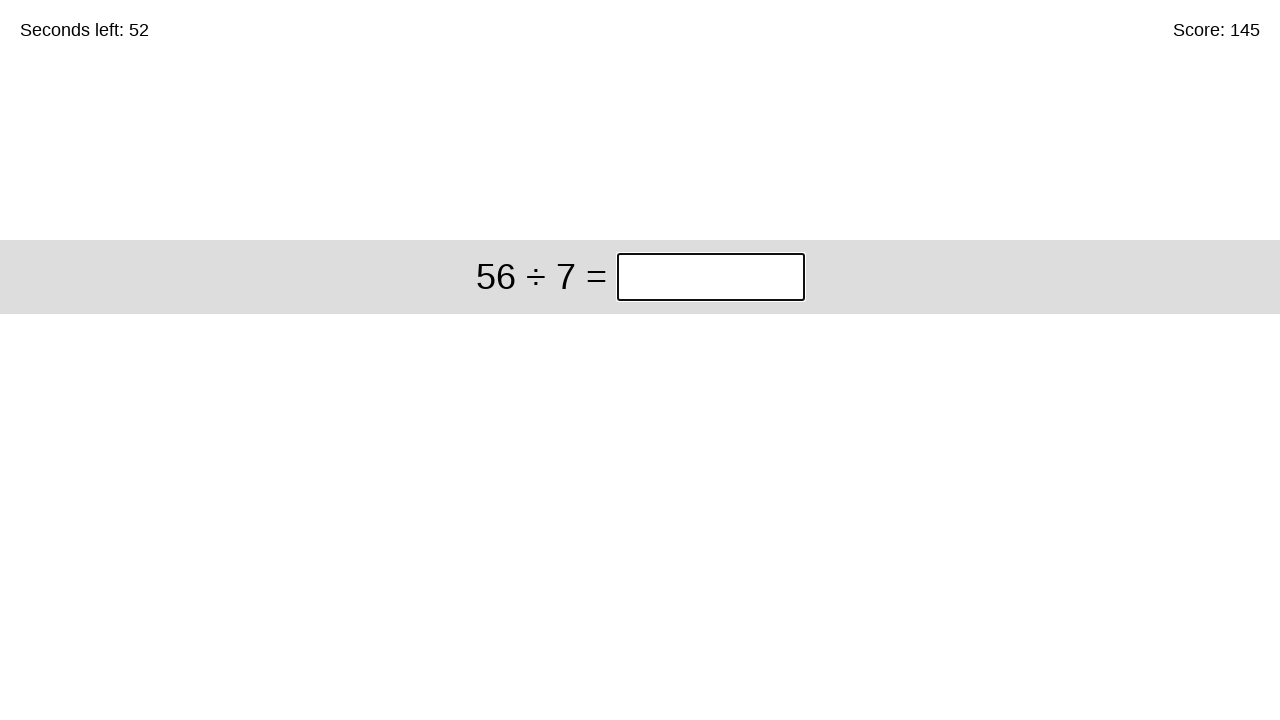

Pressed Enter to submit answer on input.answer
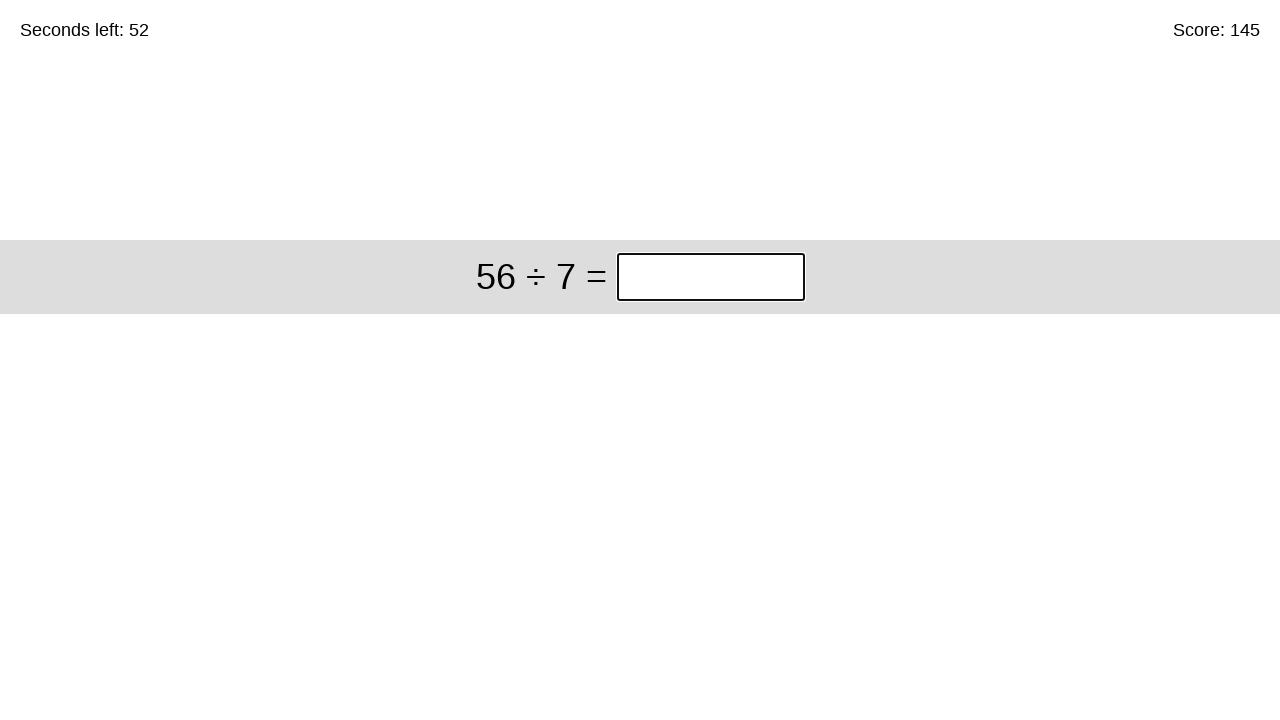

Answer submitted, waiting for next problem (solved 145 so far)
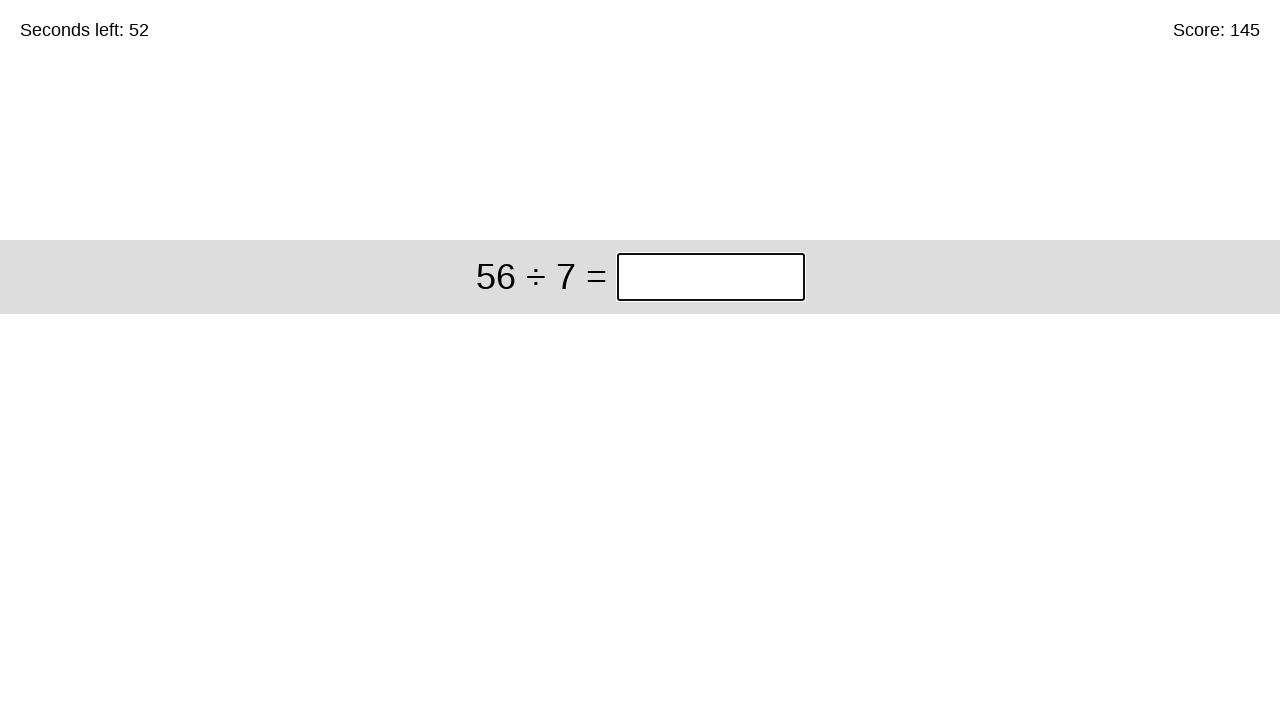

Filled answer field with '8' for problem '56 ÷ 7' on input.answer
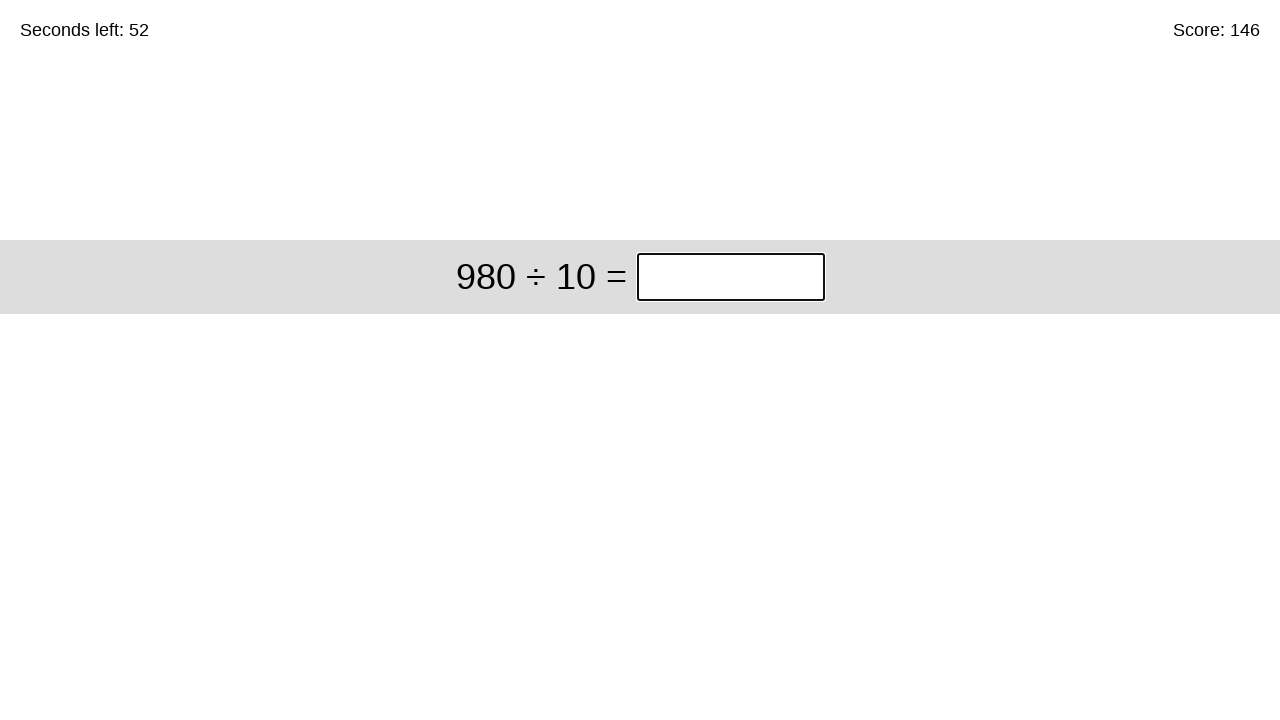

Pressed Enter to submit answer on input.answer
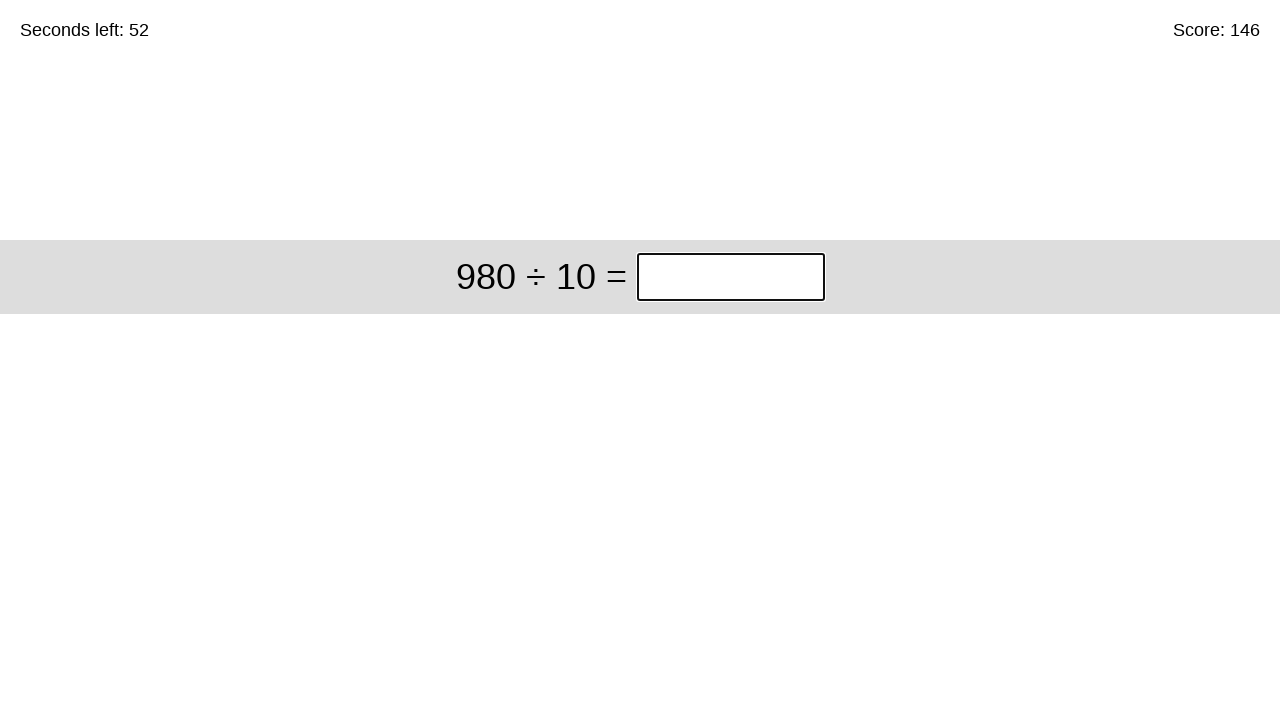

Answer submitted, waiting for next problem (solved 146 so far)
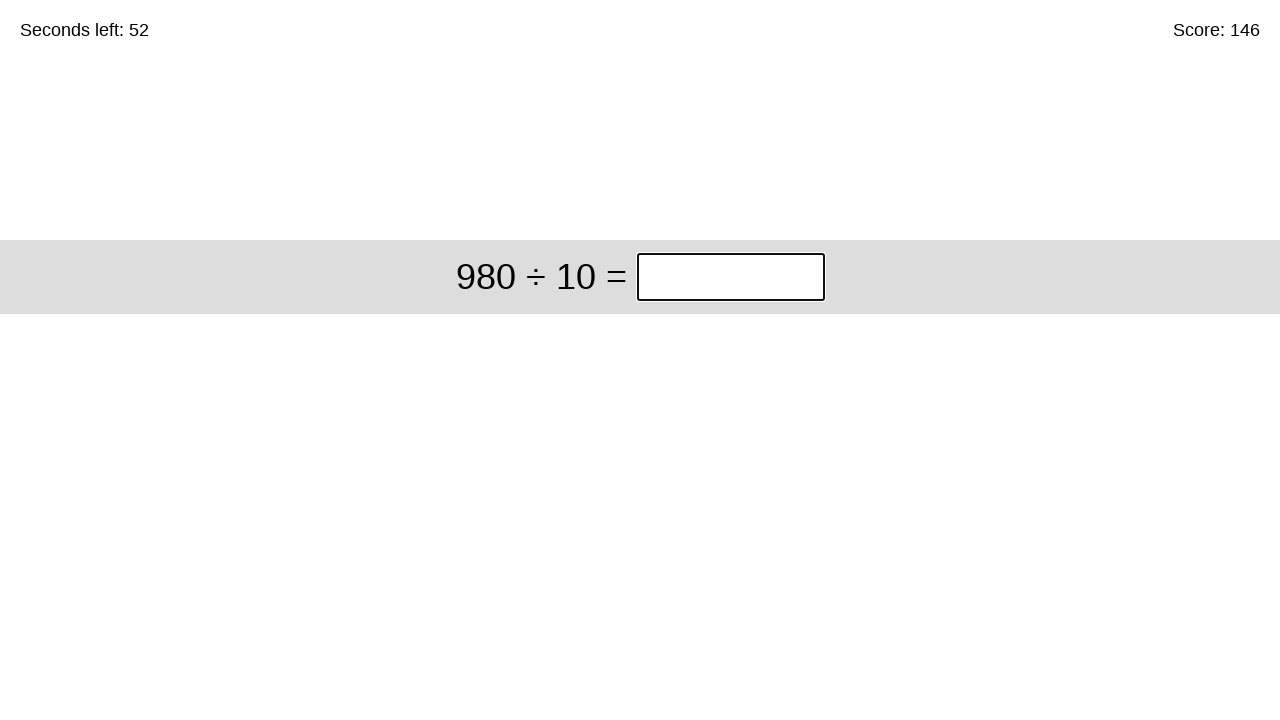

Filled answer field with '98' for problem '980 ÷ 10' on input.answer
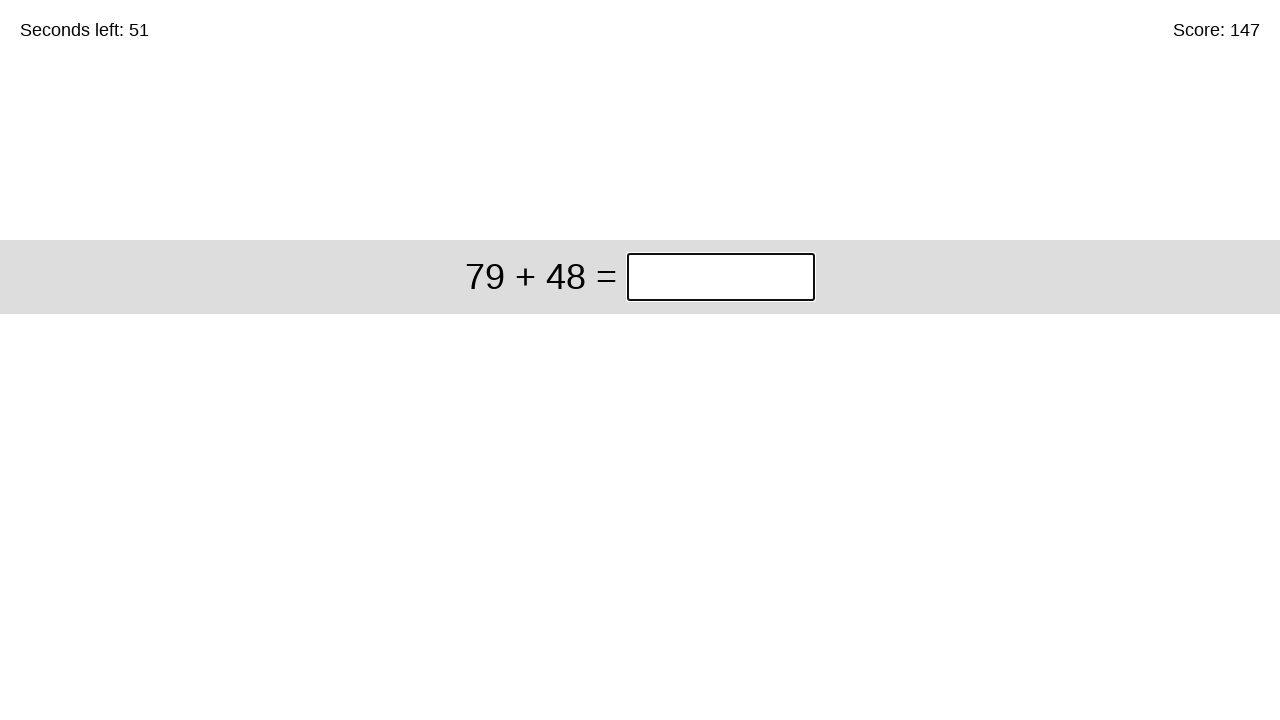

Pressed Enter to submit answer on input.answer
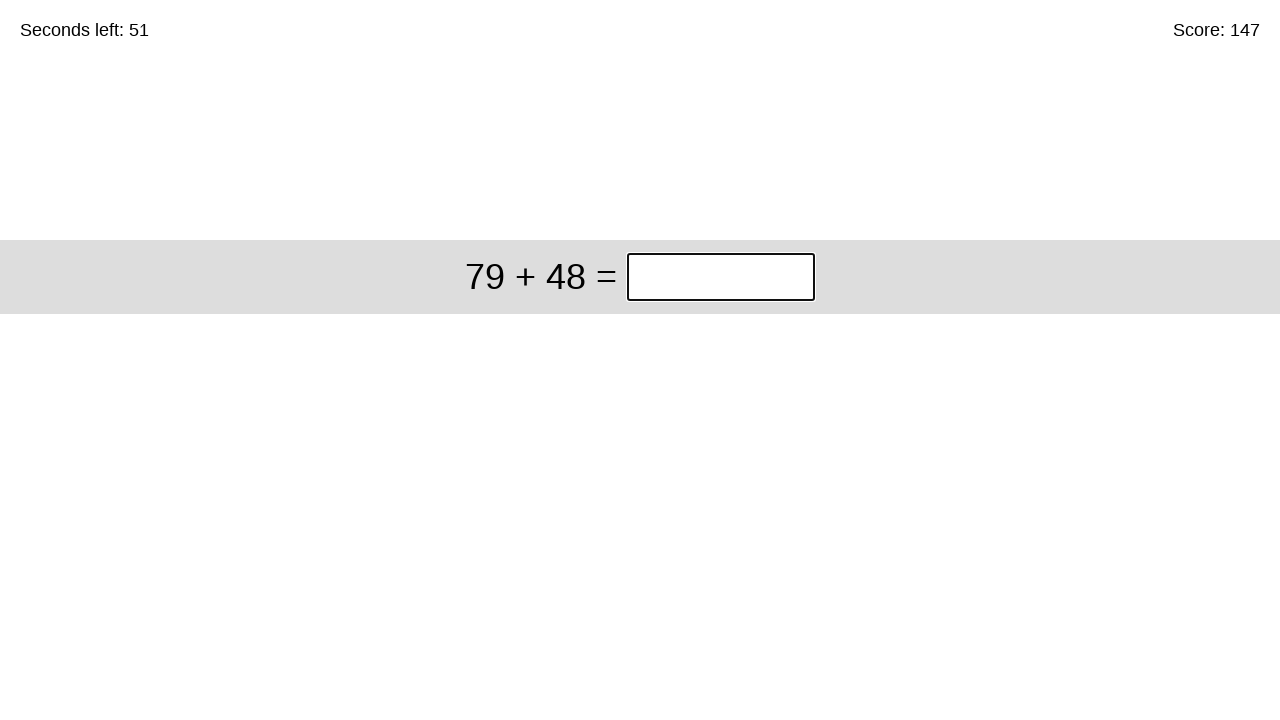

Answer submitted, waiting for next problem (solved 147 so far)
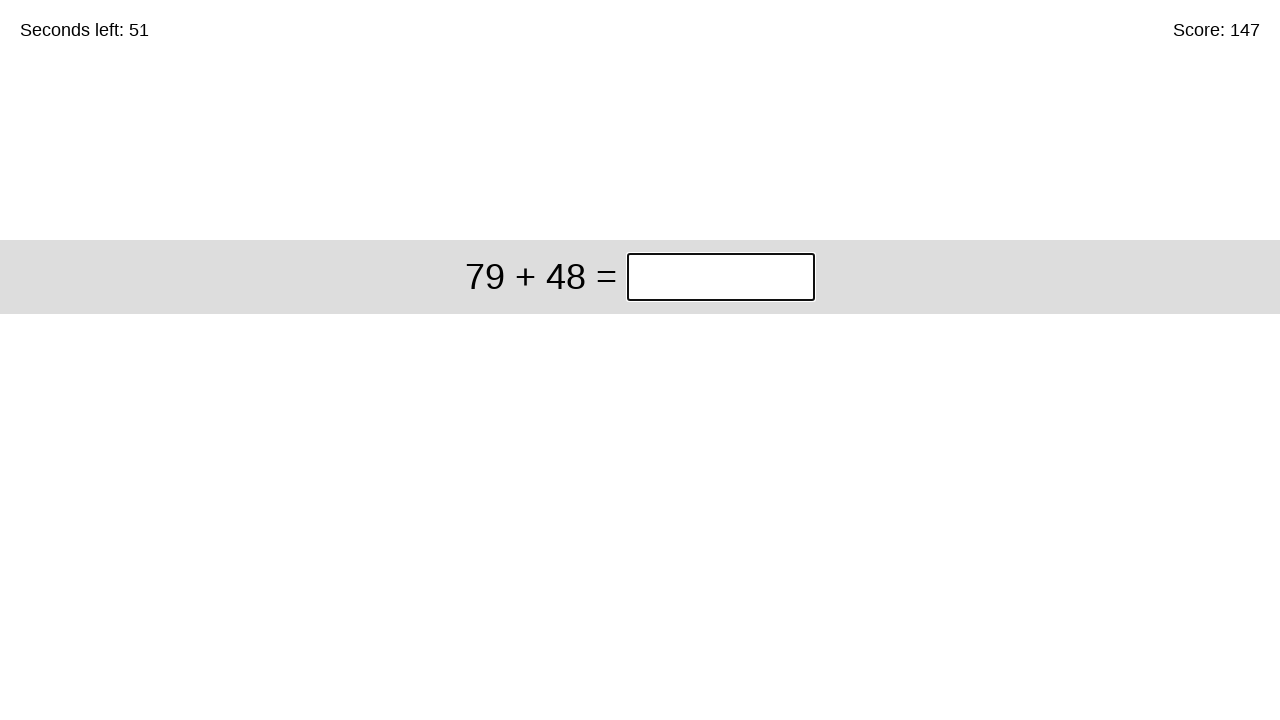

Filled answer field with '127' for problem '79 + 48' on input.answer
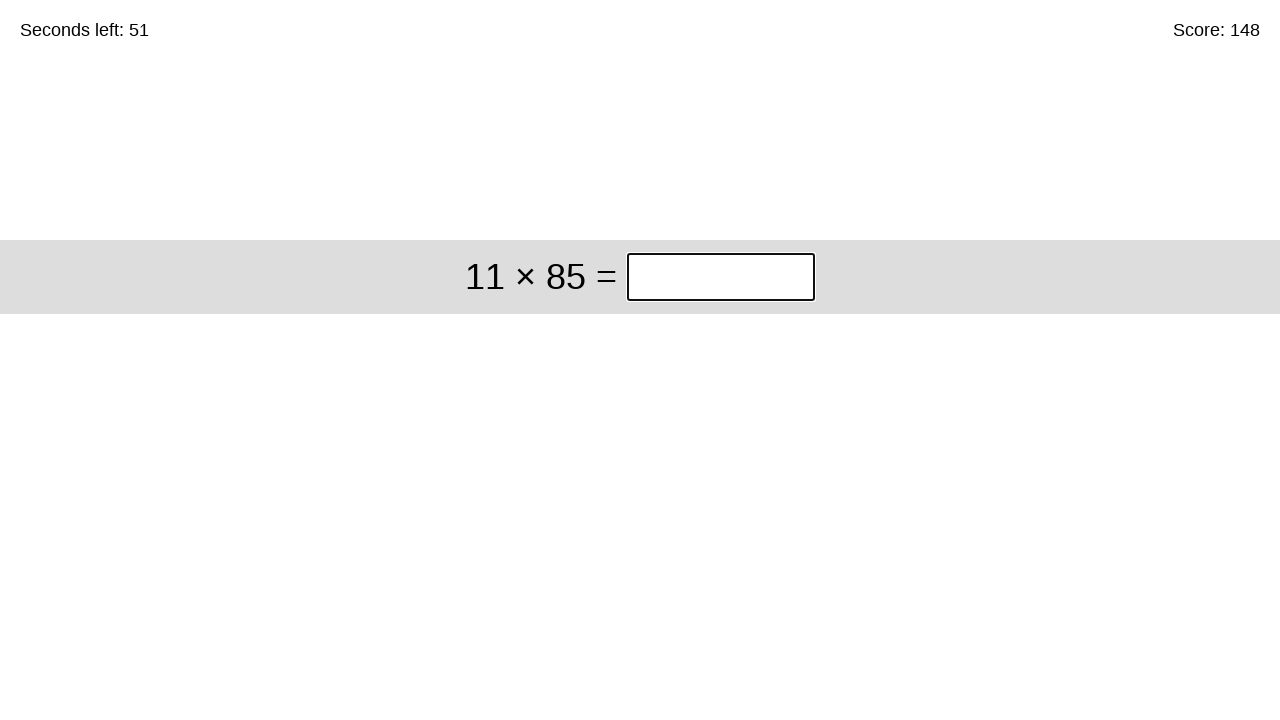

Pressed Enter to submit answer on input.answer
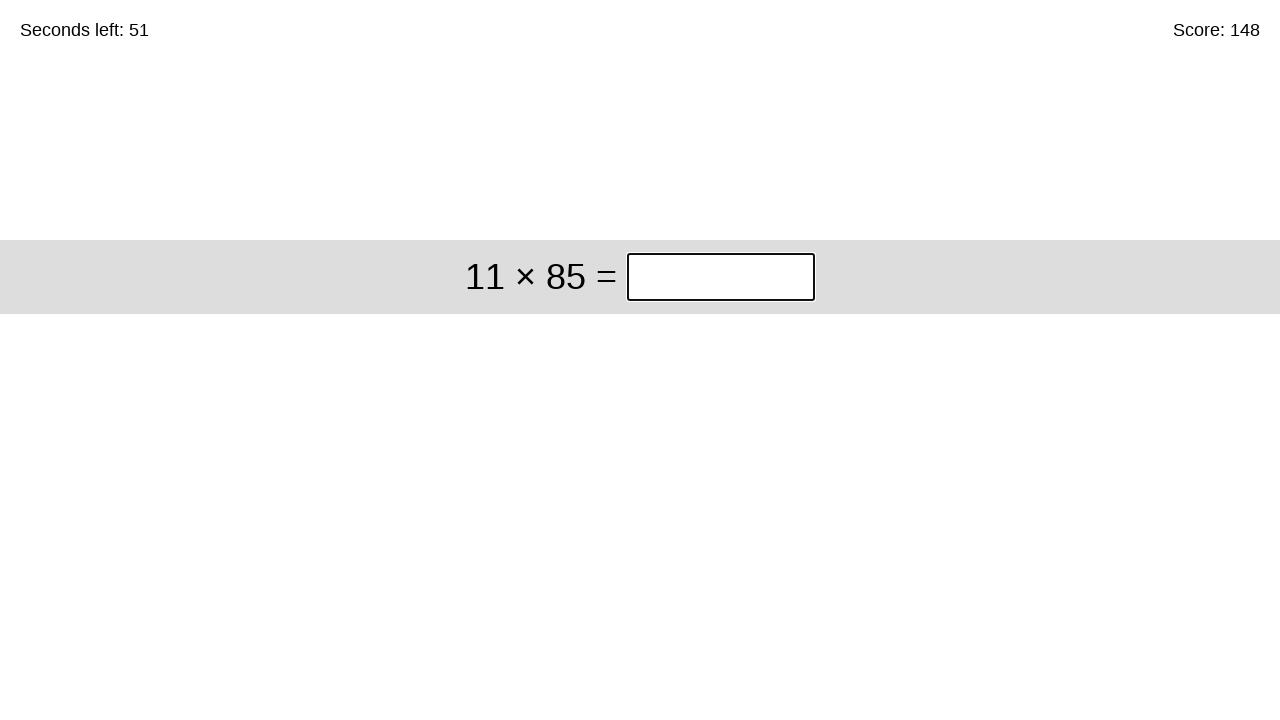

Answer submitted, waiting for next problem (solved 148 so far)
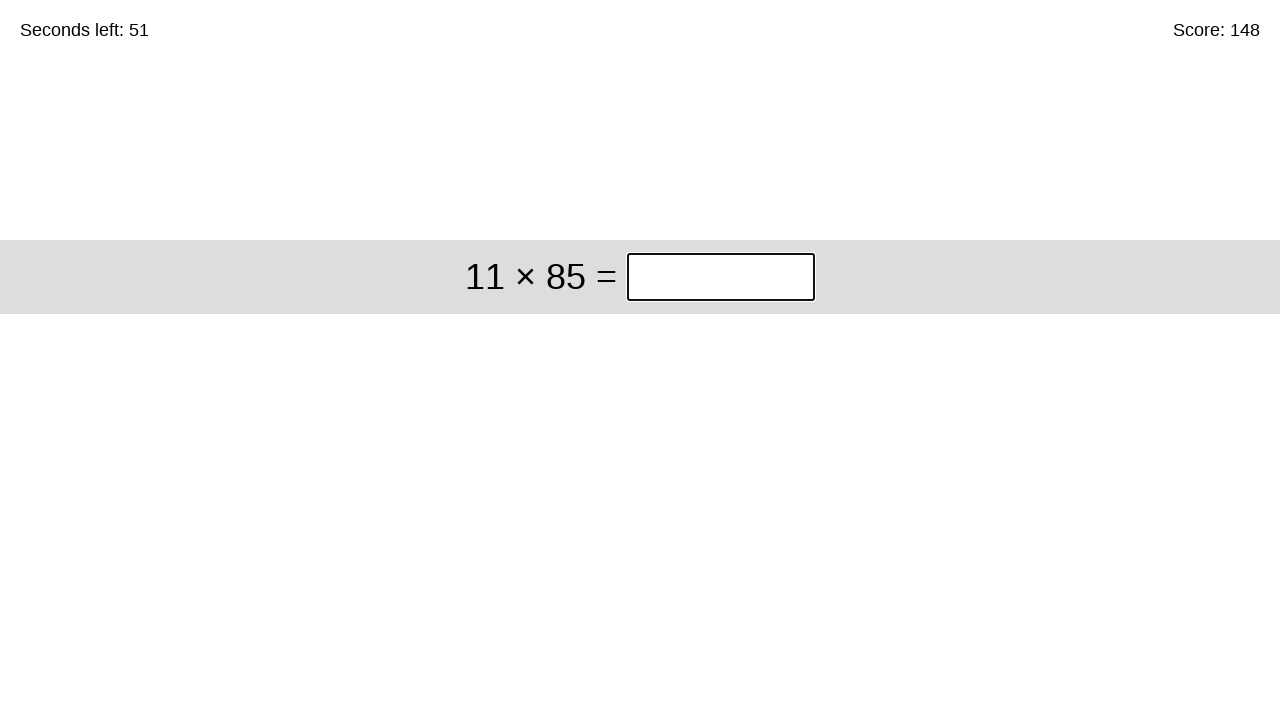

Filled answer field with '935' for problem '11 × 85' on input.answer
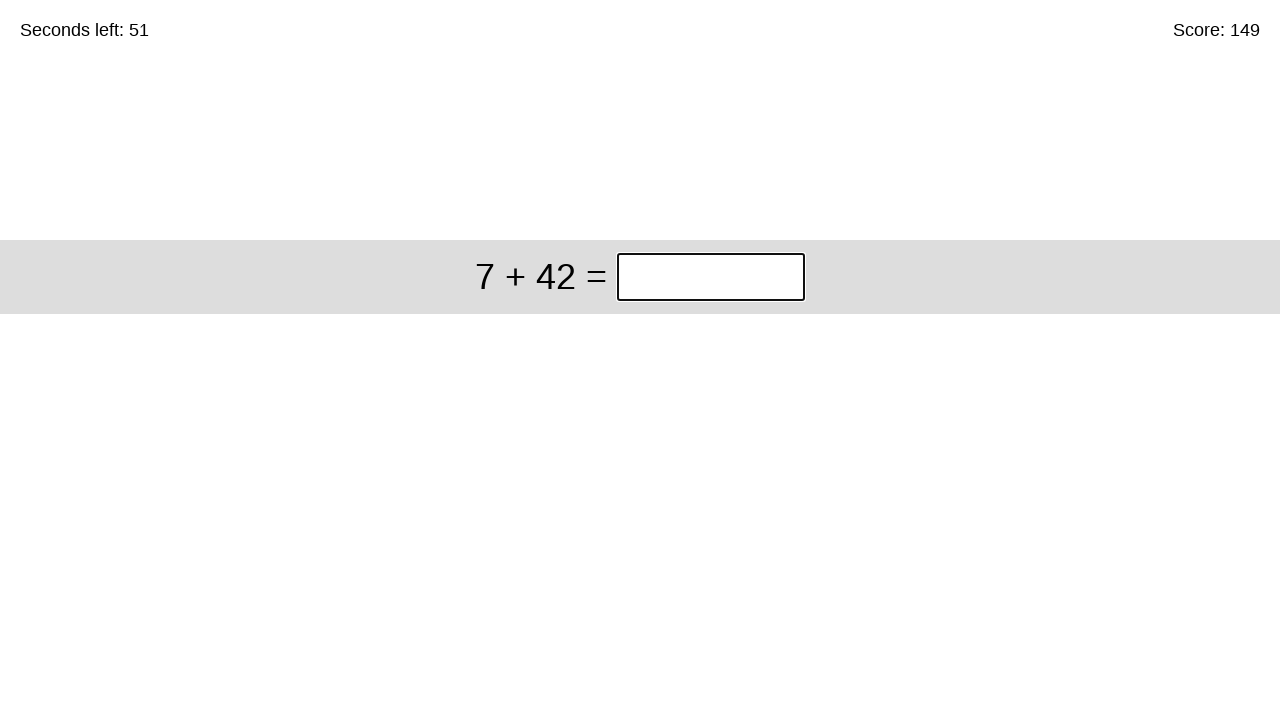

Pressed Enter to submit answer on input.answer
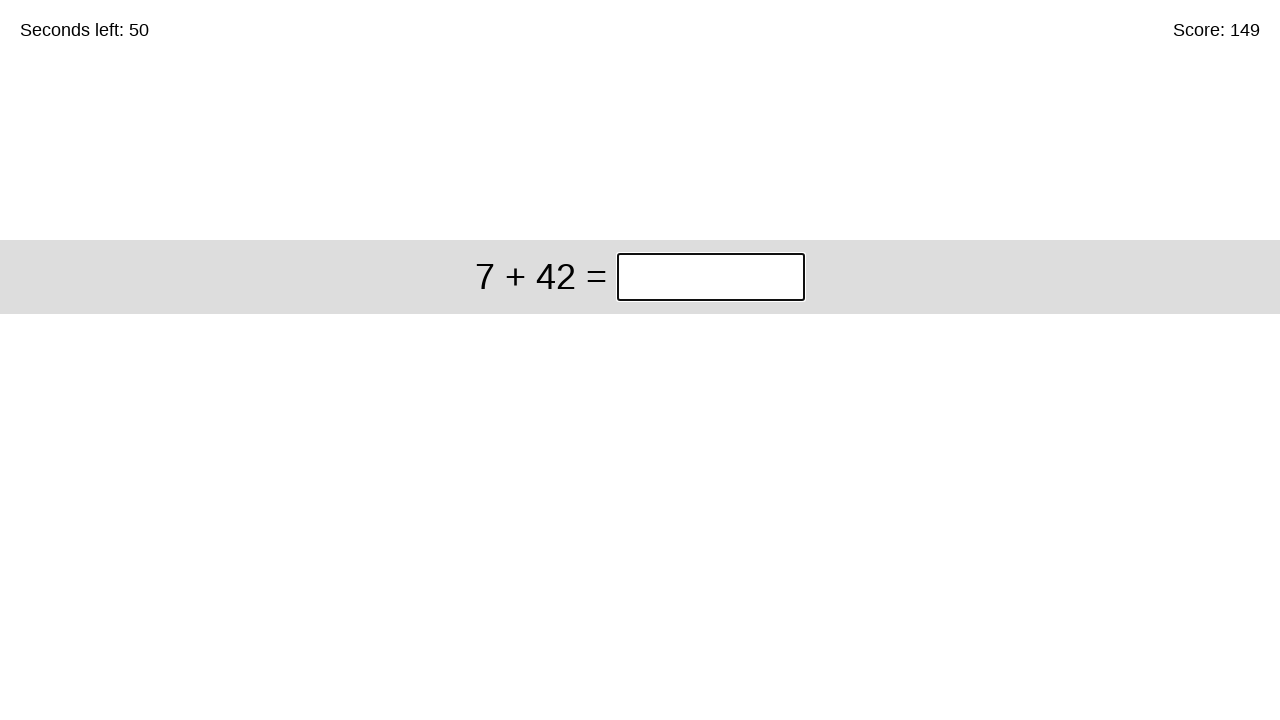

Answer submitted, waiting for next problem (solved 149 so far)
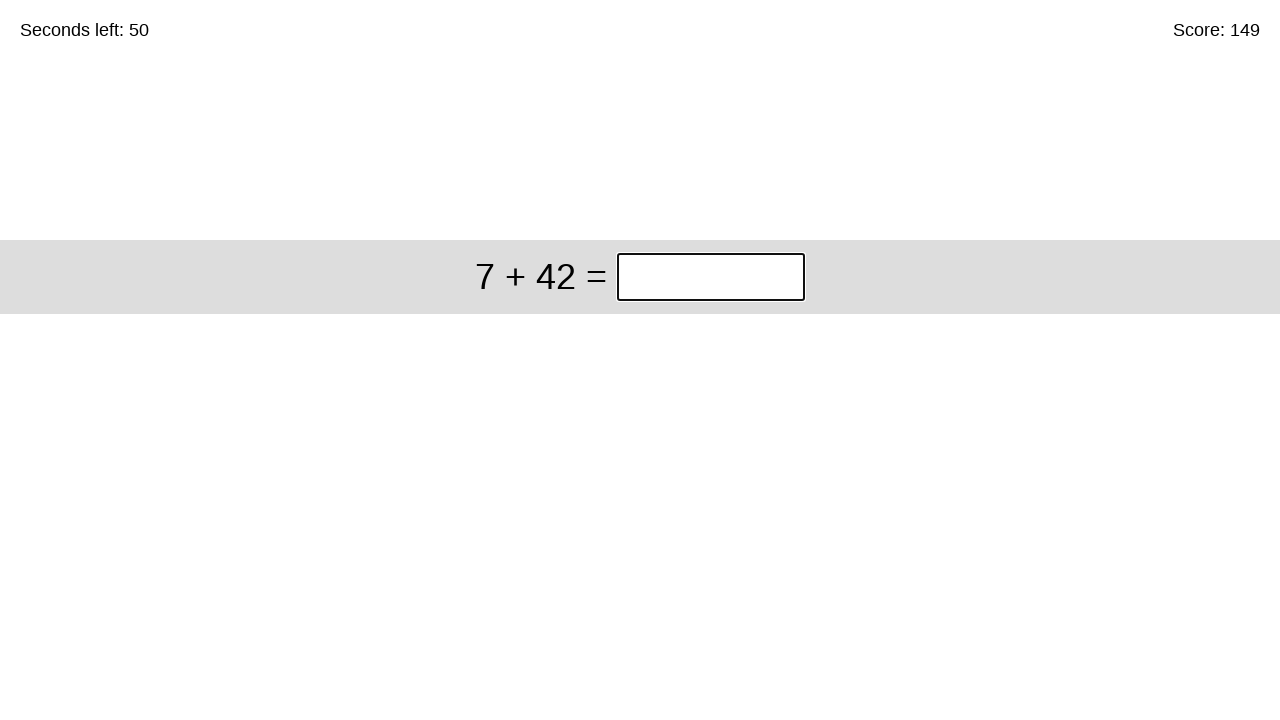

Filled answer field with '49' for problem '7 + 42' on input.answer
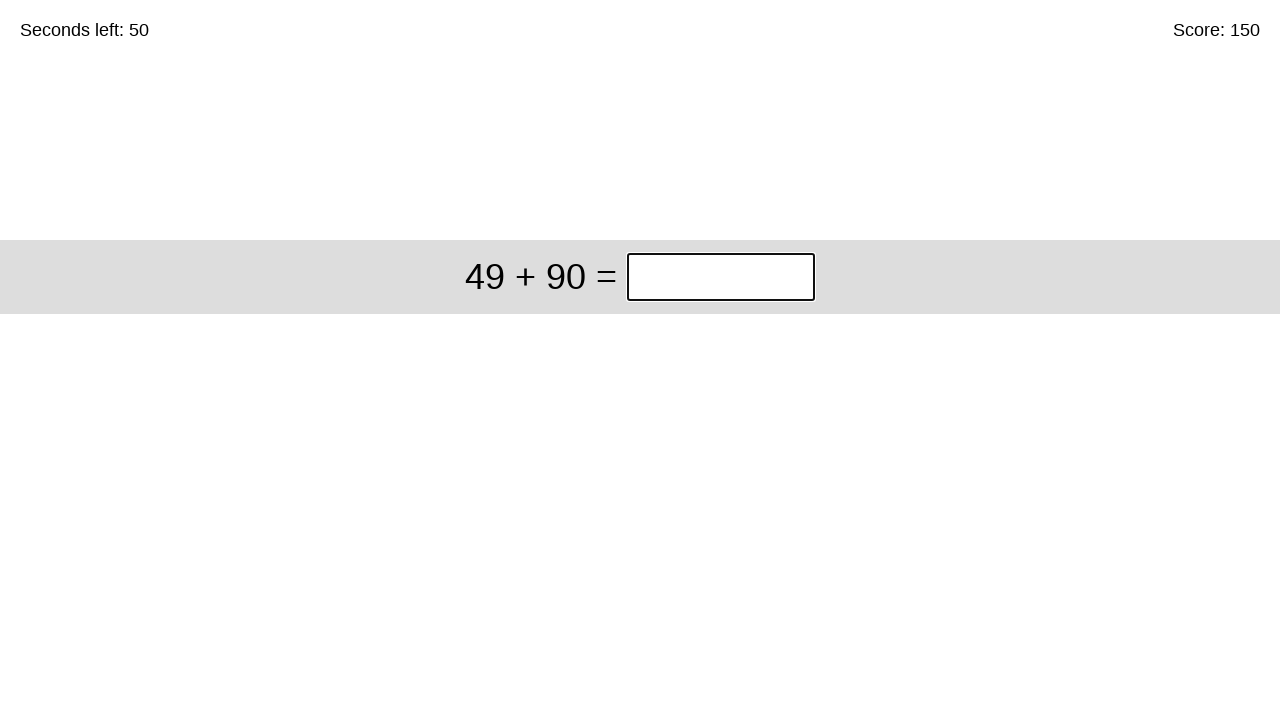

Pressed Enter to submit answer on input.answer
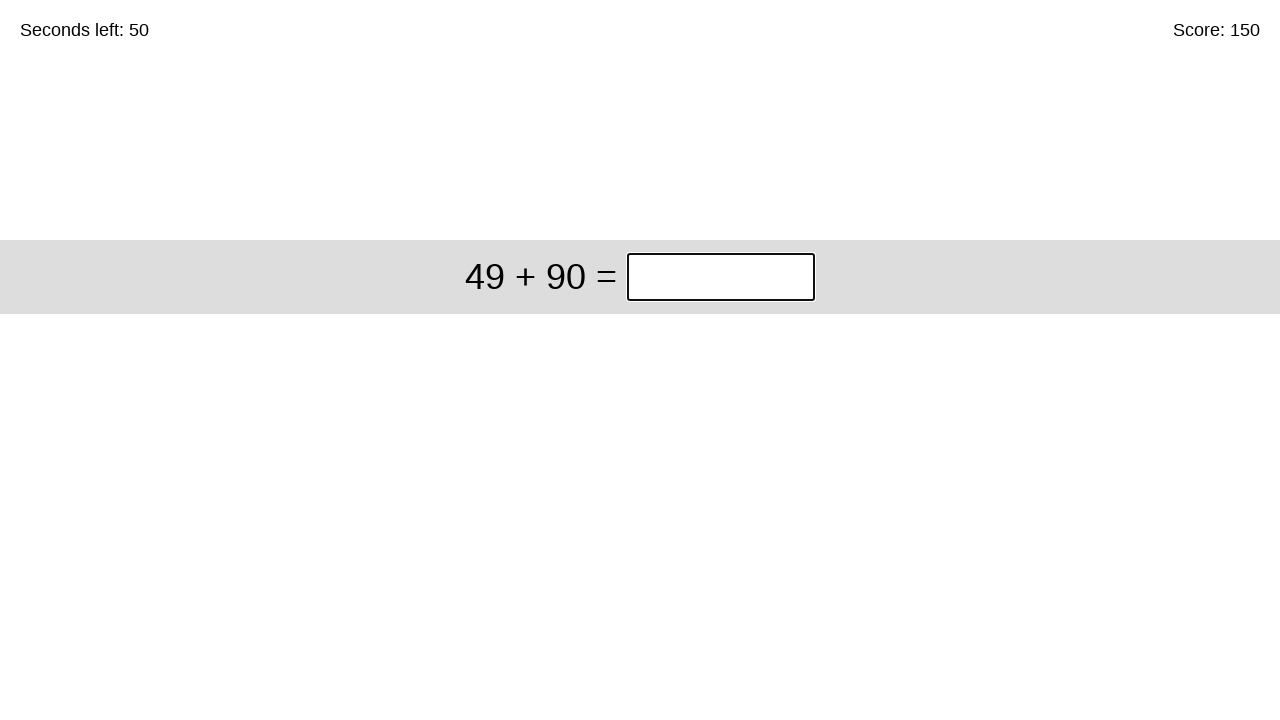

Answer submitted, waiting for next problem (solved 150 so far)
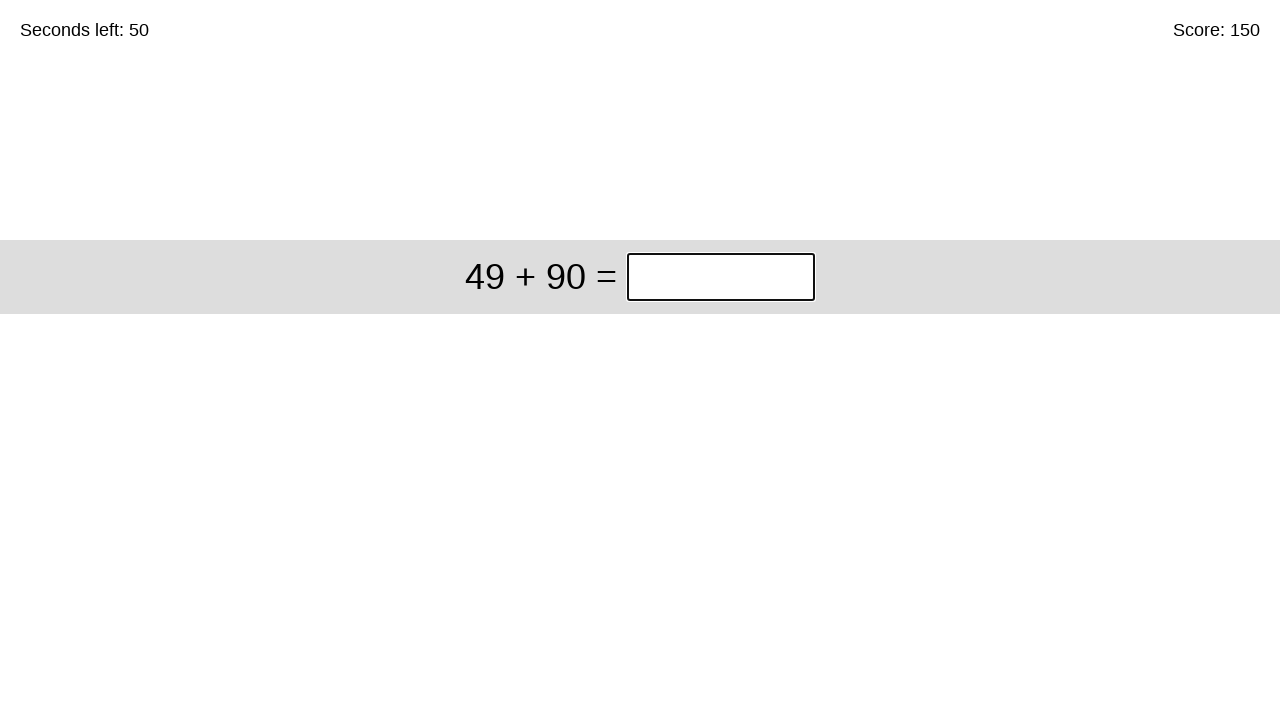

Filled answer field with '139' for problem '49 + 90' on input.answer
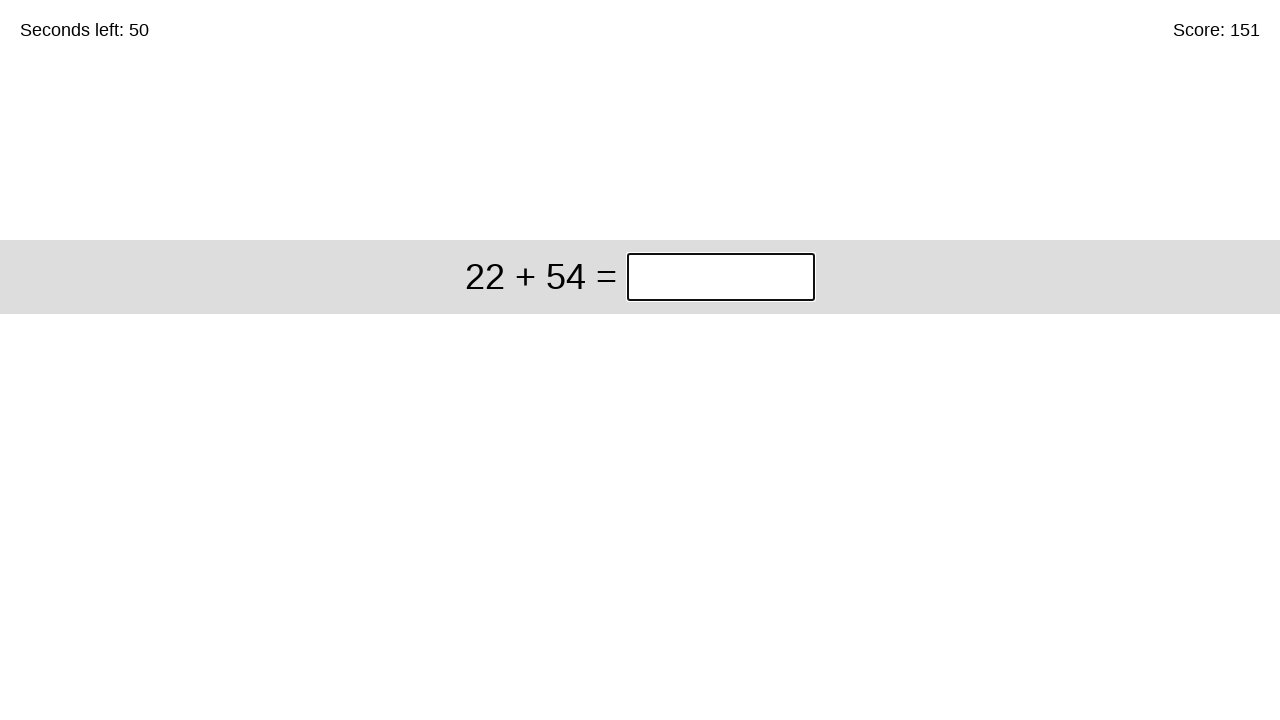

Pressed Enter to submit answer on input.answer
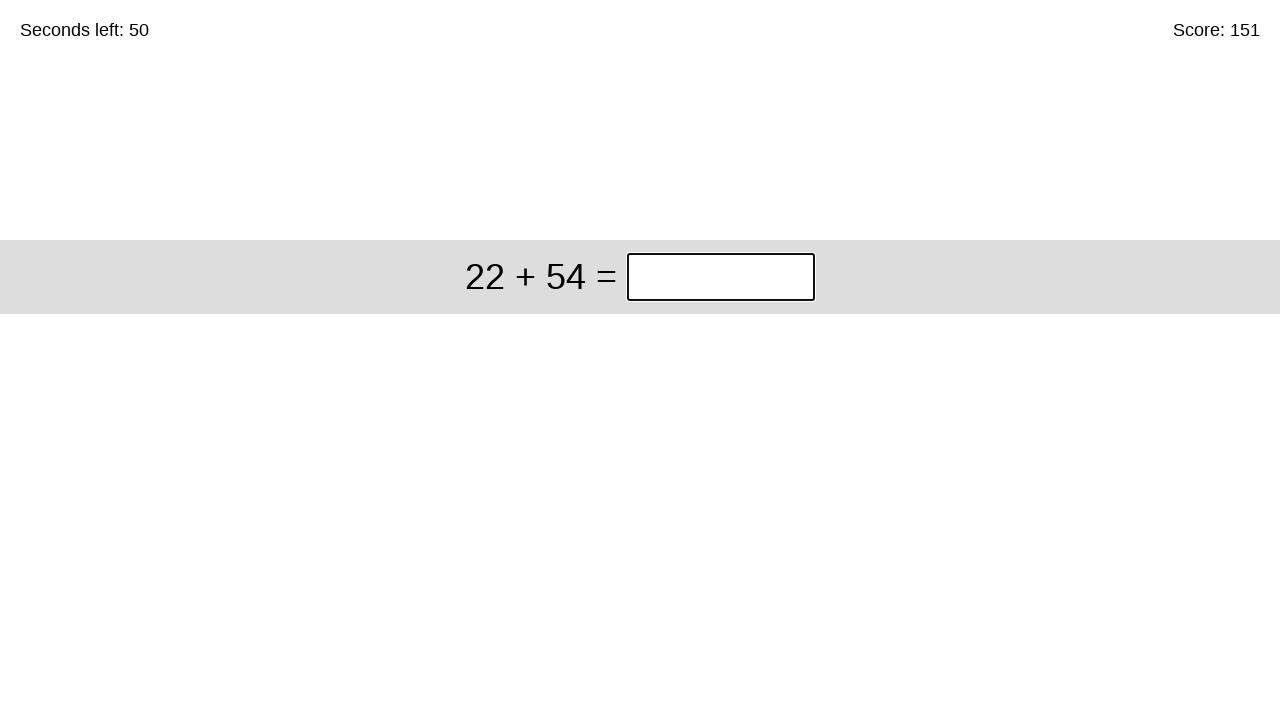

Answer submitted, waiting for next problem (solved 151 so far)
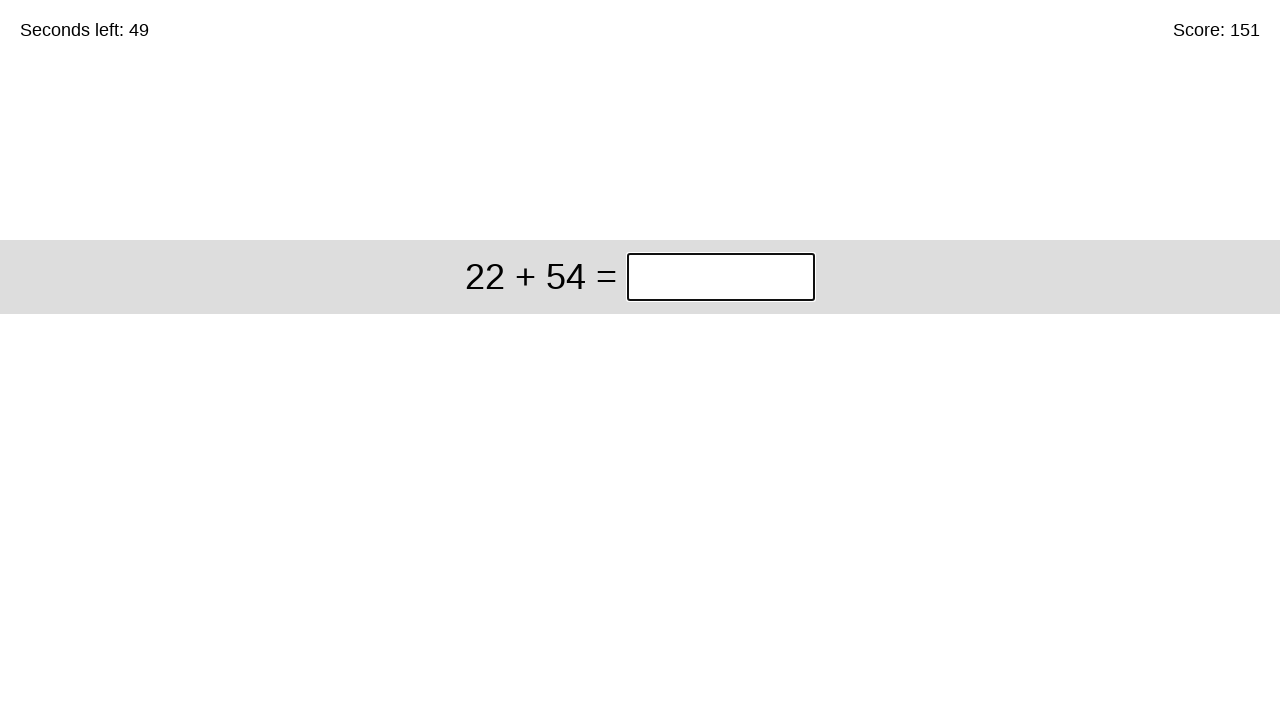

Filled answer field with '76' for problem '22 + 54' on input.answer
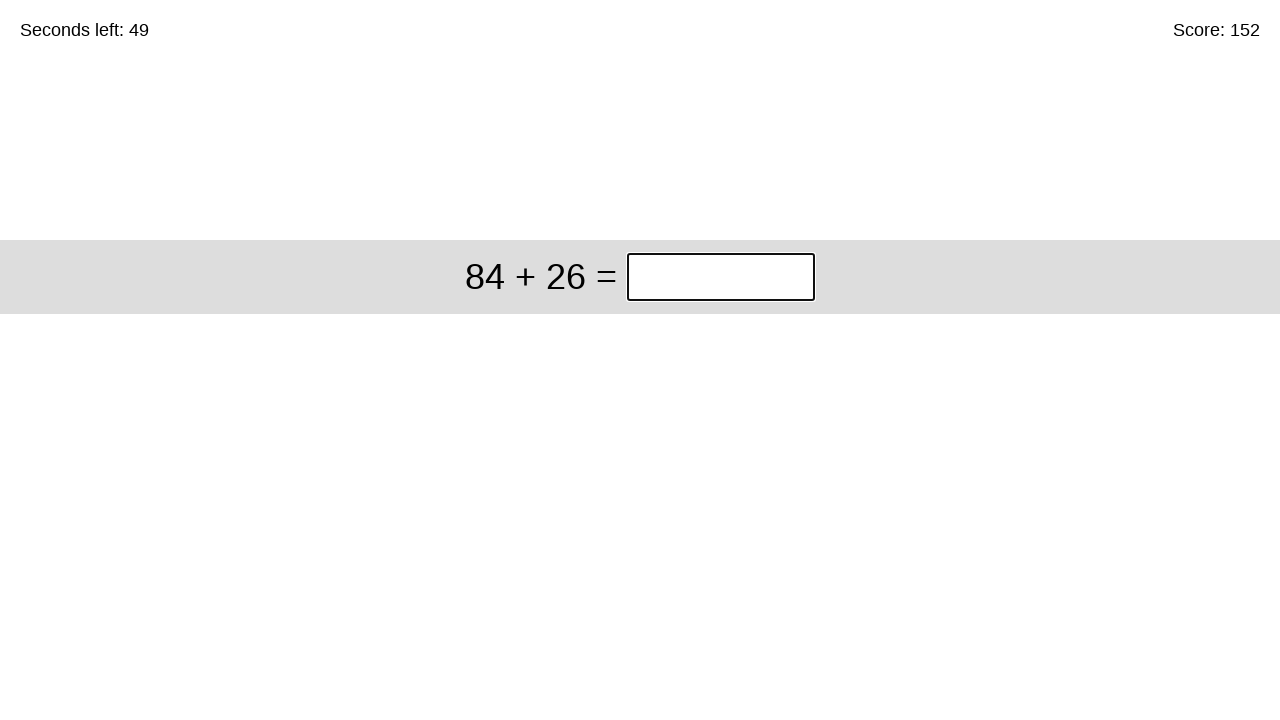

Pressed Enter to submit answer on input.answer
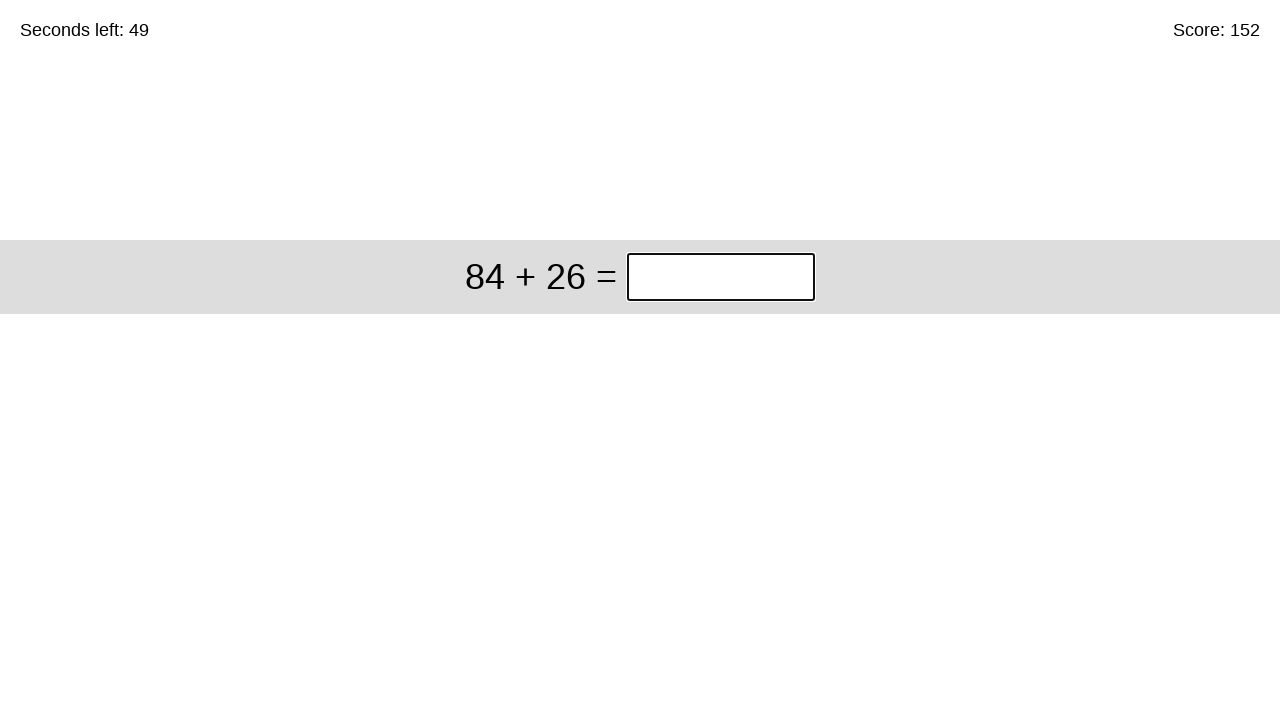

Answer submitted, waiting for next problem (solved 152 so far)
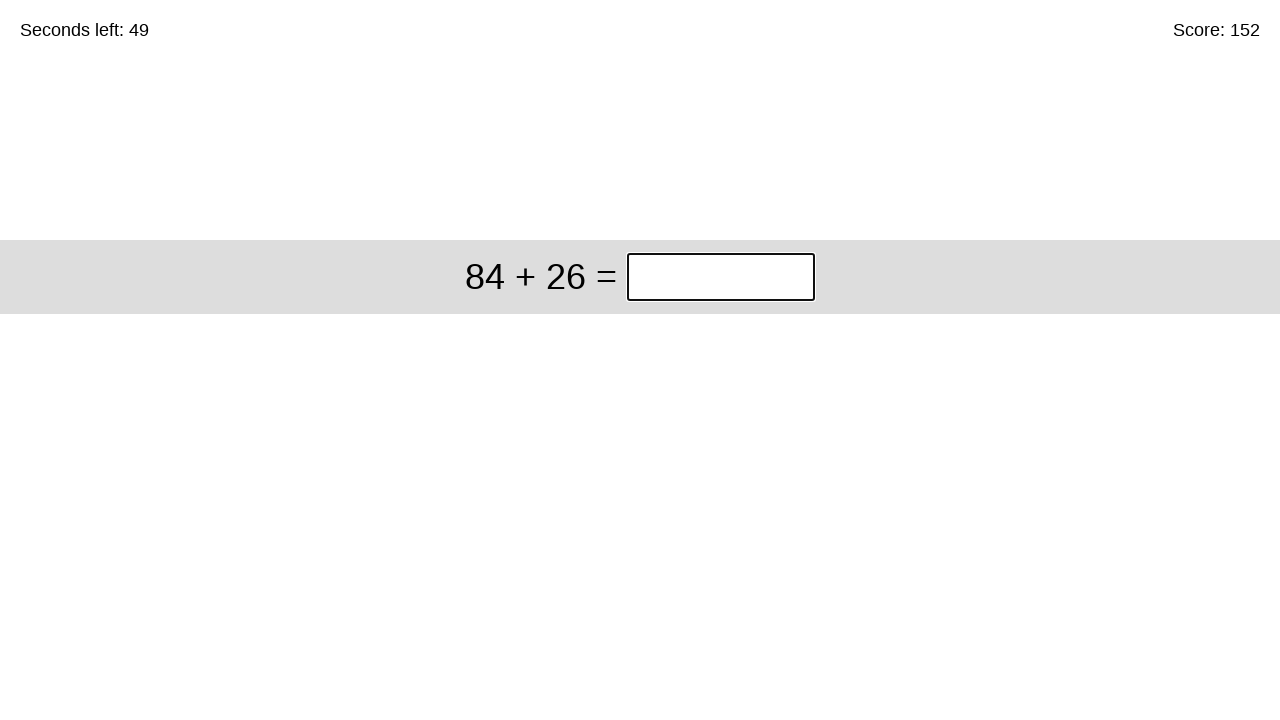

Filled answer field with '110' for problem '84 + 26' on input.answer
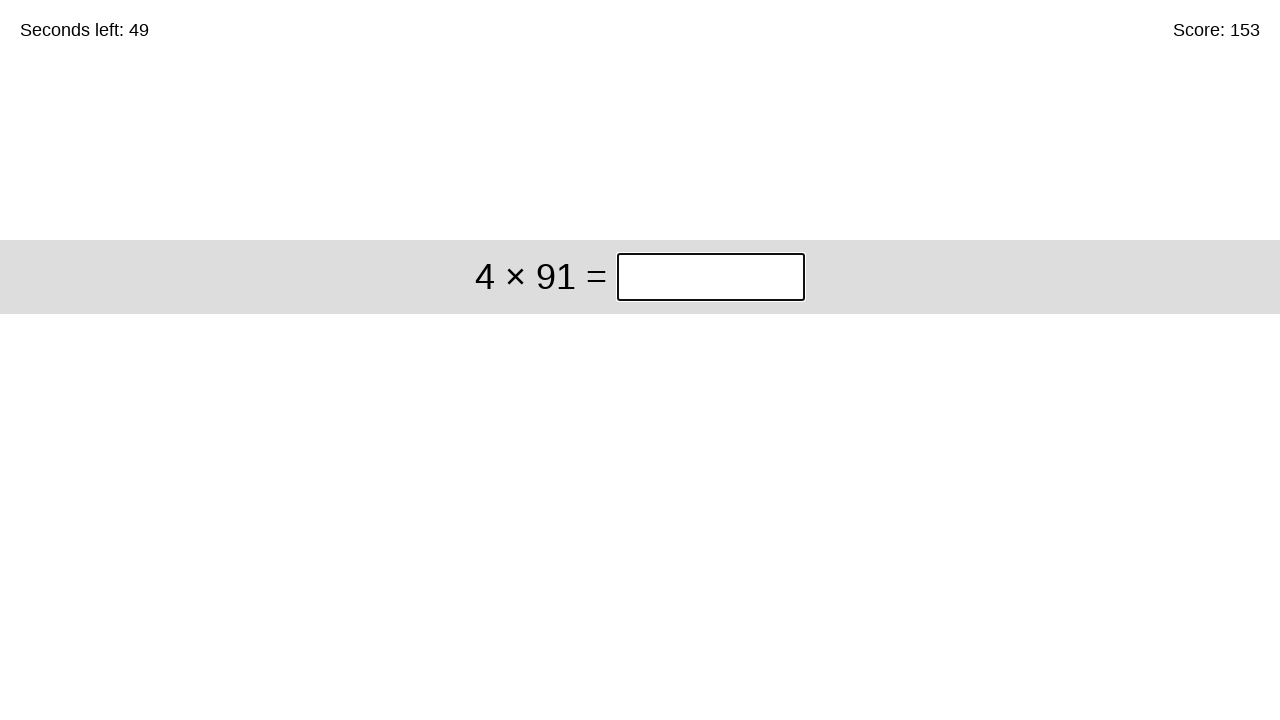

Pressed Enter to submit answer on input.answer
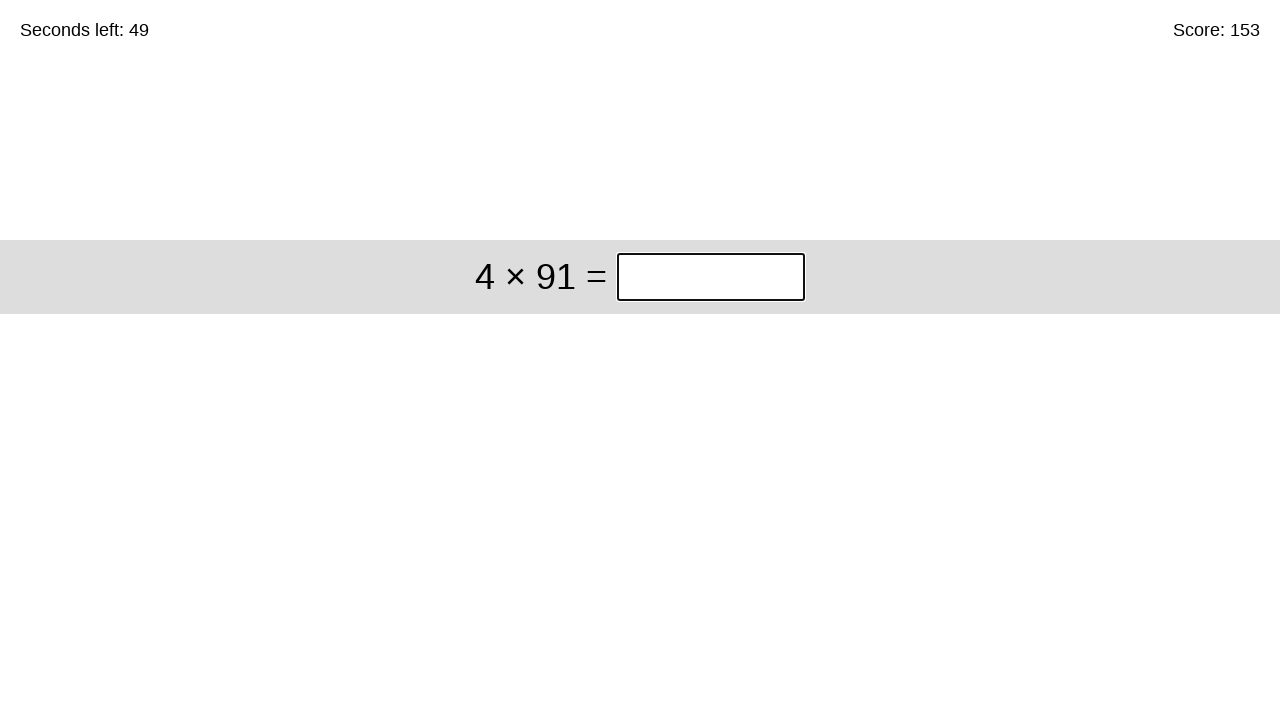

Answer submitted, waiting for next problem (solved 153 so far)
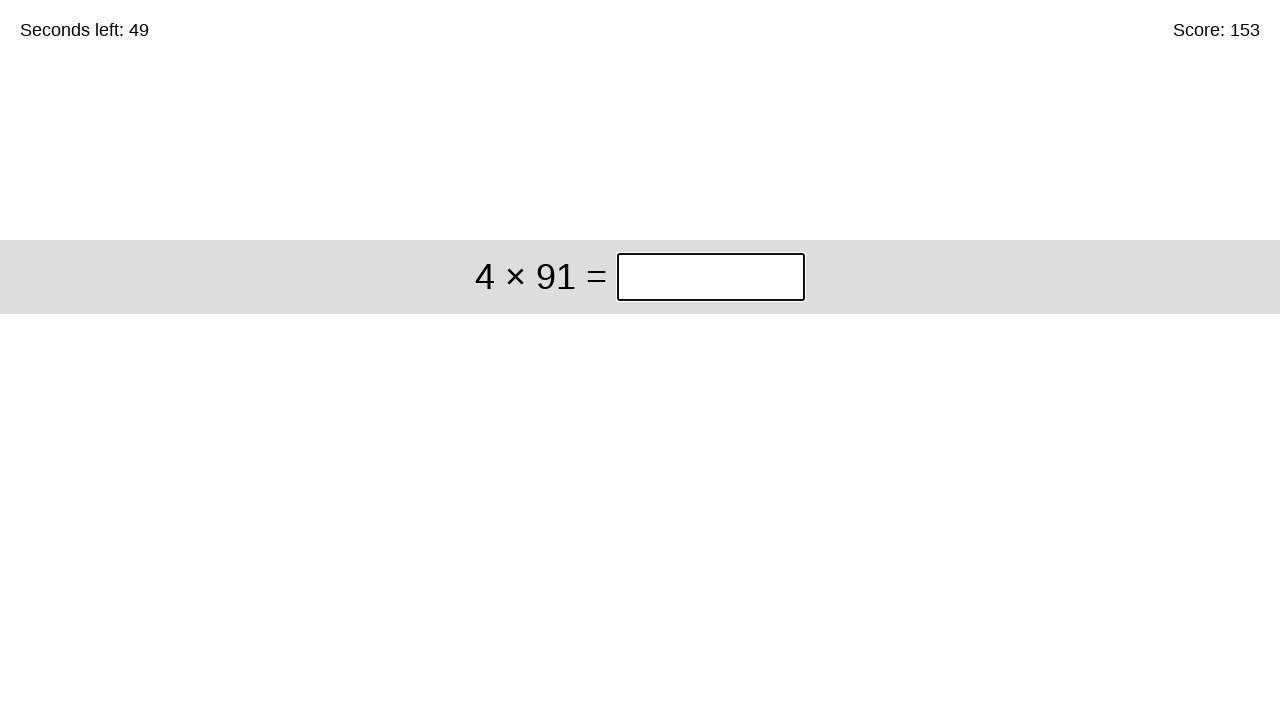

Filled answer field with '364' for problem '4 × 91' on input.answer
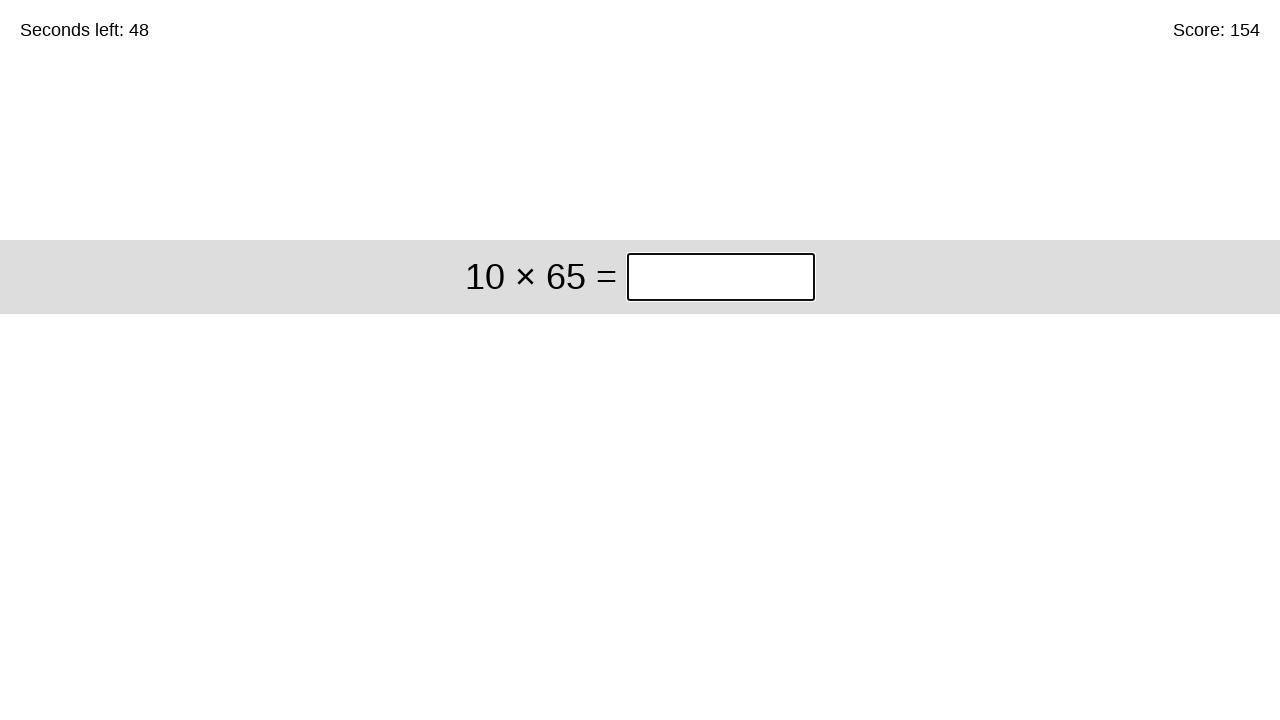

Pressed Enter to submit answer on input.answer
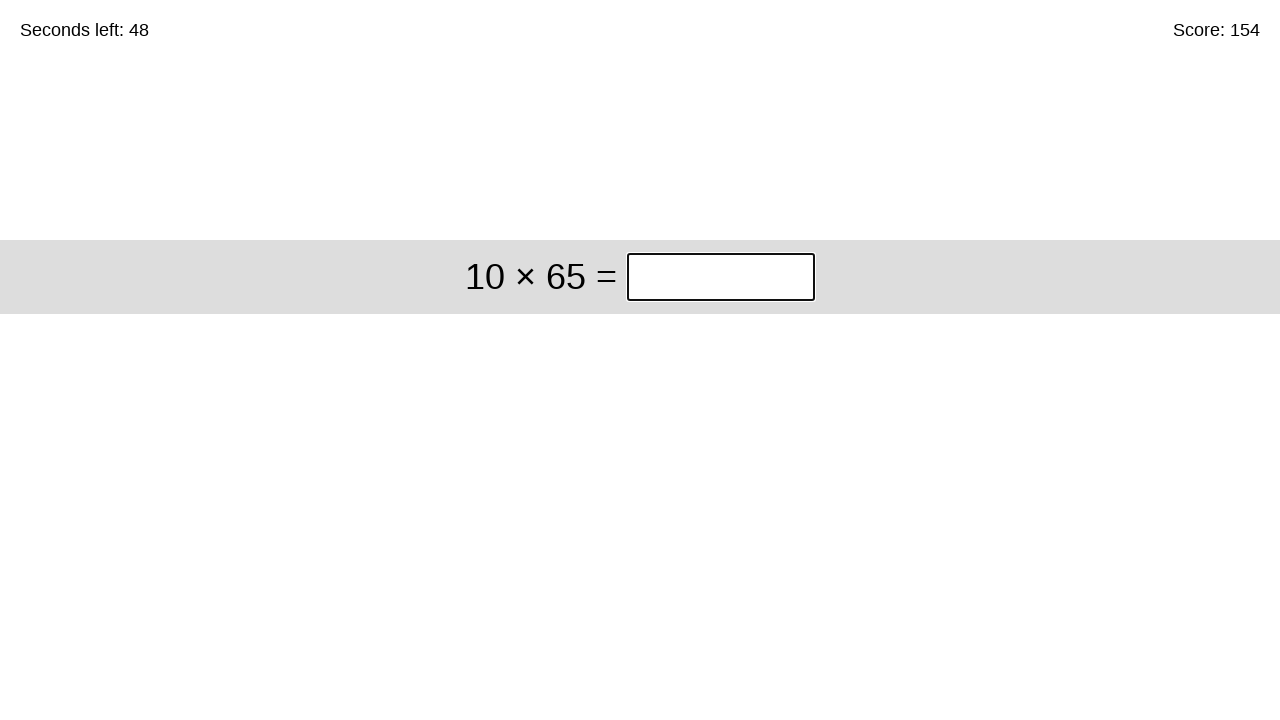

Answer submitted, waiting for next problem (solved 154 so far)
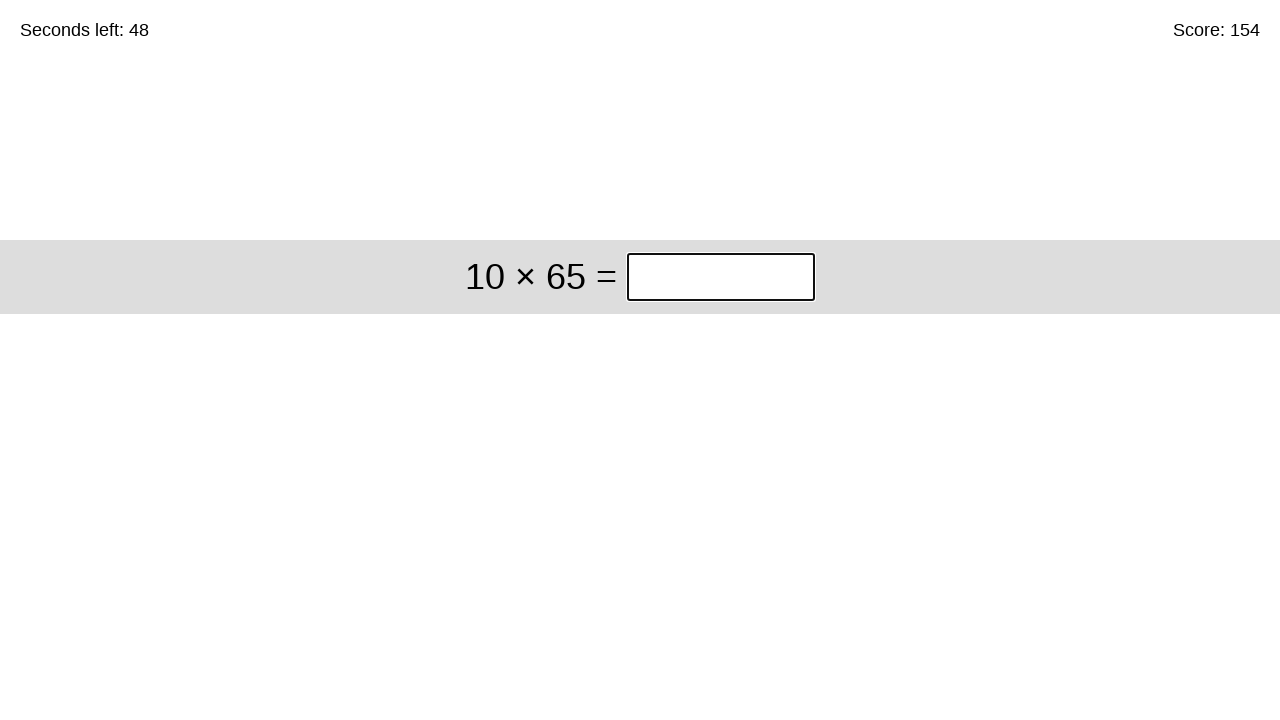

Filled answer field with '650' for problem '10 × 65' on input.answer
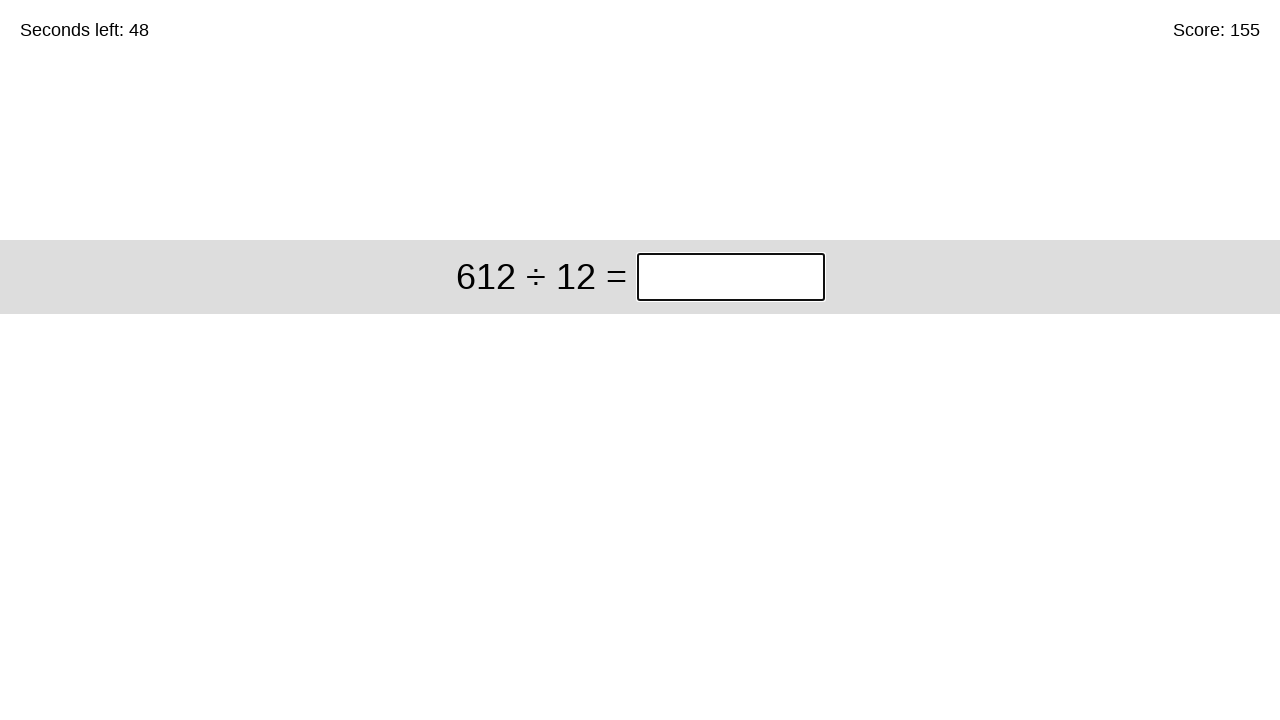

Pressed Enter to submit answer on input.answer
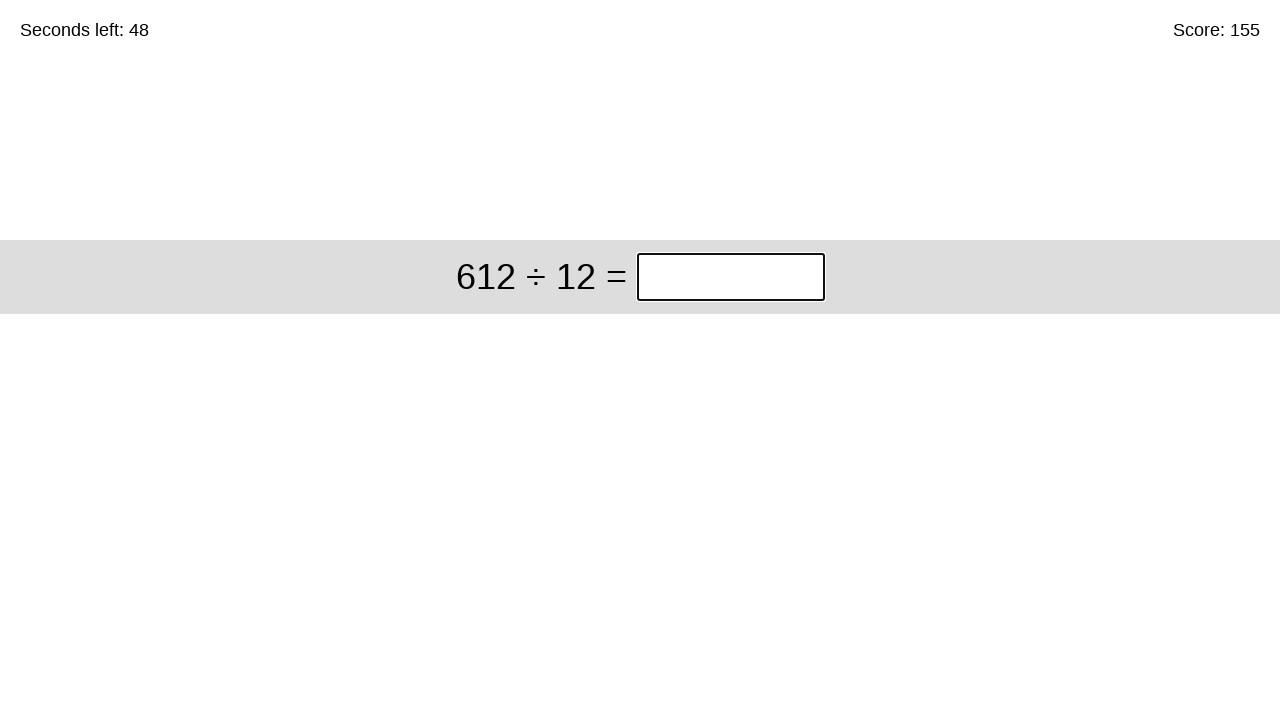

Answer submitted, waiting for next problem (solved 155 so far)
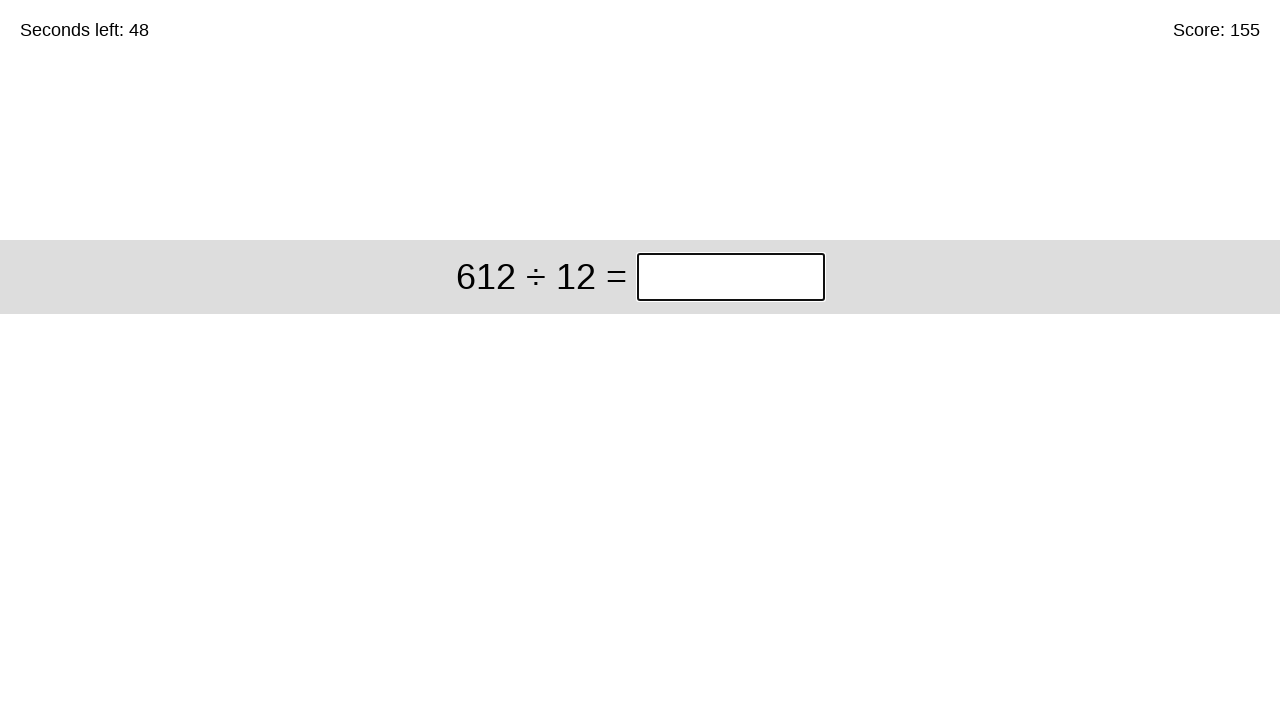

Filled answer field with '51' for problem '612 ÷ 12' on input.answer
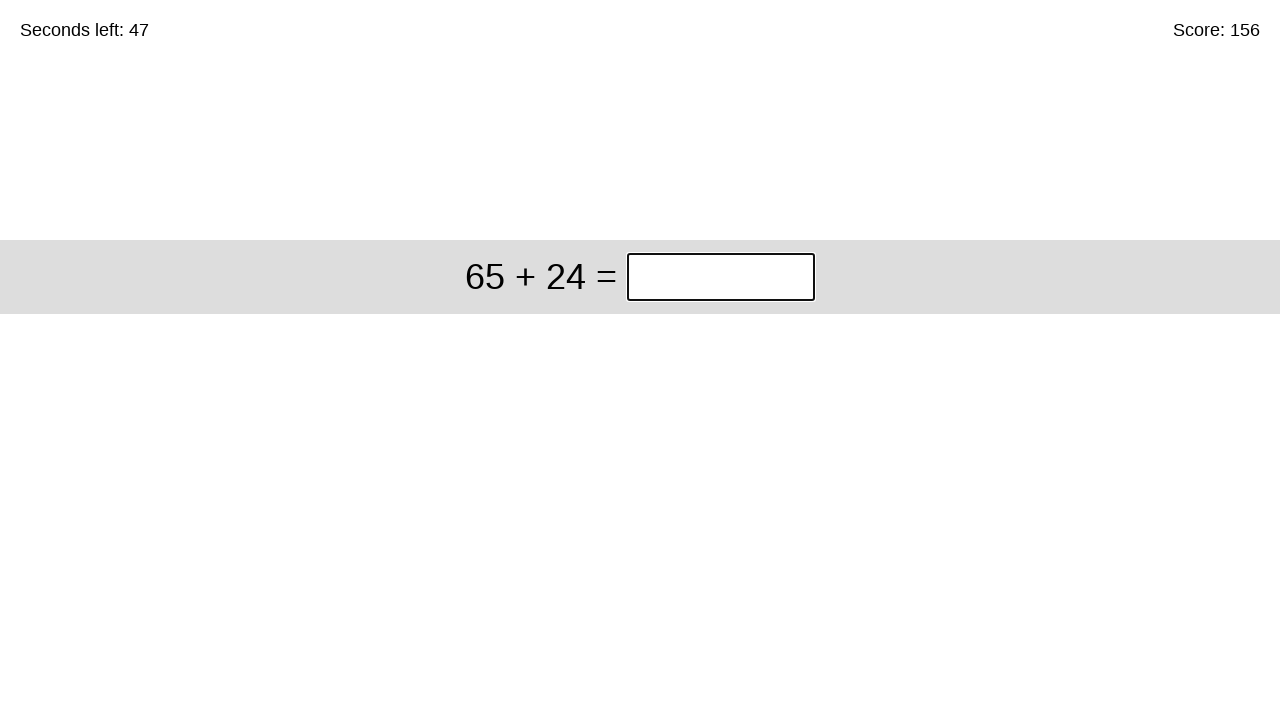

Pressed Enter to submit answer on input.answer
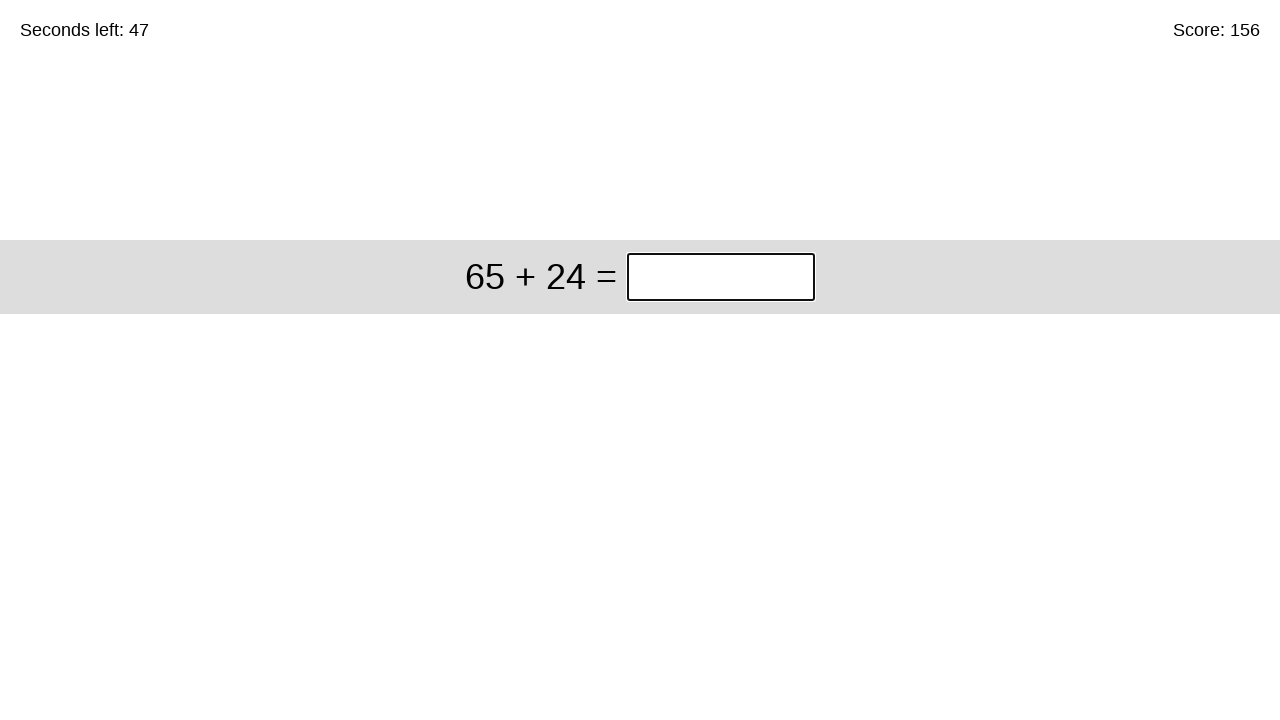

Answer submitted, waiting for next problem (solved 156 so far)
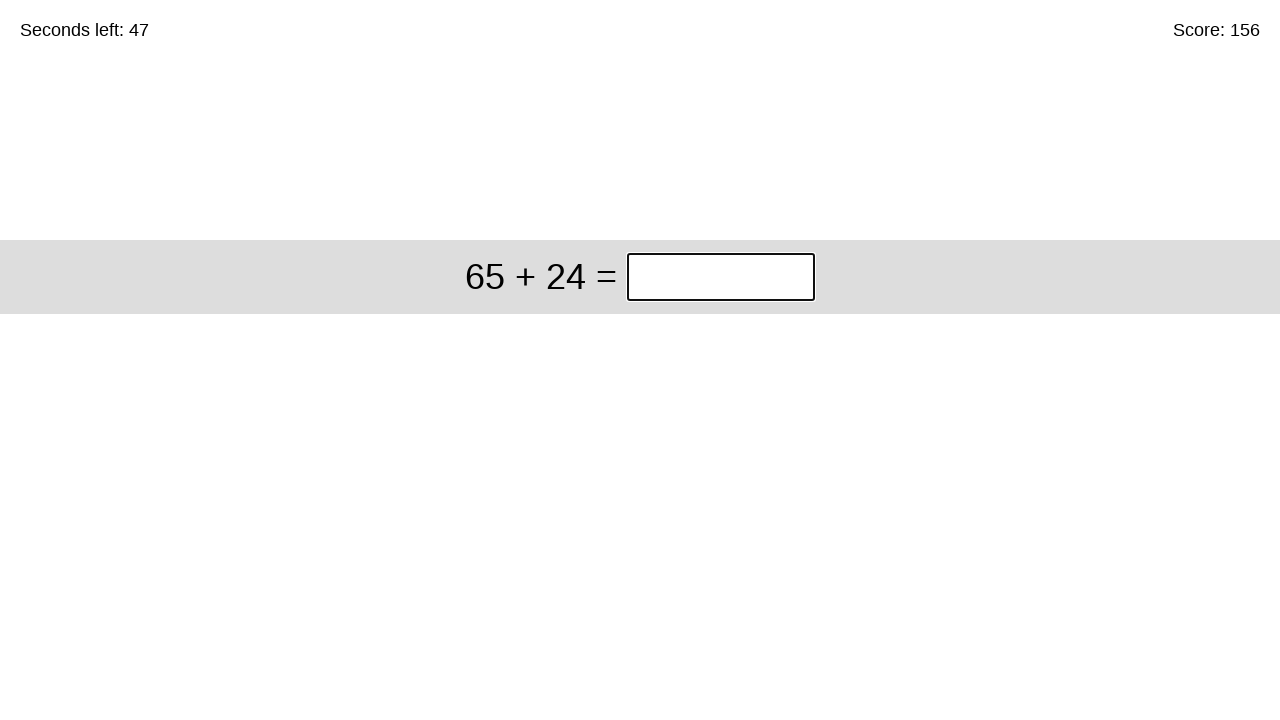

Filled answer field with '89' for problem '65 + 24' on input.answer
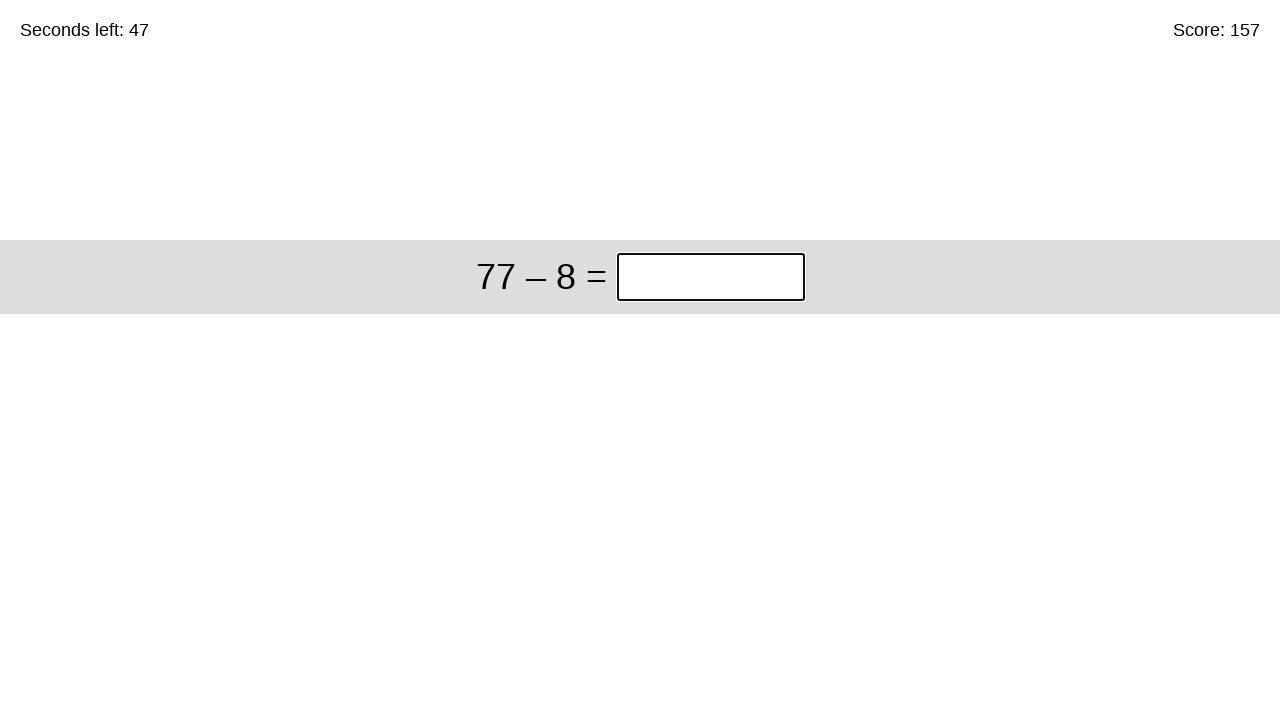

Pressed Enter to submit answer on input.answer
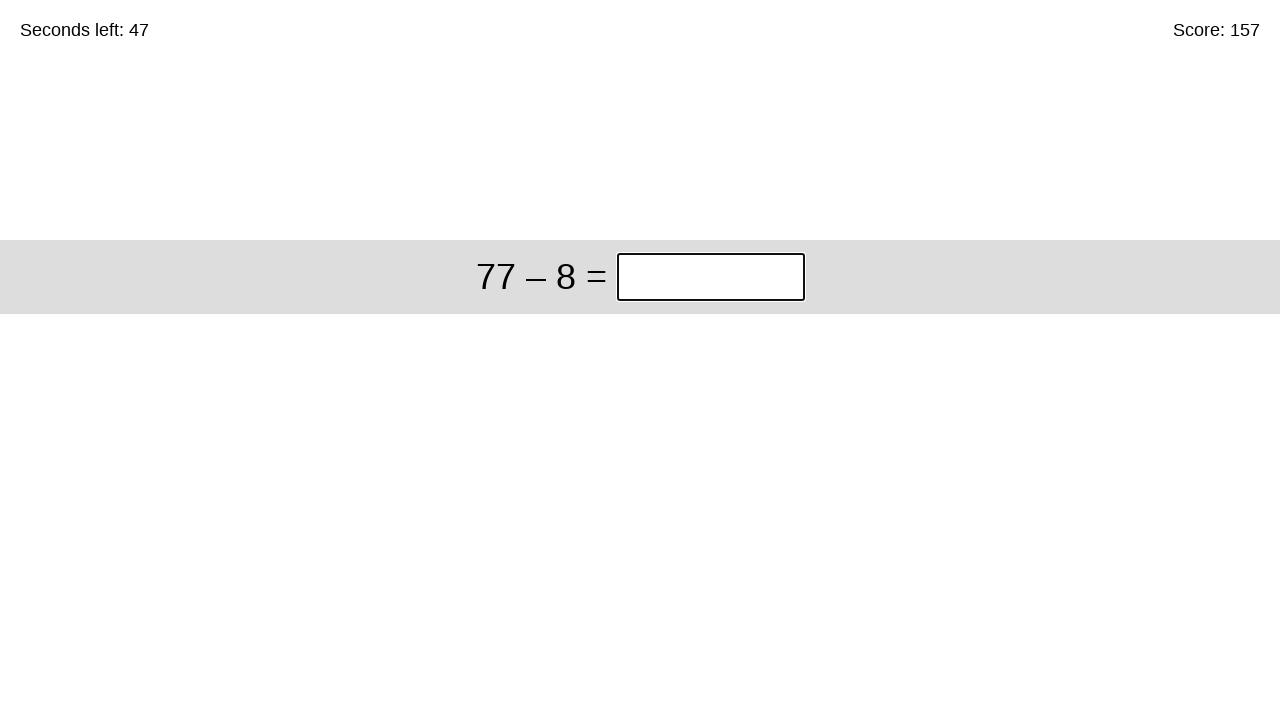

Answer submitted, waiting for next problem (solved 157 so far)
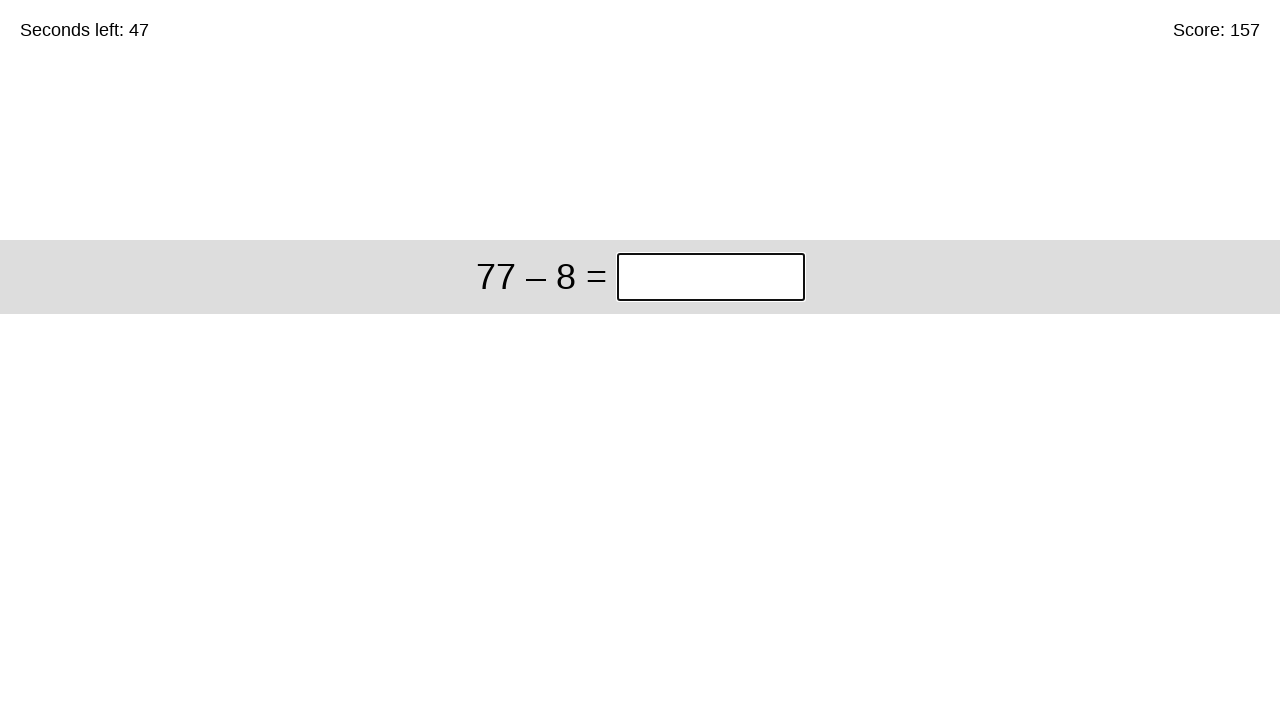

Filled answer field with '69' for problem '77 – 8' on input.answer
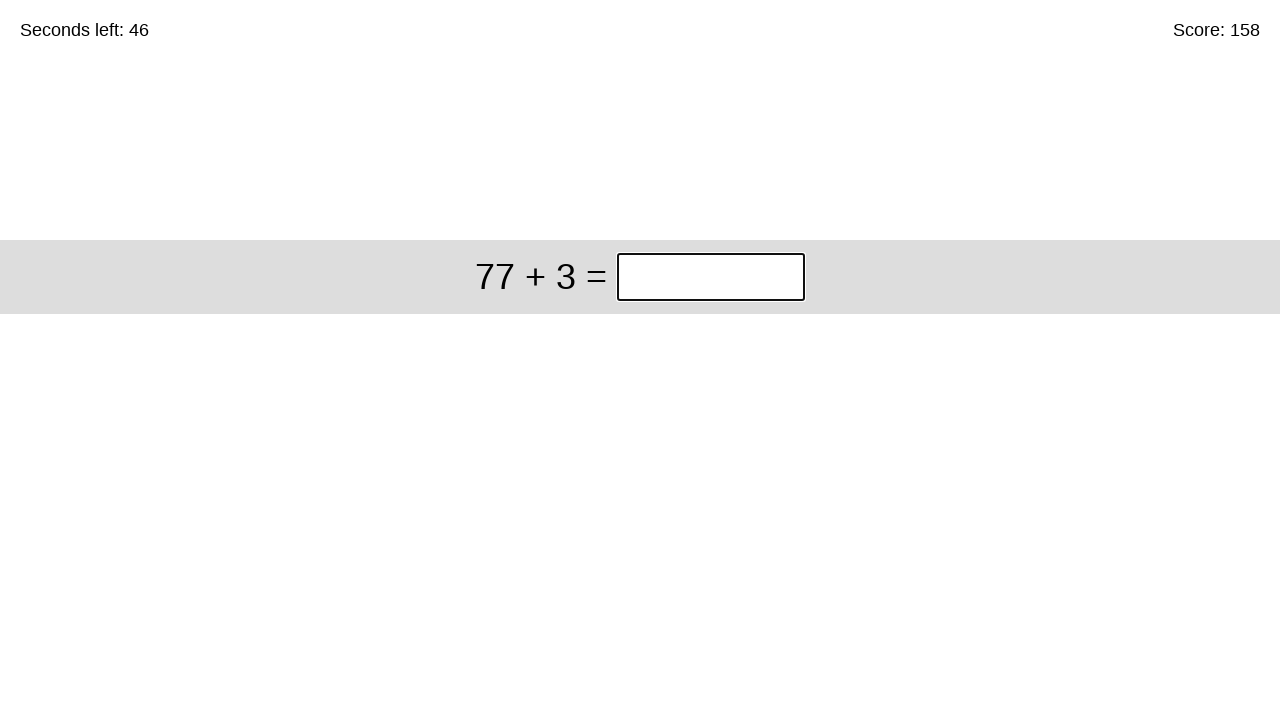

Pressed Enter to submit answer on input.answer
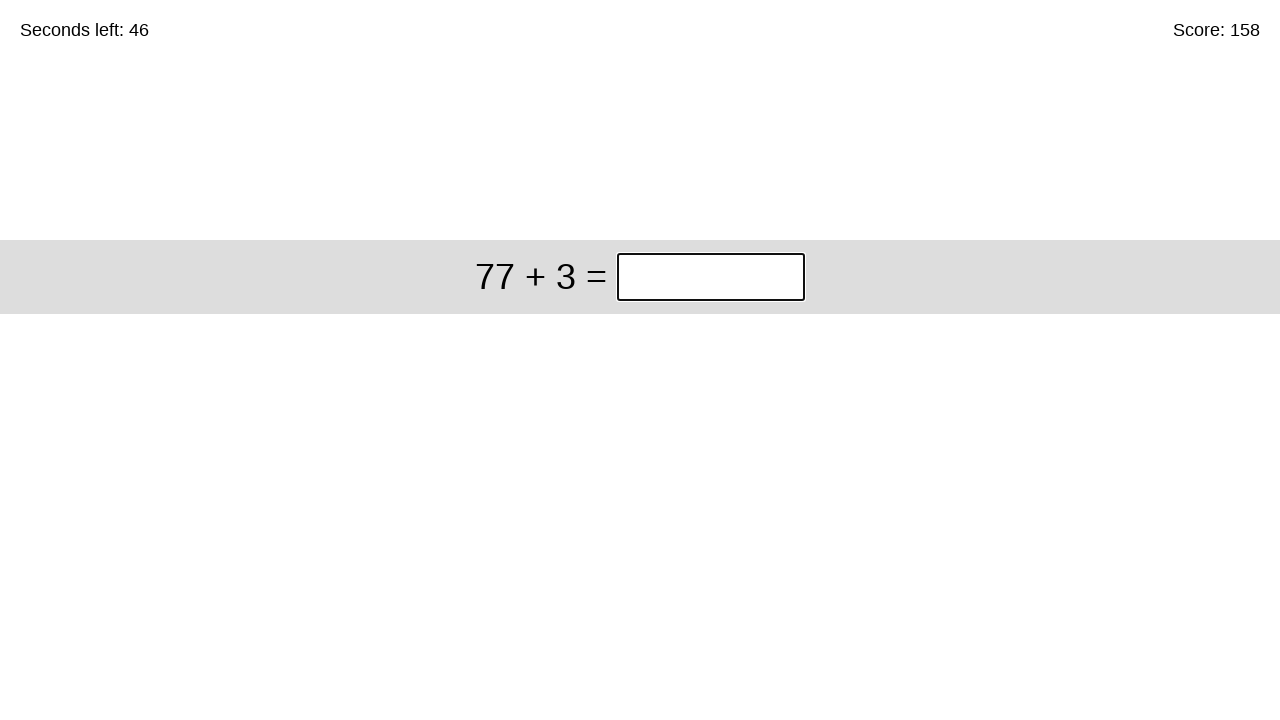

Answer submitted, waiting for next problem (solved 158 so far)
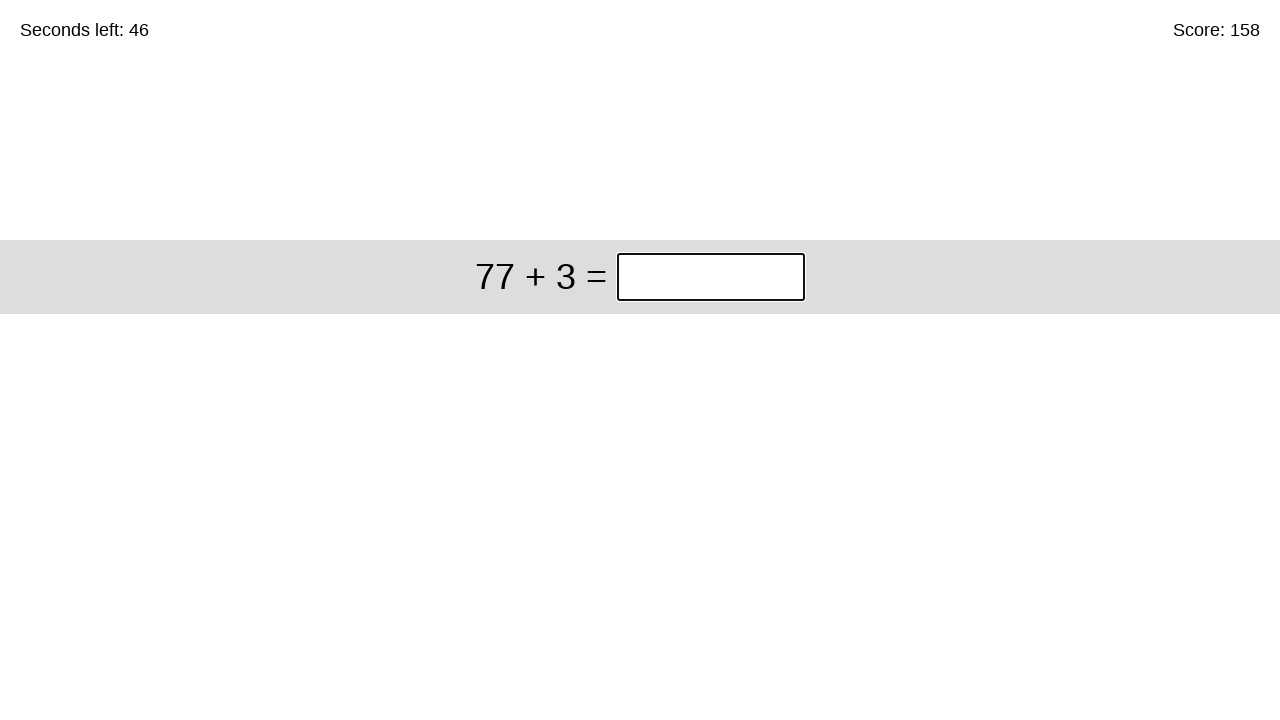

Filled answer field with '80' for problem '77 + 3' on input.answer
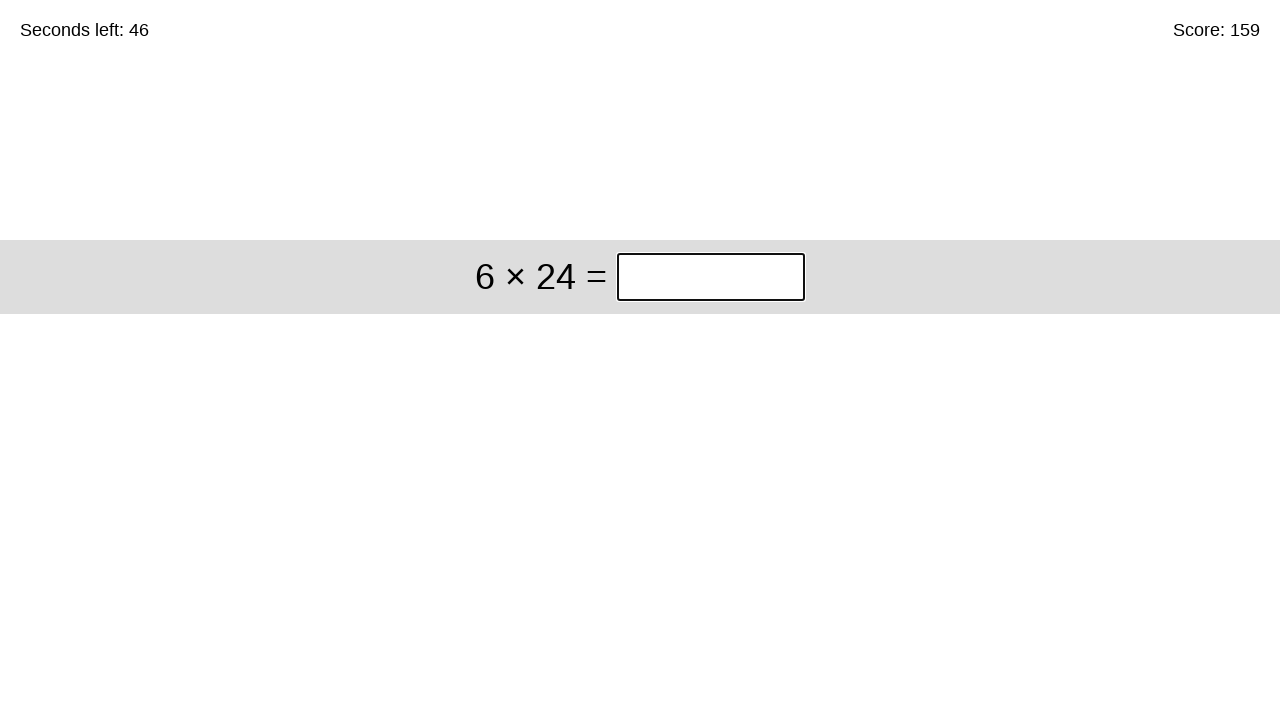

Pressed Enter to submit answer on input.answer
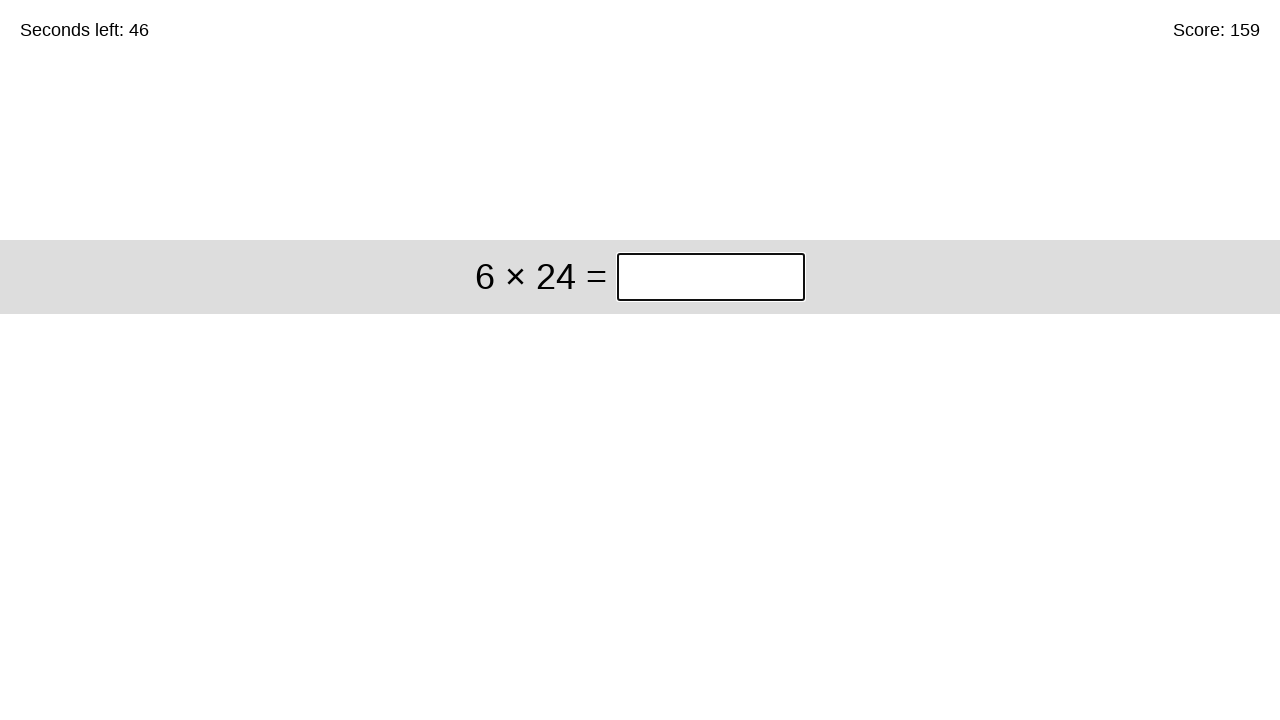

Answer submitted, waiting for next problem (solved 159 so far)
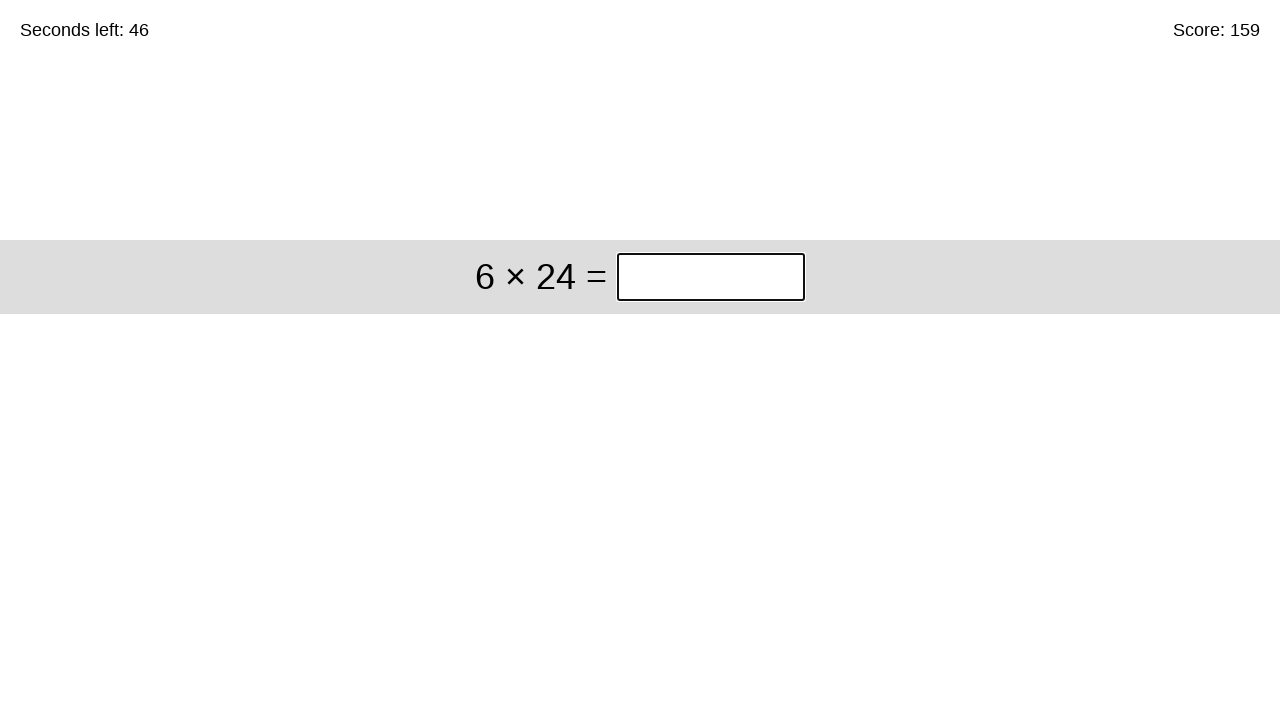

Filled answer field with '144' for problem '6 × 24' on input.answer
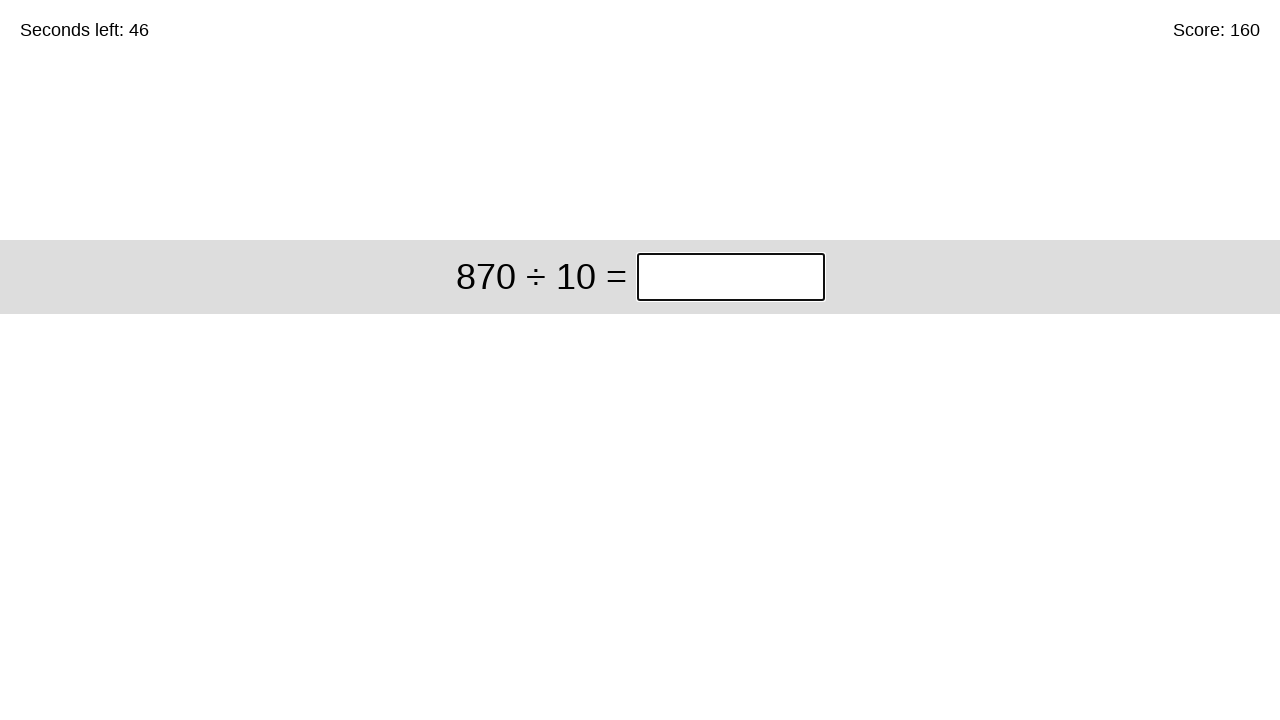

Pressed Enter to submit answer on input.answer
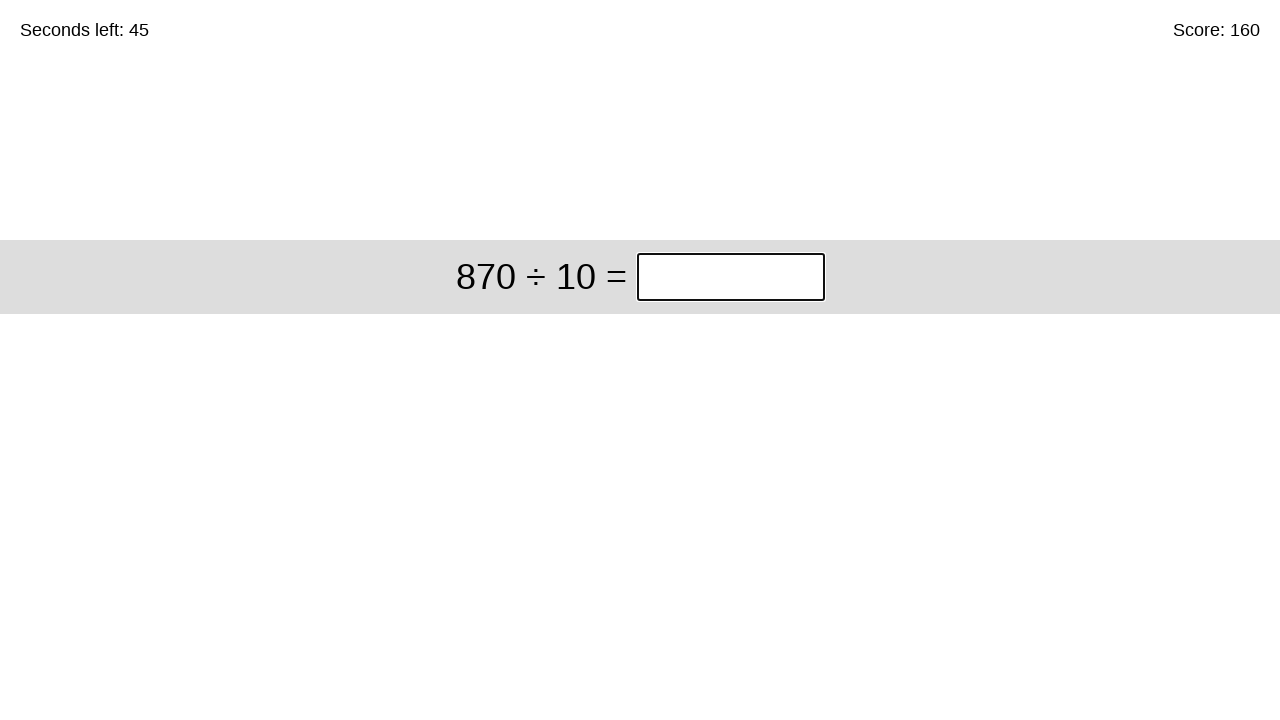

Answer submitted, waiting for next problem (solved 160 so far)
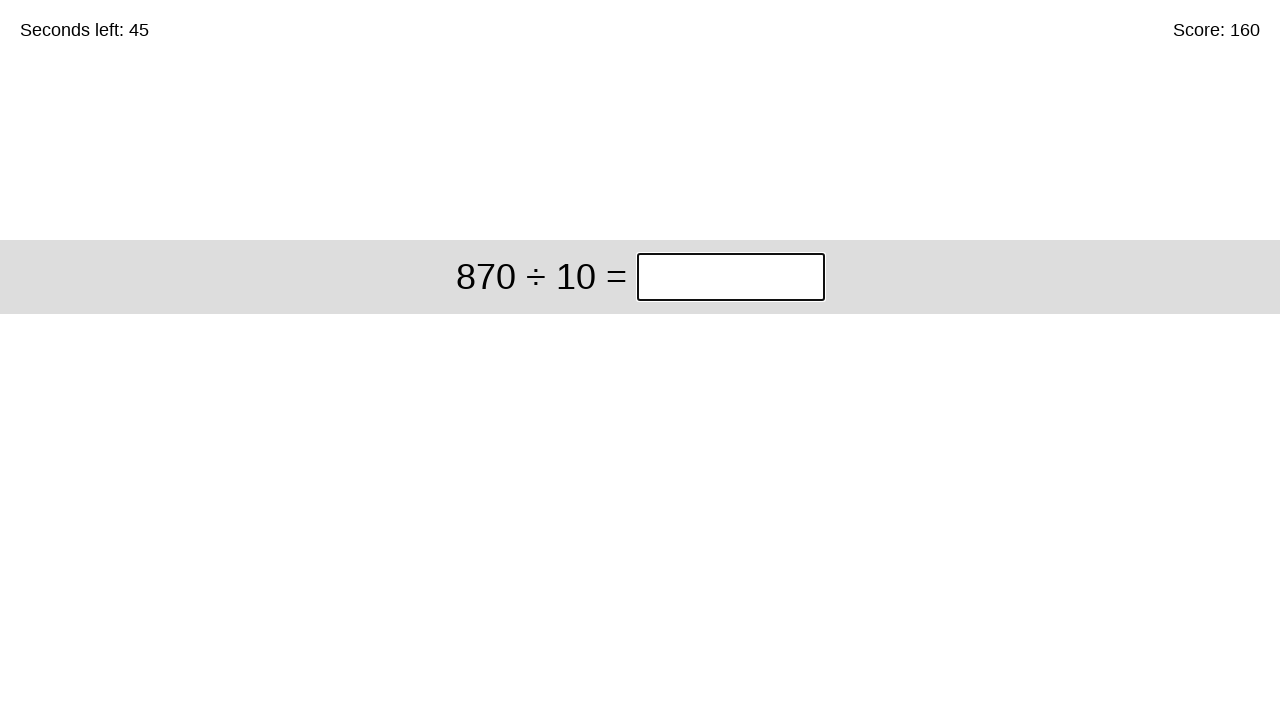

Filled answer field with '87' for problem '870 ÷ 10' on input.answer
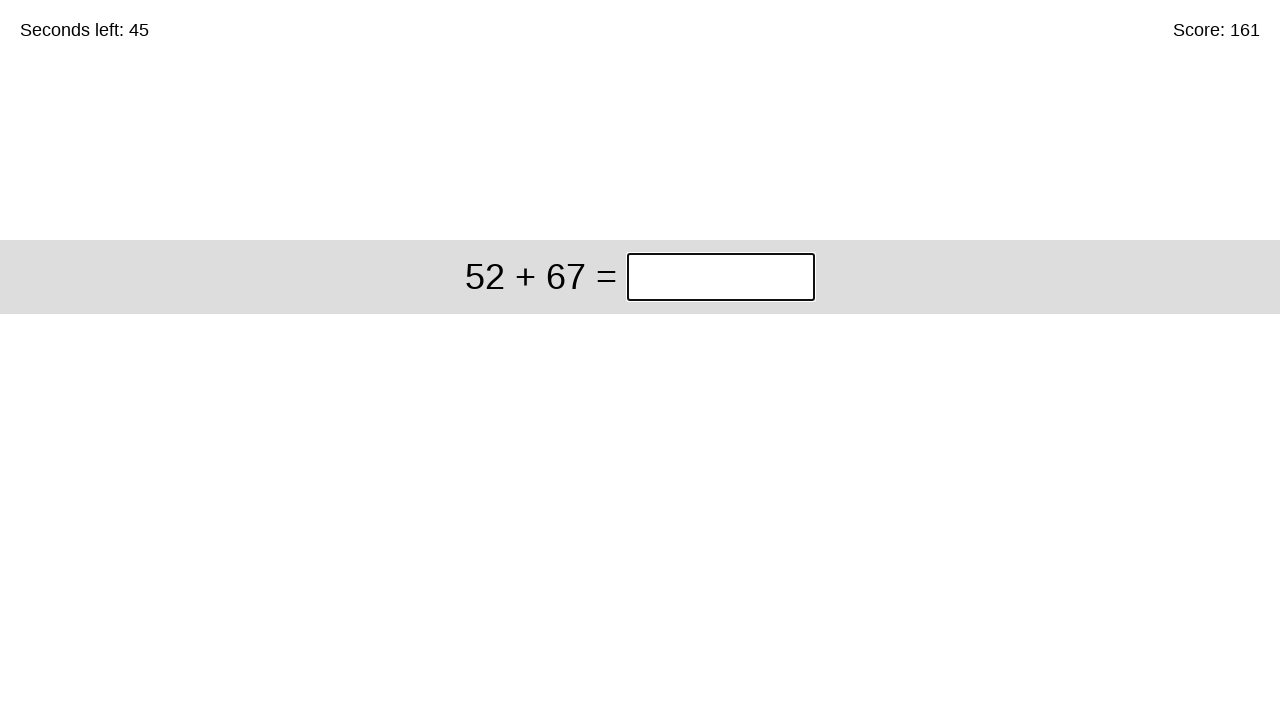

Pressed Enter to submit answer on input.answer
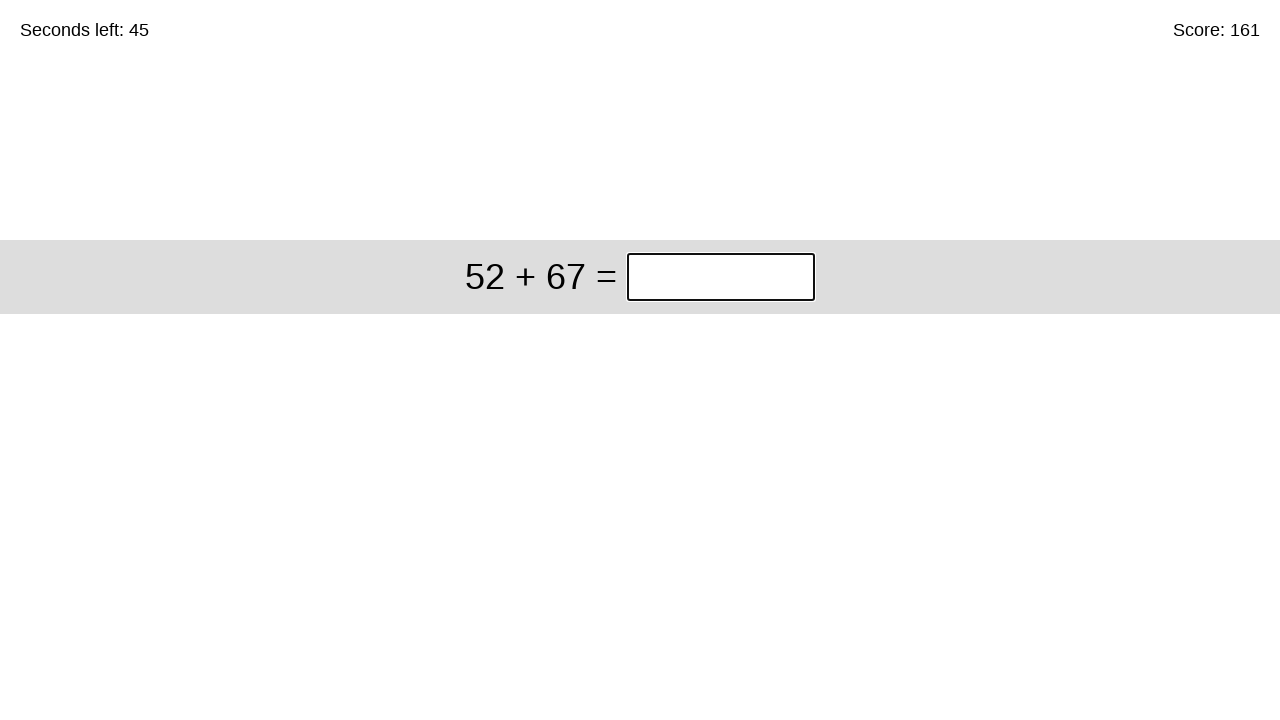

Answer submitted, waiting for next problem (solved 161 so far)
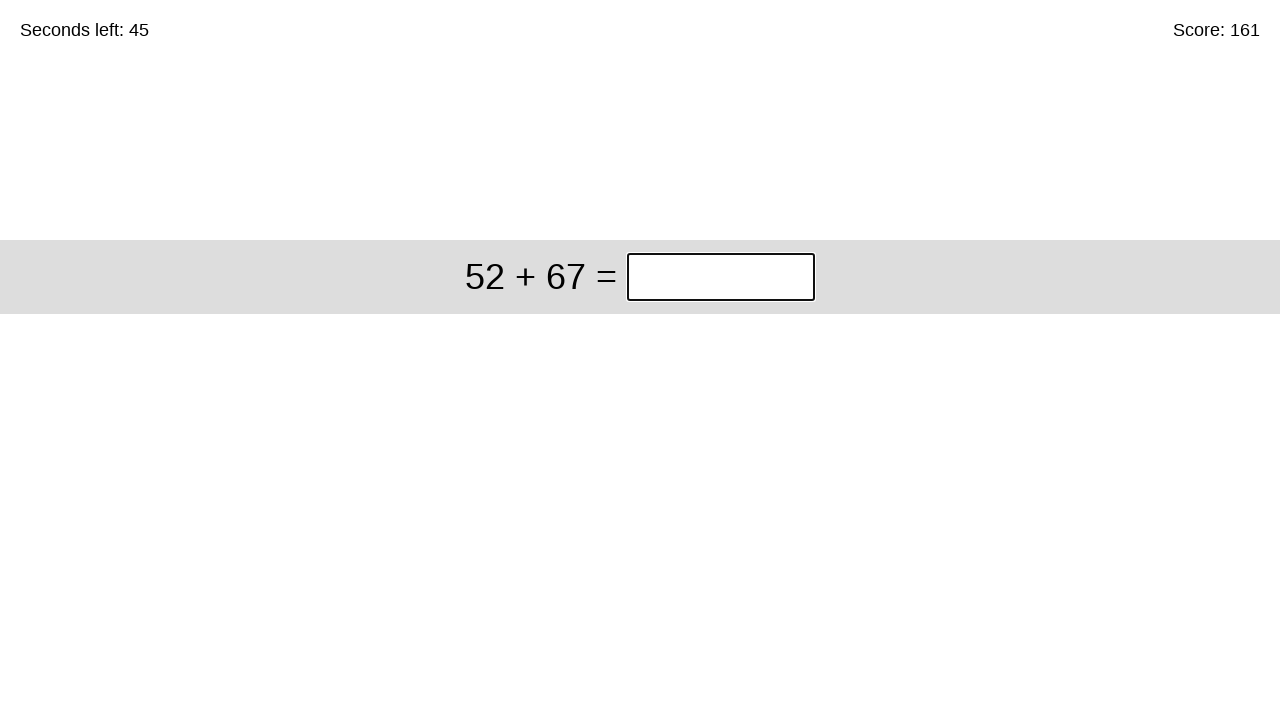

Filled answer field with '119' for problem '52 + 67' on input.answer
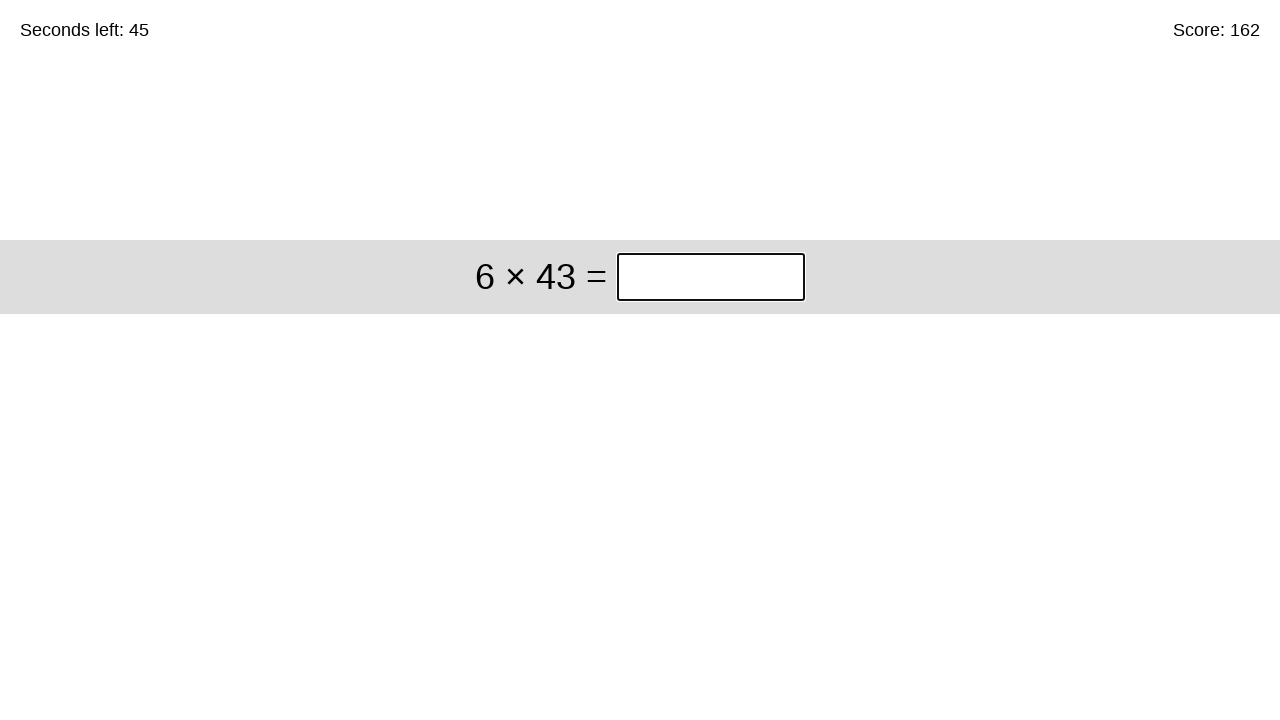

Pressed Enter to submit answer on input.answer
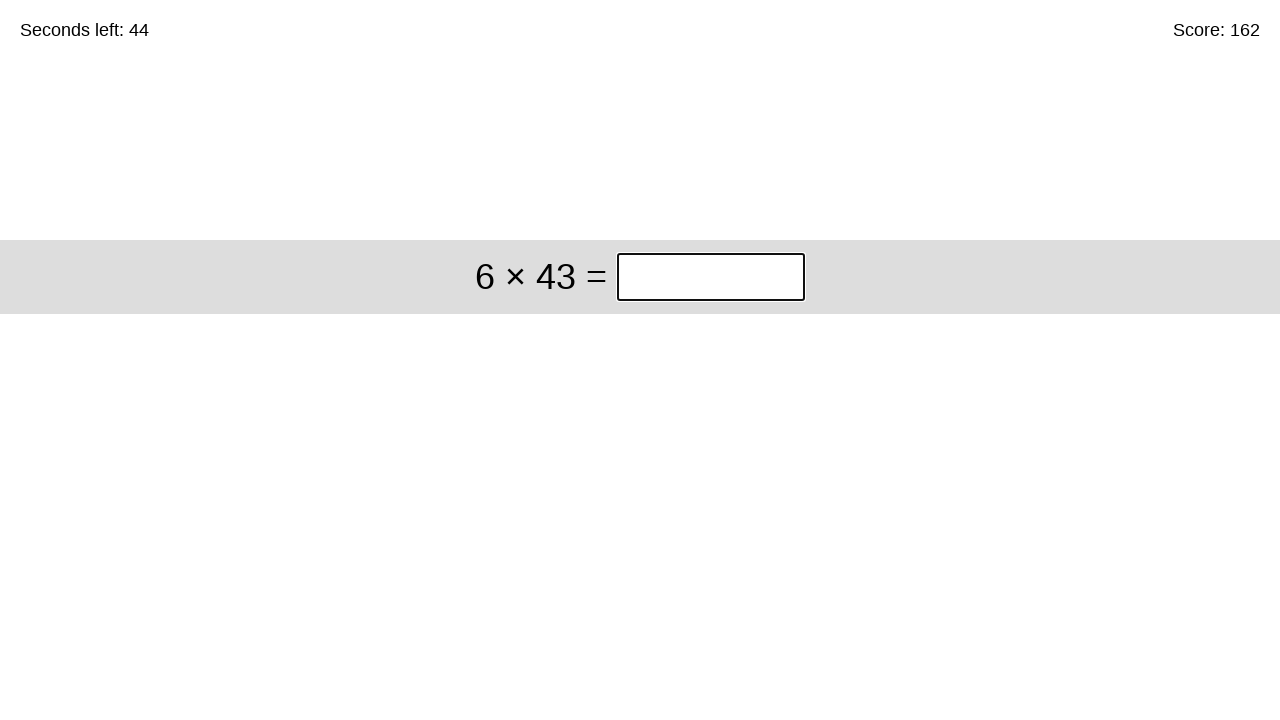

Answer submitted, waiting for next problem (solved 162 so far)
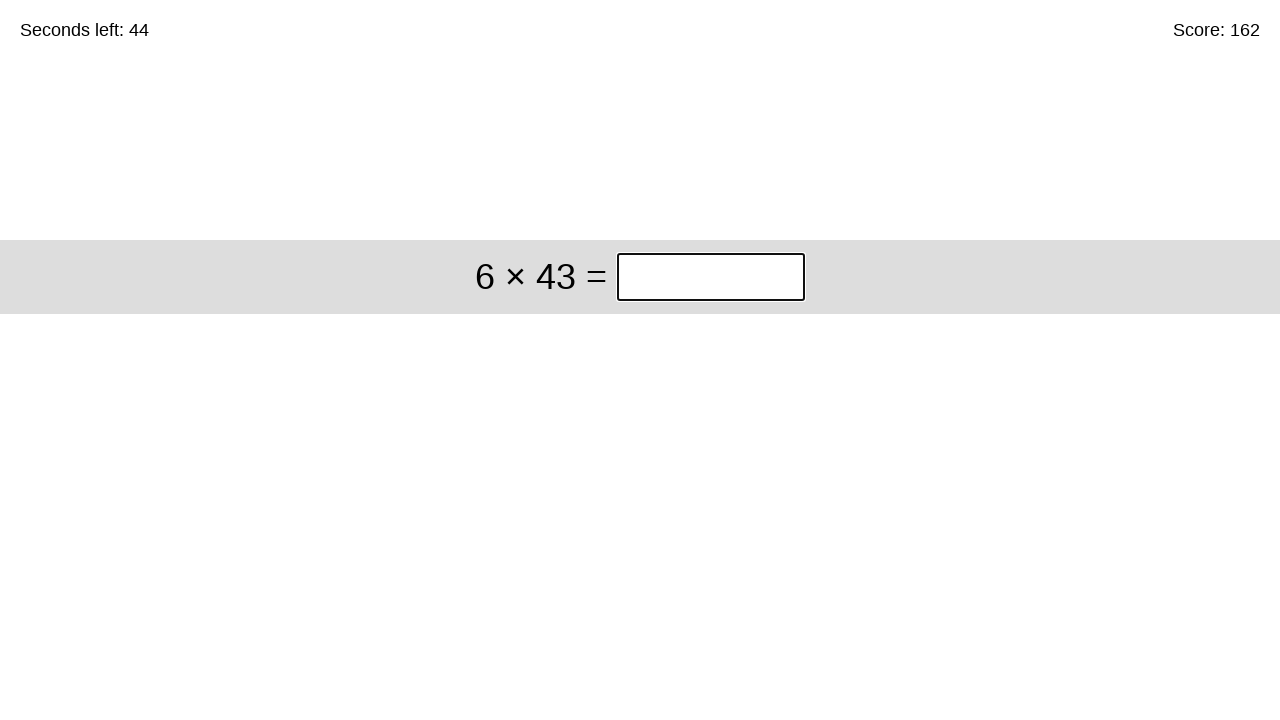

Filled answer field with '258' for problem '6 × 43' on input.answer
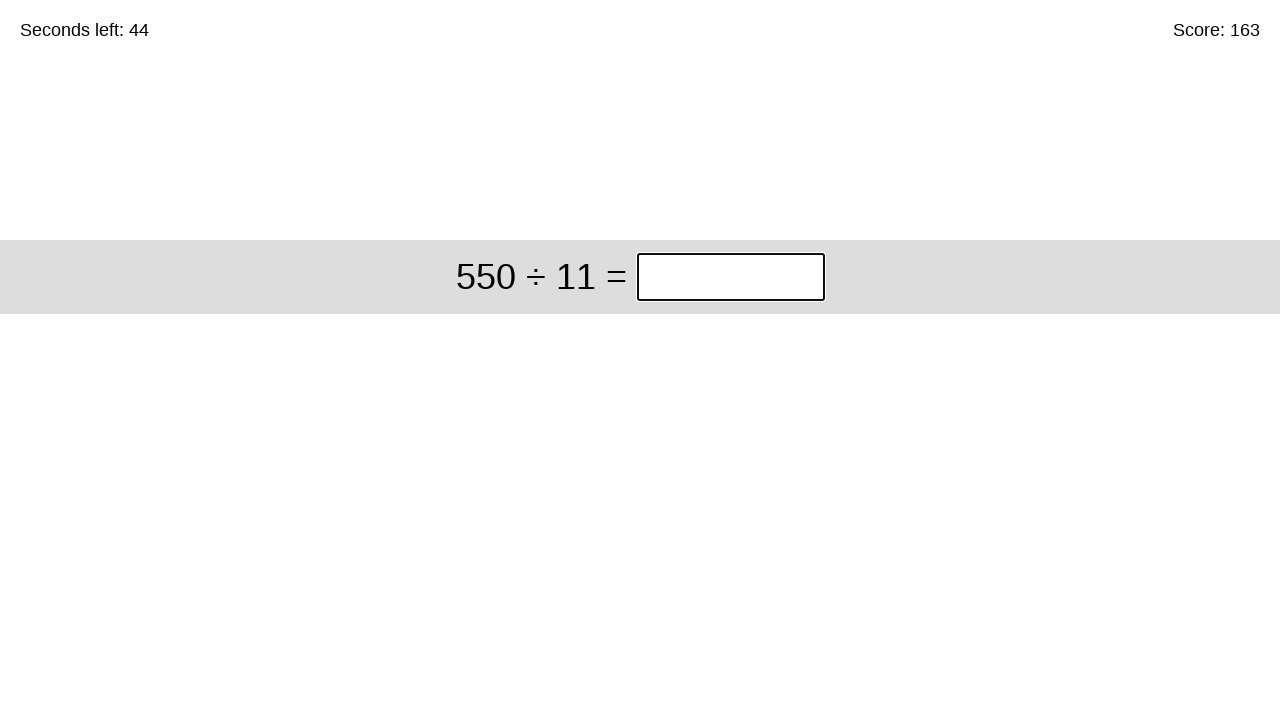

Pressed Enter to submit answer on input.answer
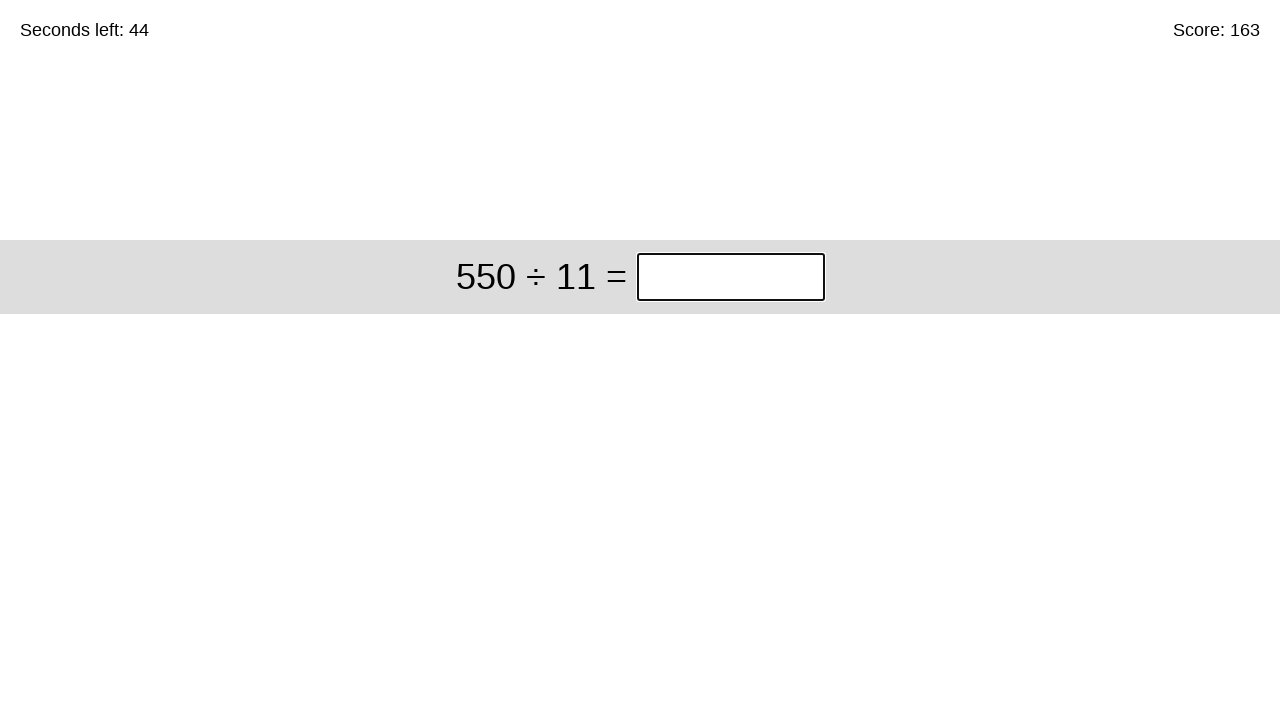

Answer submitted, waiting for next problem (solved 163 so far)
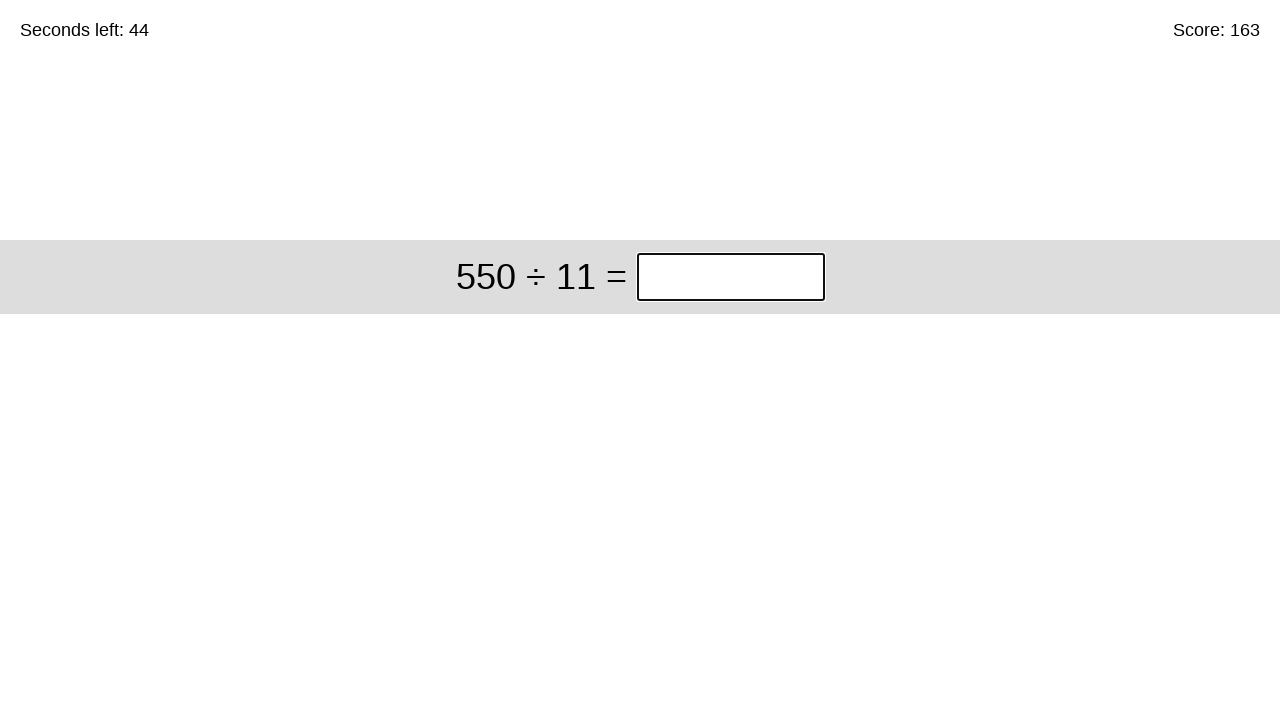

Filled answer field with '50' for problem '550 ÷ 11' on input.answer
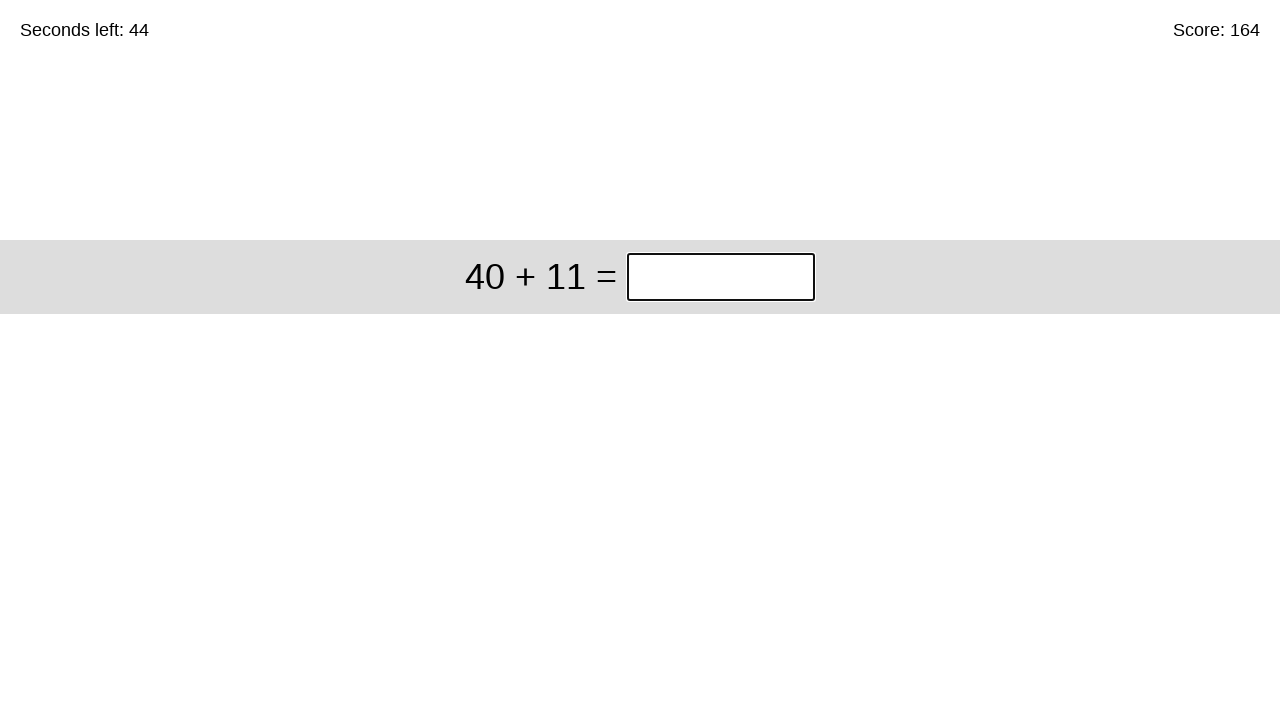

Pressed Enter to submit answer on input.answer
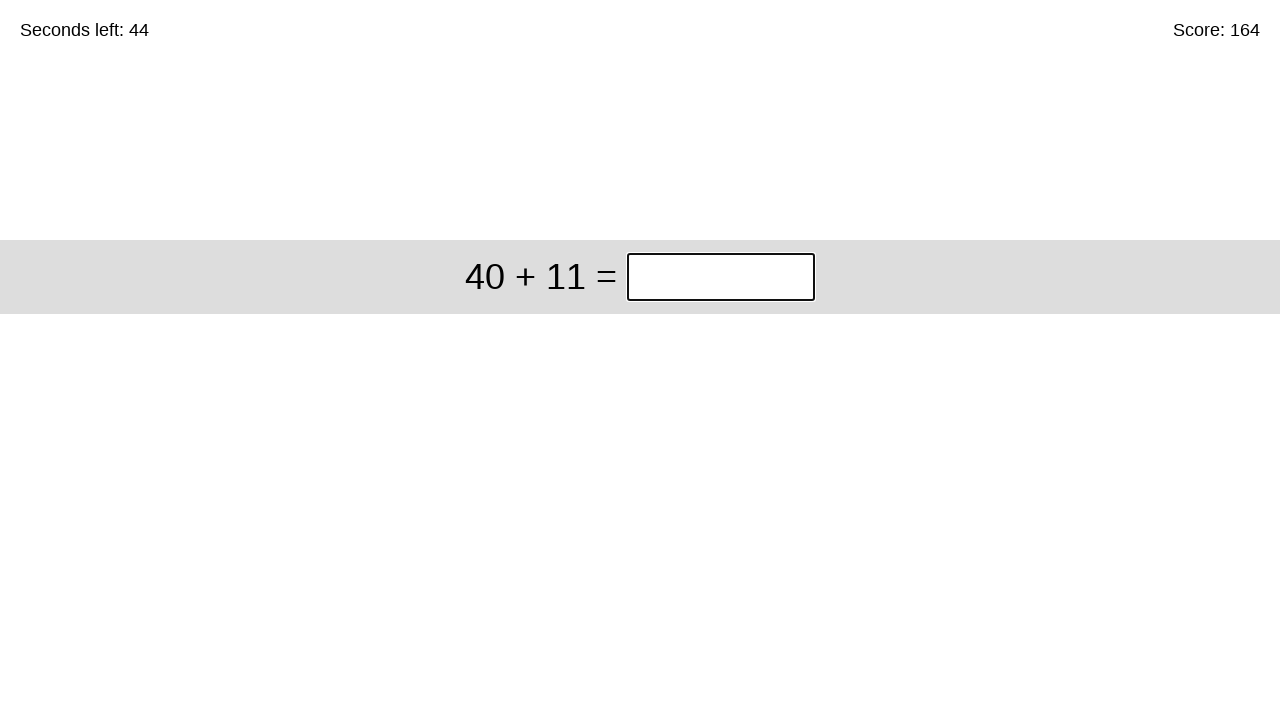

Answer submitted, waiting for next problem (solved 164 so far)
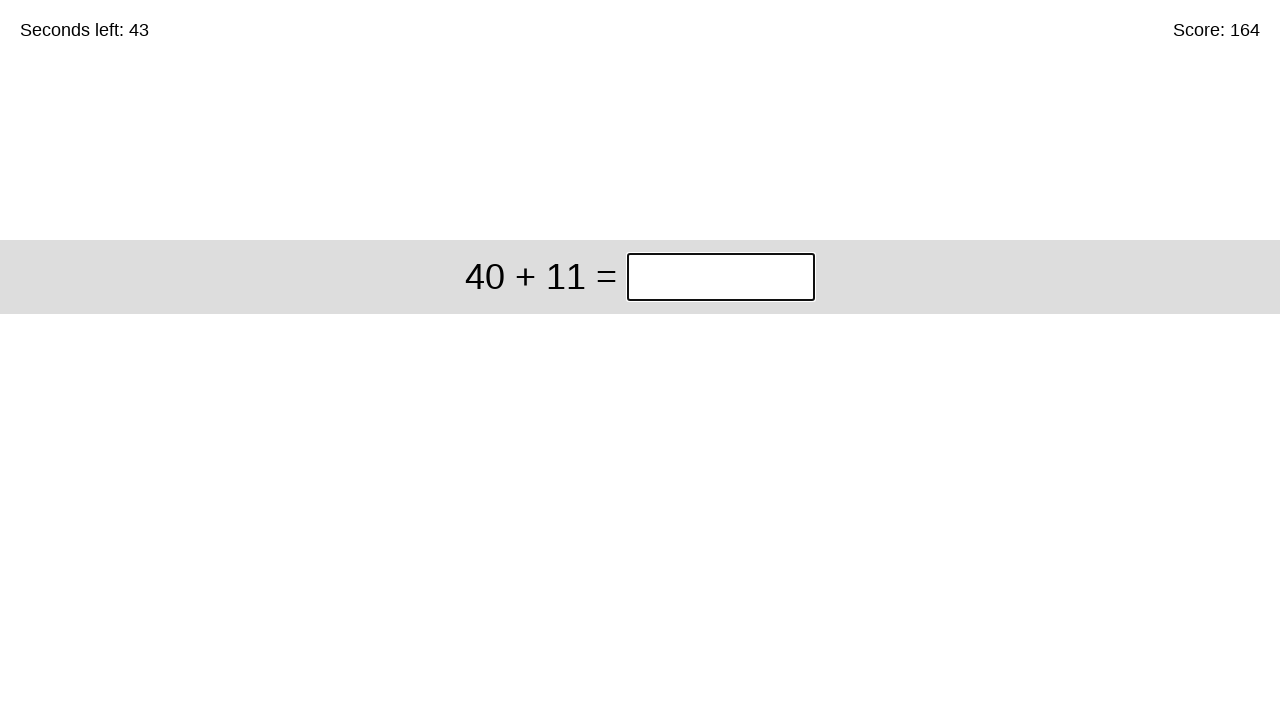

Filled answer field with '51' for problem '40 + 11' on input.answer
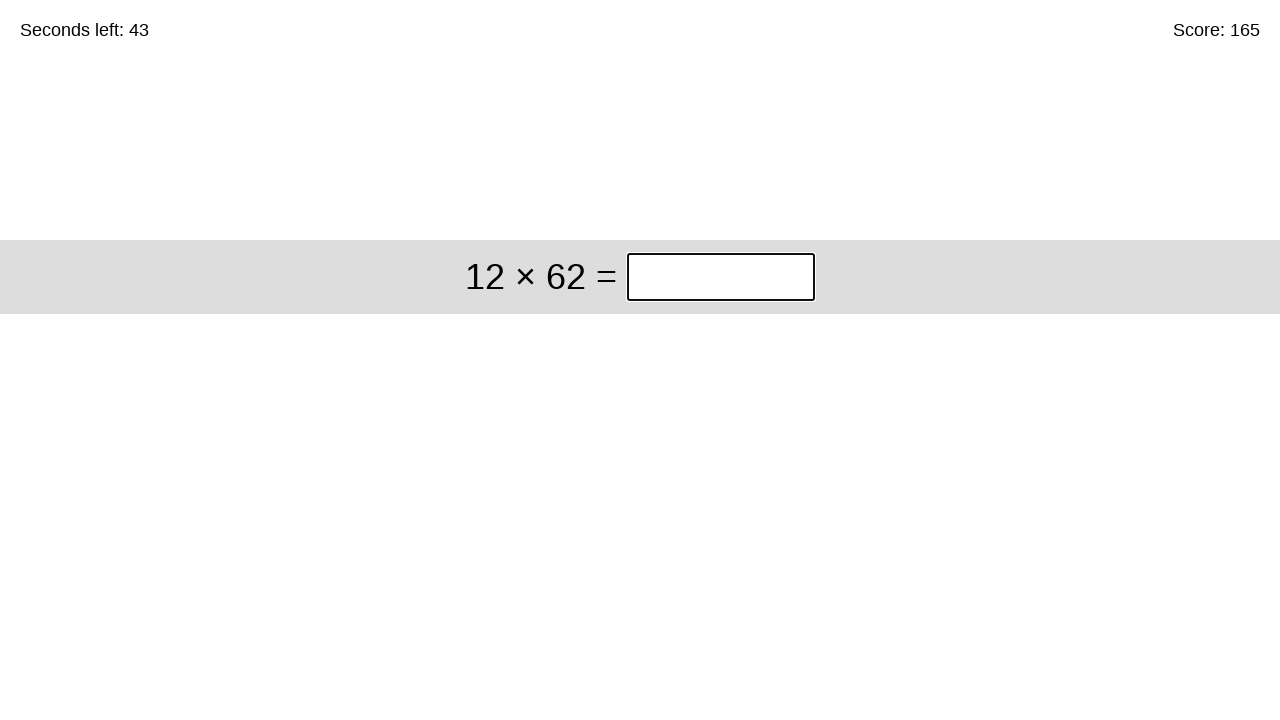

Pressed Enter to submit answer on input.answer
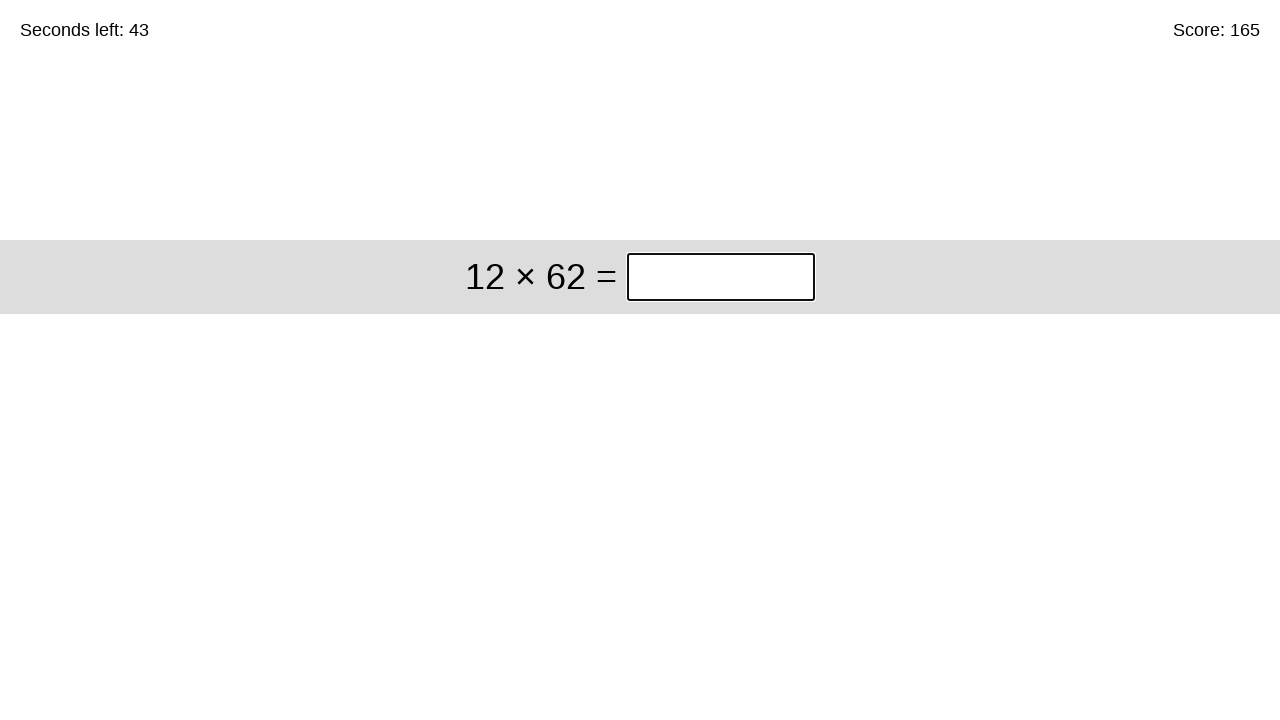

Answer submitted, waiting for next problem (solved 165 so far)
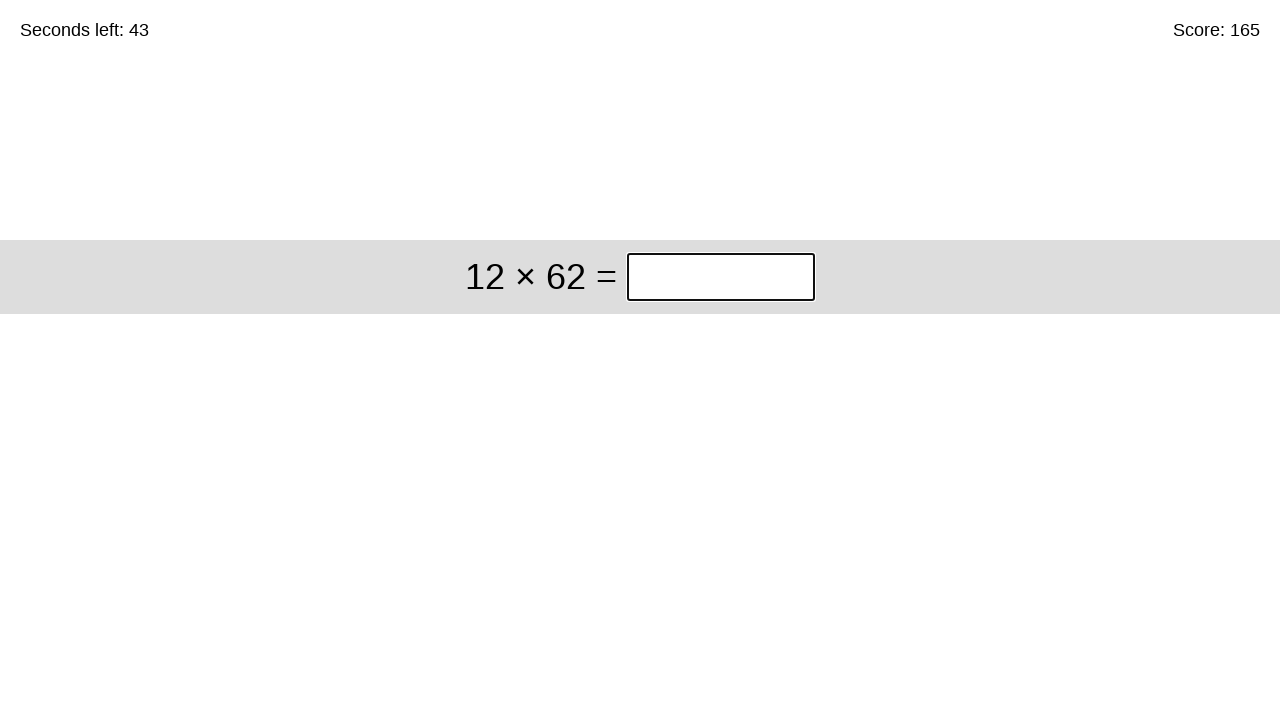

Filled answer field with '744' for problem '12 × 62' on input.answer
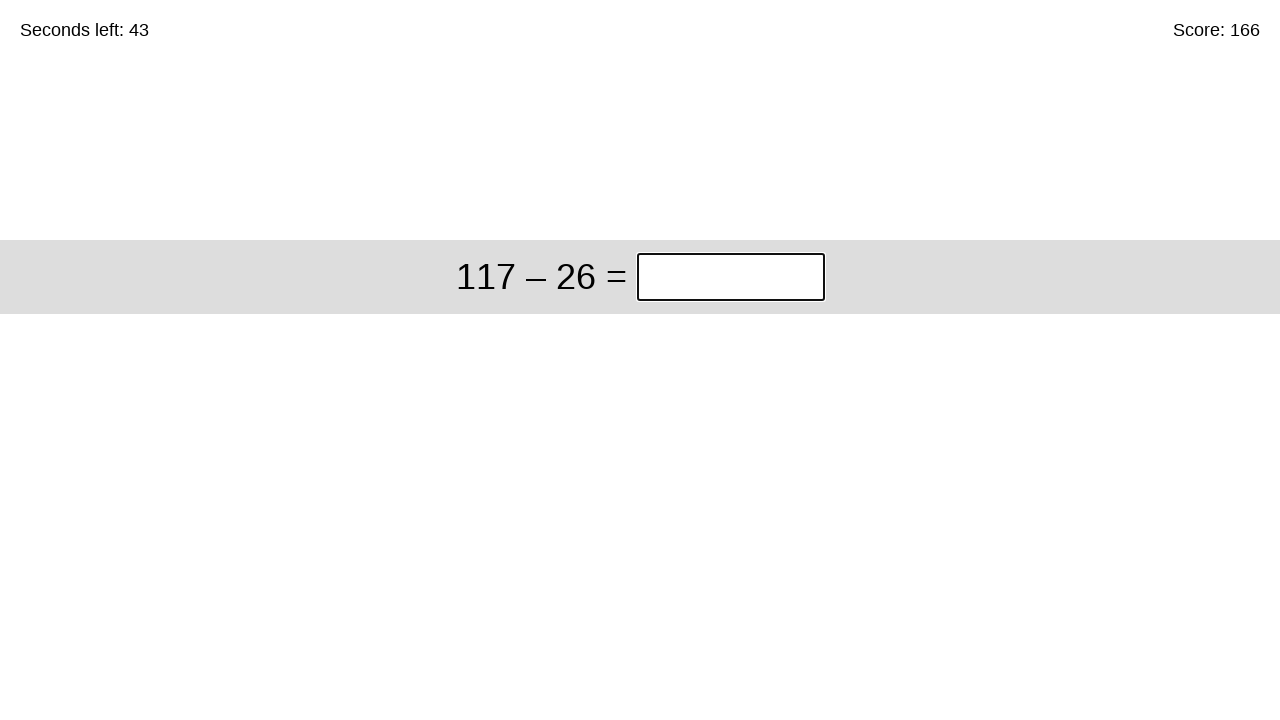

Pressed Enter to submit answer on input.answer
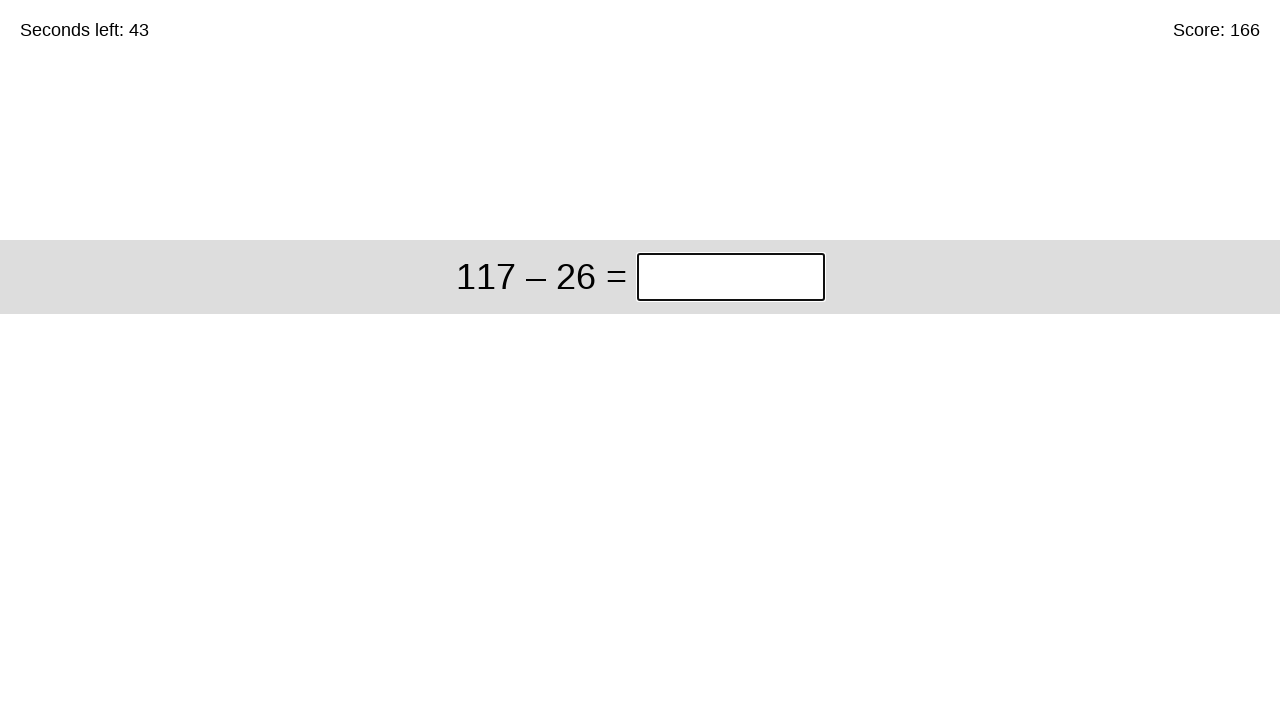

Answer submitted, waiting for next problem (solved 166 so far)
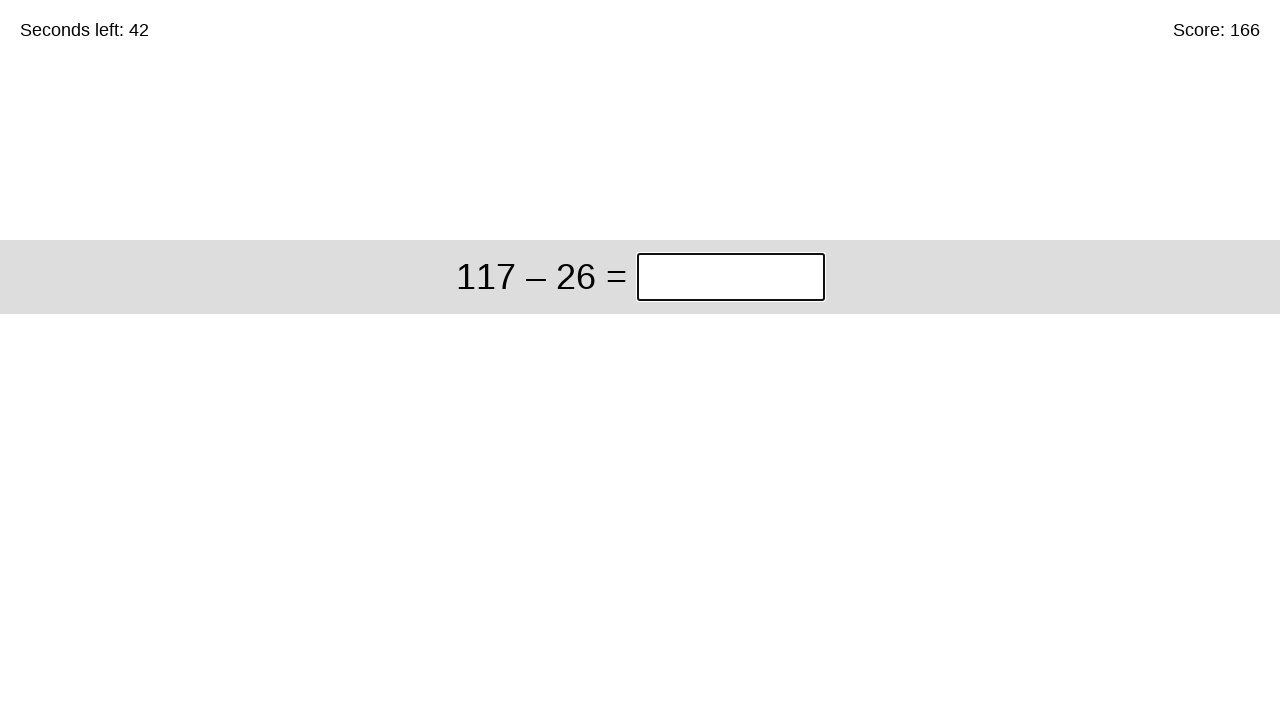

Filled answer field with '91' for problem '117 – 26' on input.answer
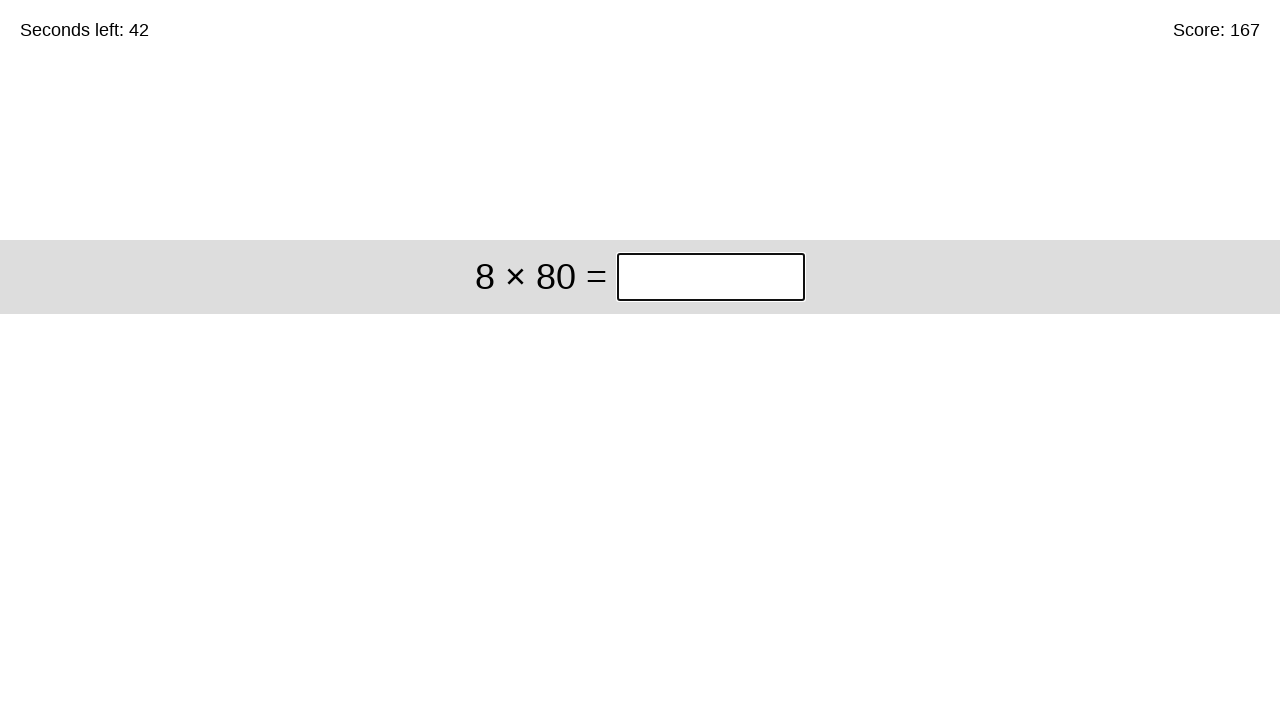

Pressed Enter to submit answer on input.answer
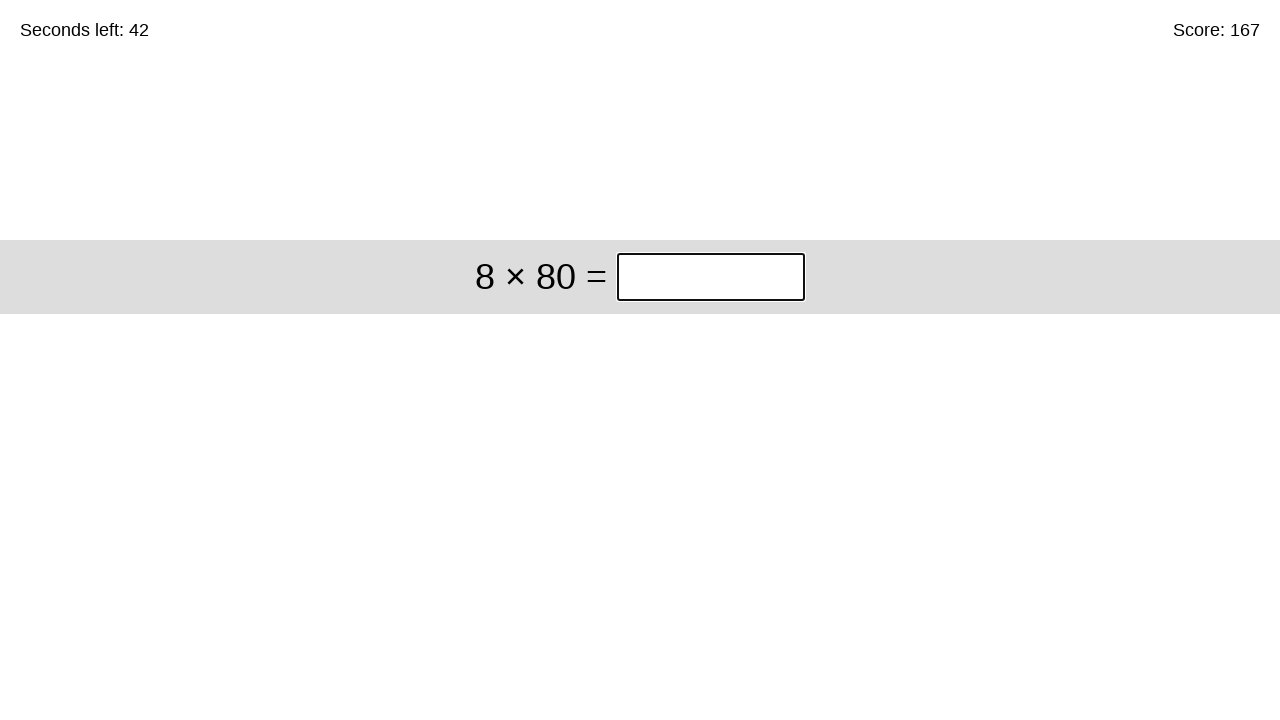

Answer submitted, waiting for next problem (solved 167 so far)
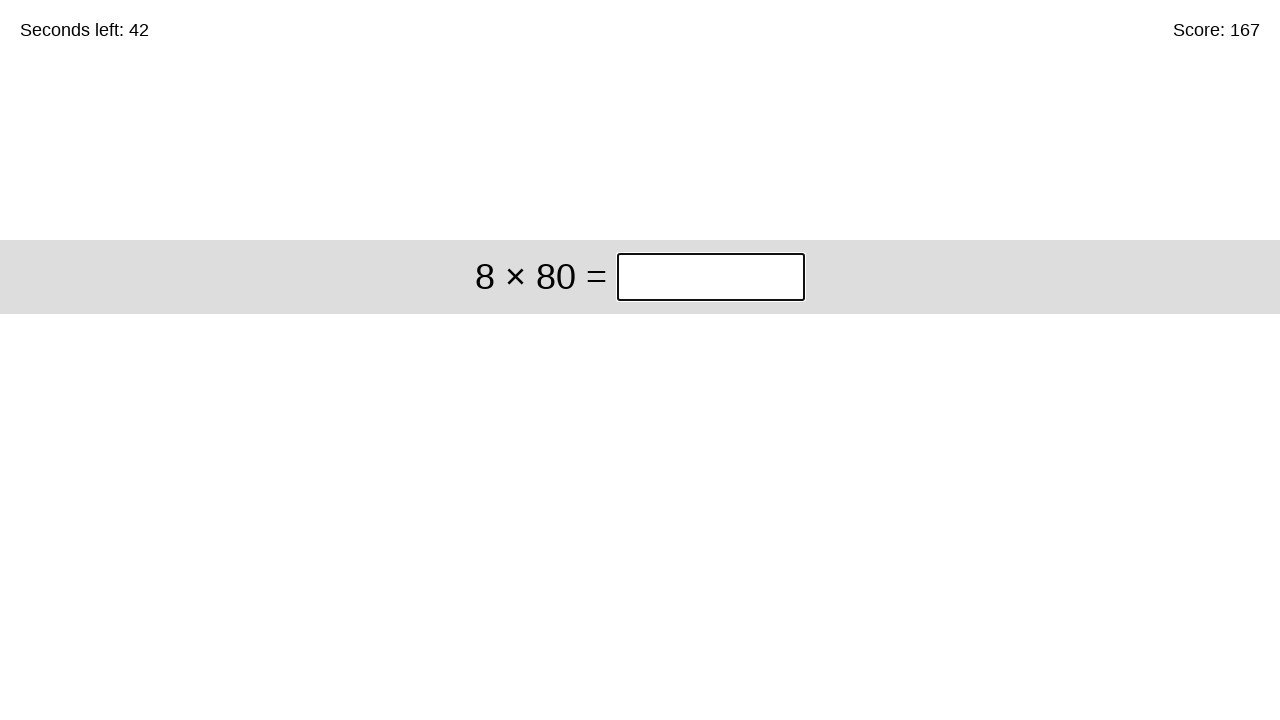

Filled answer field with '640' for problem '8 × 80' on input.answer
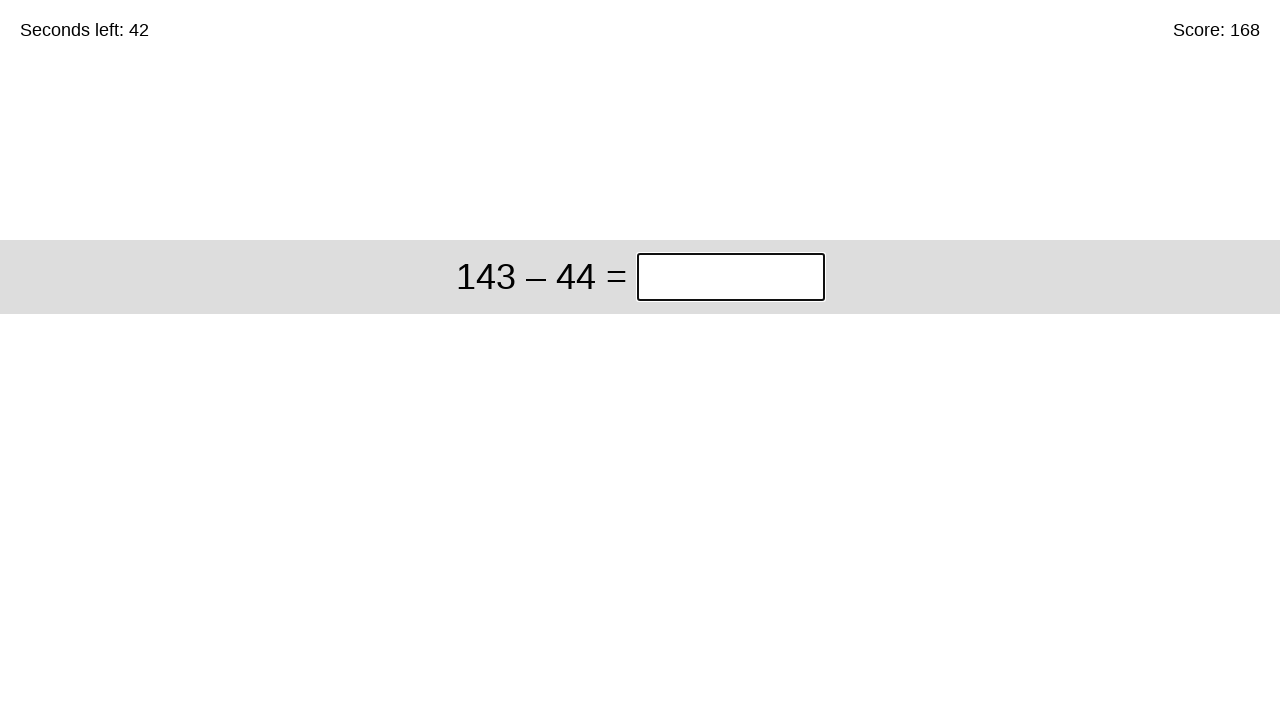

Pressed Enter to submit answer on input.answer
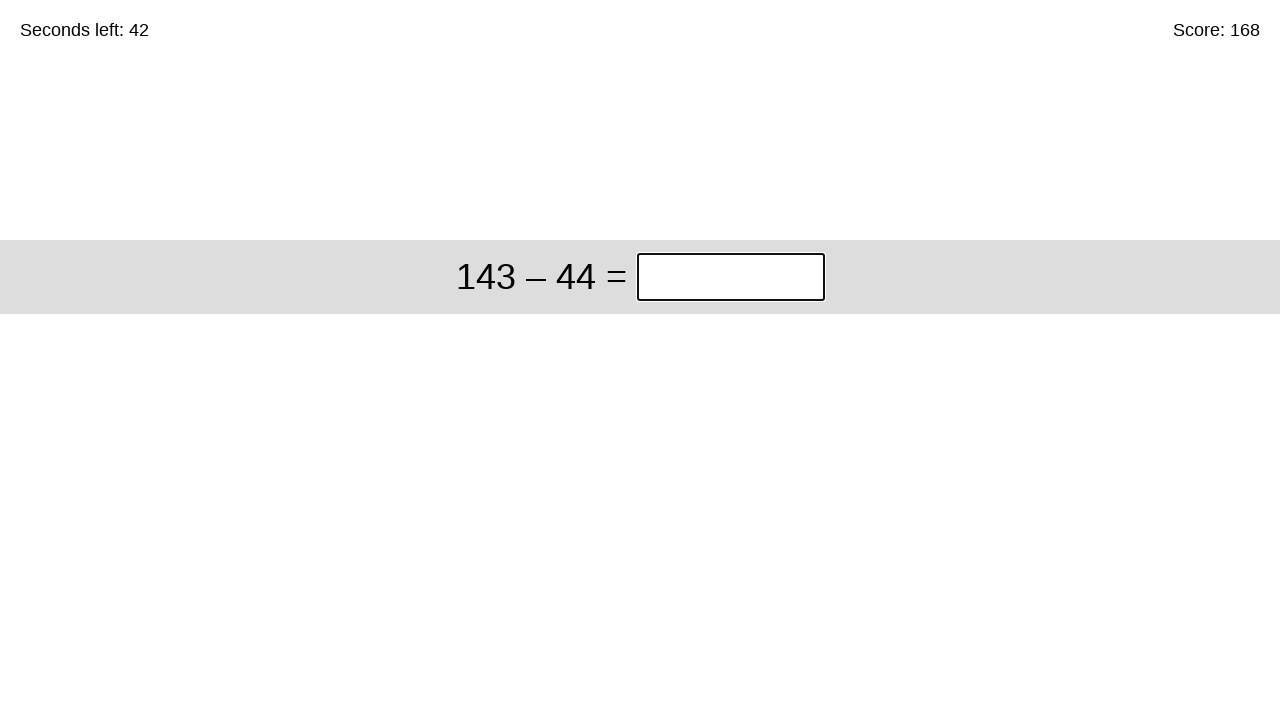

Answer submitted, waiting for next problem (solved 168 so far)
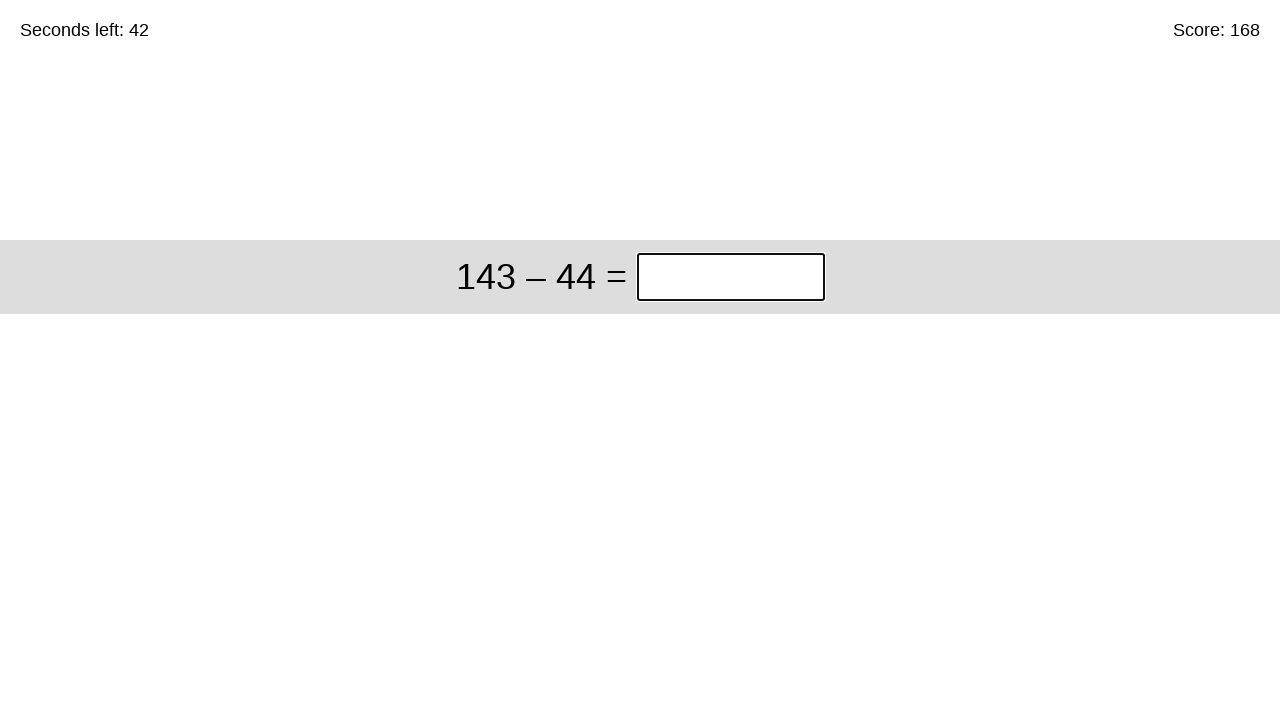

Filled answer field with '99' for problem '143 – 44' on input.answer
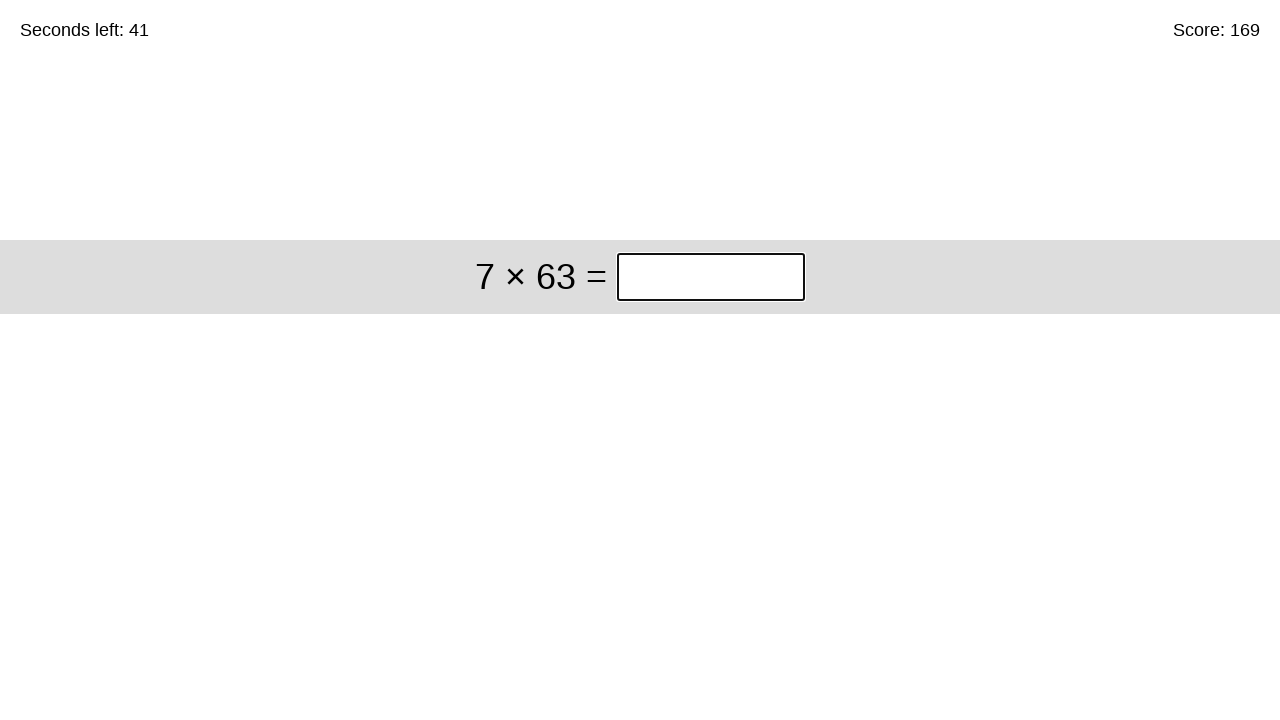

Pressed Enter to submit answer on input.answer
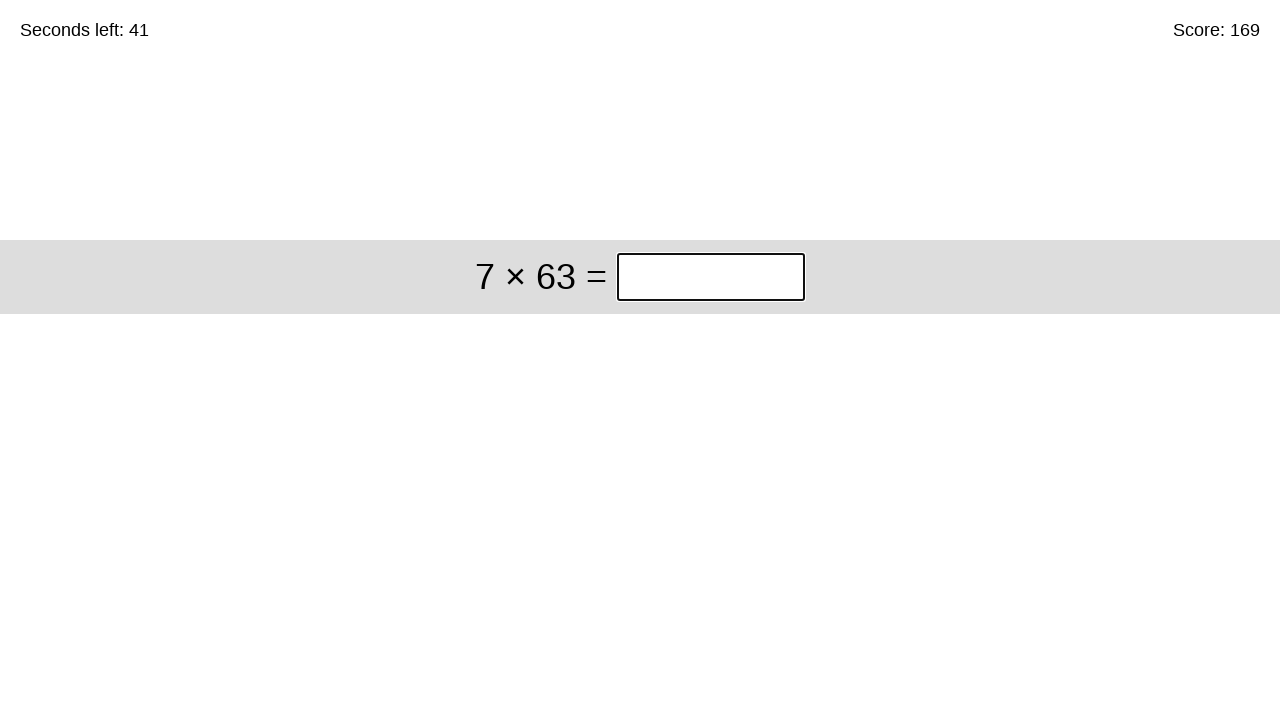

Answer submitted, waiting for next problem (solved 169 so far)
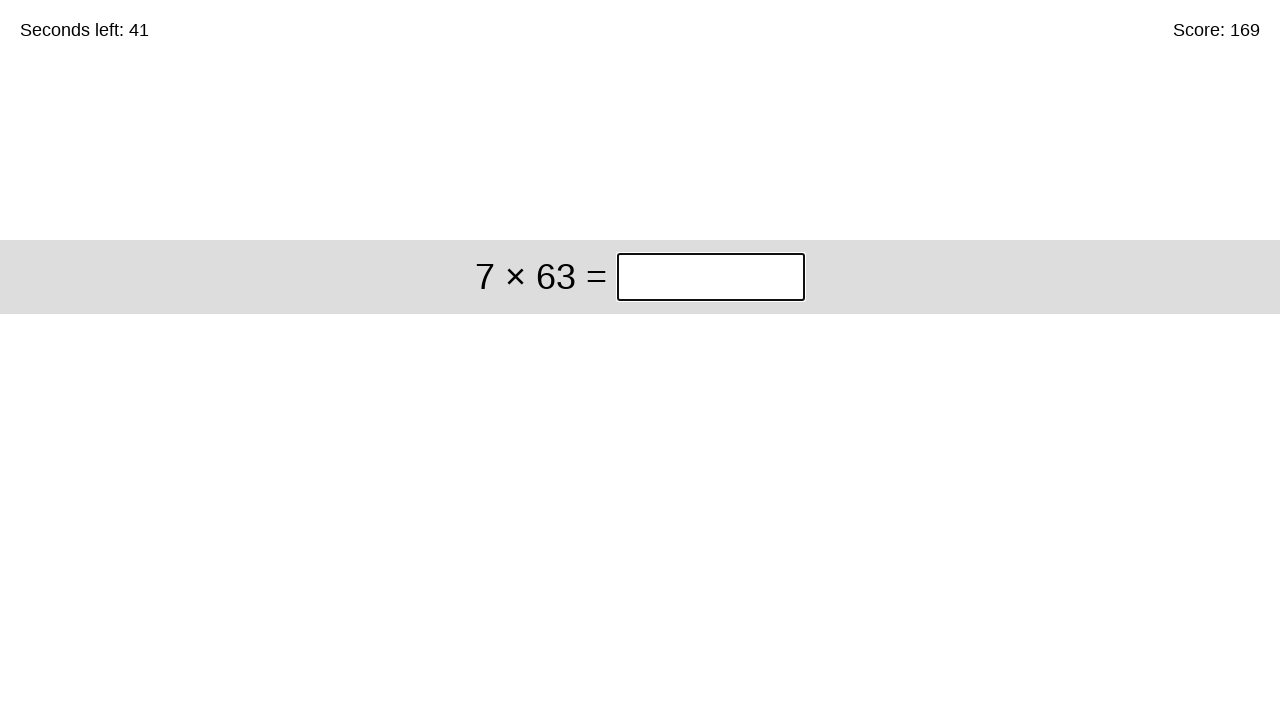

Filled answer field with '441' for problem '7 × 63' on input.answer
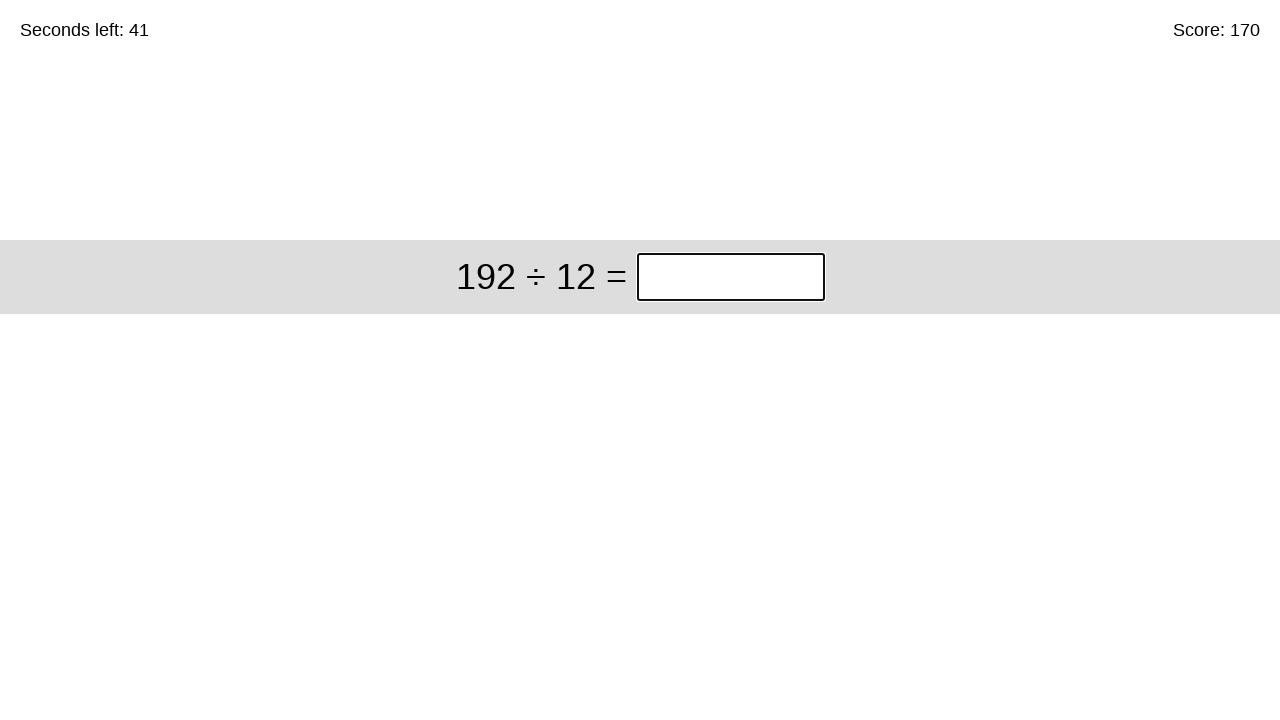

Pressed Enter to submit answer on input.answer
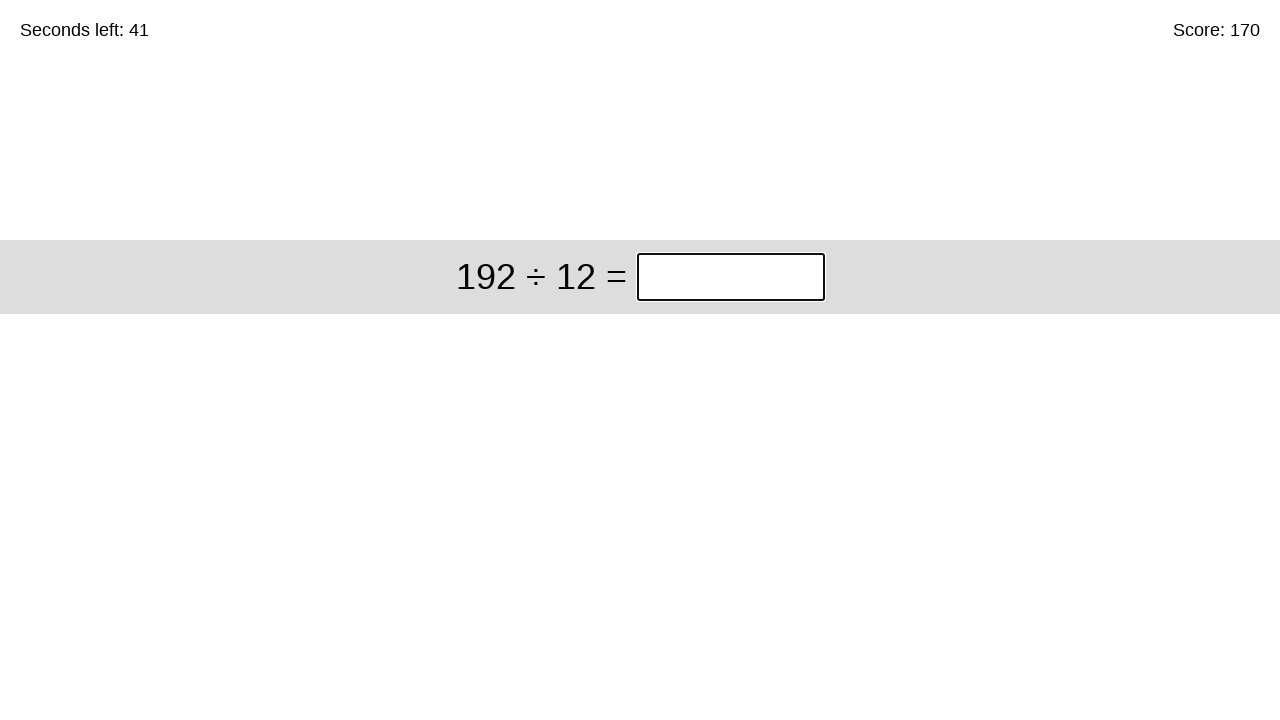

Answer submitted, waiting for next problem (solved 170 so far)
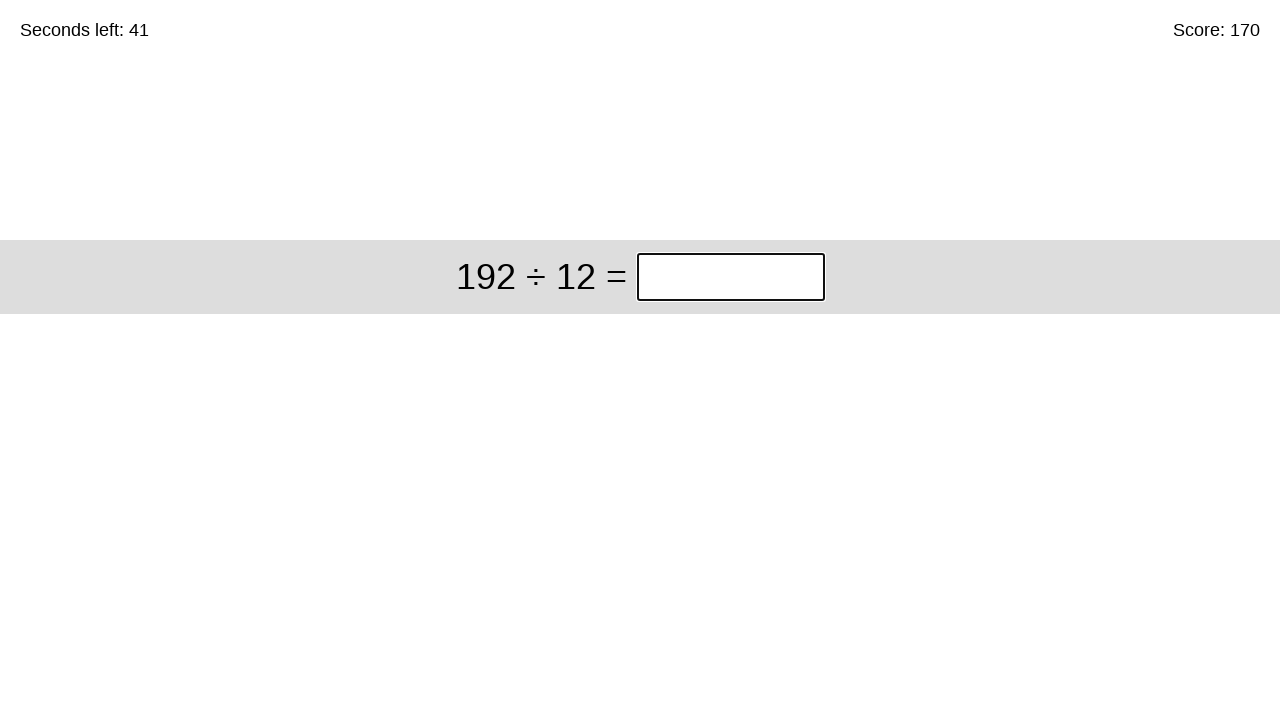

Filled answer field with '16' for problem '192 ÷ 12' on input.answer
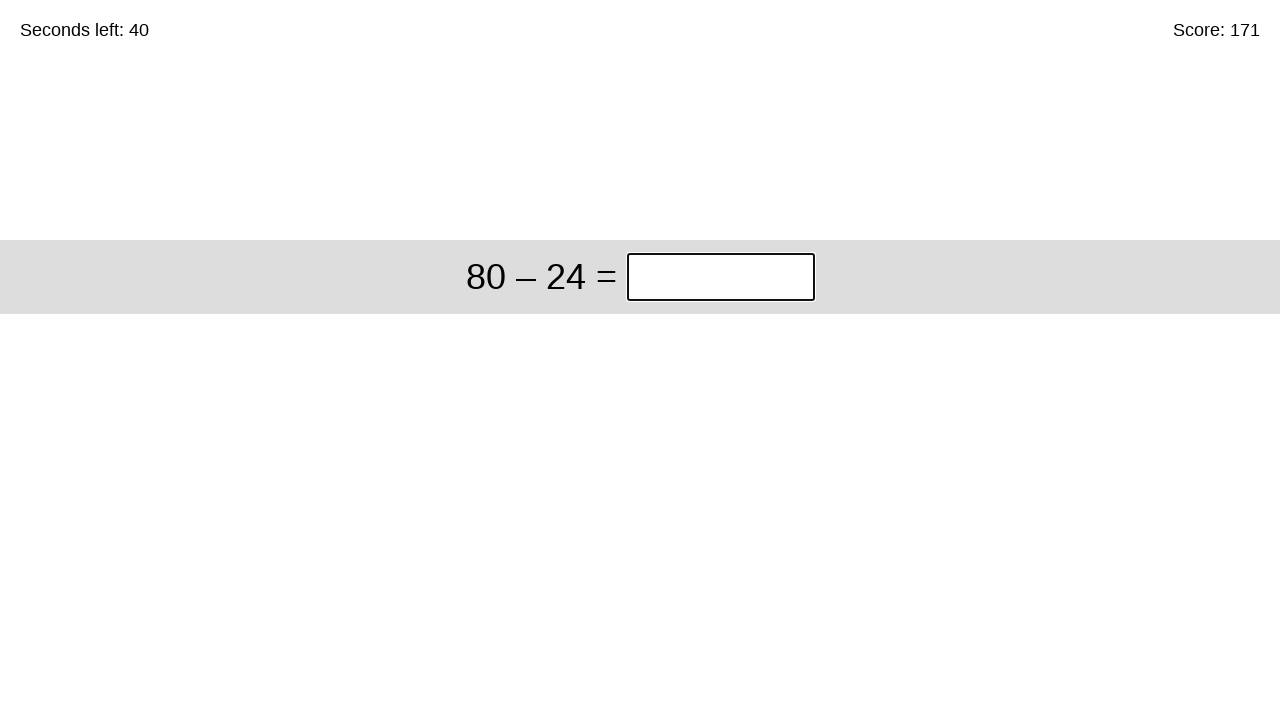

Pressed Enter to submit answer on input.answer
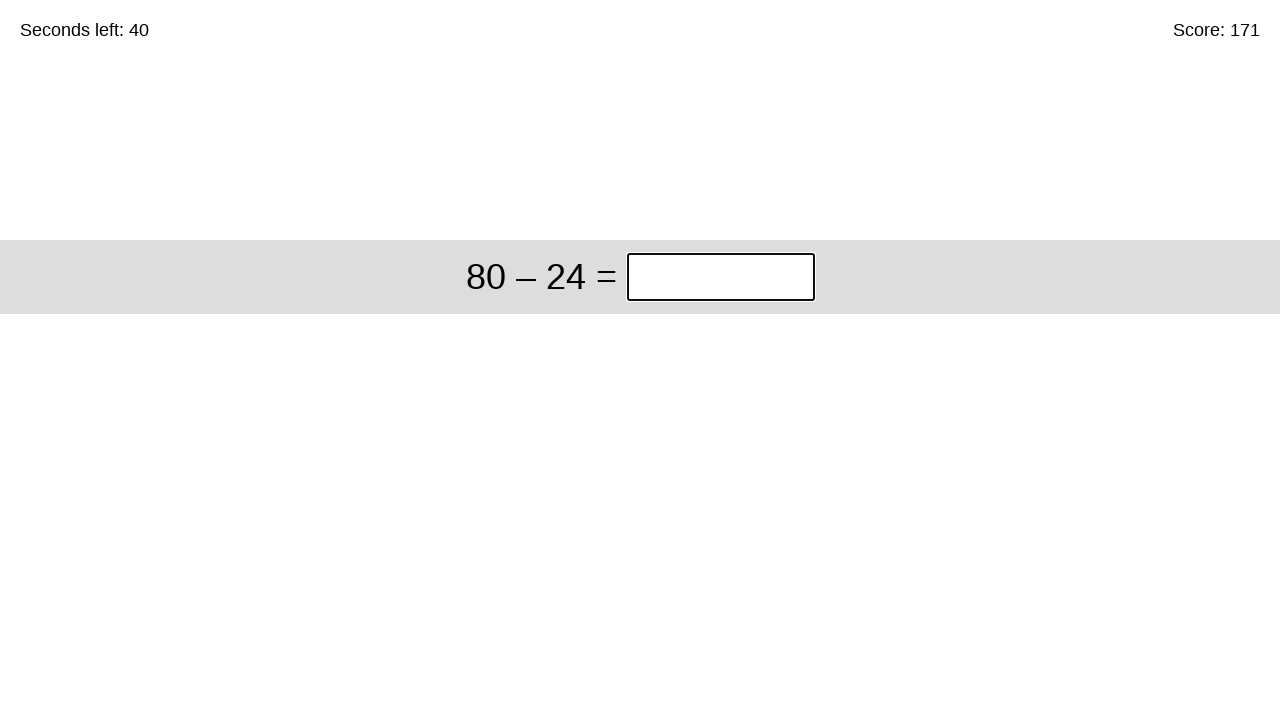

Answer submitted, waiting for next problem (solved 171 so far)
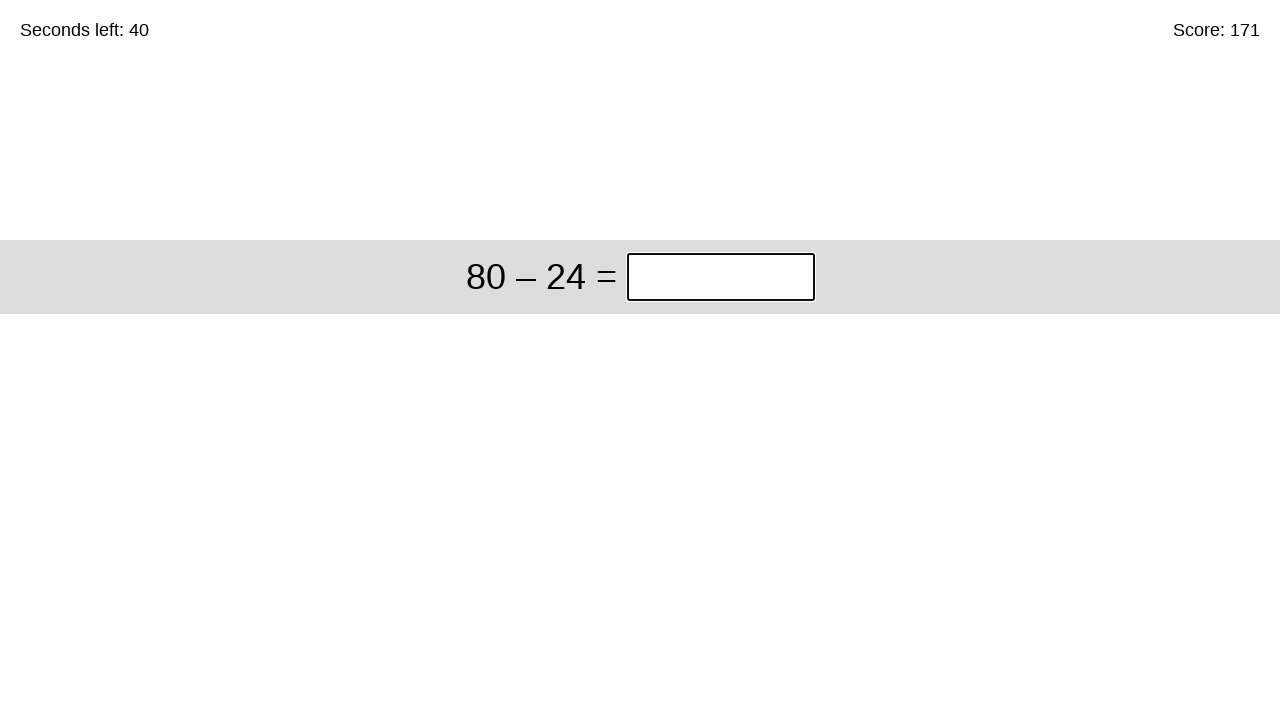

Filled answer field with '56' for problem '80 – 24' on input.answer
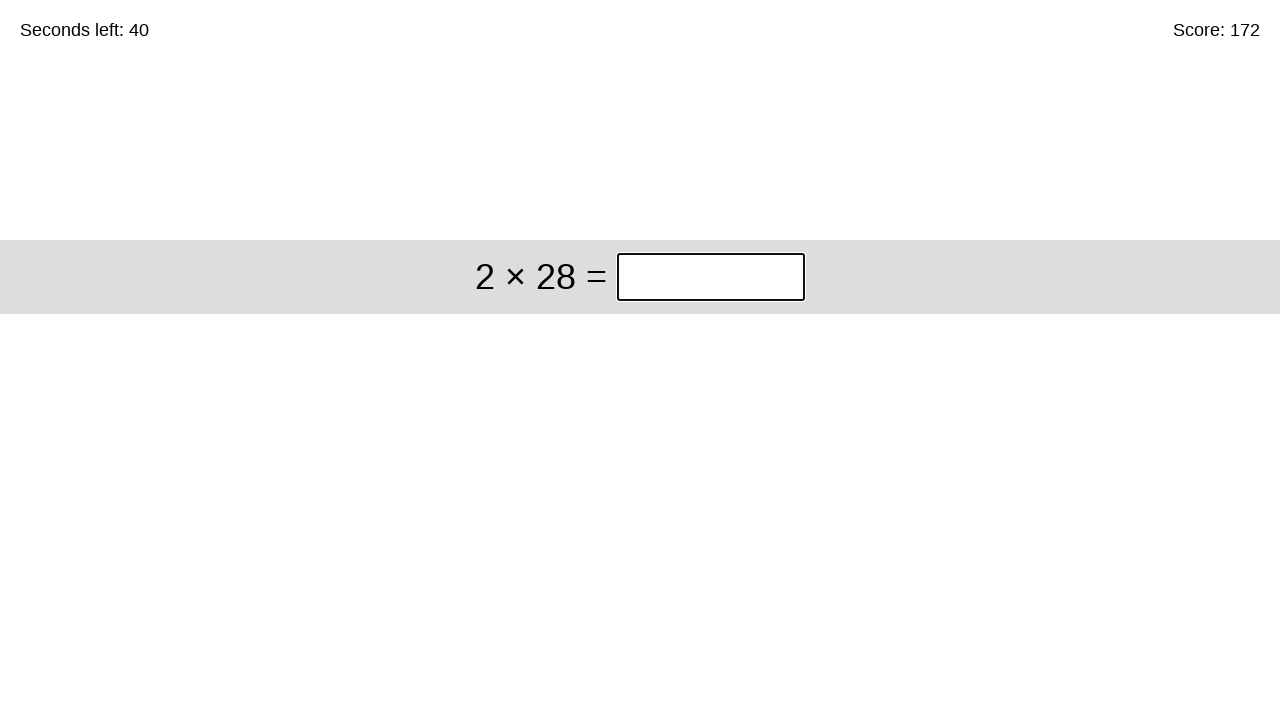

Pressed Enter to submit answer on input.answer
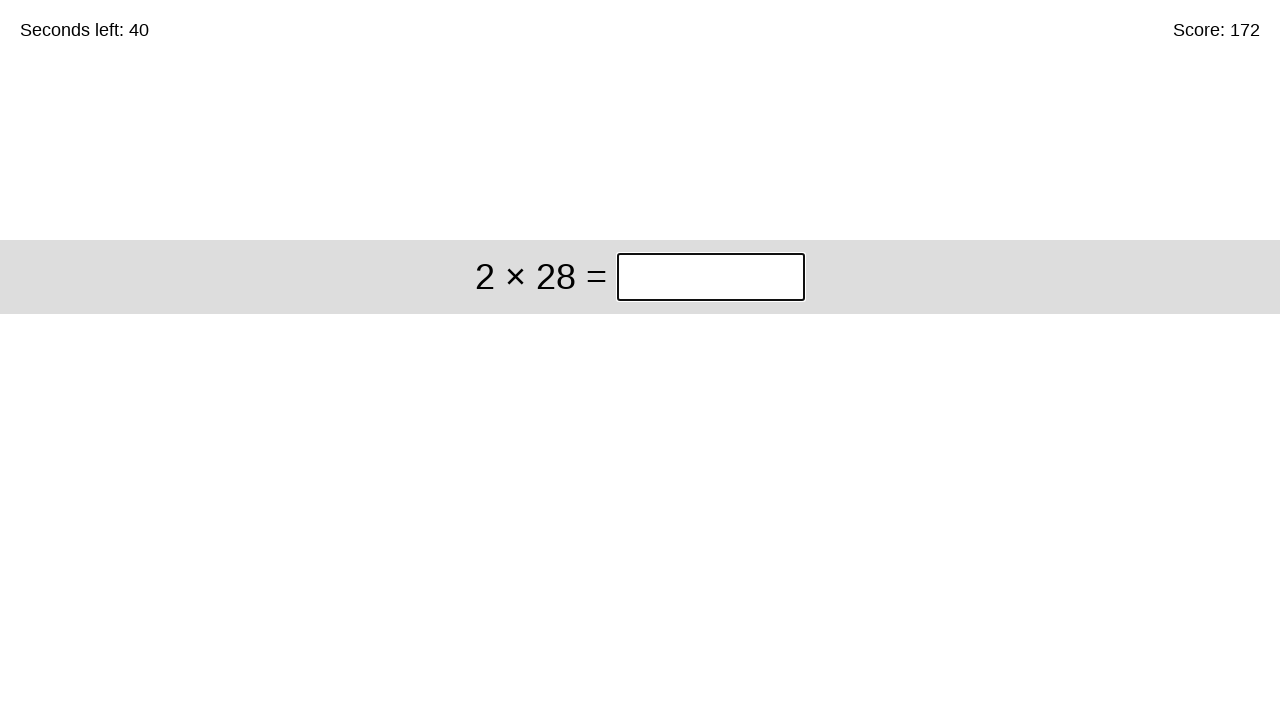

Answer submitted, waiting for next problem (solved 172 so far)
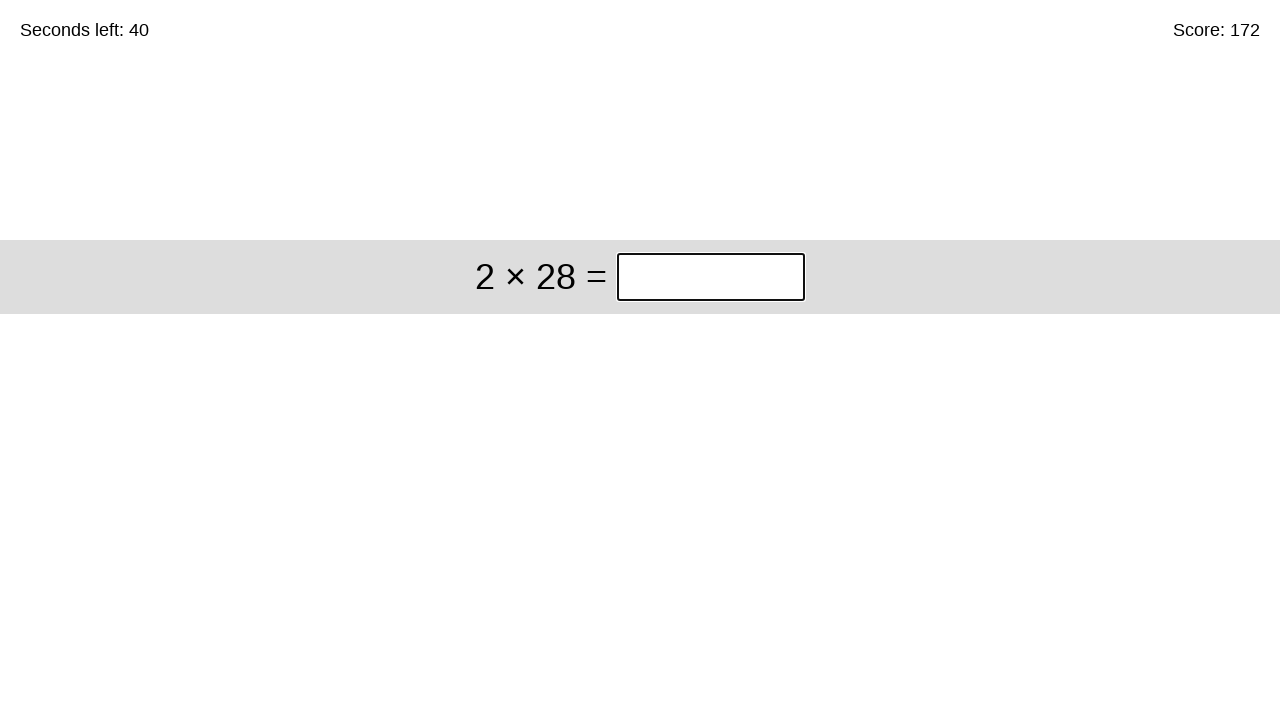

Filled answer field with '56' for problem '2 × 28' on input.answer
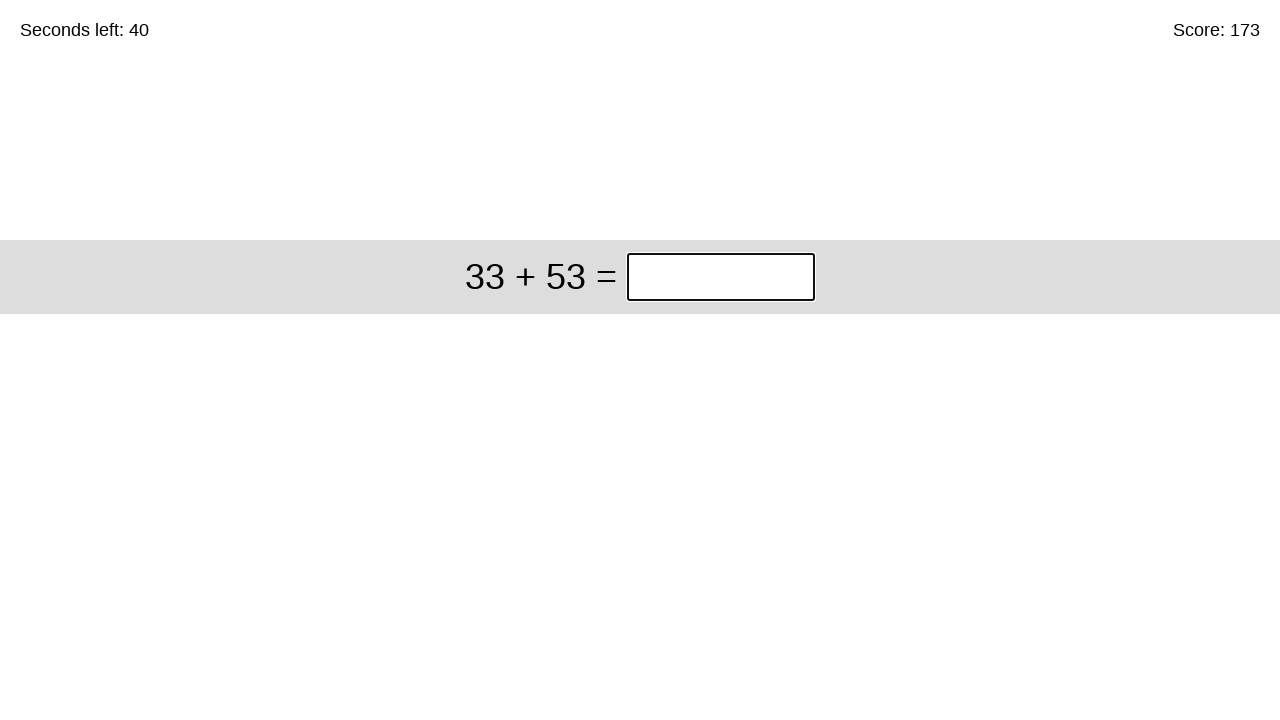

Pressed Enter to submit answer on input.answer
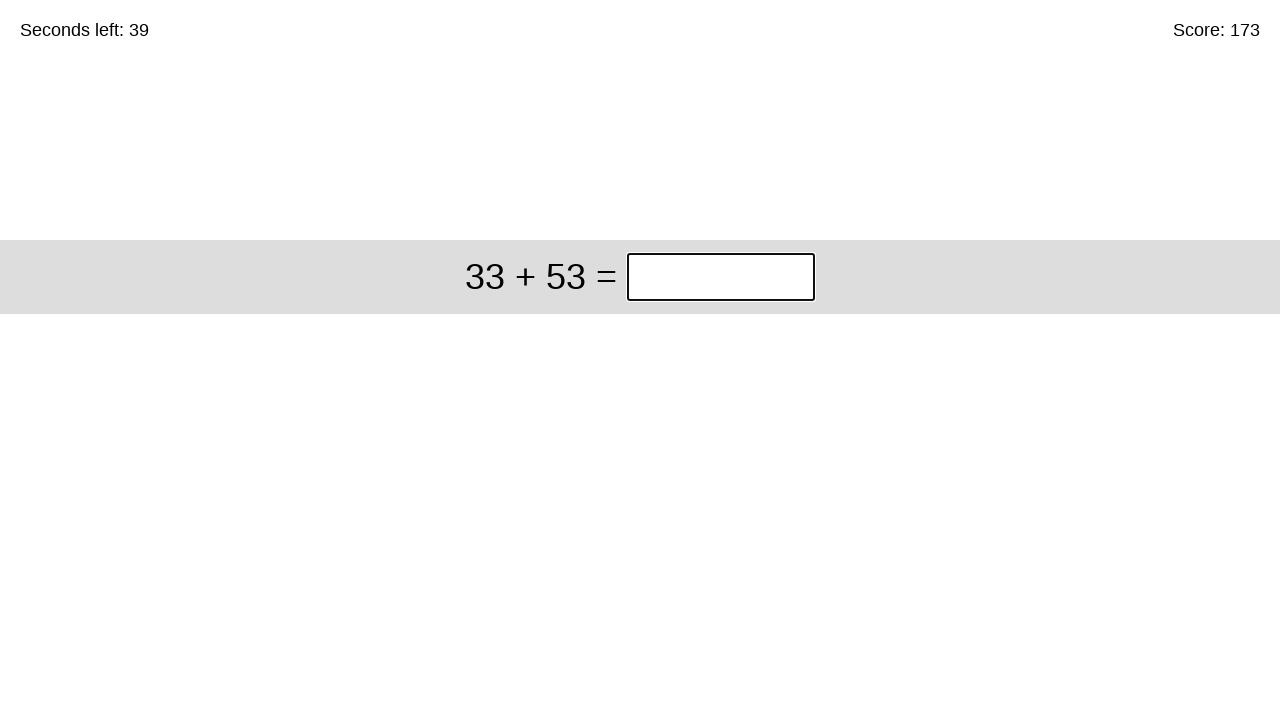

Answer submitted, waiting for next problem (solved 173 so far)
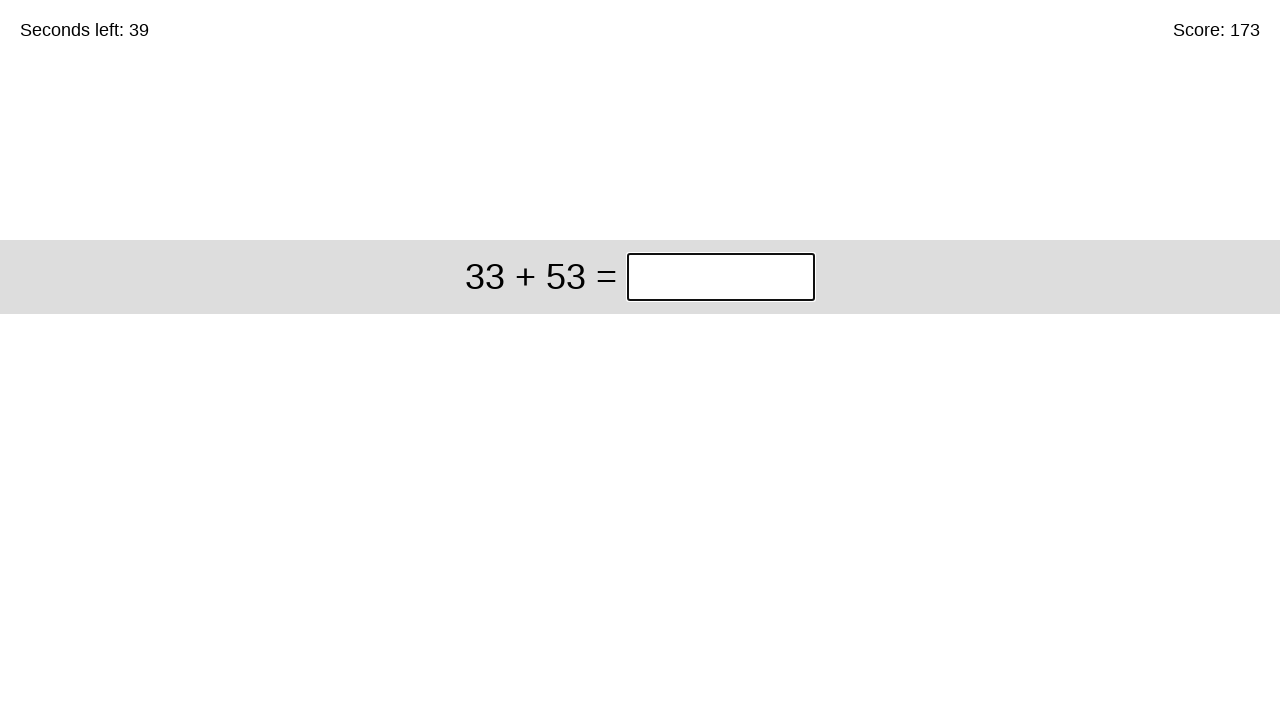

Filled answer field with '86' for problem '33 + 53' on input.answer
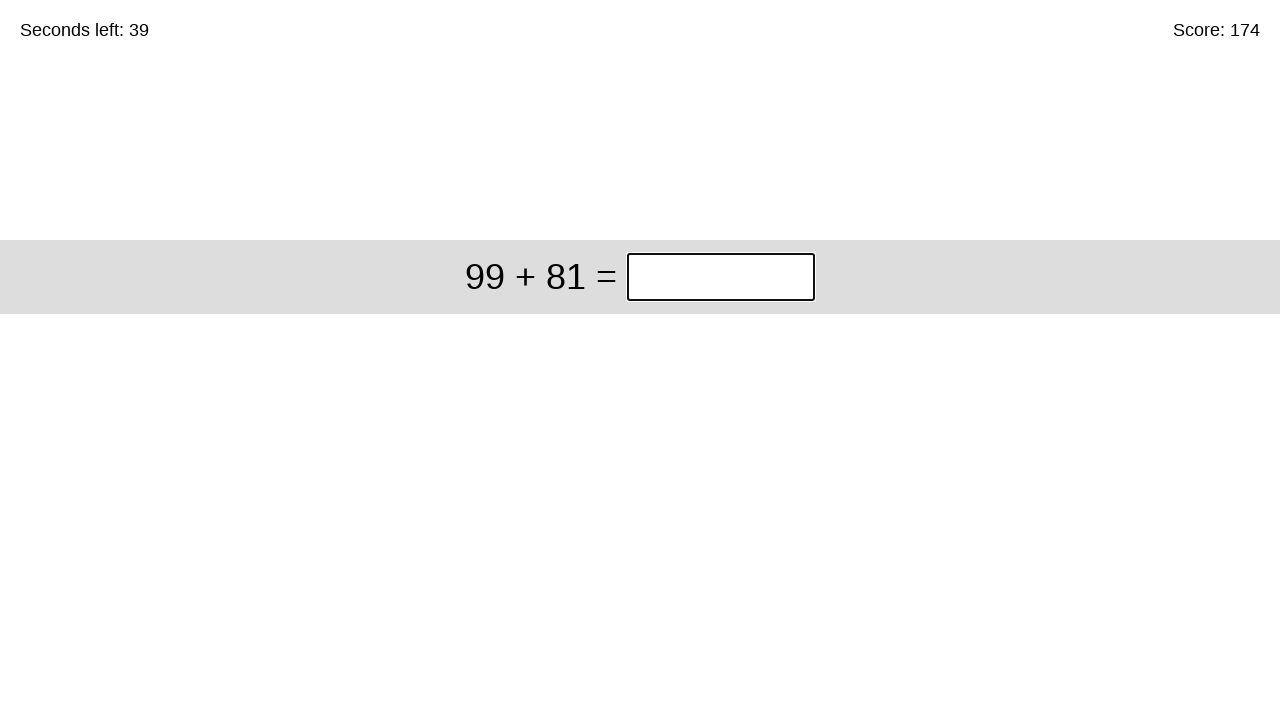

Pressed Enter to submit answer on input.answer
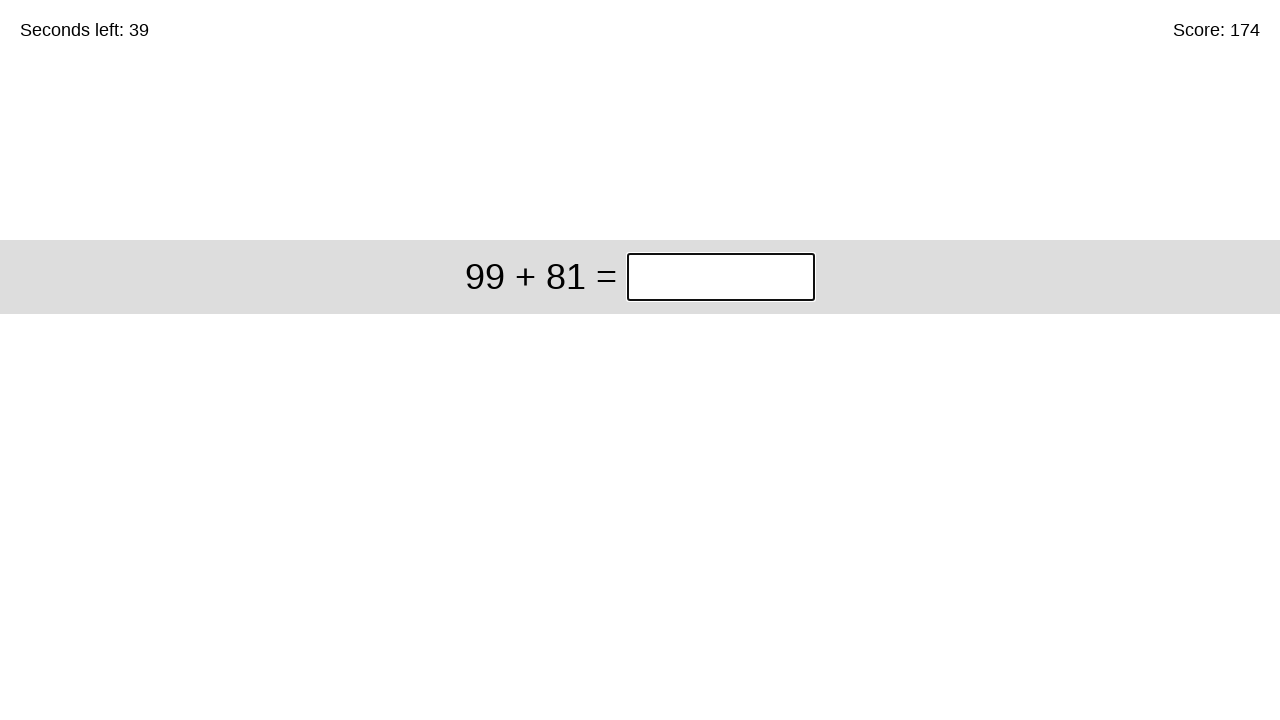

Answer submitted, waiting for next problem (solved 174 so far)
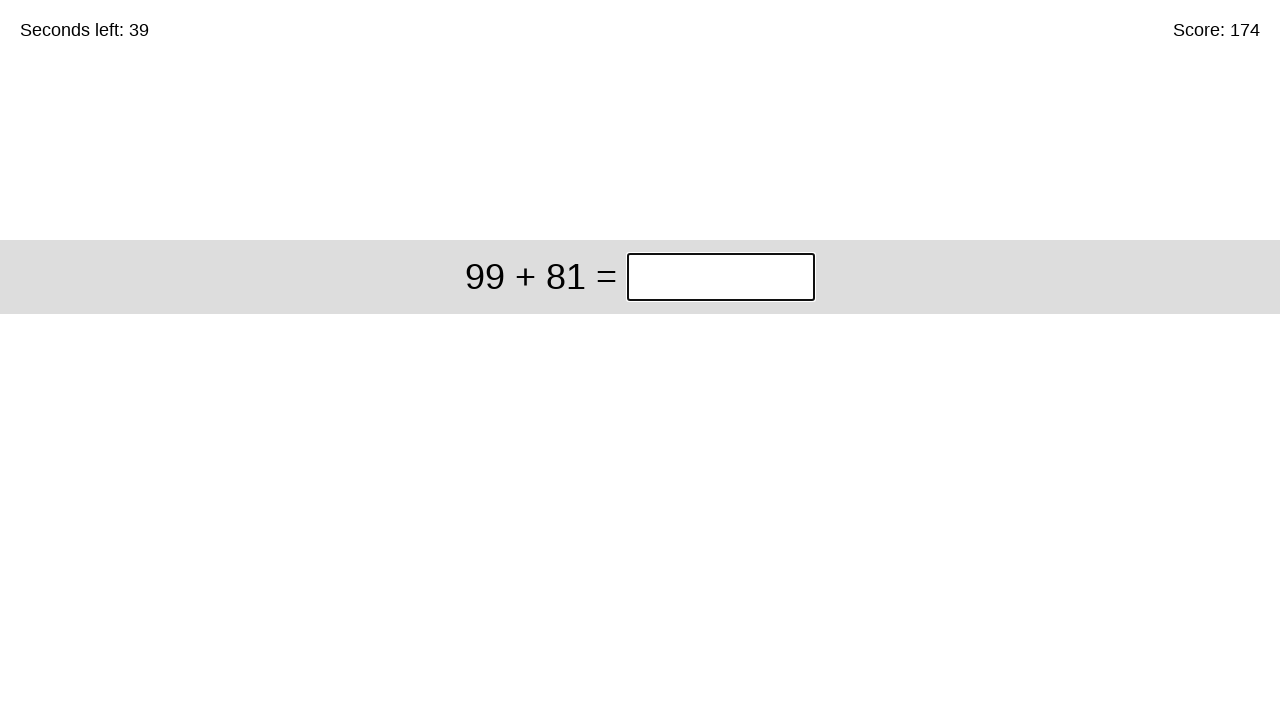

Filled answer field with '180' for problem '99 + 81' on input.answer
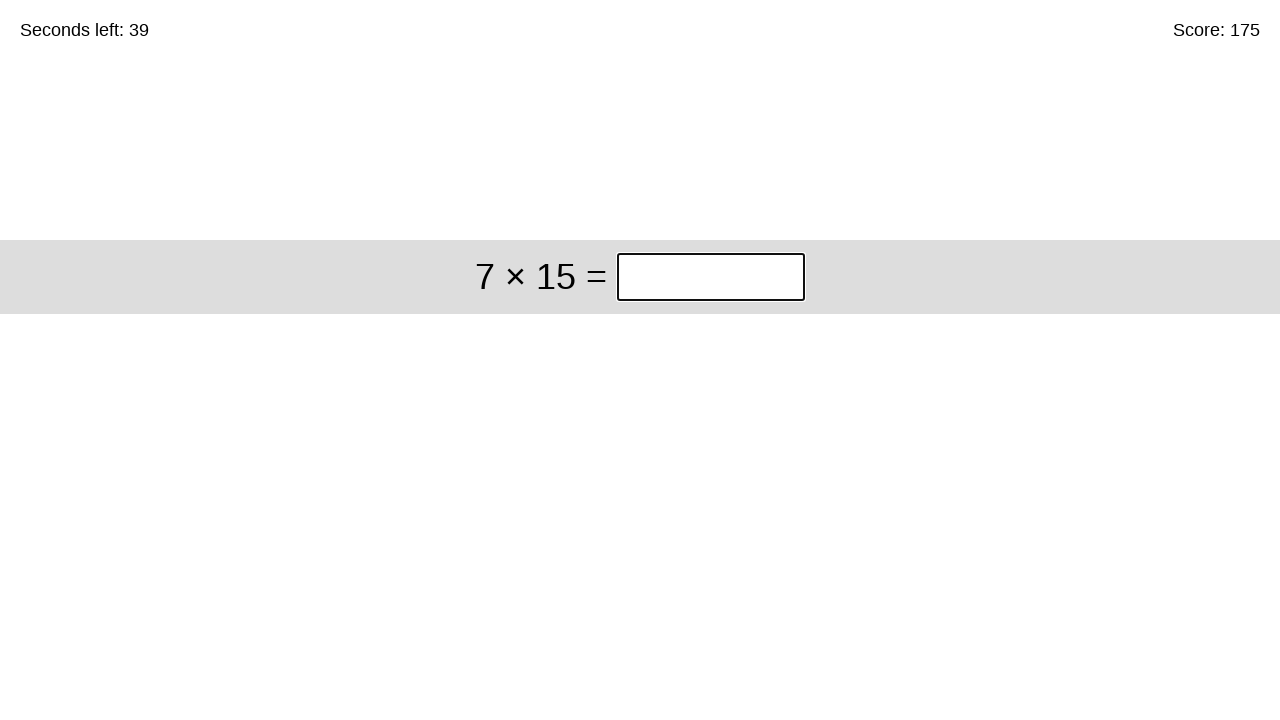

Pressed Enter to submit answer on input.answer
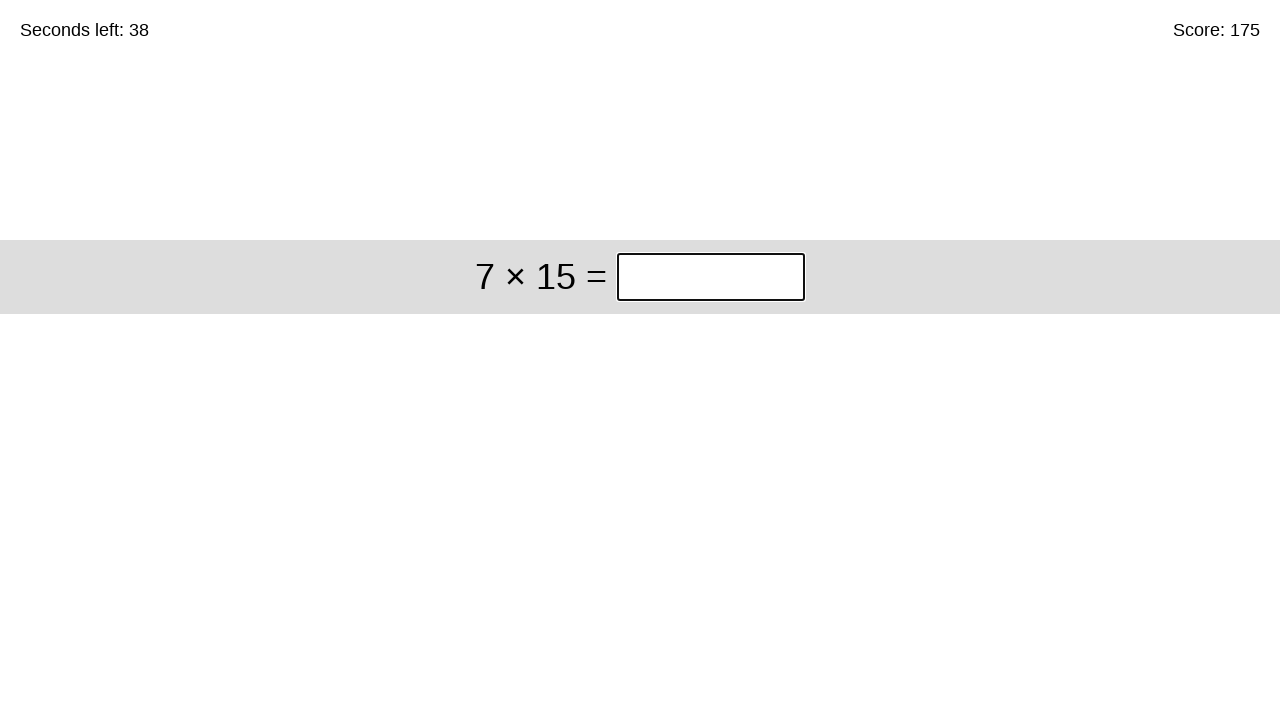

Answer submitted, waiting for next problem (solved 175 so far)
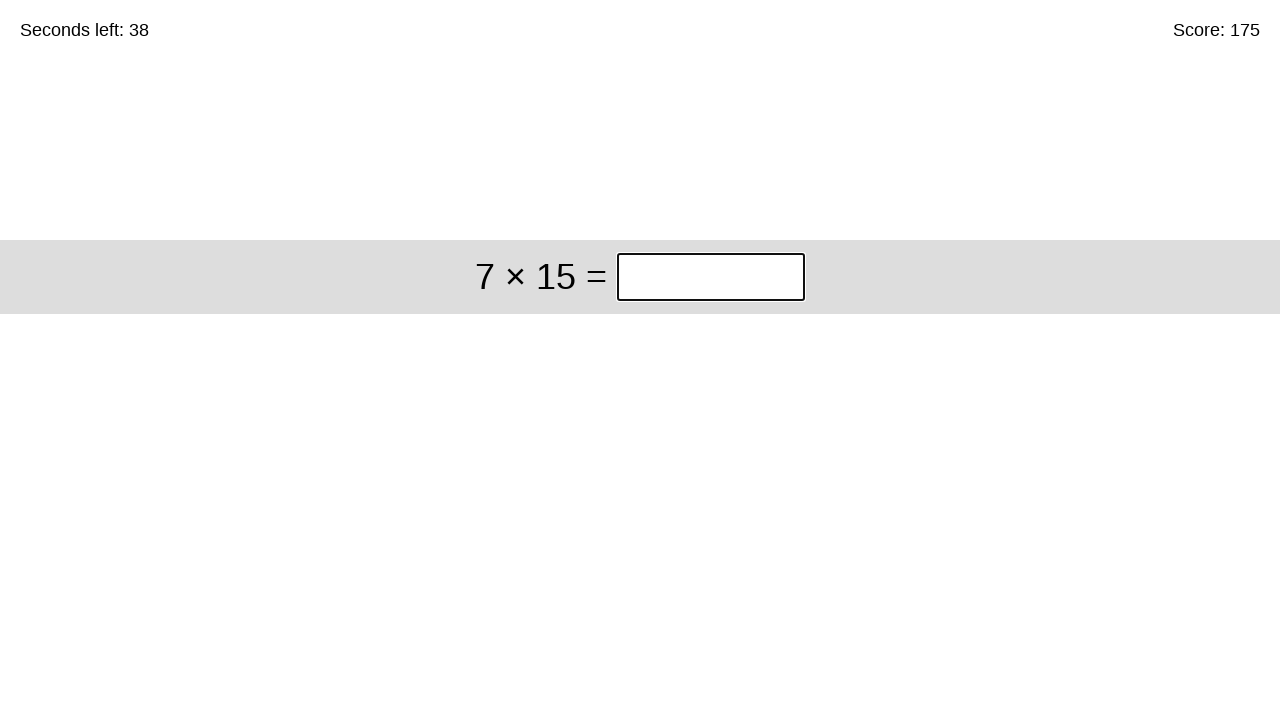

Filled answer field with '105' for problem '7 × 15' on input.answer
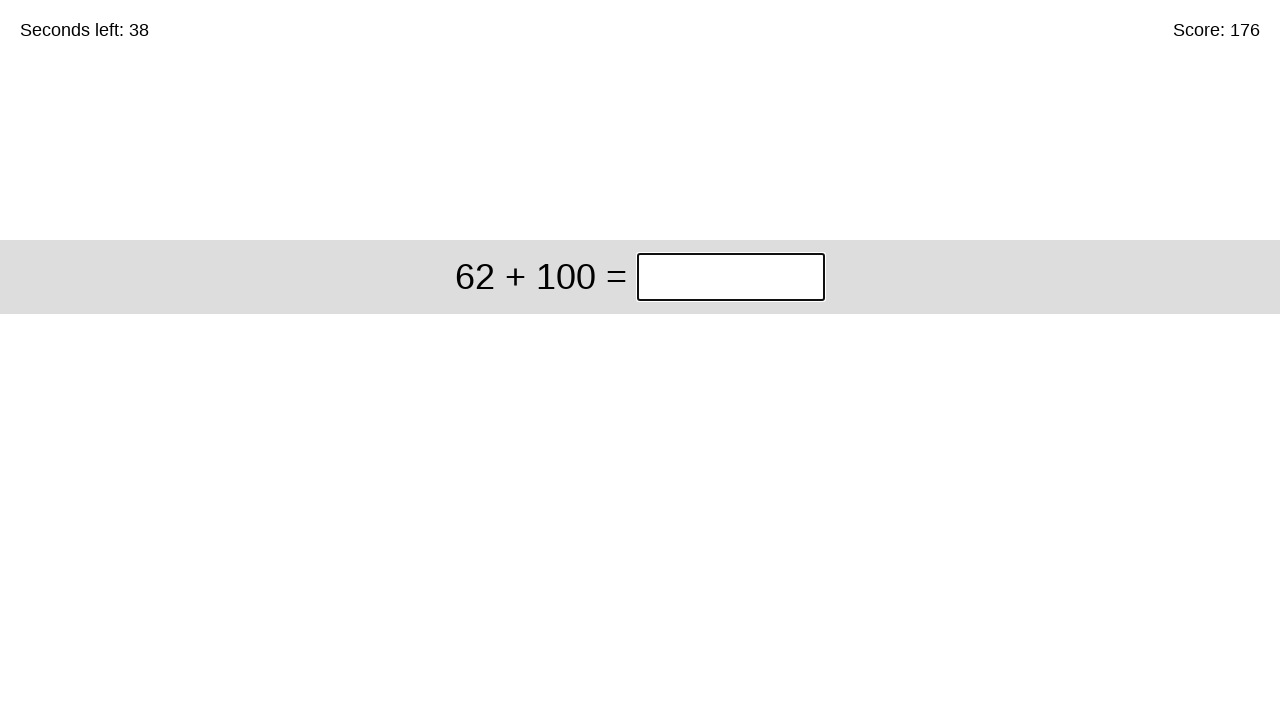

Pressed Enter to submit answer on input.answer
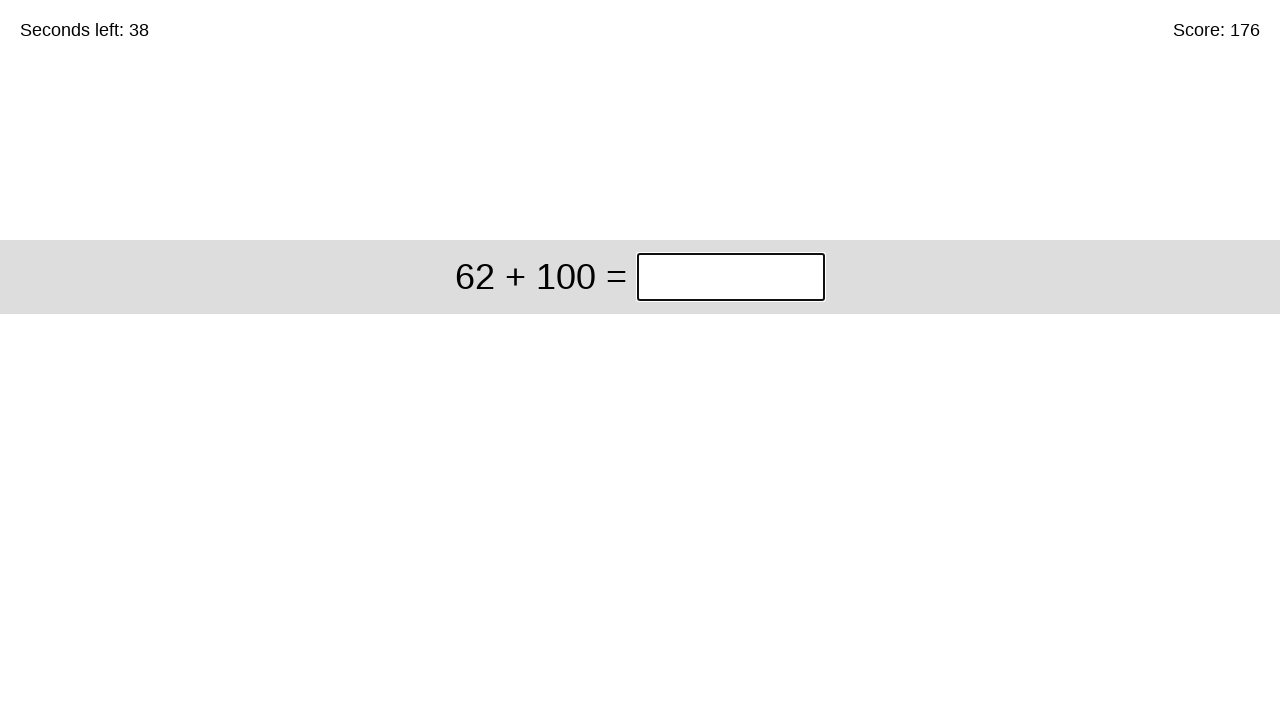

Answer submitted, waiting for next problem (solved 176 so far)
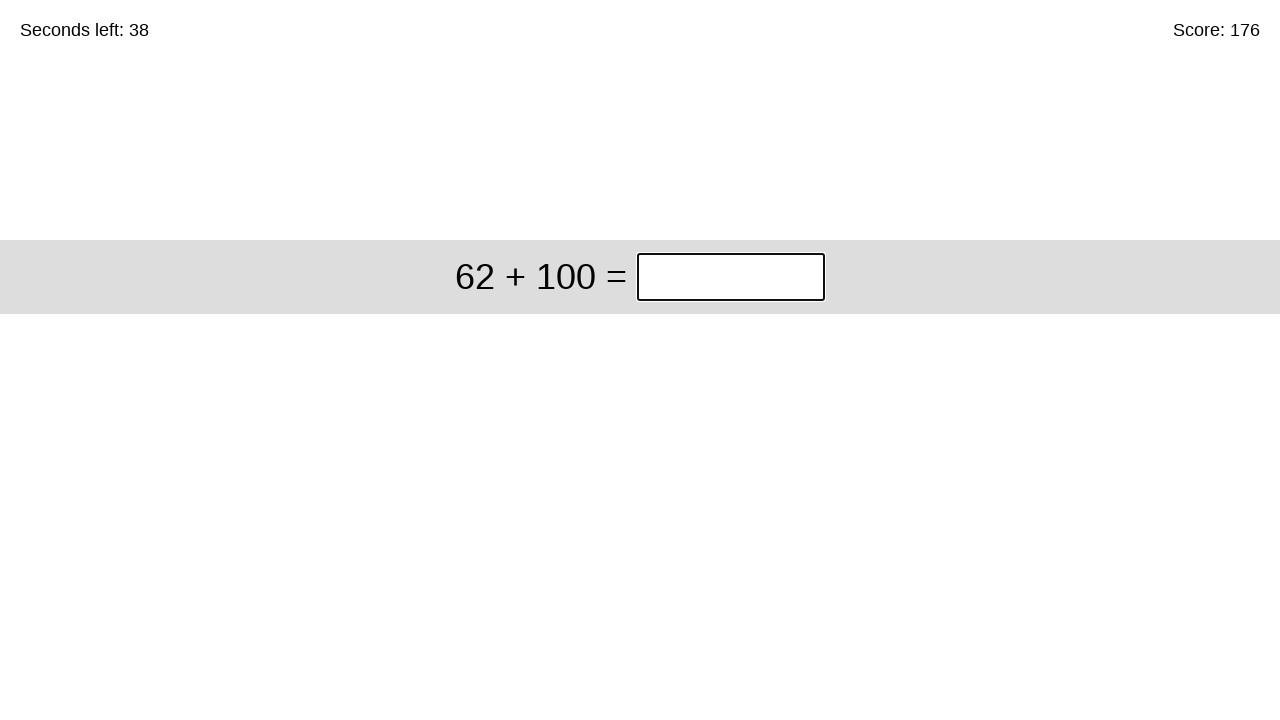

Filled answer field with '162' for problem '62 + 100' on input.answer
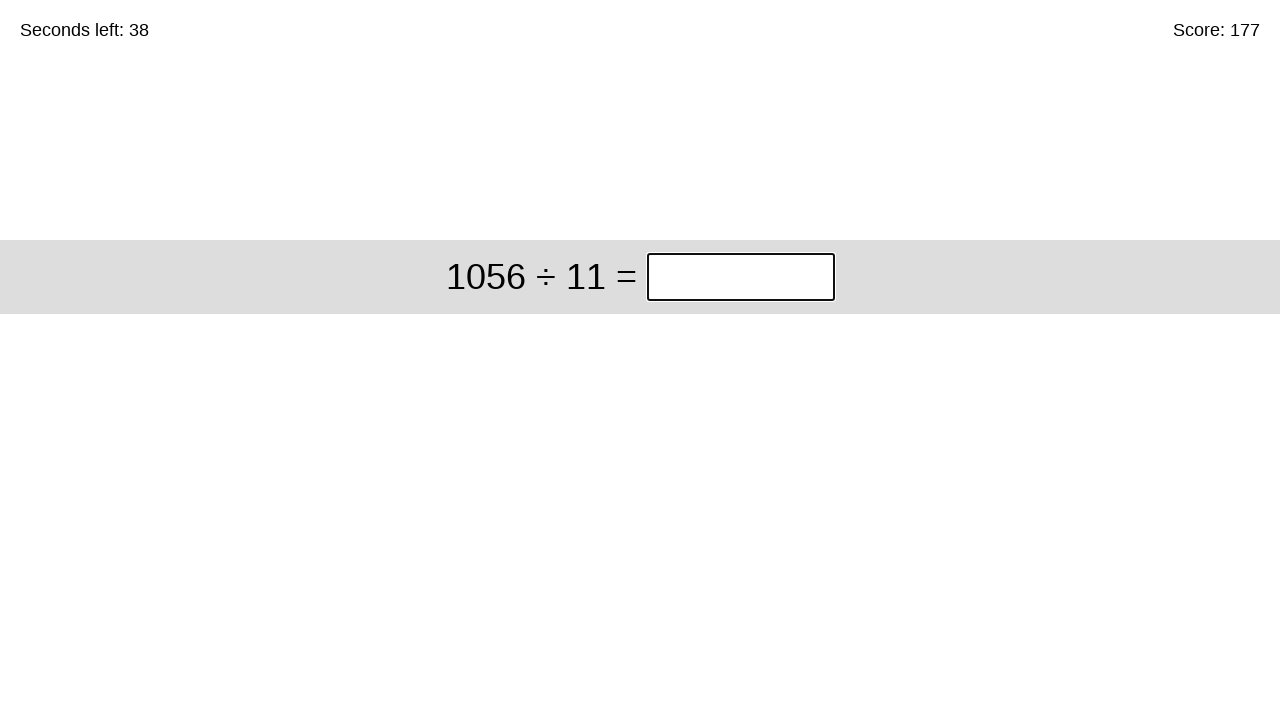

Pressed Enter to submit answer on input.answer
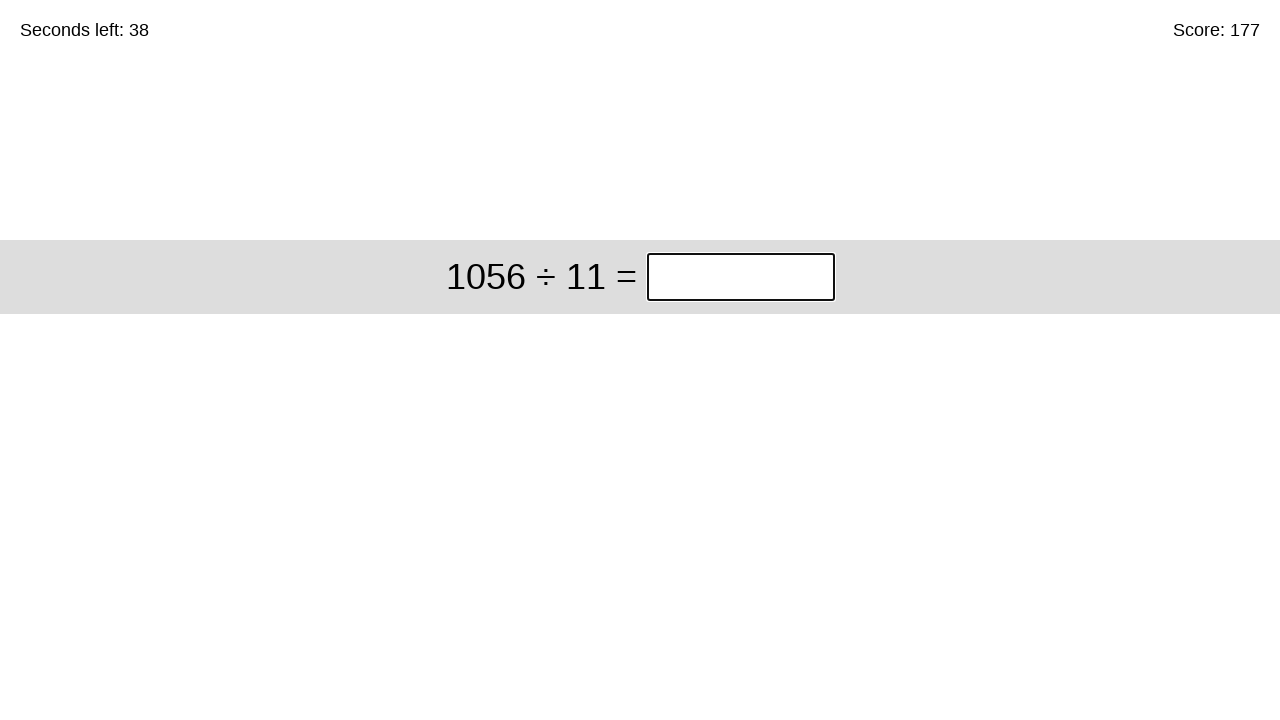

Answer submitted, waiting for next problem (solved 177 so far)
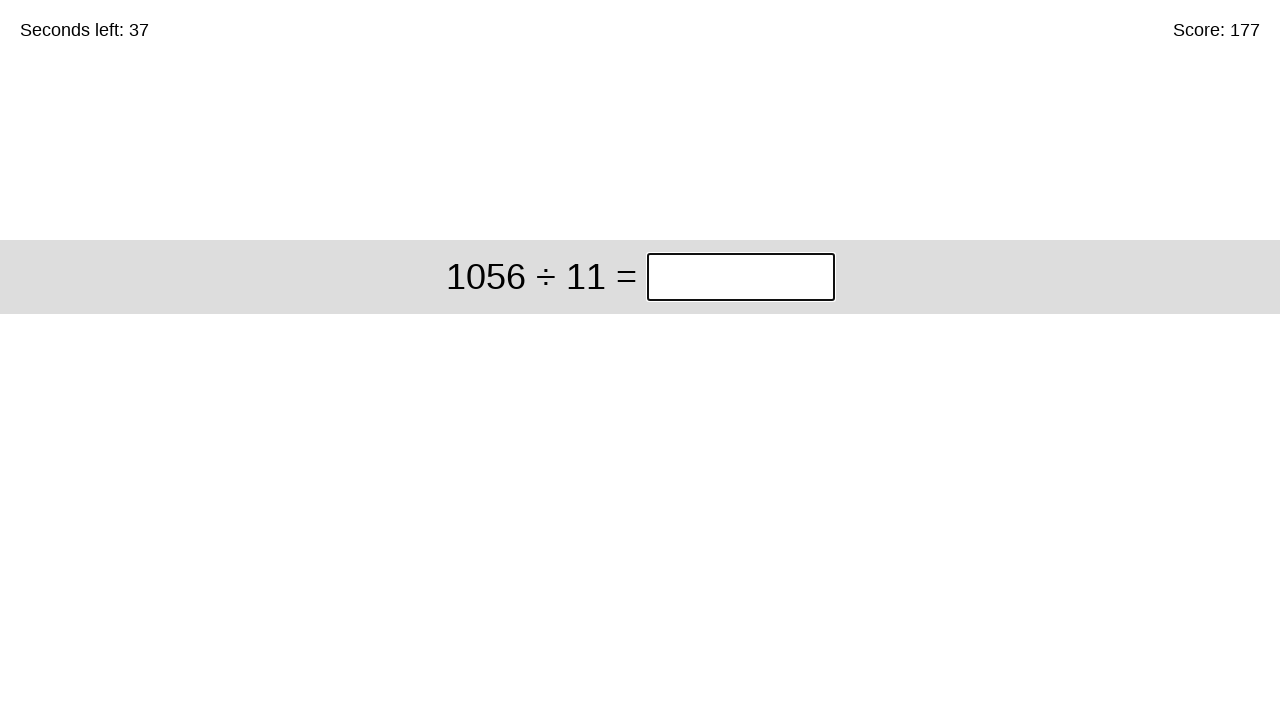

Filled answer field with '96' for problem '1056 ÷ 11' on input.answer
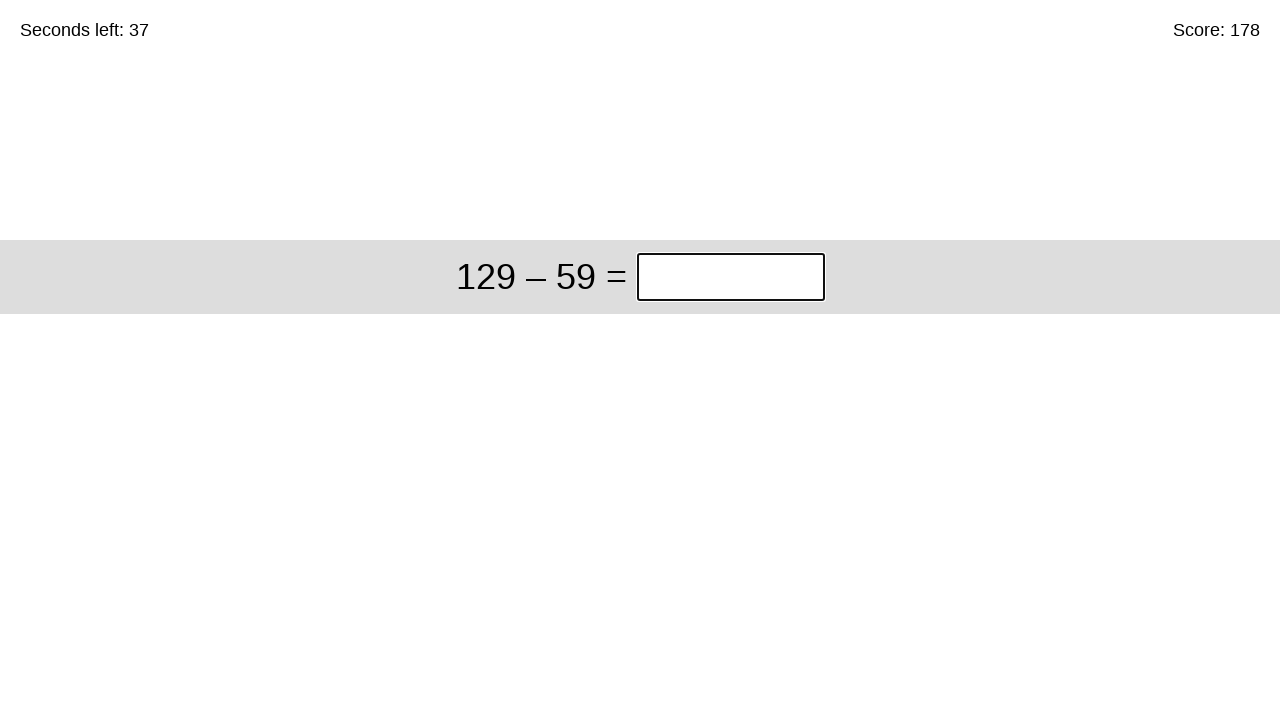

Pressed Enter to submit answer on input.answer
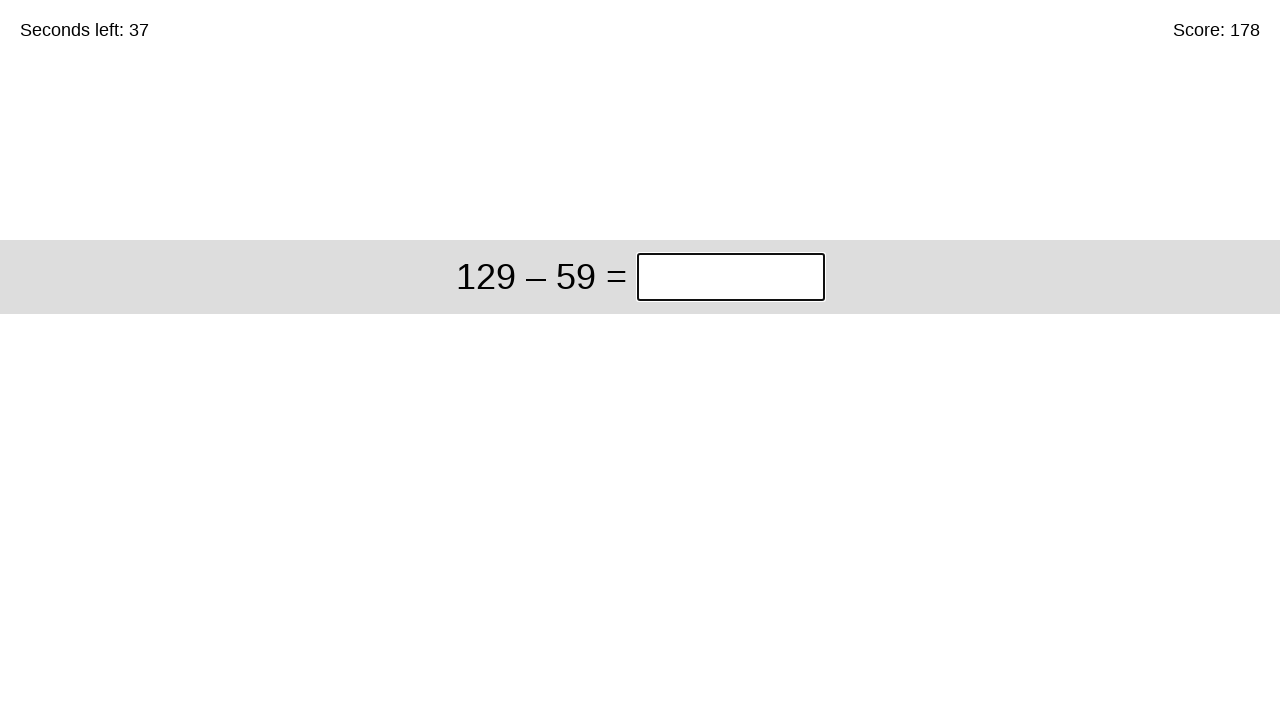

Answer submitted, waiting for next problem (solved 178 so far)
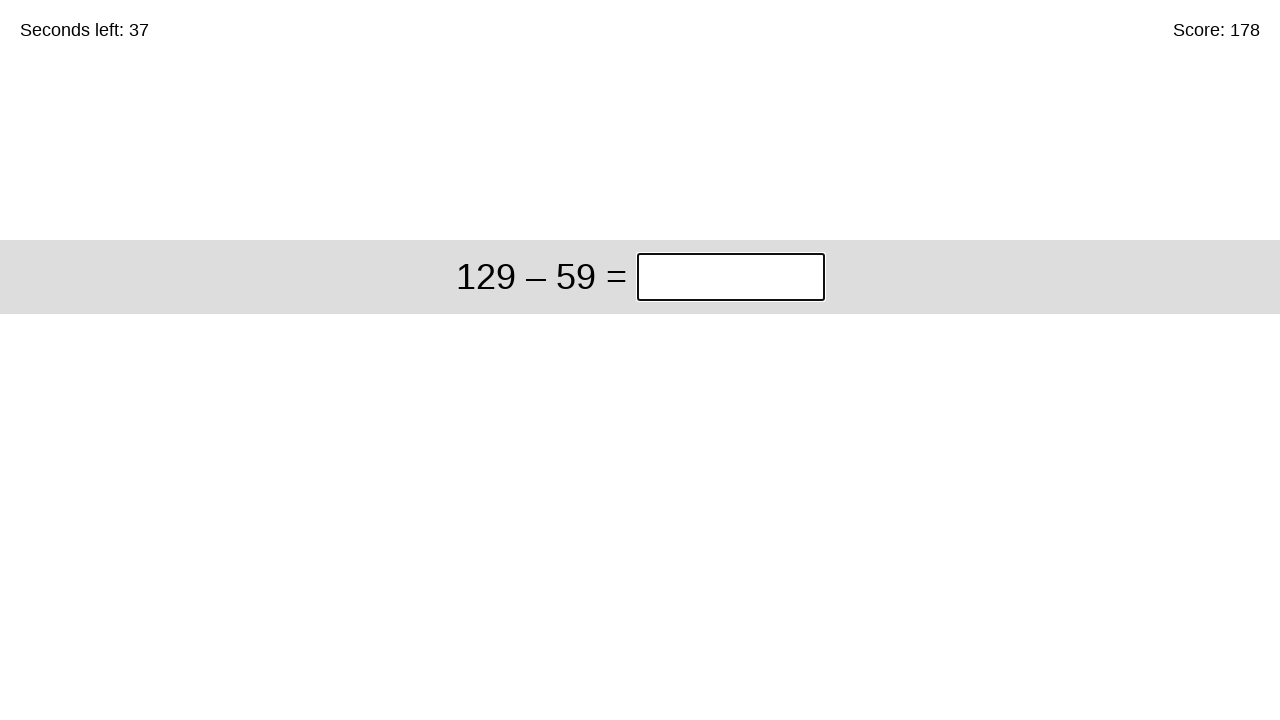

Filled answer field with '70' for problem '129 – 59' on input.answer
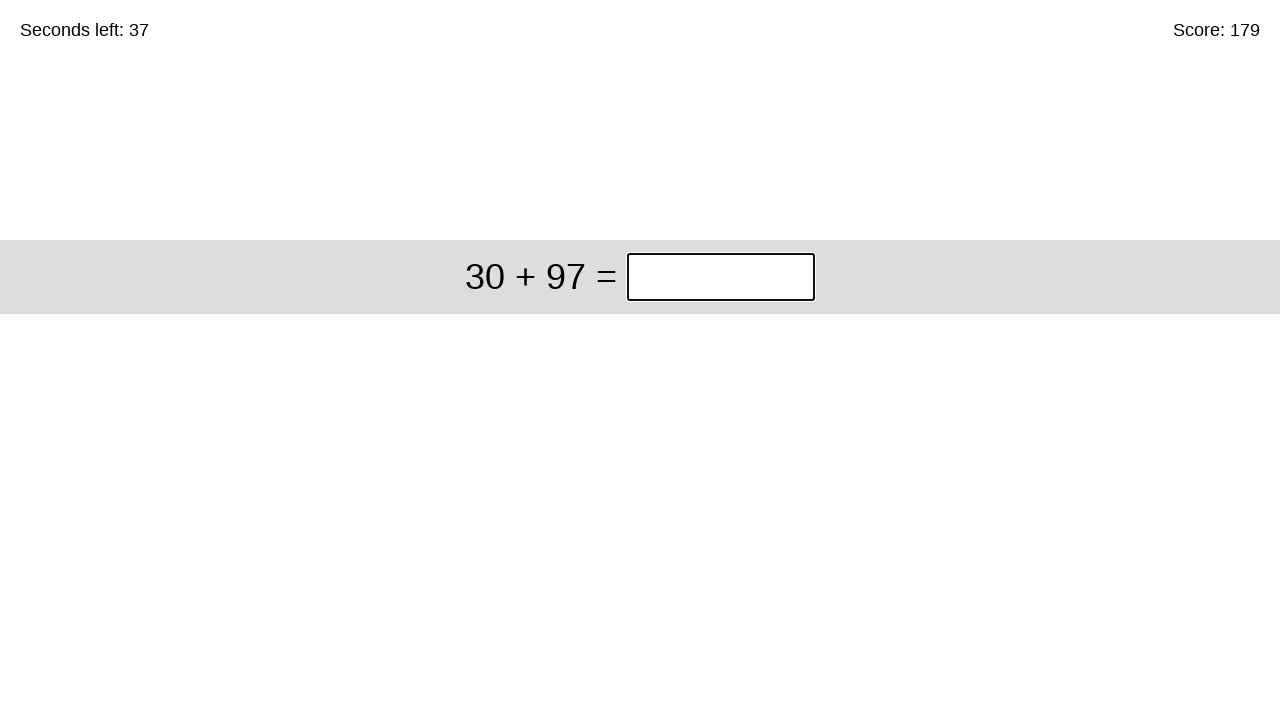

Pressed Enter to submit answer on input.answer
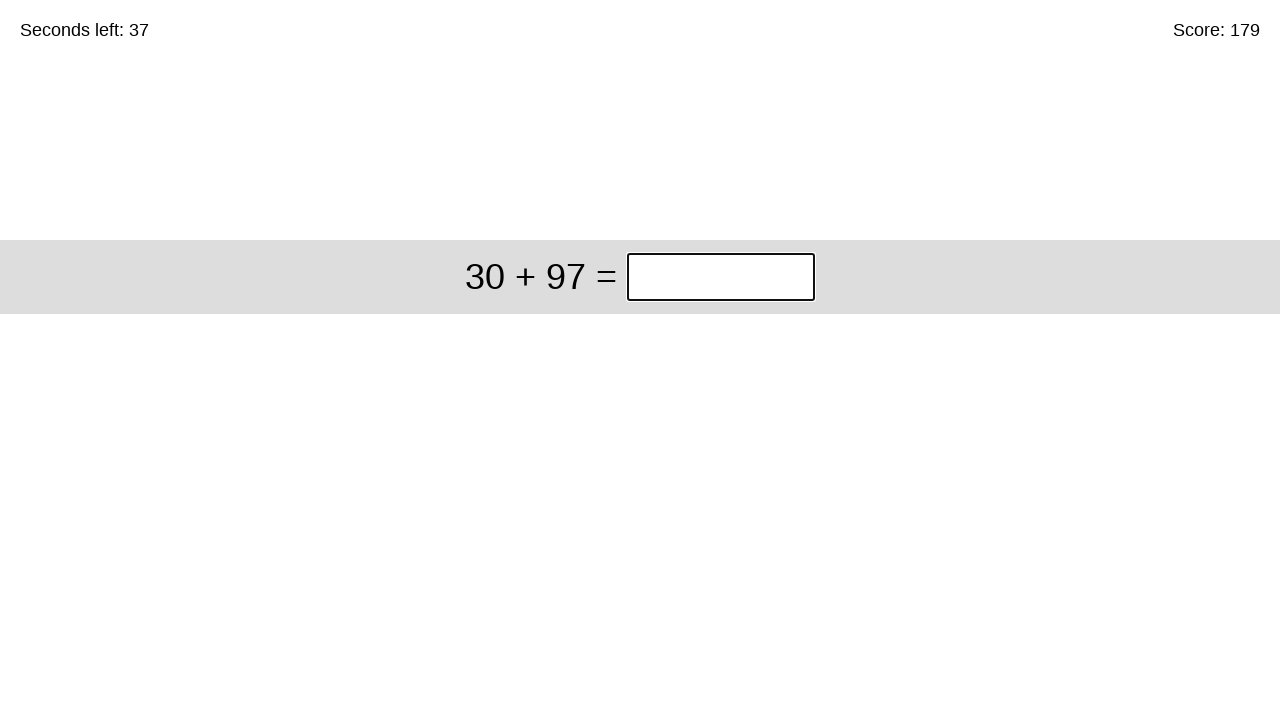

Answer submitted, waiting for next problem (solved 179 so far)
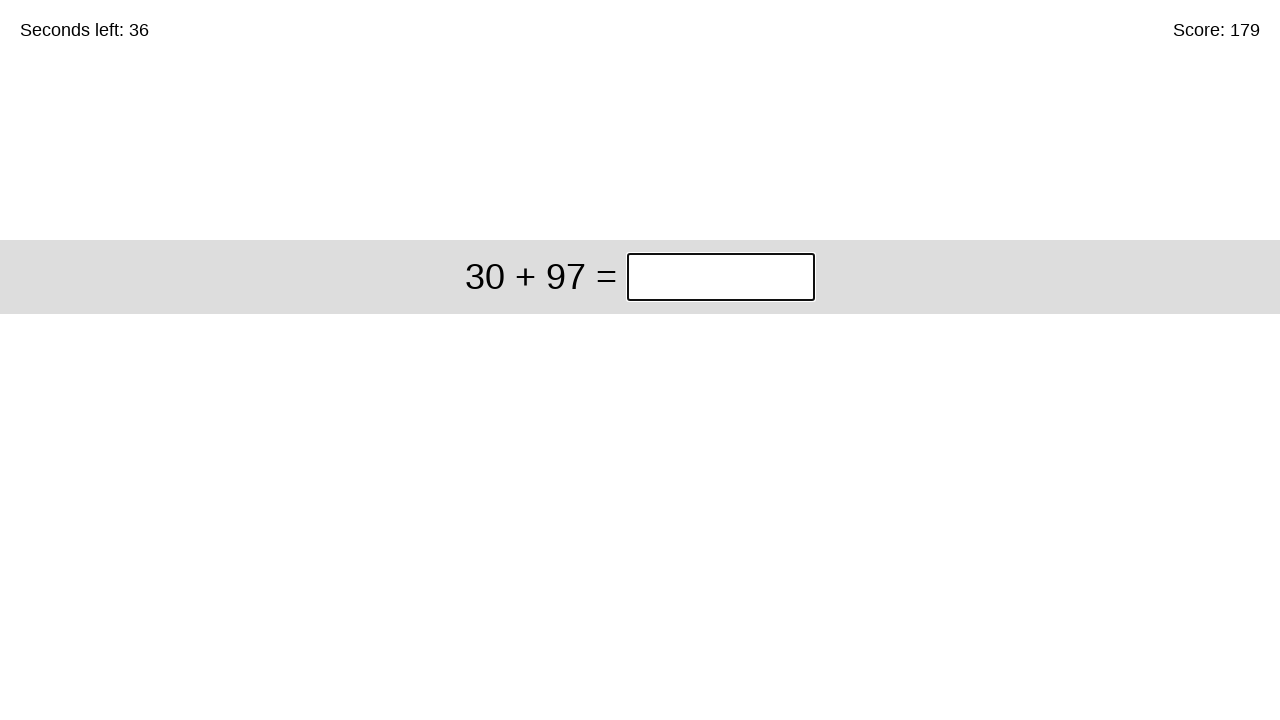

Filled answer field with '127' for problem '30 + 97' on input.answer
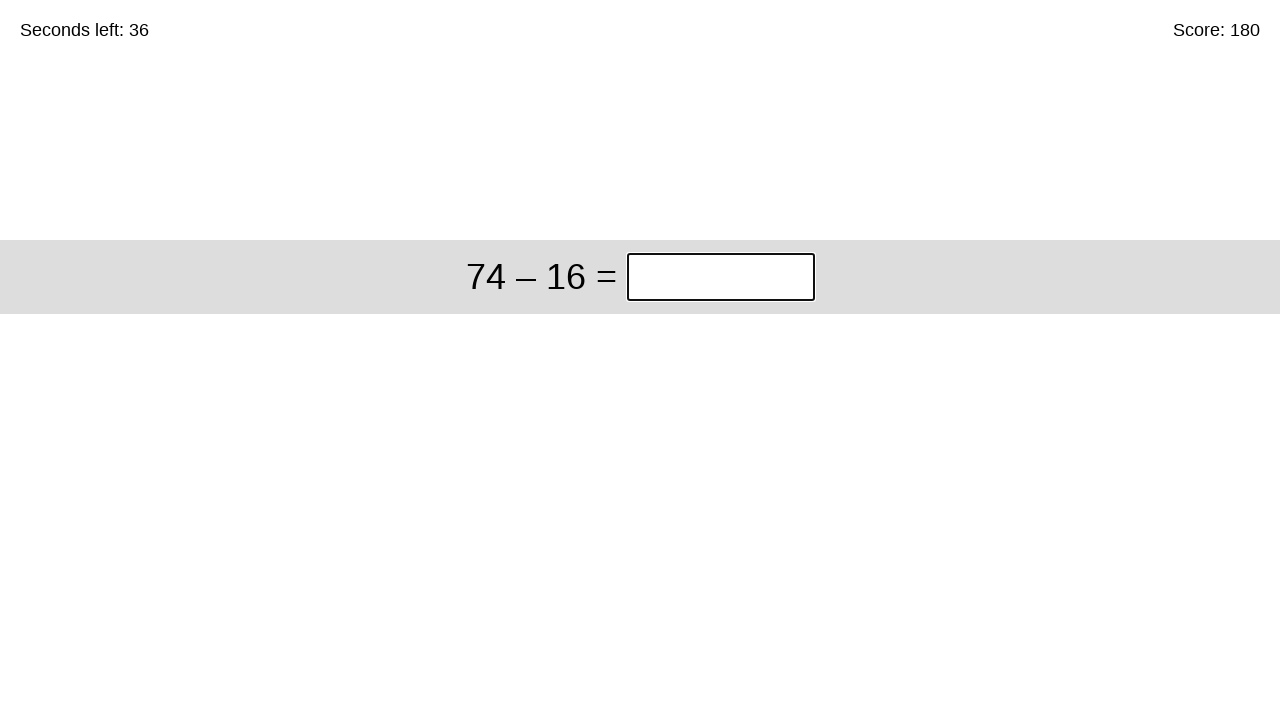

Pressed Enter to submit answer on input.answer
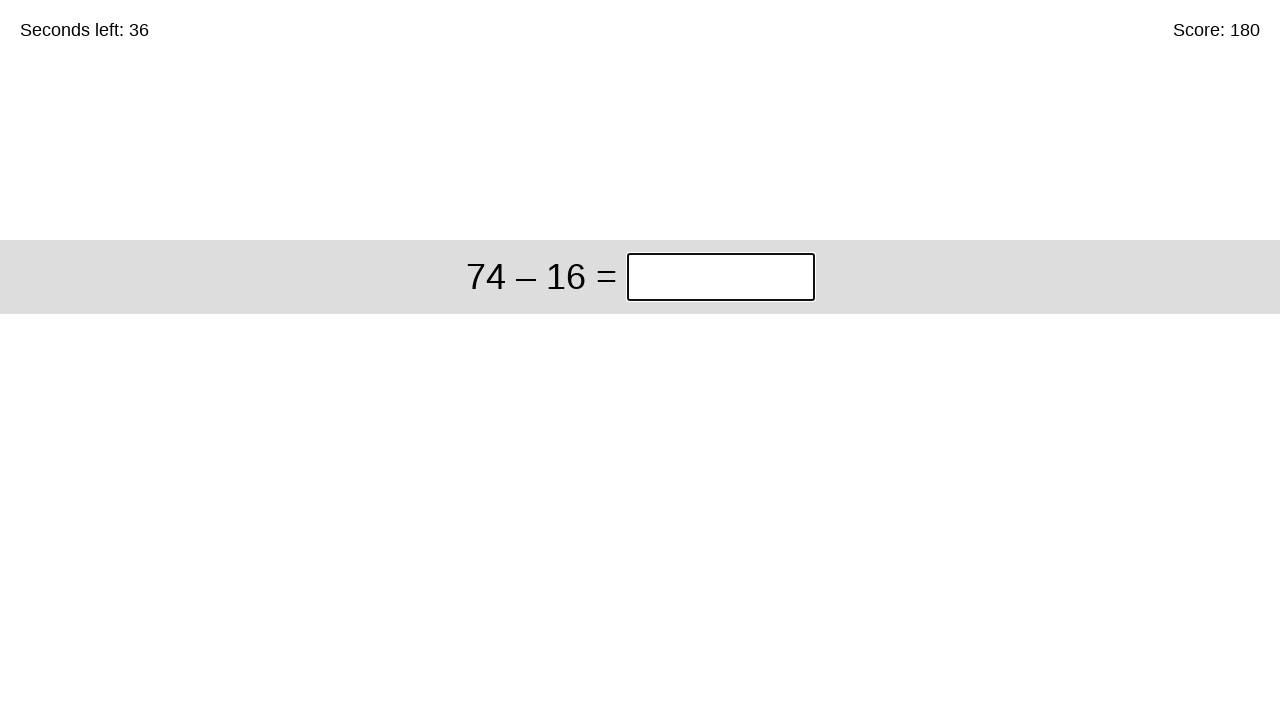

Answer submitted, waiting for next problem (solved 180 so far)
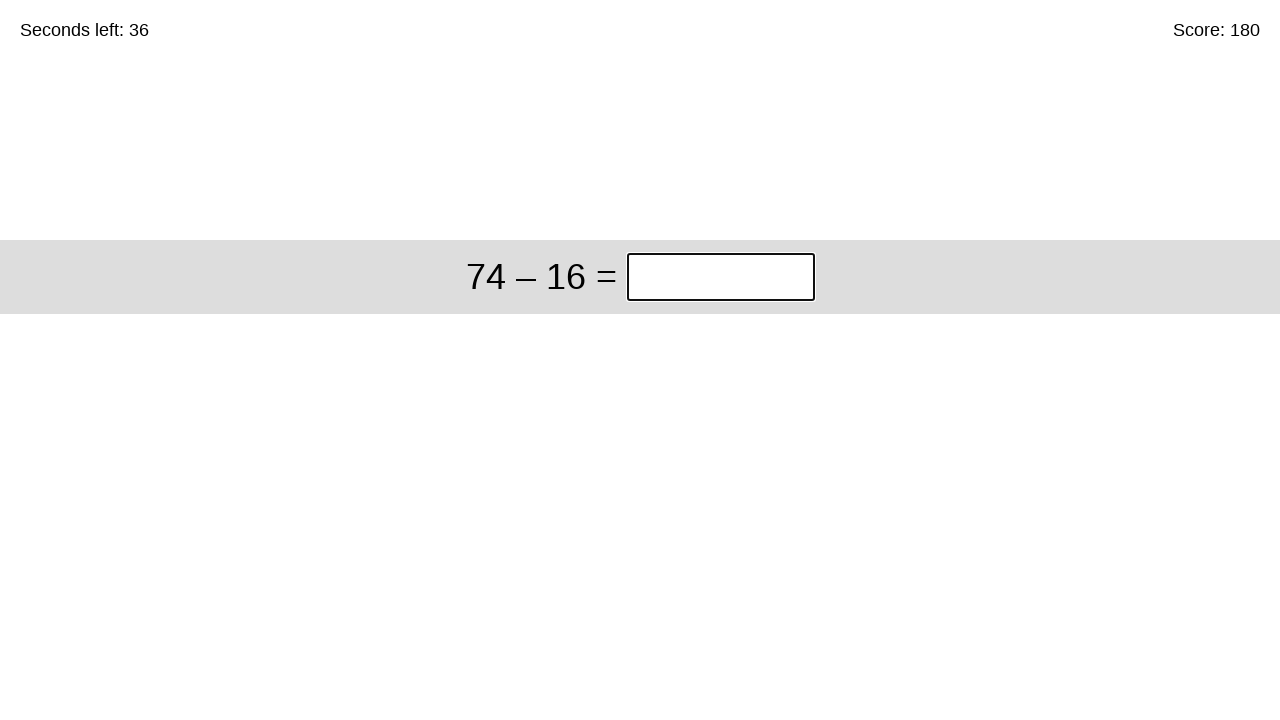

Filled answer field with '58' for problem '74 – 16' on input.answer
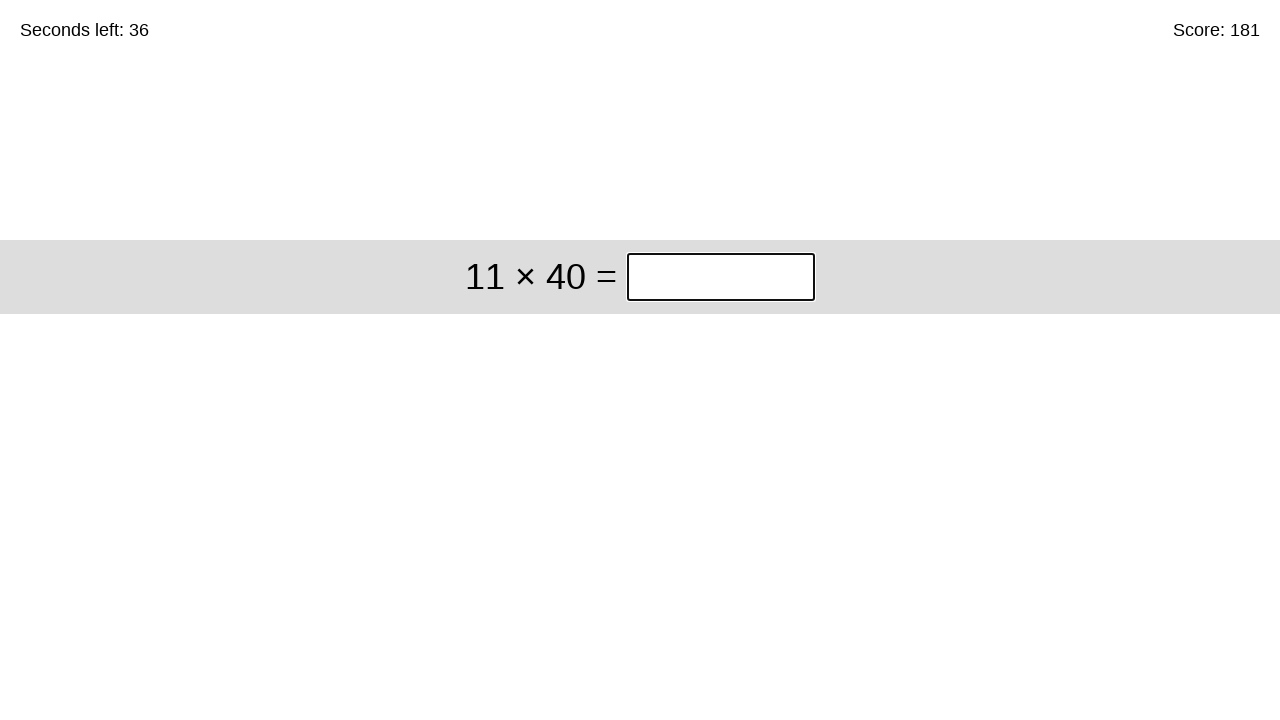

Pressed Enter to submit answer on input.answer
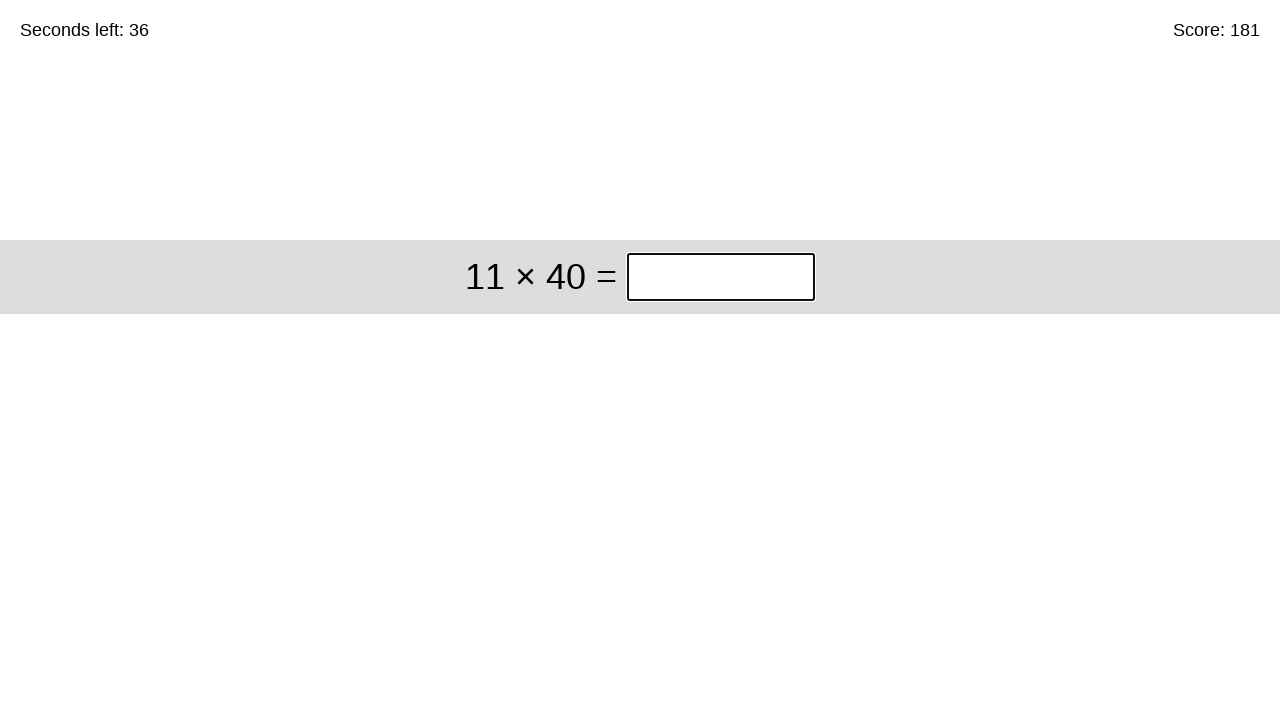

Answer submitted, waiting for next problem (solved 181 so far)
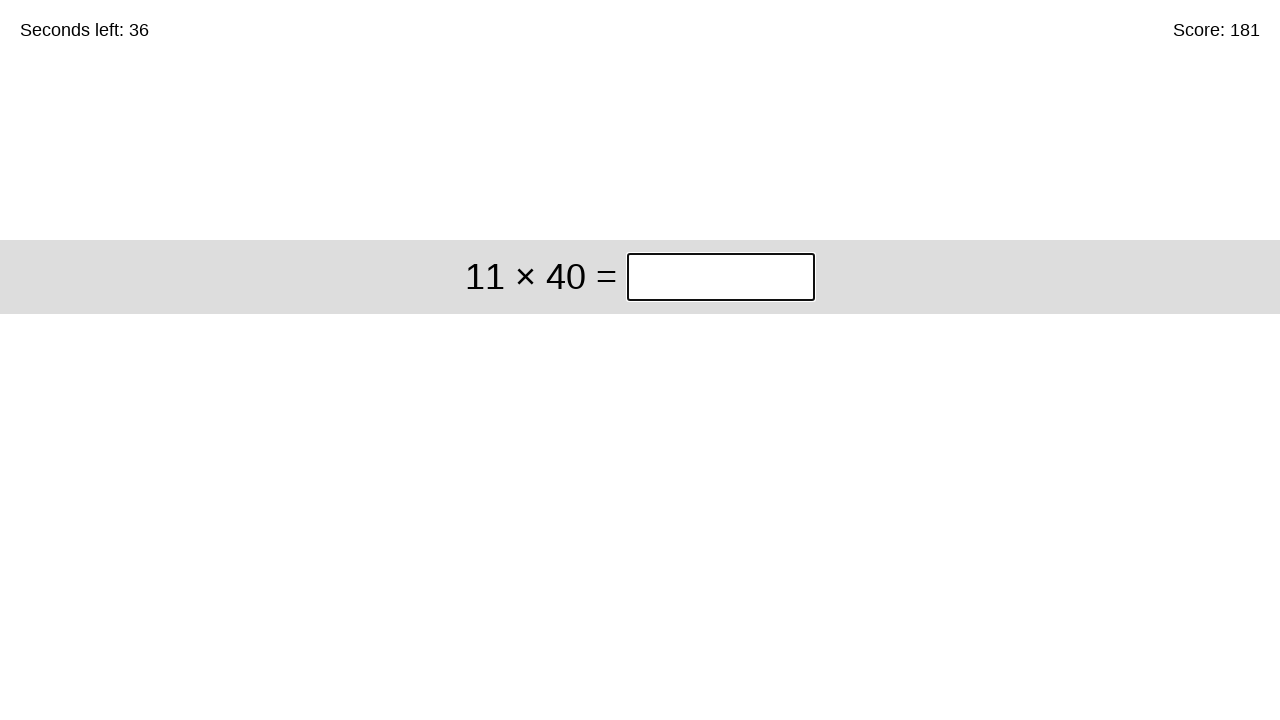

Filled answer field with '440' for problem '11 × 40' on input.answer
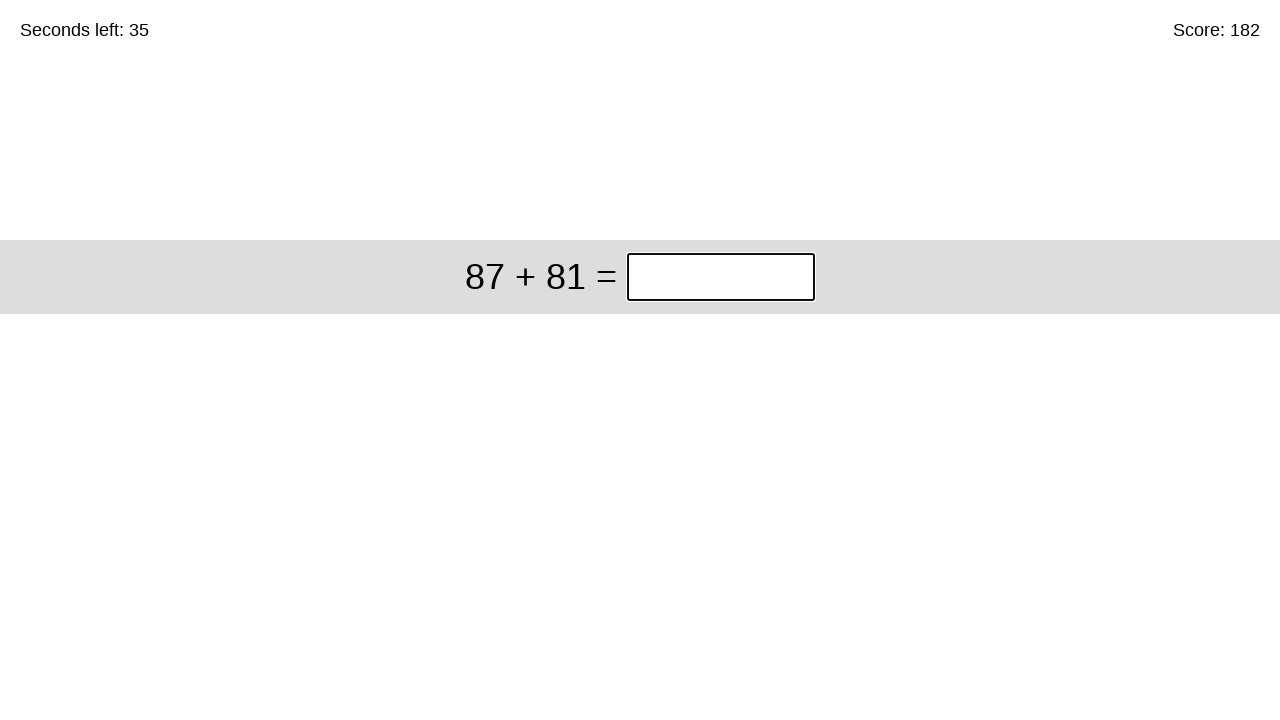

Pressed Enter to submit answer on input.answer
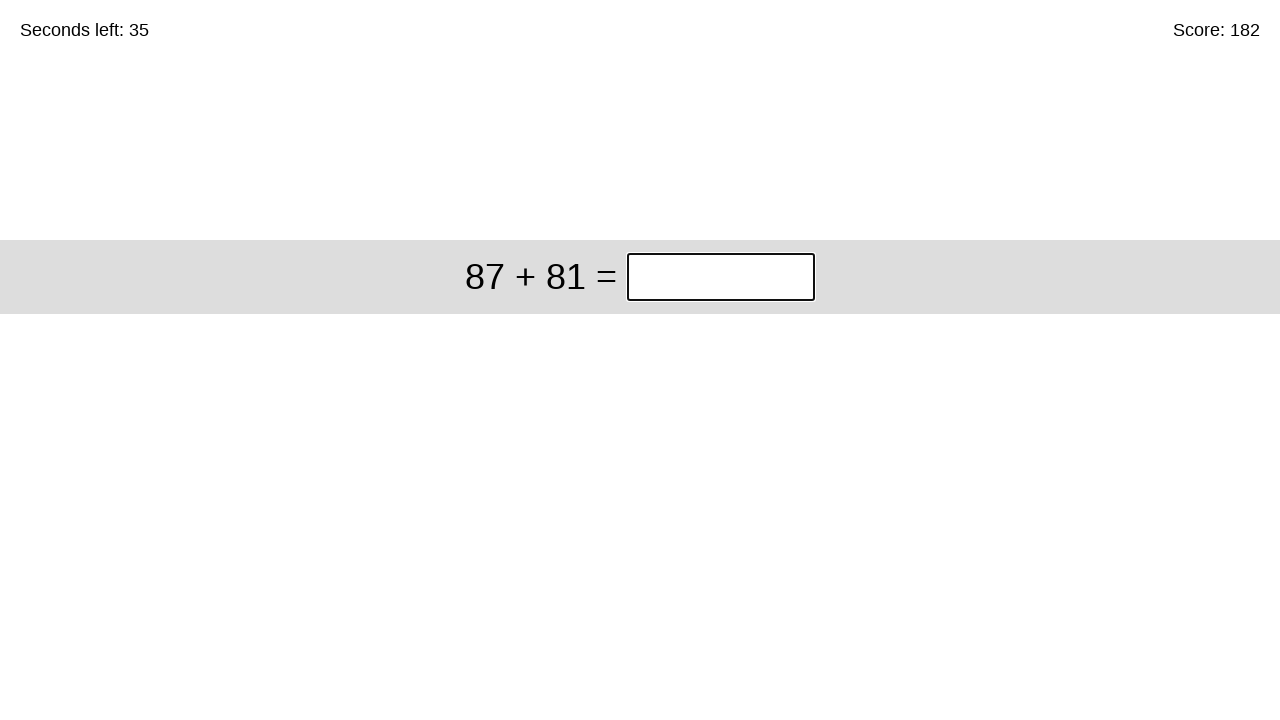

Answer submitted, waiting for next problem (solved 182 so far)
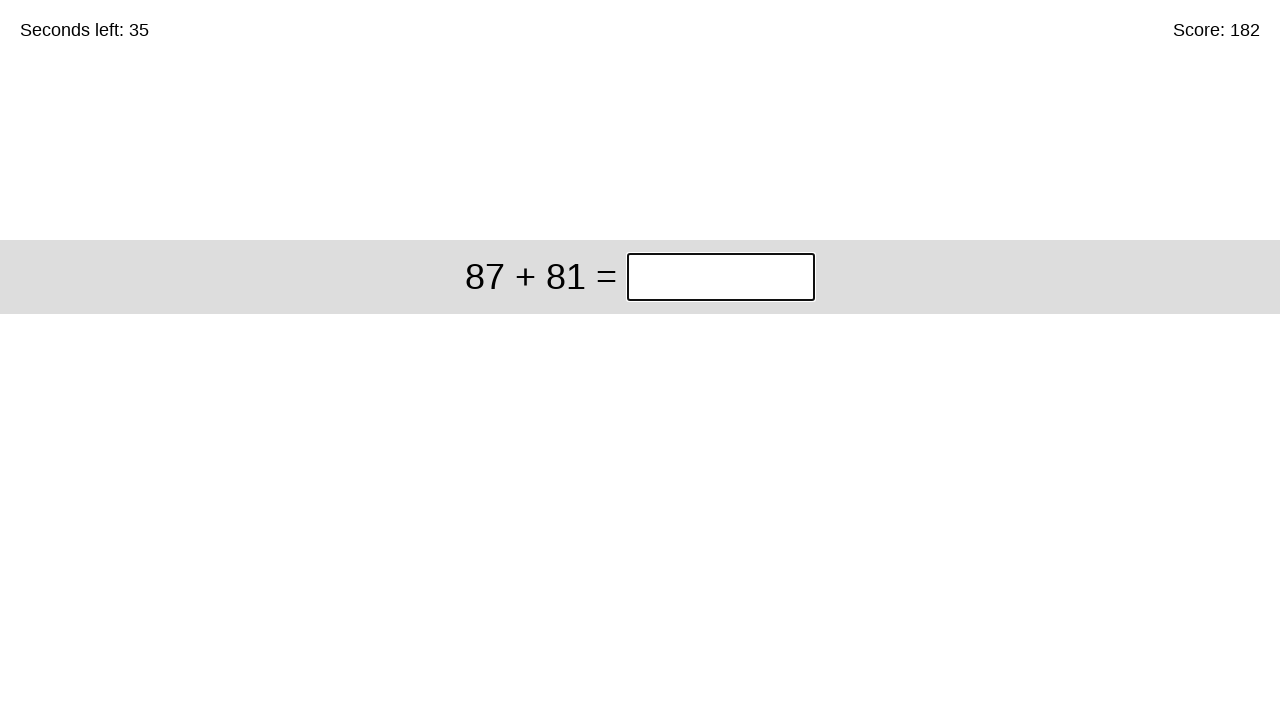

Filled answer field with '168' for problem '87 + 81' on input.answer
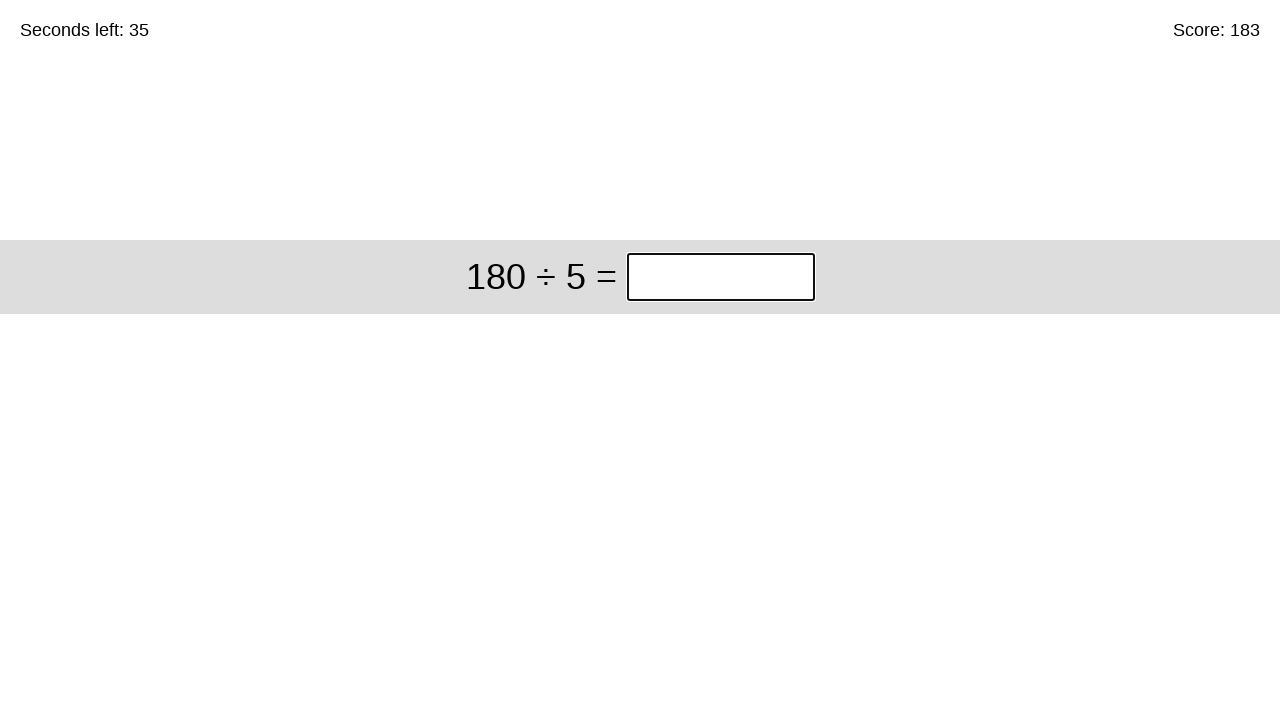

Pressed Enter to submit answer on input.answer
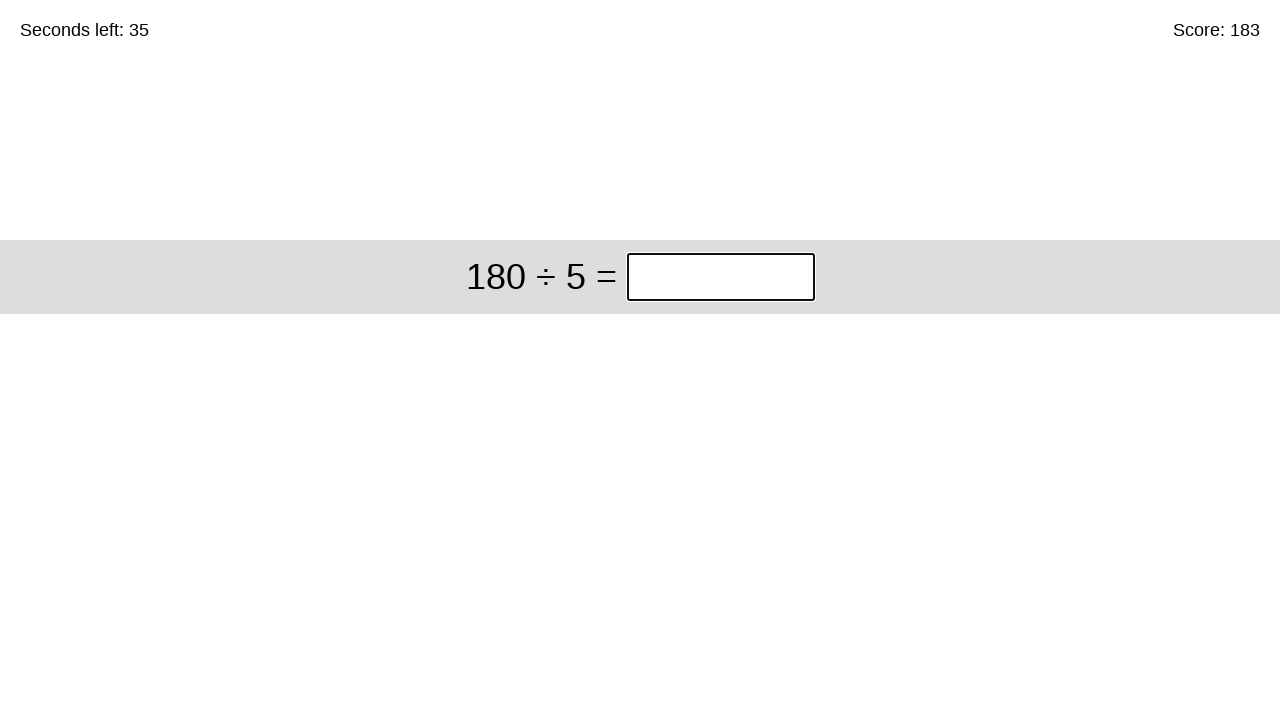

Answer submitted, waiting for next problem (solved 183 so far)
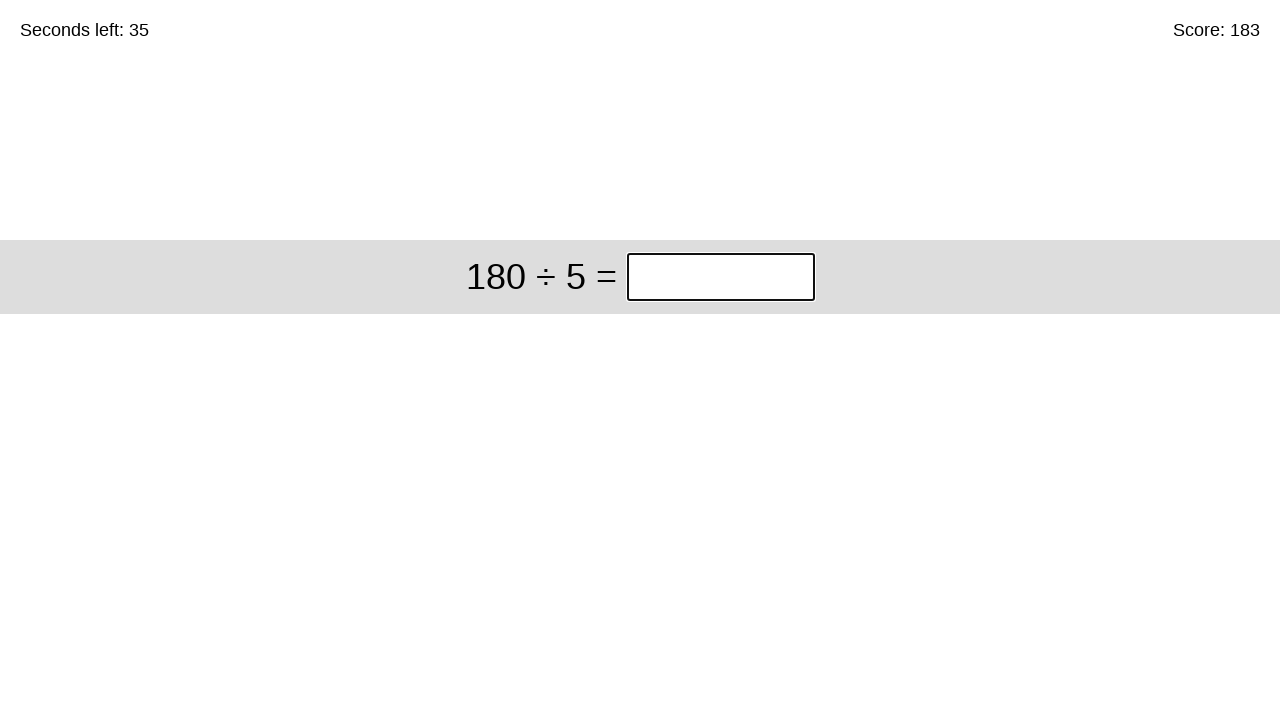

Filled answer field with '36' for problem '180 ÷ 5' on input.answer
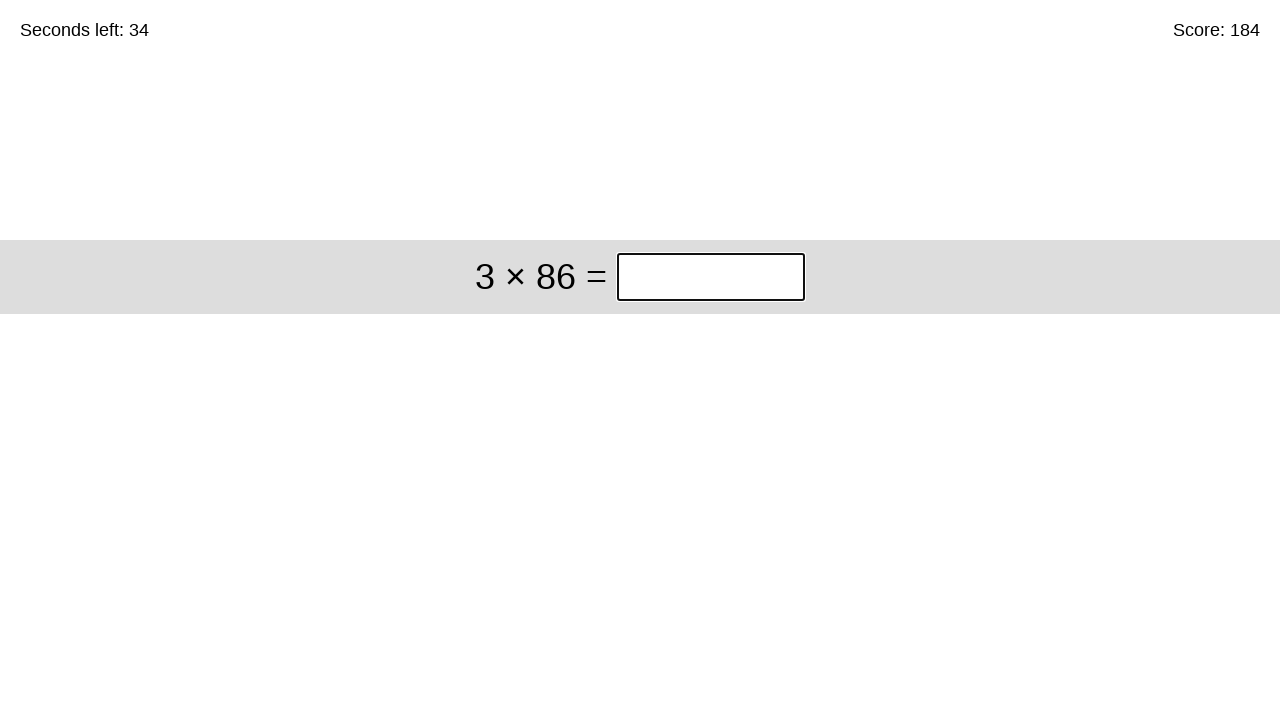

Pressed Enter to submit answer on input.answer
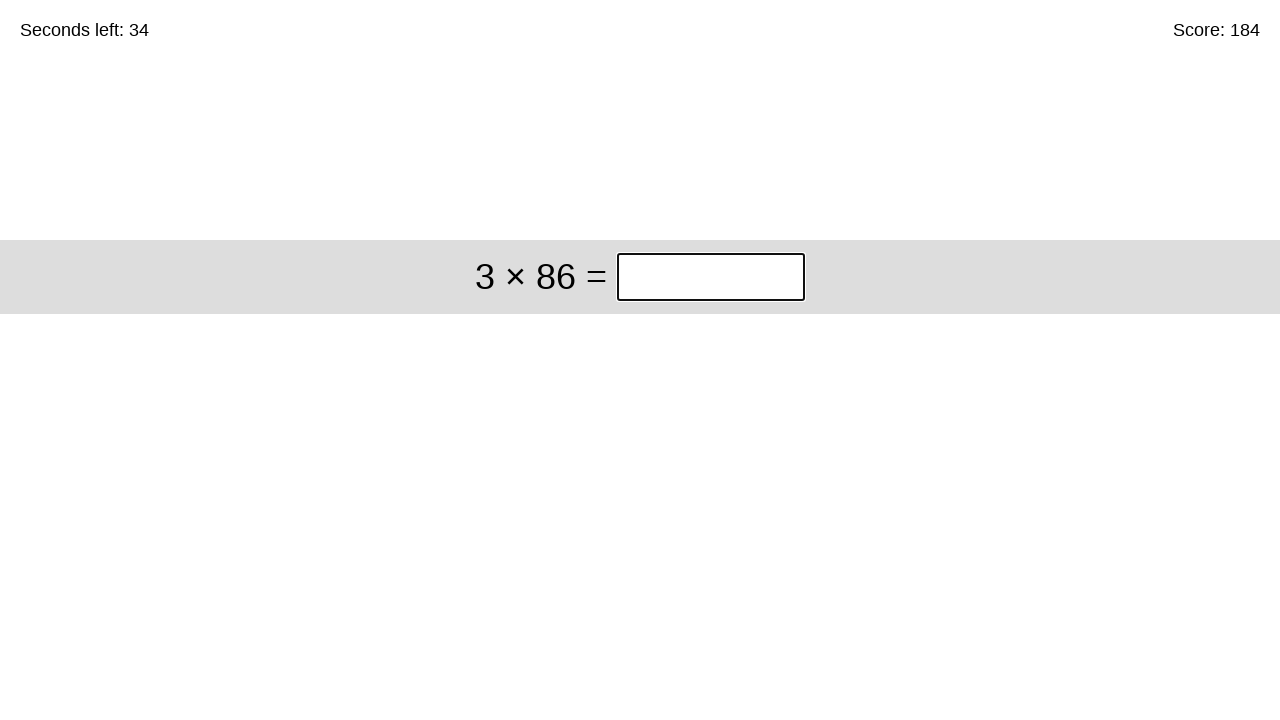

Answer submitted, waiting for next problem (solved 184 so far)
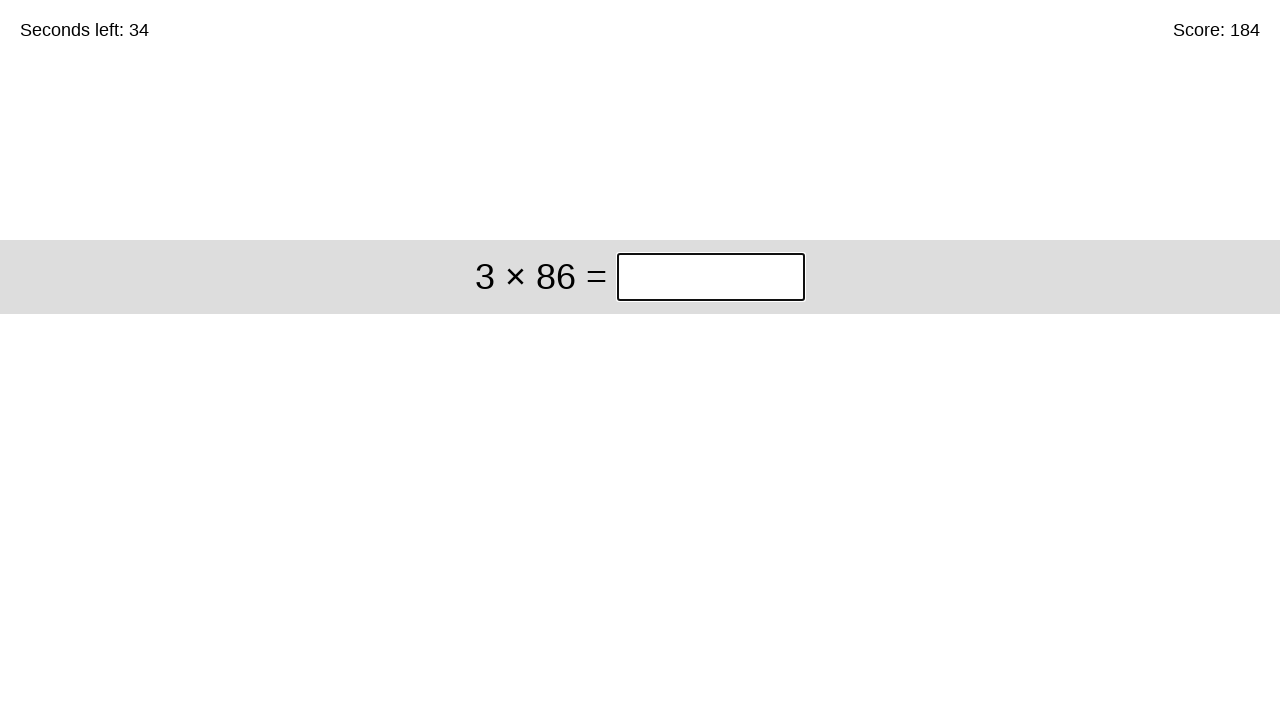

Filled answer field with '258' for problem '3 × 86' on input.answer
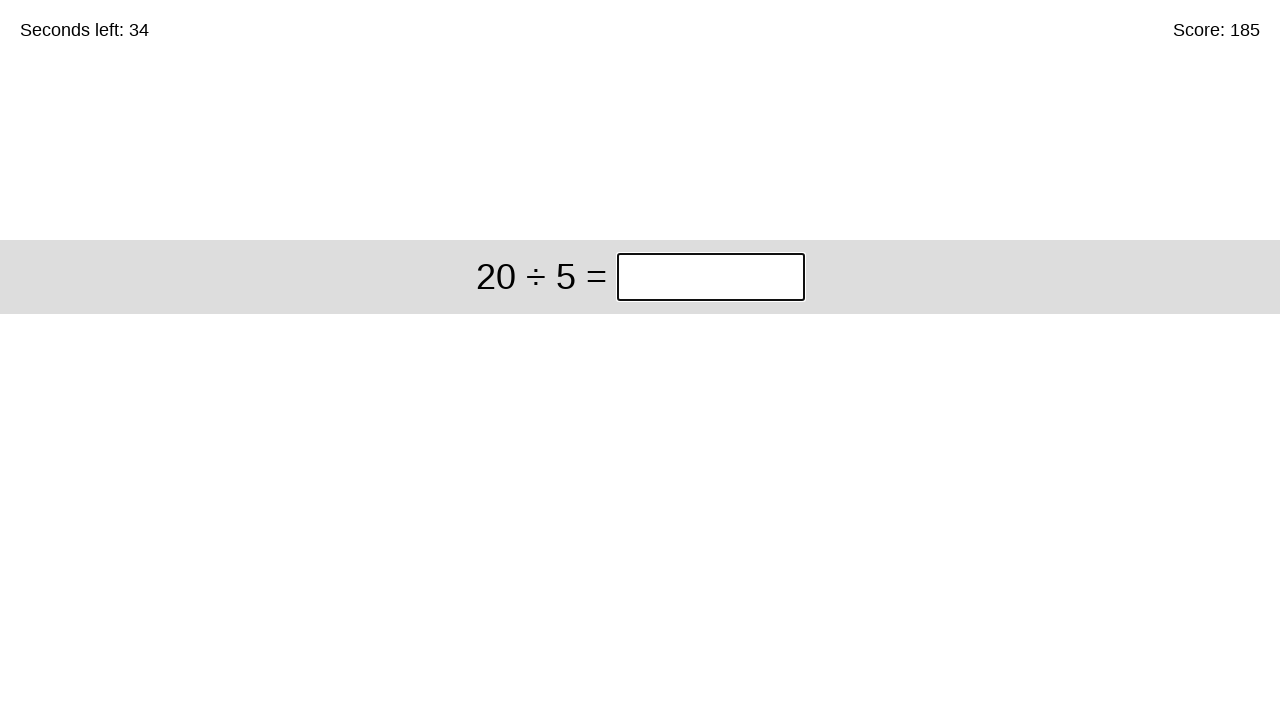

Pressed Enter to submit answer on input.answer
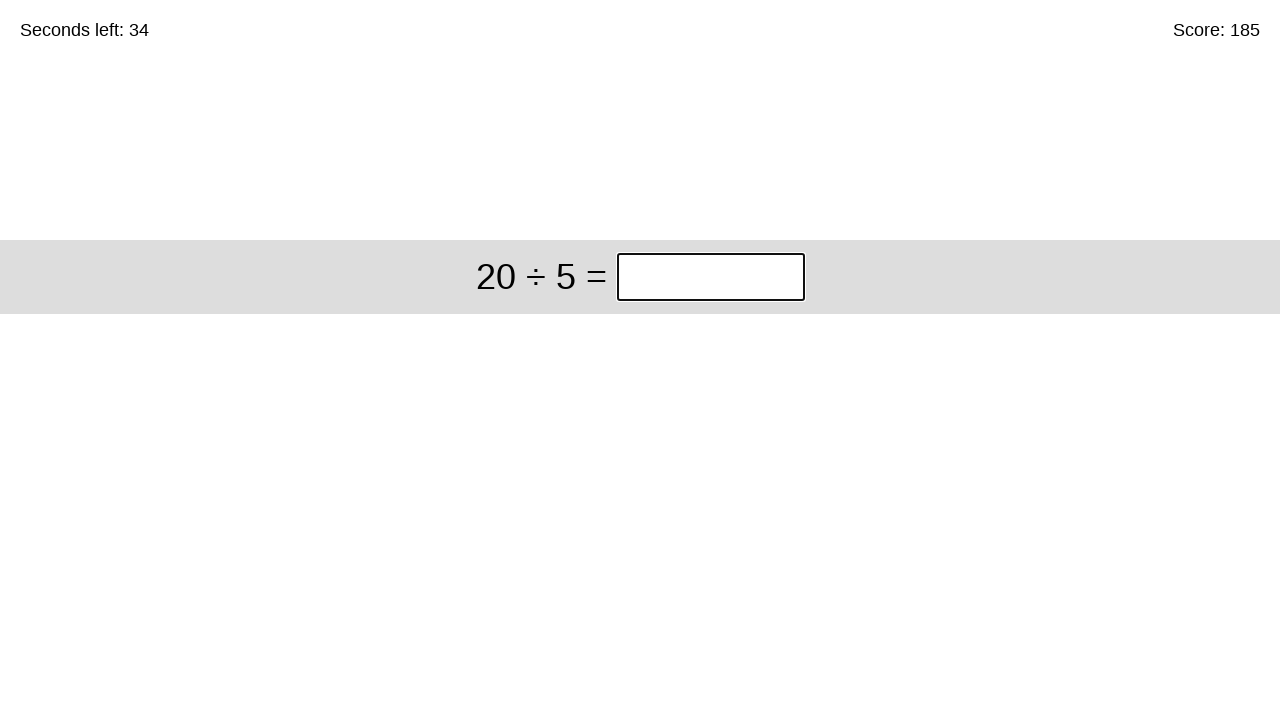

Answer submitted, waiting for next problem (solved 185 so far)
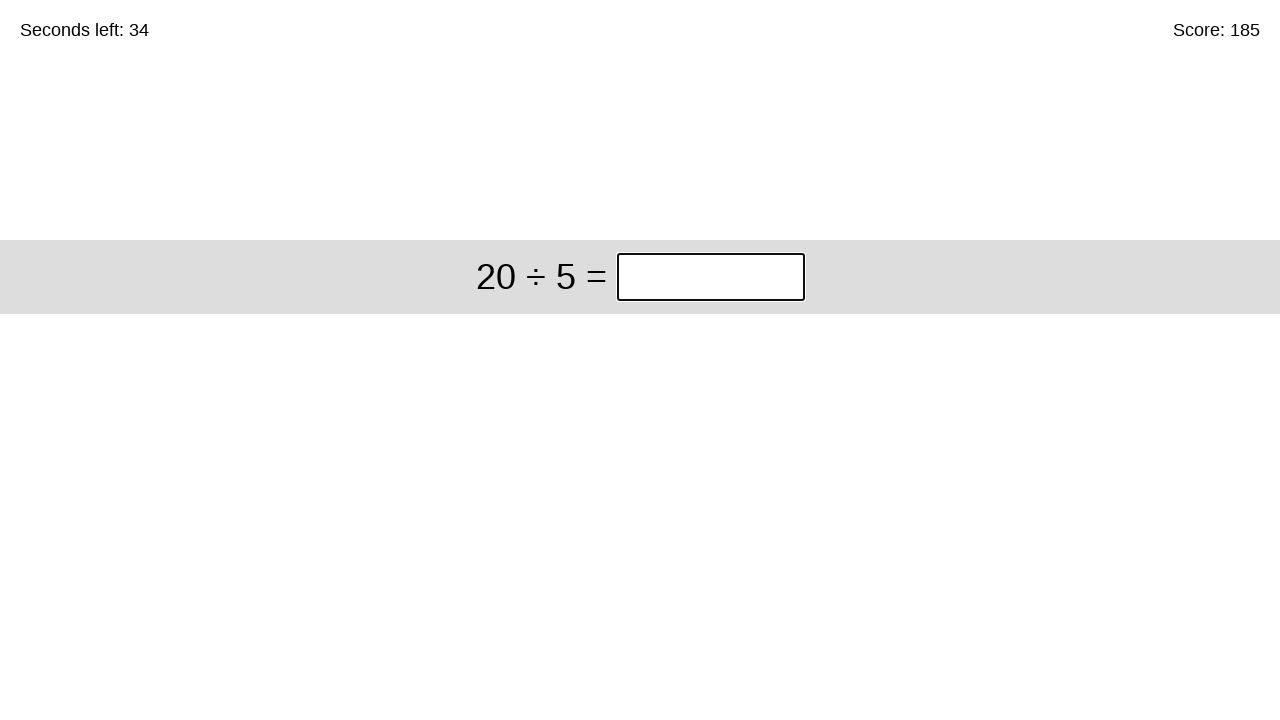

Filled answer field with '4' for problem '20 ÷ 5' on input.answer
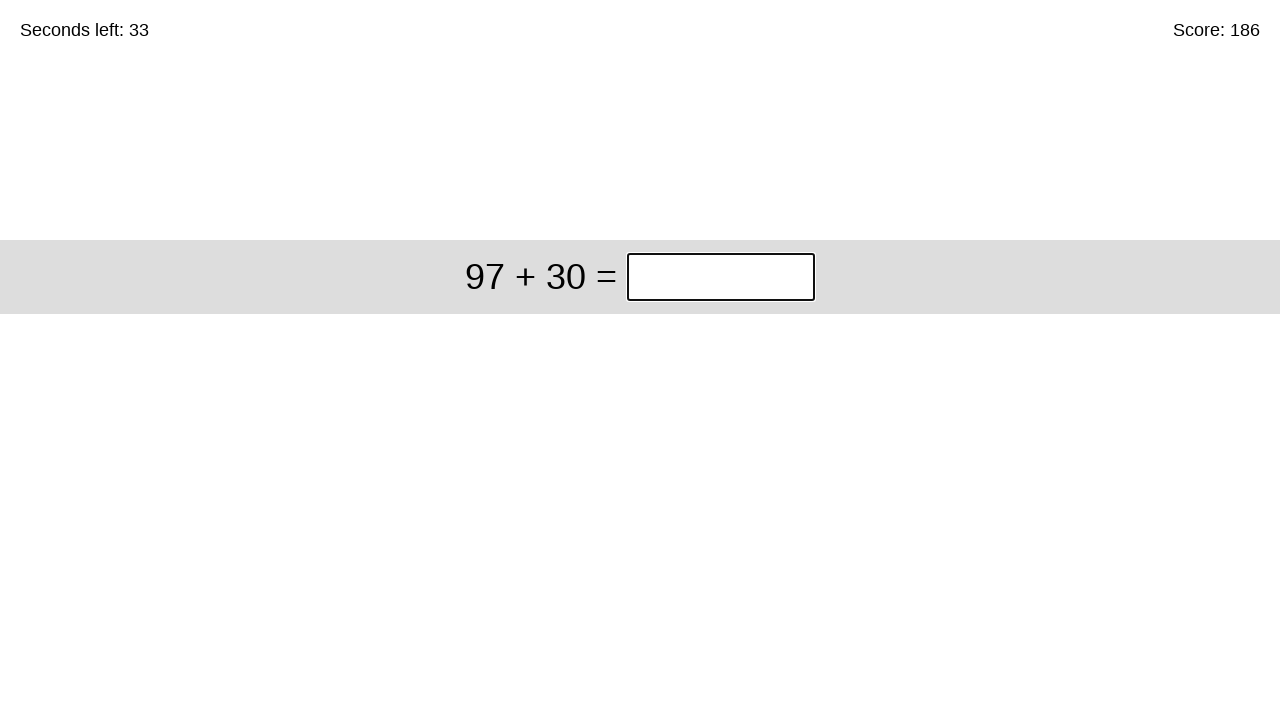

Pressed Enter to submit answer on input.answer
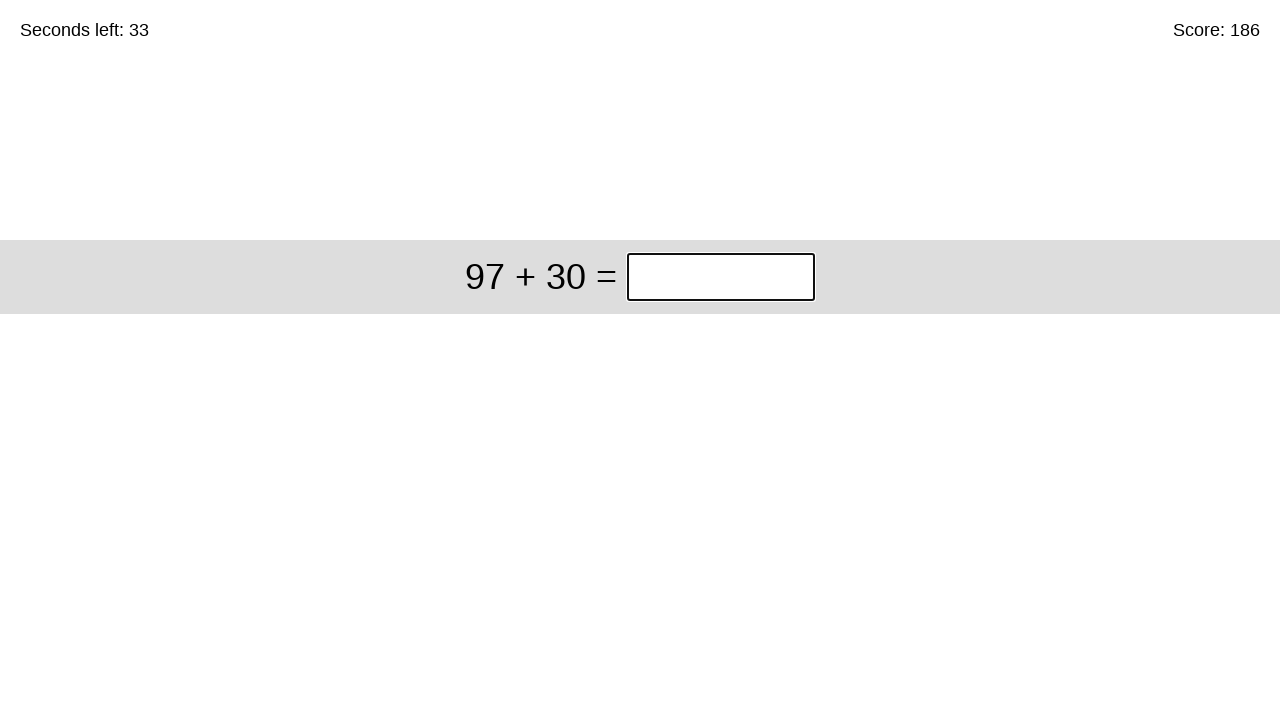

Answer submitted, waiting for next problem (solved 186 so far)
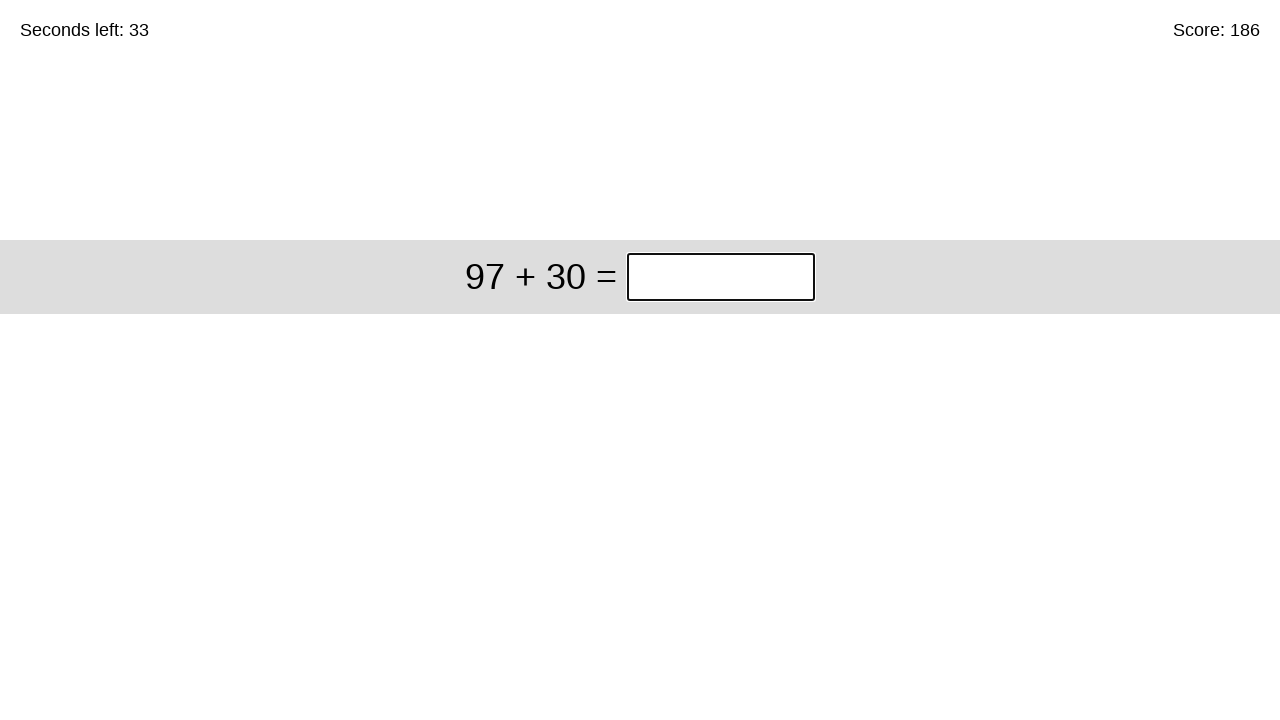

Filled answer field with '127' for problem '97 + 30' on input.answer
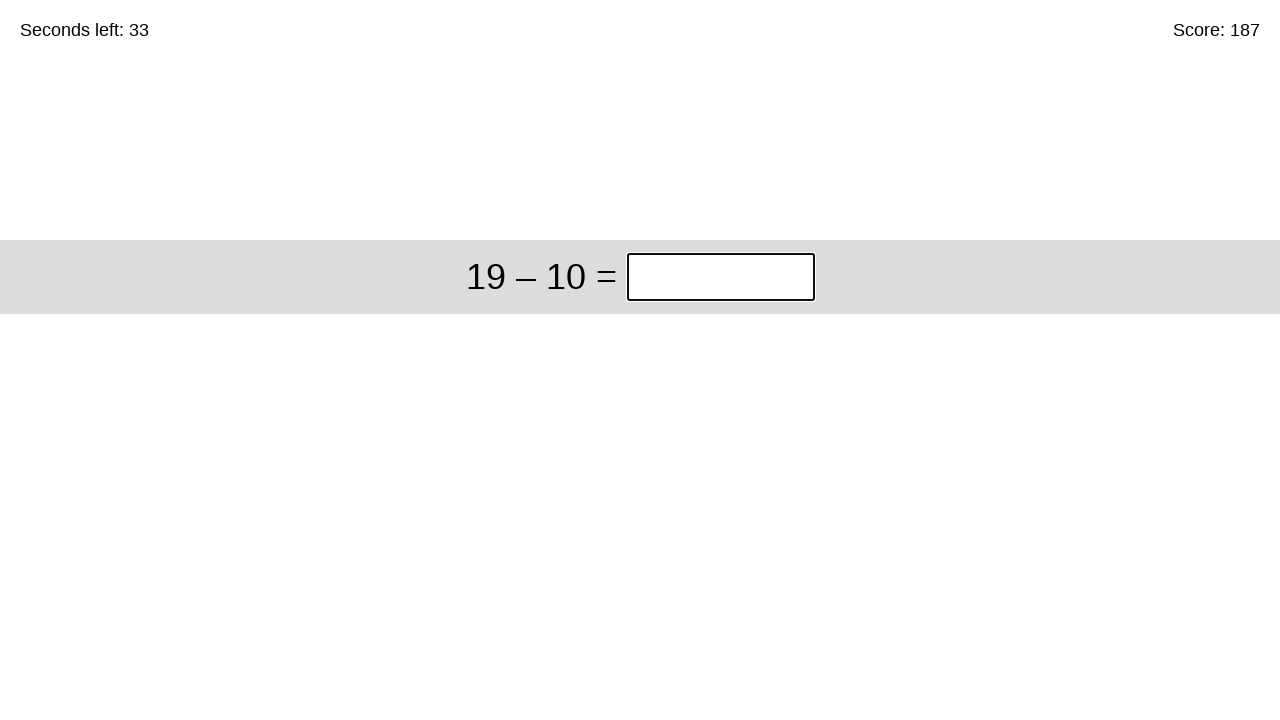

Pressed Enter to submit answer on input.answer
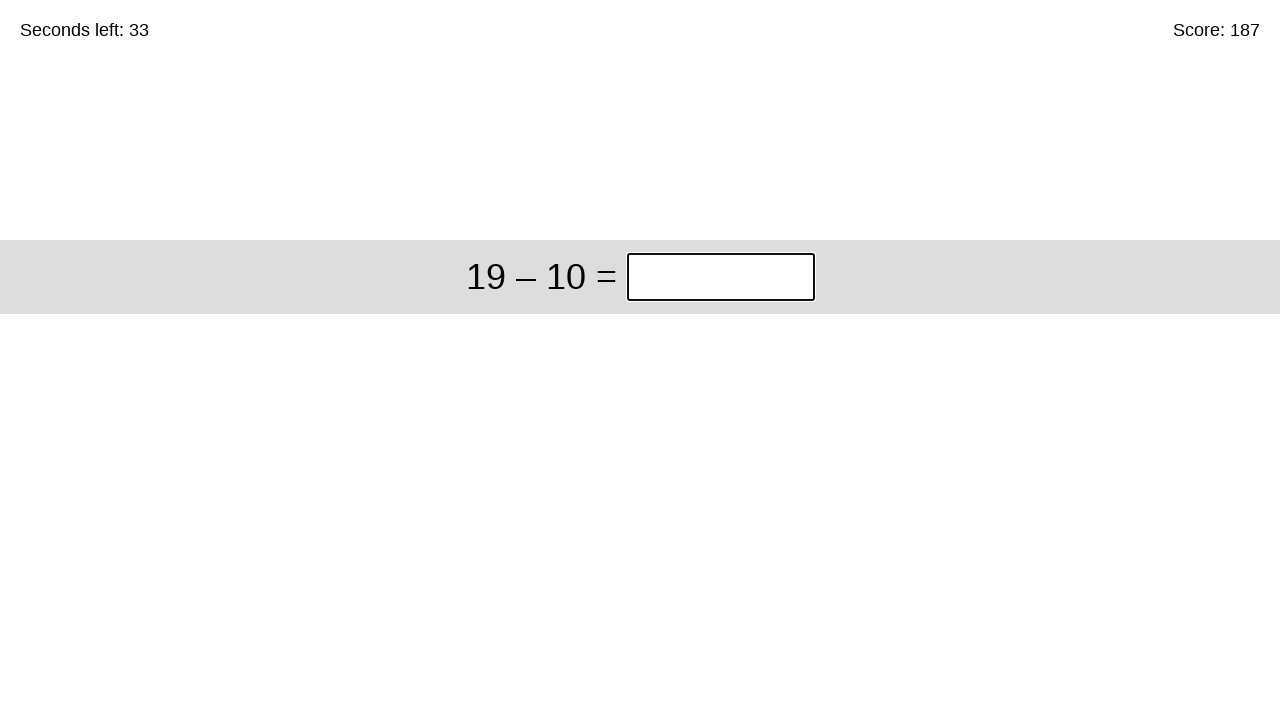

Answer submitted, waiting for next problem (solved 187 so far)
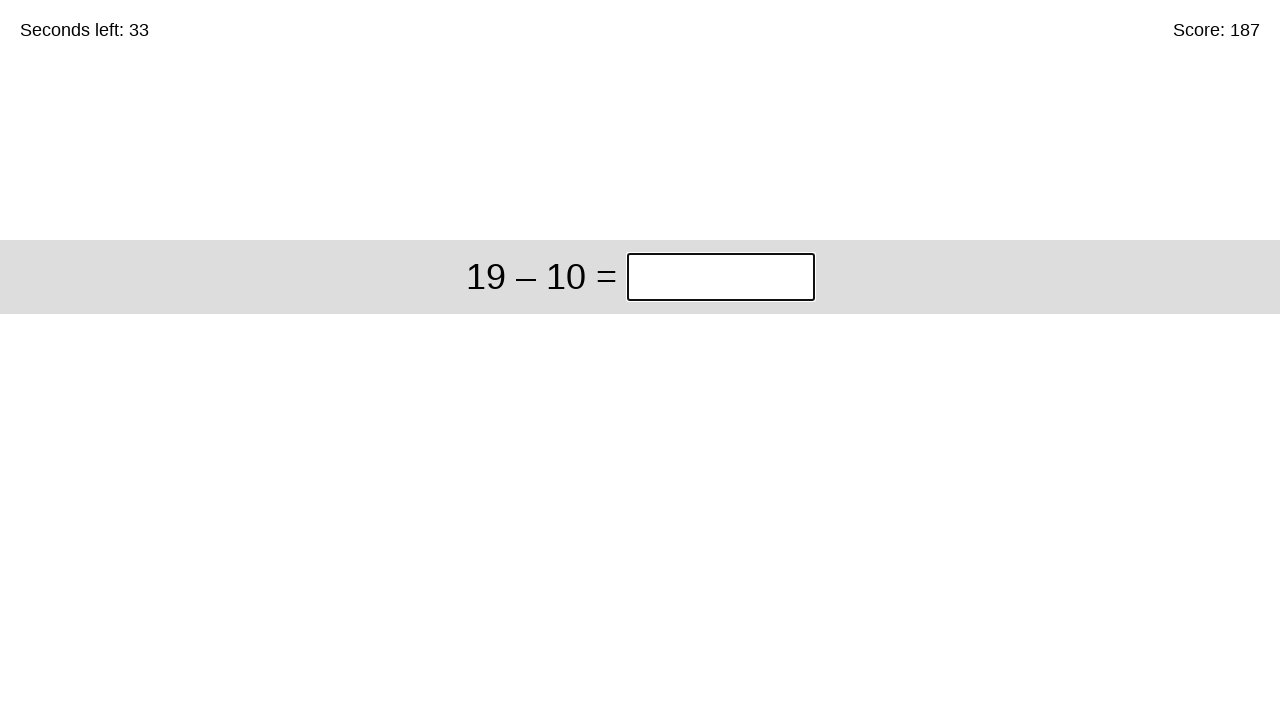

Filled answer field with '9' for problem '19 – 10' on input.answer
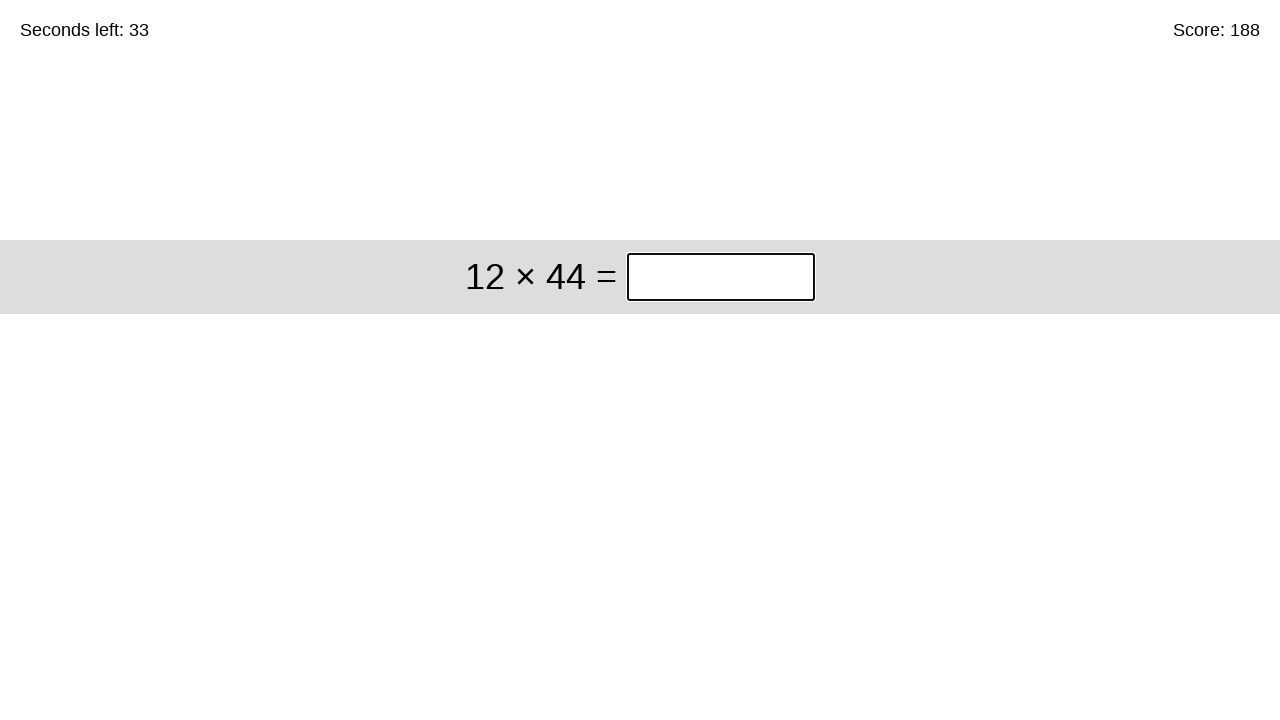

Pressed Enter to submit answer on input.answer
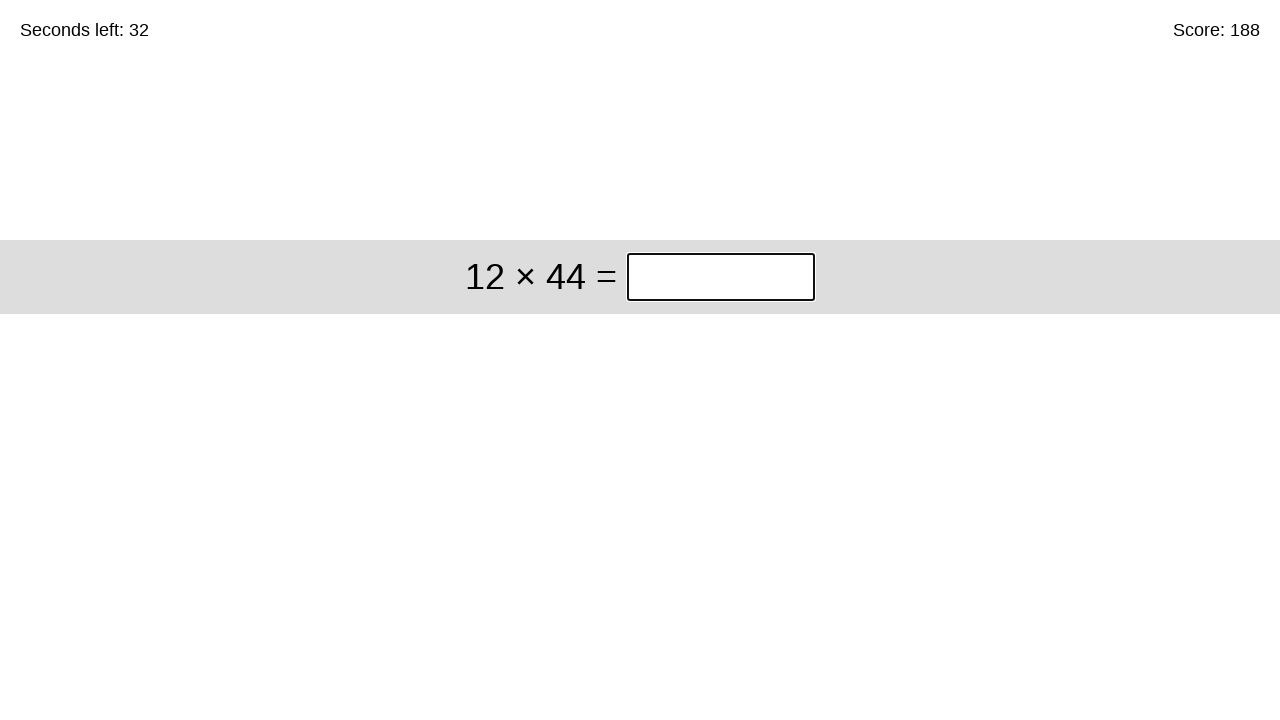

Answer submitted, waiting for next problem (solved 188 so far)
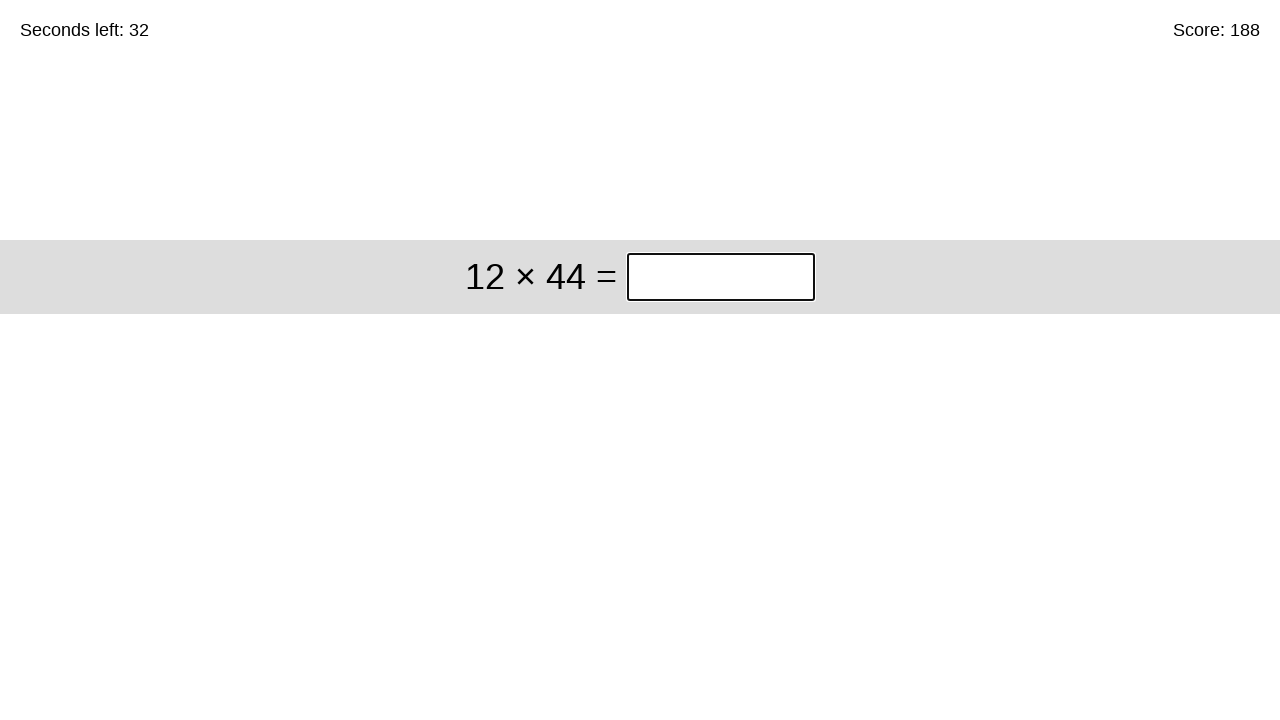

Filled answer field with '528' for problem '12 × 44' on input.answer
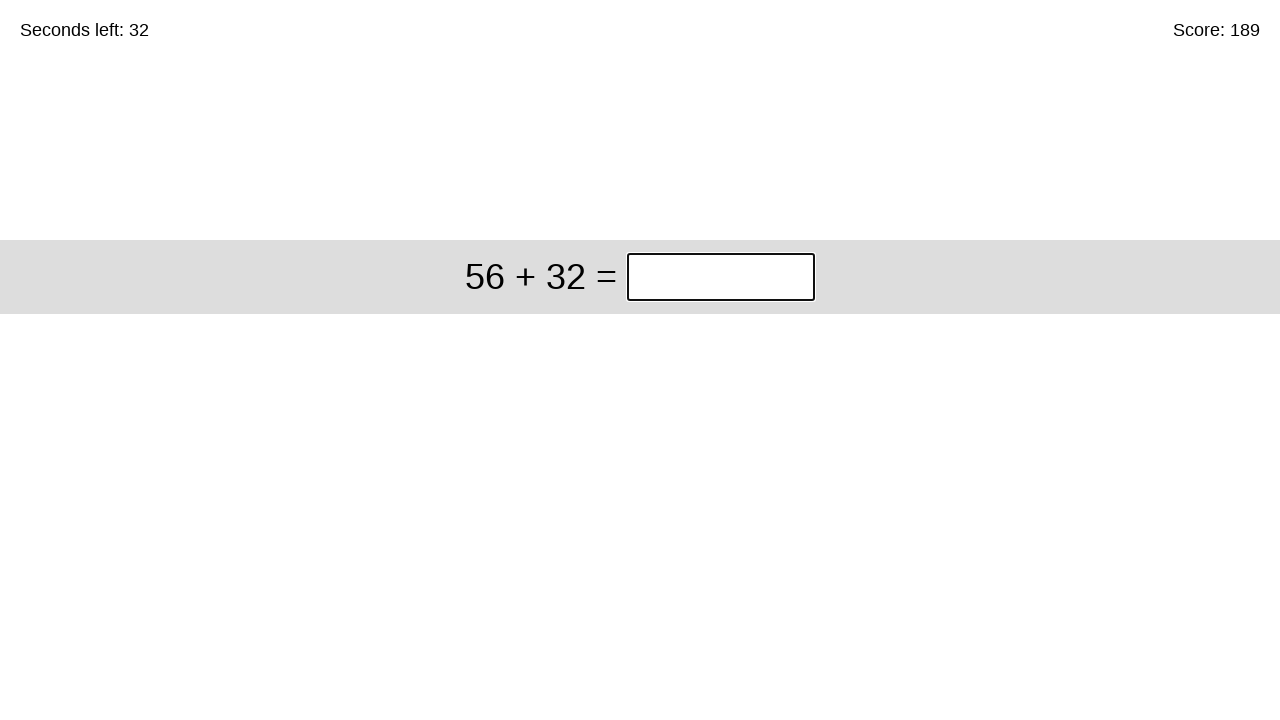

Pressed Enter to submit answer on input.answer
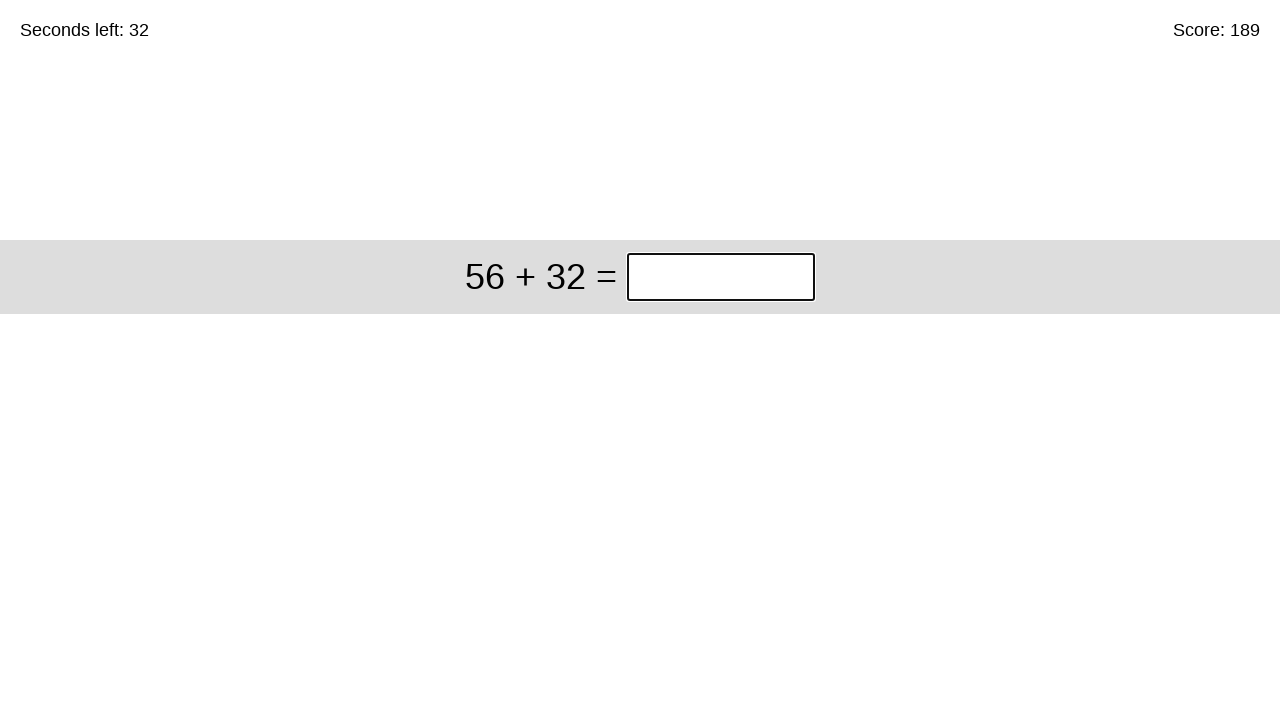

Answer submitted, waiting for next problem (solved 189 so far)
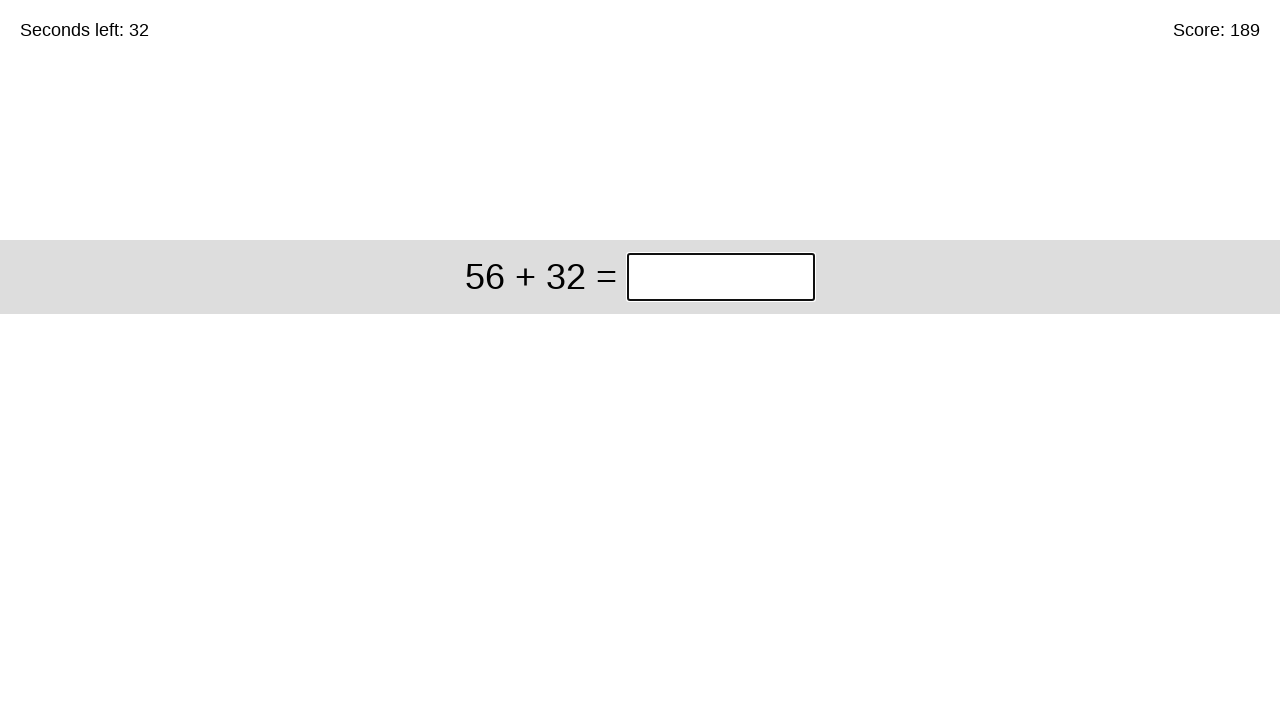

Filled answer field with '88' for problem '56 + 32' on input.answer
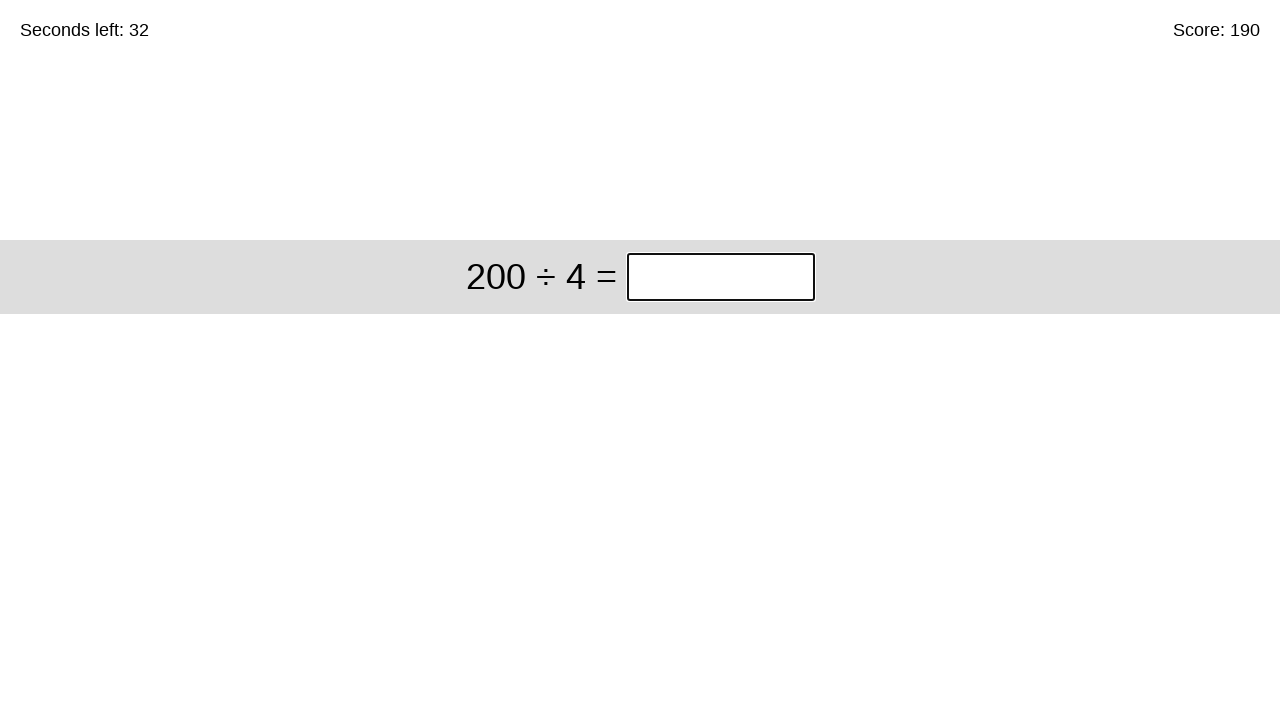

Pressed Enter to submit answer on input.answer
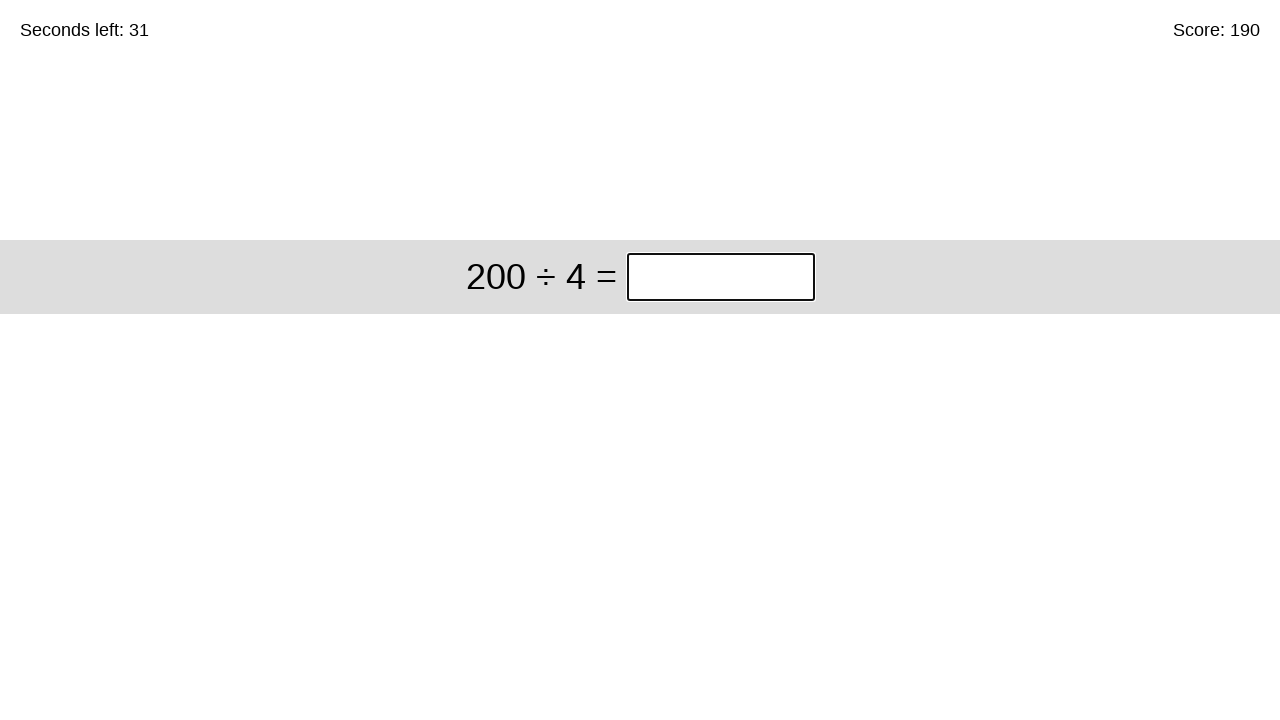

Answer submitted, waiting for next problem (solved 190 so far)
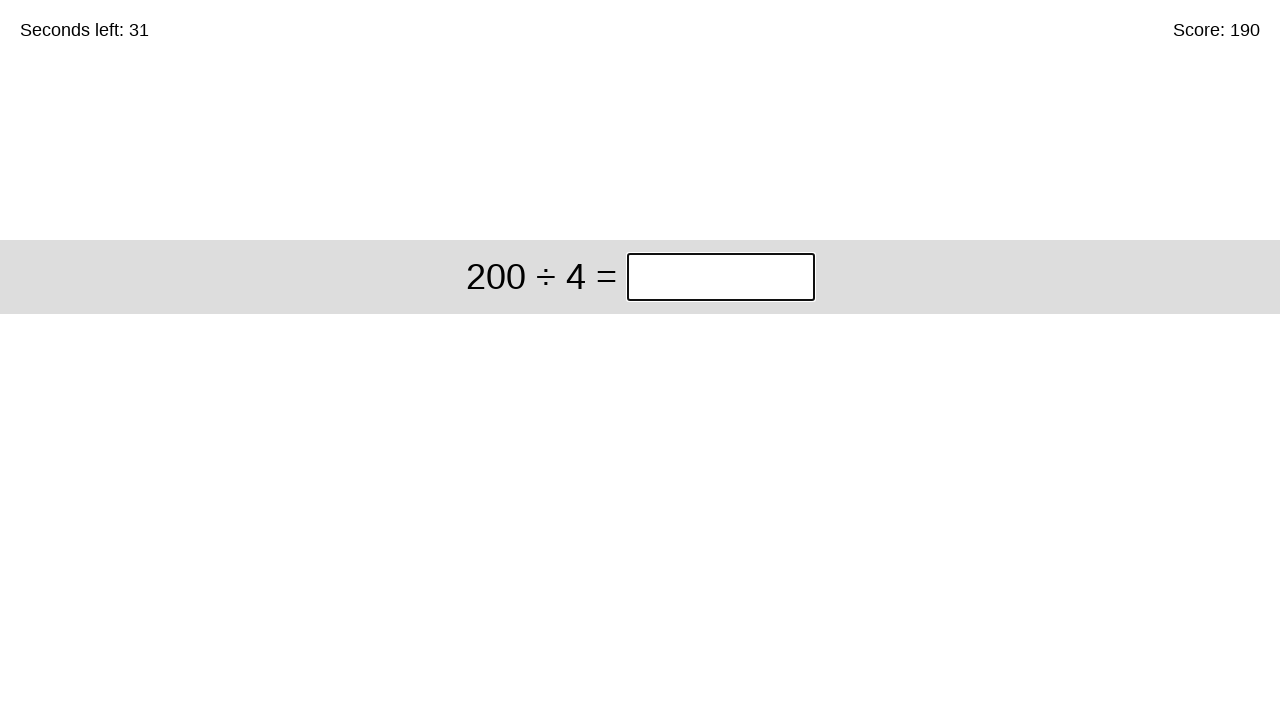

Filled answer field with '50' for problem '200 ÷ 4' on input.answer
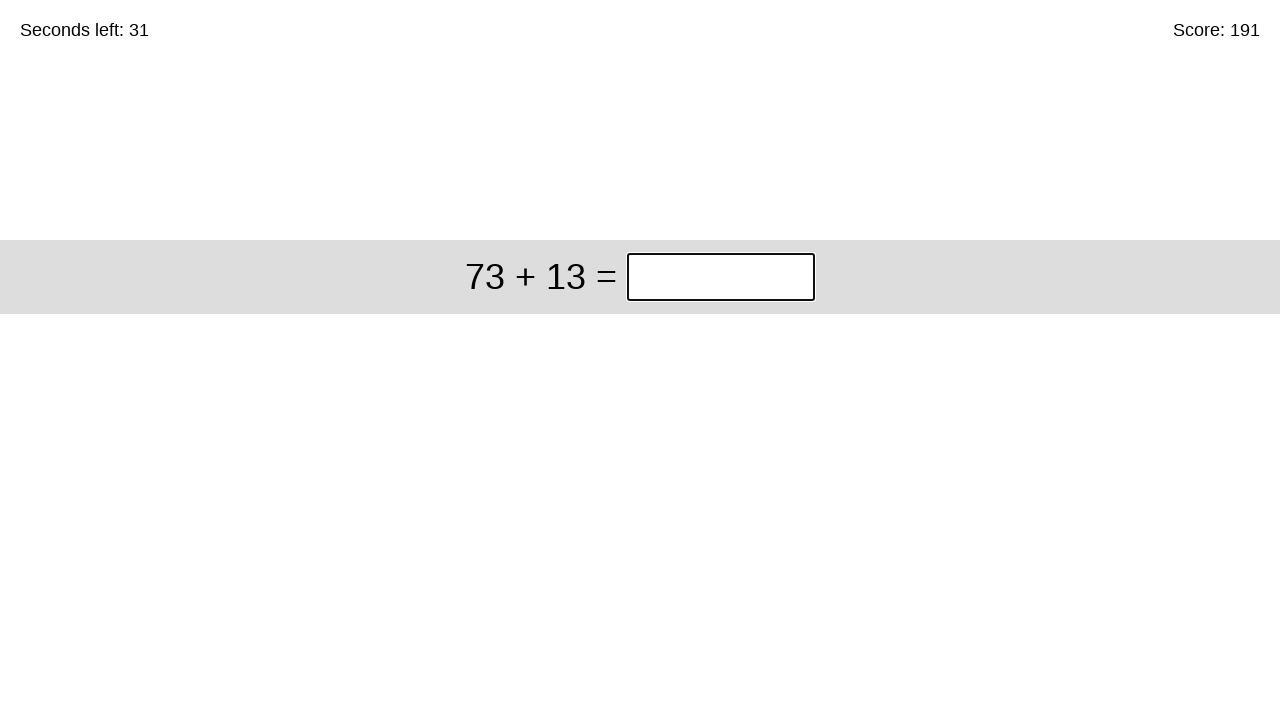

Pressed Enter to submit answer on input.answer
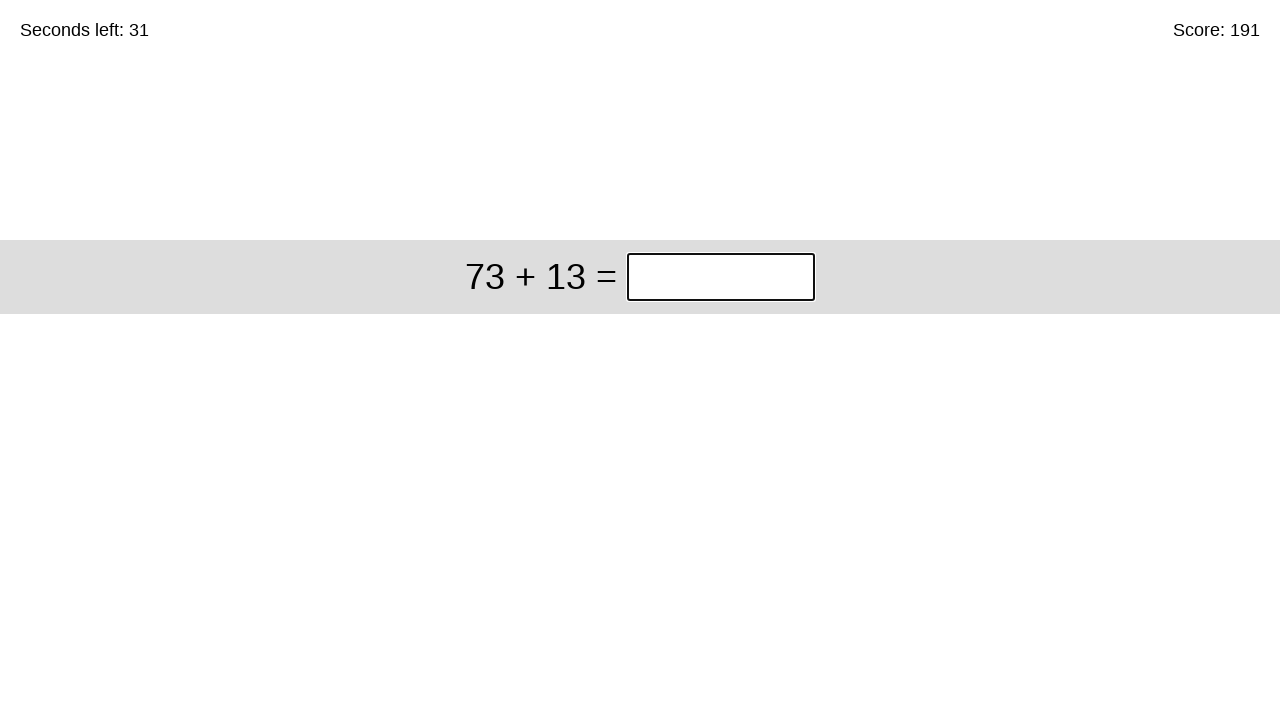

Answer submitted, waiting for next problem (solved 191 so far)
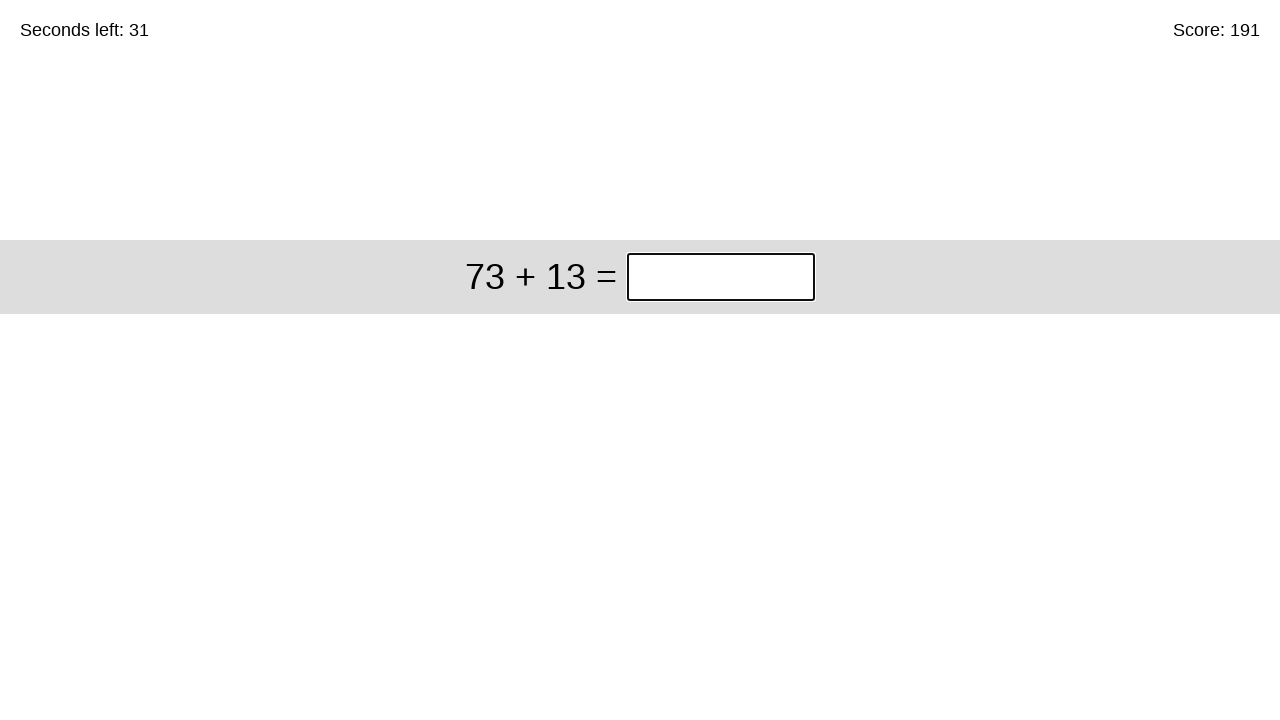

Filled answer field with '86' for problem '73 + 13' on input.answer
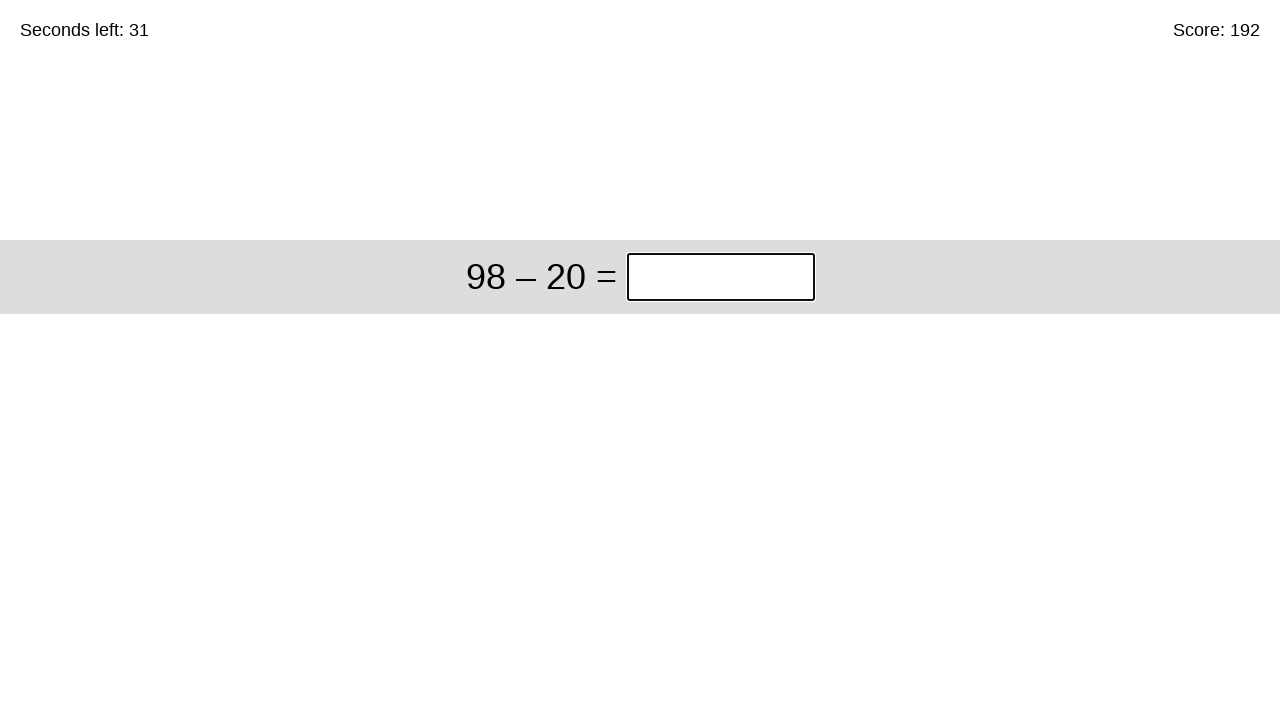

Pressed Enter to submit answer on input.answer
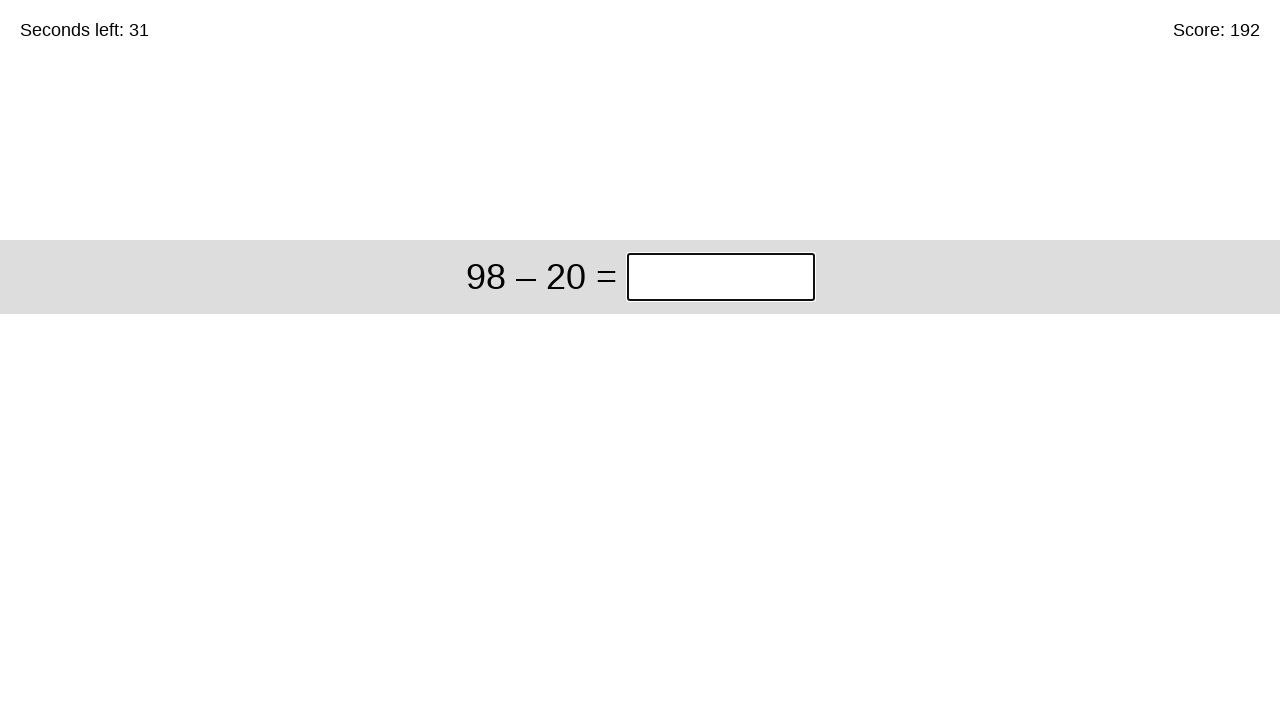

Answer submitted, waiting for next problem (solved 192 so far)
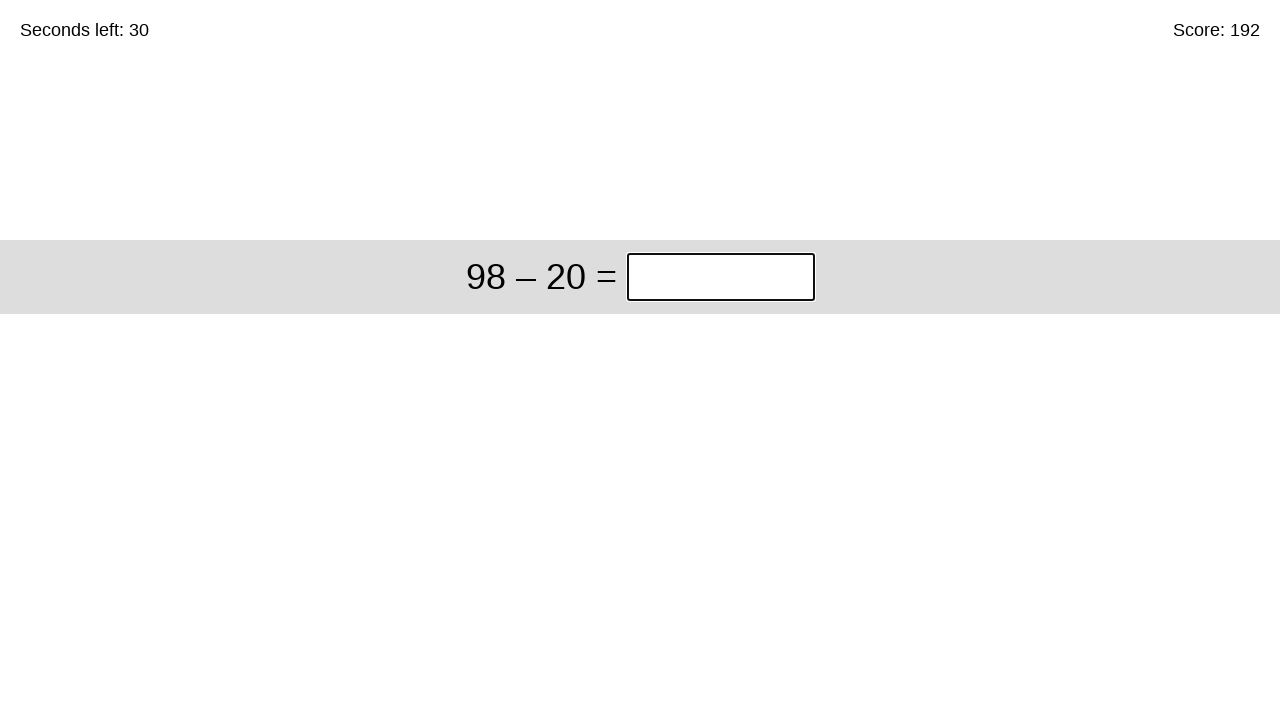

Filled answer field with '78' for problem '98 – 20' on input.answer
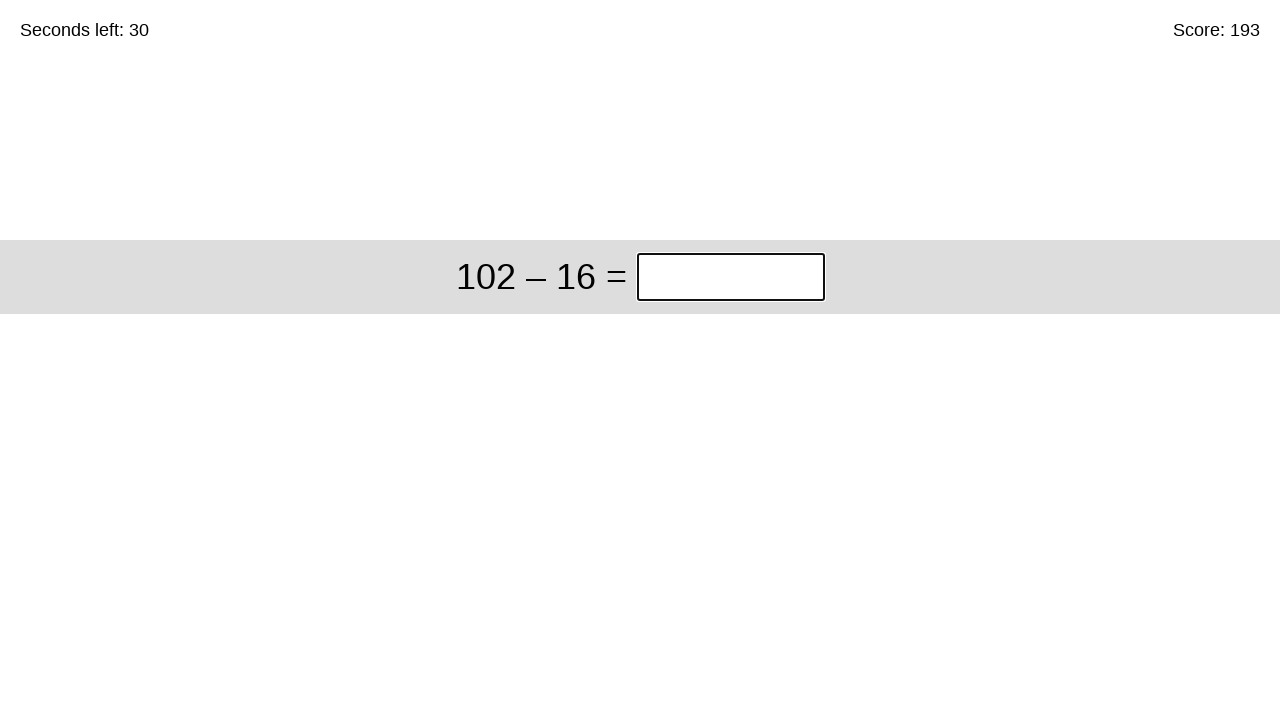

Pressed Enter to submit answer on input.answer
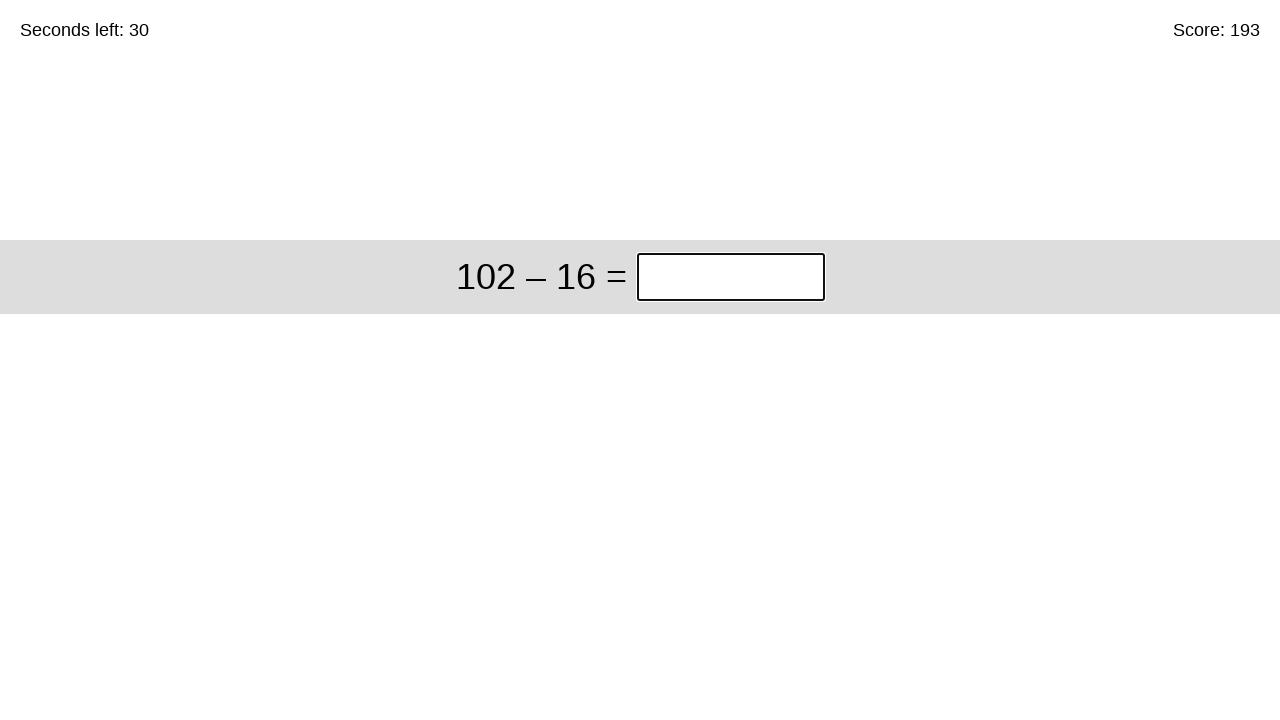

Answer submitted, waiting for next problem (solved 193 so far)
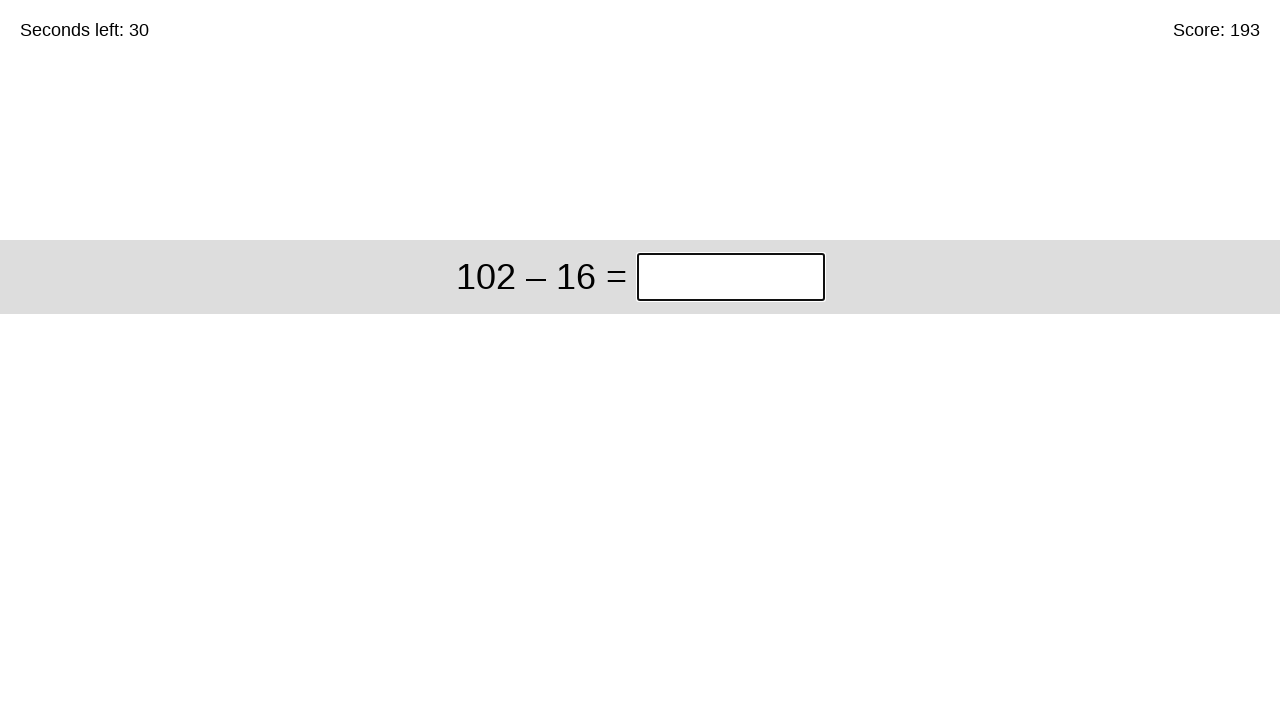

Filled answer field with '86' for problem '102 – 16' on input.answer
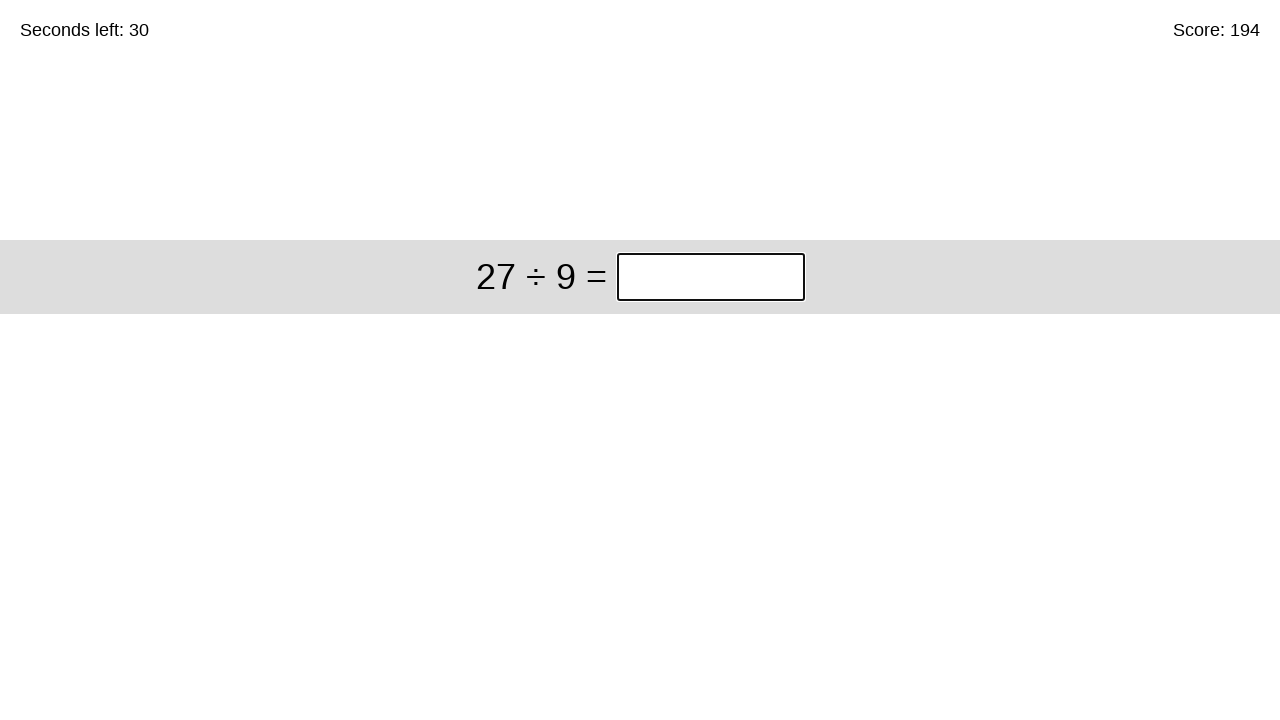

Pressed Enter to submit answer on input.answer
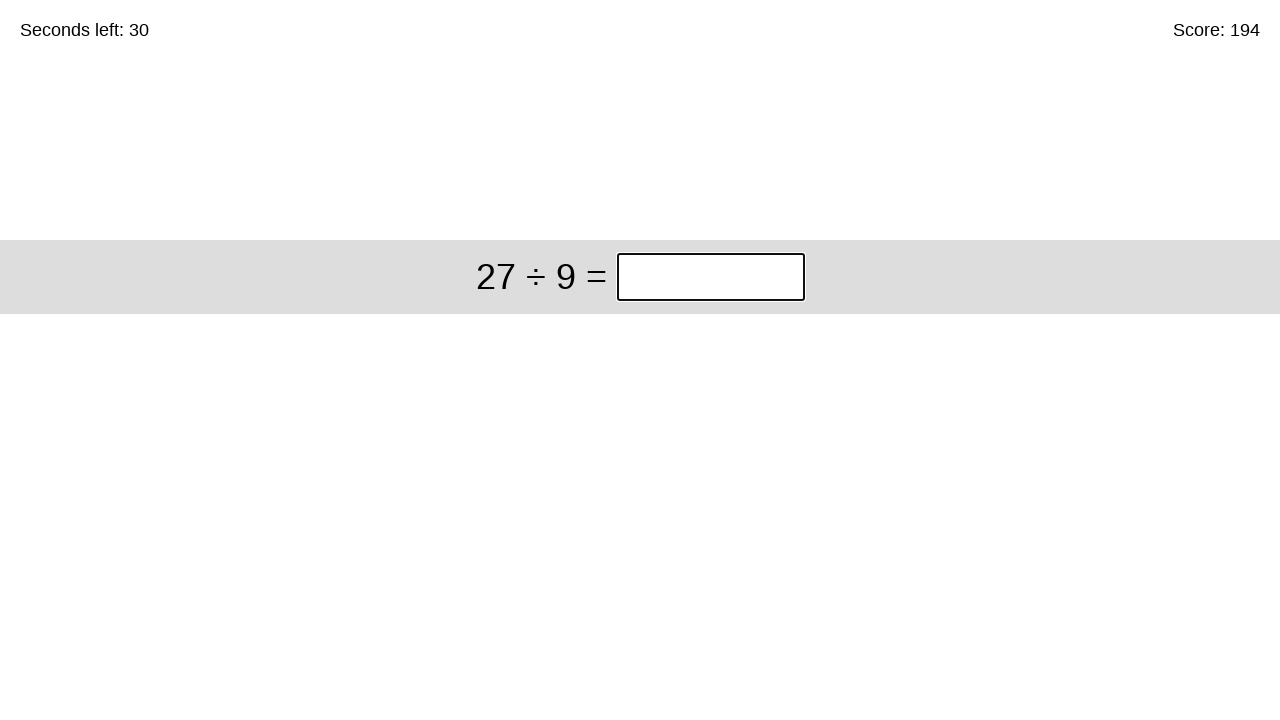

Answer submitted, waiting for next problem (solved 194 so far)
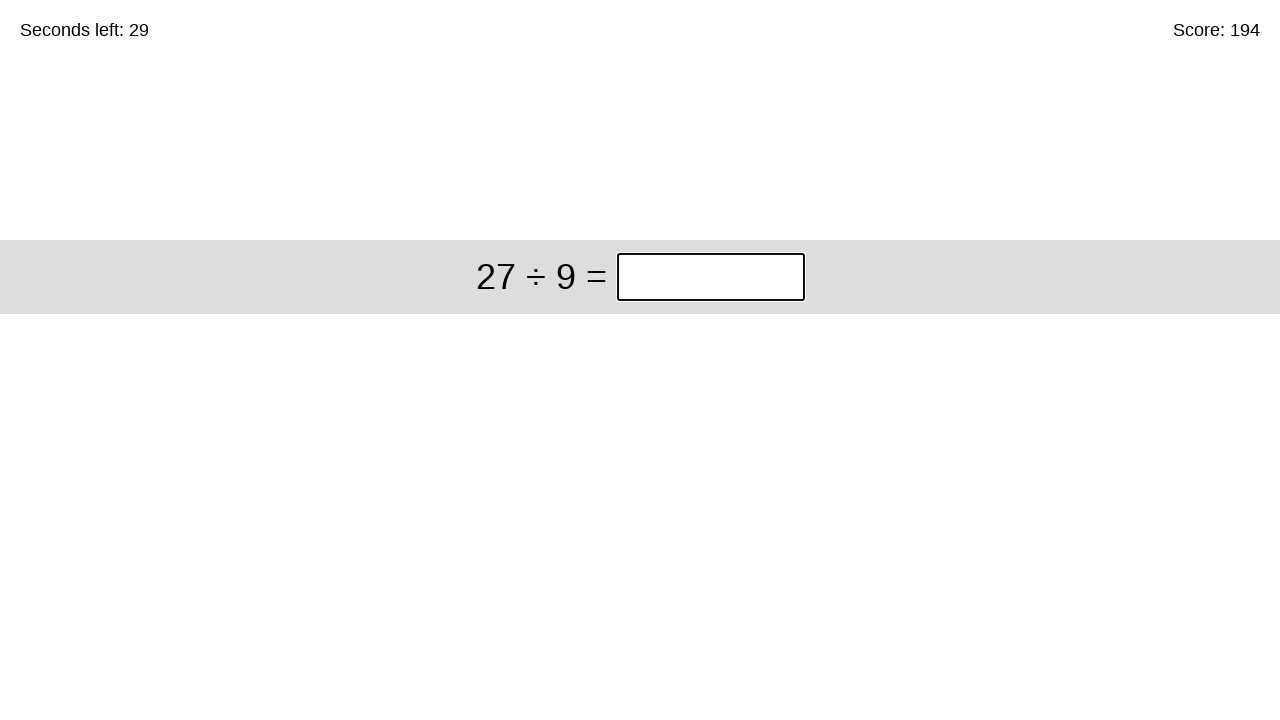

Filled answer field with '3' for problem '27 ÷ 9' on input.answer
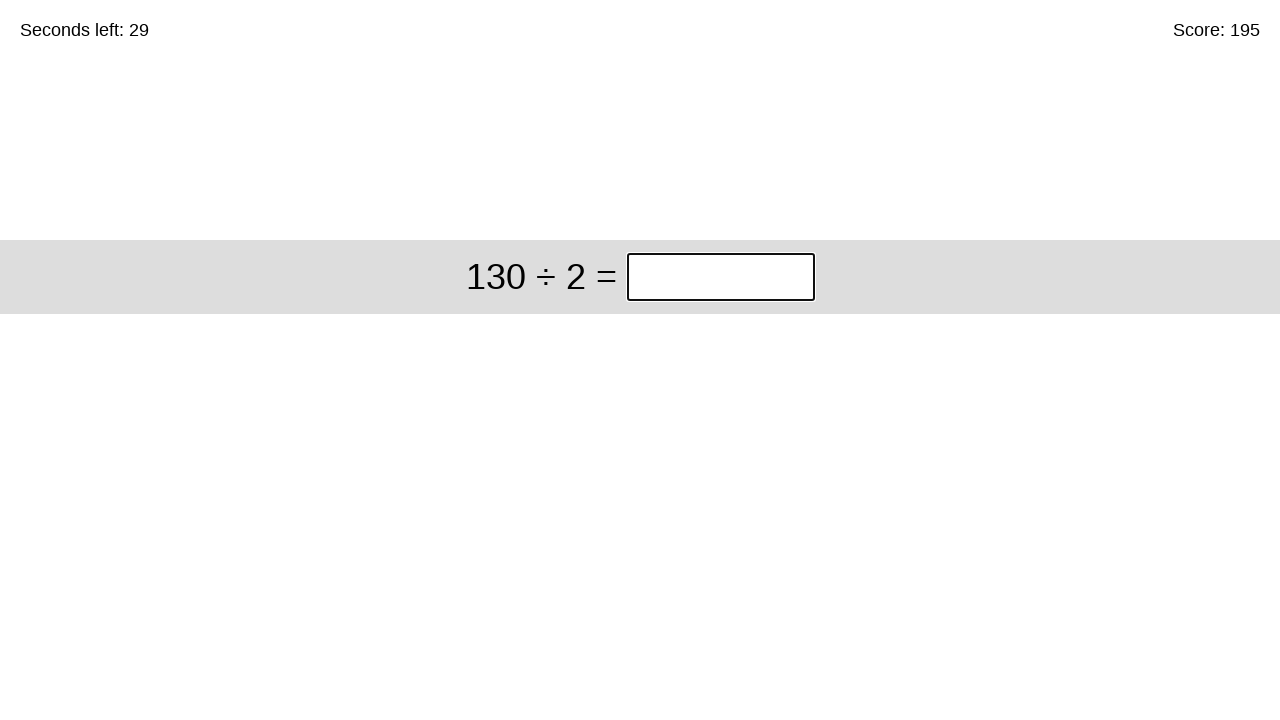

Pressed Enter to submit answer on input.answer
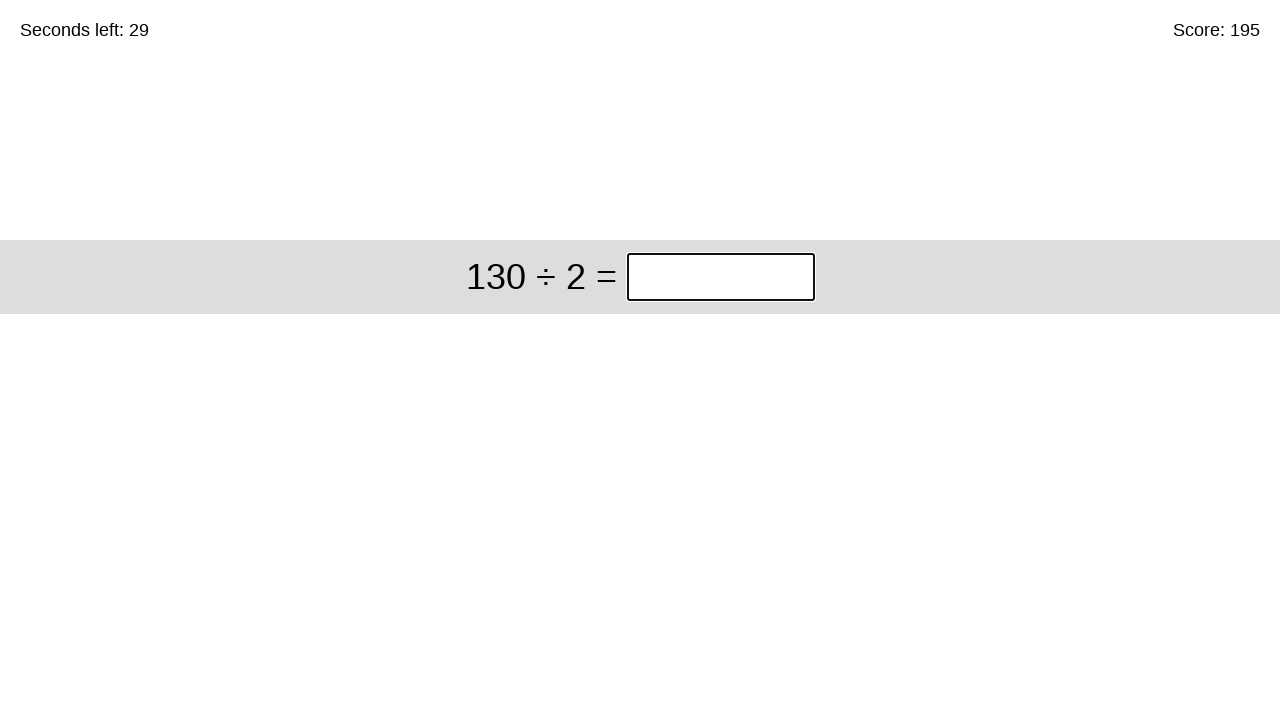

Answer submitted, waiting for next problem (solved 195 so far)
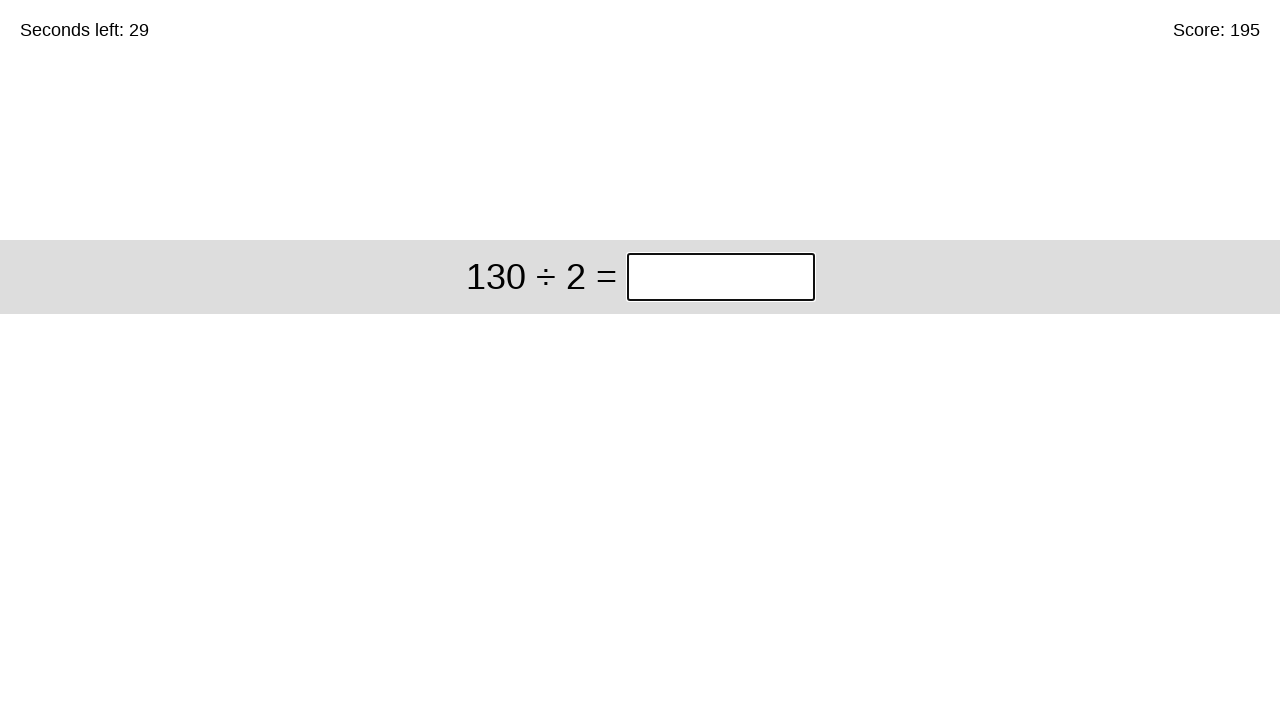

Filled answer field with '65' for problem '130 ÷ 2' on input.answer
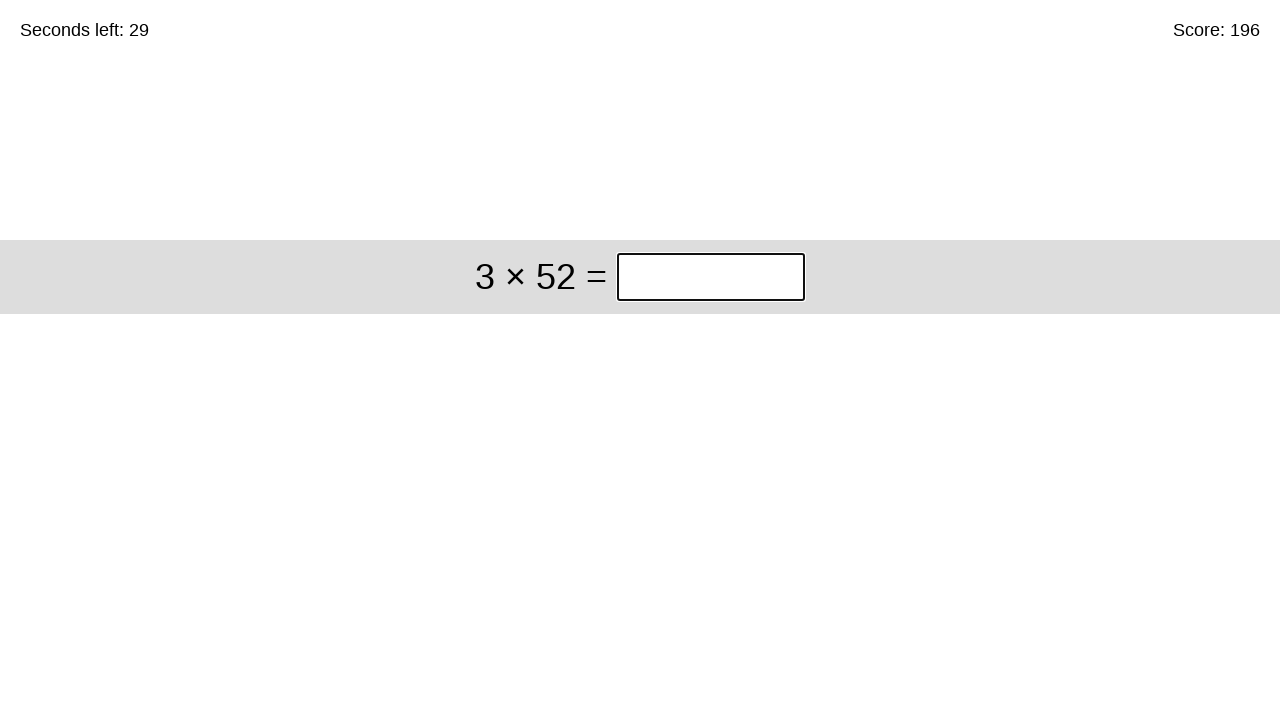

Pressed Enter to submit answer on input.answer
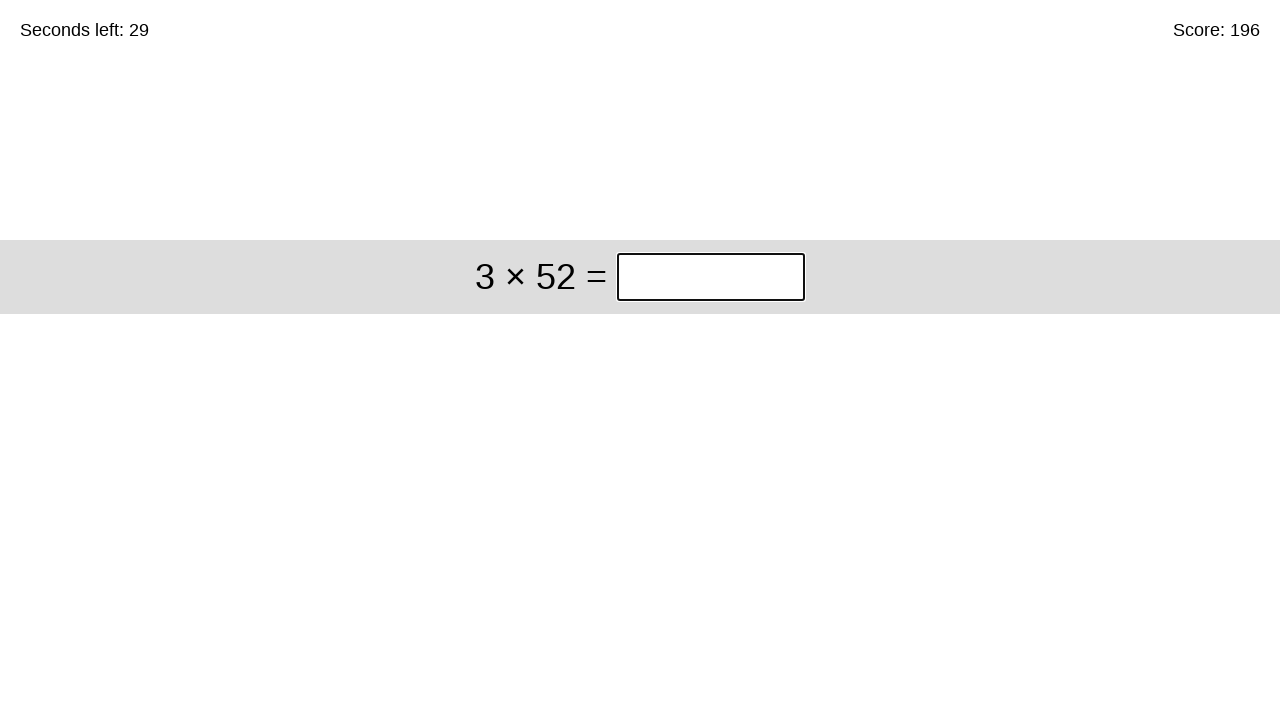

Answer submitted, waiting for next problem (solved 196 so far)
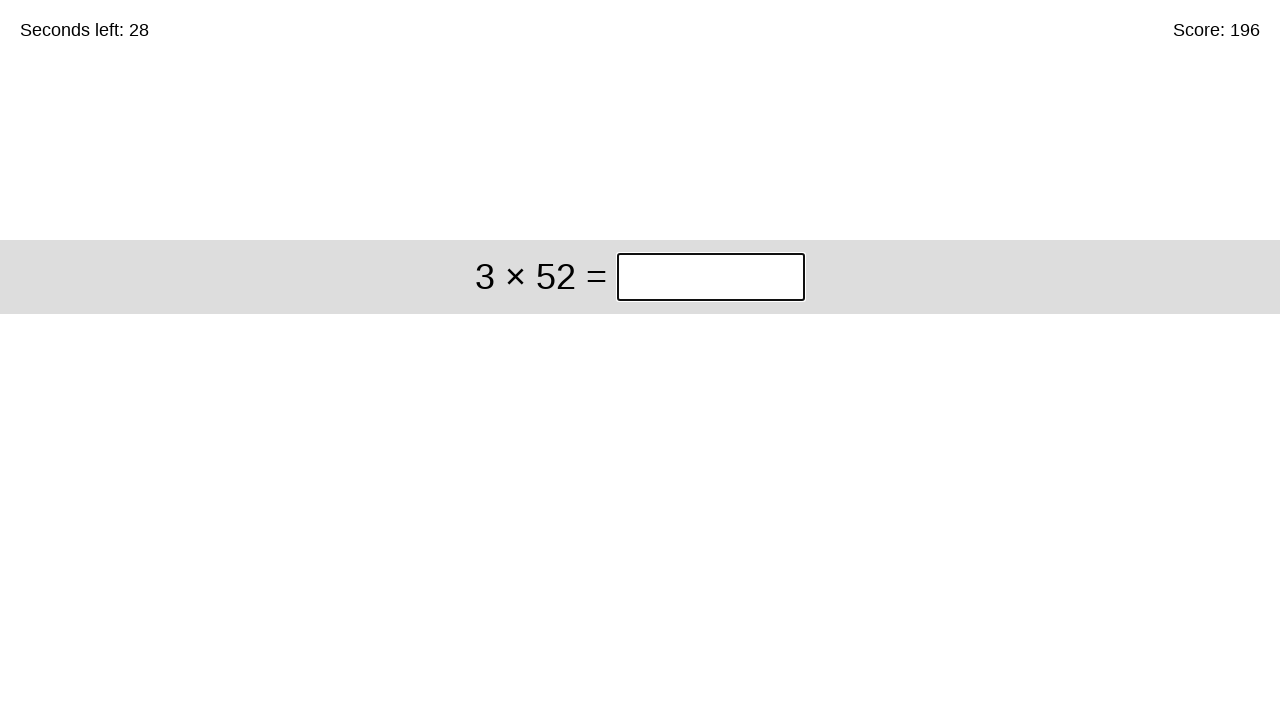

Filled answer field with '156' for problem '3 × 52' on input.answer
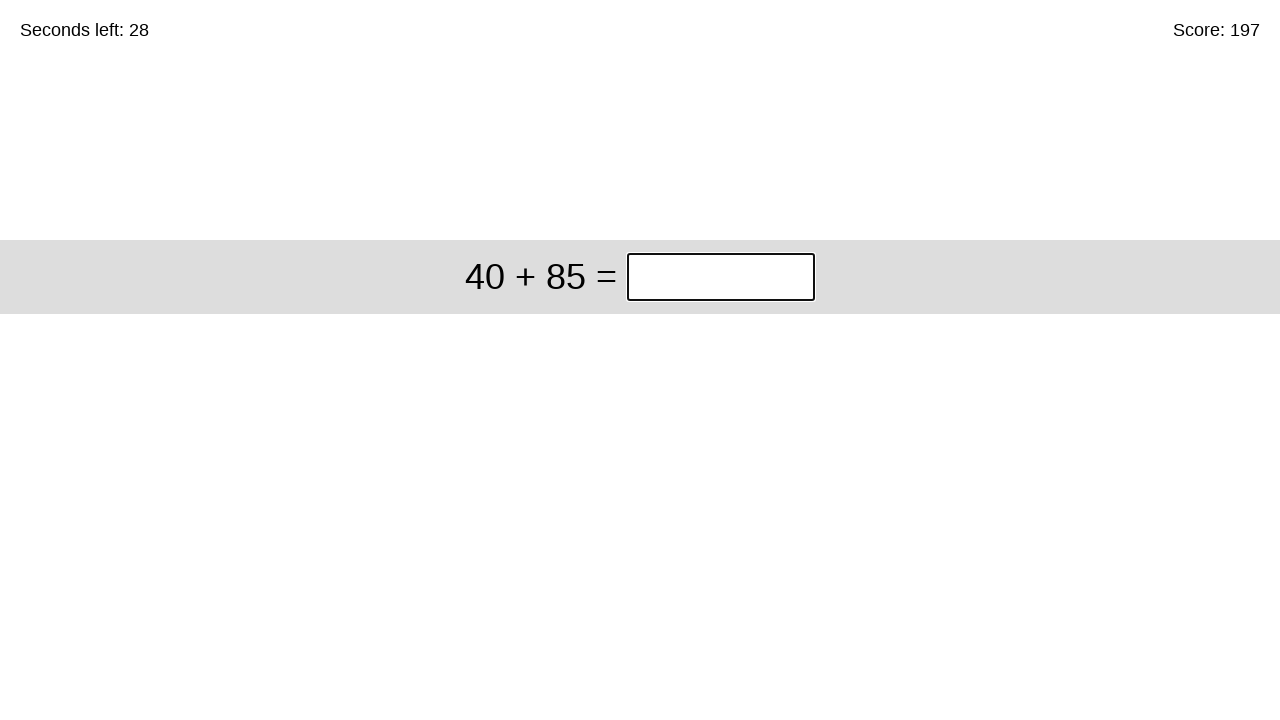

Pressed Enter to submit answer on input.answer
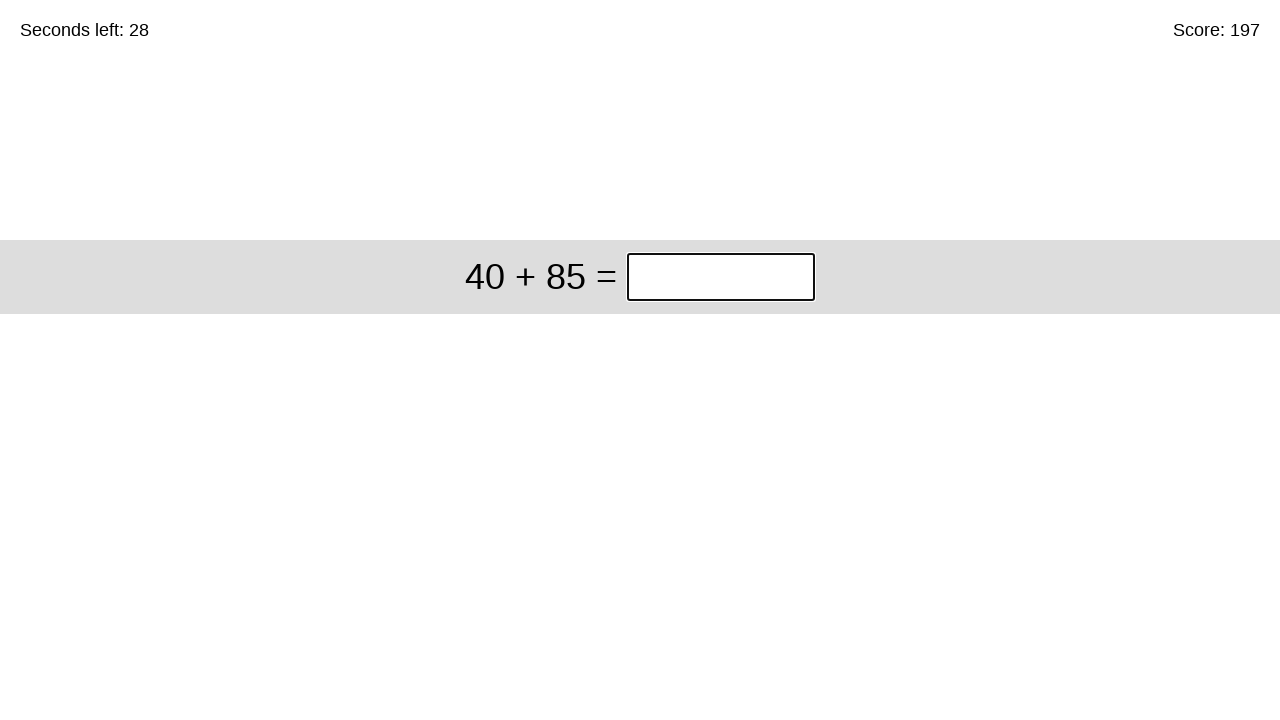

Answer submitted, waiting for next problem (solved 197 so far)
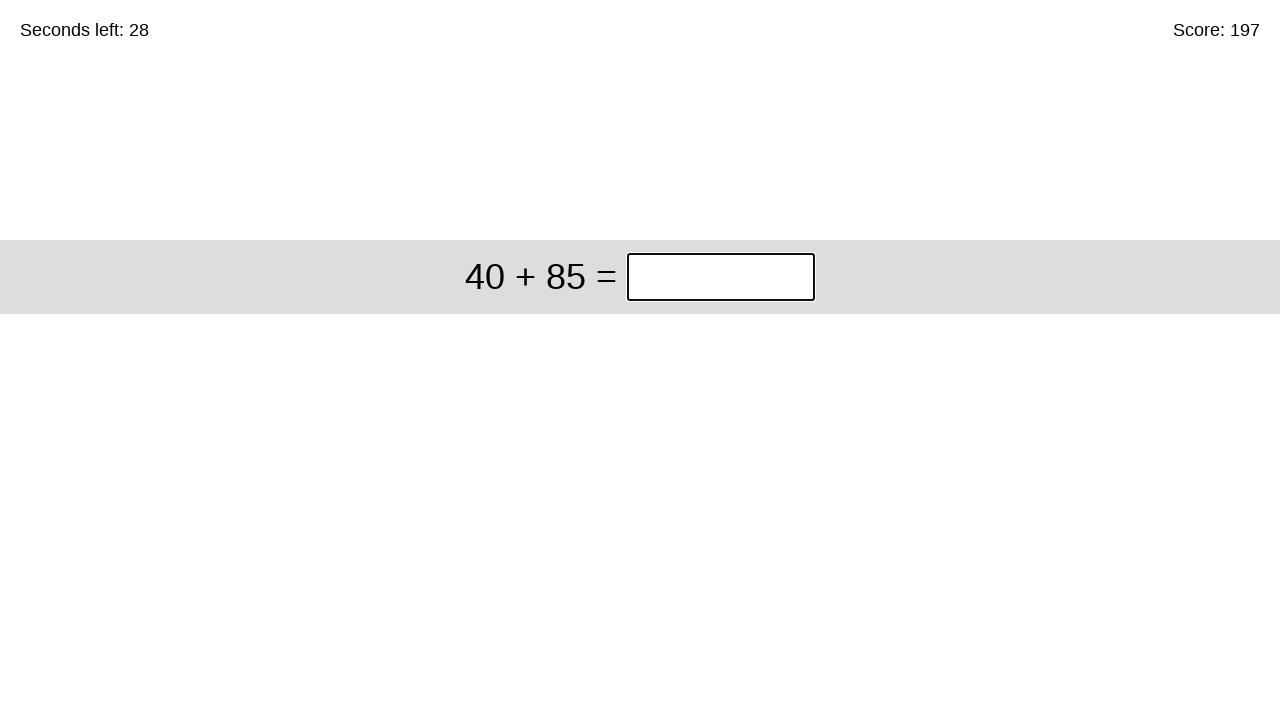

Filled answer field with '125' for problem '40 + 85' on input.answer
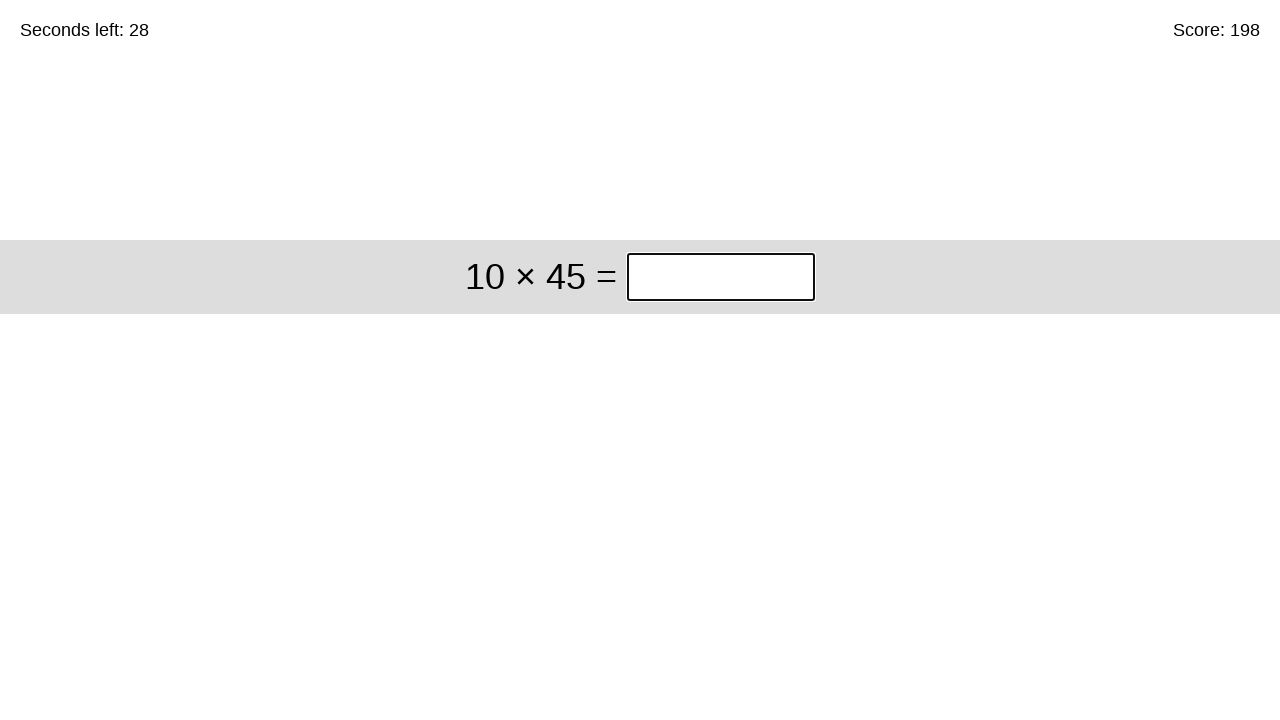

Pressed Enter to submit answer on input.answer
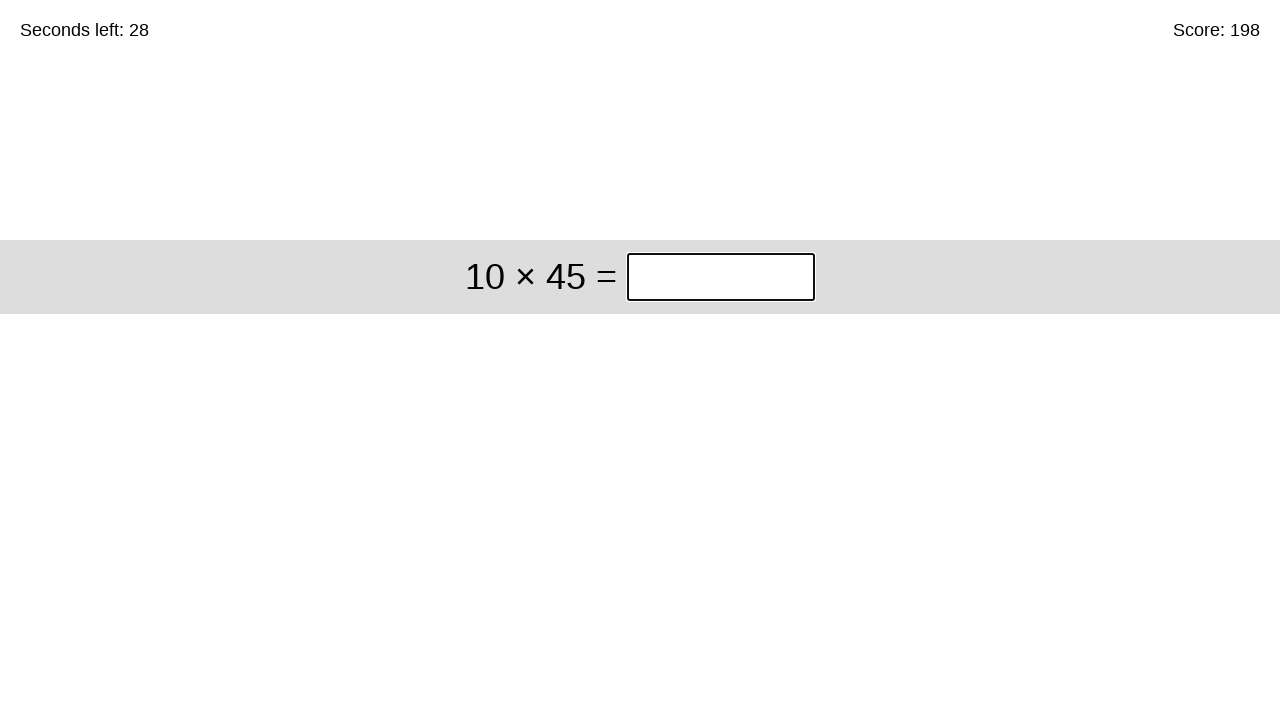

Answer submitted, waiting for next problem (solved 198 so far)
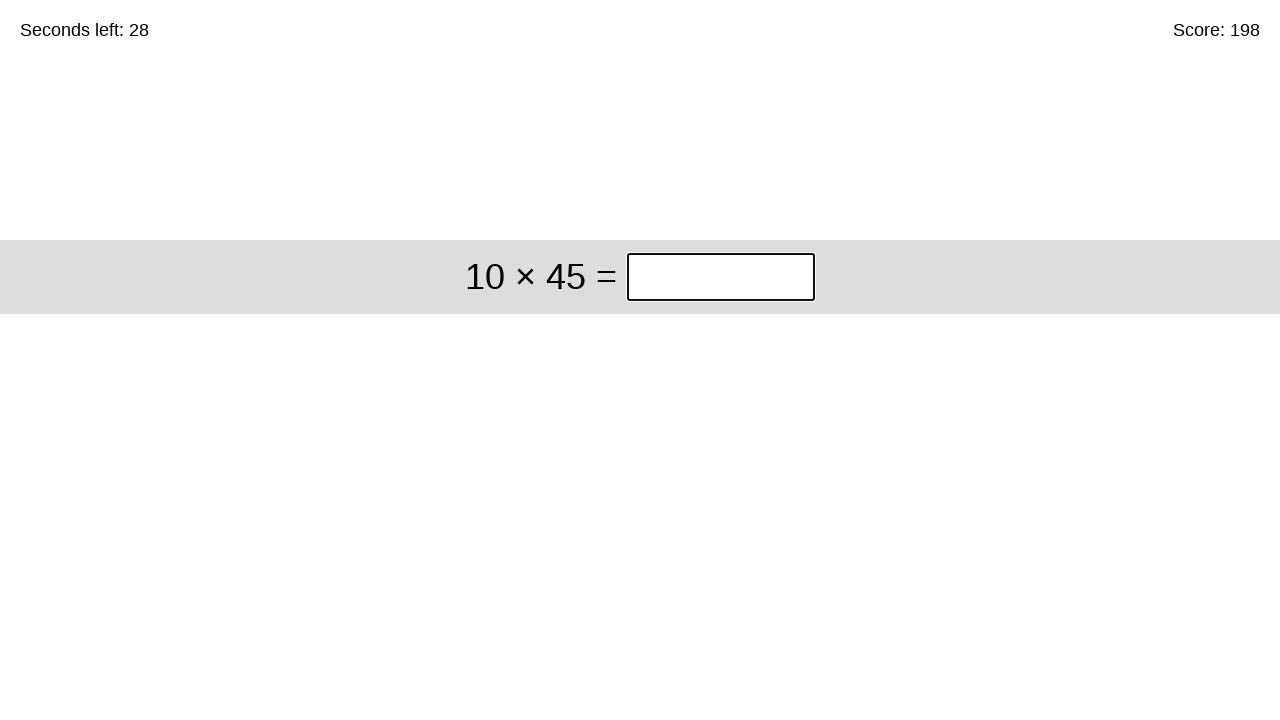

Filled answer field with '450' for problem '10 × 45' on input.answer
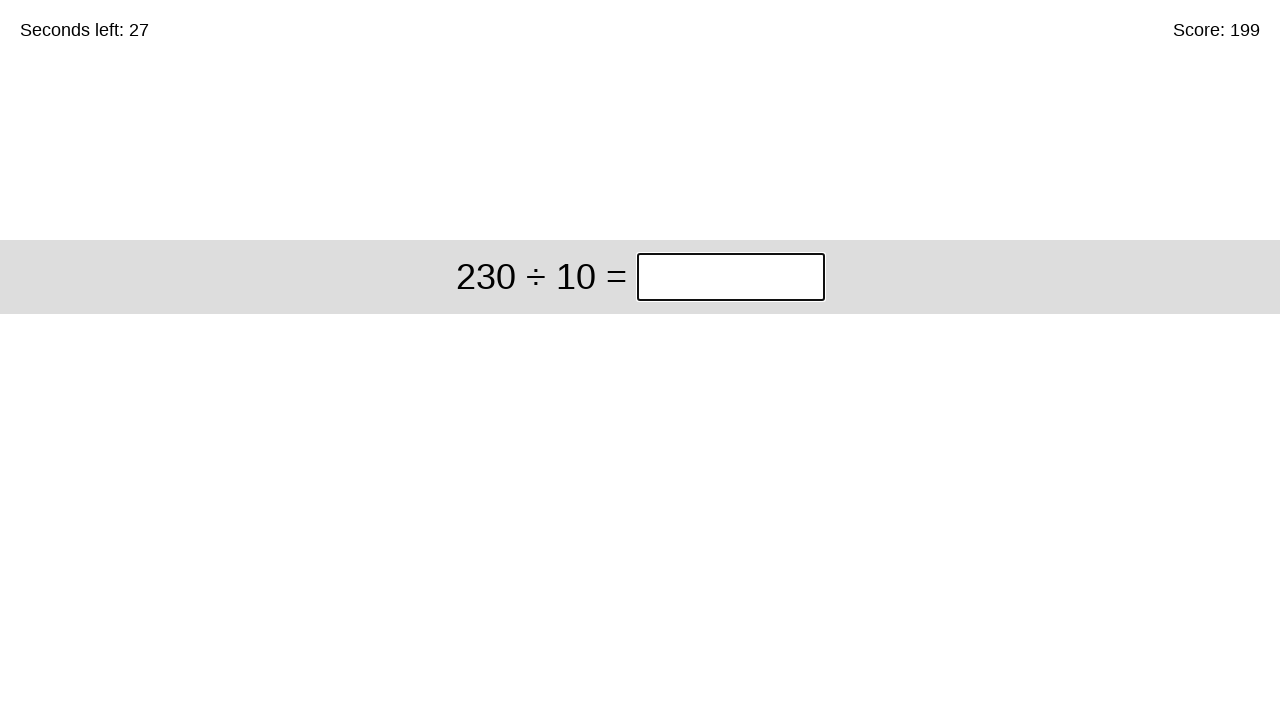

Pressed Enter to submit answer on input.answer
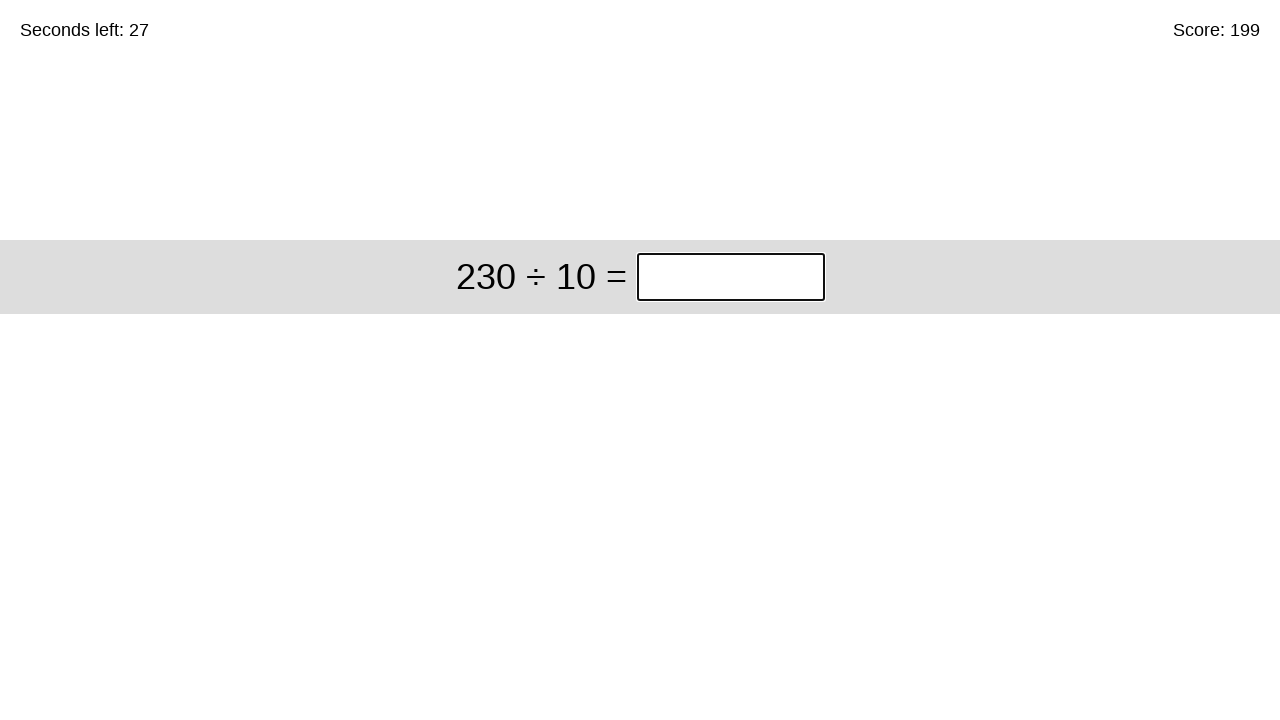

Answer submitted, waiting for next problem (solved 199 so far)
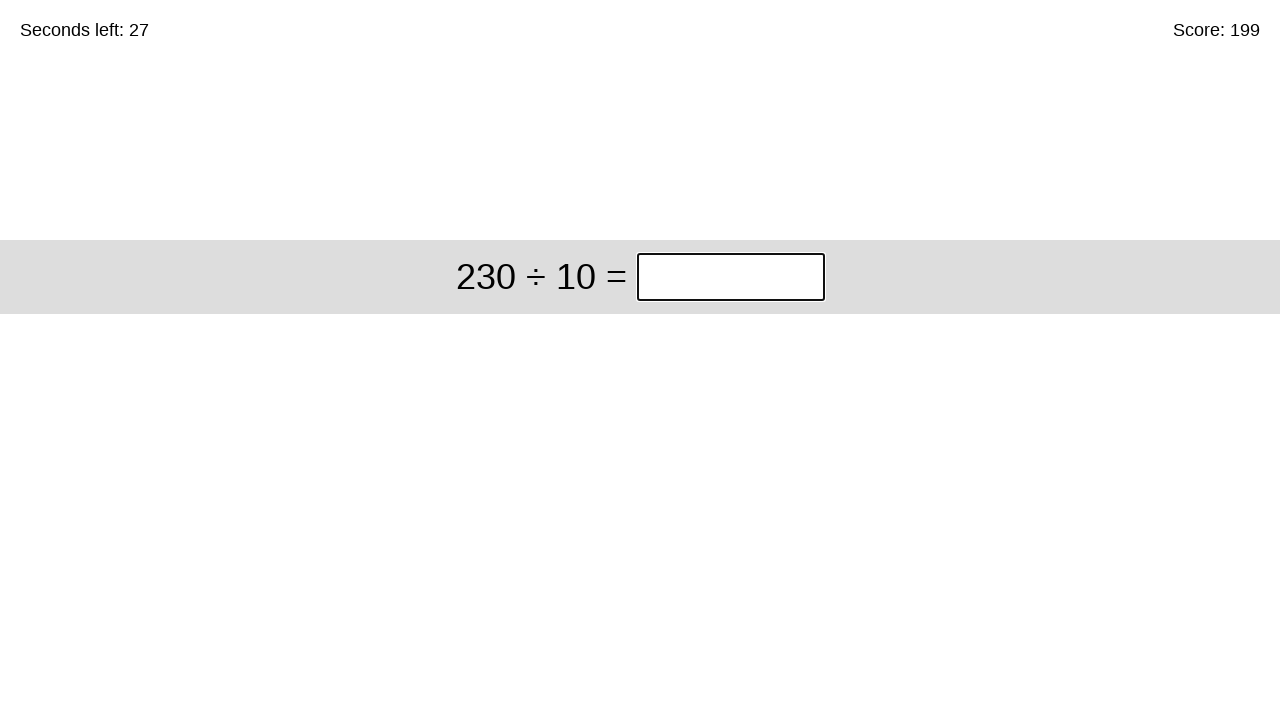

Filled answer field with '23' for problem '230 ÷ 10' on input.answer
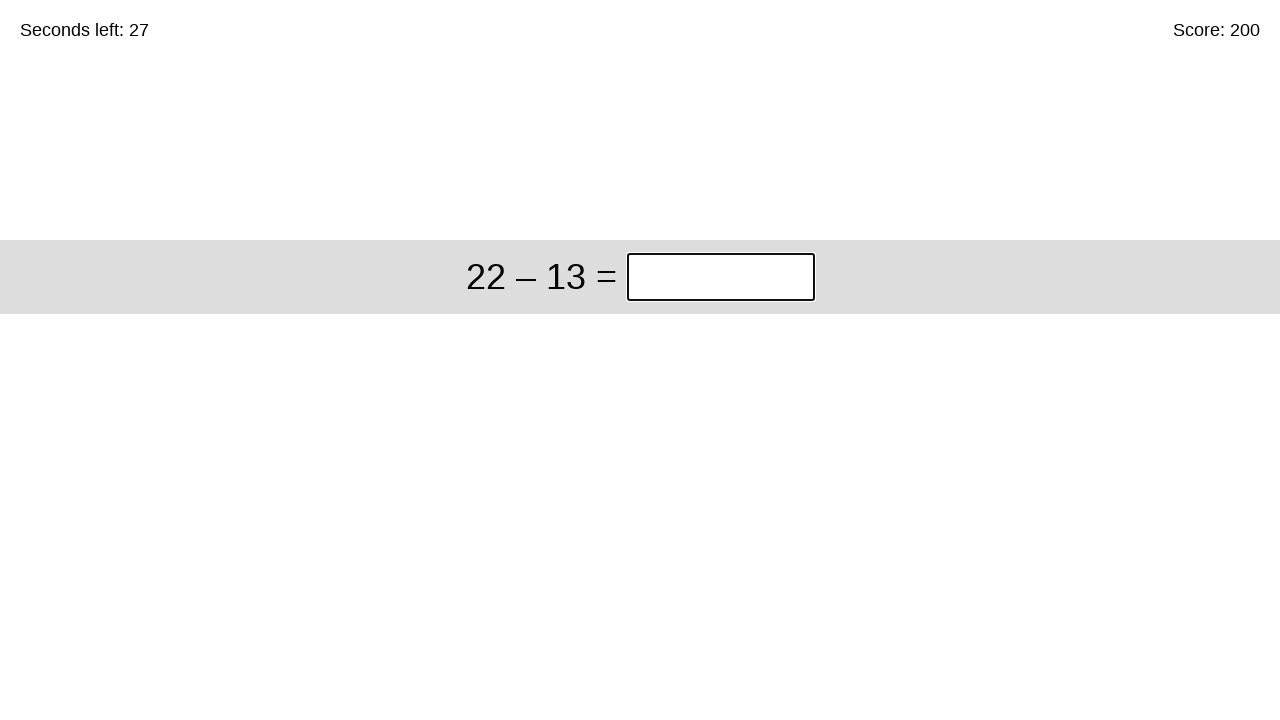

Pressed Enter to submit answer on input.answer
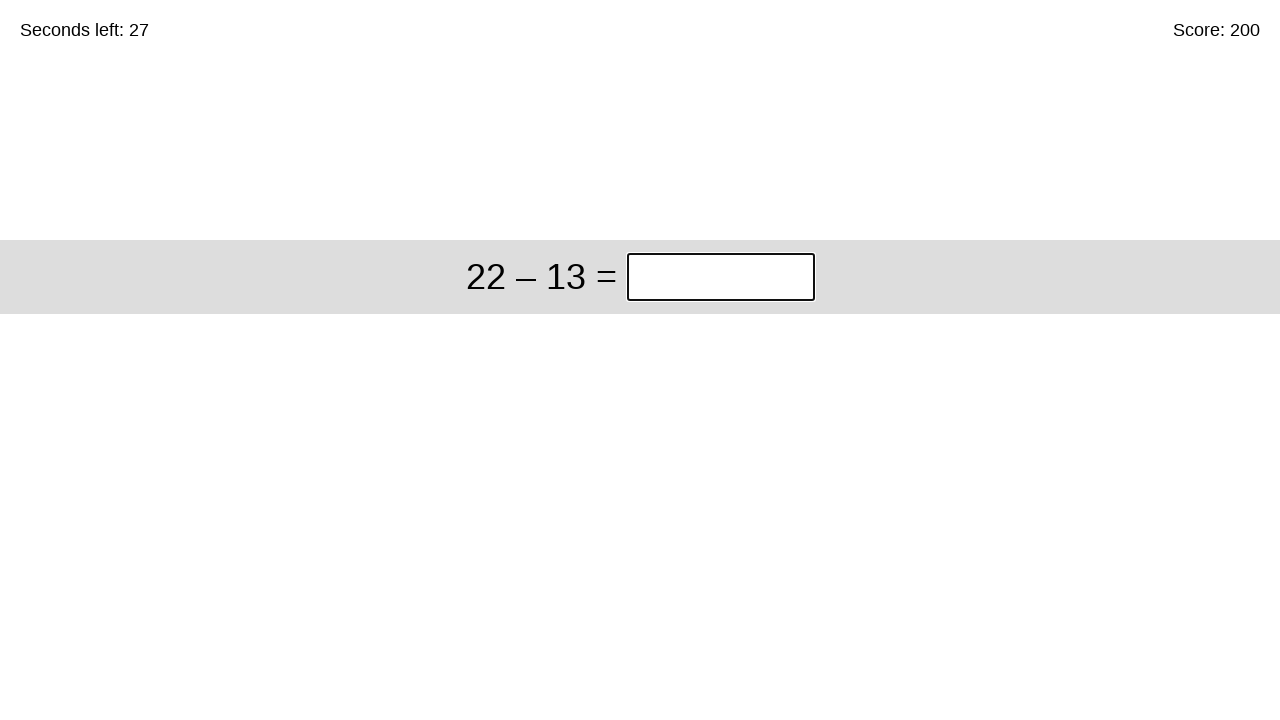

Answer submitted, waiting for next problem (solved 200 so far)
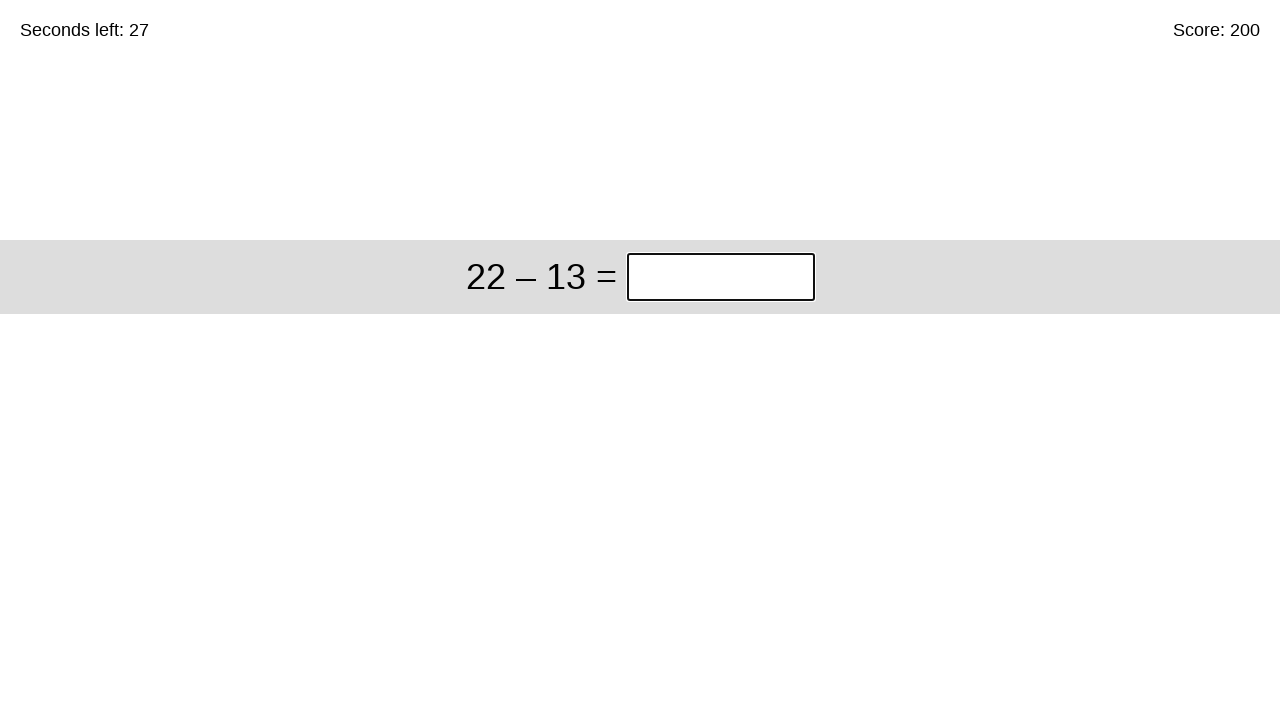

Filled answer field with '9' for problem '22 – 13' on input.answer
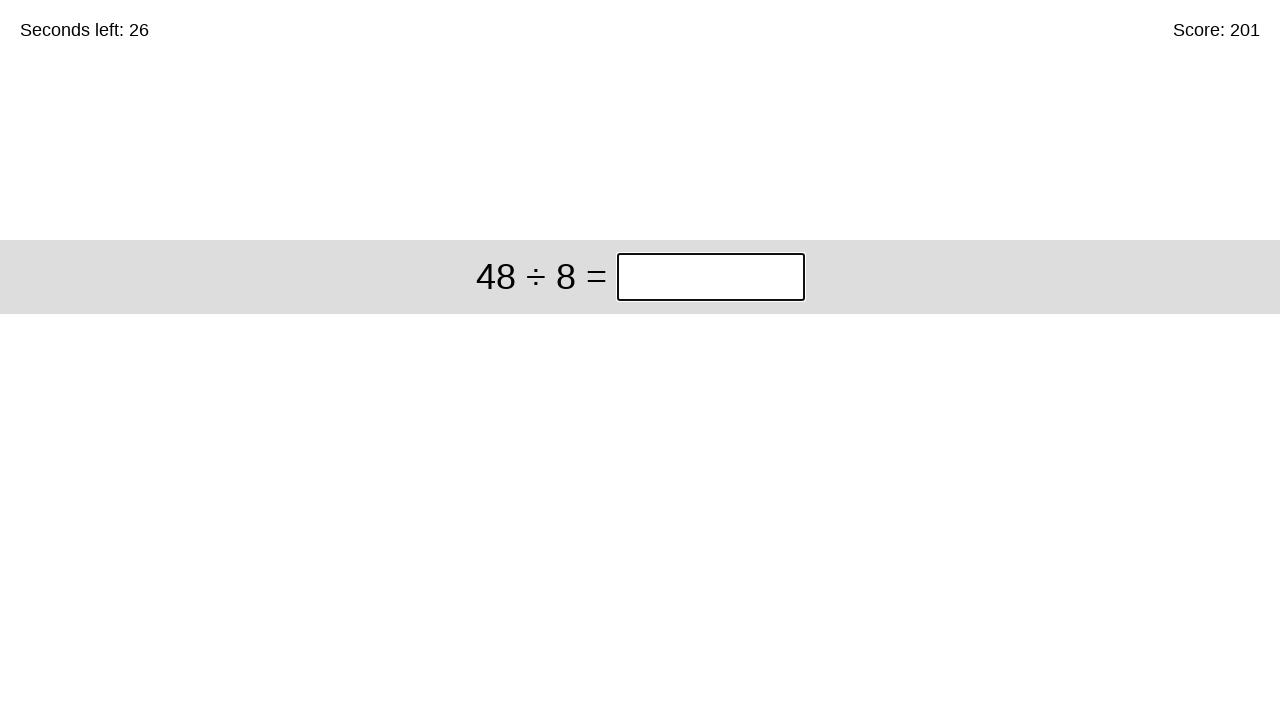

Pressed Enter to submit answer on input.answer
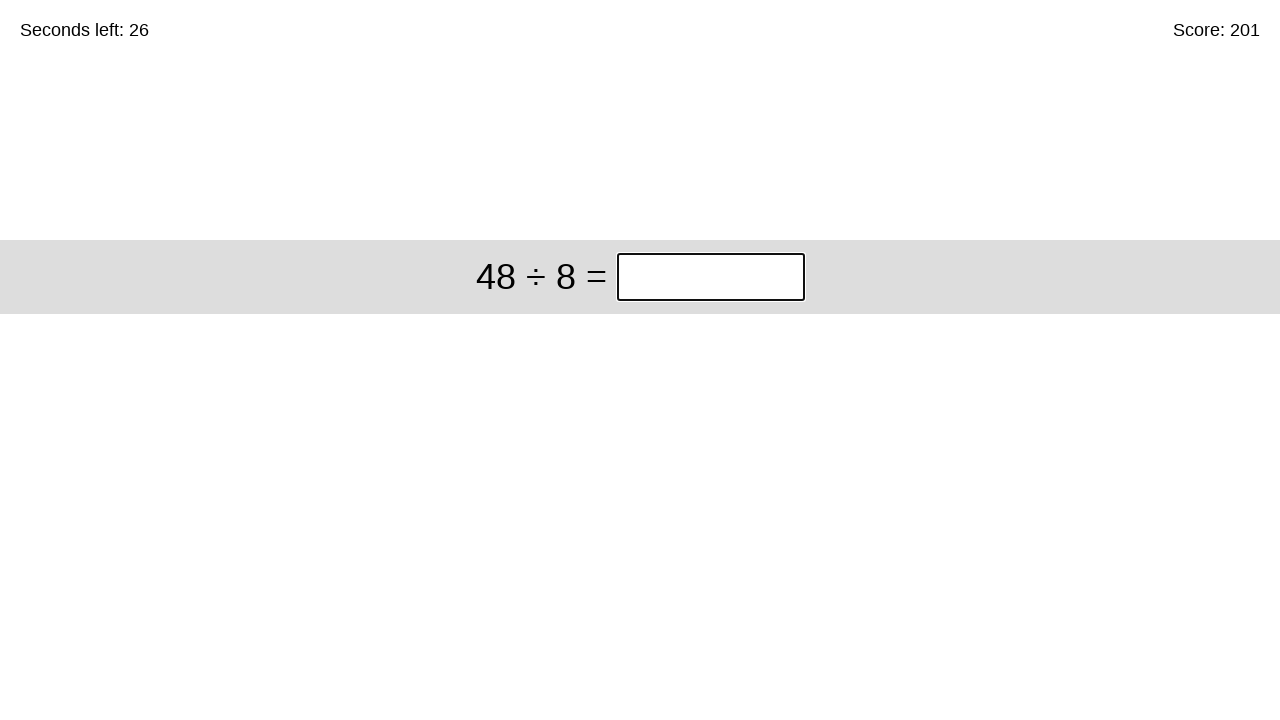

Answer submitted, waiting for next problem (solved 201 so far)
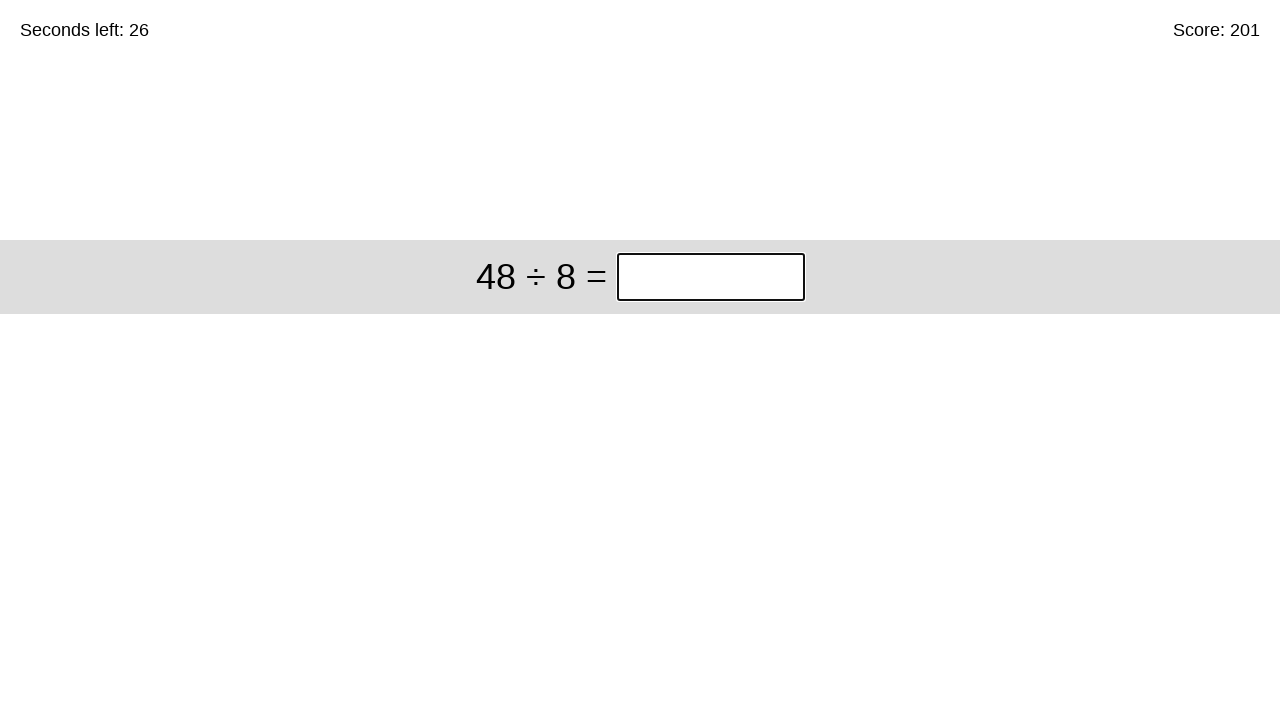

Filled answer field with '6' for problem '48 ÷ 8' on input.answer
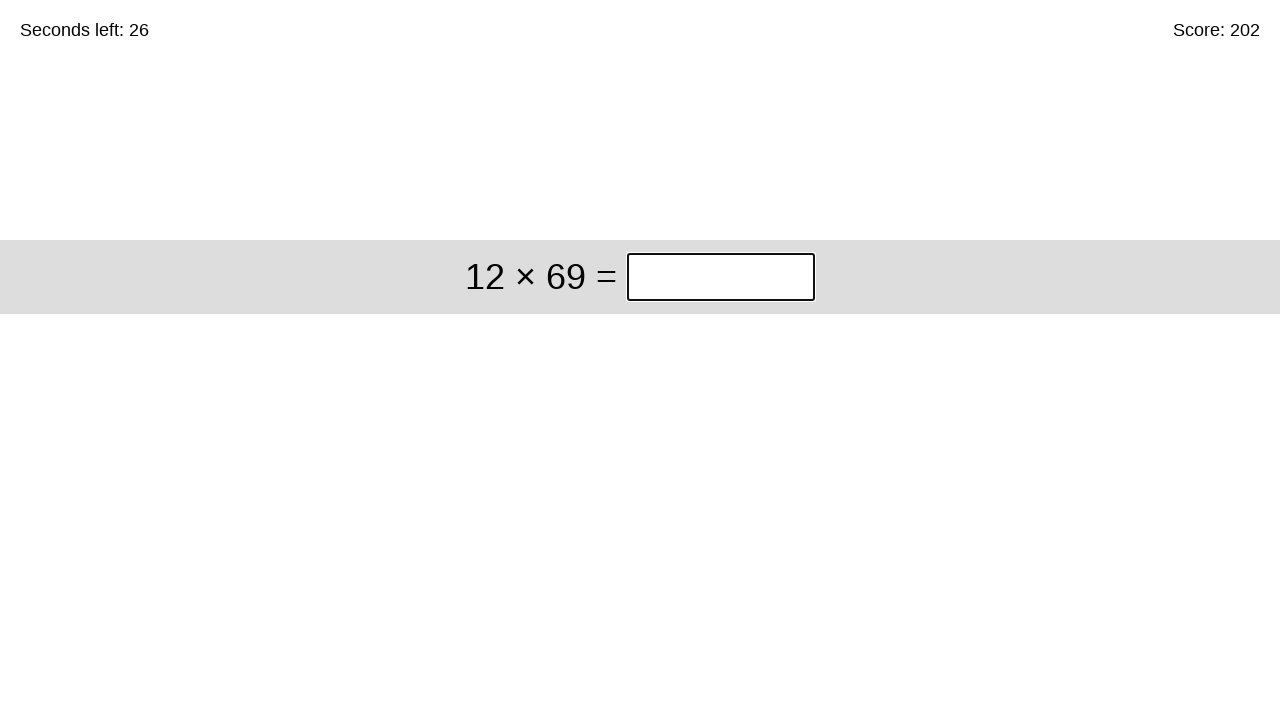

Pressed Enter to submit answer on input.answer
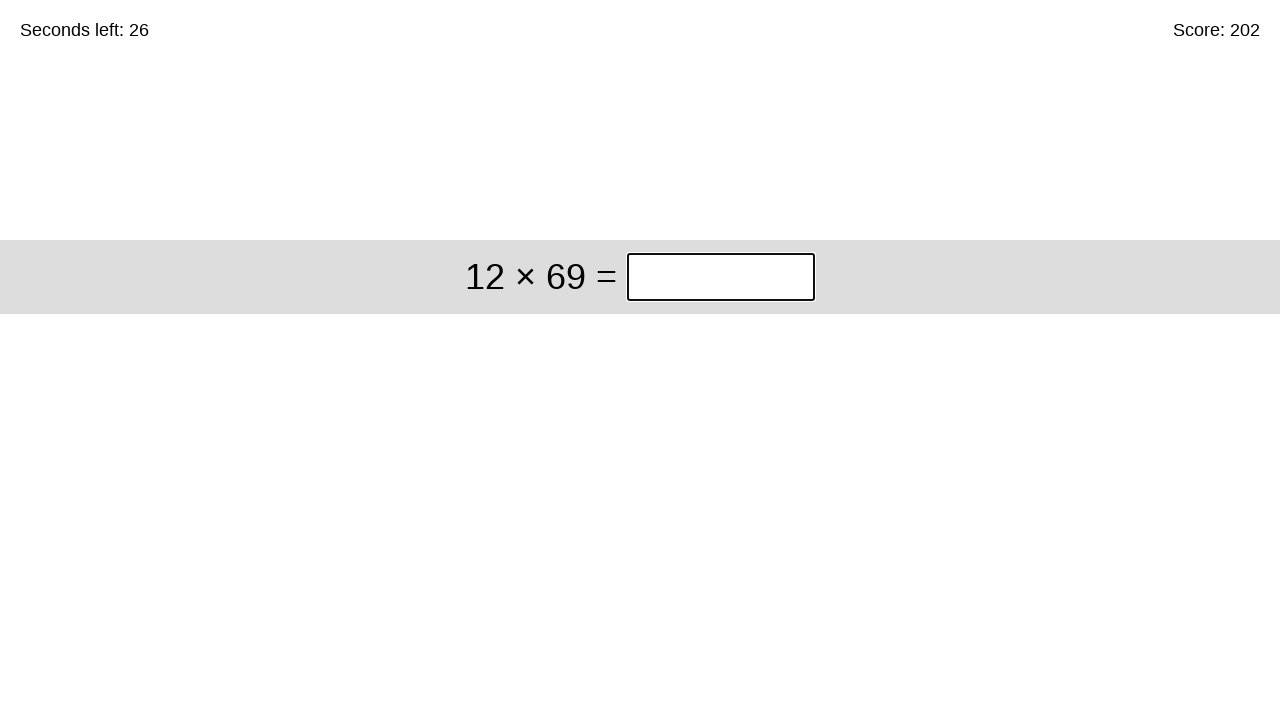

Answer submitted, waiting for next problem (solved 202 so far)
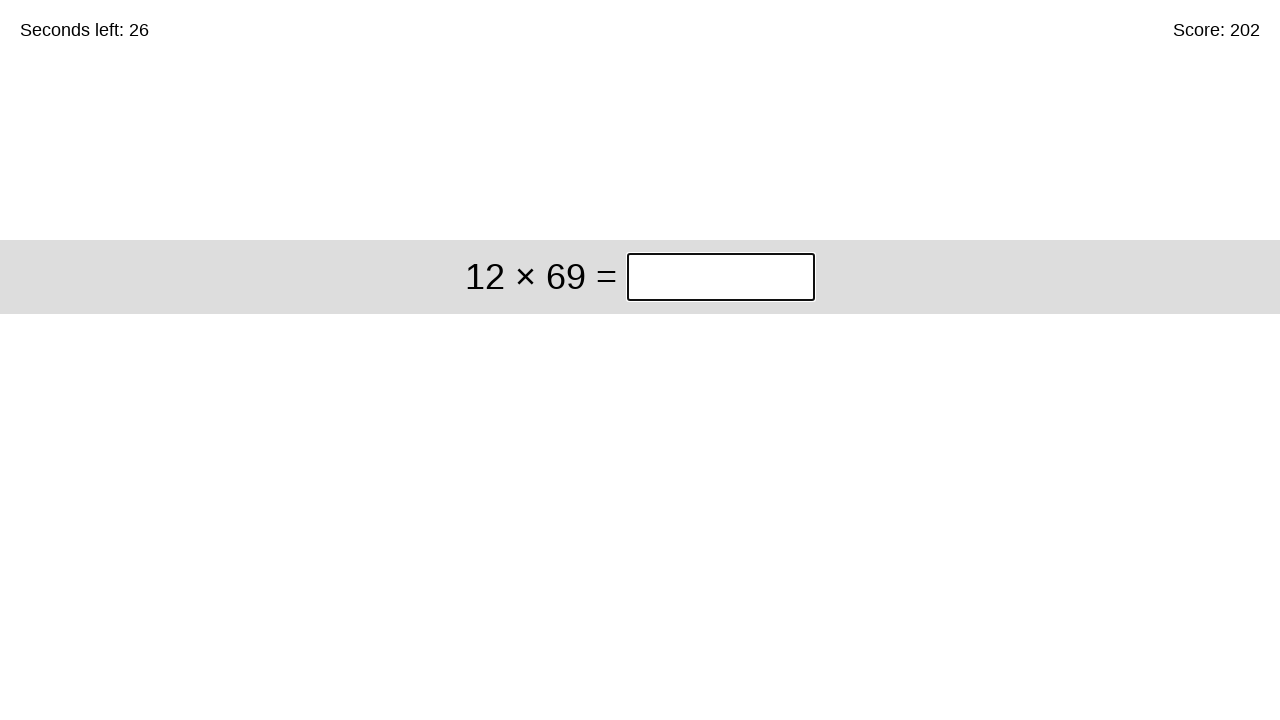

Filled answer field with '828' for problem '12 × 69' on input.answer
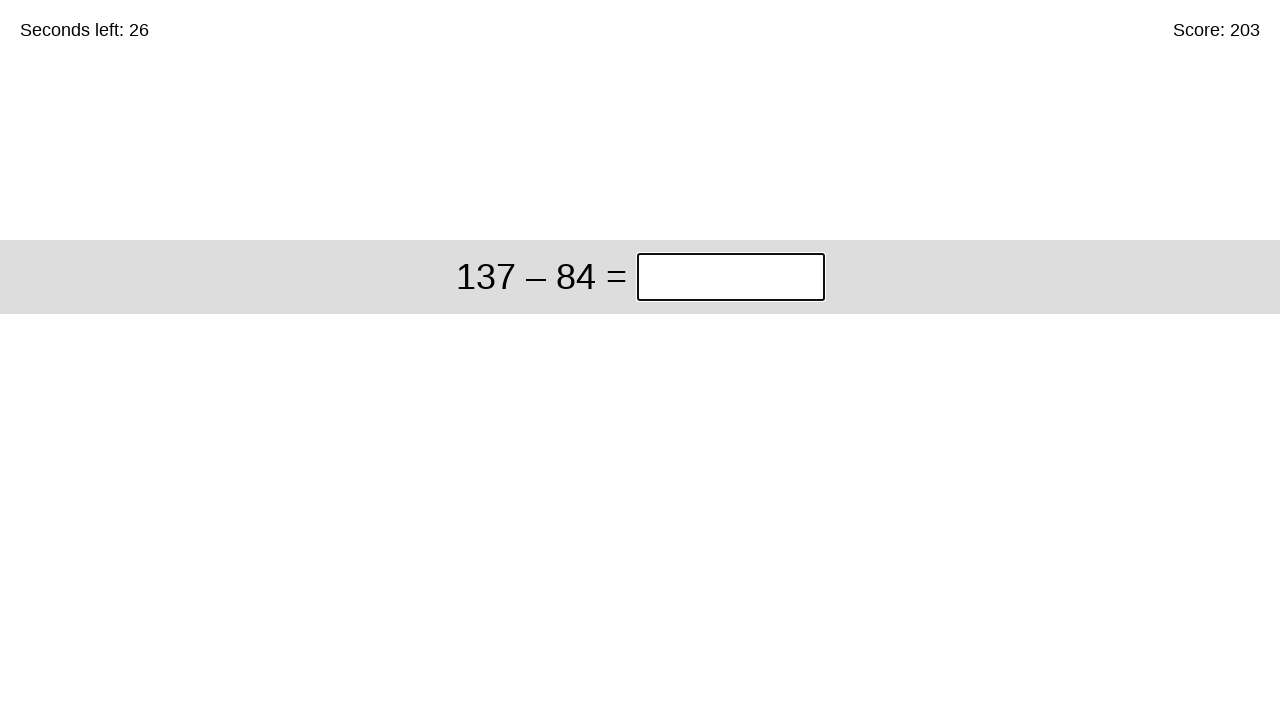

Pressed Enter to submit answer on input.answer
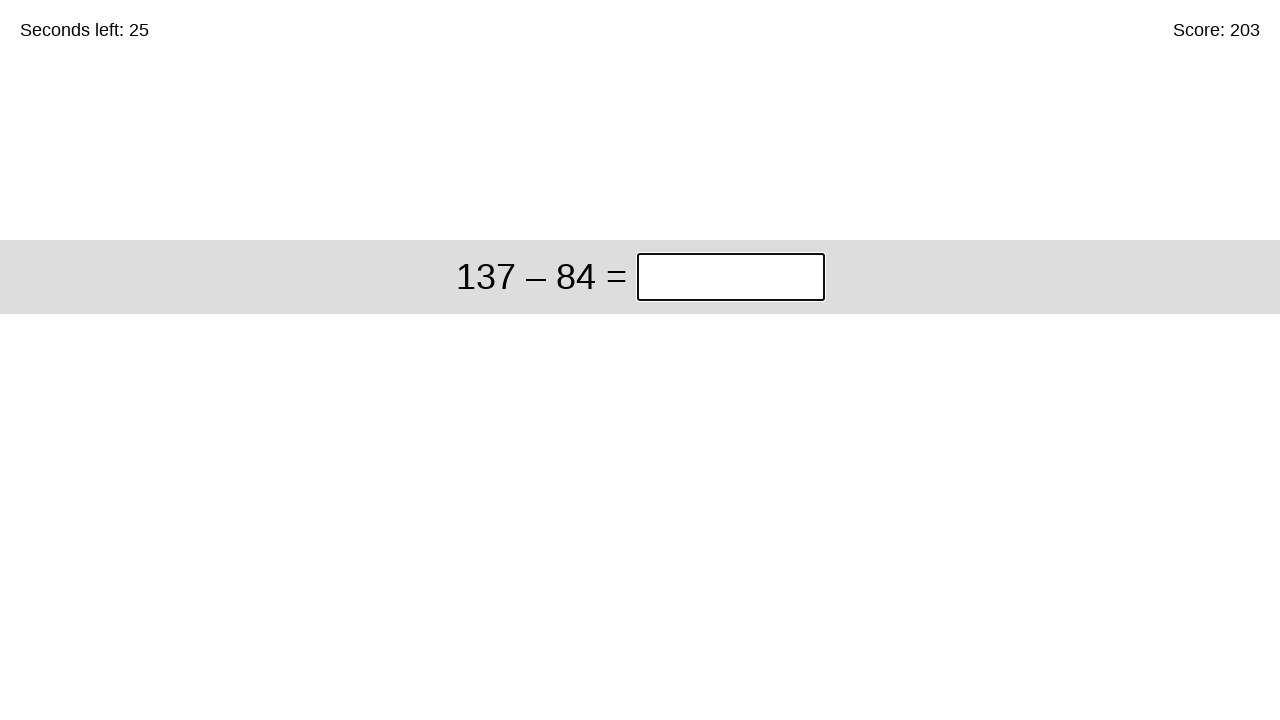

Answer submitted, waiting for next problem (solved 203 so far)
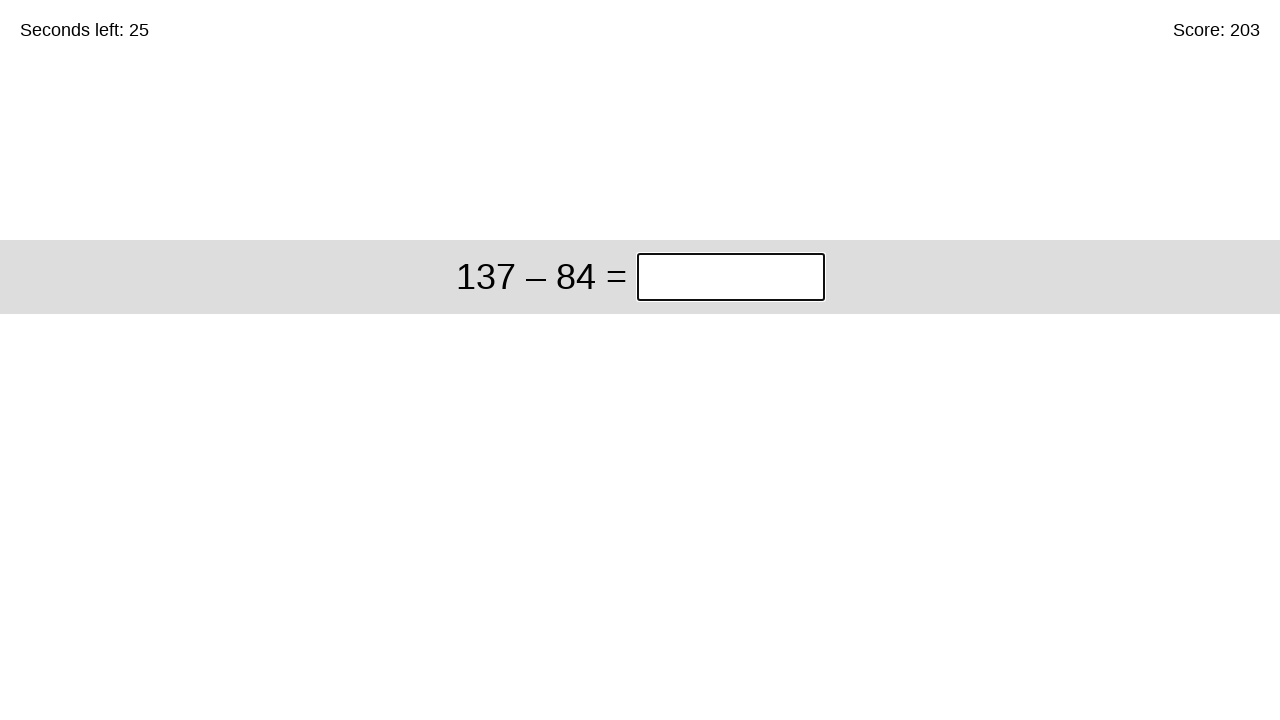

Filled answer field with '53' for problem '137 – 84' on input.answer
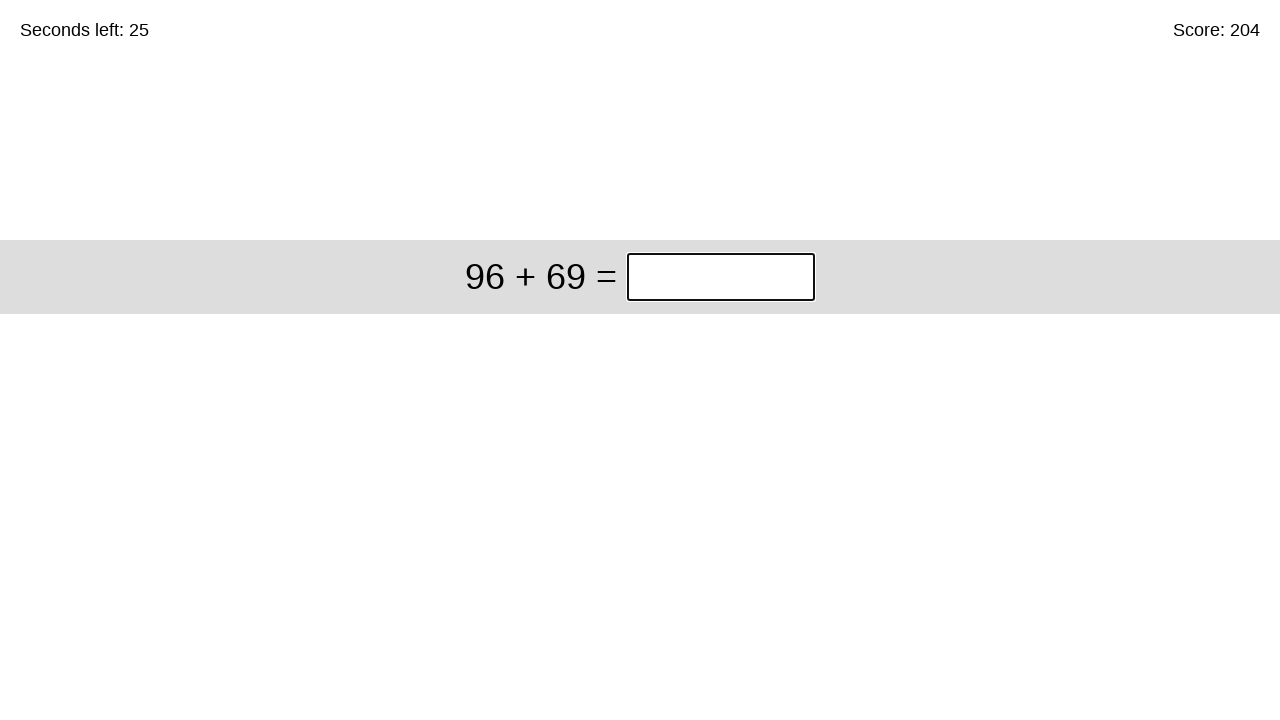

Pressed Enter to submit answer on input.answer
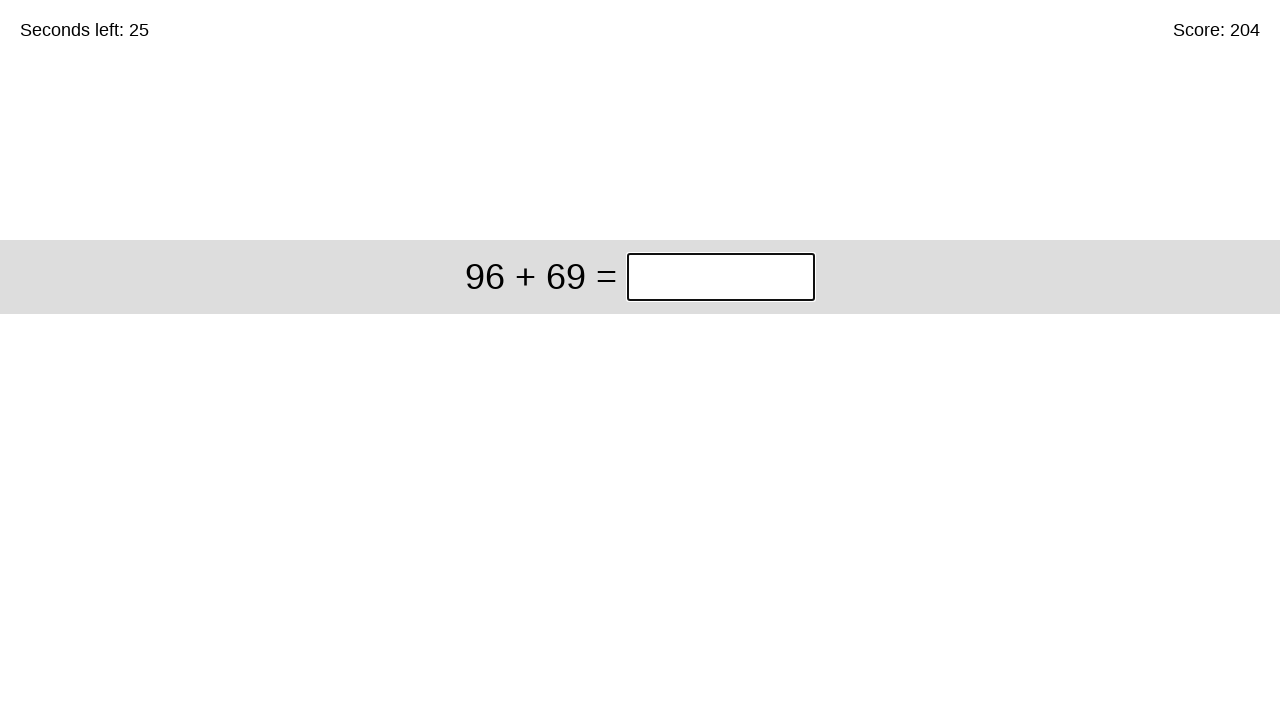

Answer submitted, waiting for next problem (solved 204 so far)
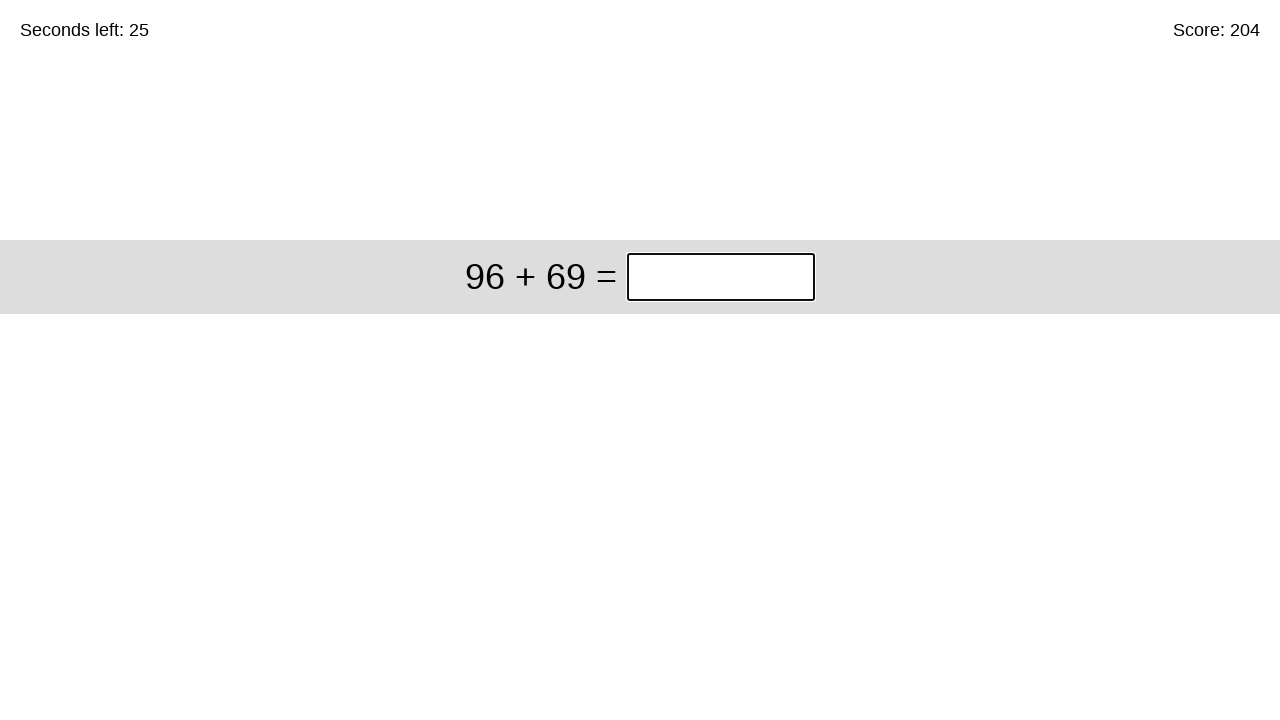

Filled answer field with '165' for problem '96 + 69' on input.answer
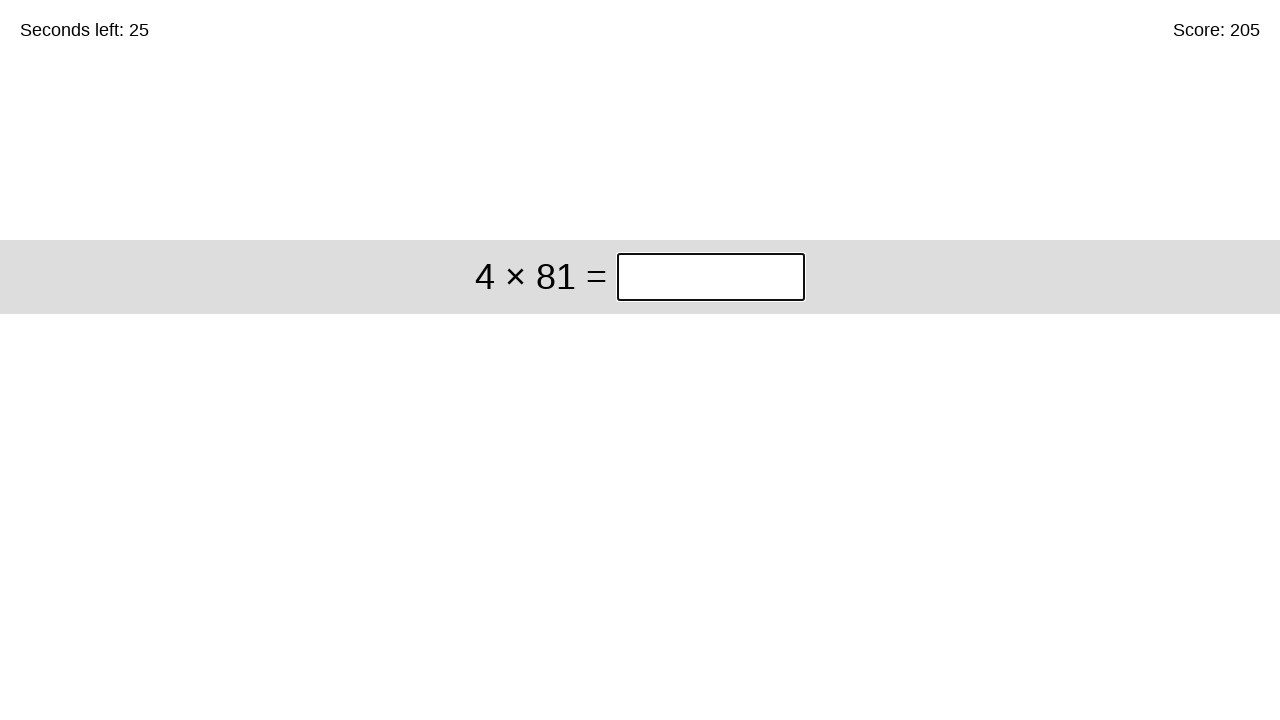

Pressed Enter to submit answer on input.answer
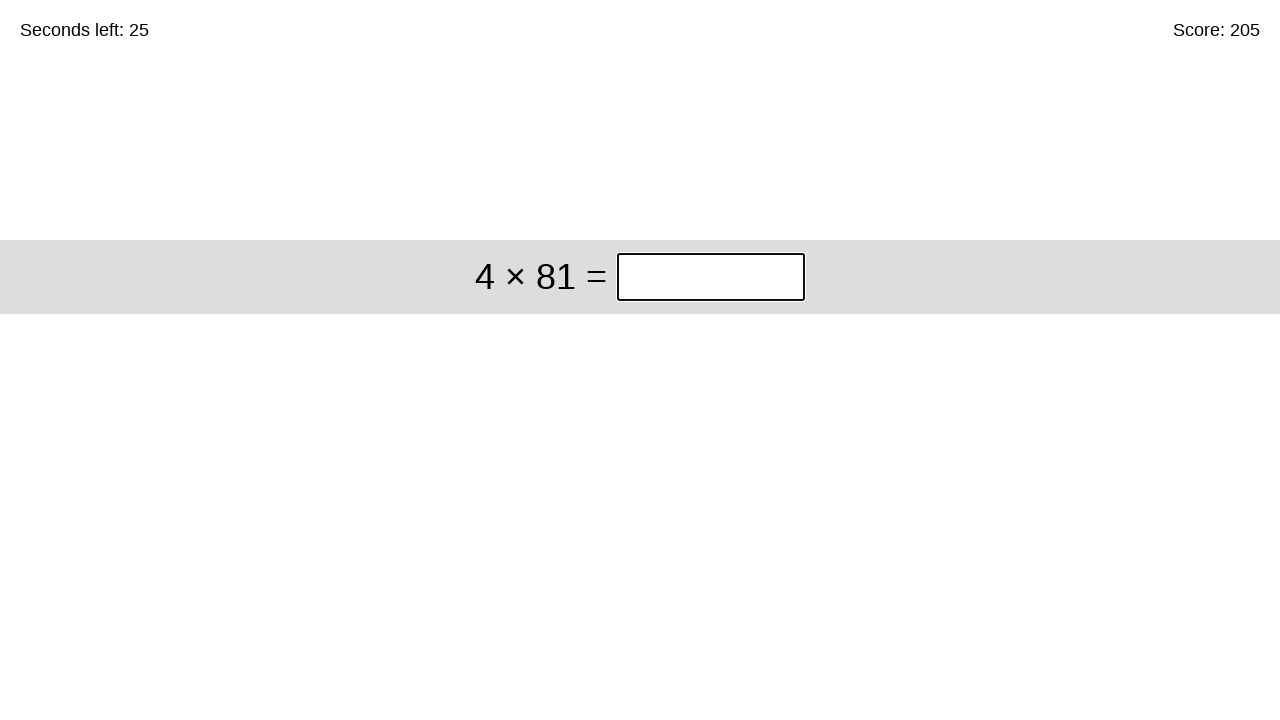

Answer submitted, waiting for next problem (solved 205 so far)
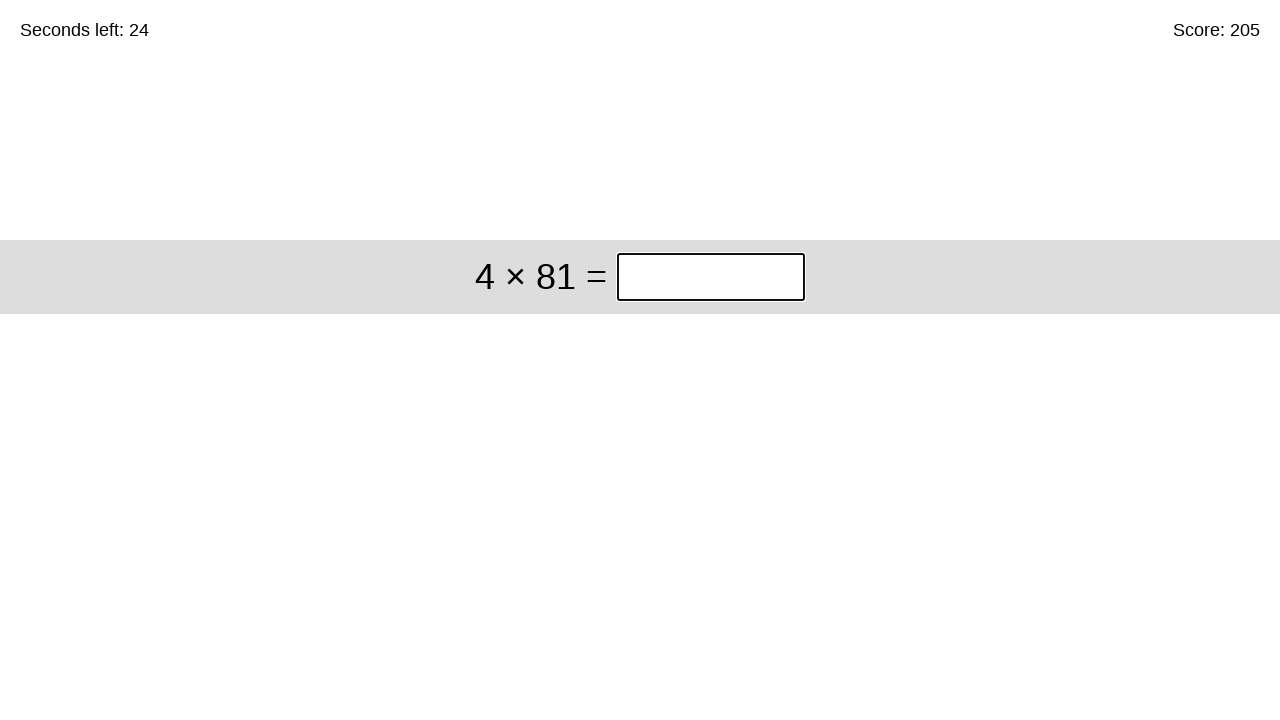

Filled answer field with '324' for problem '4 × 81' on input.answer
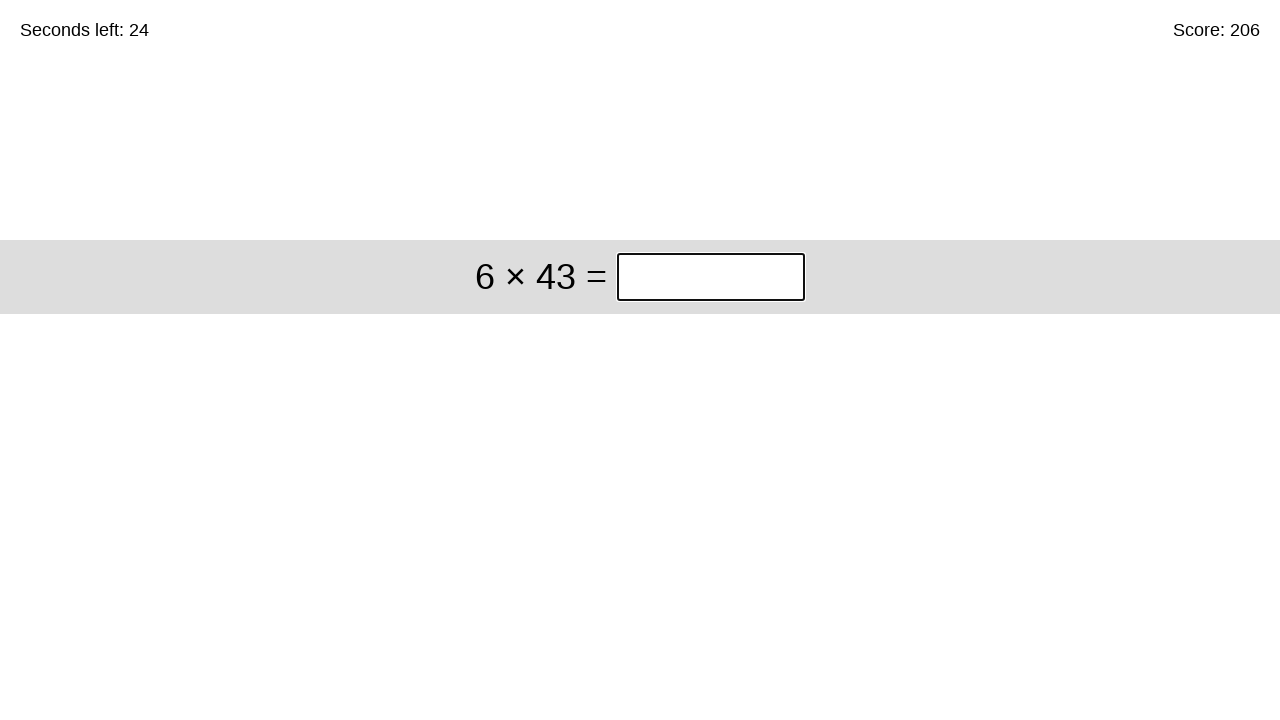

Pressed Enter to submit answer on input.answer
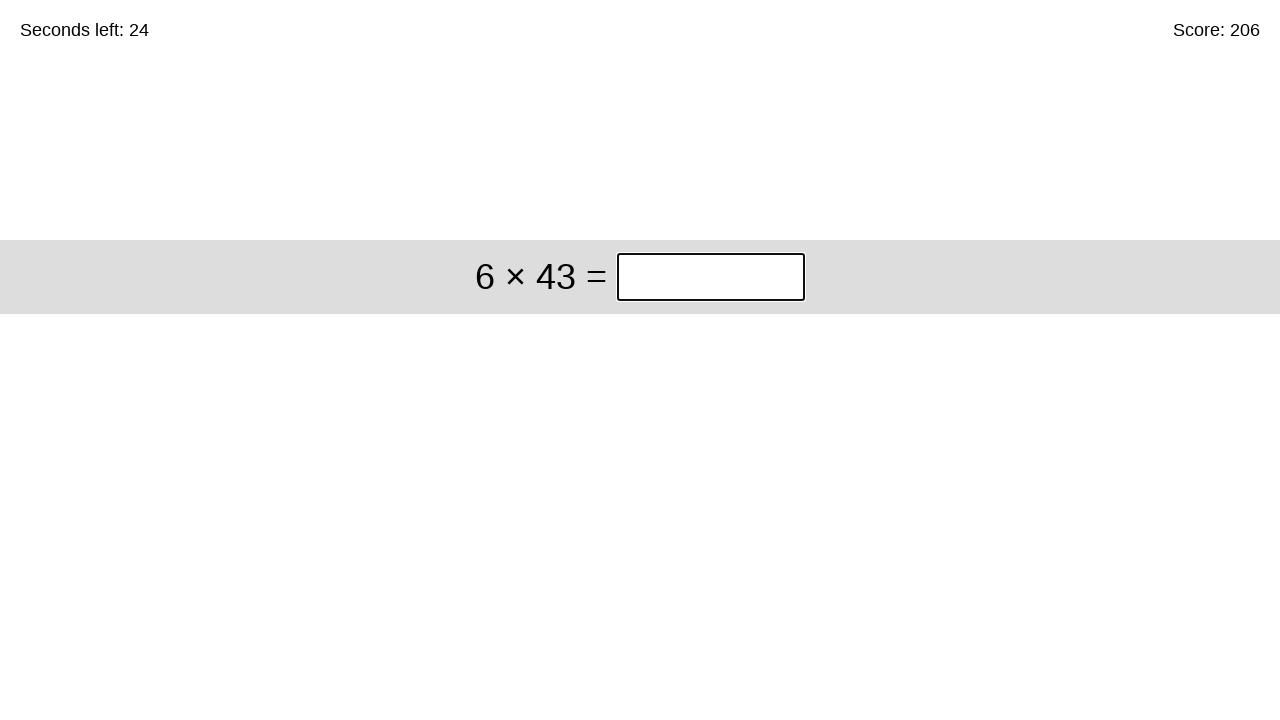

Answer submitted, waiting for next problem (solved 206 so far)
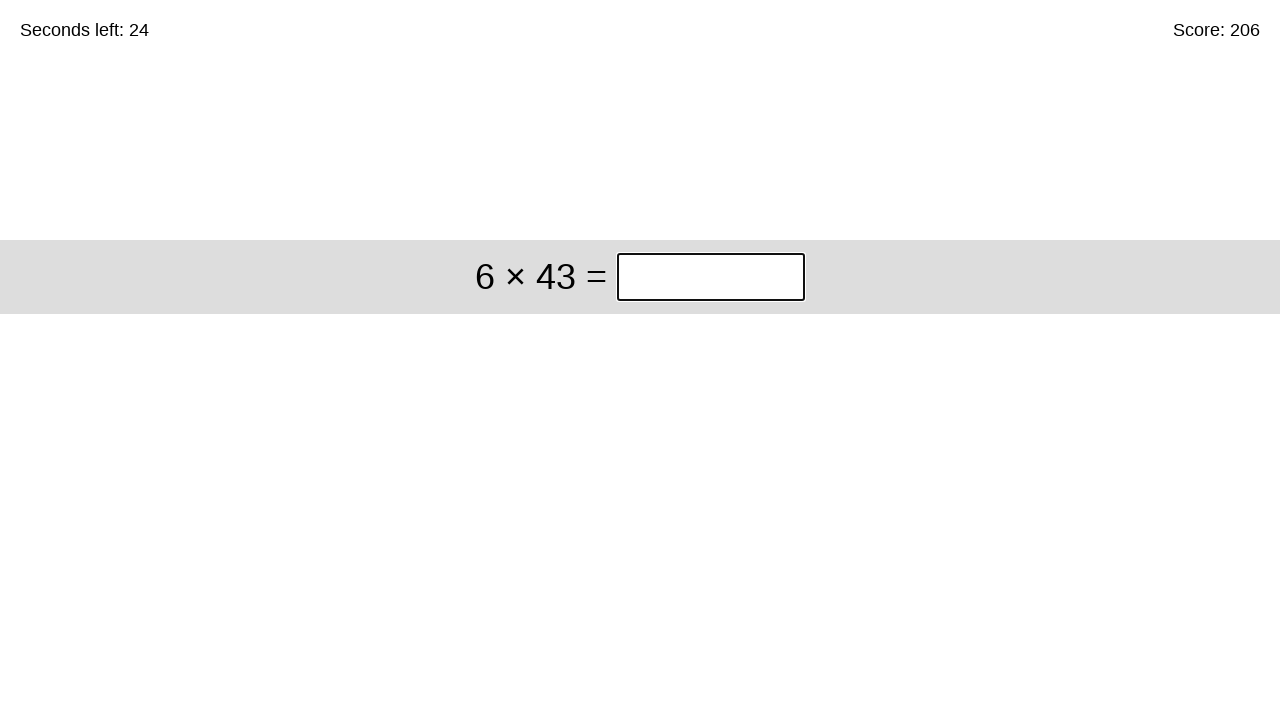

Filled answer field with '258' for problem '6 × 43' on input.answer
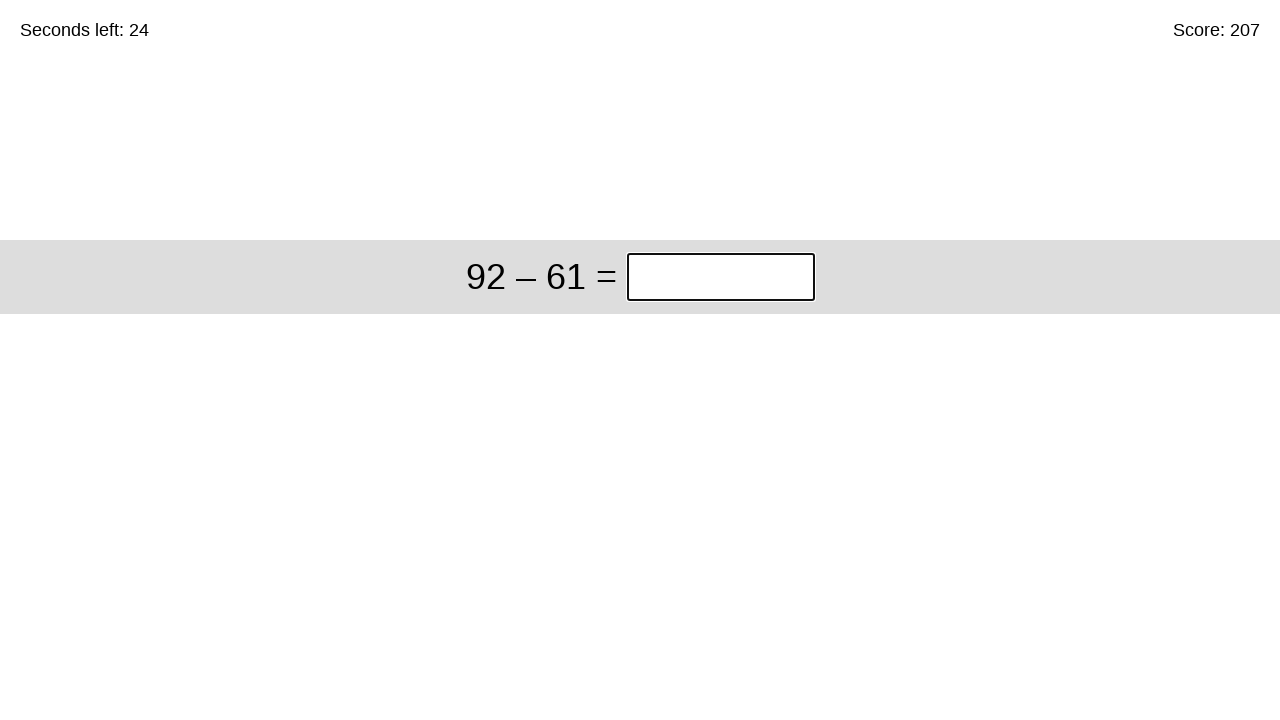

Pressed Enter to submit answer on input.answer
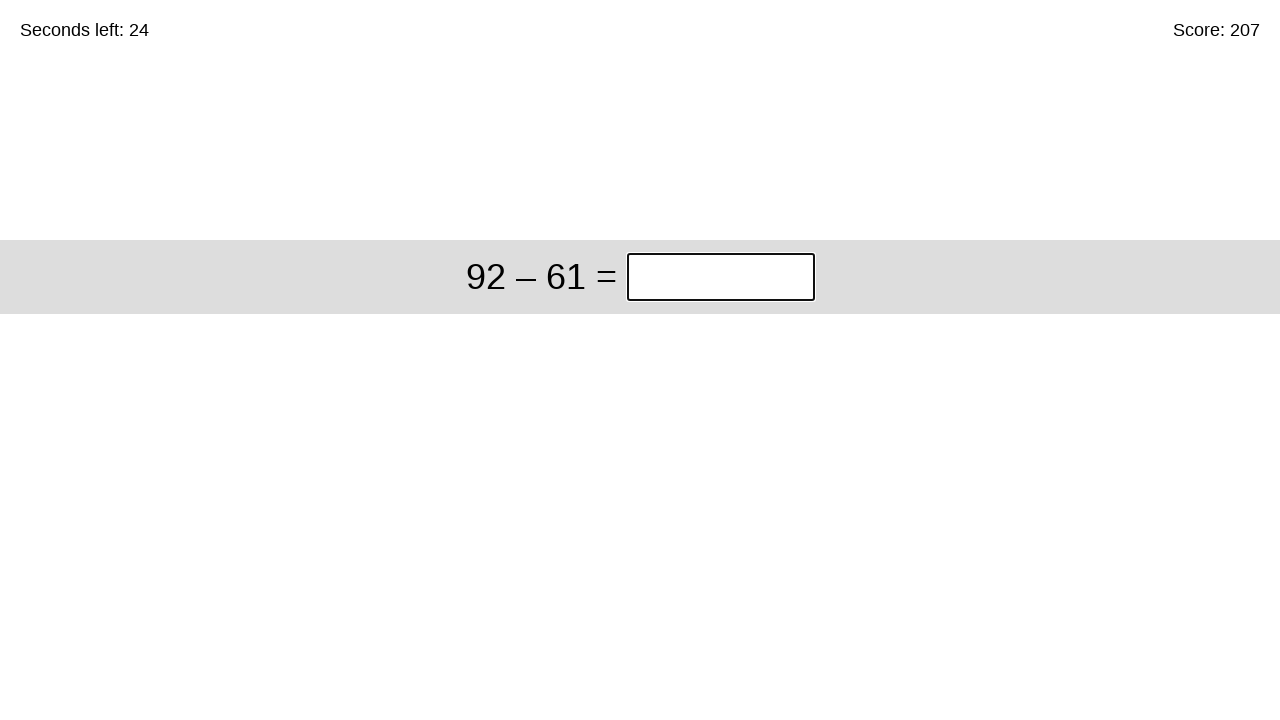

Answer submitted, waiting for next problem (solved 207 so far)
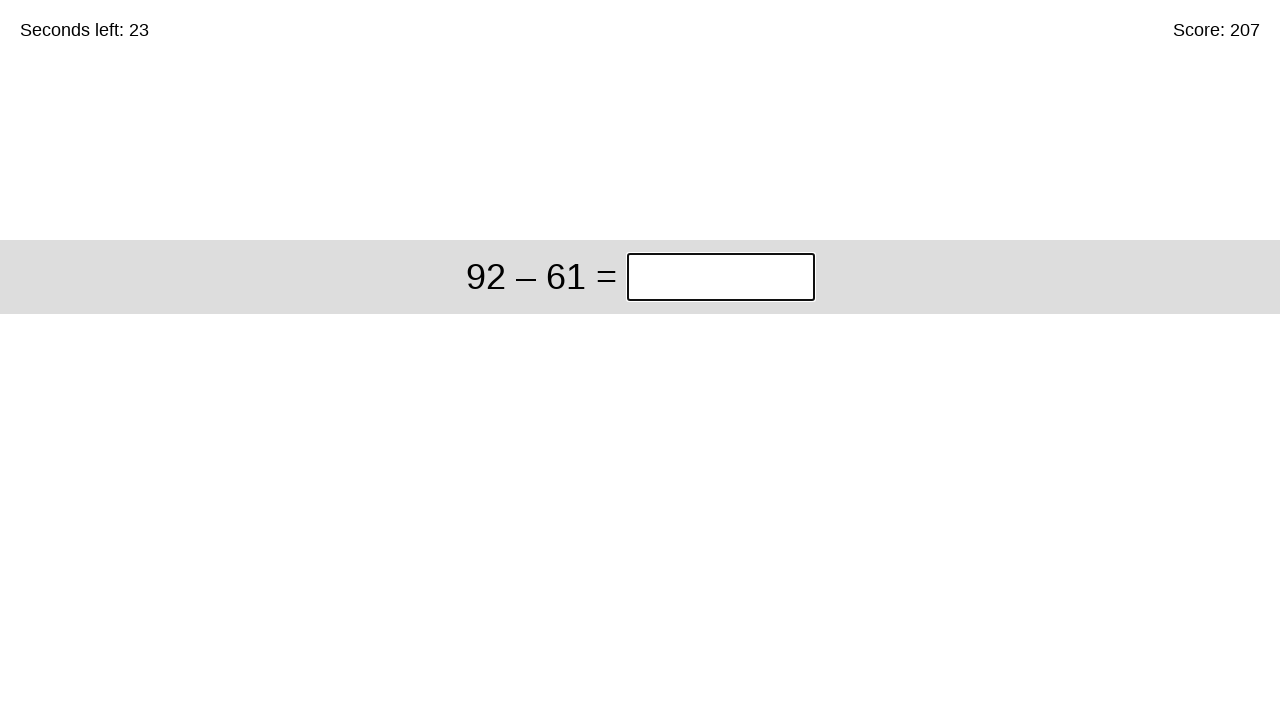

Filled answer field with '31' for problem '92 – 61' on input.answer
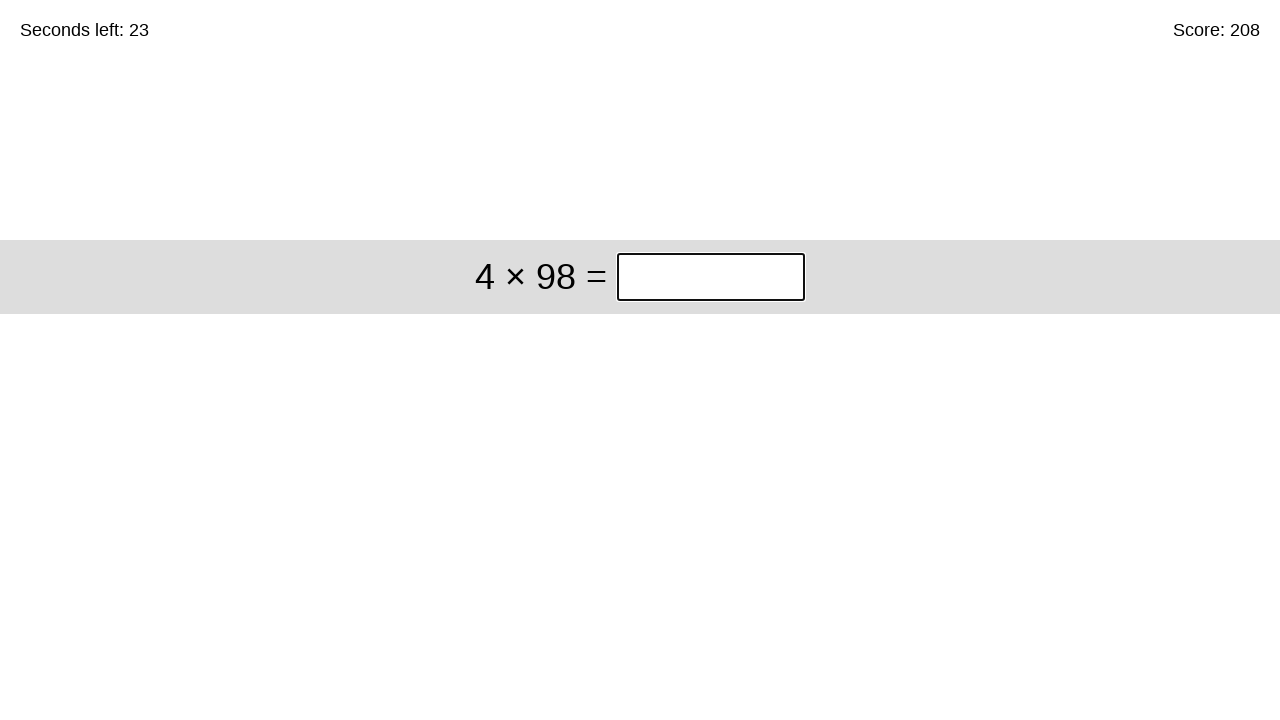

Pressed Enter to submit answer on input.answer
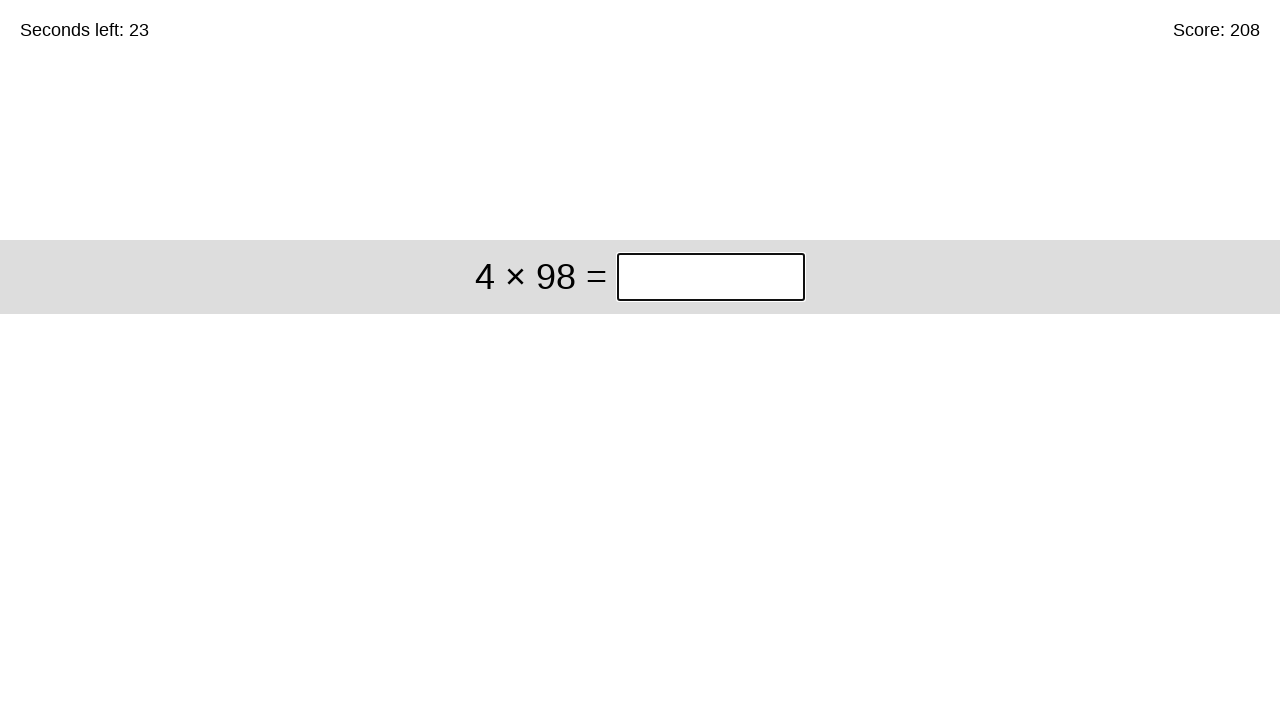

Answer submitted, waiting for next problem (solved 208 so far)
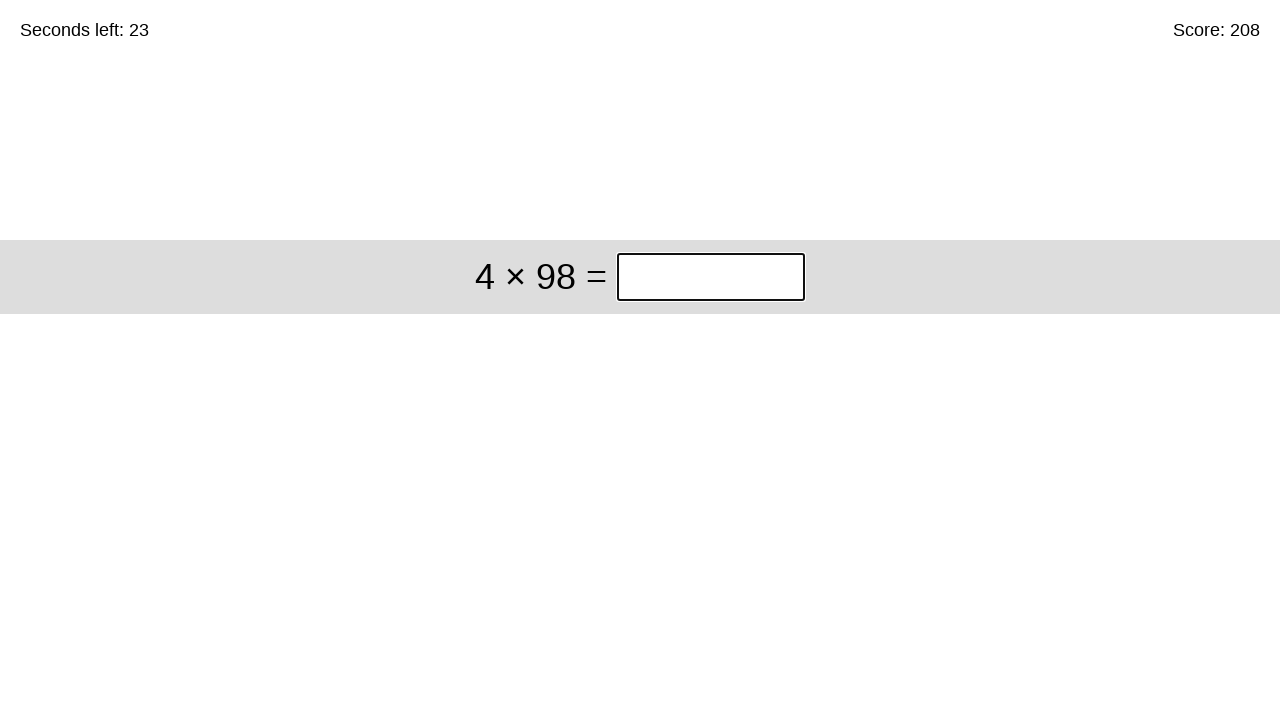

Filled answer field with '392' for problem '4 × 98' on input.answer
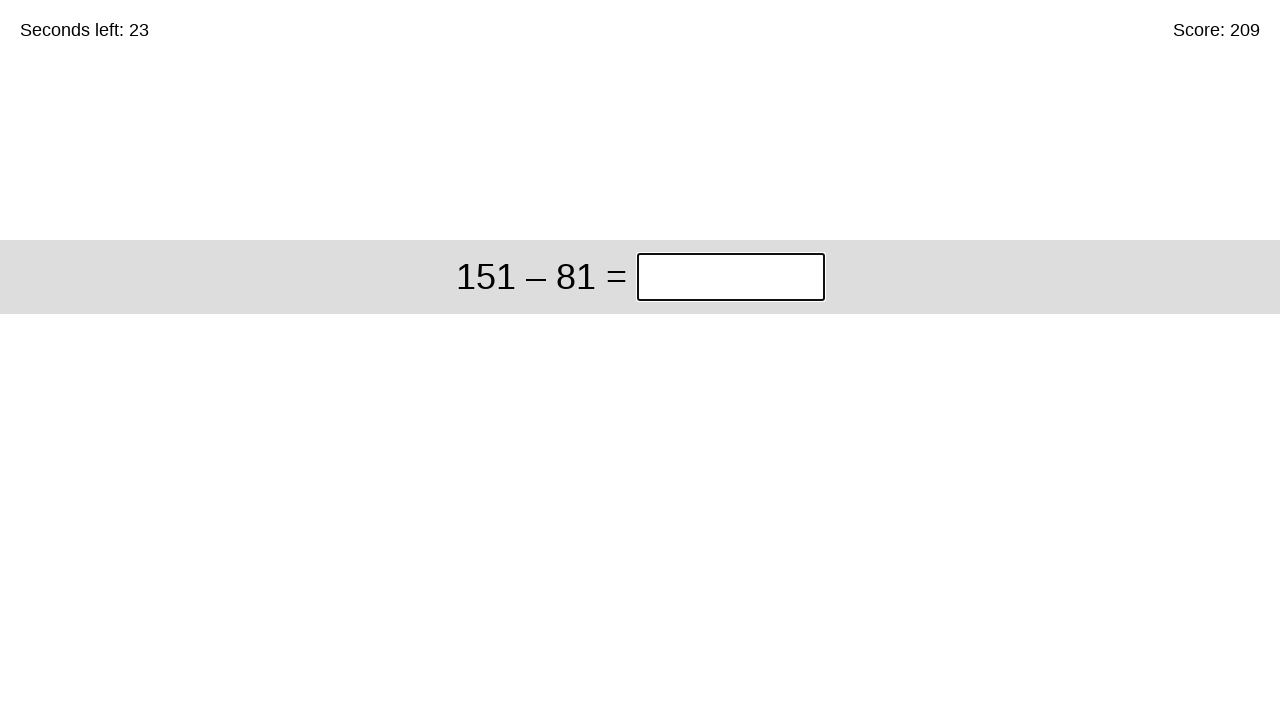

Pressed Enter to submit answer on input.answer
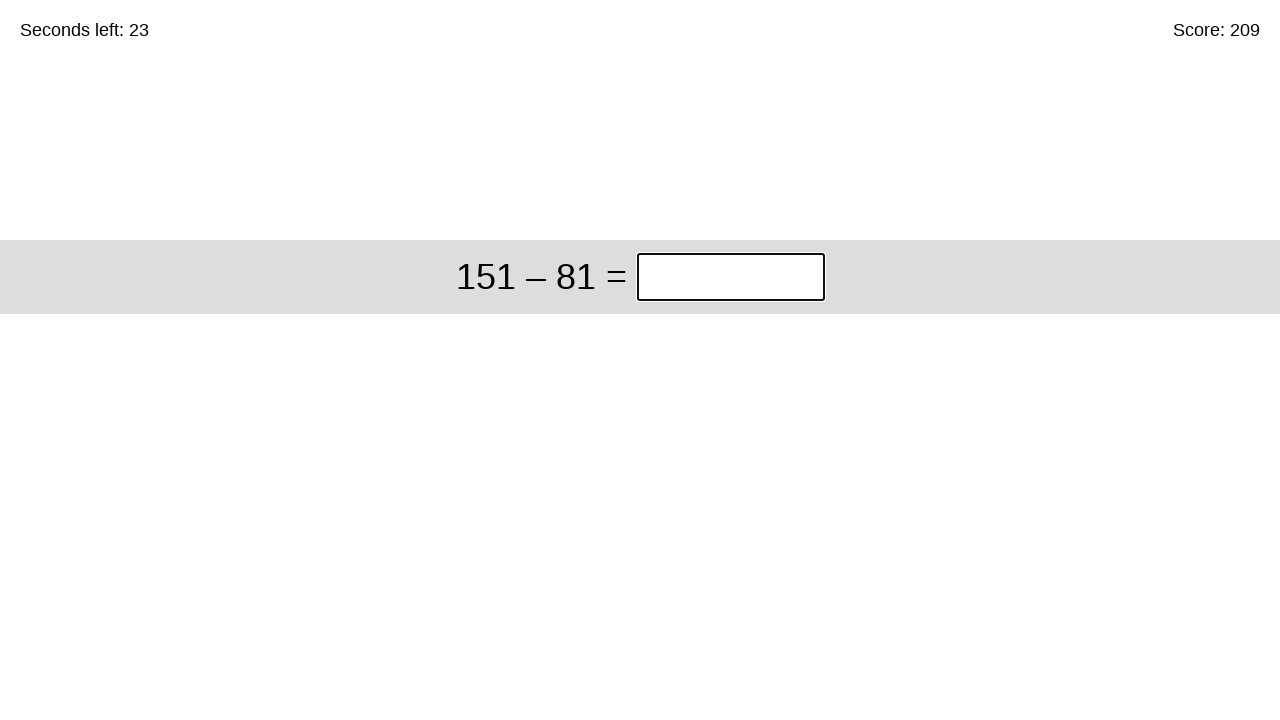

Answer submitted, waiting for next problem (solved 209 so far)
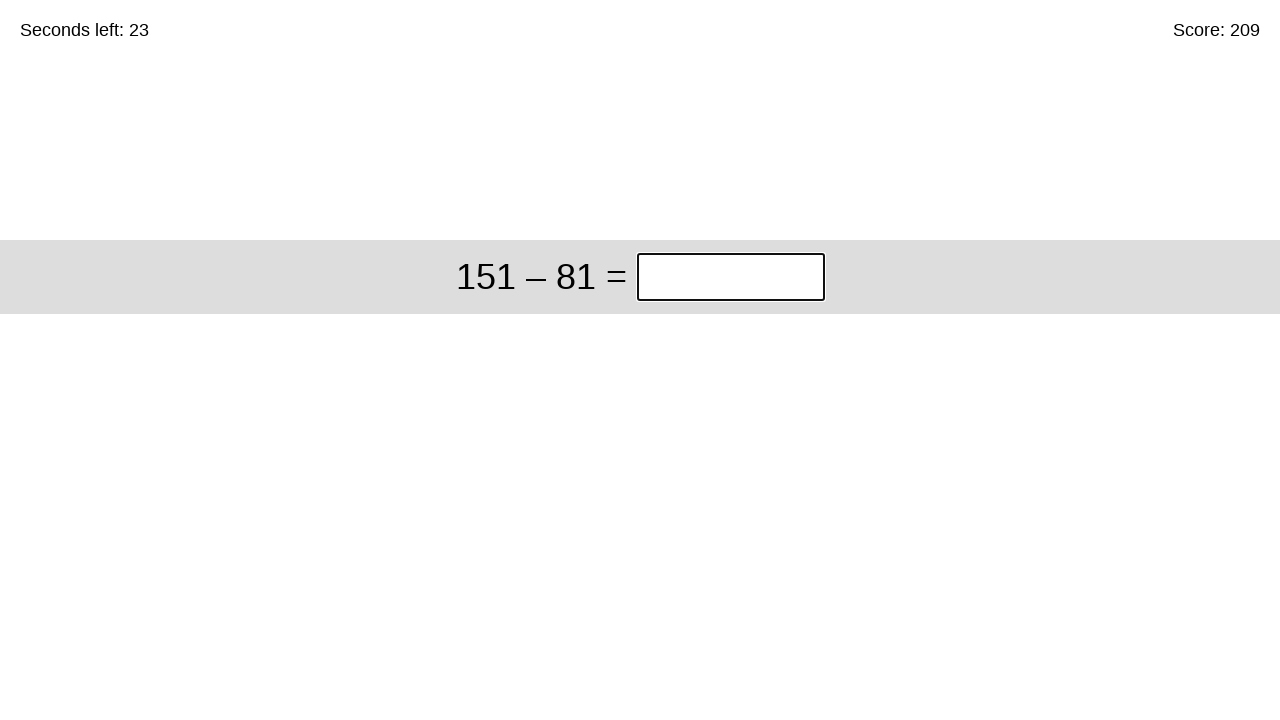

Filled answer field with '70' for problem '151 – 81' on input.answer
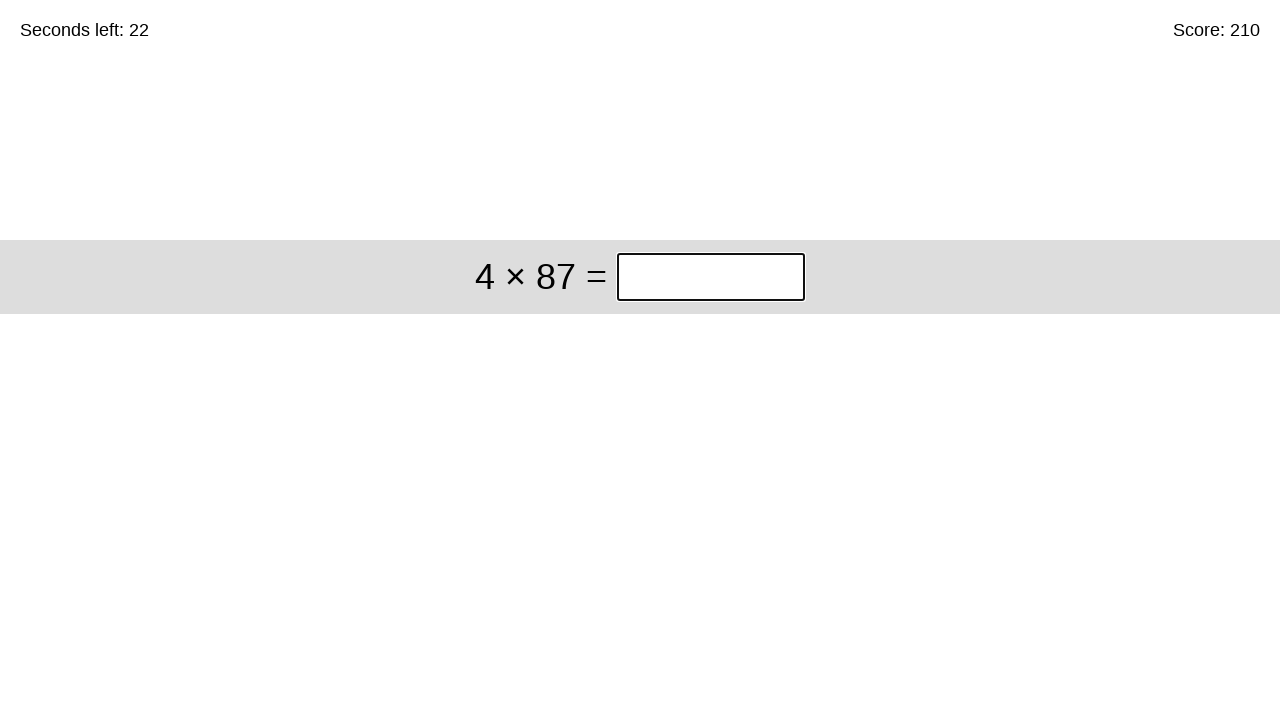

Pressed Enter to submit answer on input.answer
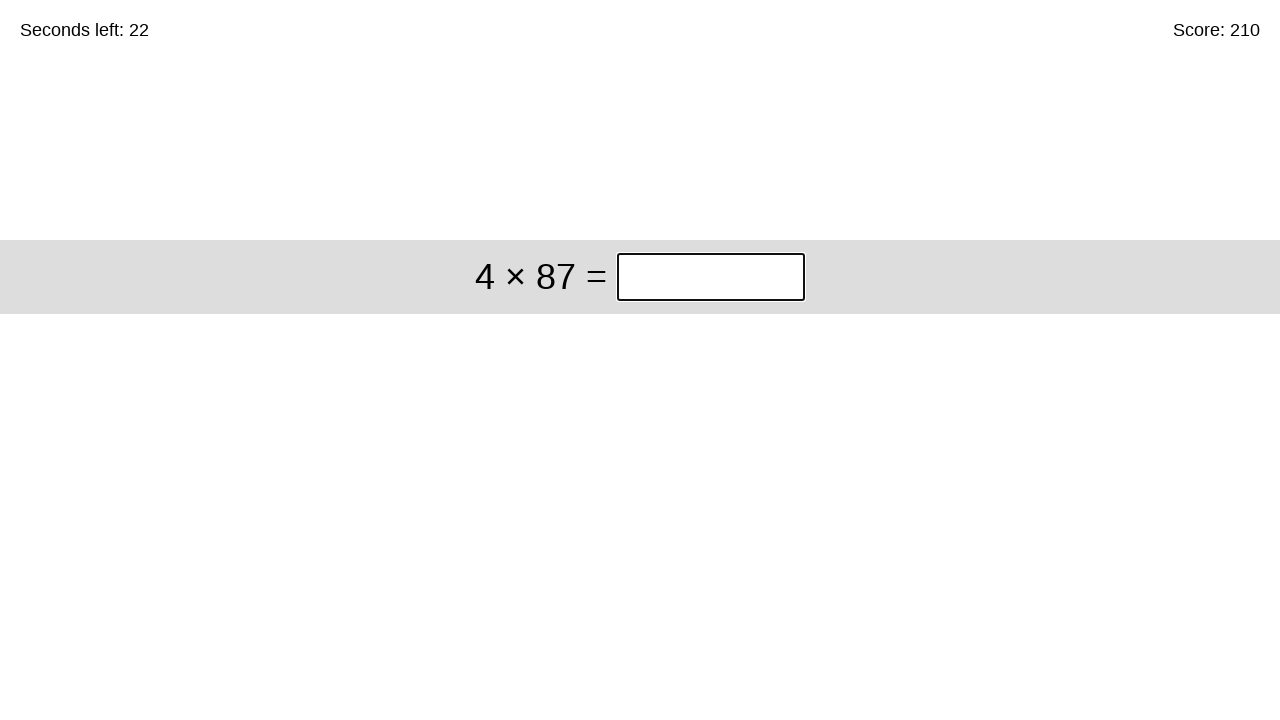

Answer submitted, waiting for next problem (solved 210 so far)
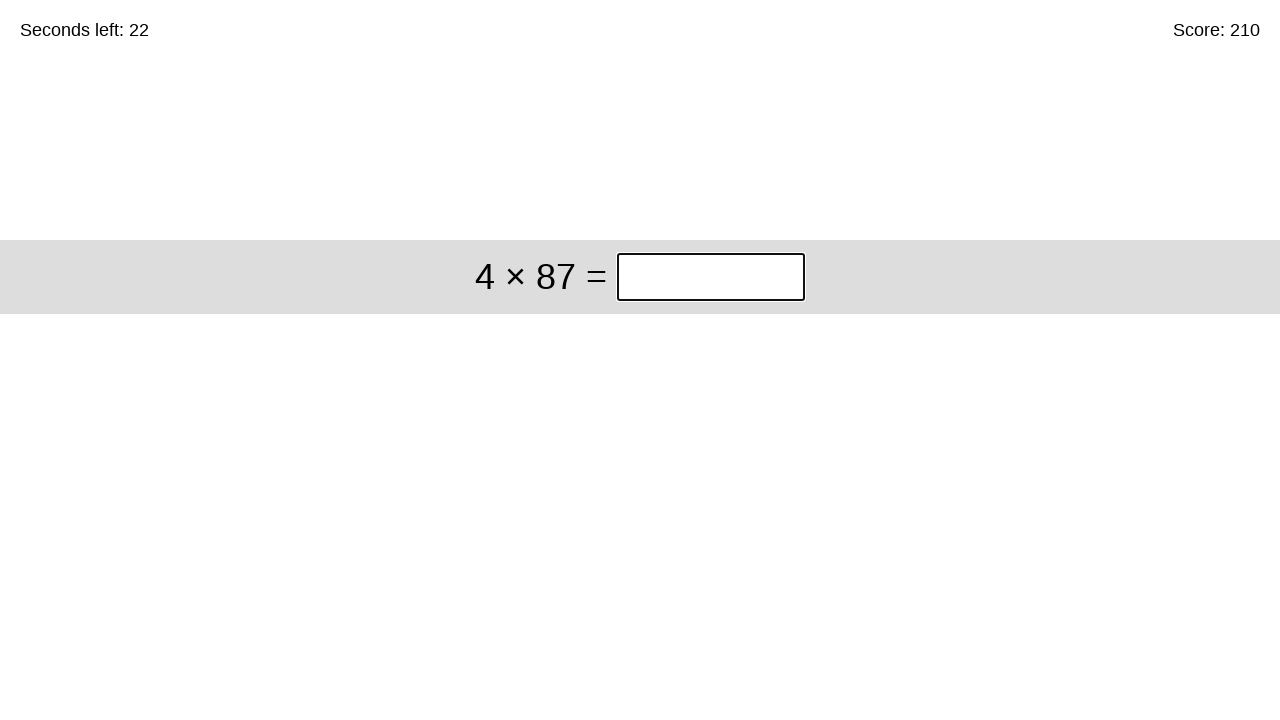

Filled answer field with '348' for problem '4 × 87' on input.answer
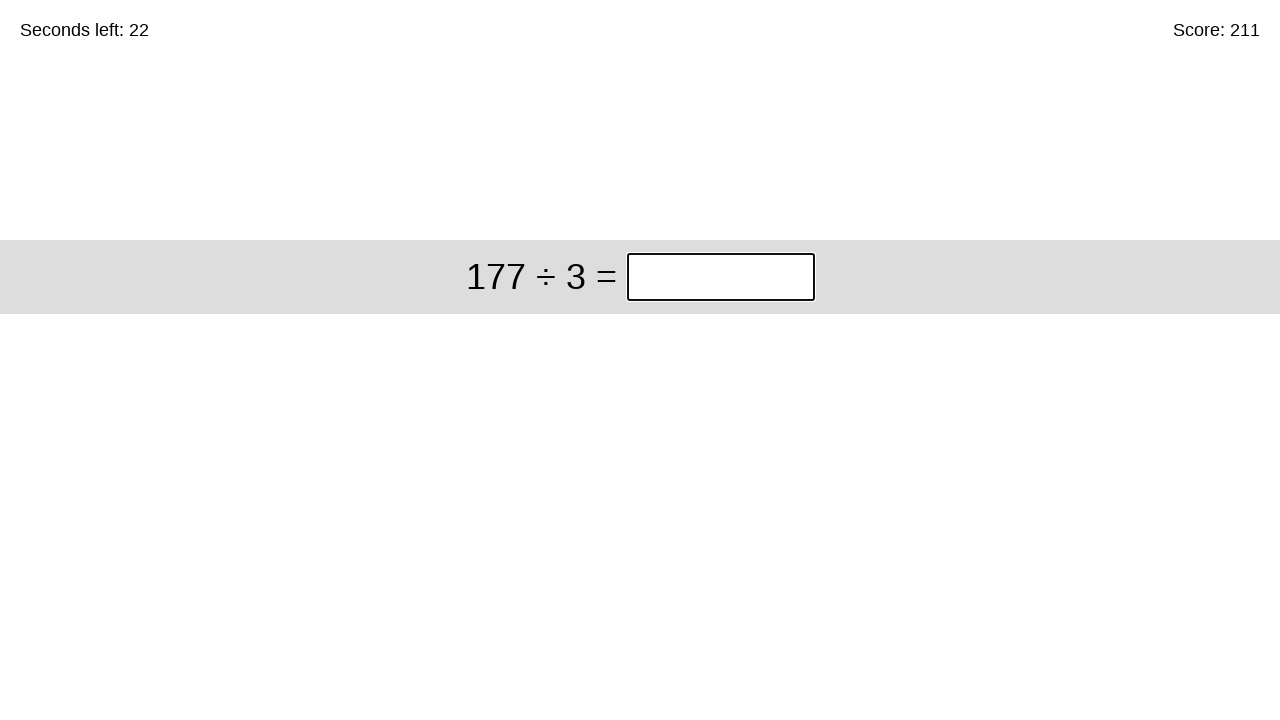

Pressed Enter to submit answer on input.answer
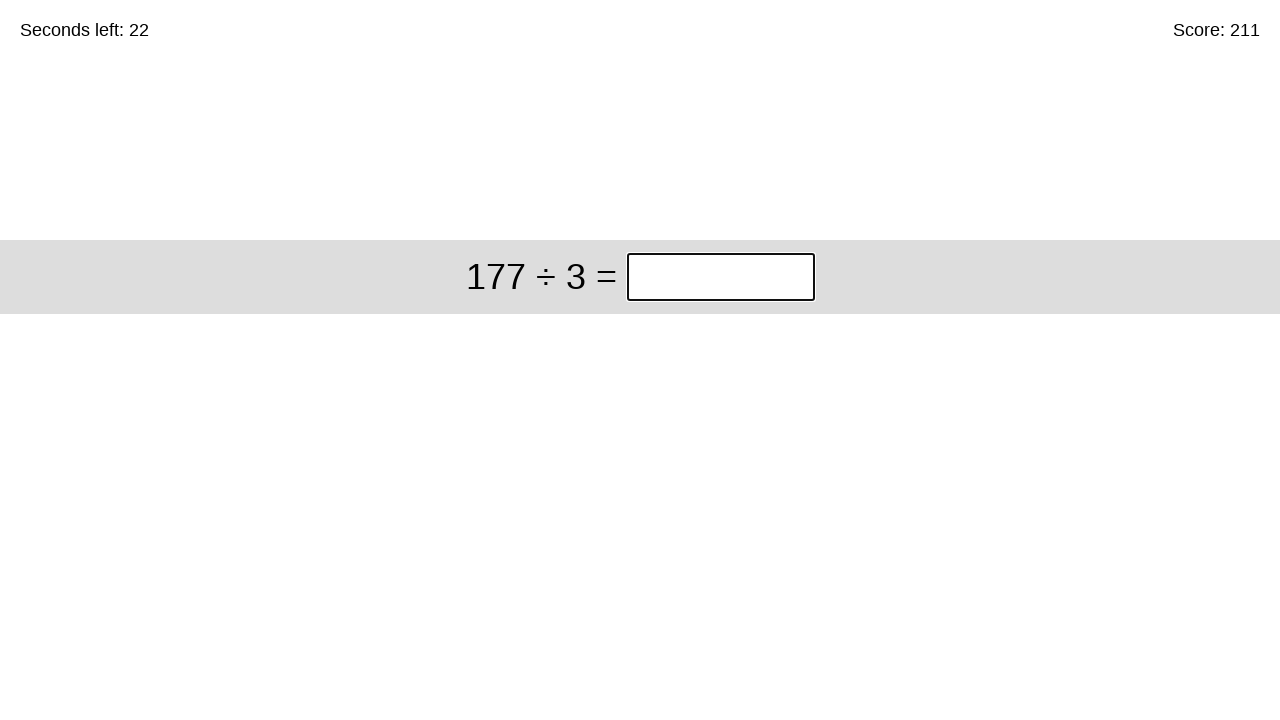

Answer submitted, waiting for next problem (solved 211 so far)
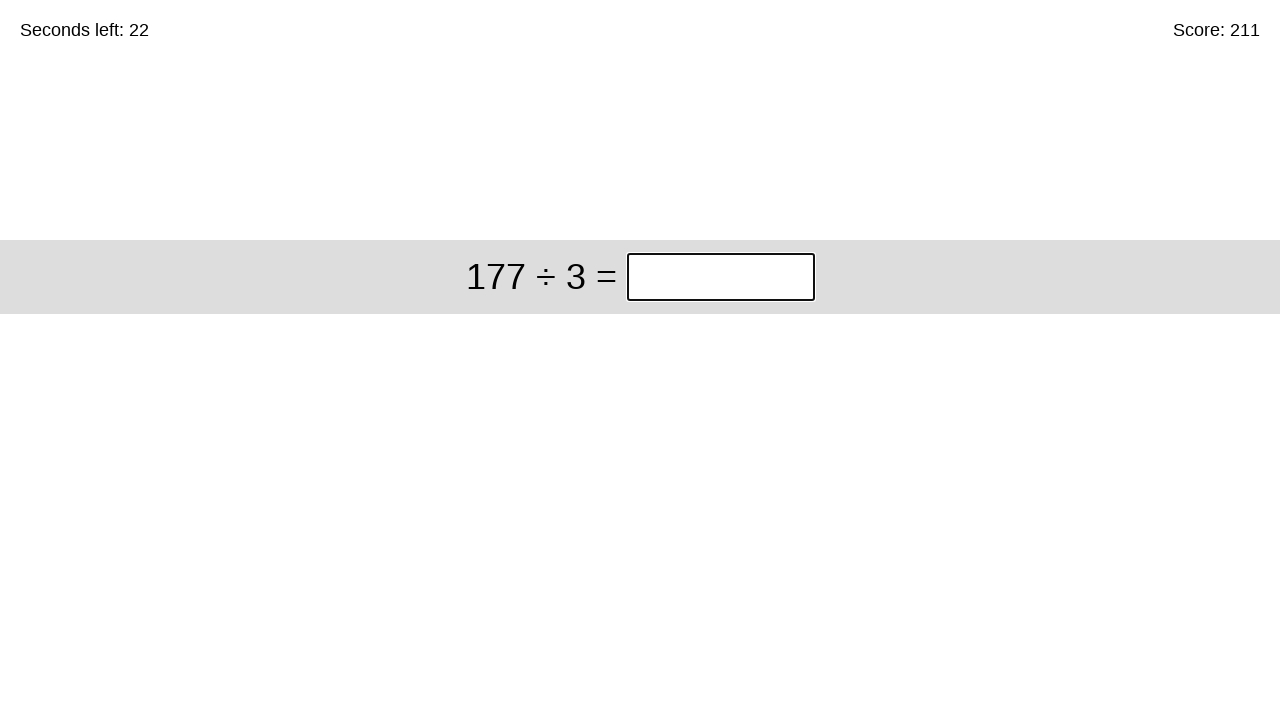

Filled answer field with '59' for problem '177 ÷ 3' on input.answer
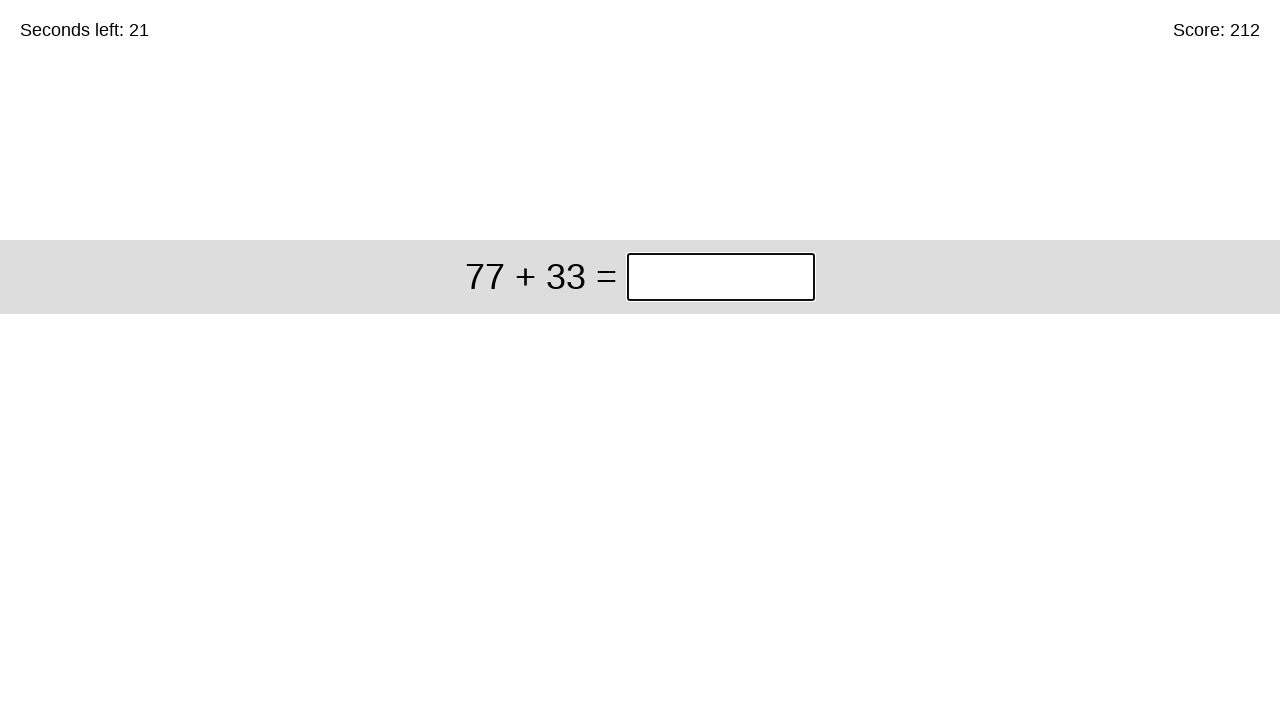

Pressed Enter to submit answer on input.answer
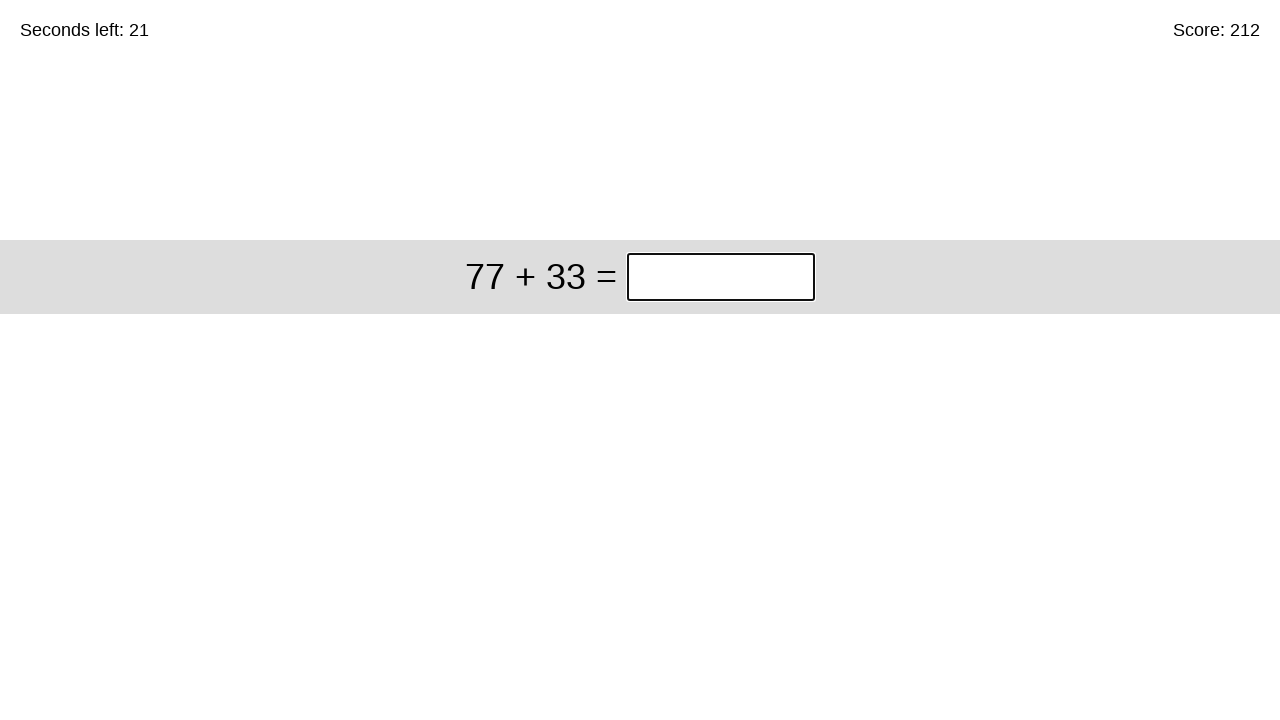

Answer submitted, waiting for next problem (solved 212 so far)
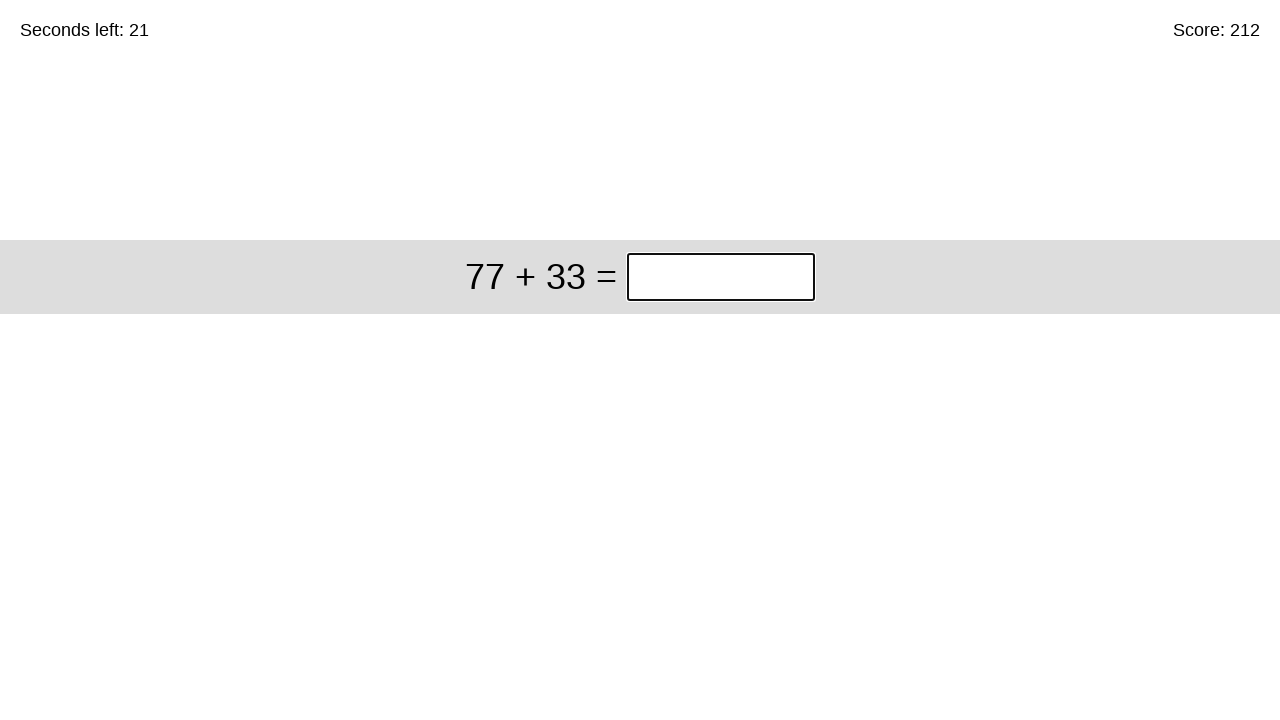

Filled answer field with '110' for problem '77 + 33' on input.answer
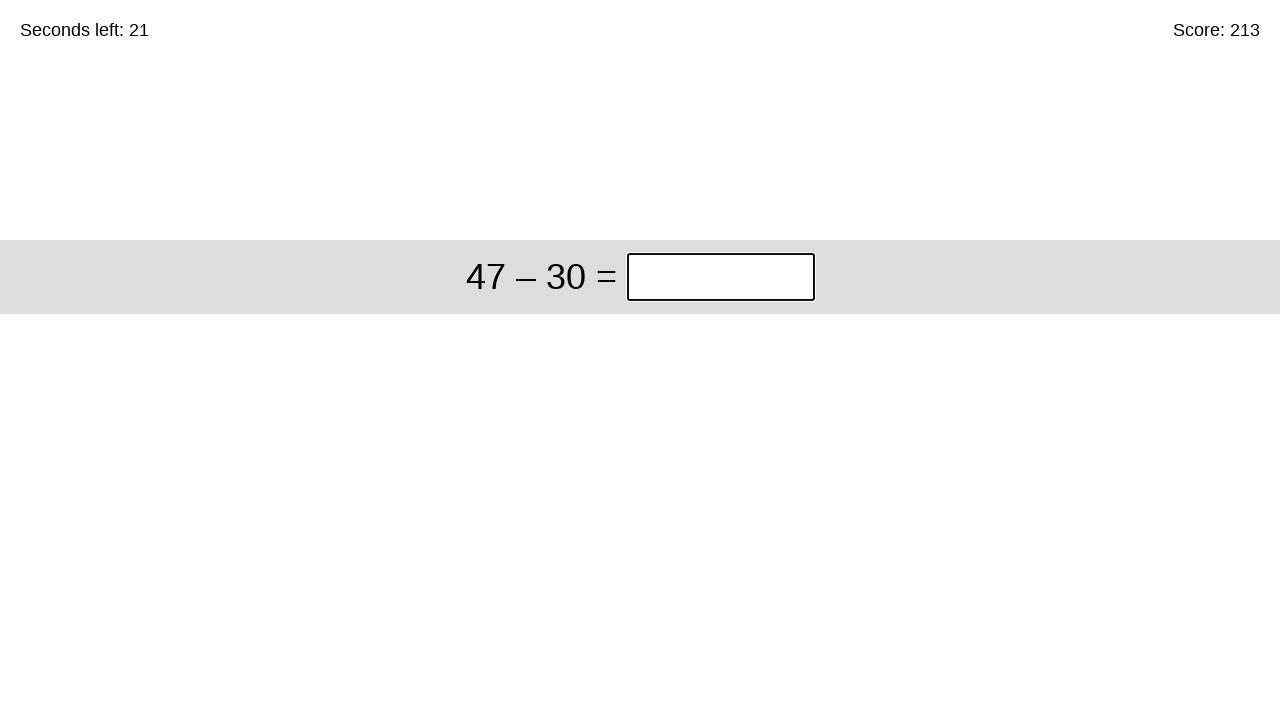

Pressed Enter to submit answer on input.answer
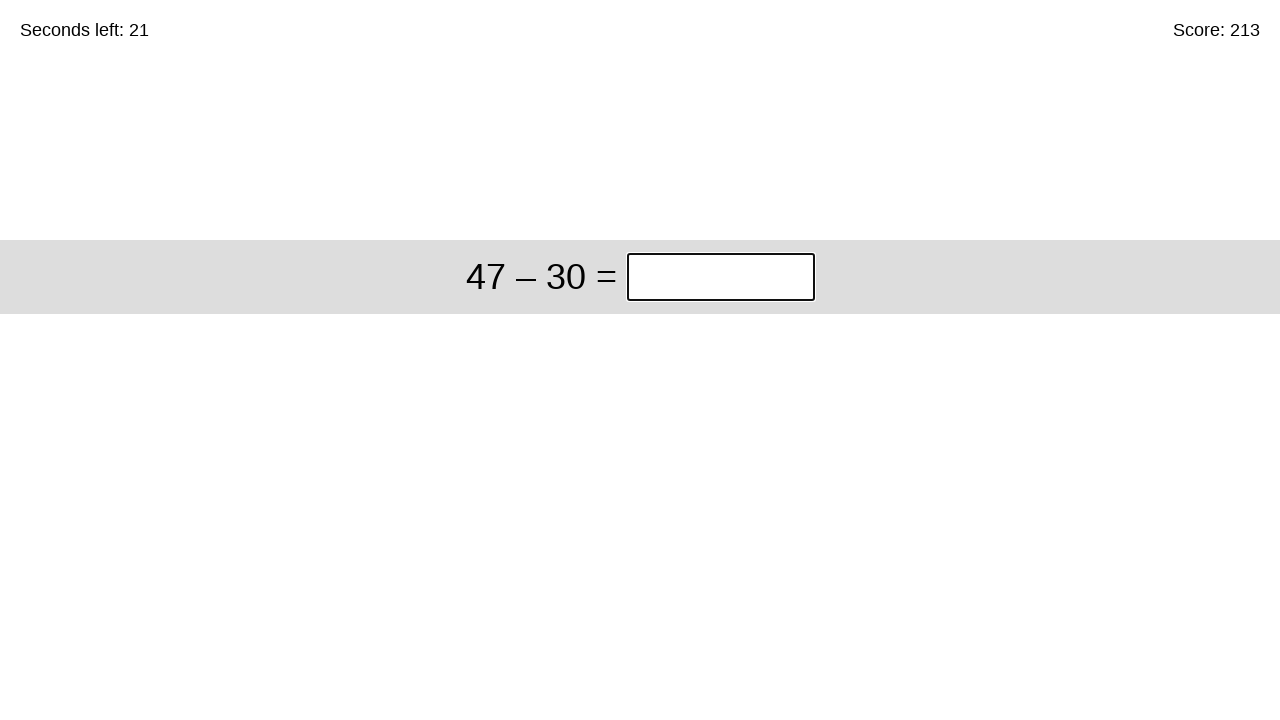

Answer submitted, waiting for next problem (solved 213 so far)
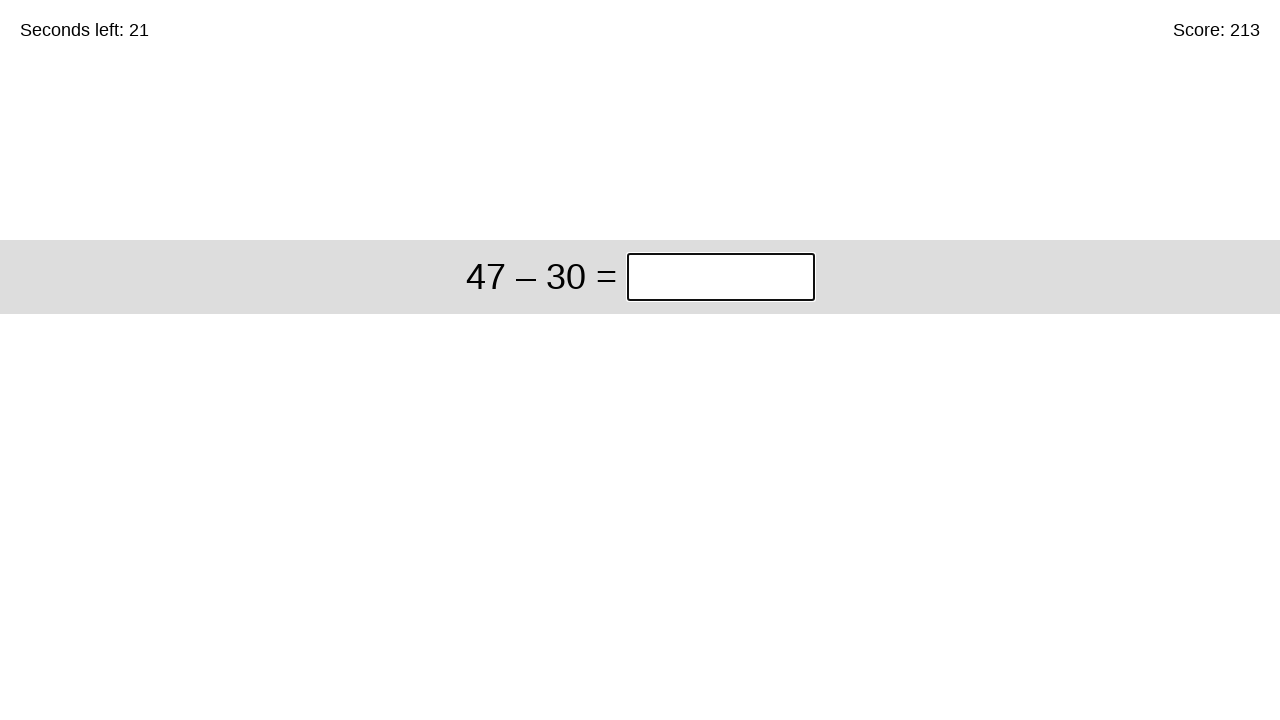

Filled answer field with '17' for problem '47 – 30' on input.answer
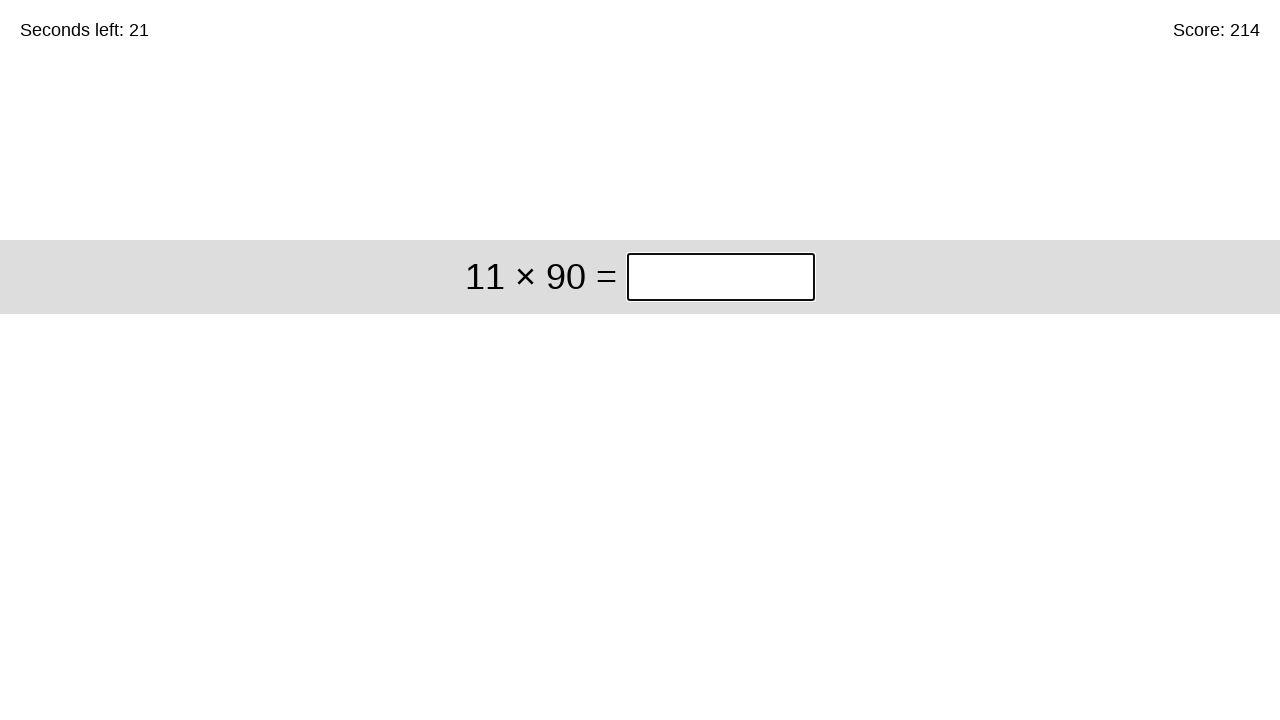

Pressed Enter to submit answer on input.answer
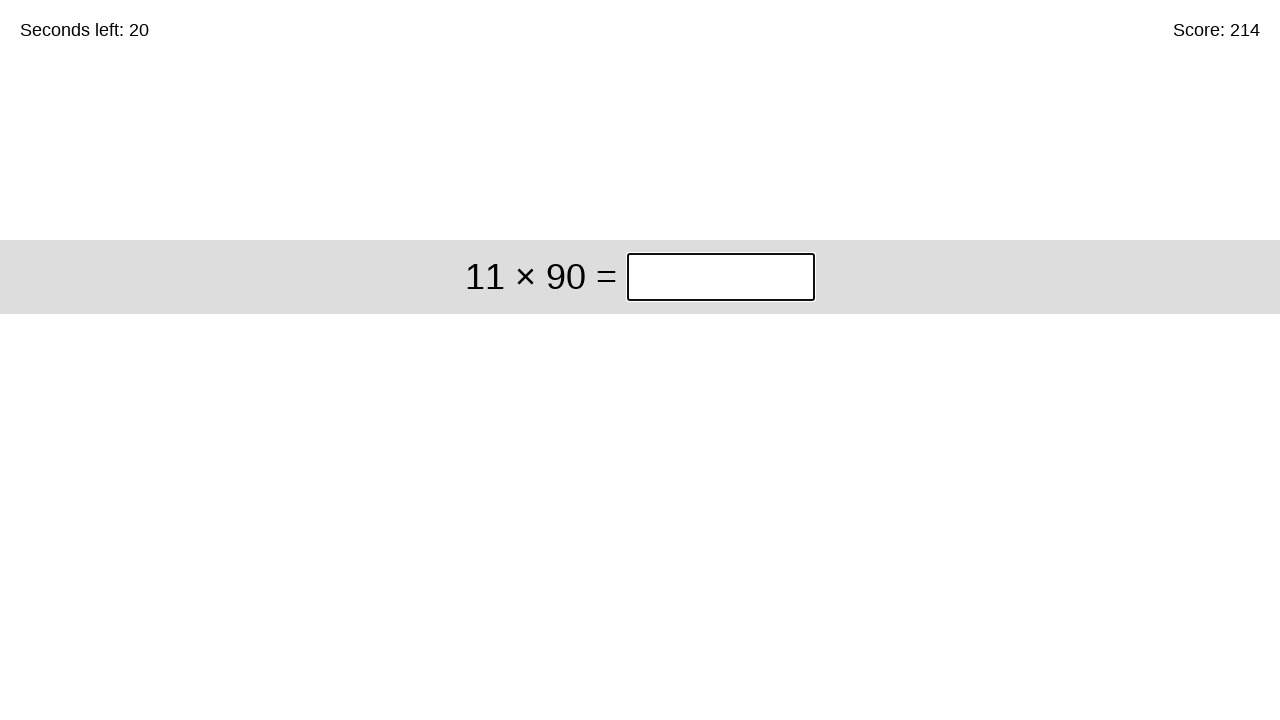

Answer submitted, waiting for next problem (solved 214 so far)
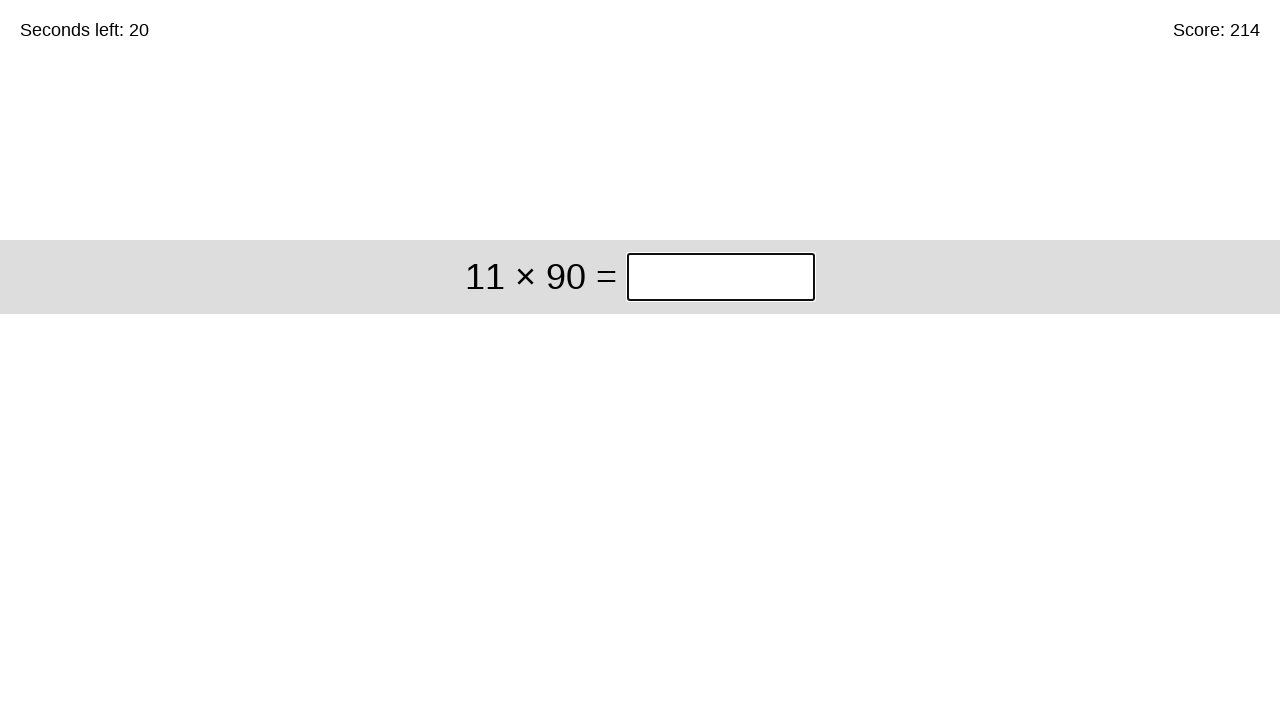

Filled answer field with '990' for problem '11 × 90' on input.answer
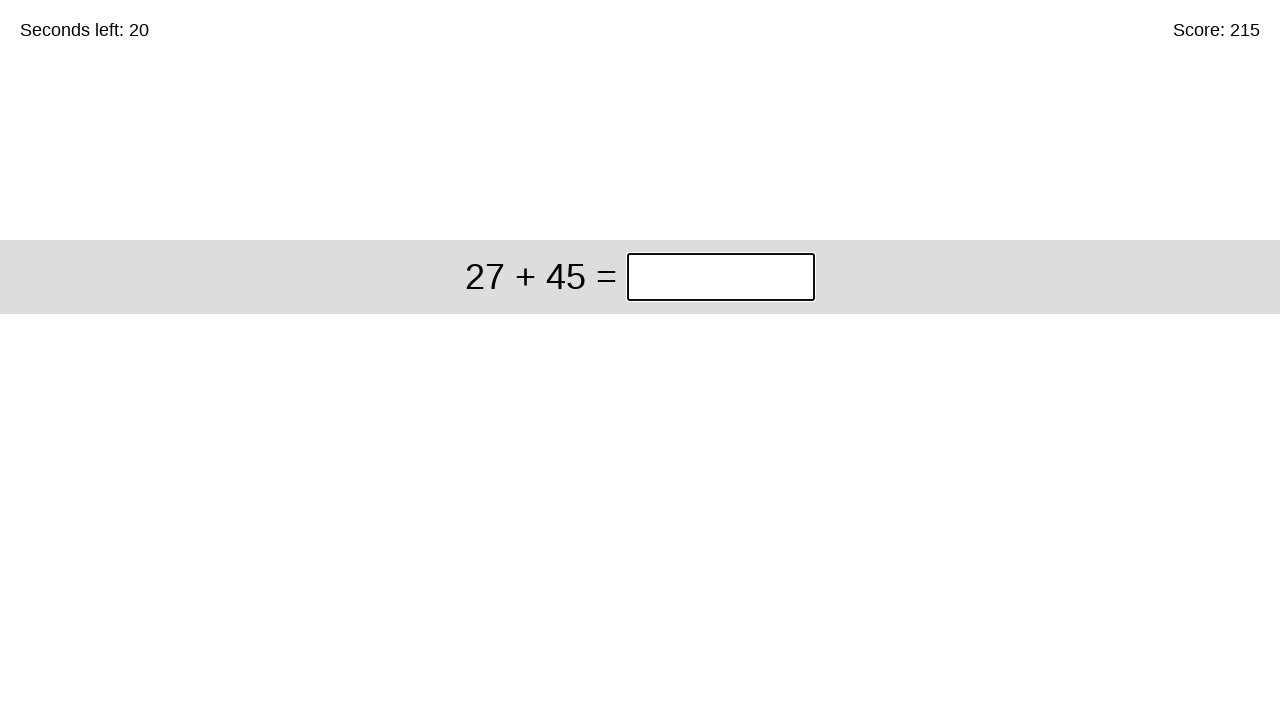

Pressed Enter to submit answer on input.answer
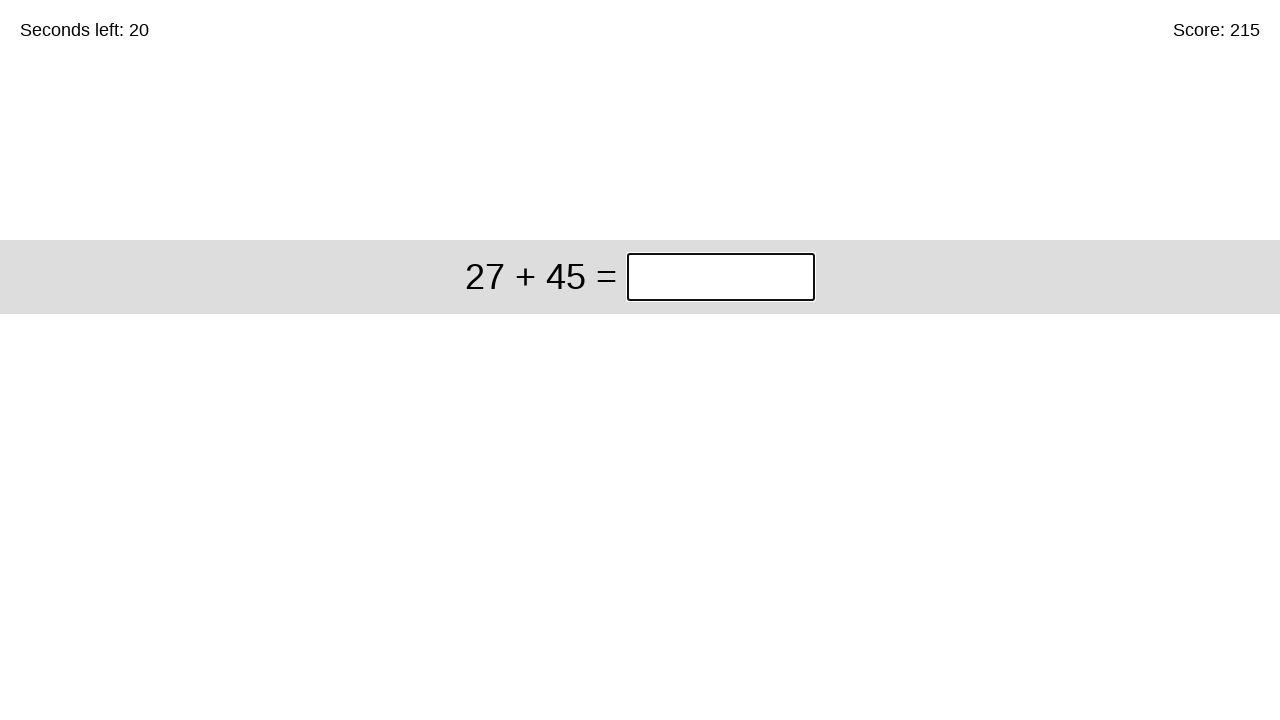

Answer submitted, waiting for next problem (solved 215 so far)
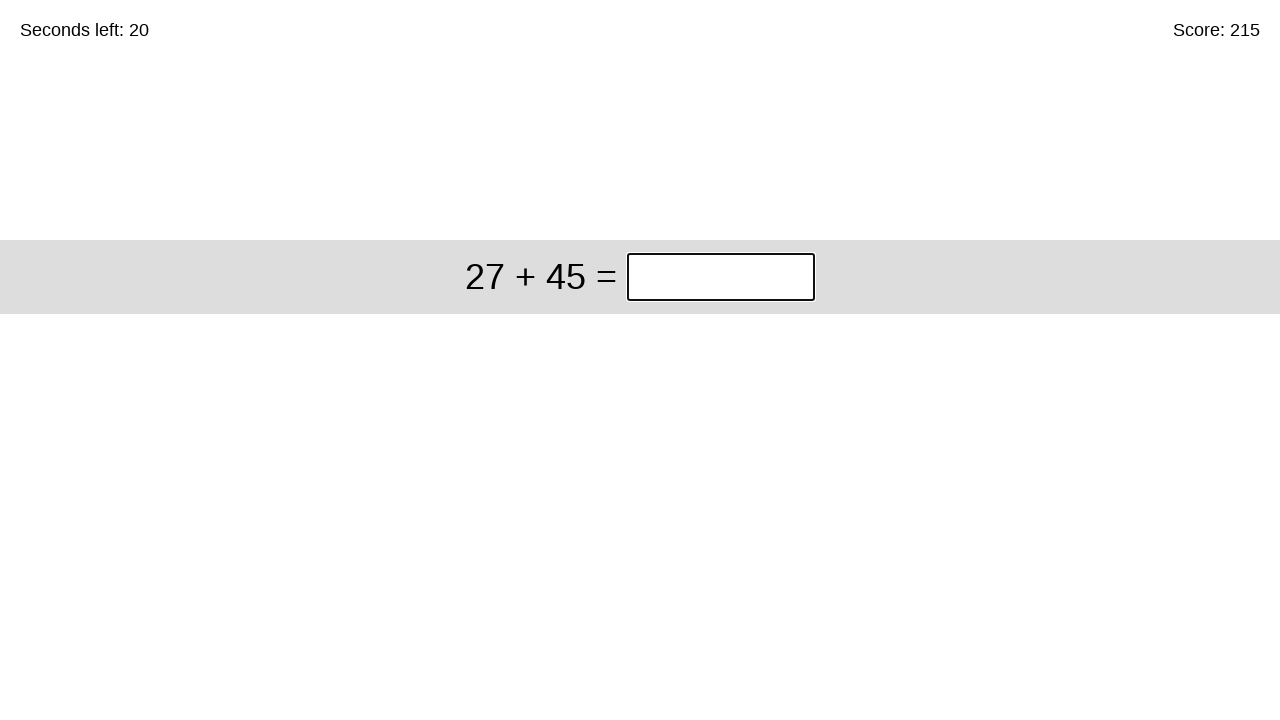

Filled answer field with '72' for problem '27 + 45' on input.answer
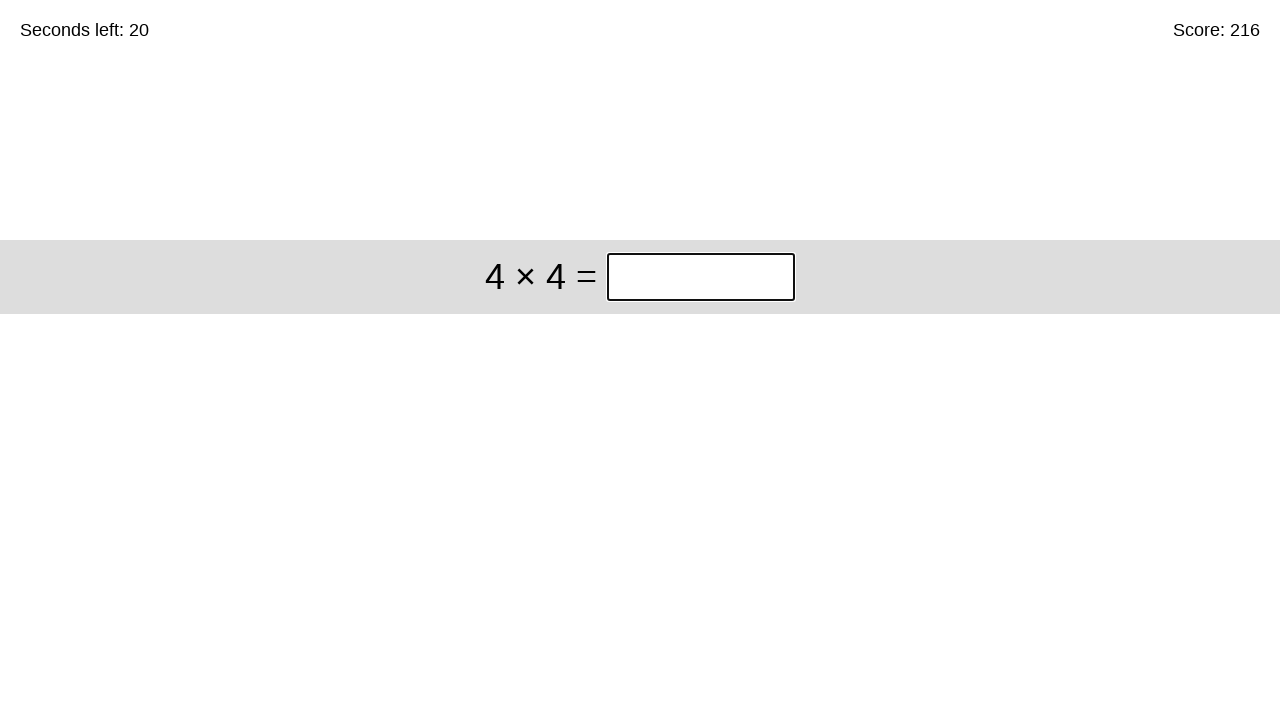

Pressed Enter to submit answer on input.answer
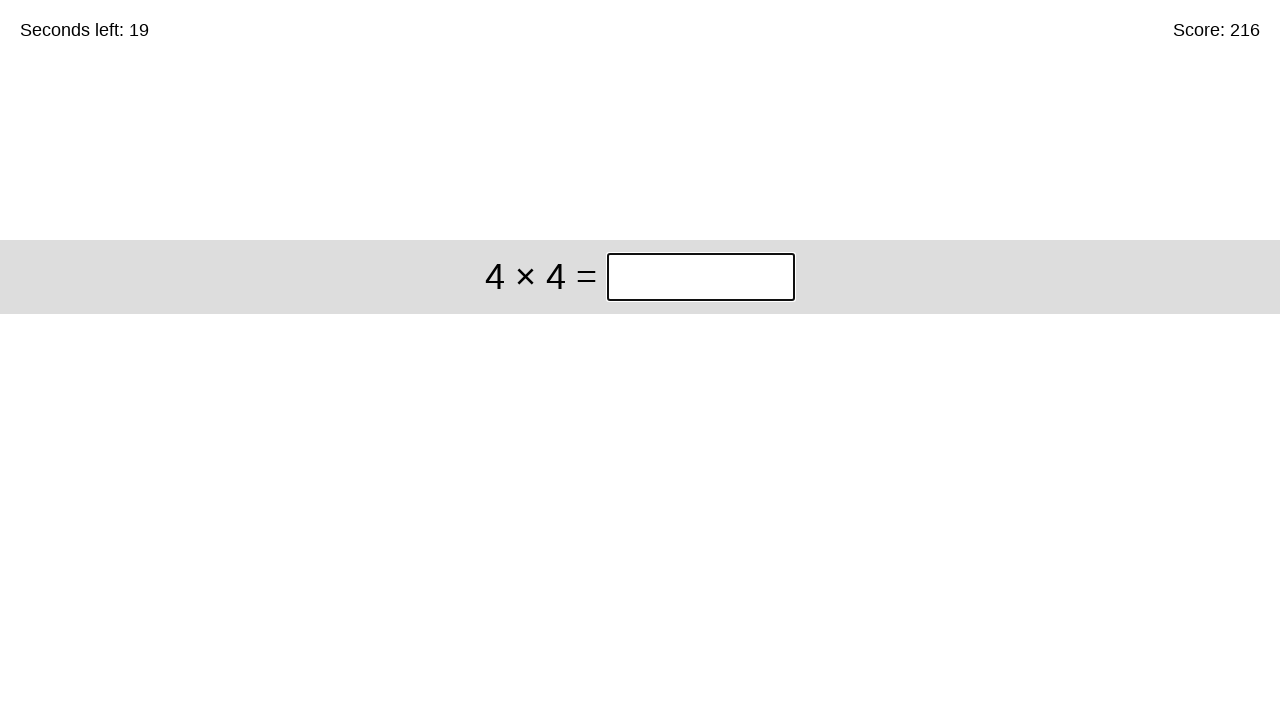

Answer submitted, waiting for next problem (solved 216 so far)
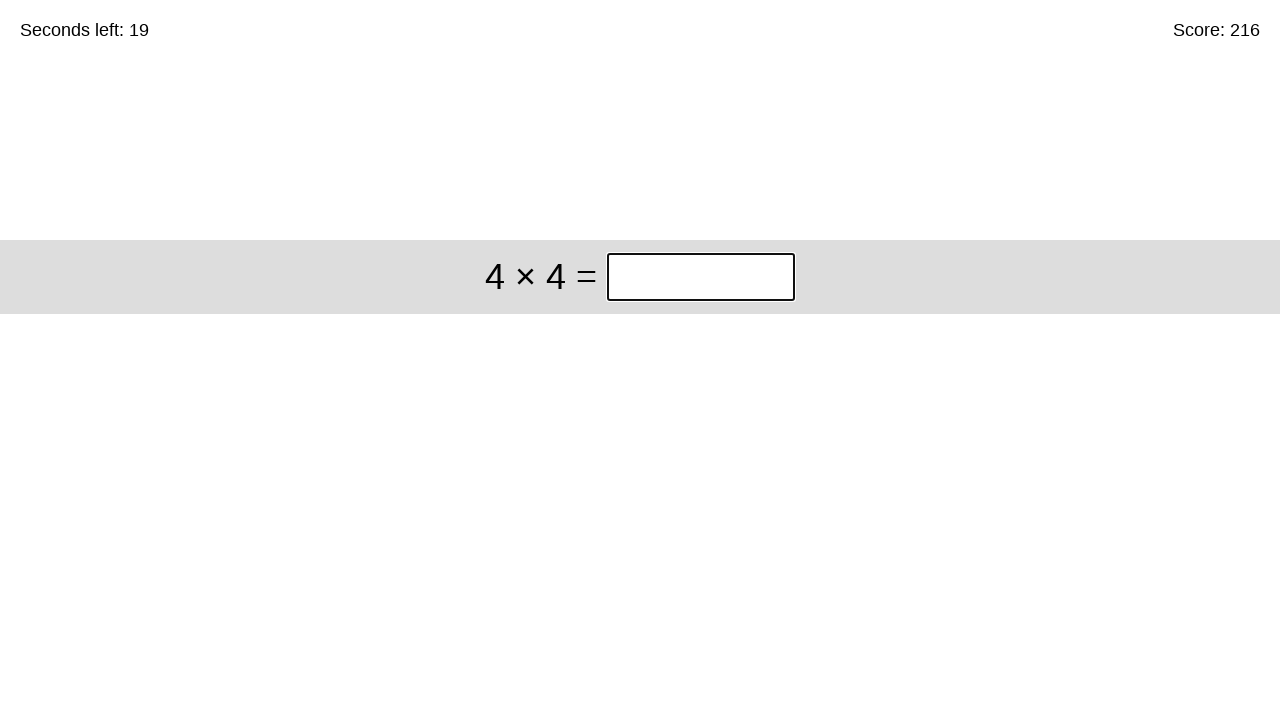

Filled answer field with '16' for problem '4 × 4' on input.answer
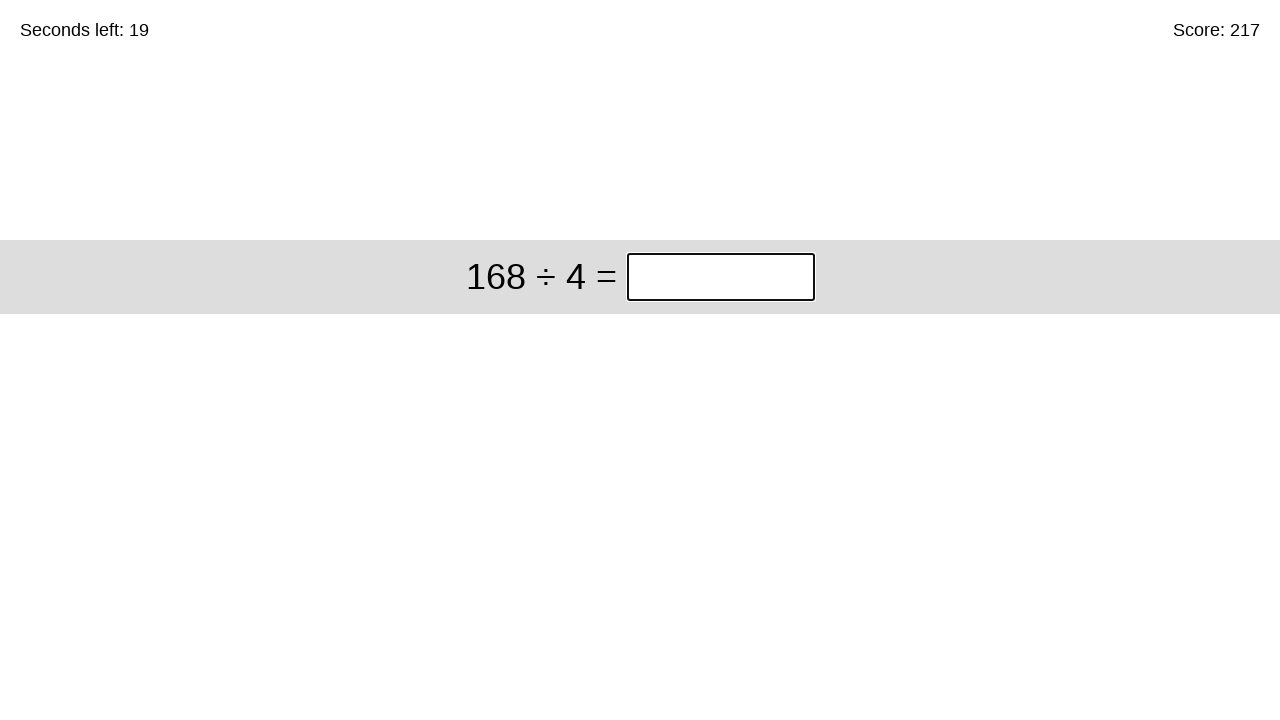

Pressed Enter to submit answer on input.answer
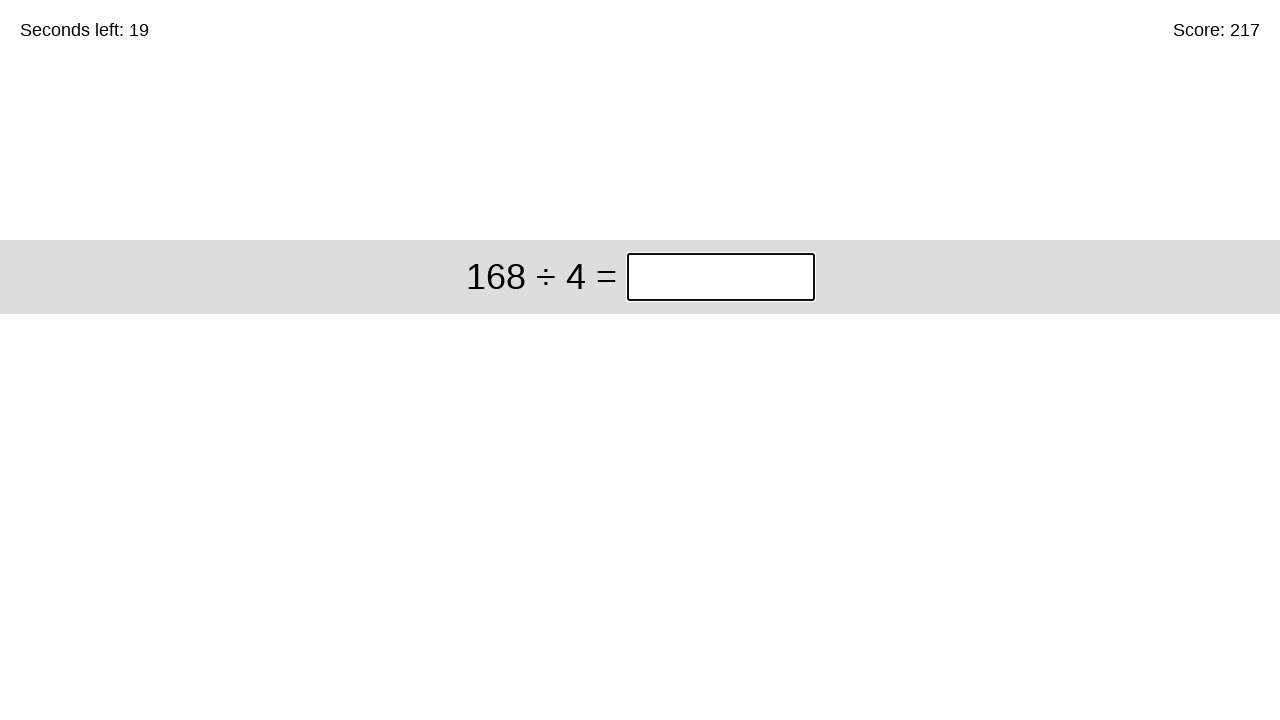

Answer submitted, waiting for next problem (solved 217 so far)
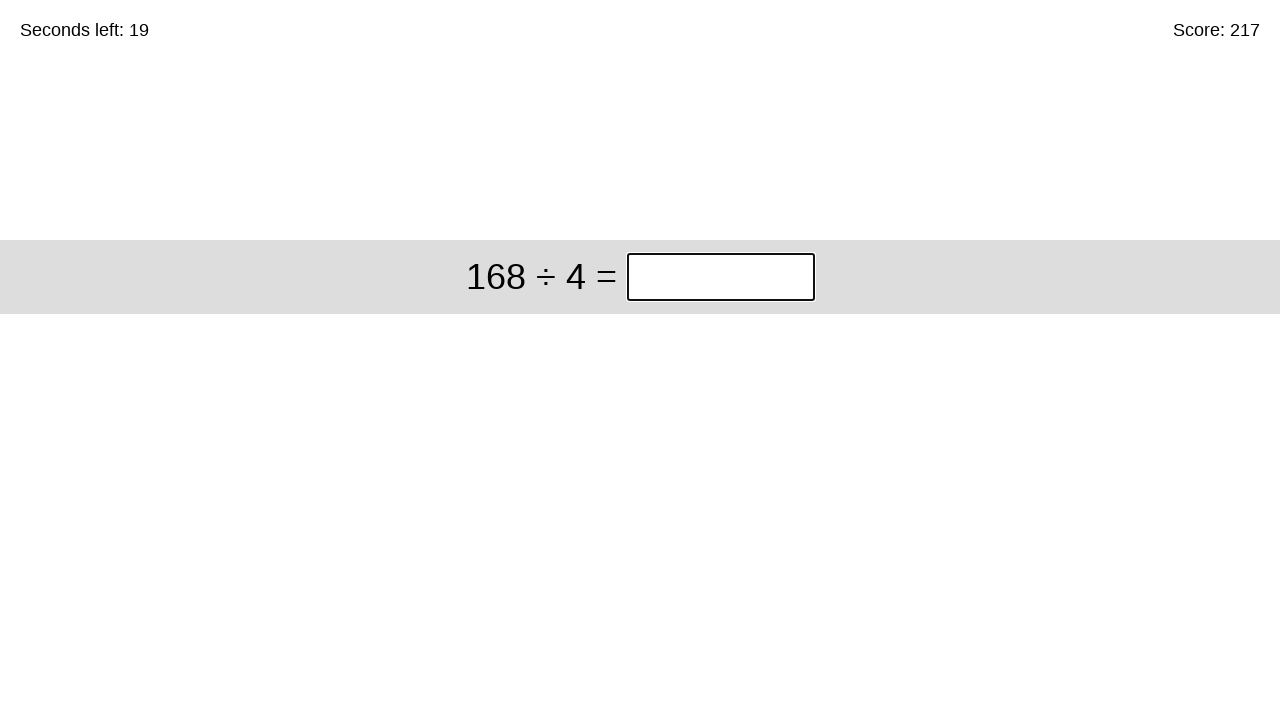

Filled answer field with '42' for problem '168 ÷ 4' on input.answer
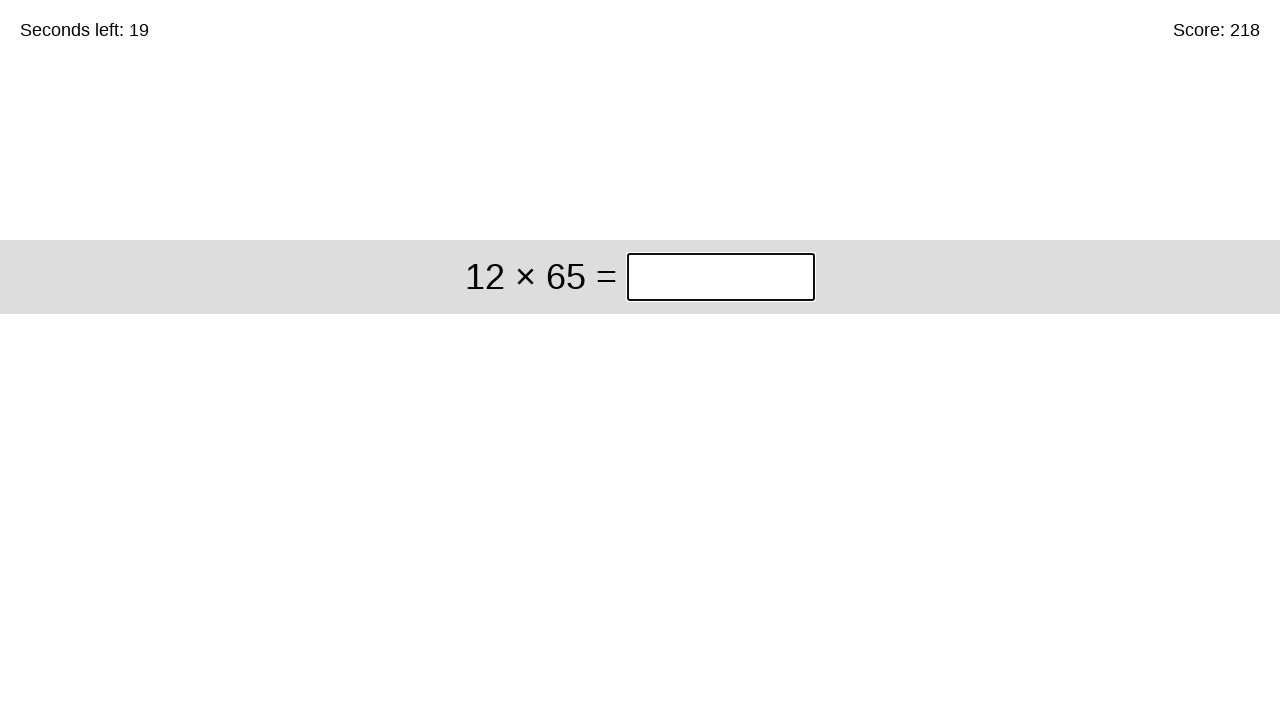

Pressed Enter to submit answer on input.answer
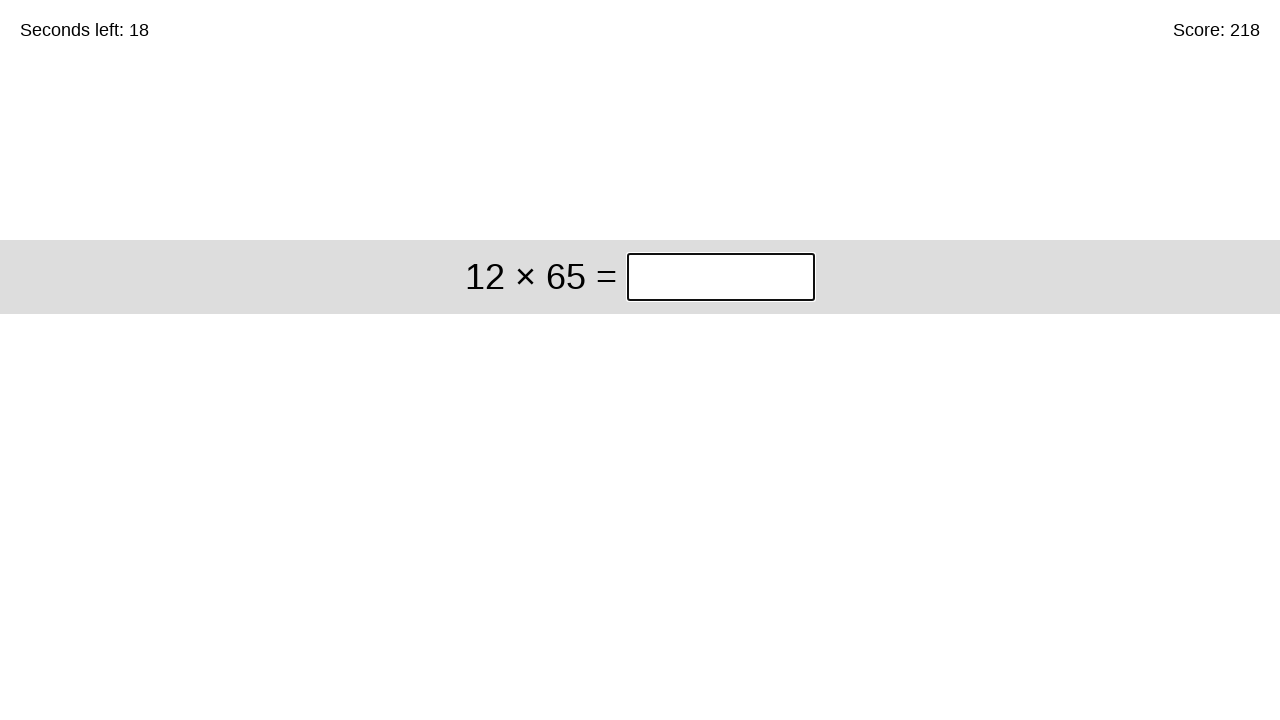

Answer submitted, waiting for next problem (solved 218 so far)
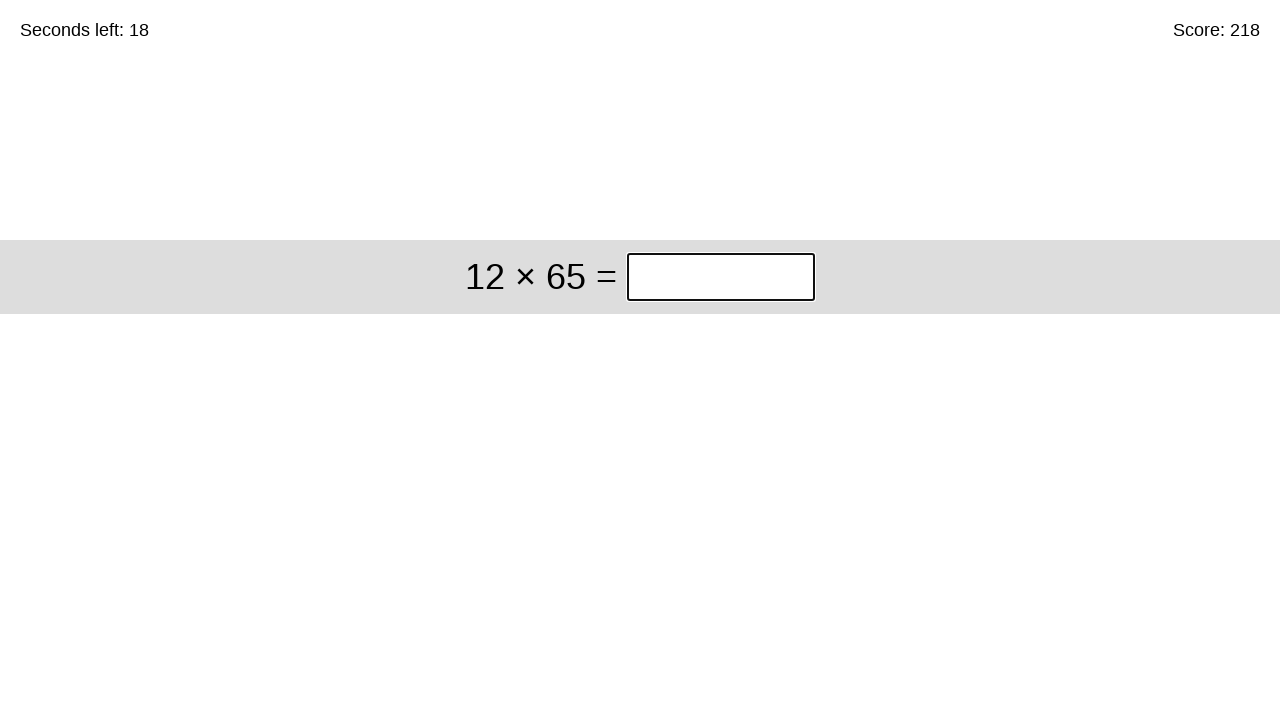

Filled answer field with '780' for problem '12 × 65' on input.answer
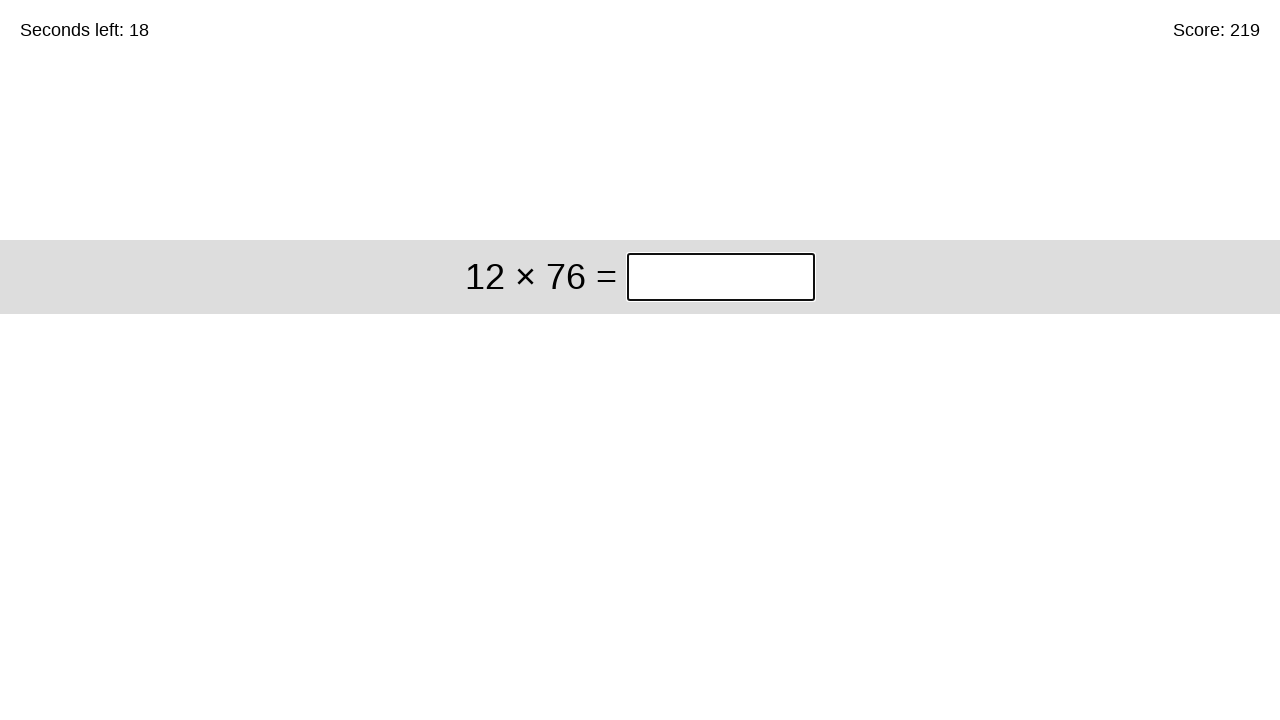

Pressed Enter to submit answer on input.answer
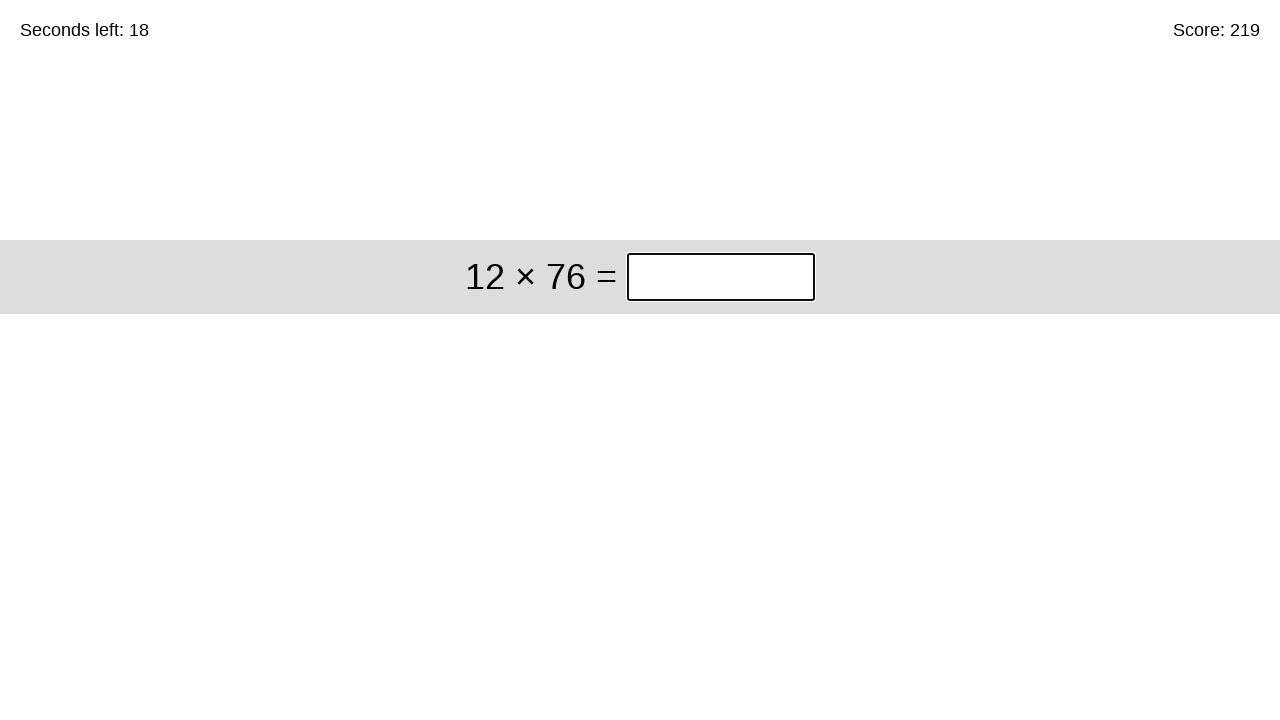

Answer submitted, waiting for next problem (solved 219 so far)
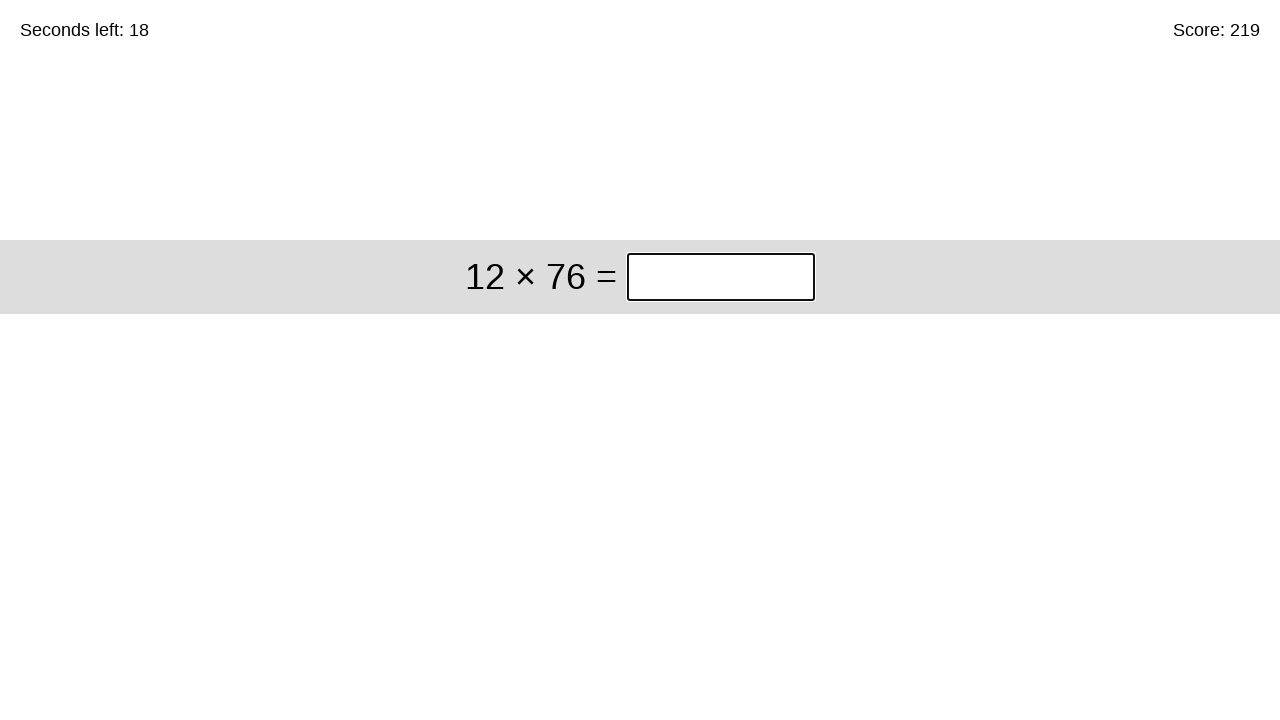

Filled answer field with '912' for problem '12 × 76' on input.answer
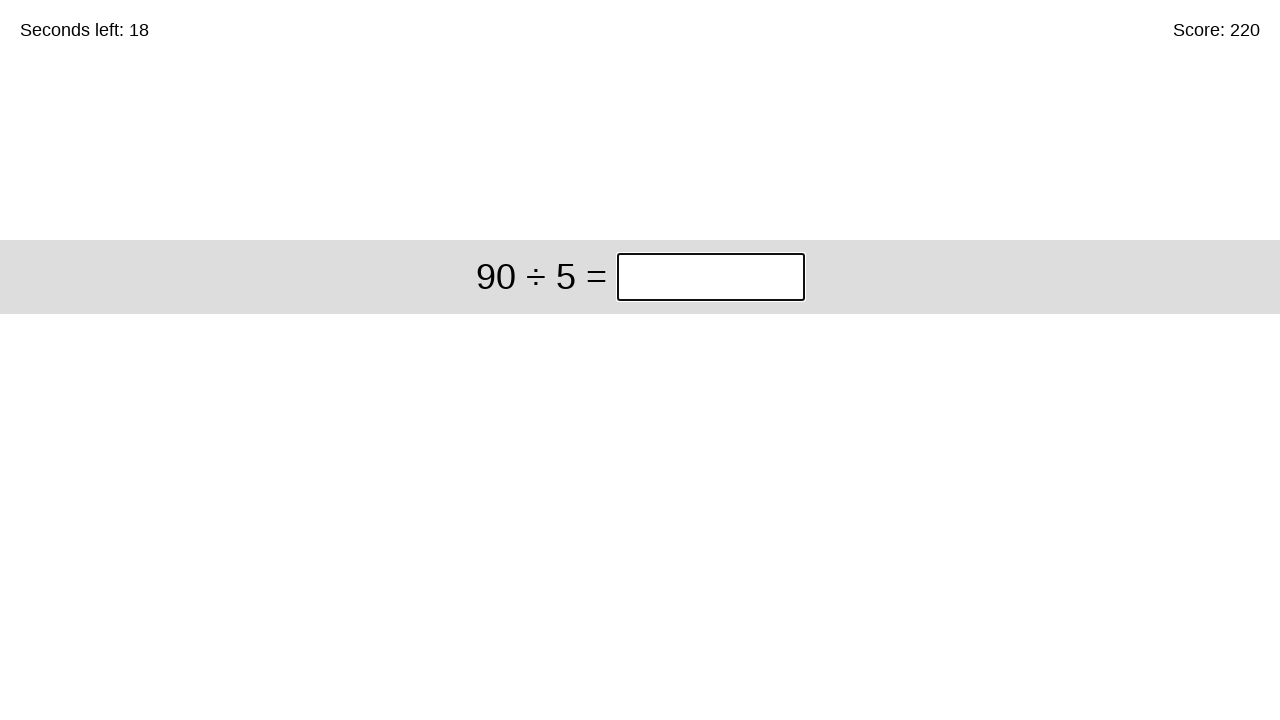

Pressed Enter to submit answer on input.answer
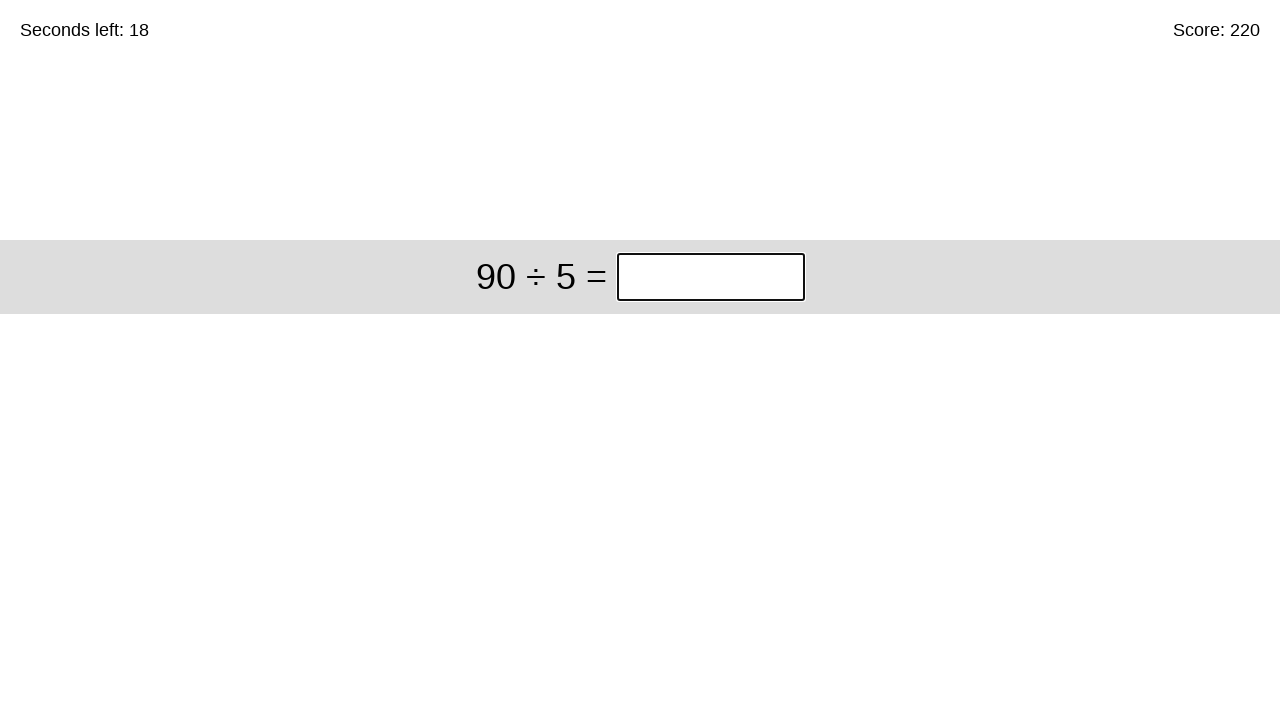

Answer submitted, waiting for next problem (solved 220 so far)
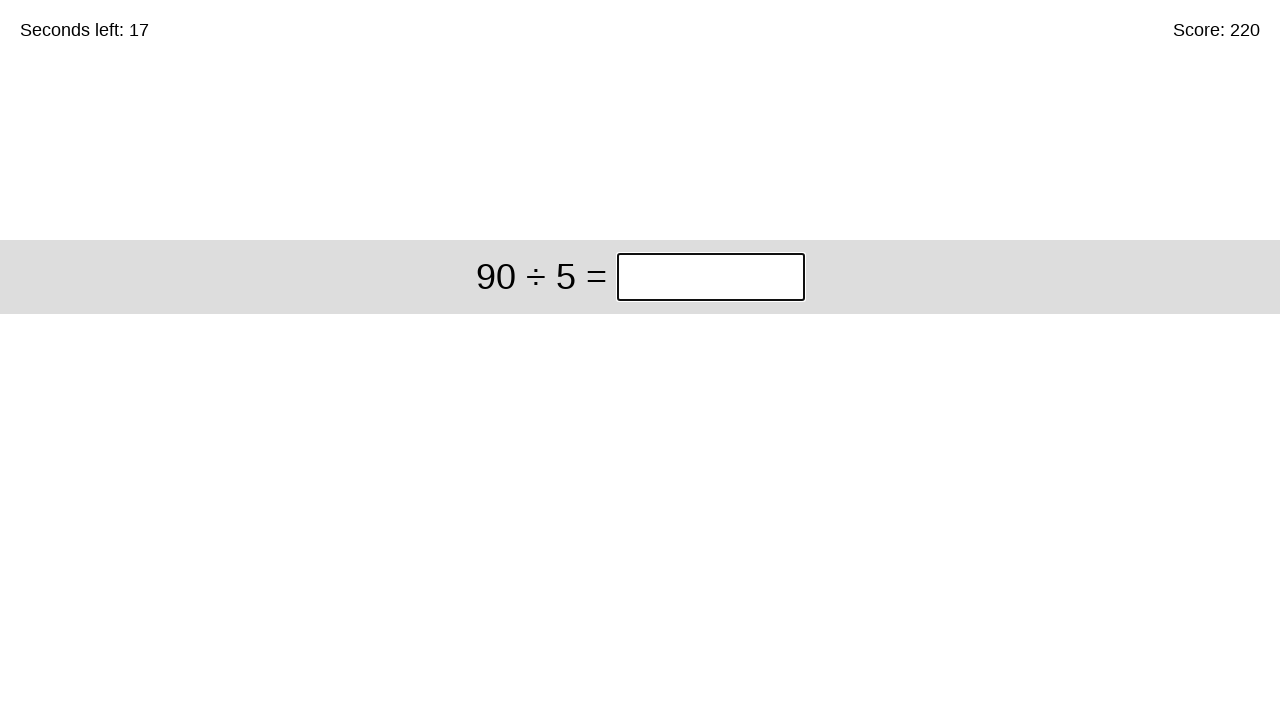

Filled answer field with '18' for problem '90 ÷ 5' on input.answer
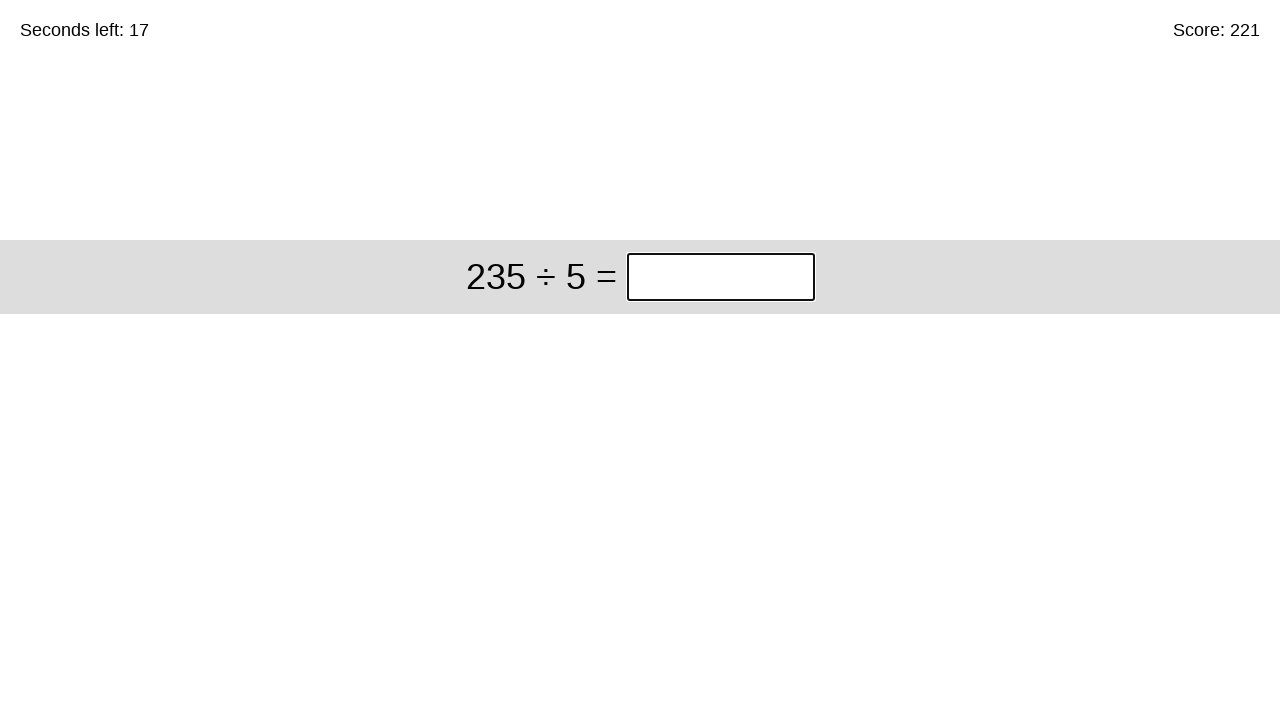

Pressed Enter to submit answer on input.answer
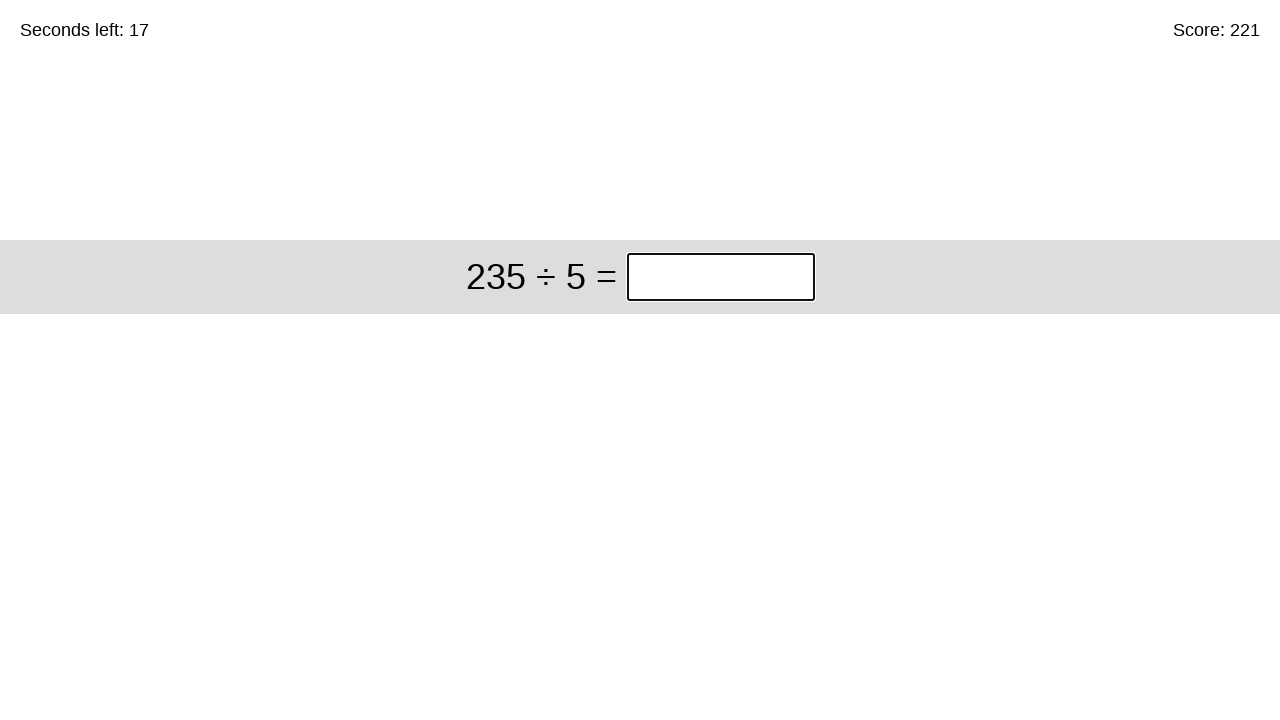

Answer submitted, waiting for next problem (solved 221 so far)
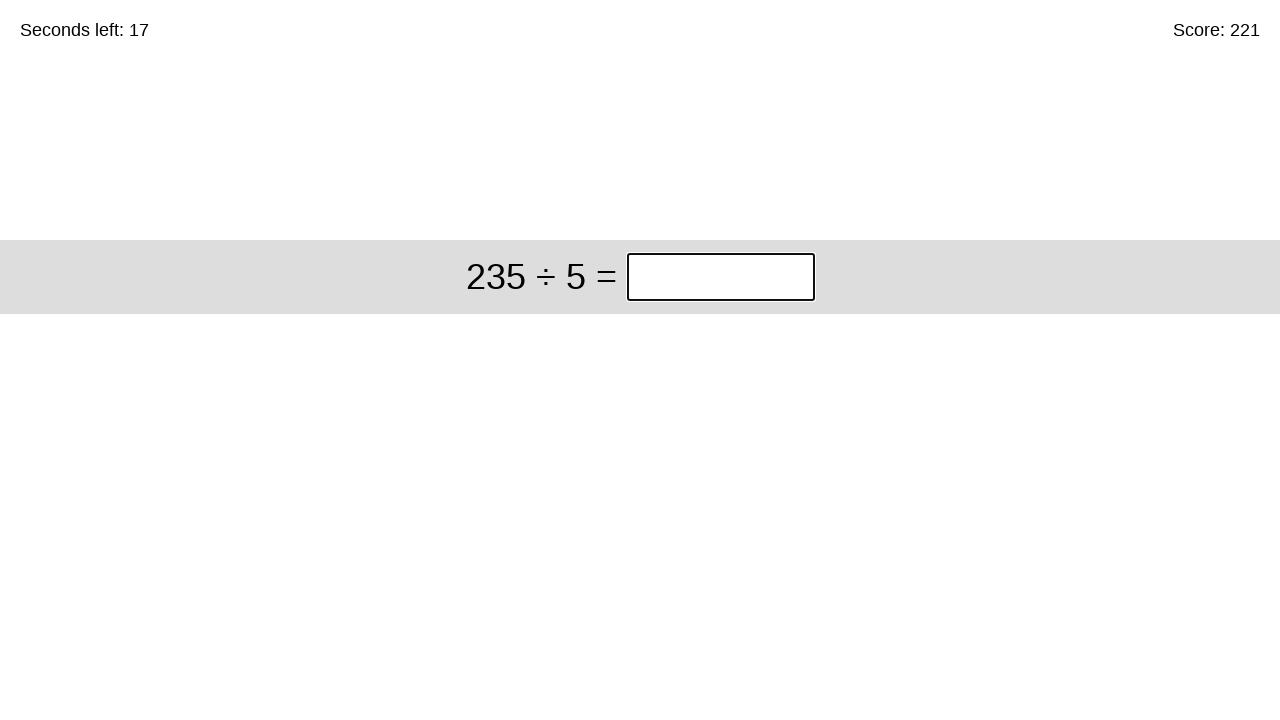

Filled answer field with '47' for problem '235 ÷ 5' on input.answer
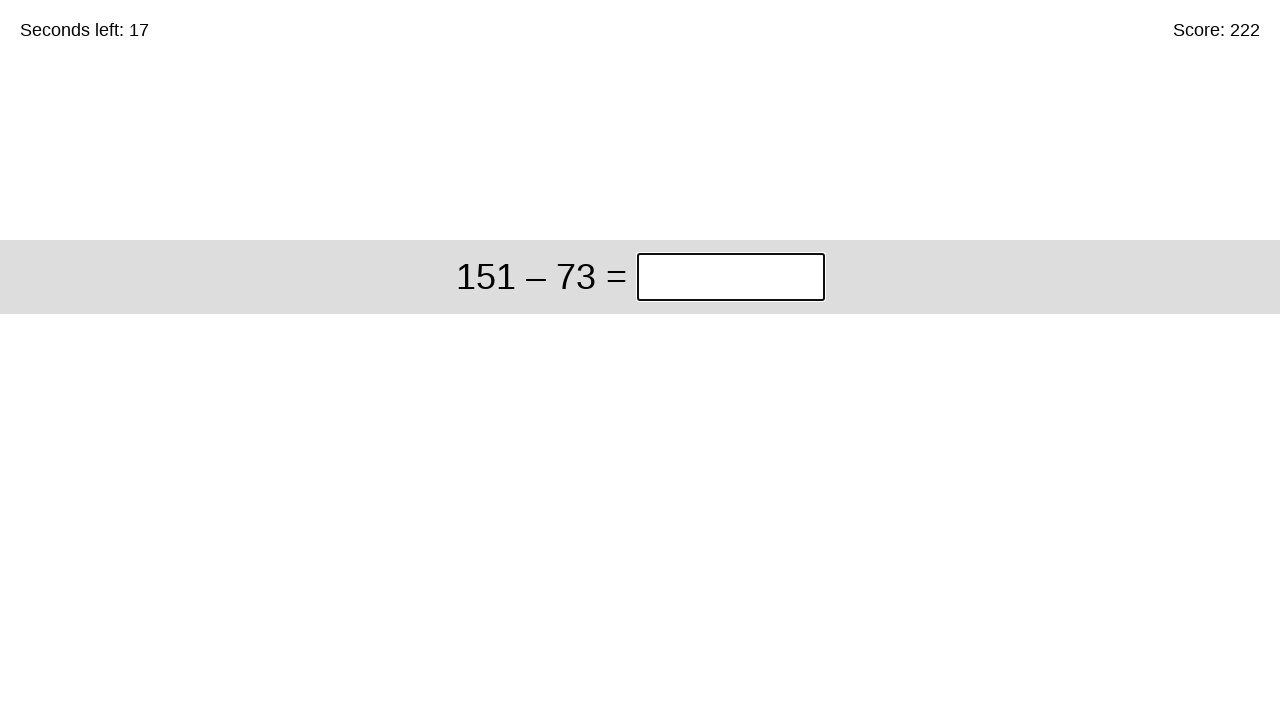

Pressed Enter to submit answer on input.answer
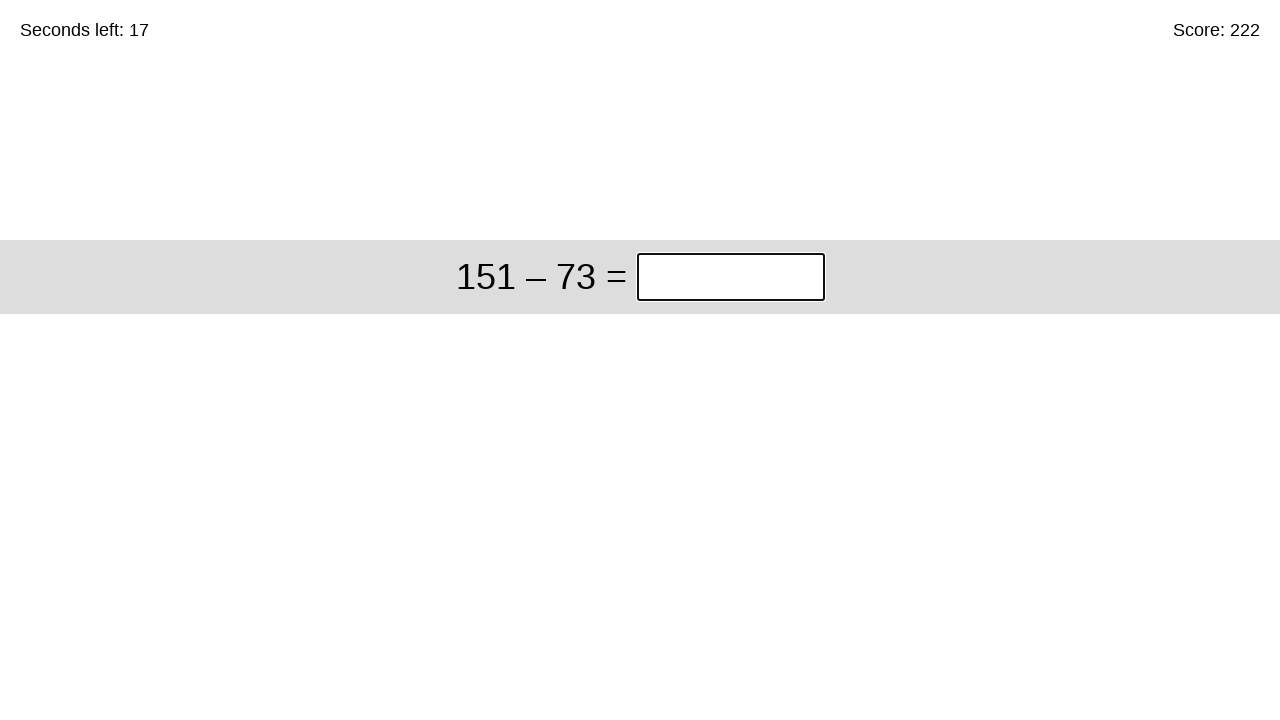

Answer submitted, waiting for next problem (solved 222 so far)
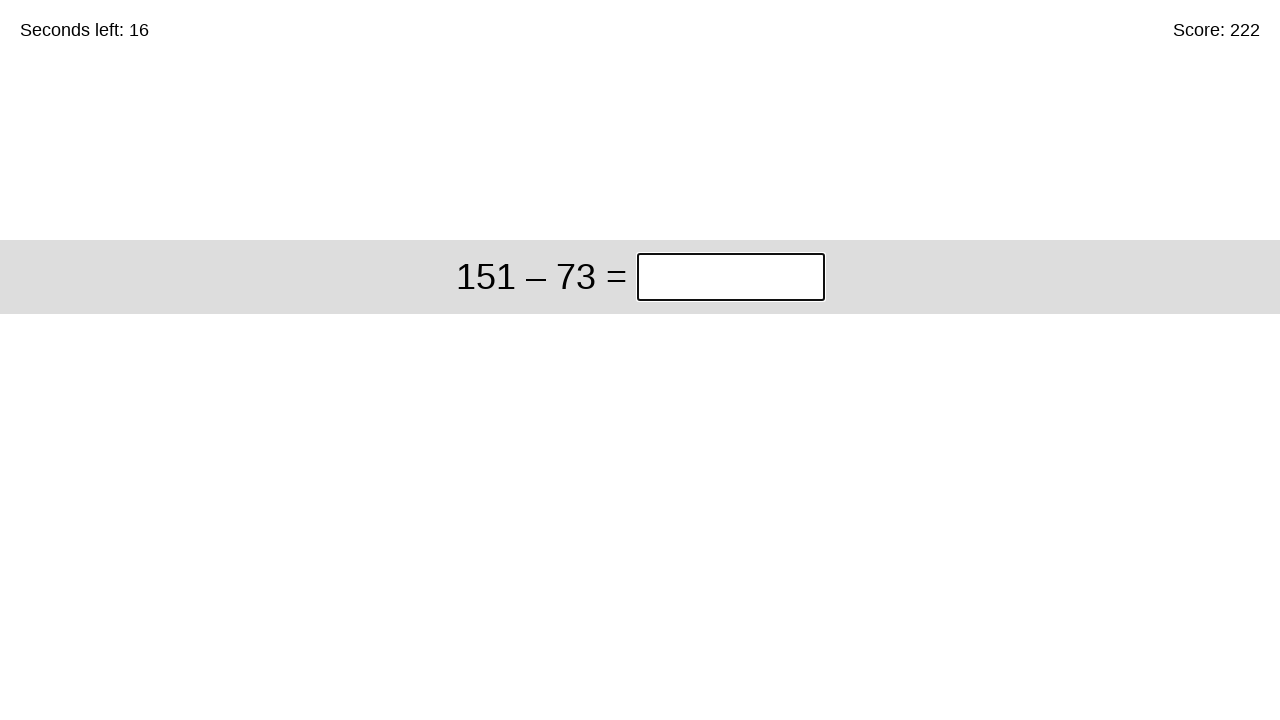

Filled answer field with '78' for problem '151 – 73' on input.answer
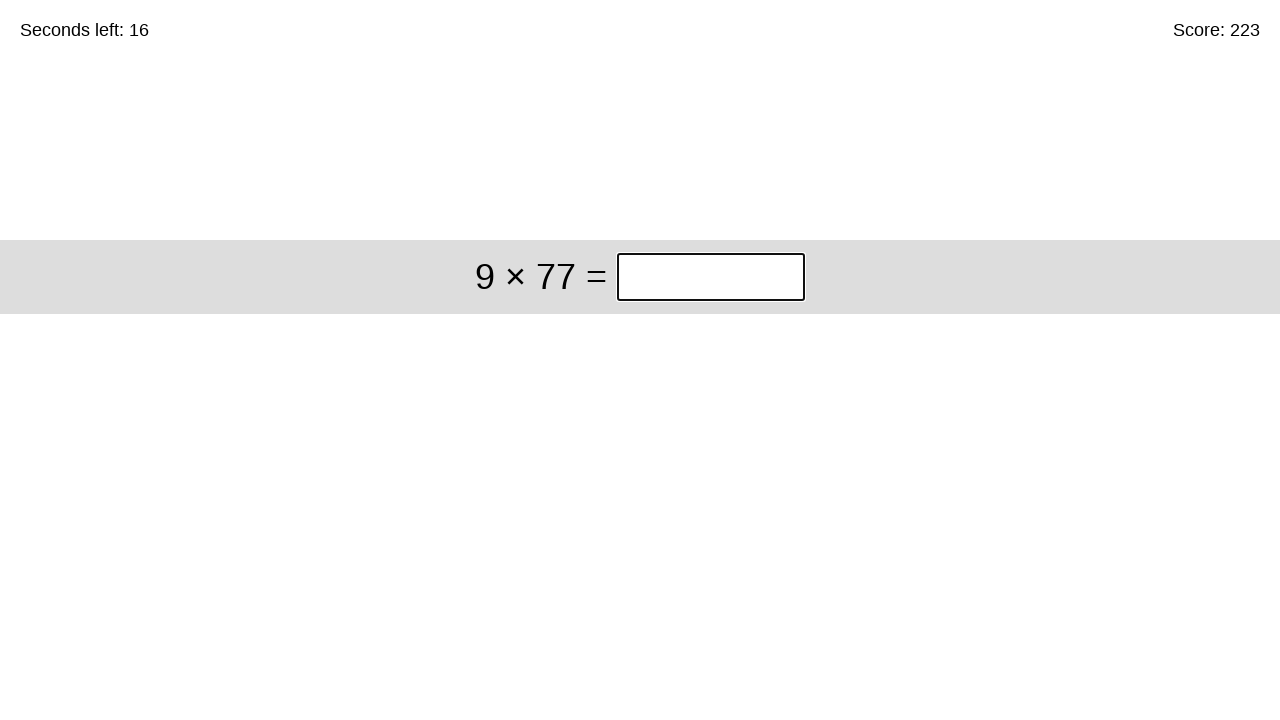

Pressed Enter to submit answer on input.answer
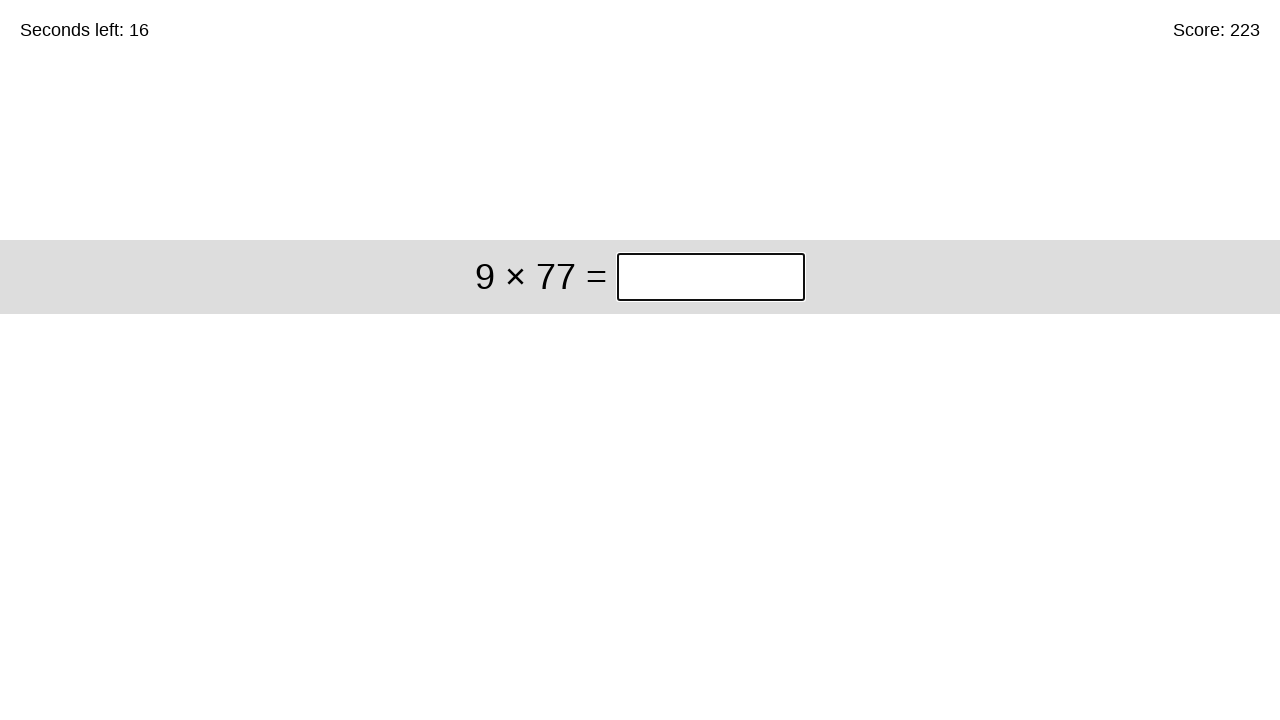

Answer submitted, waiting for next problem (solved 223 so far)
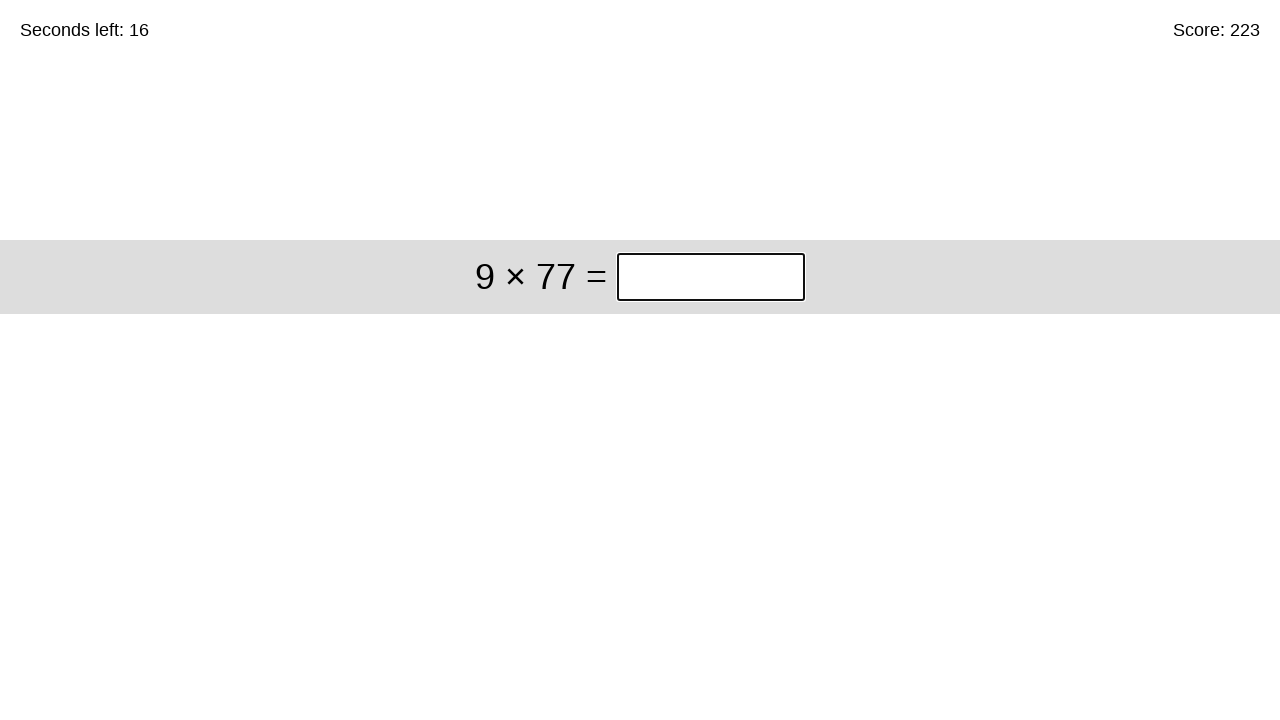

Filled answer field with '693' for problem '9 × 77' on input.answer
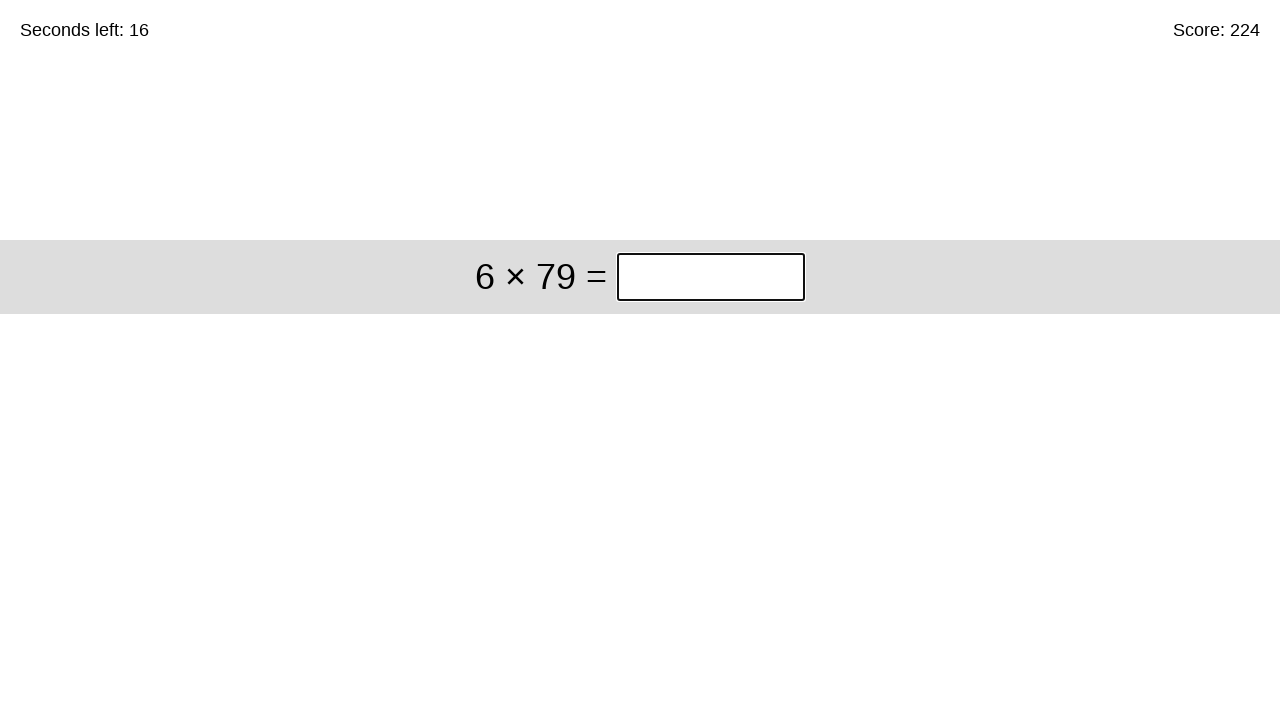

Pressed Enter to submit answer on input.answer
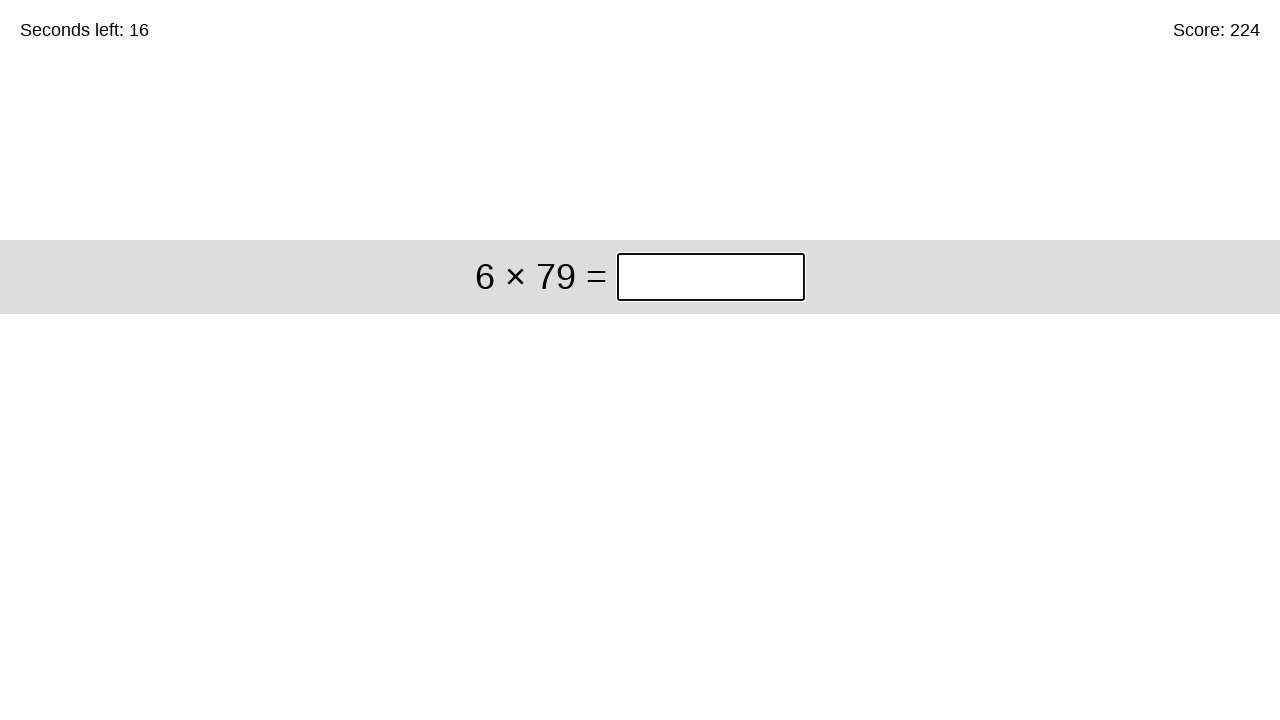

Answer submitted, waiting for next problem (solved 224 so far)
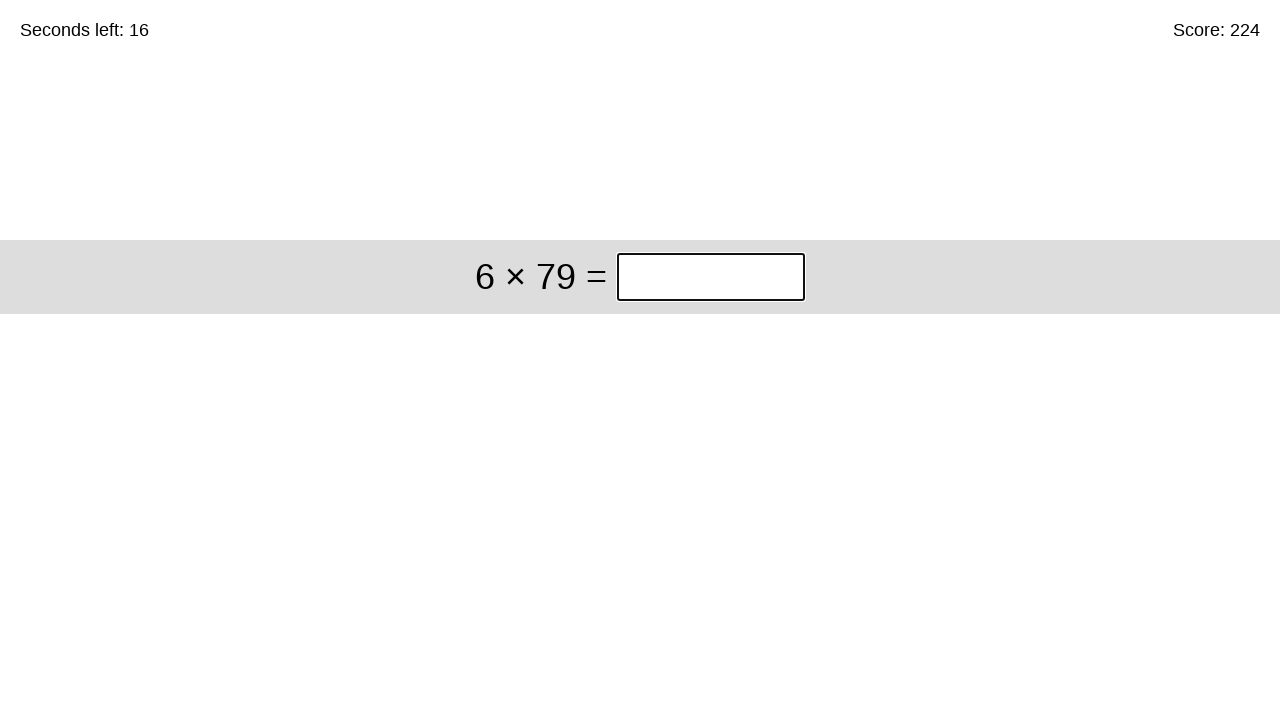

Filled answer field with '474' for problem '6 × 79' on input.answer
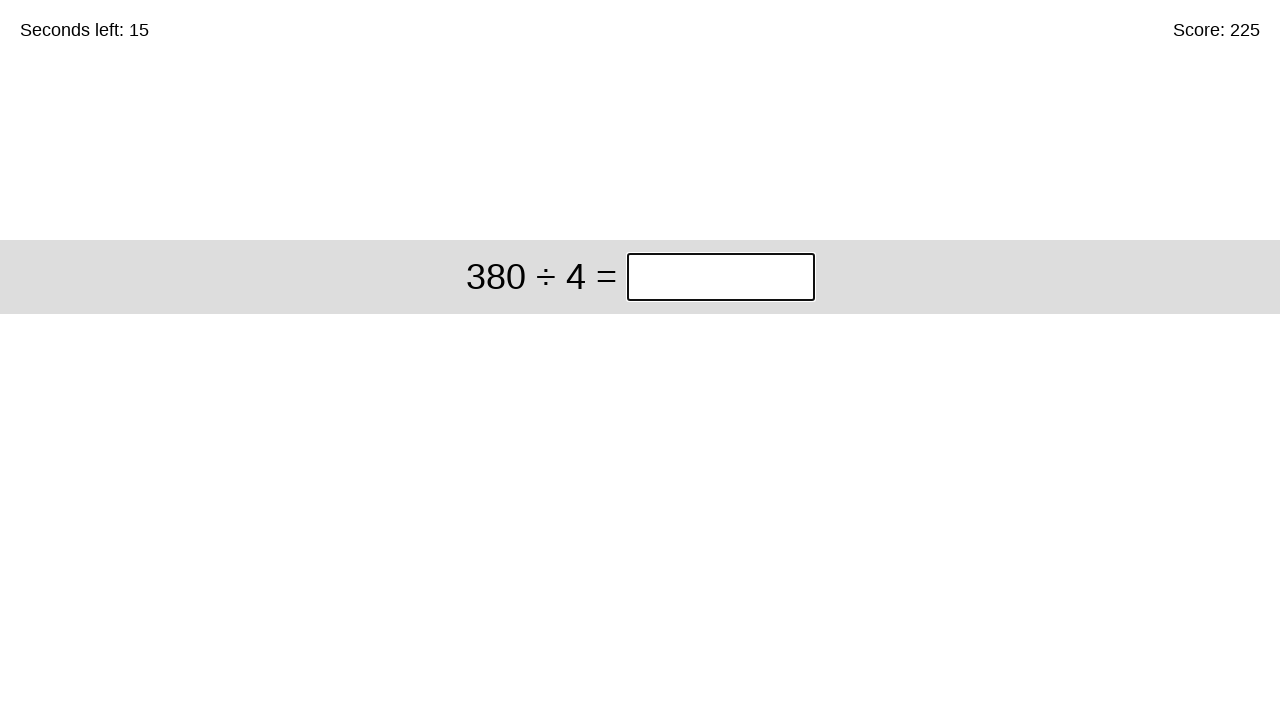

Pressed Enter to submit answer on input.answer
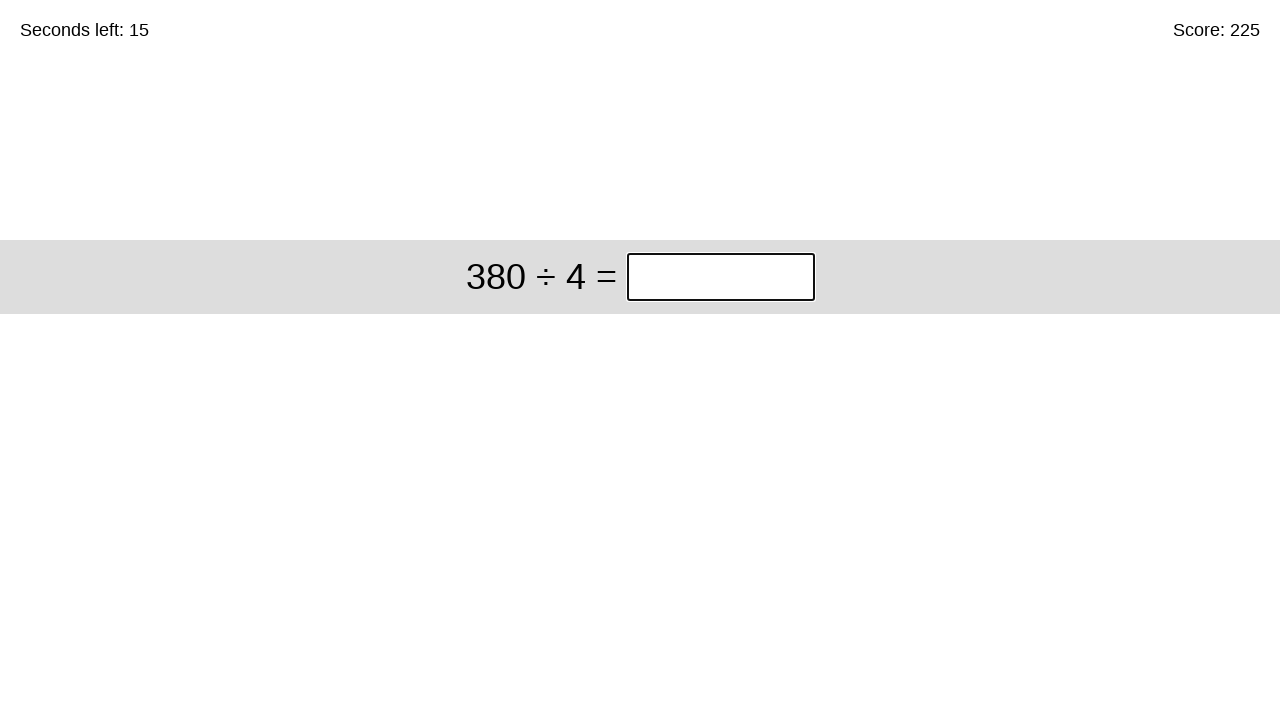

Answer submitted, waiting for next problem (solved 225 so far)
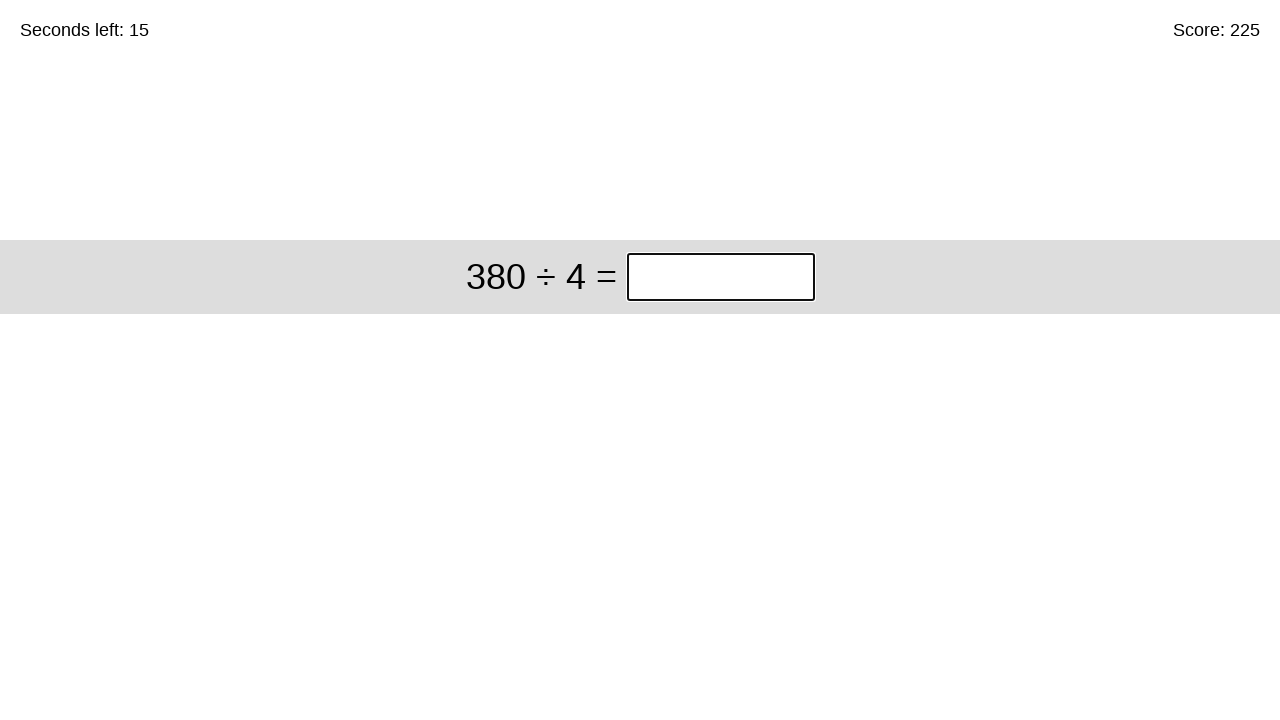

Filled answer field with '95' for problem '380 ÷ 4' on input.answer
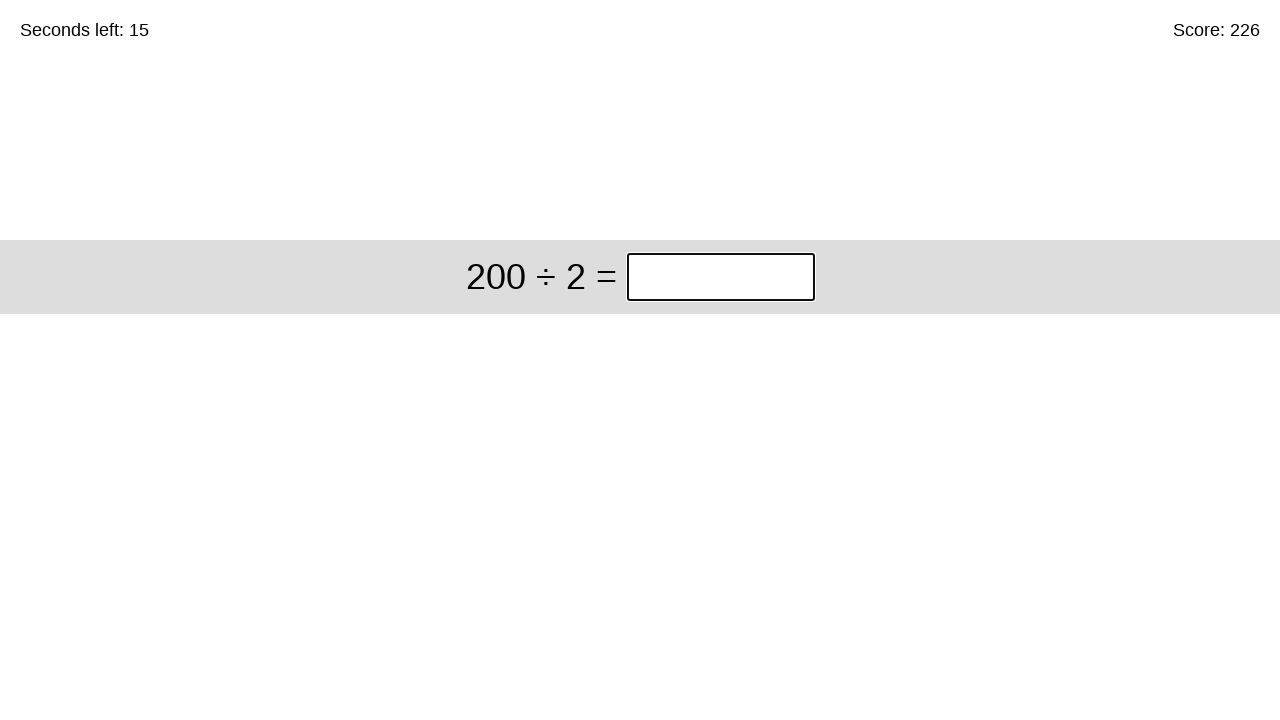

Pressed Enter to submit answer on input.answer
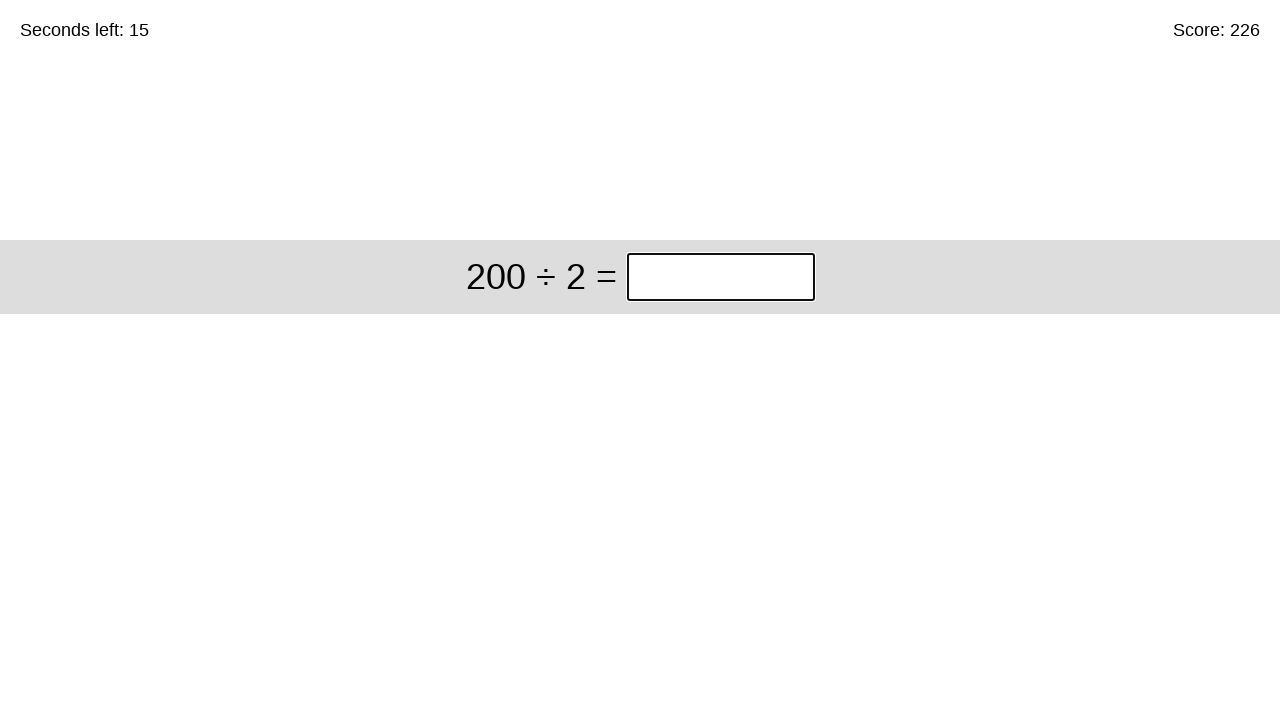

Answer submitted, waiting for next problem (solved 226 so far)
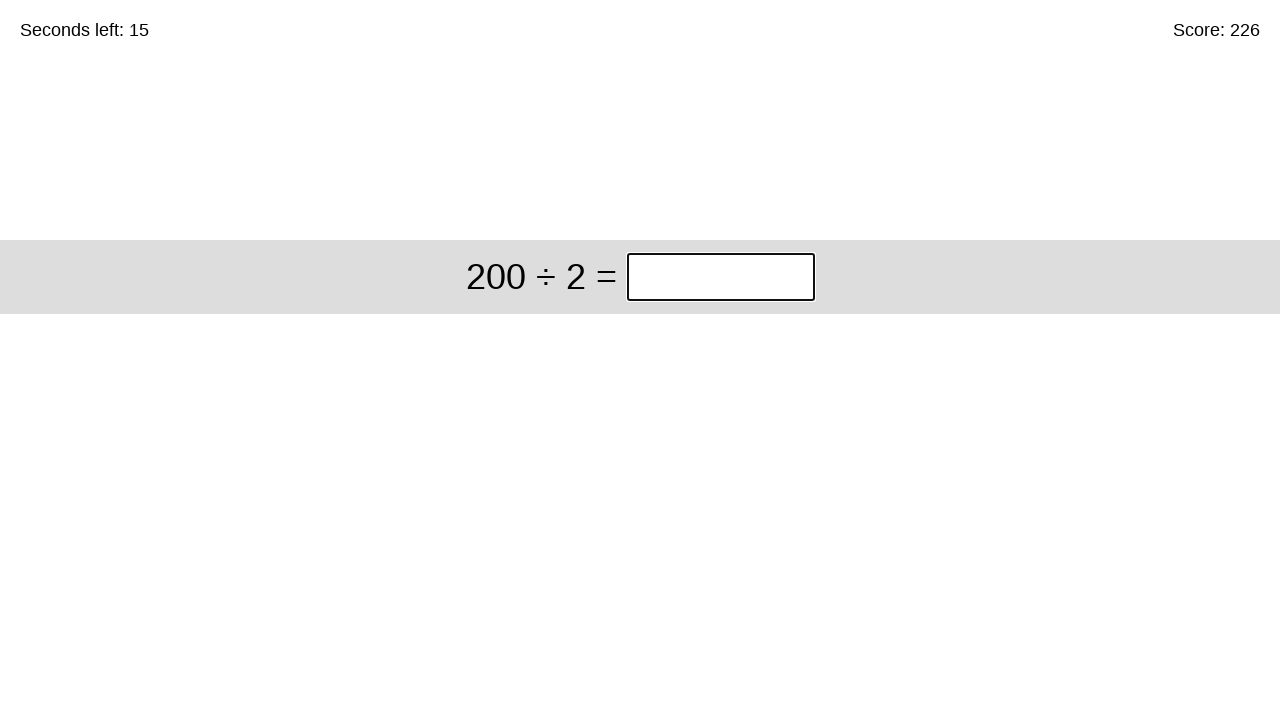

Filled answer field with '100' for problem '200 ÷ 2' on input.answer
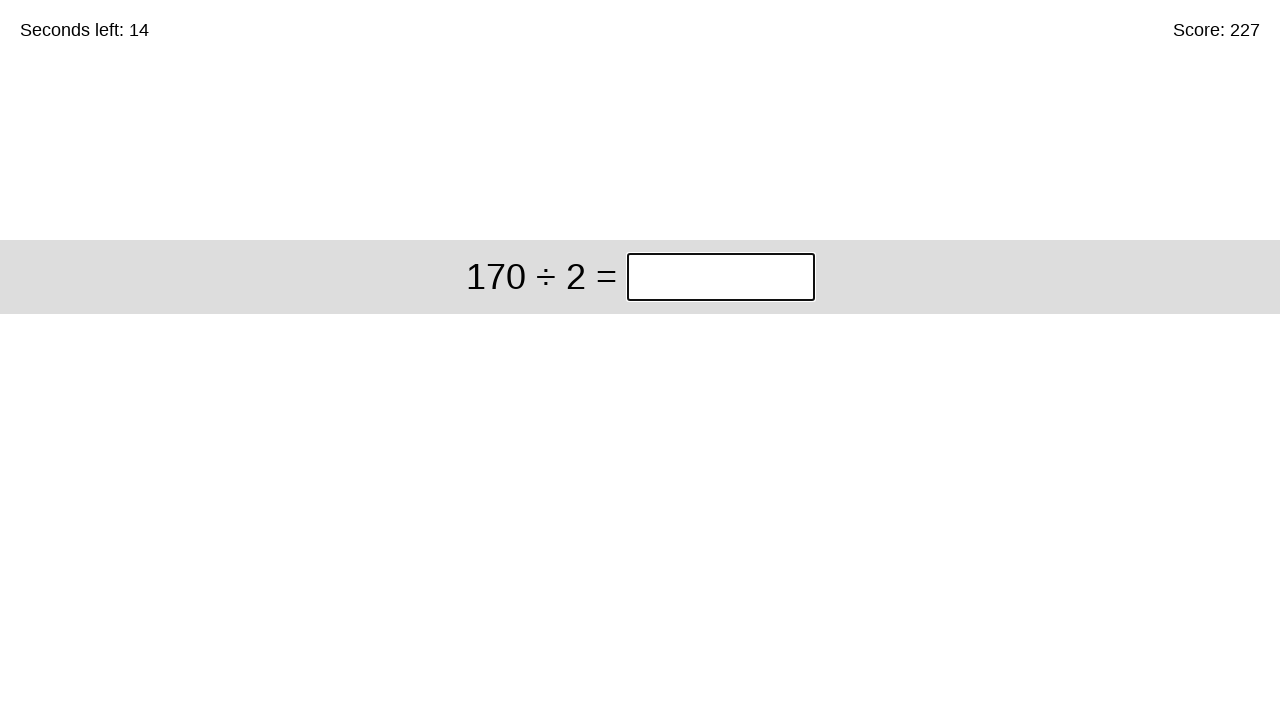

Pressed Enter to submit answer on input.answer
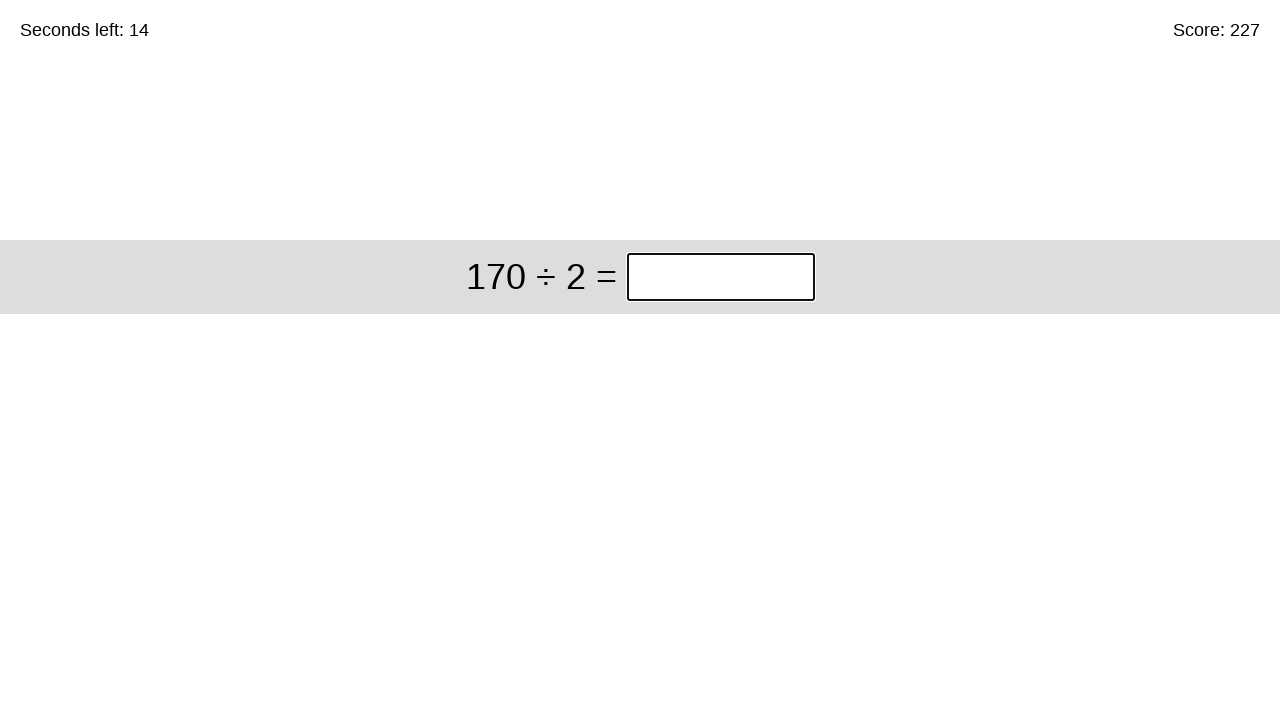

Answer submitted, waiting for next problem (solved 227 so far)
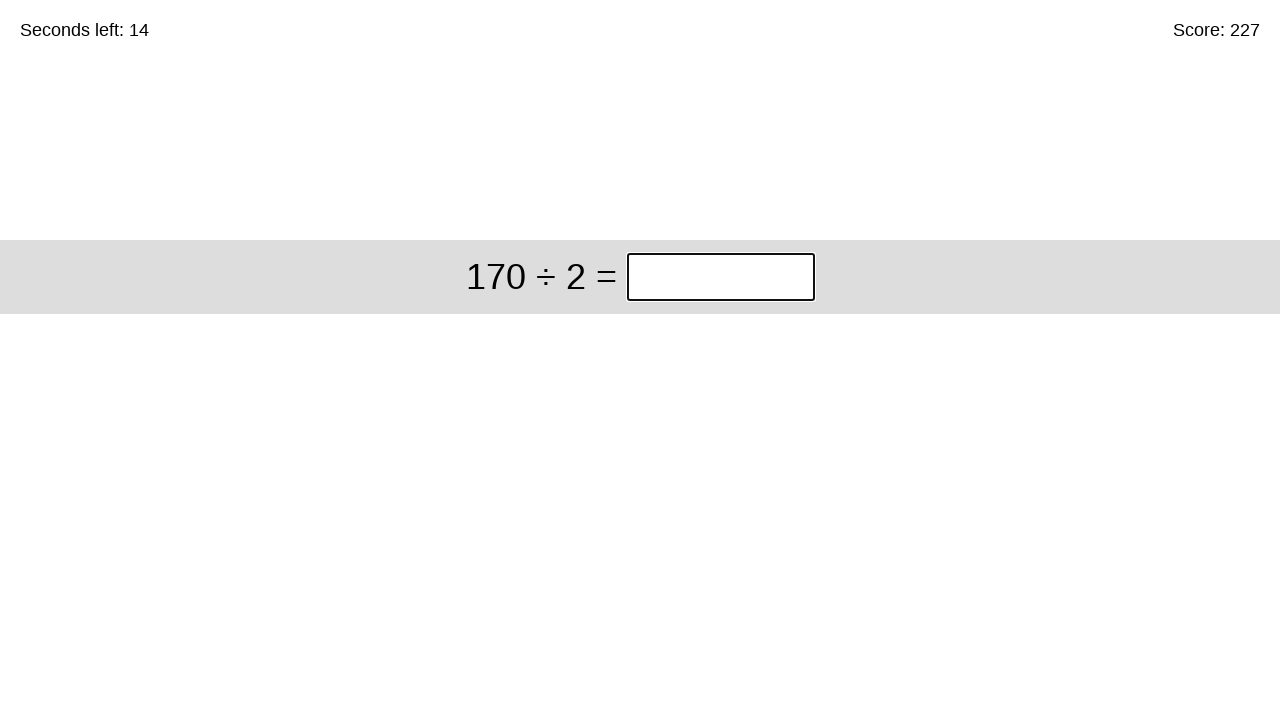

Filled answer field with '85' for problem '170 ÷ 2' on input.answer
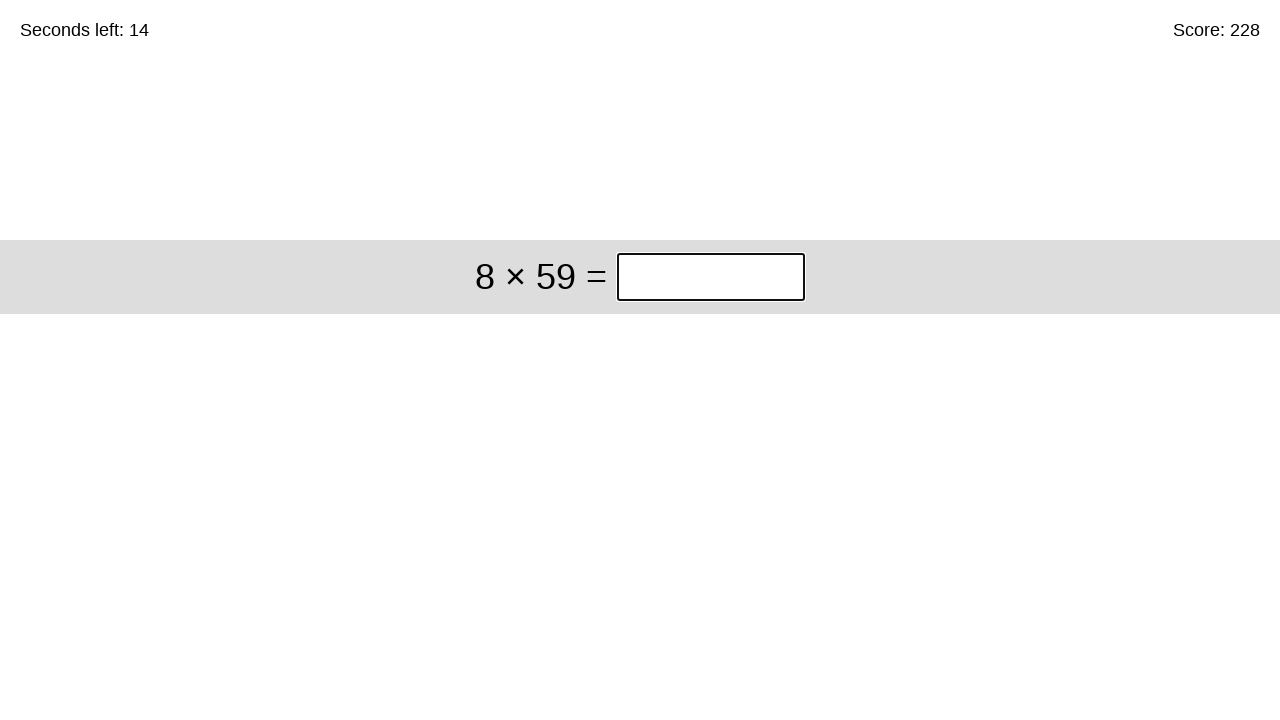

Pressed Enter to submit answer on input.answer
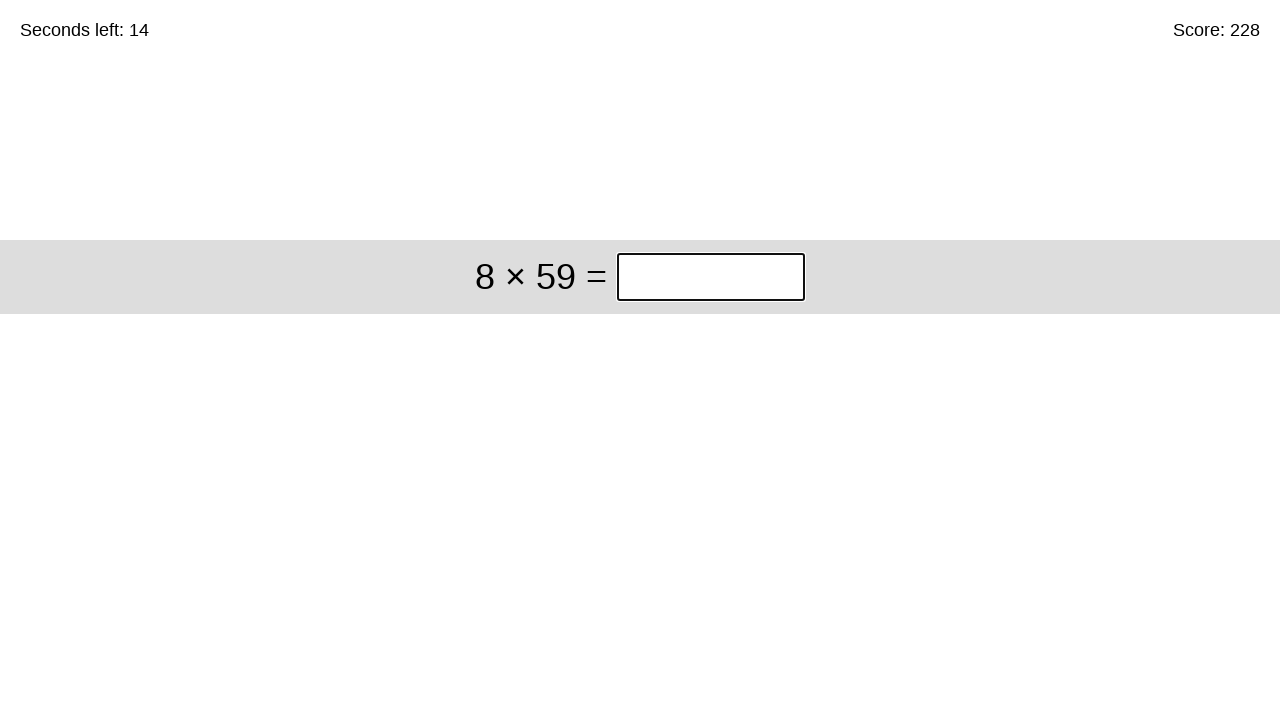

Answer submitted, waiting for next problem (solved 228 so far)
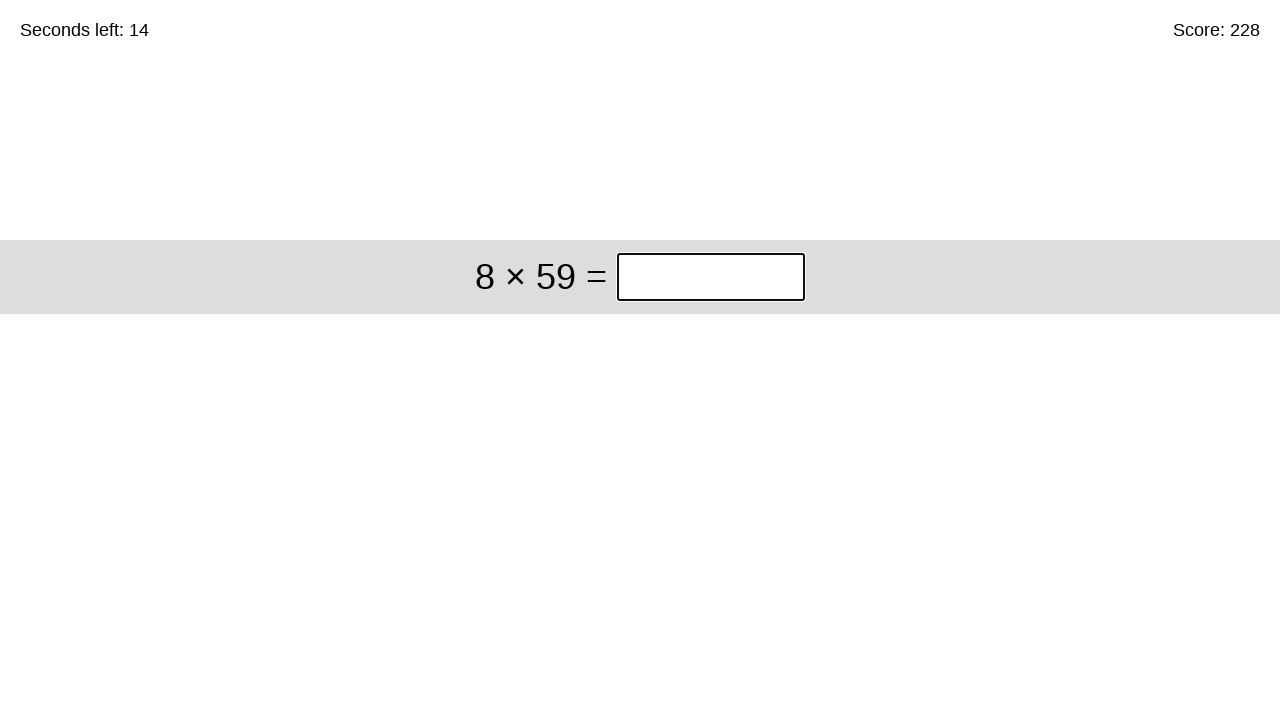

Filled answer field with '472' for problem '8 × 59' on input.answer
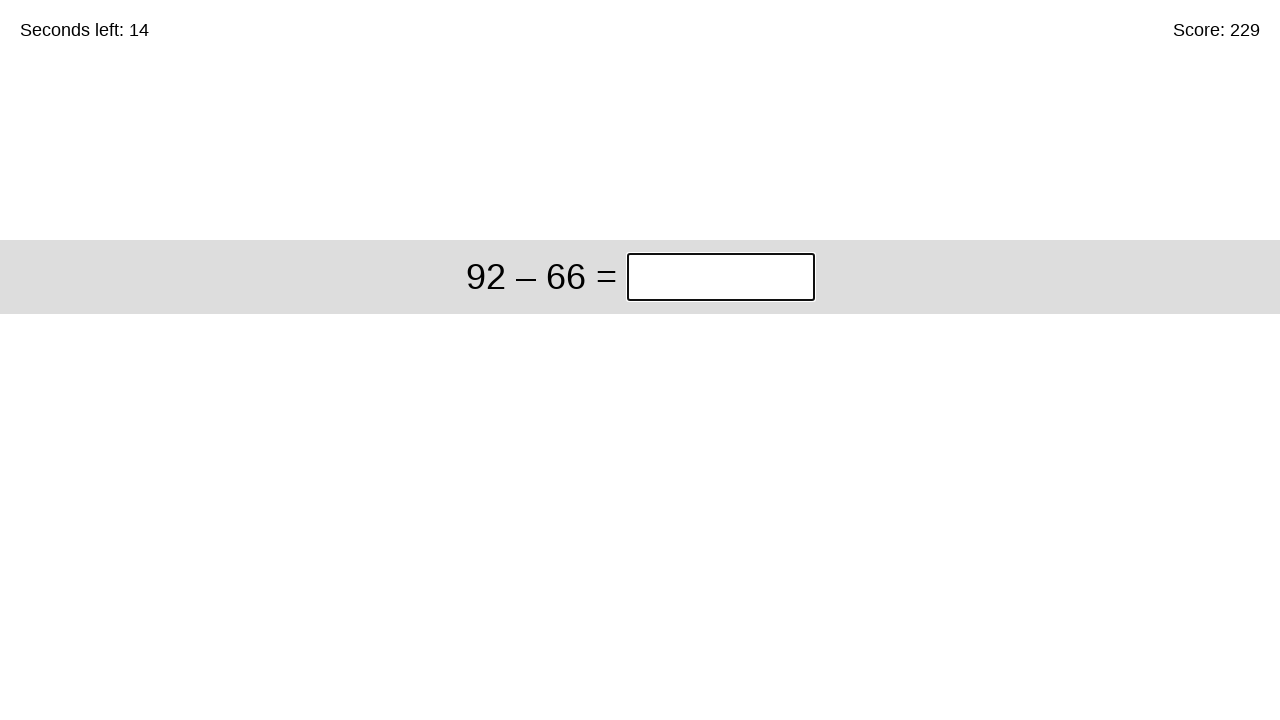

Pressed Enter to submit answer on input.answer
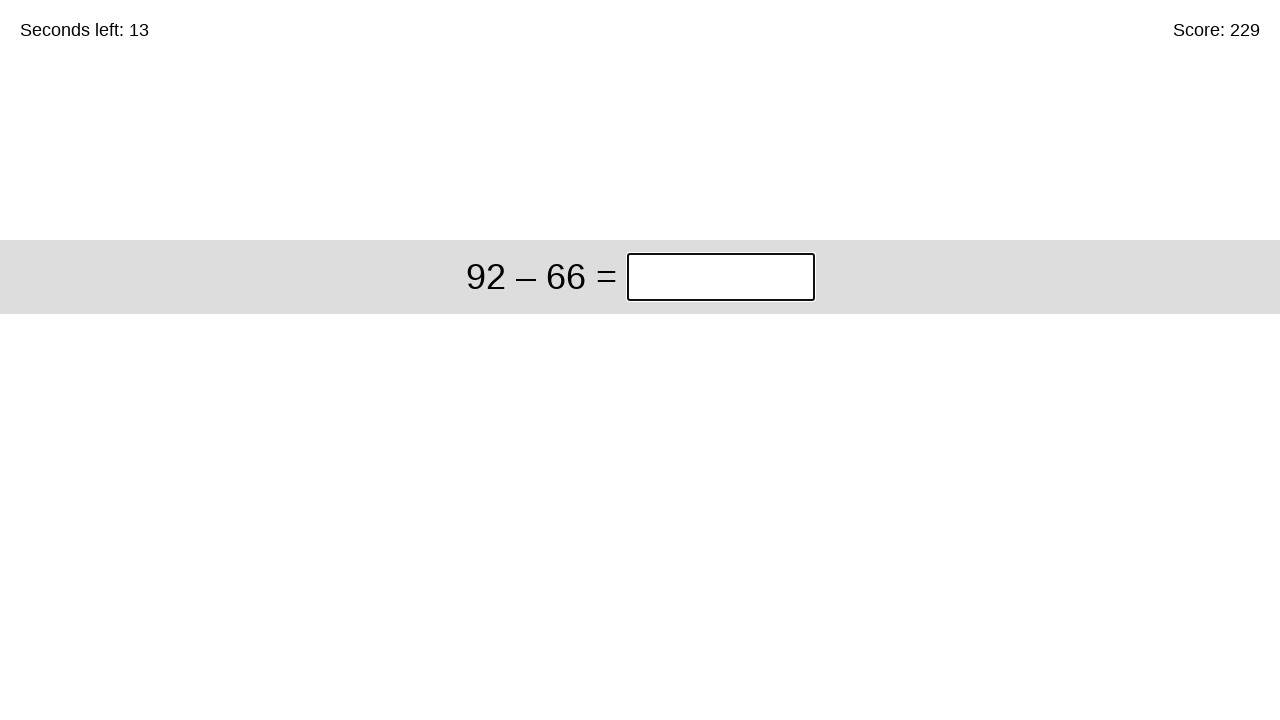

Answer submitted, waiting for next problem (solved 229 so far)
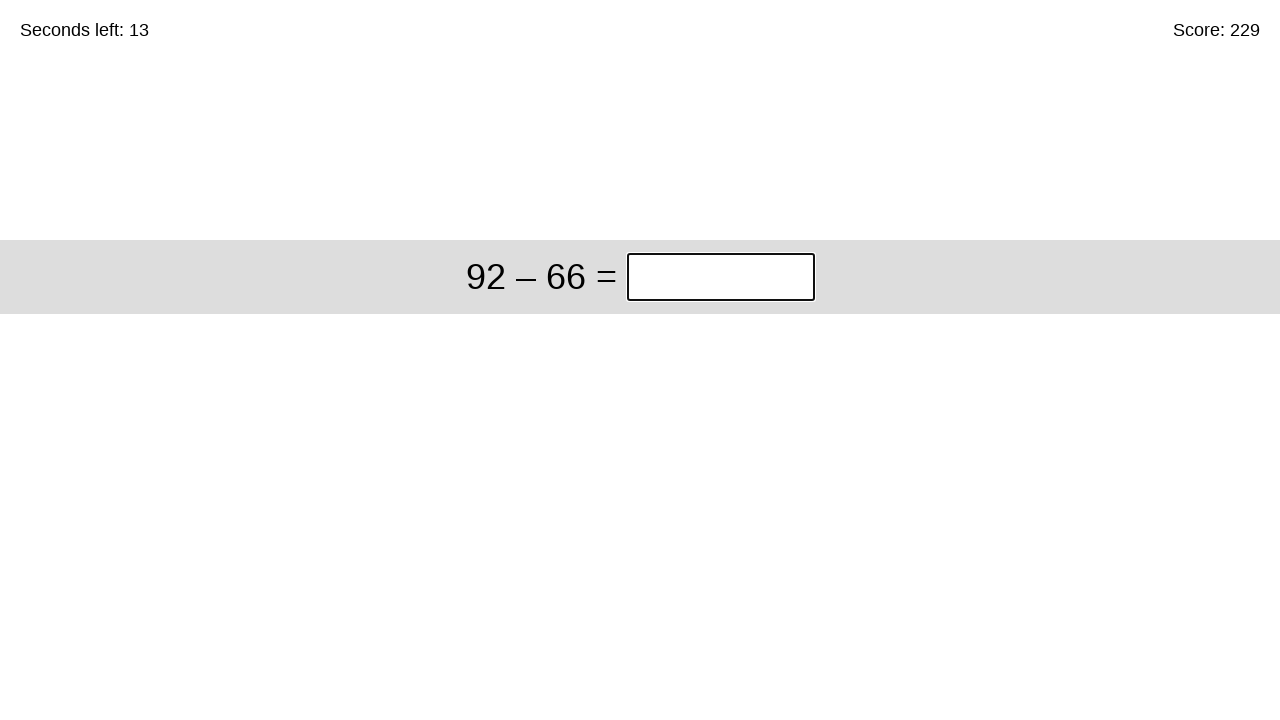

Filled answer field with '26' for problem '92 – 66' on input.answer
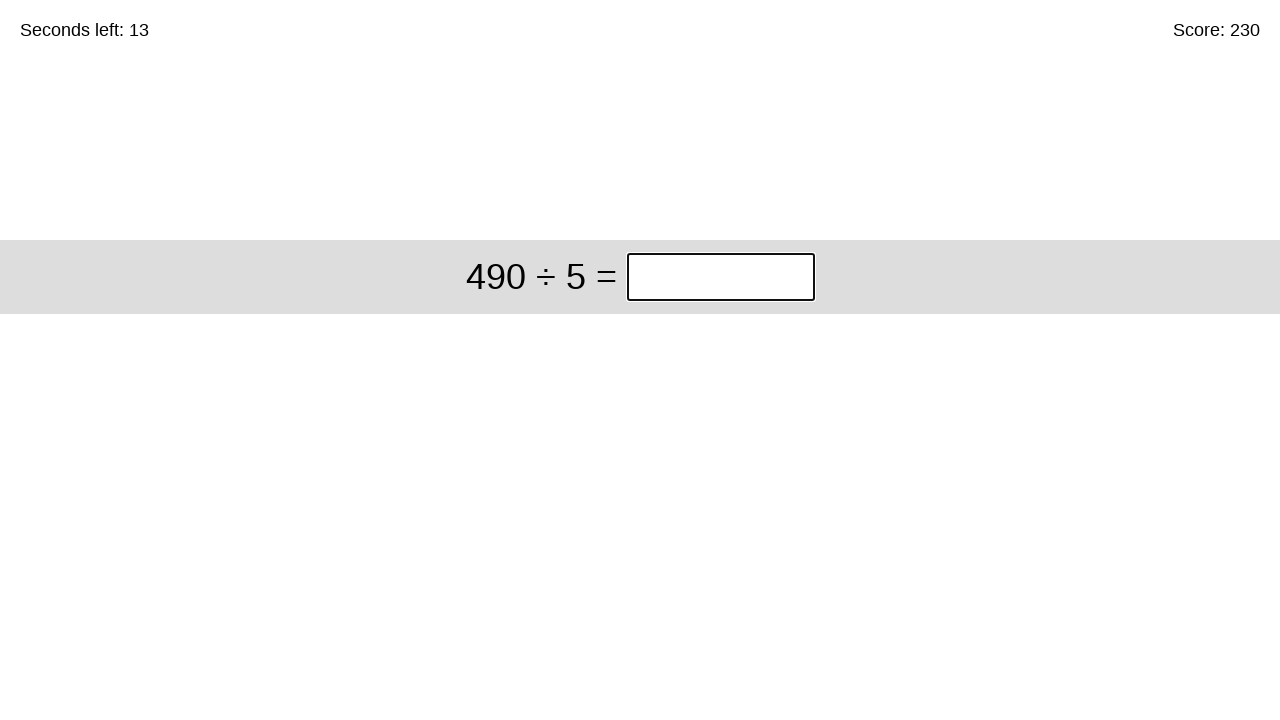

Pressed Enter to submit answer on input.answer
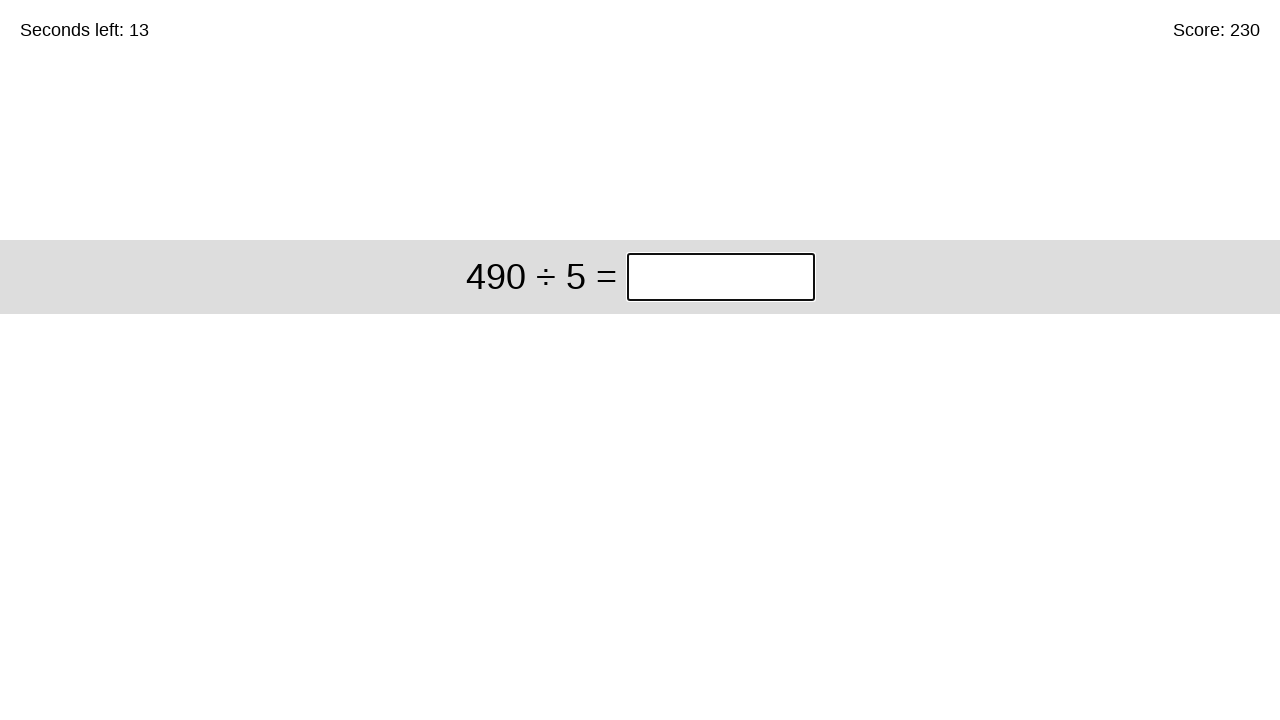

Answer submitted, waiting for next problem (solved 230 so far)
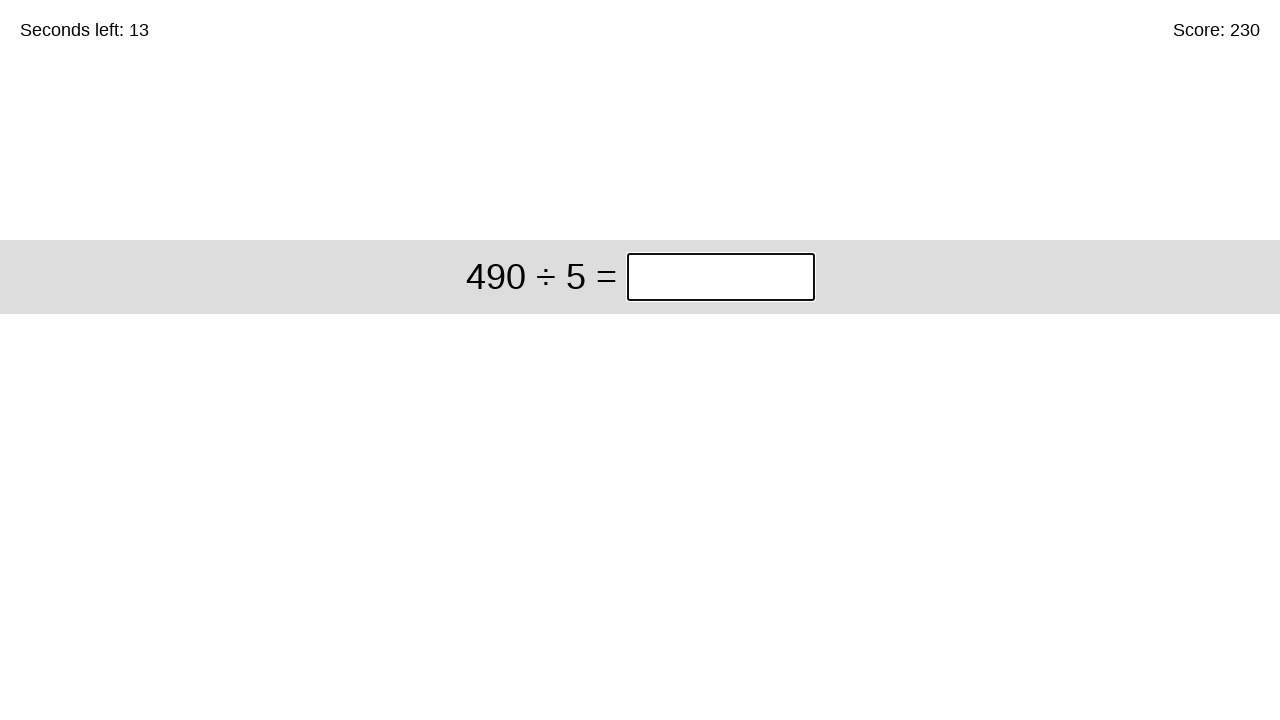

Filled answer field with '98' for problem '490 ÷ 5' on input.answer
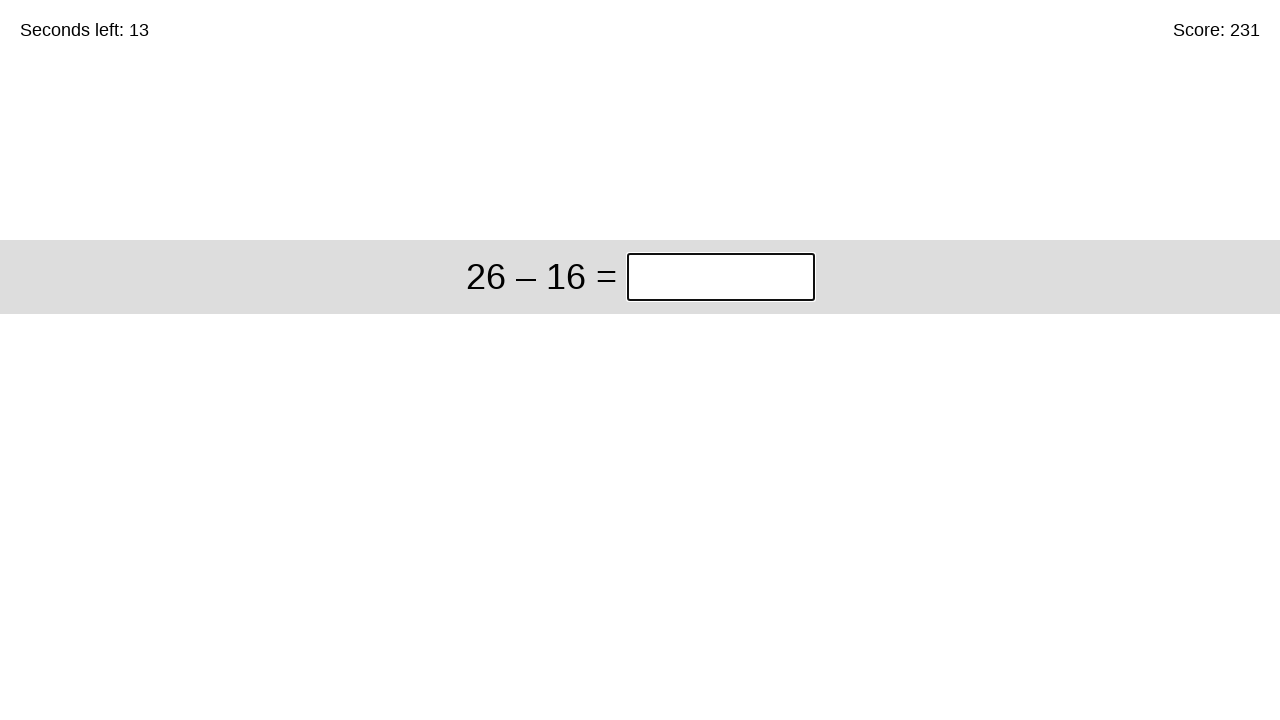

Pressed Enter to submit answer on input.answer
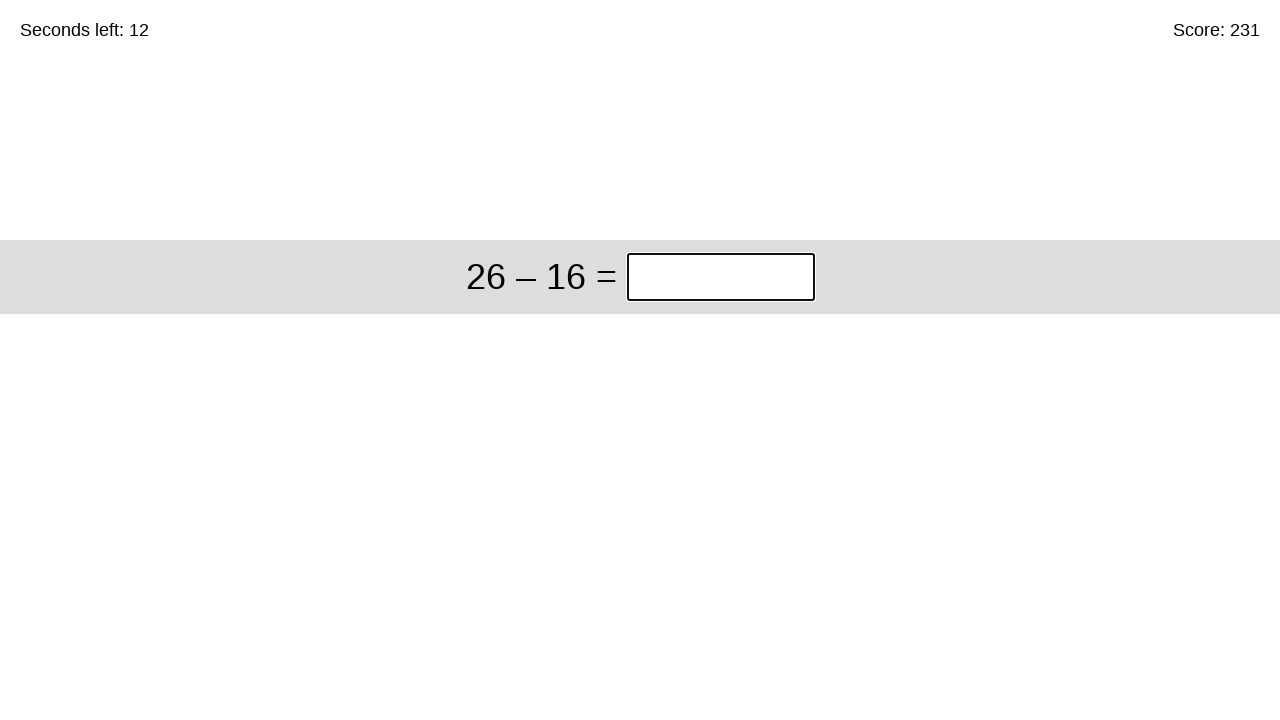

Answer submitted, waiting for next problem (solved 231 so far)
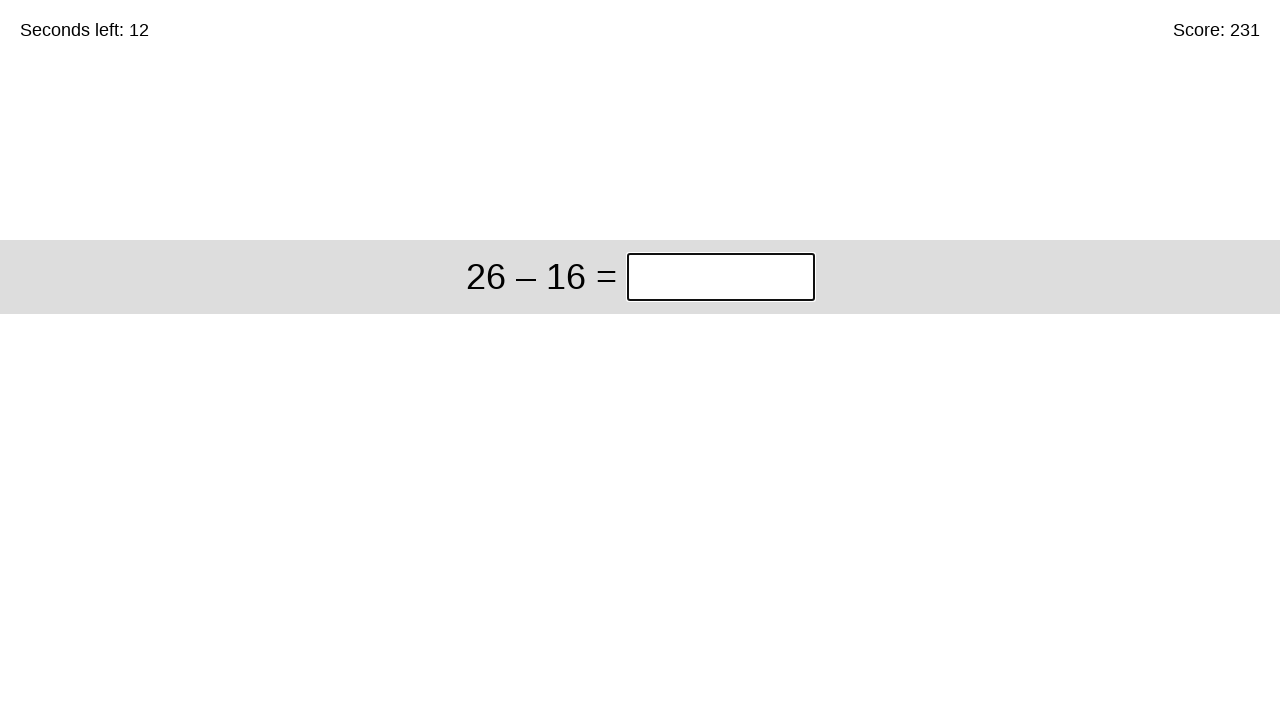

Filled answer field with '10' for problem '26 – 16' on input.answer
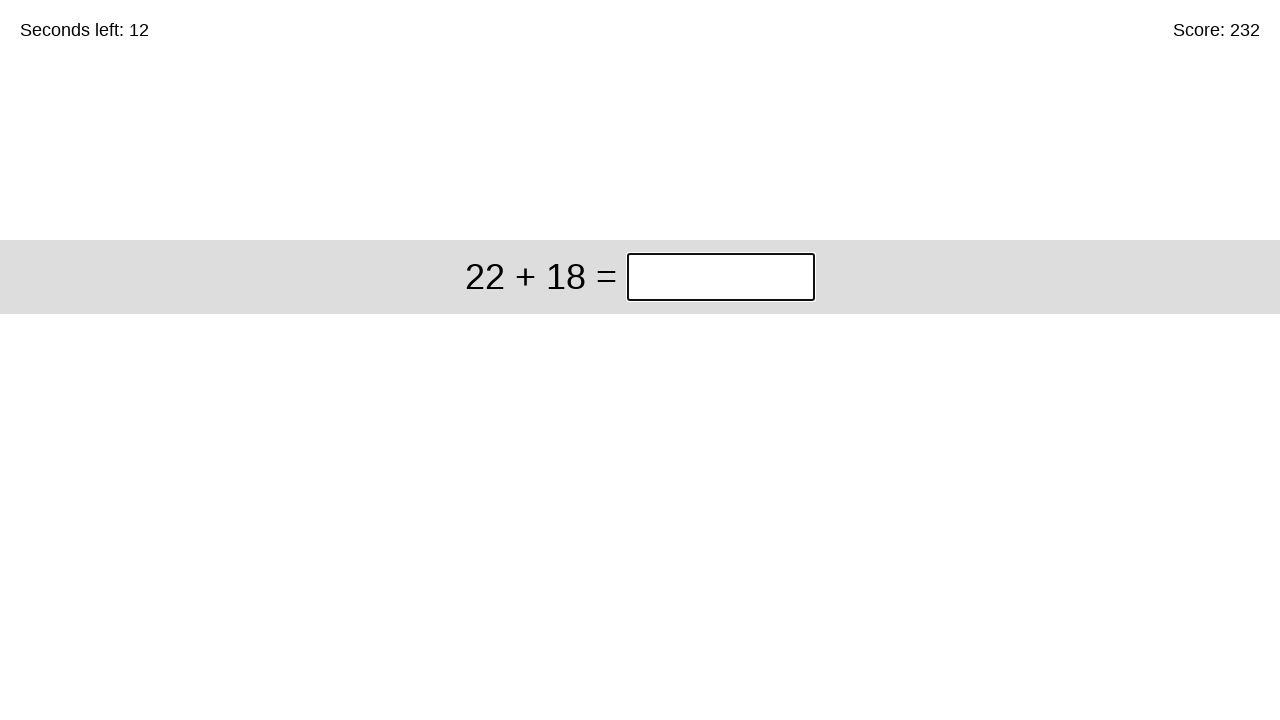

Pressed Enter to submit answer on input.answer
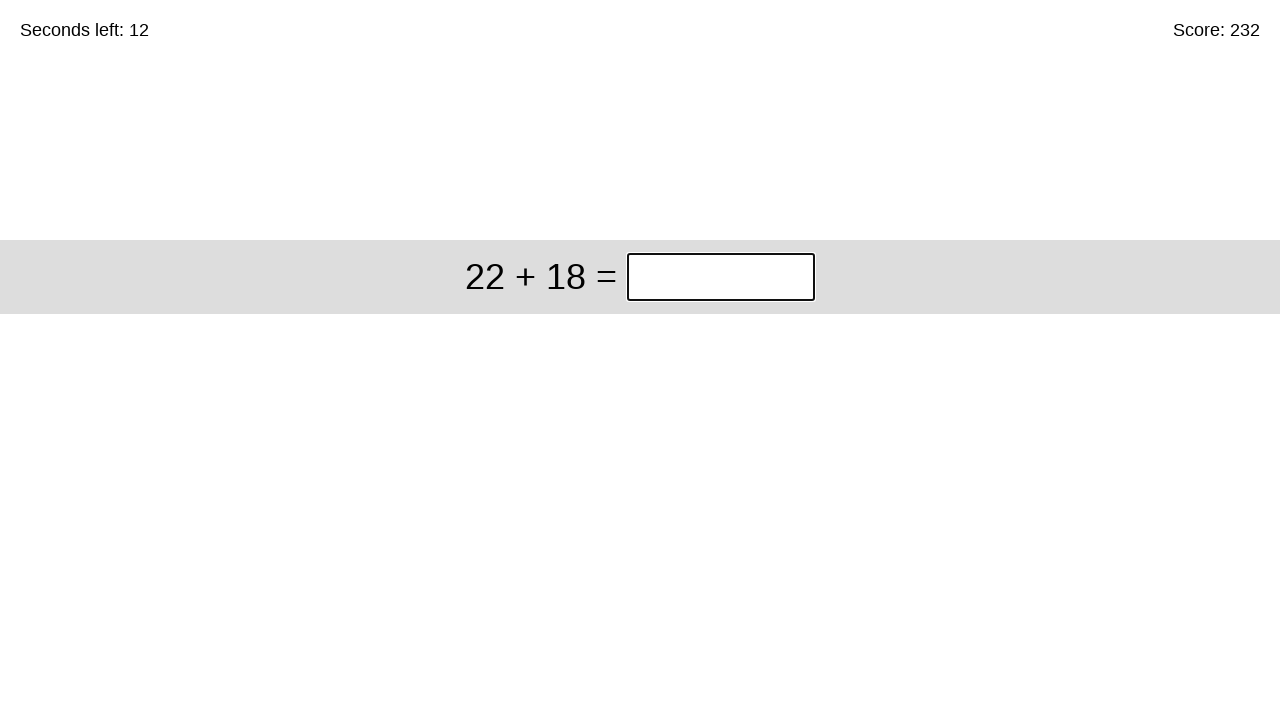

Answer submitted, waiting for next problem (solved 232 so far)
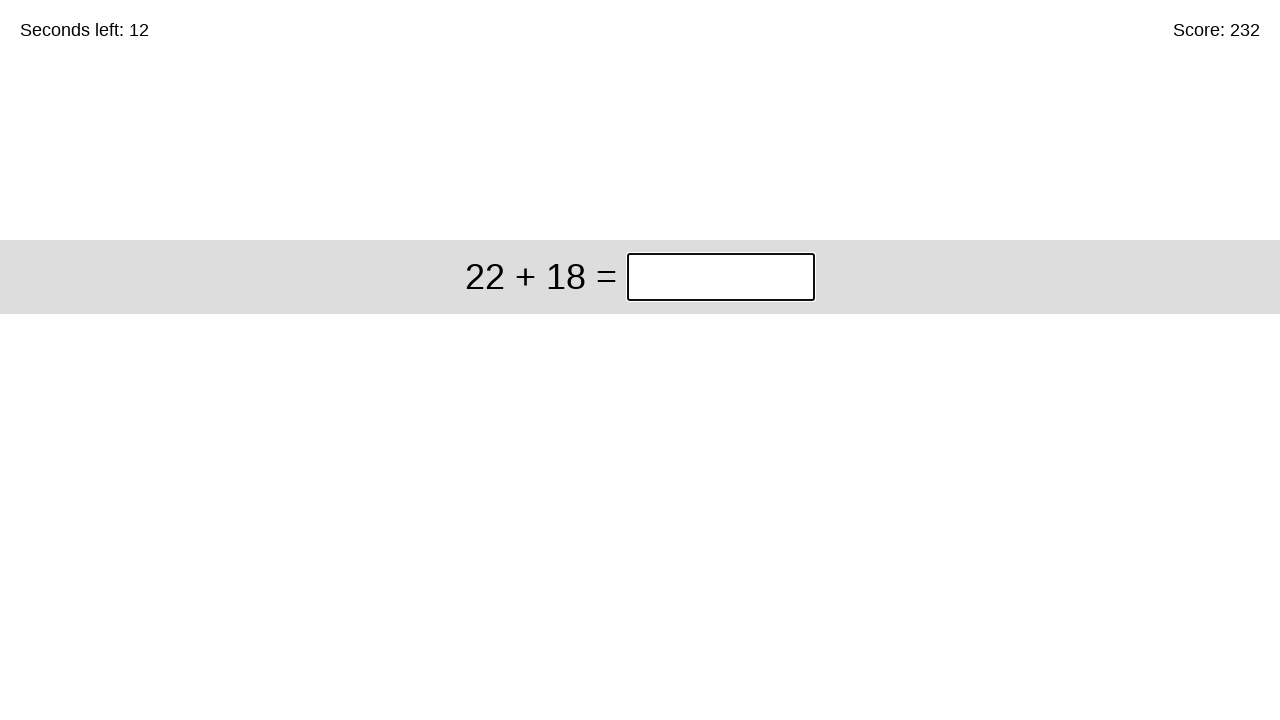

Filled answer field with '40' for problem '22 + 18' on input.answer
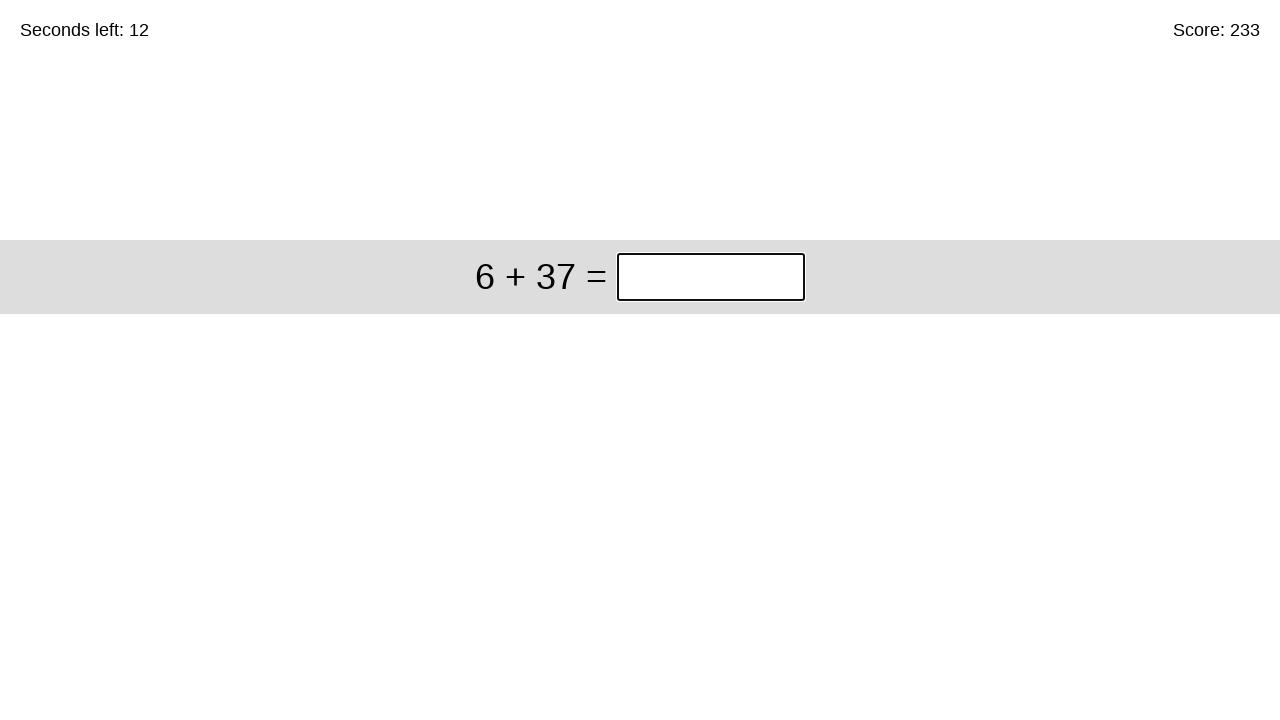

Pressed Enter to submit answer on input.answer
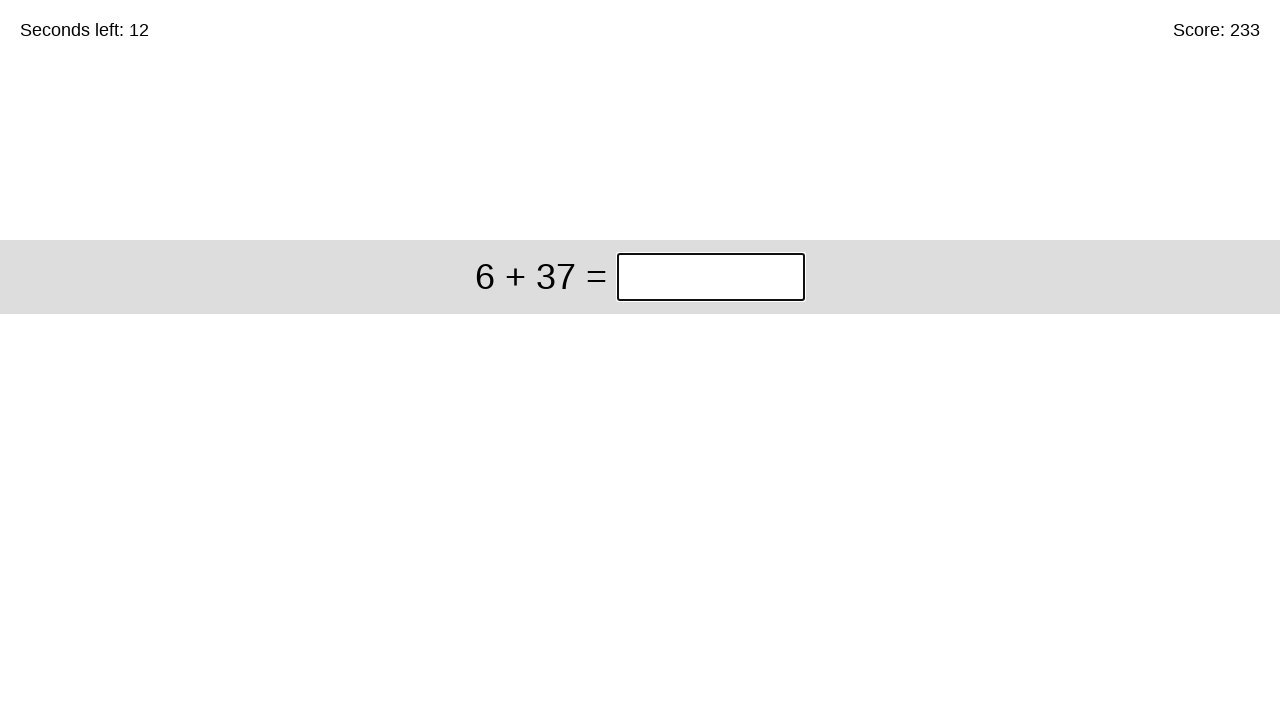

Answer submitted, waiting for next problem (solved 233 so far)
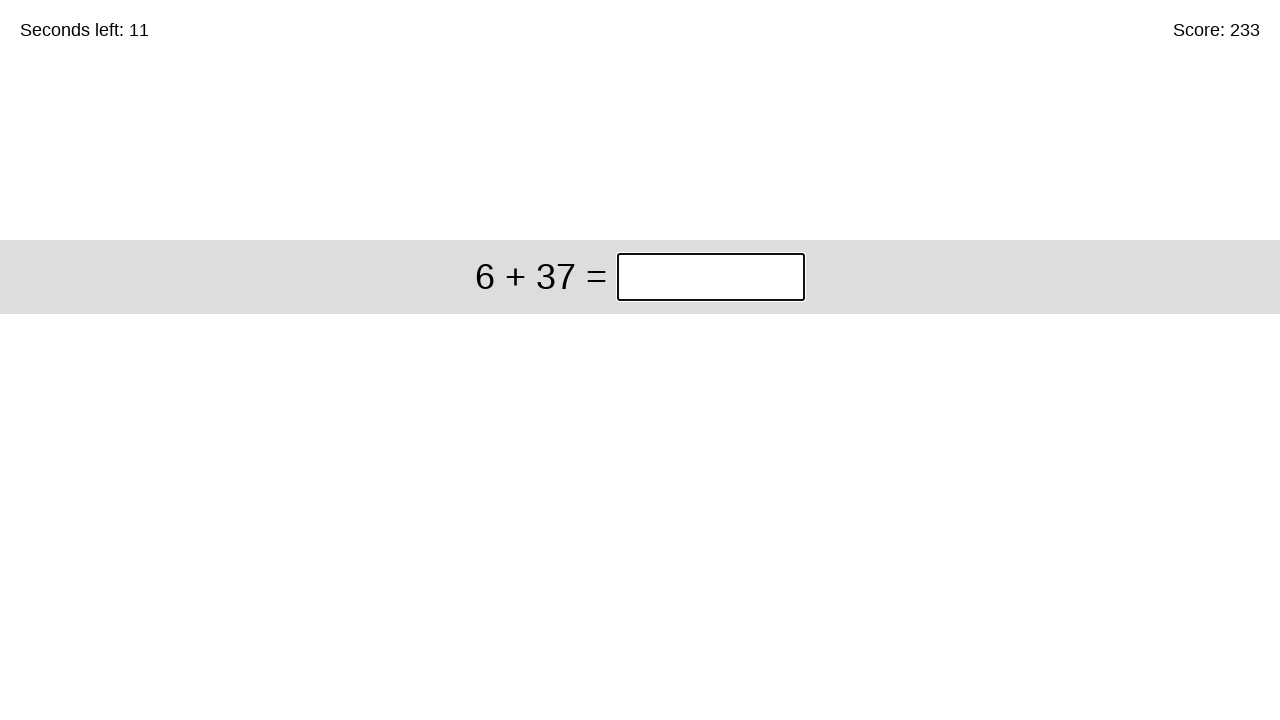

Filled answer field with '43' for problem '6 + 37' on input.answer
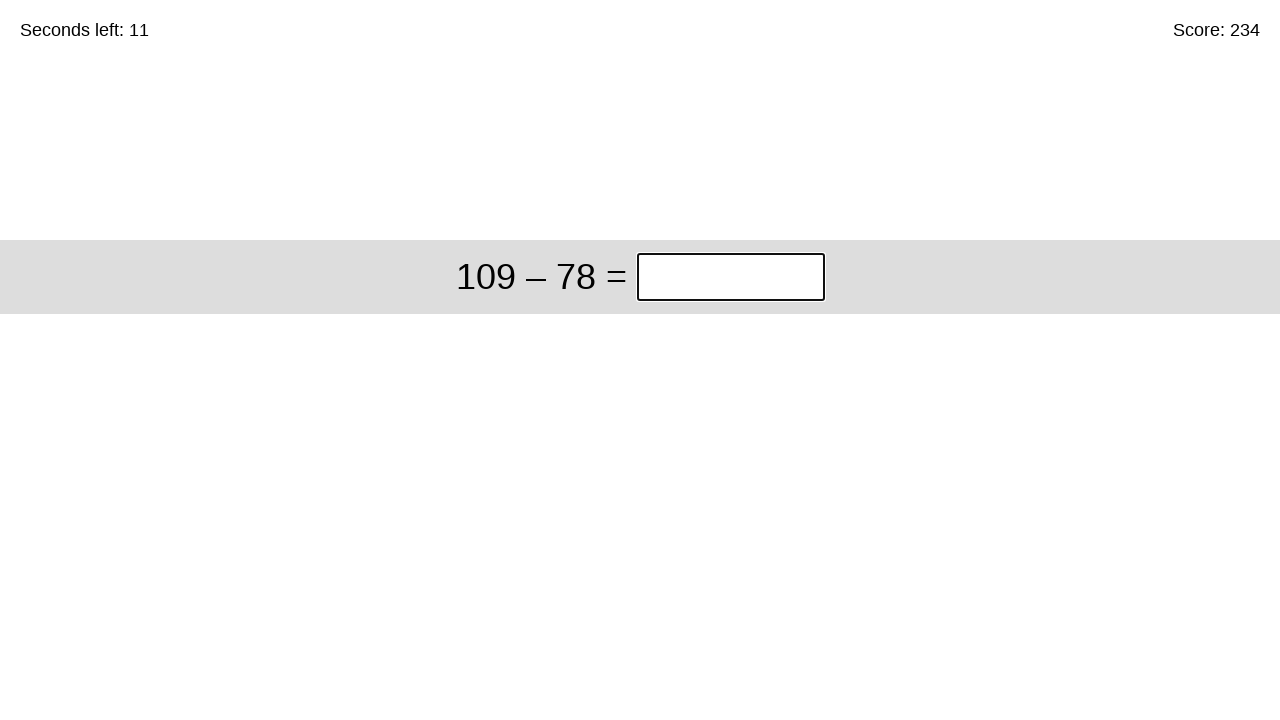

Pressed Enter to submit answer on input.answer
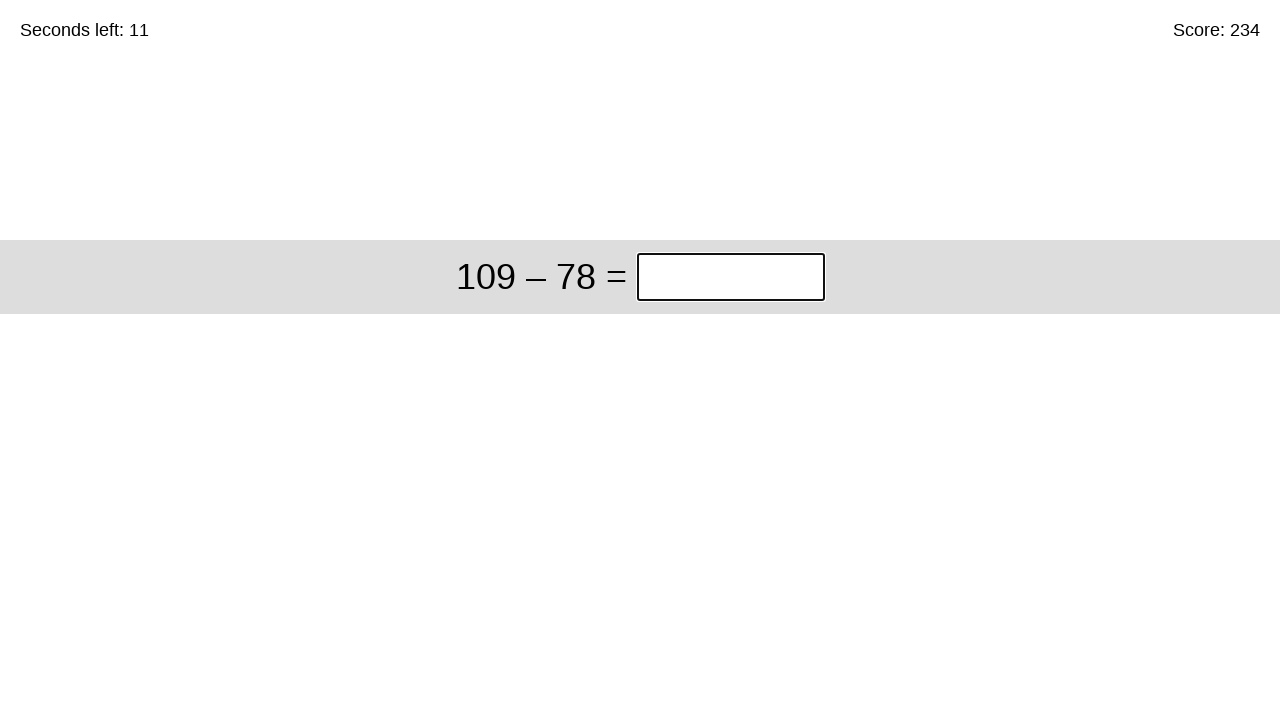

Answer submitted, waiting for next problem (solved 234 so far)
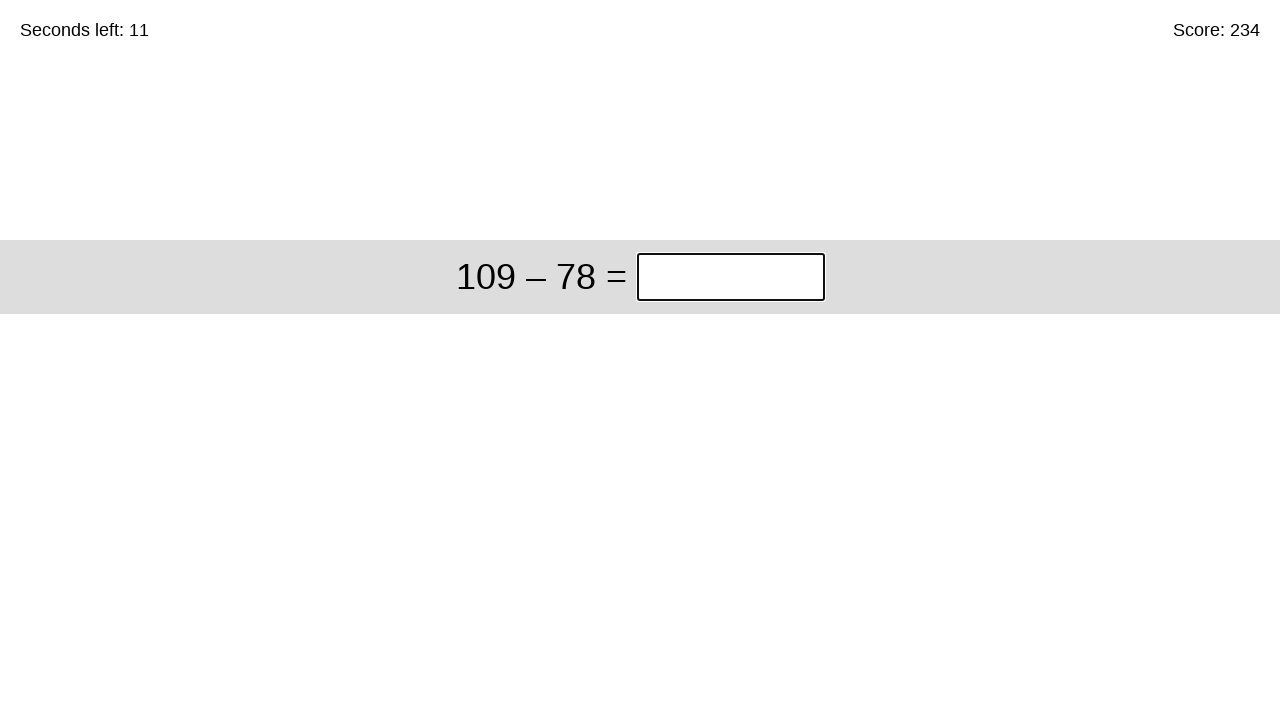

Filled answer field with '31' for problem '109 – 78' on input.answer
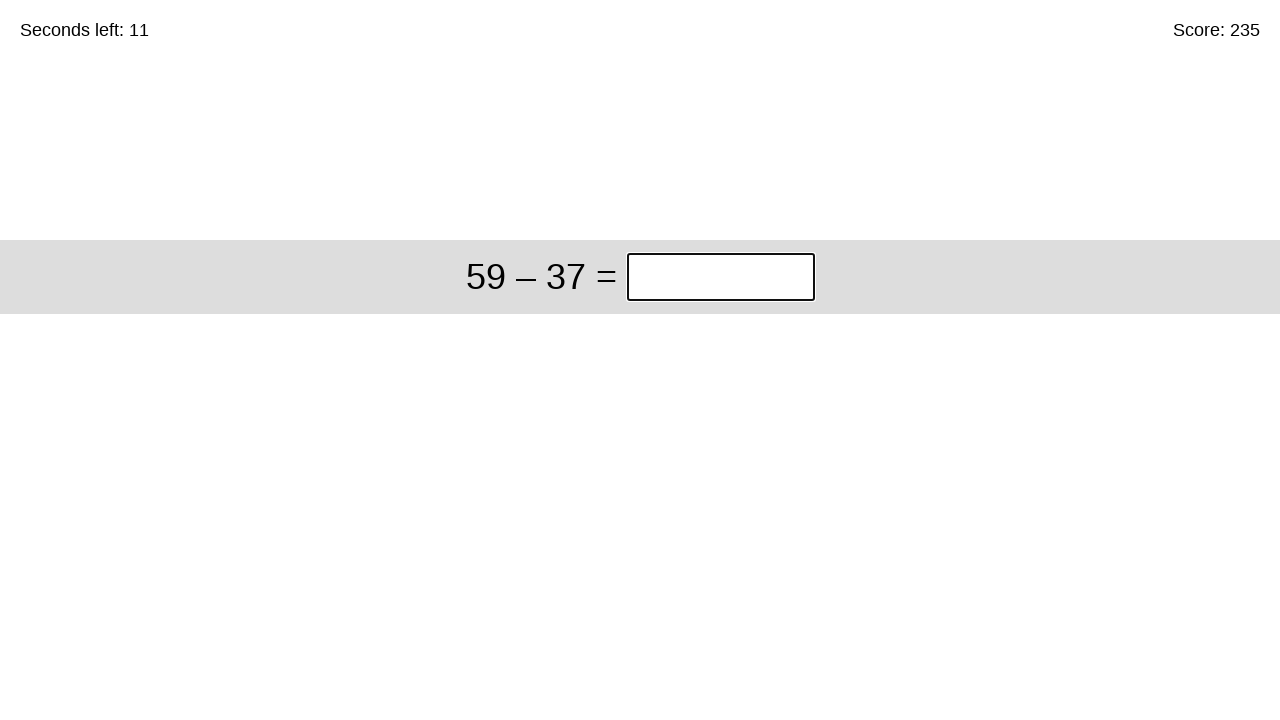

Pressed Enter to submit answer on input.answer
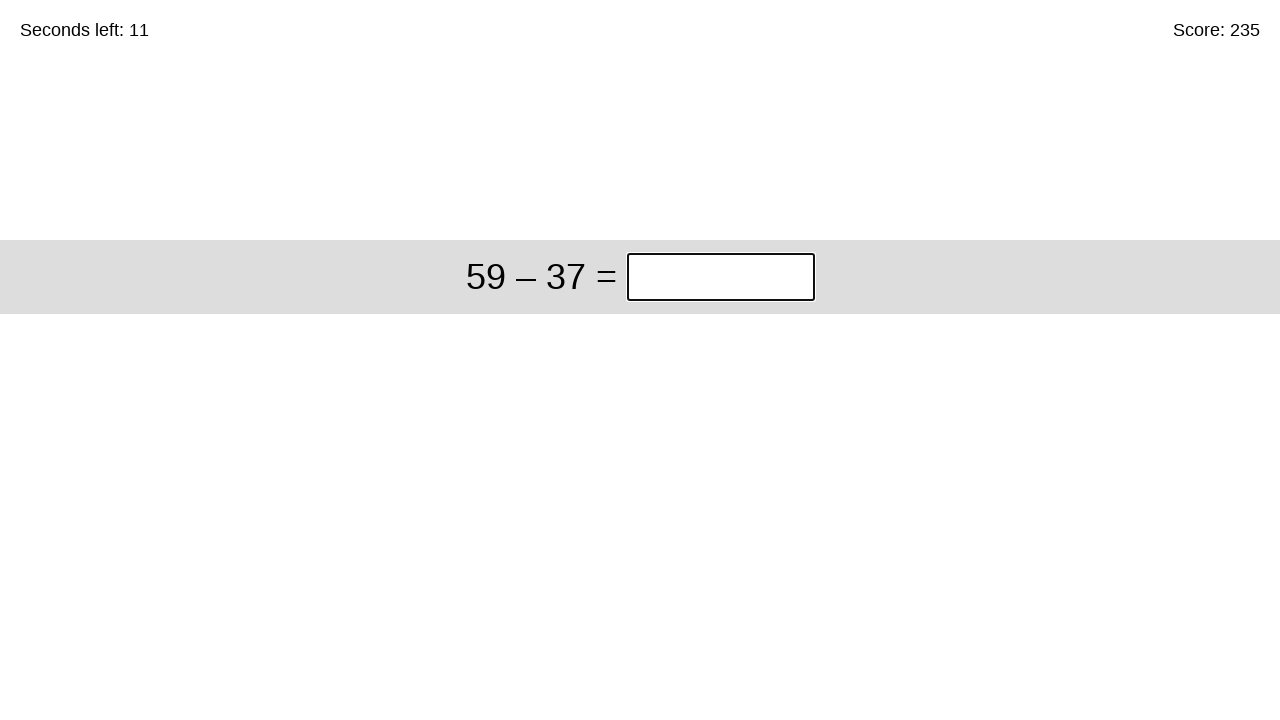

Answer submitted, waiting for next problem (solved 235 so far)
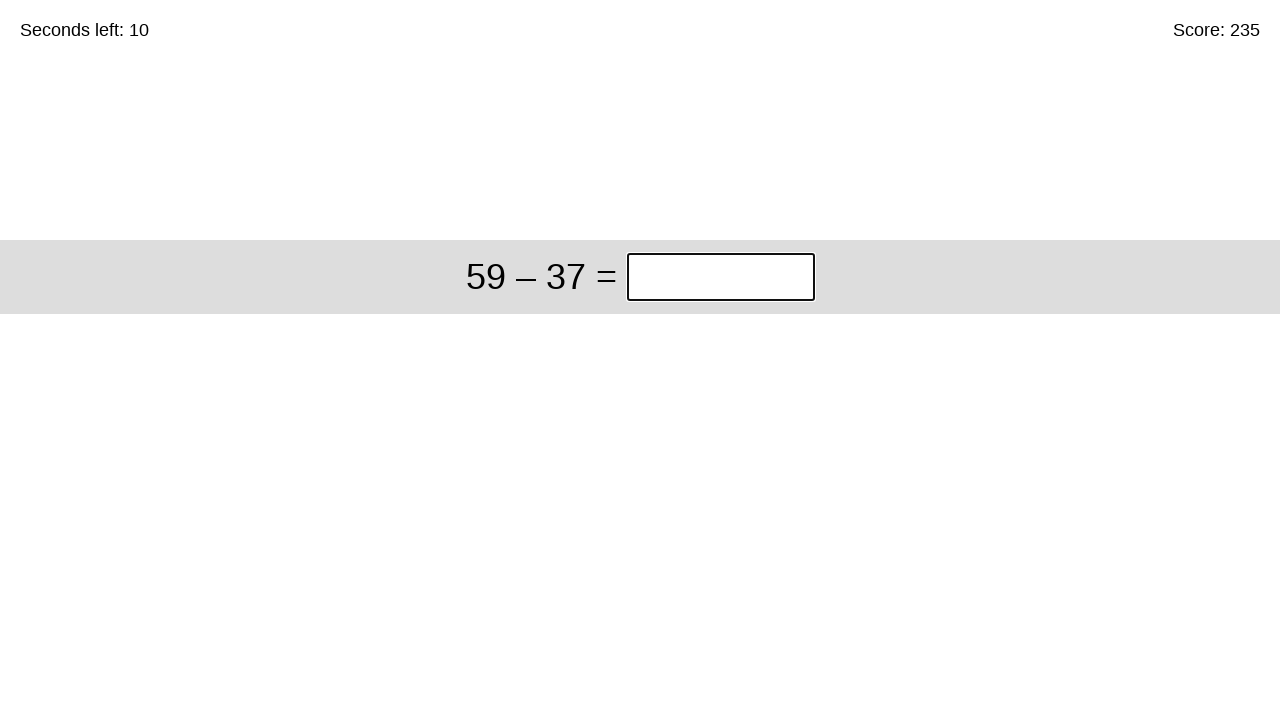

Filled answer field with '22' for problem '59 – 37' on input.answer
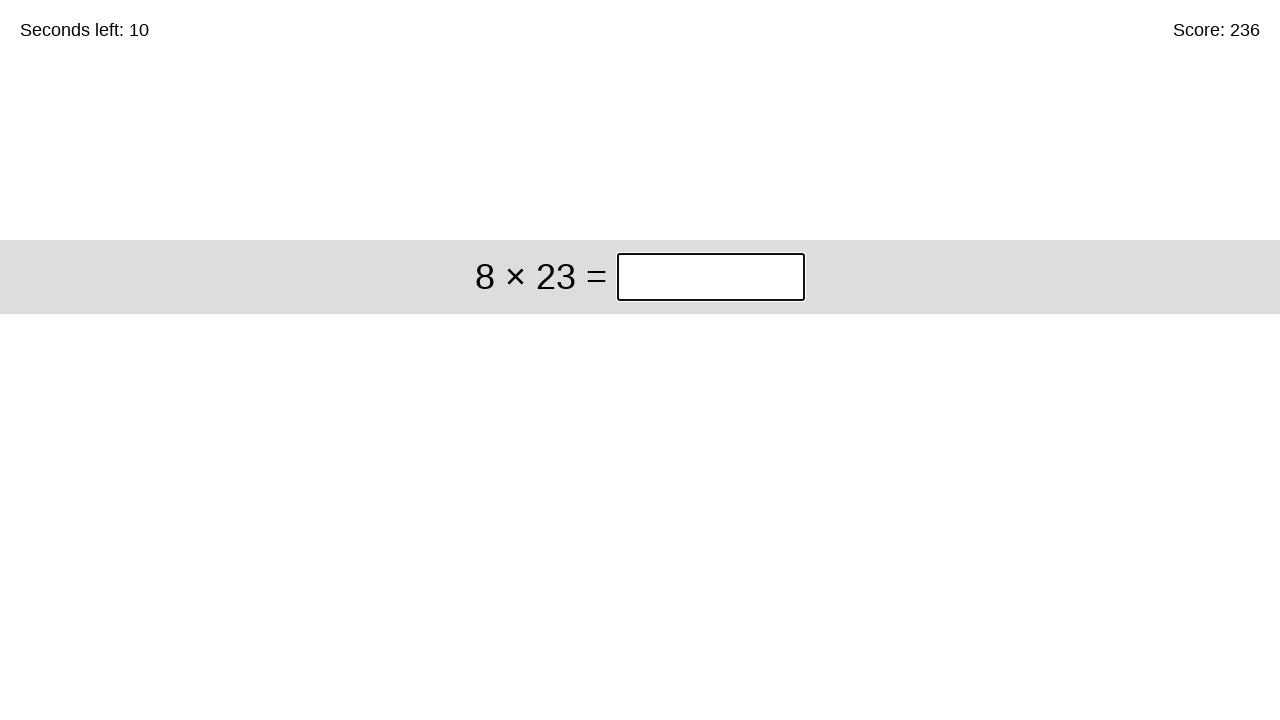

Pressed Enter to submit answer on input.answer
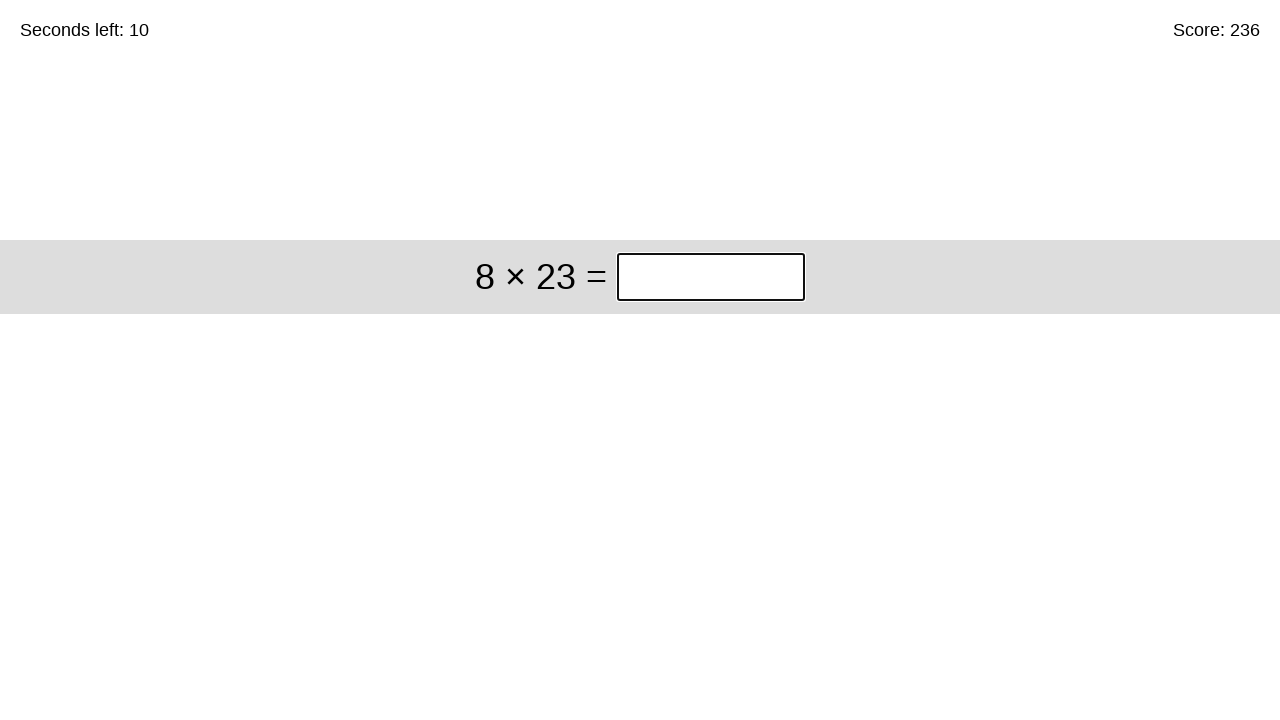

Answer submitted, waiting for next problem (solved 236 so far)
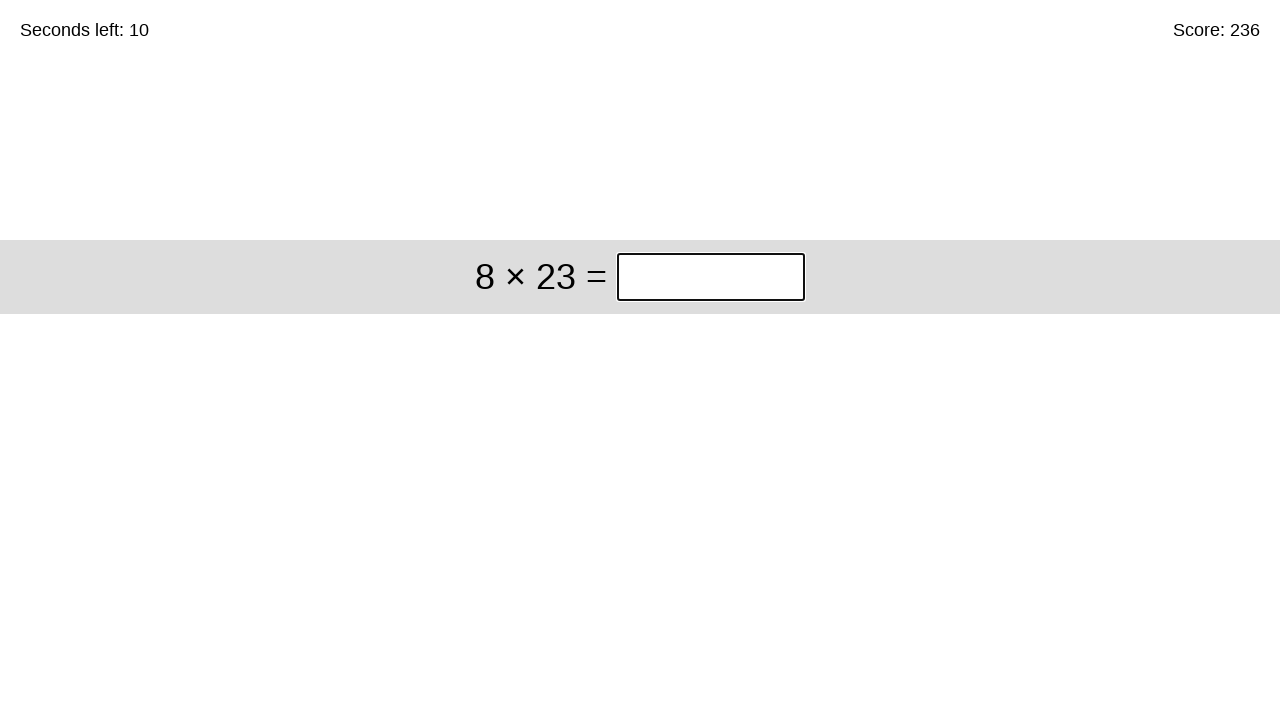

Filled answer field with '184' for problem '8 × 23' on input.answer
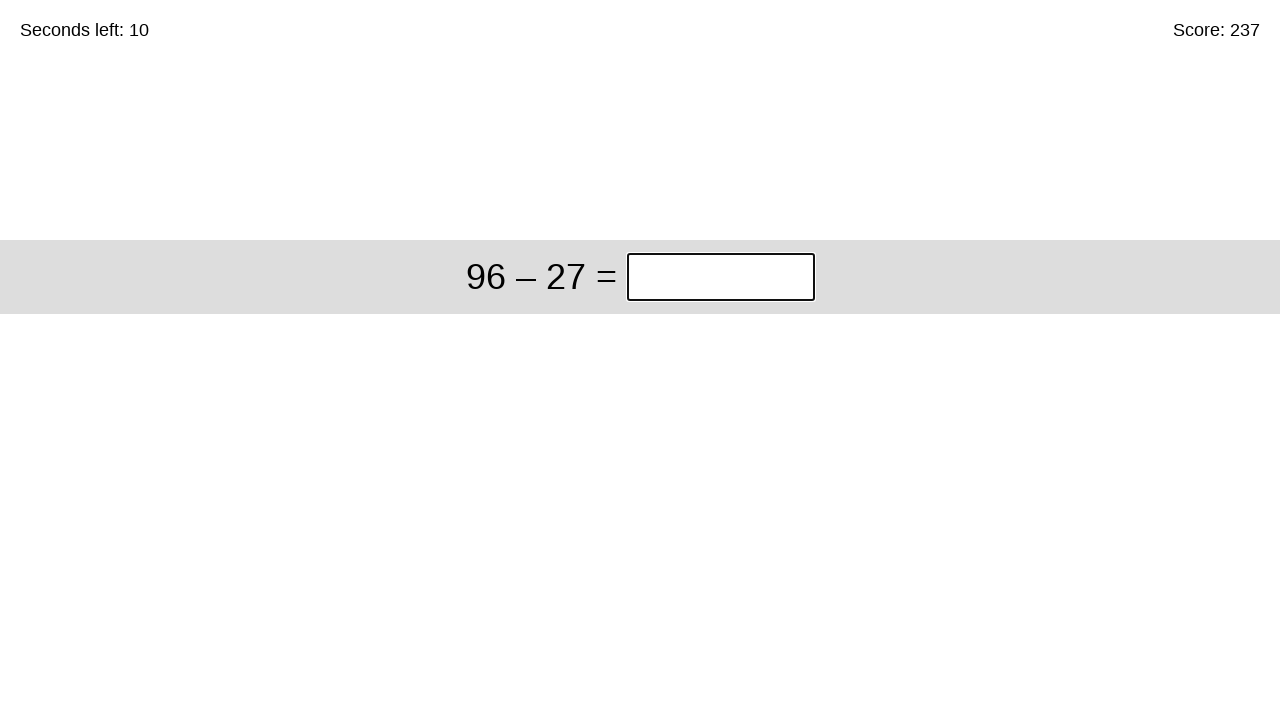

Pressed Enter to submit answer on input.answer
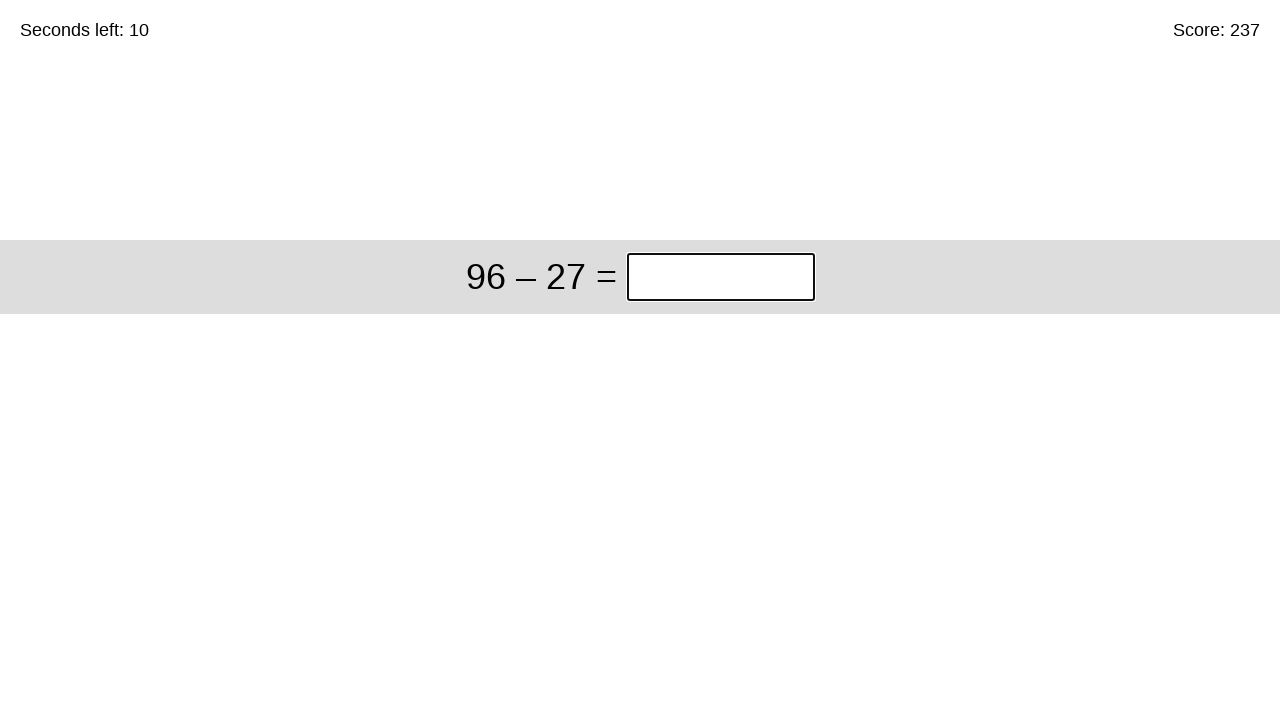

Answer submitted, waiting for next problem (solved 237 so far)
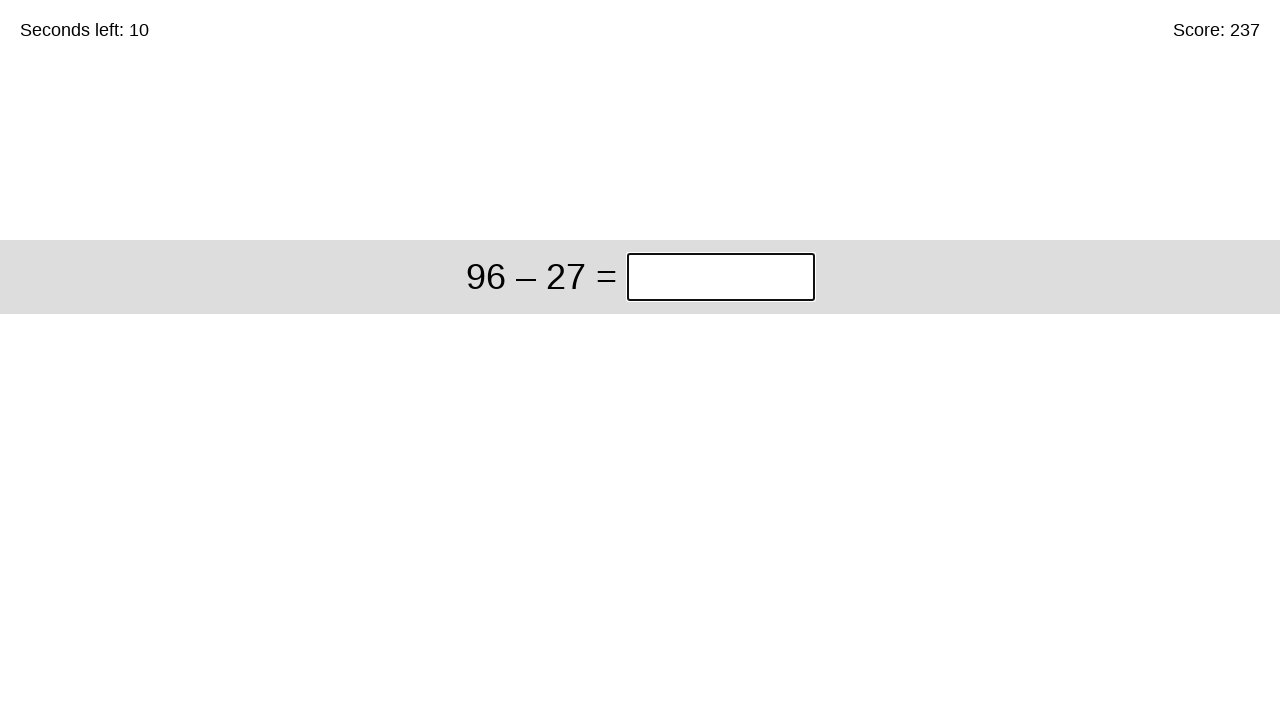

Filled answer field with '69' for problem '96 – 27' on input.answer
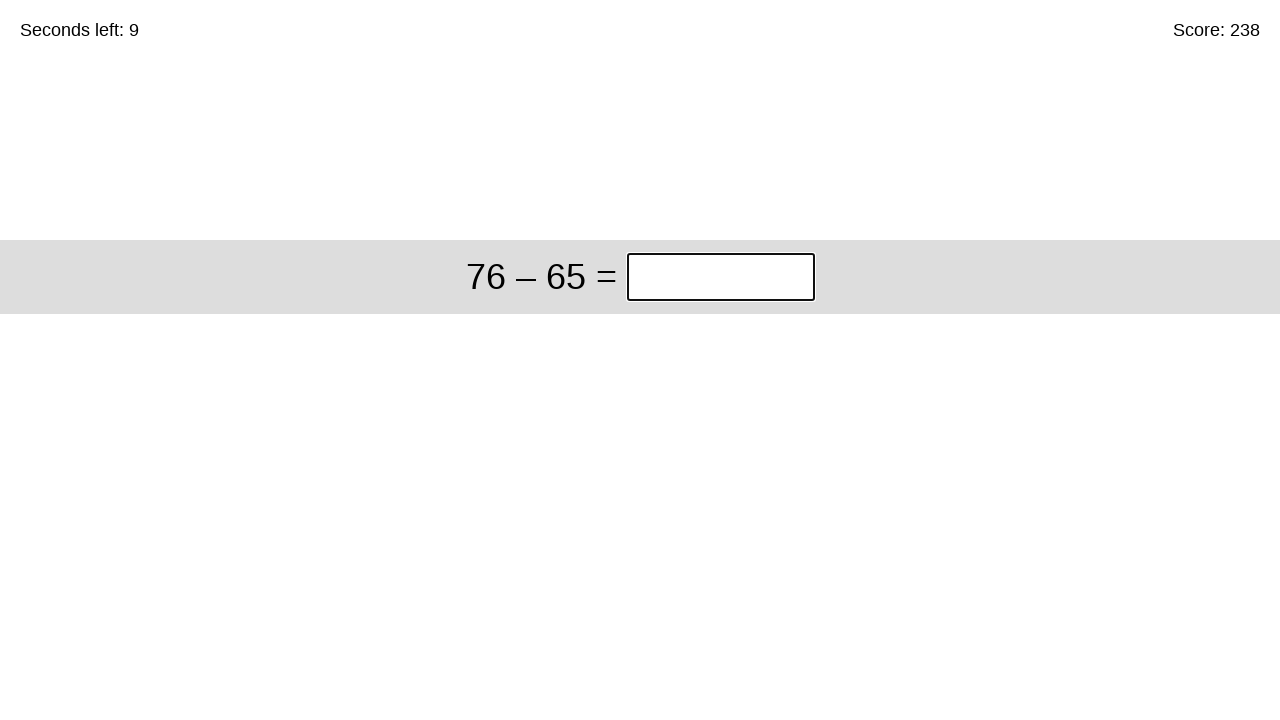

Pressed Enter to submit answer on input.answer
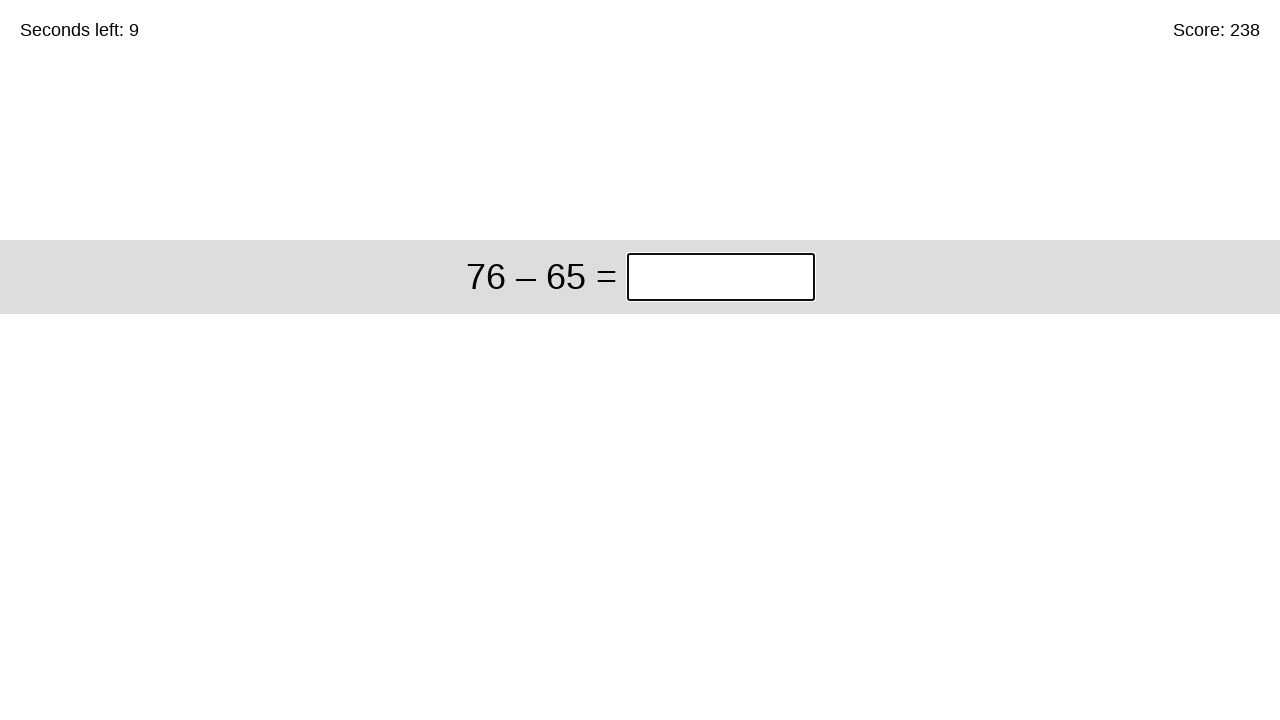

Answer submitted, waiting for next problem (solved 238 so far)
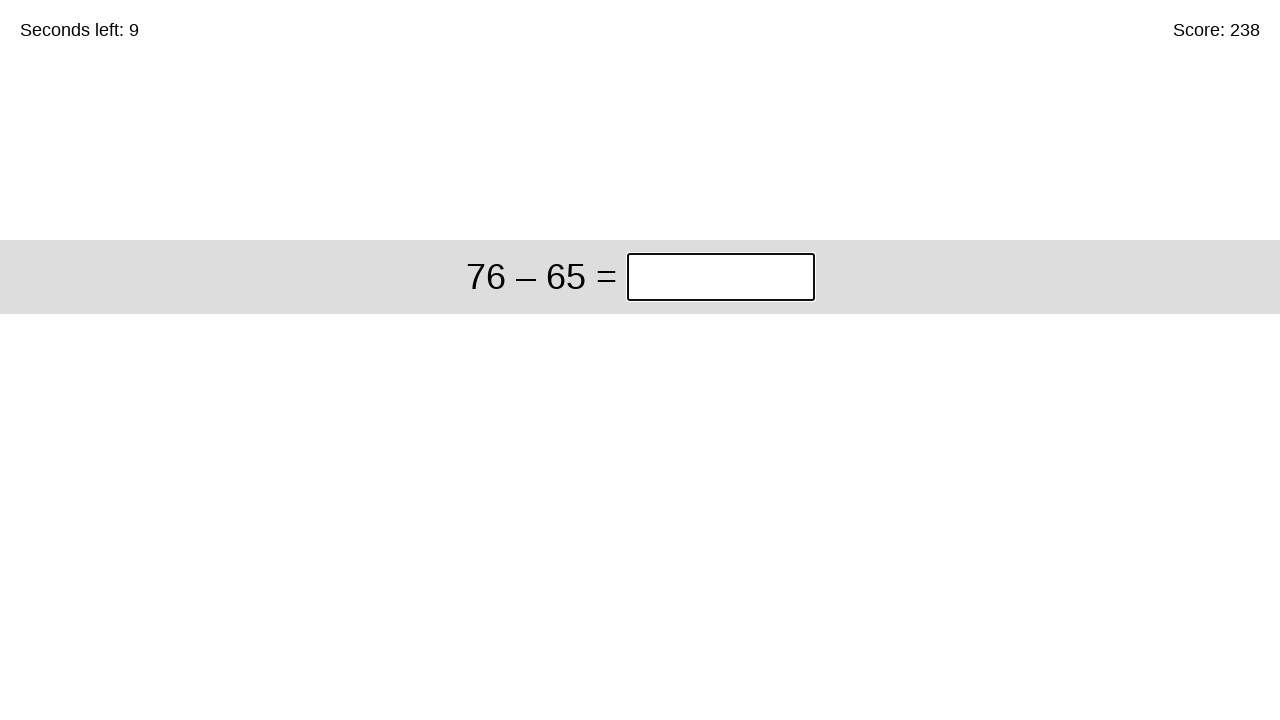

Filled answer field with '11' for problem '76 – 65' on input.answer
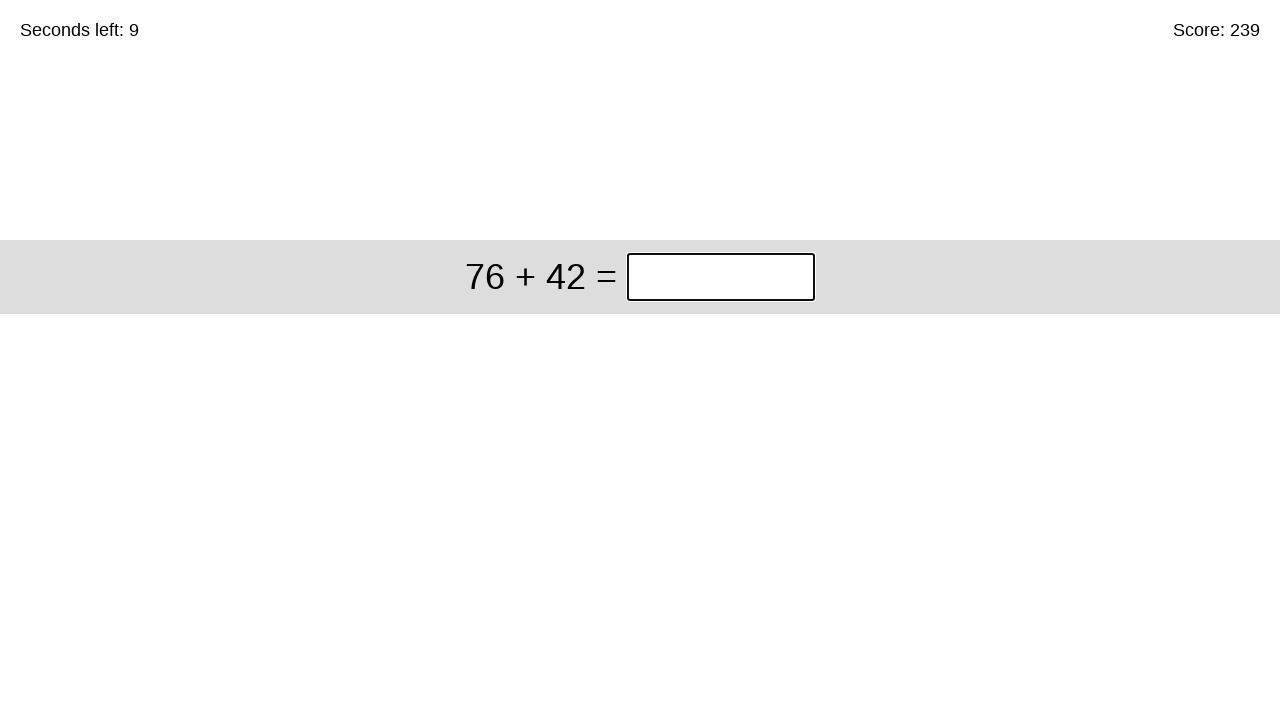

Pressed Enter to submit answer on input.answer
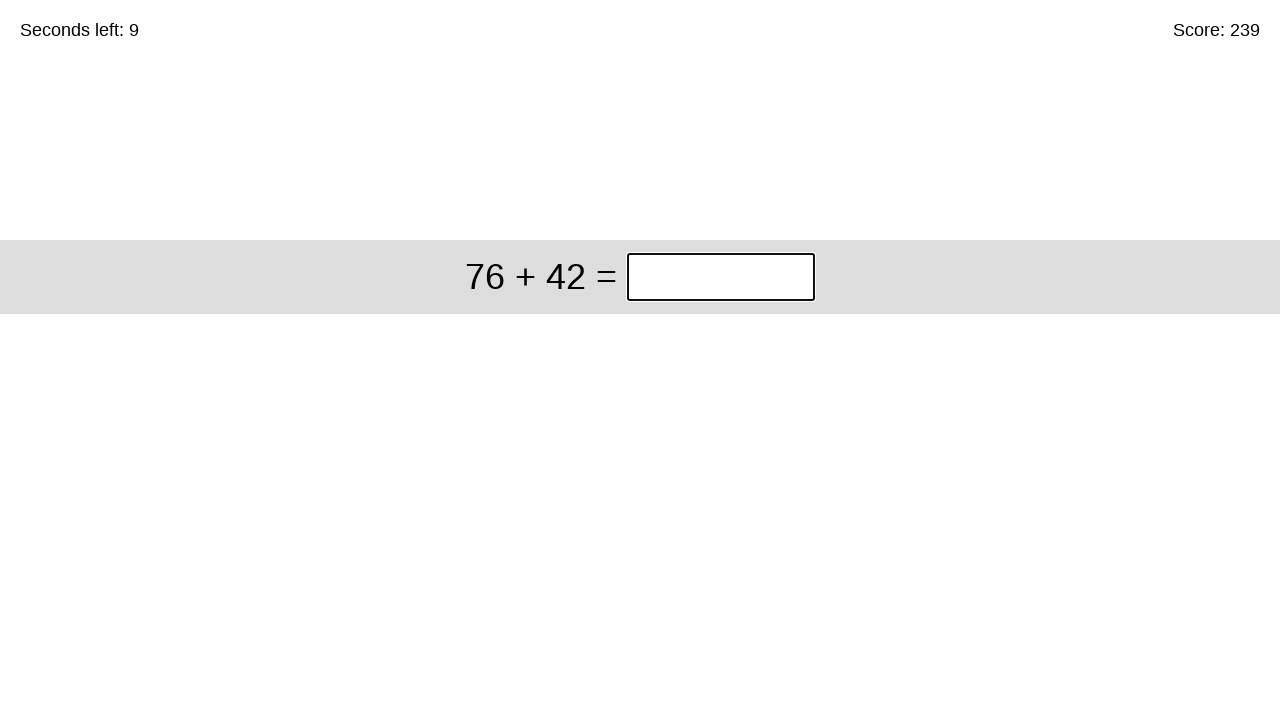

Answer submitted, waiting for next problem (solved 239 so far)
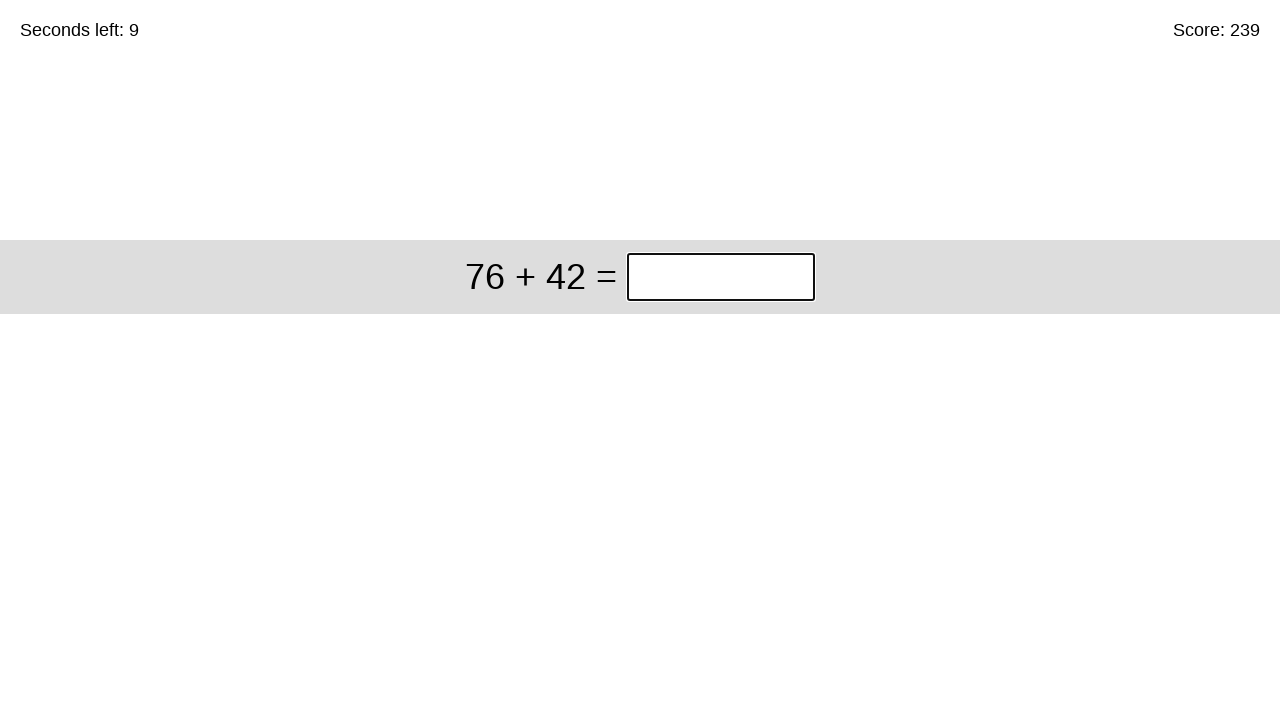

Filled answer field with '118' for problem '76 + 42' on input.answer
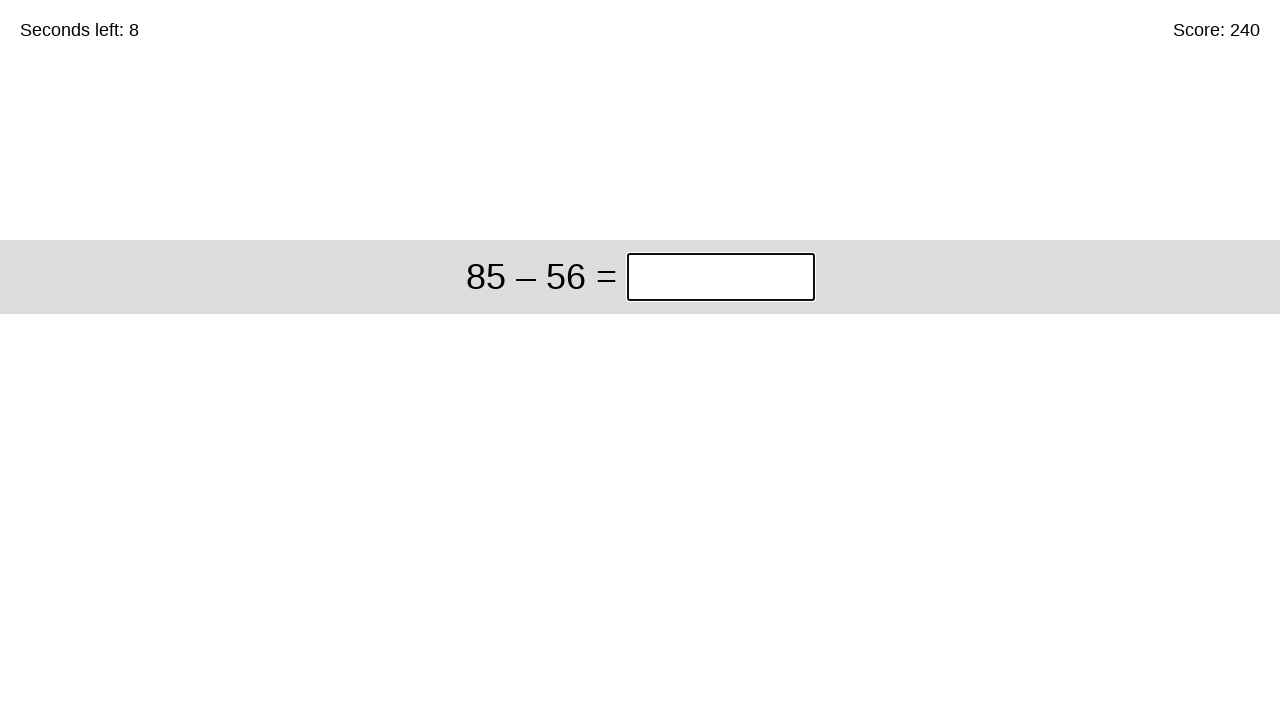

Pressed Enter to submit answer on input.answer
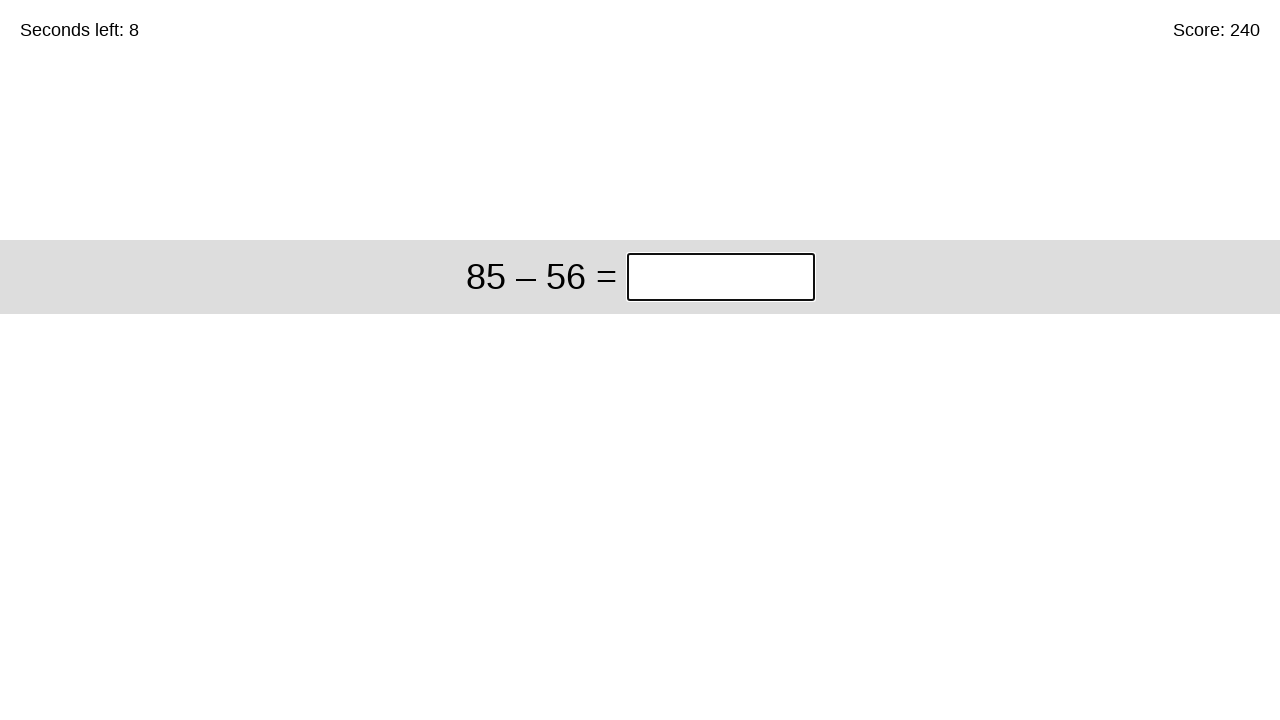

Answer submitted, waiting for next problem (solved 240 so far)
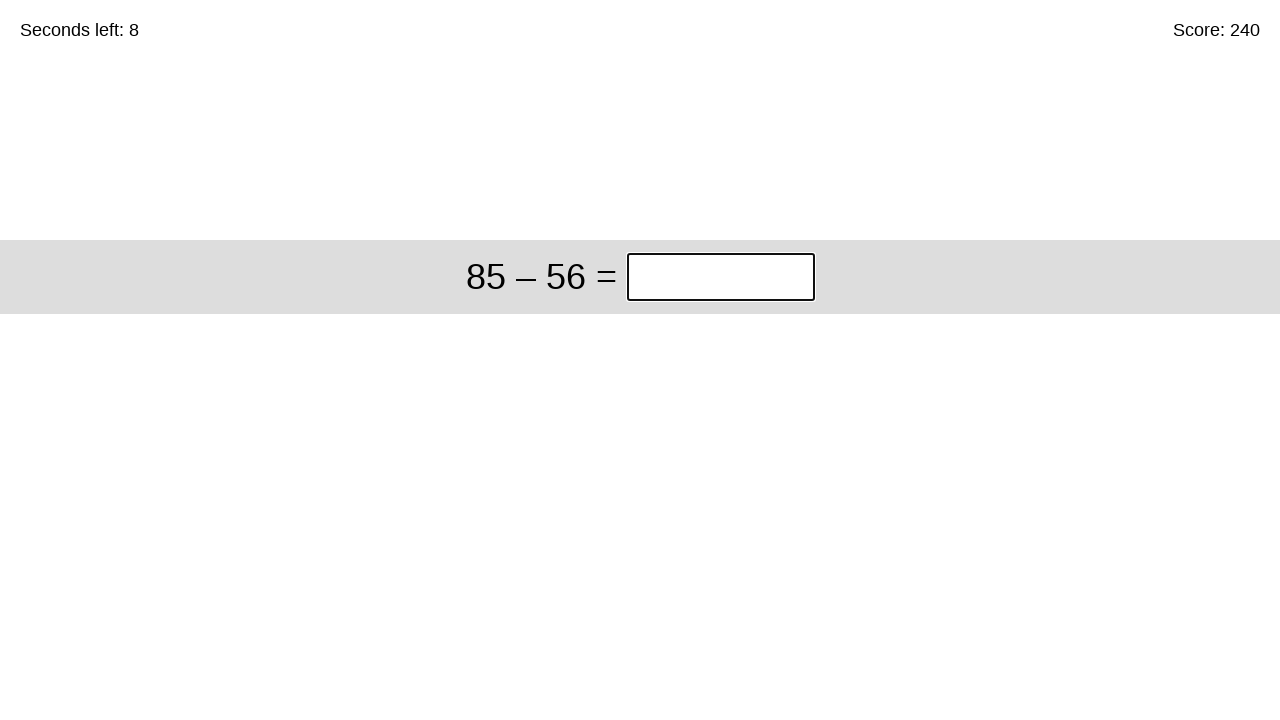

Filled answer field with '29' for problem '85 – 56' on input.answer
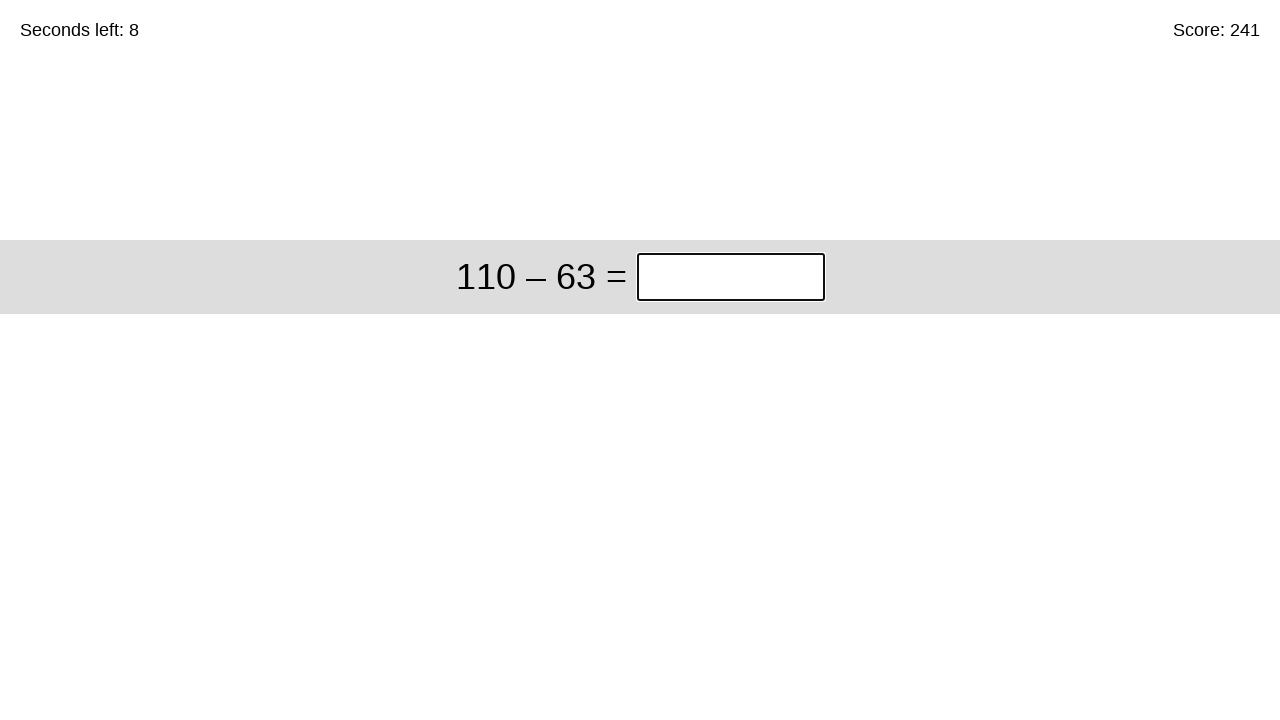

Pressed Enter to submit answer on input.answer
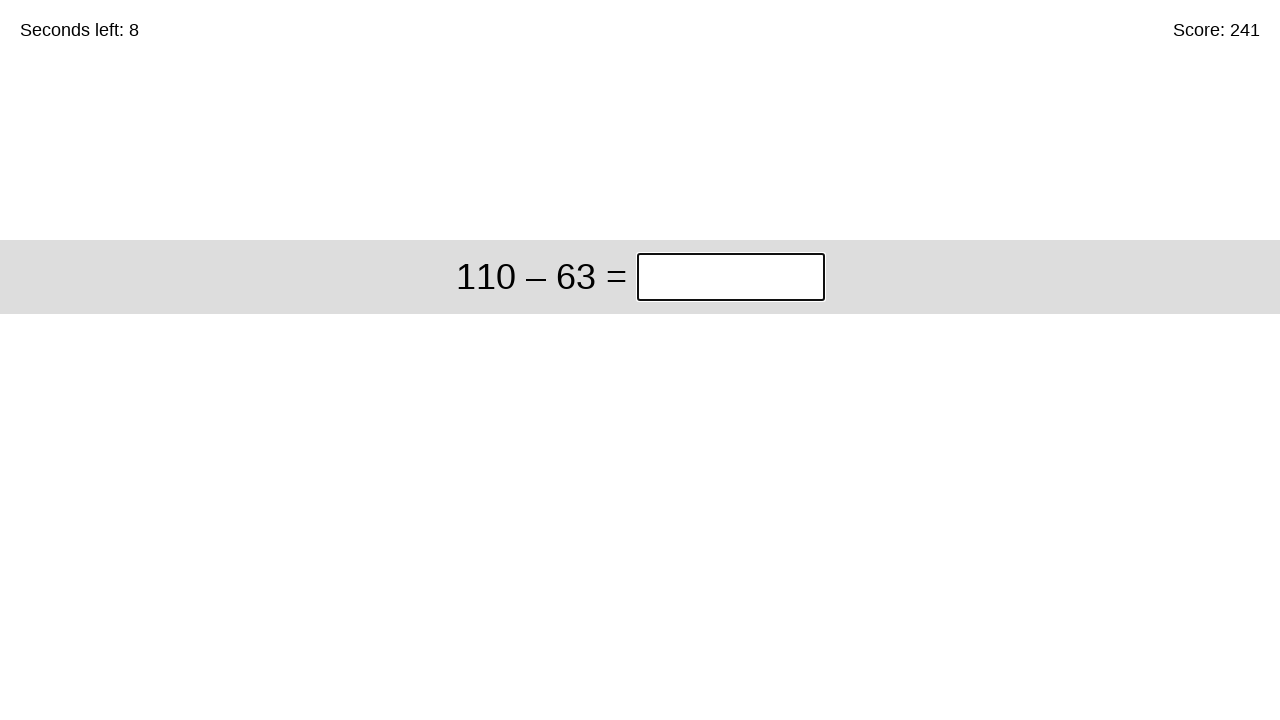

Answer submitted, waiting for next problem (solved 241 so far)
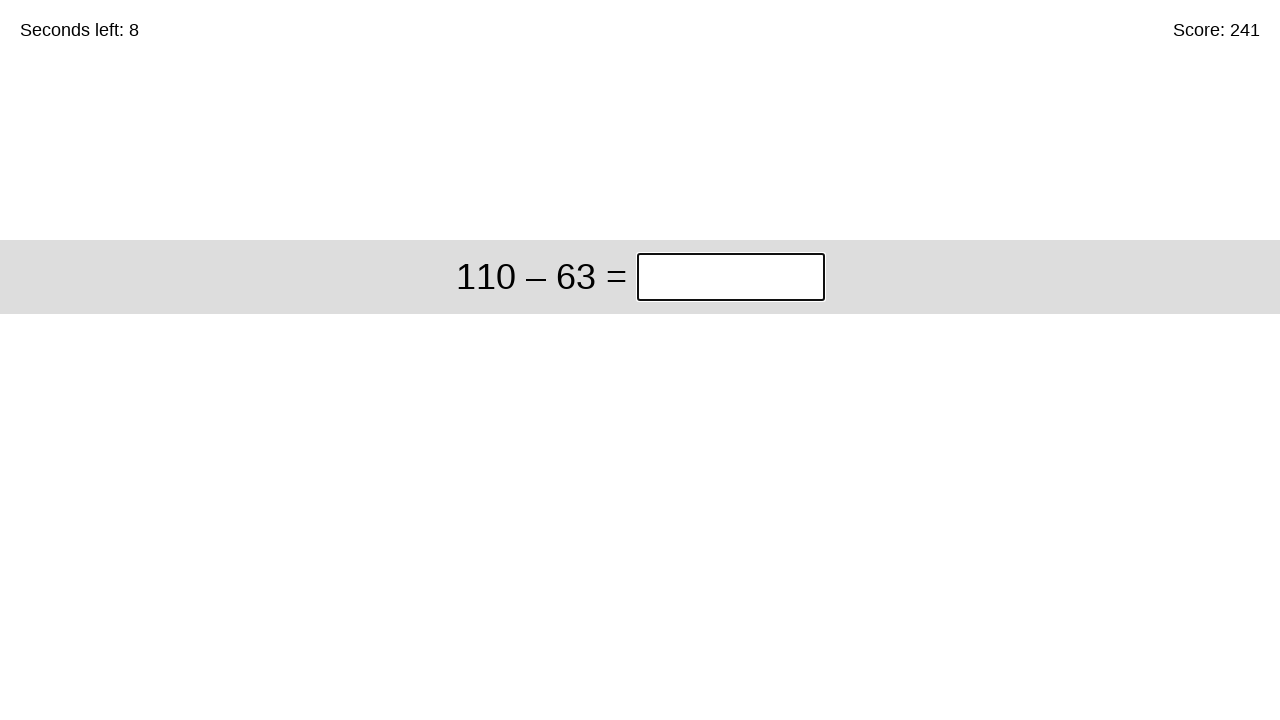

Filled answer field with '47' for problem '110 – 63' on input.answer
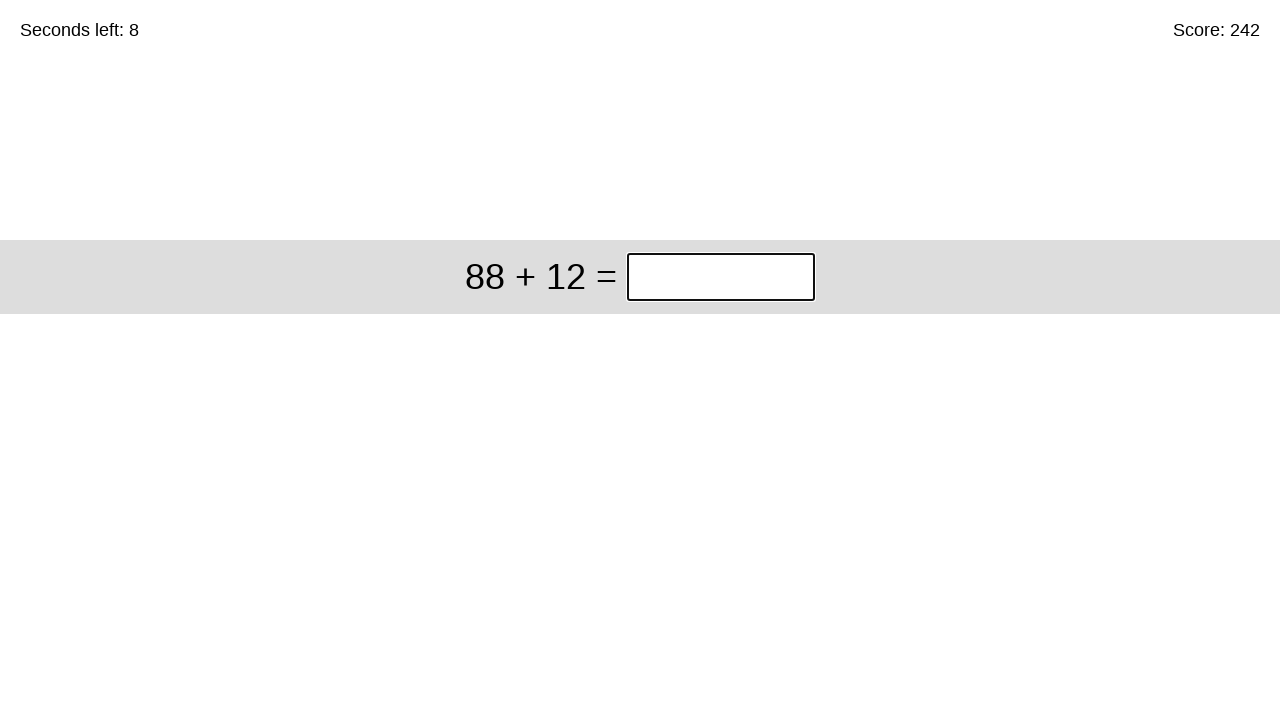

Pressed Enter to submit answer on input.answer
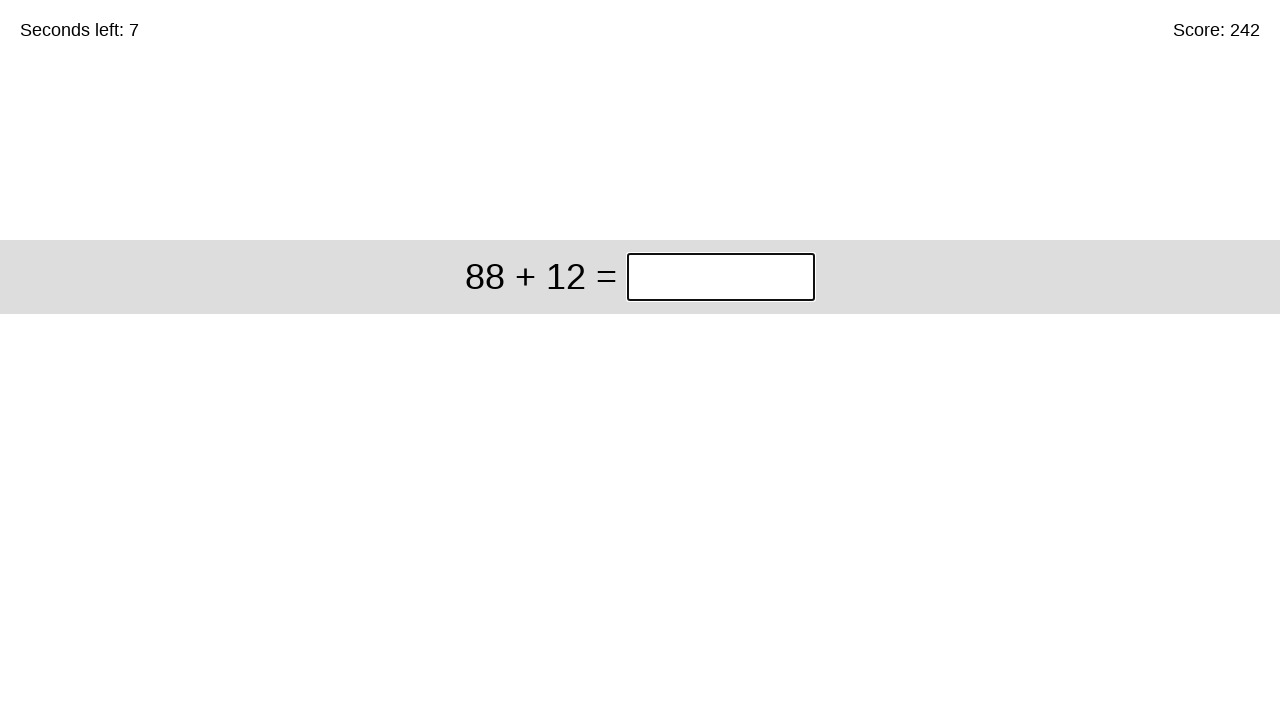

Answer submitted, waiting for next problem (solved 242 so far)
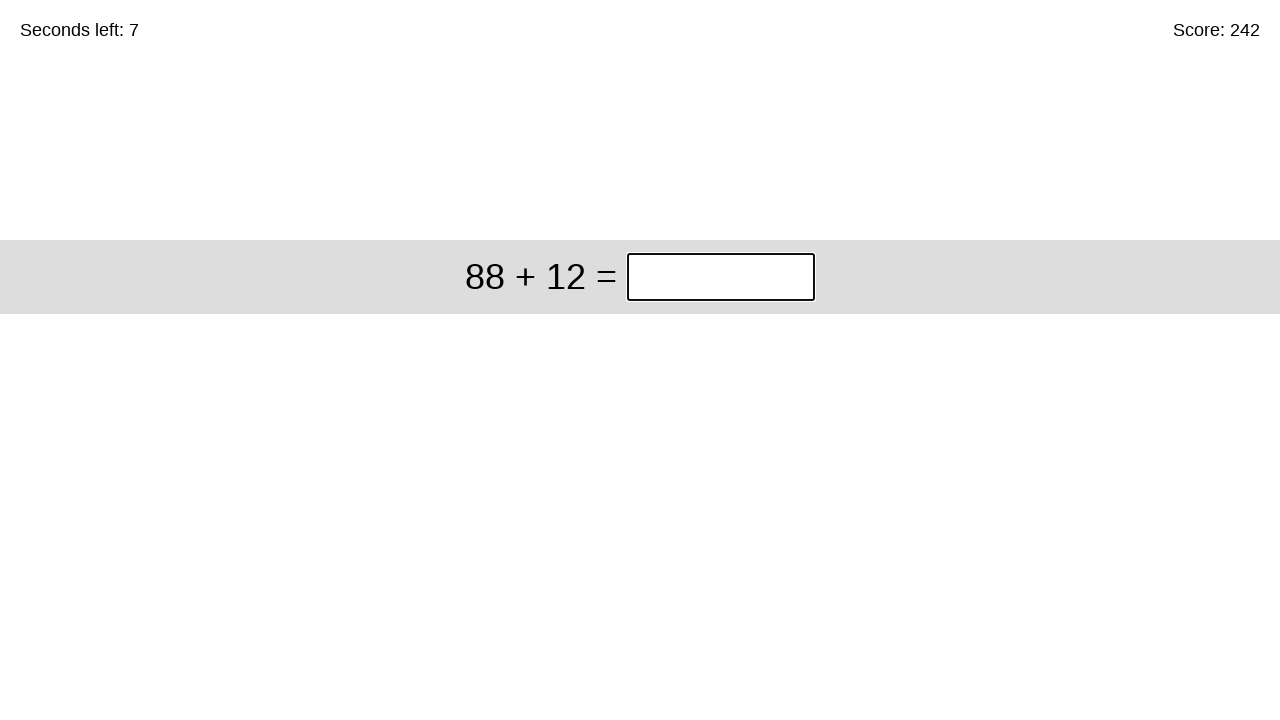

Filled answer field with '100' for problem '88 + 12' on input.answer
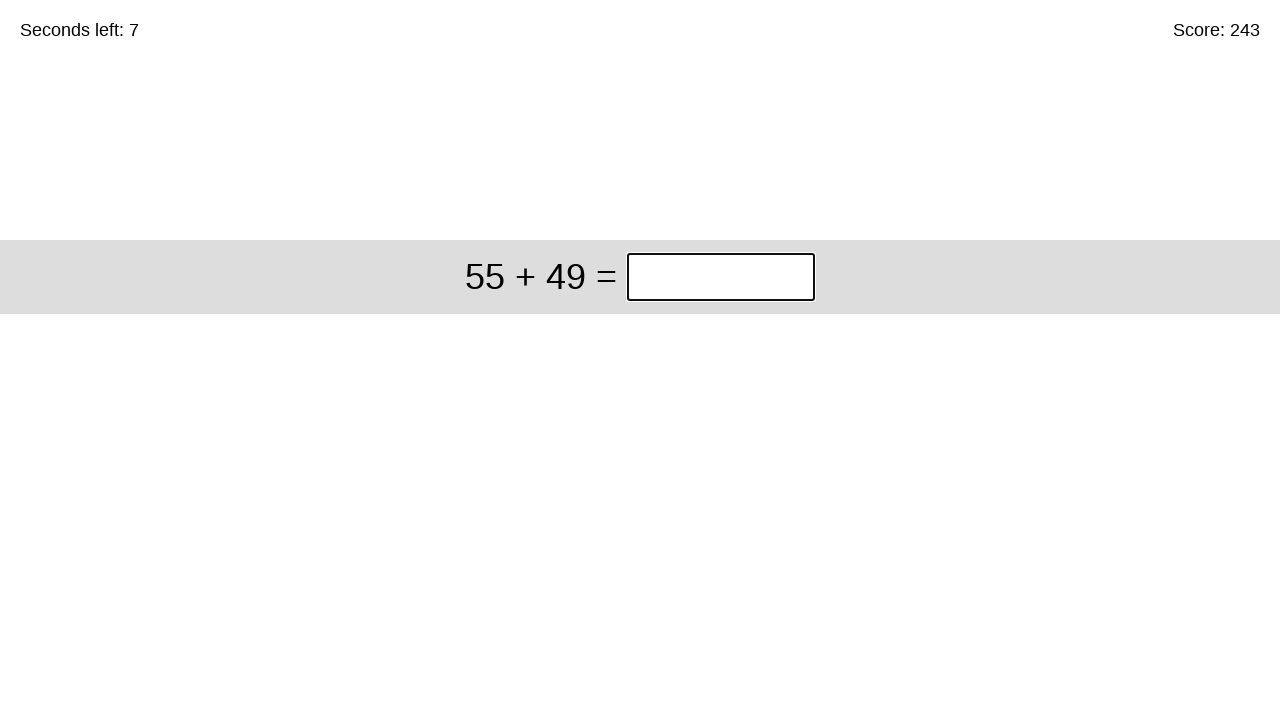

Pressed Enter to submit answer on input.answer
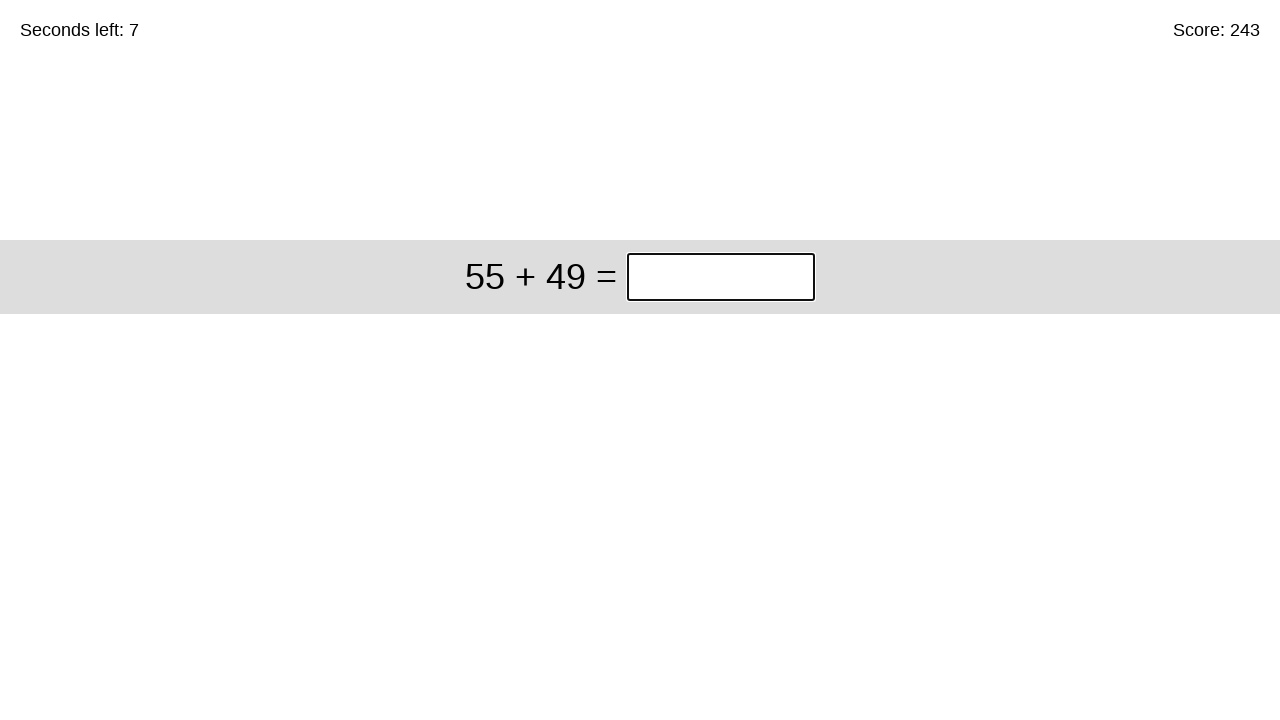

Answer submitted, waiting for next problem (solved 243 so far)
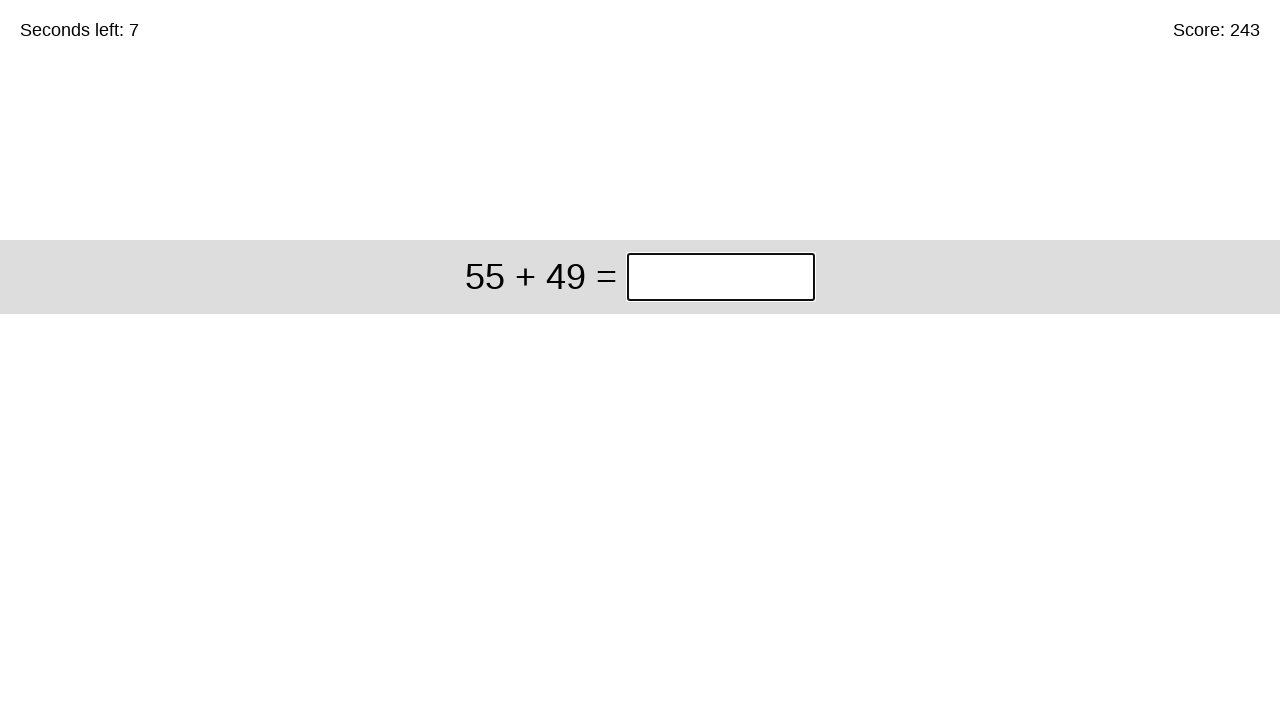

Filled answer field with '104' for problem '55 + 49' on input.answer
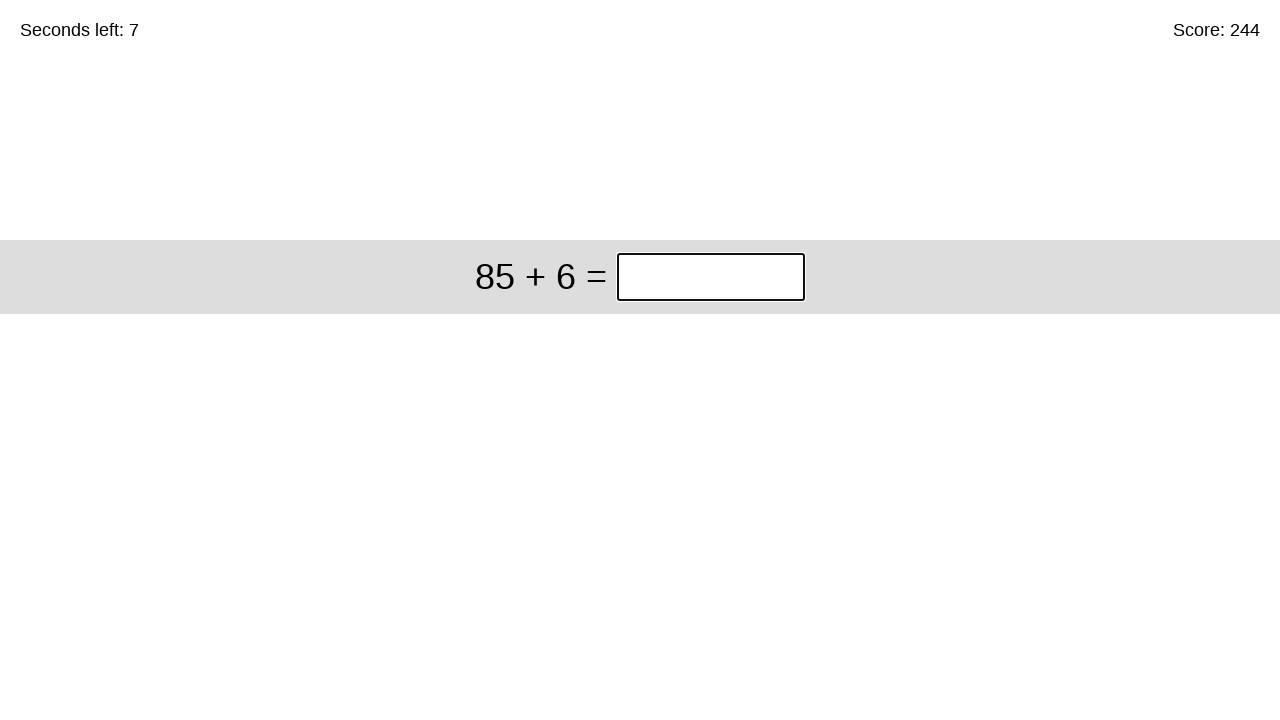

Pressed Enter to submit answer on input.answer
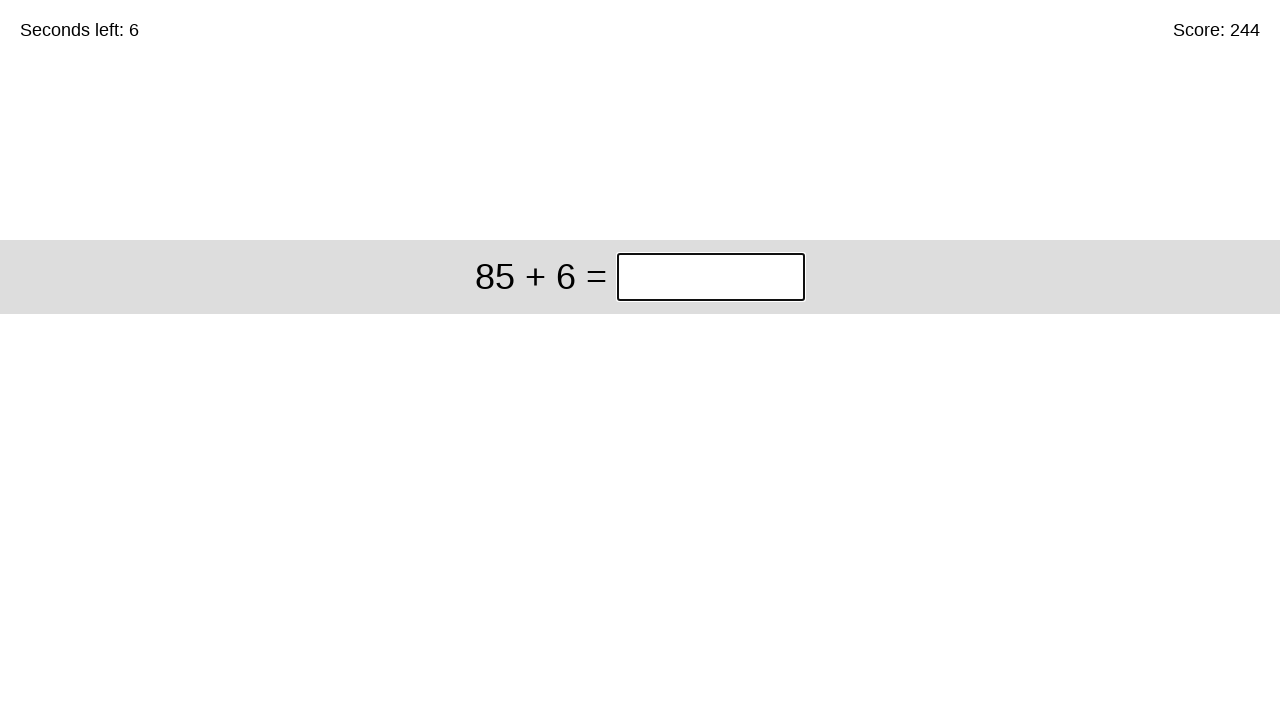

Answer submitted, waiting for next problem (solved 244 so far)
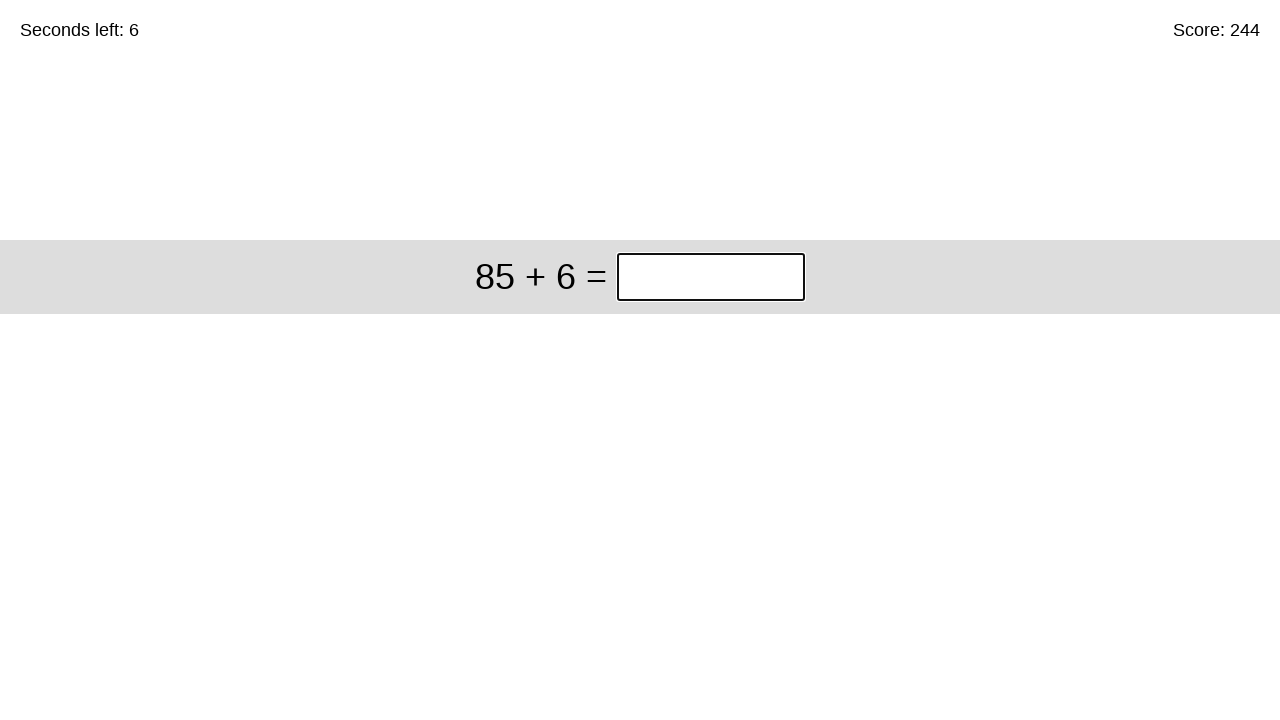

Filled answer field with '91' for problem '85 + 6' on input.answer
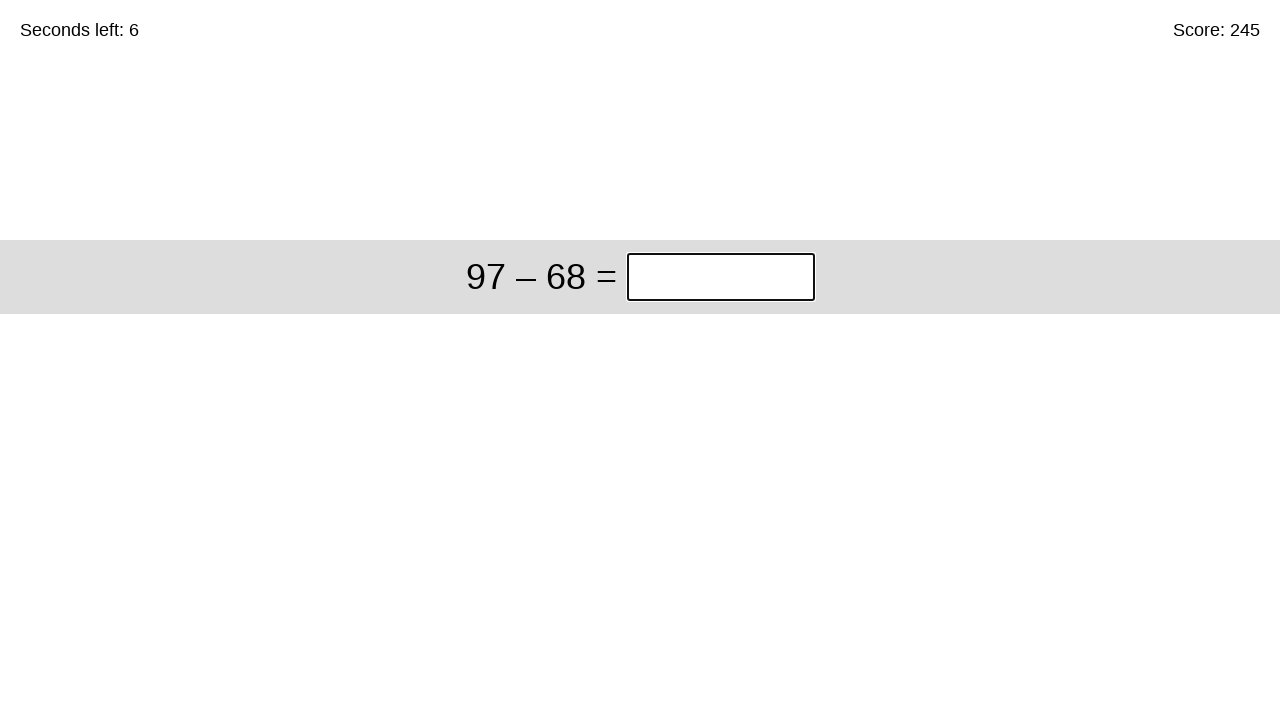

Pressed Enter to submit answer on input.answer
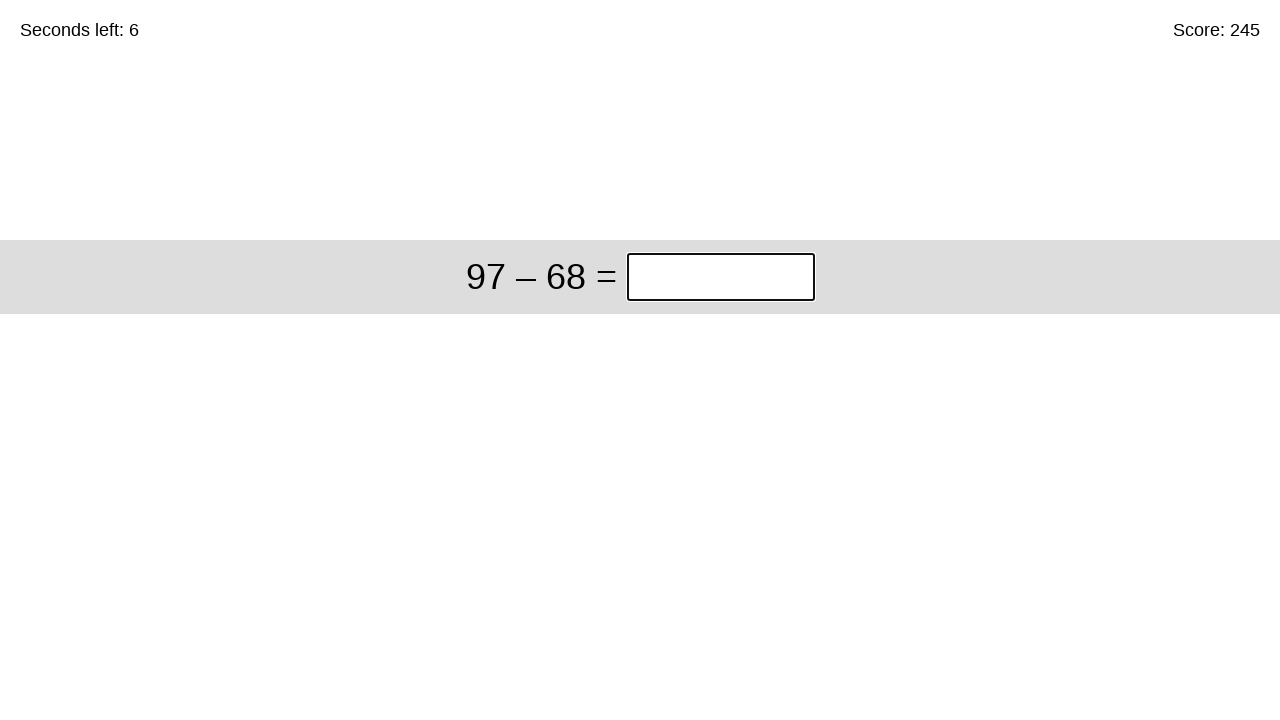

Answer submitted, waiting for next problem (solved 245 so far)
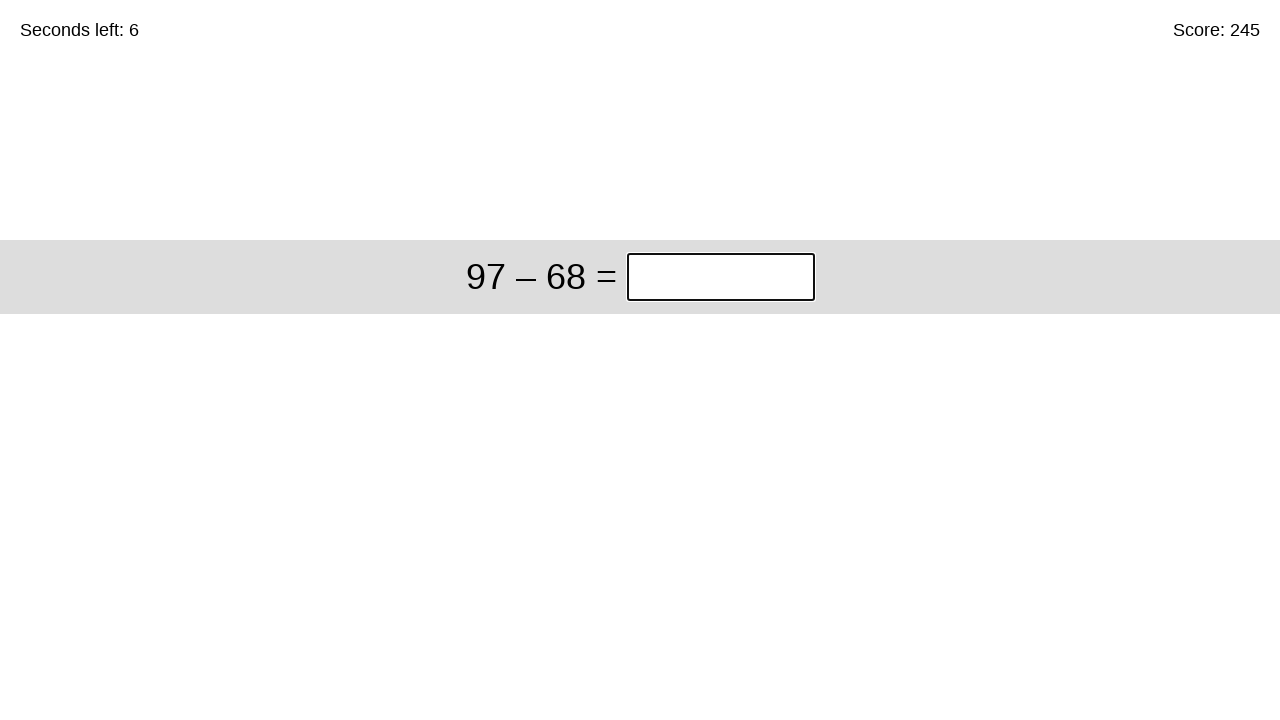

Filled answer field with '29' for problem '97 – 68' on input.answer
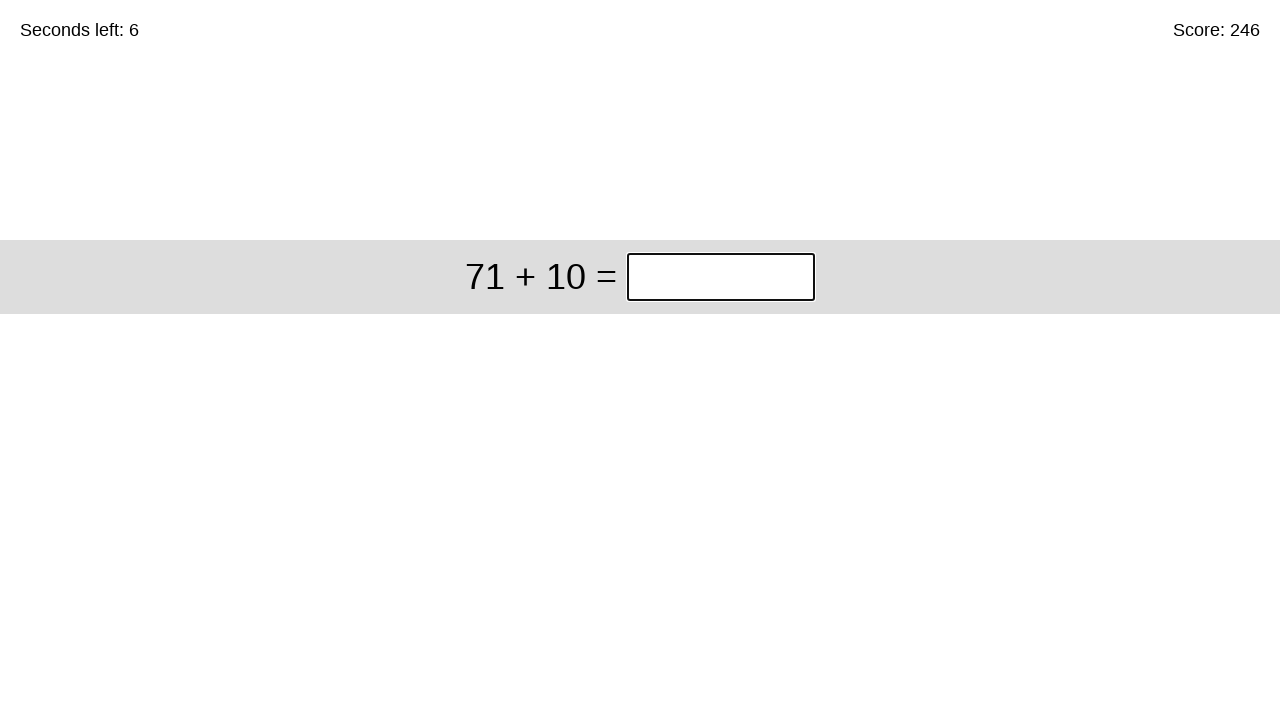

Pressed Enter to submit answer on input.answer
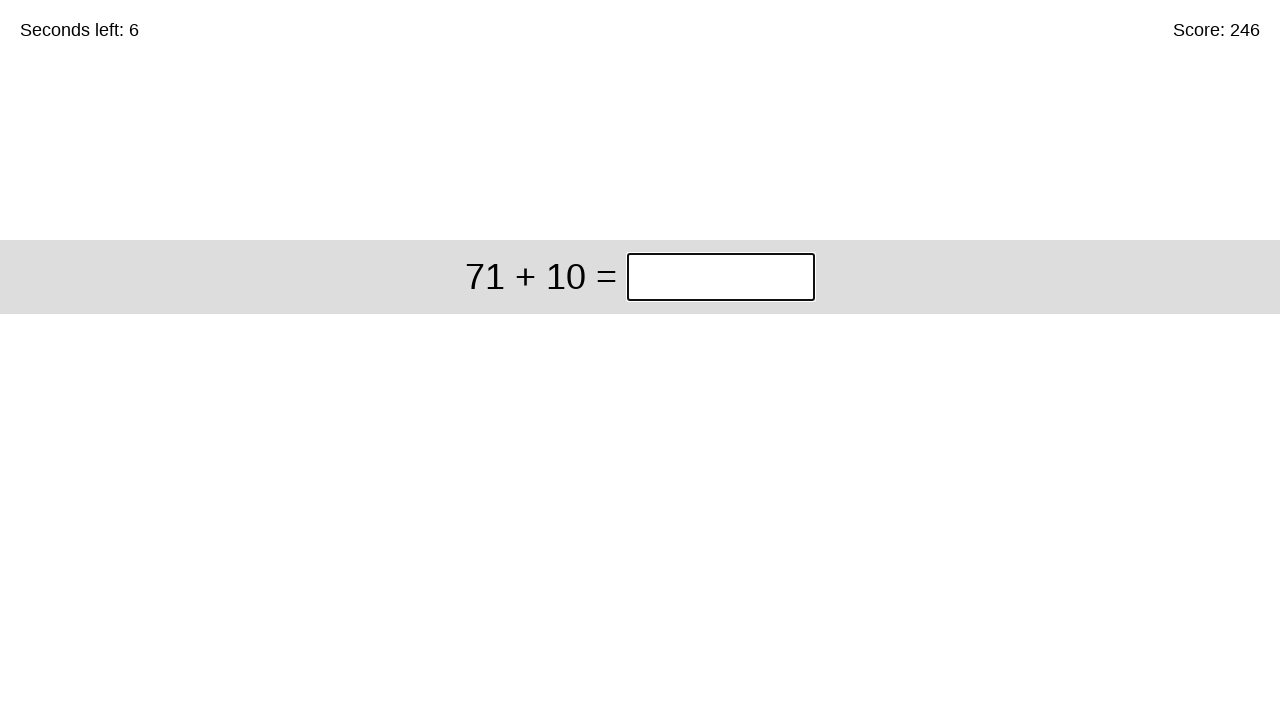

Answer submitted, waiting for next problem (solved 246 so far)
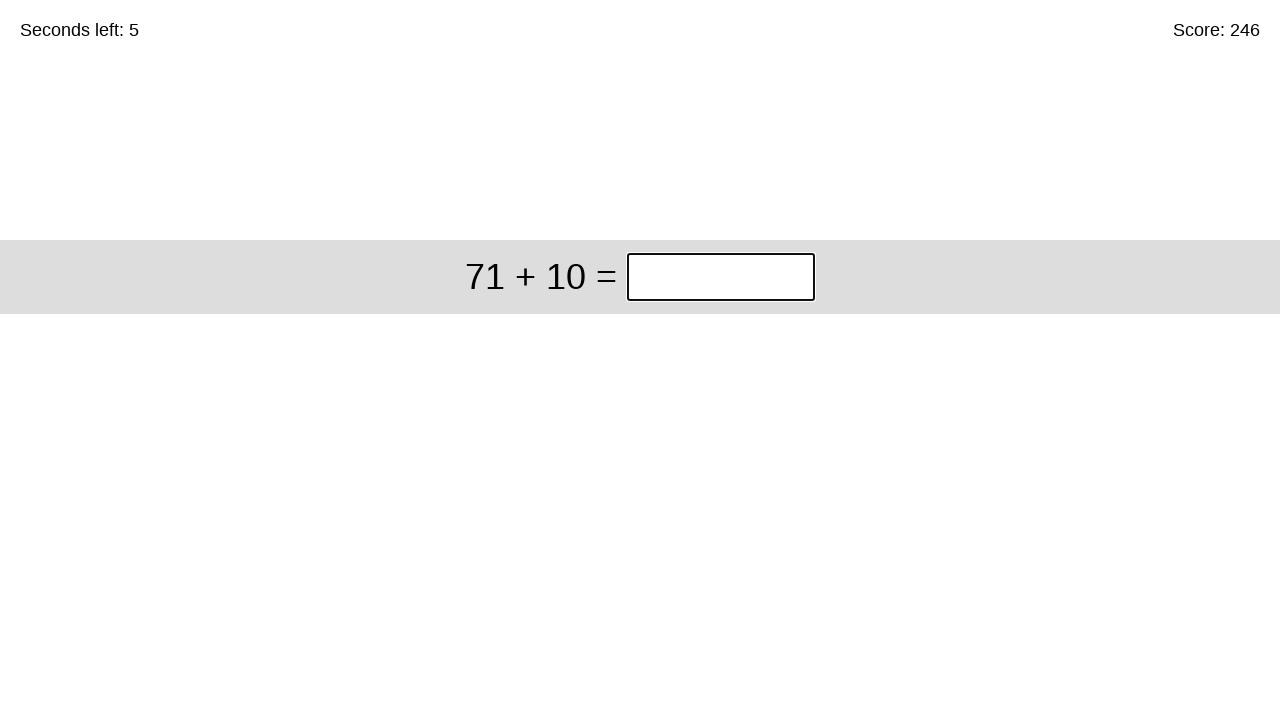

Filled answer field with '81' for problem '71 + 10' on input.answer
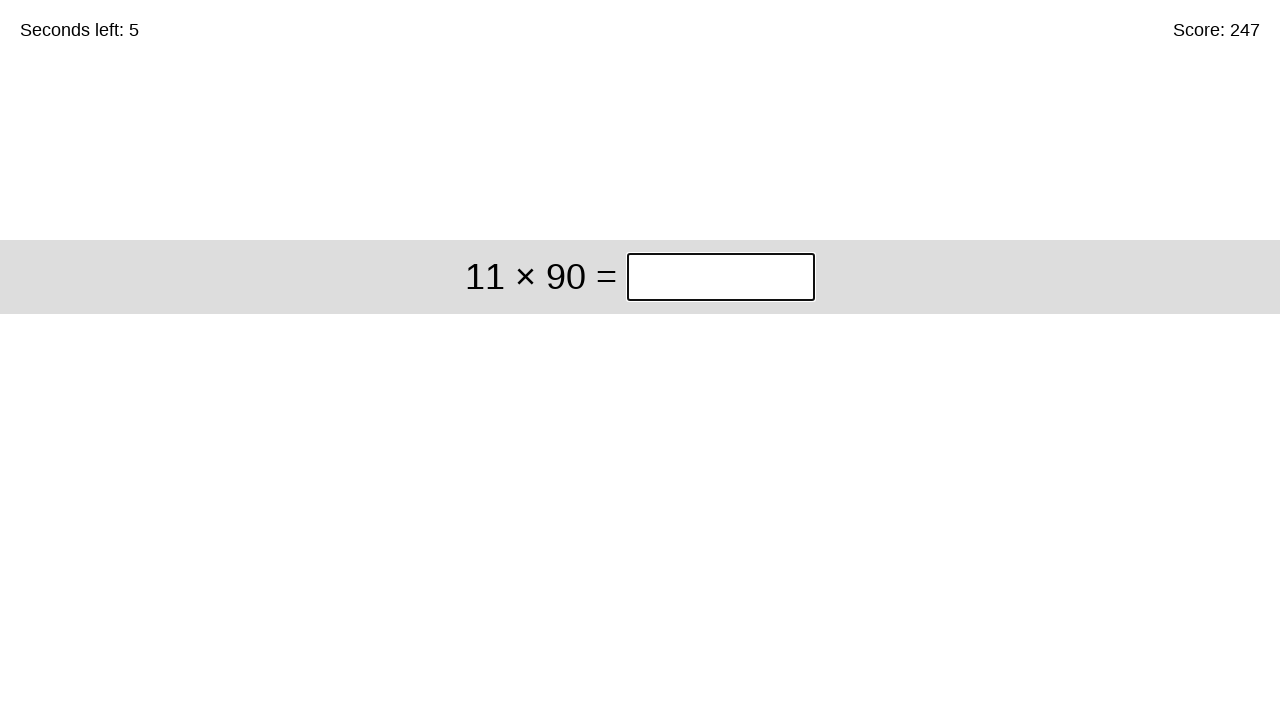

Pressed Enter to submit answer on input.answer
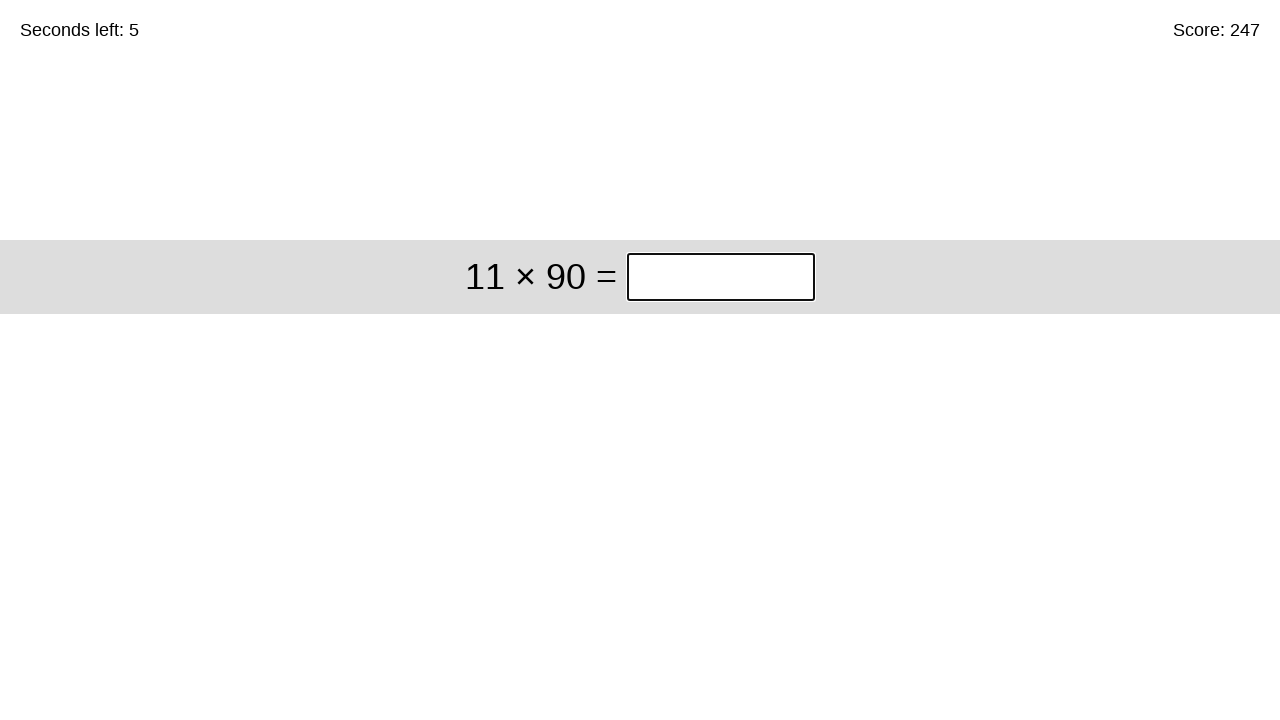

Answer submitted, waiting for next problem (solved 247 so far)
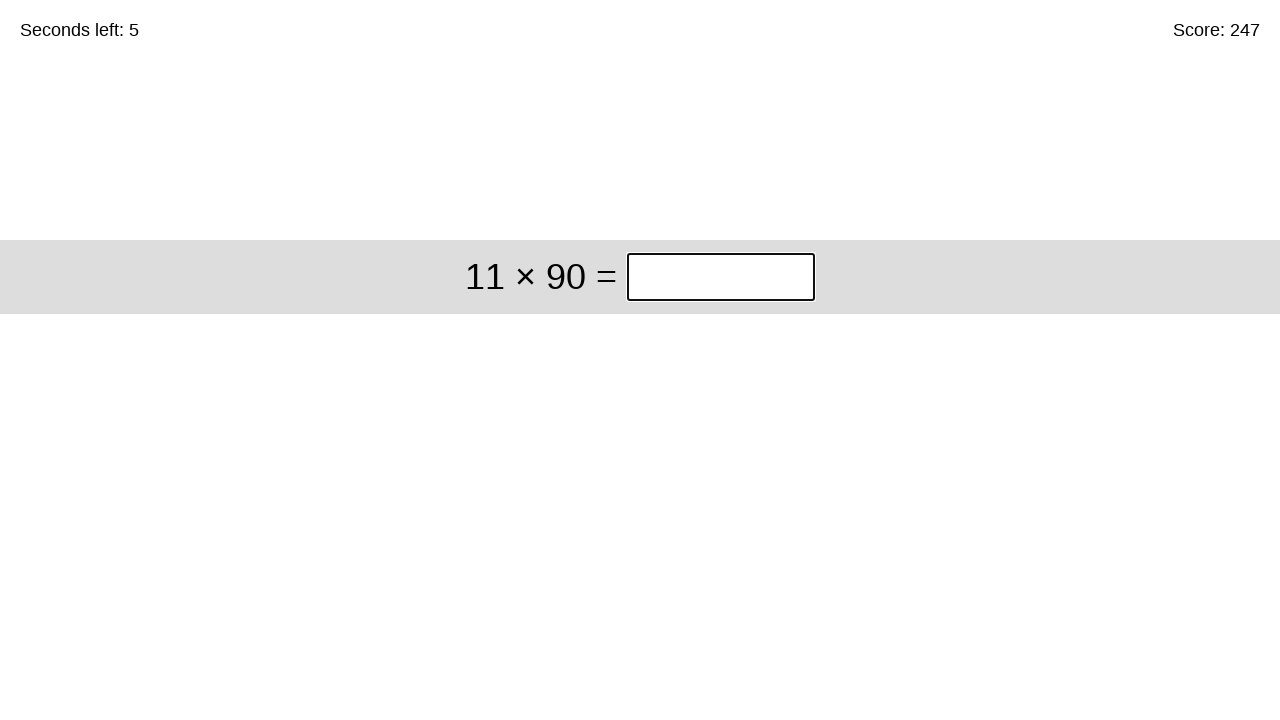

Filled answer field with '990' for problem '11 × 90' on input.answer
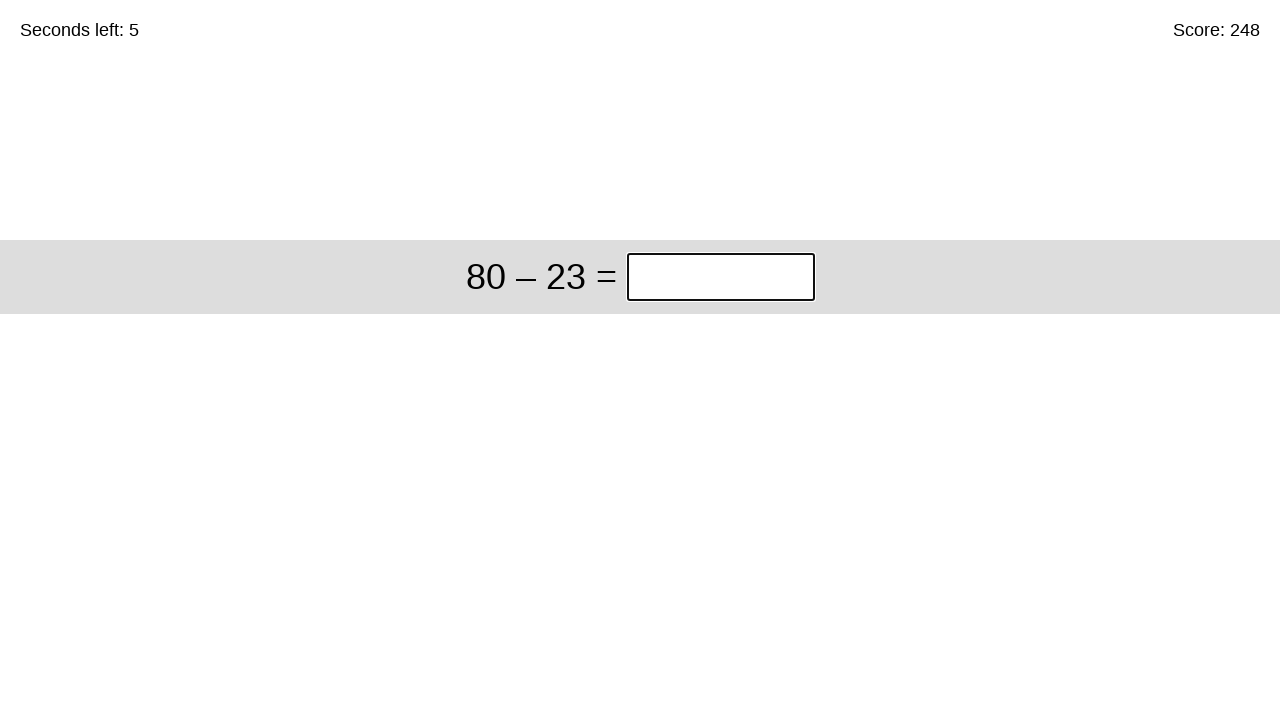

Pressed Enter to submit answer on input.answer
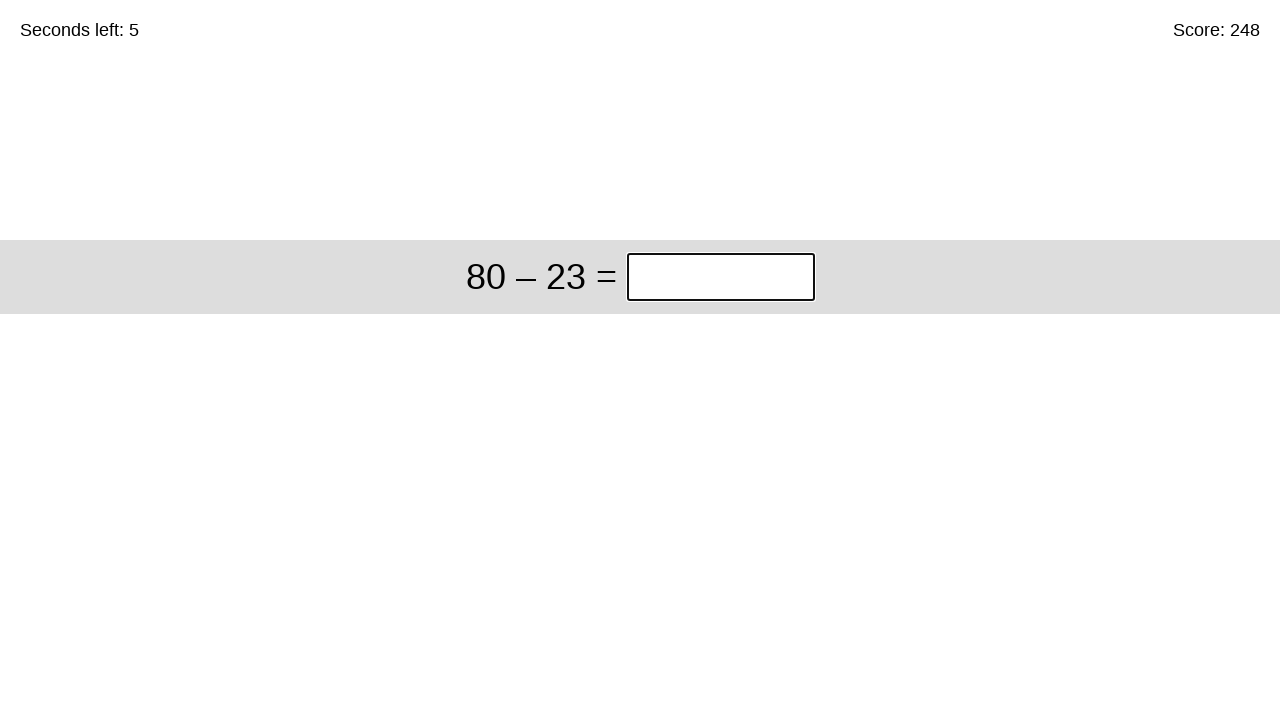

Answer submitted, waiting for next problem (solved 248 so far)
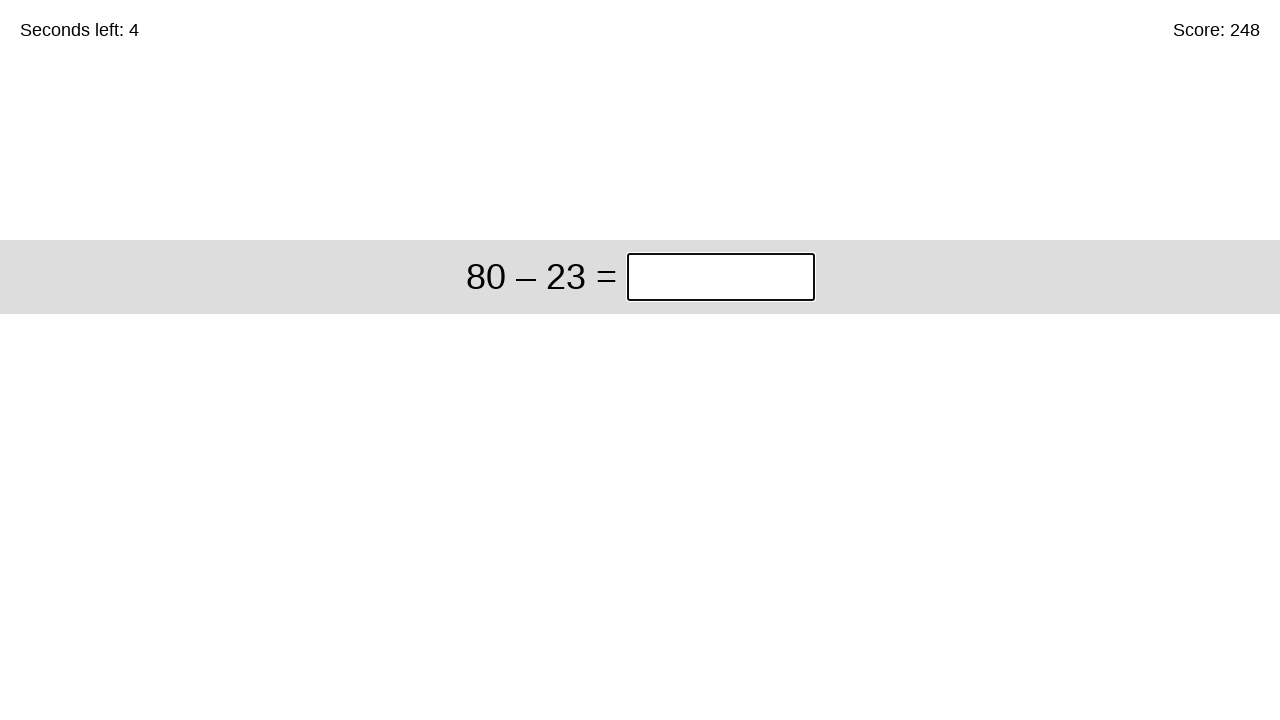

Filled answer field with '57' for problem '80 – 23' on input.answer
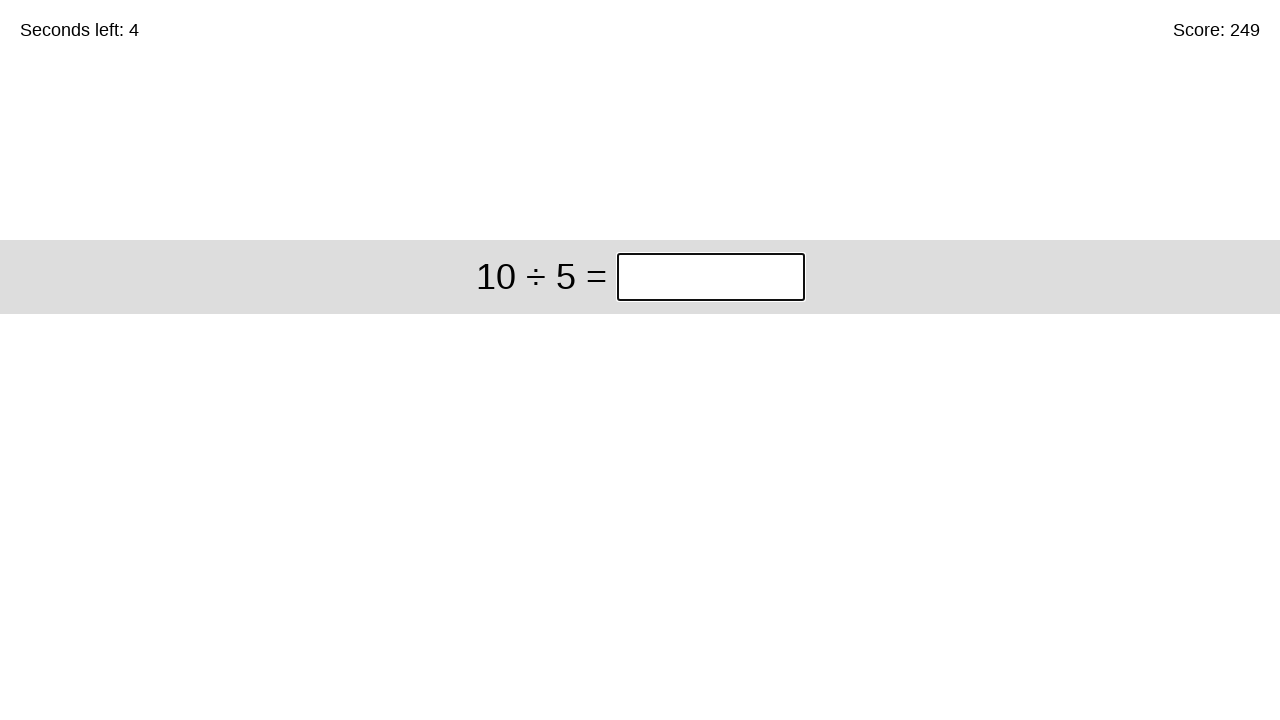

Pressed Enter to submit answer on input.answer
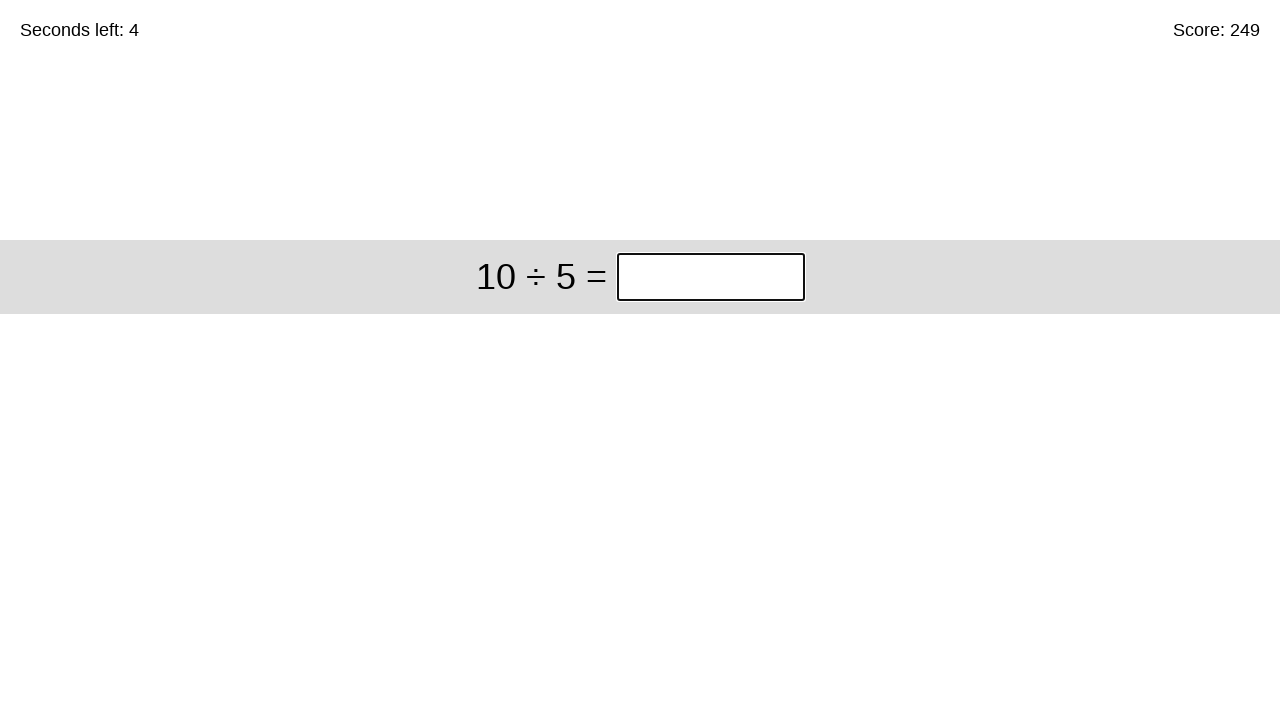

Answer submitted, waiting for next problem (solved 249 so far)
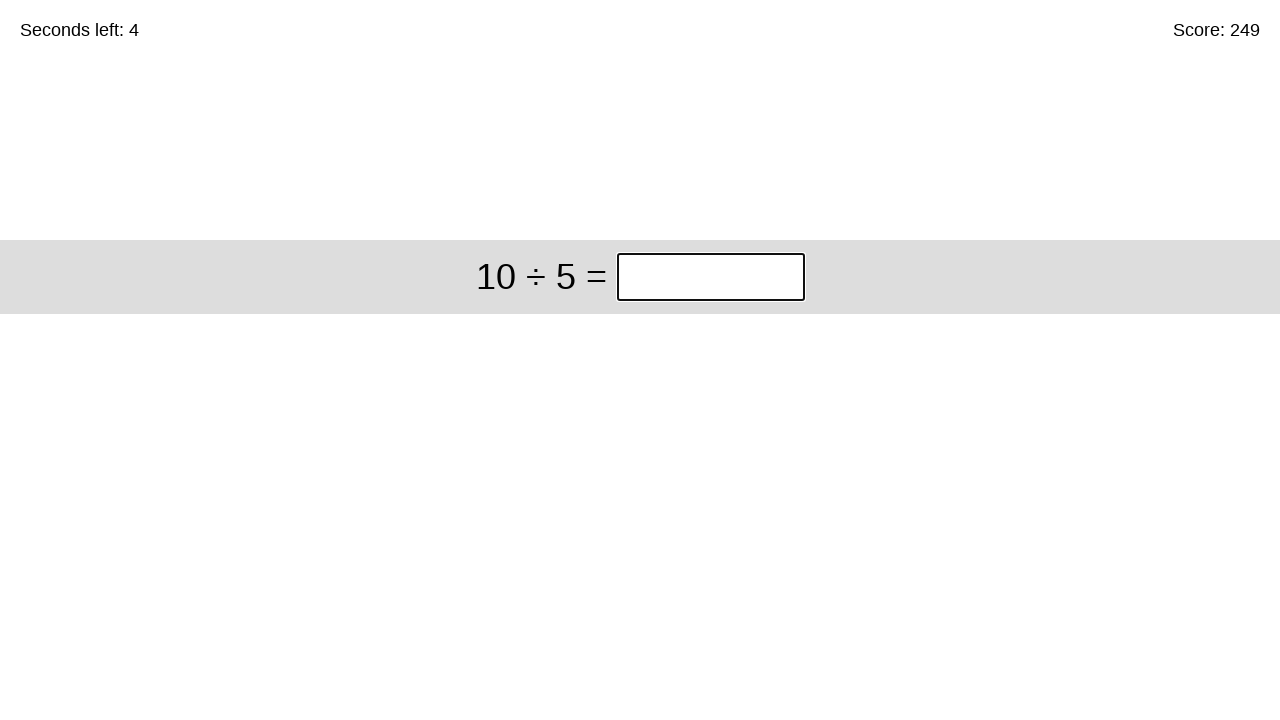

Filled answer field with '2' for problem '10 ÷ 5' on input.answer
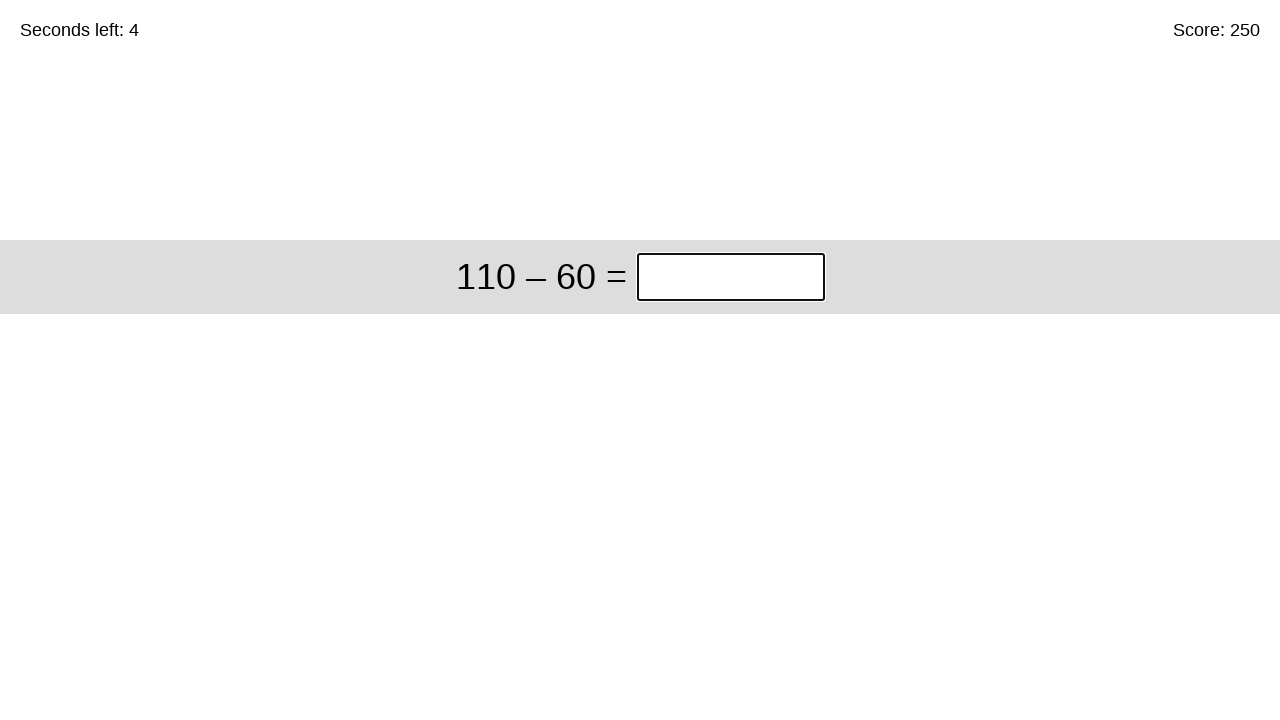

Pressed Enter to submit answer on input.answer
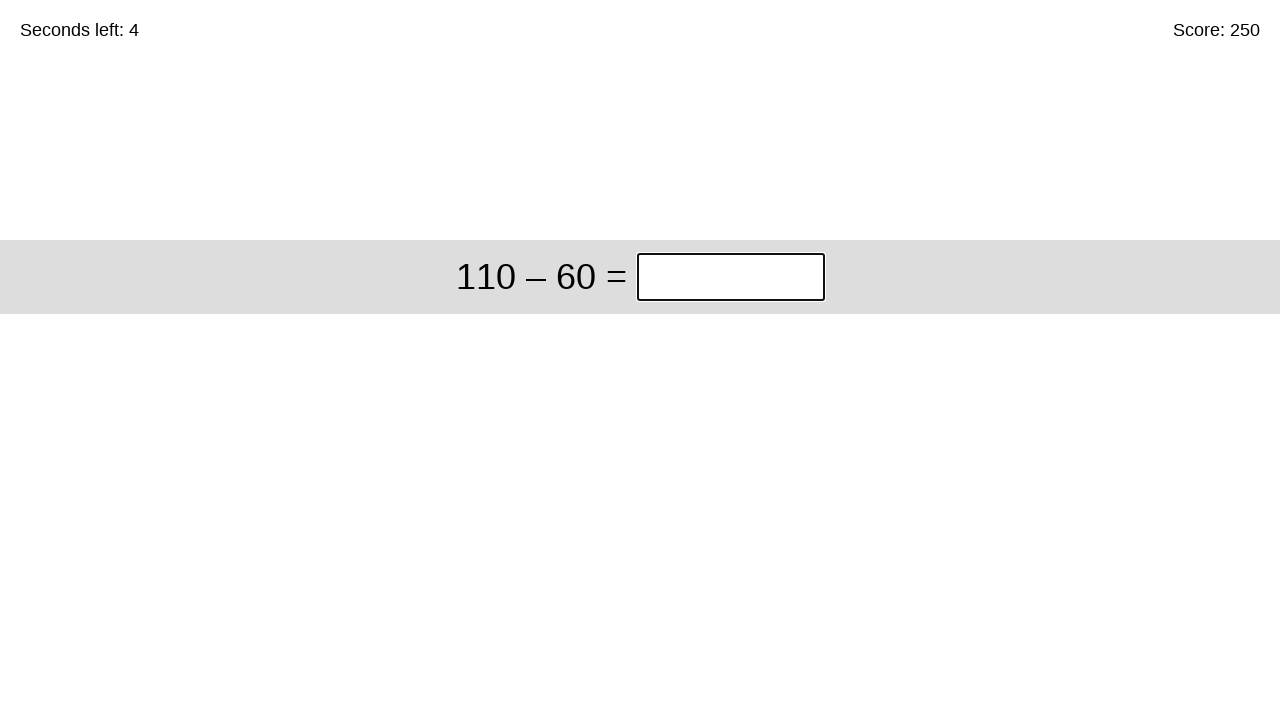

Answer submitted, waiting for next problem (solved 250 so far)
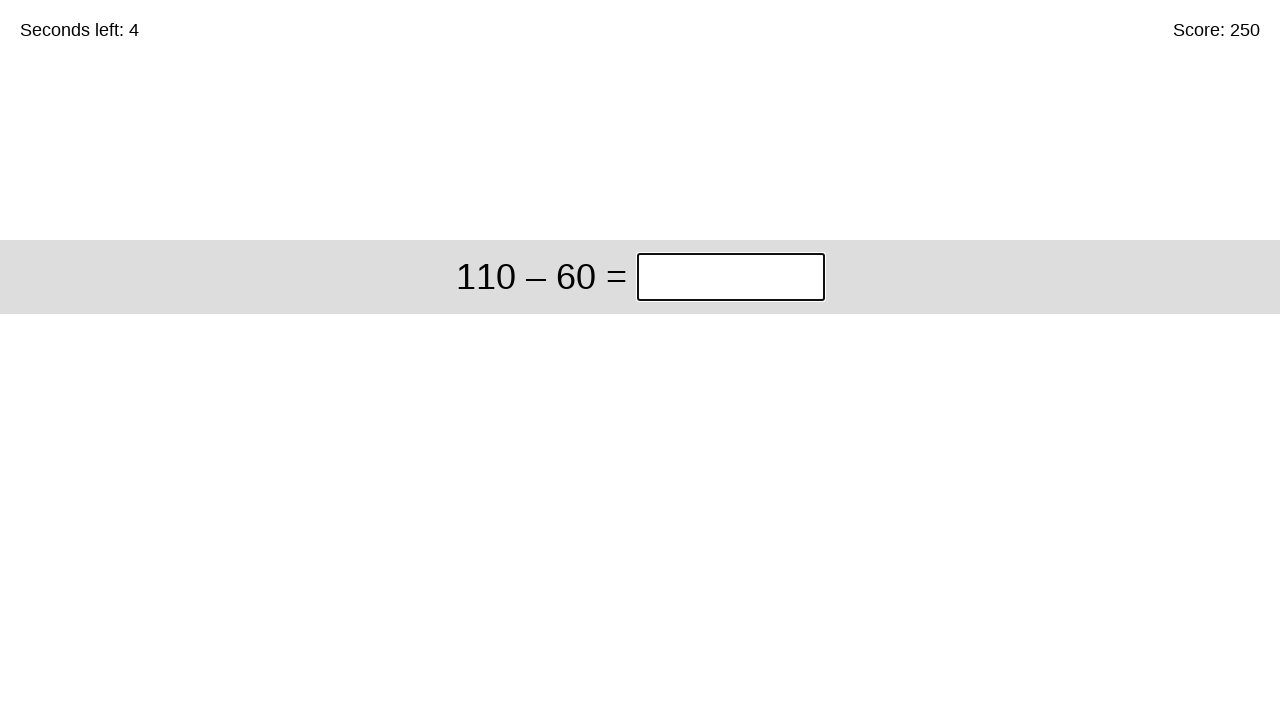

Filled answer field with '50' for problem '110 – 60' on input.answer
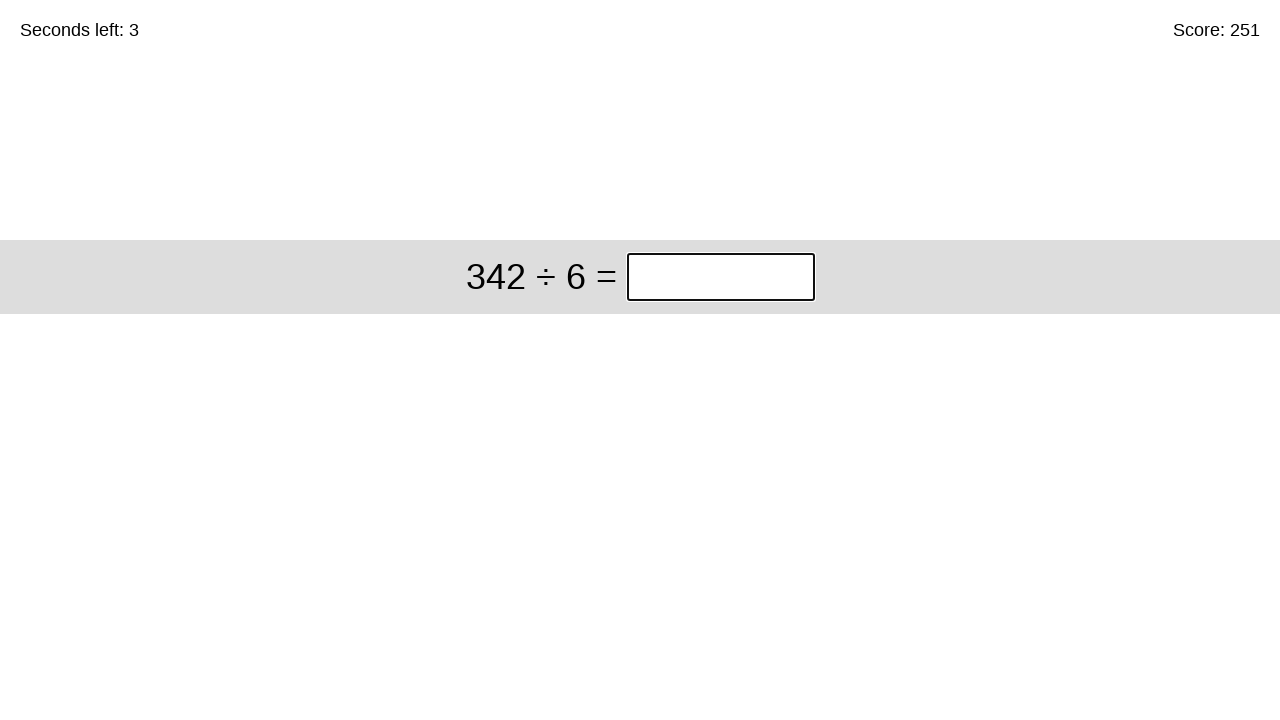

Pressed Enter to submit answer on input.answer
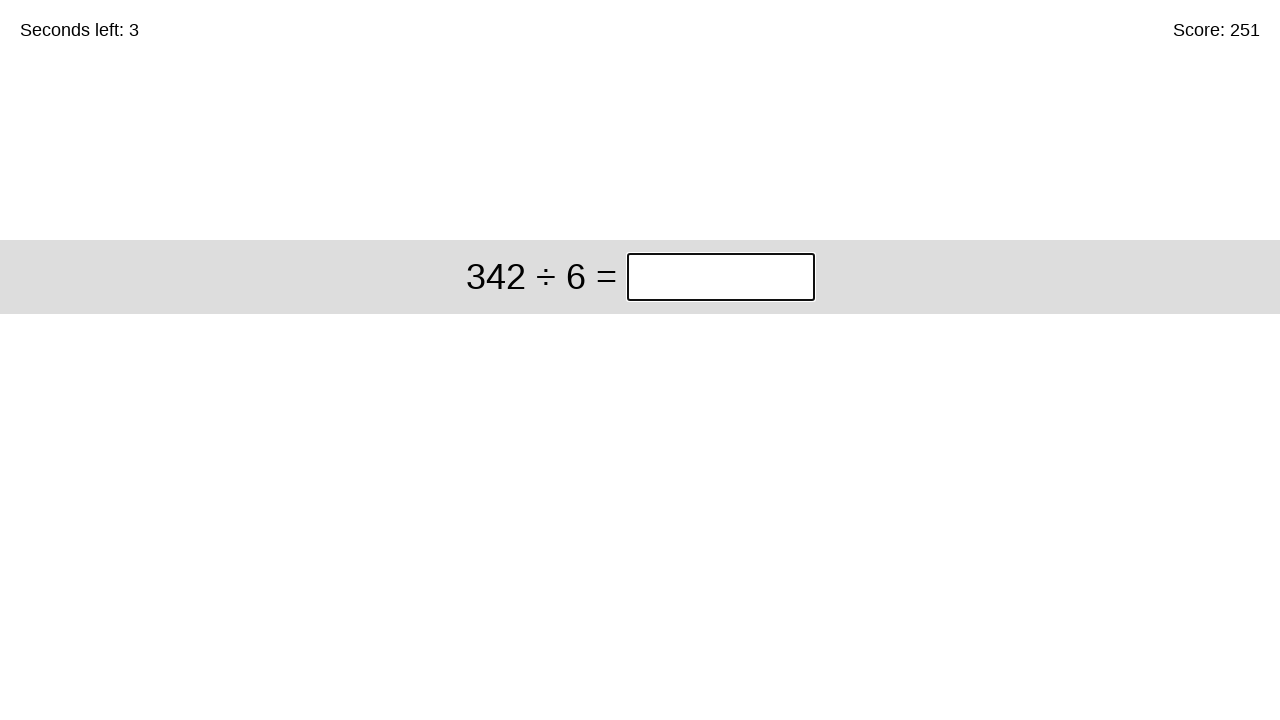

Answer submitted, waiting for next problem (solved 251 so far)
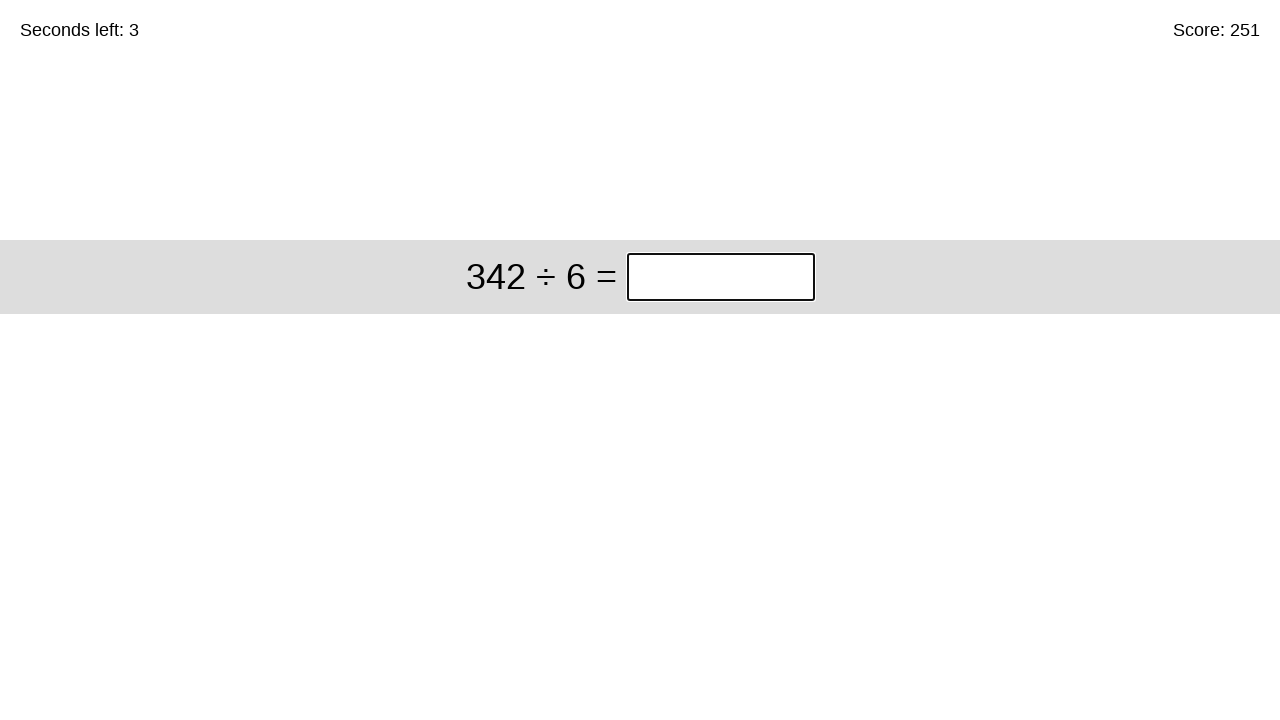

Filled answer field with '57' for problem '342 ÷ 6' on input.answer
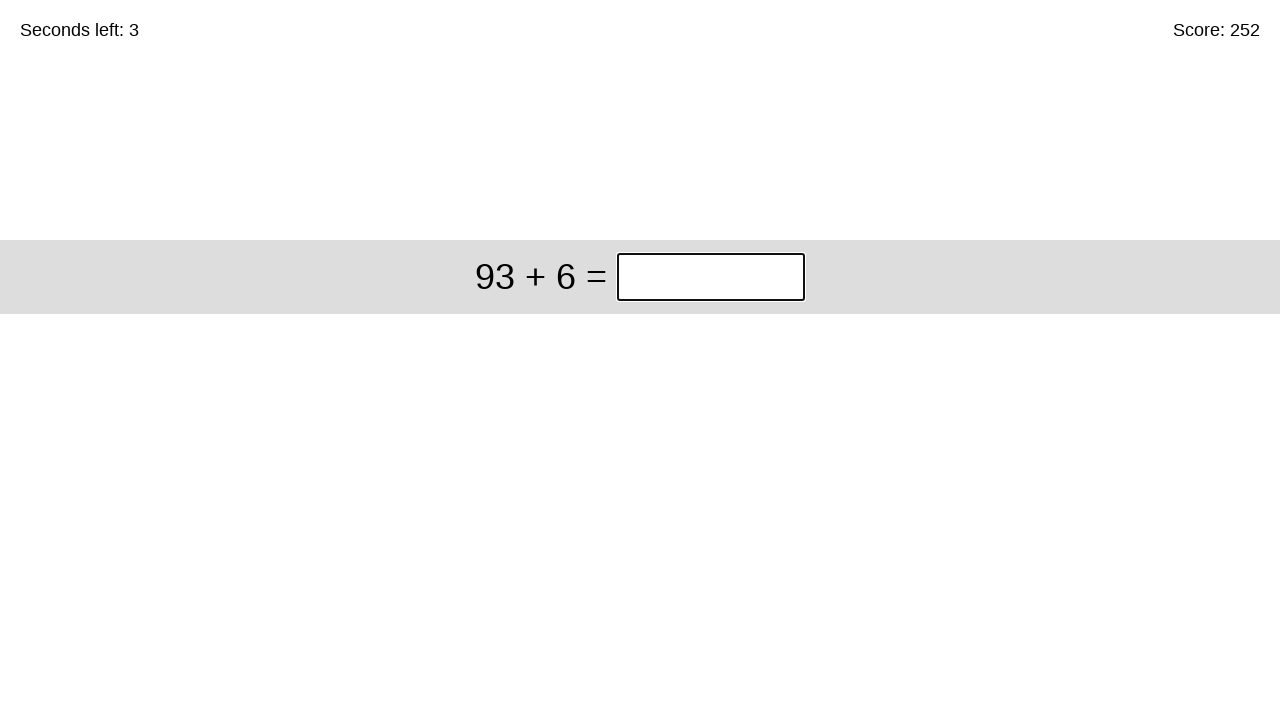

Pressed Enter to submit answer on input.answer
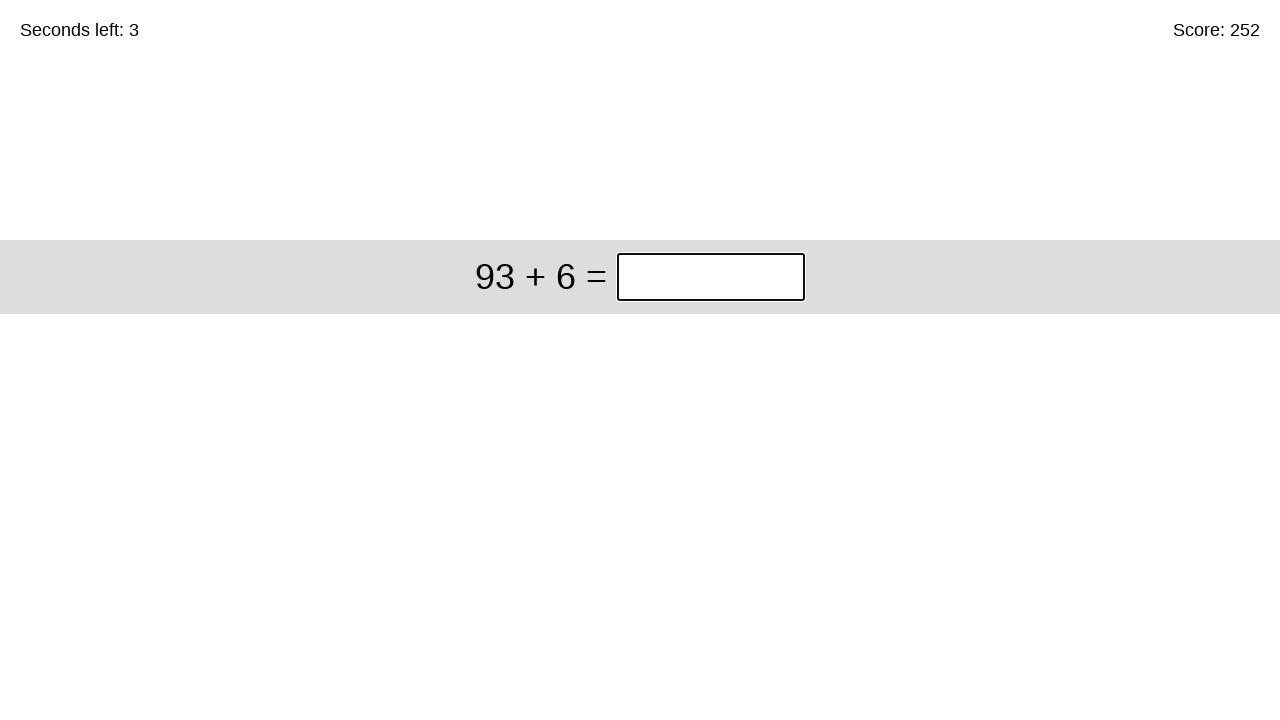

Answer submitted, waiting for next problem (solved 252 so far)
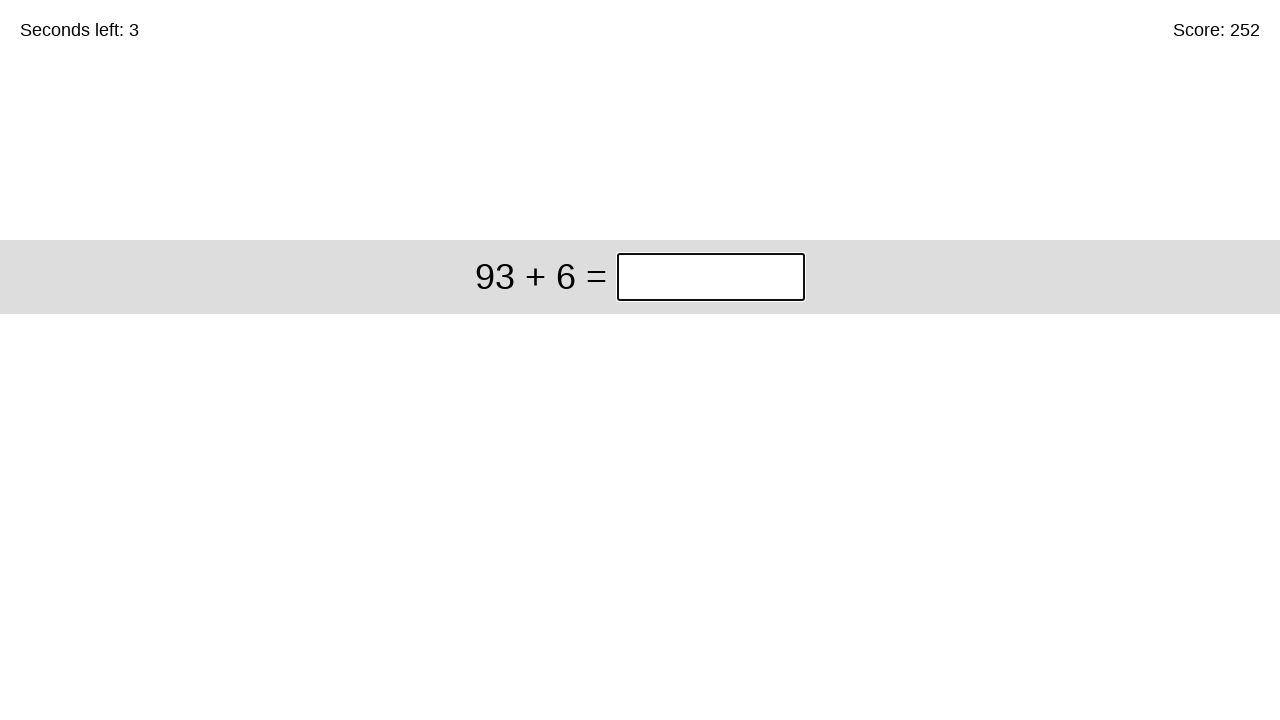

Filled answer field with '99' for problem '93 + 6' on input.answer
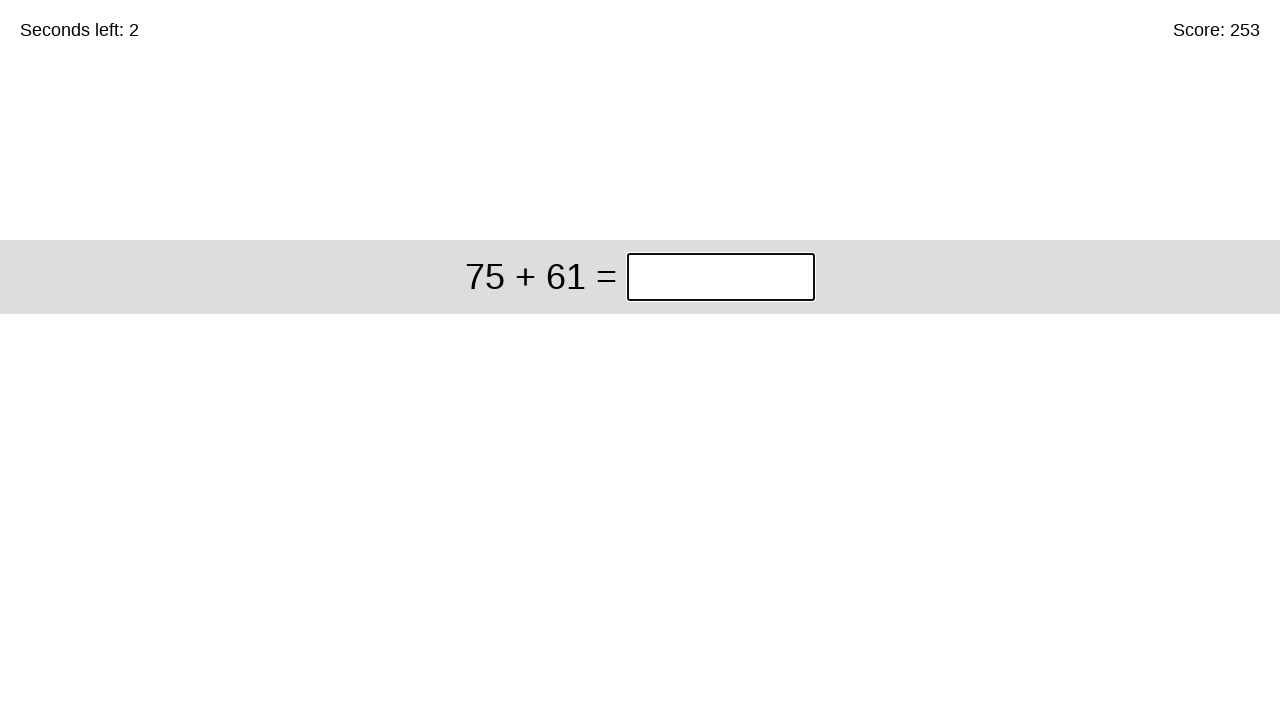

Pressed Enter to submit answer on input.answer
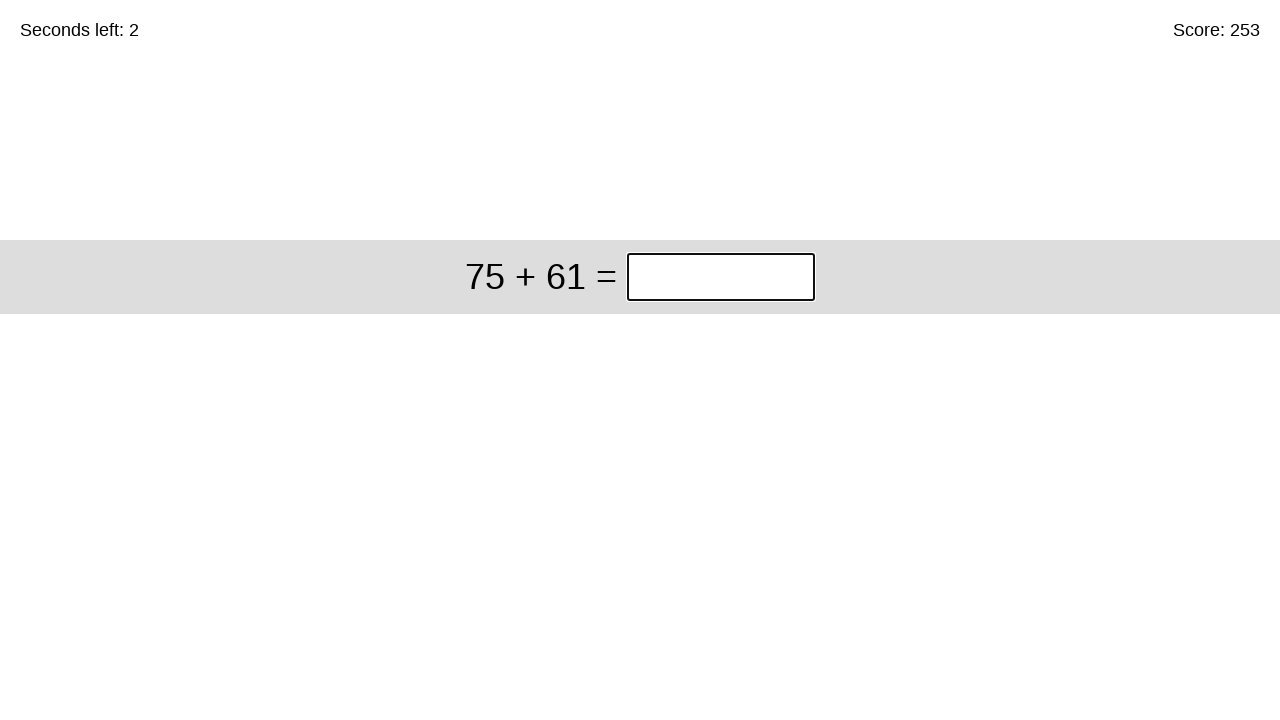

Answer submitted, waiting for next problem (solved 253 so far)
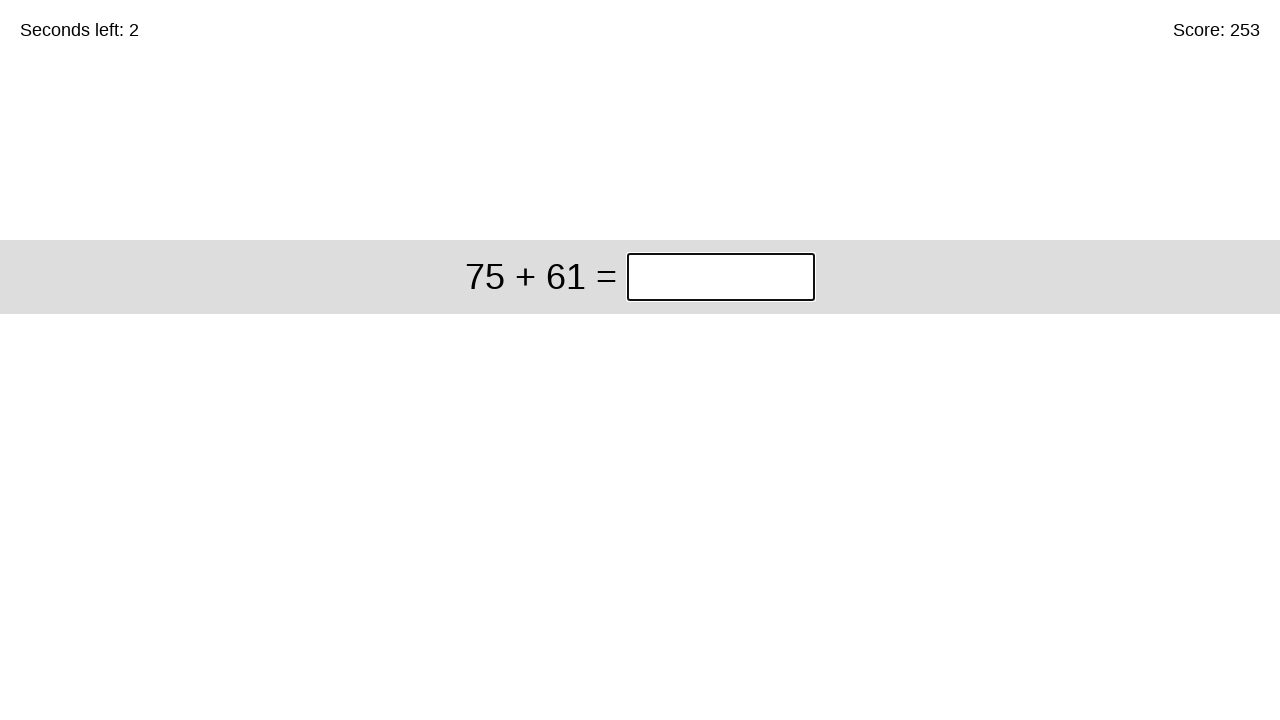

Filled answer field with '136' for problem '75 + 61' on input.answer
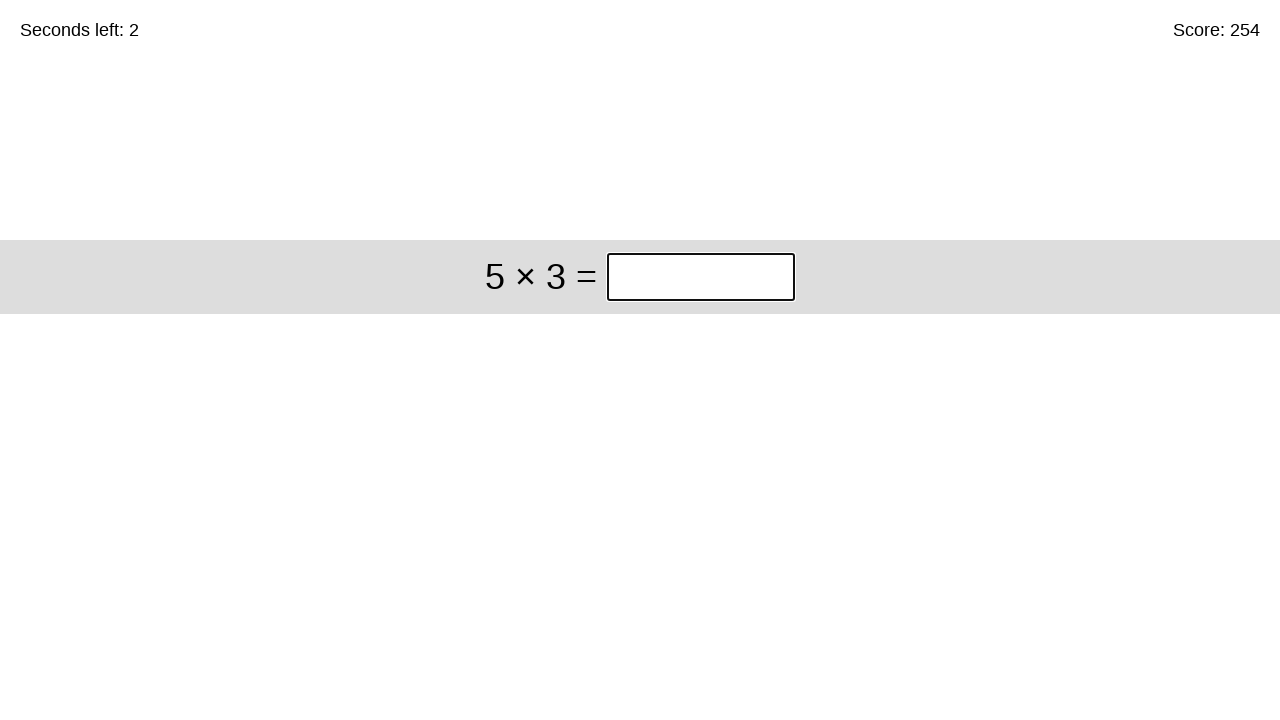

Pressed Enter to submit answer on input.answer
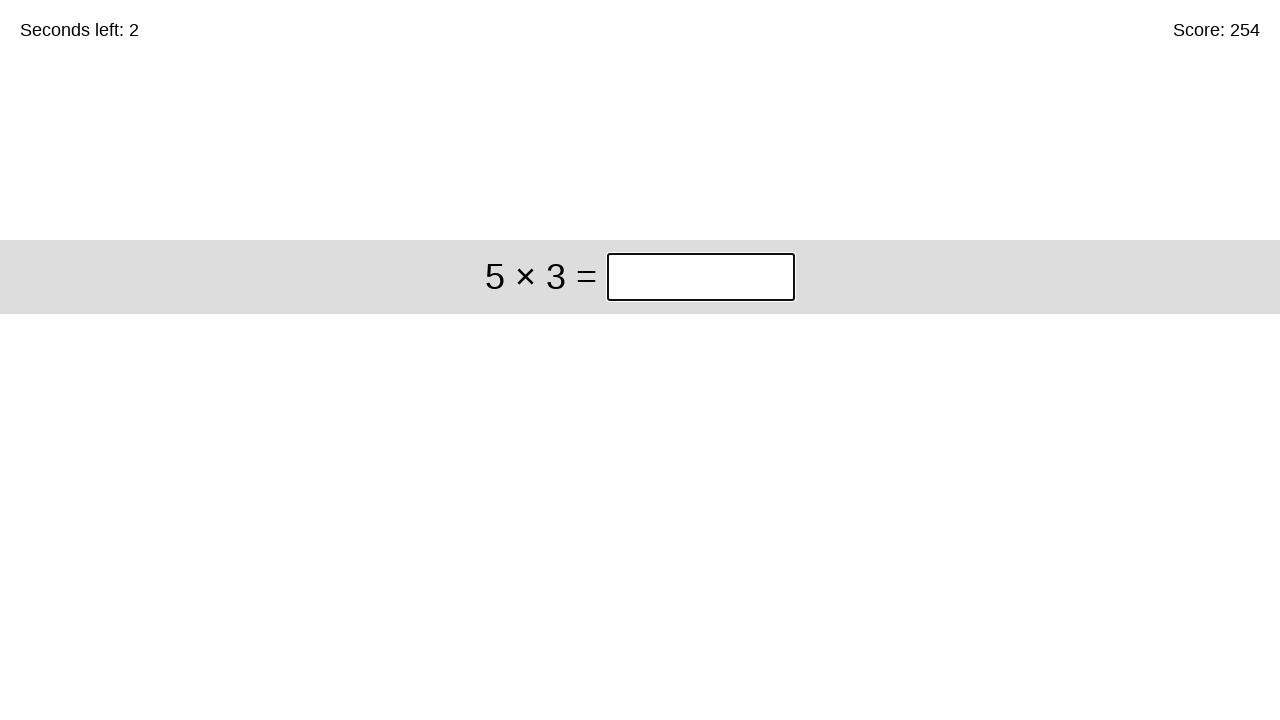

Answer submitted, waiting for next problem (solved 254 so far)
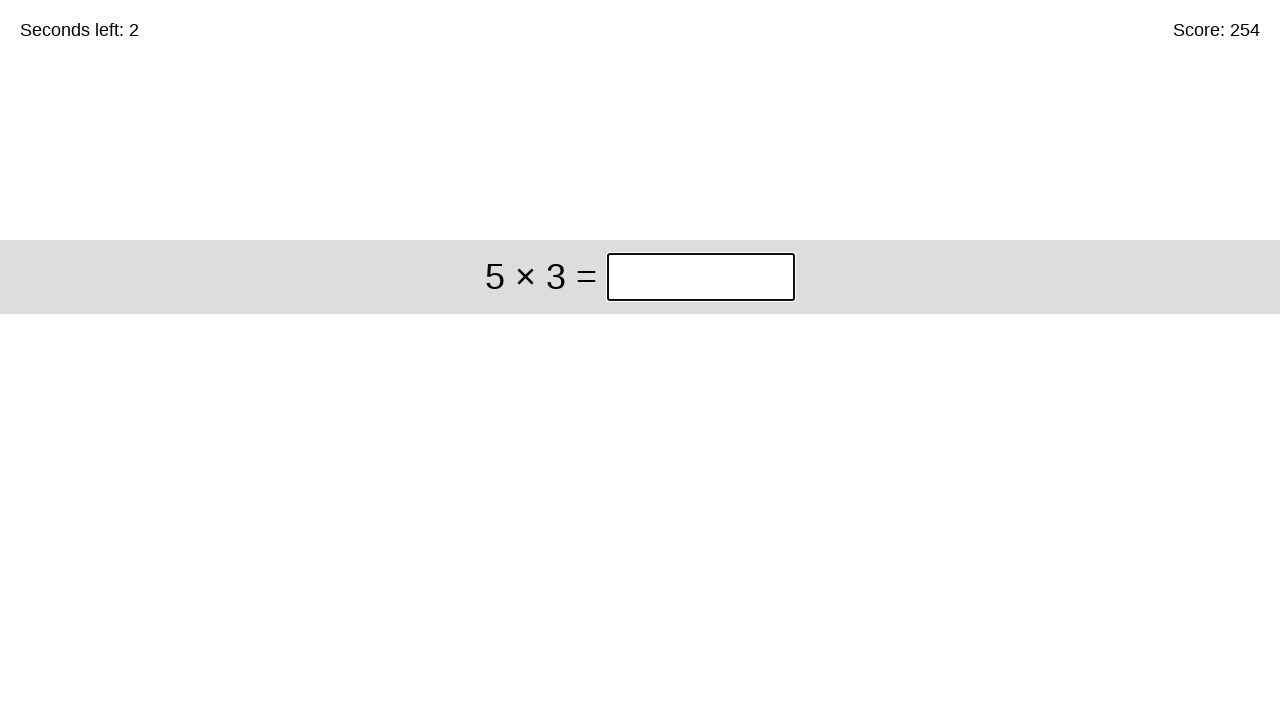

Filled answer field with '15' for problem '5 × 3' on input.answer
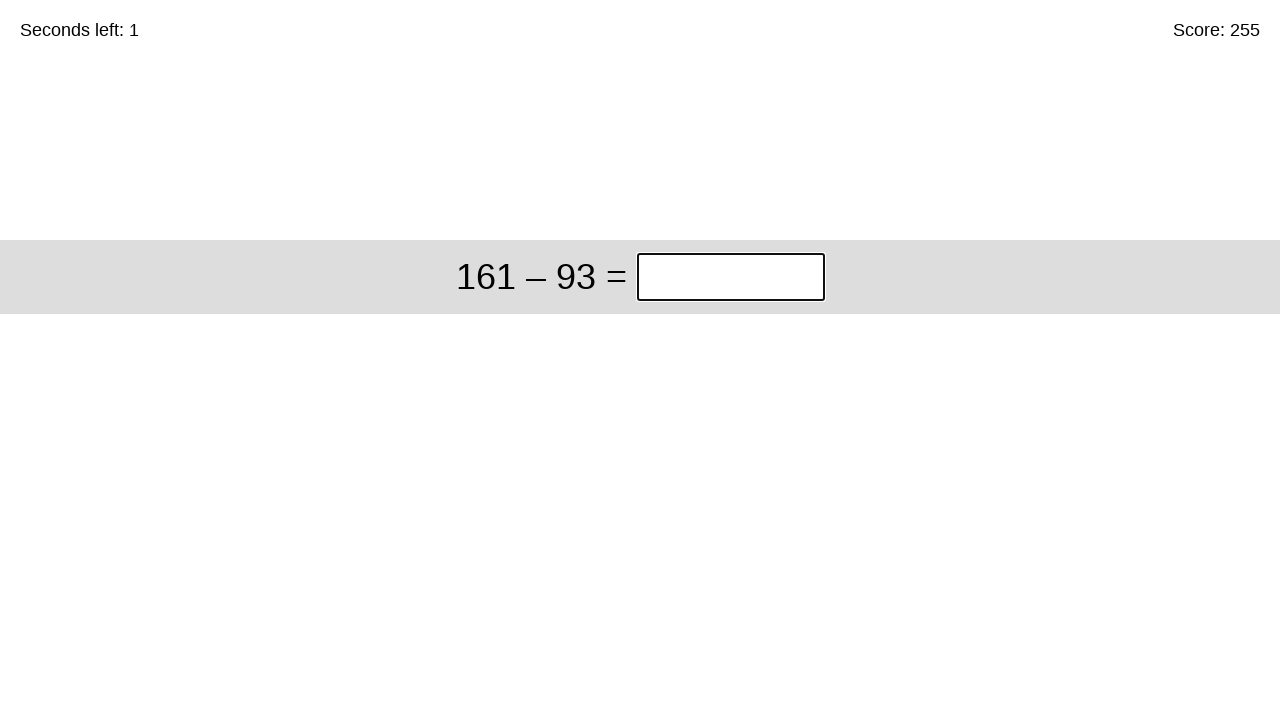

Pressed Enter to submit answer on input.answer
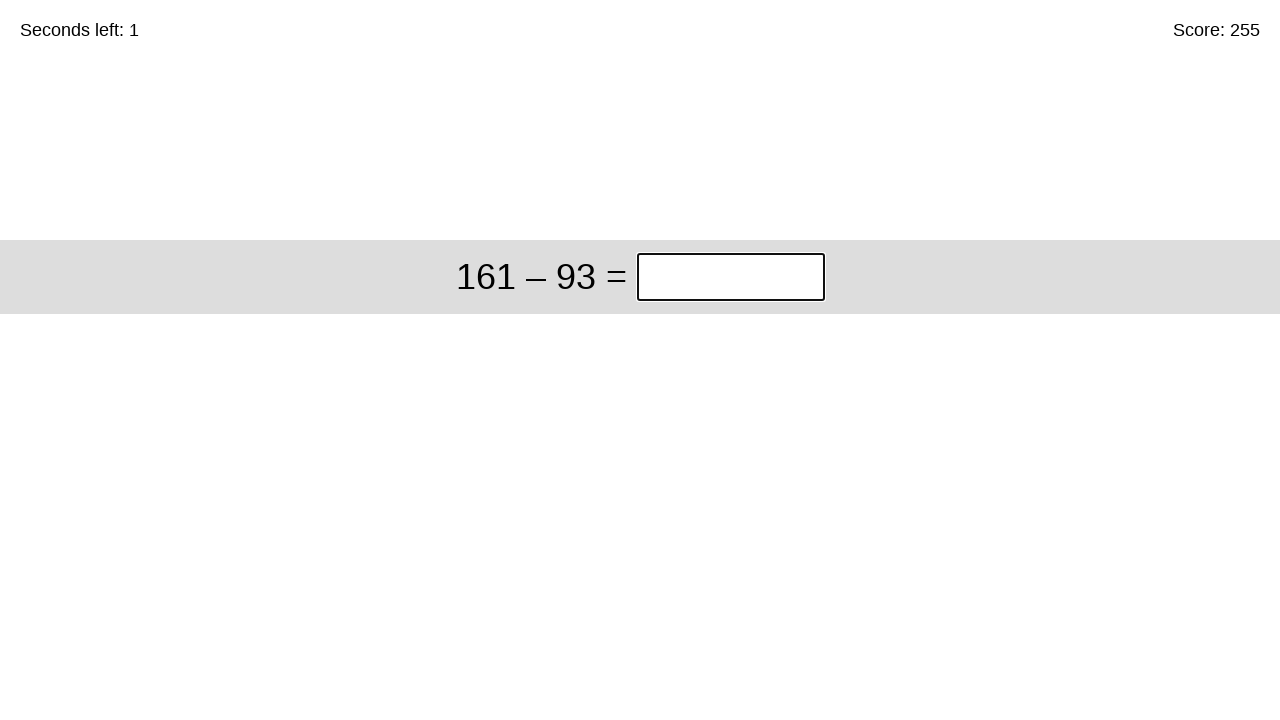

Answer submitted, waiting for next problem (solved 255 so far)
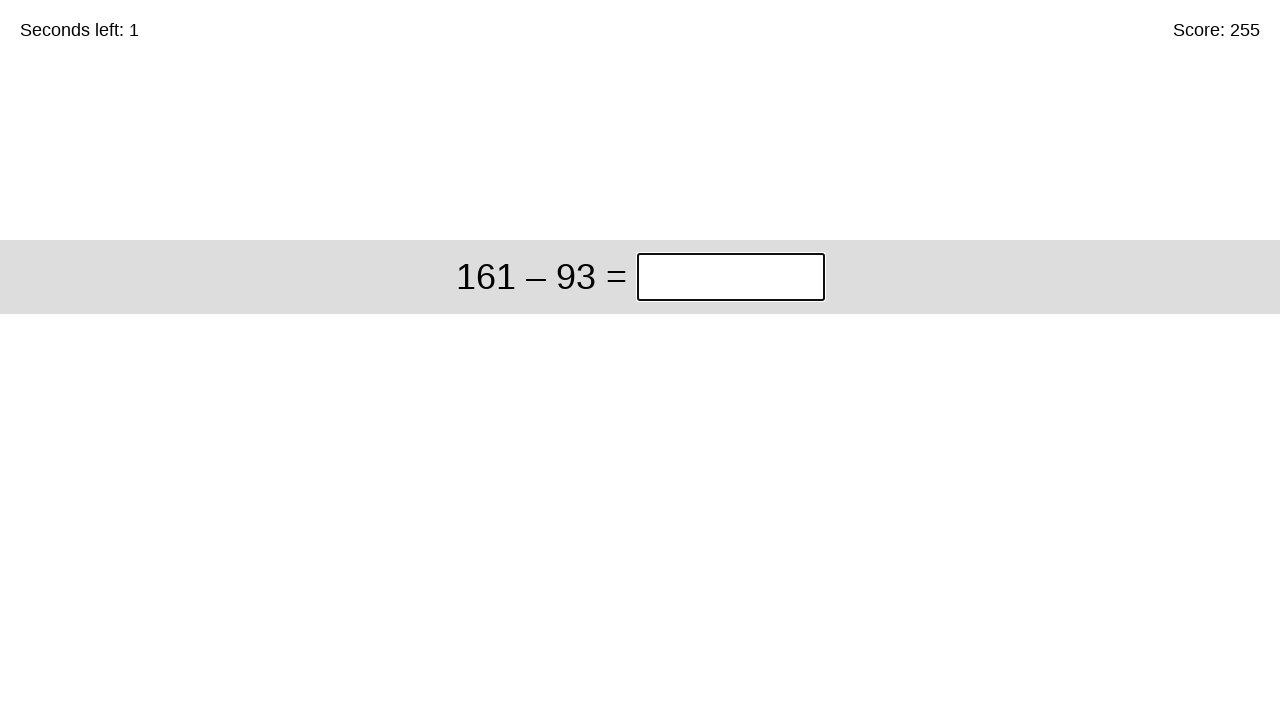

Filled answer field with '68' for problem '161 – 93' on input.answer
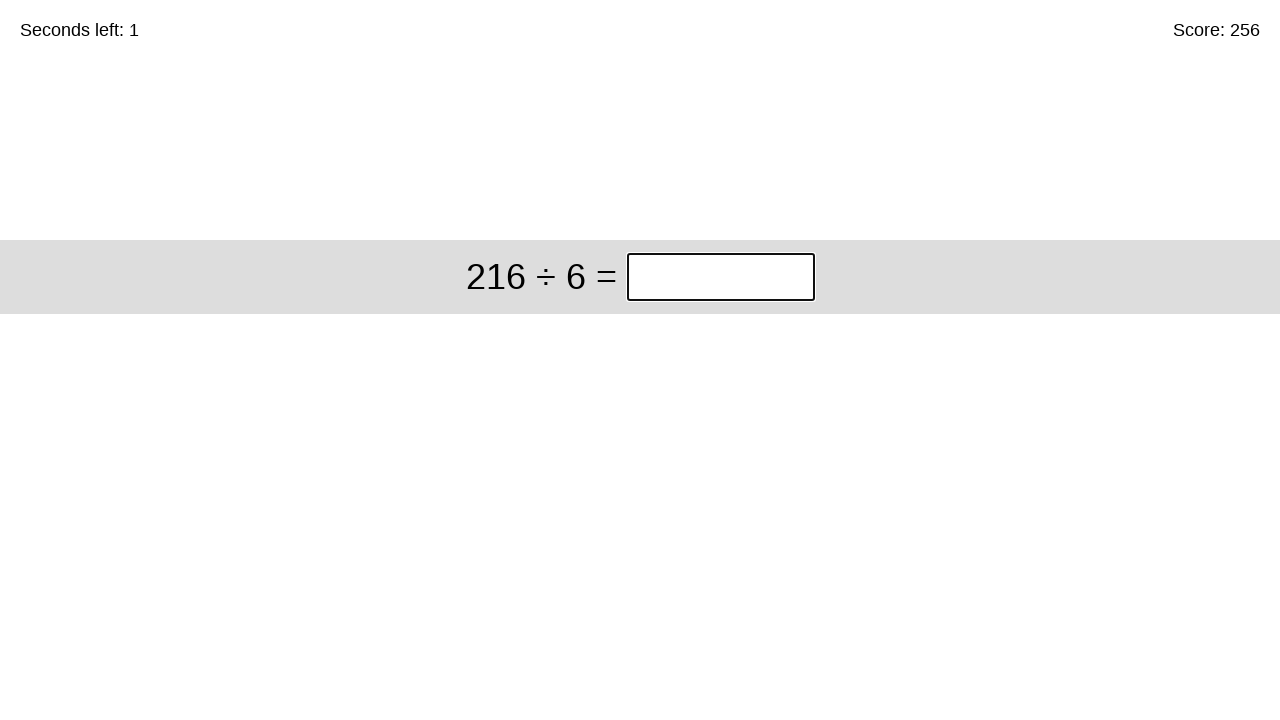

Pressed Enter to submit answer on input.answer
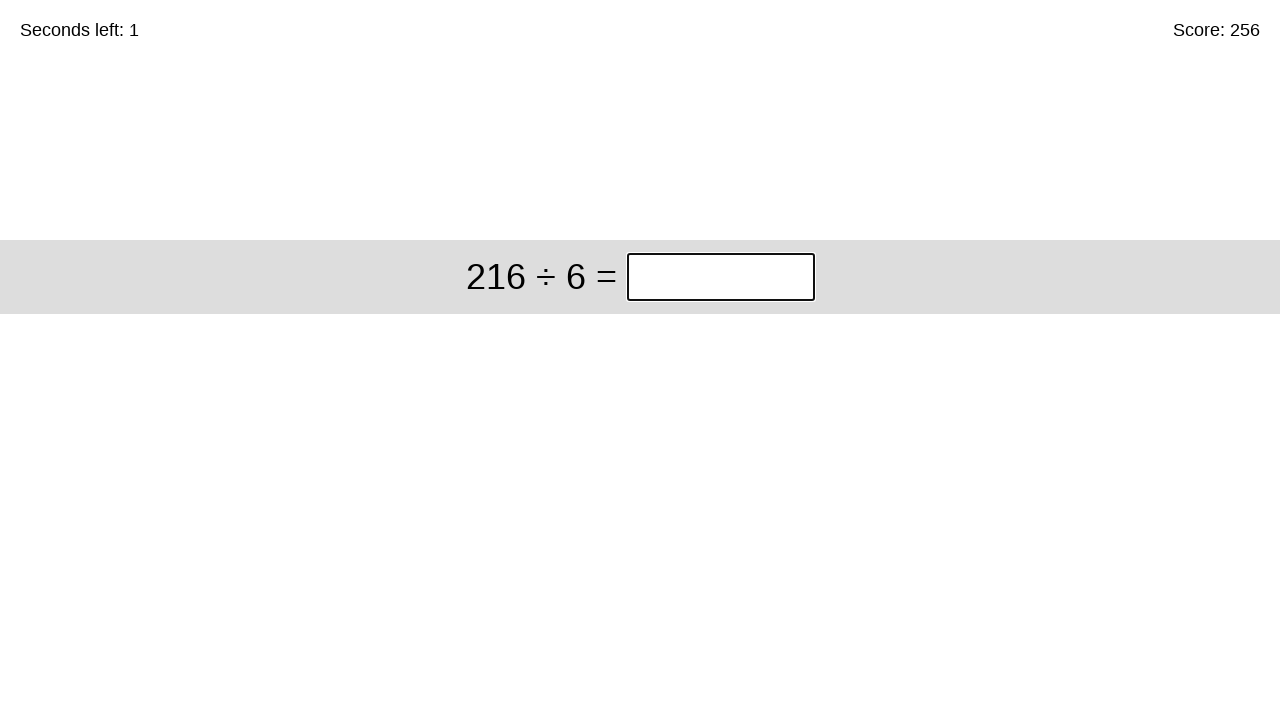

Answer submitted, waiting for next problem (solved 256 so far)
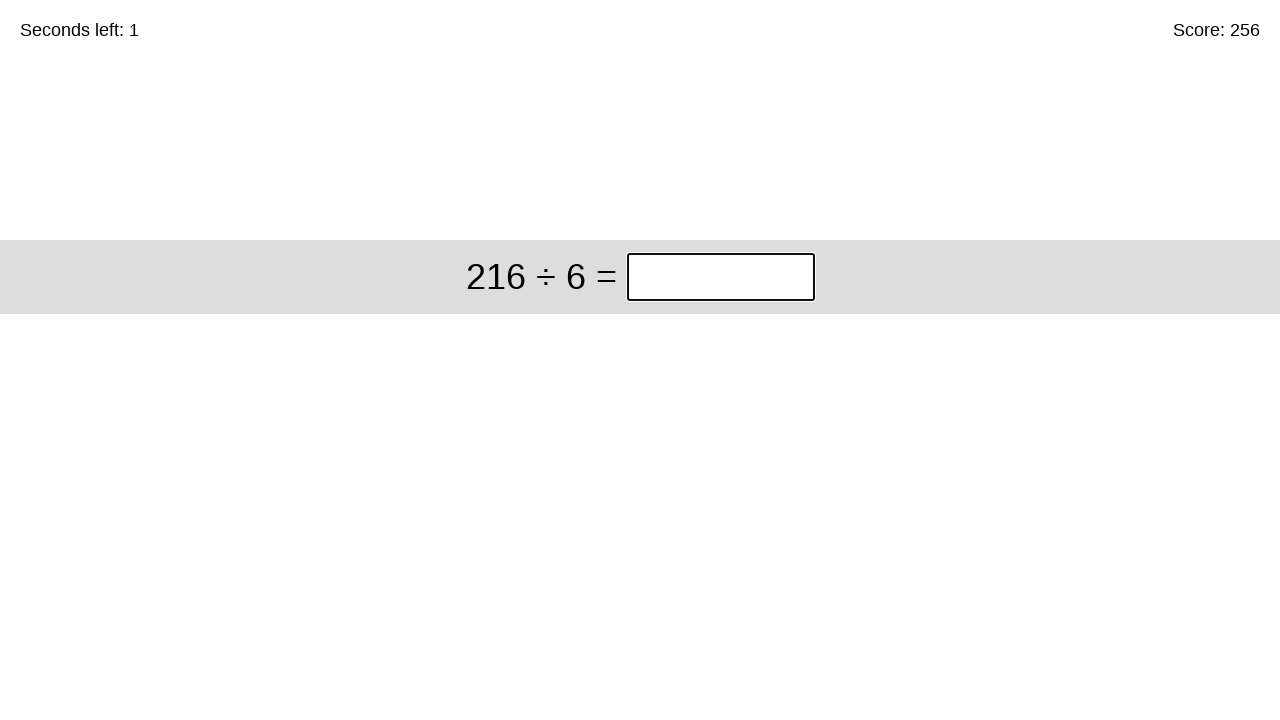

Filled answer field with '36' for problem '216 ÷ 6' on input.answer
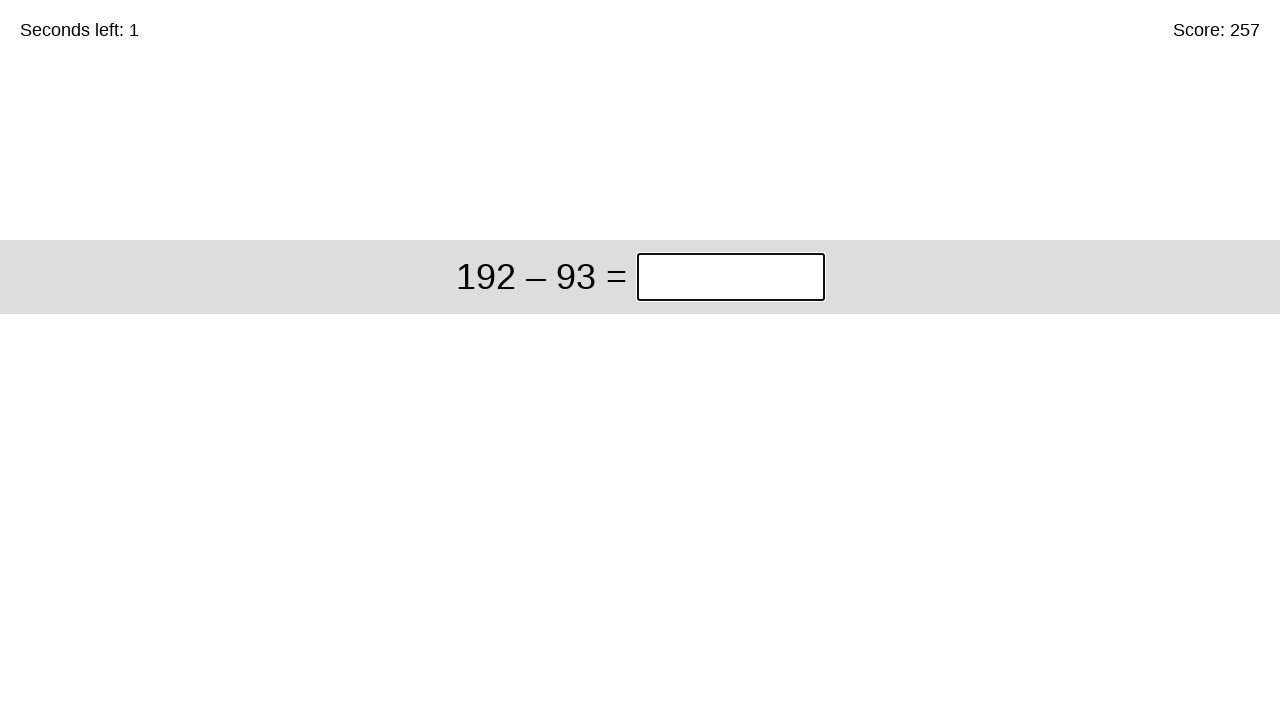

Pressed Enter to submit answer on input.answer
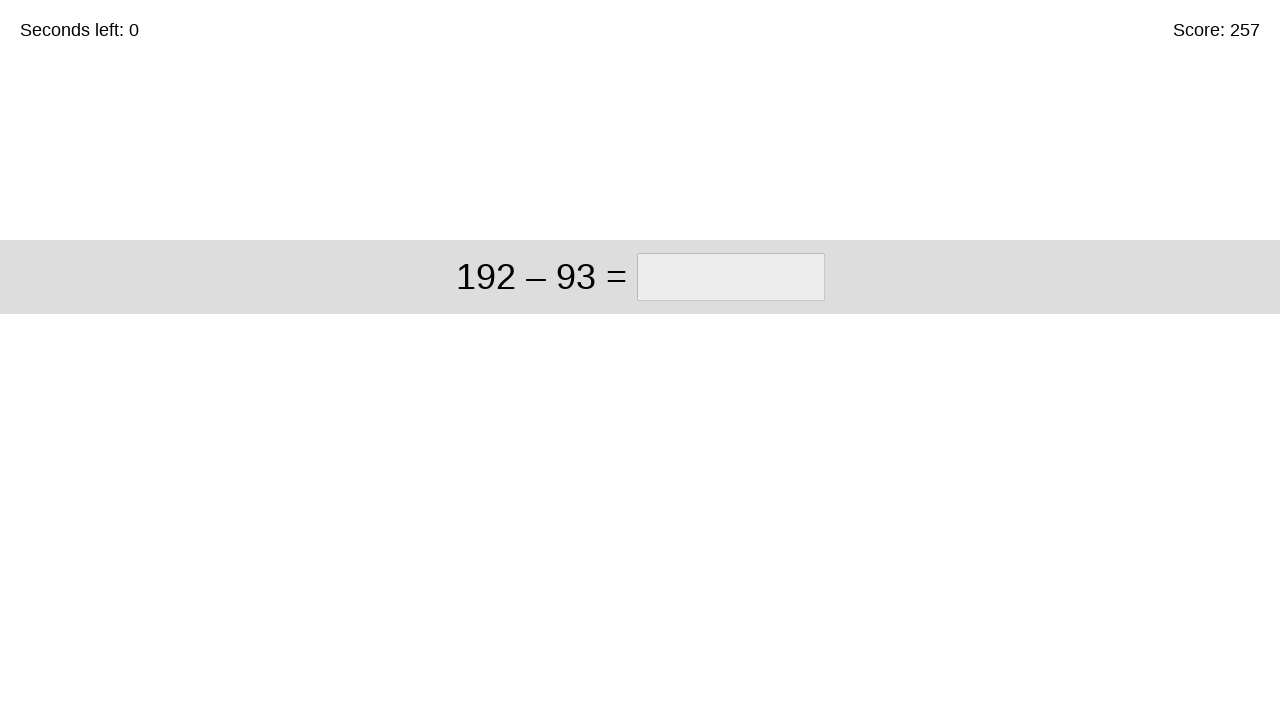

Answer submitted, waiting for next problem (solved 257 so far)
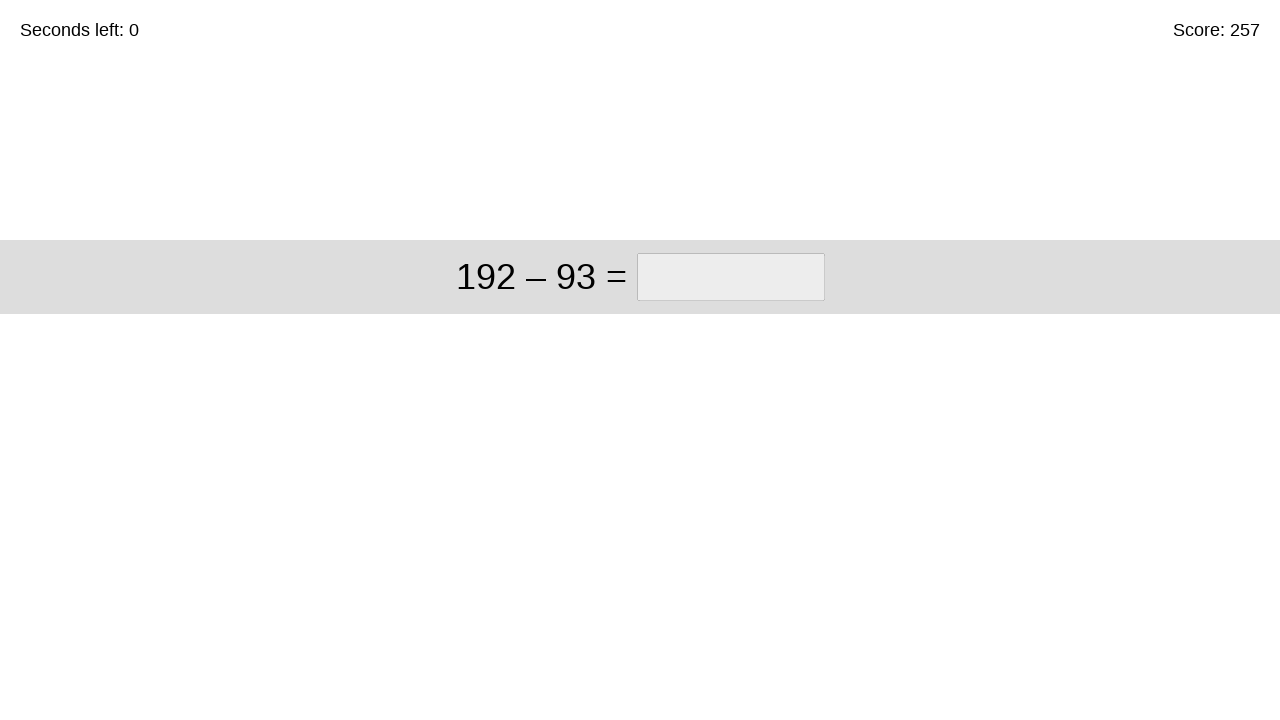

Exception caught, waiting 100ms before retry on input.answer
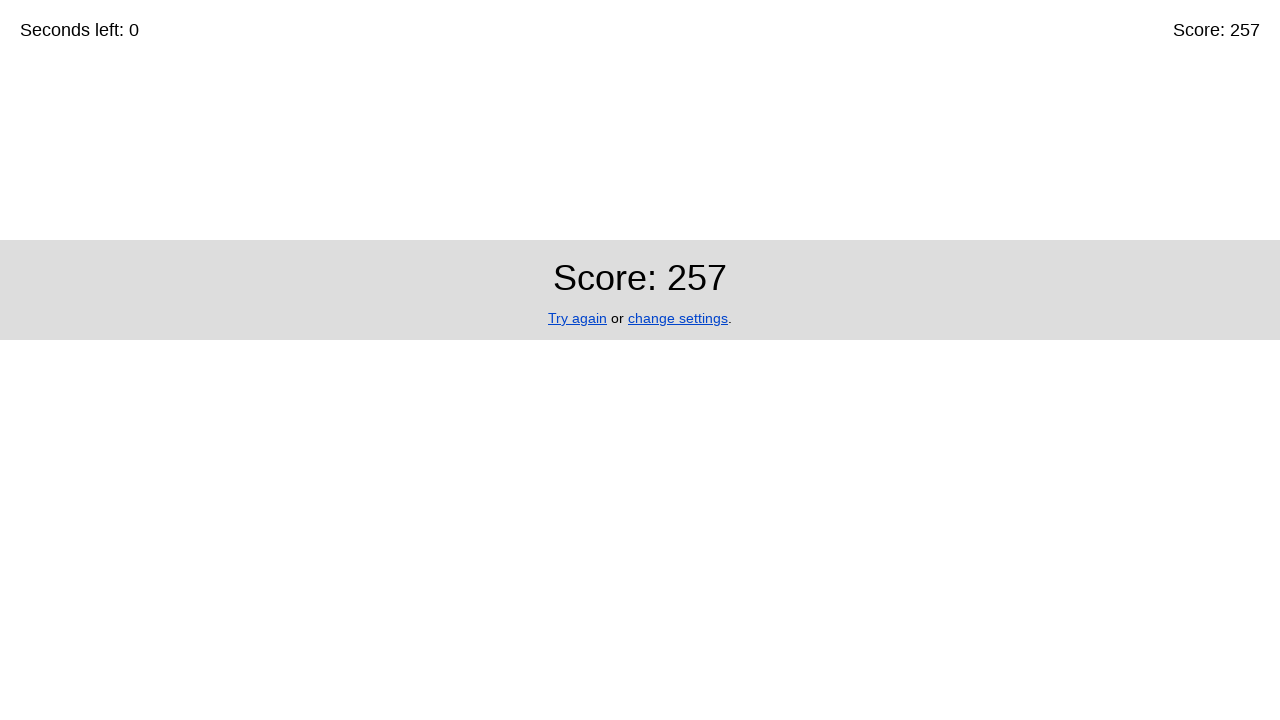

Waited 3 seconds to view final score
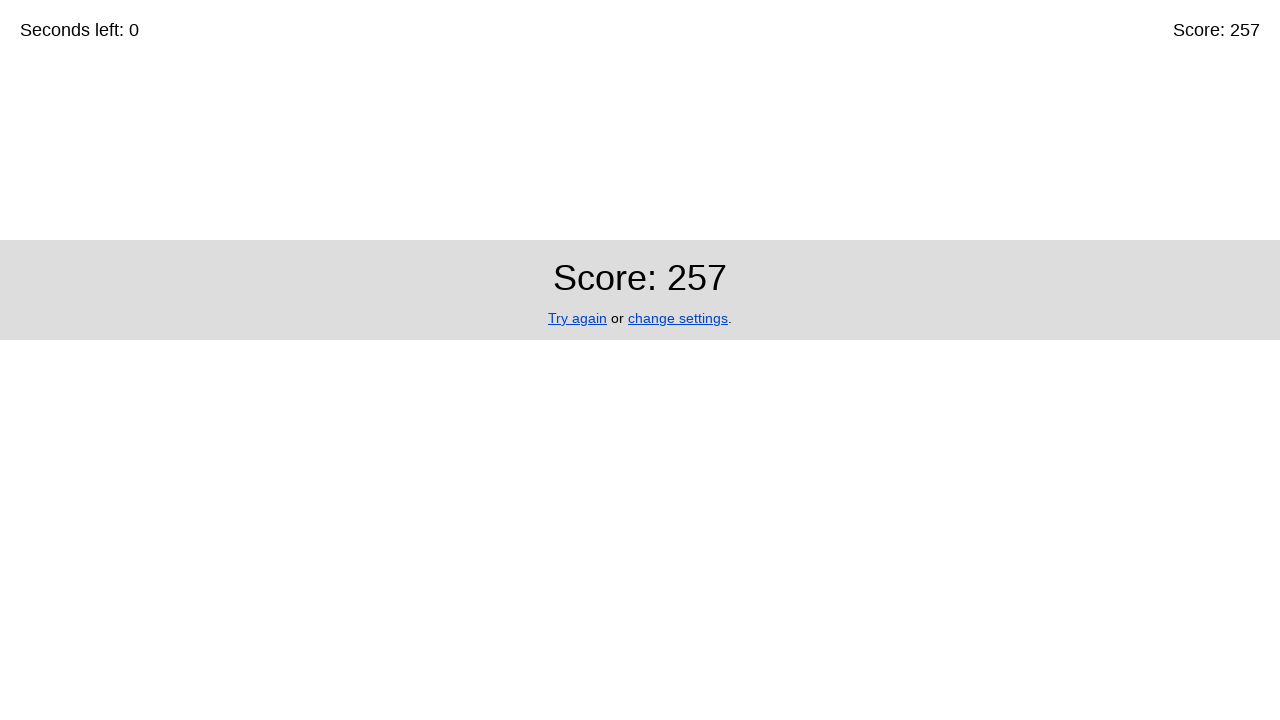

Final score element loaded
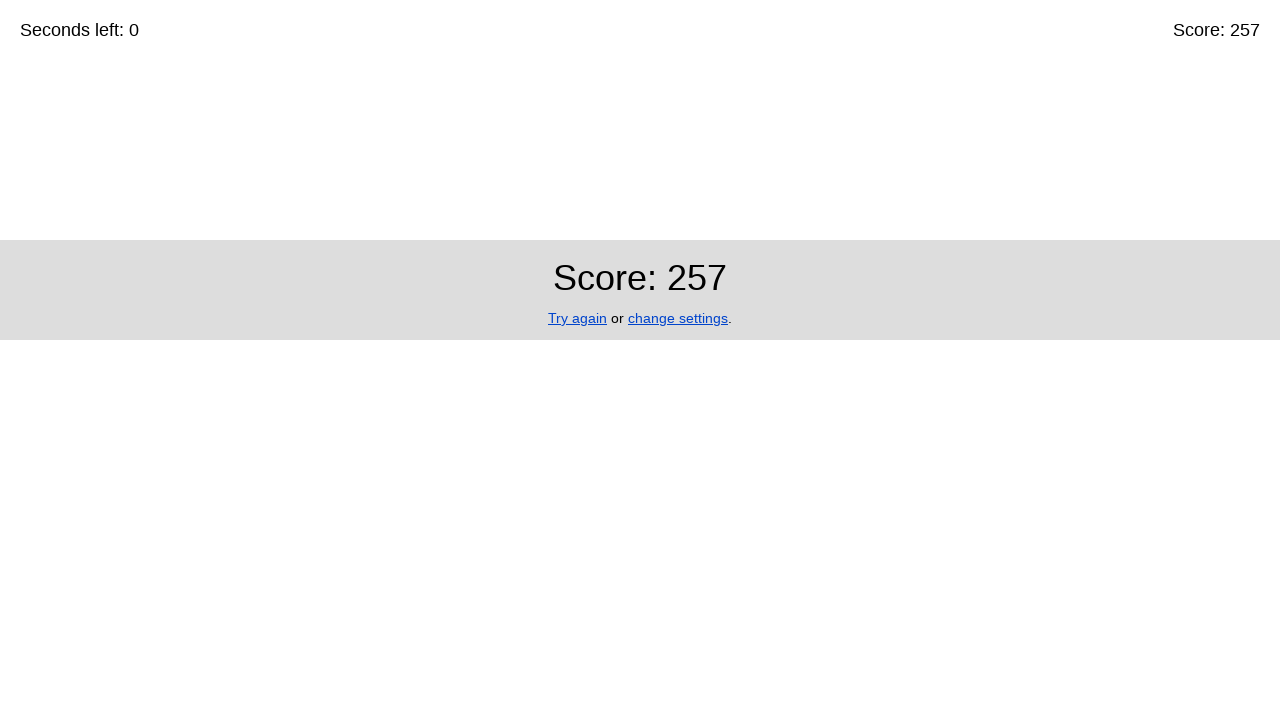

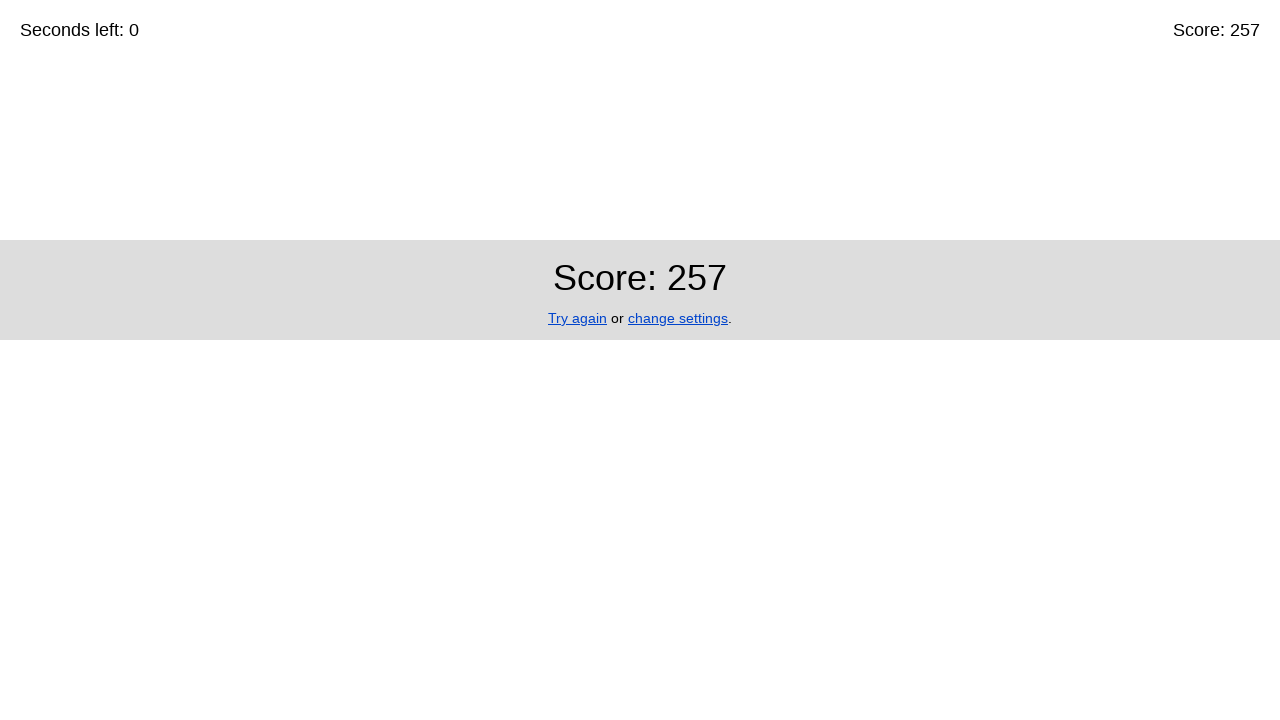